Tests the jQuery UI datepicker widget by opening the calendar, navigating backwards through months to reach September 2002, and selecting the 20th day.

Starting URL: https://jqueryui.com/datepicker/

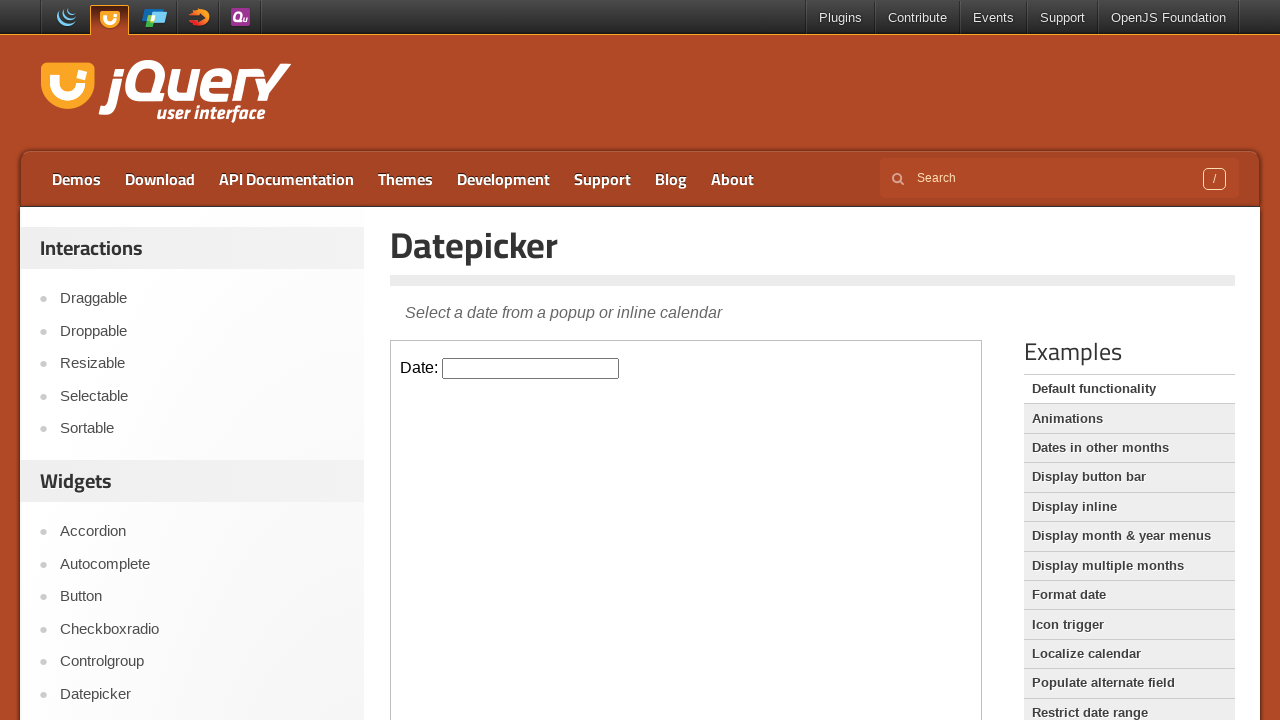

Located the demo iframe for the datepicker widget
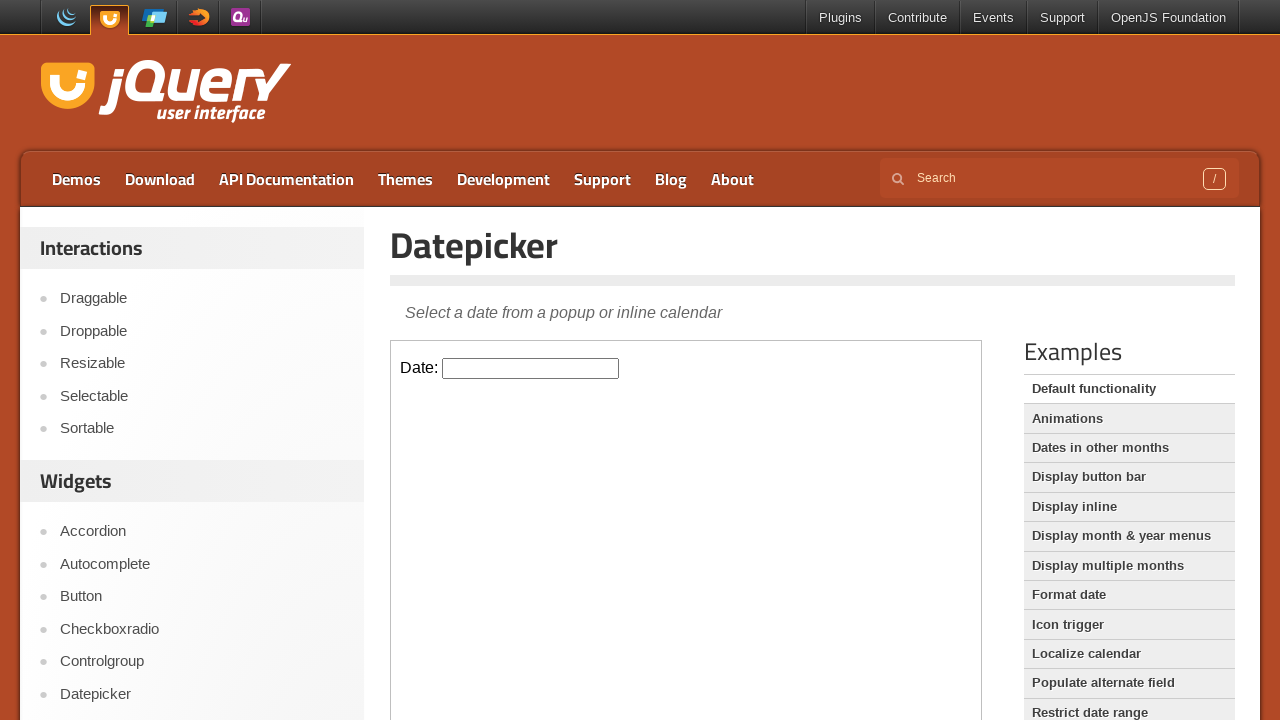

Clicked the datepicker input field to open the calendar at (531, 368) on iframe.demo-frame >> nth=0 >> internal:control=enter-frame >> #datepicker
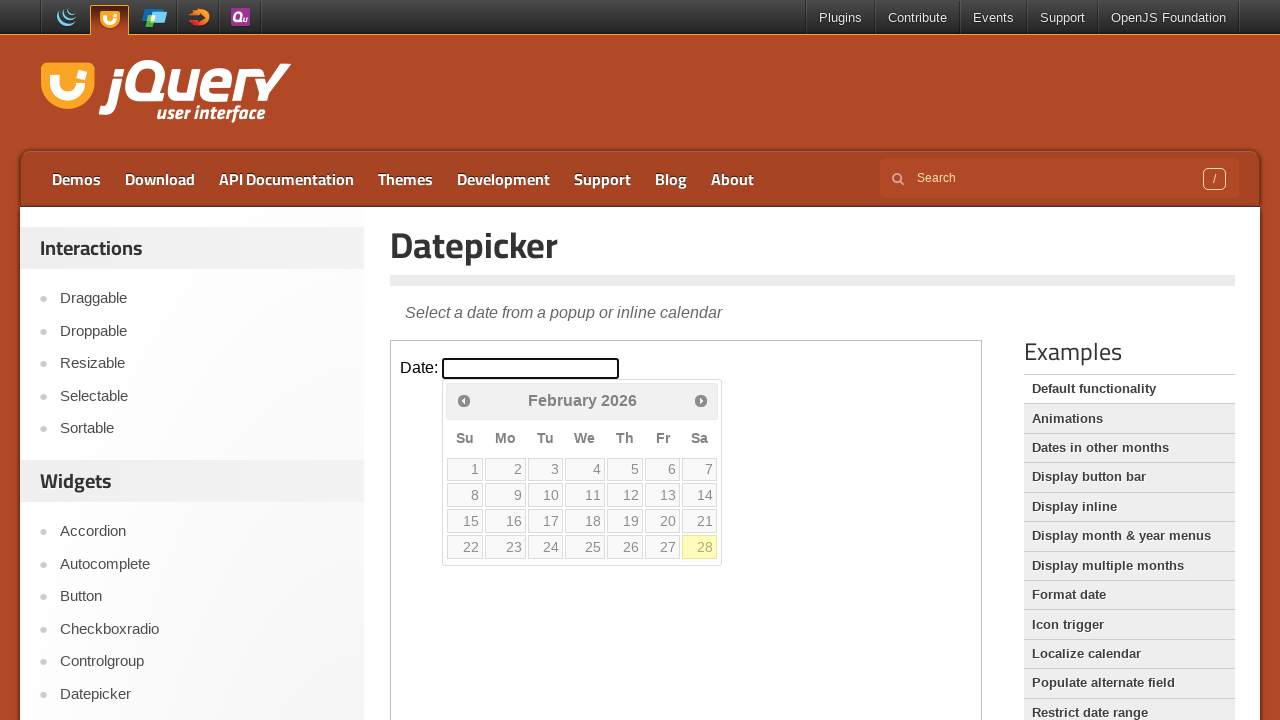

Checked current calendar month: February 2026
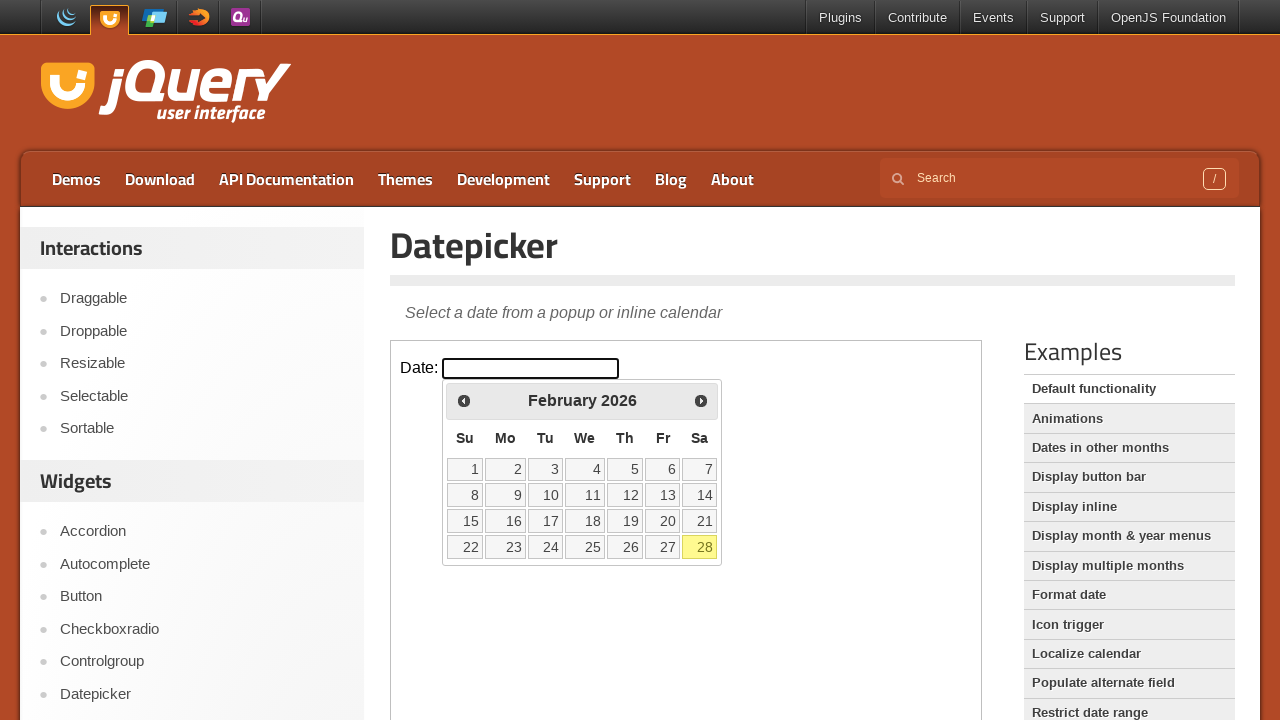

Clicked the Prev button to navigate to previous month at (464, 400) on iframe.demo-frame >> nth=0 >> internal:control=enter-frame >> xpath=//span[text(
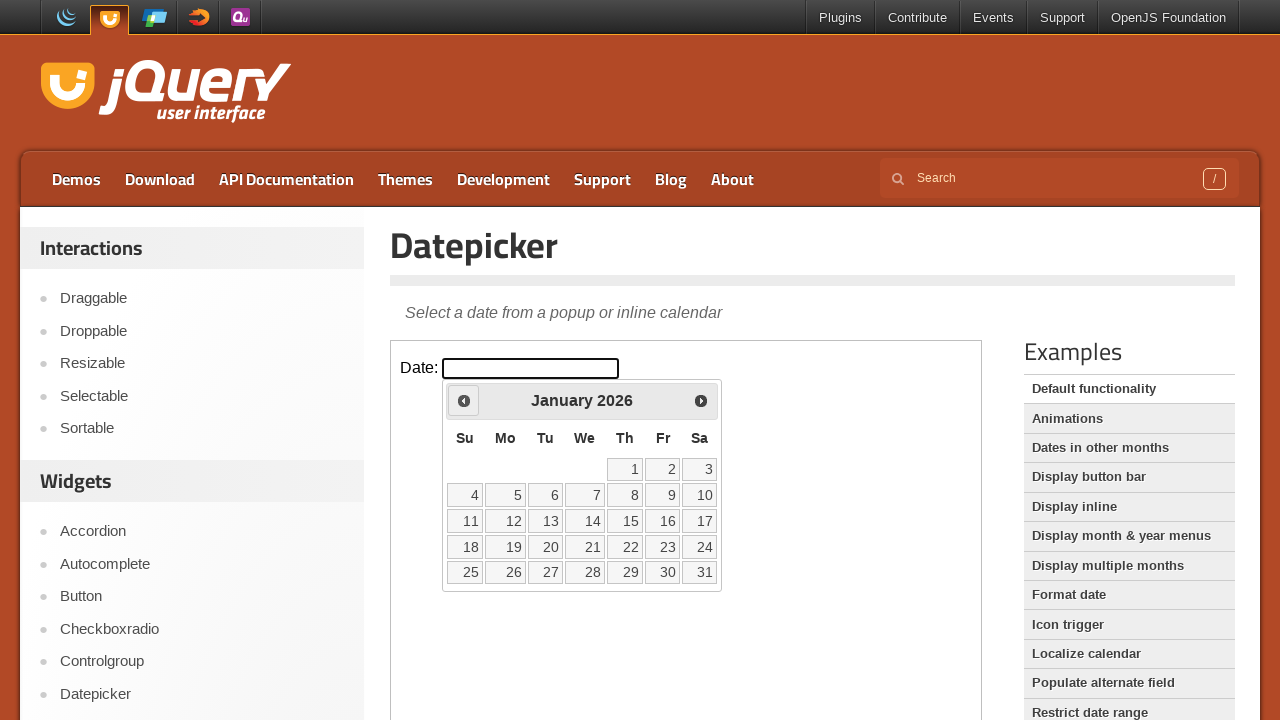

Waited for calendar to update
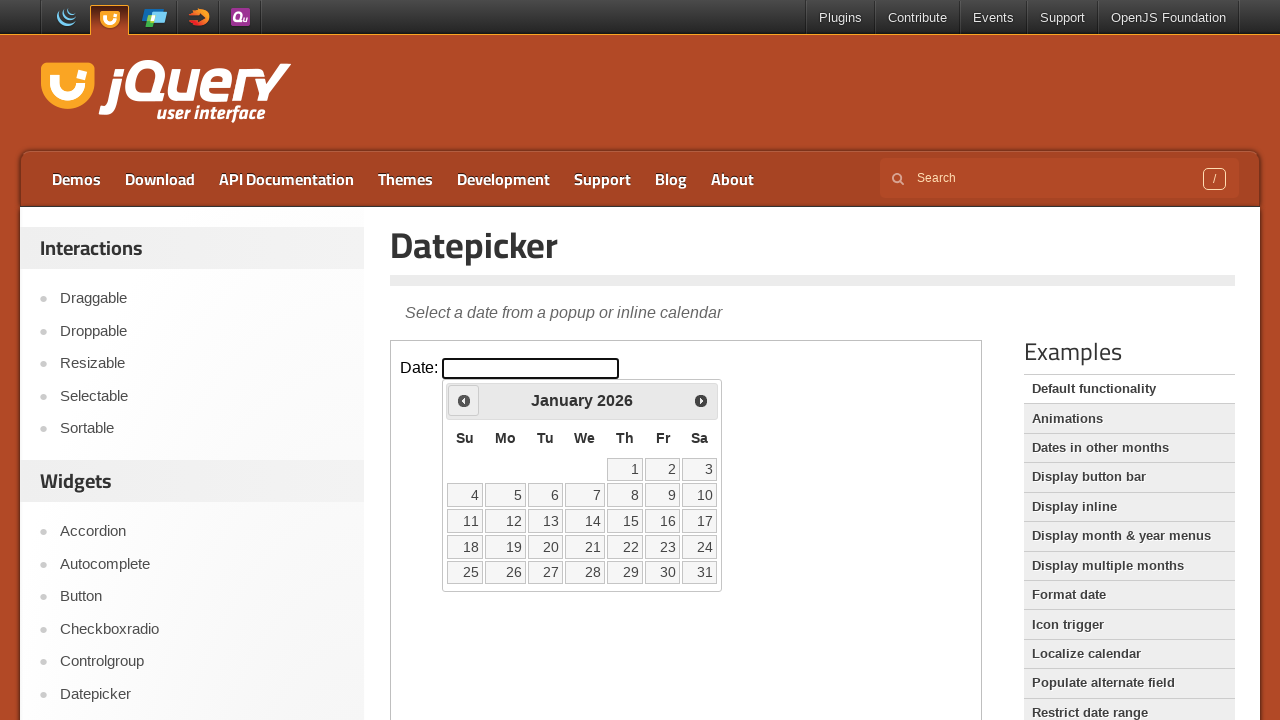

Checked current calendar month: January 2026
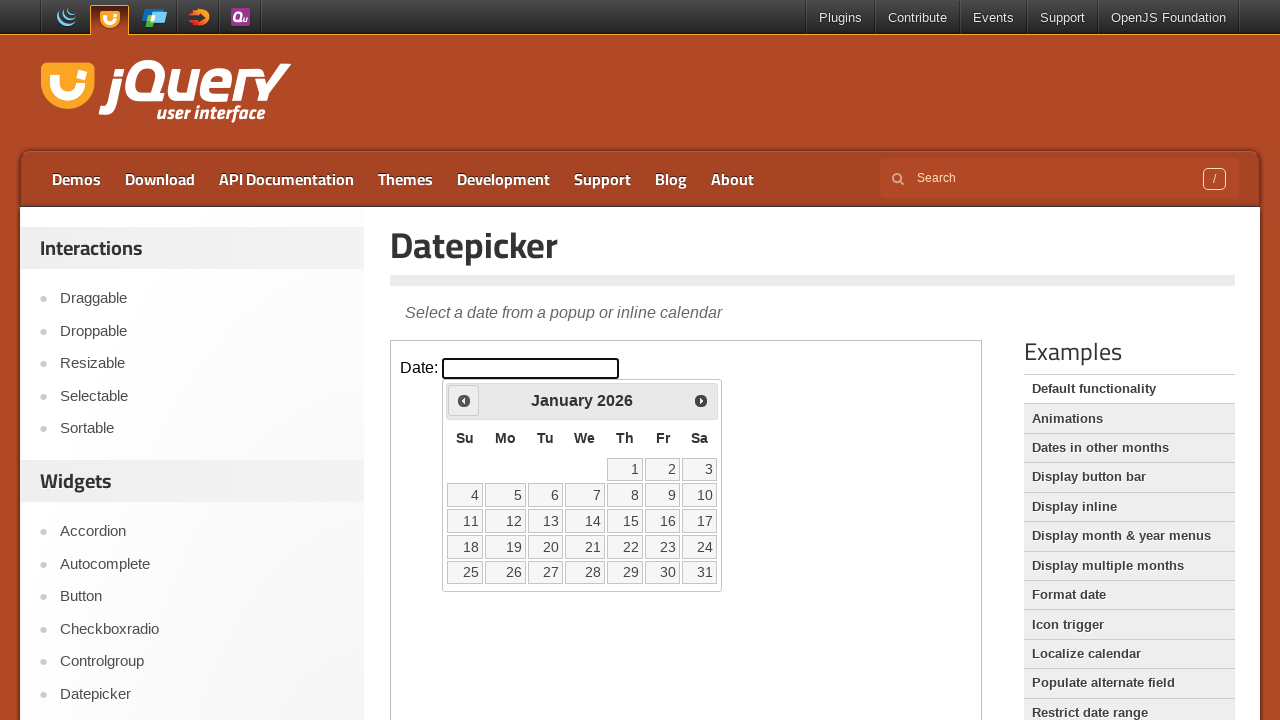

Clicked the Prev button to navigate to previous month at (464, 400) on iframe.demo-frame >> nth=0 >> internal:control=enter-frame >> xpath=//span[text(
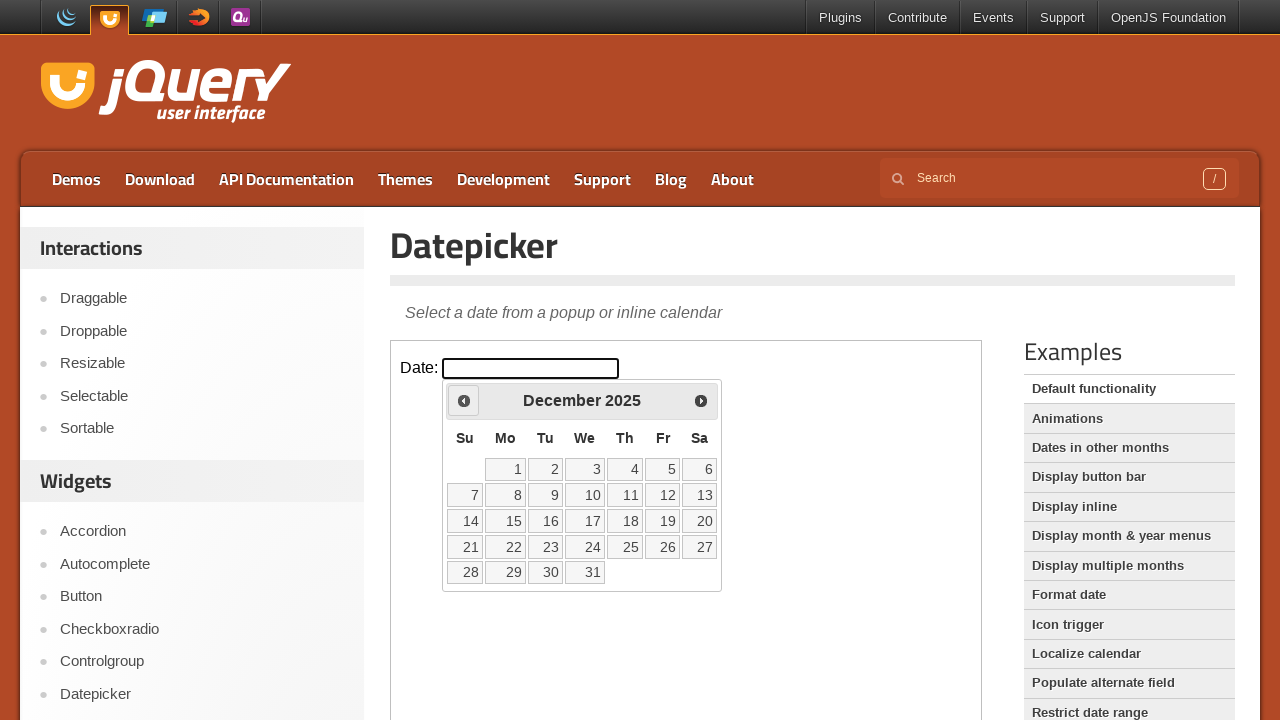

Waited for calendar to update
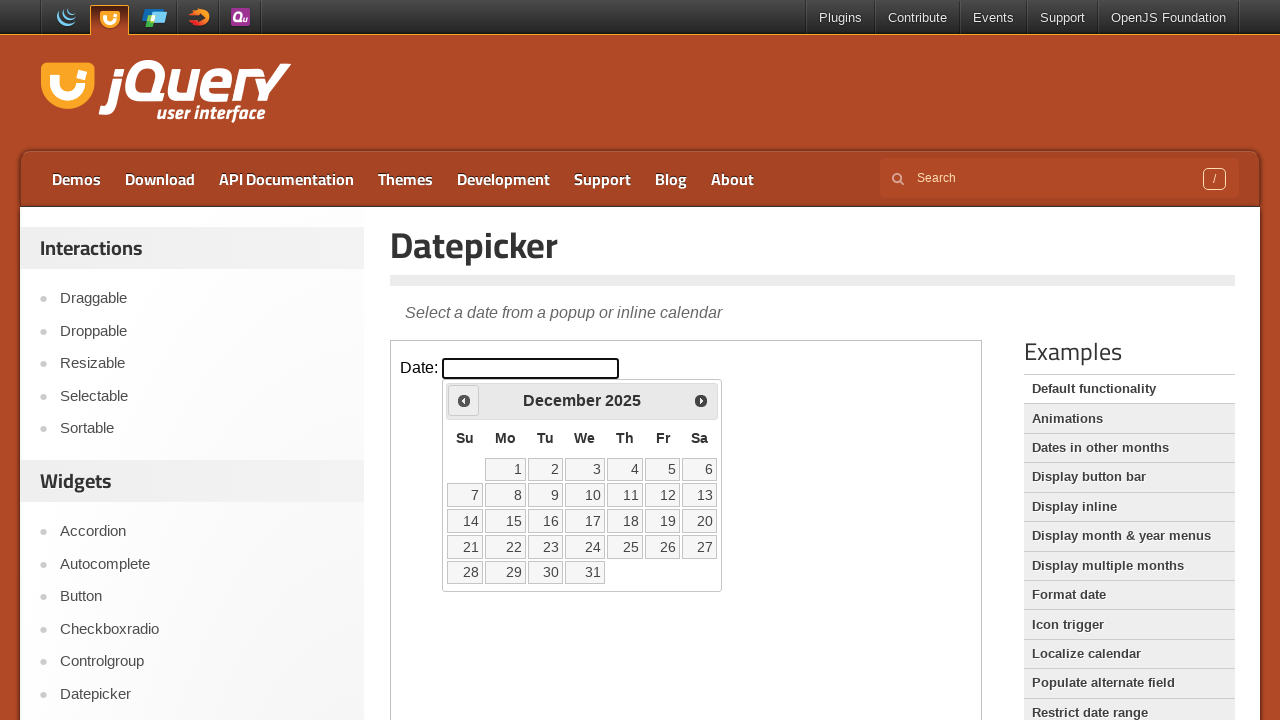

Checked current calendar month: December 2025
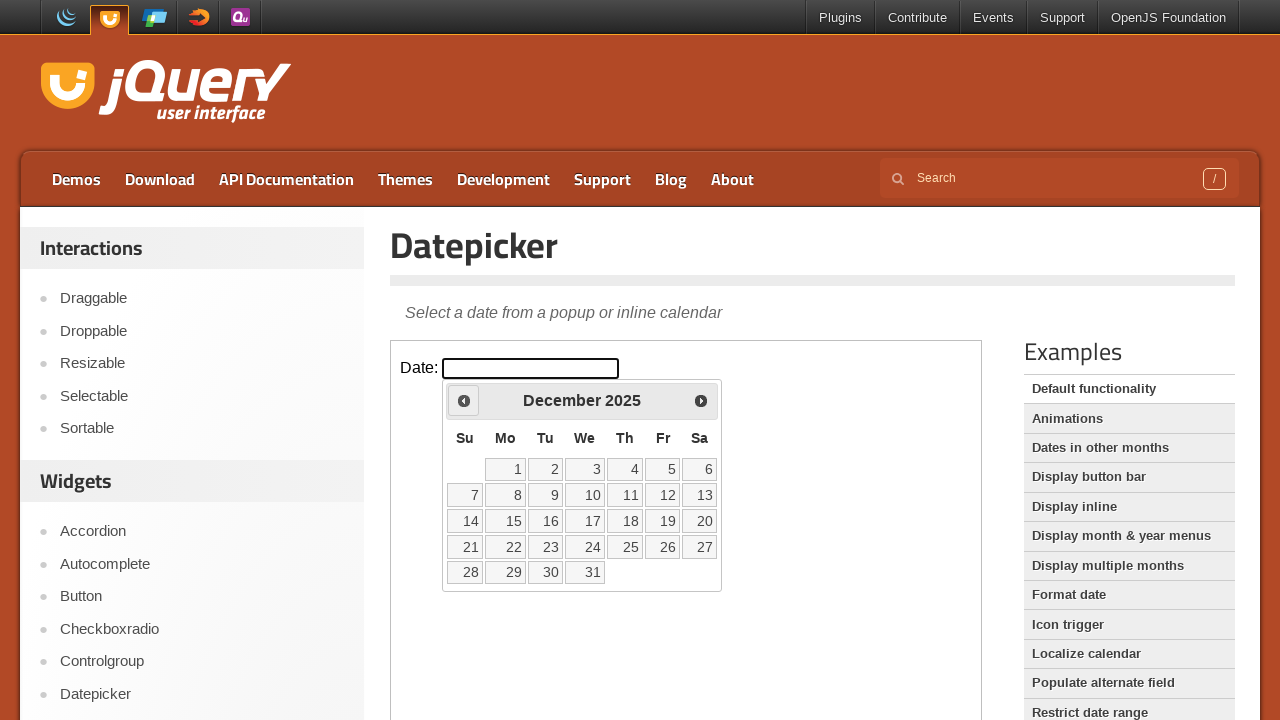

Clicked the Prev button to navigate to previous month at (464, 400) on iframe.demo-frame >> nth=0 >> internal:control=enter-frame >> xpath=//span[text(
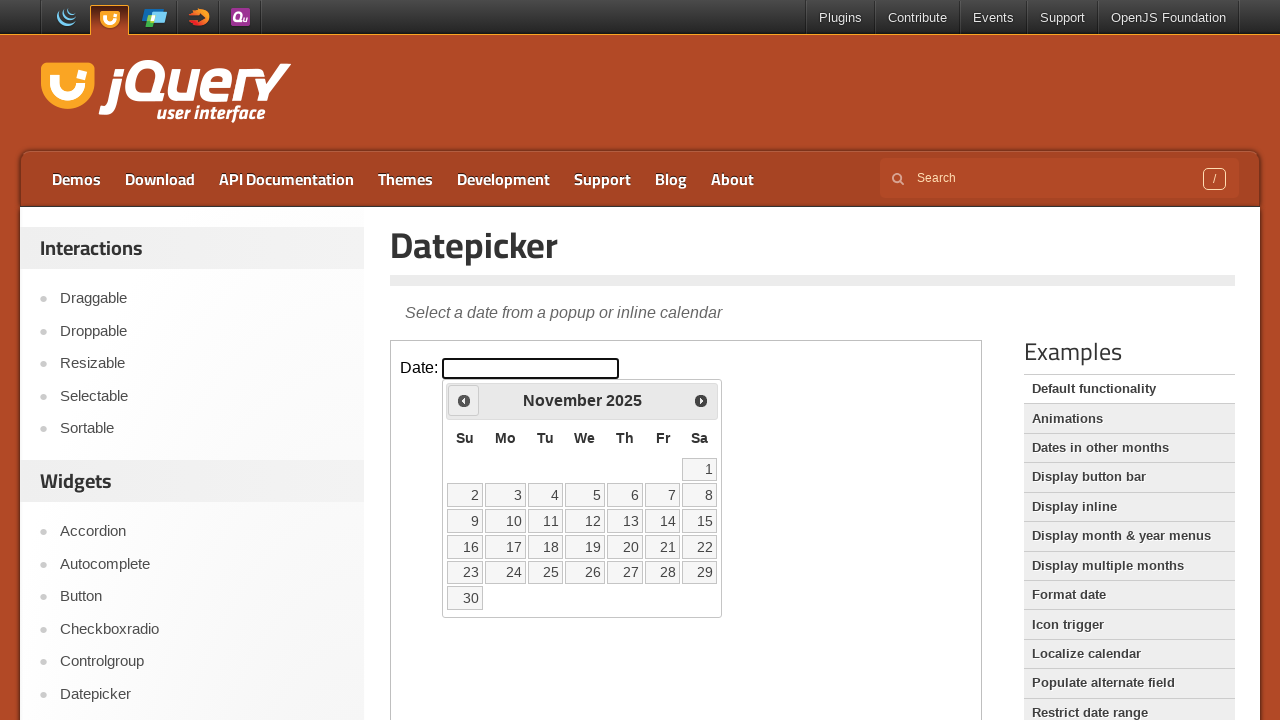

Waited for calendar to update
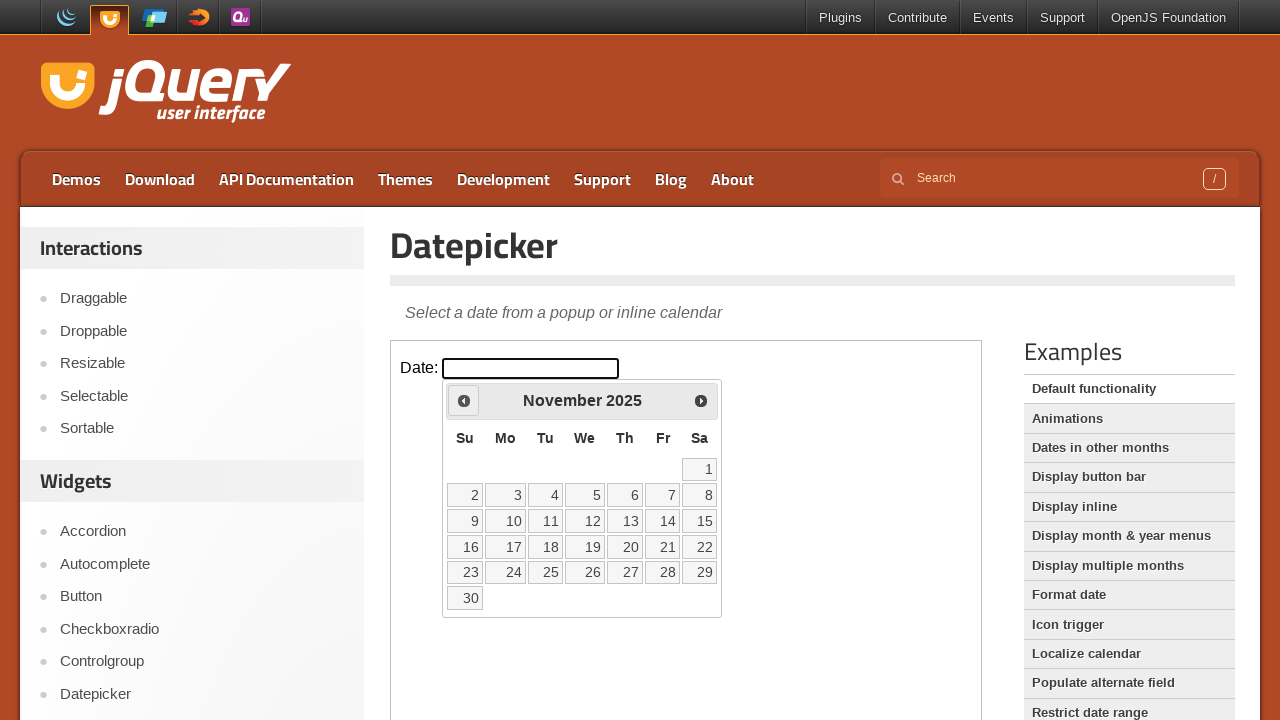

Checked current calendar month: November 2025
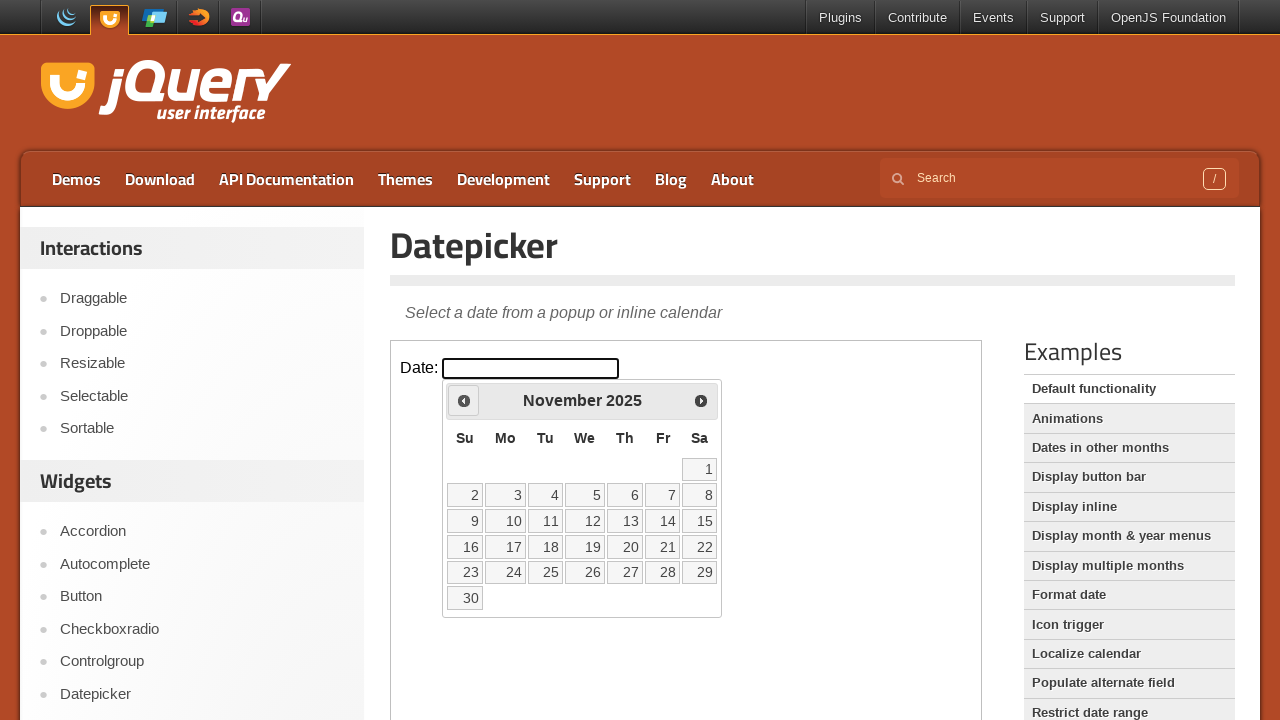

Clicked the Prev button to navigate to previous month at (464, 400) on iframe.demo-frame >> nth=0 >> internal:control=enter-frame >> xpath=//span[text(
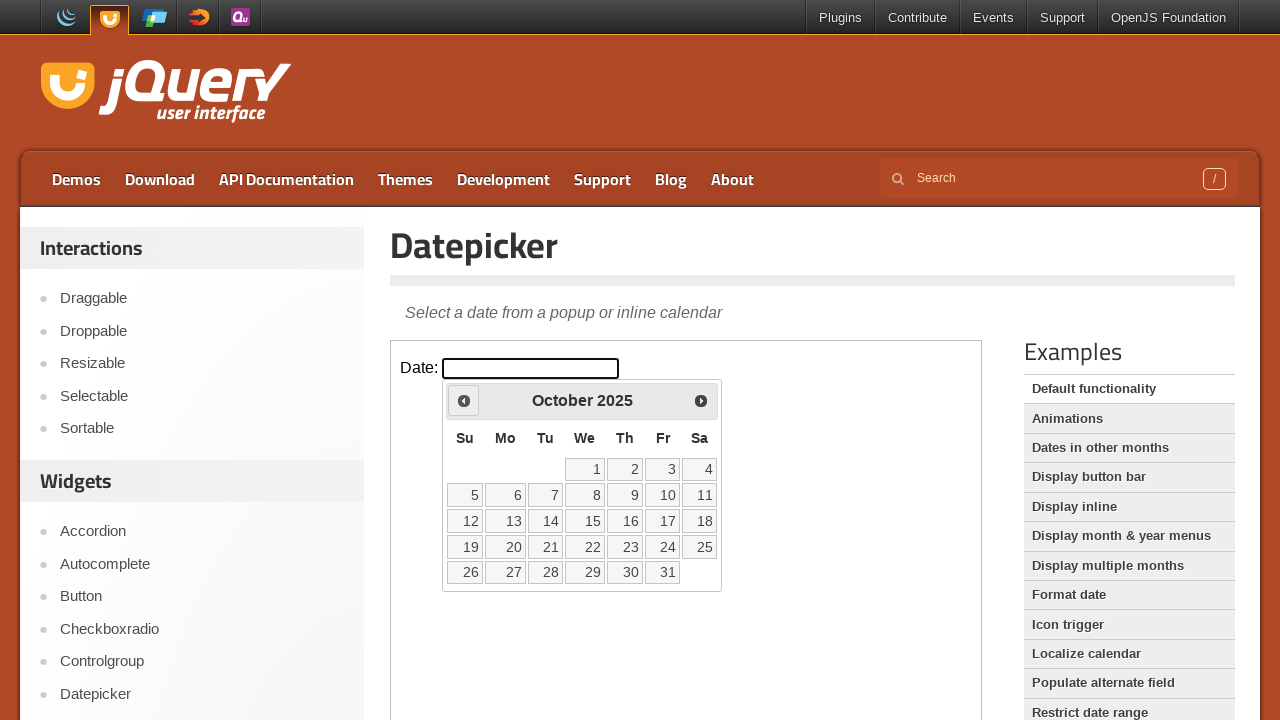

Waited for calendar to update
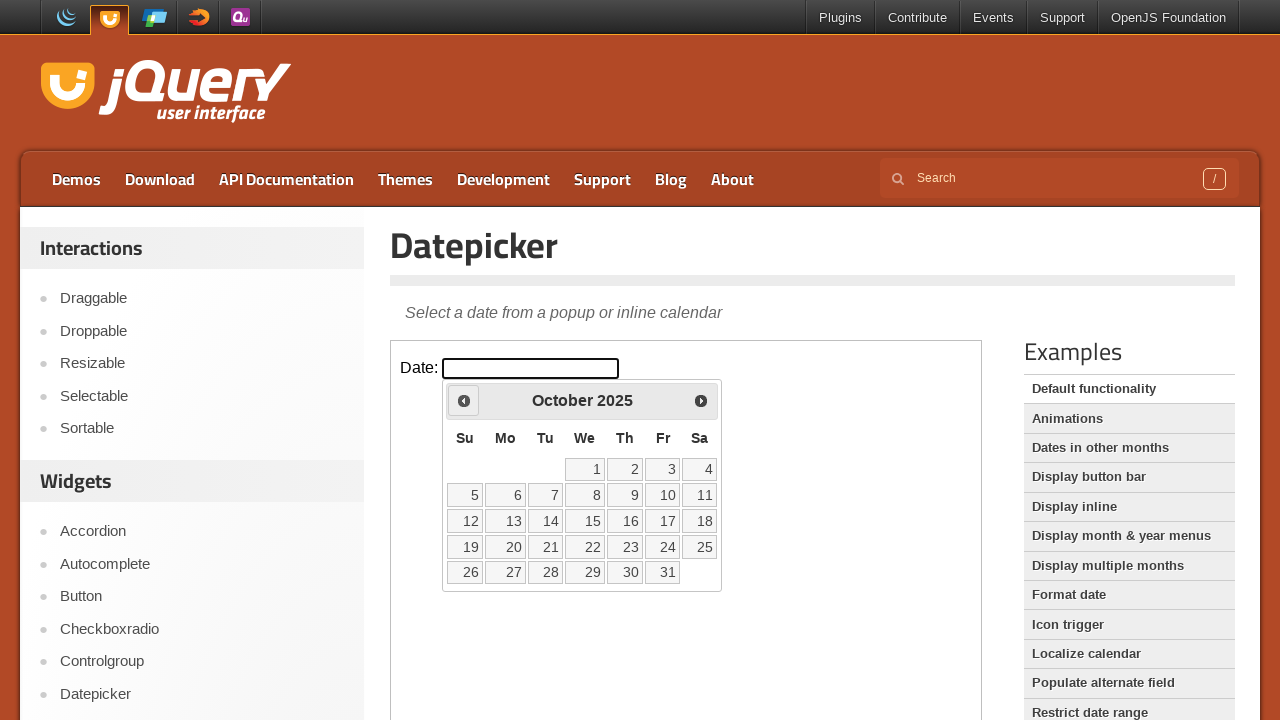

Checked current calendar month: October 2025
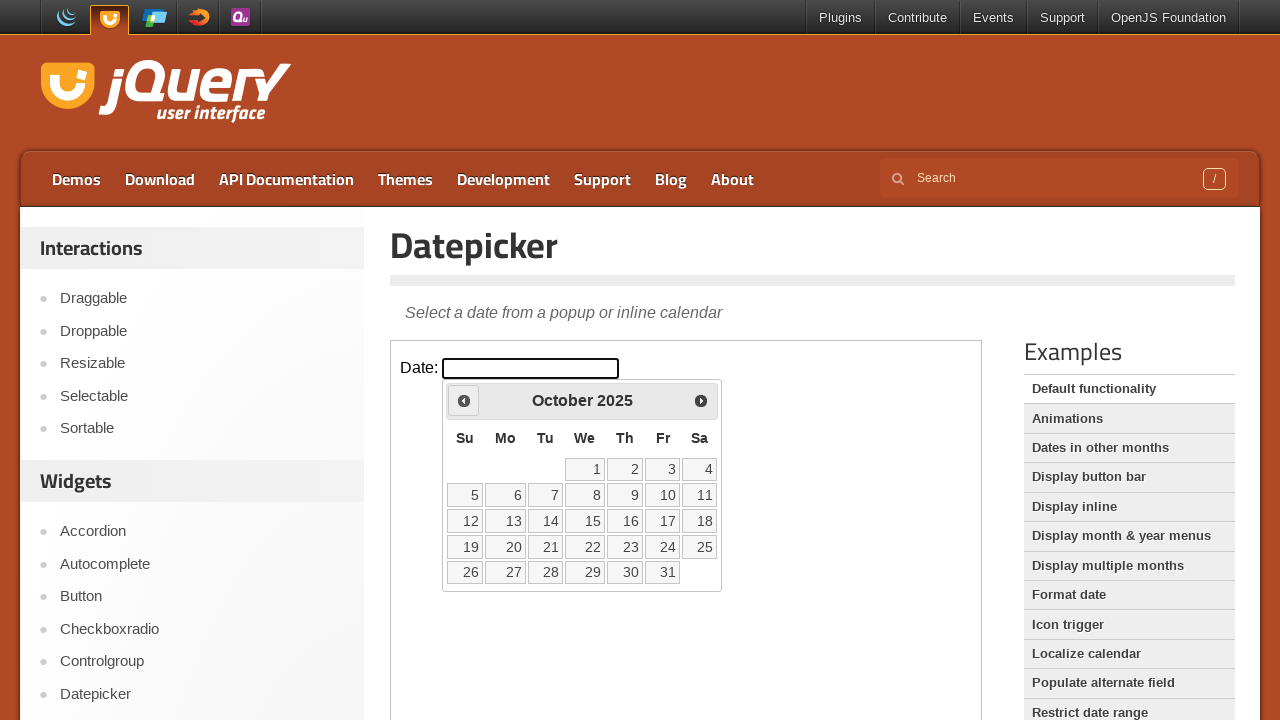

Clicked the Prev button to navigate to previous month at (464, 400) on iframe.demo-frame >> nth=0 >> internal:control=enter-frame >> xpath=//span[text(
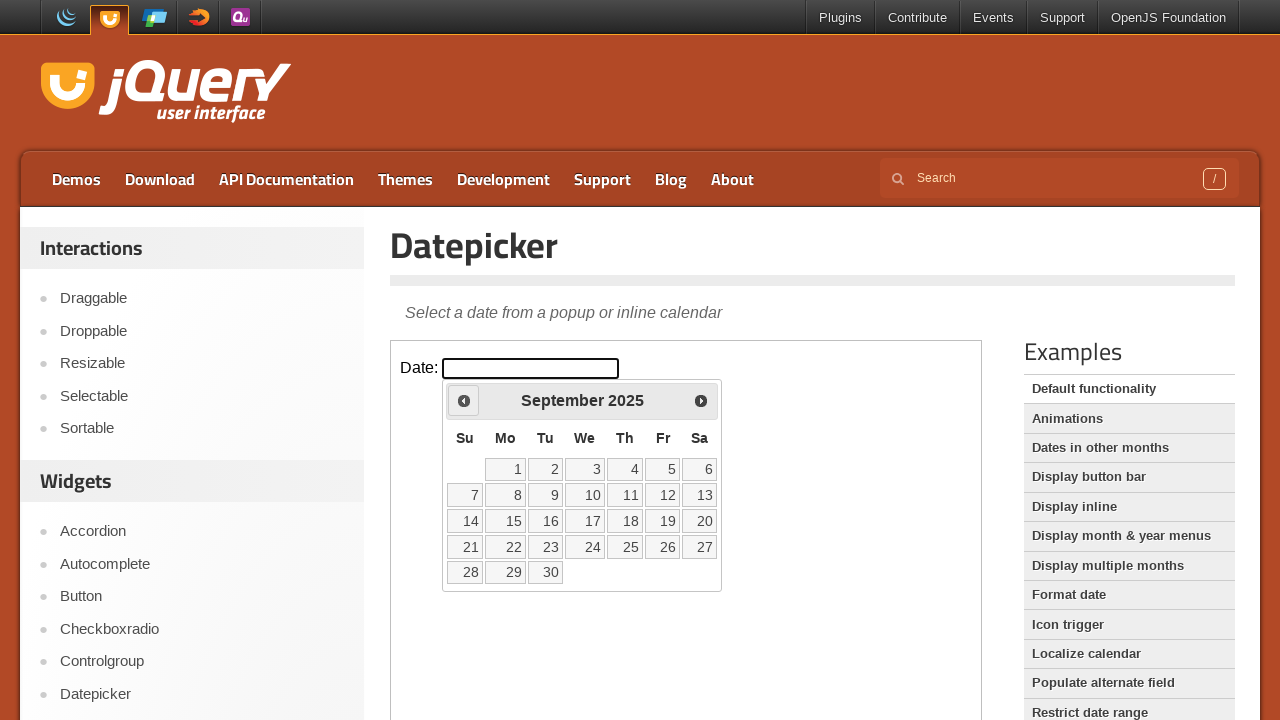

Waited for calendar to update
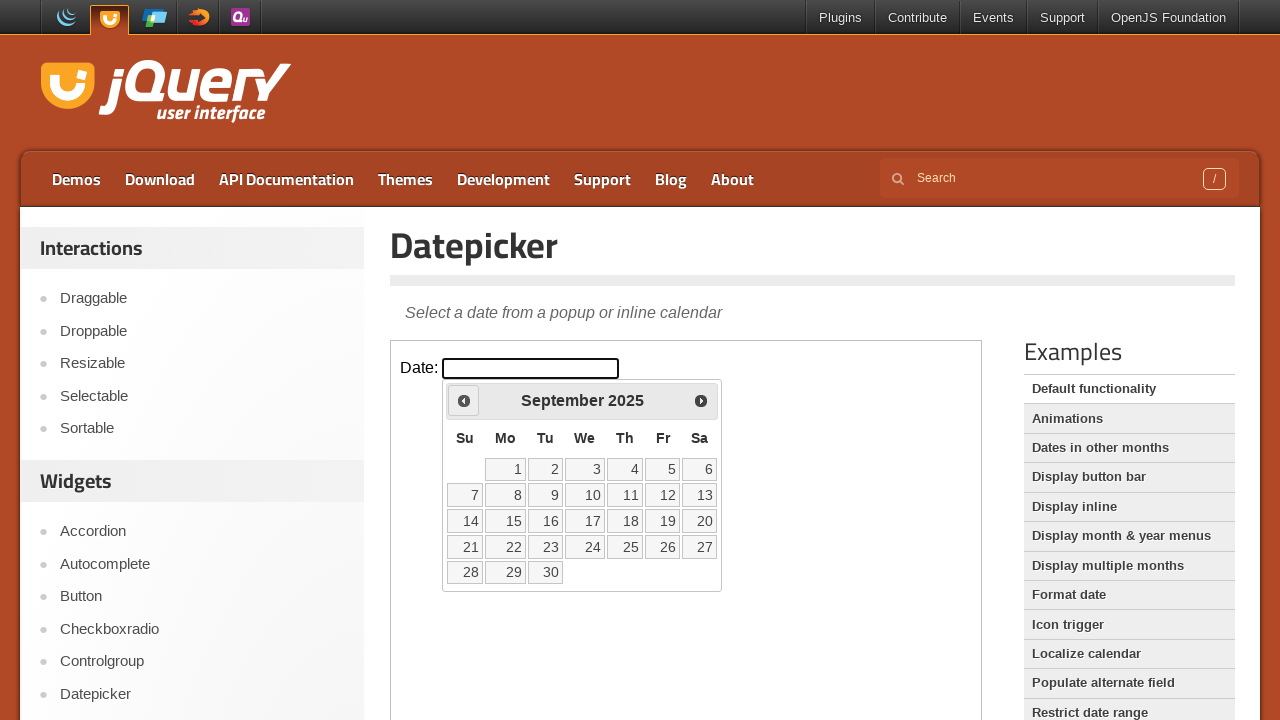

Checked current calendar month: September 2025
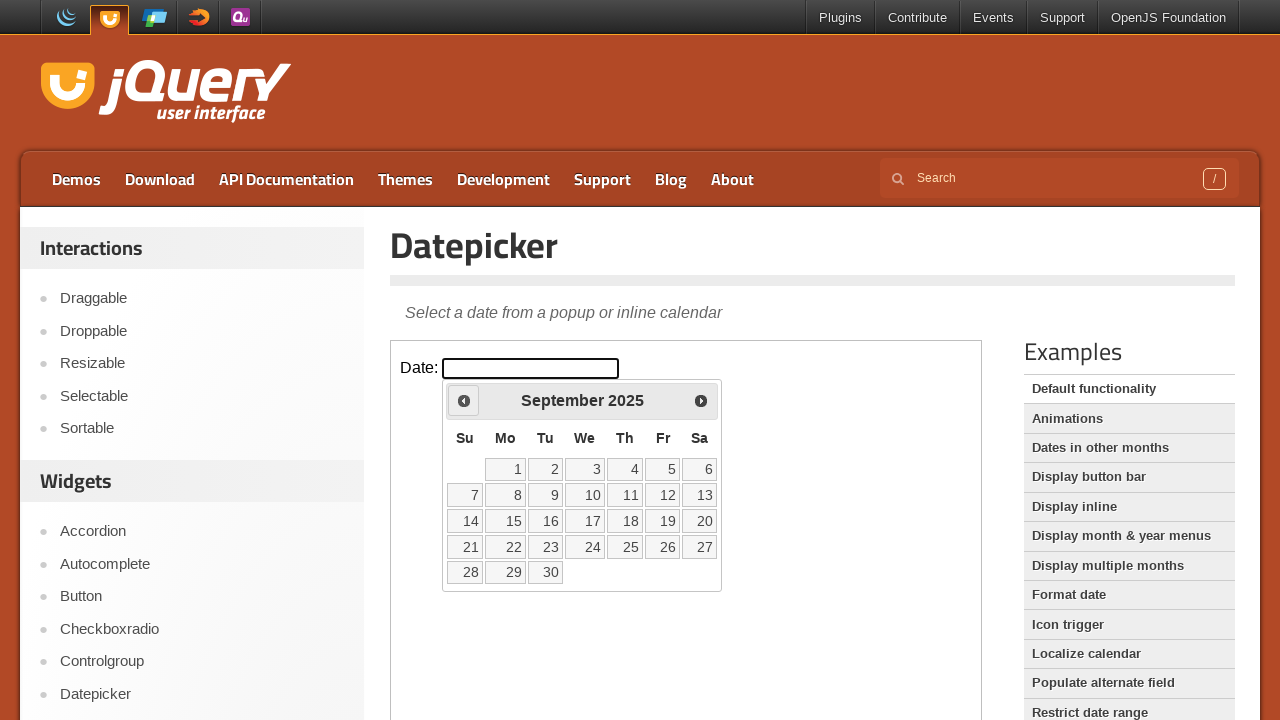

Clicked the Prev button to navigate to previous month at (464, 400) on iframe.demo-frame >> nth=0 >> internal:control=enter-frame >> xpath=//span[text(
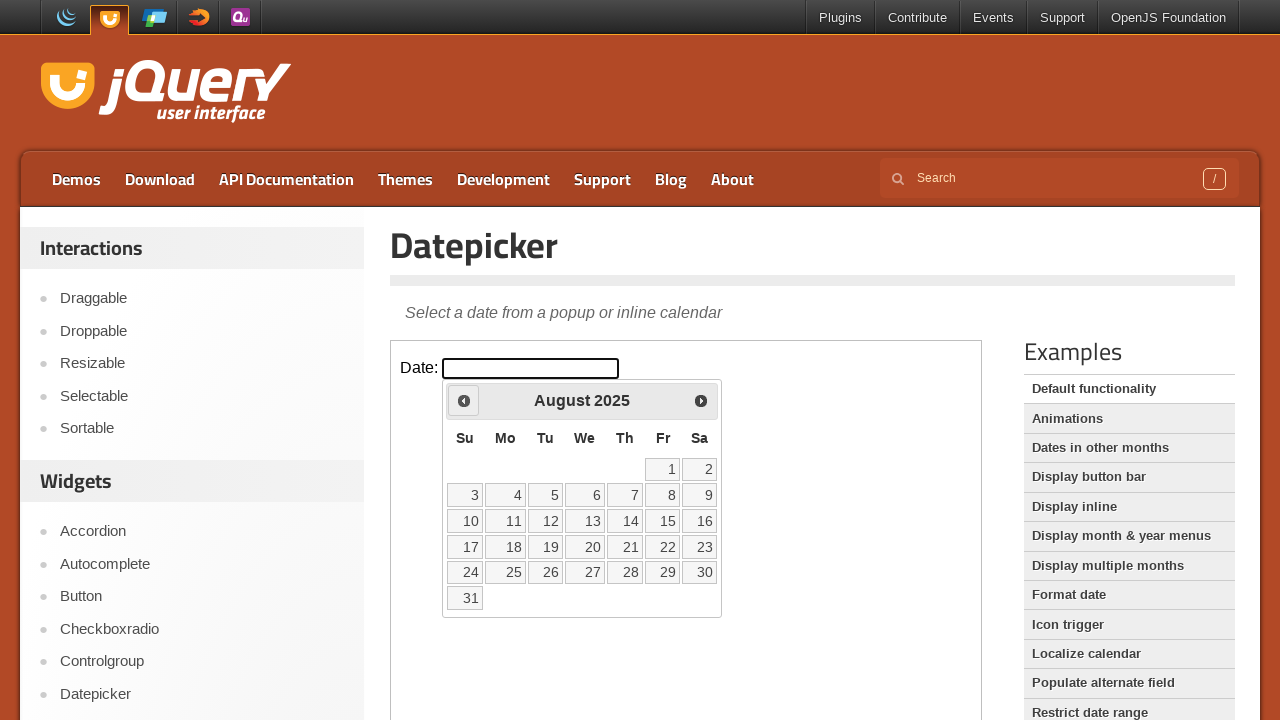

Waited for calendar to update
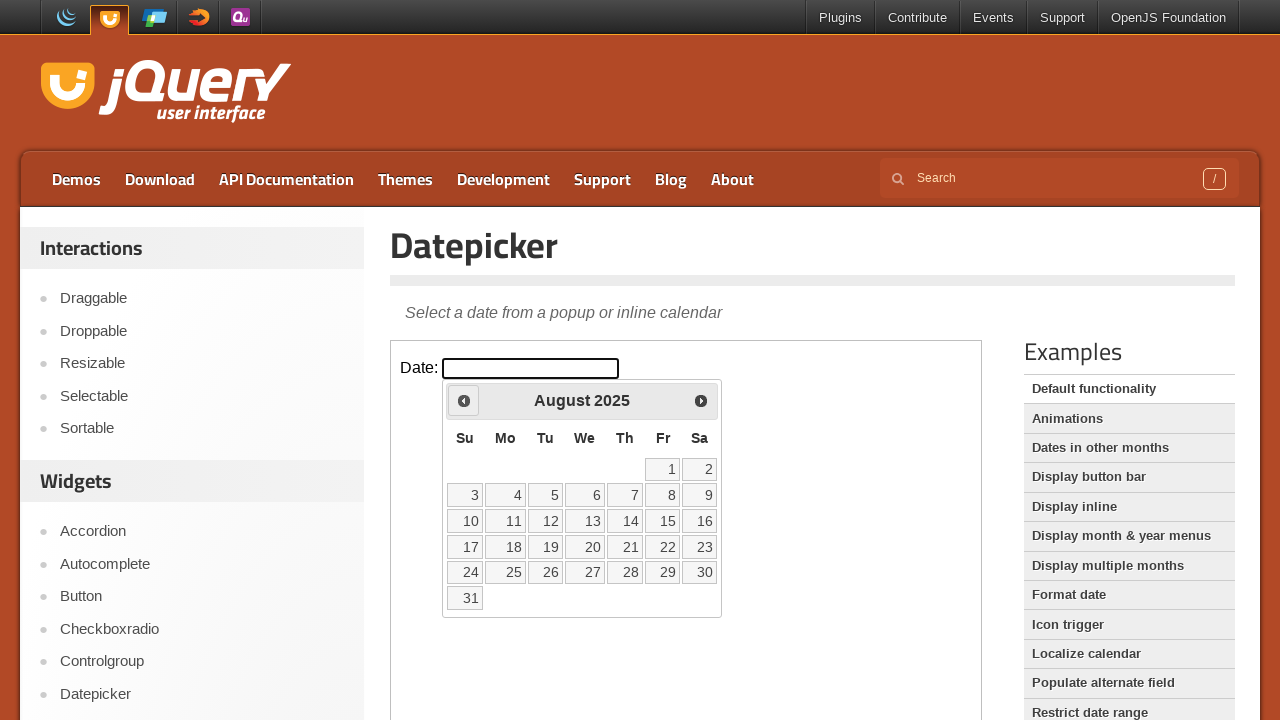

Checked current calendar month: August 2025
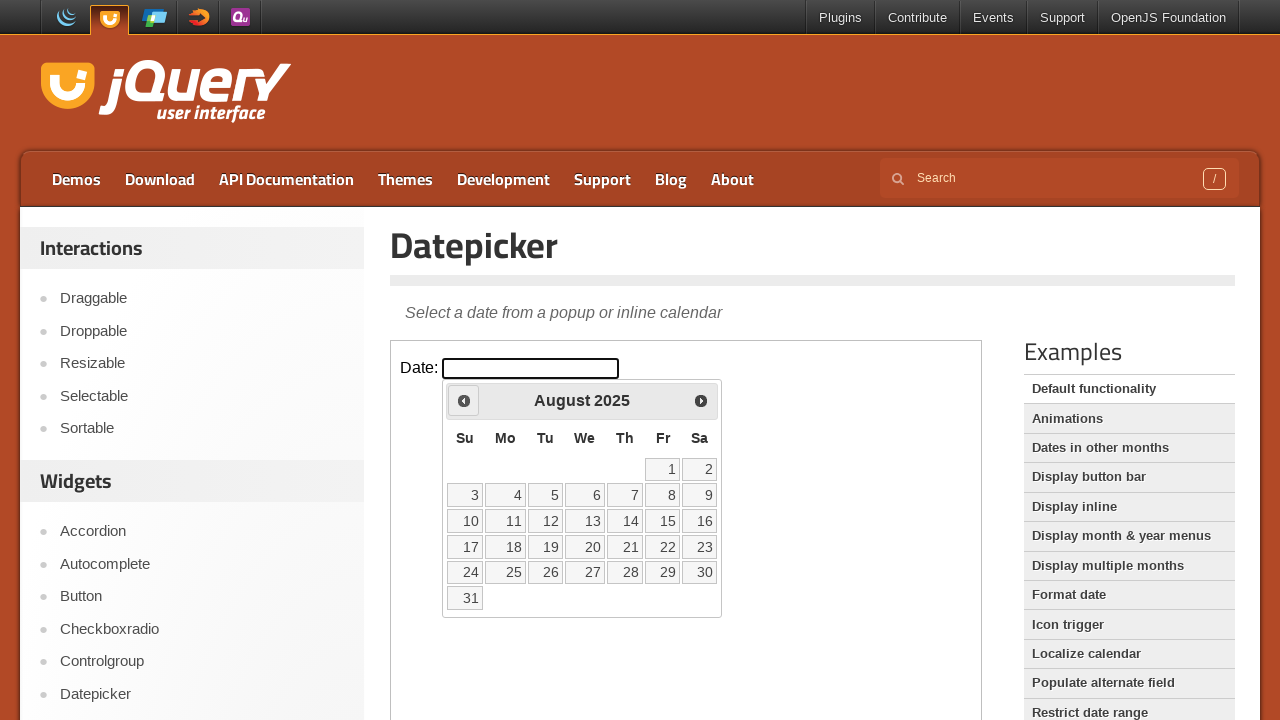

Clicked the Prev button to navigate to previous month at (464, 400) on iframe.demo-frame >> nth=0 >> internal:control=enter-frame >> xpath=//span[text(
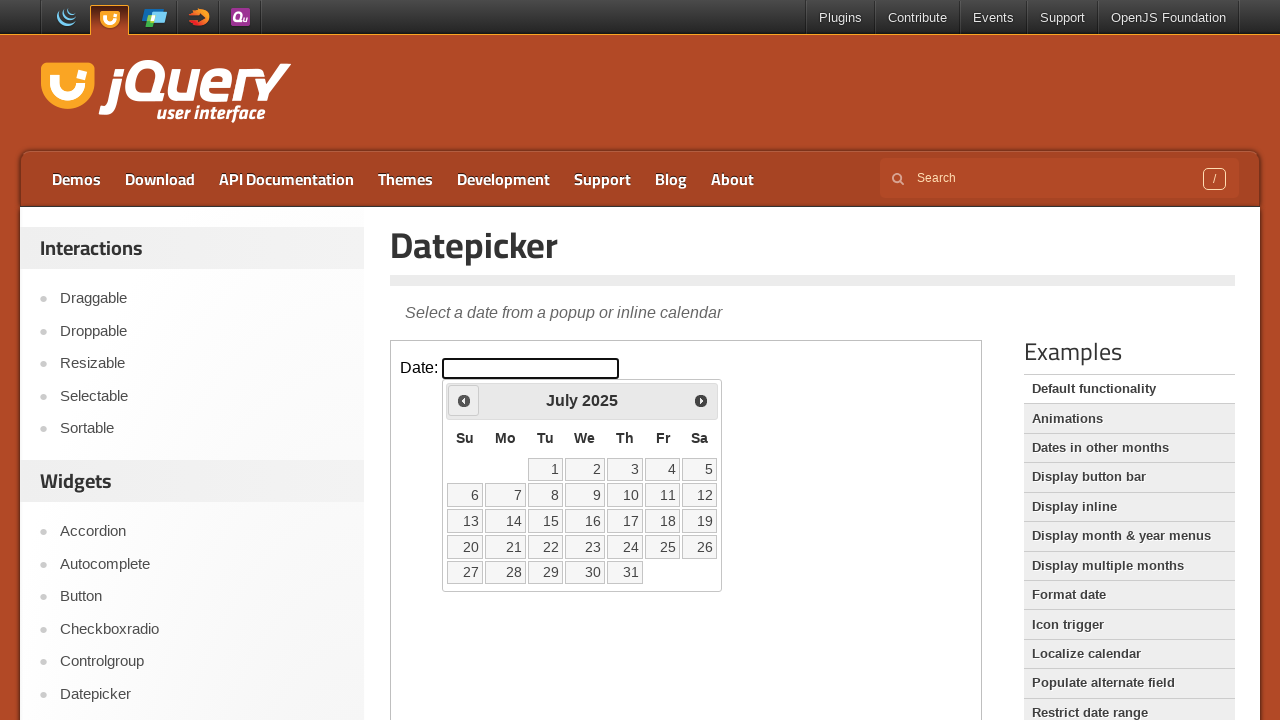

Waited for calendar to update
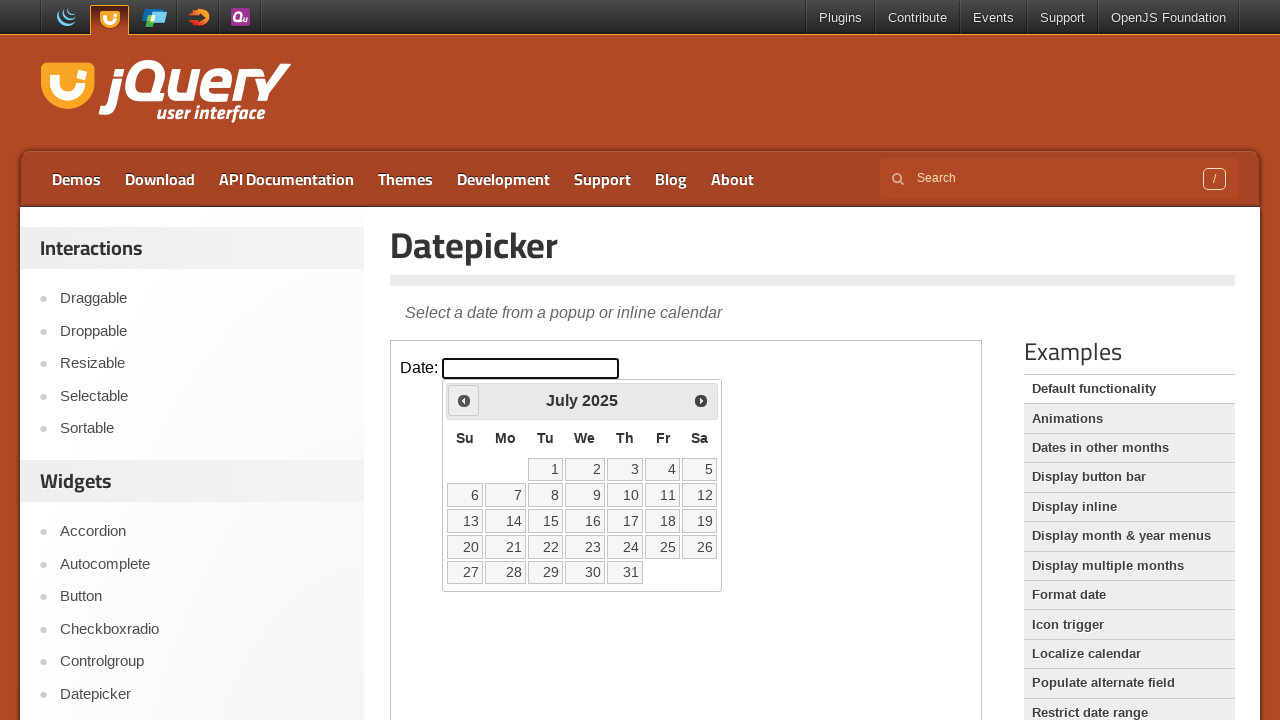

Checked current calendar month: July 2025
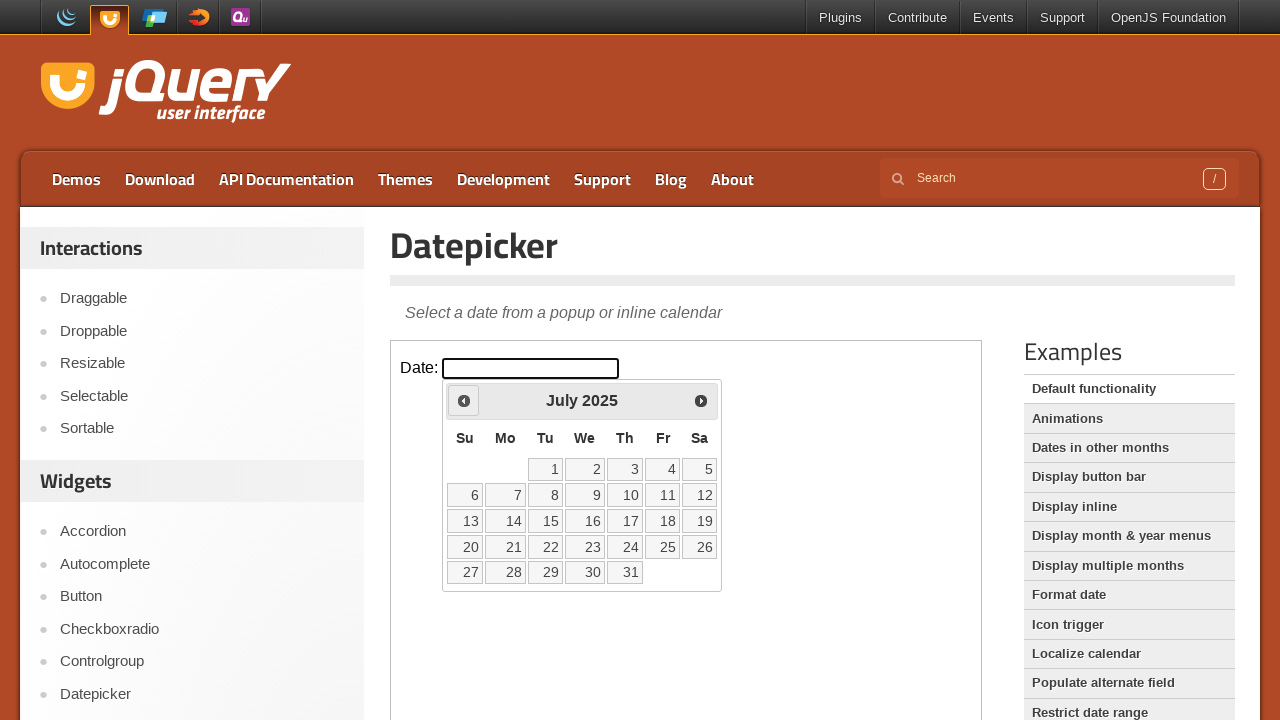

Clicked the Prev button to navigate to previous month at (464, 400) on iframe.demo-frame >> nth=0 >> internal:control=enter-frame >> xpath=//span[text(
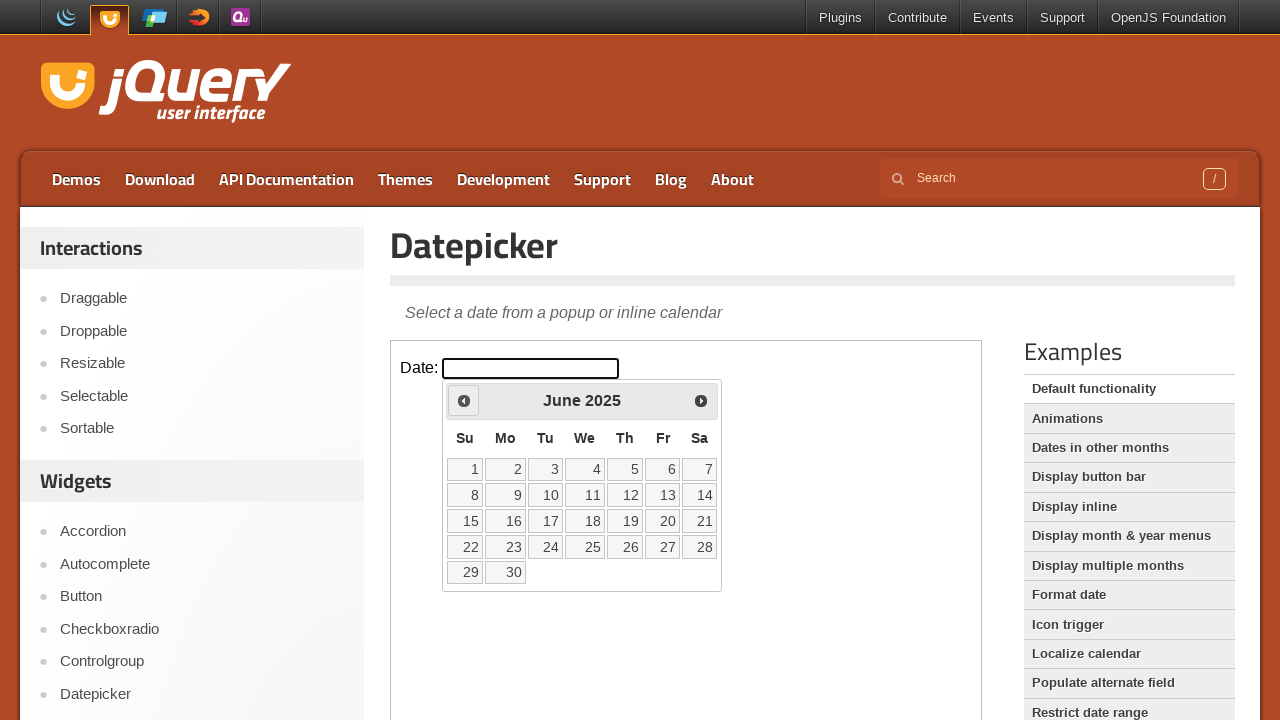

Waited for calendar to update
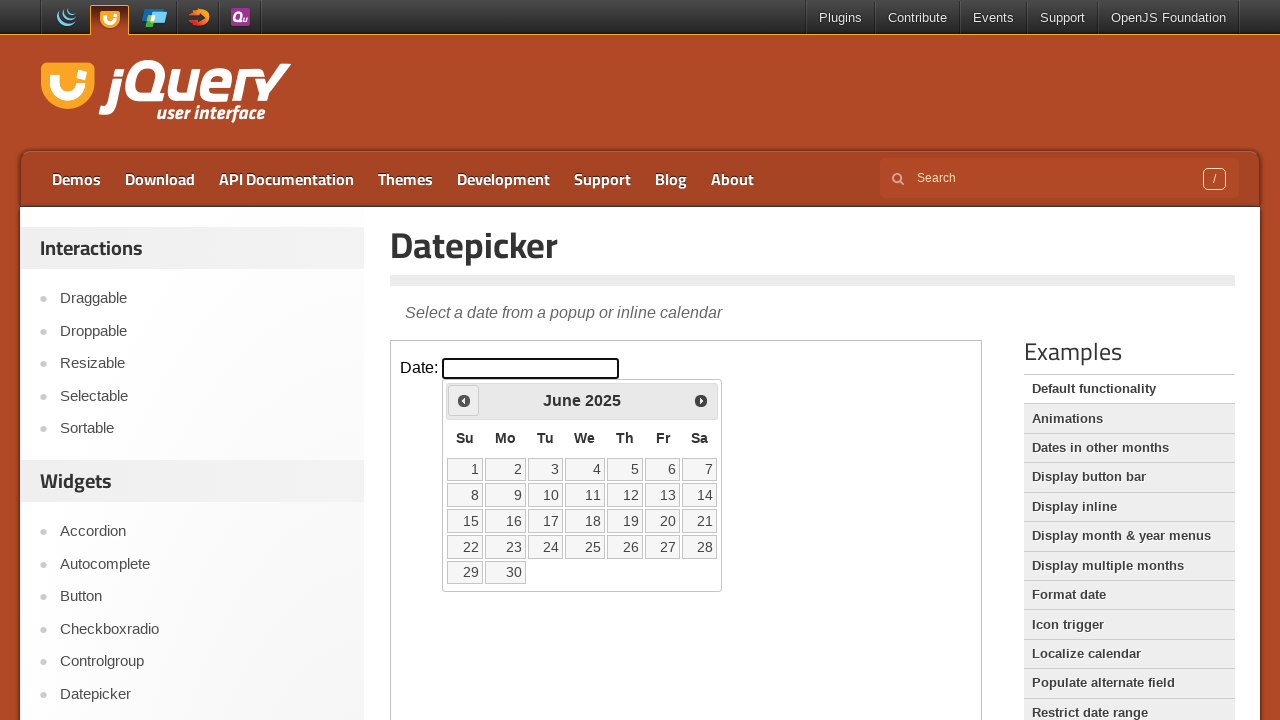

Checked current calendar month: June 2025
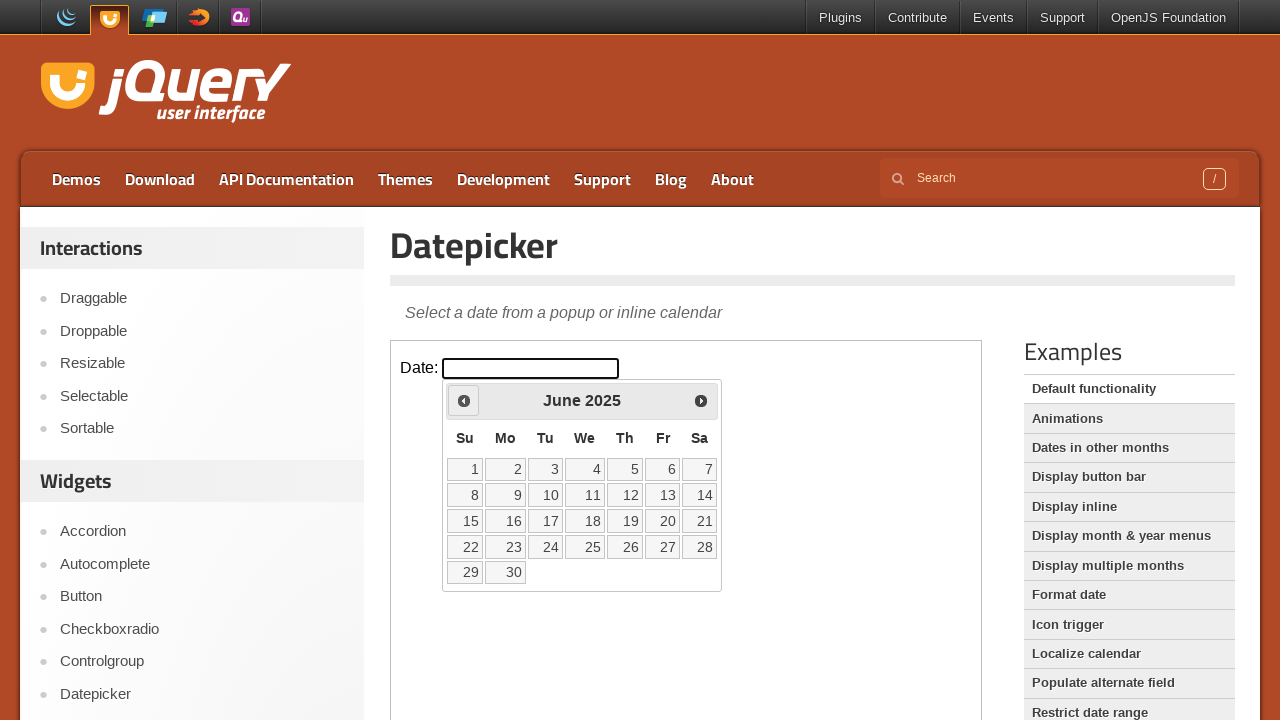

Clicked the Prev button to navigate to previous month at (464, 400) on iframe.demo-frame >> nth=0 >> internal:control=enter-frame >> xpath=//span[text(
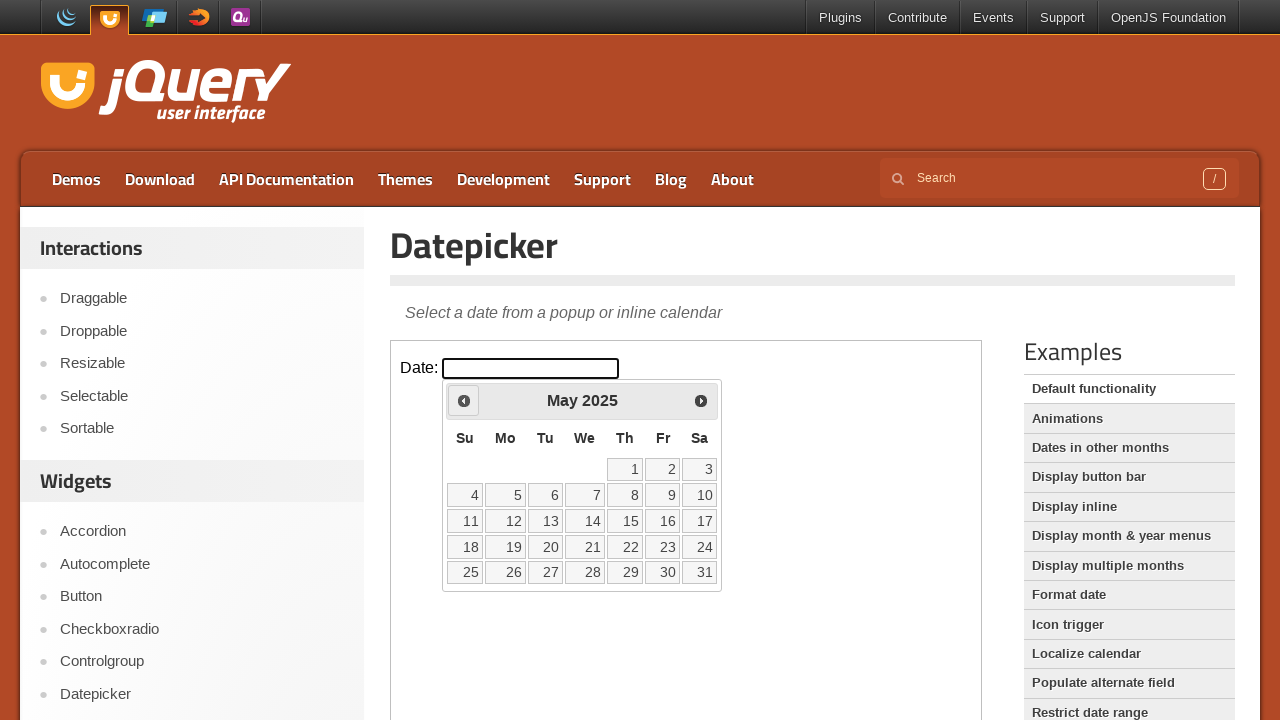

Waited for calendar to update
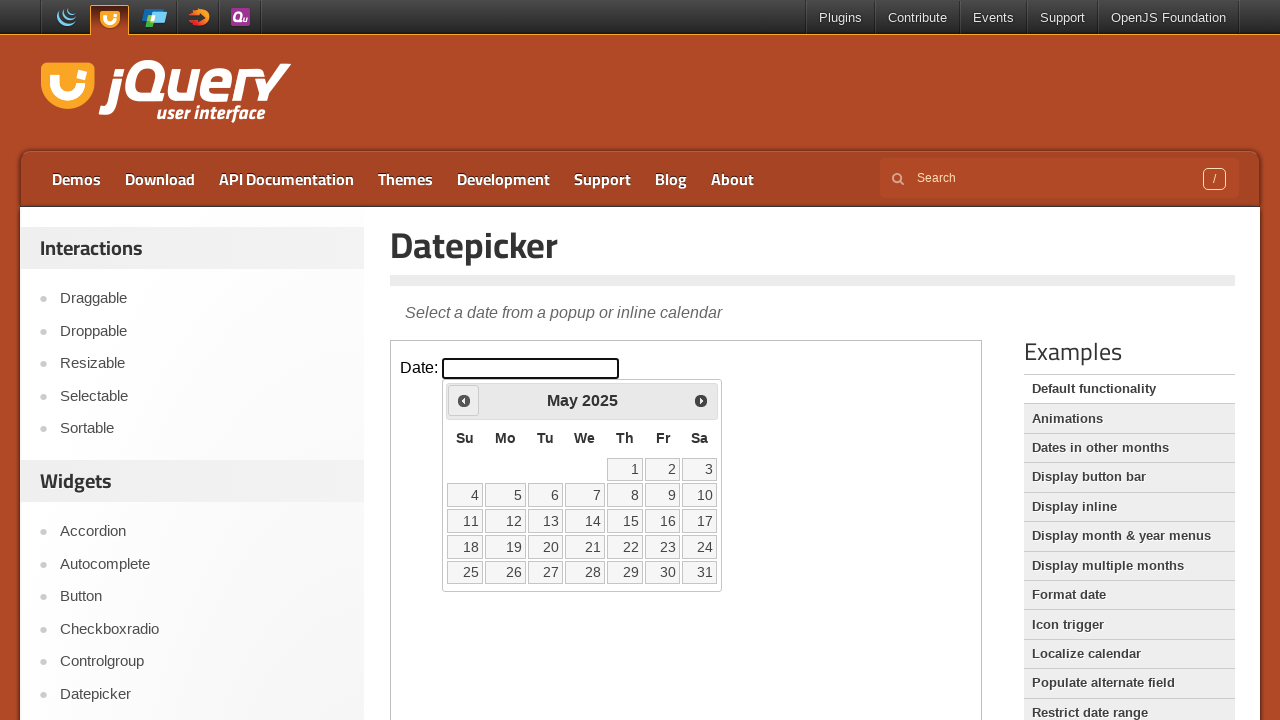

Checked current calendar month: May 2025
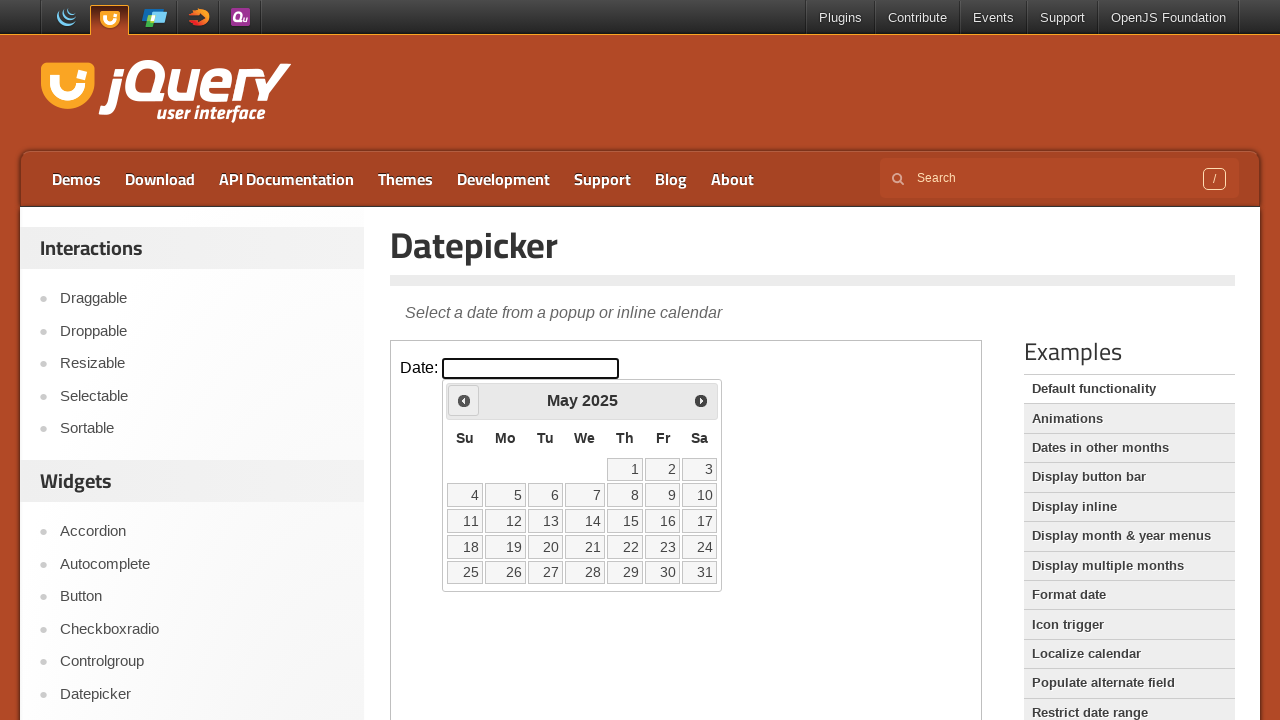

Clicked the Prev button to navigate to previous month at (464, 400) on iframe.demo-frame >> nth=0 >> internal:control=enter-frame >> xpath=//span[text(
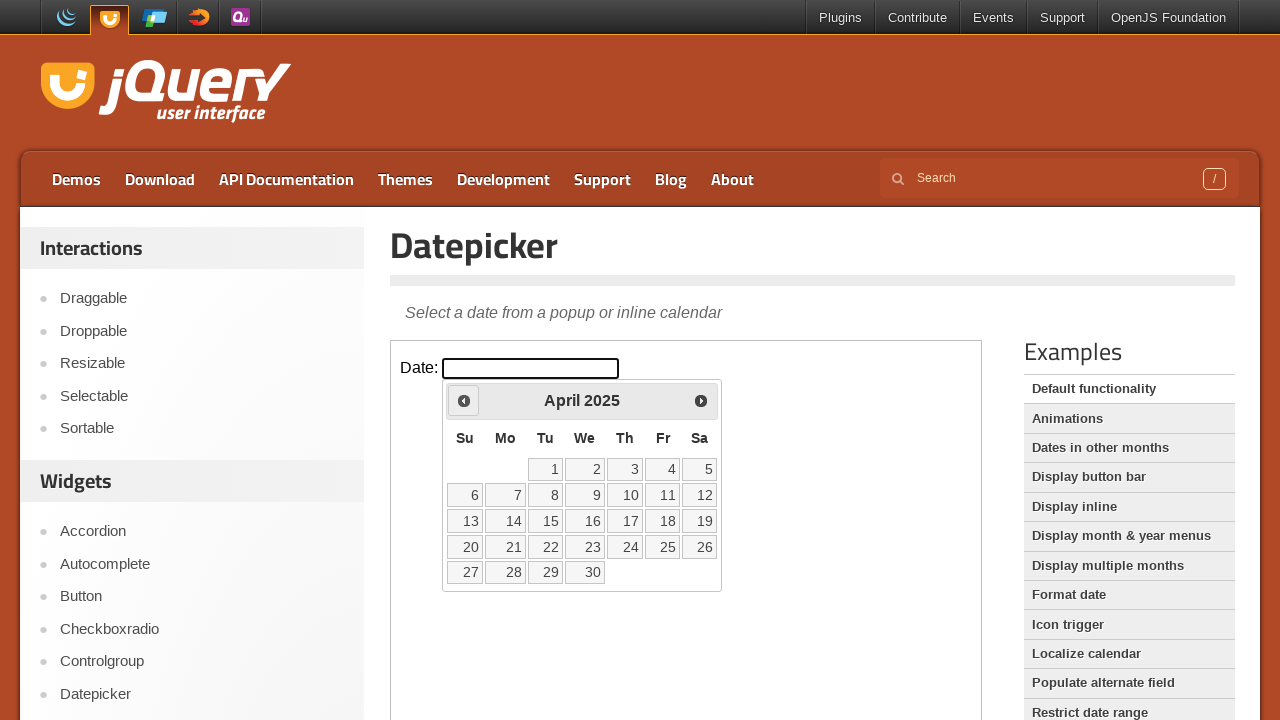

Waited for calendar to update
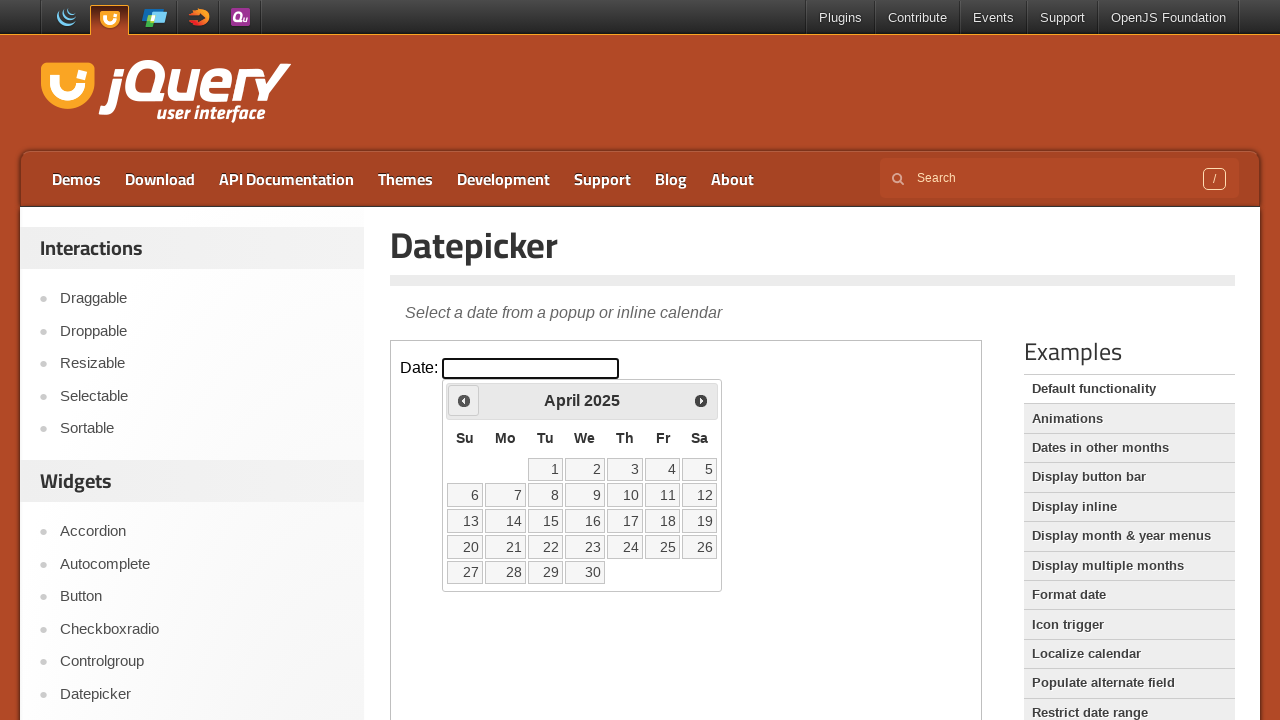

Checked current calendar month: April 2025
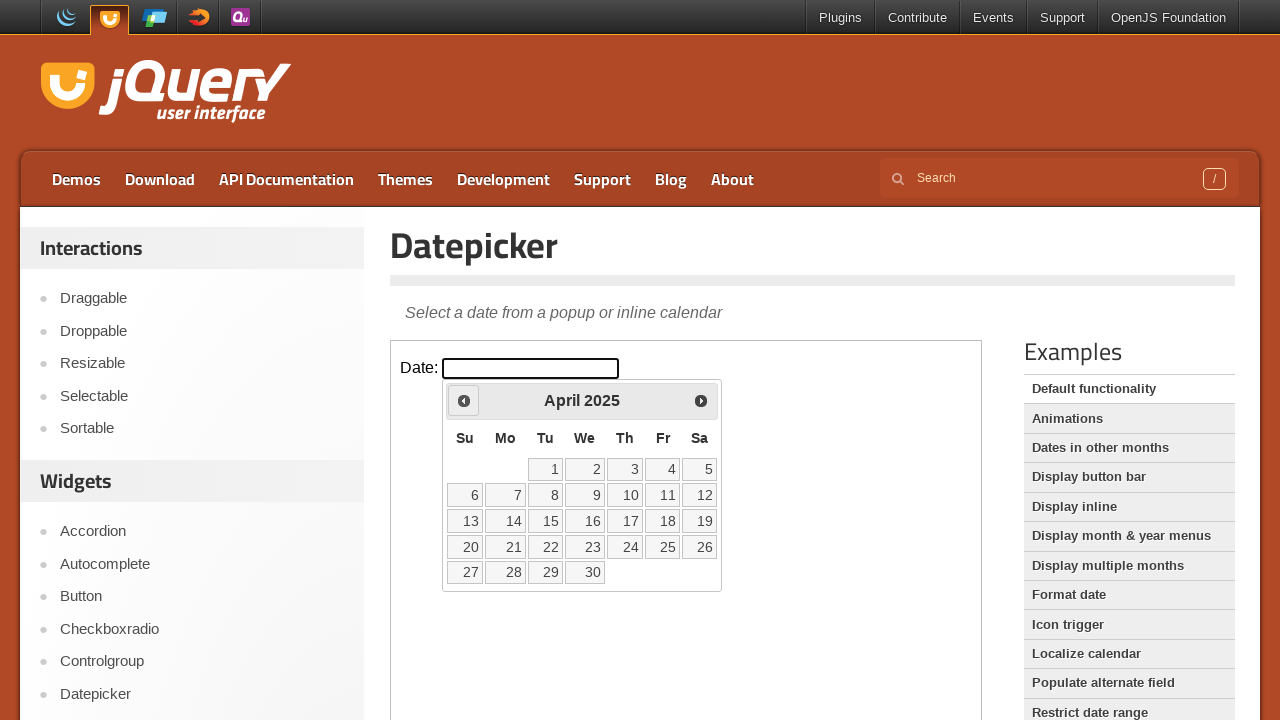

Clicked the Prev button to navigate to previous month at (464, 400) on iframe.demo-frame >> nth=0 >> internal:control=enter-frame >> xpath=//span[text(
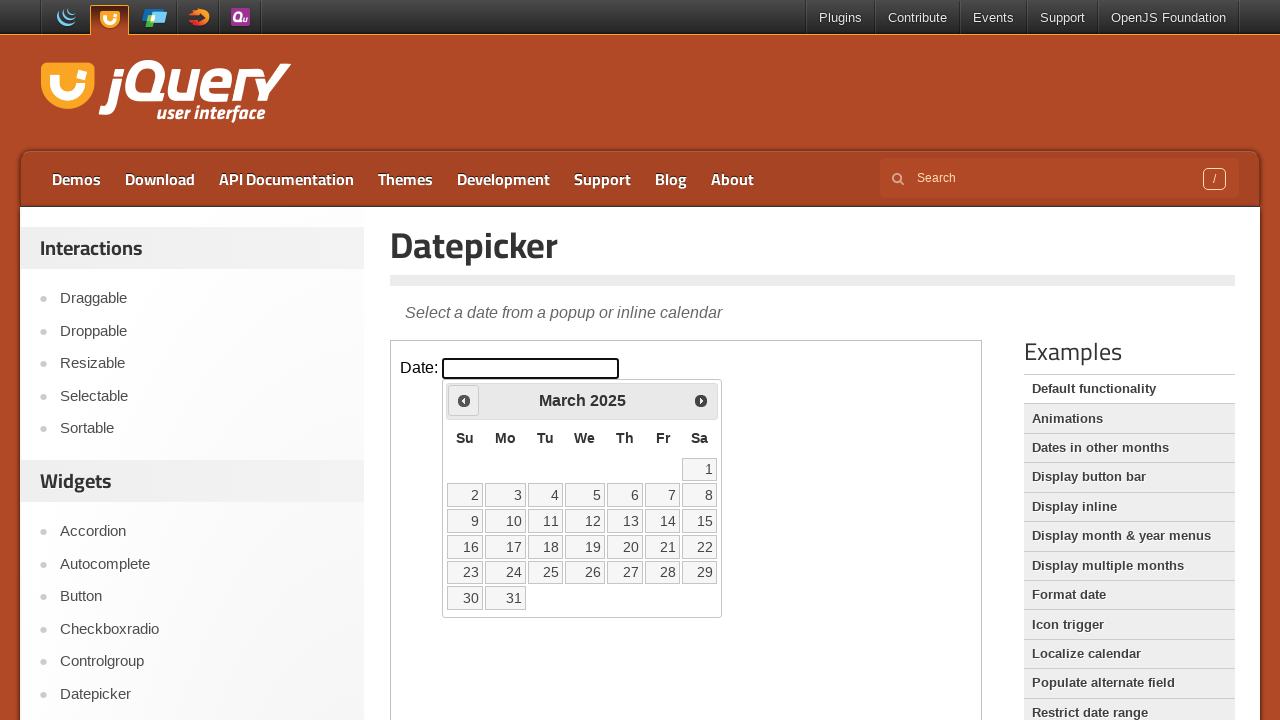

Waited for calendar to update
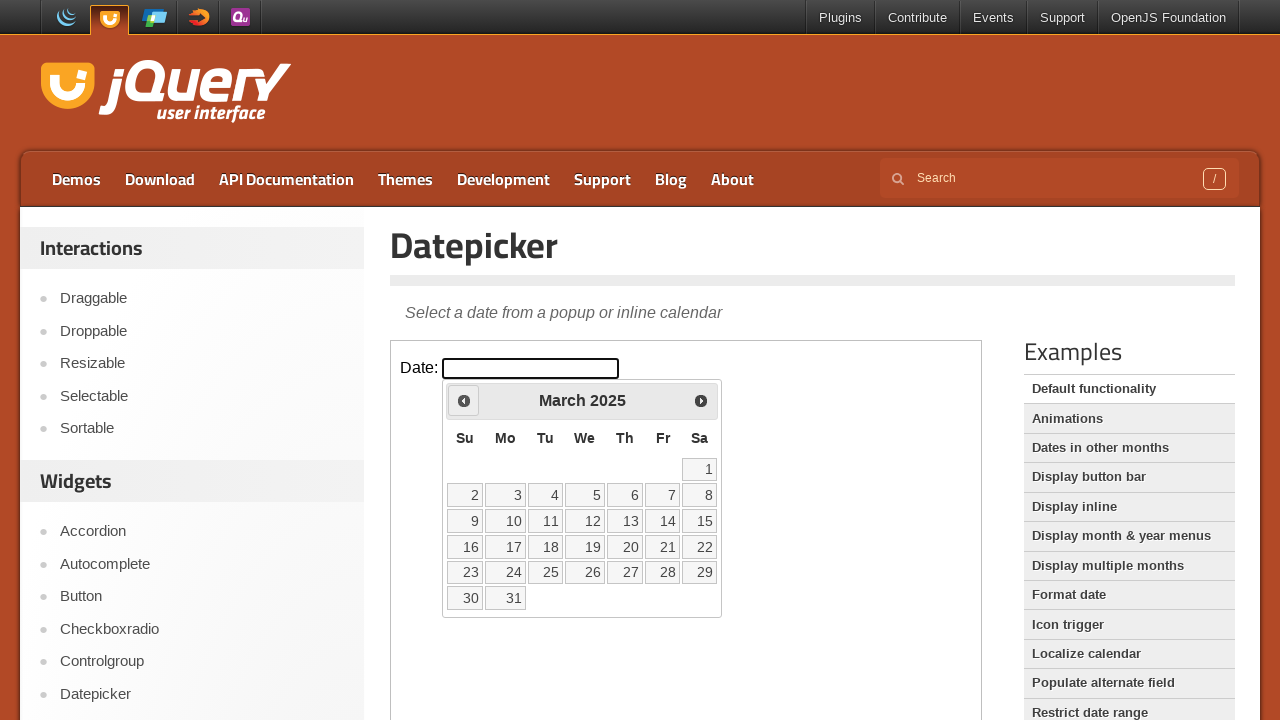

Checked current calendar month: March 2025
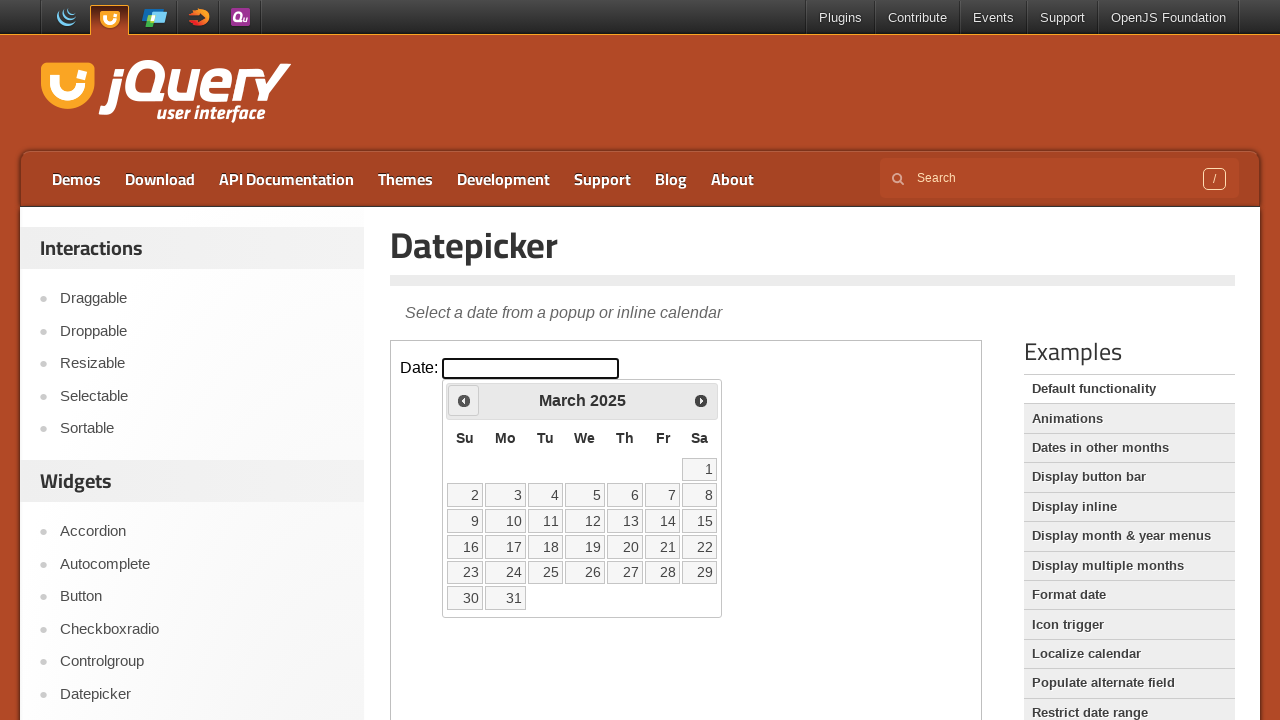

Clicked the Prev button to navigate to previous month at (464, 400) on iframe.demo-frame >> nth=0 >> internal:control=enter-frame >> xpath=//span[text(
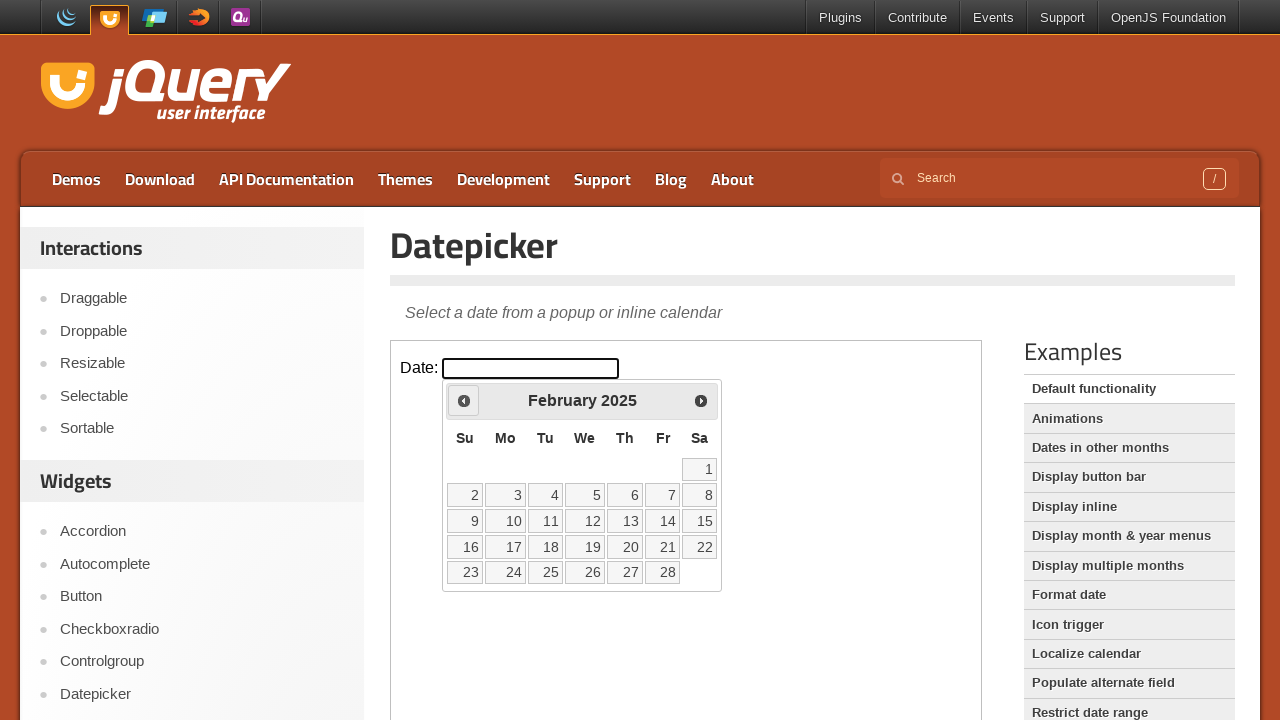

Waited for calendar to update
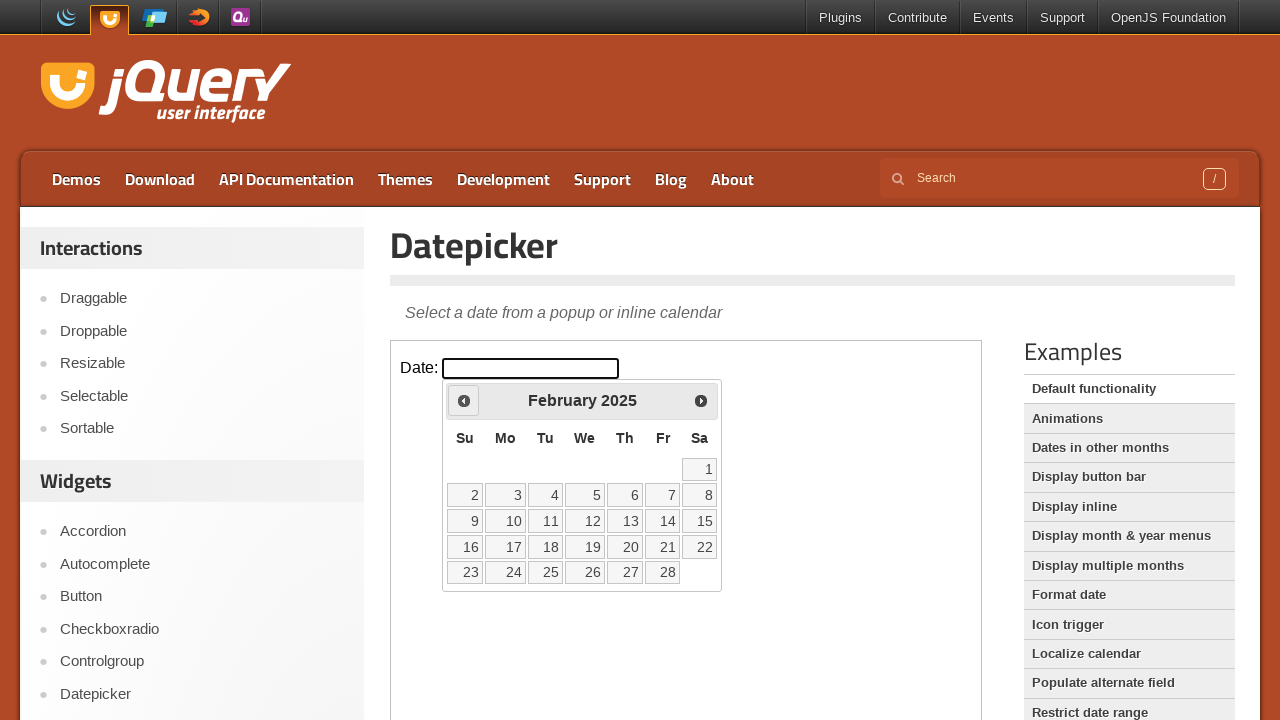

Checked current calendar month: February 2025
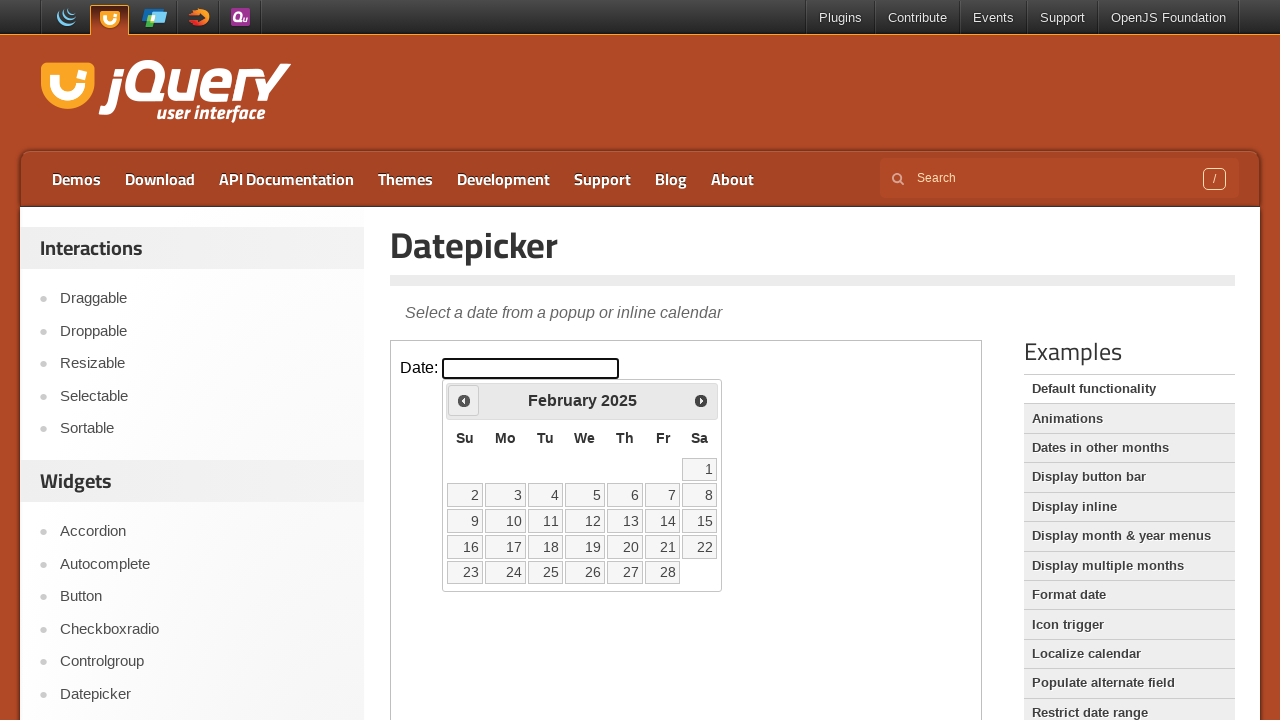

Clicked the Prev button to navigate to previous month at (464, 400) on iframe.demo-frame >> nth=0 >> internal:control=enter-frame >> xpath=//span[text(
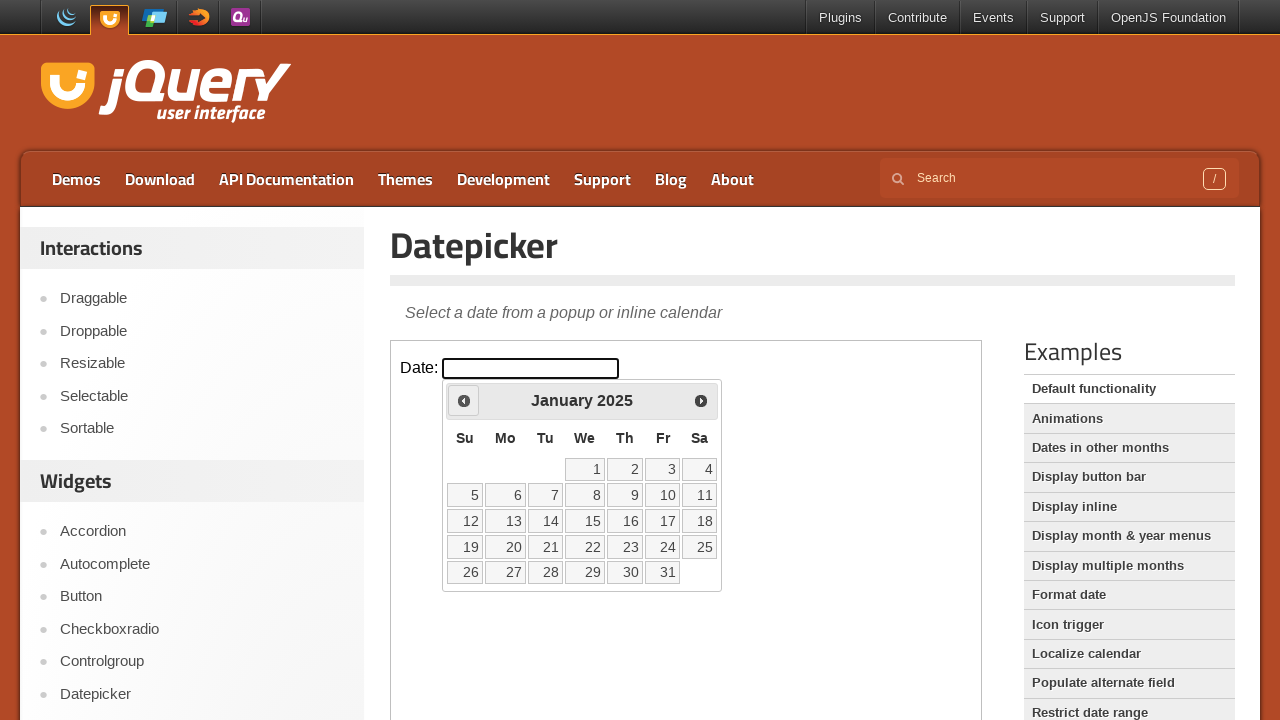

Waited for calendar to update
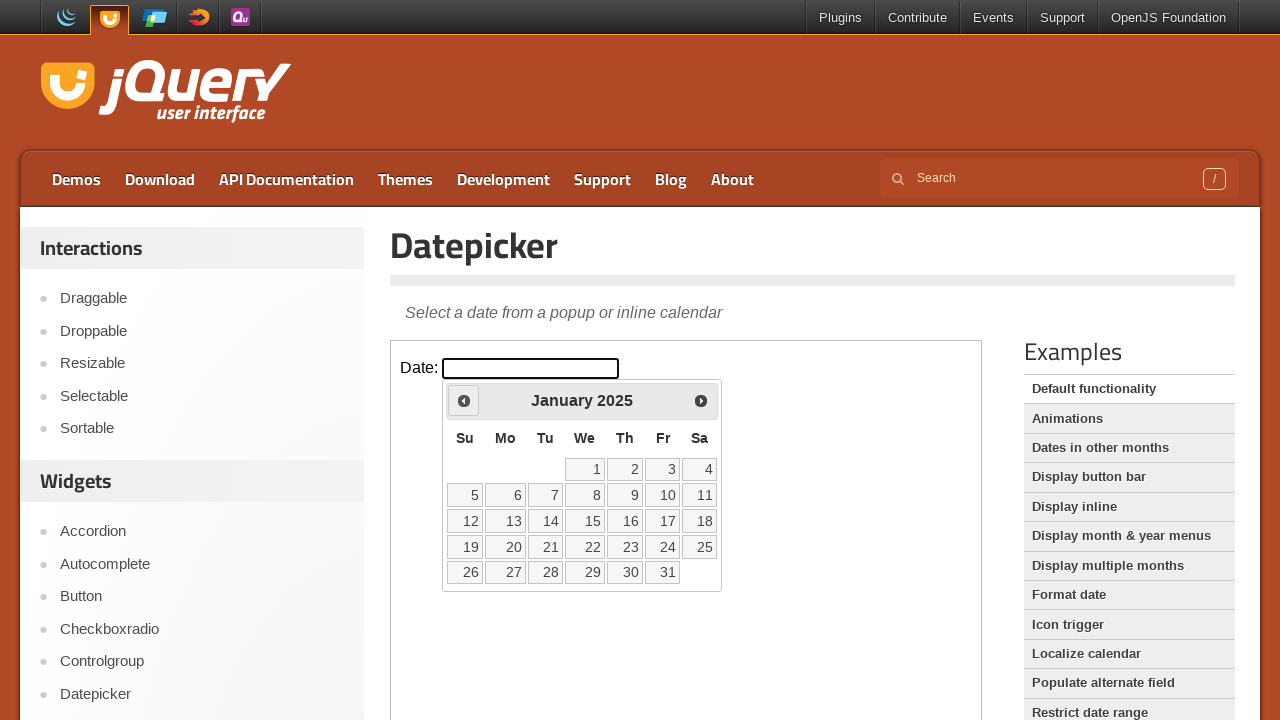

Checked current calendar month: January 2025
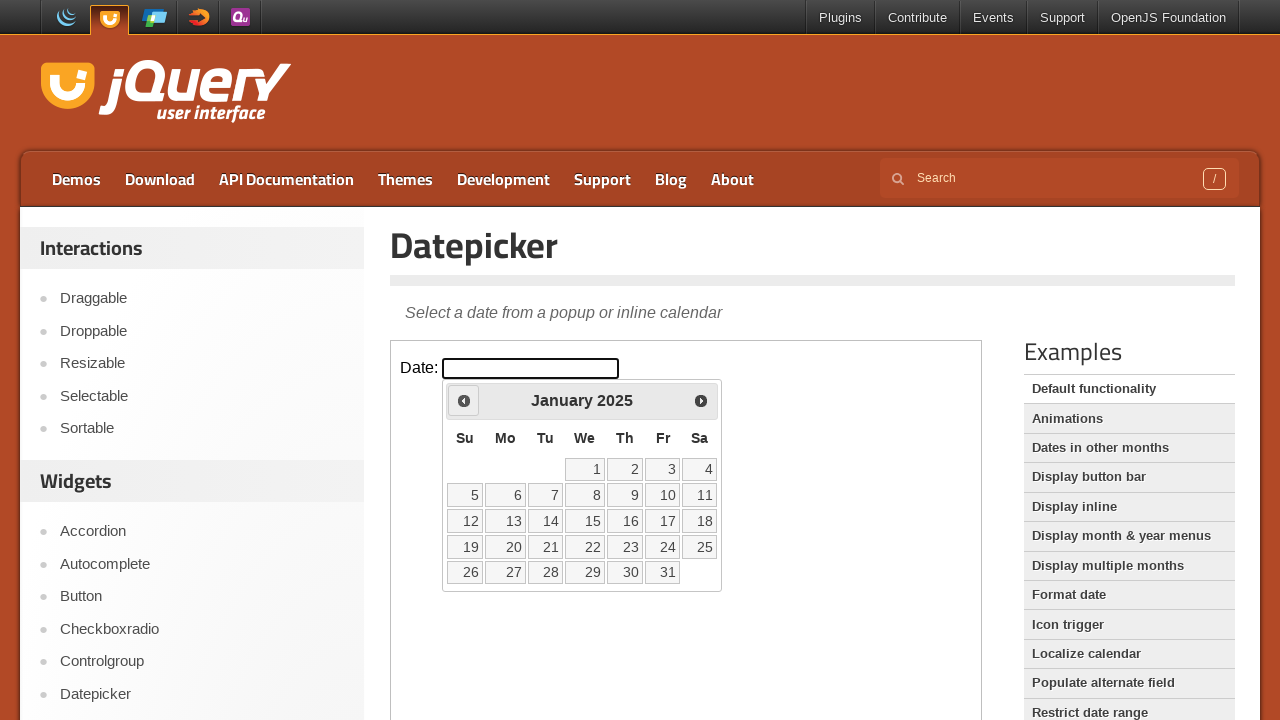

Clicked the Prev button to navigate to previous month at (464, 400) on iframe.demo-frame >> nth=0 >> internal:control=enter-frame >> xpath=//span[text(
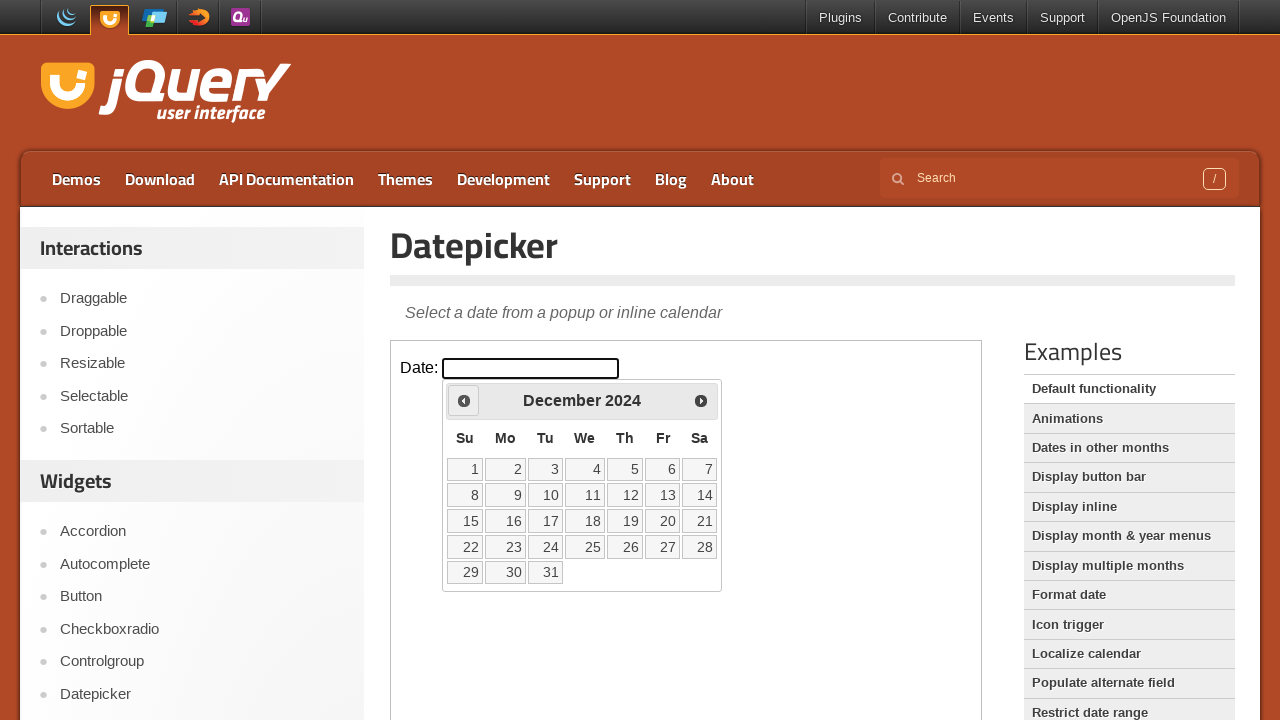

Waited for calendar to update
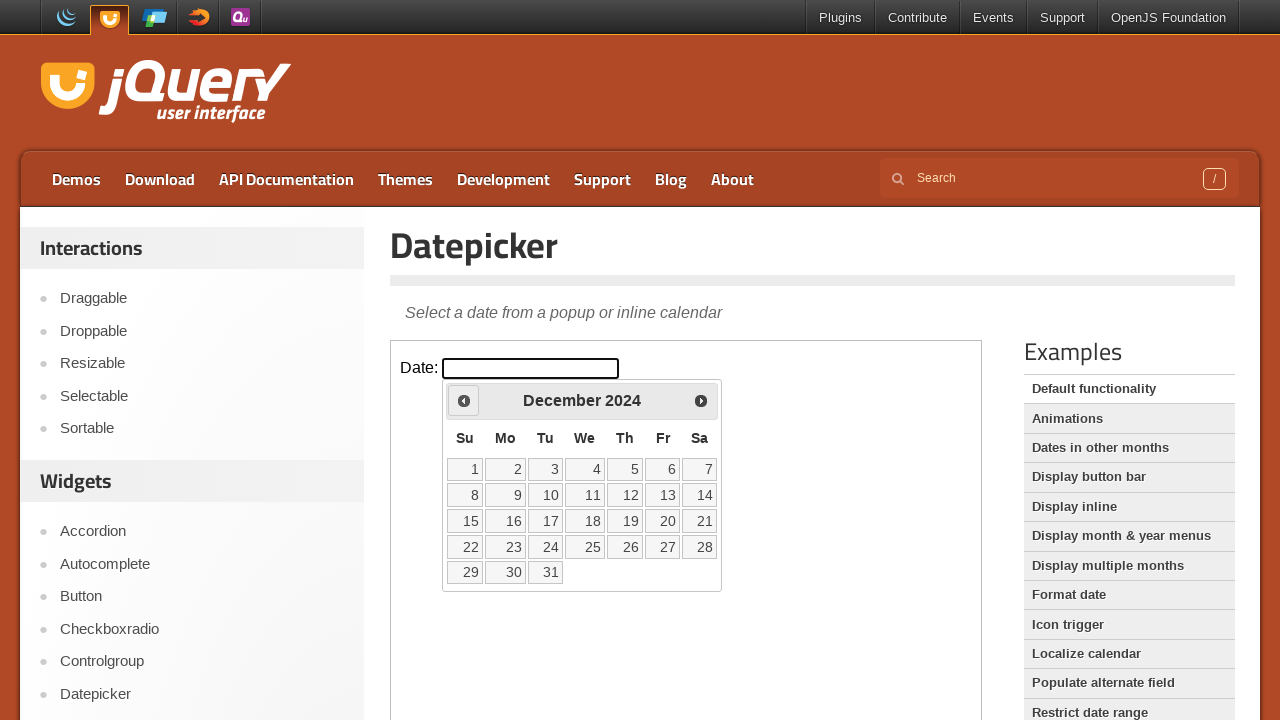

Checked current calendar month: December 2024
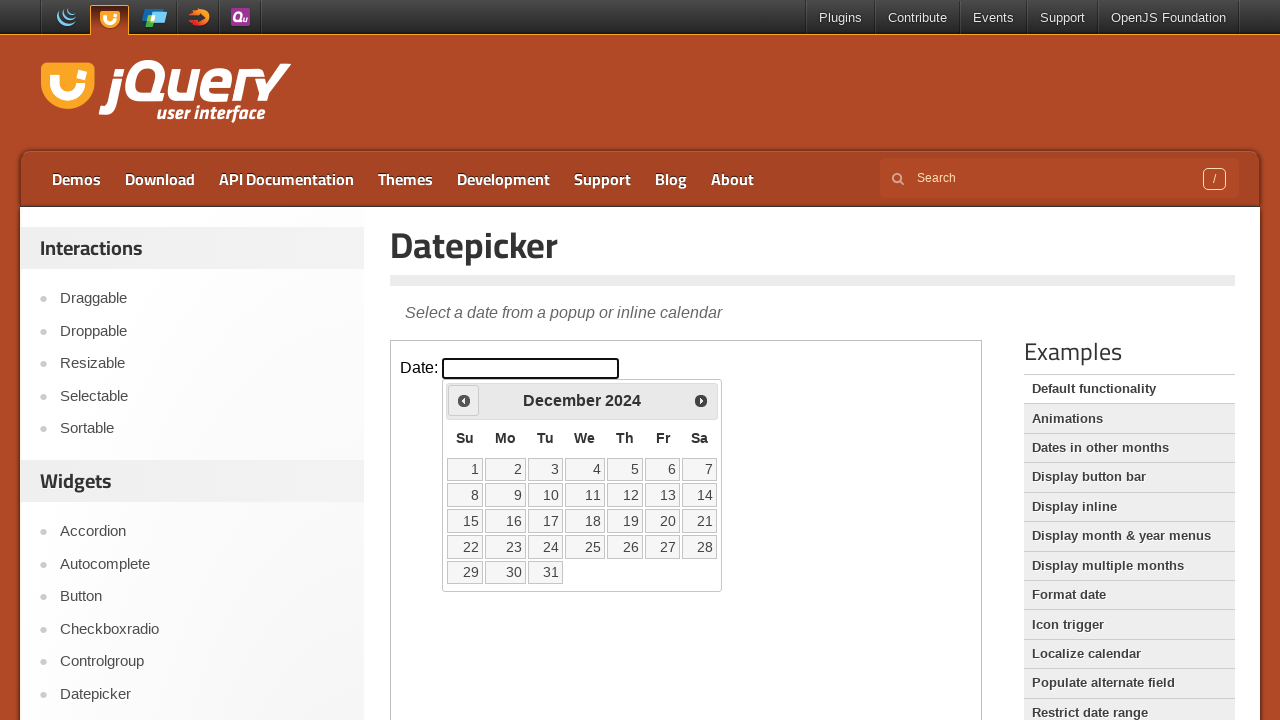

Clicked the Prev button to navigate to previous month at (464, 400) on iframe.demo-frame >> nth=0 >> internal:control=enter-frame >> xpath=//span[text(
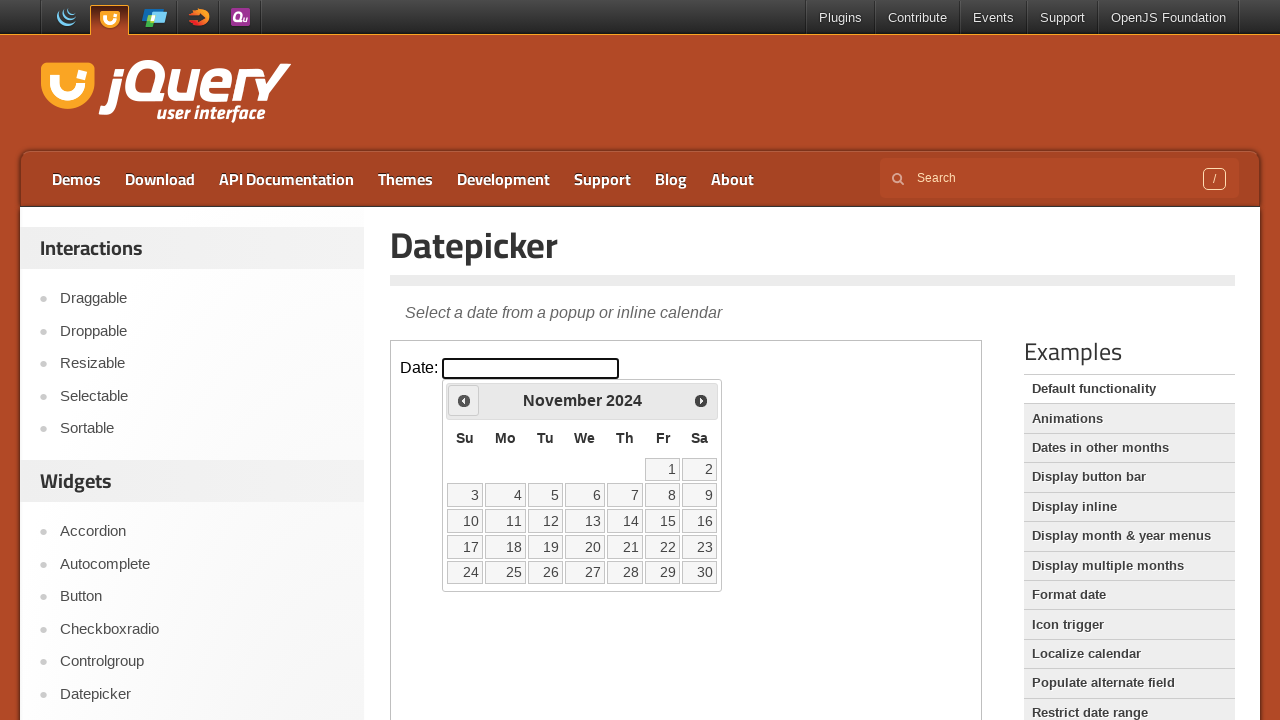

Waited for calendar to update
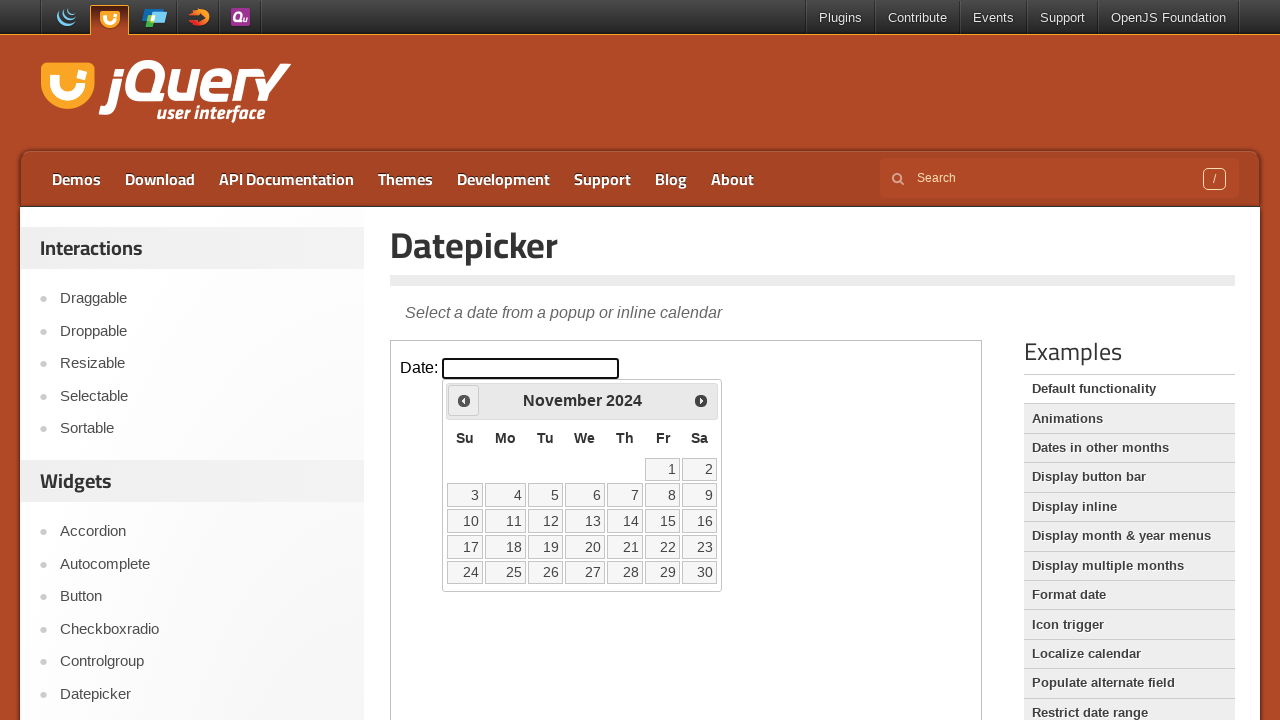

Checked current calendar month: November 2024
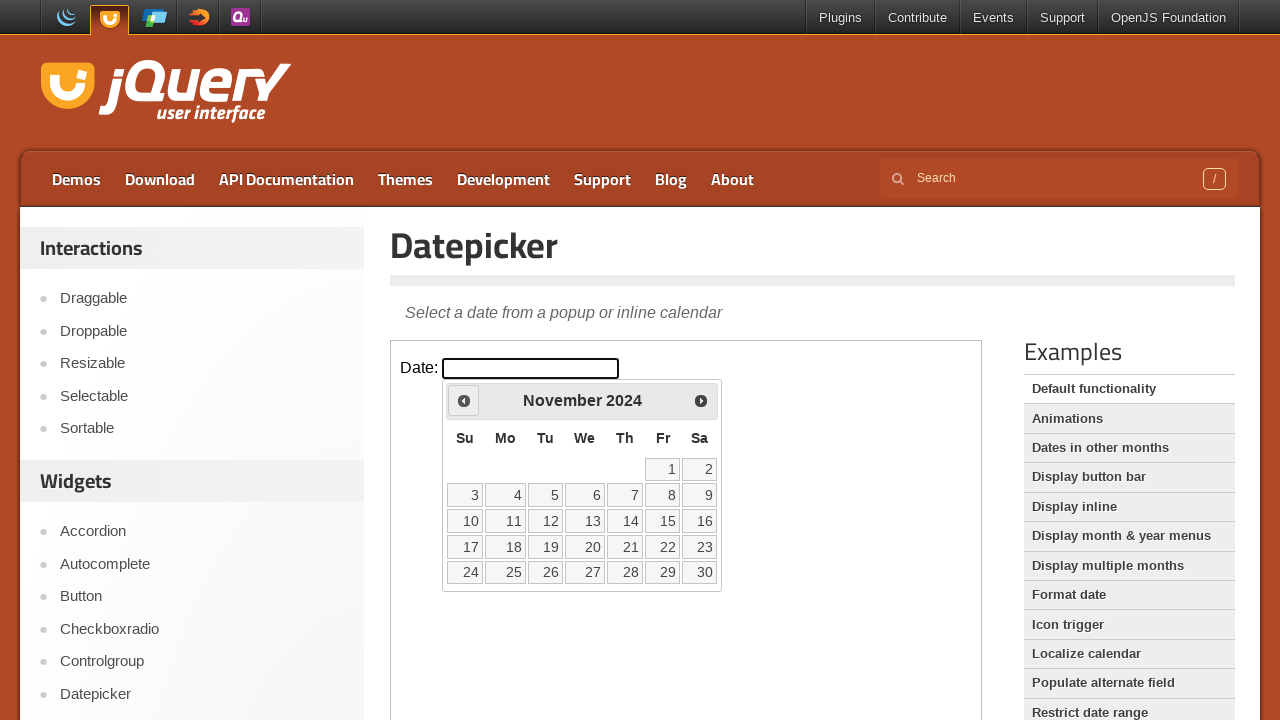

Clicked the Prev button to navigate to previous month at (464, 400) on iframe.demo-frame >> nth=0 >> internal:control=enter-frame >> xpath=//span[text(
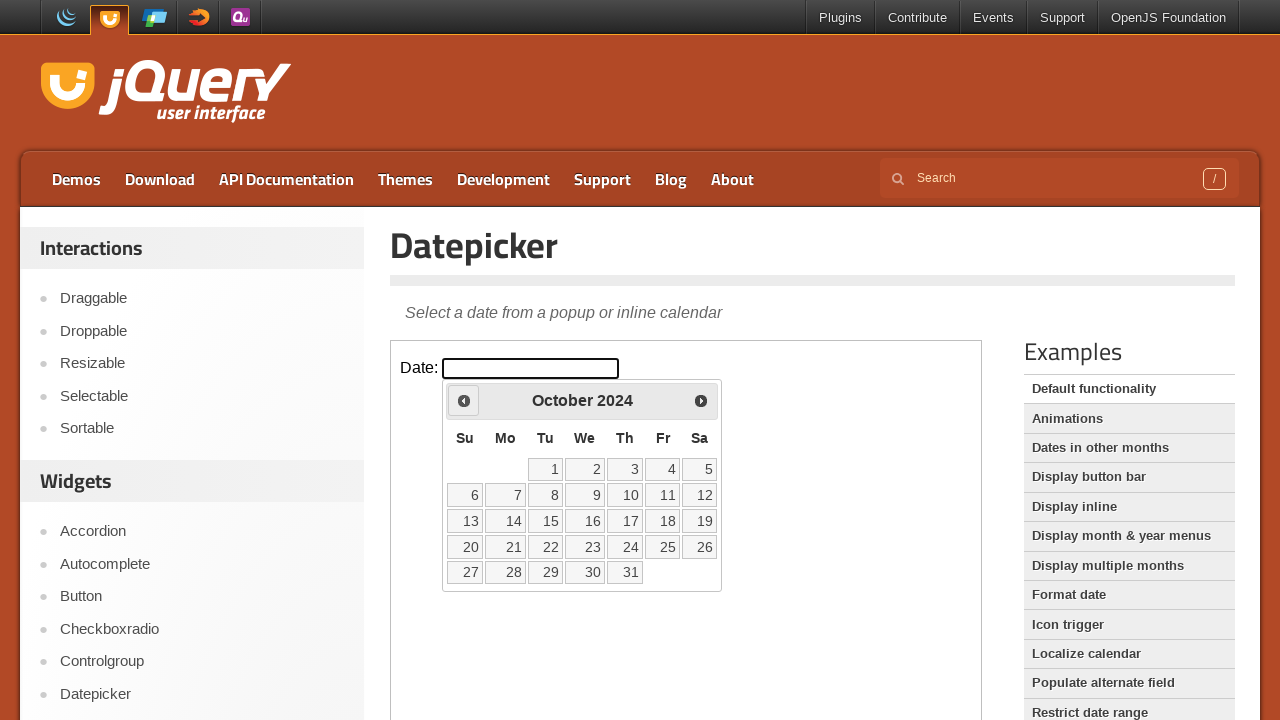

Waited for calendar to update
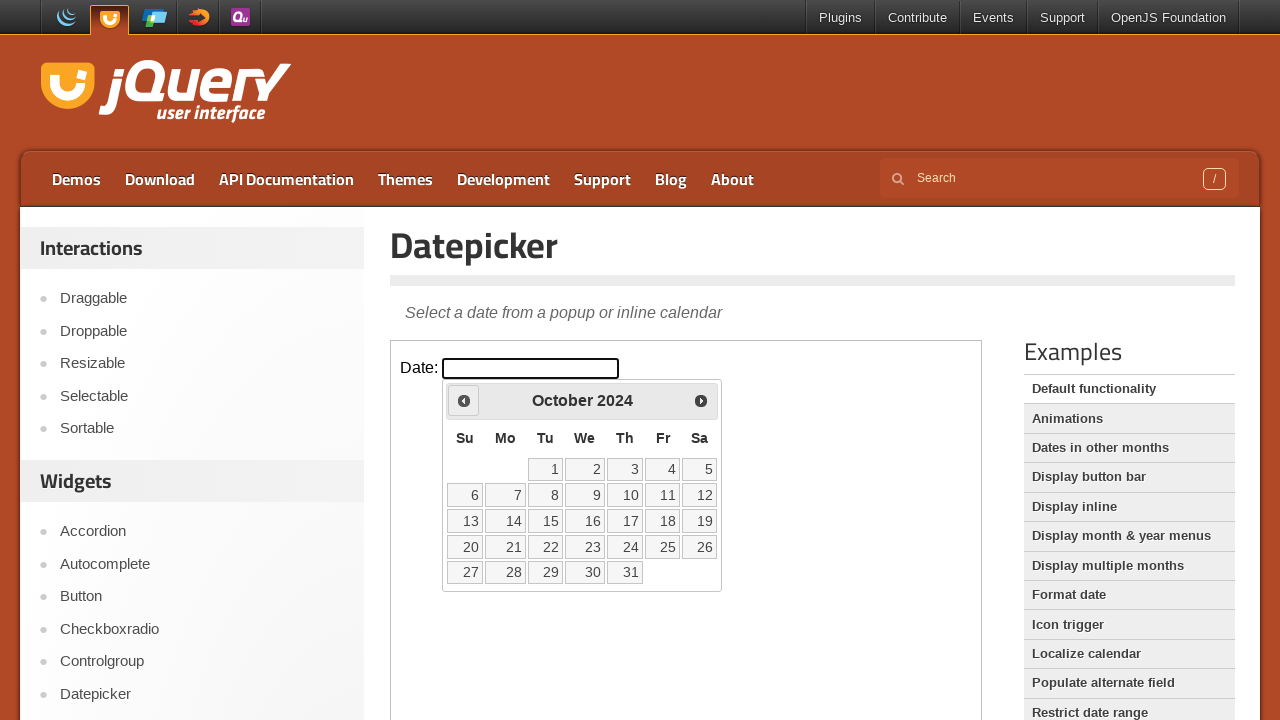

Checked current calendar month: October 2024
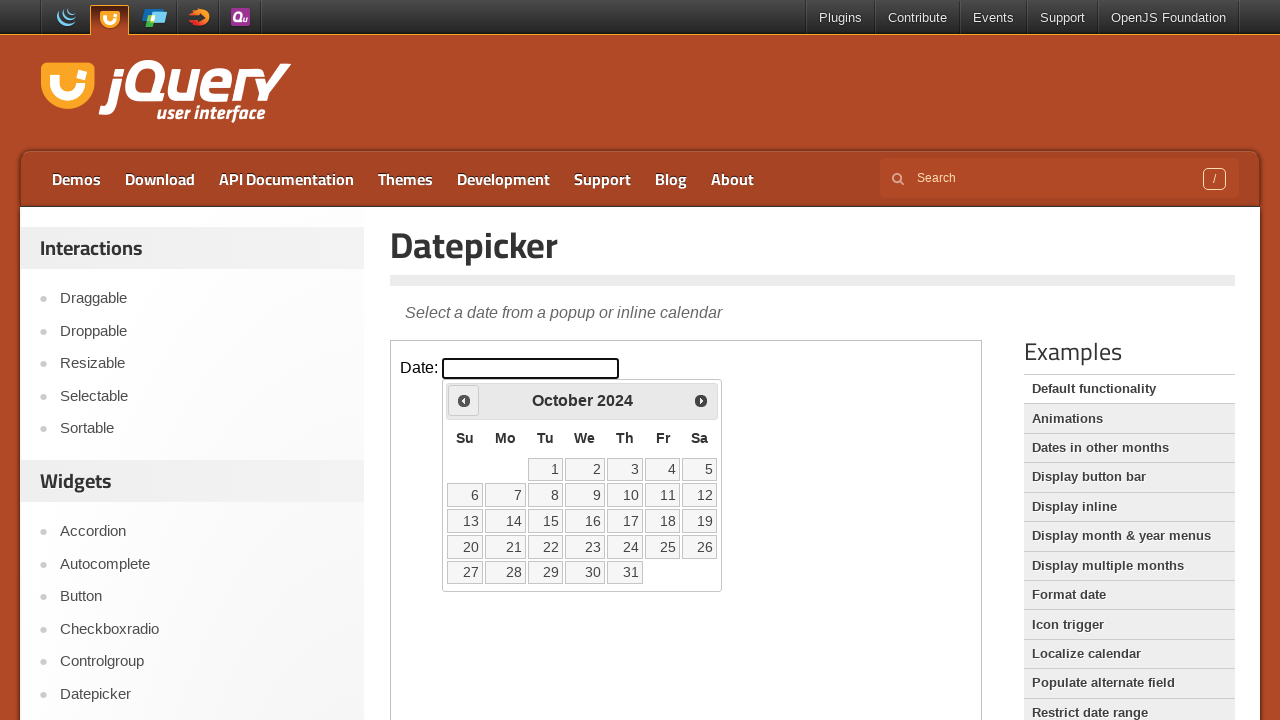

Clicked the Prev button to navigate to previous month at (464, 400) on iframe.demo-frame >> nth=0 >> internal:control=enter-frame >> xpath=//span[text(
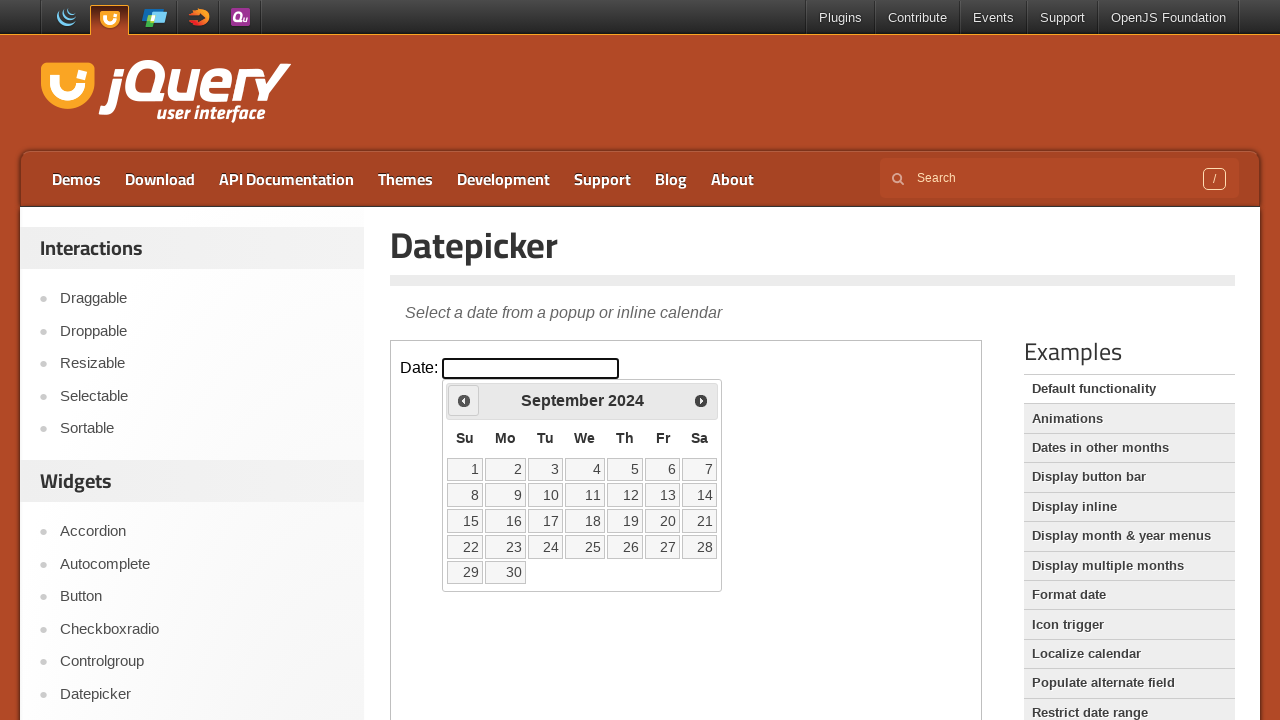

Waited for calendar to update
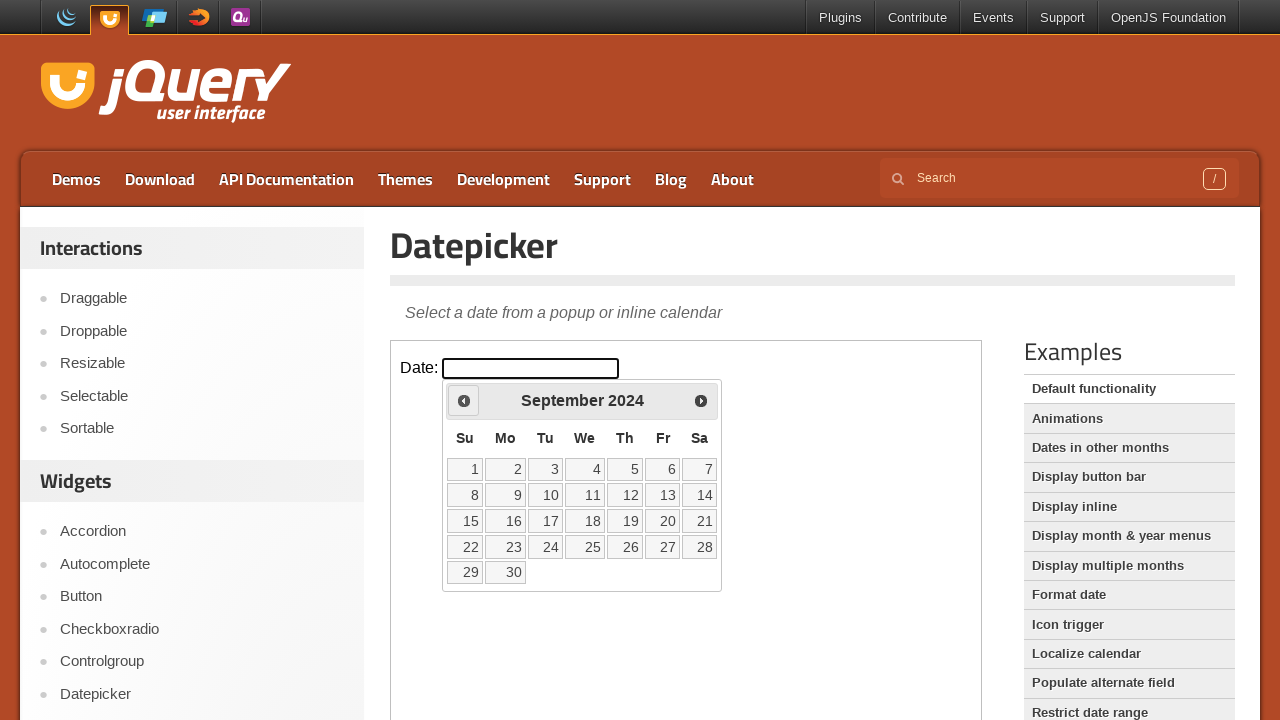

Checked current calendar month: September 2024
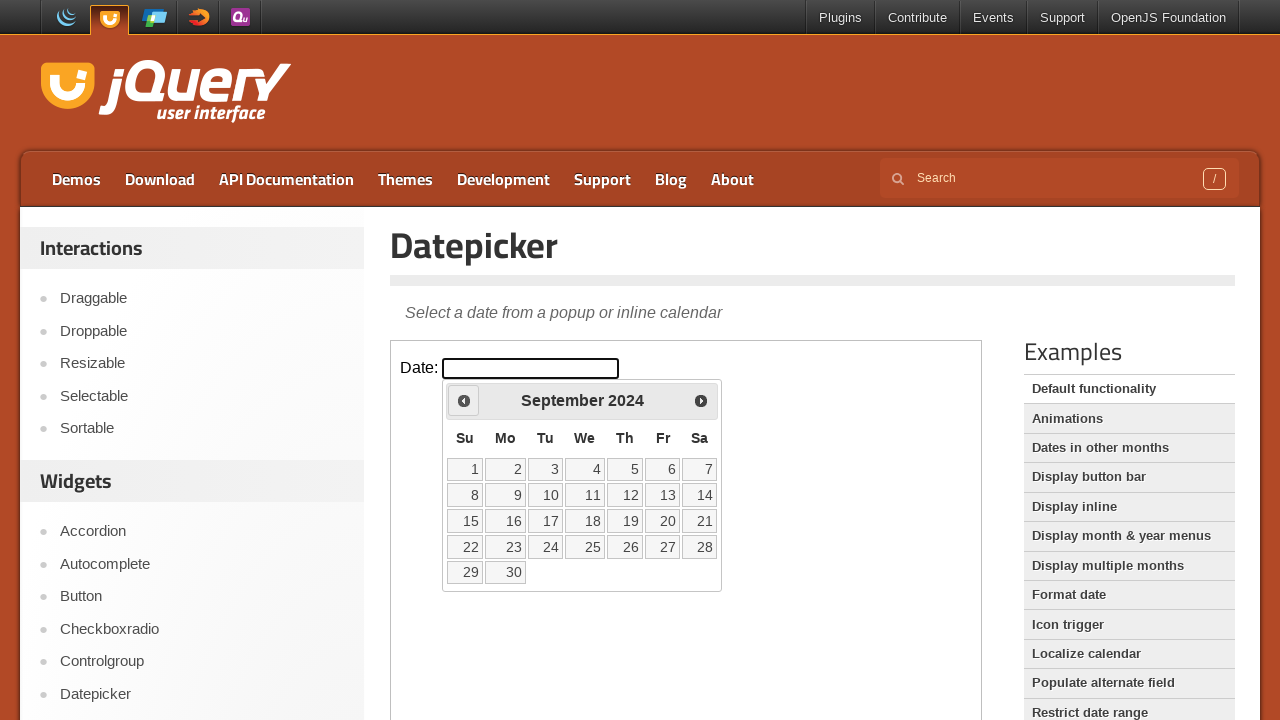

Clicked the Prev button to navigate to previous month at (464, 400) on iframe.demo-frame >> nth=0 >> internal:control=enter-frame >> xpath=//span[text(
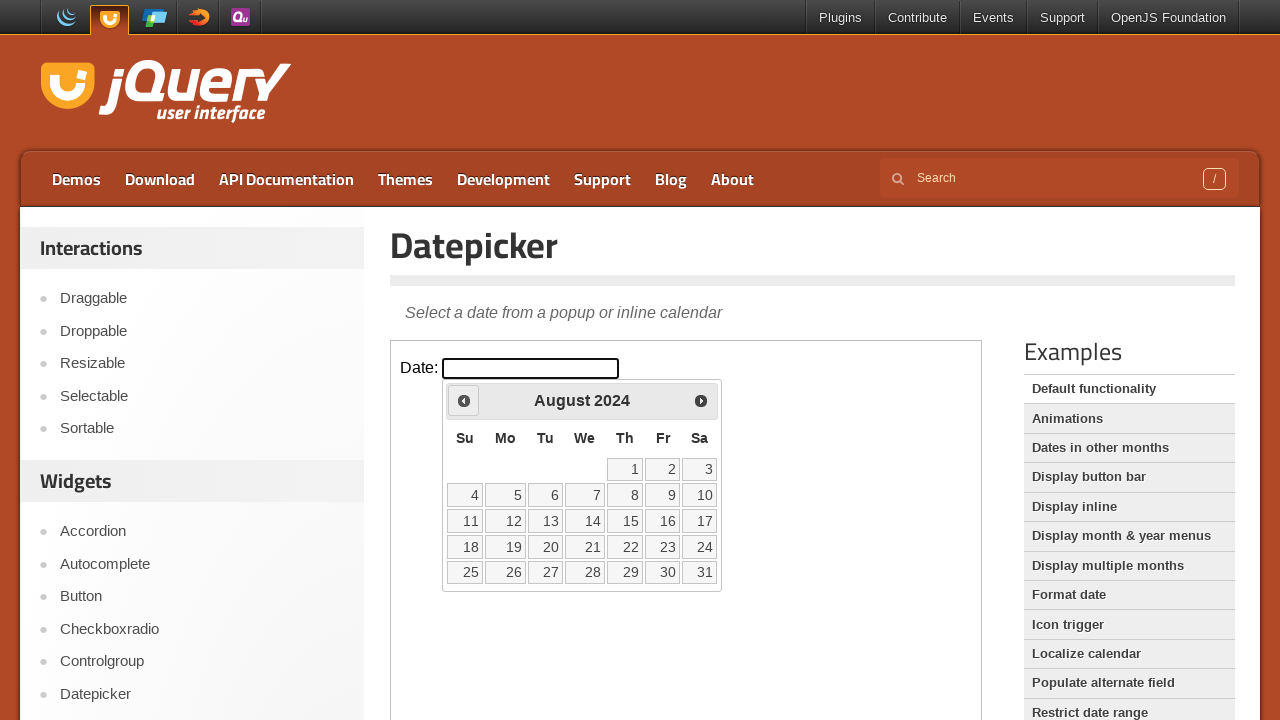

Waited for calendar to update
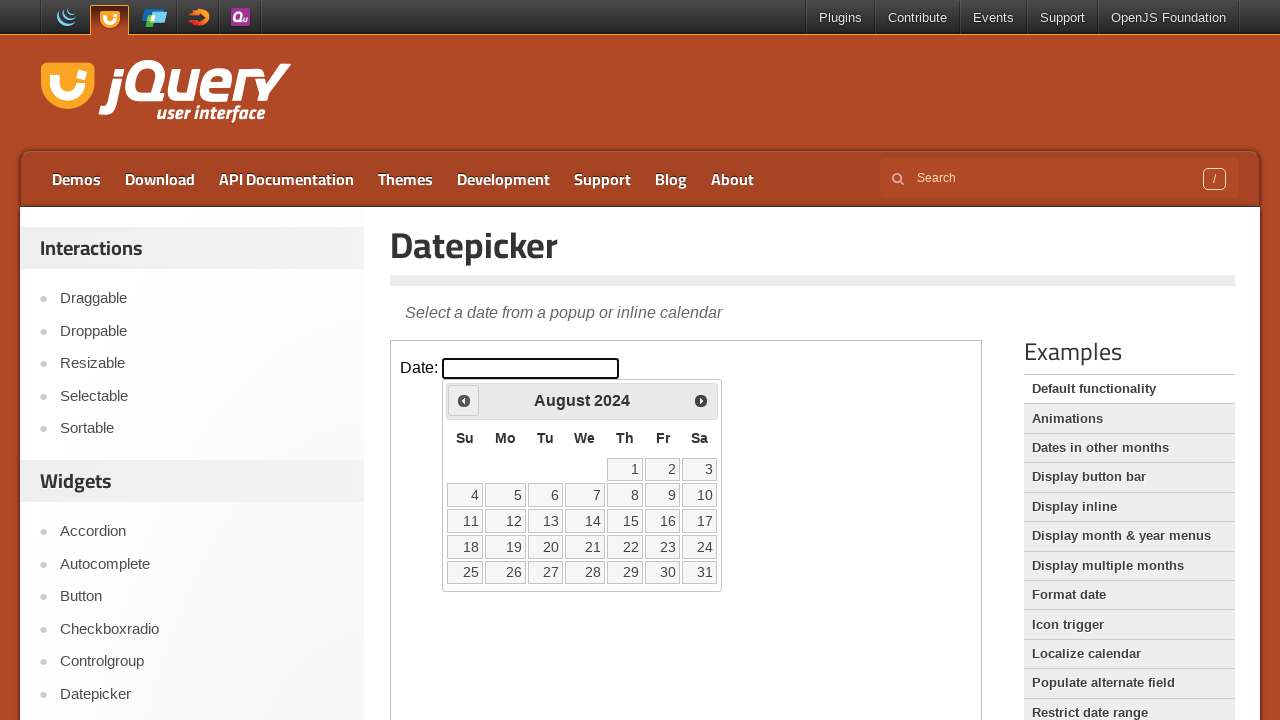

Checked current calendar month: August 2024
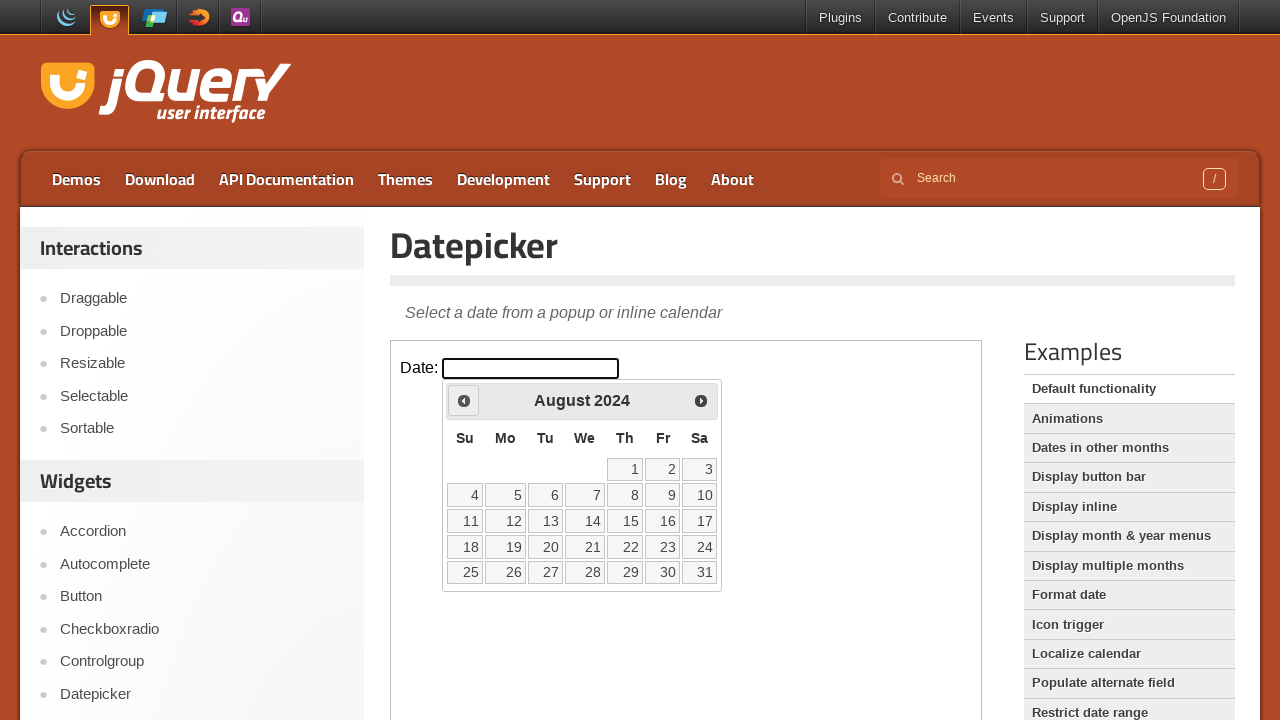

Clicked the Prev button to navigate to previous month at (464, 400) on iframe.demo-frame >> nth=0 >> internal:control=enter-frame >> xpath=//span[text(
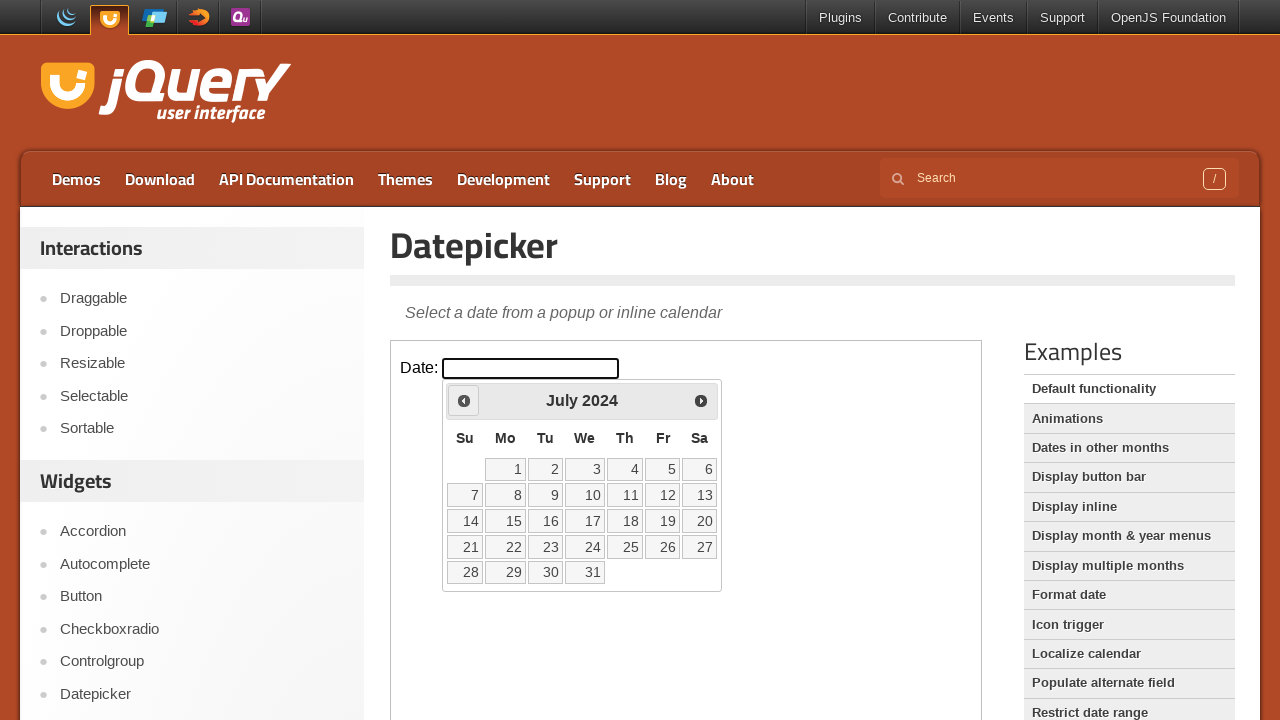

Waited for calendar to update
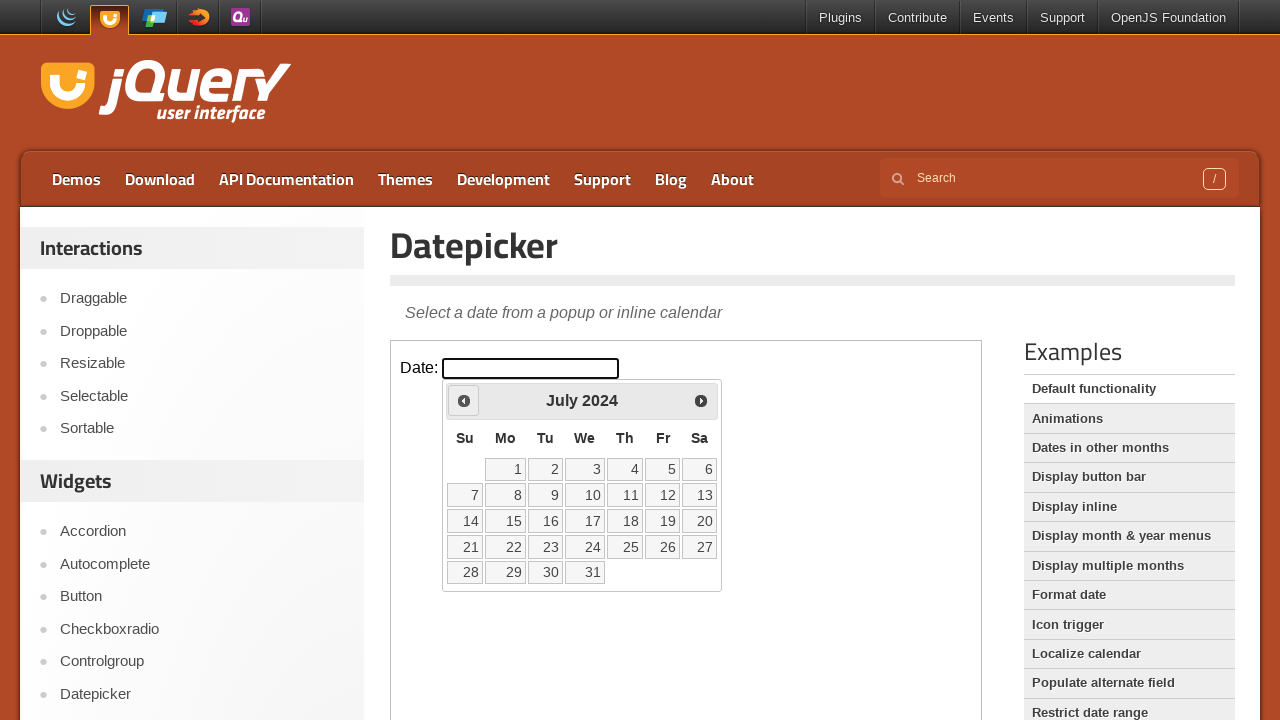

Checked current calendar month: July 2024
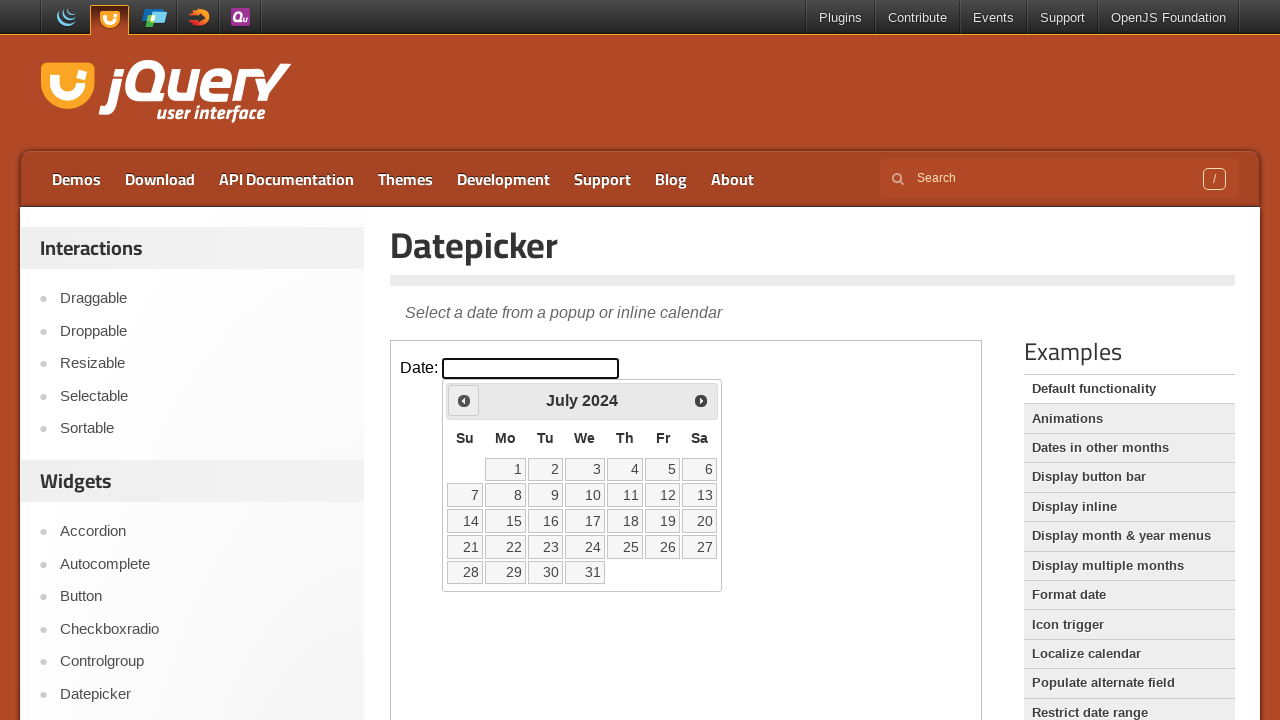

Clicked the Prev button to navigate to previous month at (464, 400) on iframe.demo-frame >> nth=0 >> internal:control=enter-frame >> xpath=//span[text(
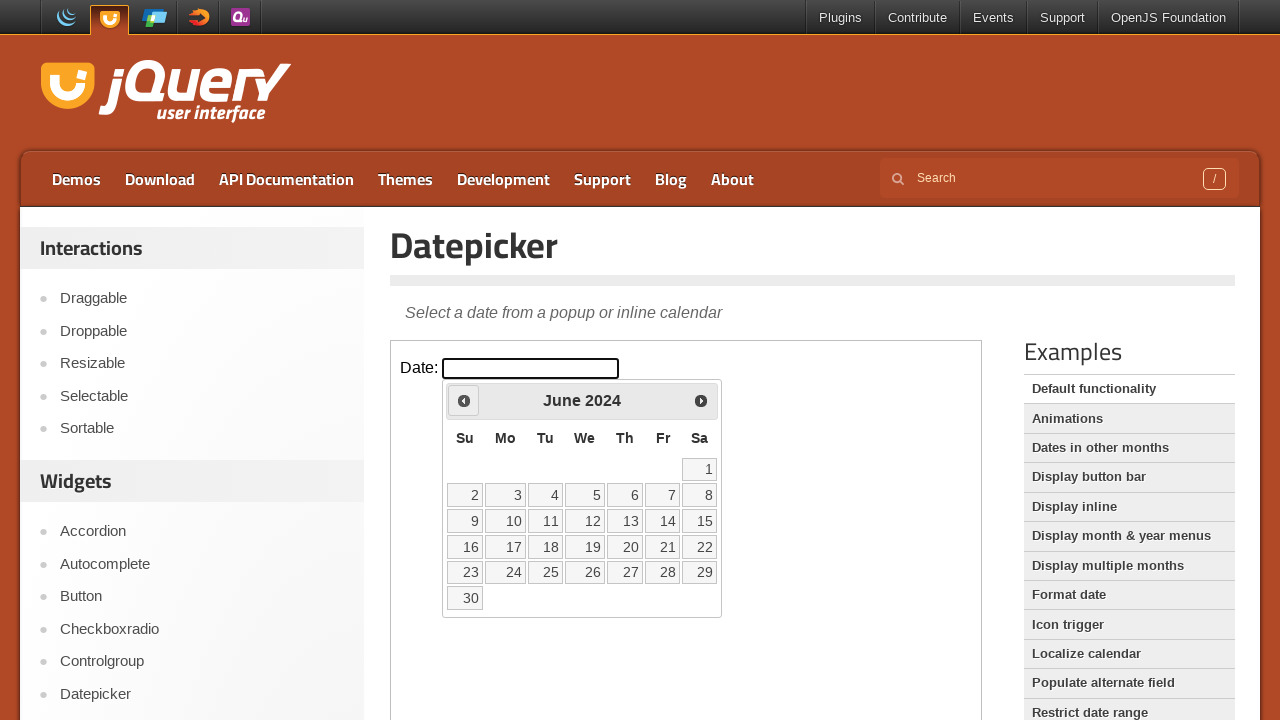

Waited for calendar to update
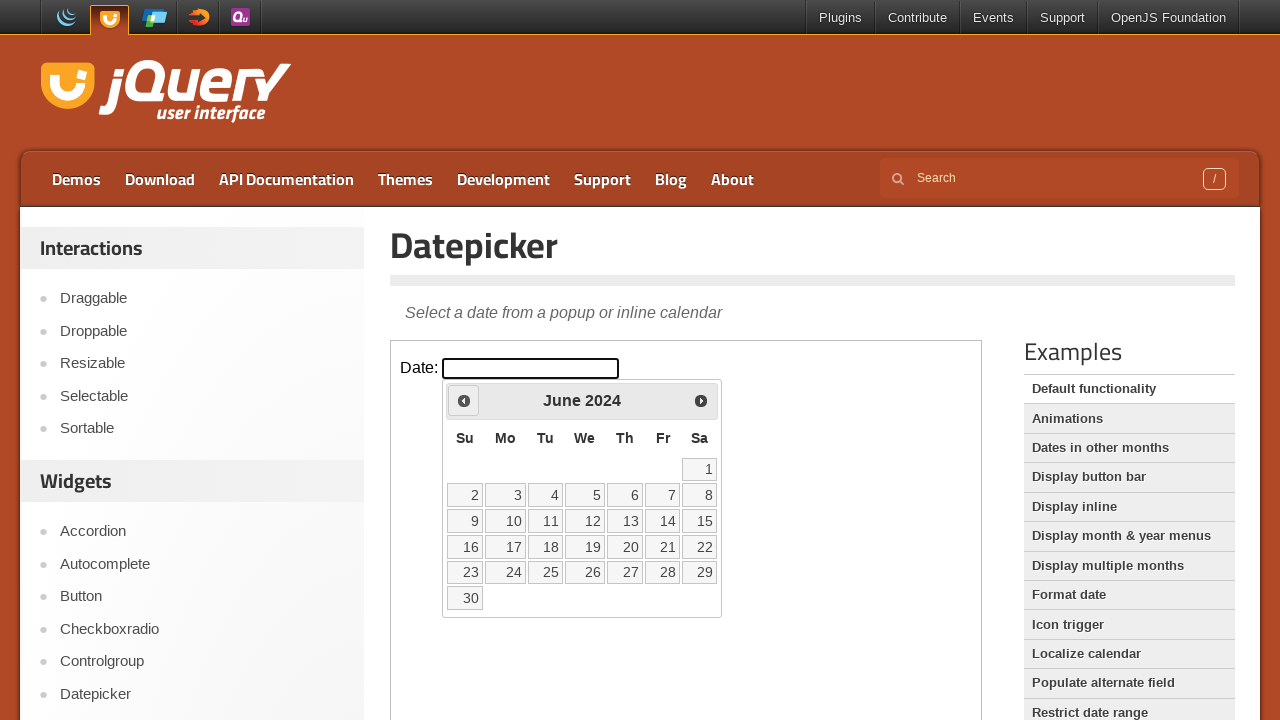

Checked current calendar month: June 2024
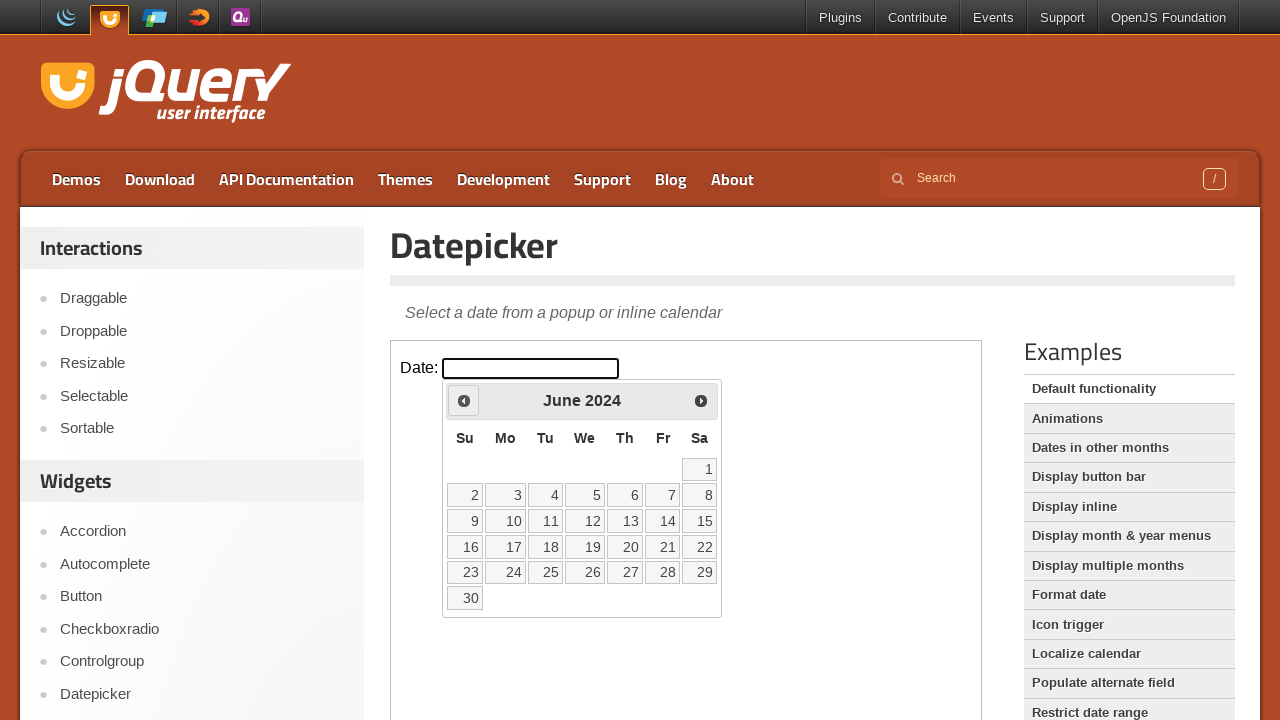

Clicked the Prev button to navigate to previous month at (464, 400) on iframe.demo-frame >> nth=0 >> internal:control=enter-frame >> xpath=//span[text(
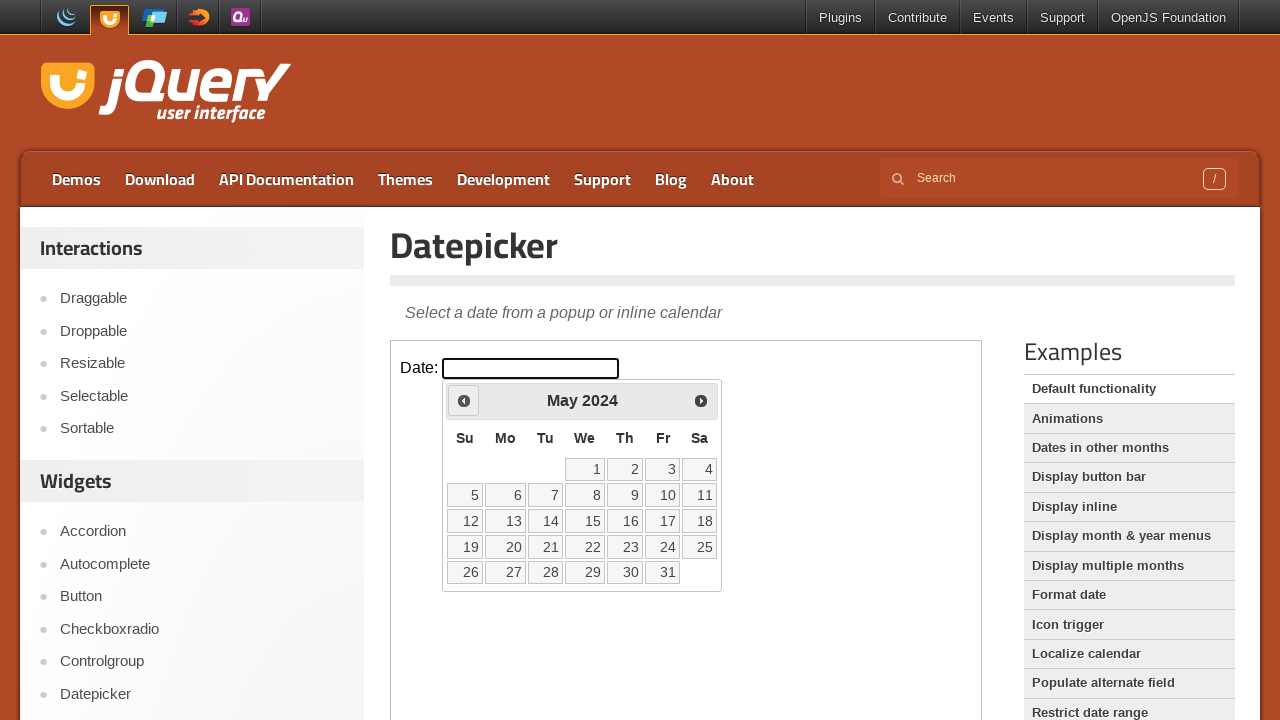

Waited for calendar to update
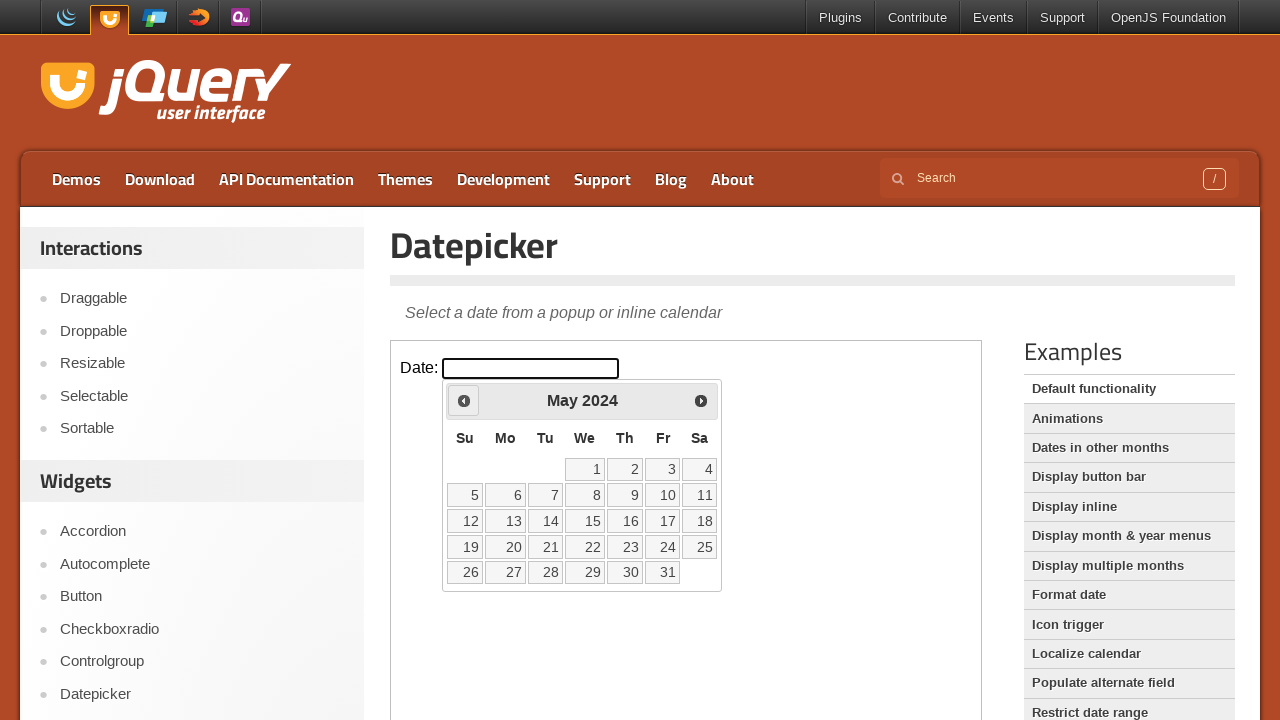

Checked current calendar month: May 2024
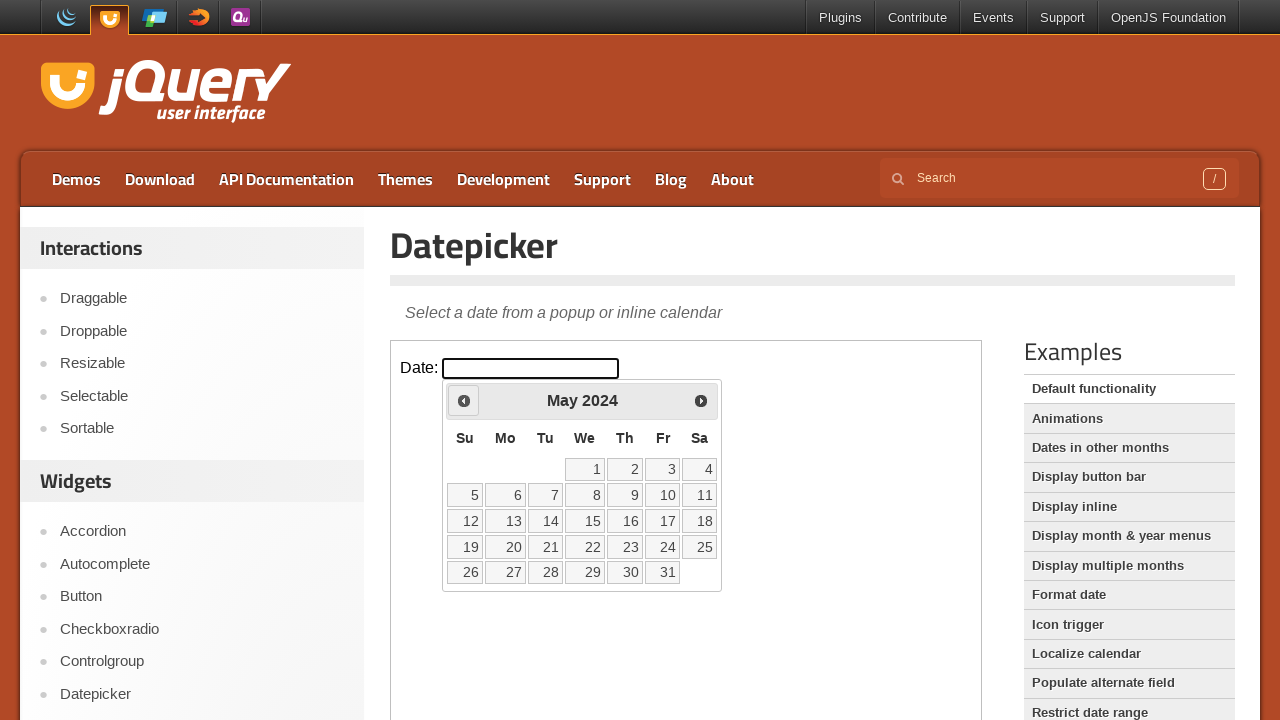

Clicked the Prev button to navigate to previous month at (464, 400) on iframe.demo-frame >> nth=0 >> internal:control=enter-frame >> xpath=//span[text(
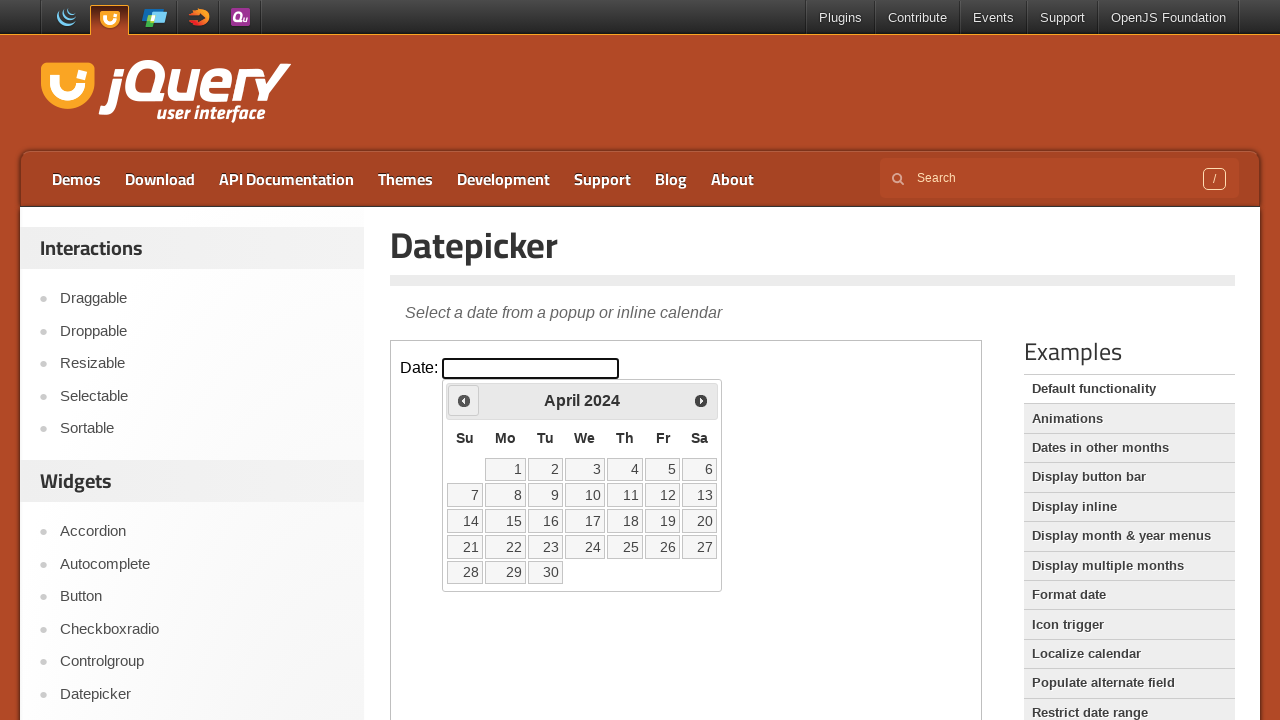

Waited for calendar to update
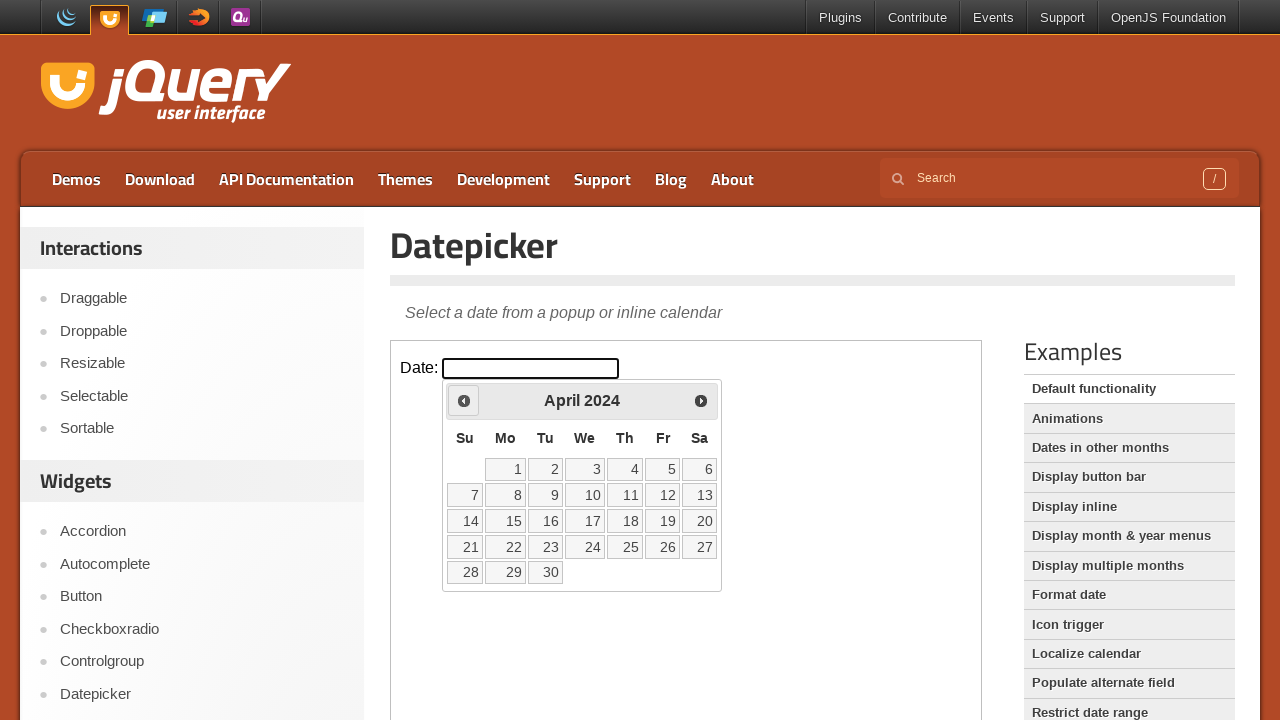

Checked current calendar month: April 2024
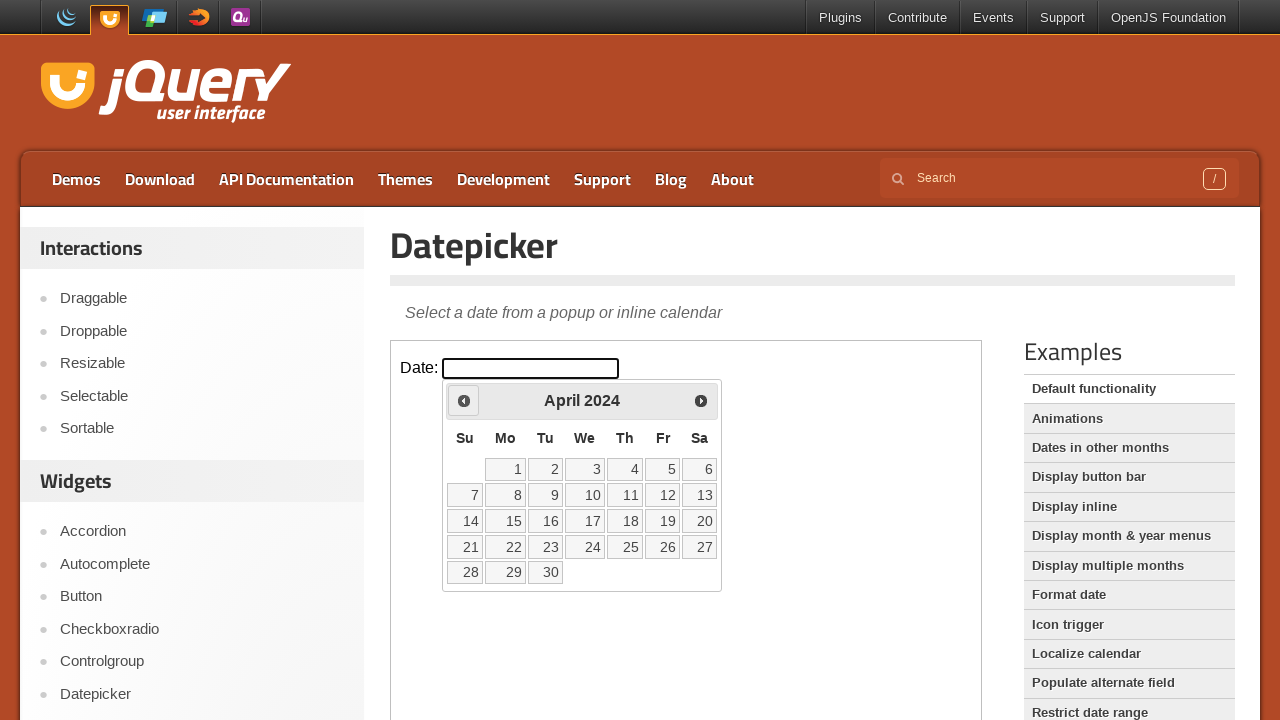

Clicked the Prev button to navigate to previous month at (464, 400) on iframe.demo-frame >> nth=0 >> internal:control=enter-frame >> xpath=//span[text(
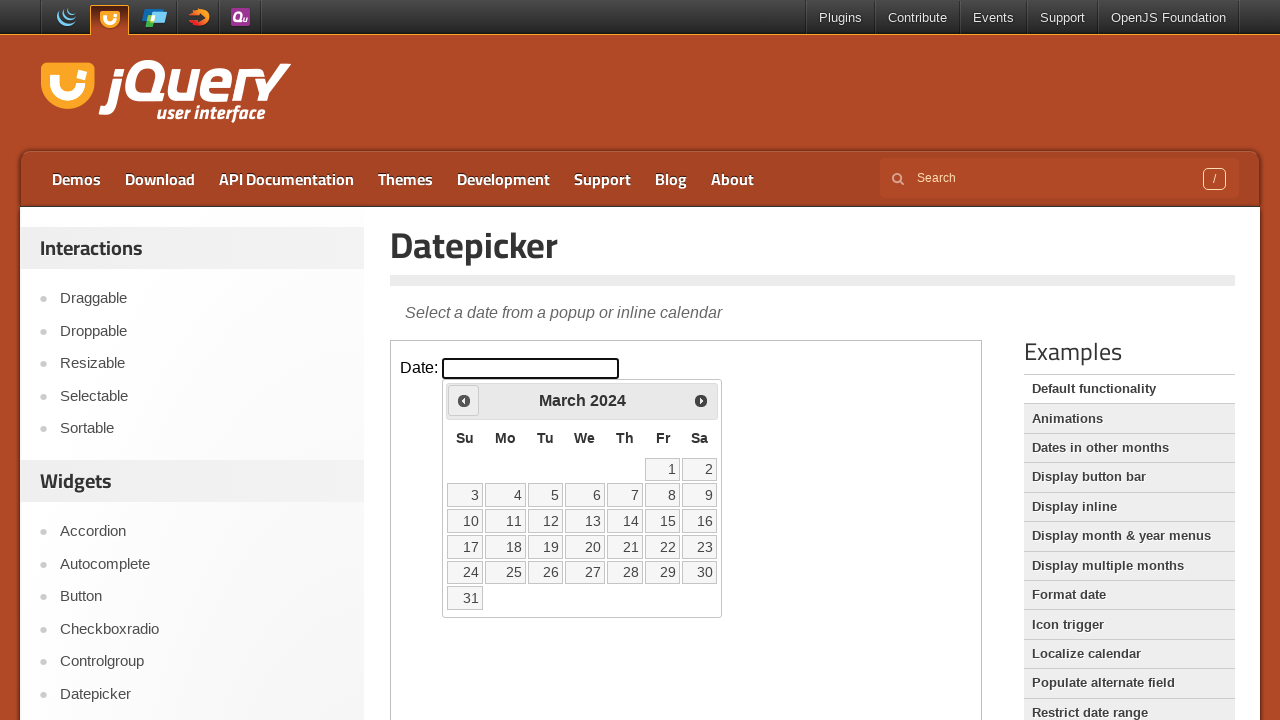

Waited for calendar to update
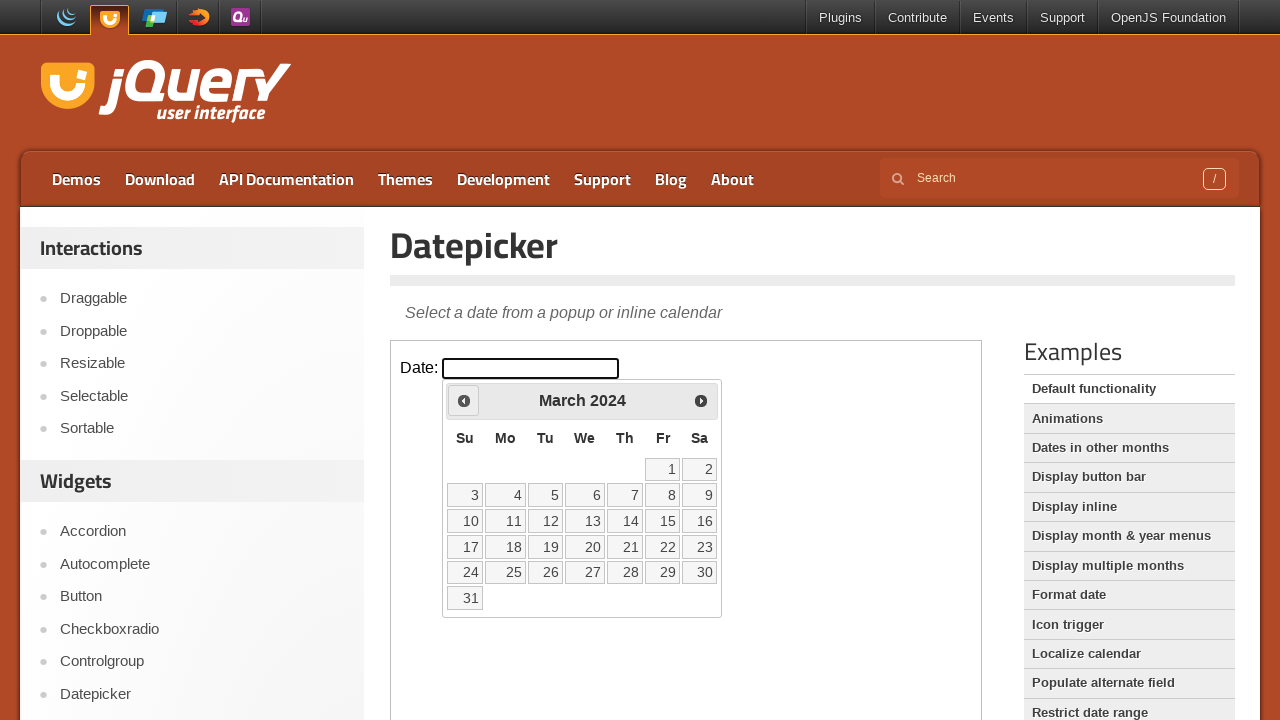

Checked current calendar month: March 2024
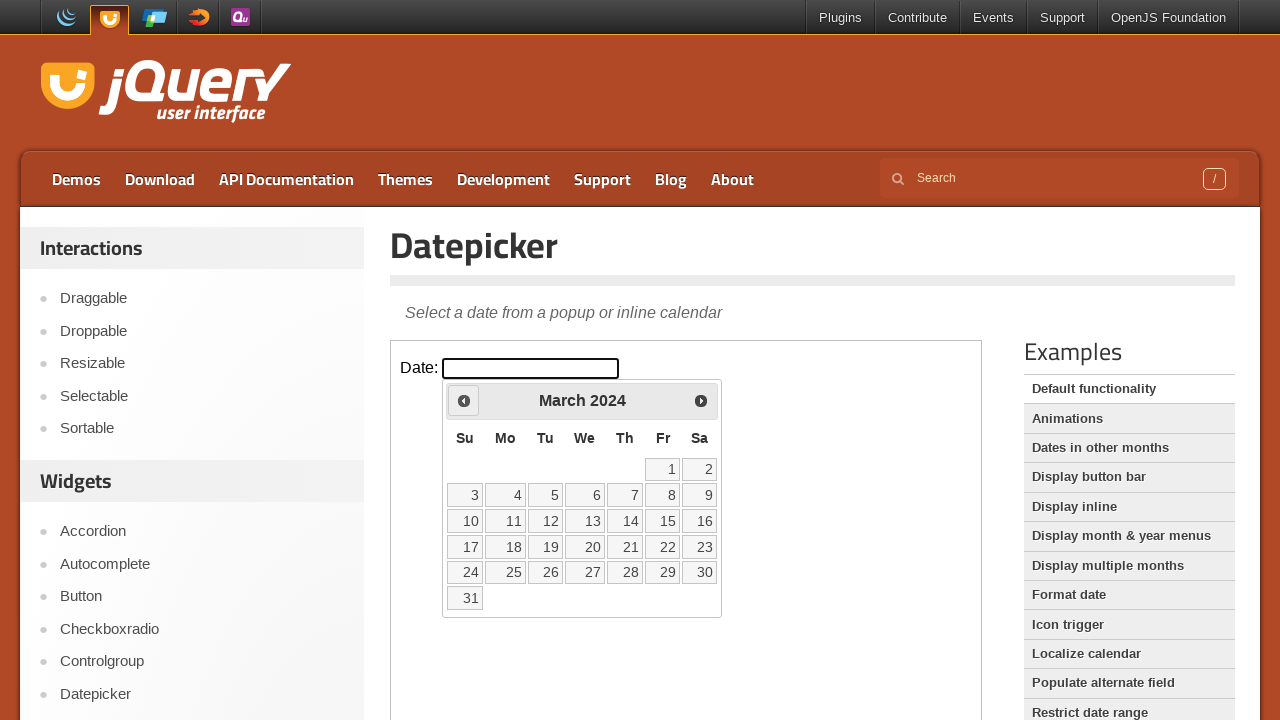

Clicked the Prev button to navigate to previous month at (464, 400) on iframe.demo-frame >> nth=0 >> internal:control=enter-frame >> xpath=//span[text(
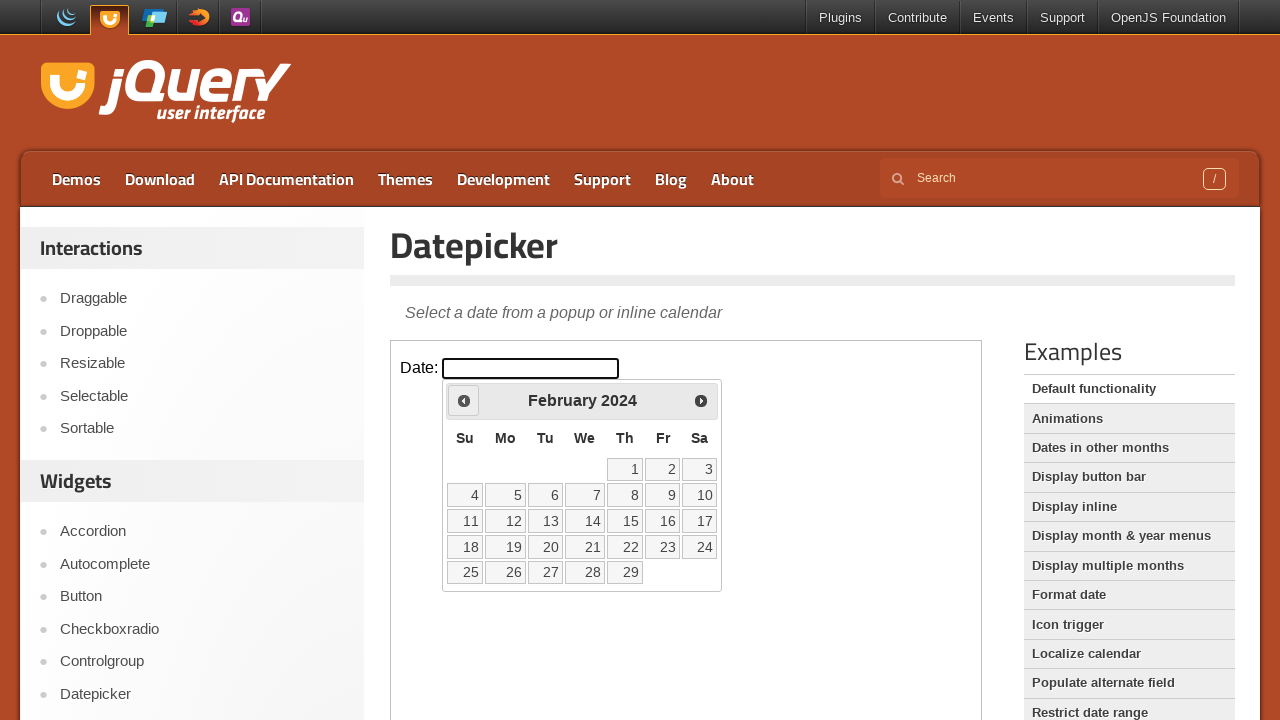

Waited for calendar to update
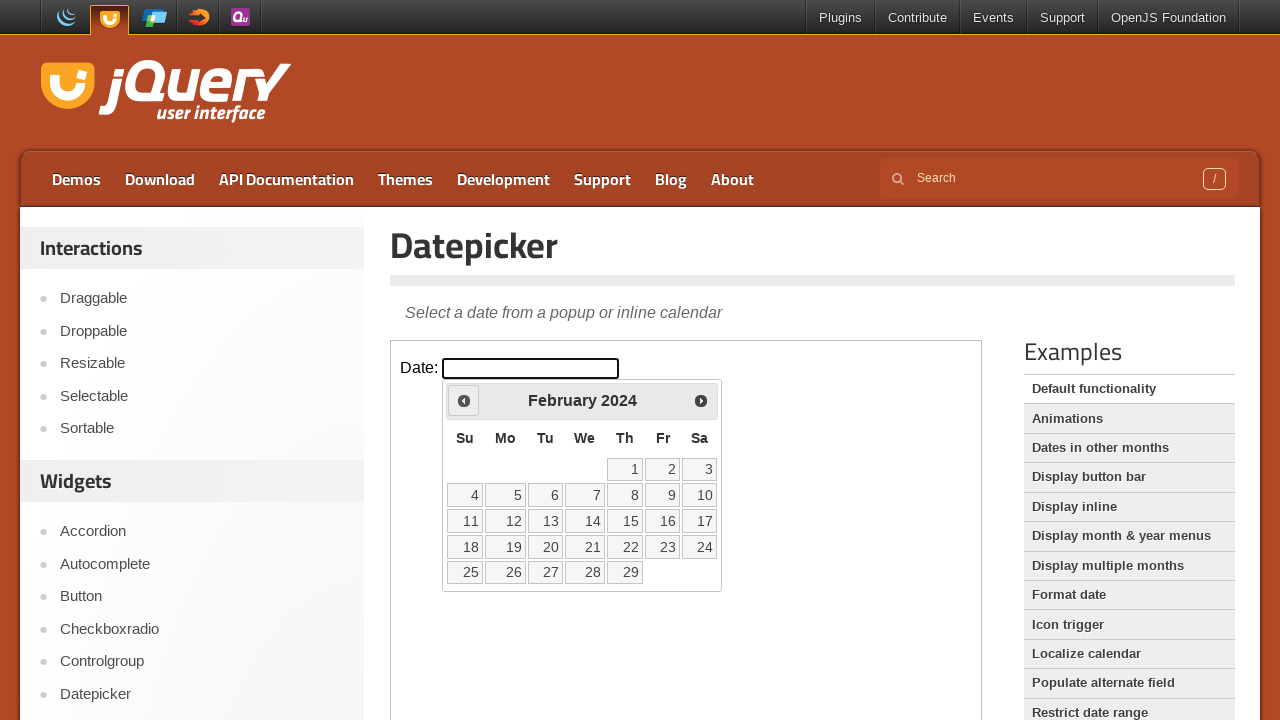

Checked current calendar month: February 2024
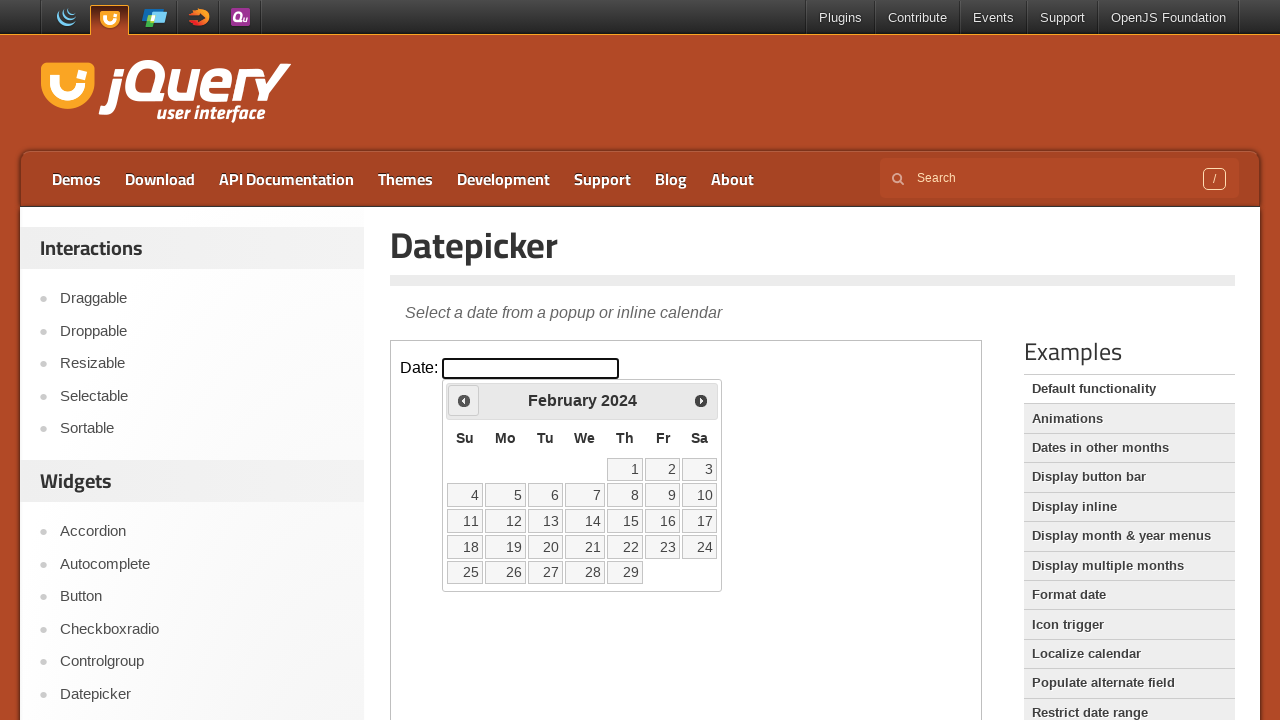

Clicked the Prev button to navigate to previous month at (464, 400) on iframe.demo-frame >> nth=0 >> internal:control=enter-frame >> xpath=//span[text(
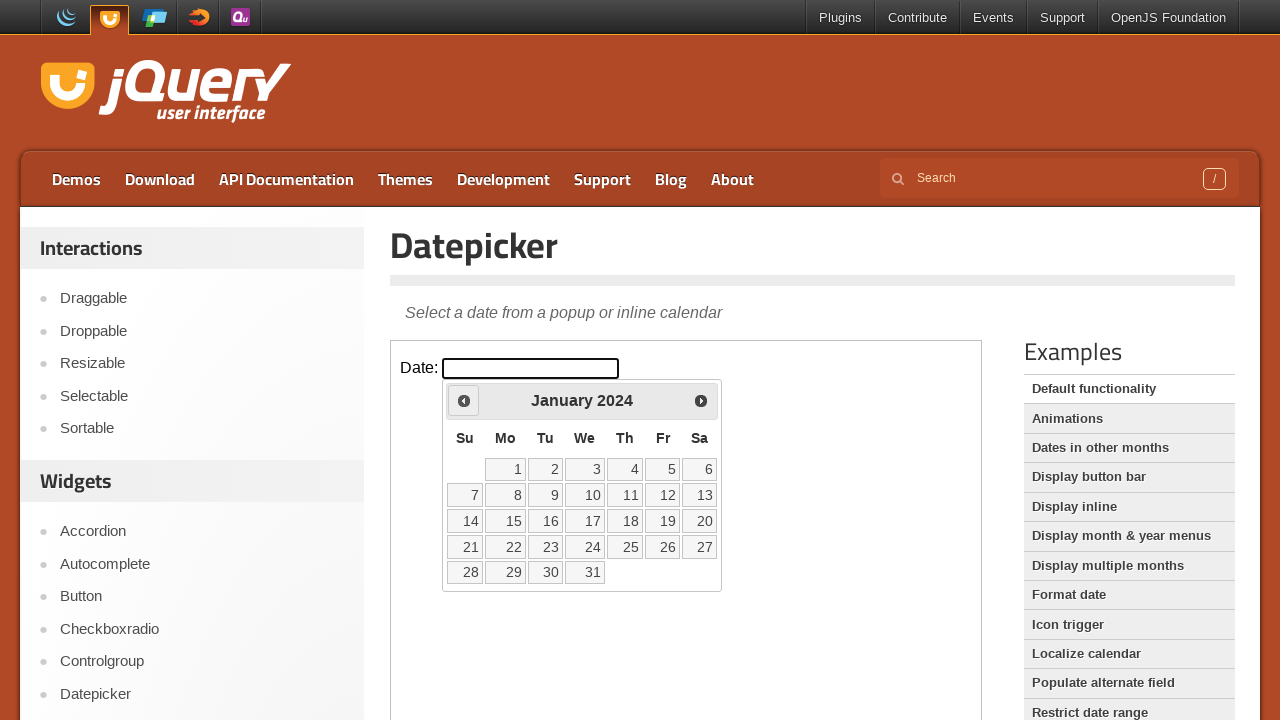

Waited for calendar to update
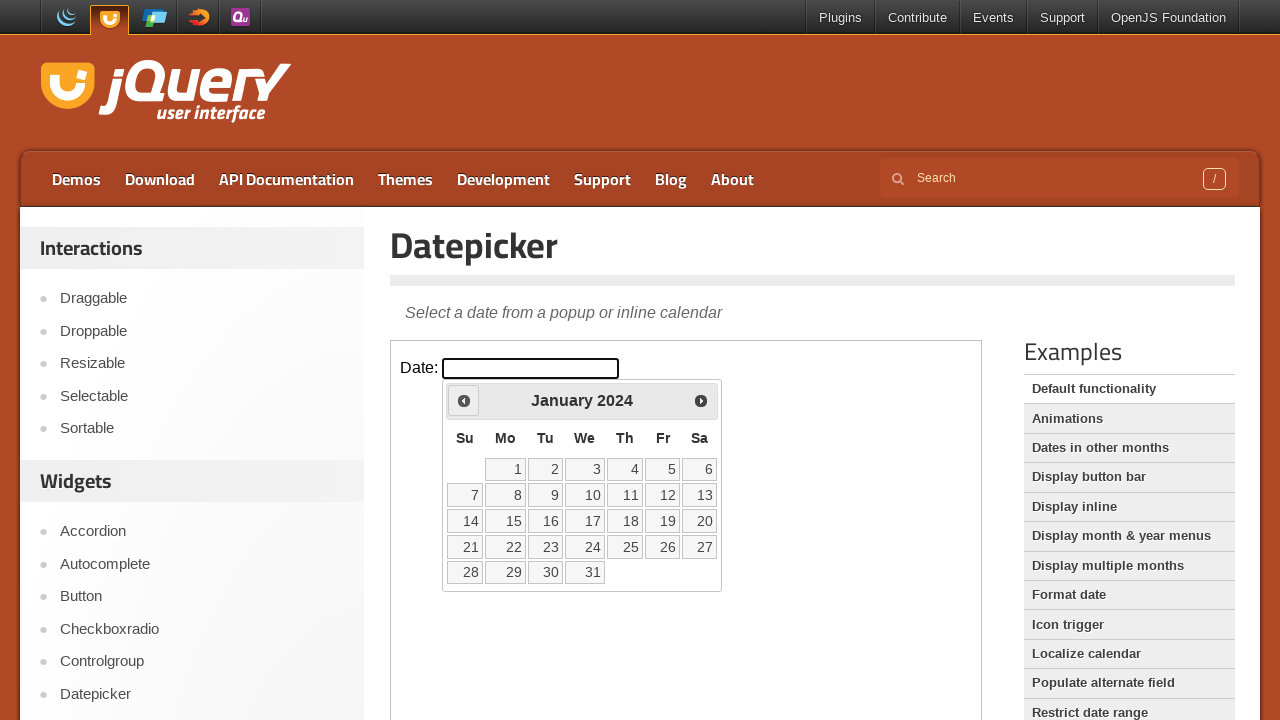

Checked current calendar month: January 2024
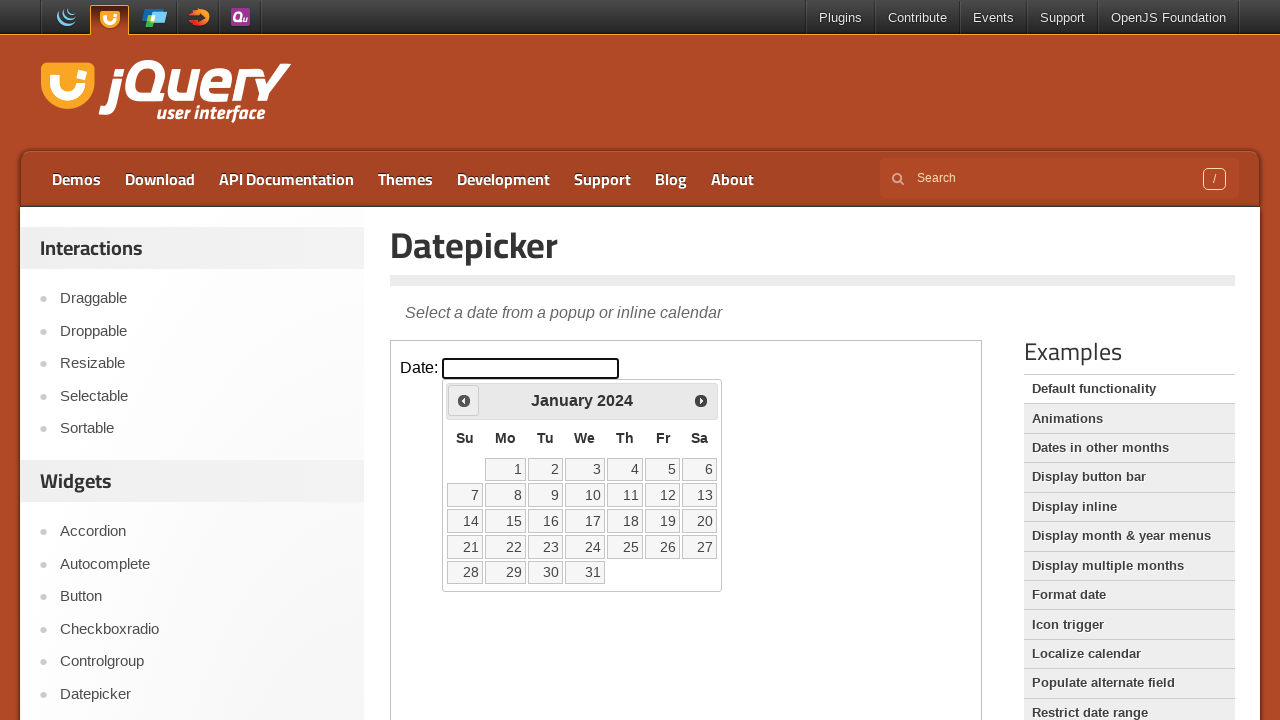

Clicked the Prev button to navigate to previous month at (464, 400) on iframe.demo-frame >> nth=0 >> internal:control=enter-frame >> xpath=//span[text(
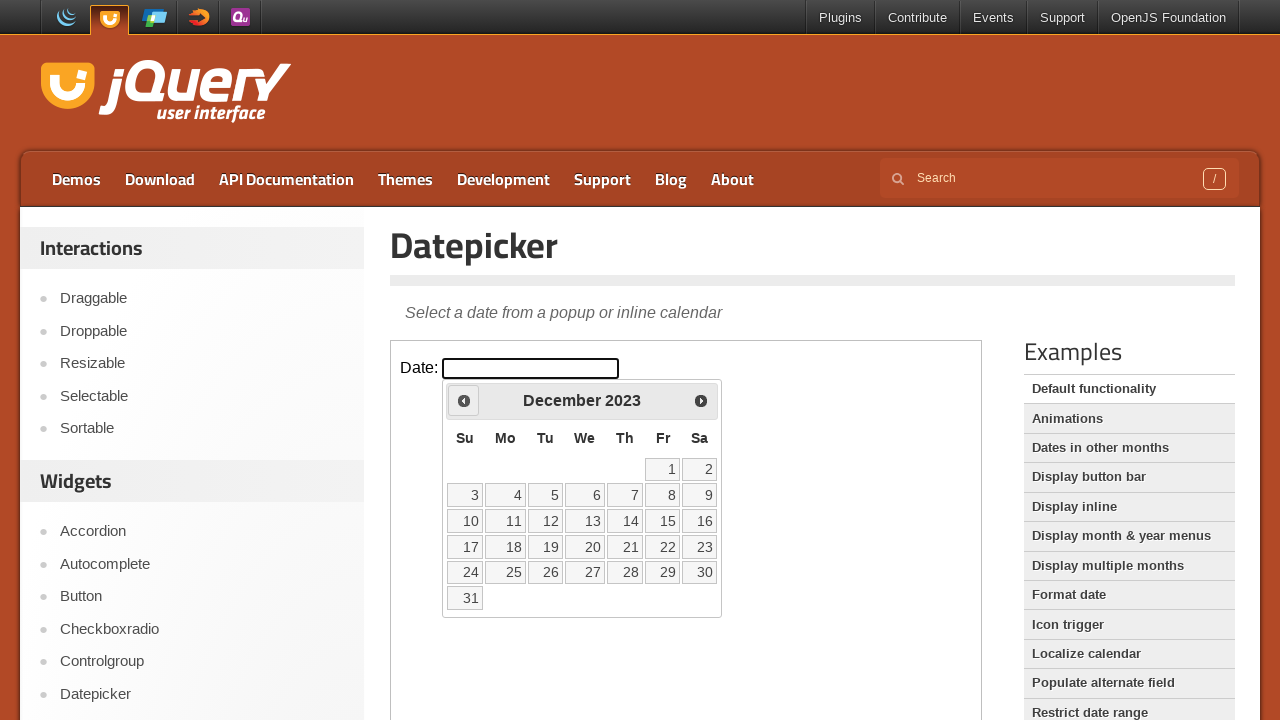

Waited for calendar to update
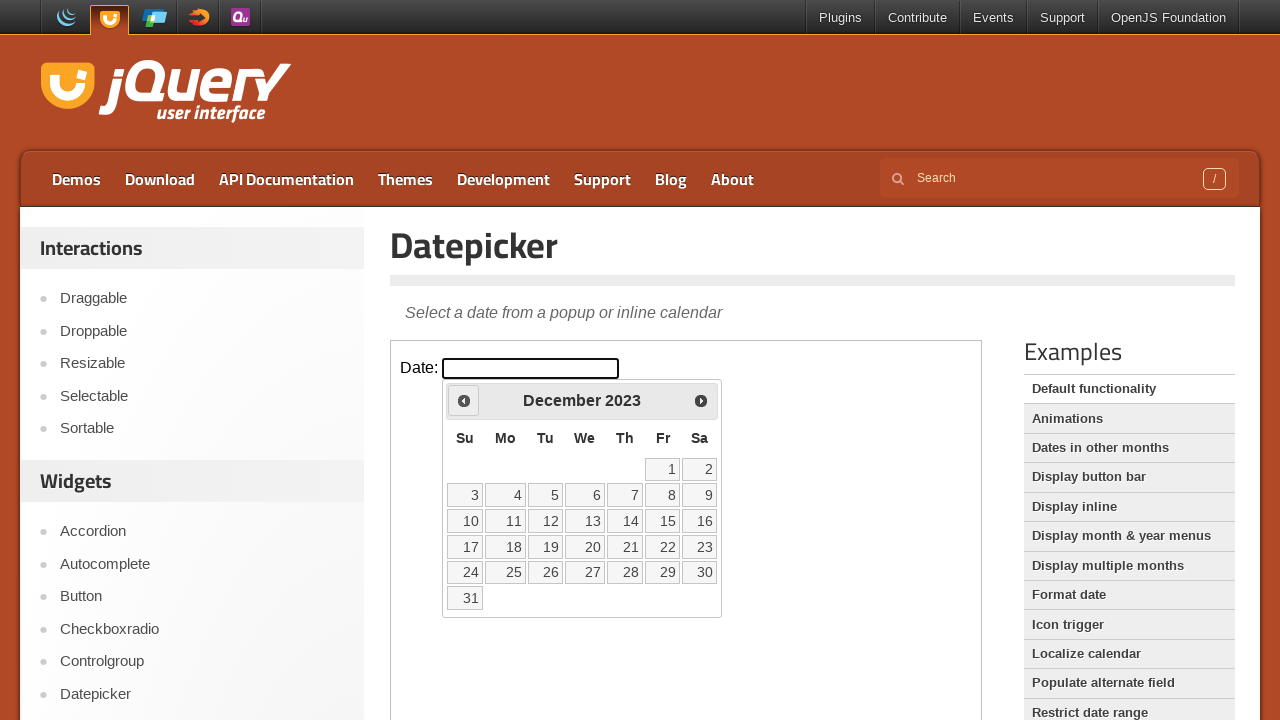

Checked current calendar month: December 2023
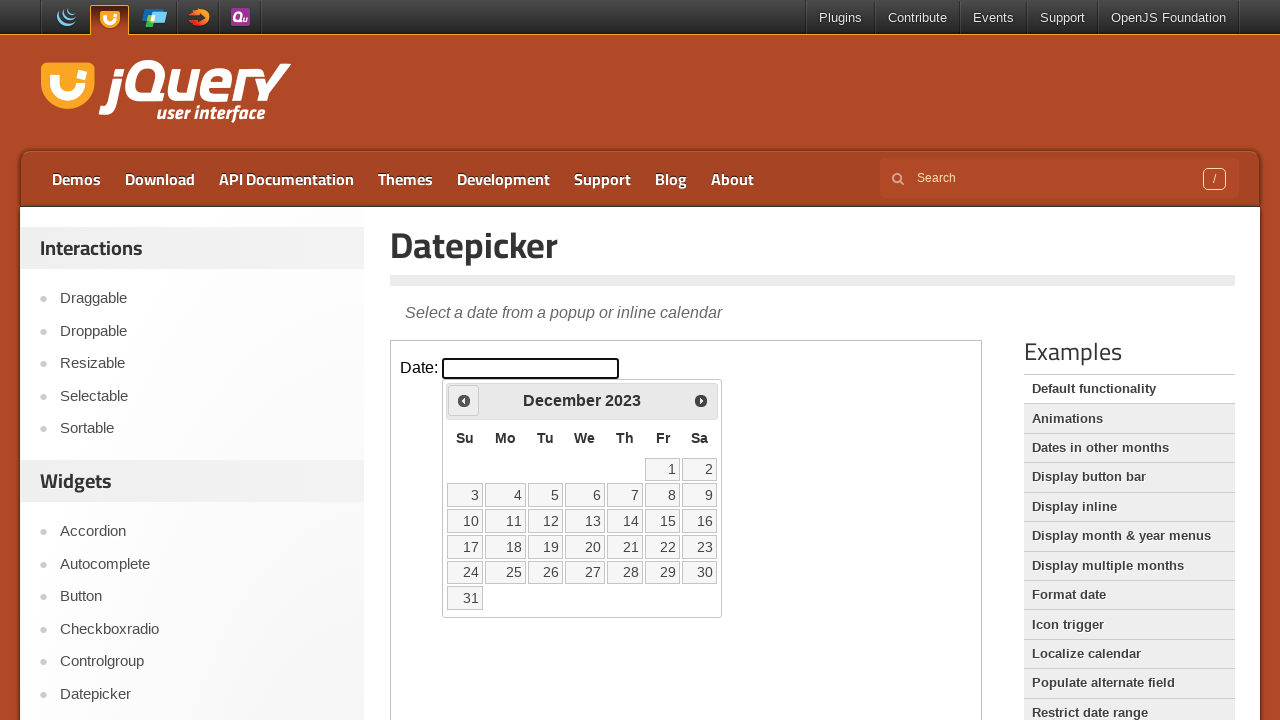

Clicked the Prev button to navigate to previous month at (464, 400) on iframe.demo-frame >> nth=0 >> internal:control=enter-frame >> xpath=//span[text(
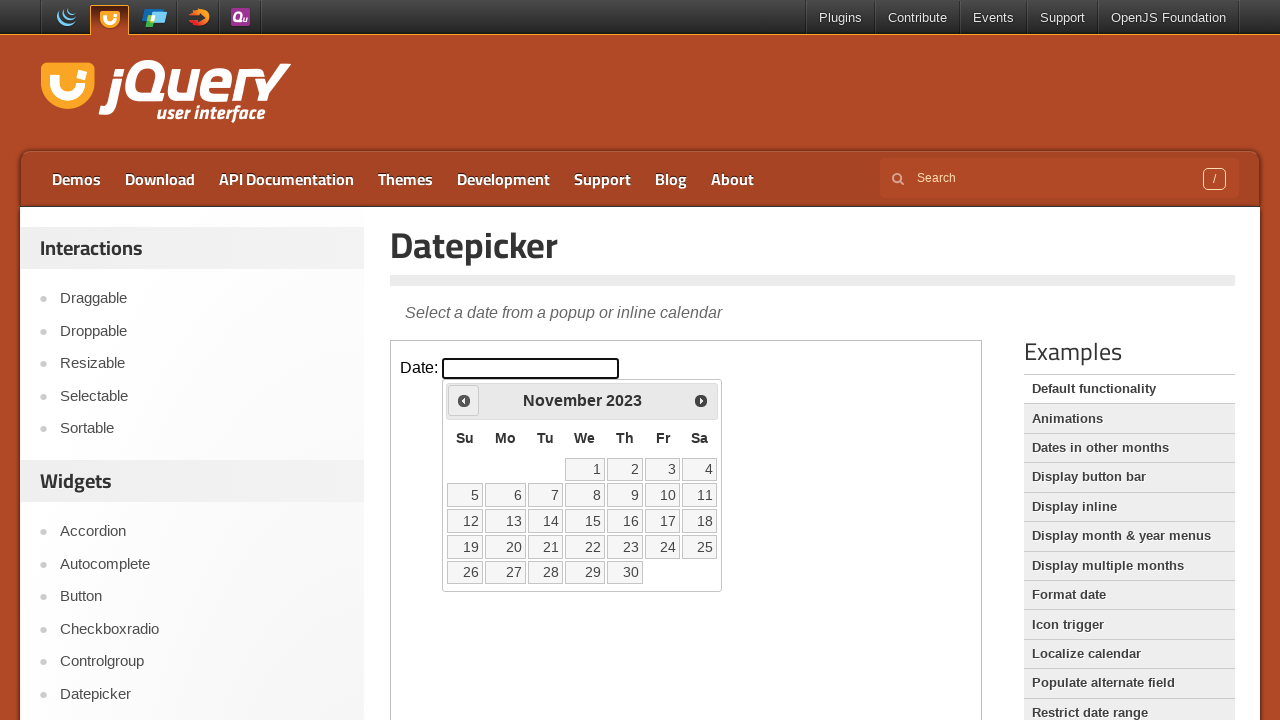

Waited for calendar to update
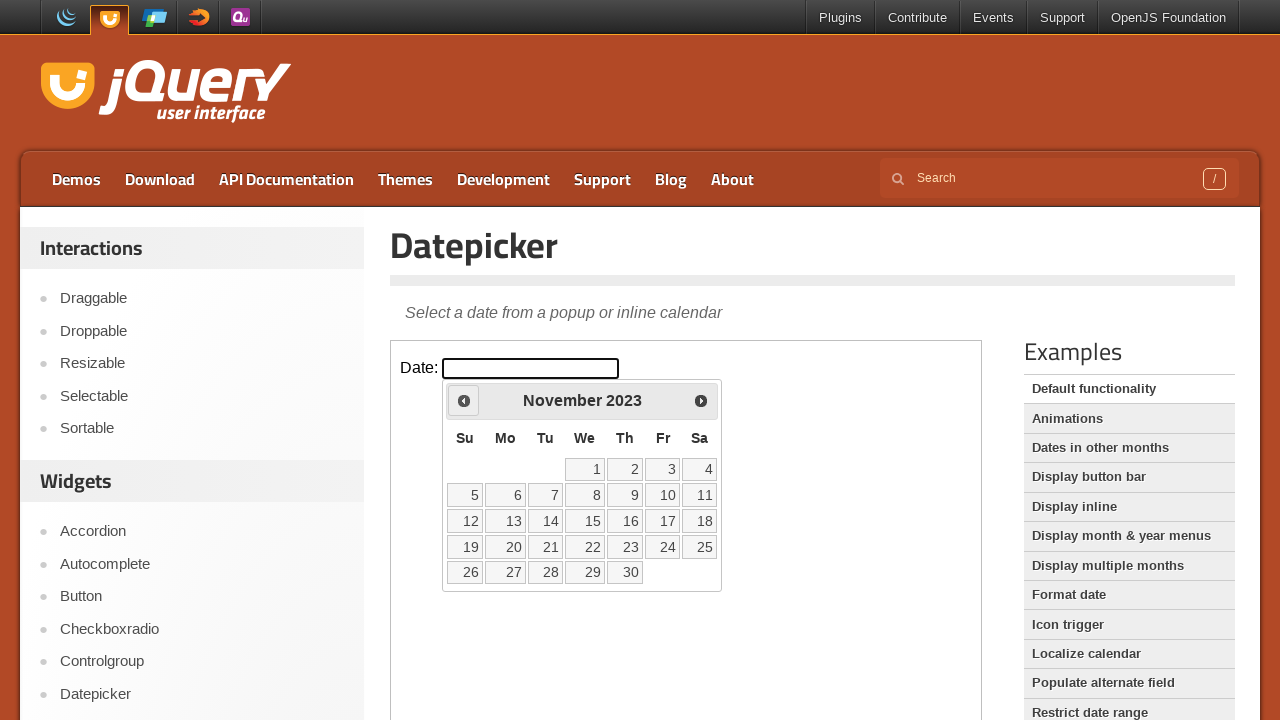

Checked current calendar month: November 2023
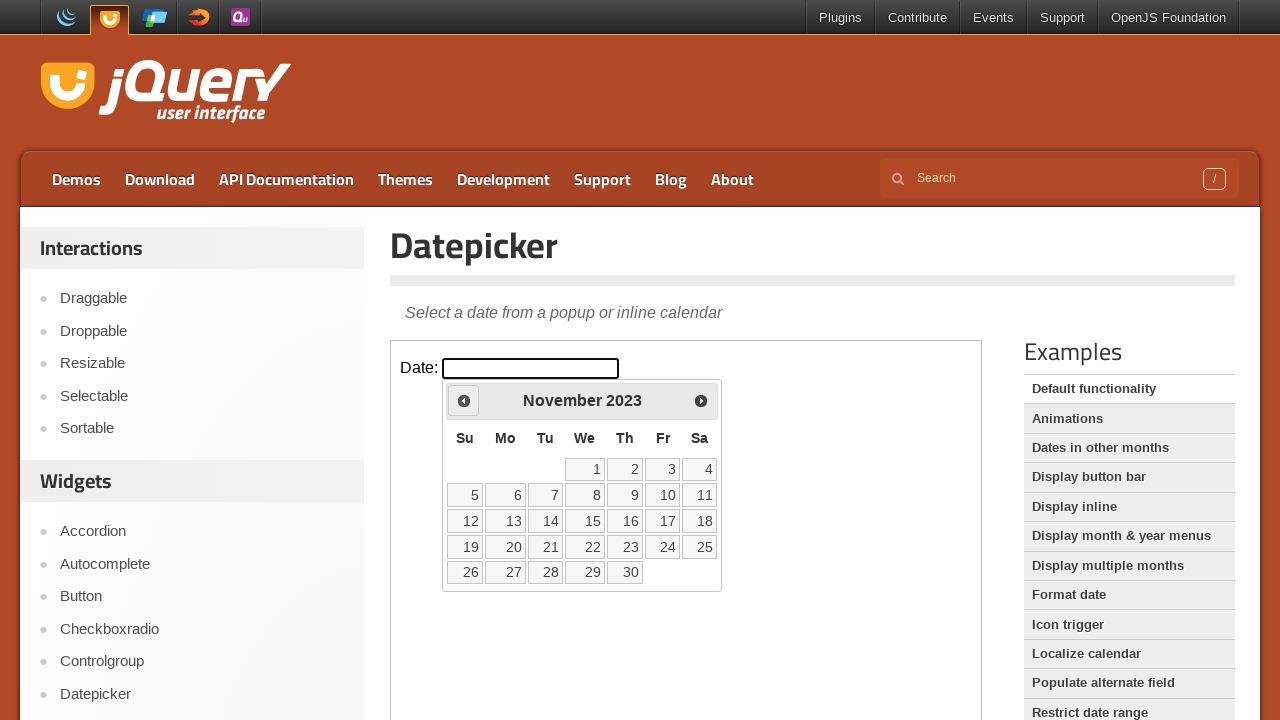

Clicked the Prev button to navigate to previous month at (464, 400) on iframe.demo-frame >> nth=0 >> internal:control=enter-frame >> xpath=//span[text(
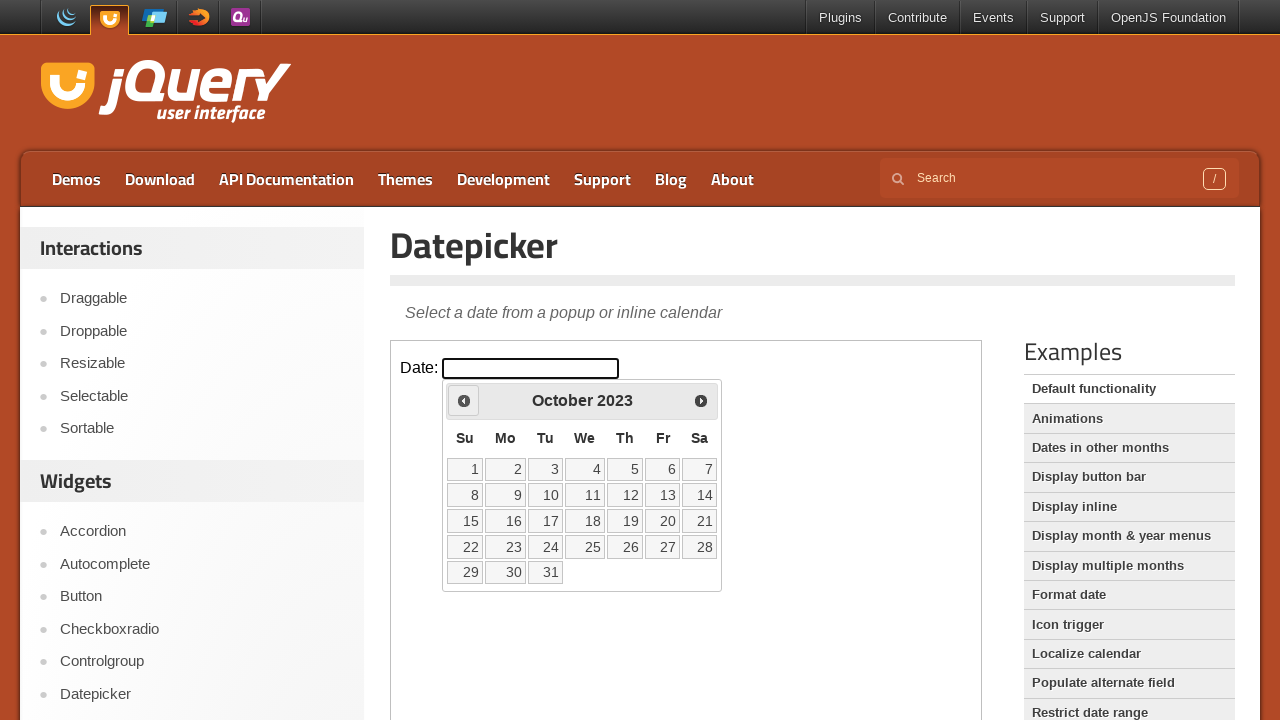

Waited for calendar to update
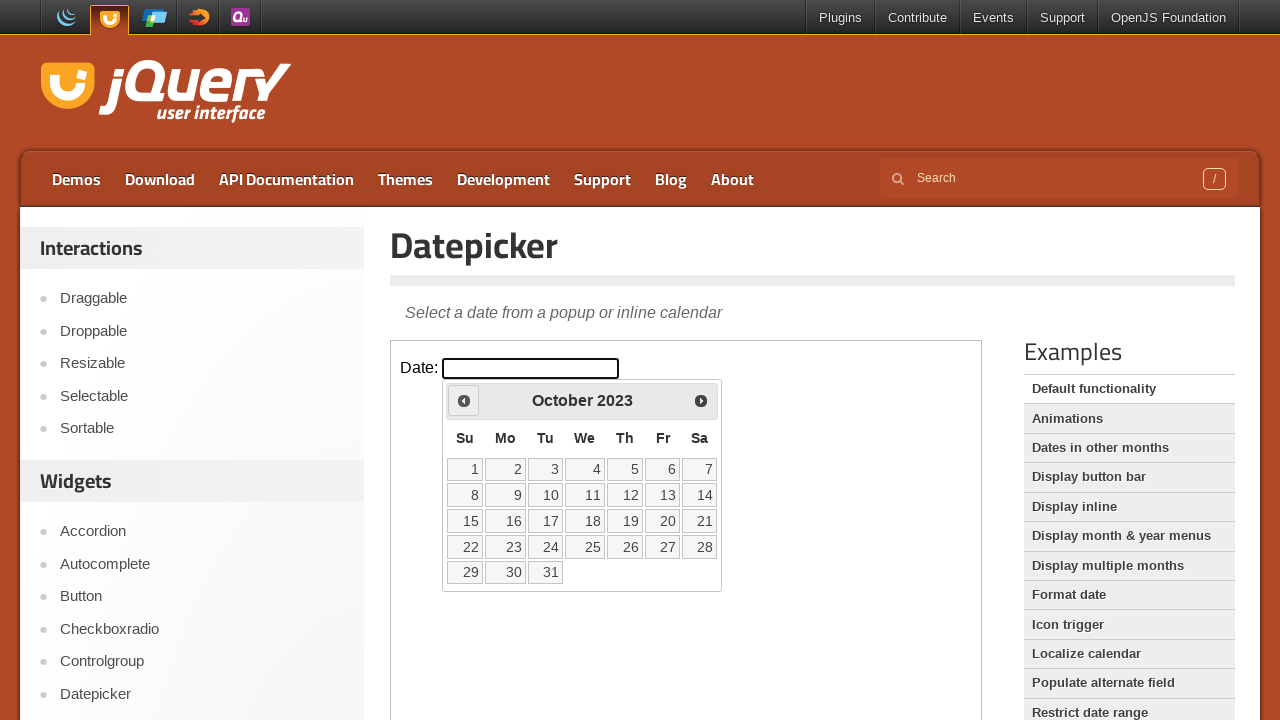

Checked current calendar month: October 2023
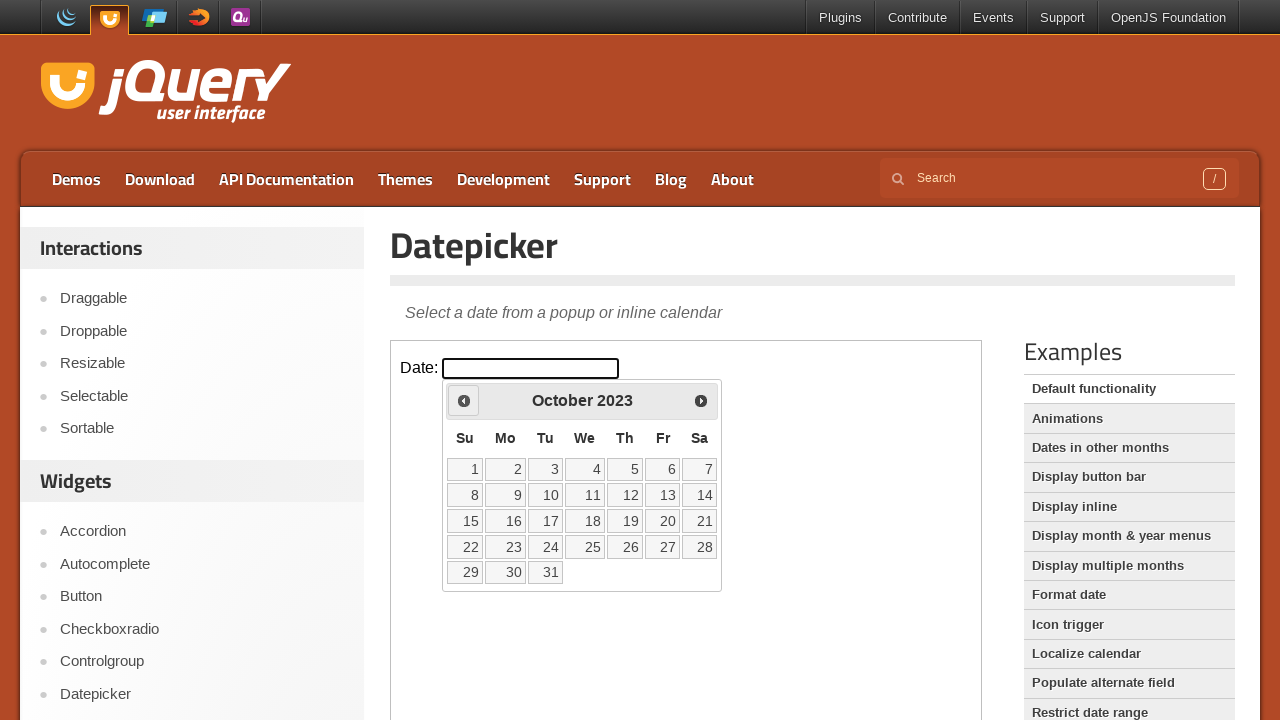

Clicked the Prev button to navigate to previous month at (464, 400) on iframe.demo-frame >> nth=0 >> internal:control=enter-frame >> xpath=//span[text(
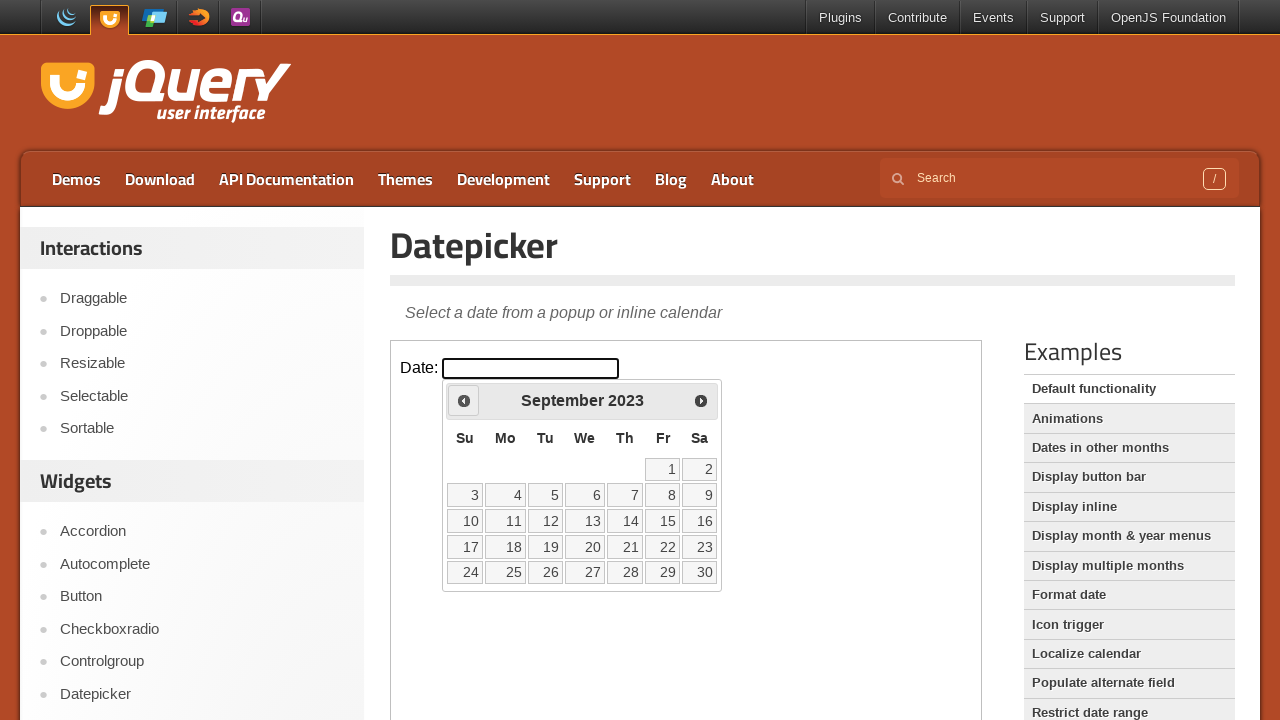

Waited for calendar to update
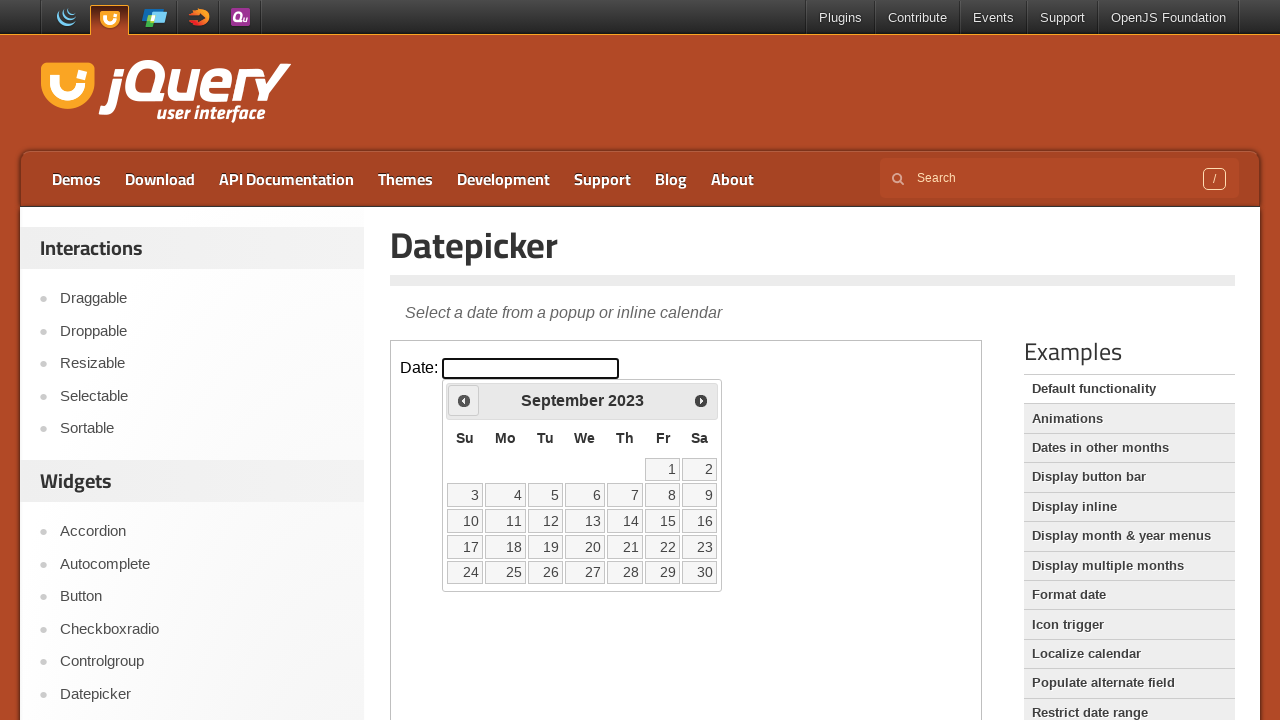

Checked current calendar month: September 2023
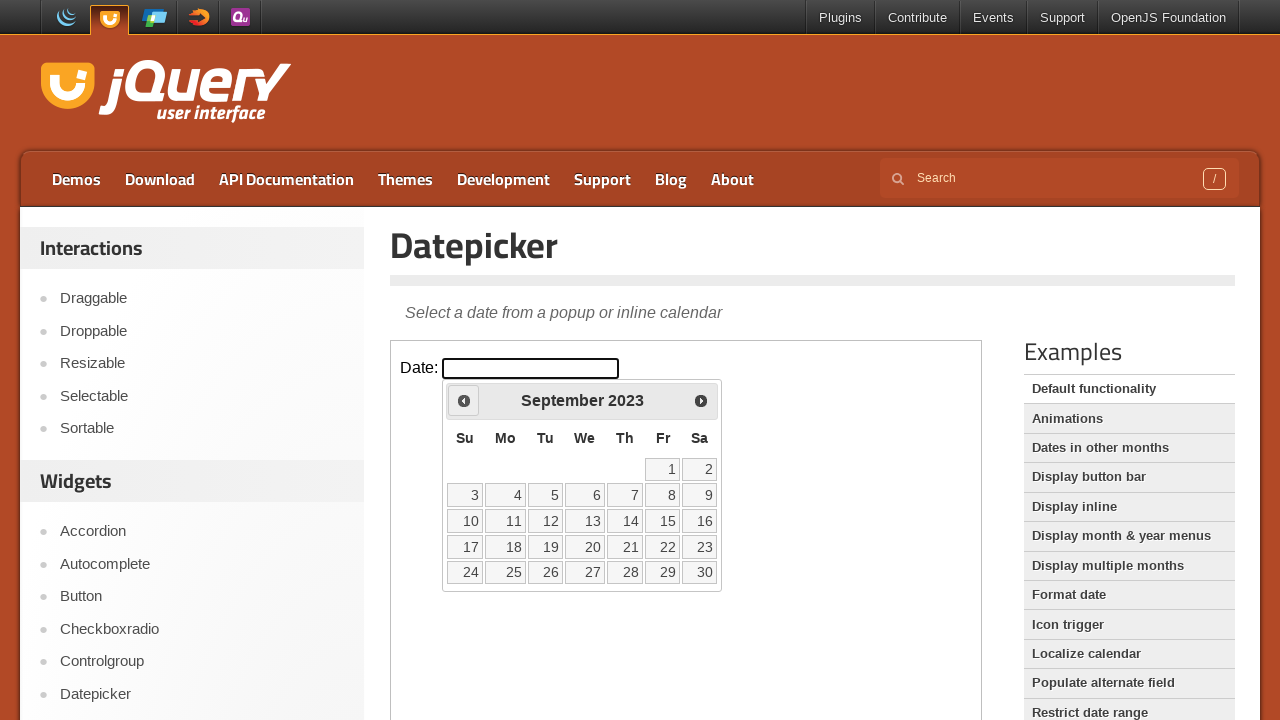

Clicked the Prev button to navigate to previous month at (464, 400) on iframe.demo-frame >> nth=0 >> internal:control=enter-frame >> xpath=//span[text(
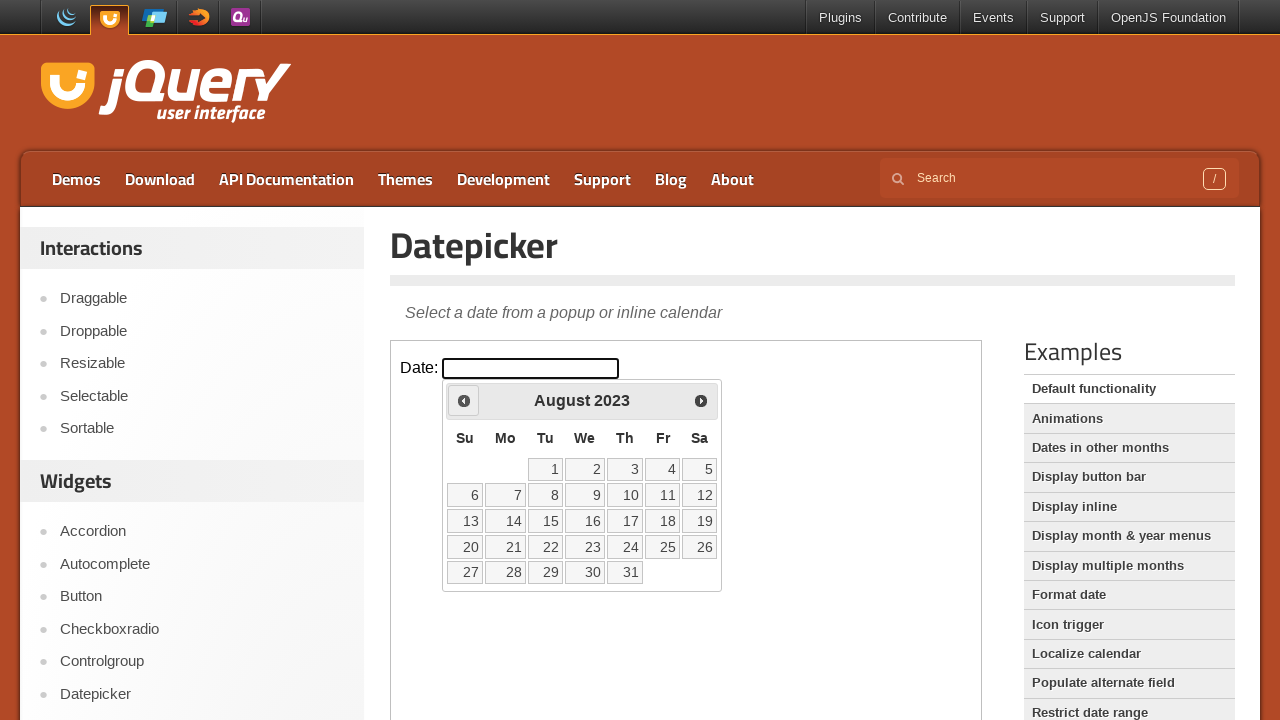

Waited for calendar to update
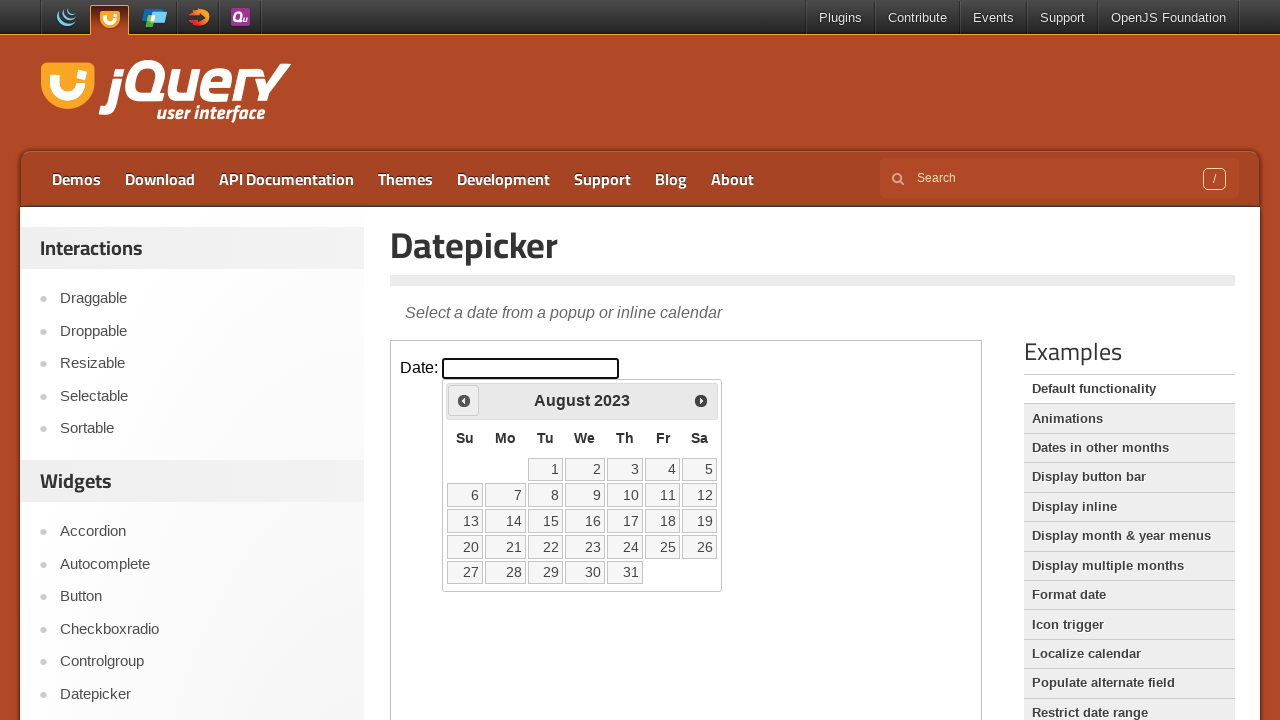

Checked current calendar month: August 2023
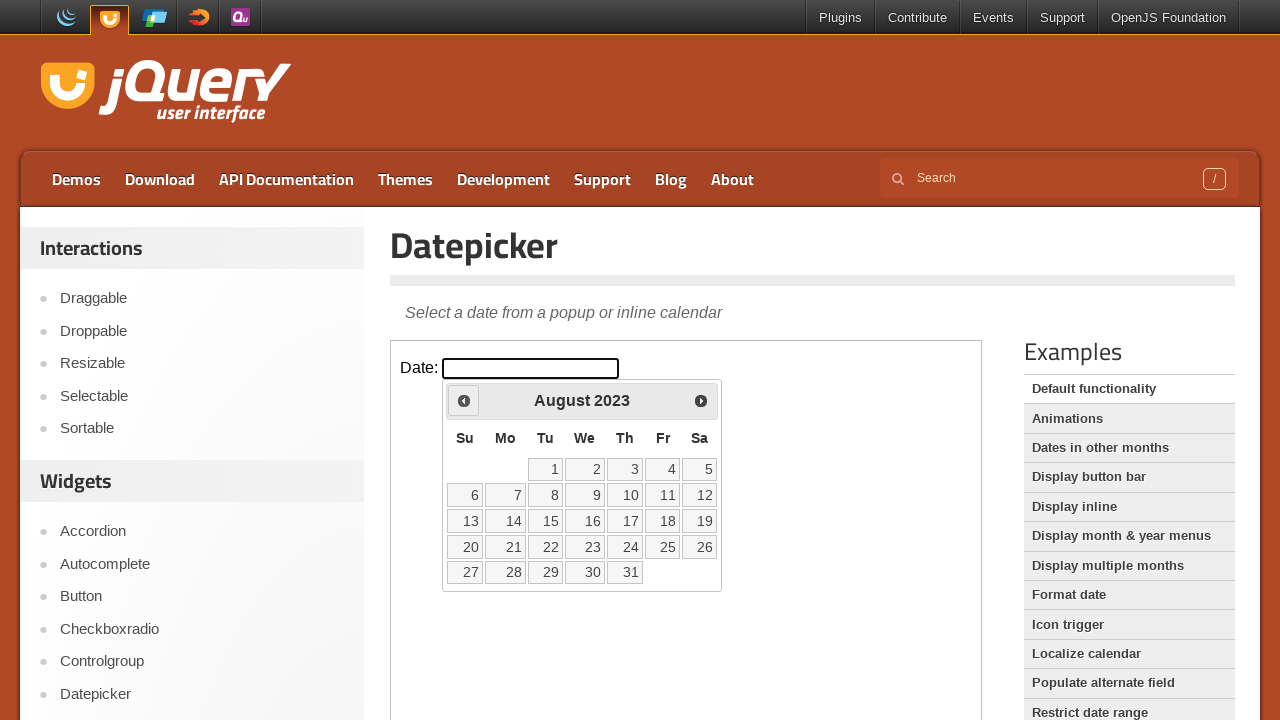

Clicked the Prev button to navigate to previous month at (464, 400) on iframe.demo-frame >> nth=0 >> internal:control=enter-frame >> xpath=//span[text(
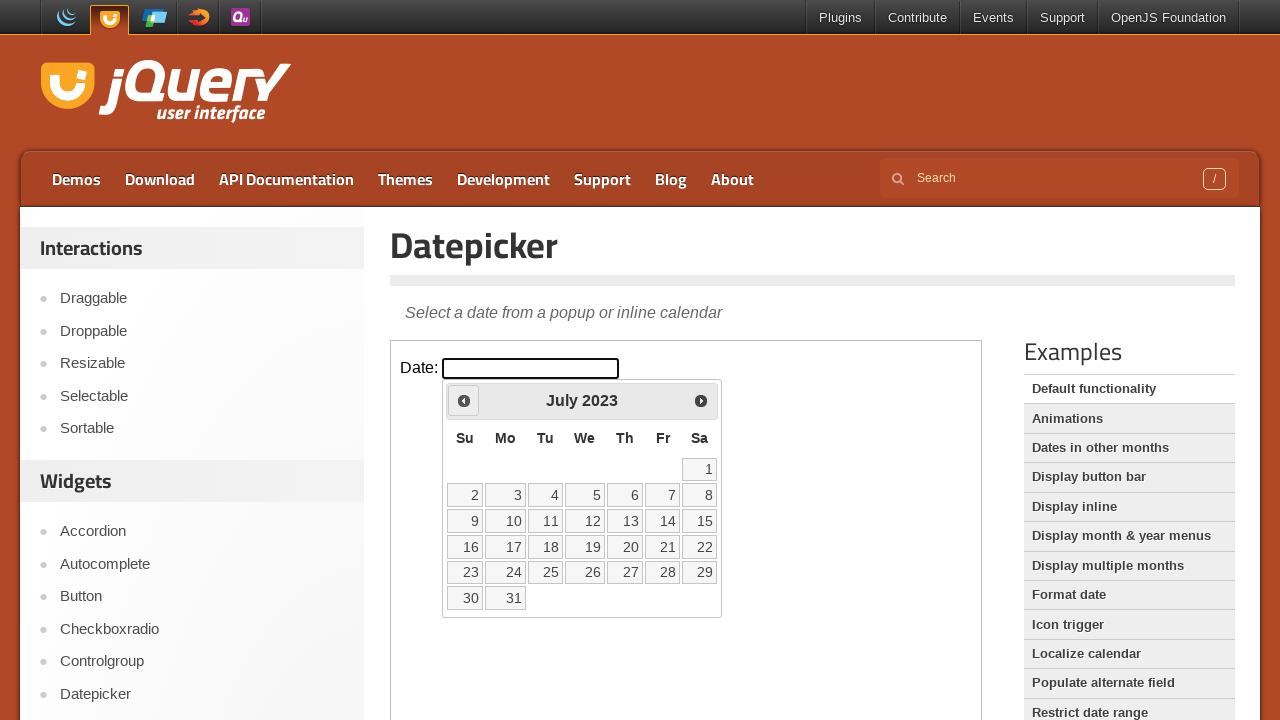

Waited for calendar to update
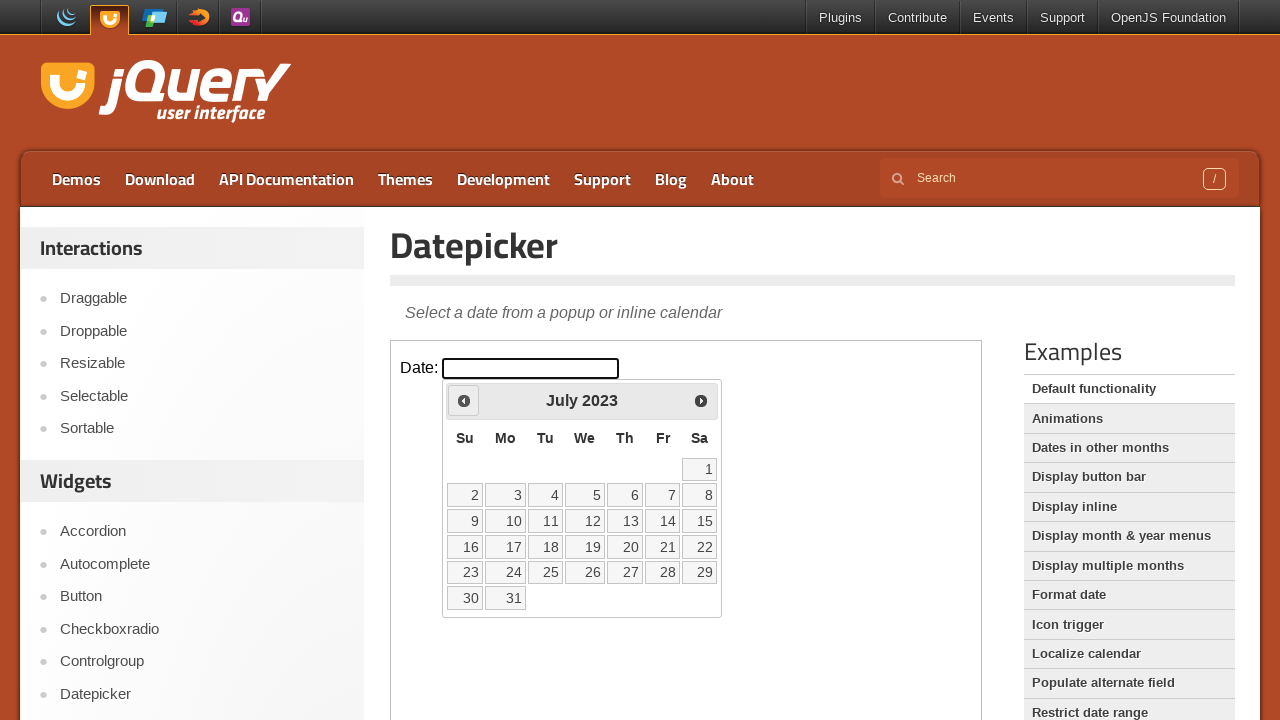

Checked current calendar month: July 2023
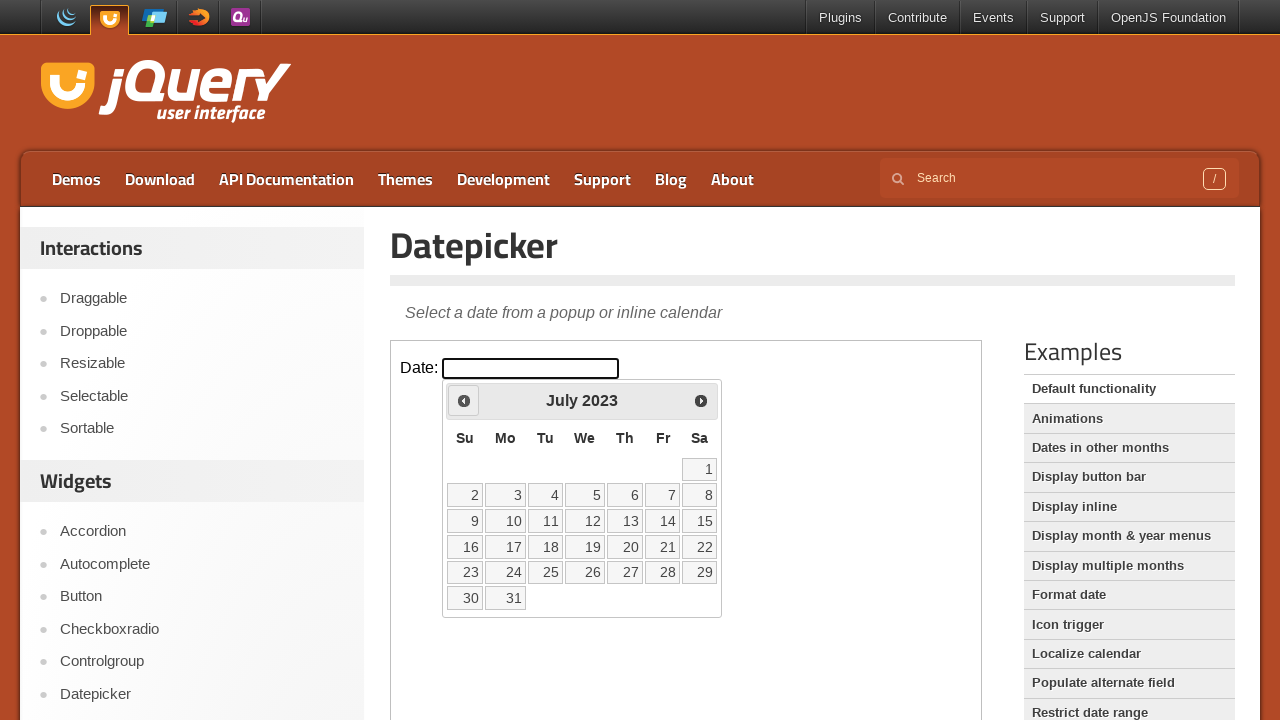

Clicked the Prev button to navigate to previous month at (464, 400) on iframe.demo-frame >> nth=0 >> internal:control=enter-frame >> xpath=//span[text(
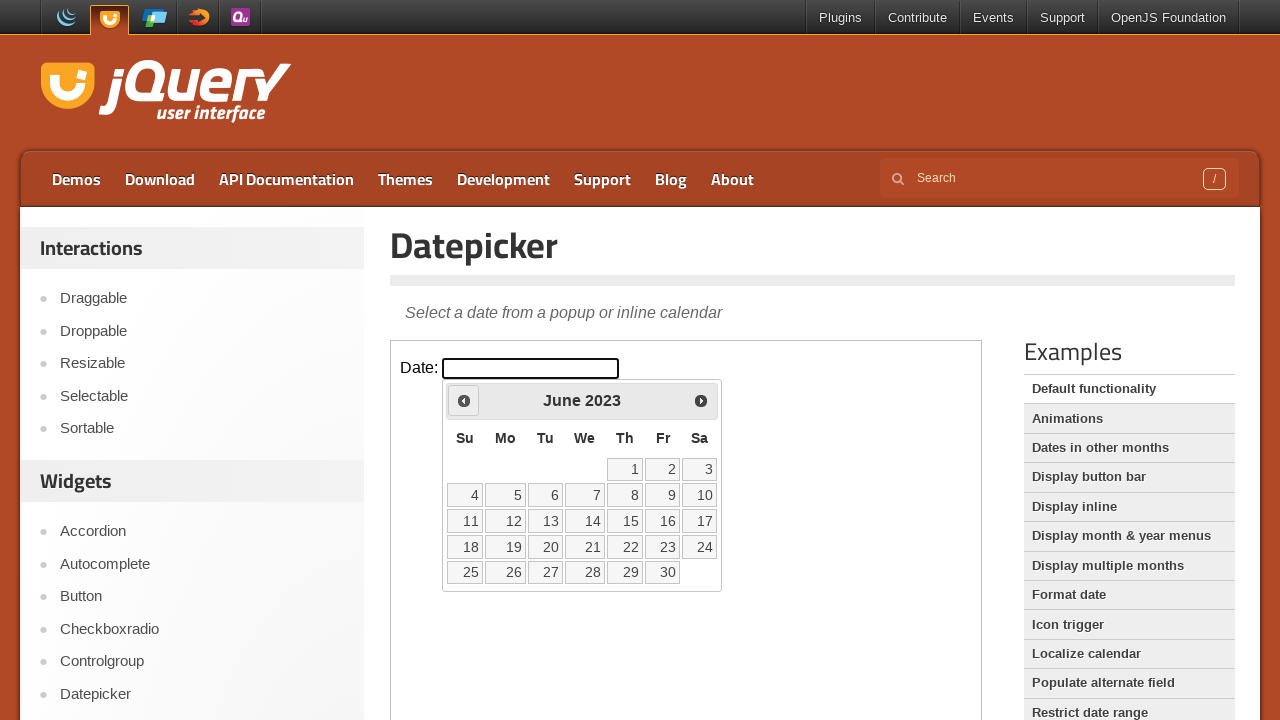

Waited for calendar to update
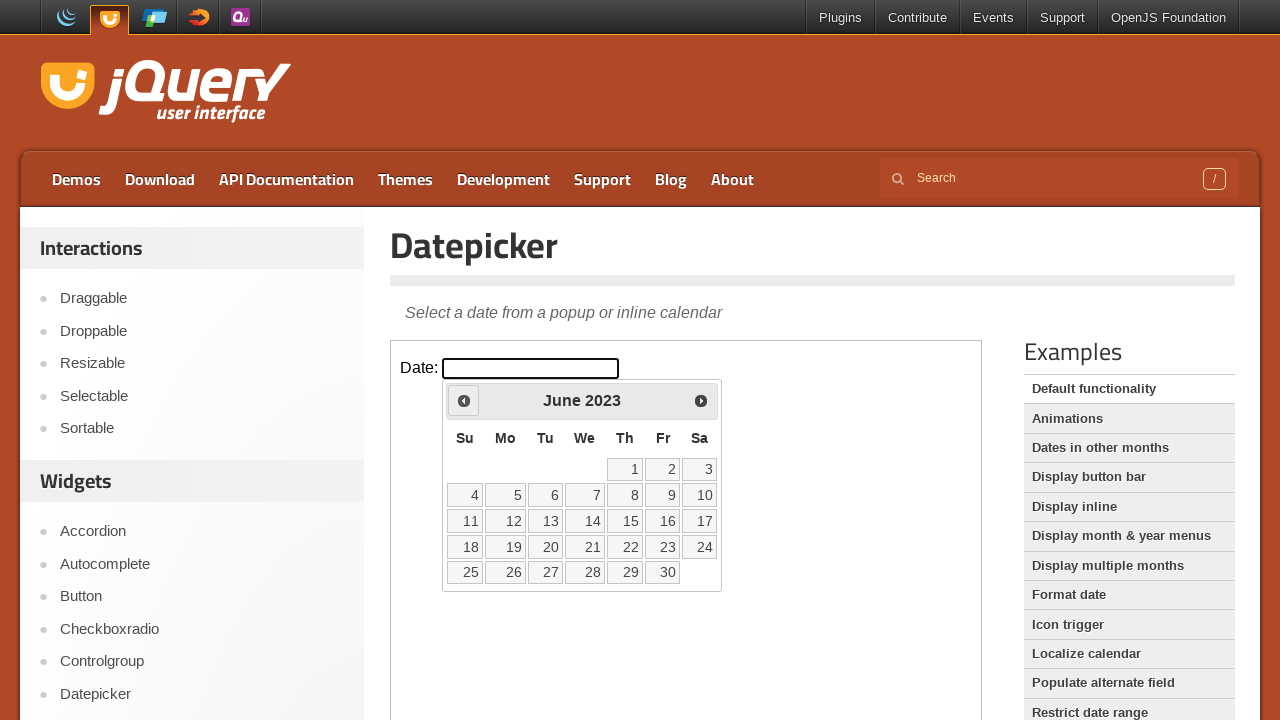

Checked current calendar month: June 2023
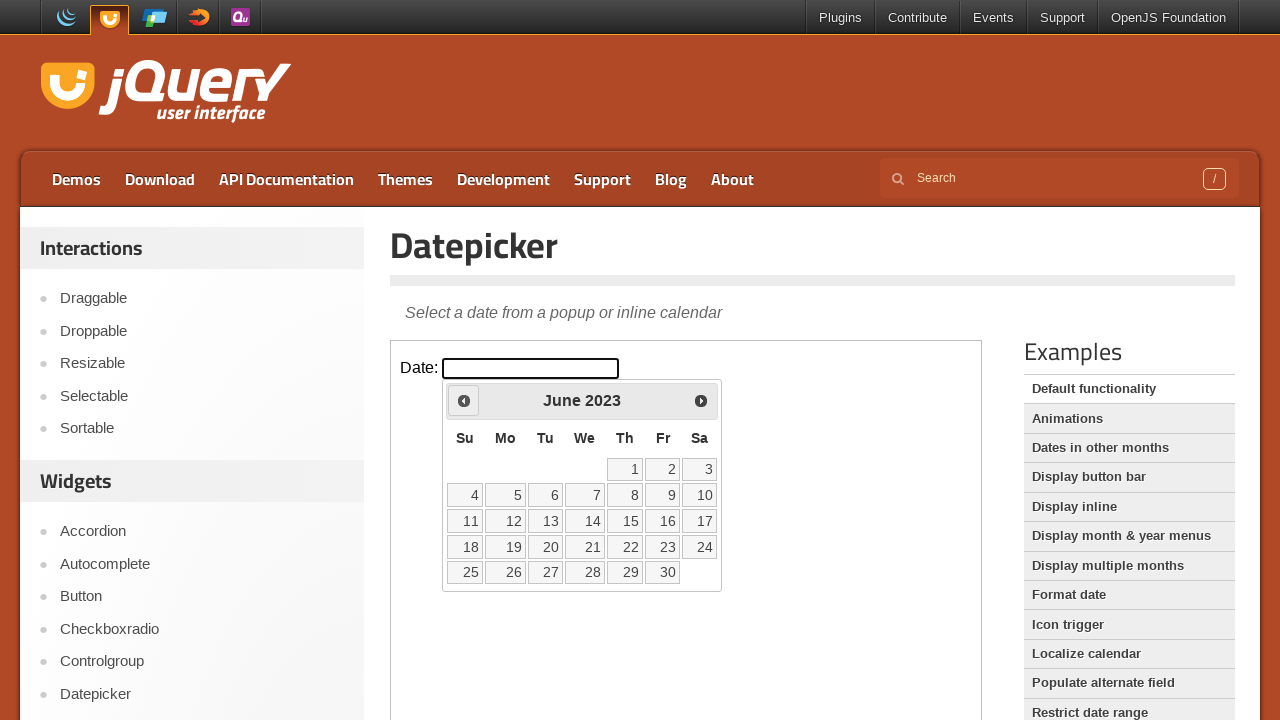

Clicked the Prev button to navigate to previous month at (464, 400) on iframe.demo-frame >> nth=0 >> internal:control=enter-frame >> xpath=//span[text(
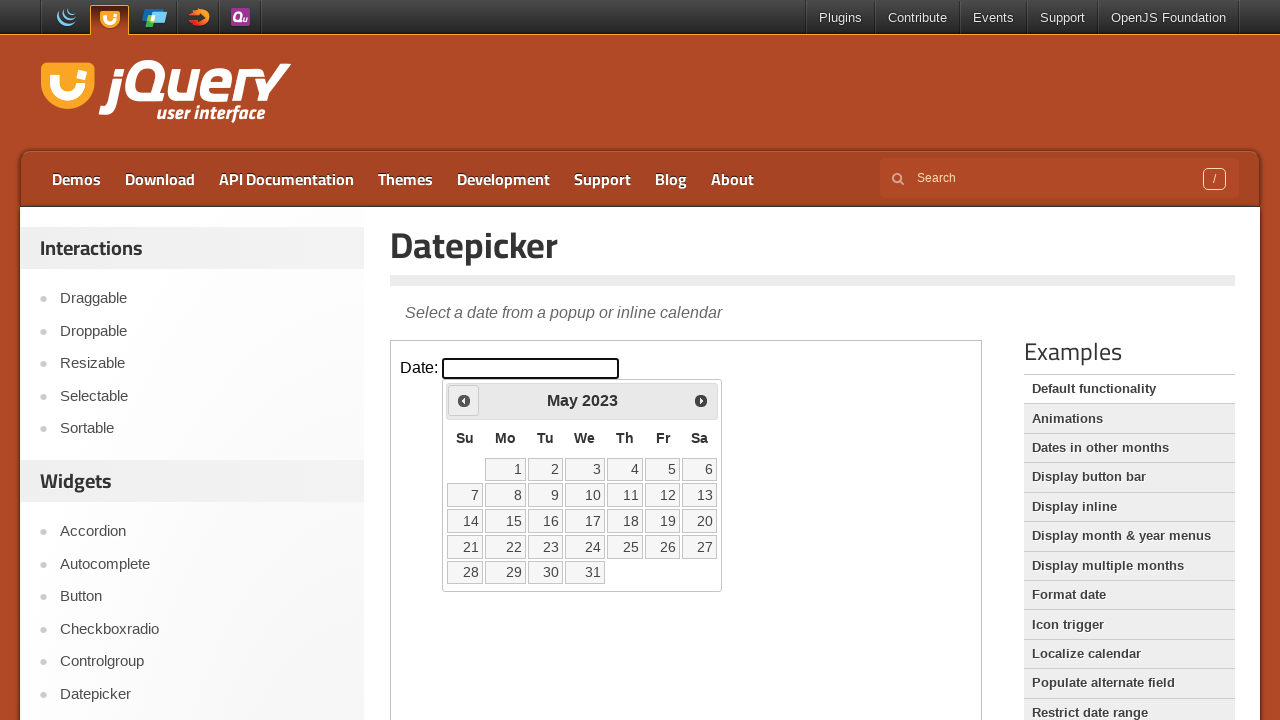

Waited for calendar to update
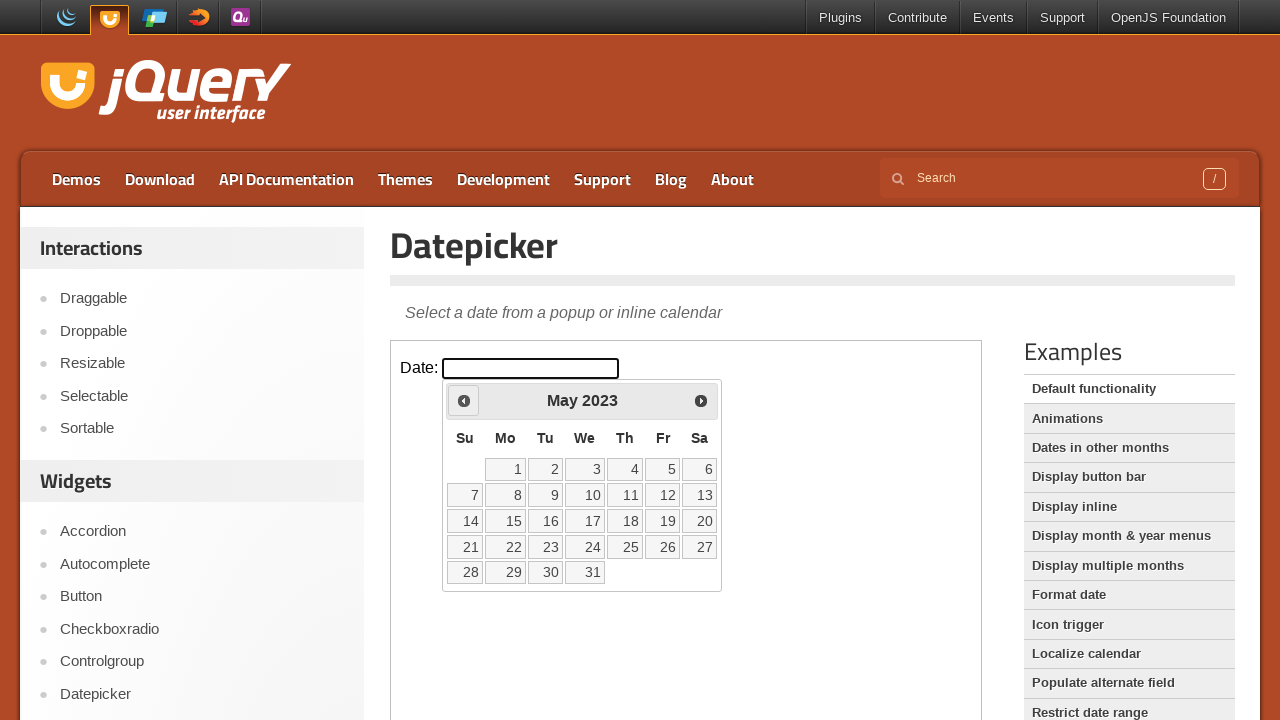

Checked current calendar month: May 2023
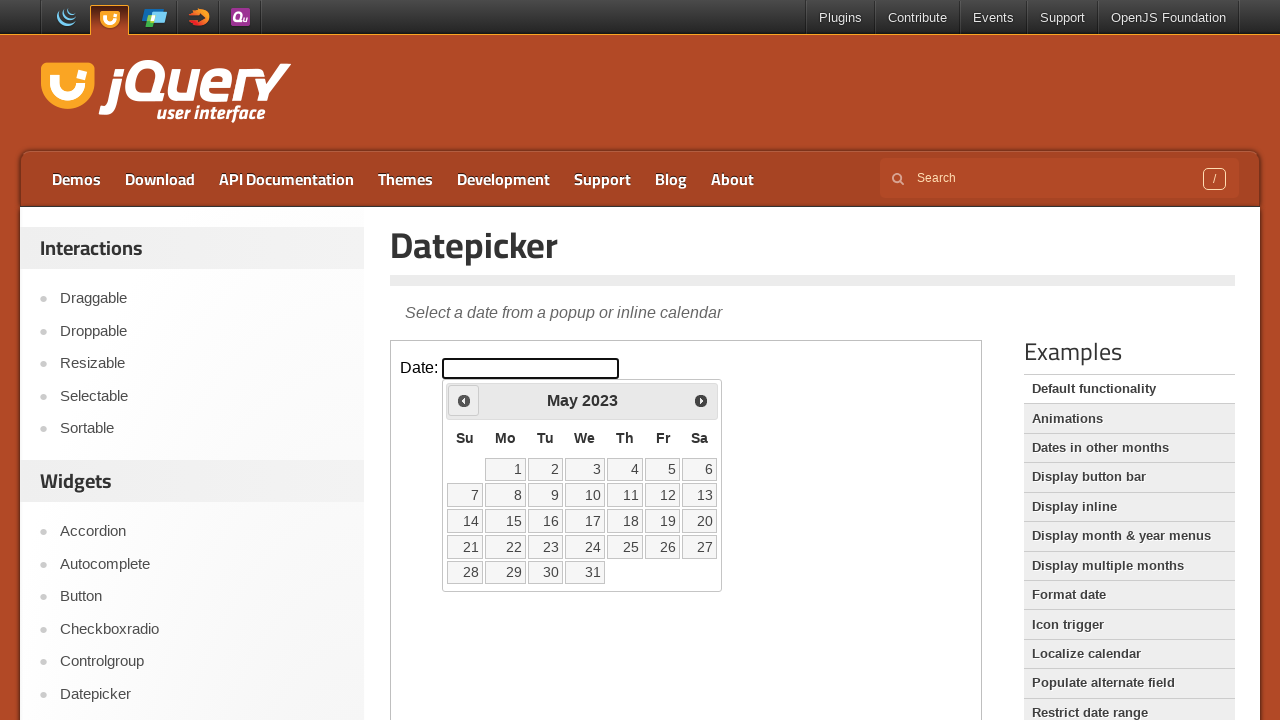

Clicked the Prev button to navigate to previous month at (464, 400) on iframe.demo-frame >> nth=0 >> internal:control=enter-frame >> xpath=//span[text(
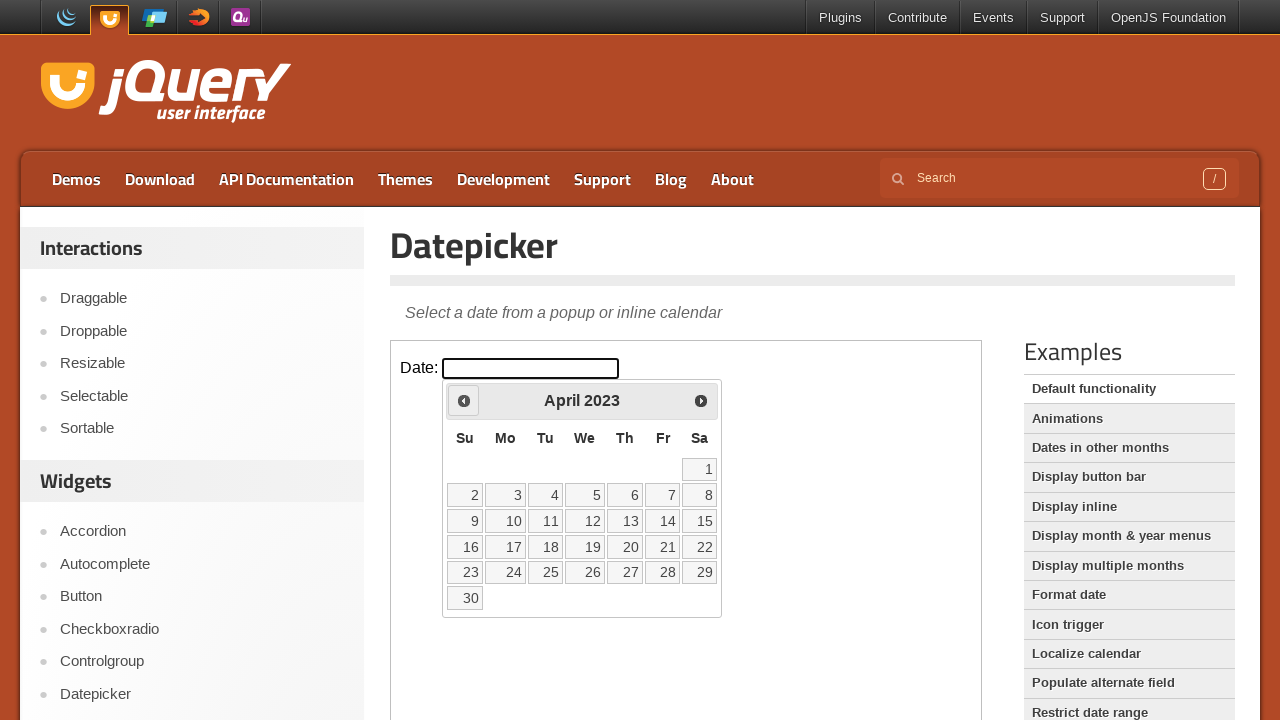

Waited for calendar to update
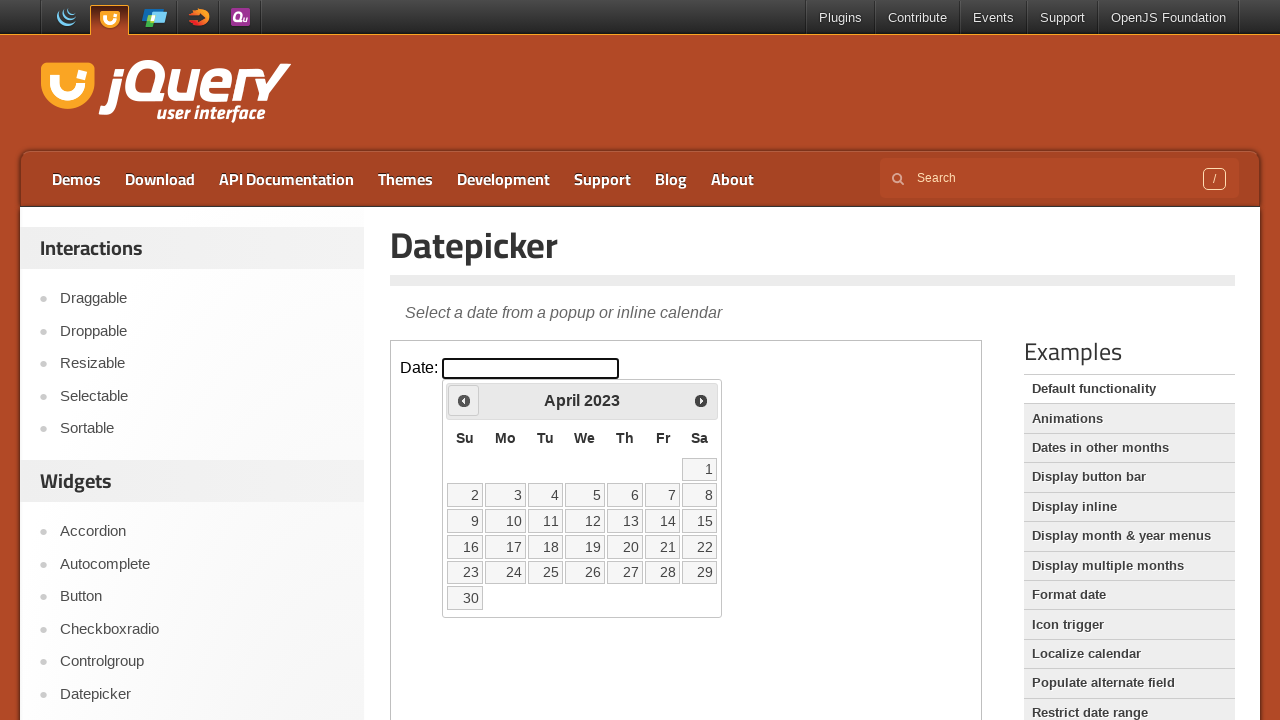

Checked current calendar month: April 2023
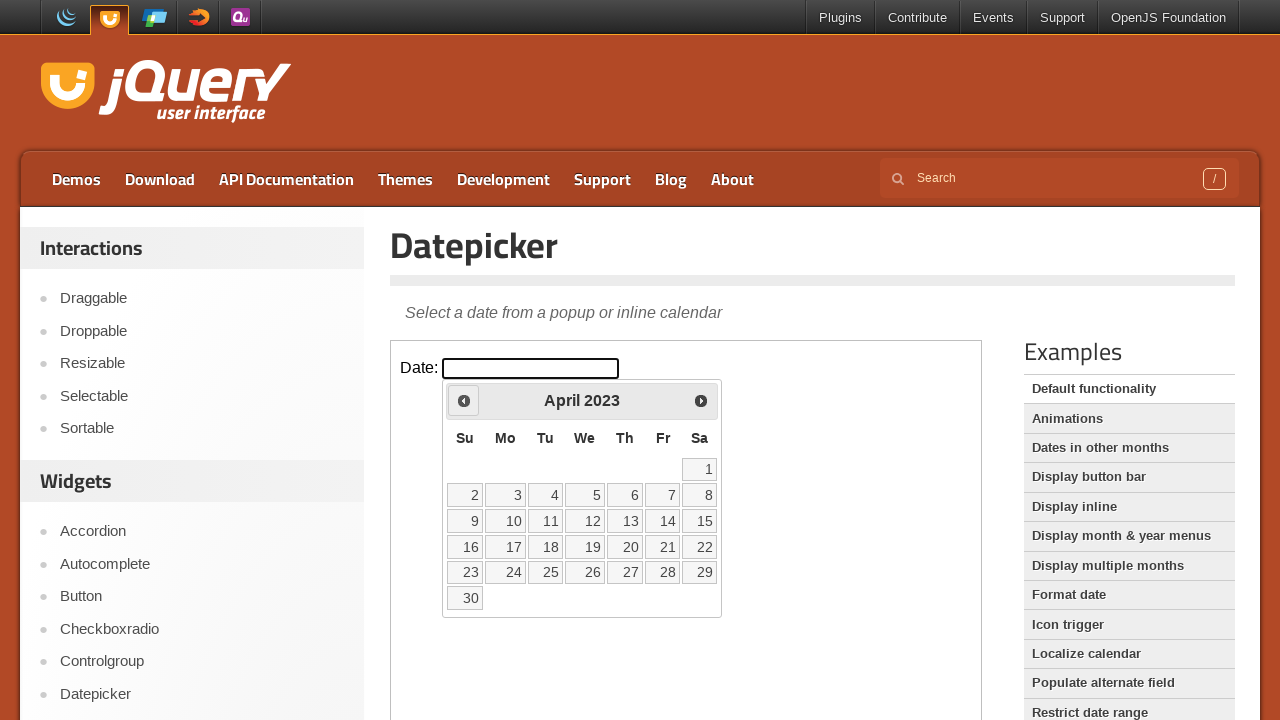

Clicked the Prev button to navigate to previous month at (464, 400) on iframe.demo-frame >> nth=0 >> internal:control=enter-frame >> xpath=//span[text(
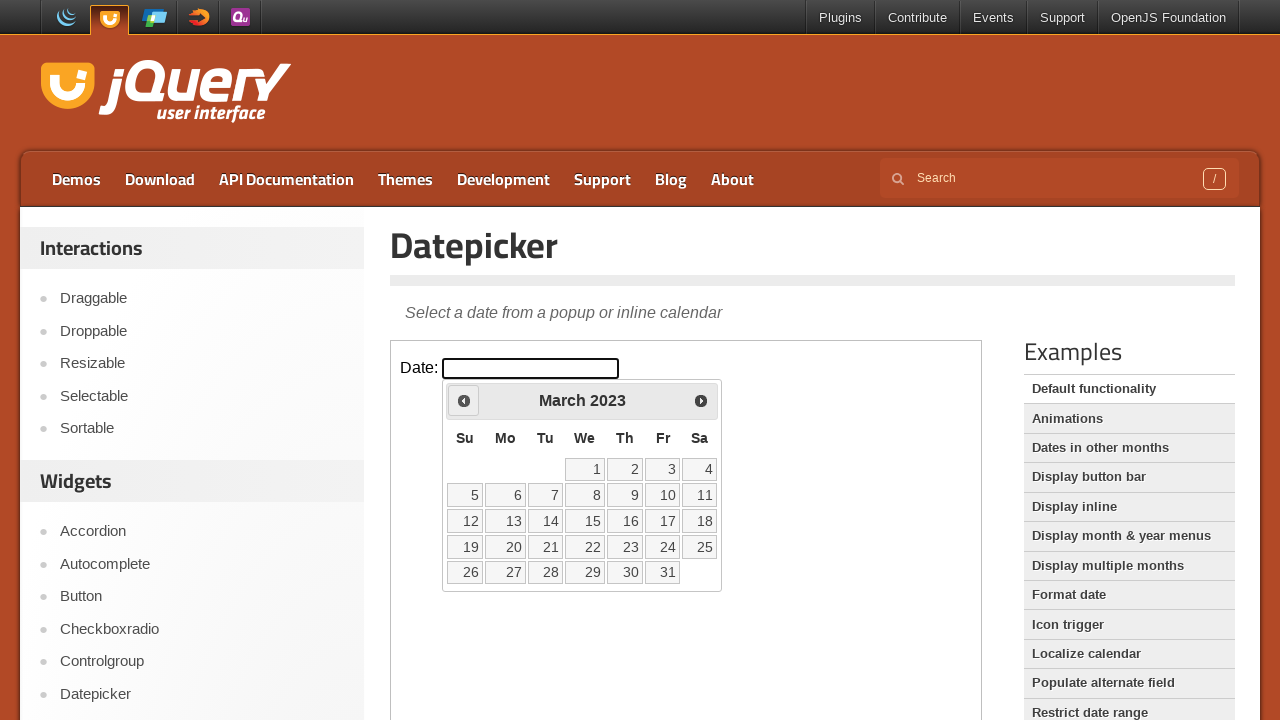

Waited for calendar to update
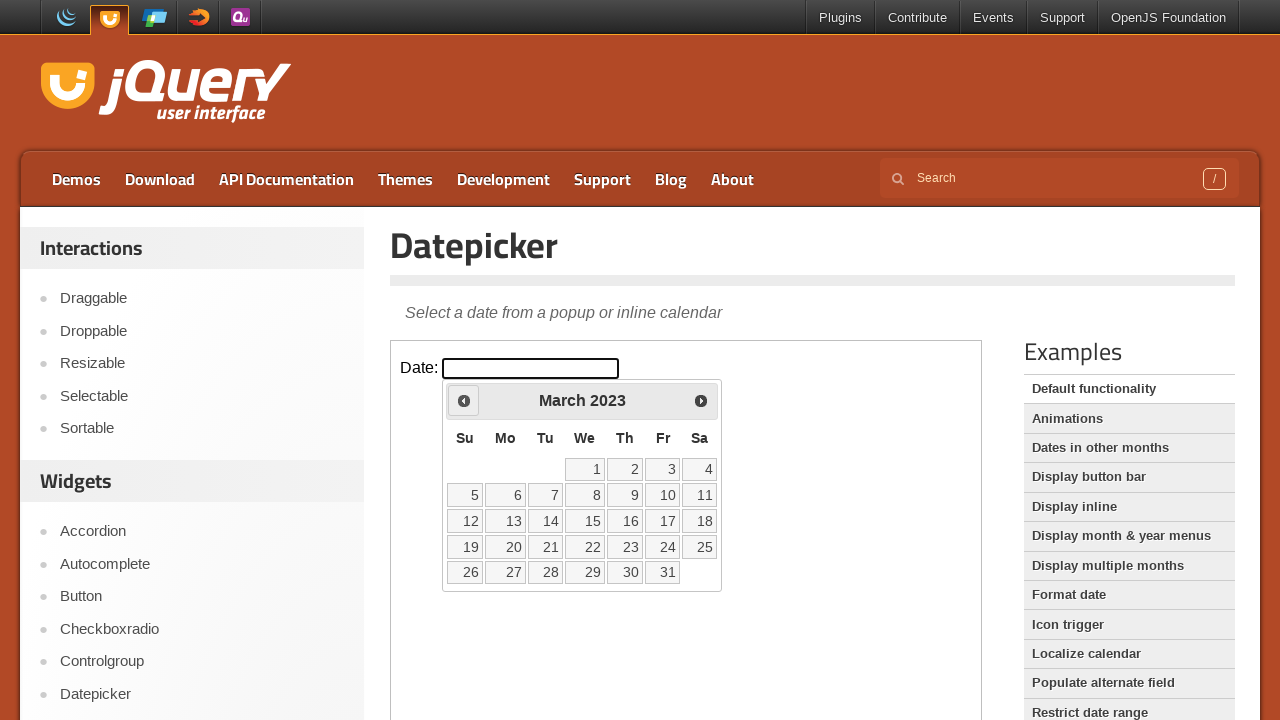

Checked current calendar month: March 2023
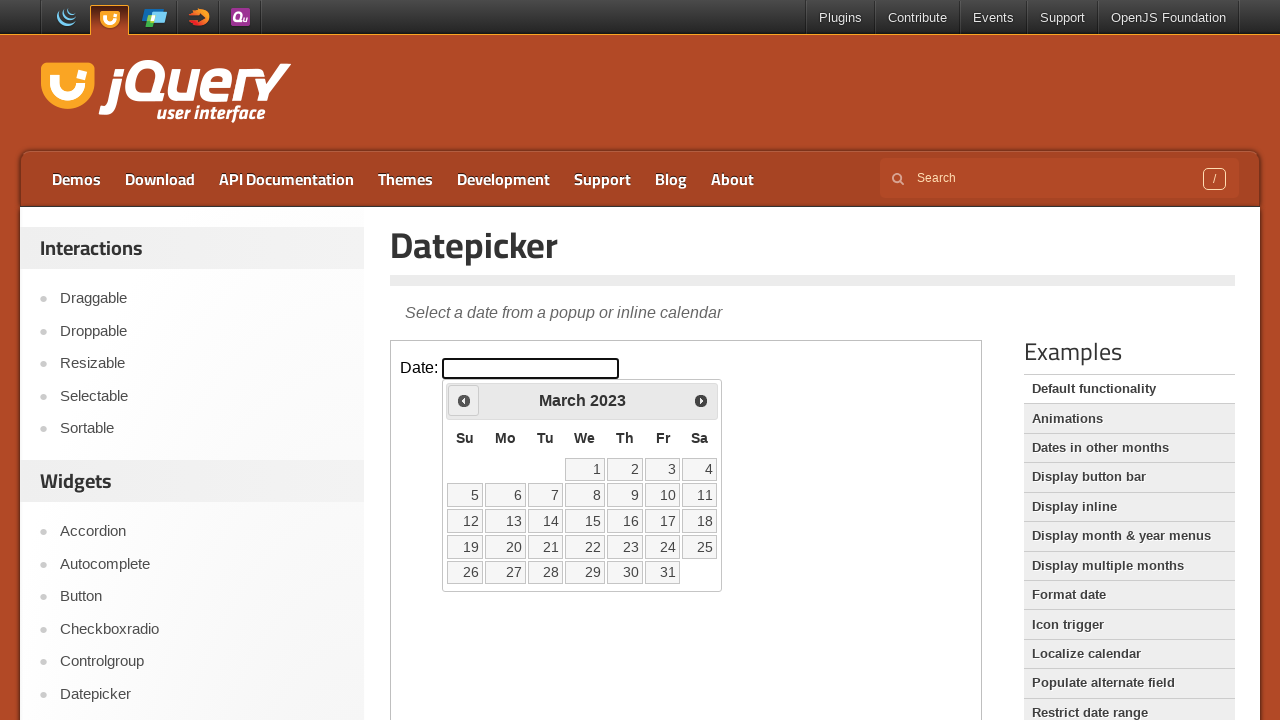

Clicked the Prev button to navigate to previous month at (464, 400) on iframe.demo-frame >> nth=0 >> internal:control=enter-frame >> xpath=//span[text(
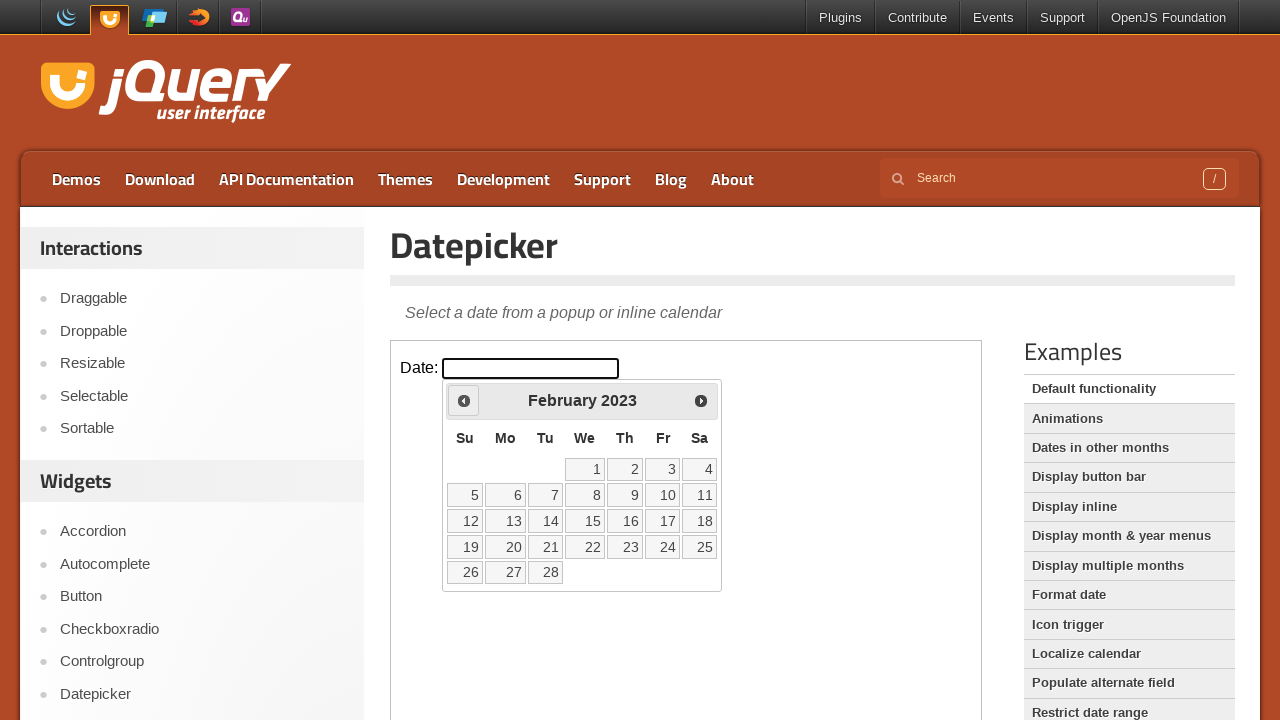

Waited for calendar to update
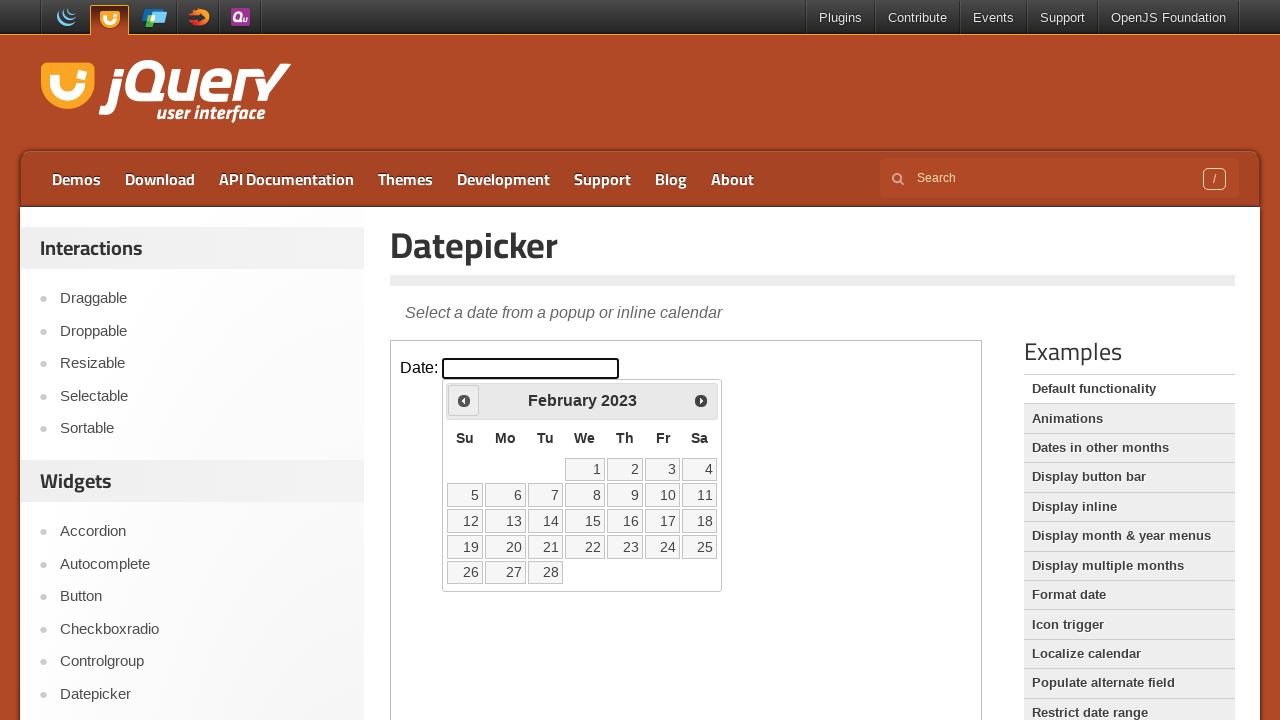

Checked current calendar month: February 2023
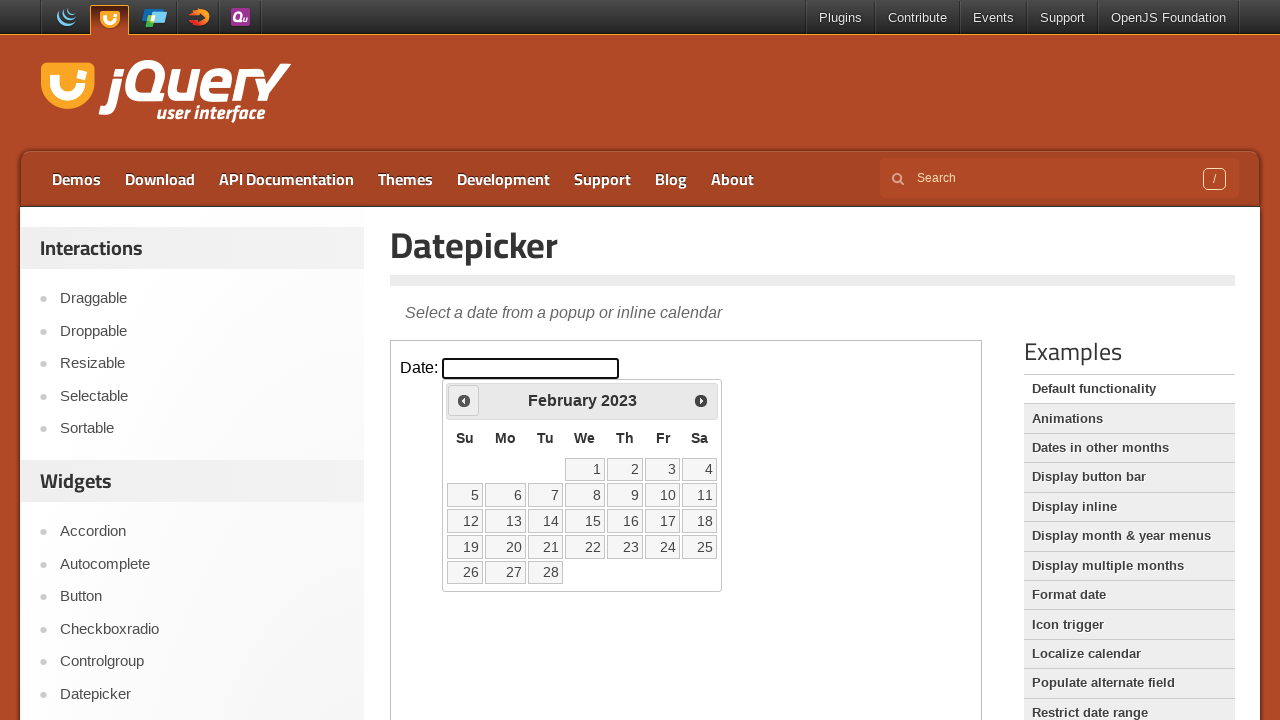

Clicked the Prev button to navigate to previous month at (464, 400) on iframe.demo-frame >> nth=0 >> internal:control=enter-frame >> xpath=//span[text(
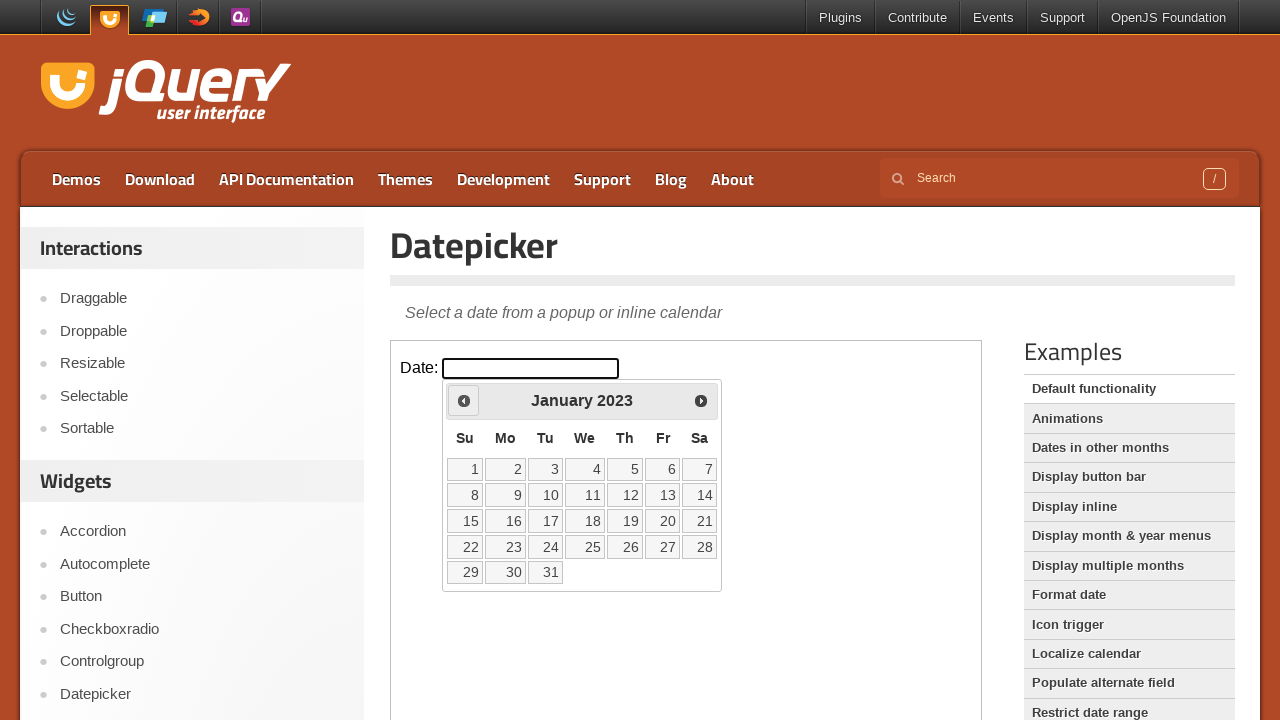

Waited for calendar to update
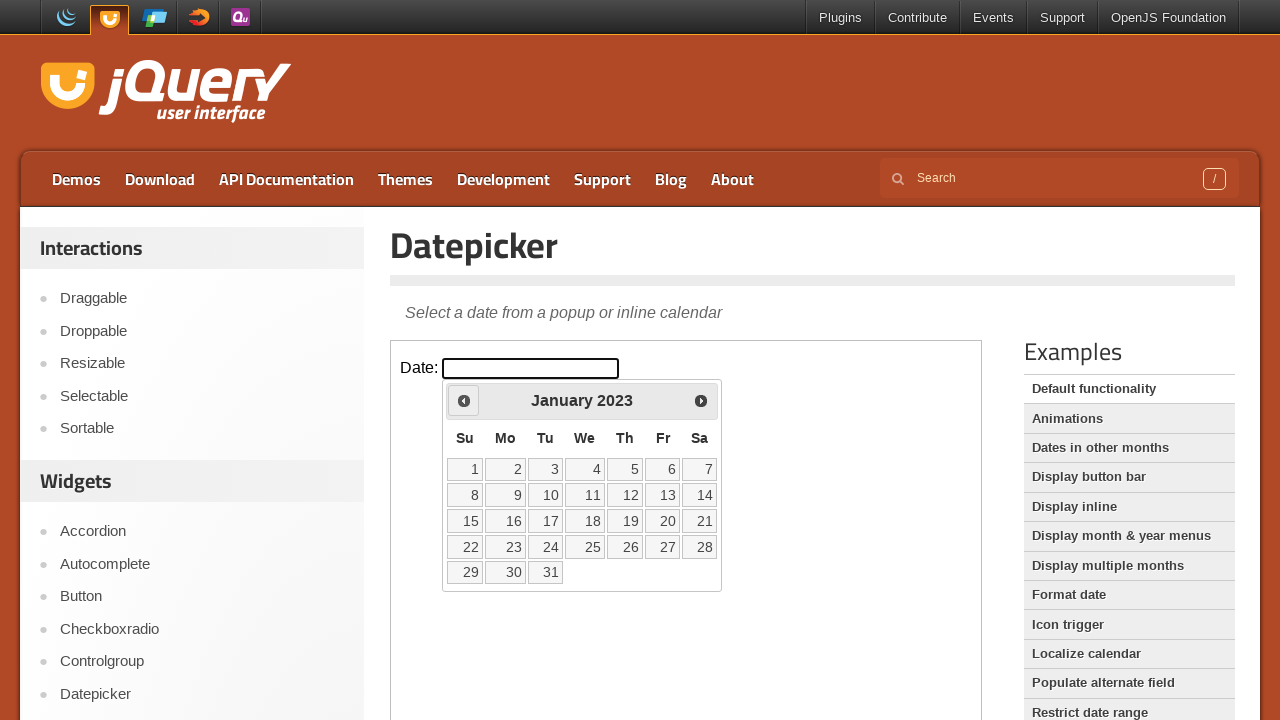

Checked current calendar month: January 2023
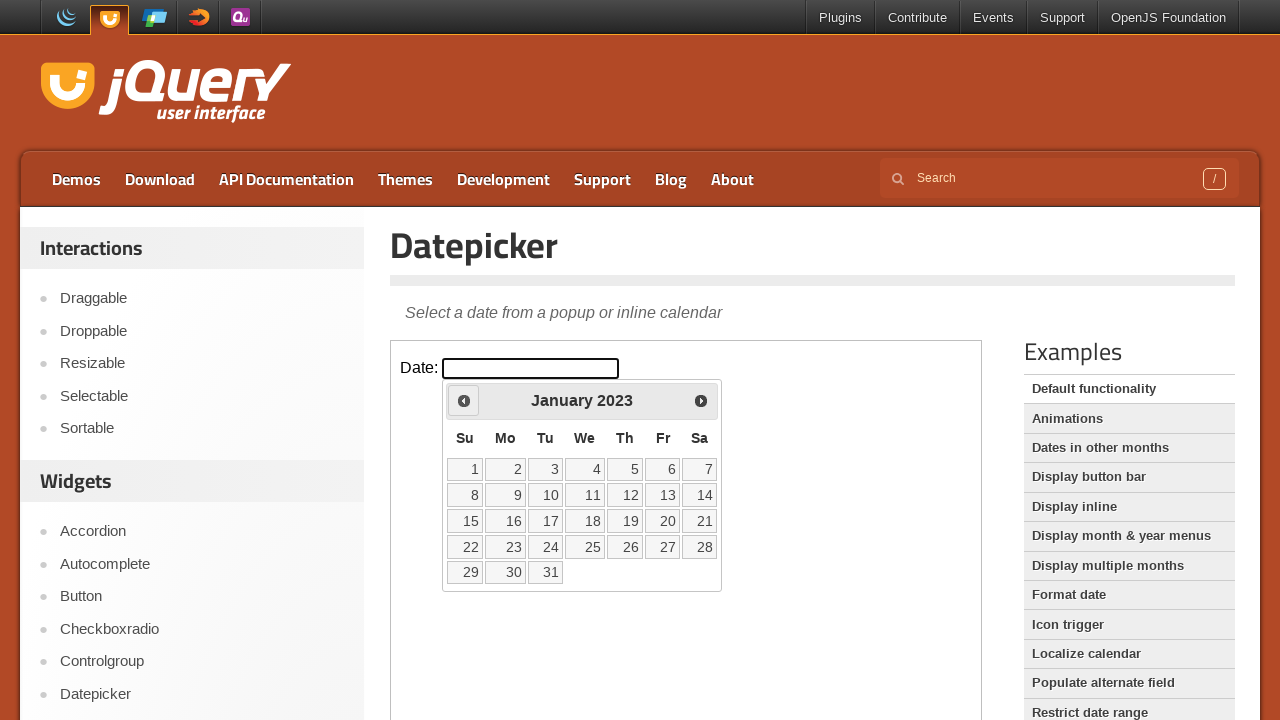

Clicked the Prev button to navigate to previous month at (464, 400) on iframe.demo-frame >> nth=0 >> internal:control=enter-frame >> xpath=//span[text(
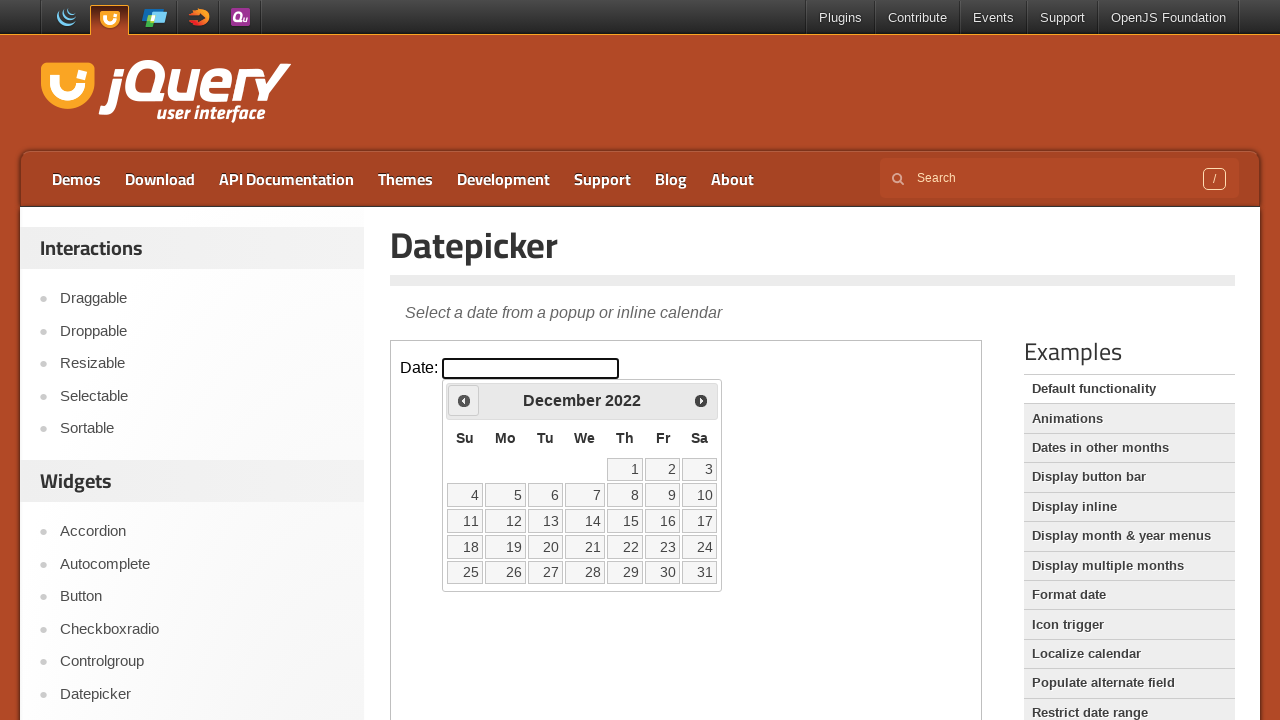

Waited for calendar to update
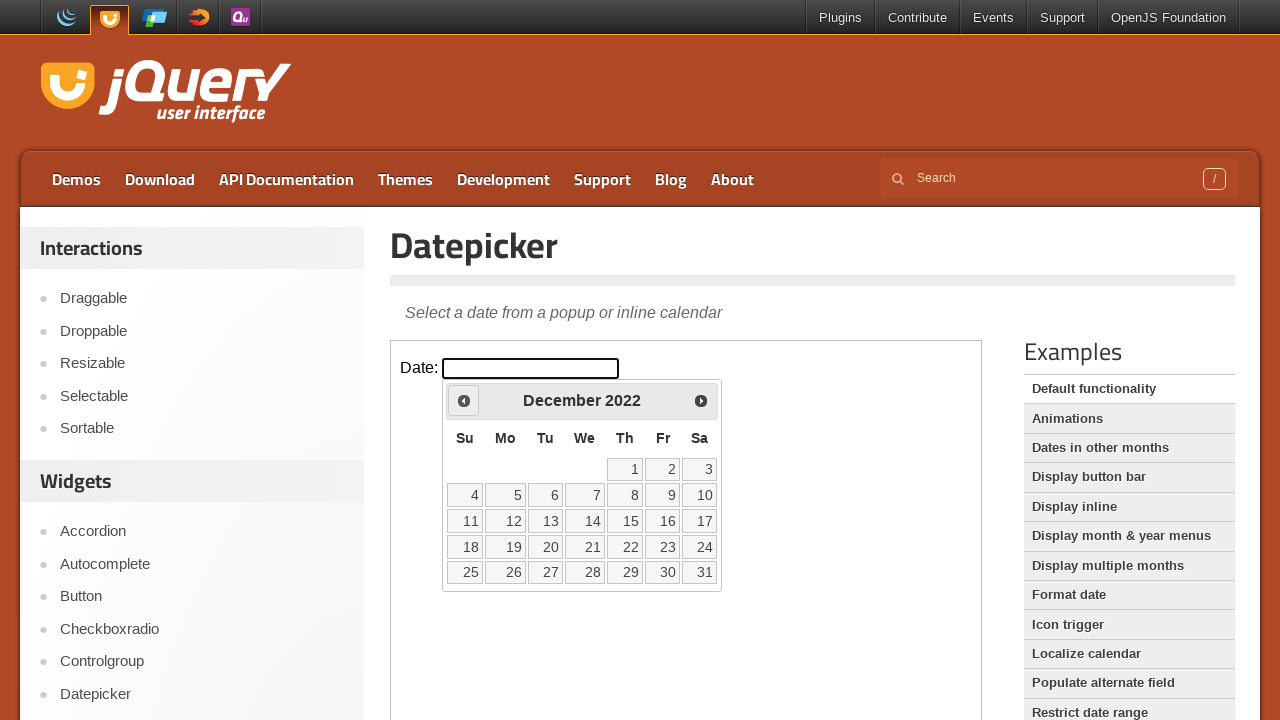

Checked current calendar month: December 2022
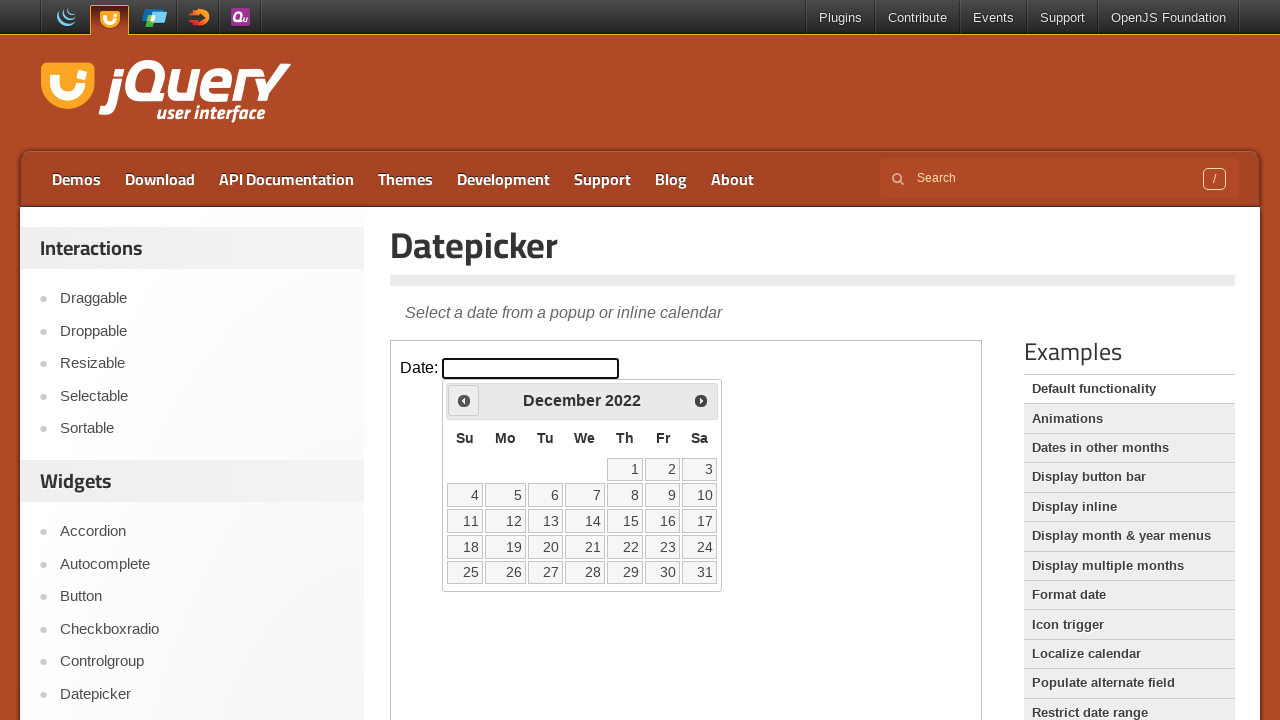

Clicked the Prev button to navigate to previous month at (464, 400) on iframe.demo-frame >> nth=0 >> internal:control=enter-frame >> xpath=//span[text(
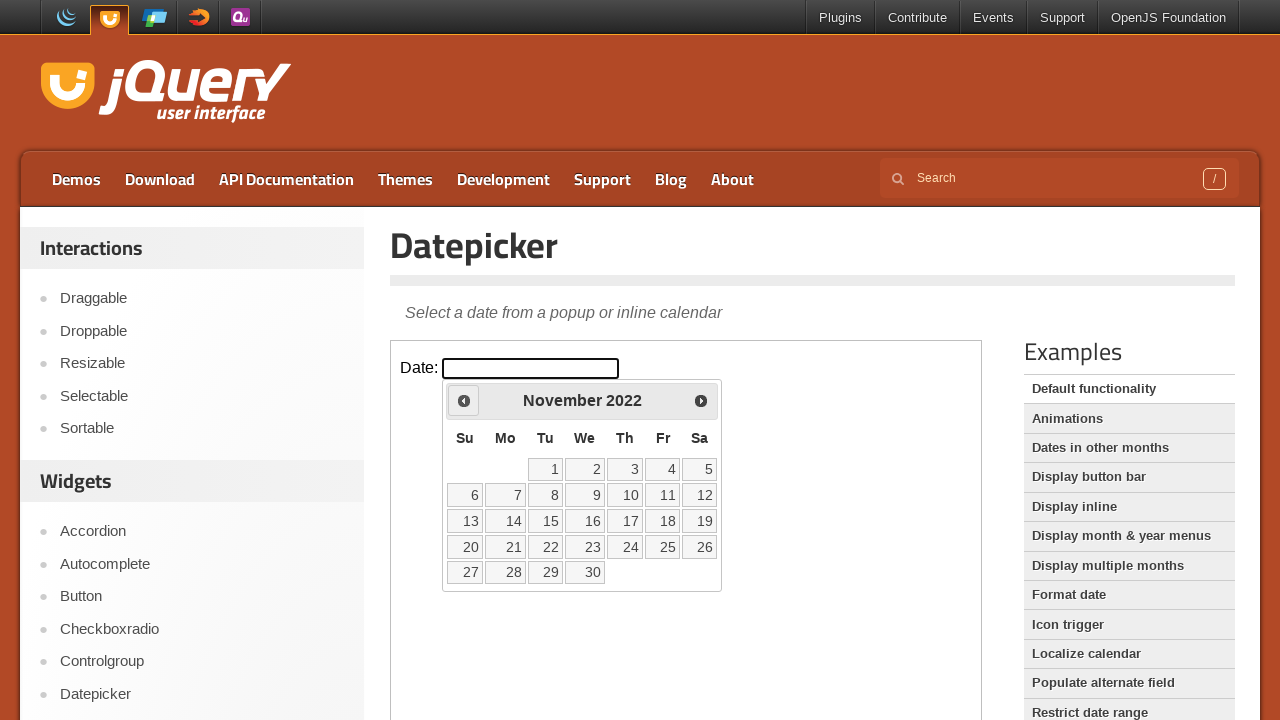

Waited for calendar to update
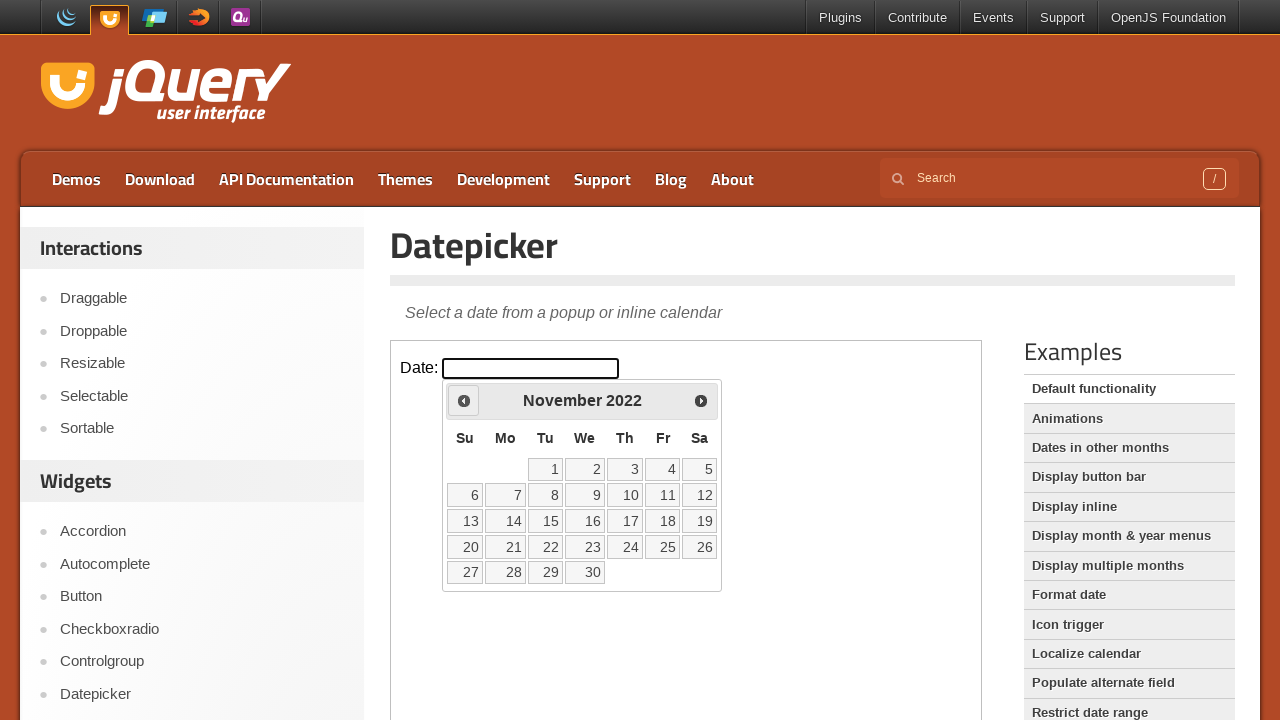

Checked current calendar month: November 2022
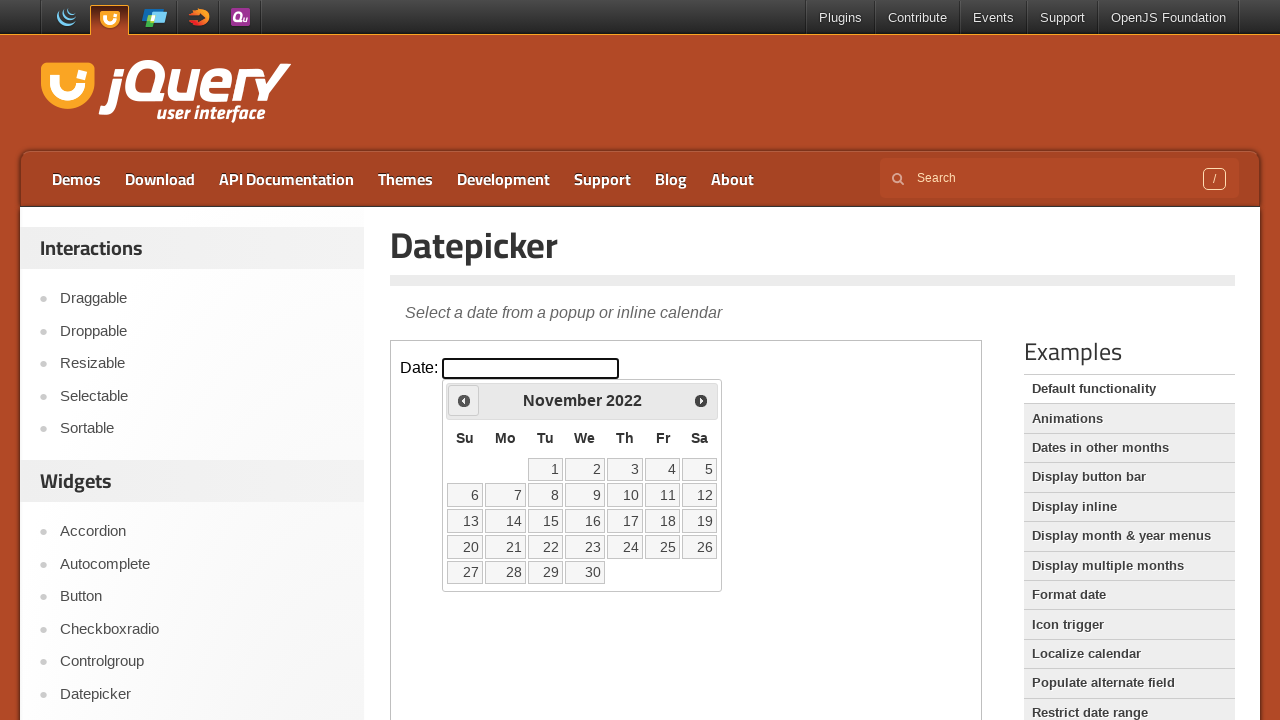

Clicked the Prev button to navigate to previous month at (464, 400) on iframe.demo-frame >> nth=0 >> internal:control=enter-frame >> xpath=//span[text(
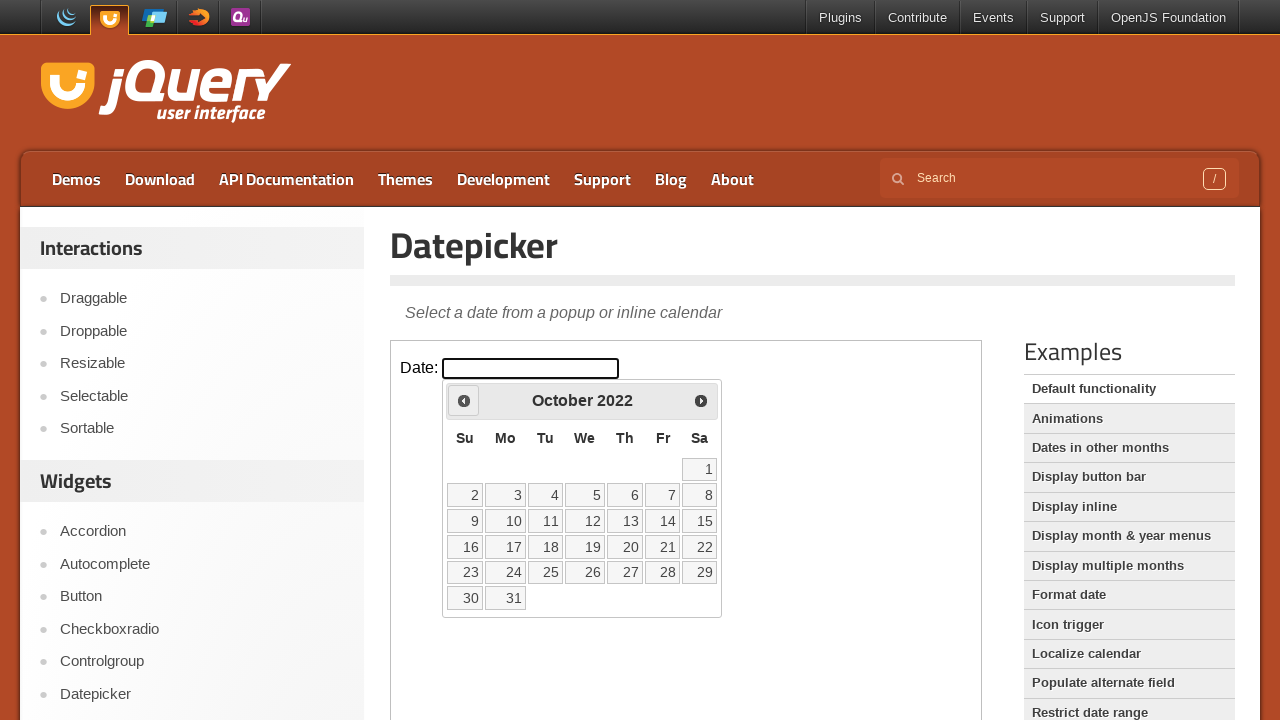

Waited for calendar to update
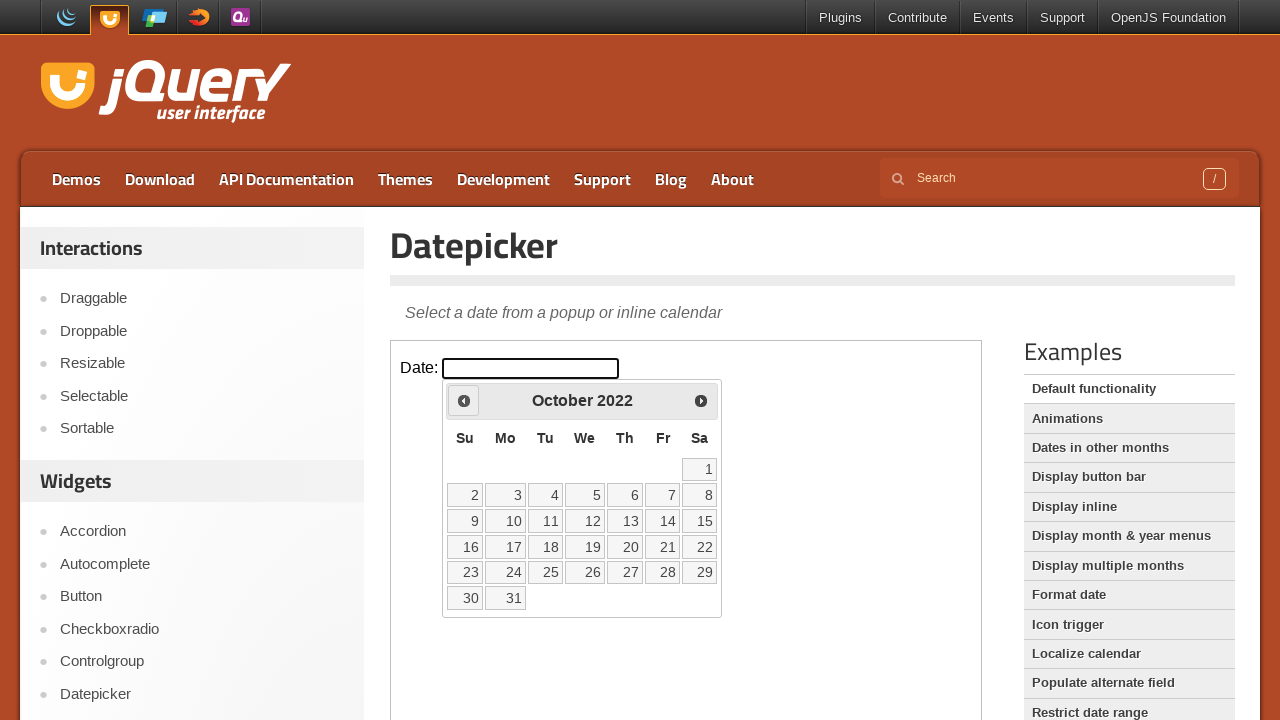

Checked current calendar month: October 2022
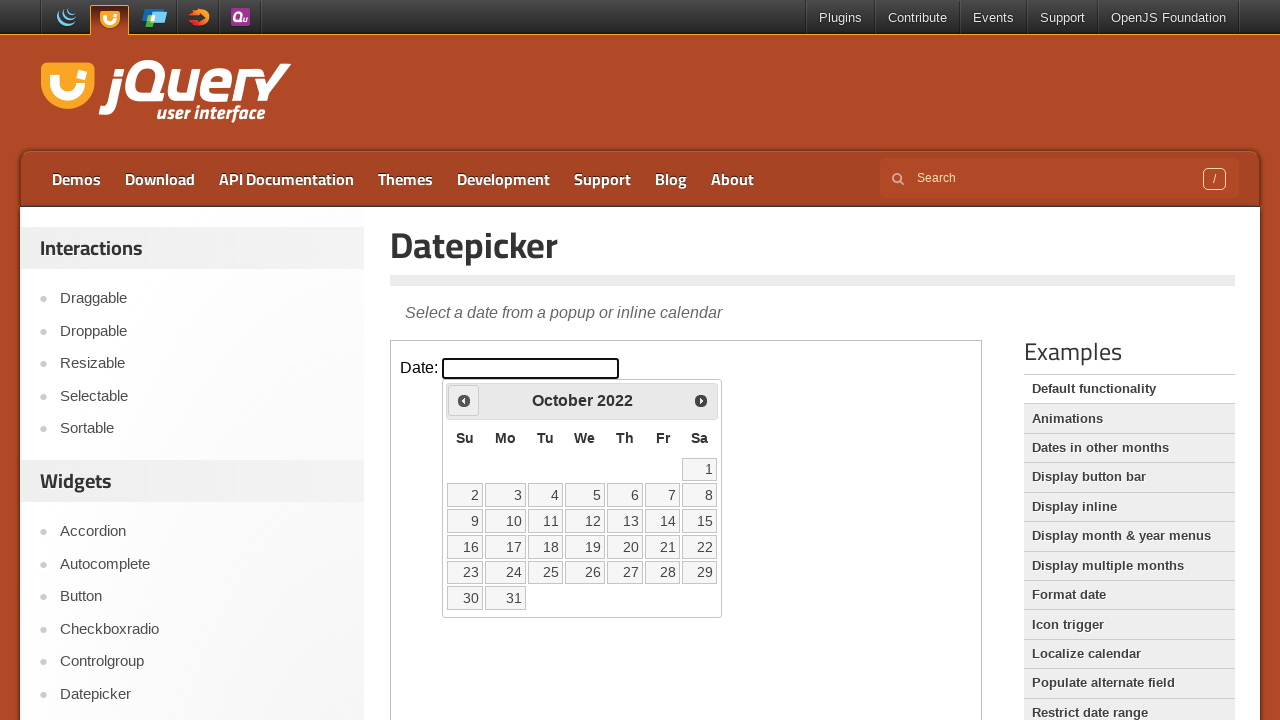

Clicked the Prev button to navigate to previous month at (464, 400) on iframe.demo-frame >> nth=0 >> internal:control=enter-frame >> xpath=//span[text(
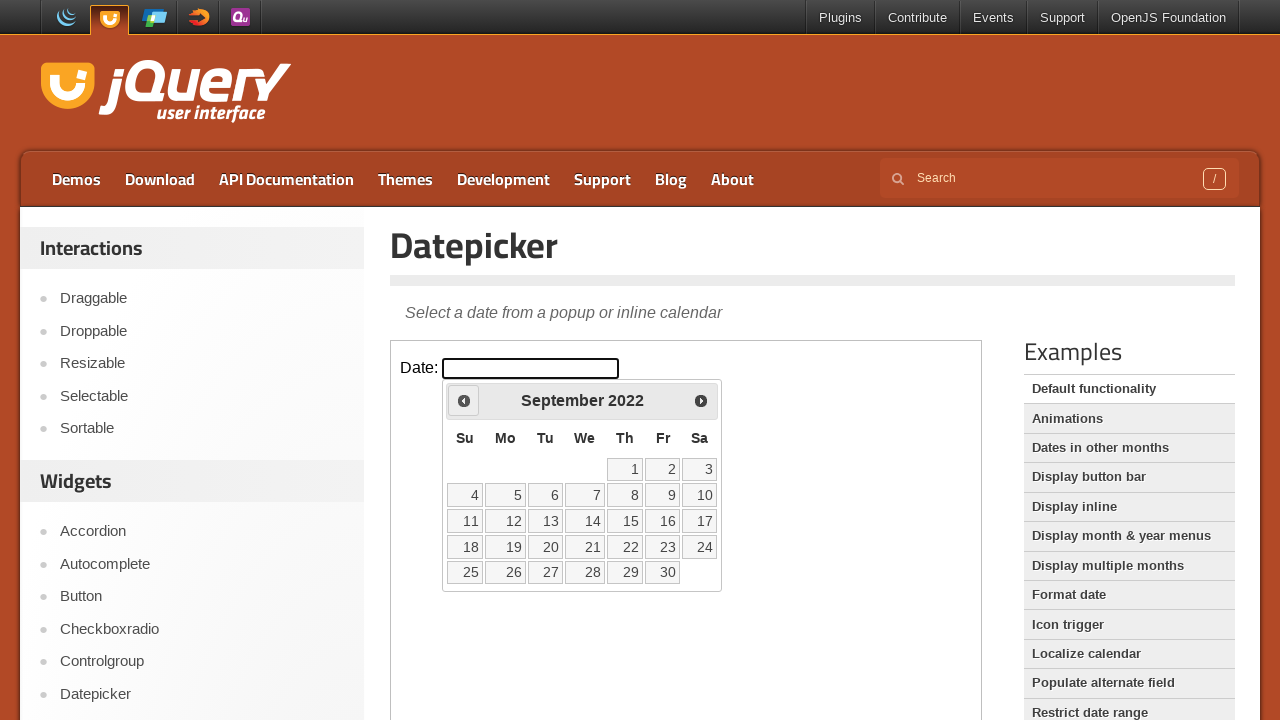

Waited for calendar to update
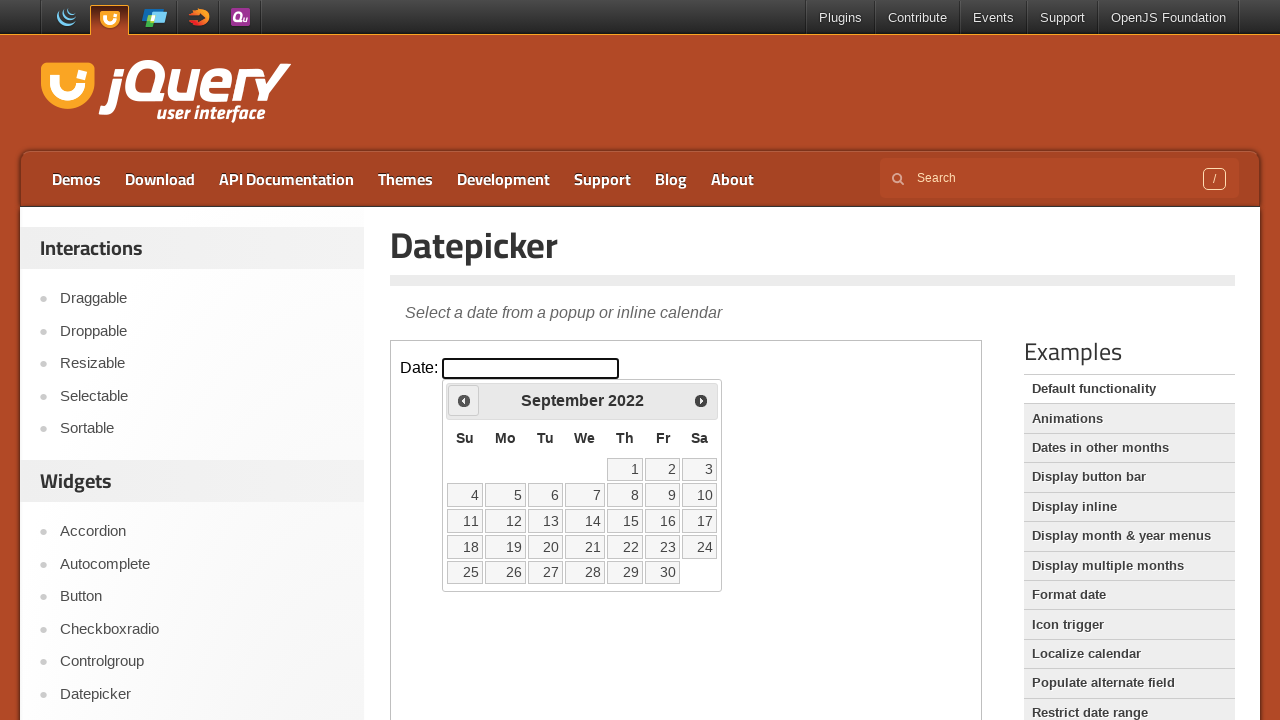

Checked current calendar month: September 2022
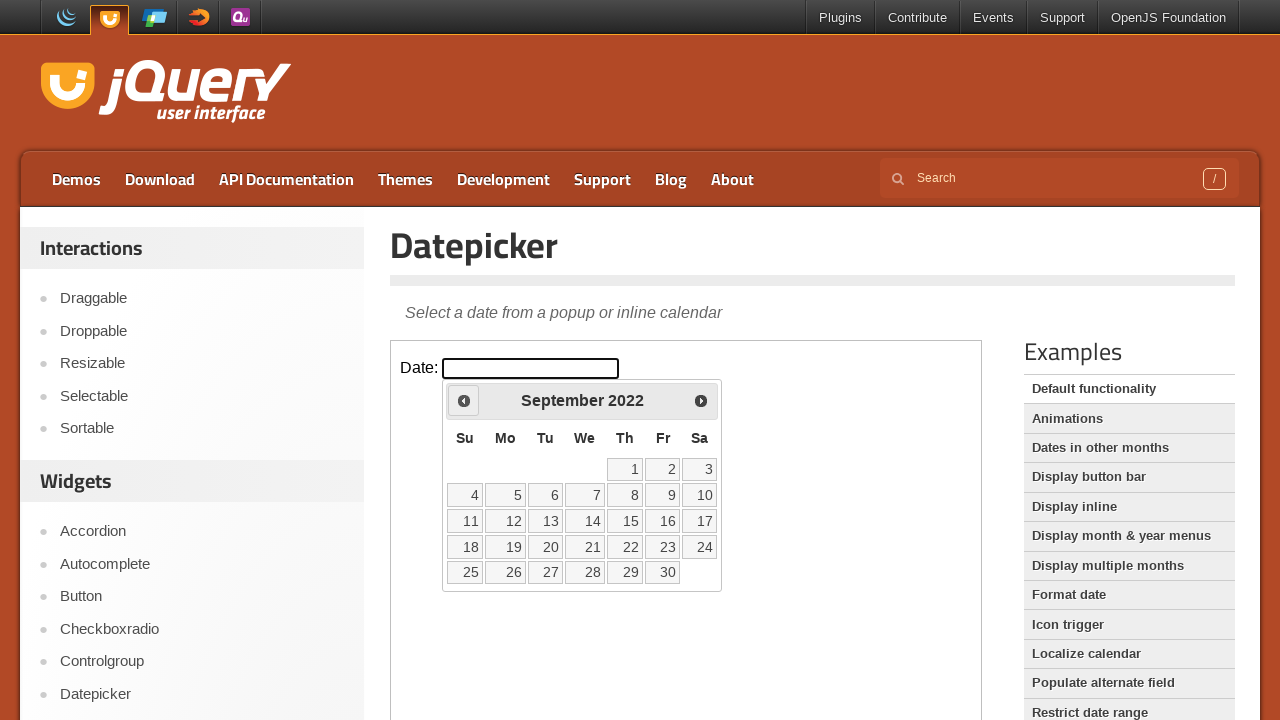

Clicked the Prev button to navigate to previous month at (464, 400) on iframe.demo-frame >> nth=0 >> internal:control=enter-frame >> xpath=//span[text(
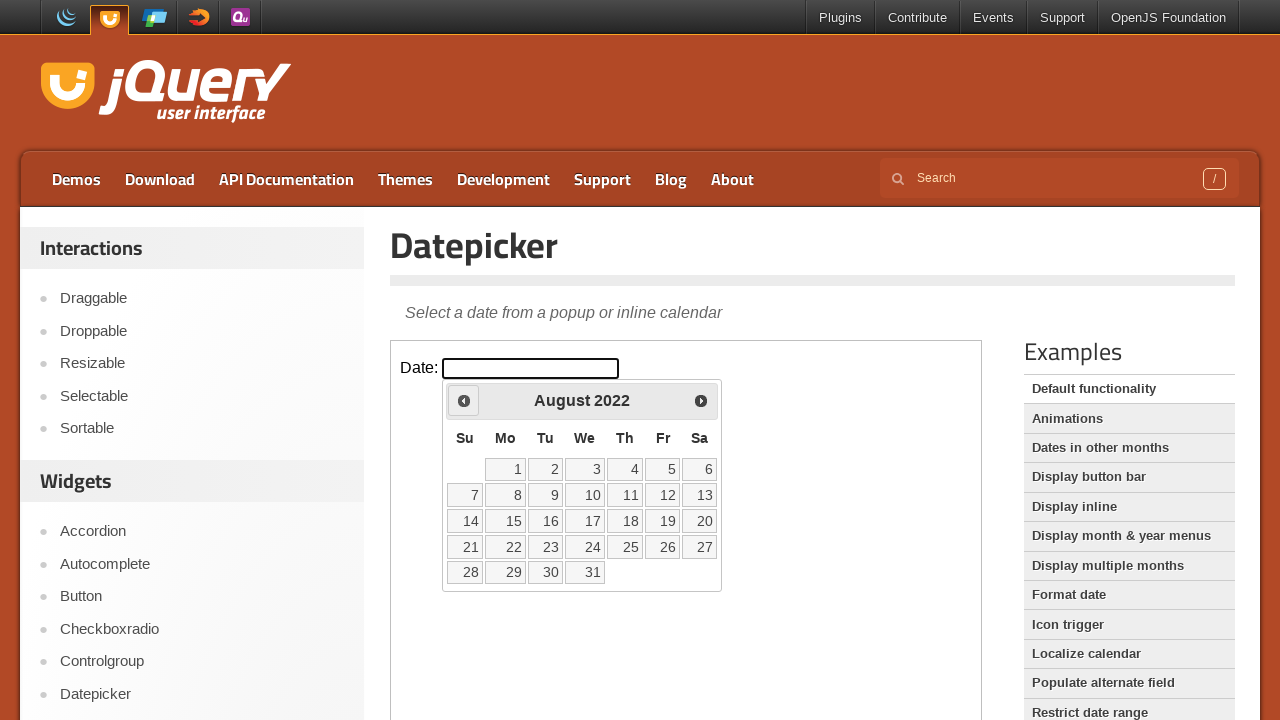

Waited for calendar to update
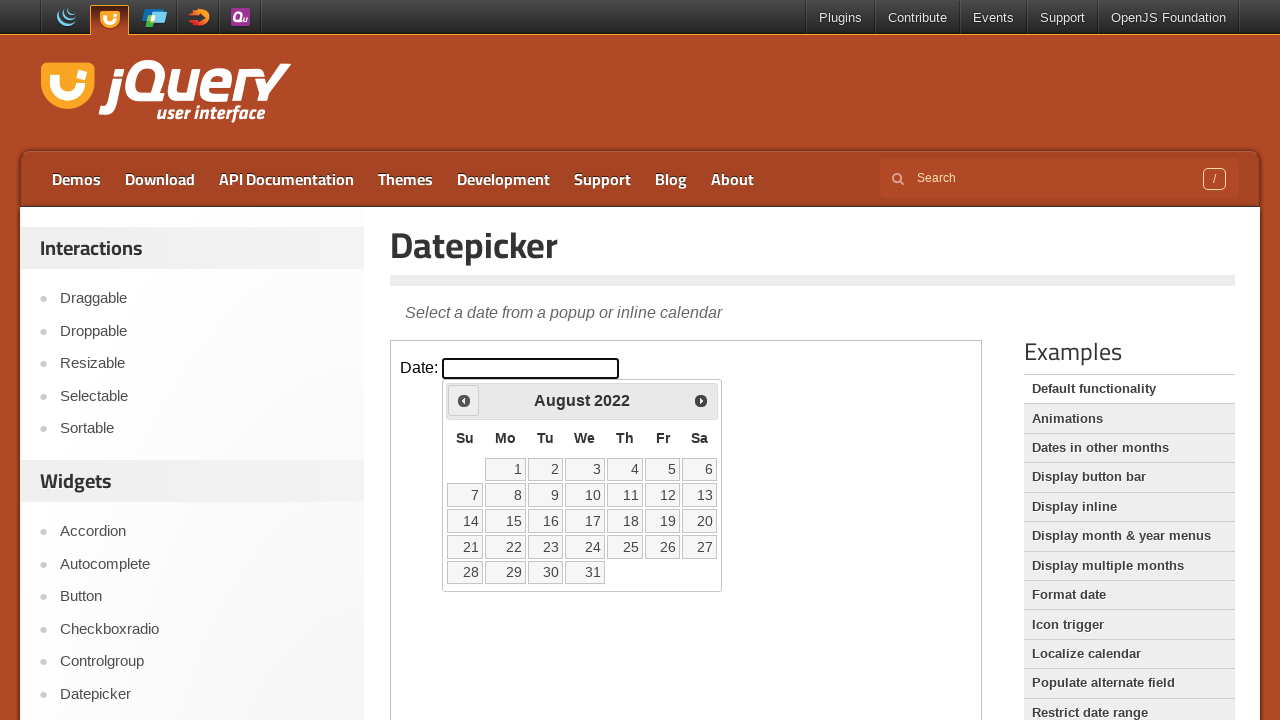

Checked current calendar month: August 2022
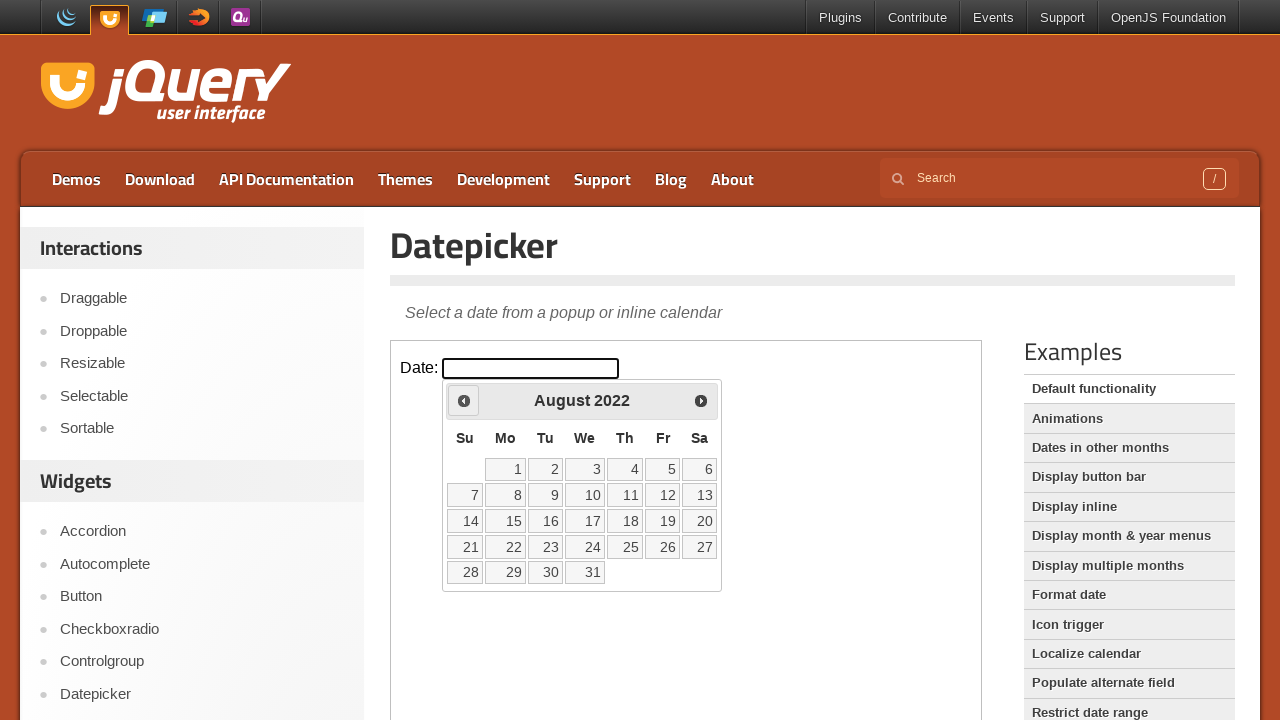

Clicked the Prev button to navigate to previous month at (464, 400) on iframe.demo-frame >> nth=0 >> internal:control=enter-frame >> xpath=//span[text(
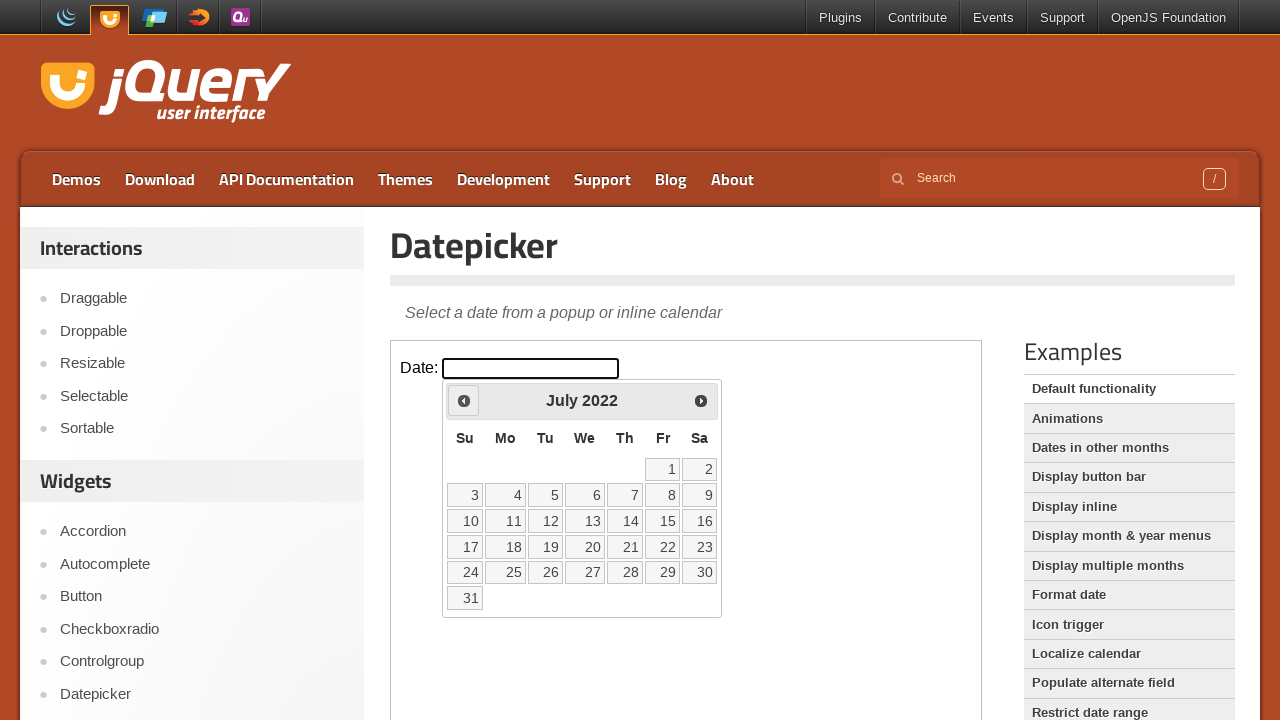

Waited for calendar to update
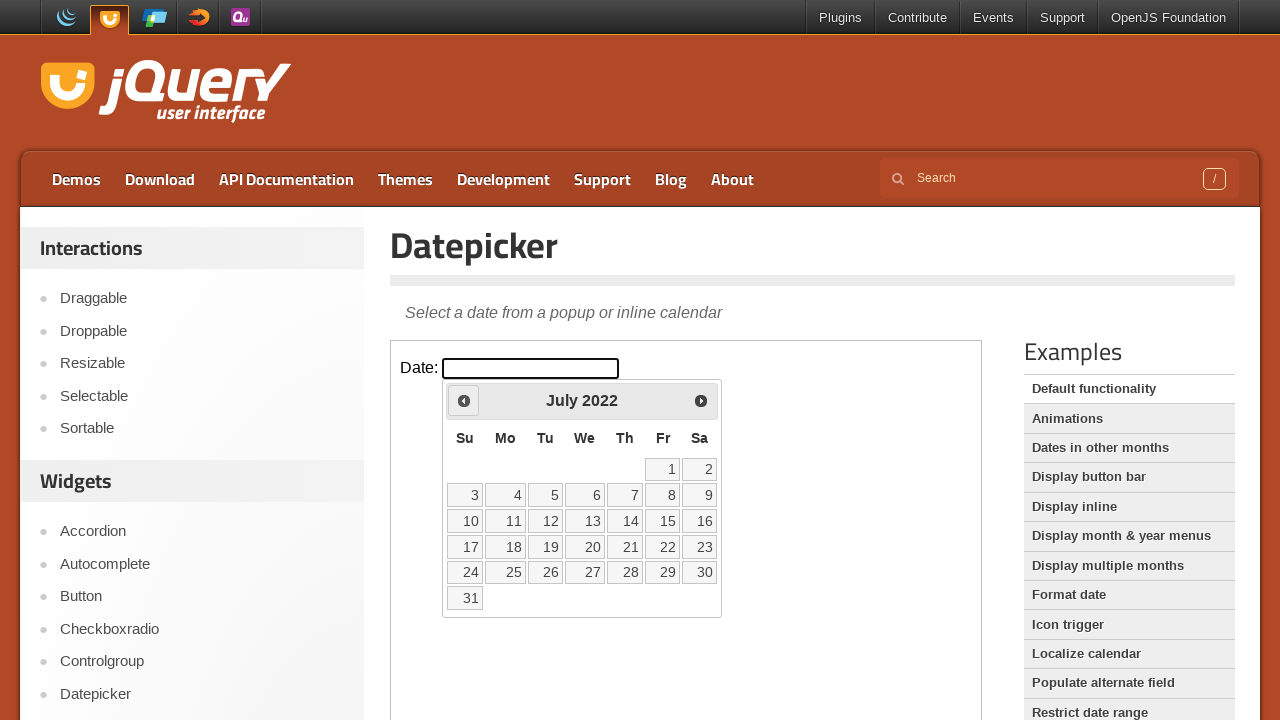

Checked current calendar month: July 2022
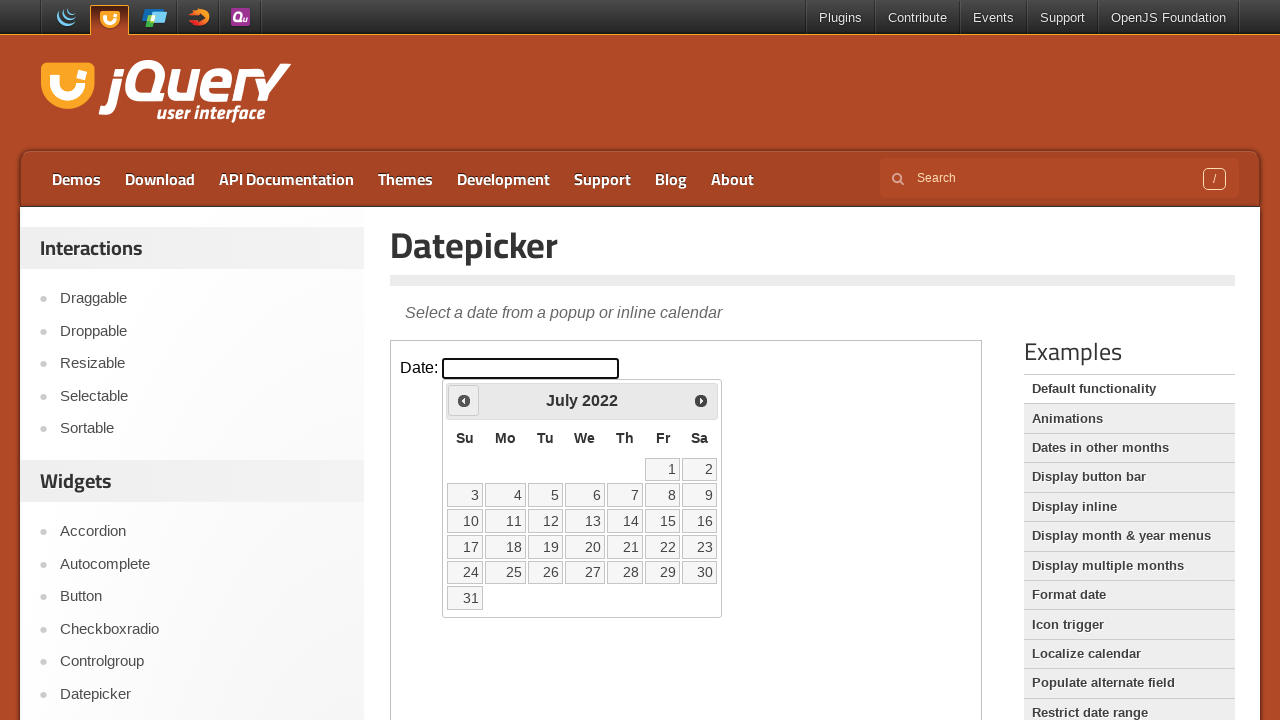

Clicked the Prev button to navigate to previous month at (464, 400) on iframe.demo-frame >> nth=0 >> internal:control=enter-frame >> xpath=//span[text(
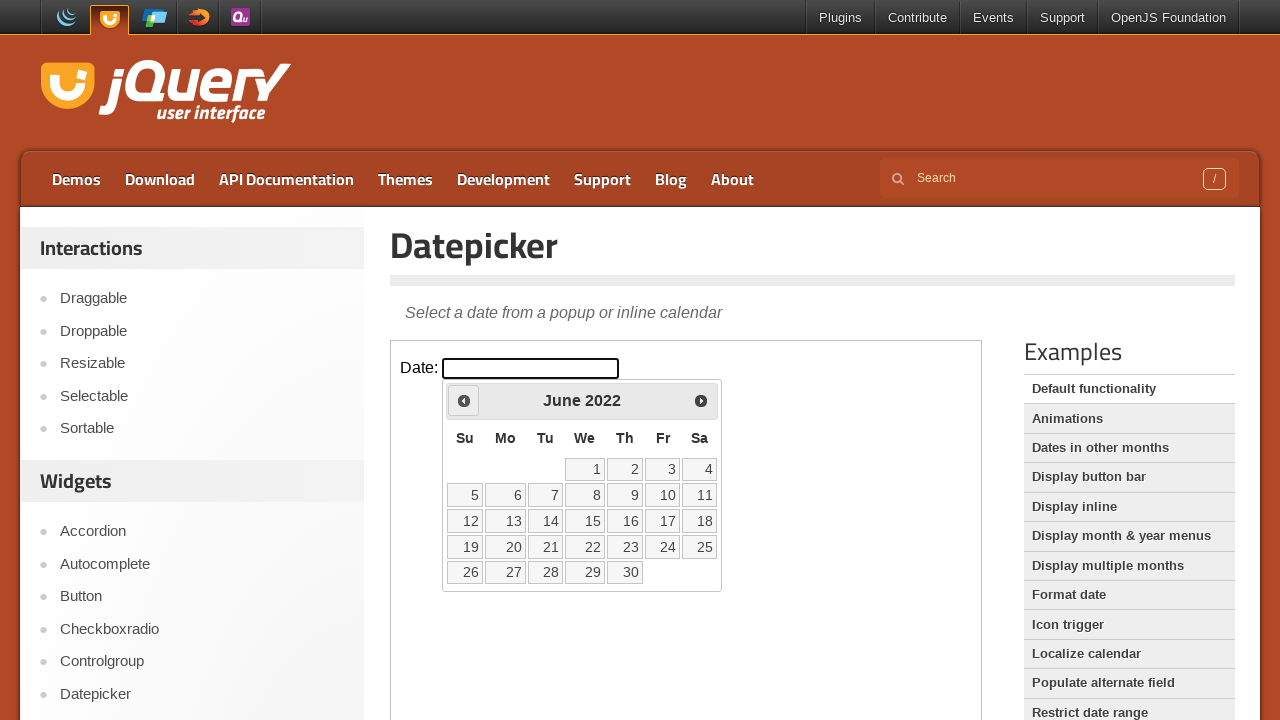

Waited for calendar to update
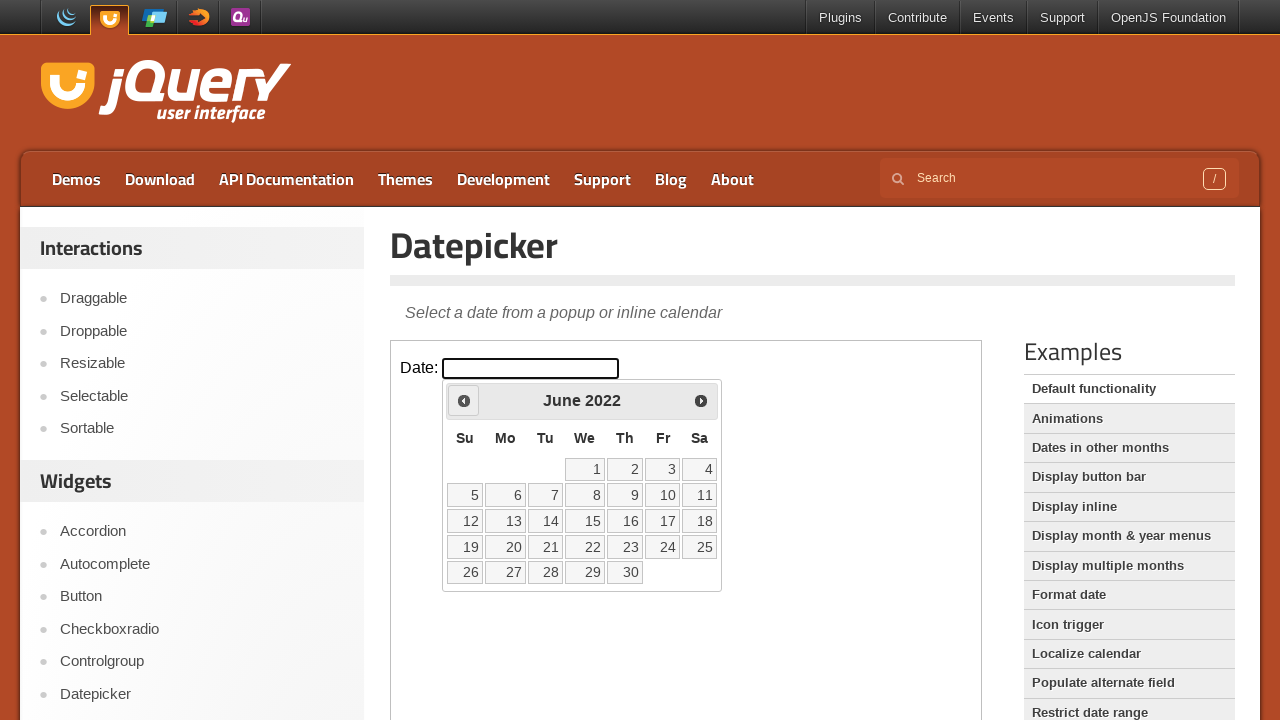

Checked current calendar month: June 2022
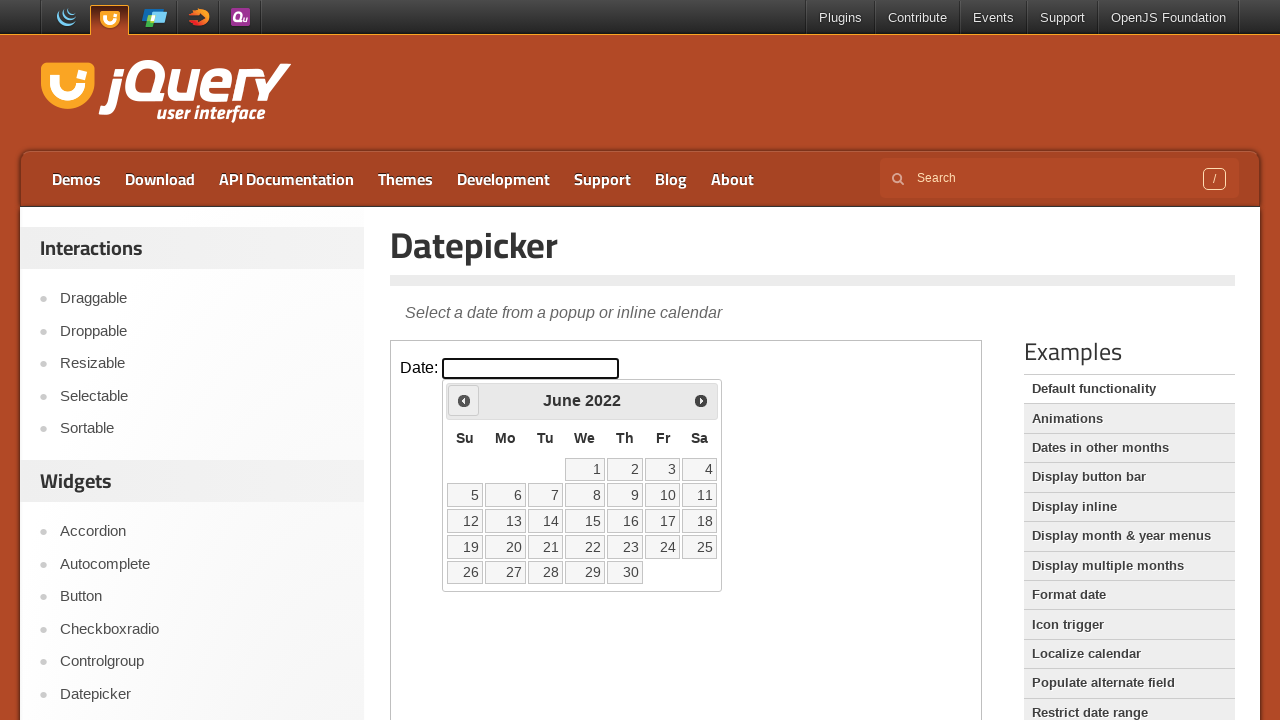

Clicked the Prev button to navigate to previous month at (464, 400) on iframe.demo-frame >> nth=0 >> internal:control=enter-frame >> xpath=//span[text(
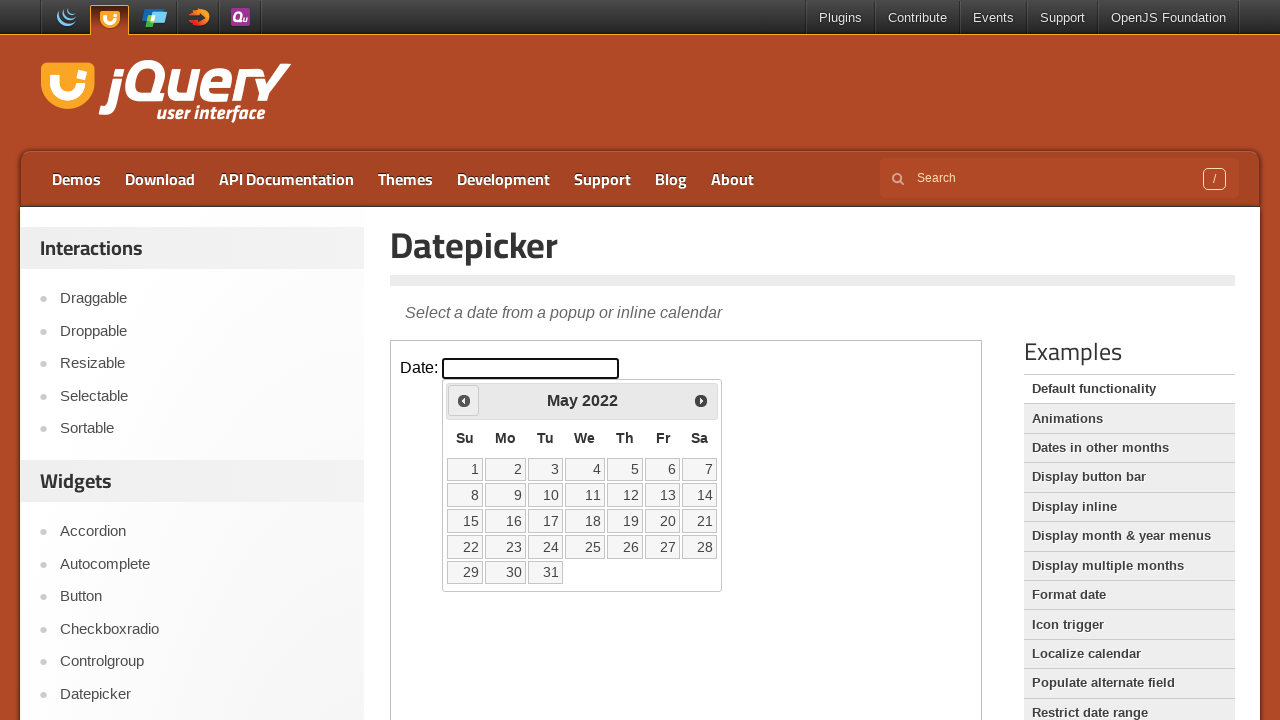

Waited for calendar to update
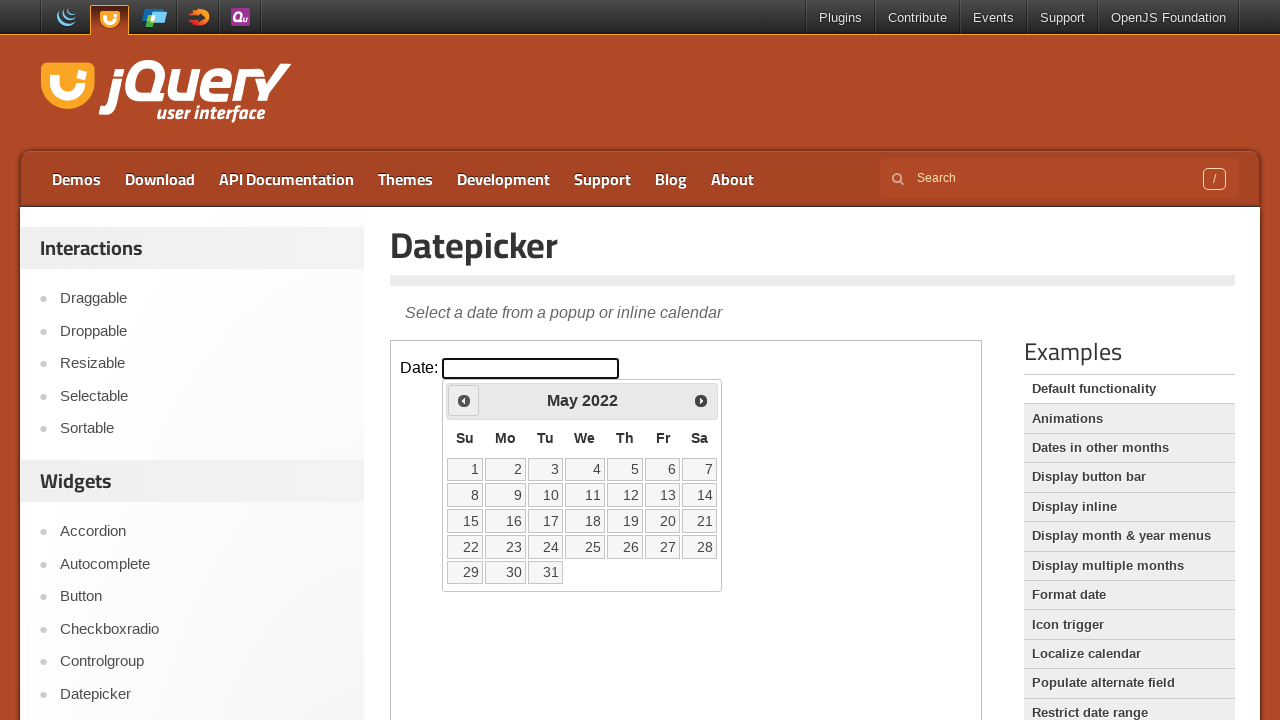

Checked current calendar month: May 2022
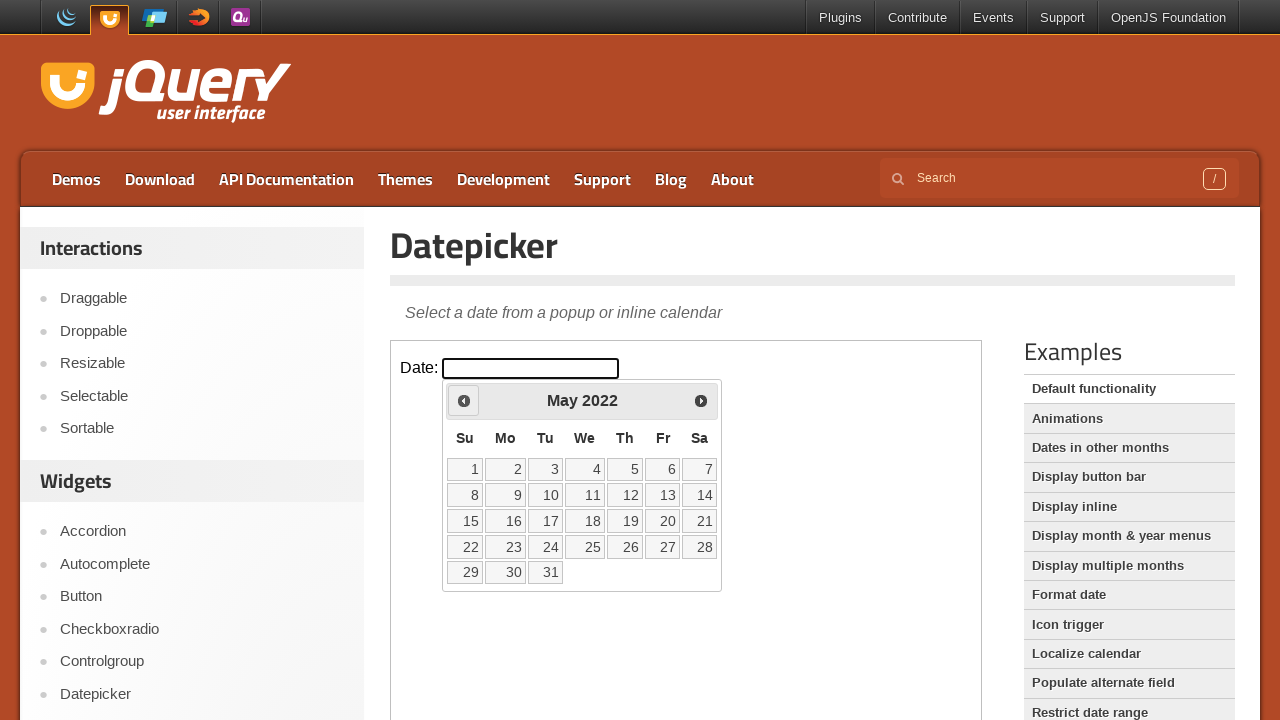

Clicked the Prev button to navigate to previous month at (464, 400) on iframe.demo-frame >> nth=0 >> internal:control=enter-frame >> xpath=//span[text(
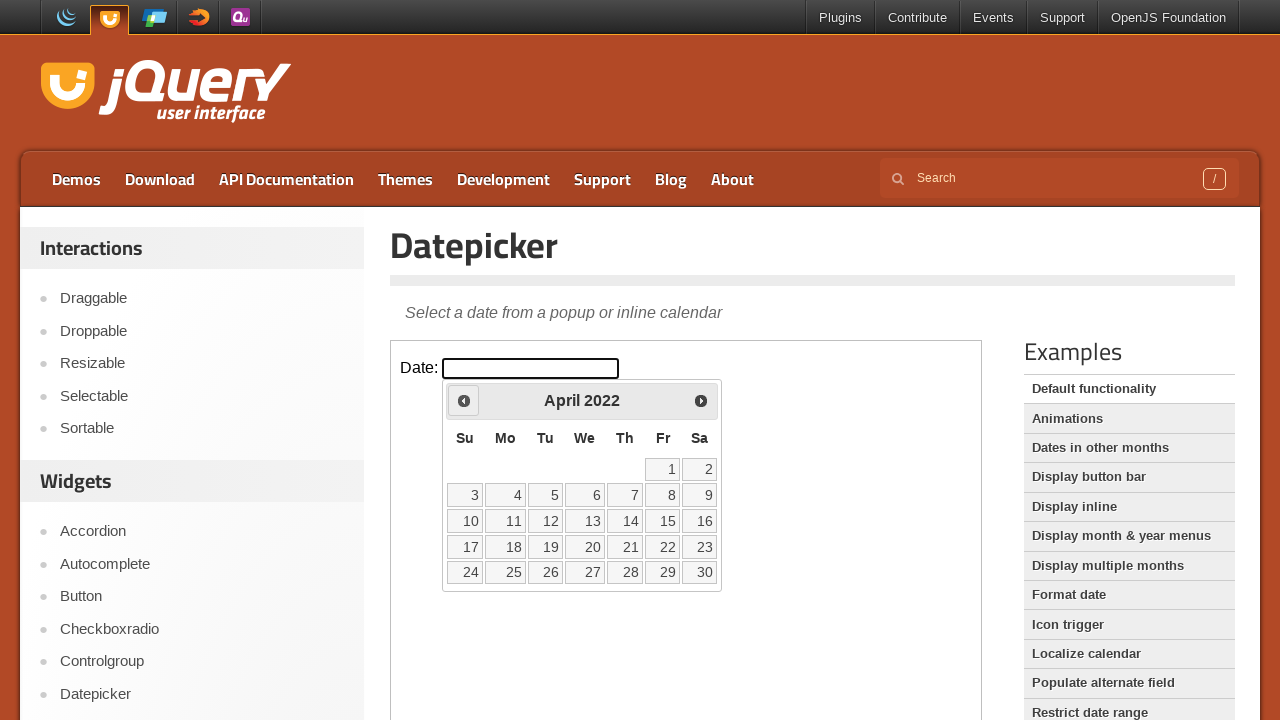

Waited for calendar to update
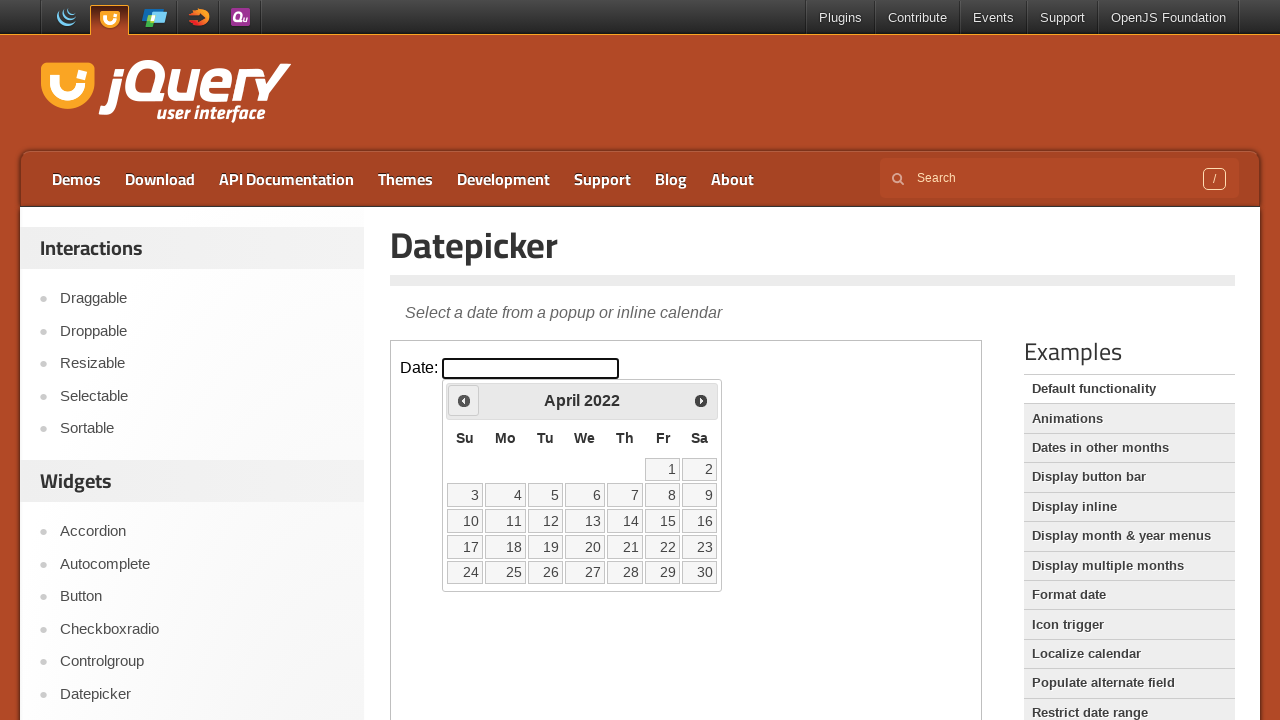

Checked current calendar month: April 2022
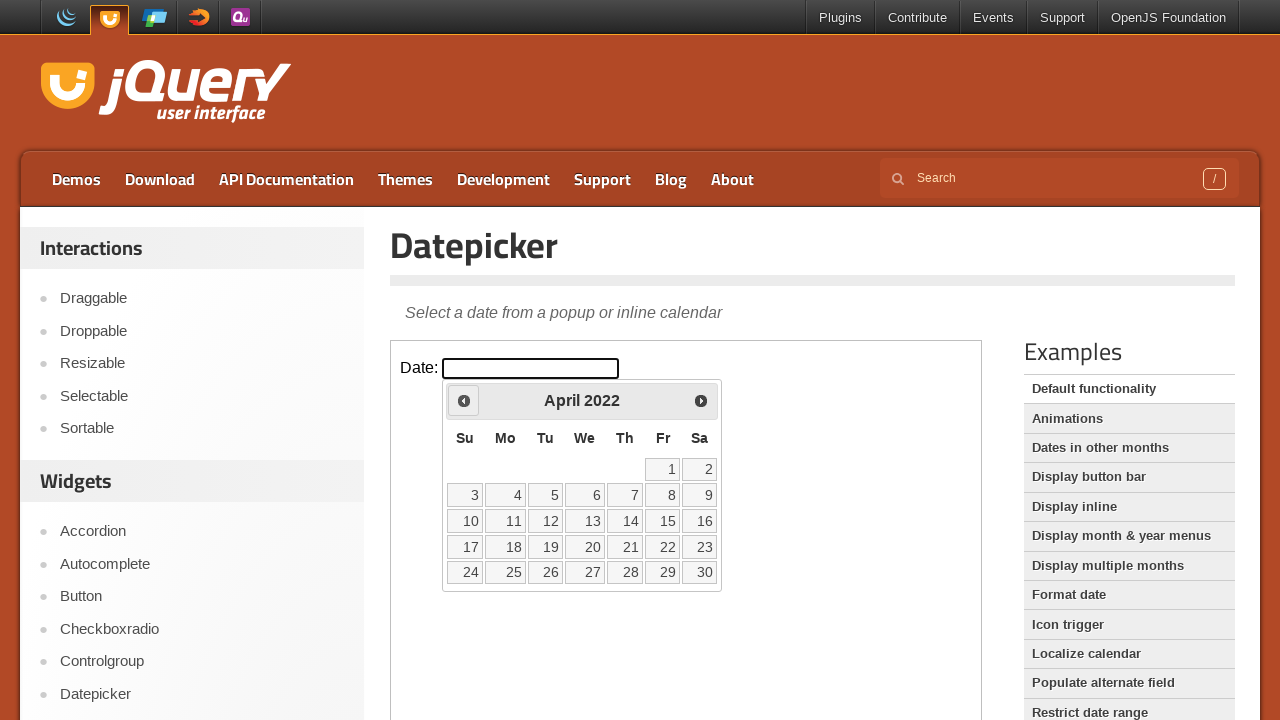

Clicked the Prev button to navigate to previous month at (464, 400) on iframe.demo-frame >> nth=0 >> internal:control=enter-frame >> xpath=//span[text(
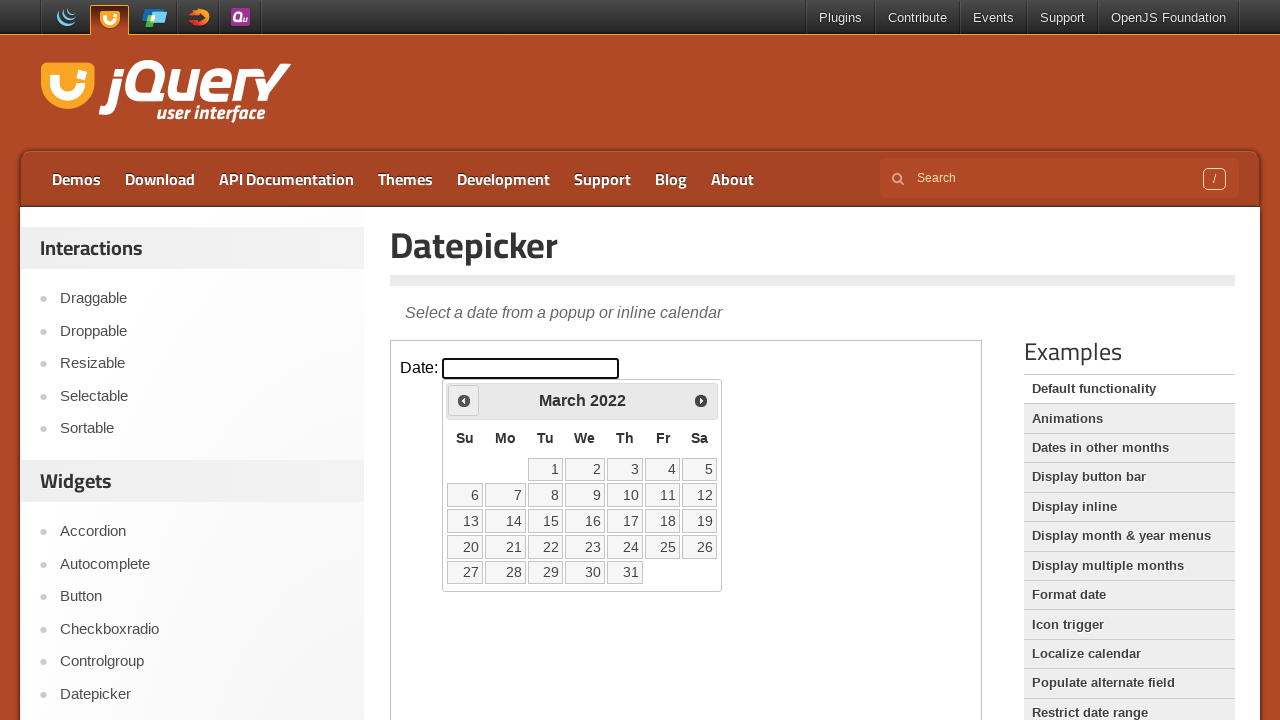

Waited for calendar to update
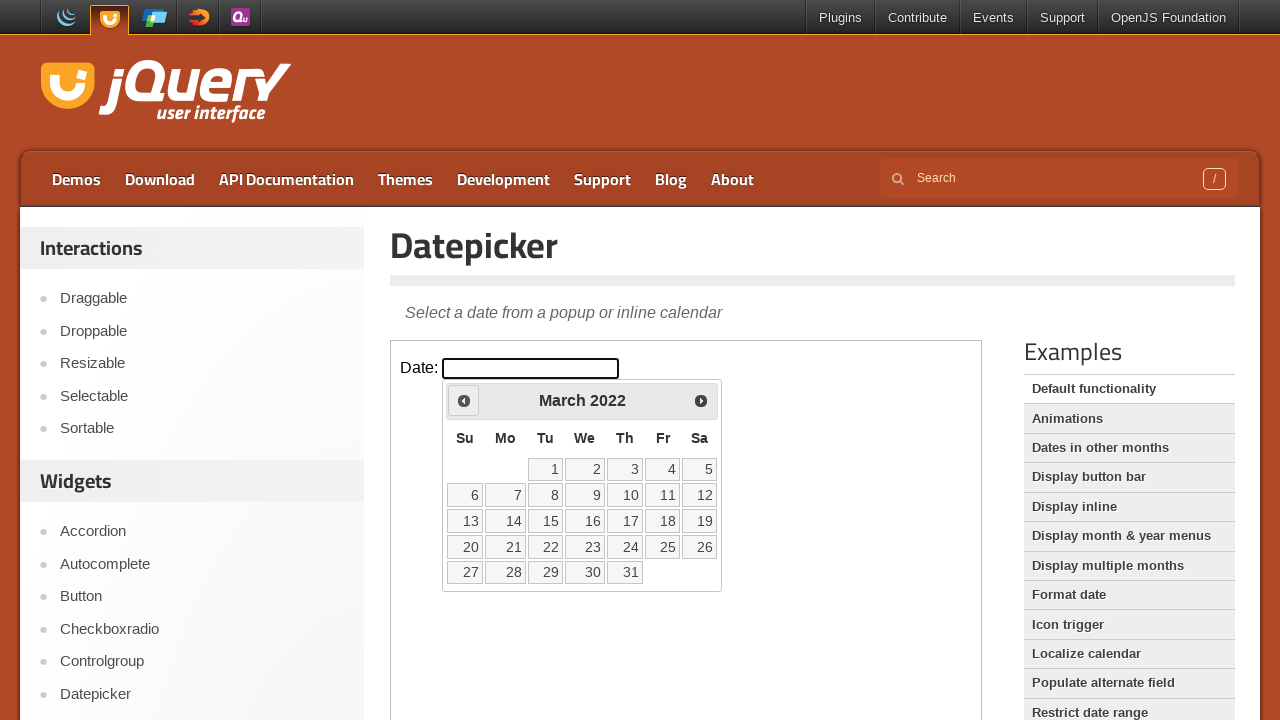

Checked current calendar month: March 2022
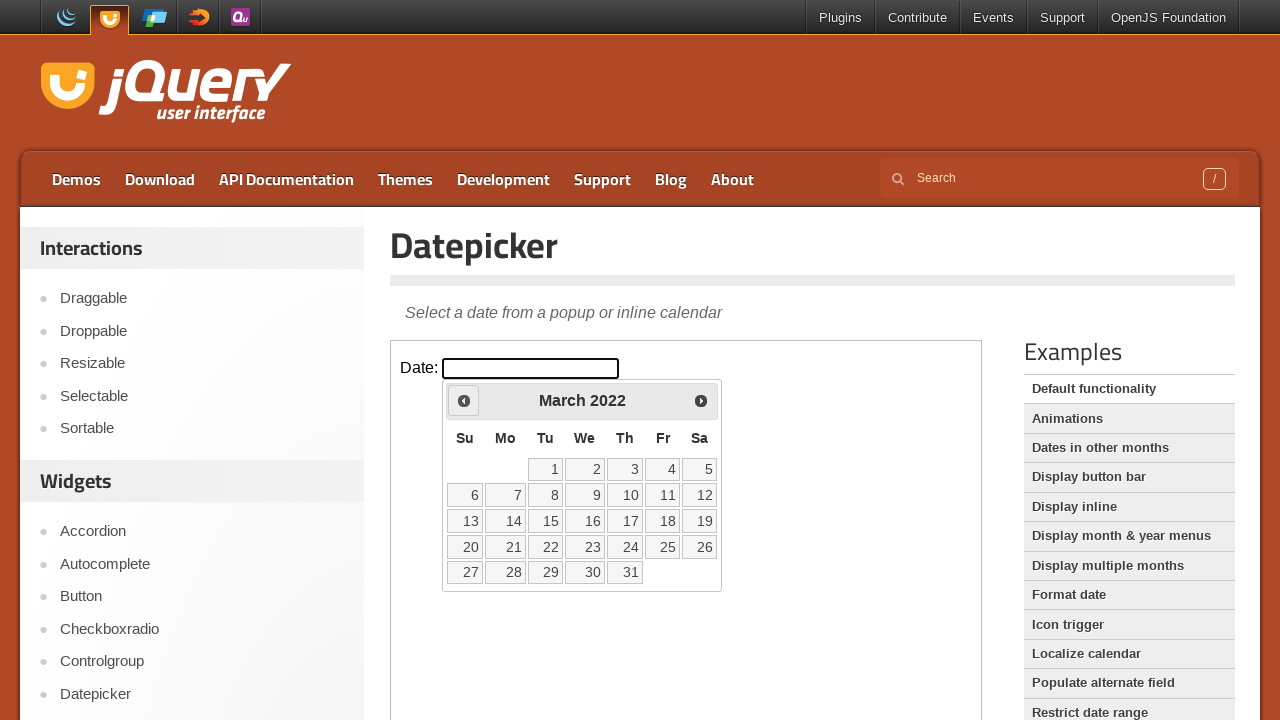

Clicked the Prev button to navigate to previous month at (464, 400) on iframe.demo-frame >> nth=0 >> internal:control=enter-frame >> xpath=//span[text(
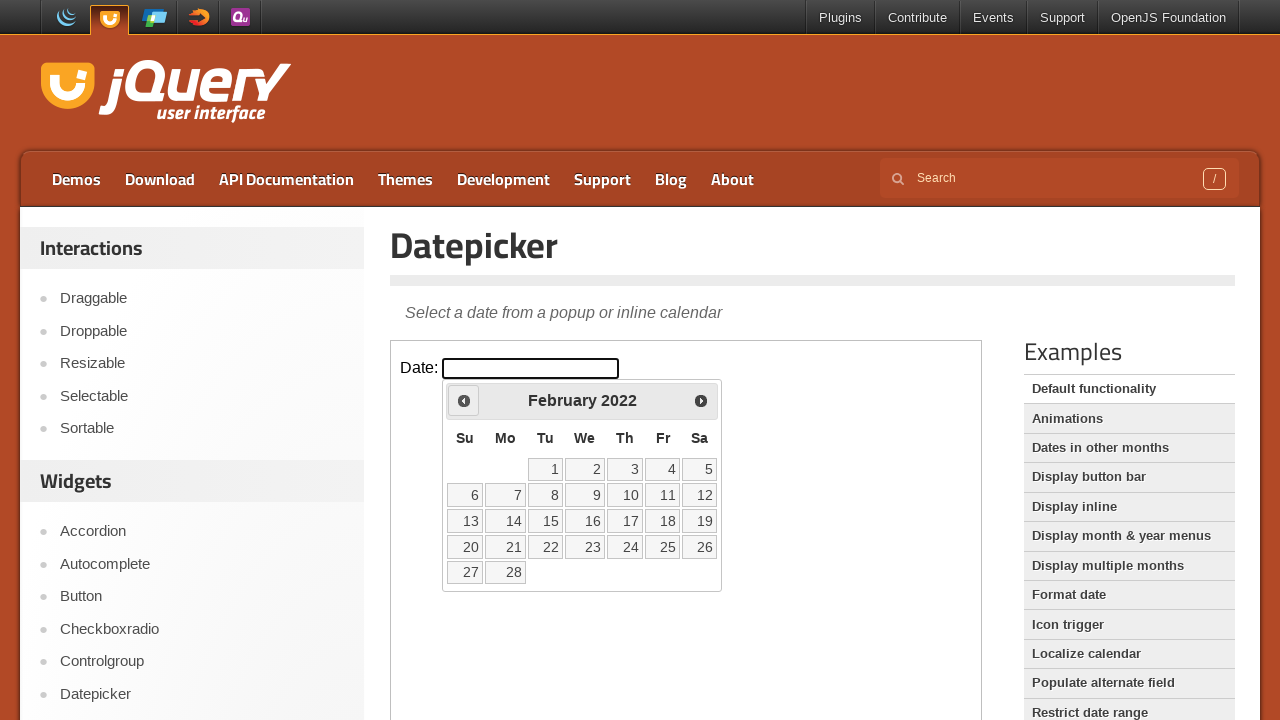

Waited for calendar to update
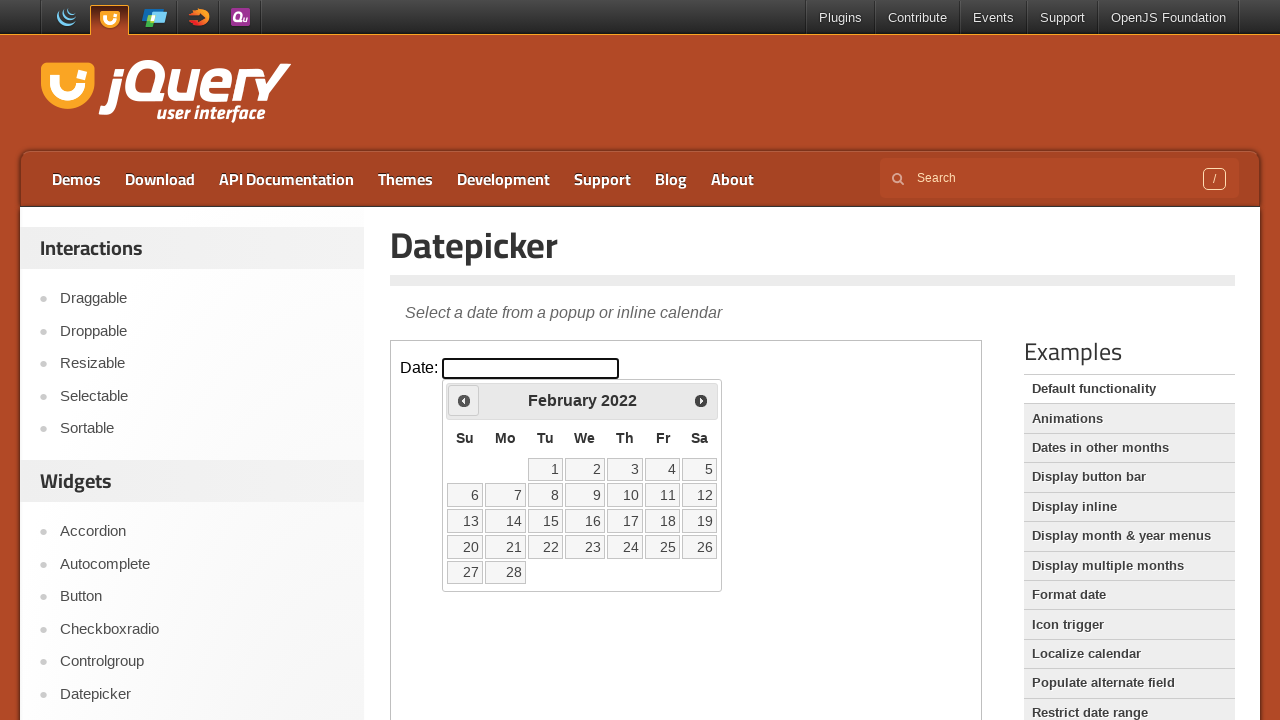

Checked current calendar month: February 2022
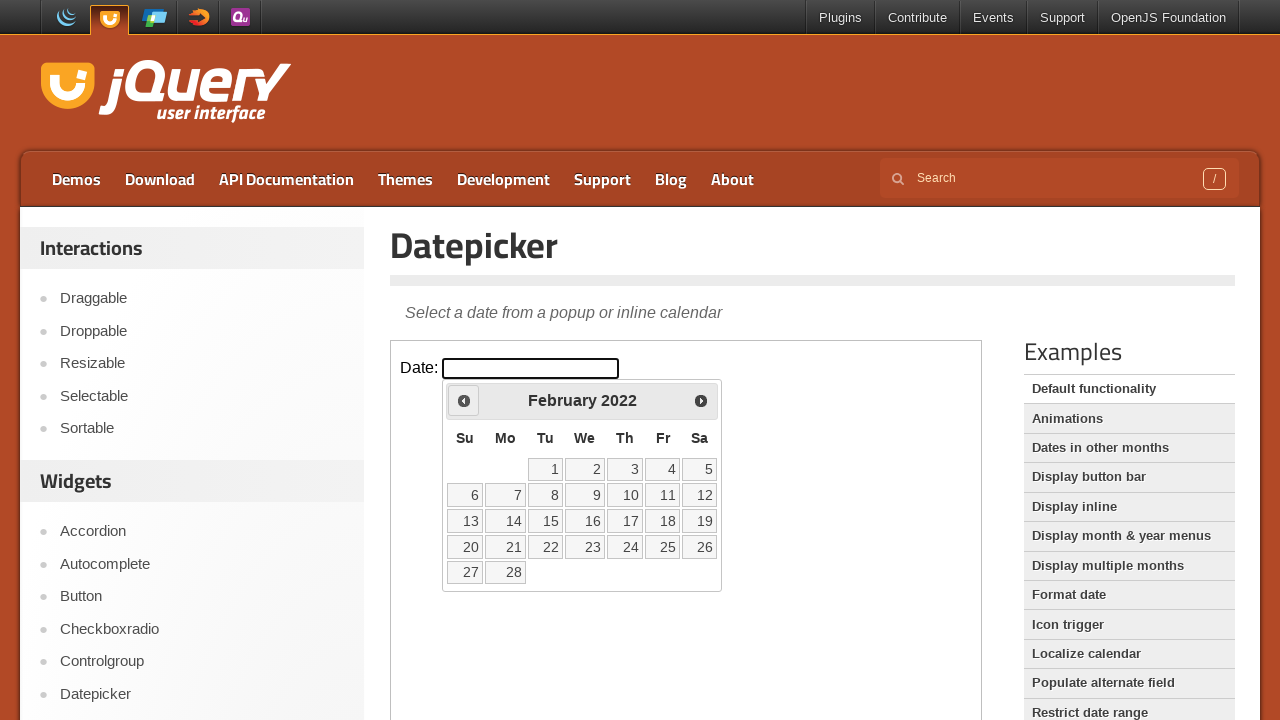

Clicked the Prev button to navigate to previous month at (464, 400) on iframe.demo-frame >> nth=0 >> internal:control=enter-frame >> xpath=//span[text(
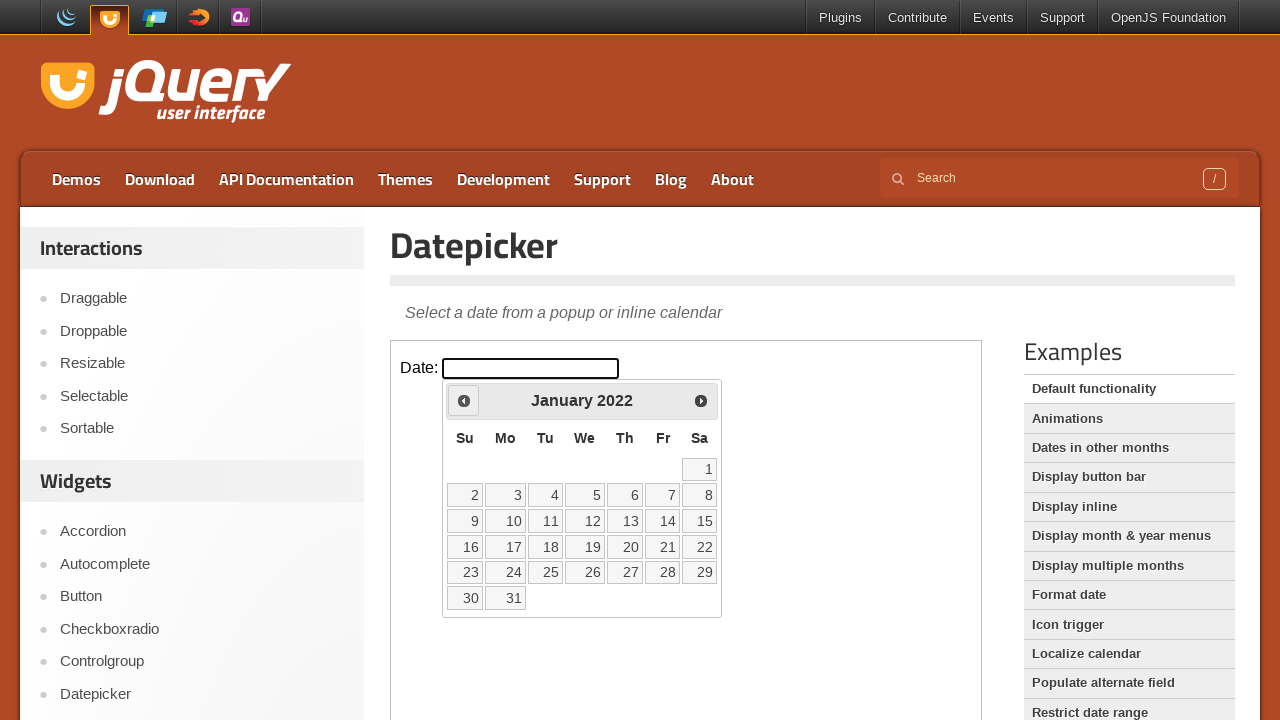

Waited for calendar to update
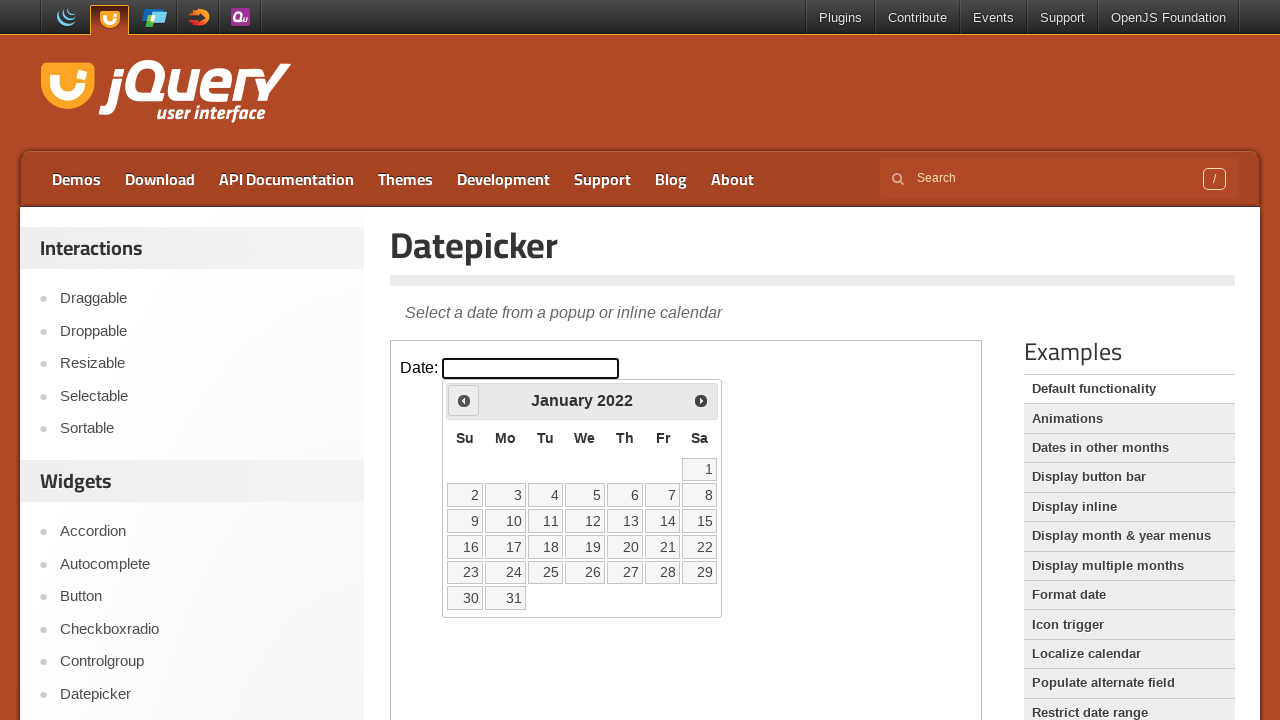

Checked current calendar month: January 2022
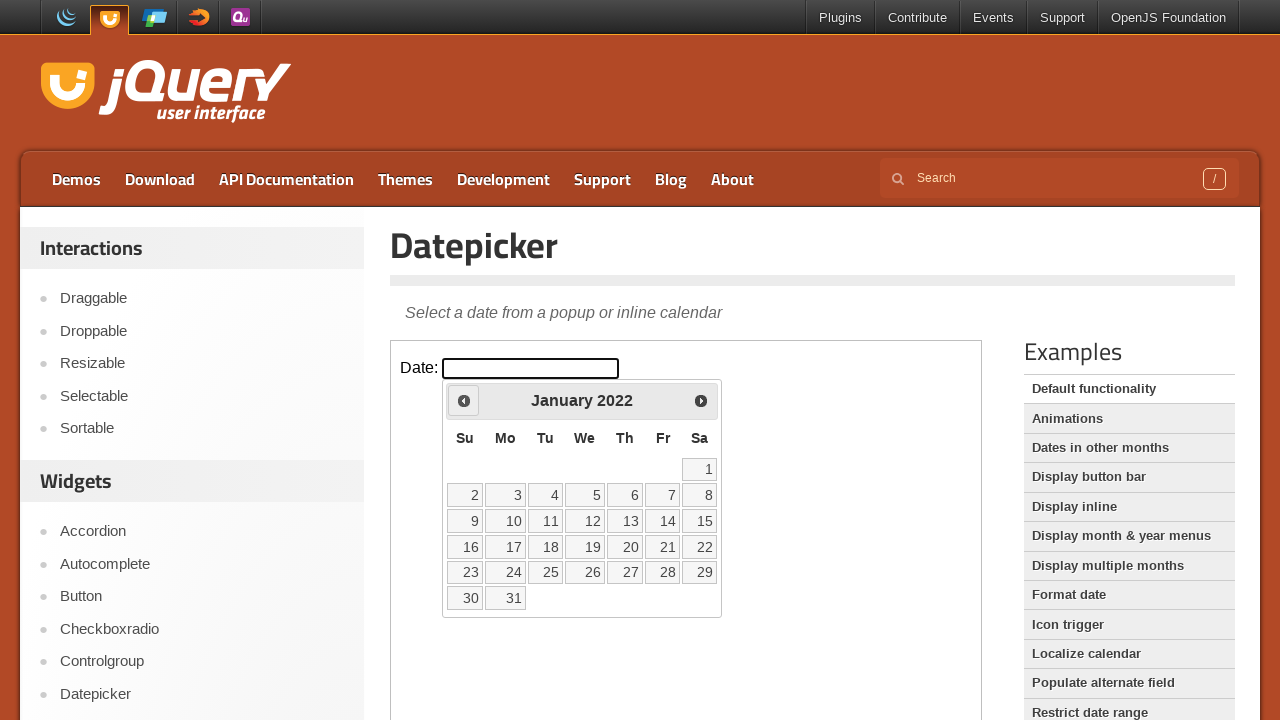

Clicked the Prev button to navigate to previous month at (464, 400) on iframe.demo-frame >> nth=0 >> internal:control=enter-frame >> xpath=//span[text(
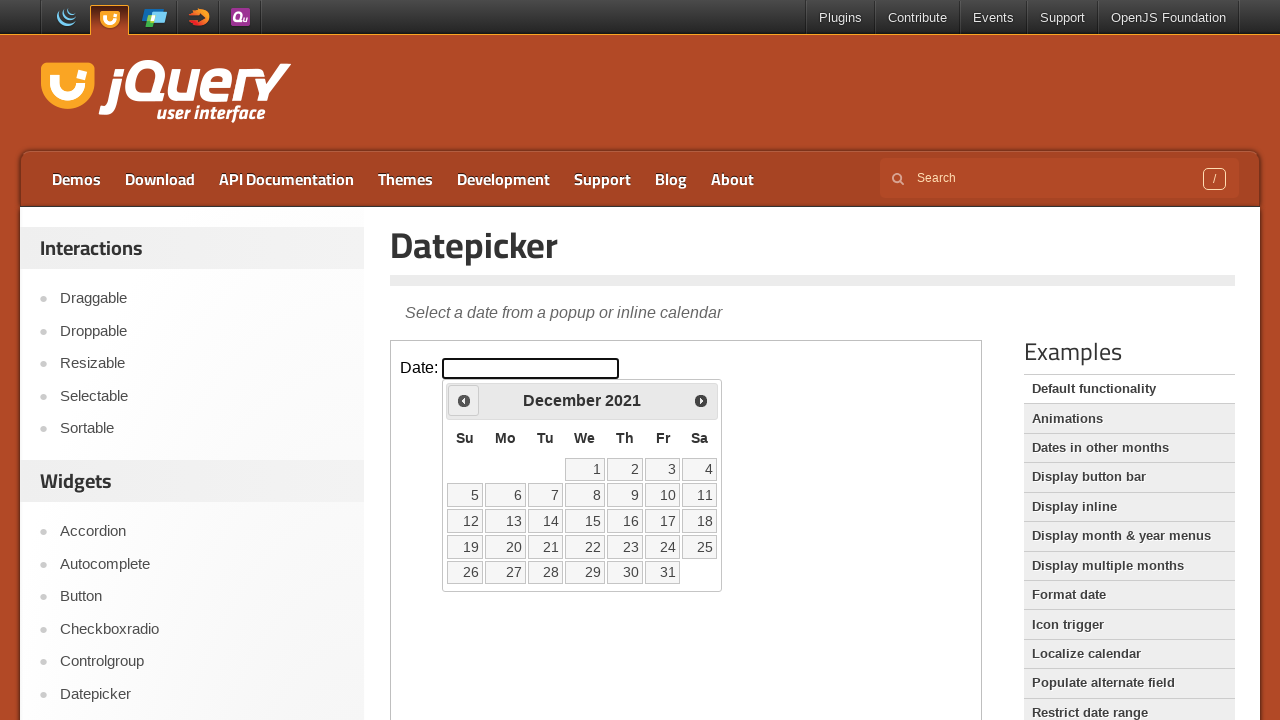

Waited for calendar to update
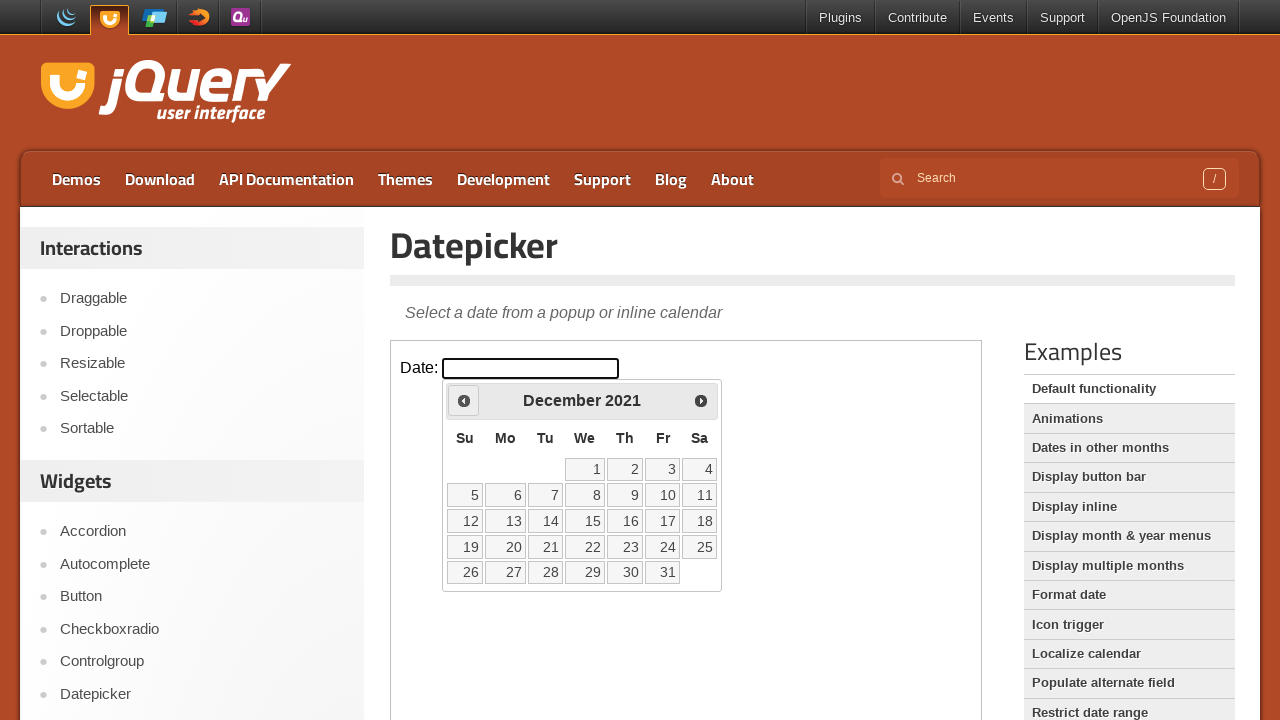

Checked current calendar month: December 2021
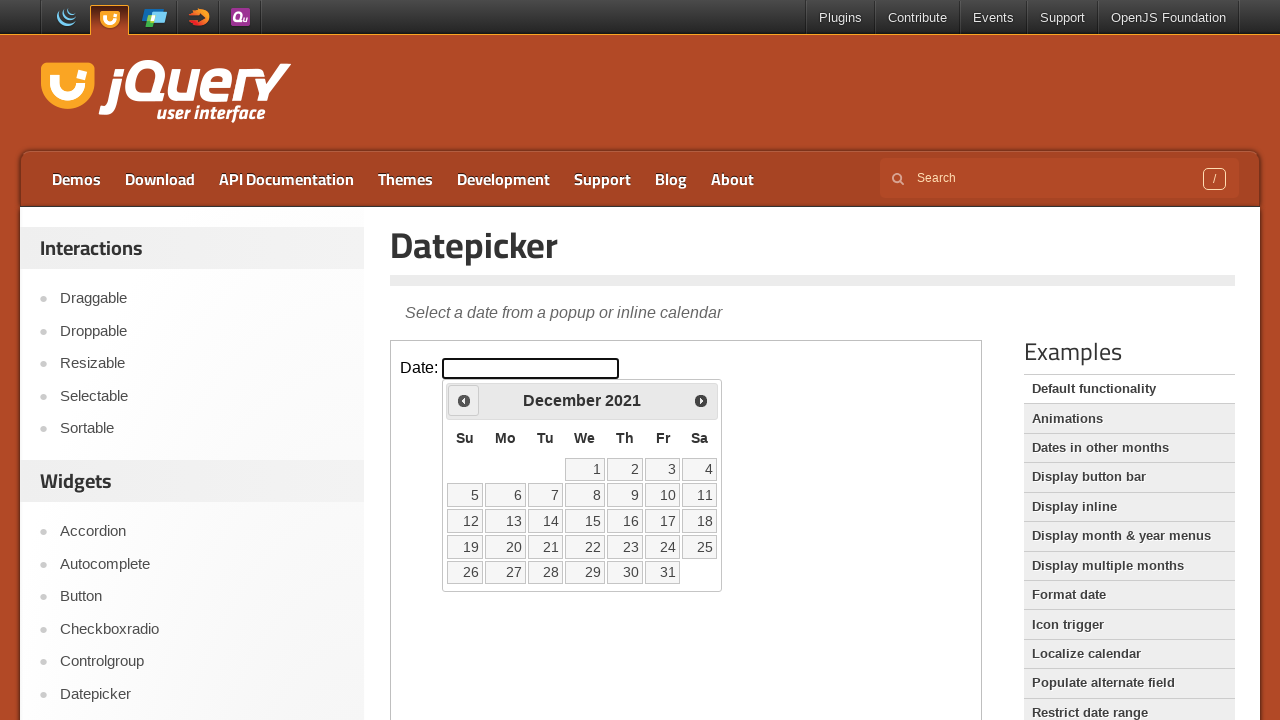

Clicked the Prev button to navigate to previous month at (464, 400) on iframe.demo-frame >> nth=0 >> internal:control=enter-frame >> xpath=//span[text(
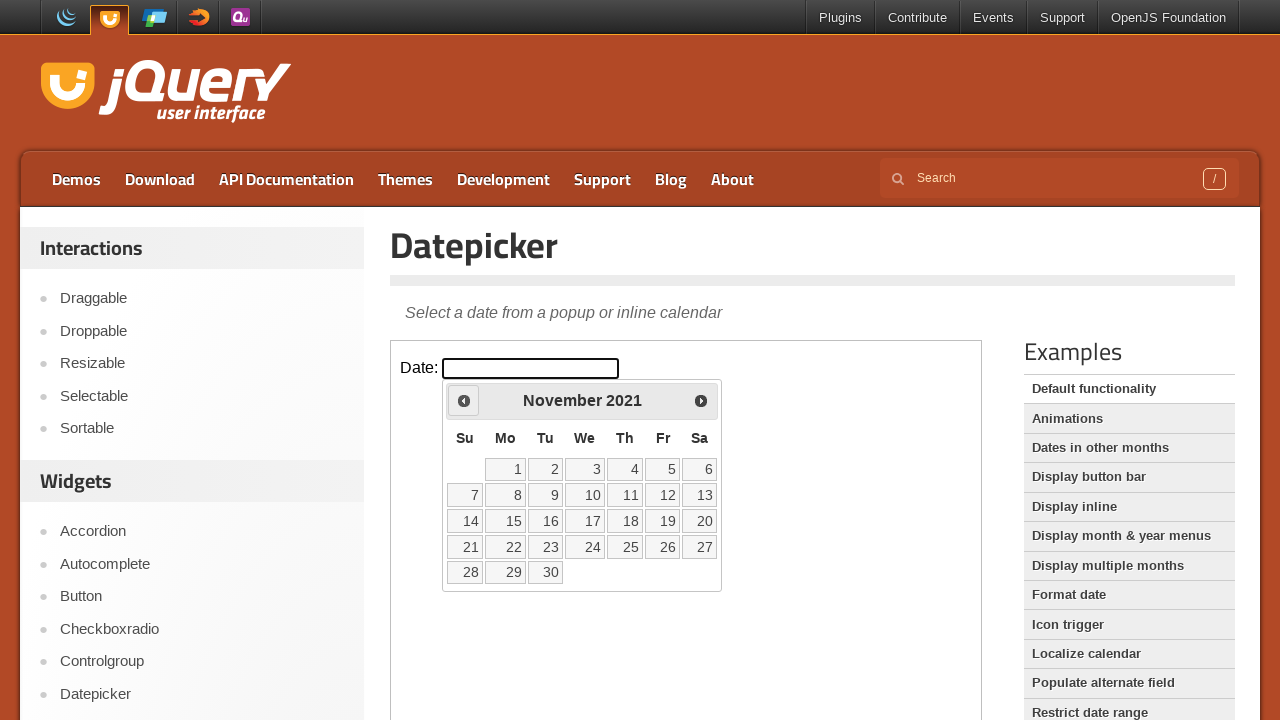

Waited for calendar to update
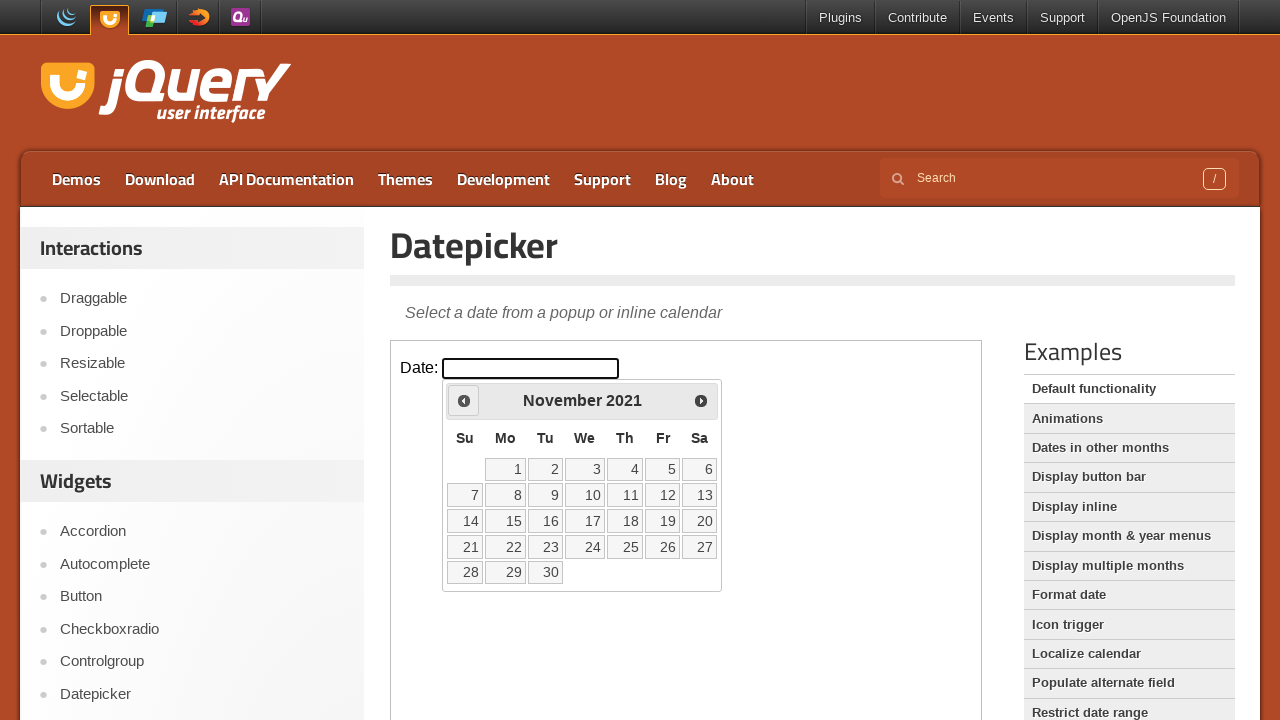

Checked current calendar month: November 2021
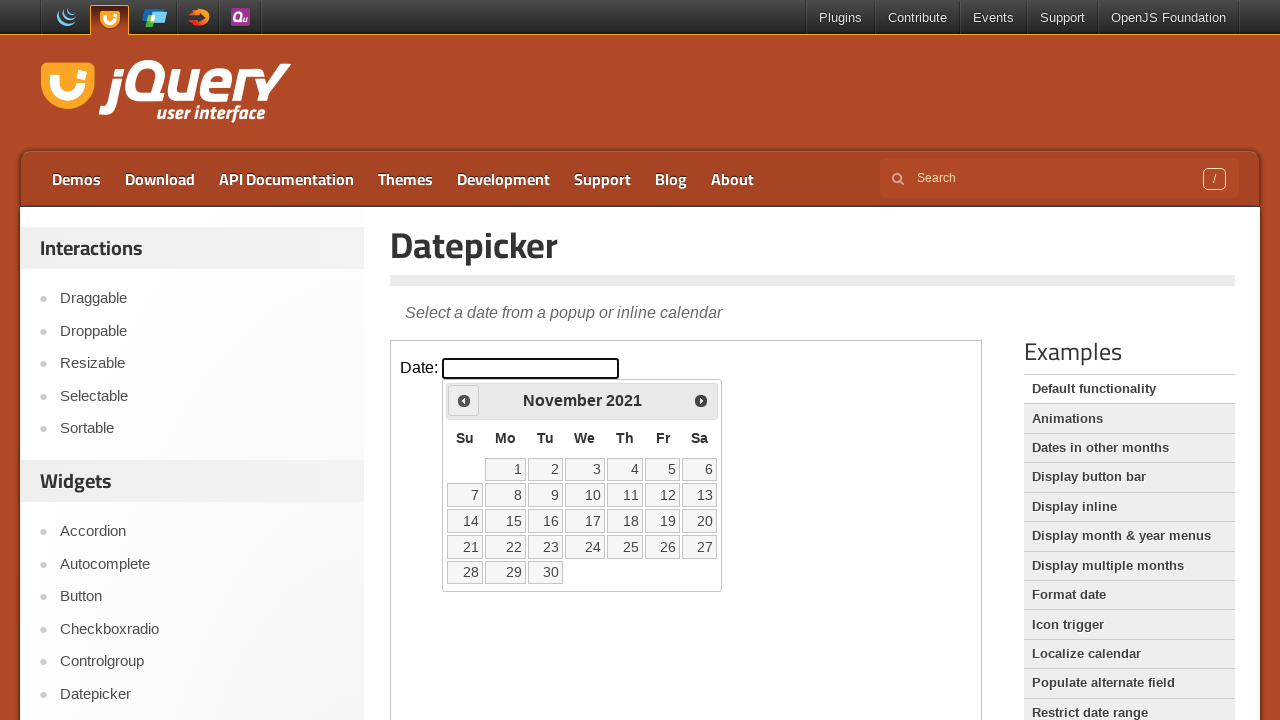

Clicked the Prev button to navigate to previous month at (464, 400) on iframe.demo-frame >> nth=0 >> internal:control=enter-frame >> xpath=//span[text(
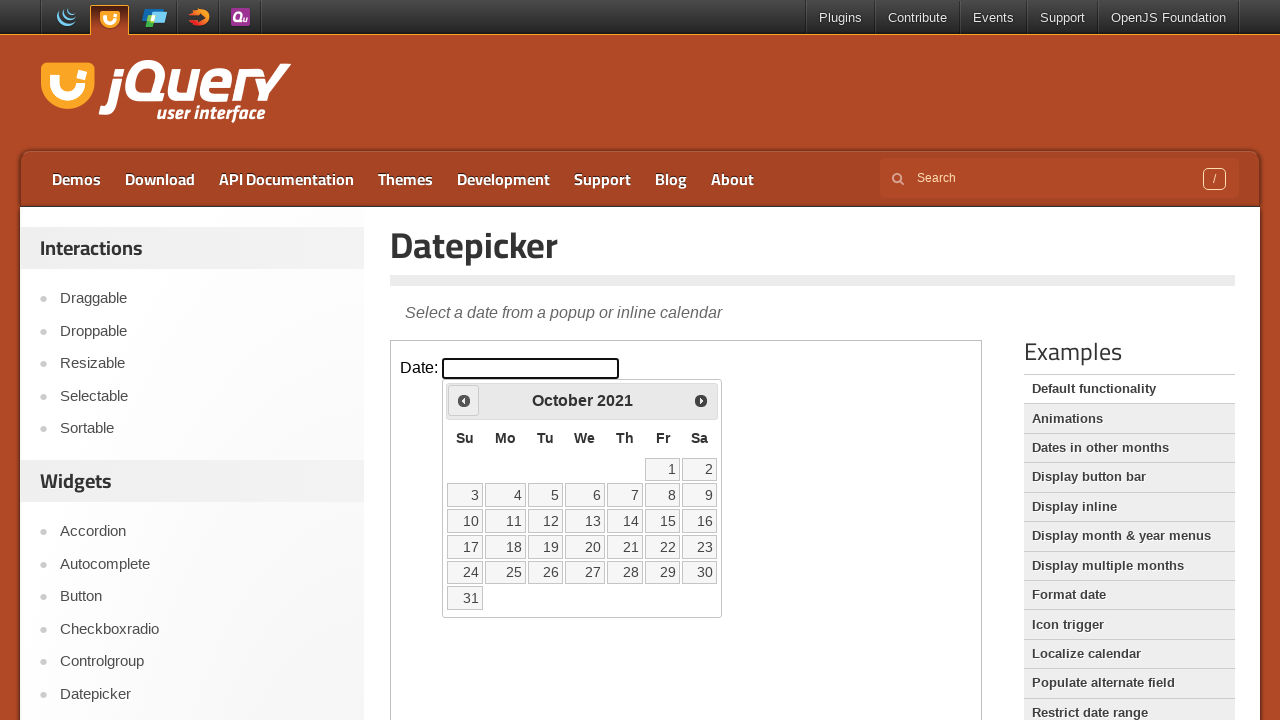

Waited for calendar to update
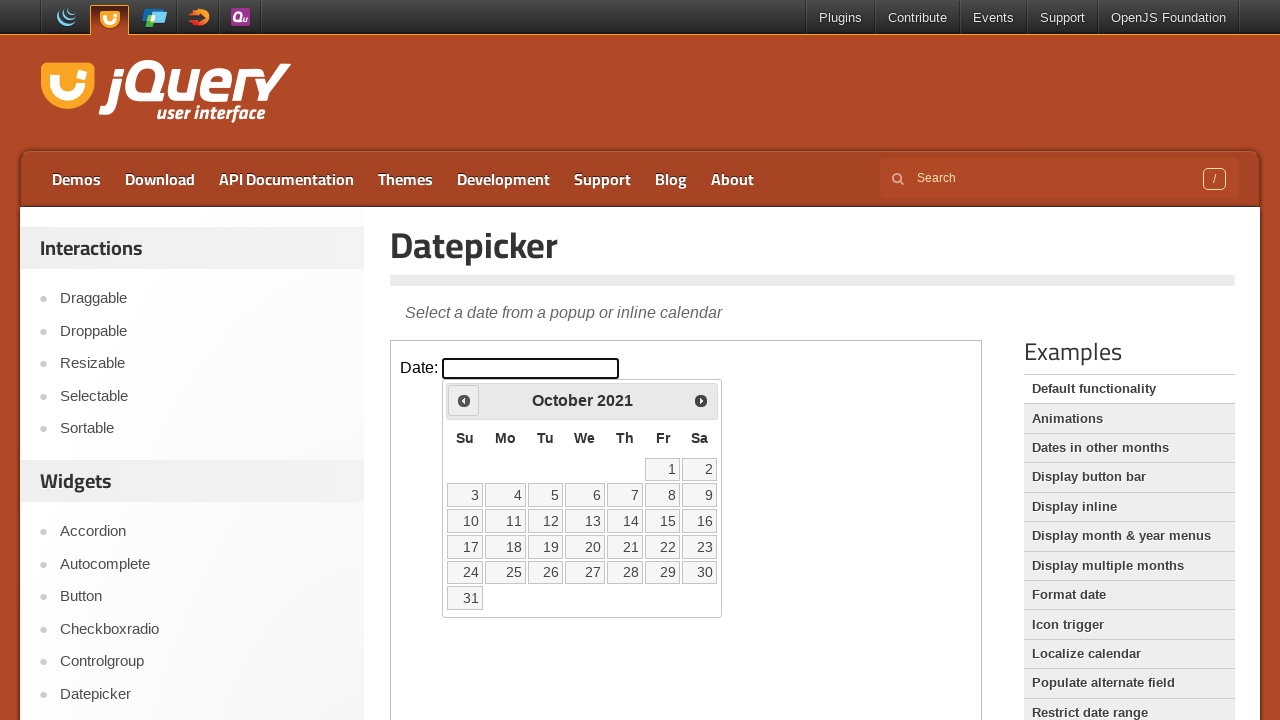

Checked current calendar month: October 2021
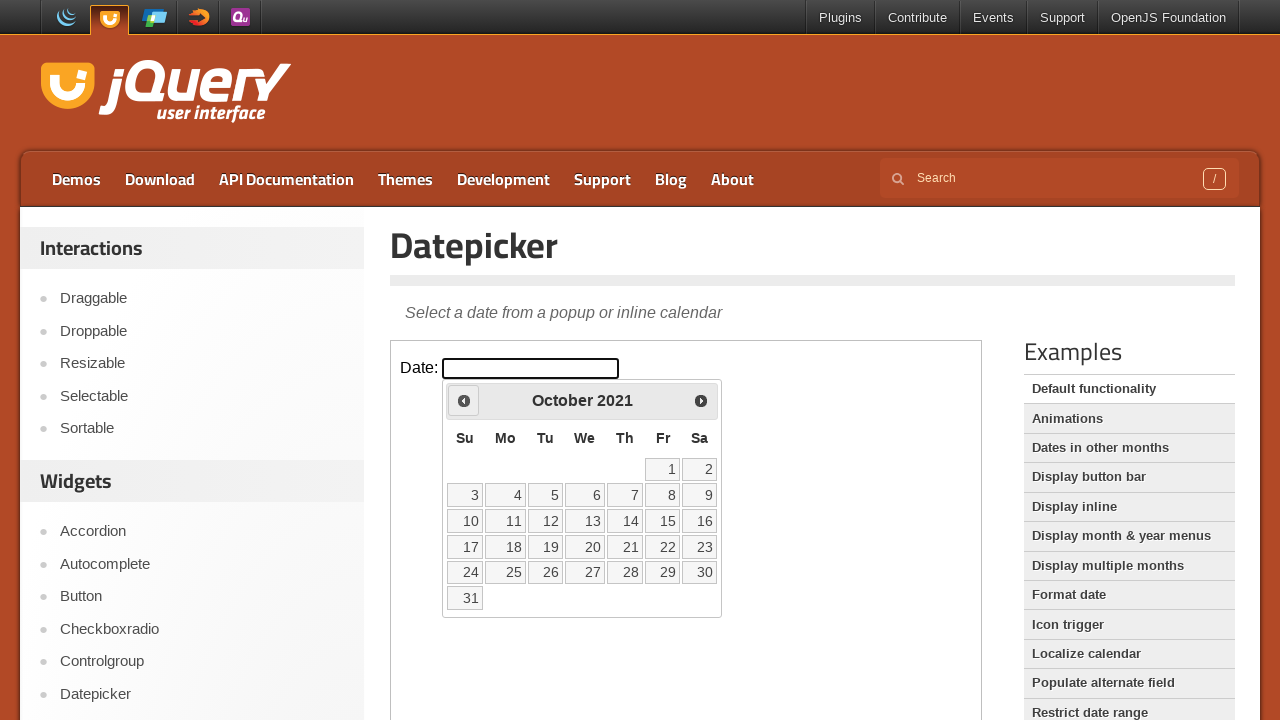

Clicked the Prev button to navigate to previous month at (464, 400) on iframe.demo-frame >> nth=0 >> internal:control=enter-frame >> xpath=//span[text(
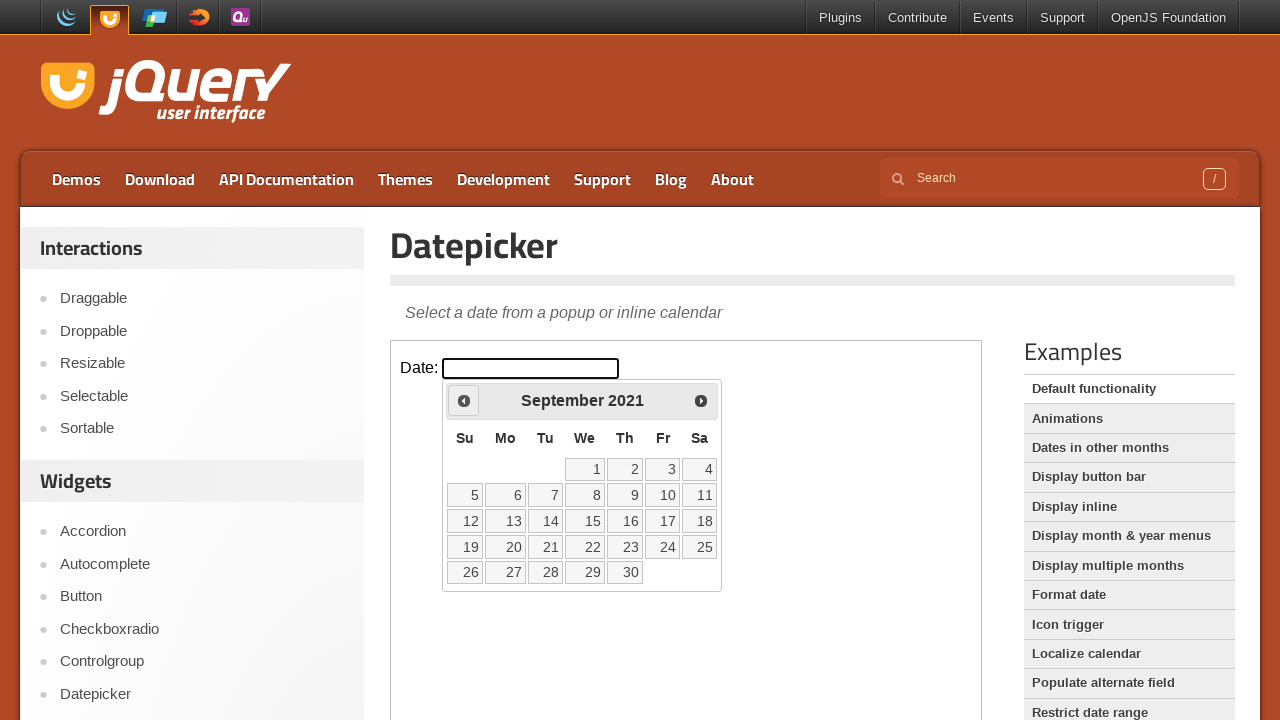

Waited for calendar to update
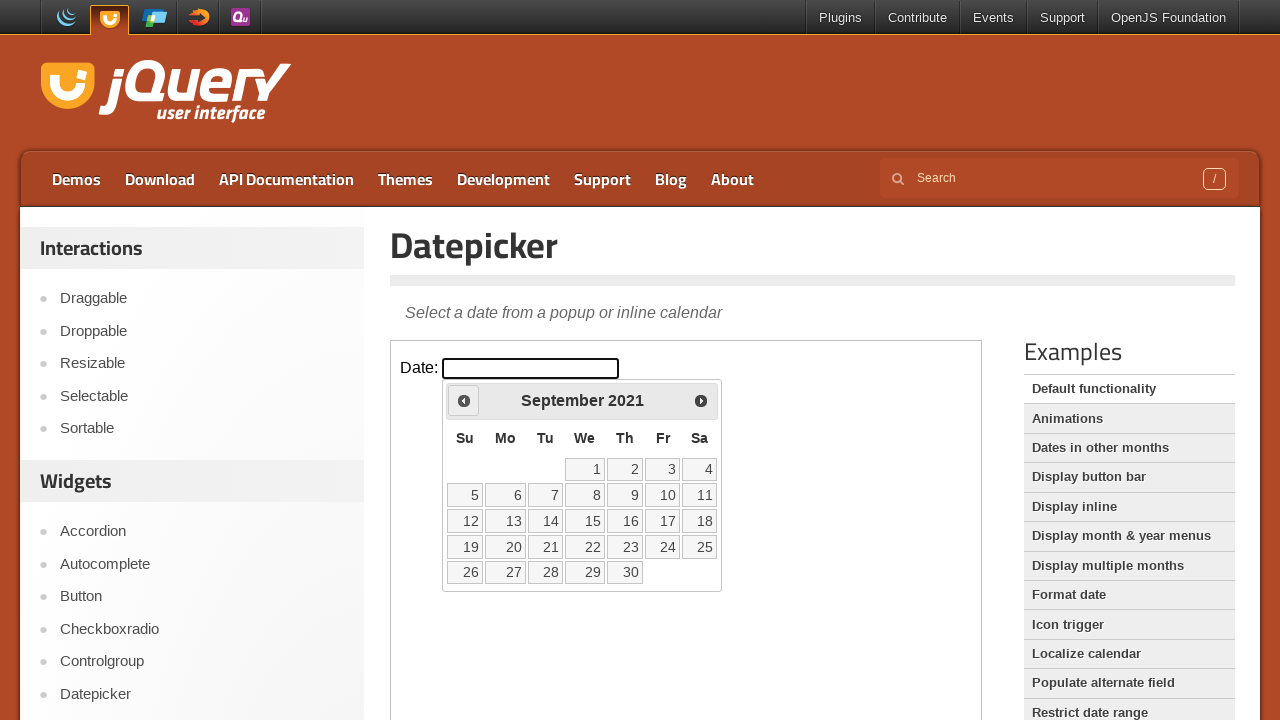

Checked current calendar month: September 2021
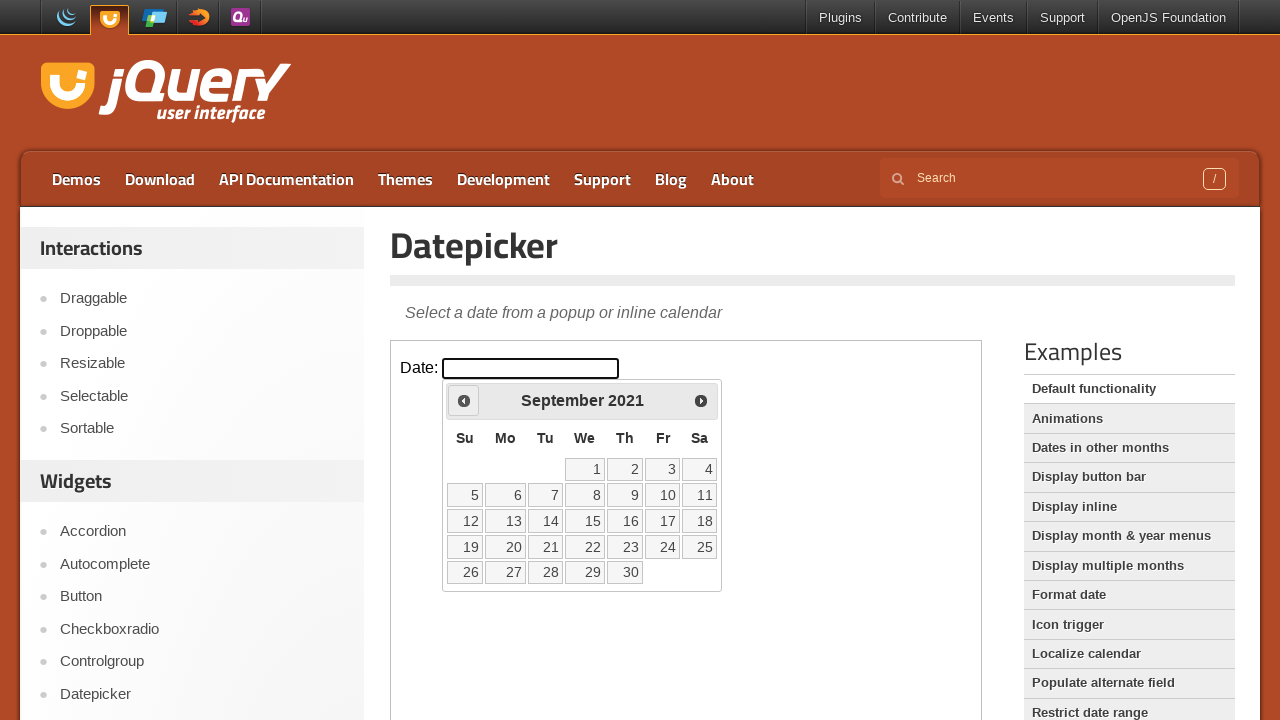

Clicked the Prev button to navigate to previous month at (464, 400) on iframe.demo-frame >> nth=0 >> internal:control=enter-frame >> xpath=//span[text(
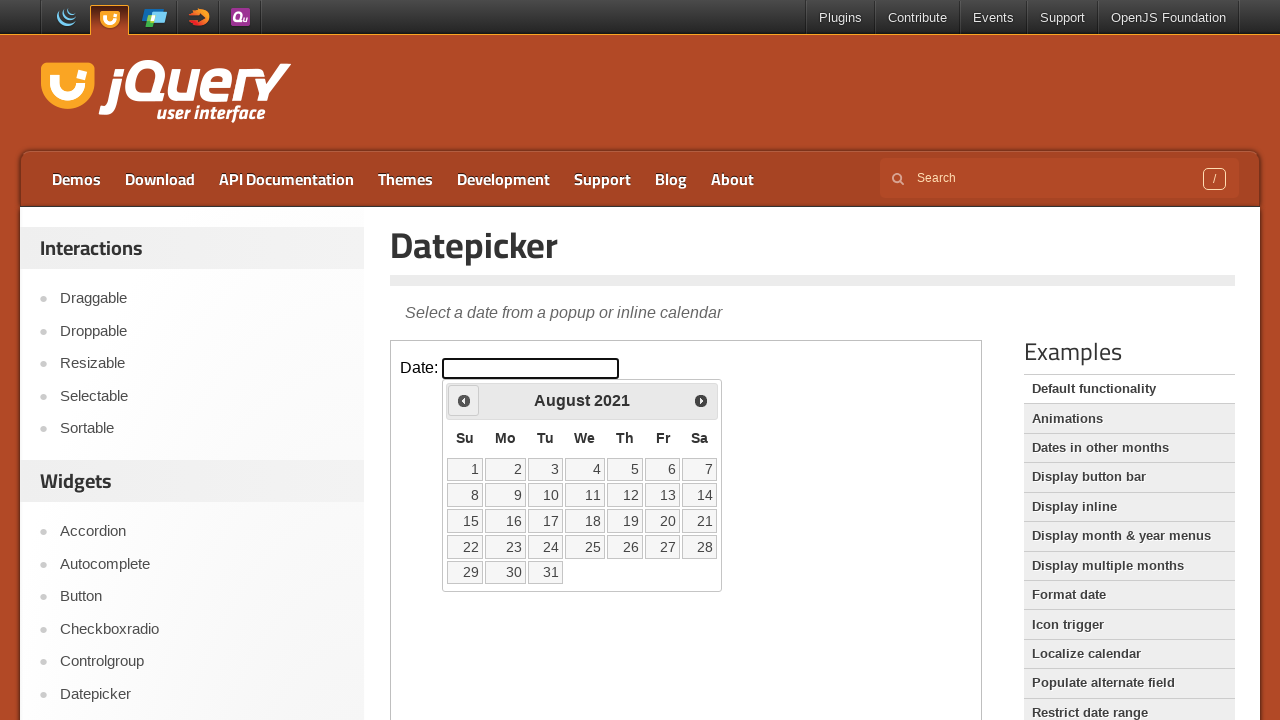

Waited for calendar to update
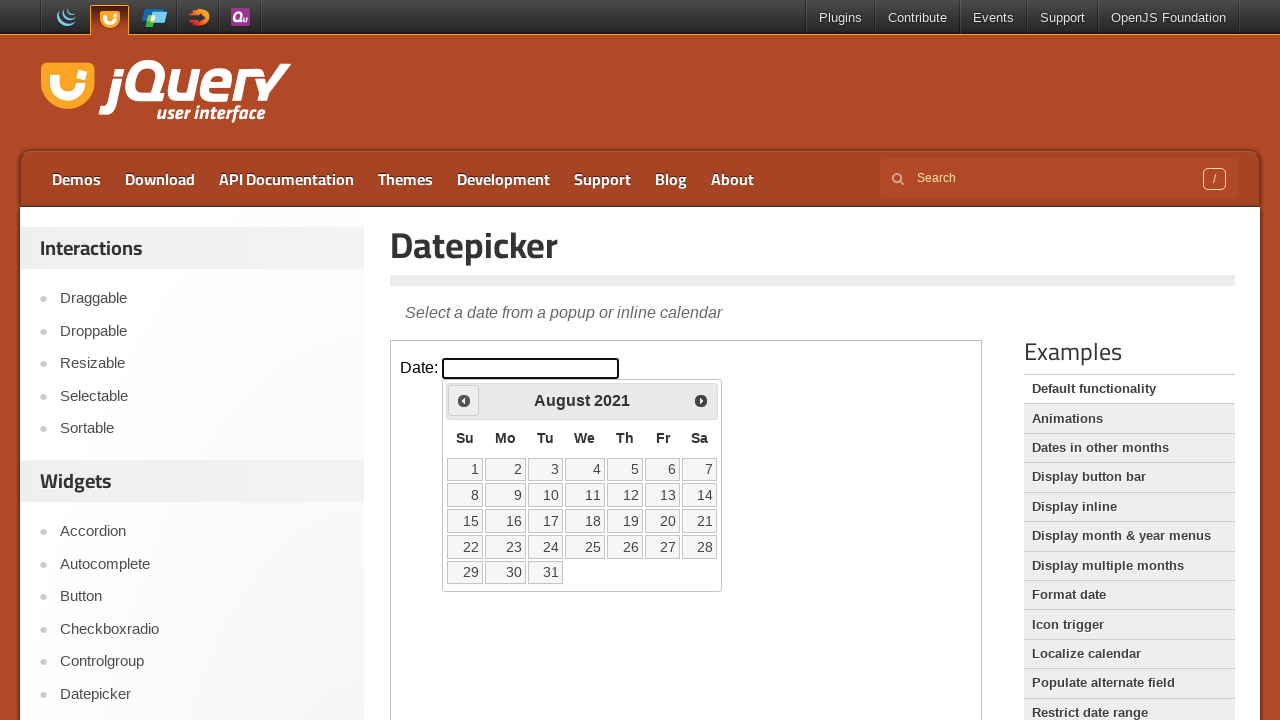

Checked current calendar month: August 2021
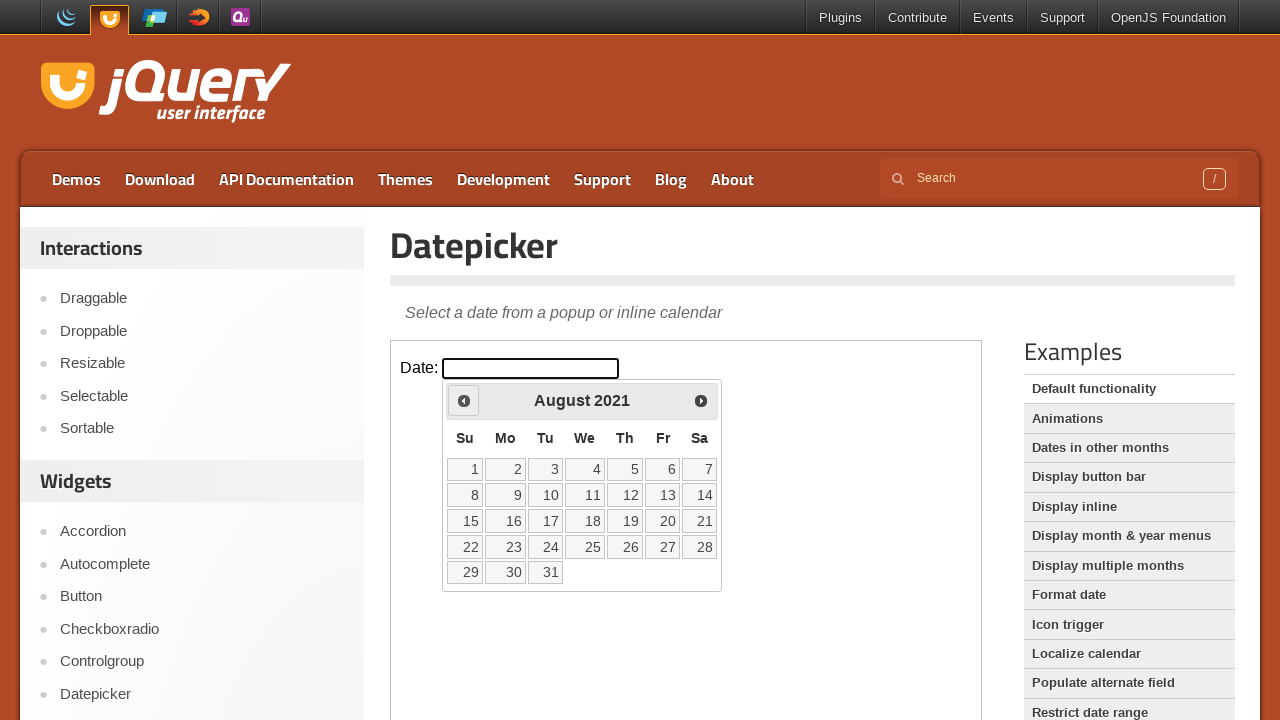

Clicked the Prev button to navigate to previous month at (464, 400) on iframe.demo-frame >> nth=0 >> internal:control=enter-frame >> xpath=//span[text(
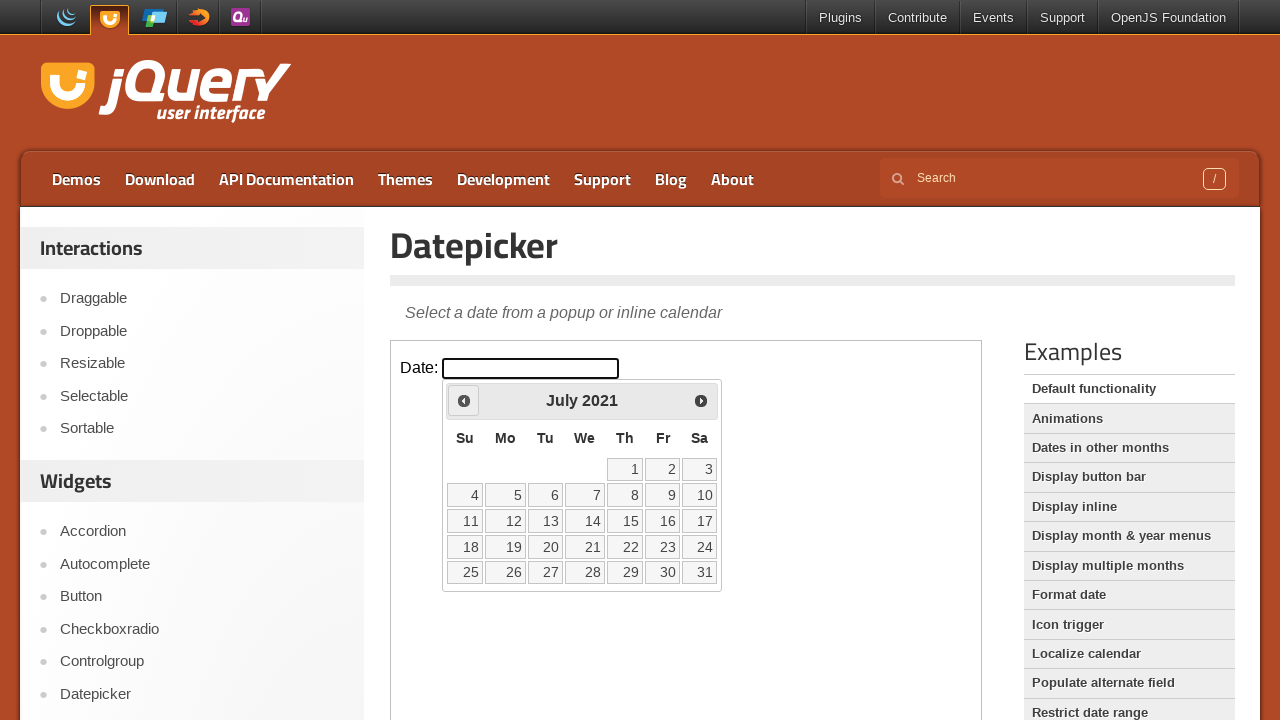

Waited for calendar to update
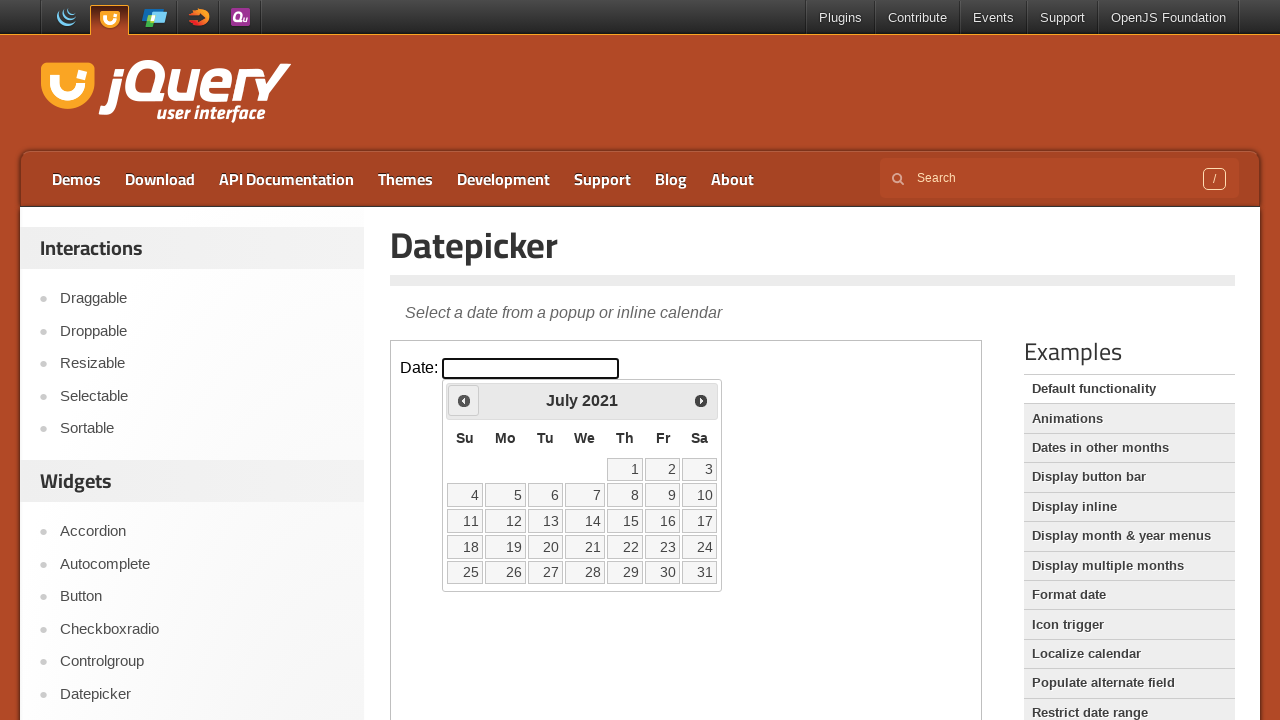

Checked current calendar month: July 2021
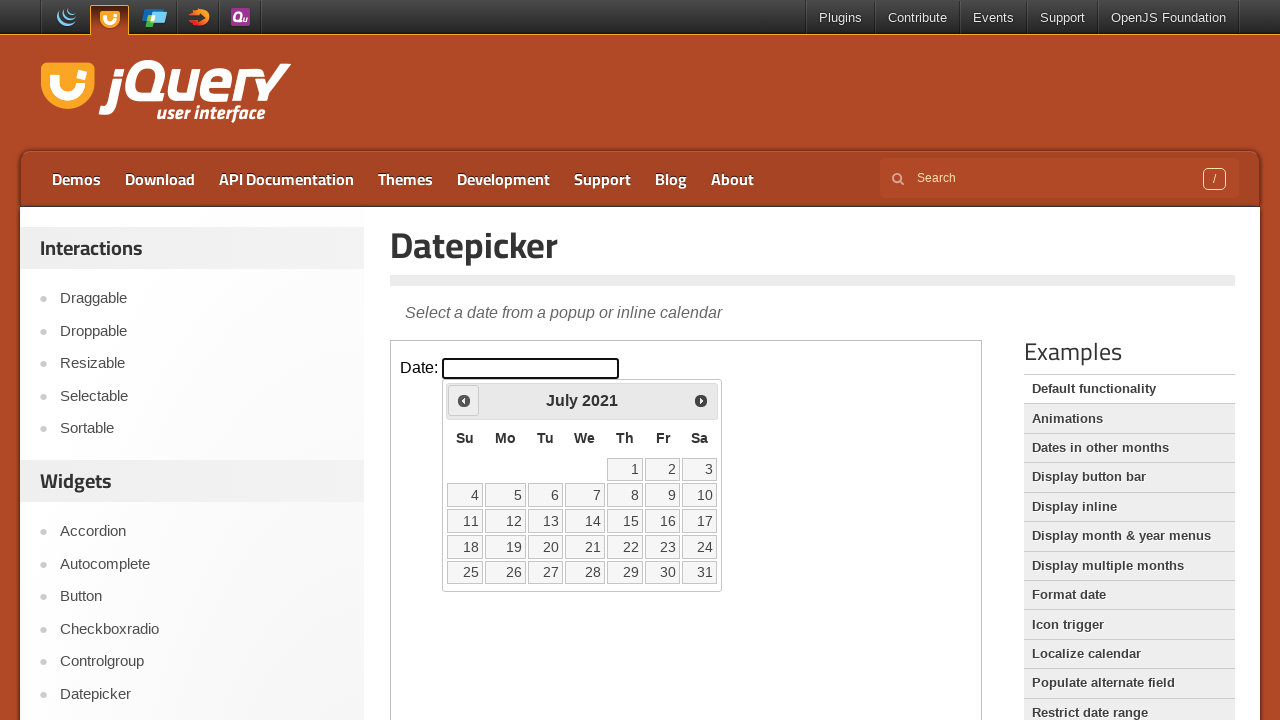

Clicked the Prev button to navigate to previous month at (464, 400) on iframe.demo-frame >> nth=0 >> internal:control=enter-frame >> xpath=//span[text(
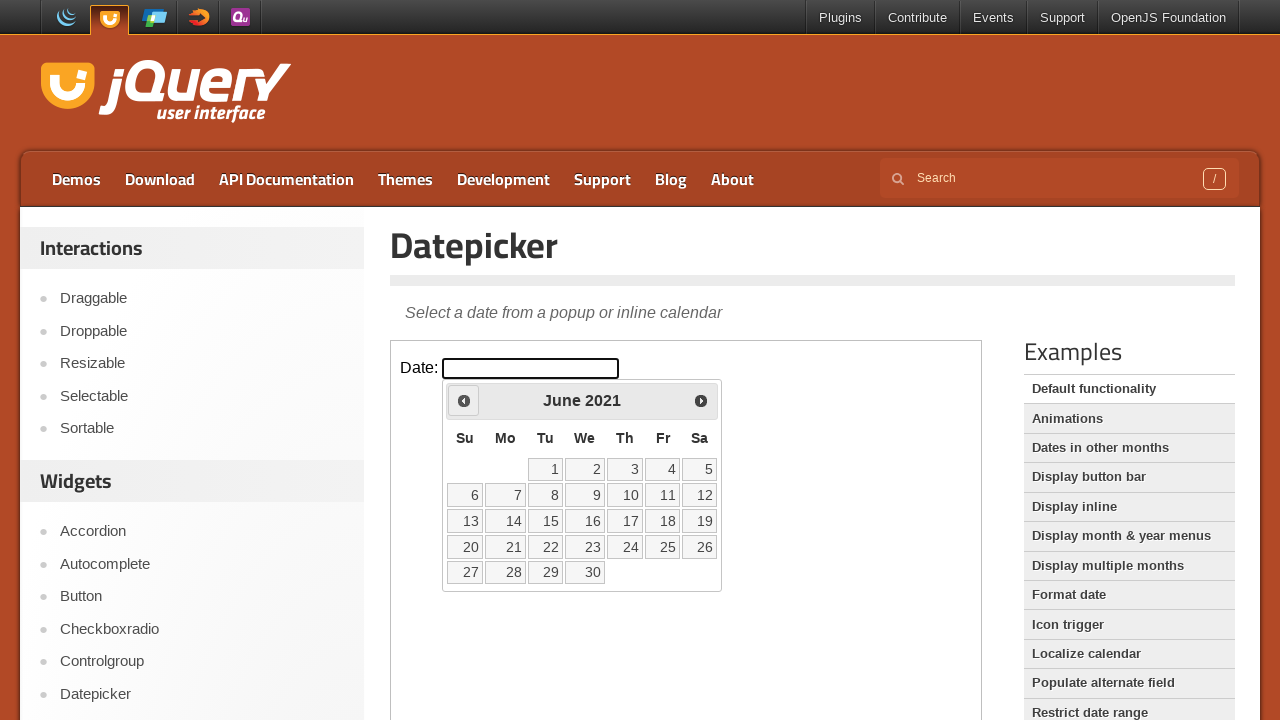

Waited for calendar to update
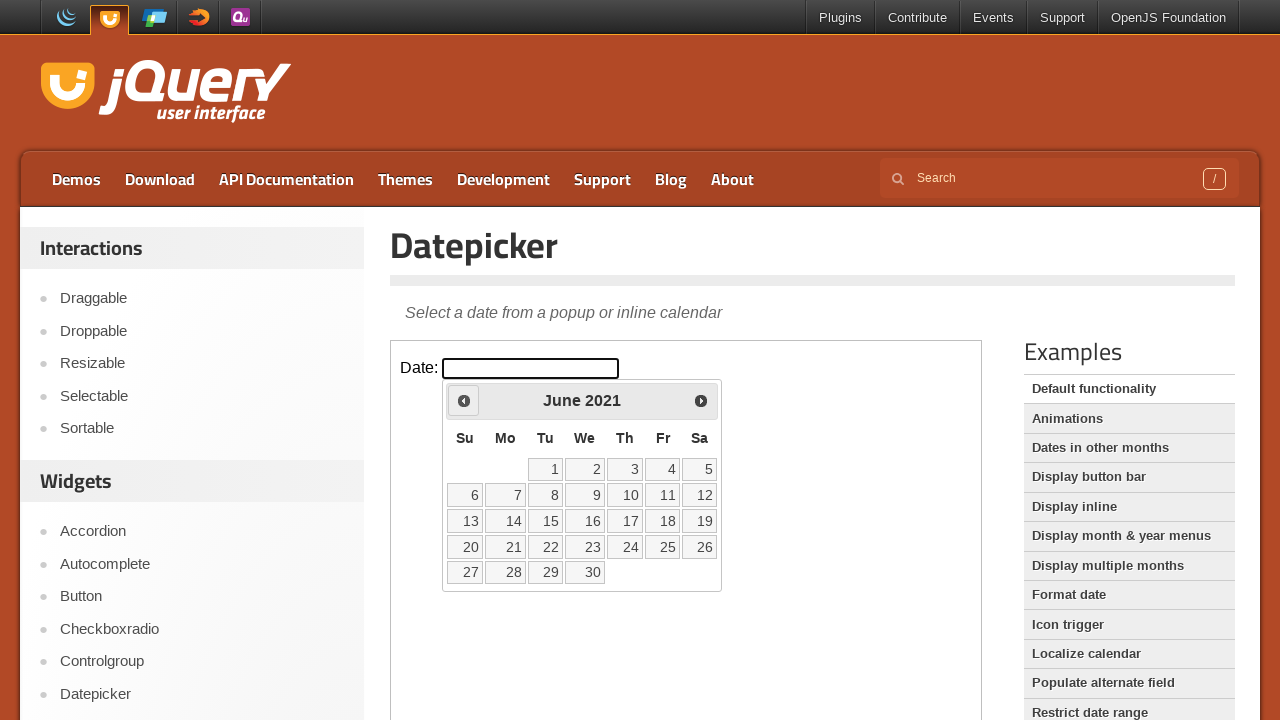

Checked current calendar month: June 2021
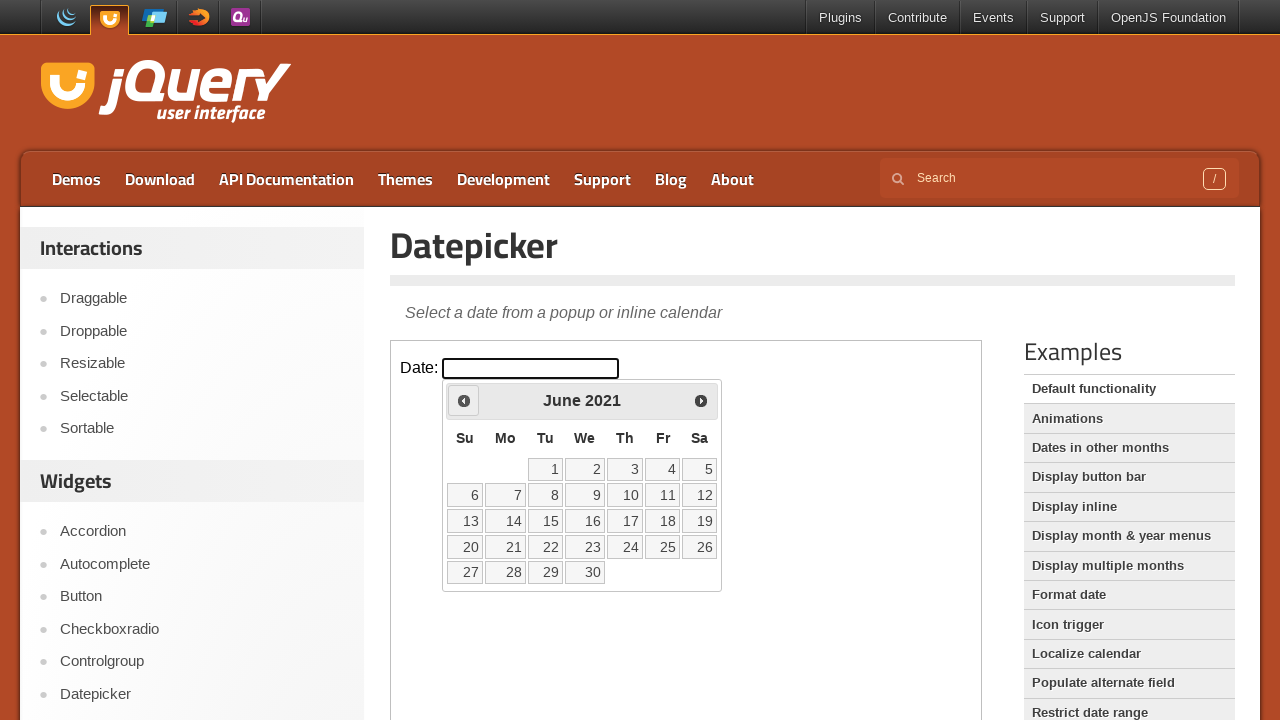

Clicked the Prev button to navigate to previous month at (464, 400) on iframe.demo-frame >> nth=0 >> internal:control=enter-frame >> xpath=//span[text(
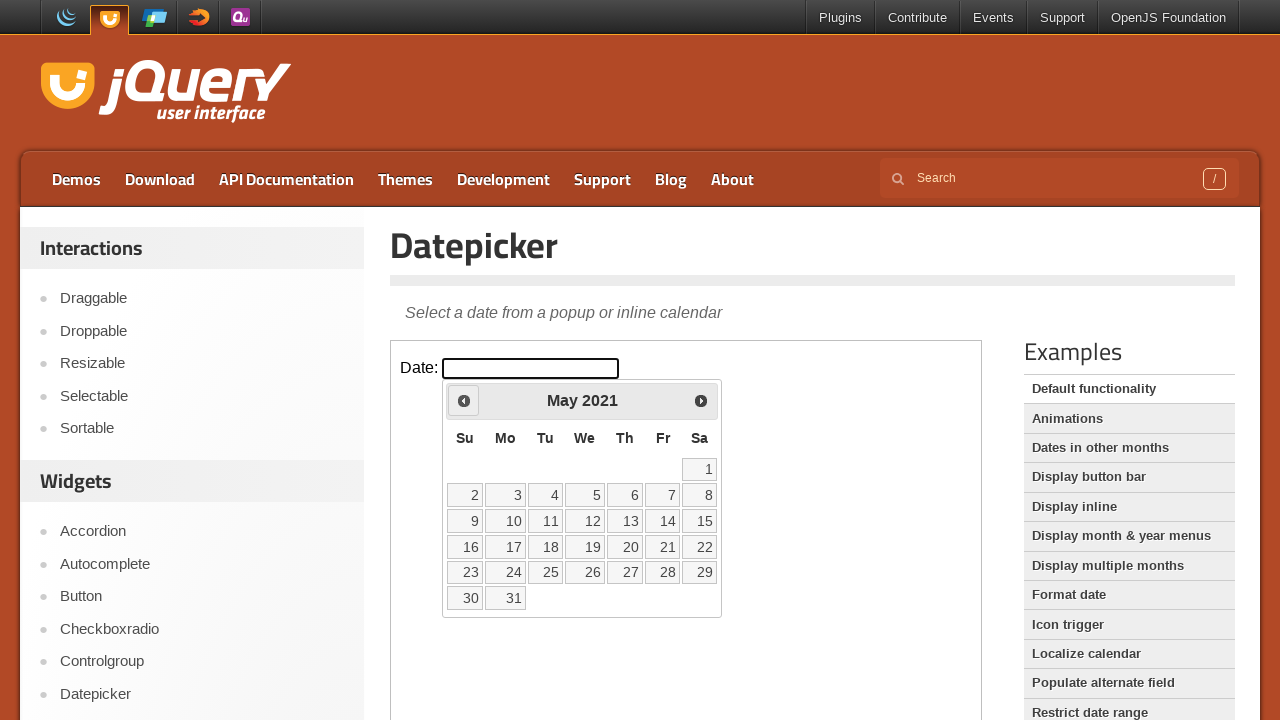

Waited for calendar to update
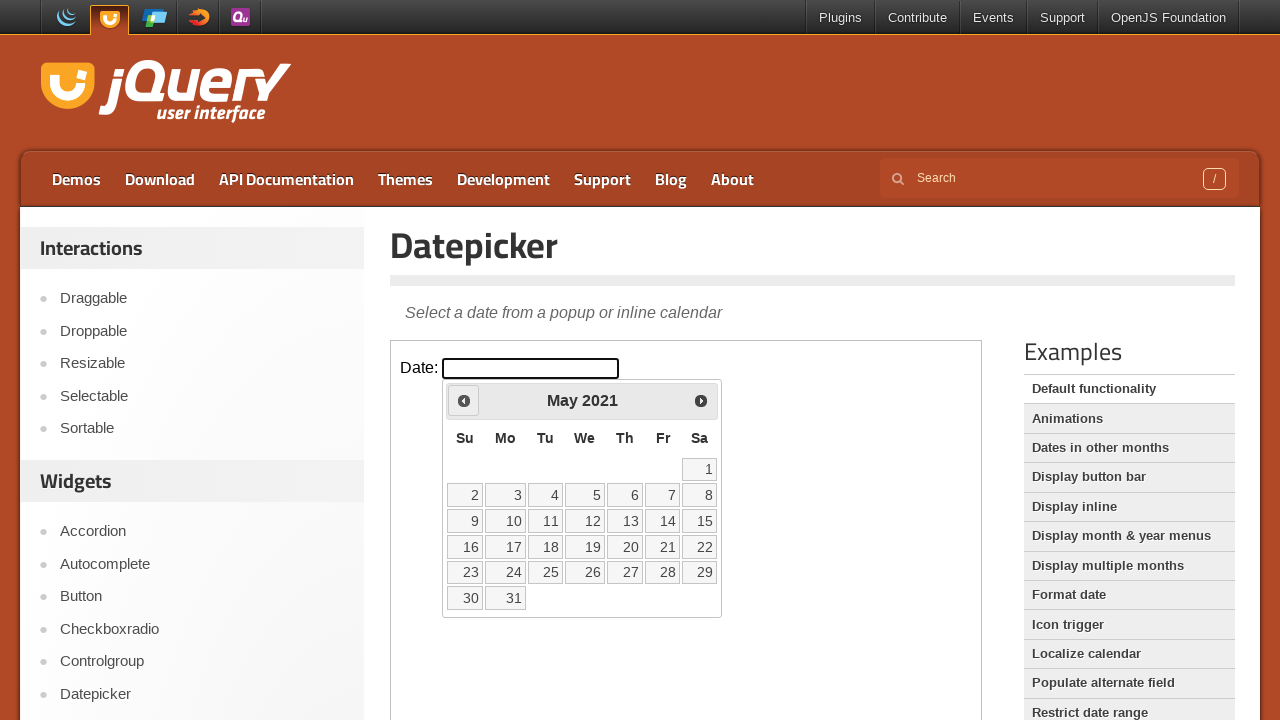

Checked current calendar month: May 2021
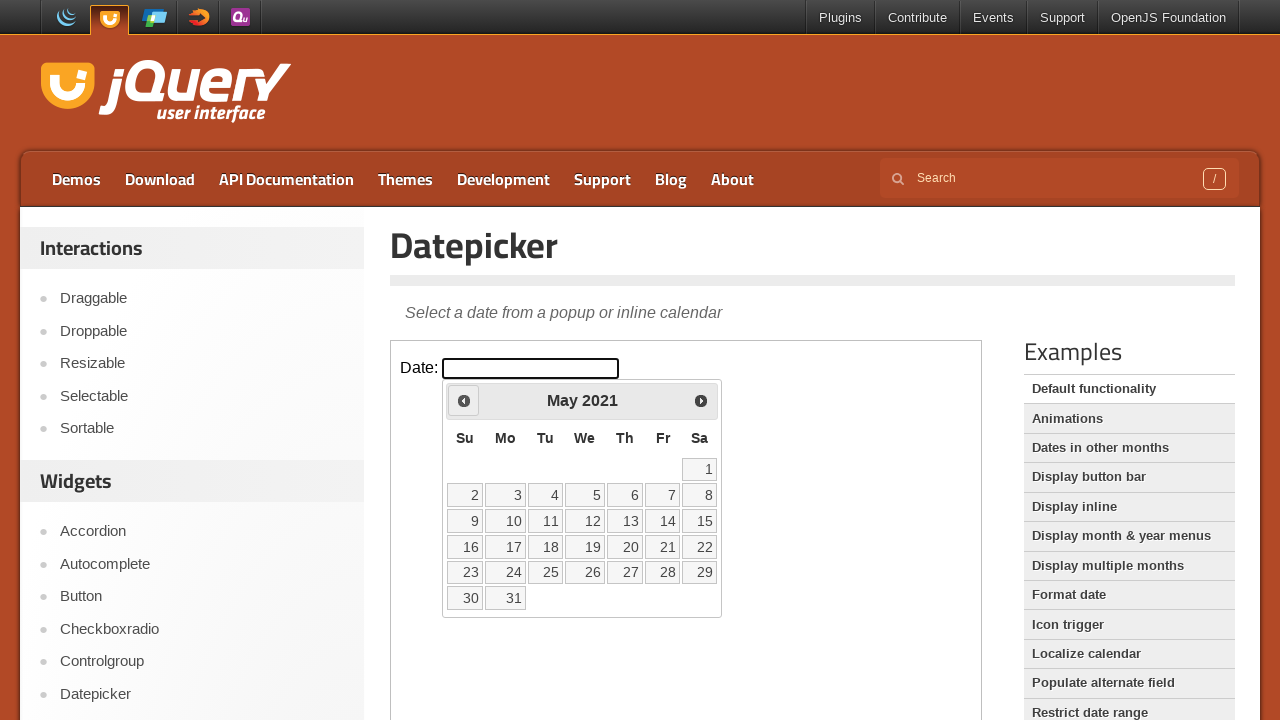

Clicked the Prev button to navigate to previous month at (464, 400) on iframe.demo-frame >> nth=0 >> internal:control=enter-frame >> xpath=//span[text(
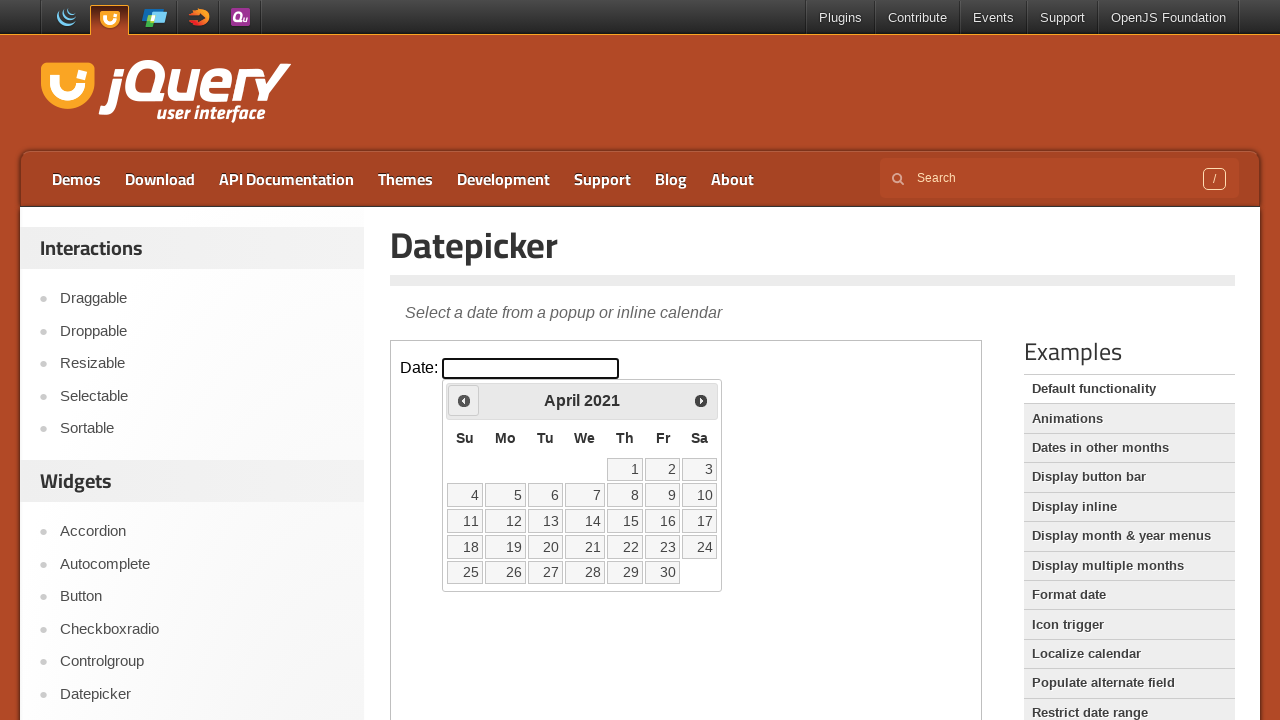

Waited for calendar to update
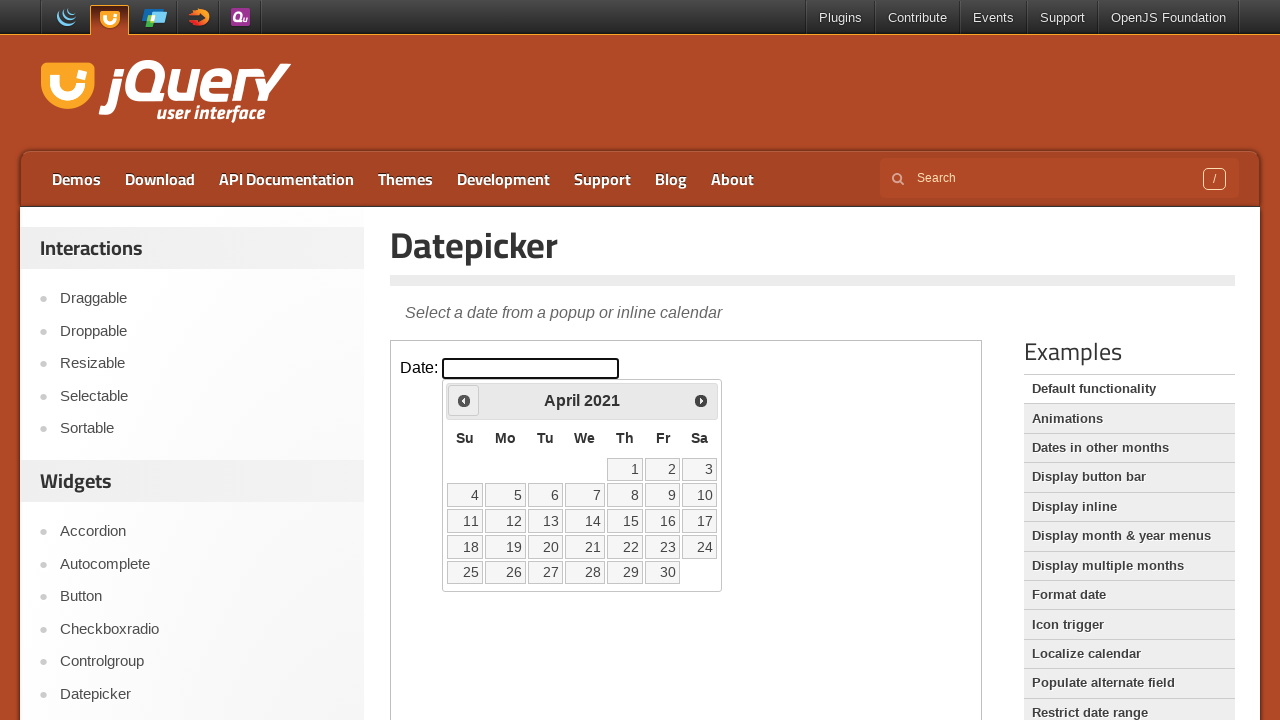

Checked current calendar month: April 2021
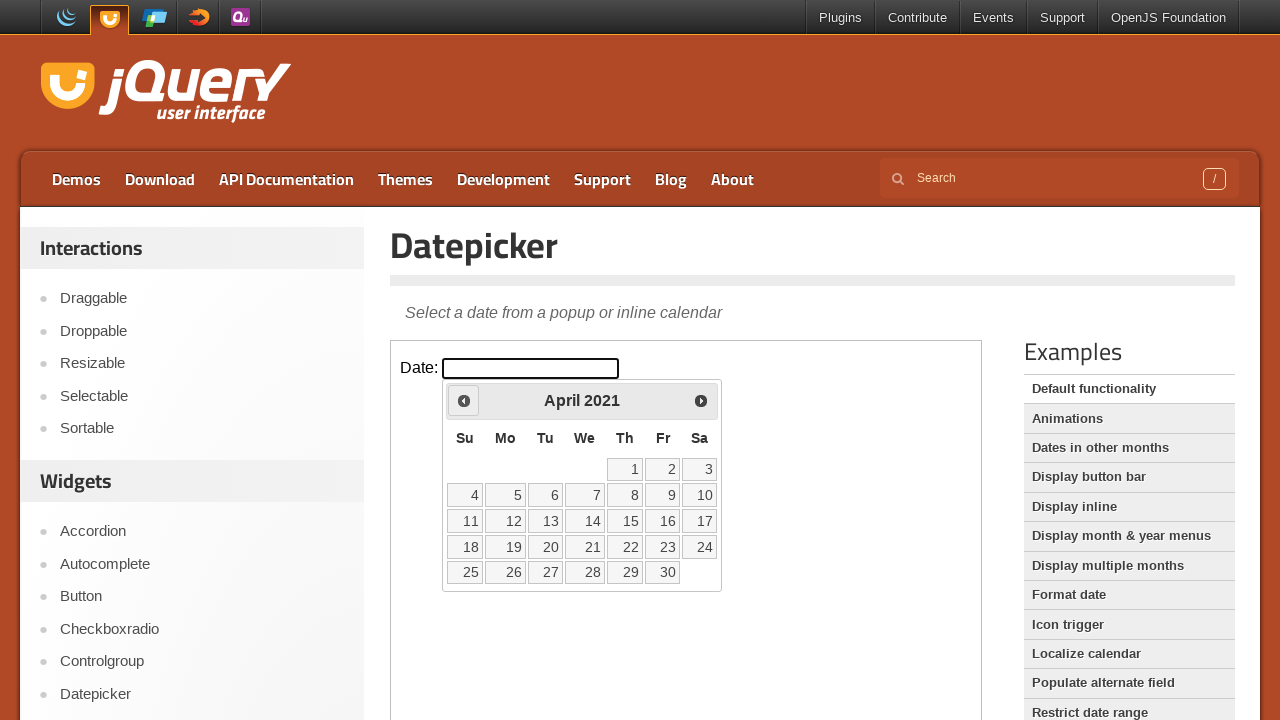

Clicked the Prev button to navigate to previous month at (464, 400) on iframe.demo-frame >> nth=0 >> internal:control=enter-frame >> xpath=//span[text(
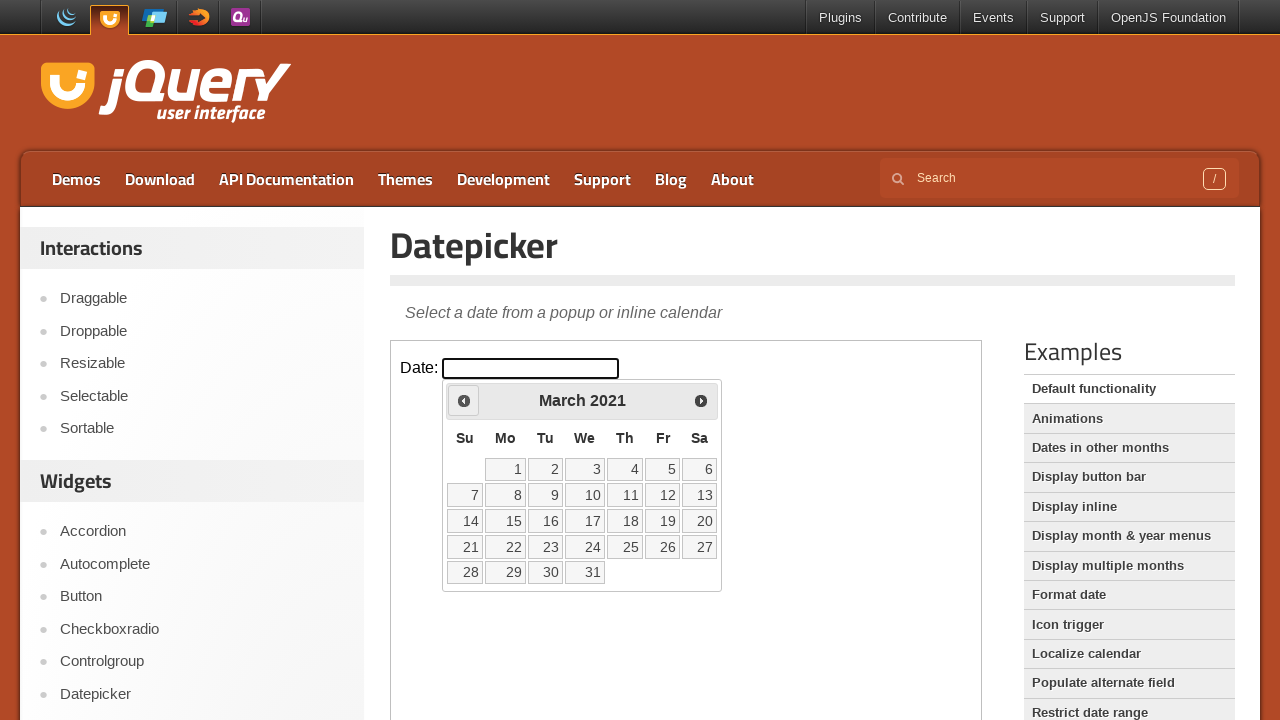

Waited for calendar to update
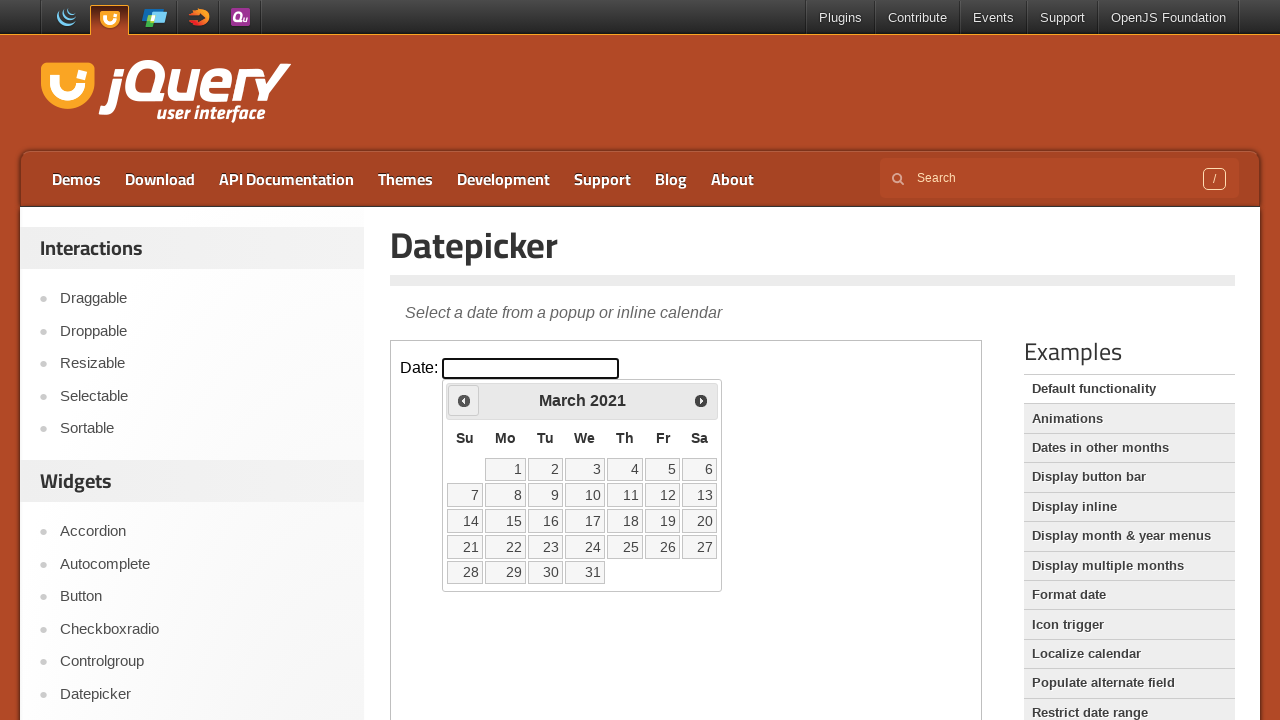

Checked current calendar month: March 2021
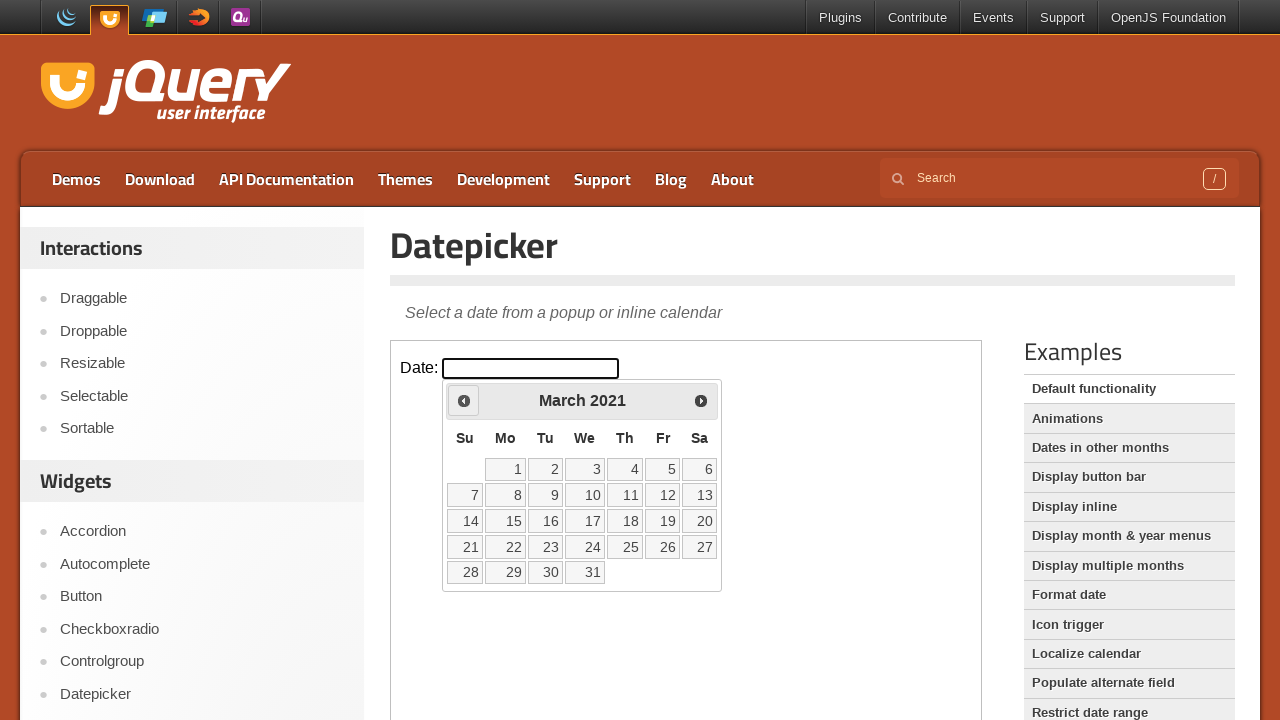

Clicked the Prev button to navigate to previous month at (464, 400) on iframe.demo-frame >> nth=0 >> internal:control=enter-frame >> xpath=//span[text(
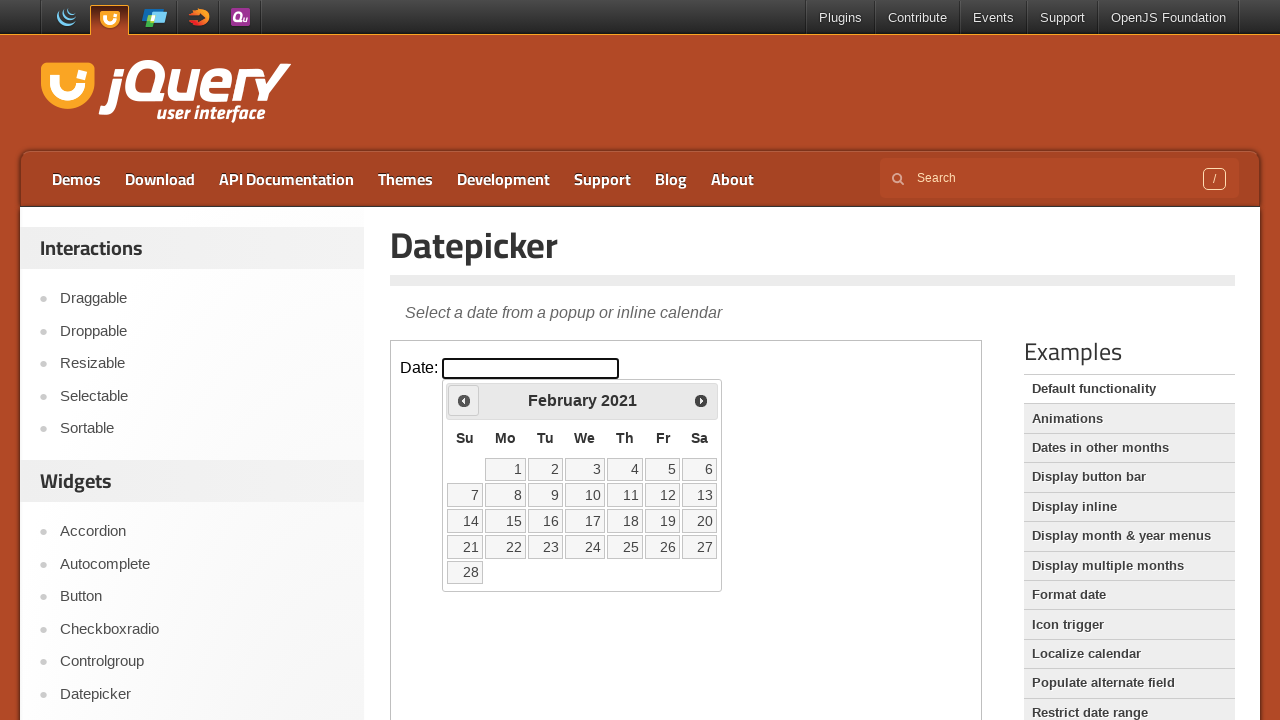

Waited for calendar to update
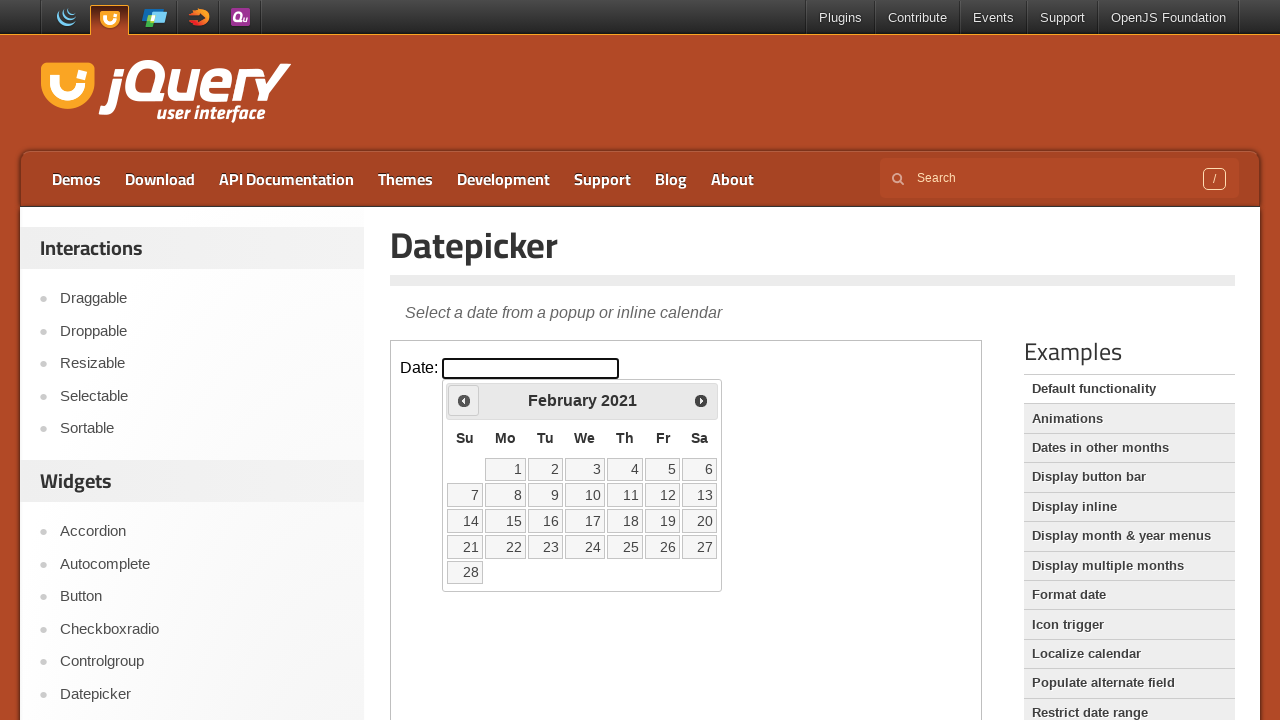

Checked current calendar month: February 2021
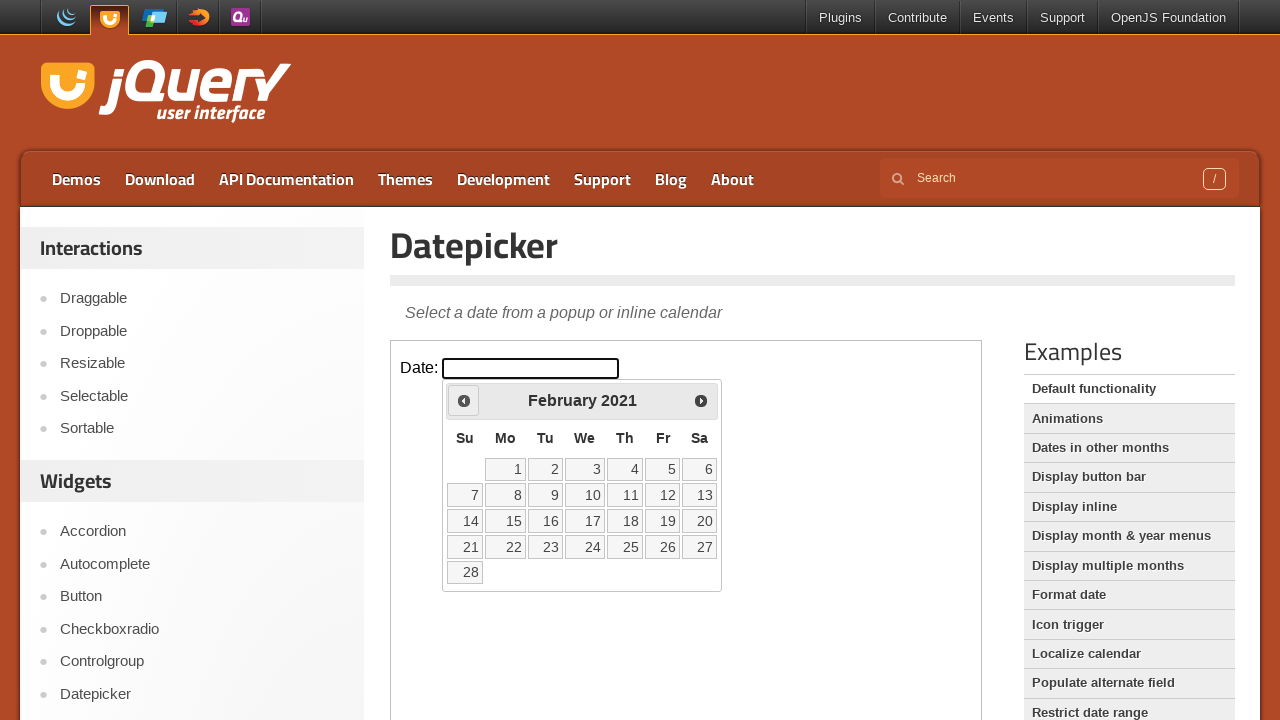

Clicked the Prev button to navigate to previous month at (464, 400) on iframe.demo-frame >> nth=0 >> internal:control=enter-frame >> xpath=//span[text(
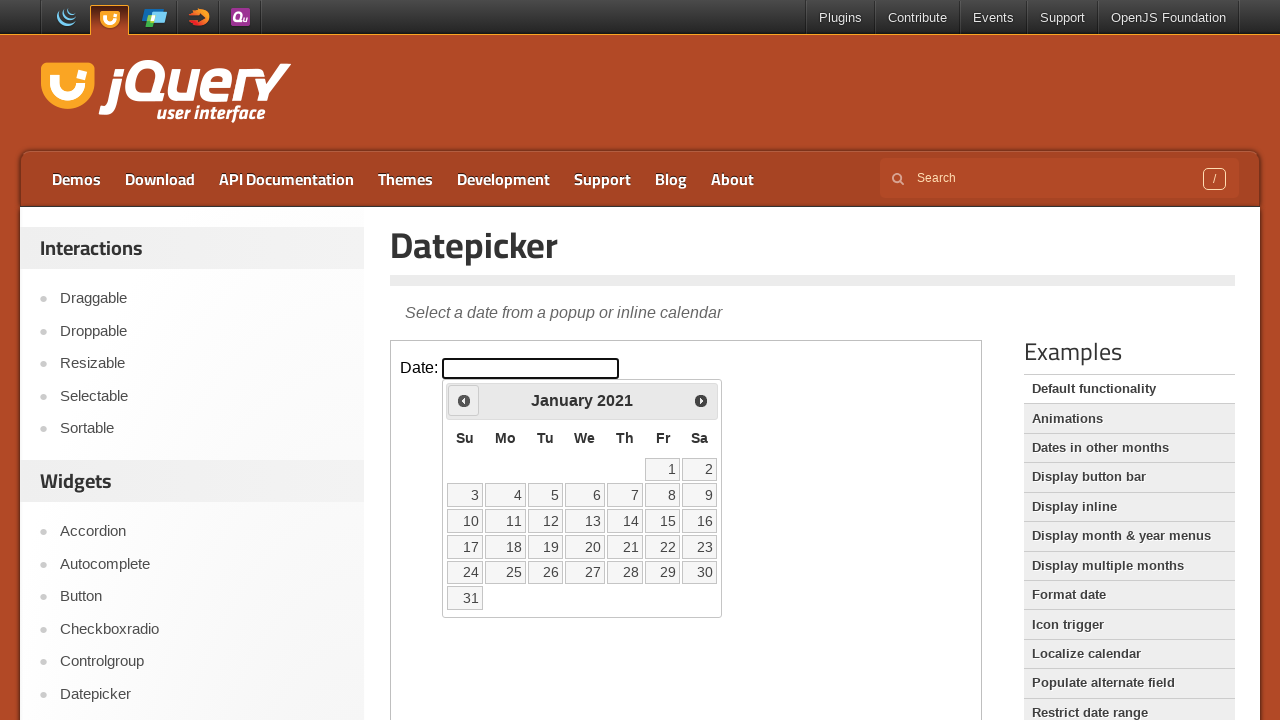

Waited for calendar to update
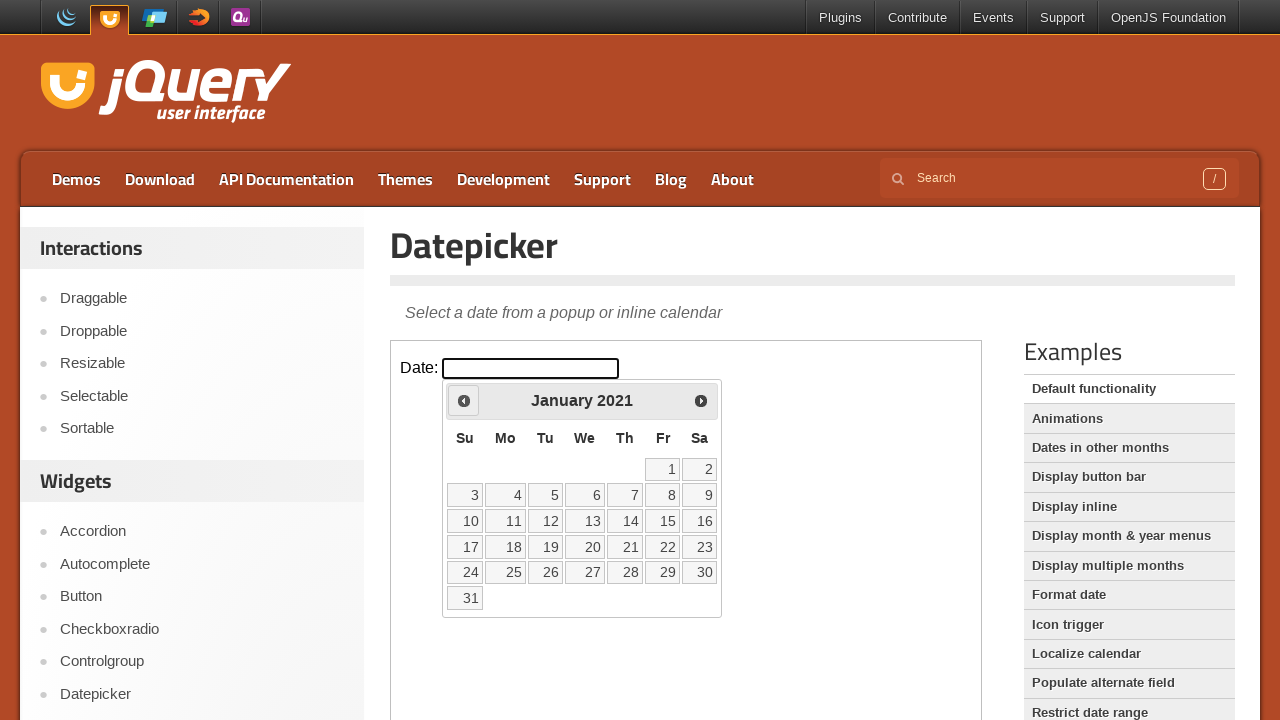

Checked current calendar month: January 2021
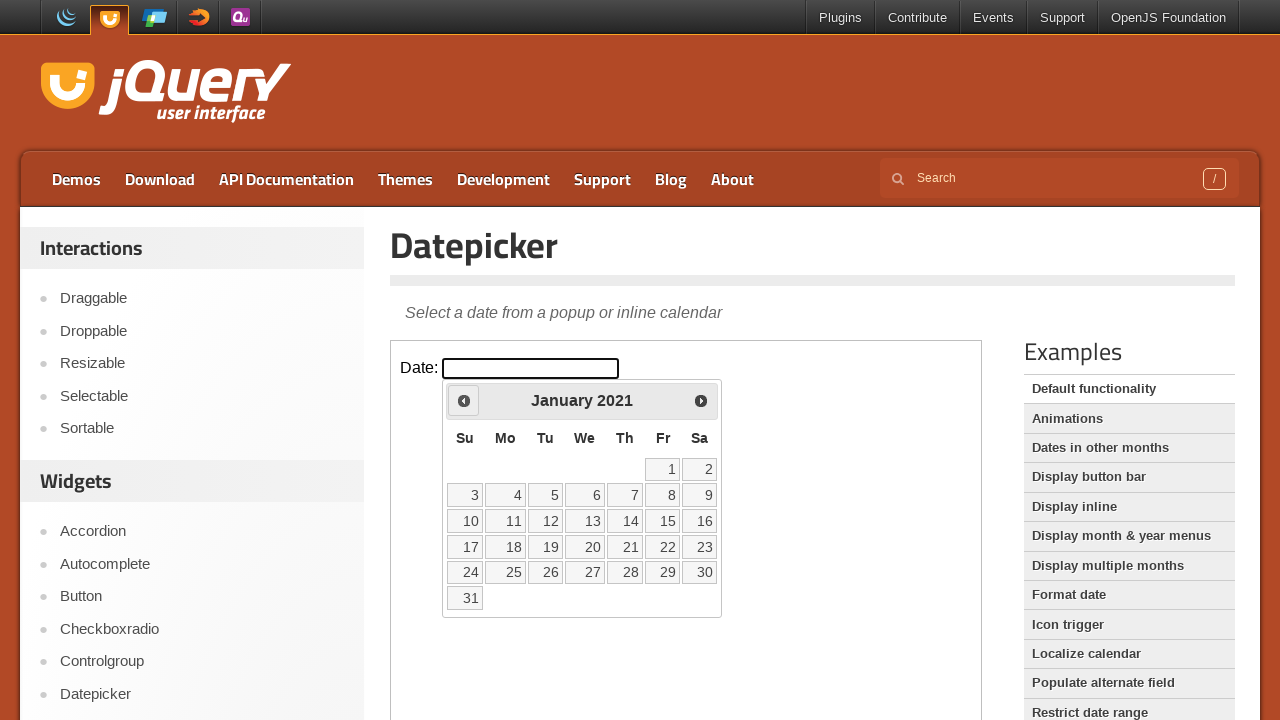

Clicked the Prev button to navigate to previous month at (464, 400) on iframe.demo-frame >> nth=0 >> internal:control=enter-frame >> xpath=//span[text(
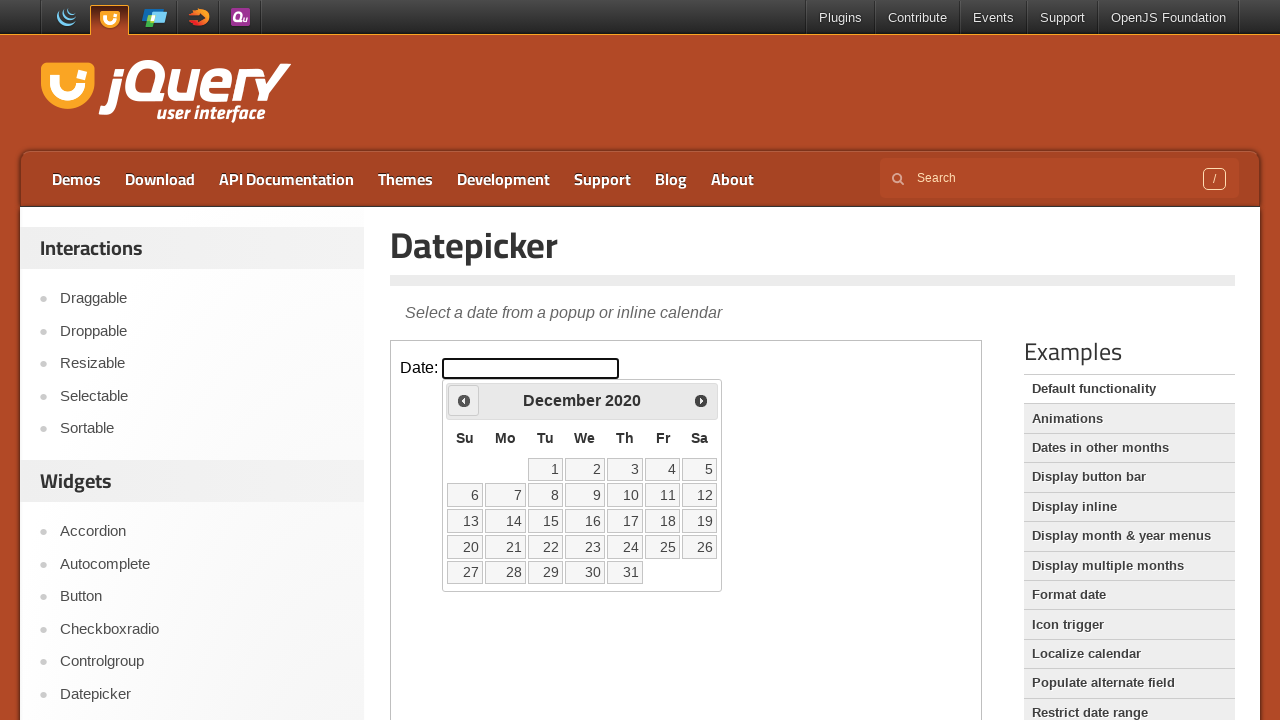

Waited for calendar to update
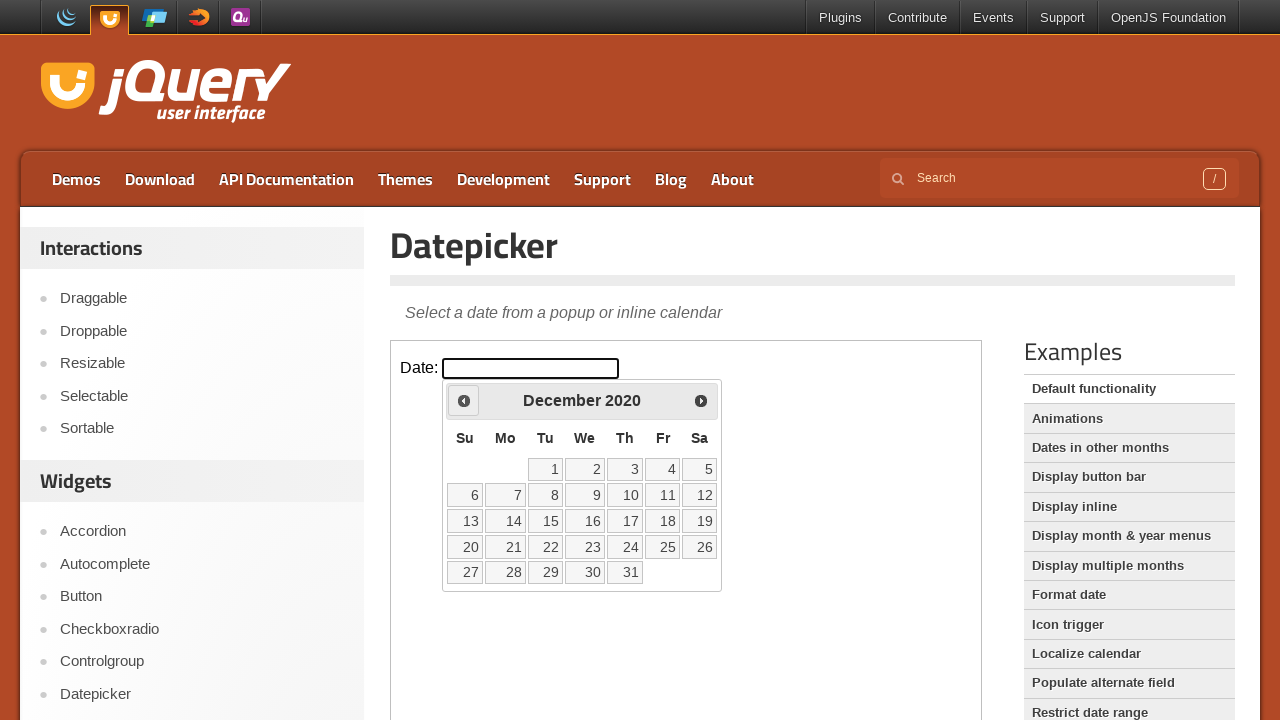

Checked current calendar month: December 2020
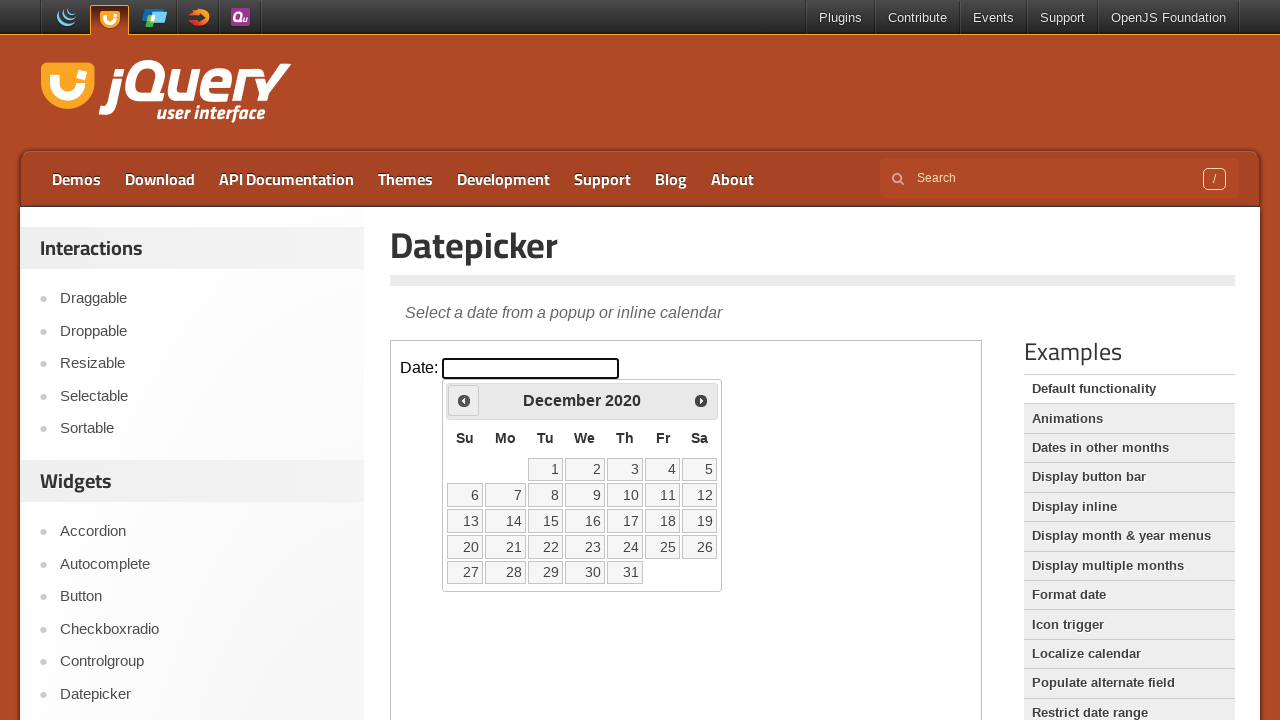

Clicked the Prev button to navigate to previous month at (464, 400) on iframe.demo-frame >> nth=0 >> internal:control=enter-frame >> xpath=//span[text(
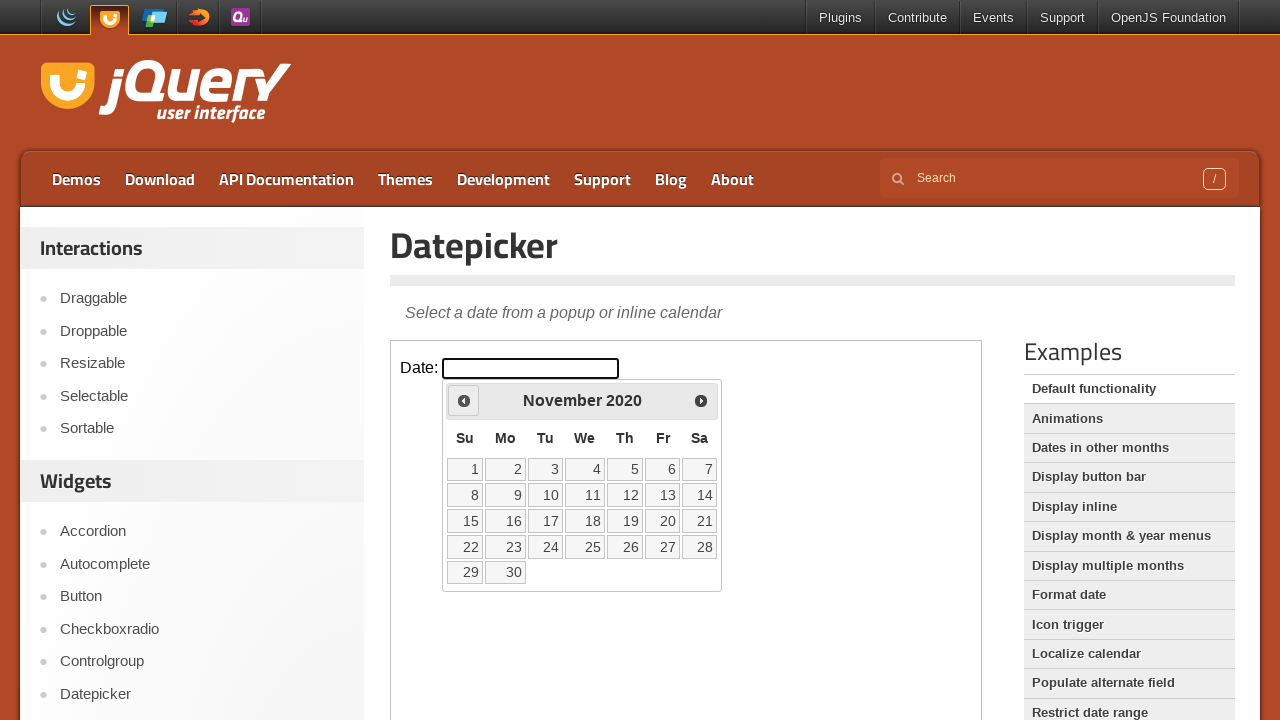

Waited for calendar to update
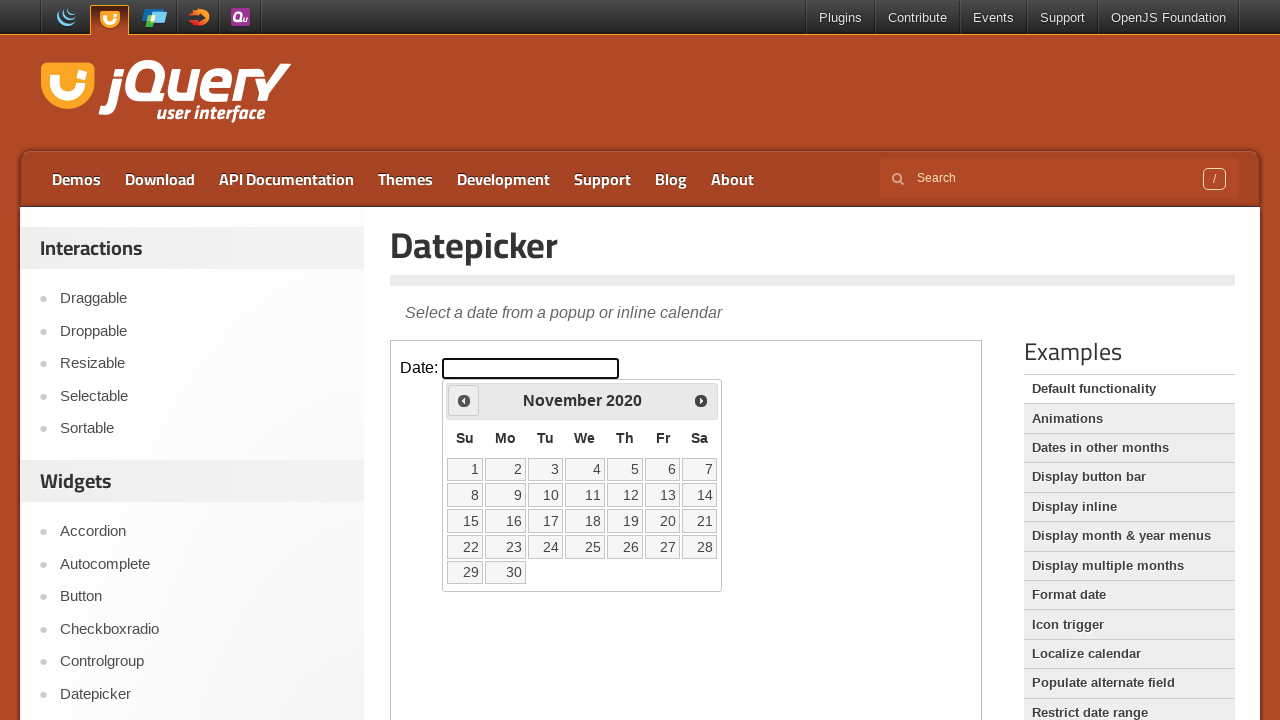

Checked current calendar month: November 2020
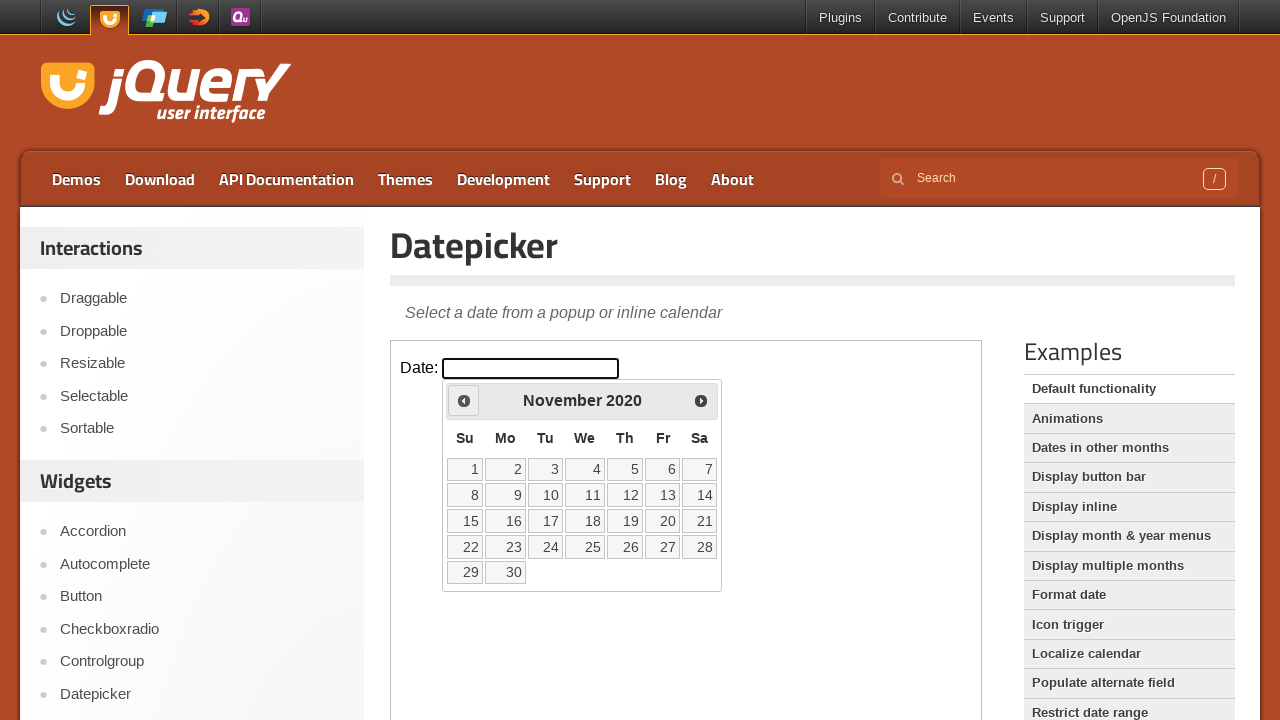

Clicked the Prev button to navigate to previous month at (464, 400) on iframe.demo-frame >> nth=0 >> internal:control=enter-frame >> xpath=//span[text(
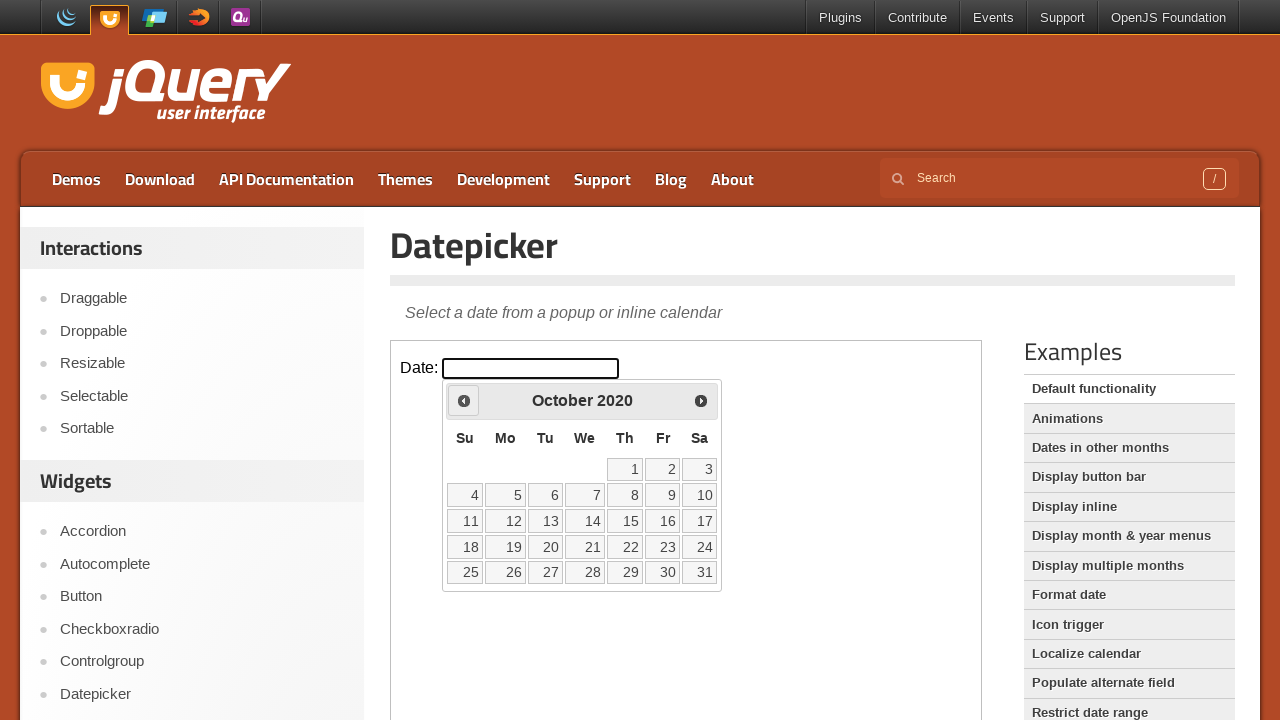

Waited for calendar to update
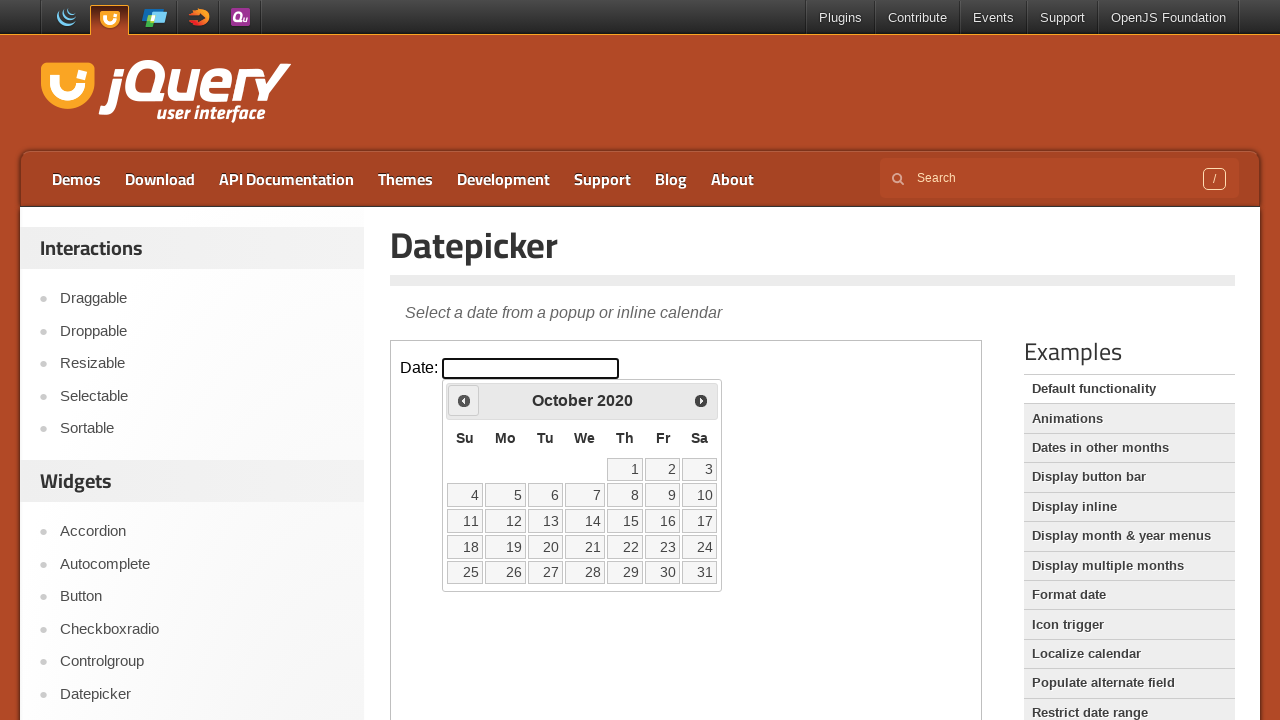

Checked current calendar month: October 2020
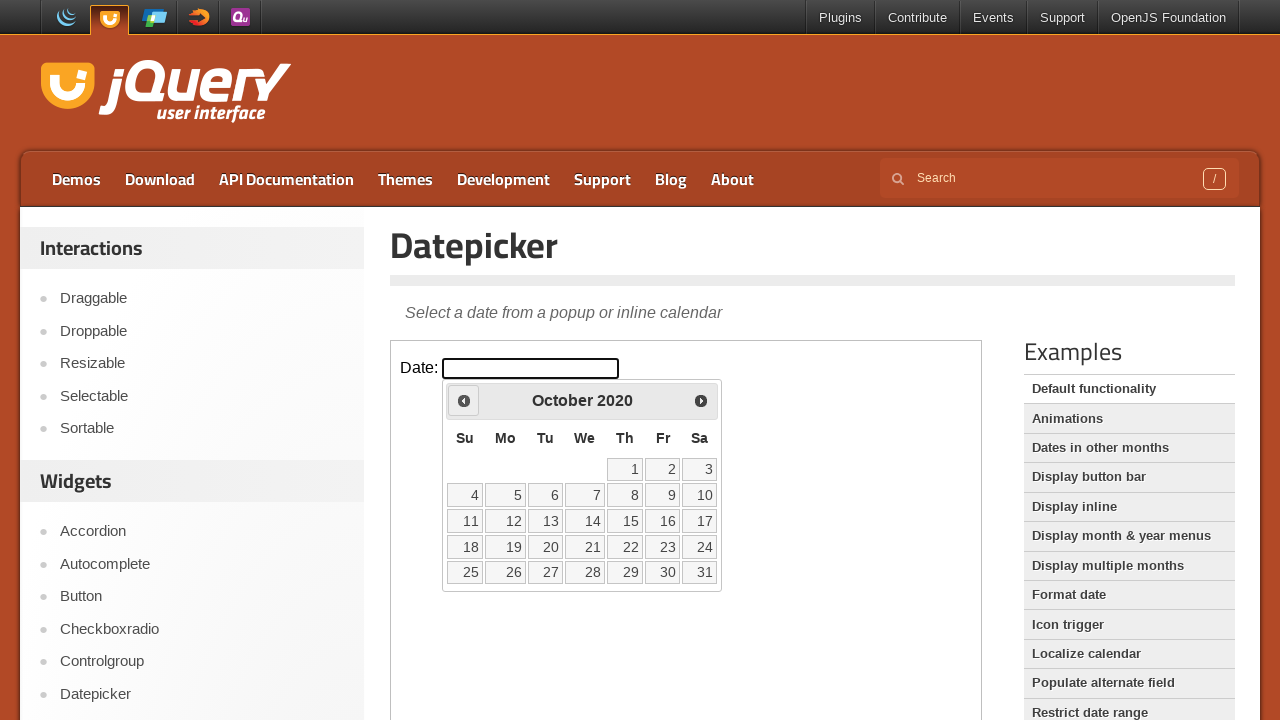

Clicked the Prev button to navigate to previous month at (464, 400) on iframe.demo-frame >> nth=0 >> internal:control=enter-frame >> xpath=//span[text(
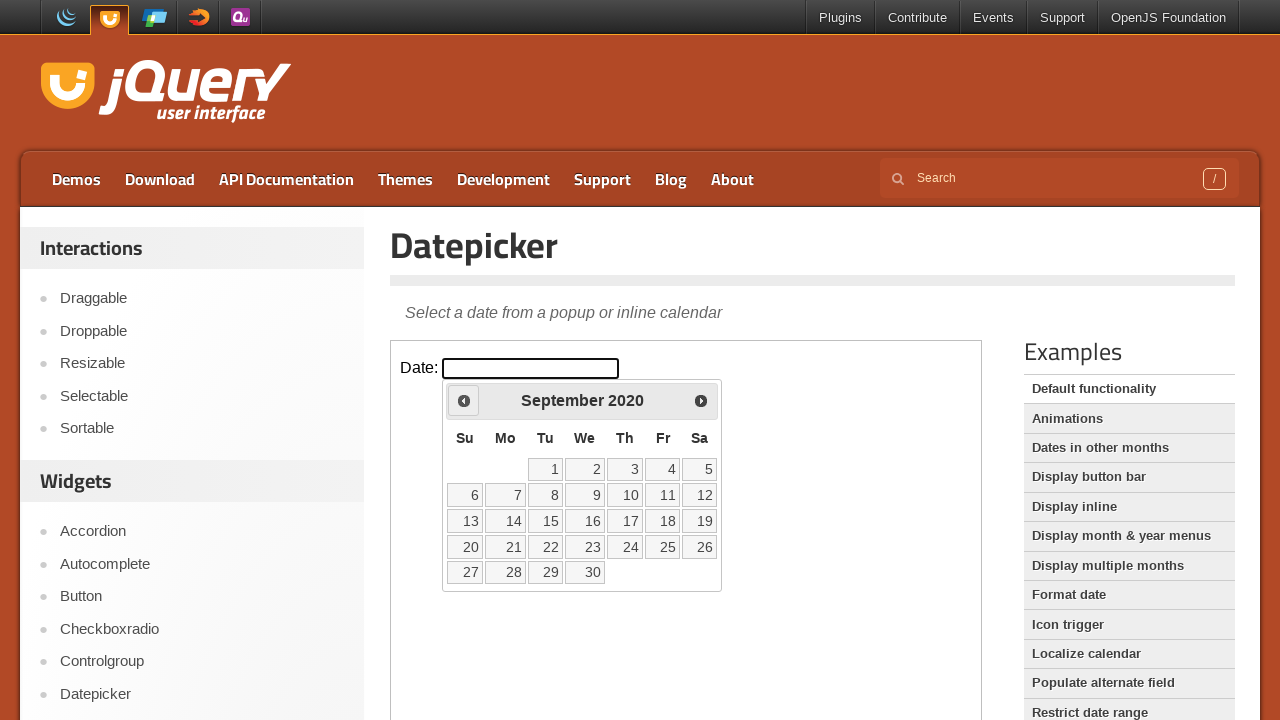

Waited for calendar to update
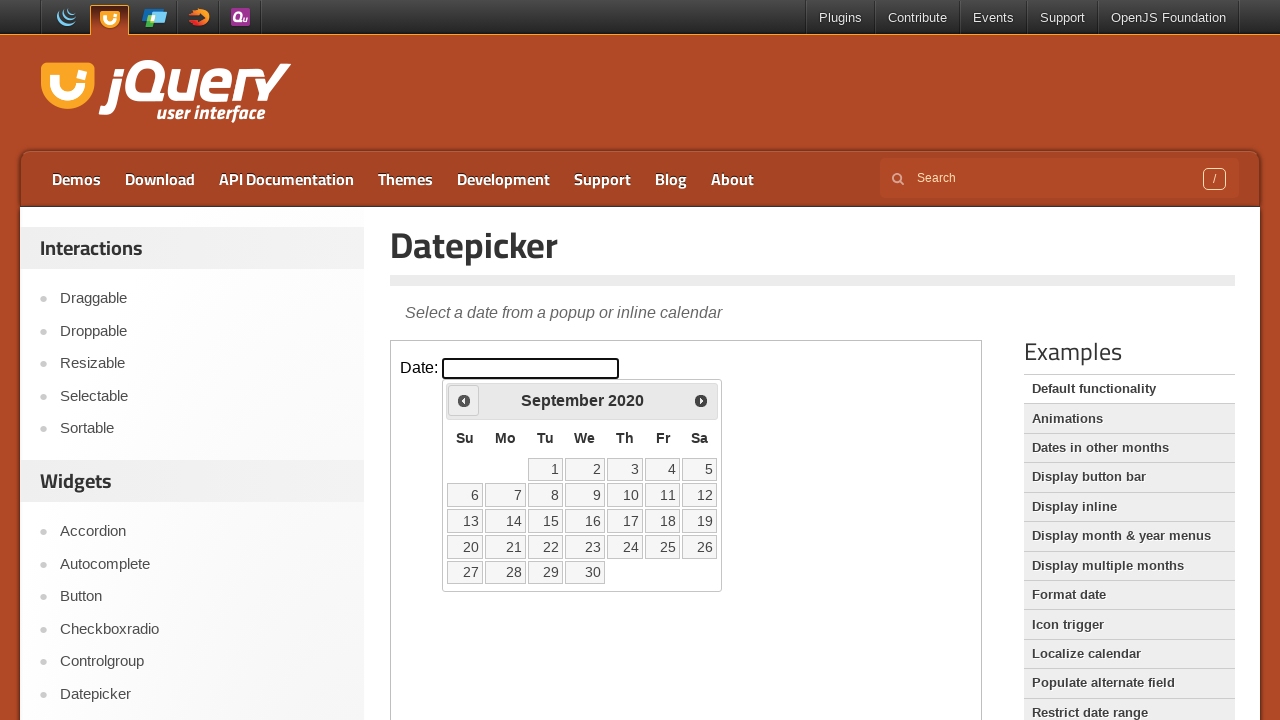

Checked current calendar month: September 2020
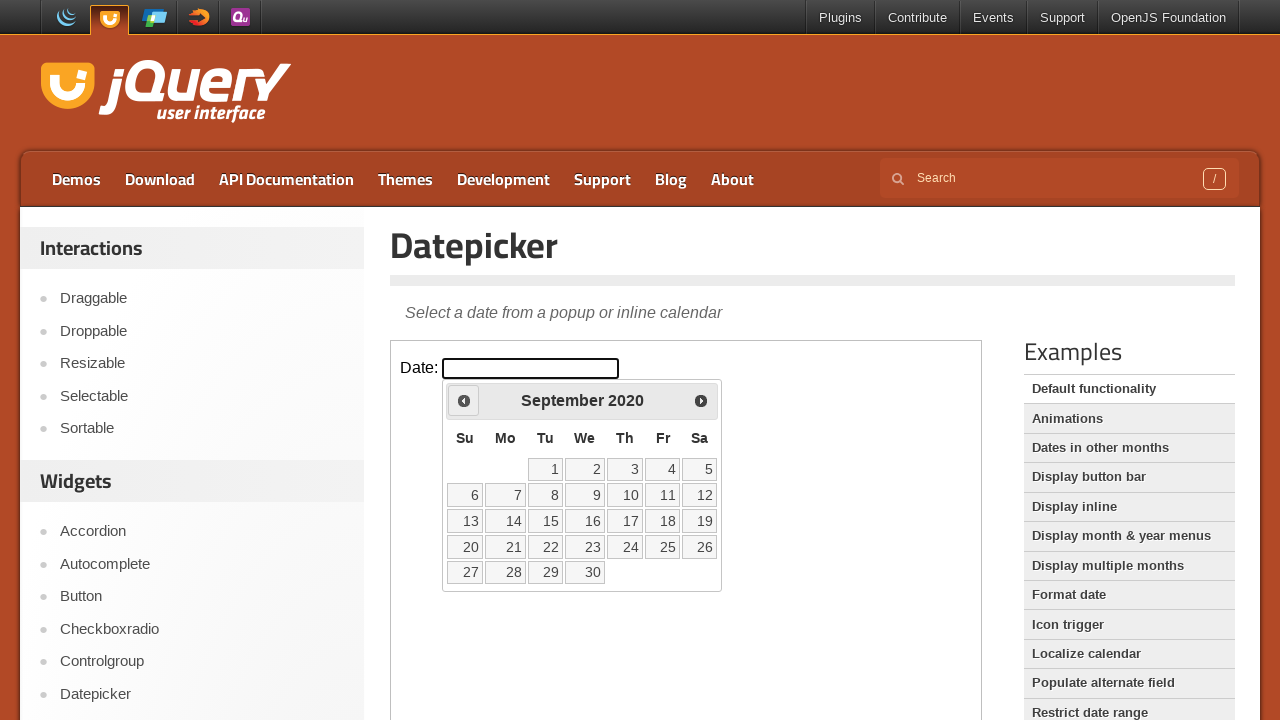

Clicked the Prev button to navigate to previous month at (464, 400) on iframe.demo-frame >> nth=0 >> internal:control=enter-frame >> xpath=//span[text(
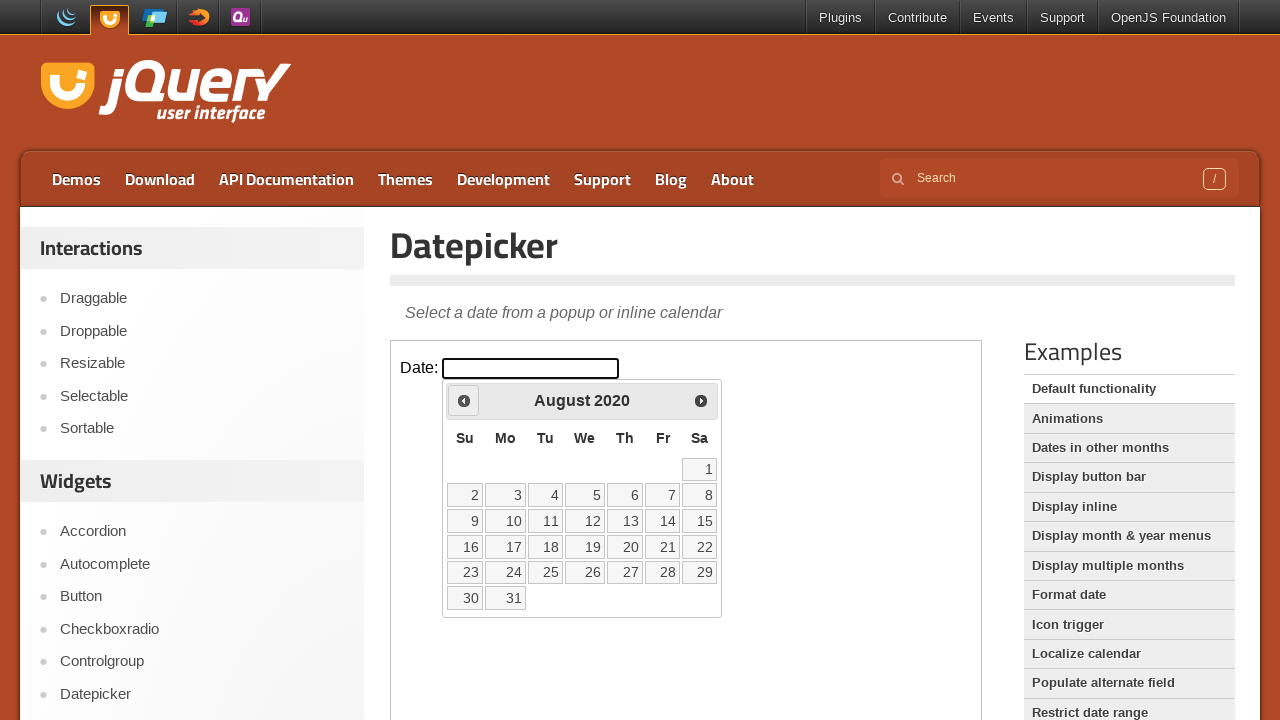

Waited for calendar to update
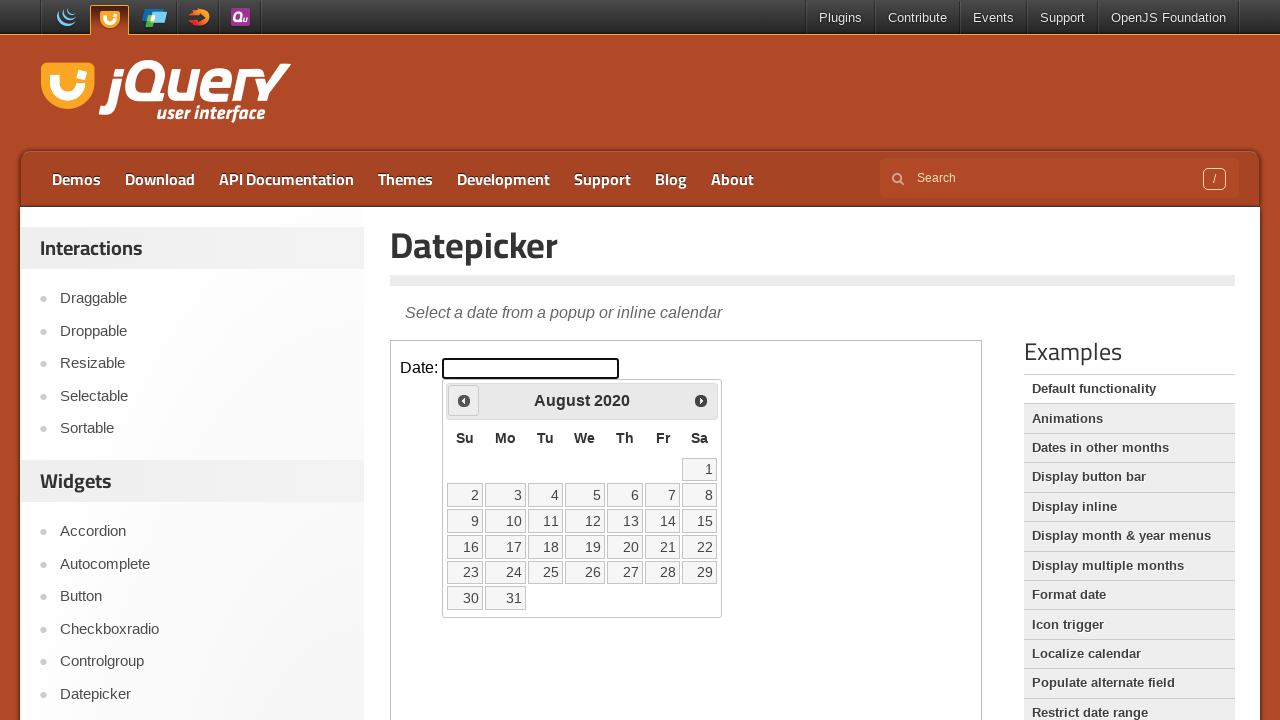

Checked current calendar month: August 2020
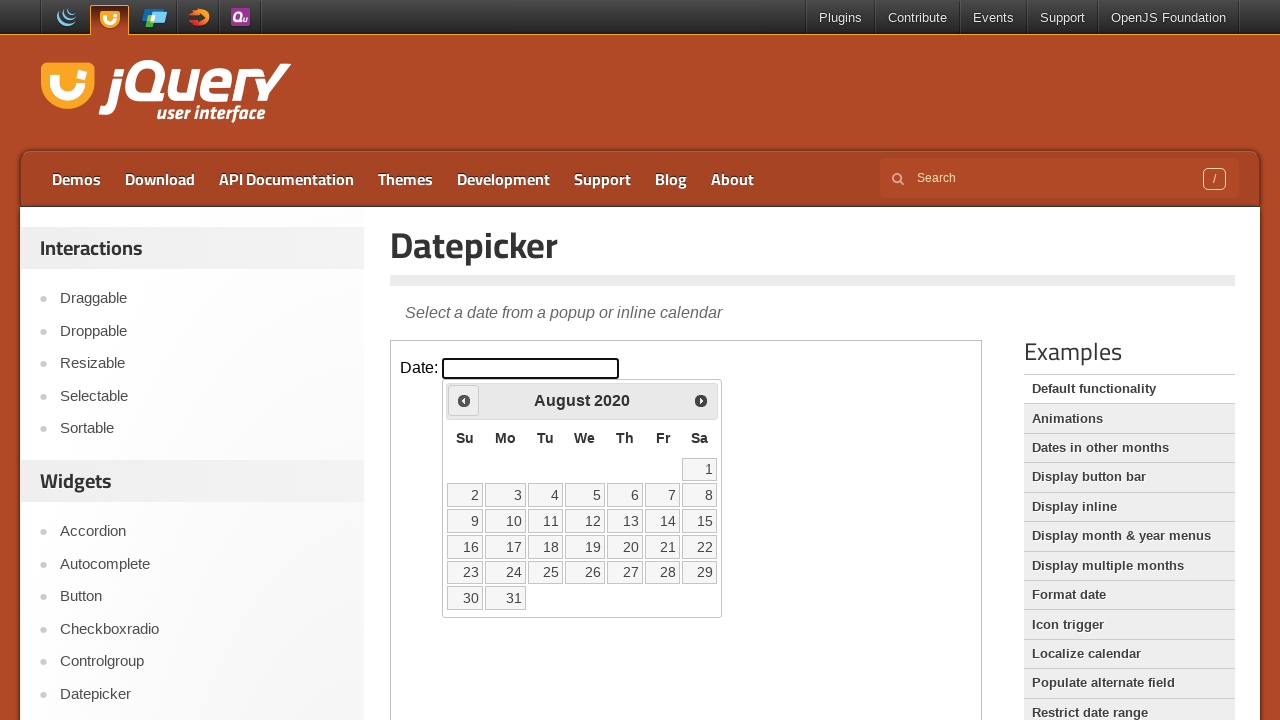

Clicked the Prev button to navigate to previous month at (464, 400) on iframe.demo-frame >> nth=0 >> internal:control=enter-frame >> xpath=//span[text(
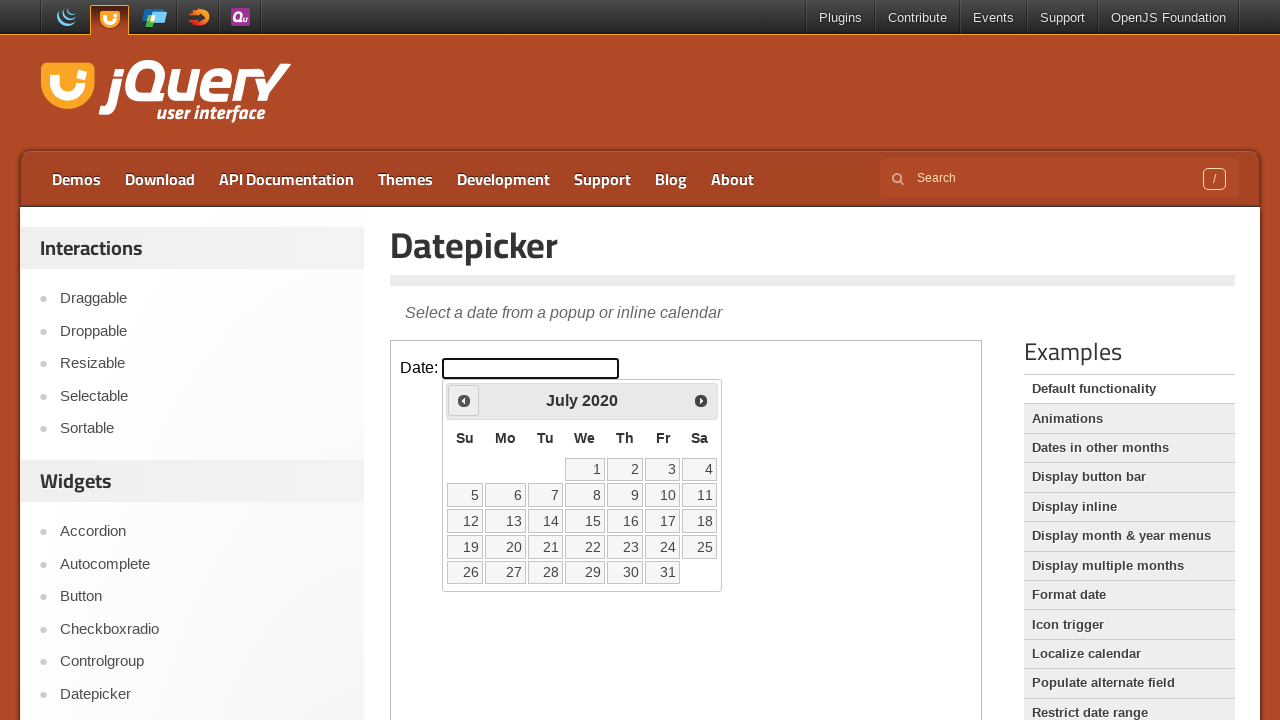

Waited for calendar to update
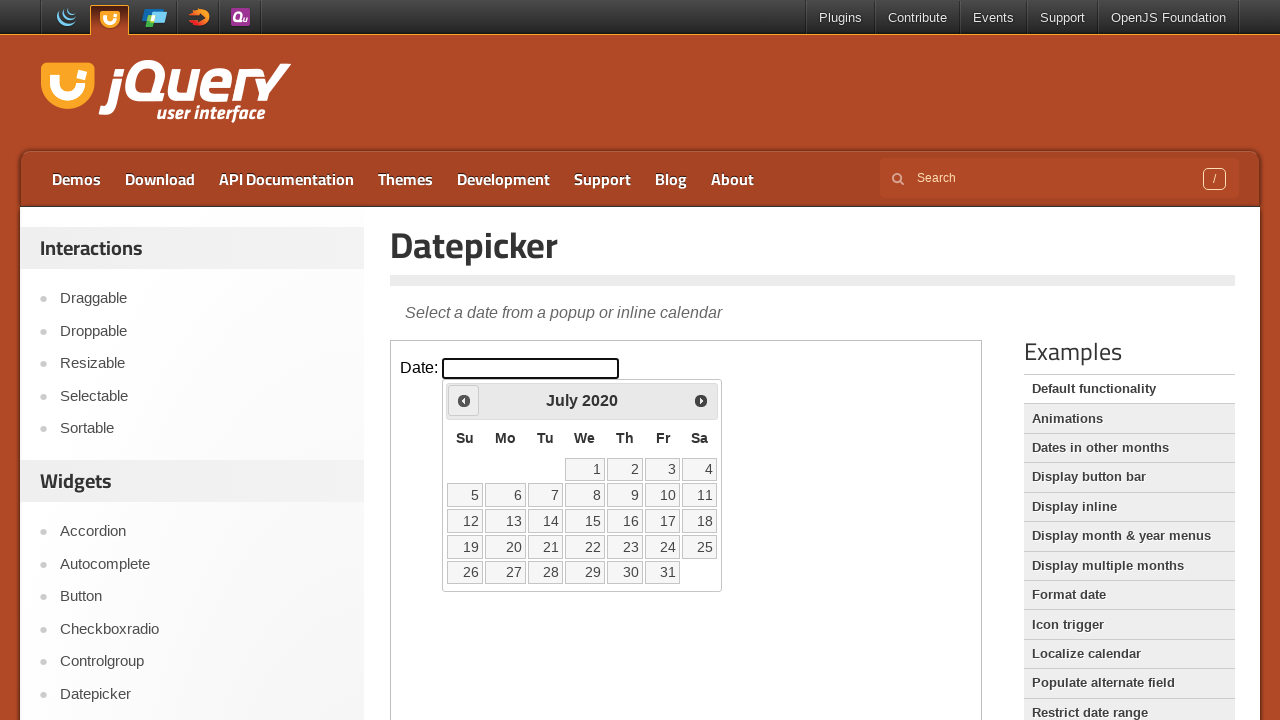

Checked current calendar month: July 2020
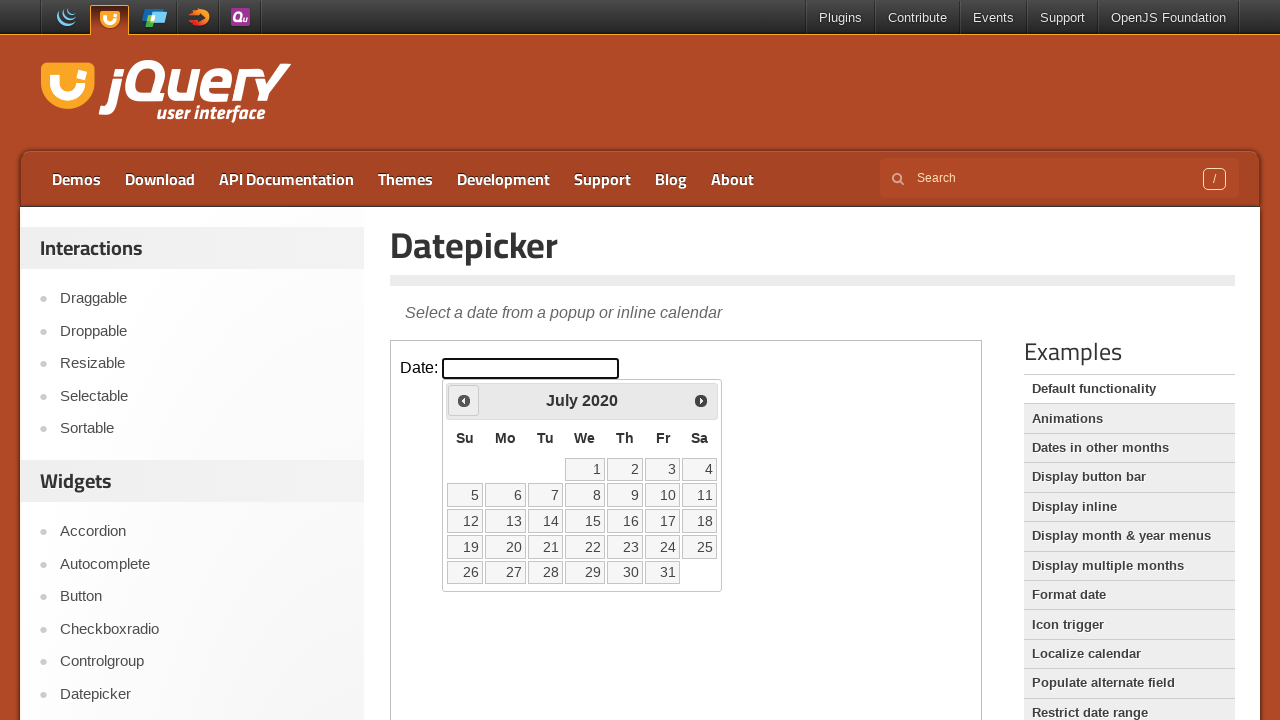

Clicked the Prev button to navigate to previous month at (464, 400) on iframe.demo-frame >> nth=0 >> internal:control=enter-frame >> xpath=//span[text(
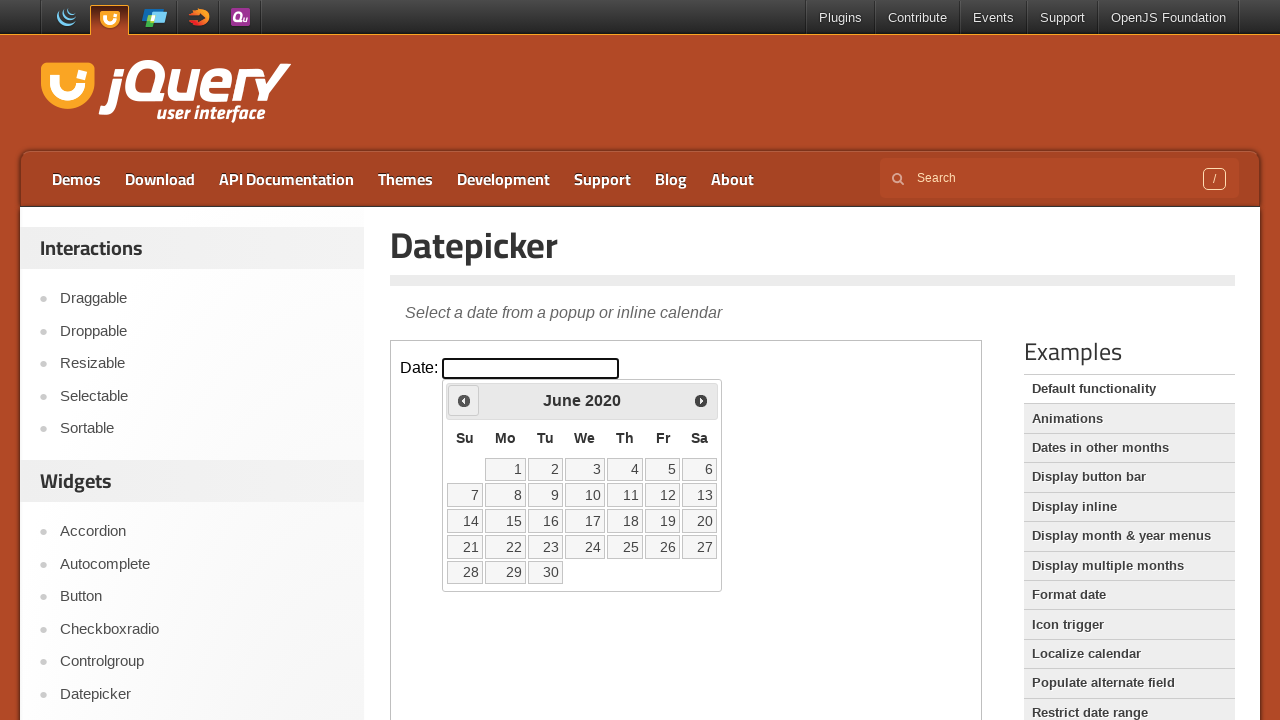

Waited for calendar to update
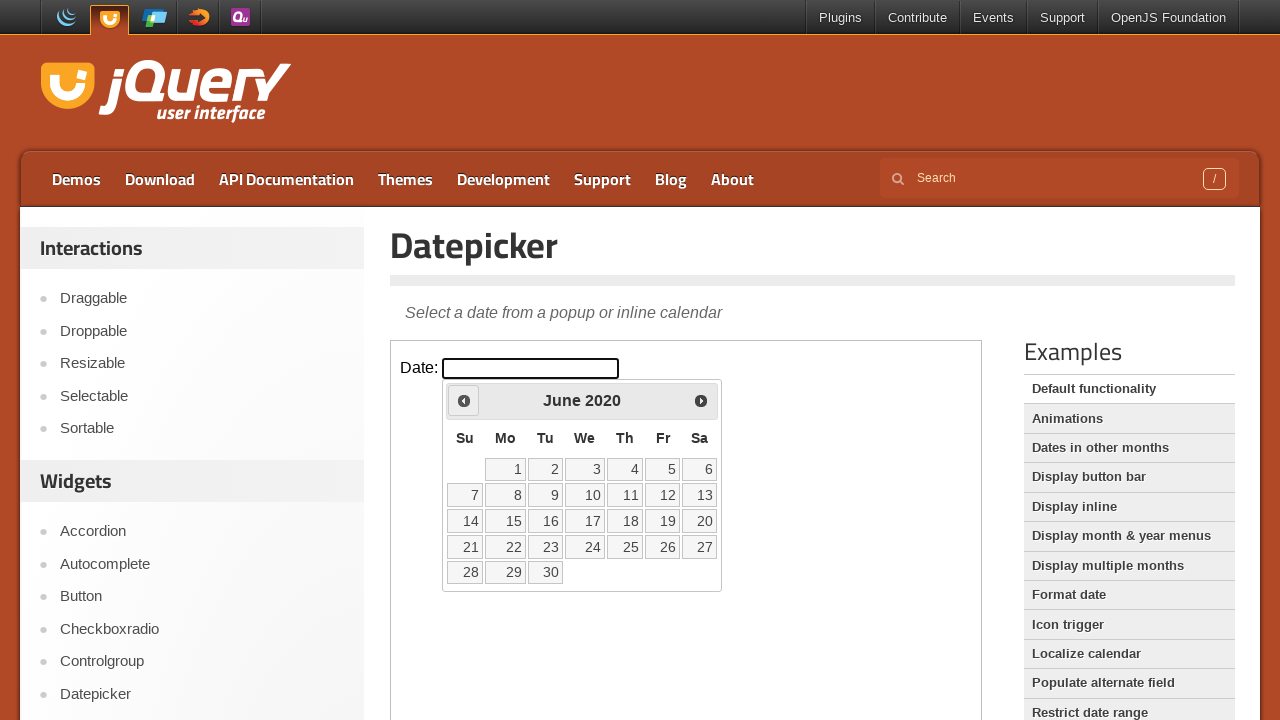

Checked current calendar month: June 2020
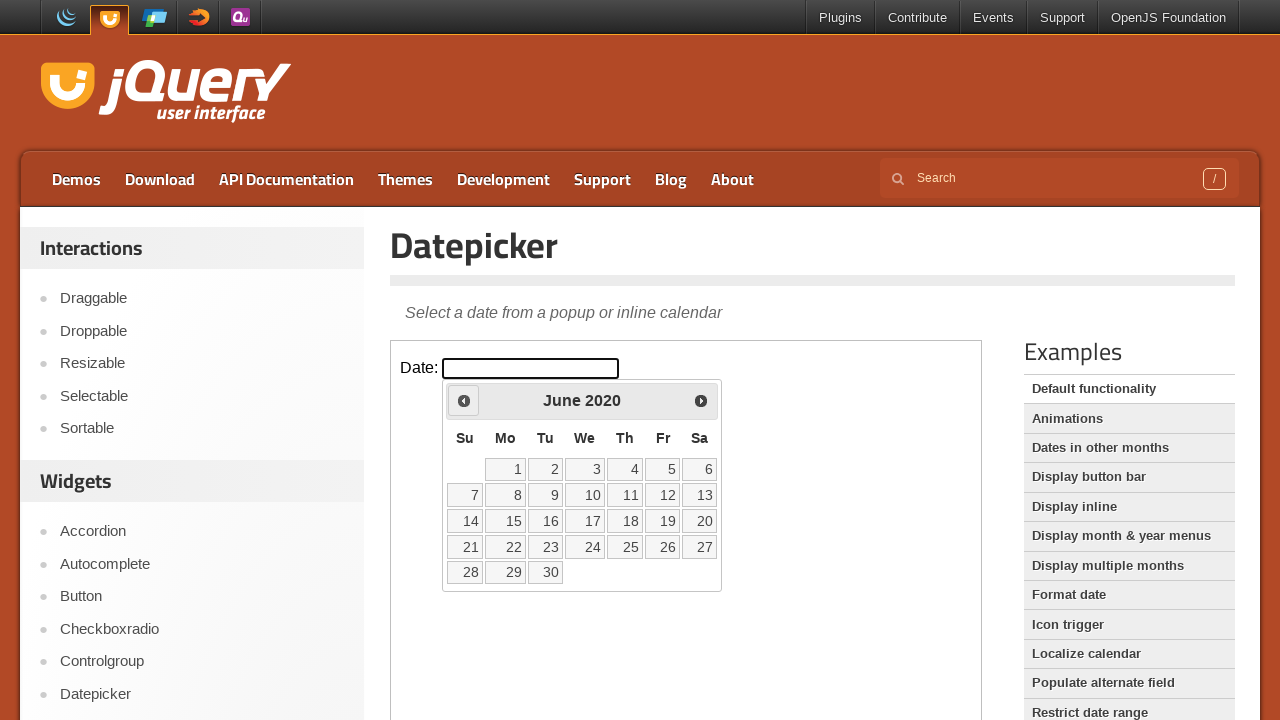

Clicked the Prev button to navigate to previous month at (464, 400) on iframe.demo-frame >> nth=0 >> internal:control=enter-frame >> xpath=//span[text(
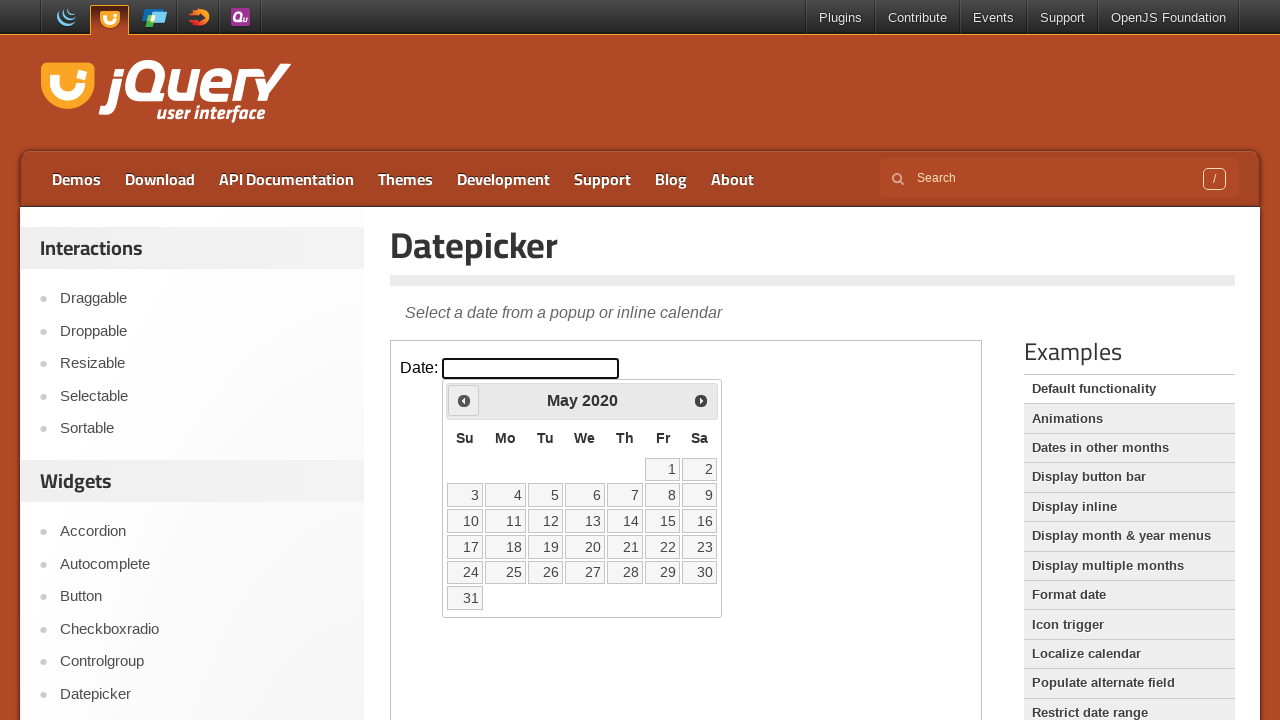

Waited for calendar to update
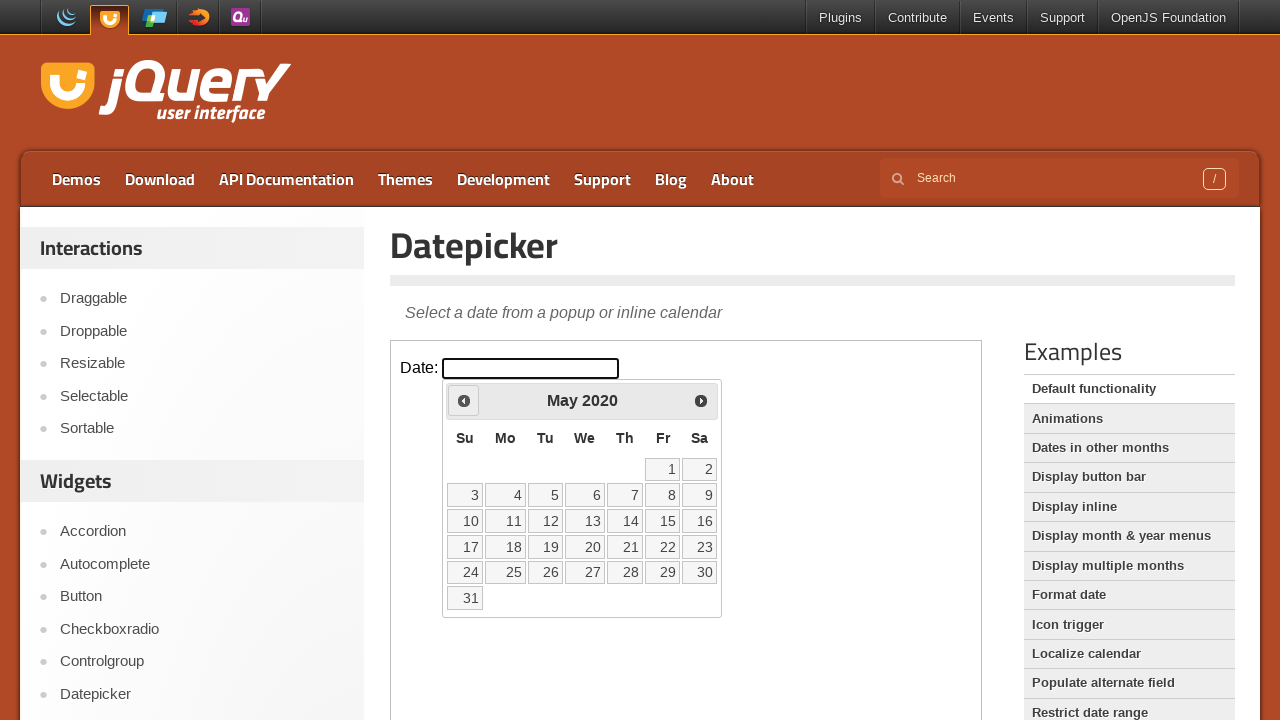

Checked current calendar month: May 2020
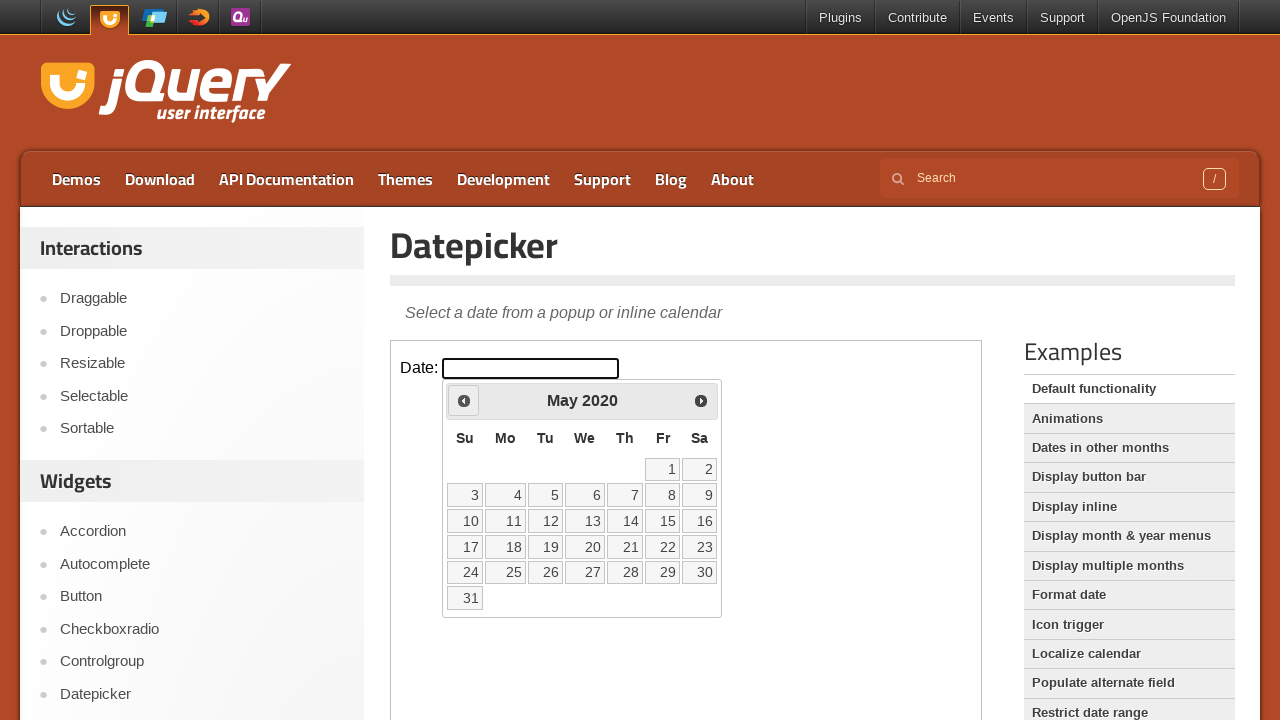

Clicked the Prev button to navigate to previous month at (464, 400) on iframe.demo-frame >> nth=0 >> internal:control=enter-frame >> xpath=//span[text(
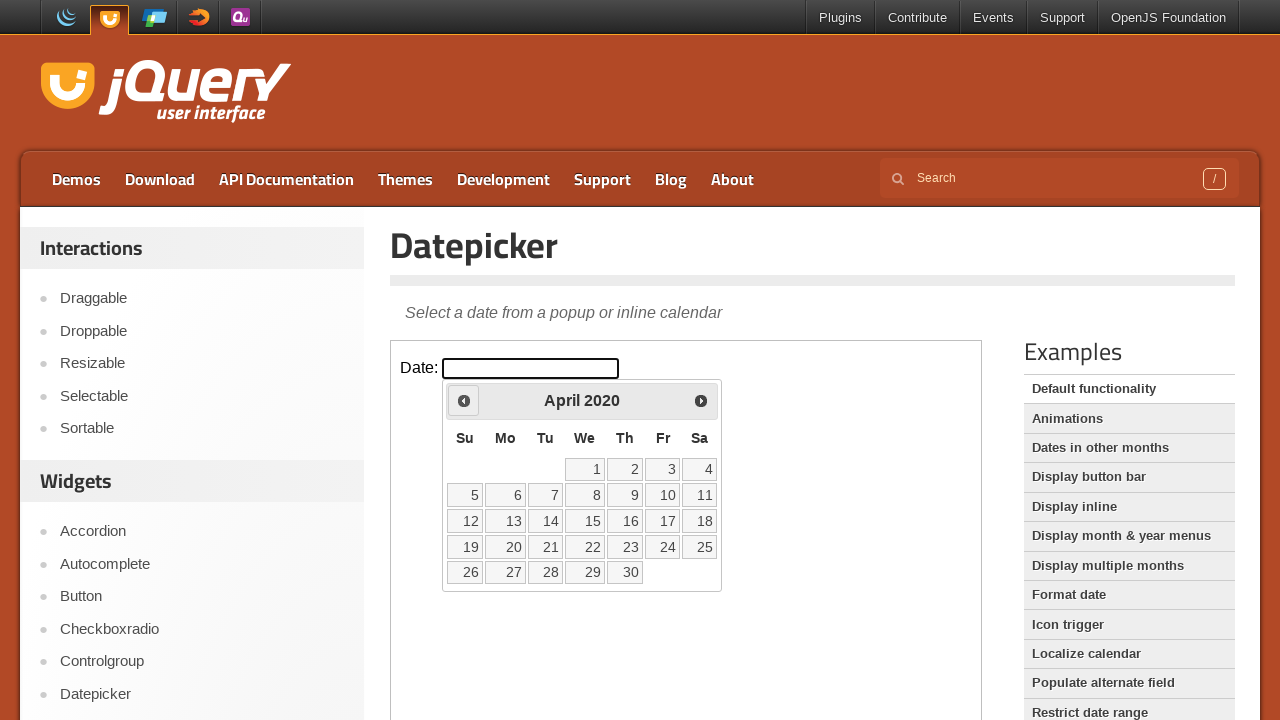

Waited for calendar to update
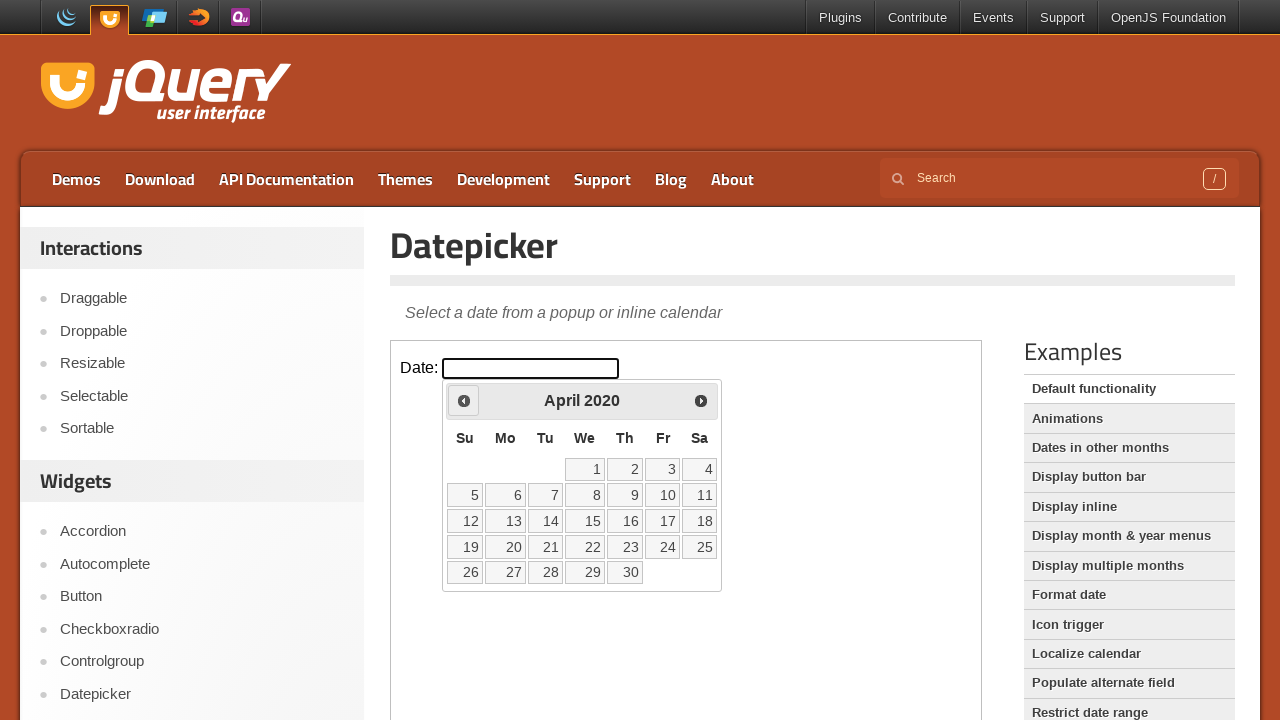

Checked current calendar month: April 2020
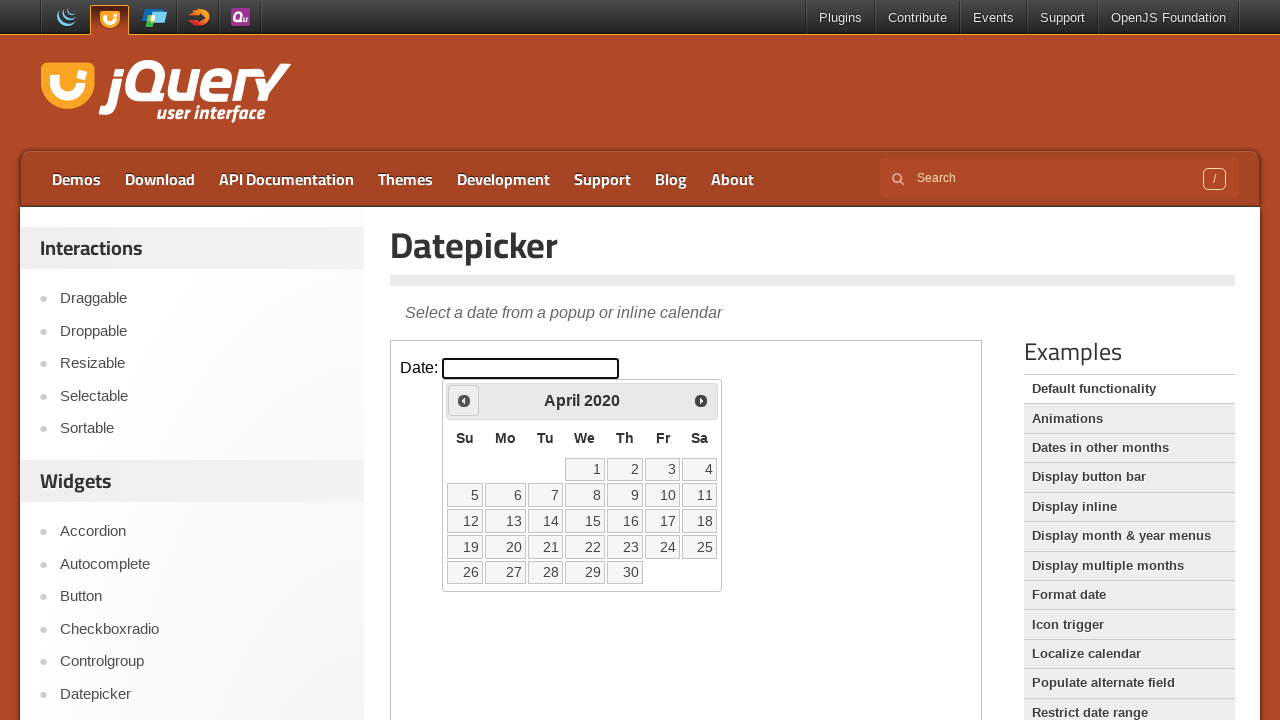

Clicked the Prev button to navigate to previous month at (464, 400) on iframe.demo-frame >> nth=0 >> internal:control=enter-frame >> xpath=//span[text(
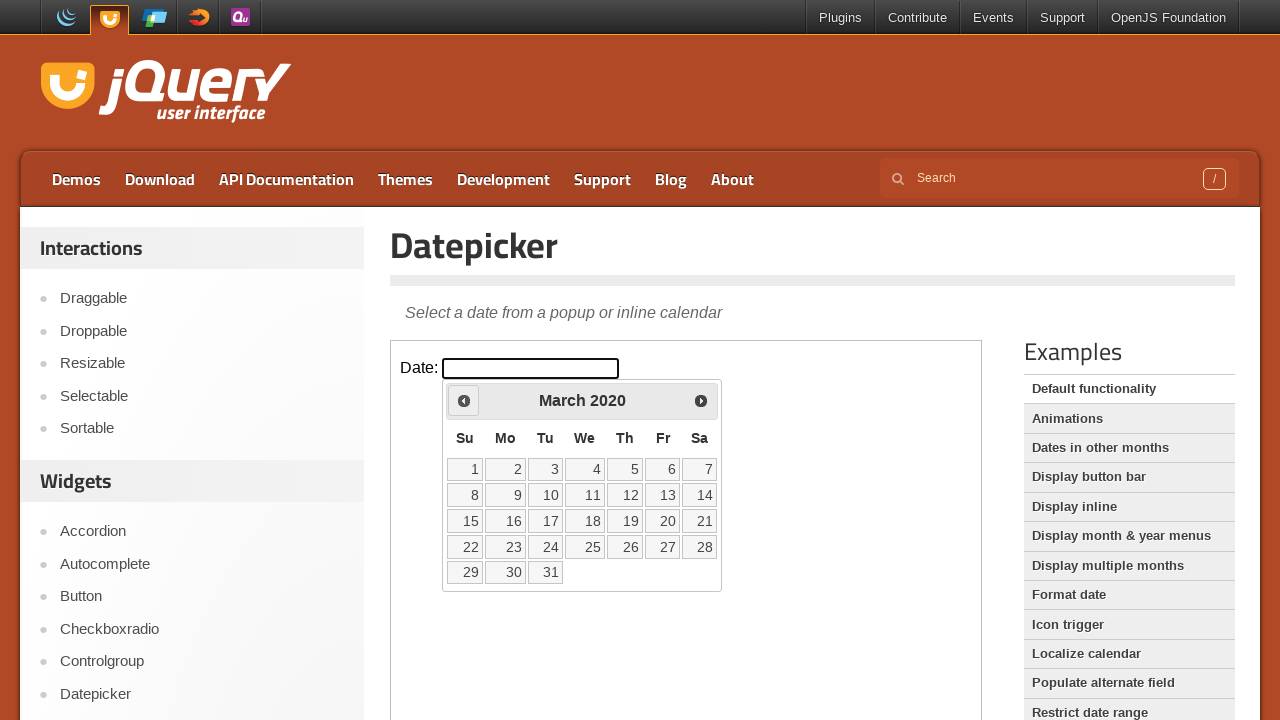

Waited for calendar to update
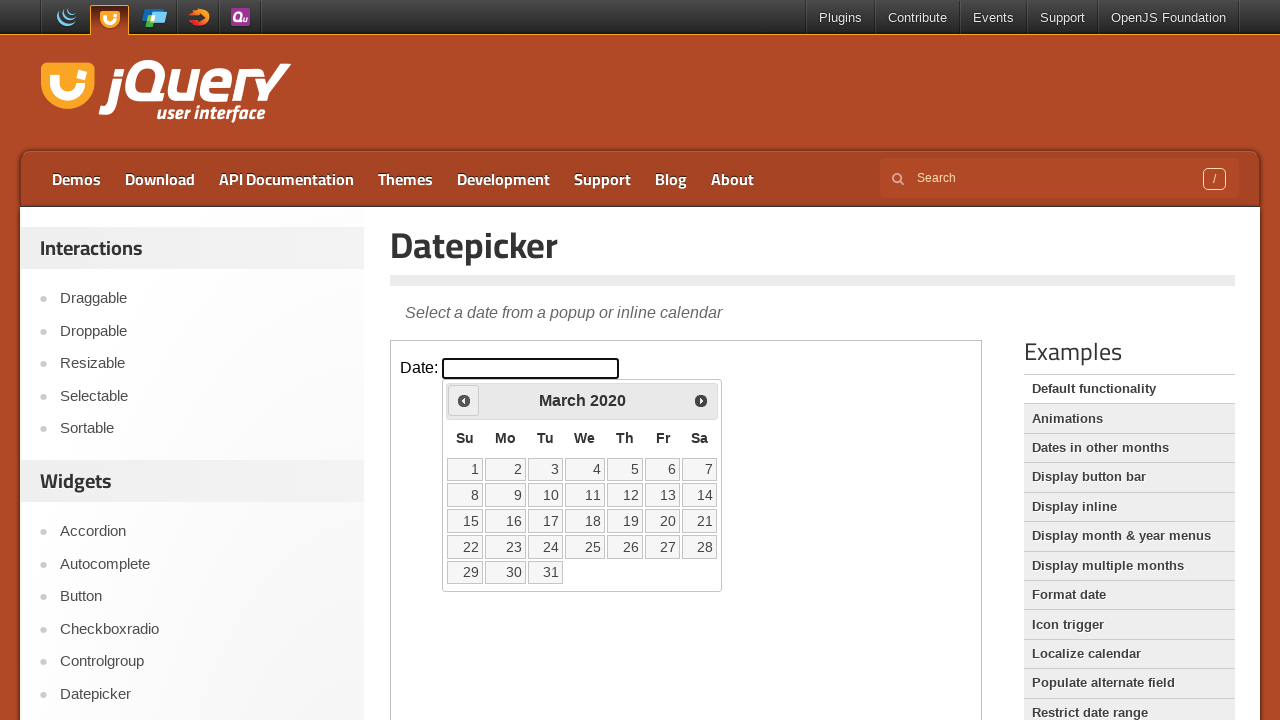

Checked current calendar month: March 2020
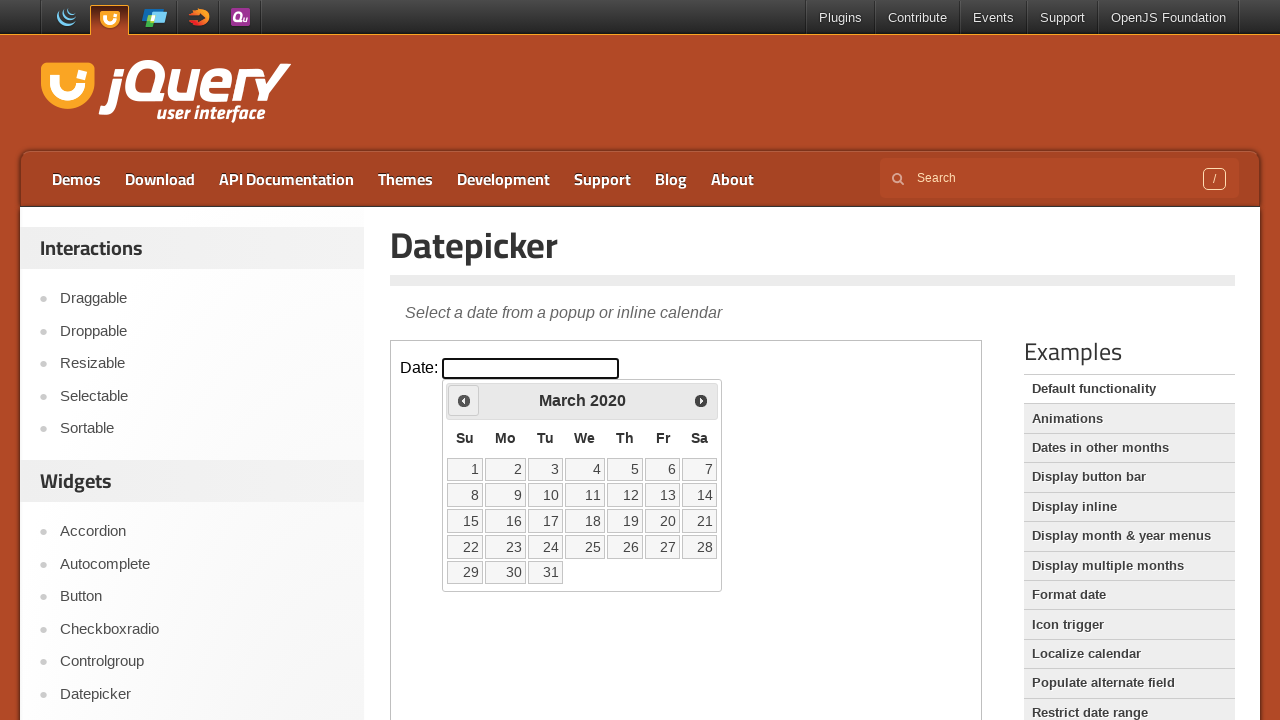

Clicked the Prev button to navigate to previous month at (464, 400) on iframe.demo-frame >> nth=0 >> internal:control=enter-frame >> xpath=//span[text(
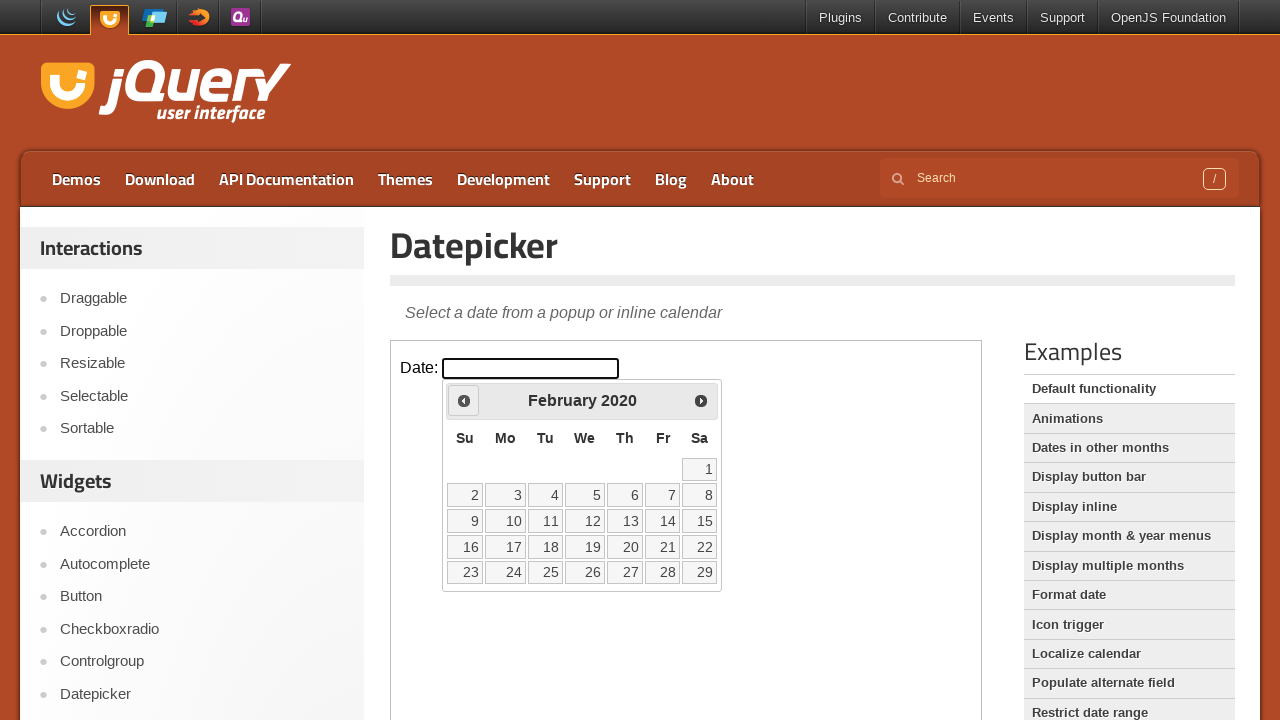

Waited for calendar to update
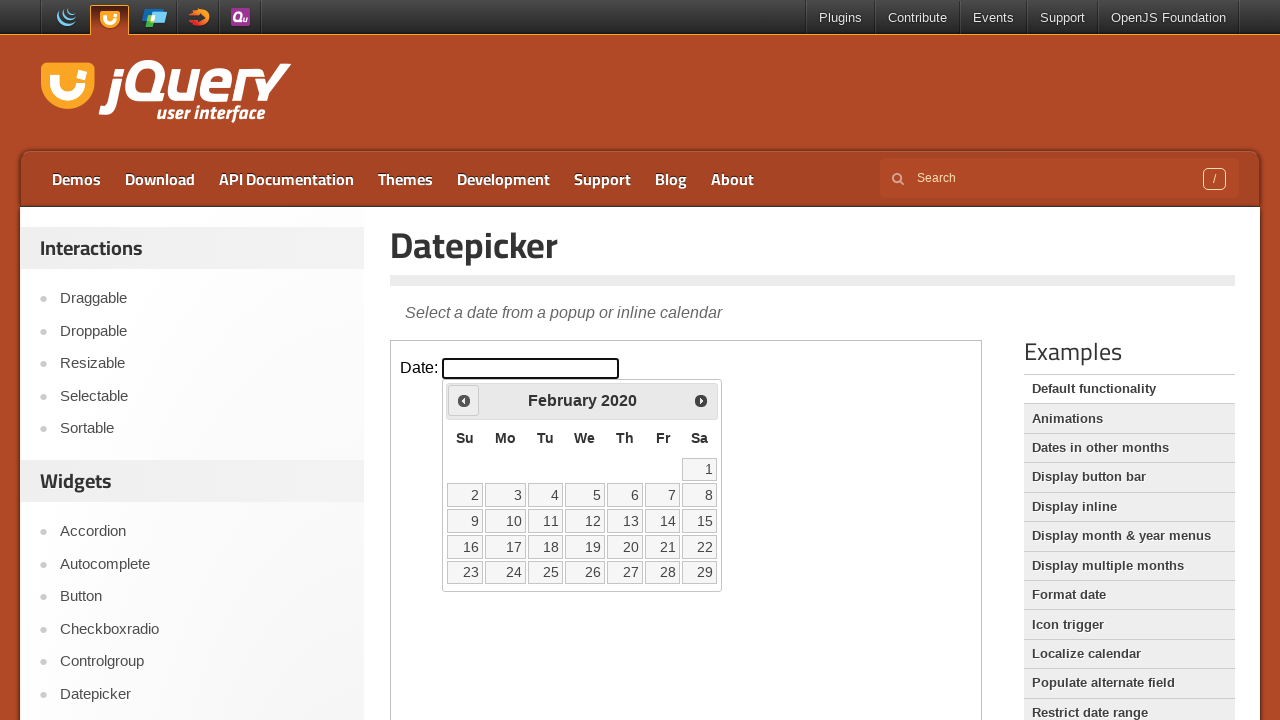

Checked current calendar month: February 2020
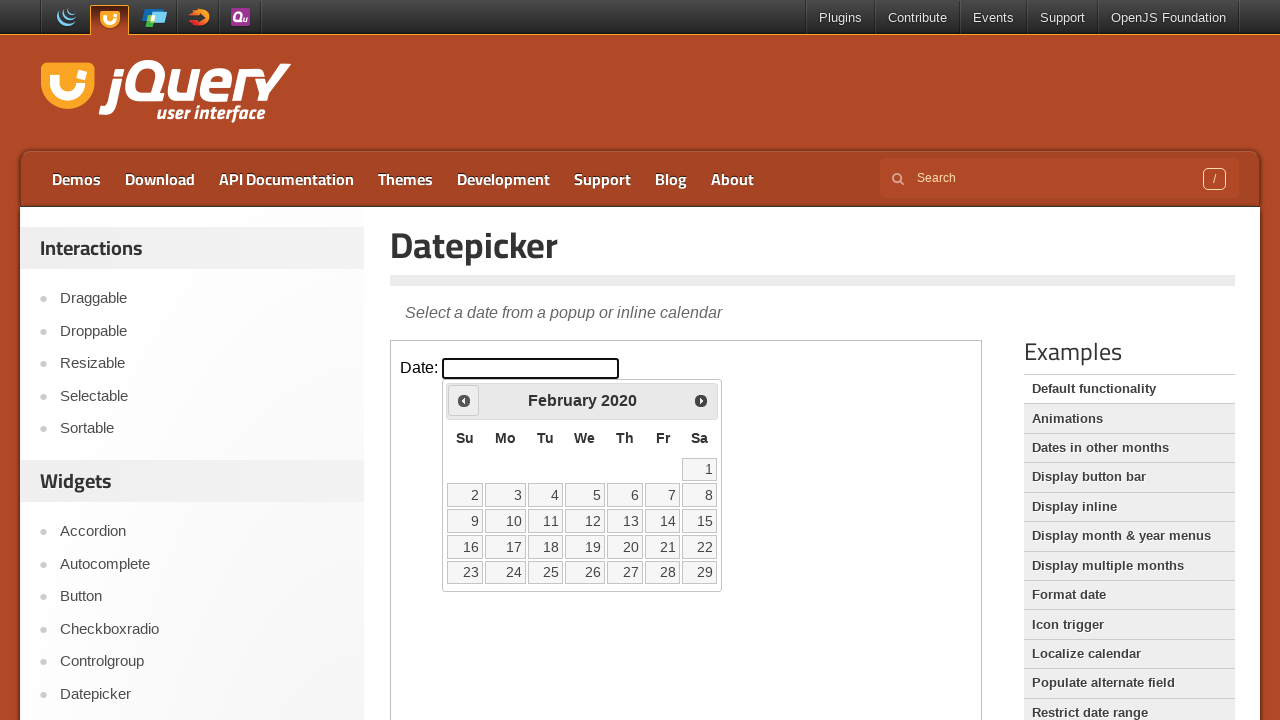

Clicked the Prev button to navigate to previous month at (464, 400) on iframe.demo-frame >> nth=0 >> internal:control=enter-frame >> xpath=//span[text(
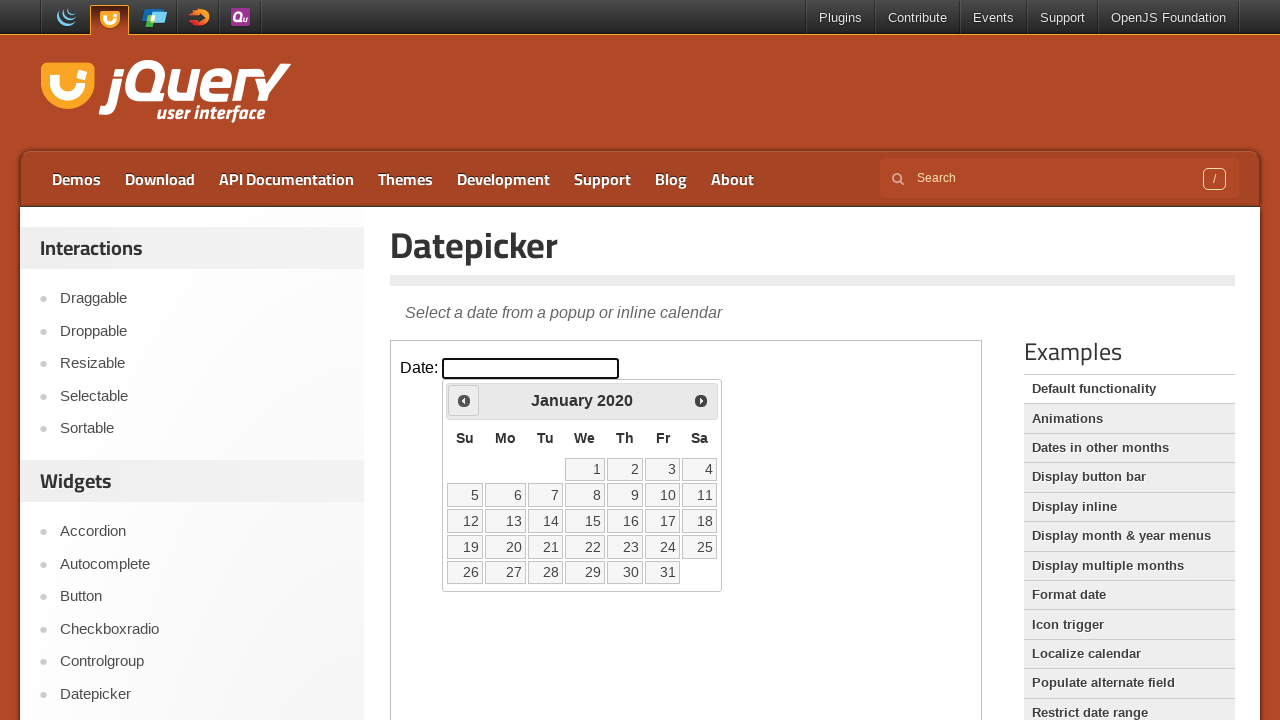

Waited for calendar to update
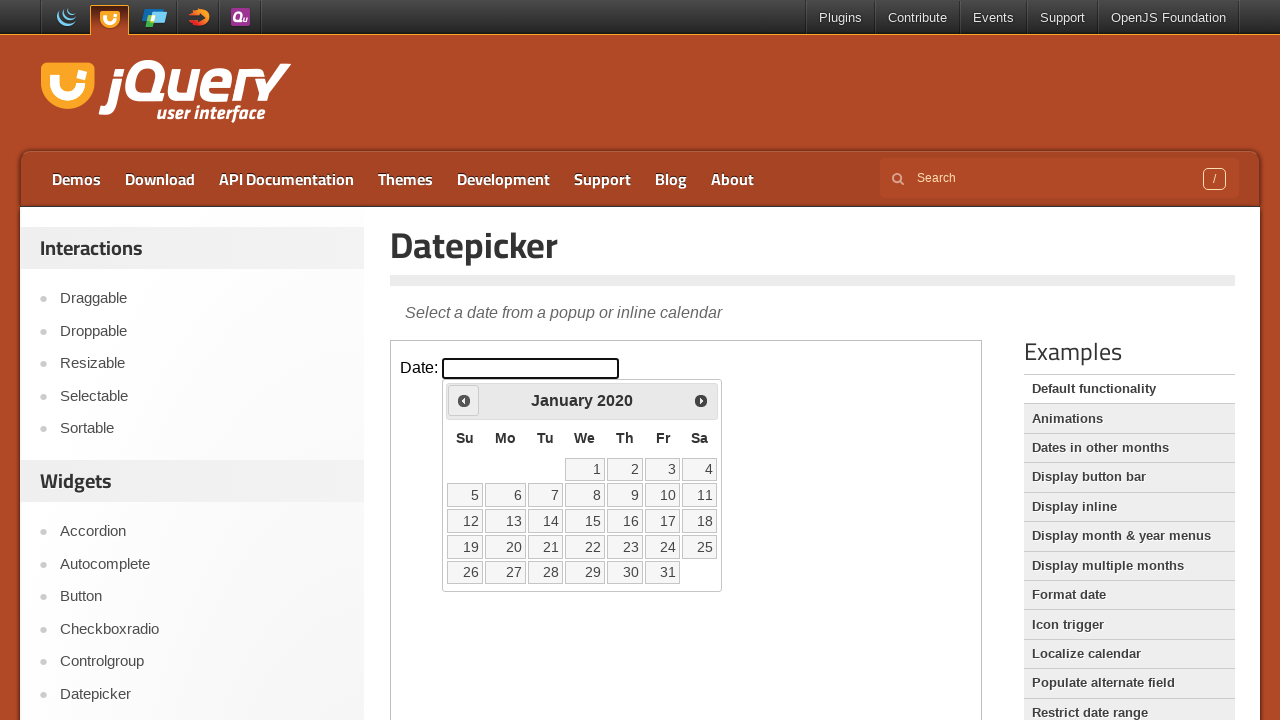

Checked current calendar month: January 2020
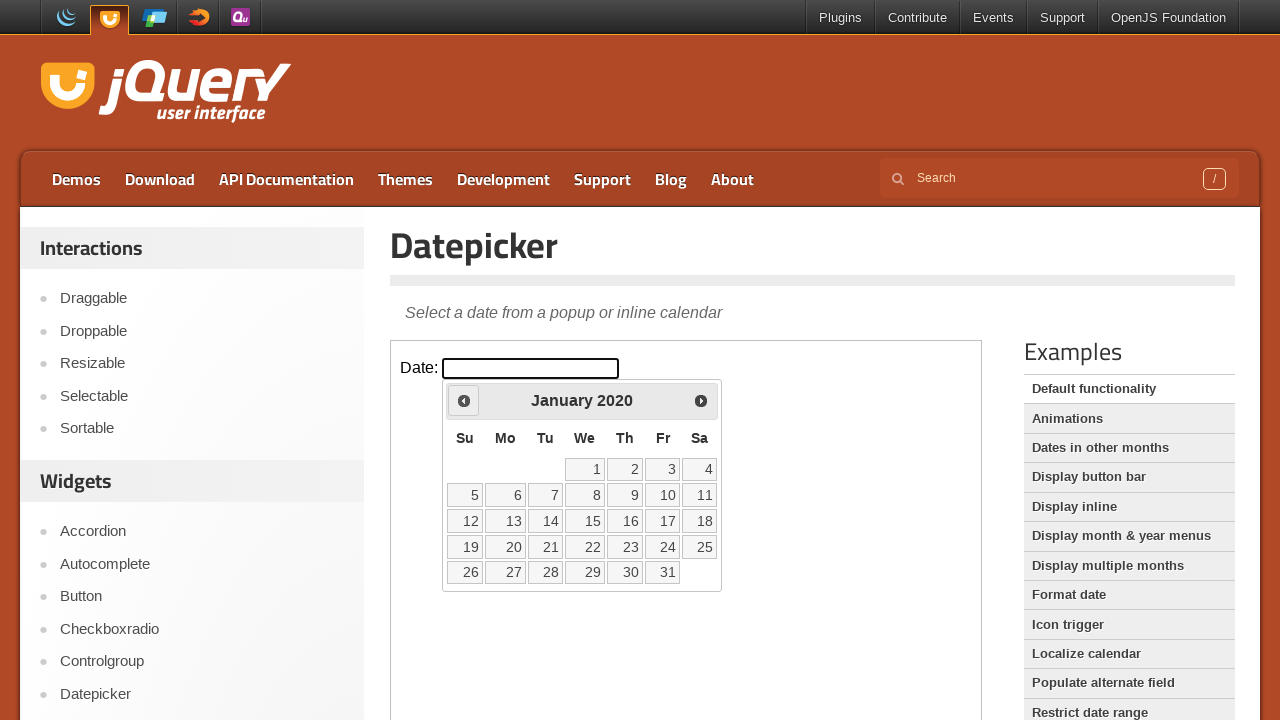

Clicked the Prev button to navigate to previous month at (464, 400) on iframe.demo-frame >> nth=0 >> internal:control=enter-frame >> xpath=//span[text(
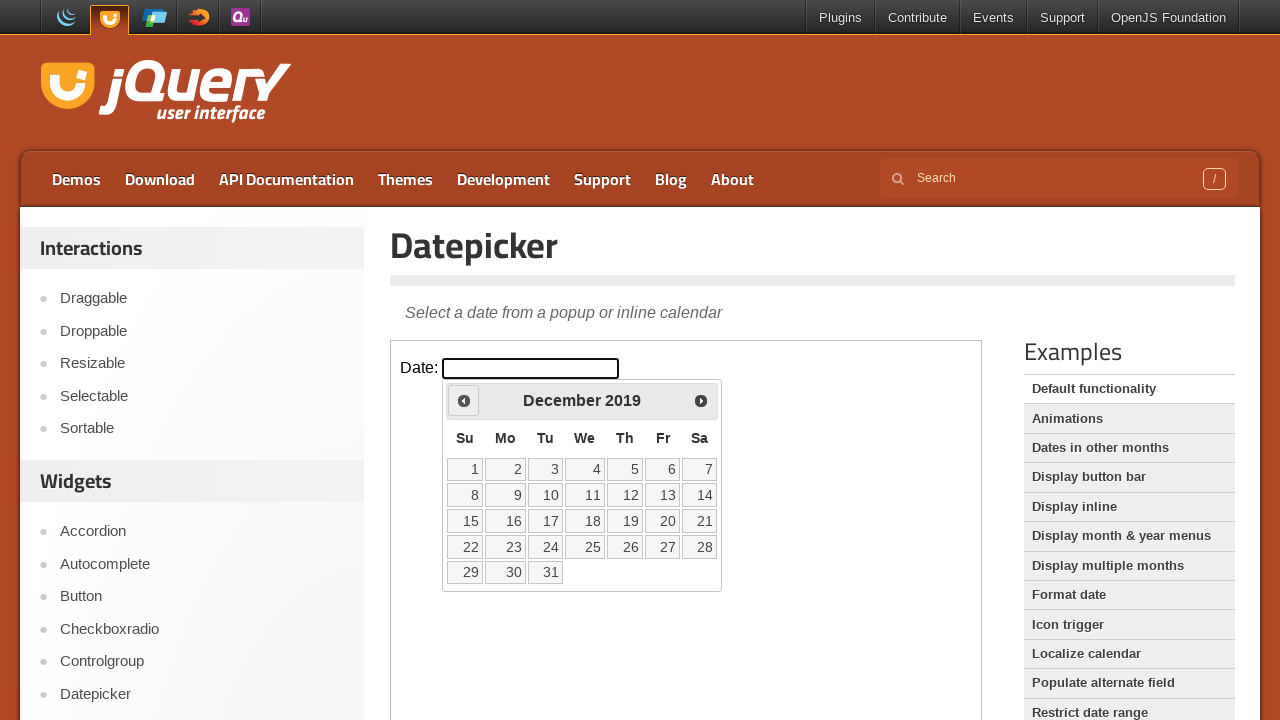

Waited for calendar to update
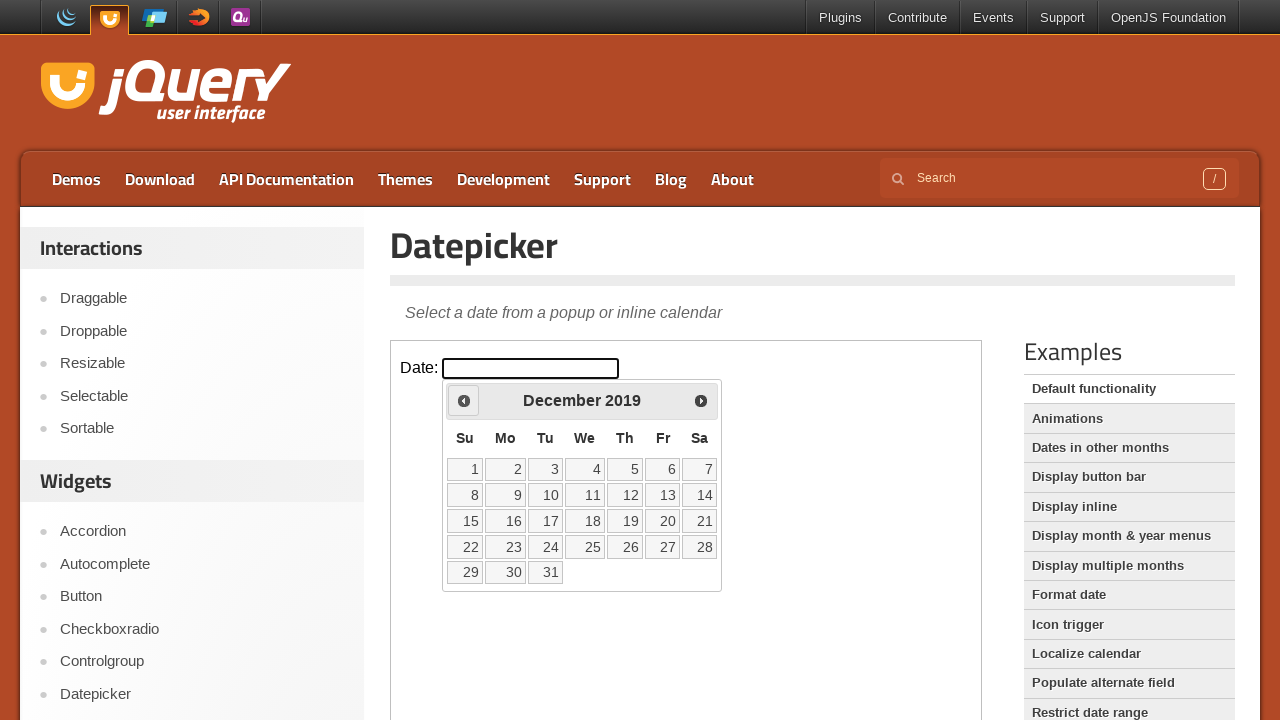

Checked current calendar month: December 2019
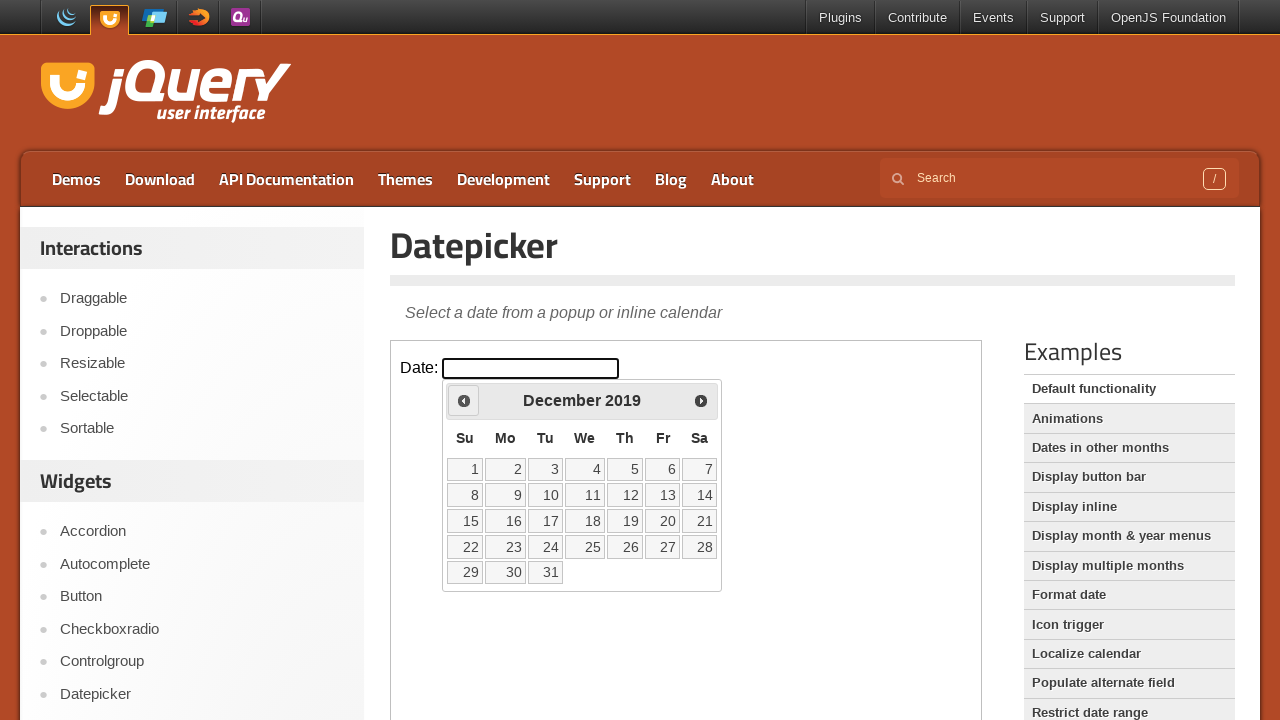

Clicked the Prev button to navigate to previous month at (464, 400) on iframe.demo-frame >> nth=0 >> internal:control=enter-frame >> xpath=//span[text(
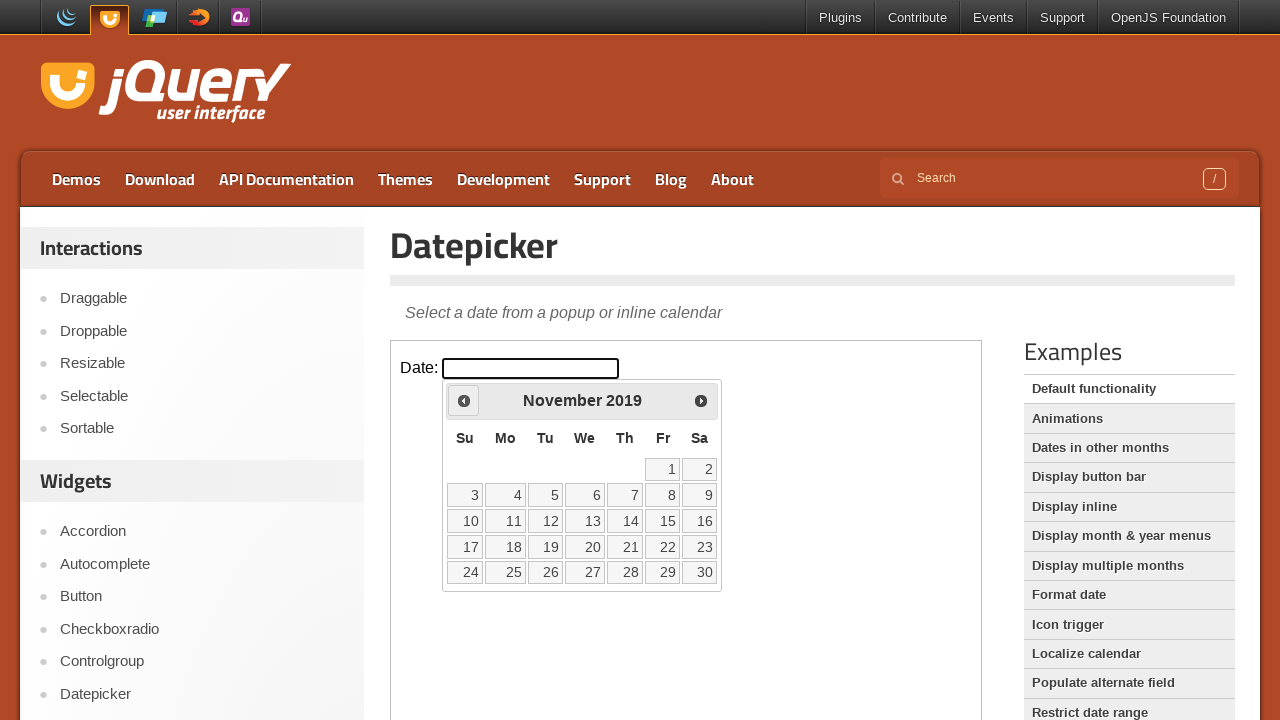

Waited for calendar to update
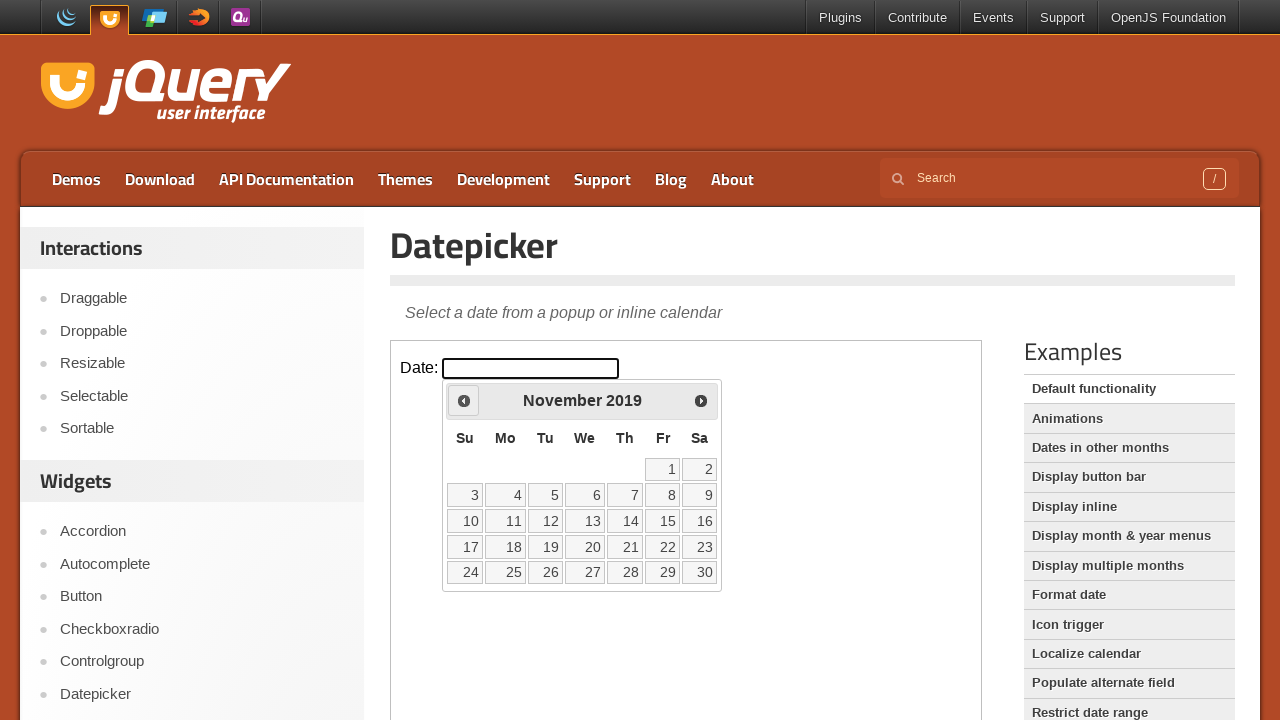

Checked current calendar month: November 2019
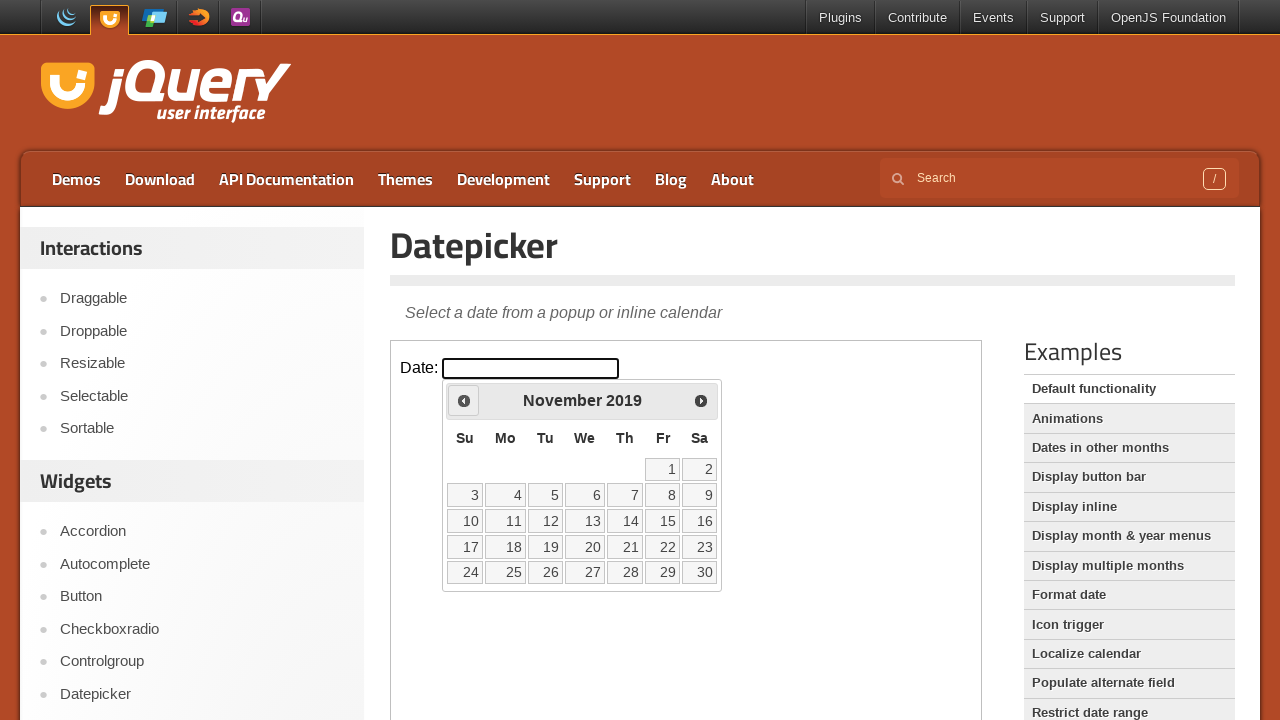

Clicked the Prev button to navigate to previous month at (464, 400) on iframe.demo-frame >> nth=0 >> internal:control=enter-frame >> xpath=//span[text(
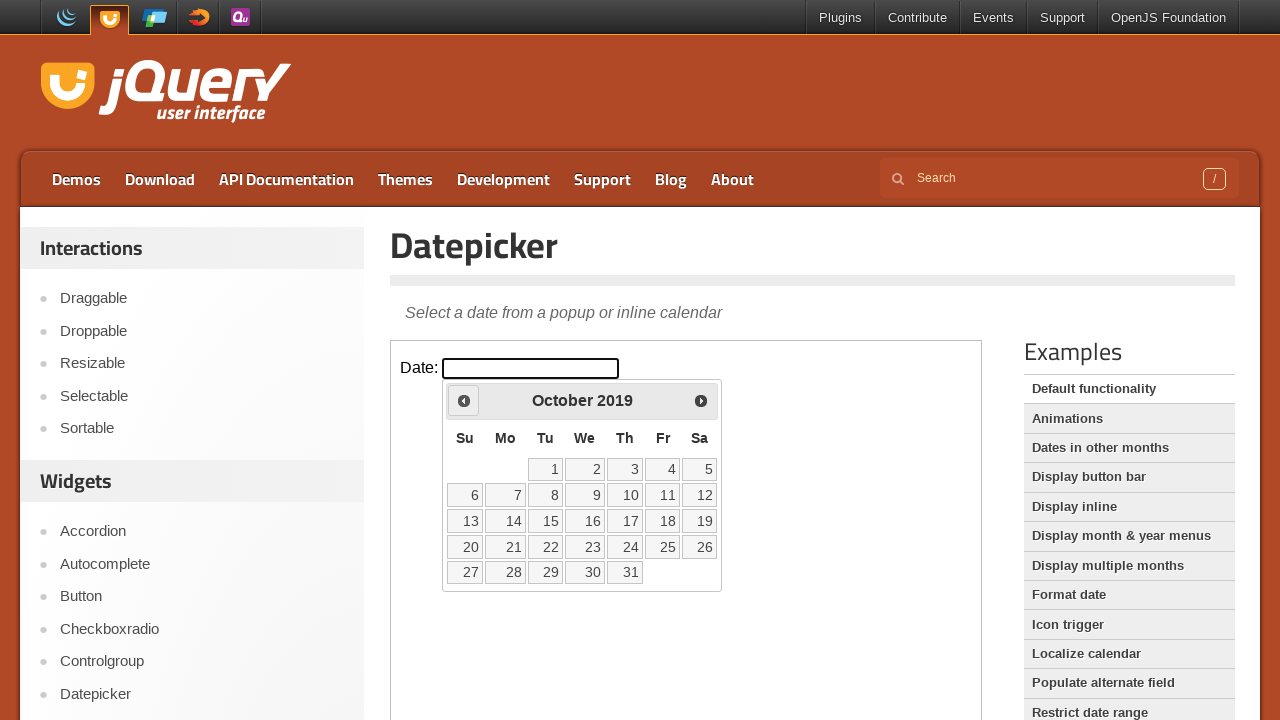

Waited for calendar to update
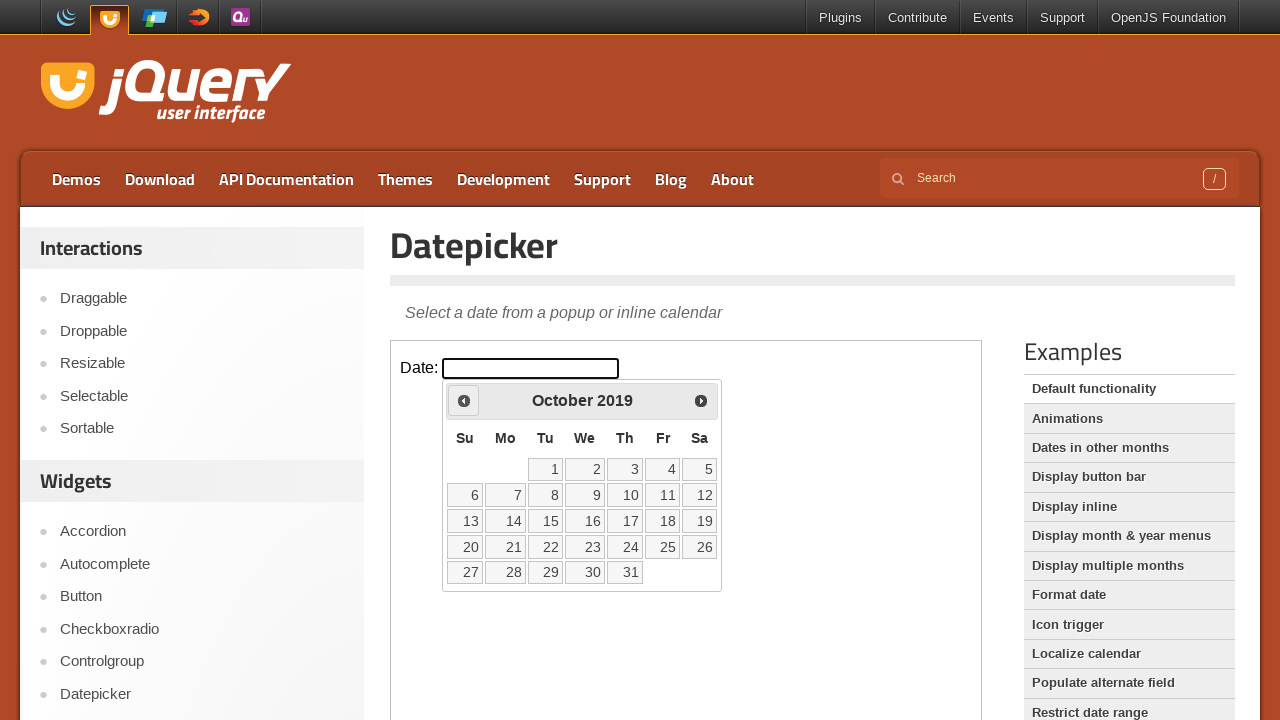

Checked current calendar month: October 2019
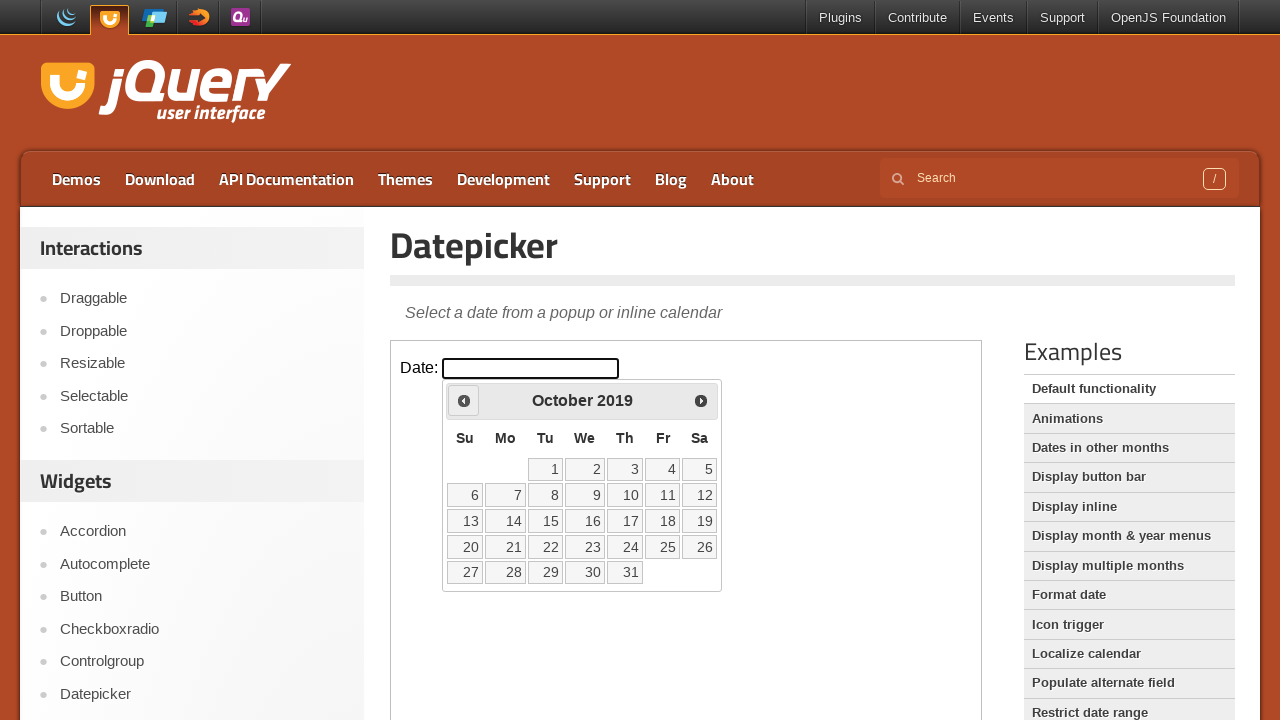

Clicked the Prev button to navigate to previous month at (464, 400) on iframe.demo-frame >> nth=0 >> internal:control=enter-frame >> xpath=//span[text(
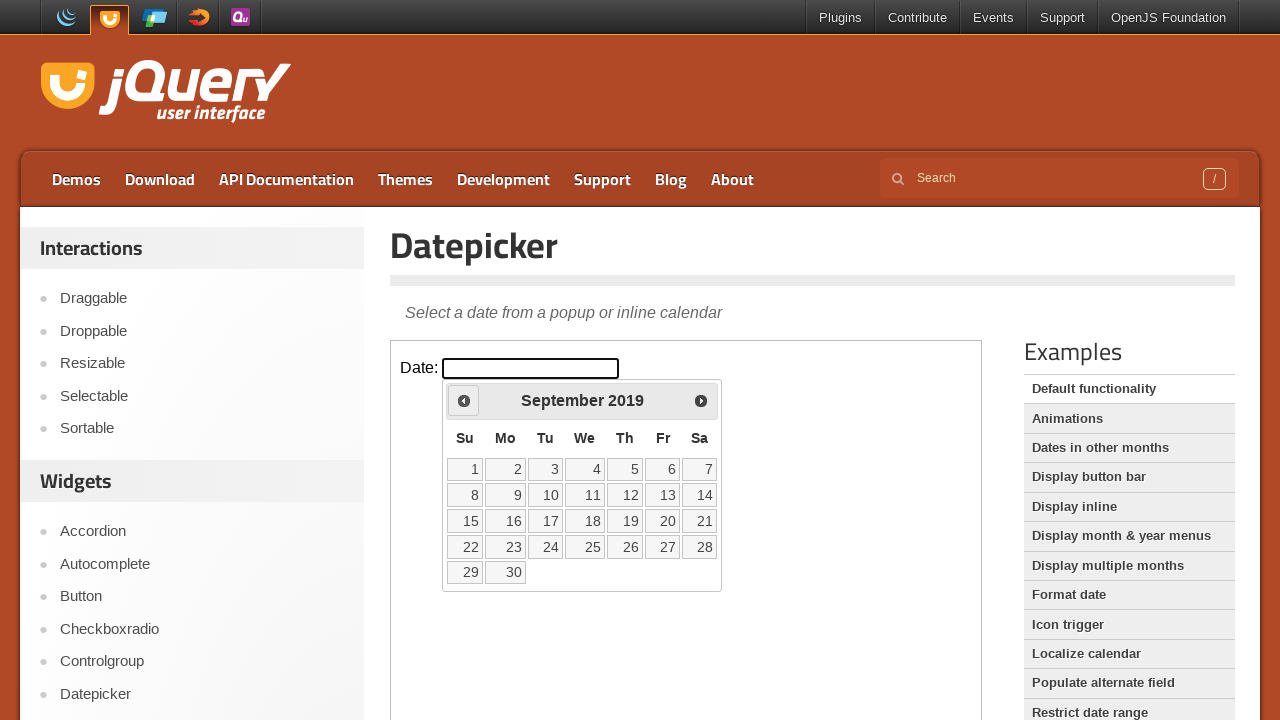

Waited for calendar to update
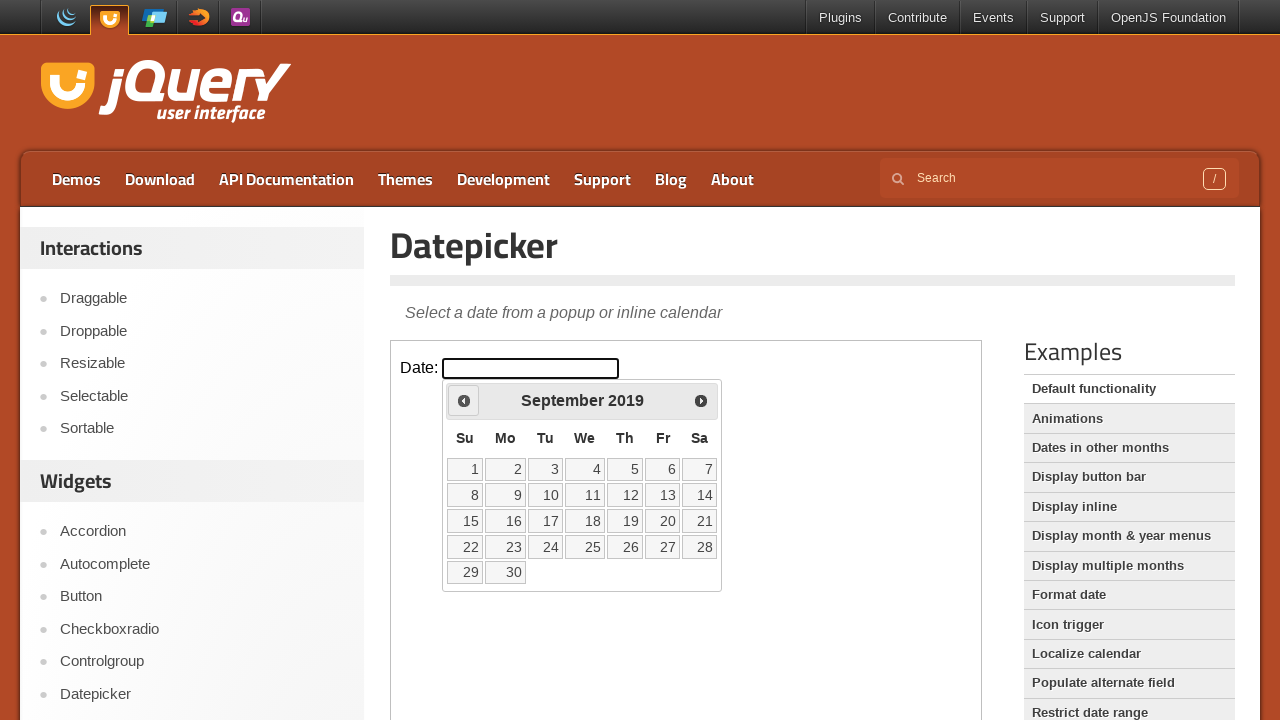

Checked current calendar month: September 2019
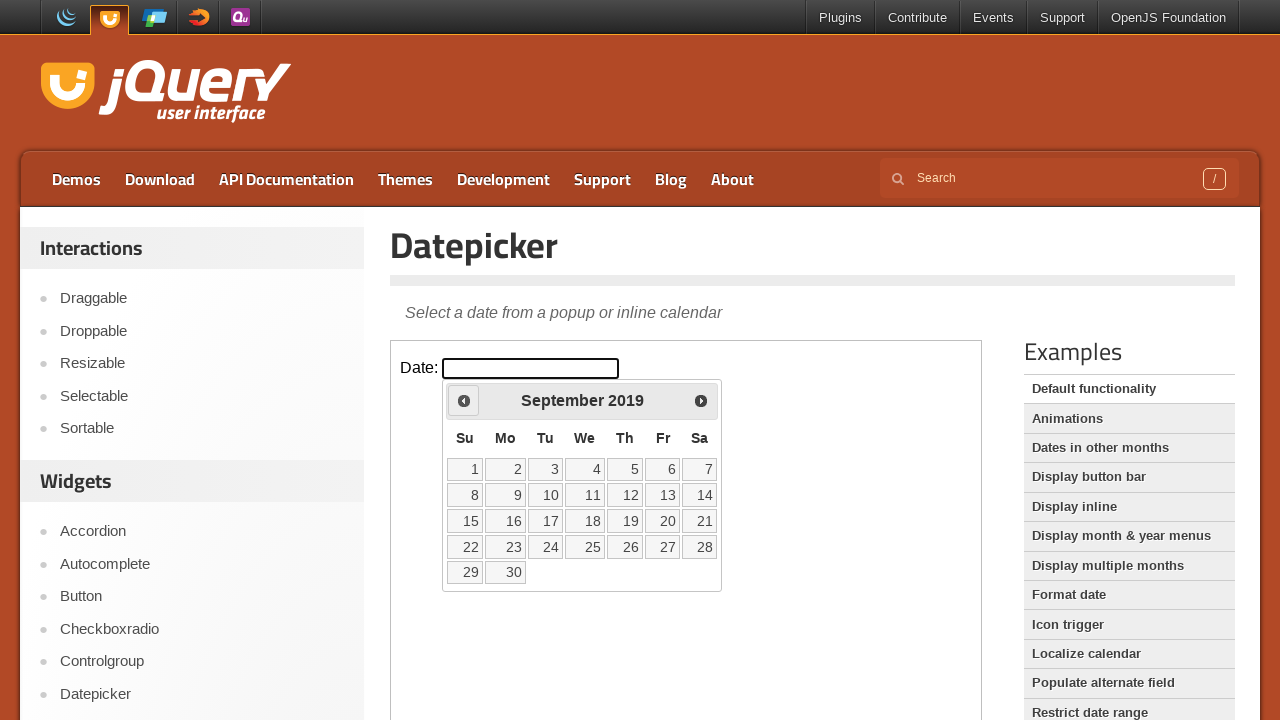

Clicked the Prev button to navigate to previous month at (464, 400) on iframe.demo-frame >> nth=0 >> internal:control=enter-frame >> xpath=//span[text(
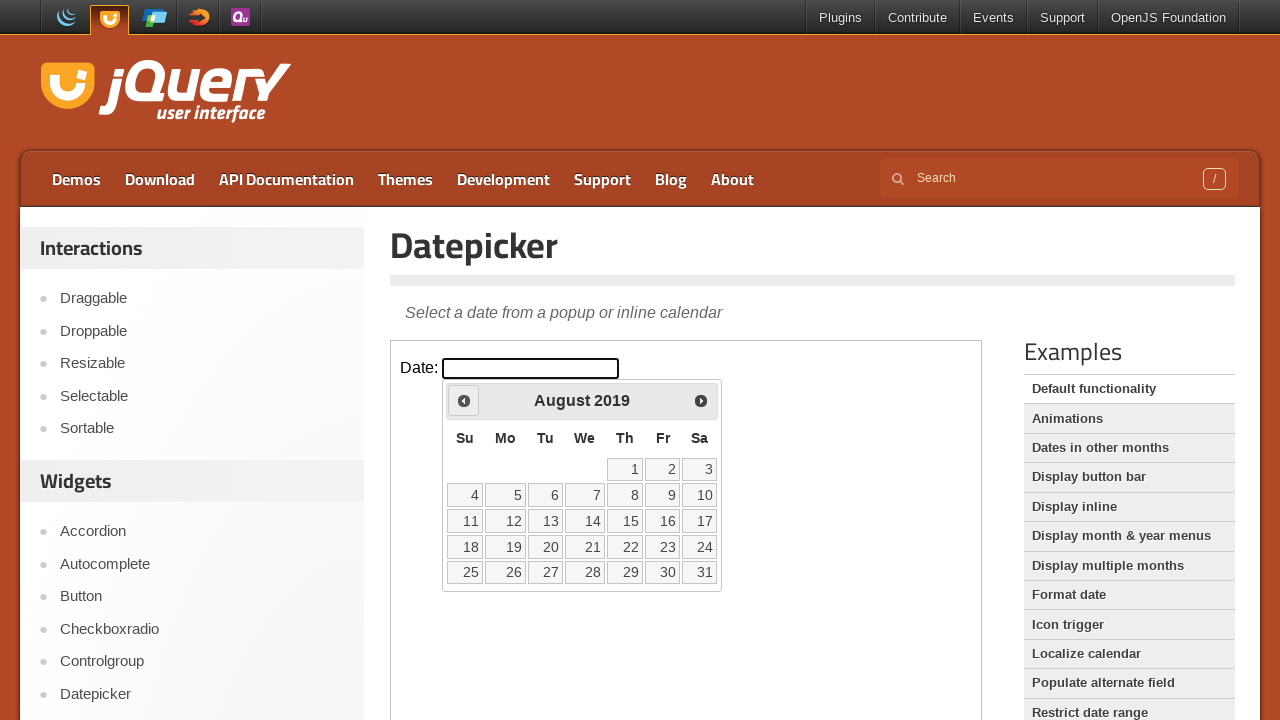

Waited for calendar to update
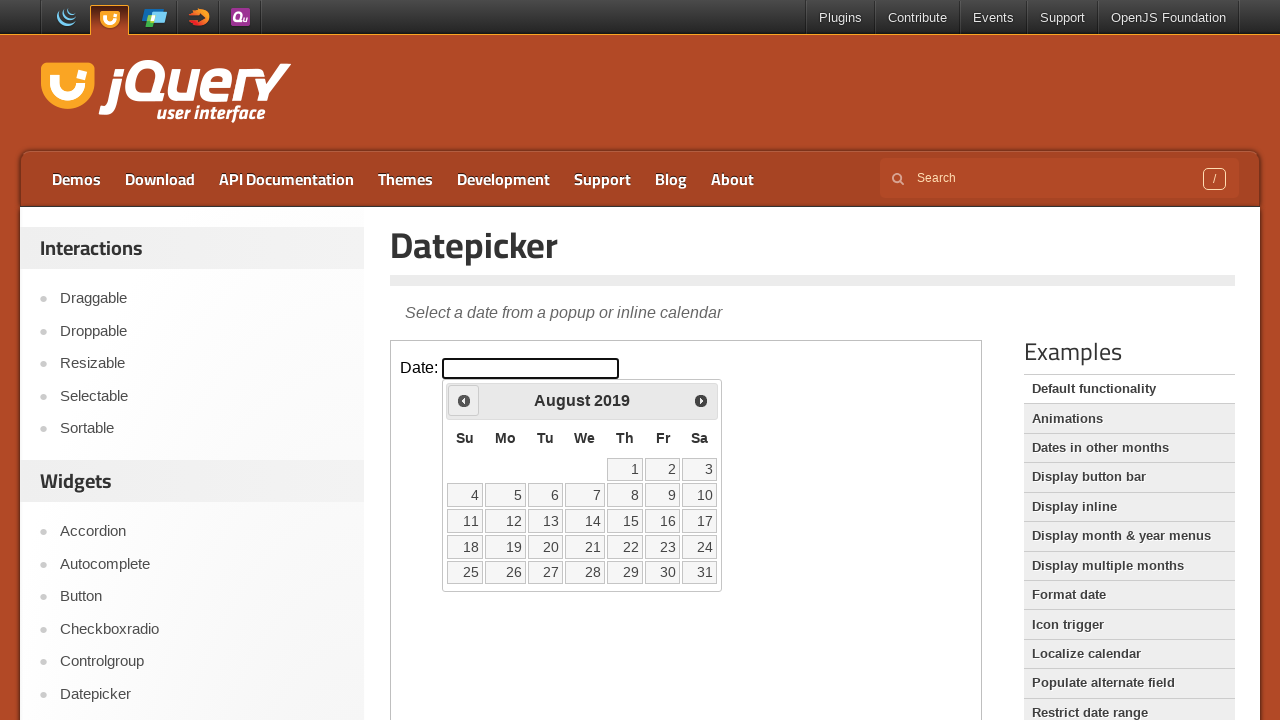

Checked current calendar month: August 2019
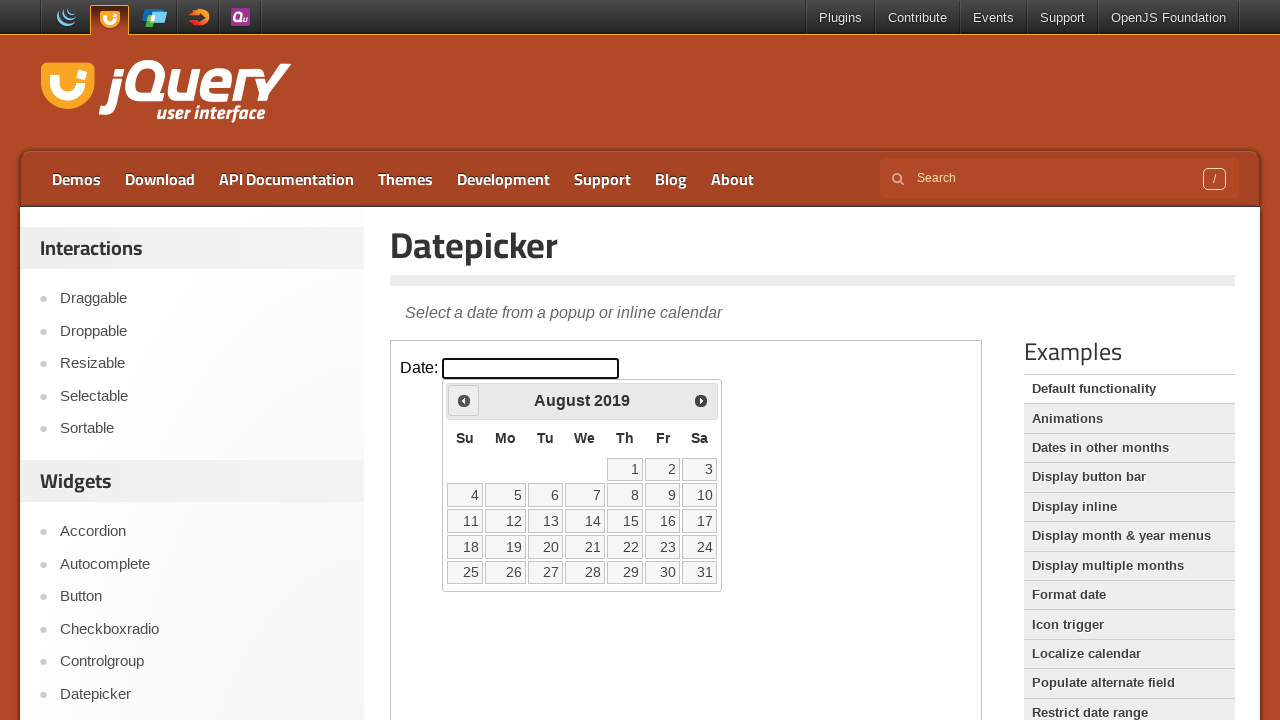

Clicked the Prev button to navigate to previous month at (464, 400) on iframe.demo-frame >> nth=0 >> internal:control=enter-frame >> xpath=//span[text(
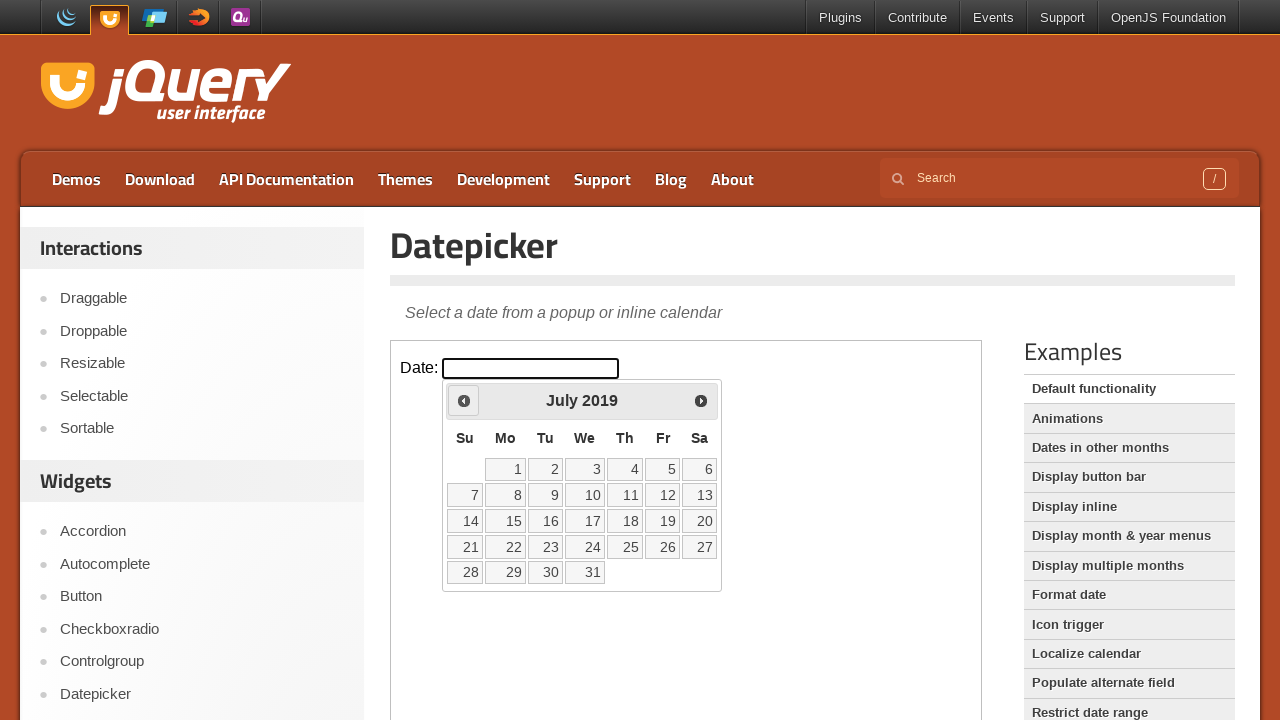

Waited for calendar to update
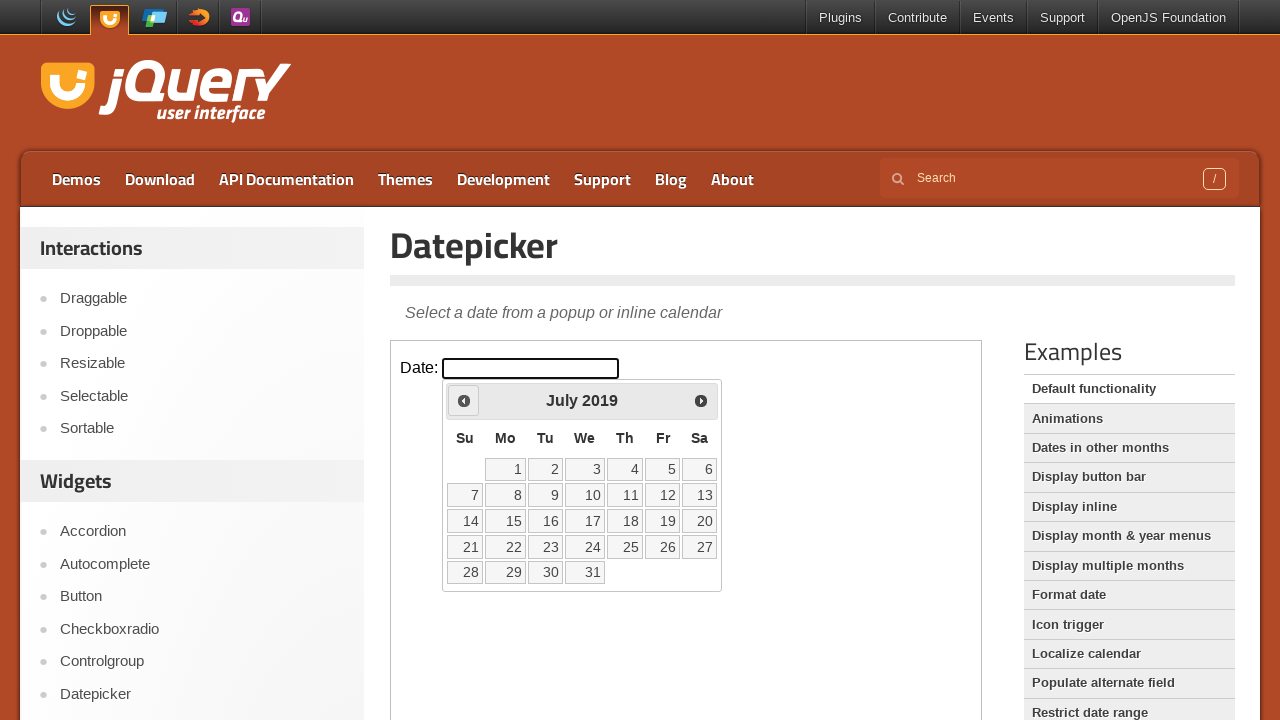

Checked current calendar month: July 2019
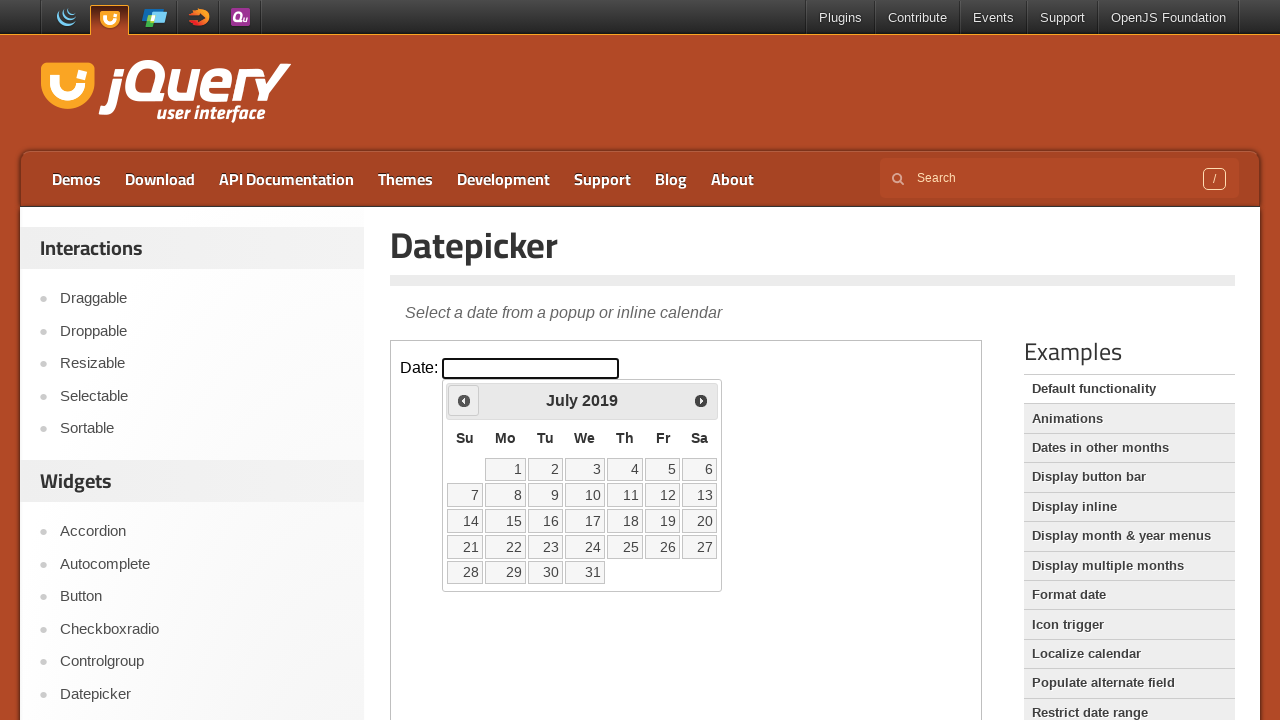

Clicked the Prev button to navigate to previous month at (464, 400) on iframe.demo-frame >> nth=0 >> internal:control=enter-frame >> xpath=//span[text(
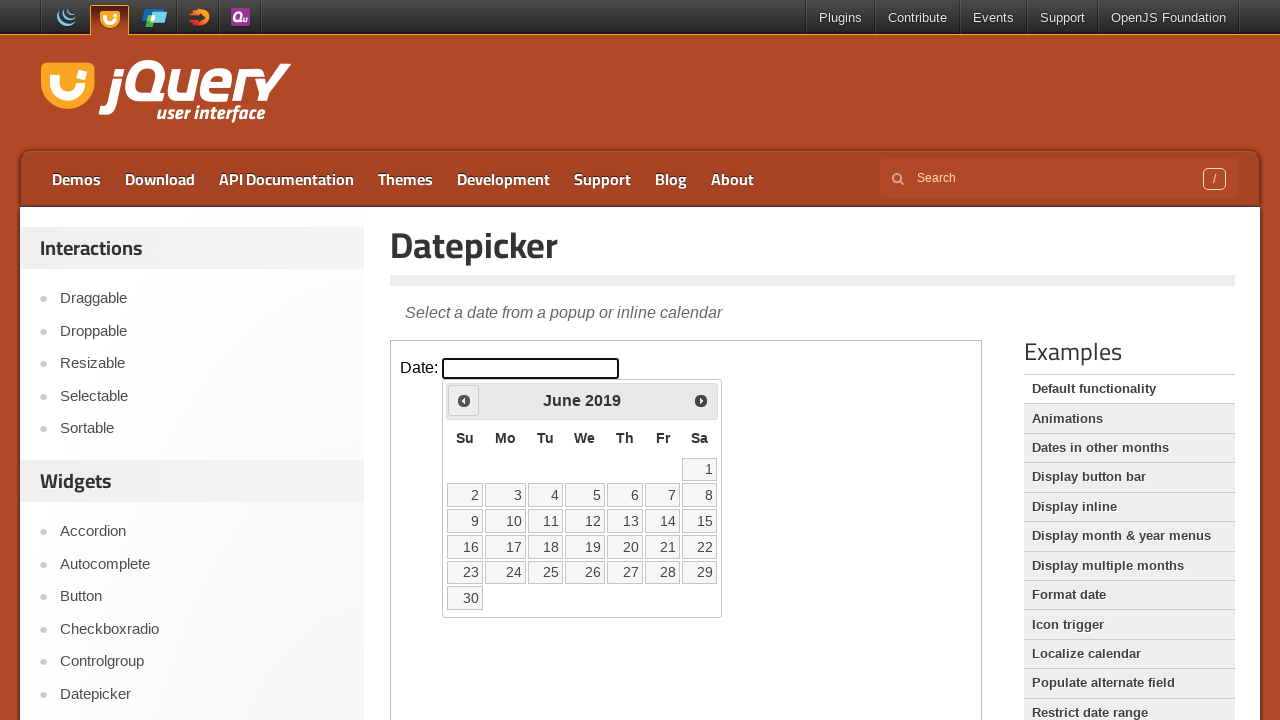

Waited for calendar to update
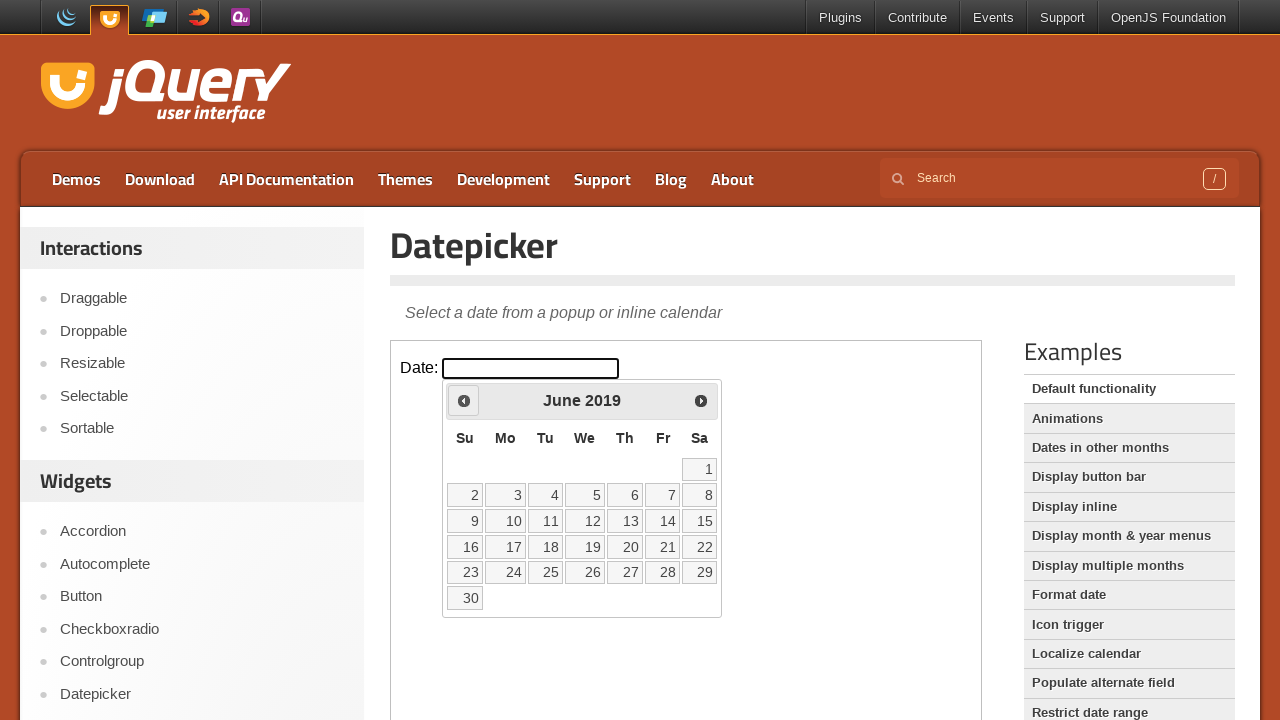

Checked current calendar month: June 2019
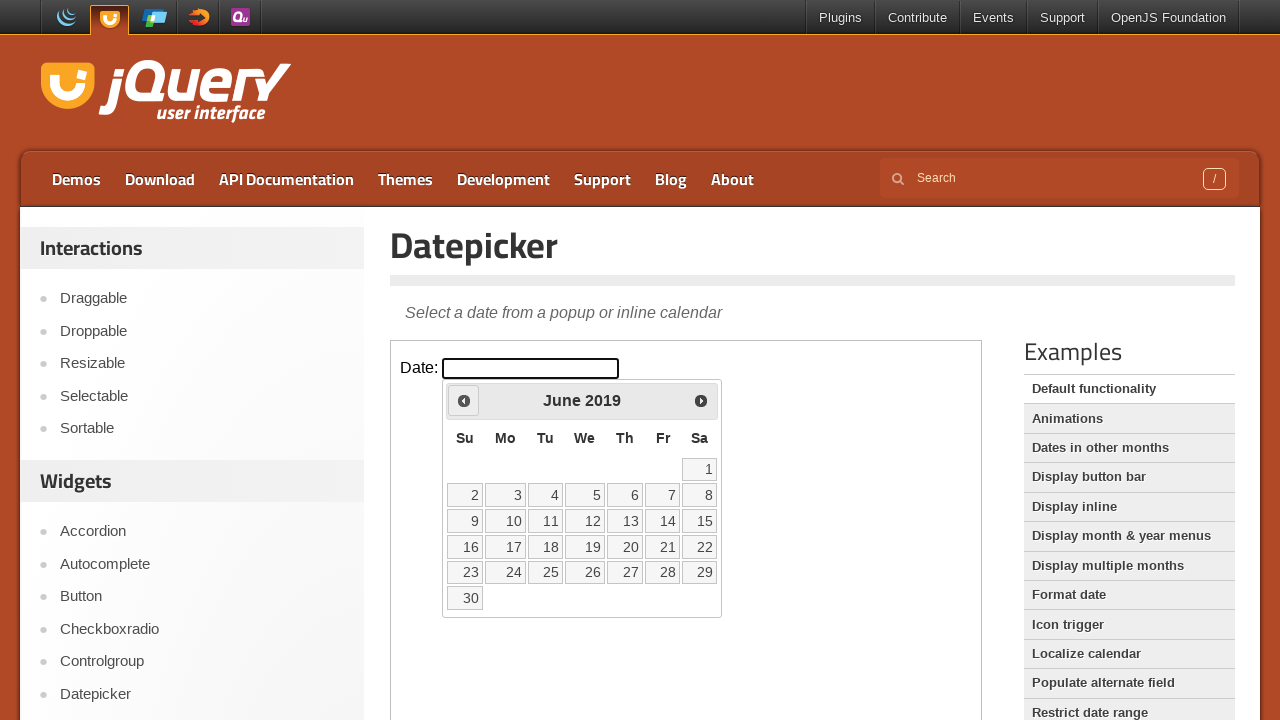

Clicked the Prev button to navigate to previous month at (464, 400) on iframe.demo-frame >> nth=0 >> internal:control=enter-frame >> xpath=//span[text(
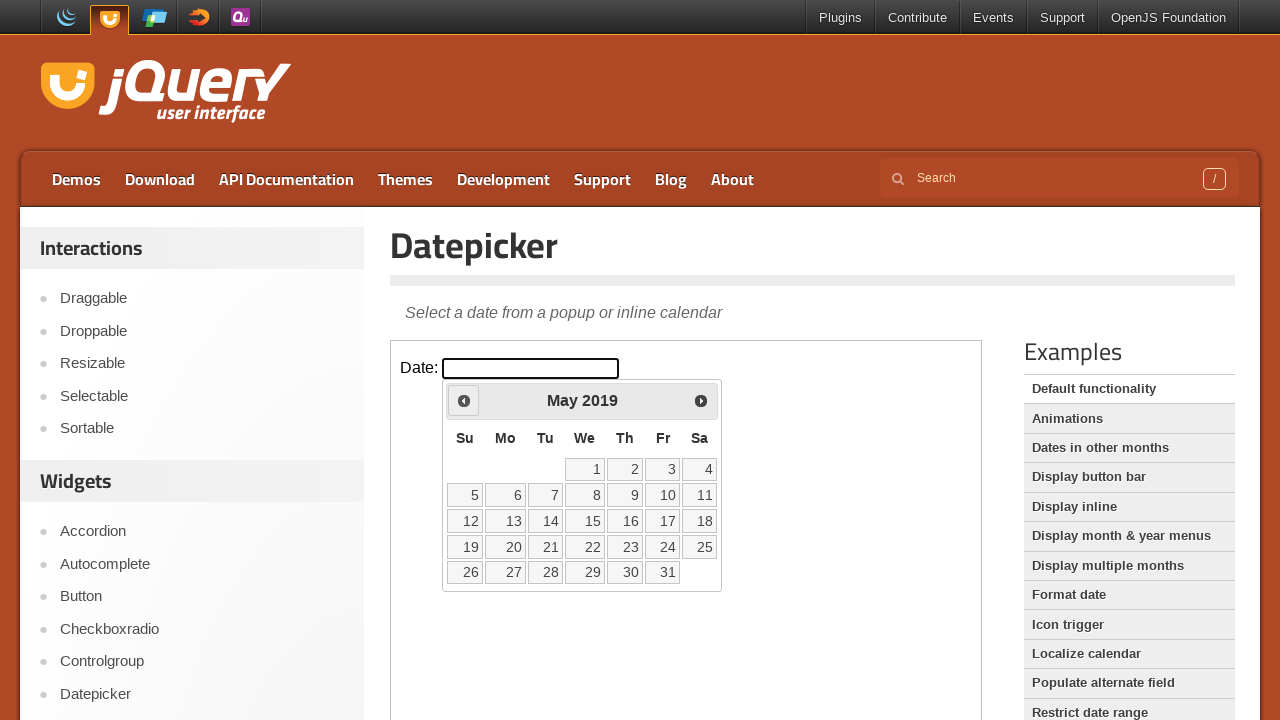

Waited for calendar to update
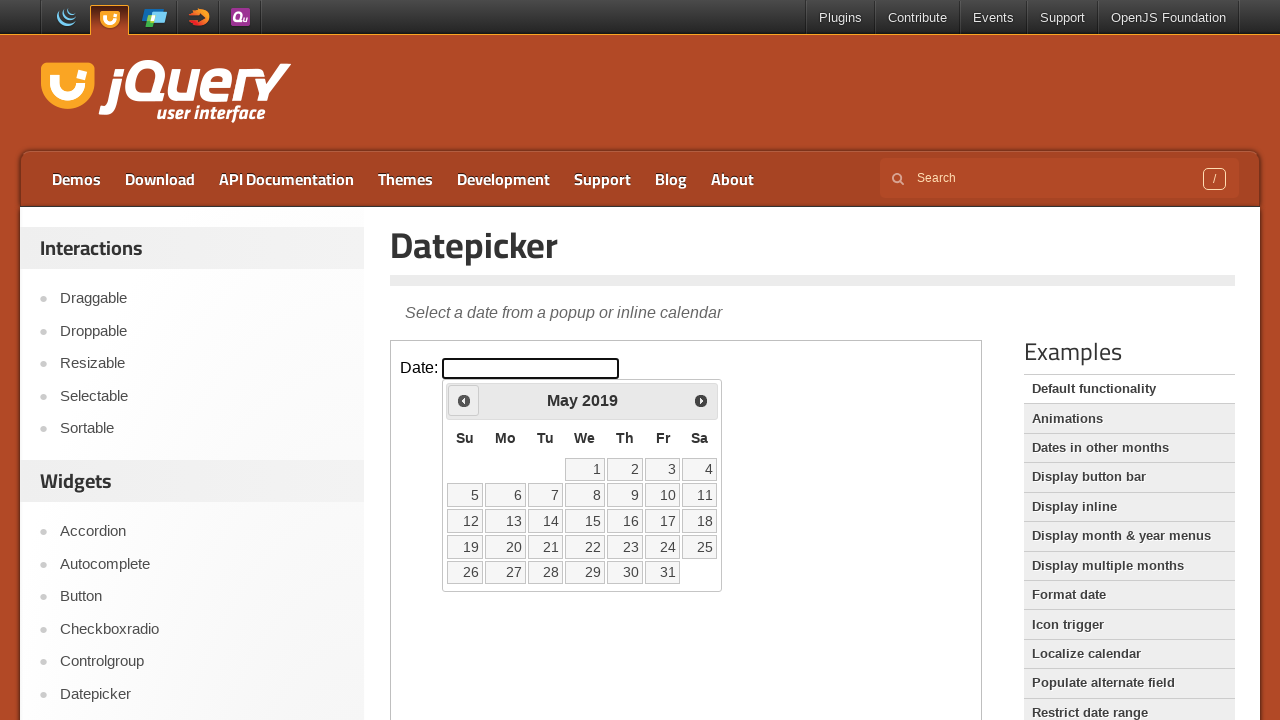

Checked current calendar month: May 2019
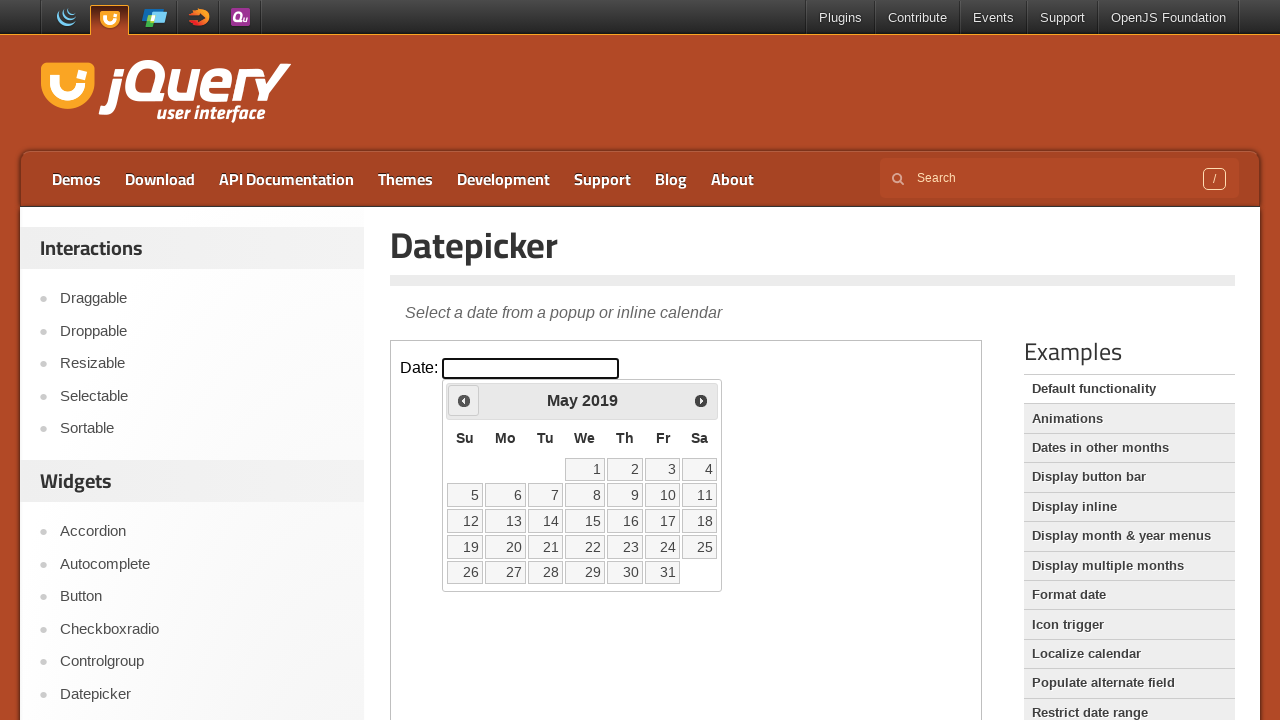

Clicked the Prev button to navigate to previous month at (464, 400) on iframe.demo-frame >> nth=0 >> internal:control=enter-frame >> xpath=//span[text(
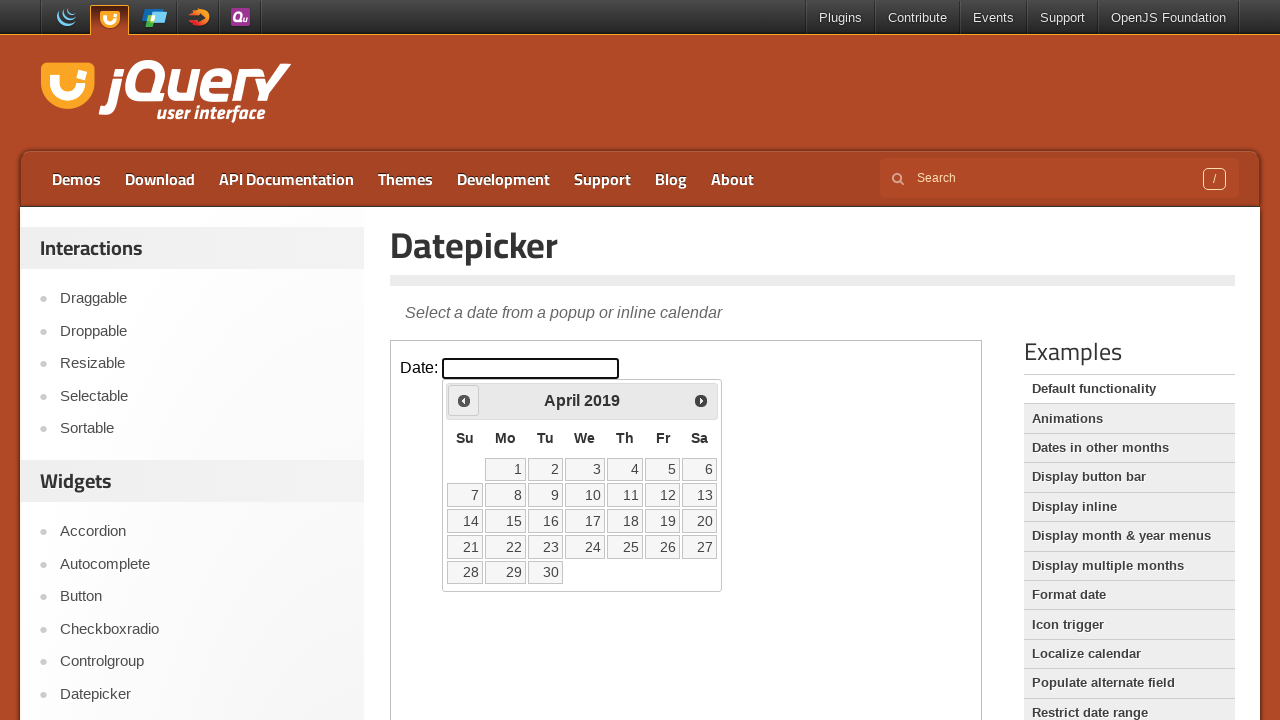

Waited for calendar to update
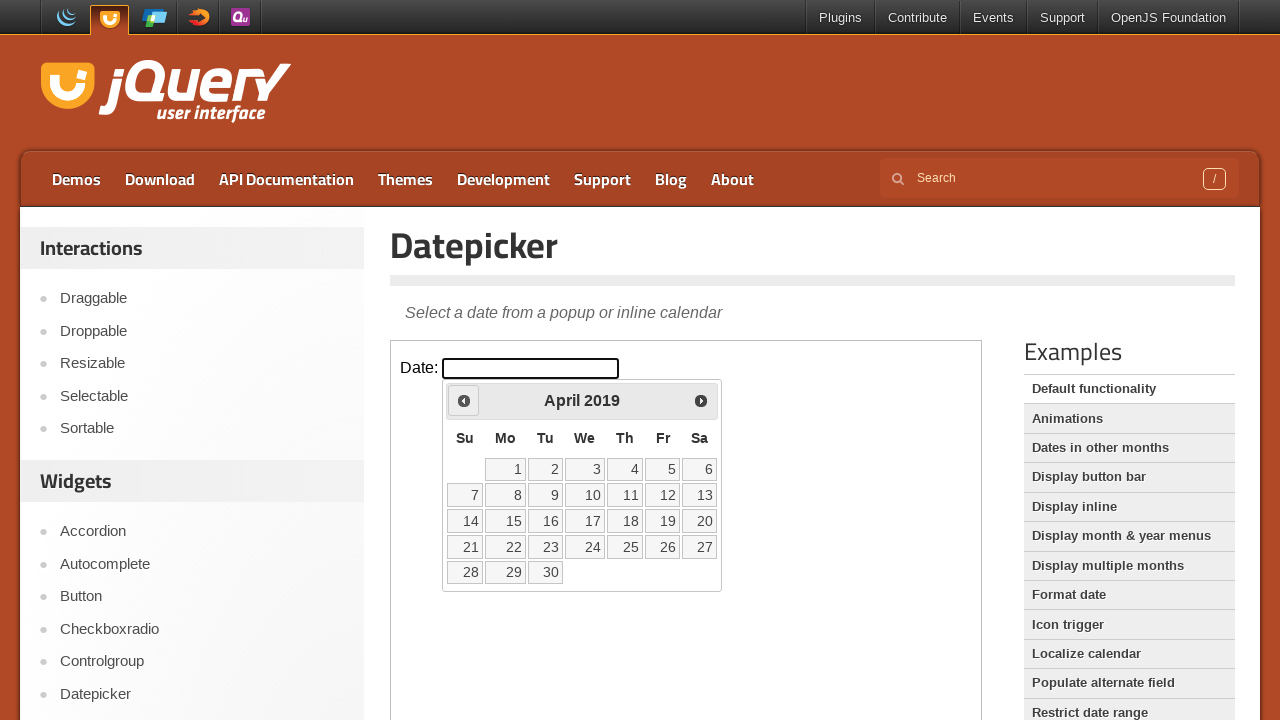

Checked current calendar month: April 2019
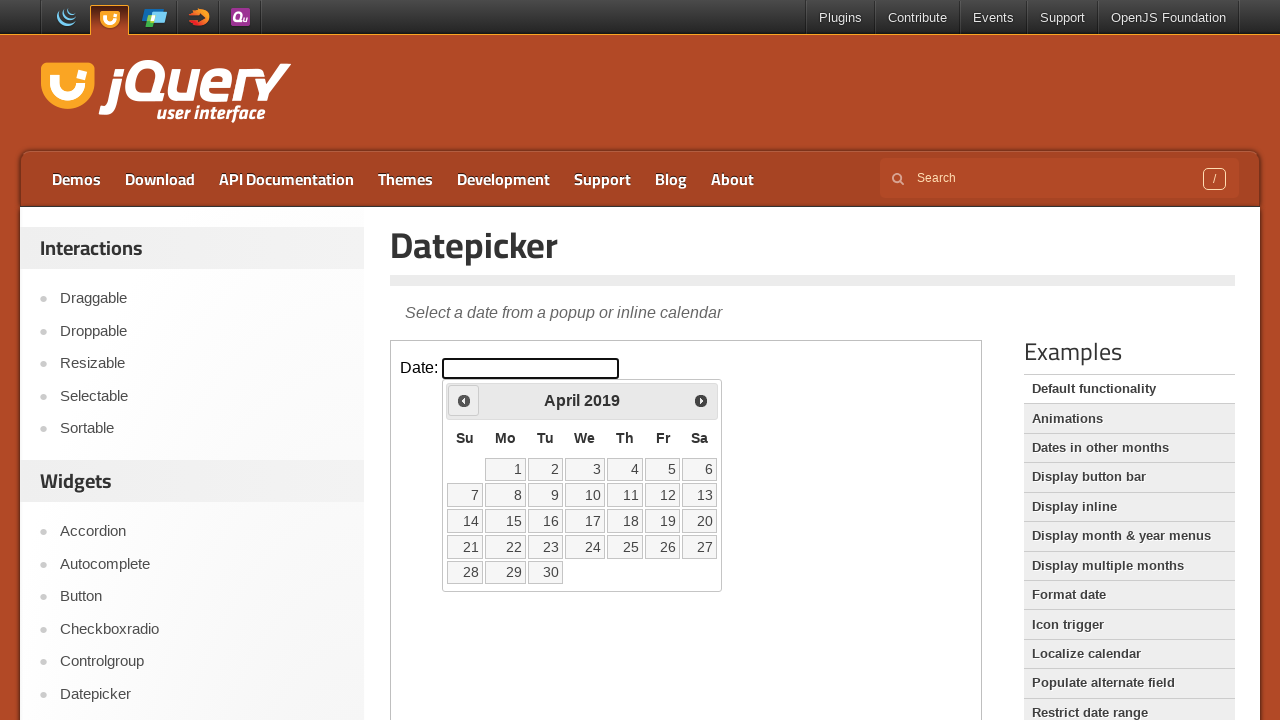

Clicked the Prev button to navigate to previous month at (464, 400) on iframe.demo-frame >> nth=0 >> internal:control=enter-frame >> xpath=//span[text(
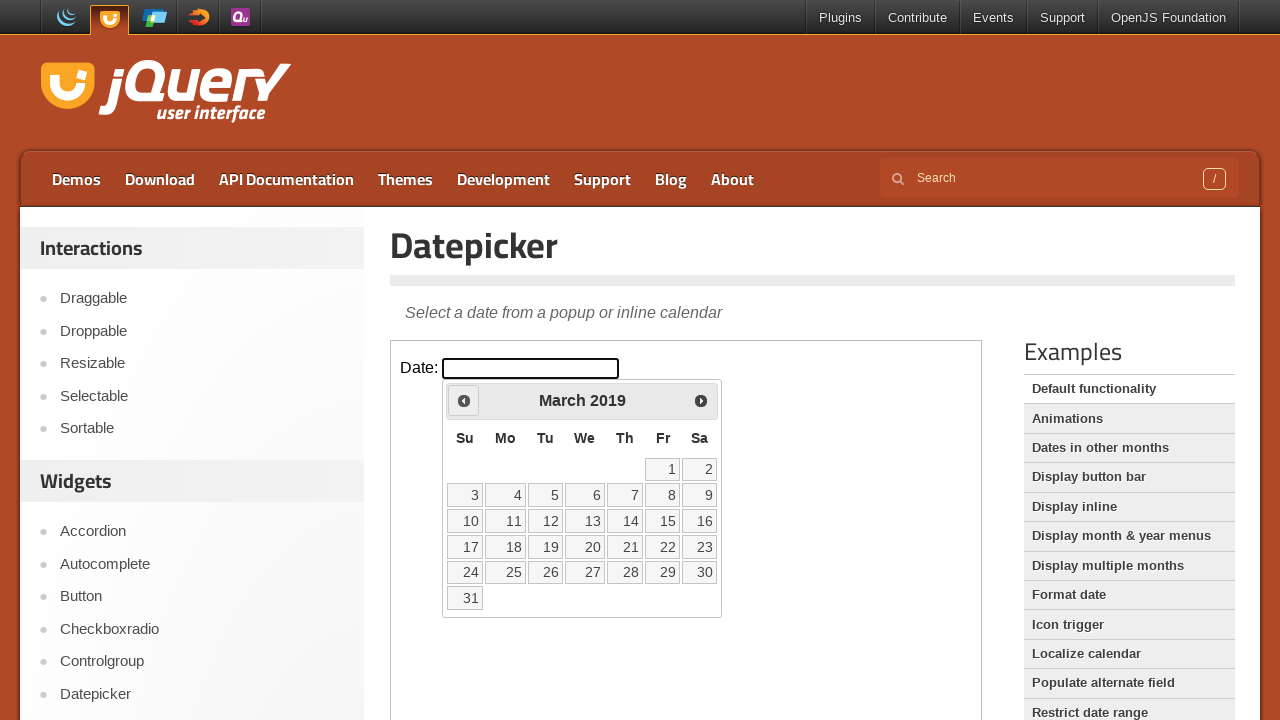

Waited for calendar to update
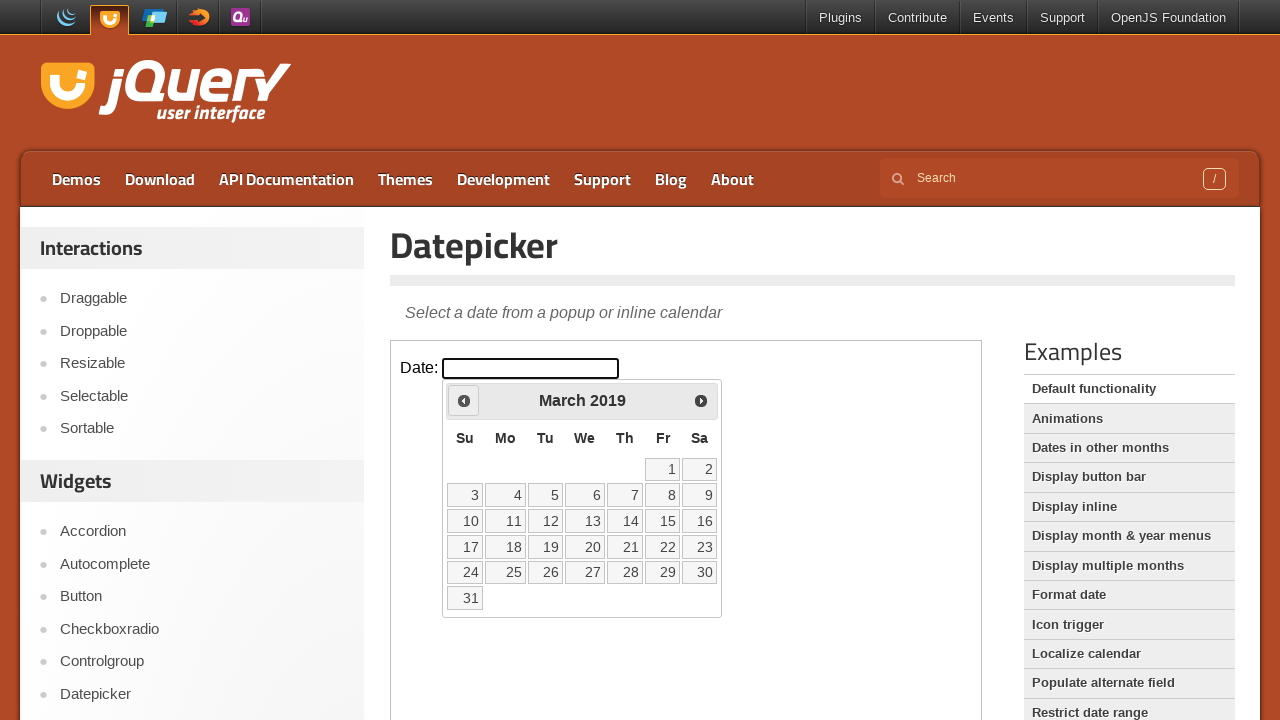

Checked current calendar month: March 2019
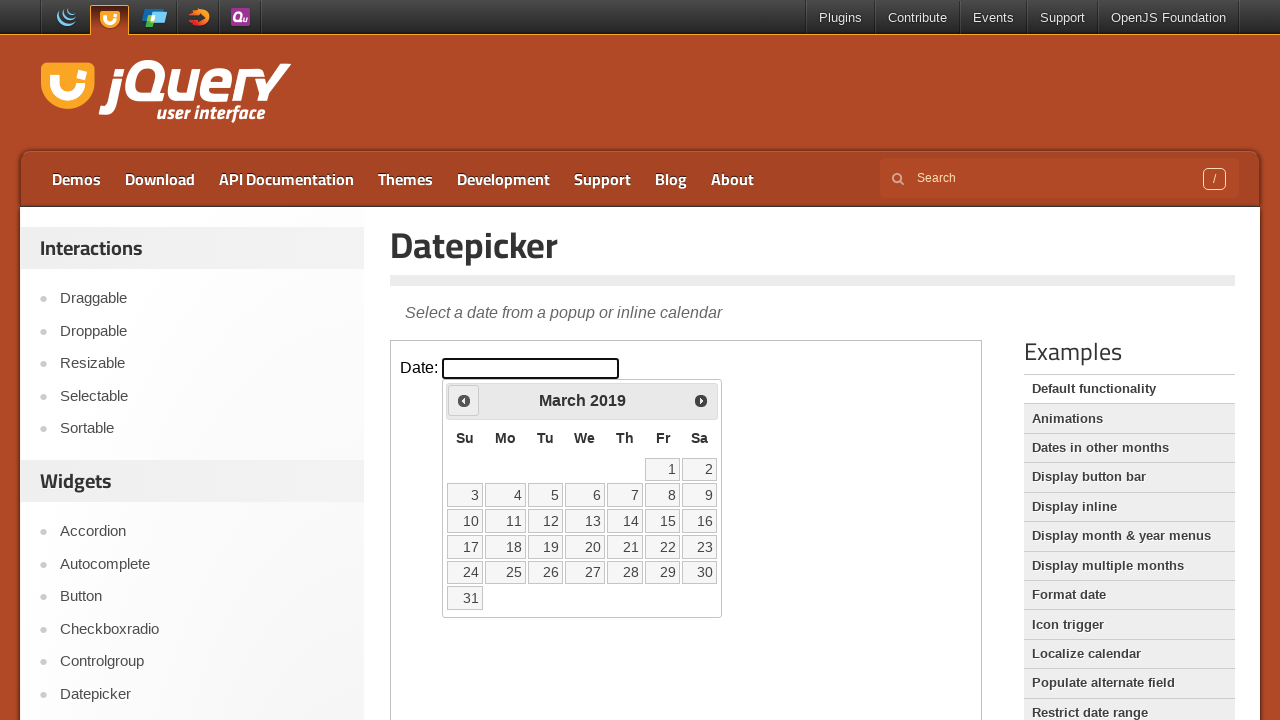

Clicked the Prev button to navigate to previous month at (464, 400) on iframe.demo-frame >> nth=0 >> internal:control=enter-frame >> xpath=//span[text(
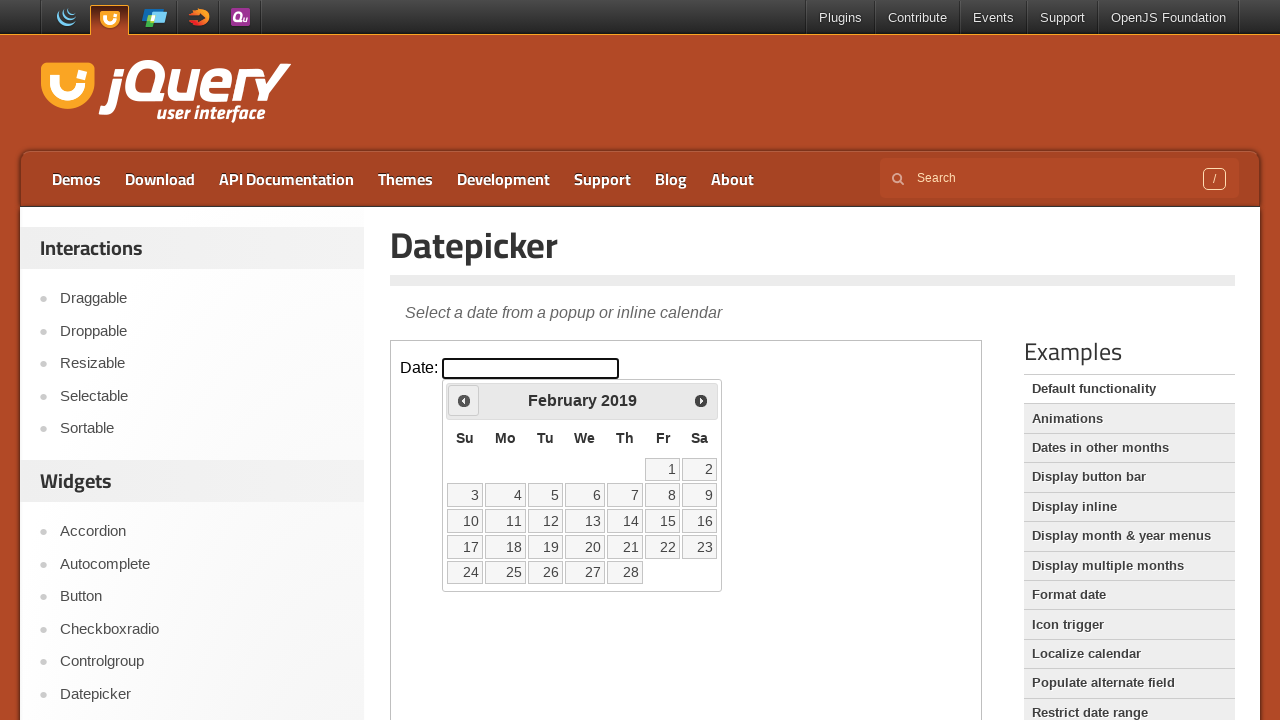

Waited for calendar to update
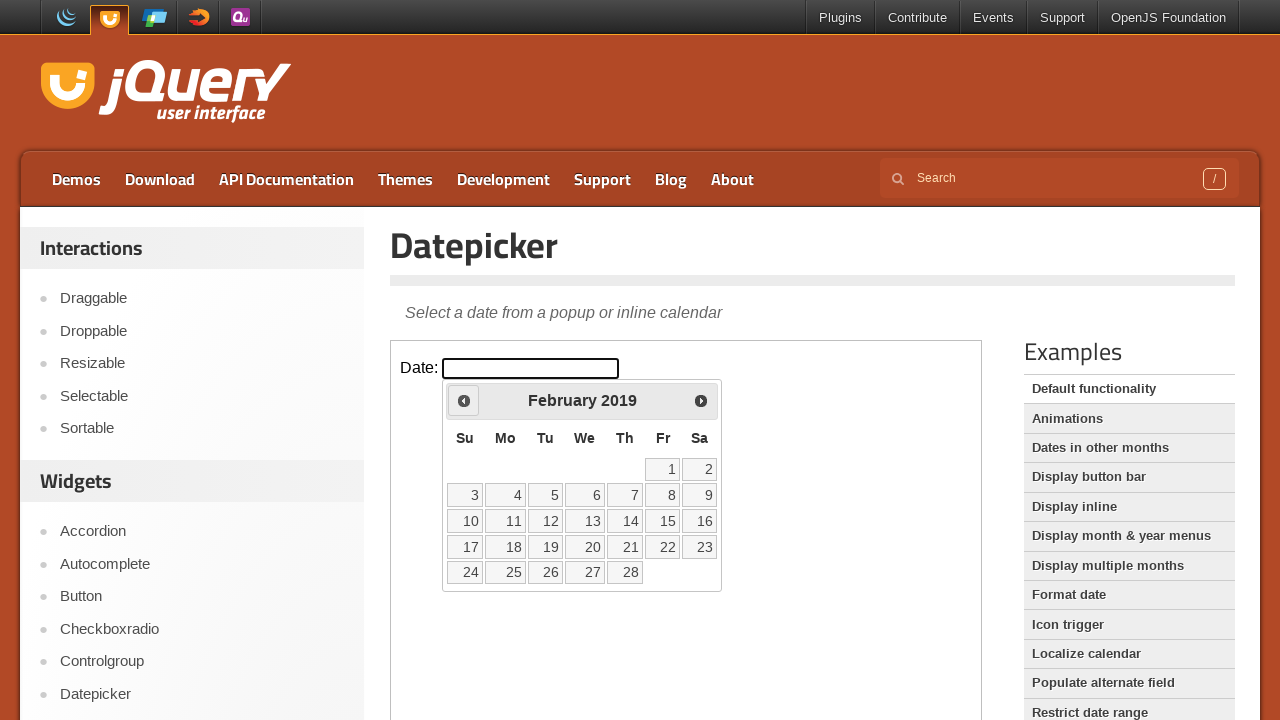

Checked current calendar month: February 2019
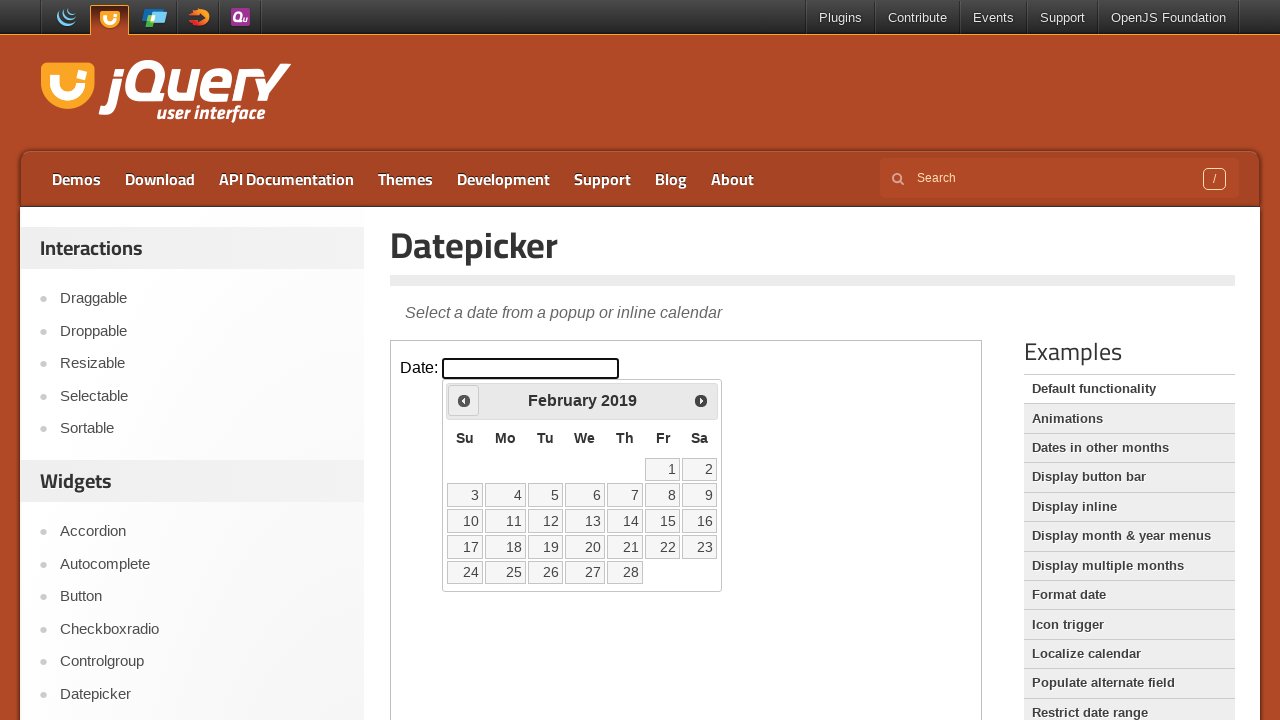

Clicked the Prev button to navigate to previous month at (464, 400) on iframe.demo-frame >> nth=0 >> internal:control=enter-frame >> xpath=//span[text(
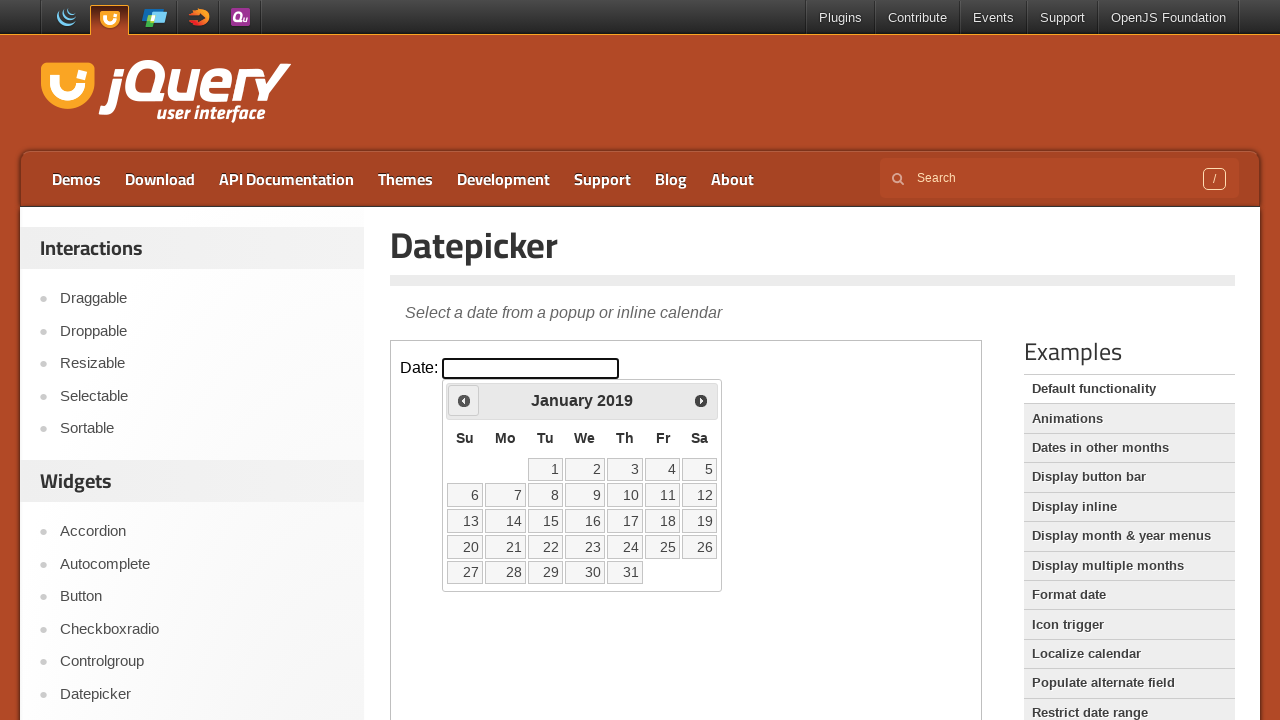

Waited for calendar to update
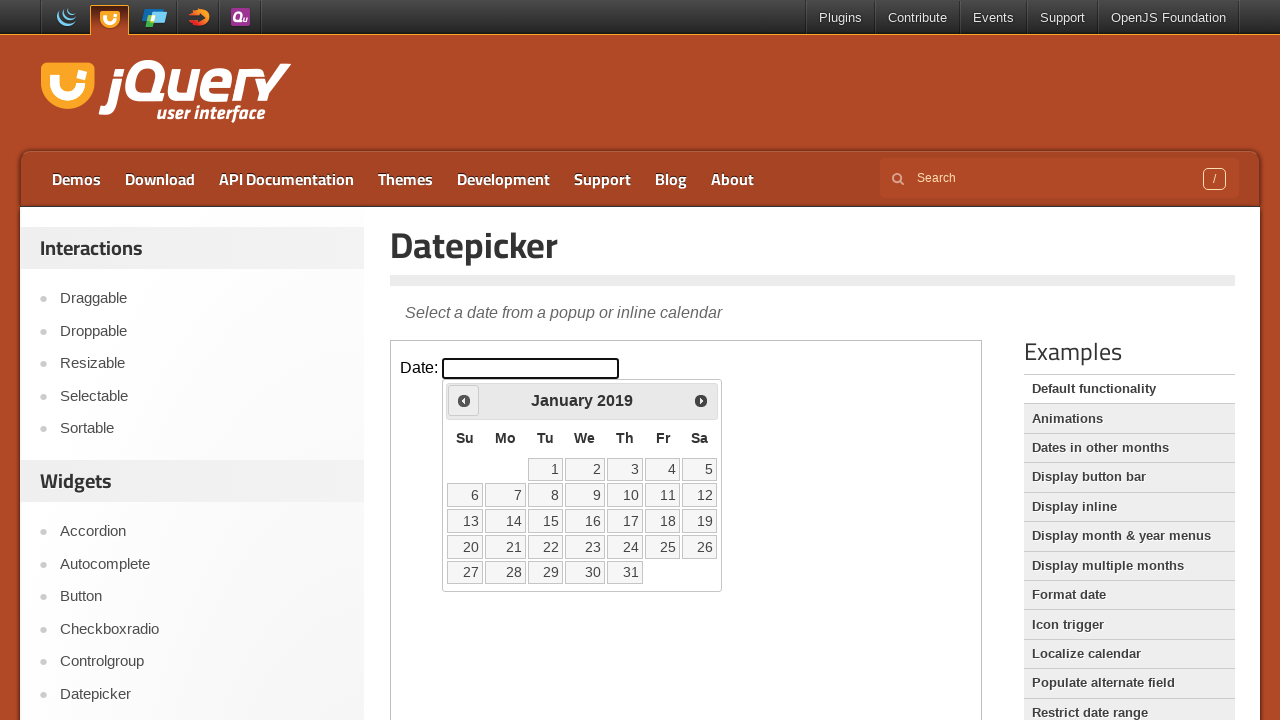

Checked current calendar month: January 2019
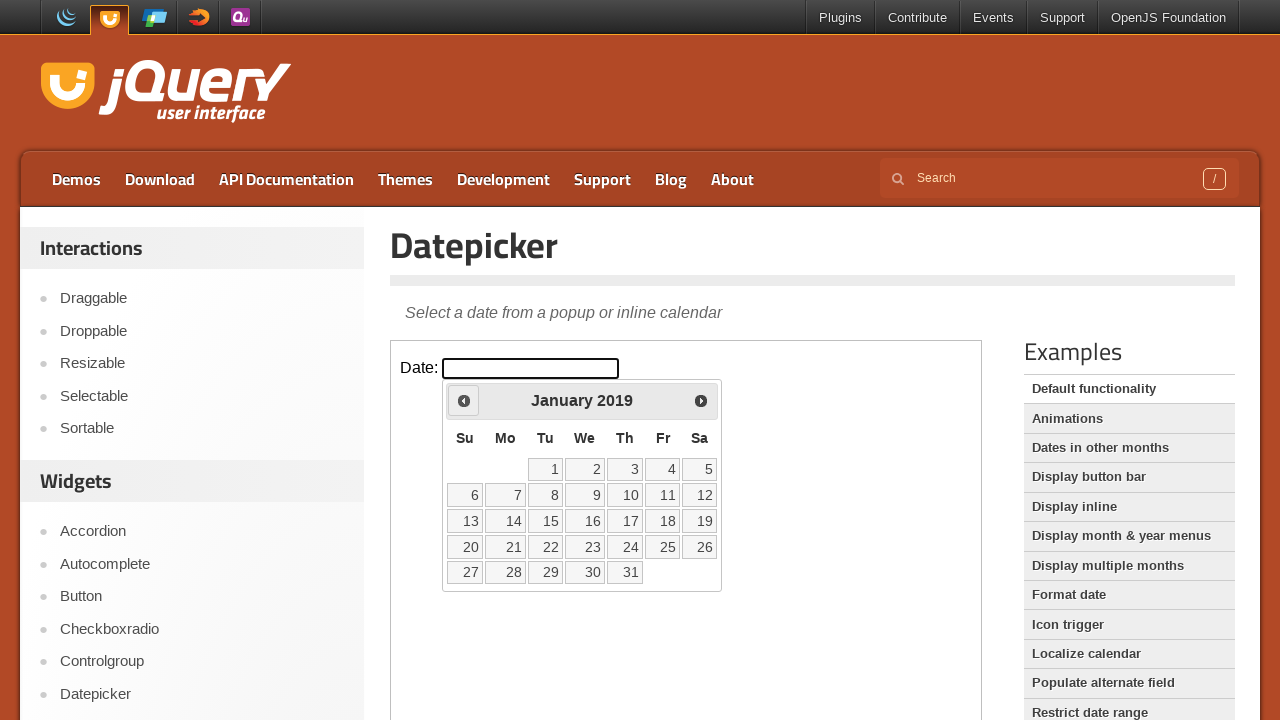

Clicked the Prev button to navigate to previous month at (464, 400) on iframe.demo-frame >> nth=0 >> internal:control=enter-frame >> xpath=//span[text(
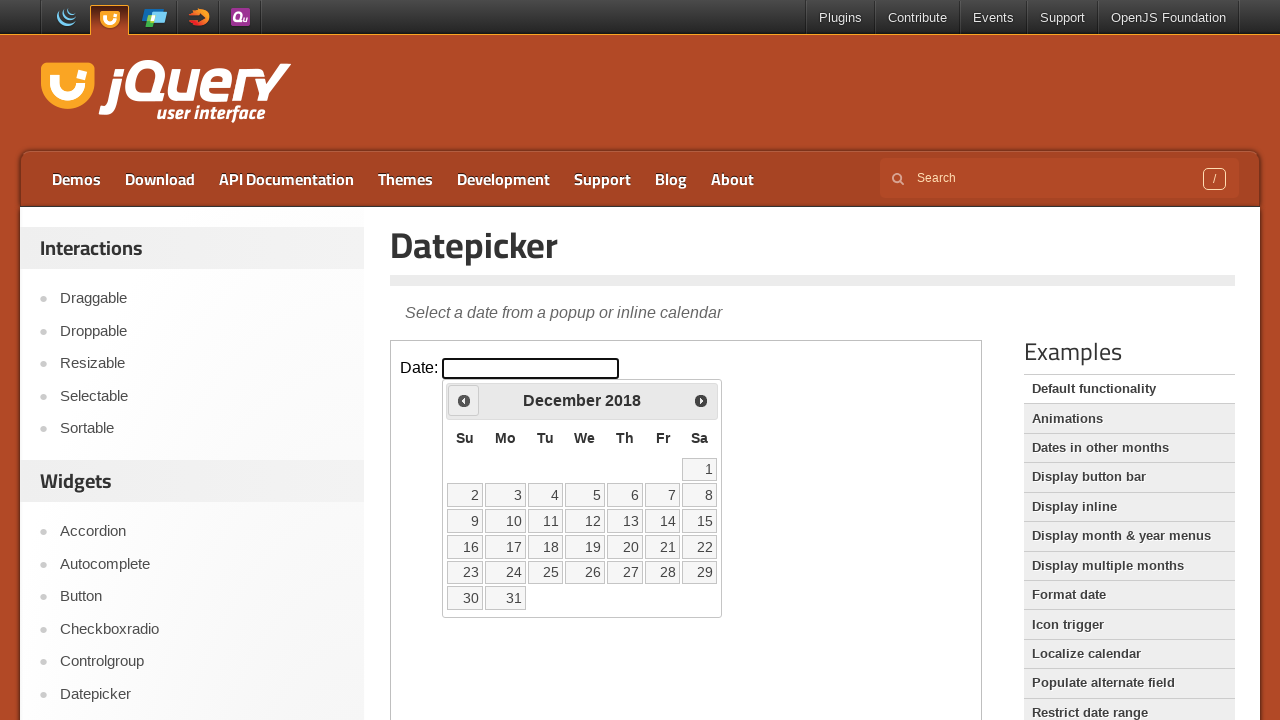

Waited for calendar to update
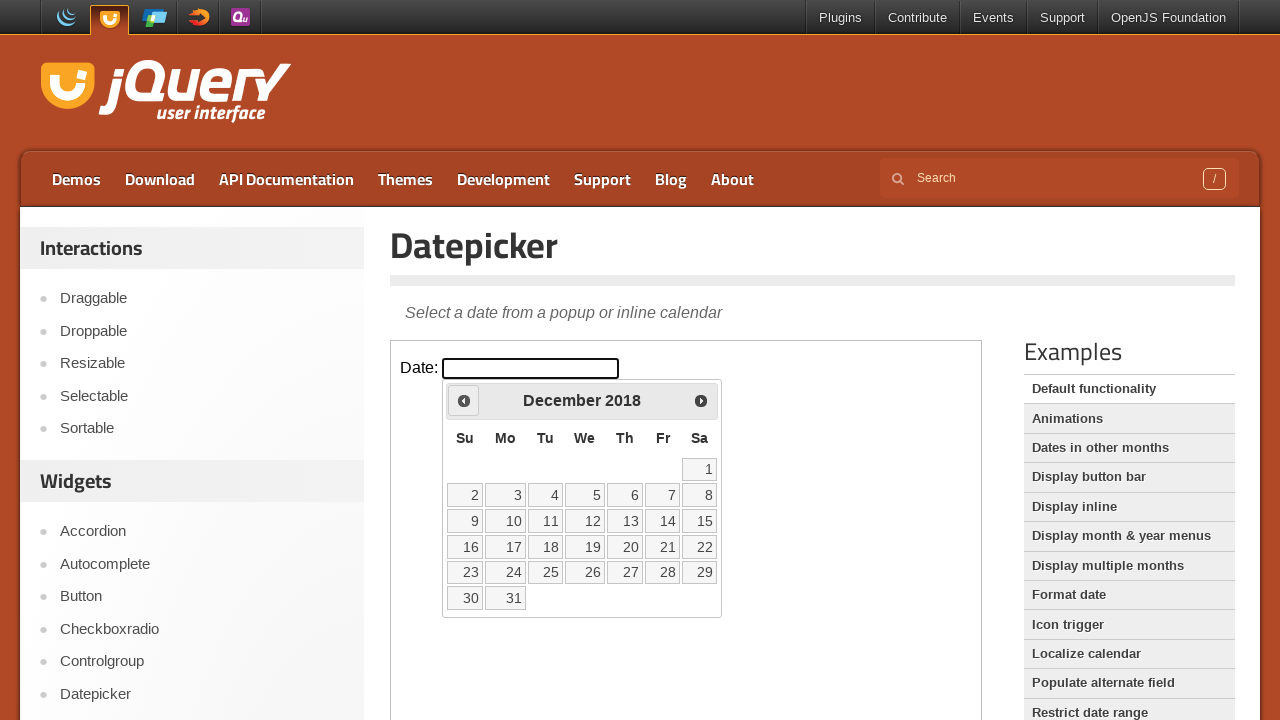

Checked current calendar month: December 2018
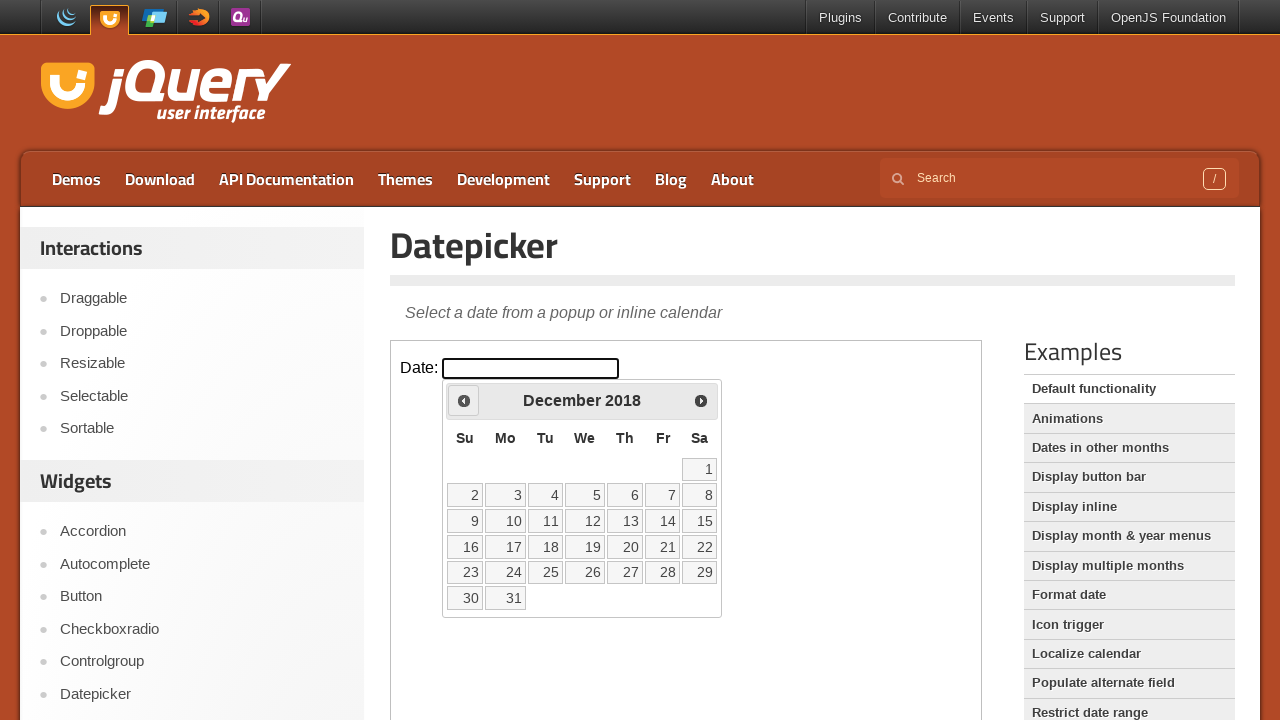

Clicked the Prev button to navigate to previous month at (464, 400) on iframe.demo-frame >> nth=0 >> internal:control=enter-frame >> xpath=//span[text(
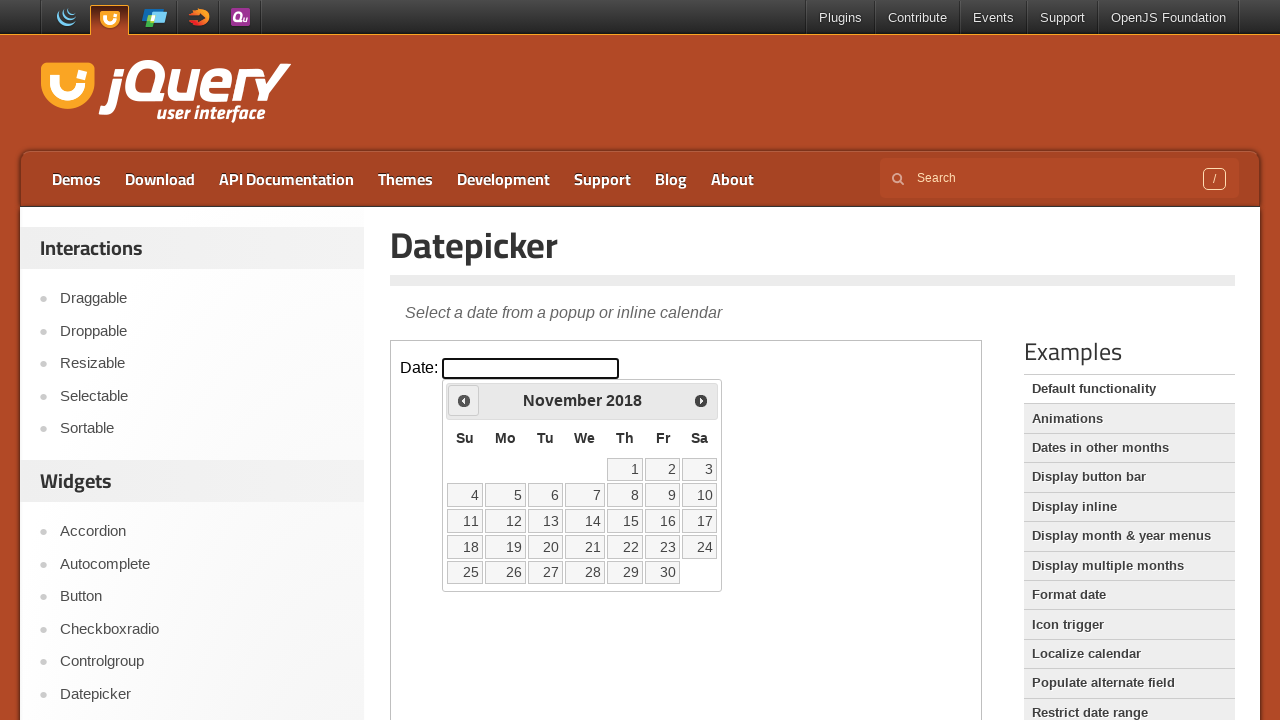

Waited for calendar to update
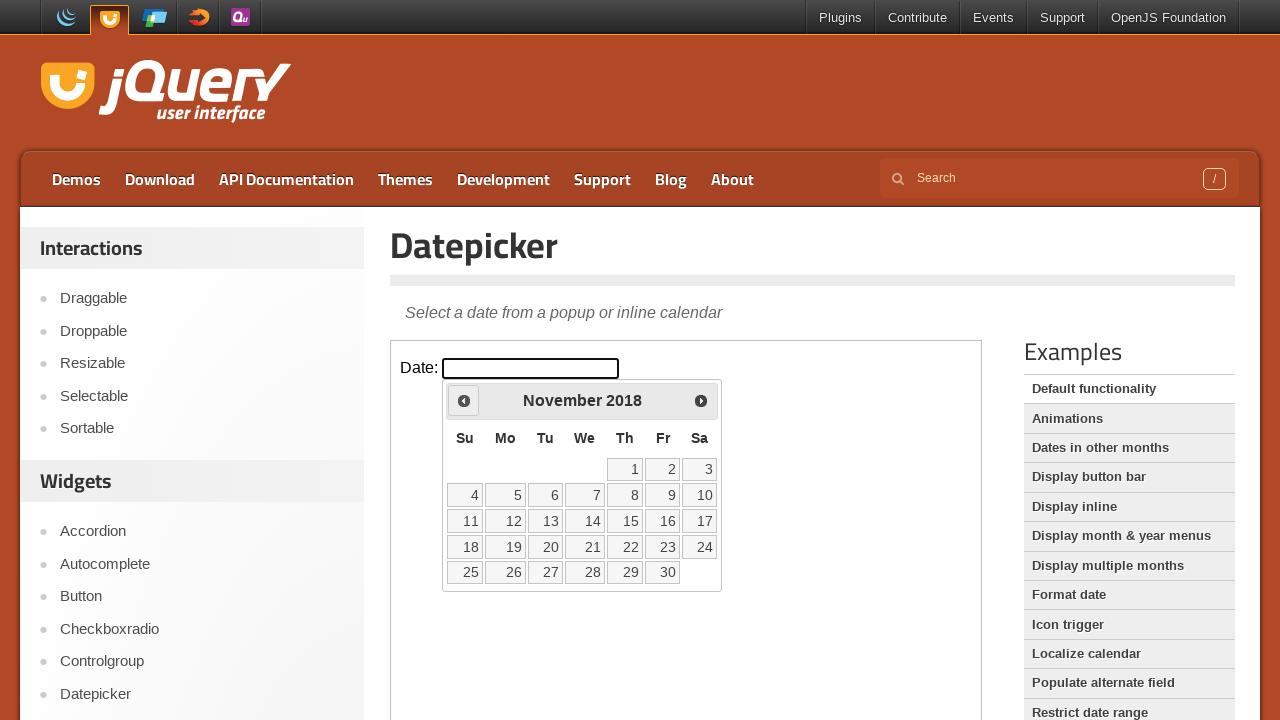

Checked current calendar month: November 2018
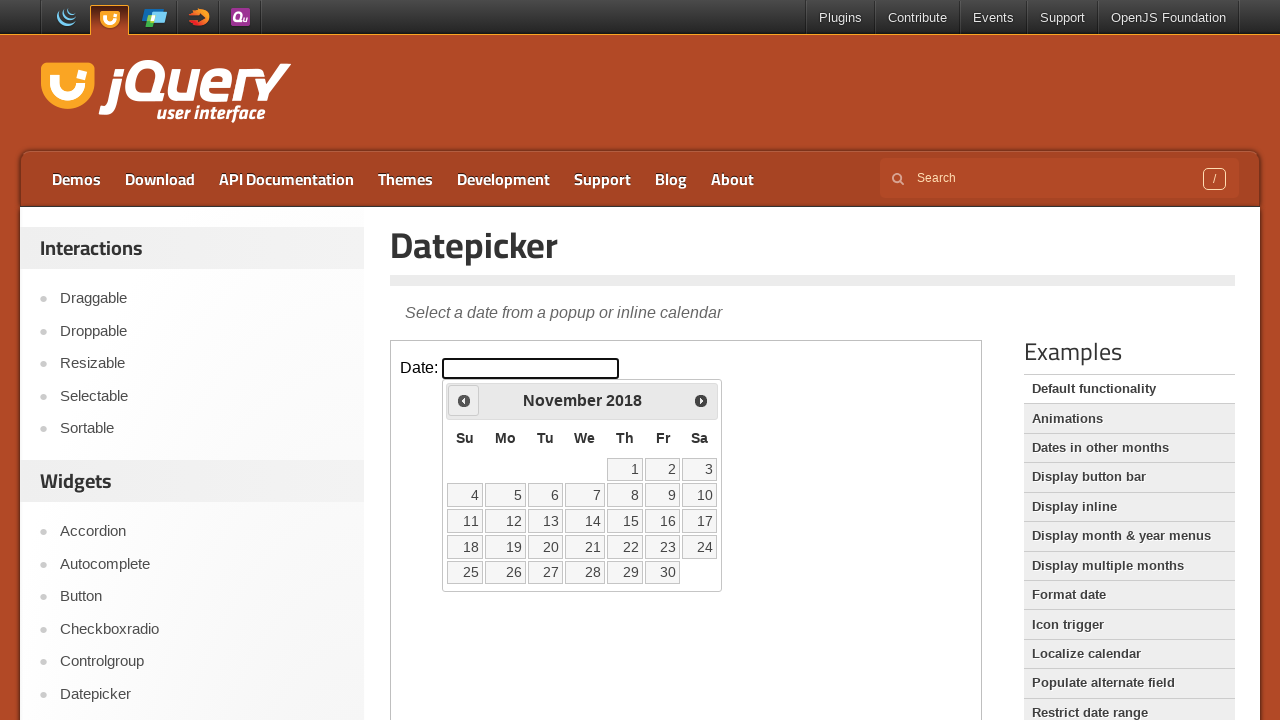

Clicked the Prev button to navigate to previous month at (464, 400) on iframe.demo-frame >> nth=0 >> internal:control=enter-frame >> xpath=//span[text(
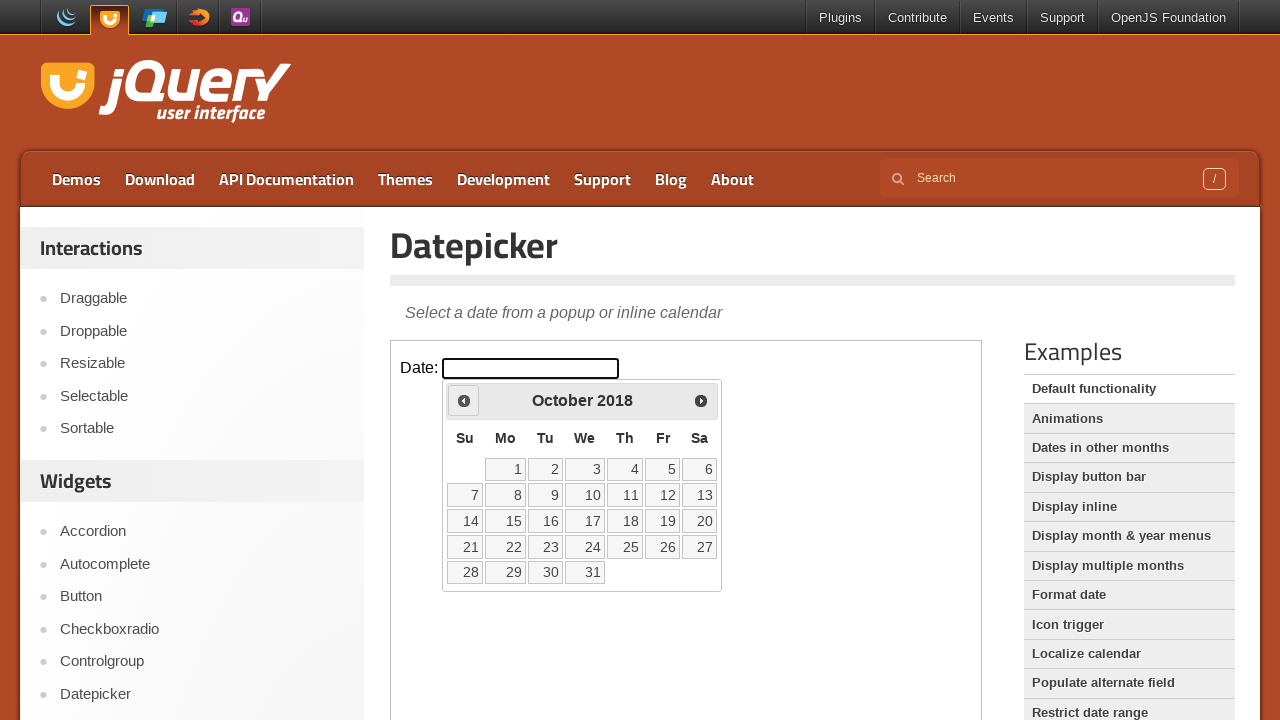

Waited for calendar to update
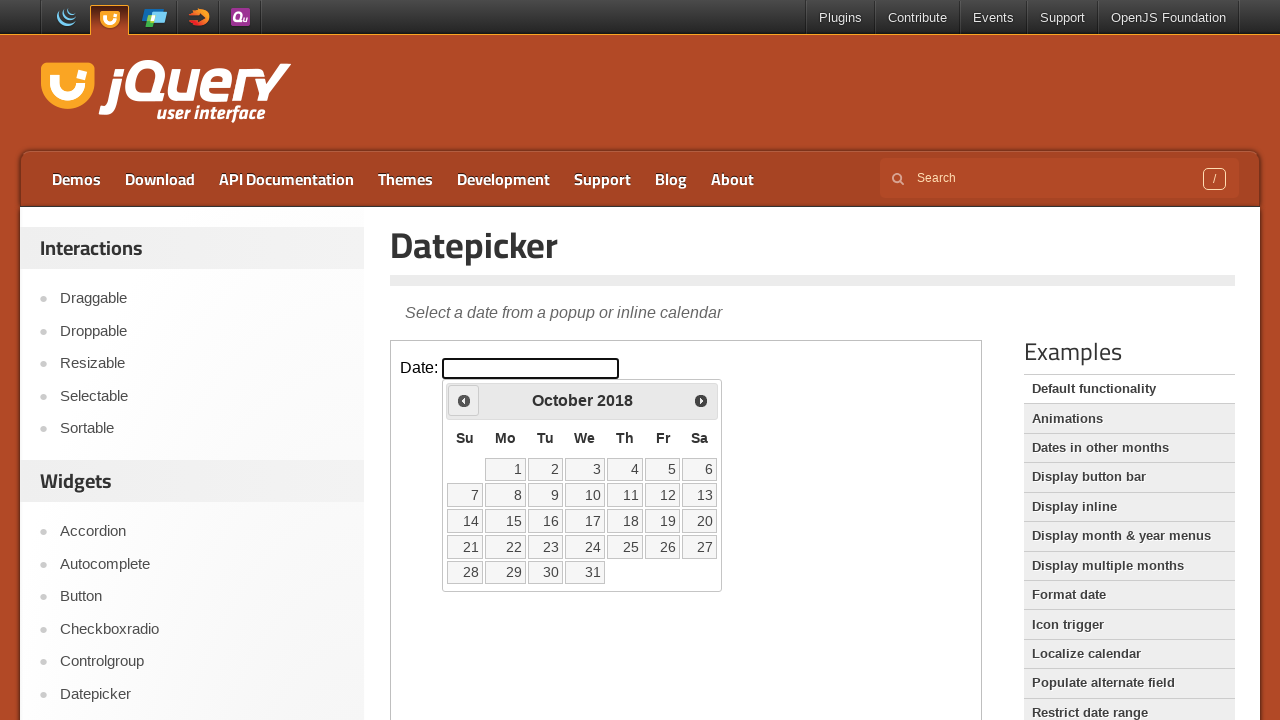

Checked current calendar month: October 2018
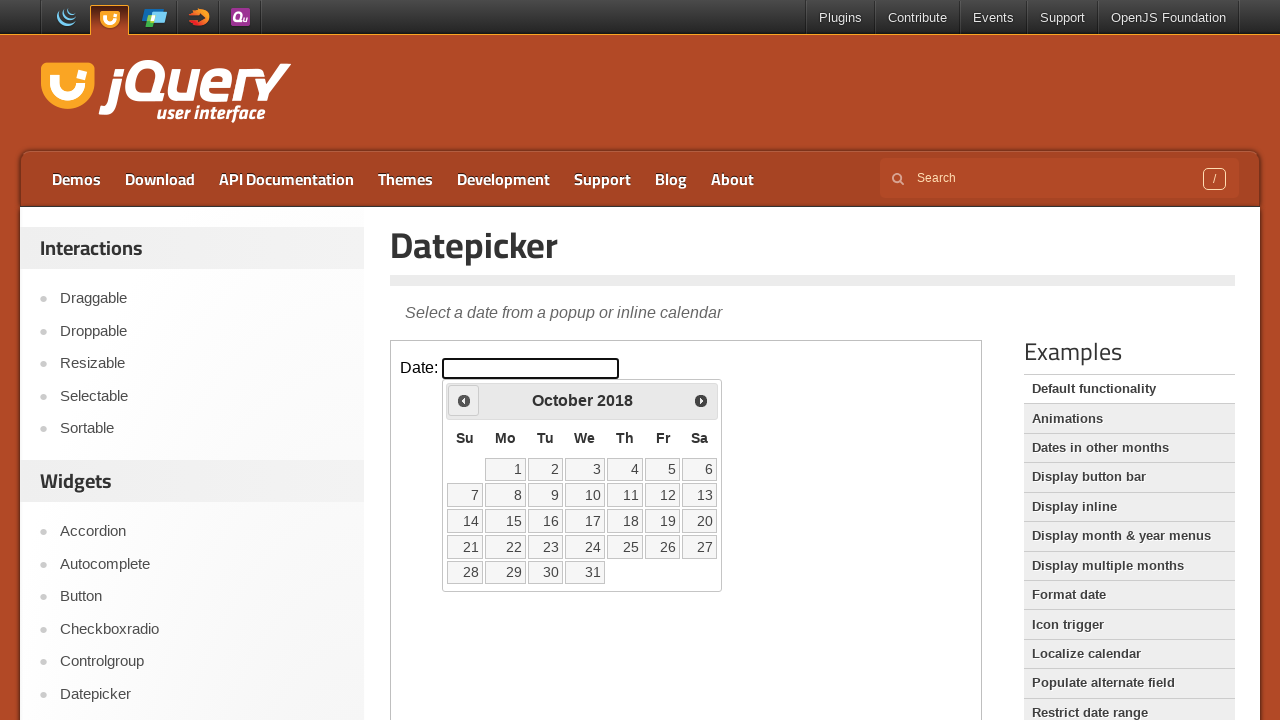

Clicked the Prev button to navigate to previous month at (464, 400) on iframe.demo-frame >> nth=0 >> internal:control=enter-frame >> xpath=//span[text(
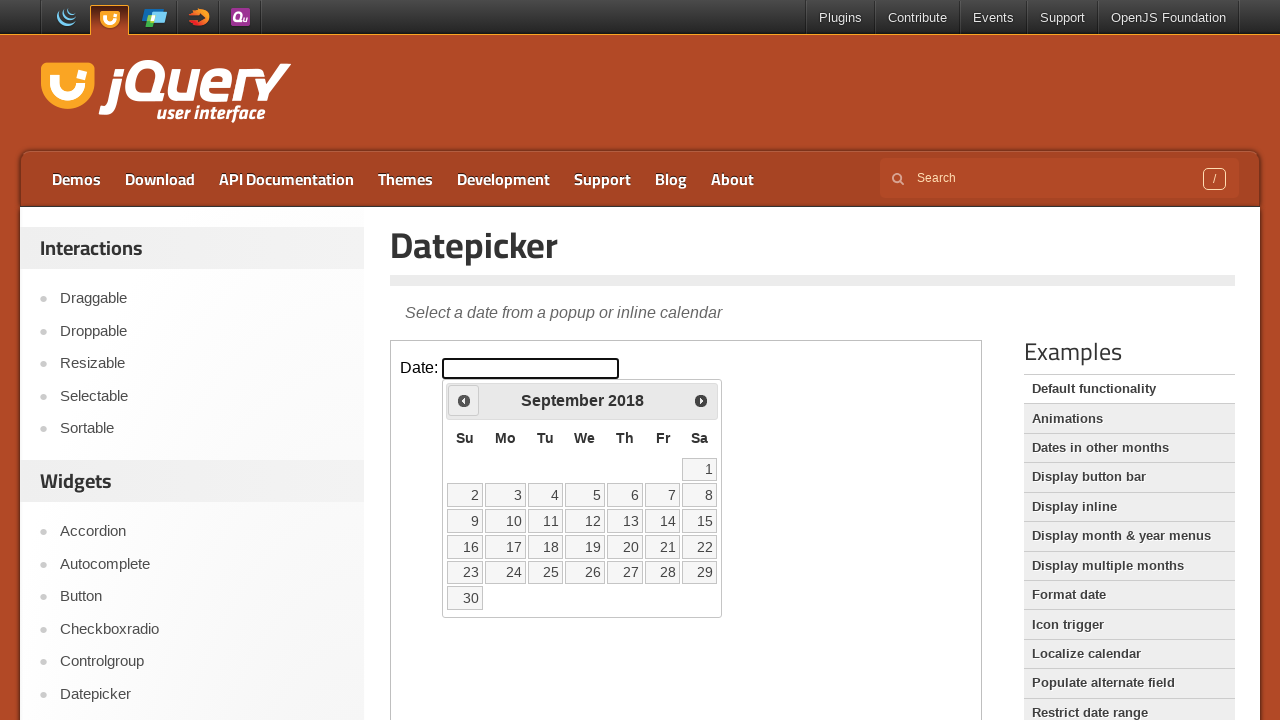

Waited for calendar to update
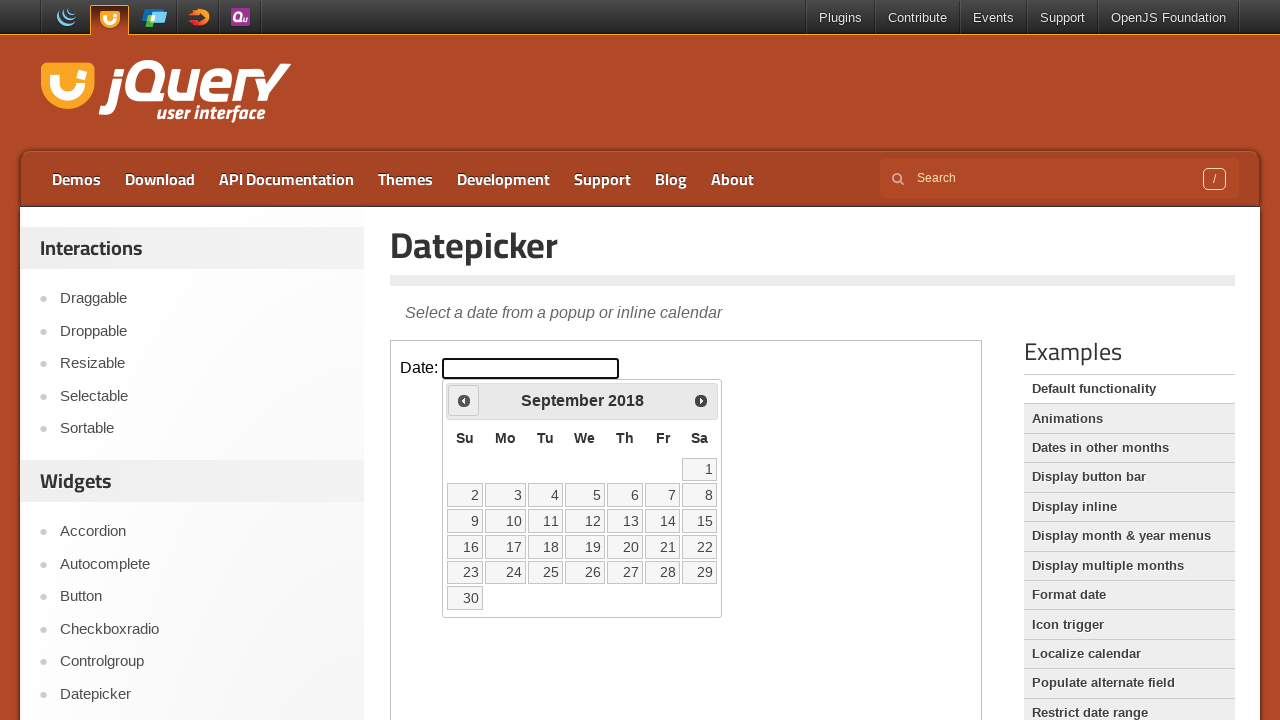

Checked current calendar month: September 2018
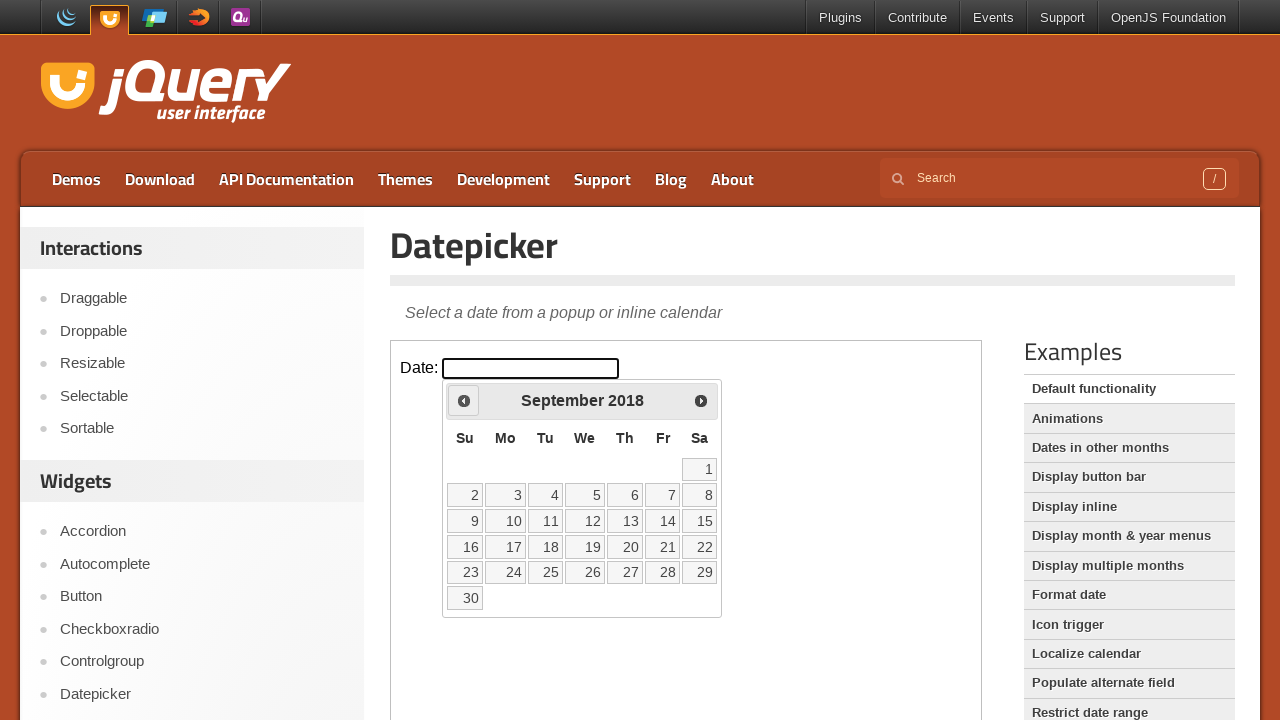

Clicked the Prev button to navigate to previous month at (464, 400) on iframe.demo-frame >> nth=0 >> internal:control=enter-frame >> xpath=//span[text(
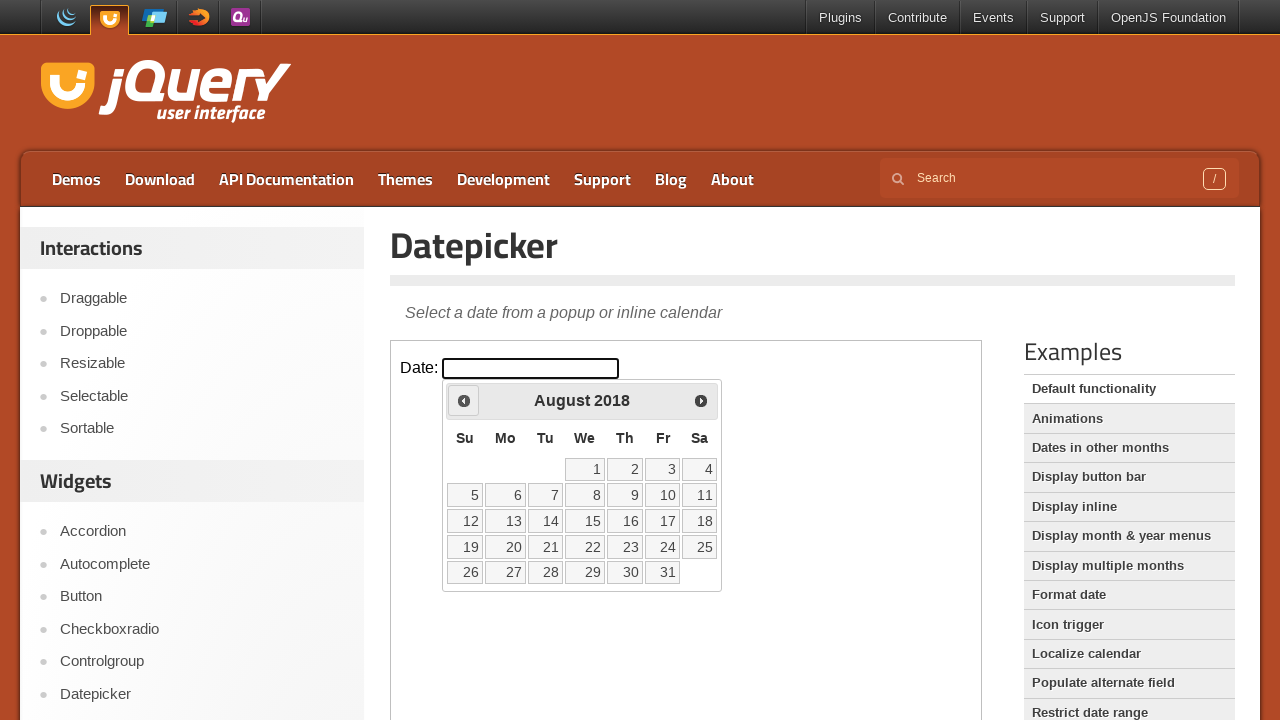

Waited for calendar to update
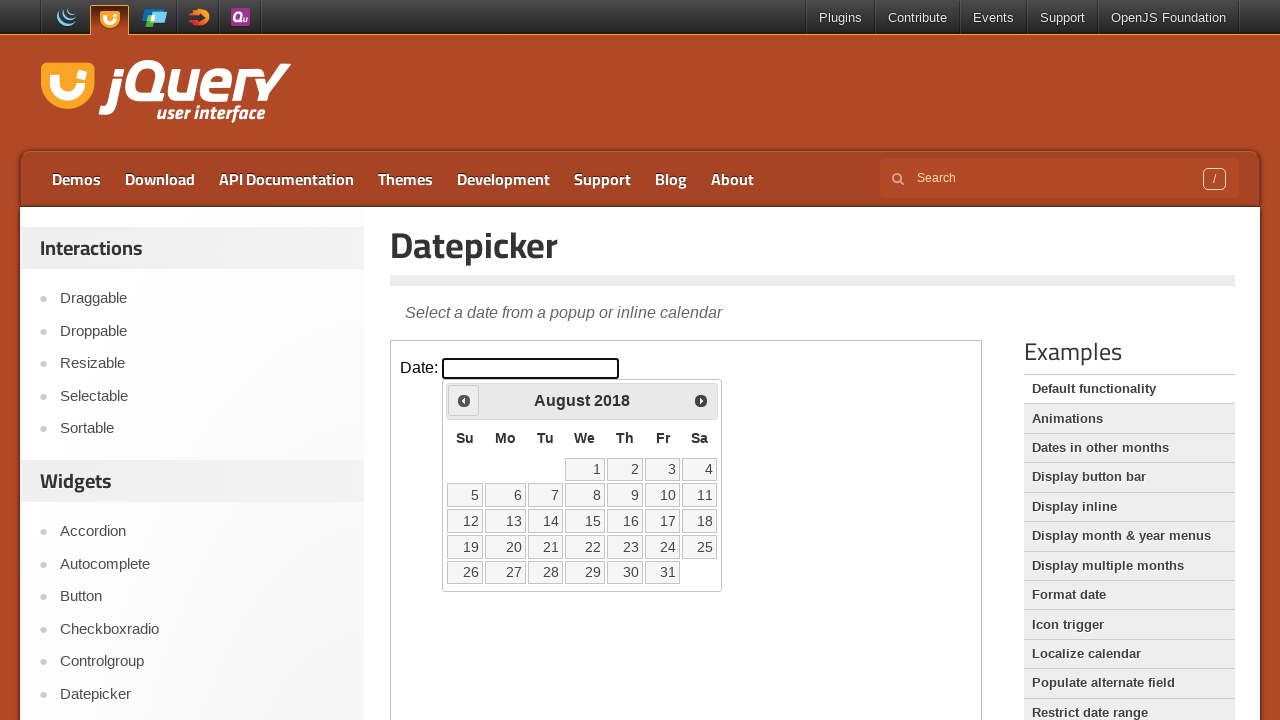

Checked current calendar month: August 2018
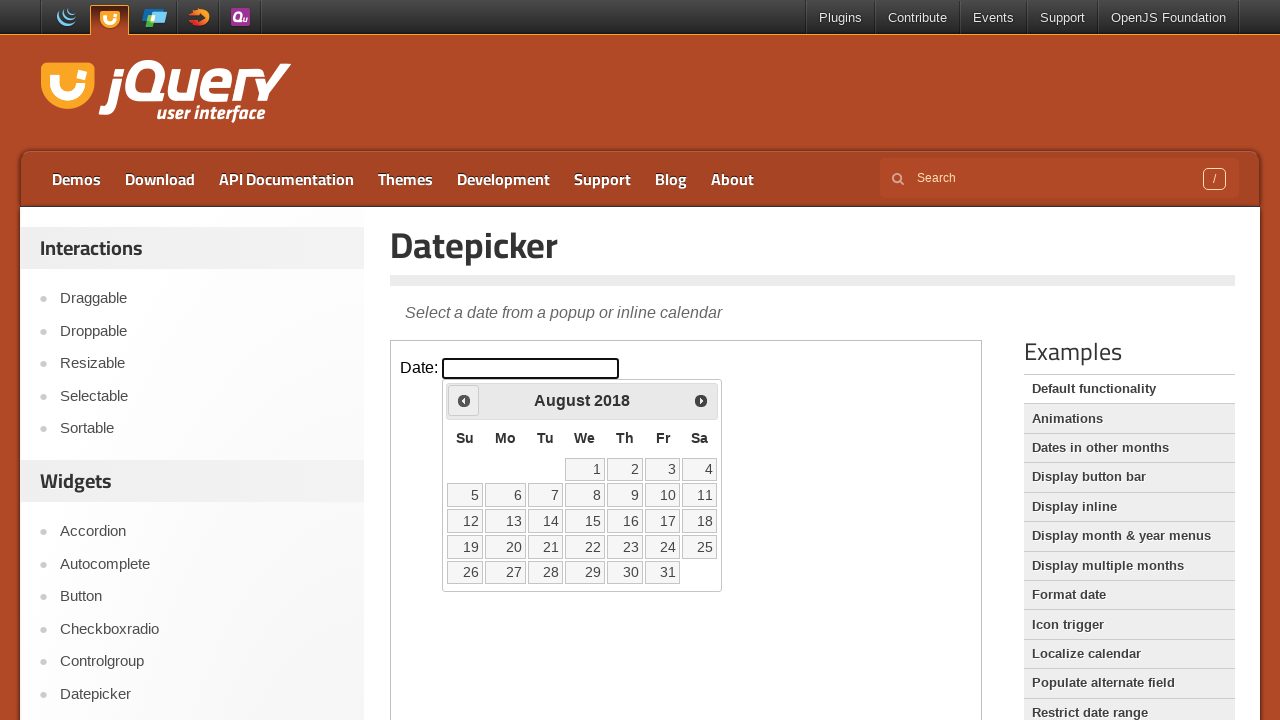

Clicked the Prev button to navigate to previous month at (464, 400) on iframe.demo-frame >> nth=0 >> internal:control=enter-frame >> xpath=//span[text(
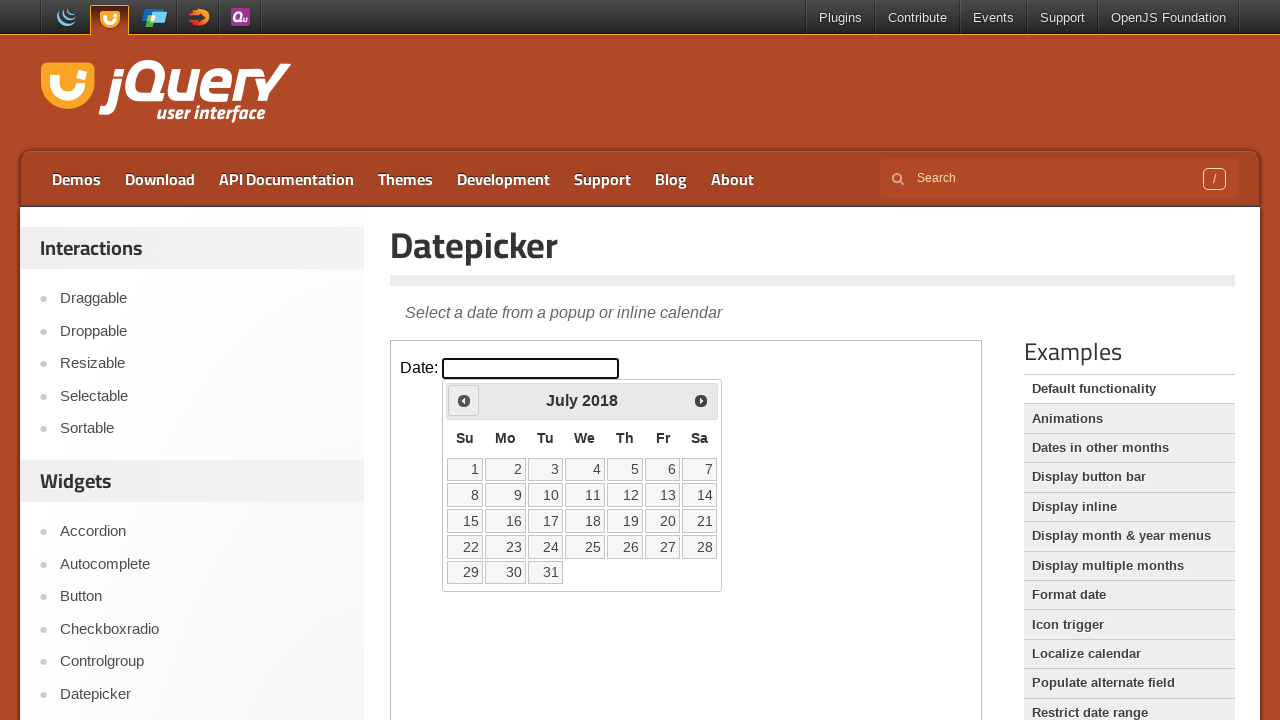

Waited for calendar to update
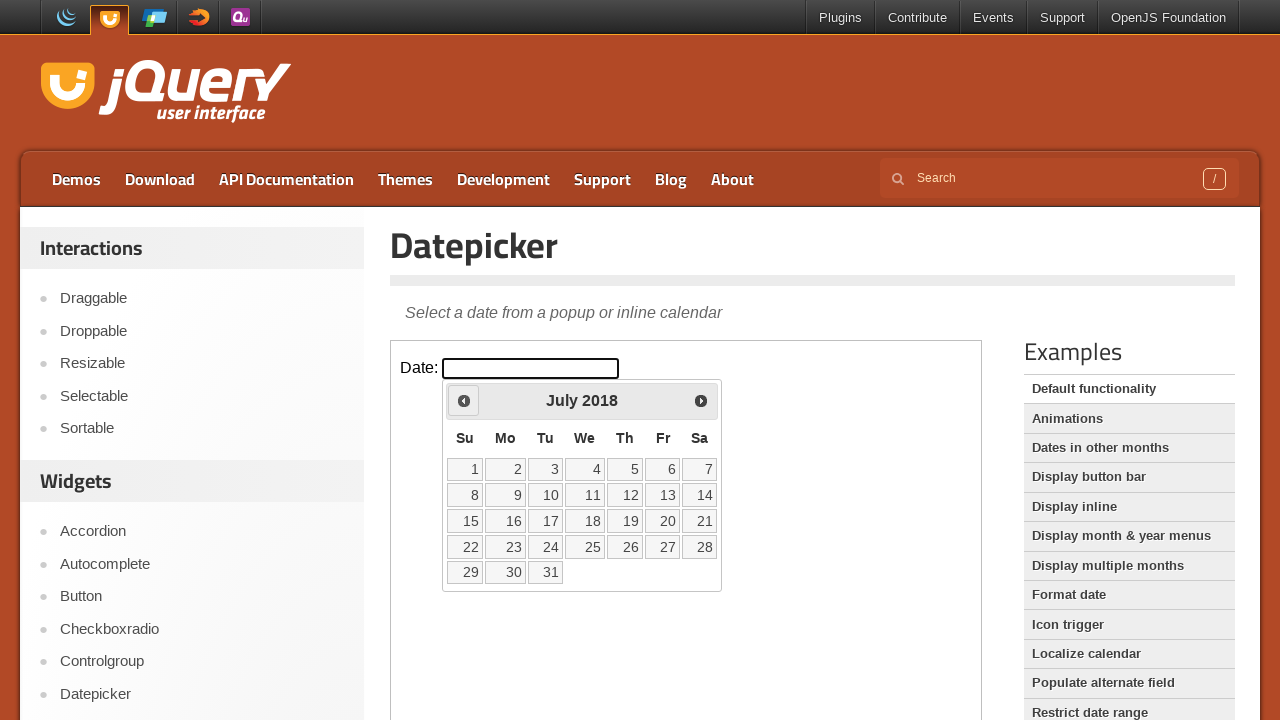

Checked current calendar month: July 2018
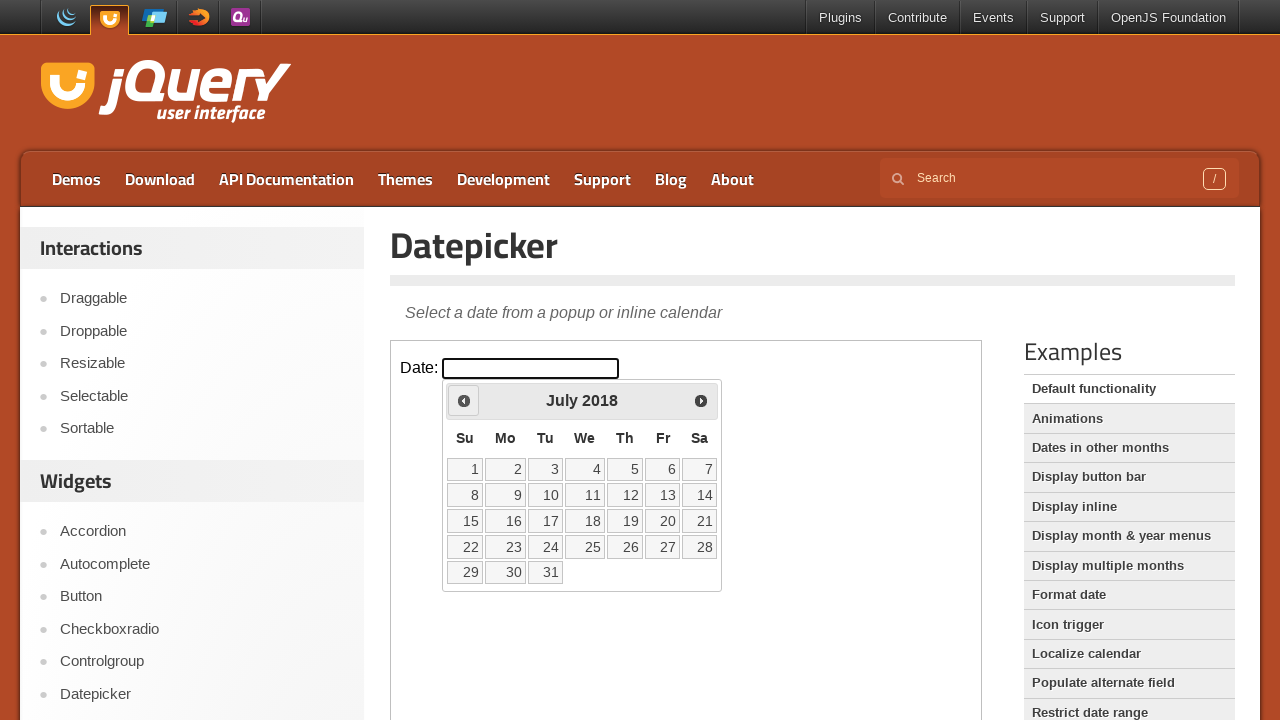

Clicked the Prev button to navigate to previous month at (464, 400) on iframe.demo-frame >> nth=0 >> internal:control=enter-frame >> xpath=//span[text(
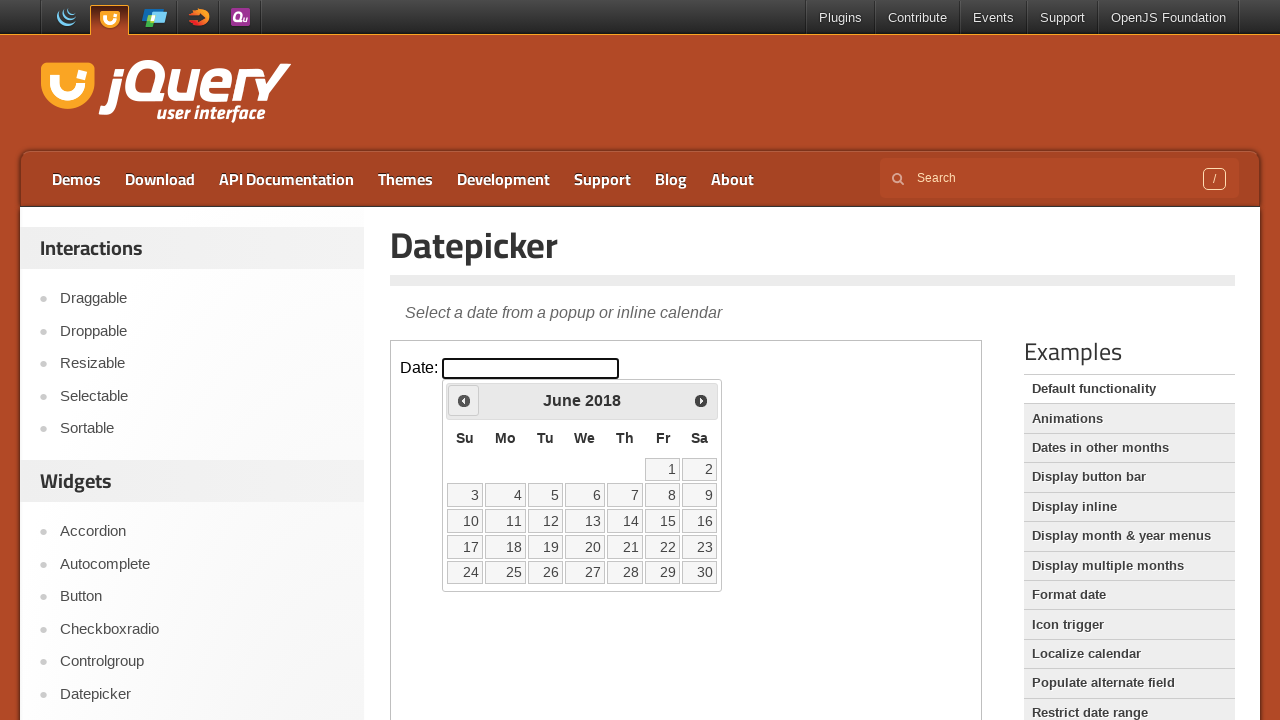

Waited for calendar to update
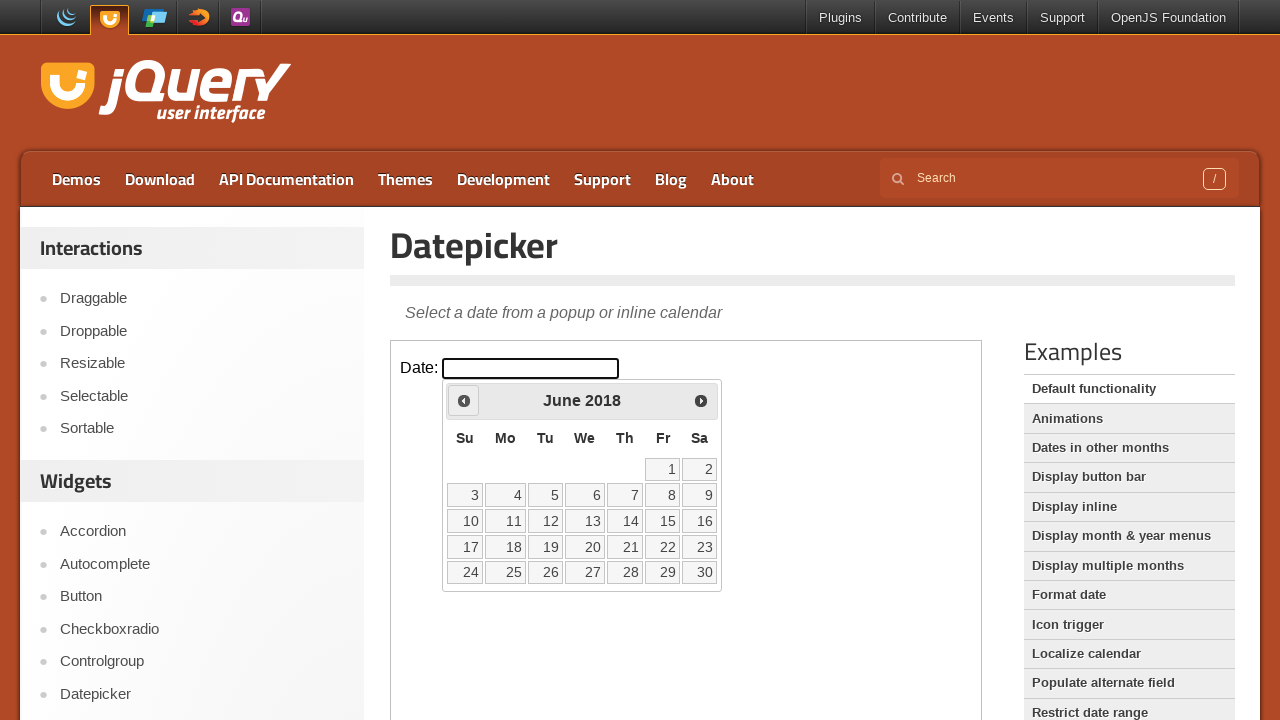

Checked current calendar month: June 2018
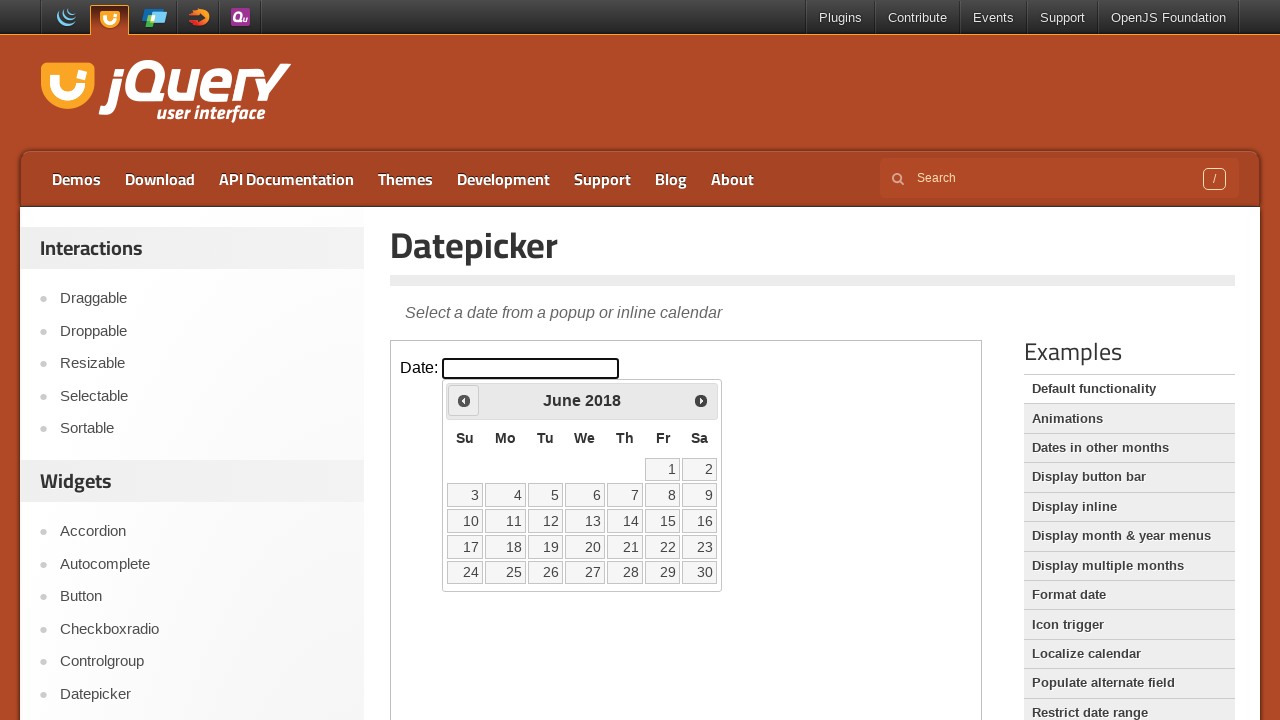

Clicked the Prev button to navigate to previous month at (464, 400) on iframe.demo-frame >> nth=0 >> internal:control=enter-frame >> xpath=//span[text(
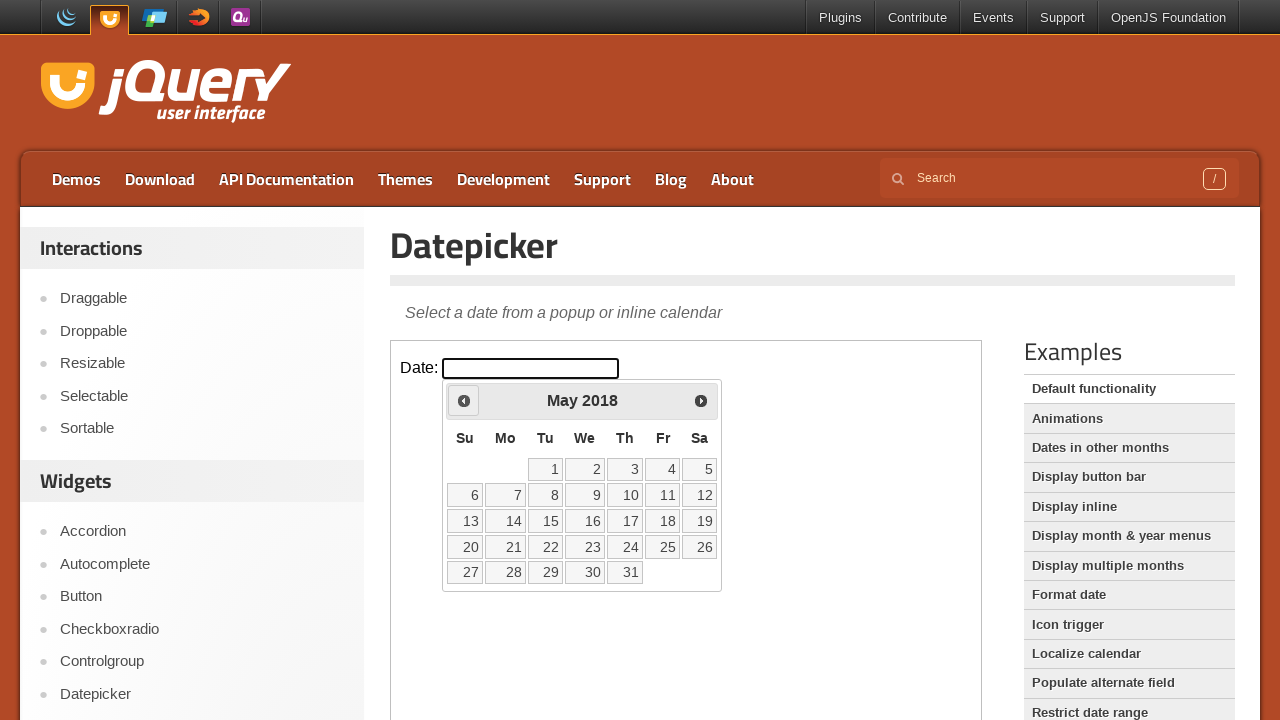

Waited for calendar to update
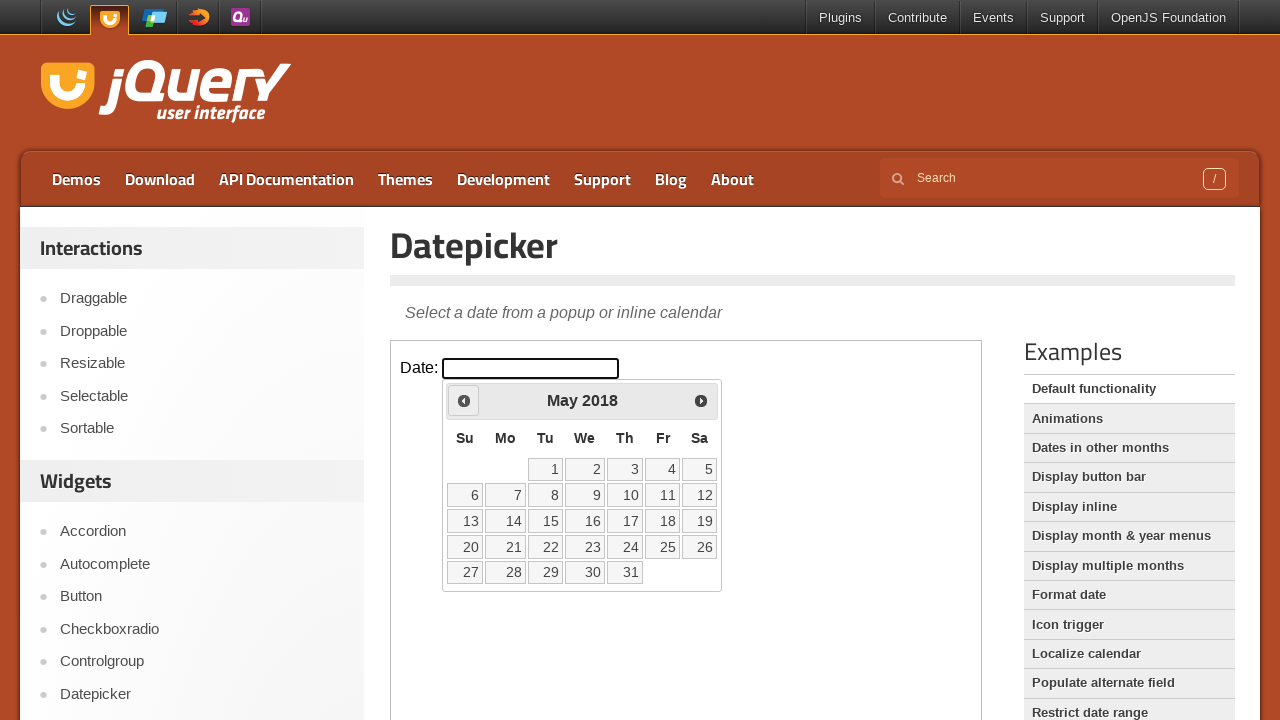

Checked current calendar month: May 2018
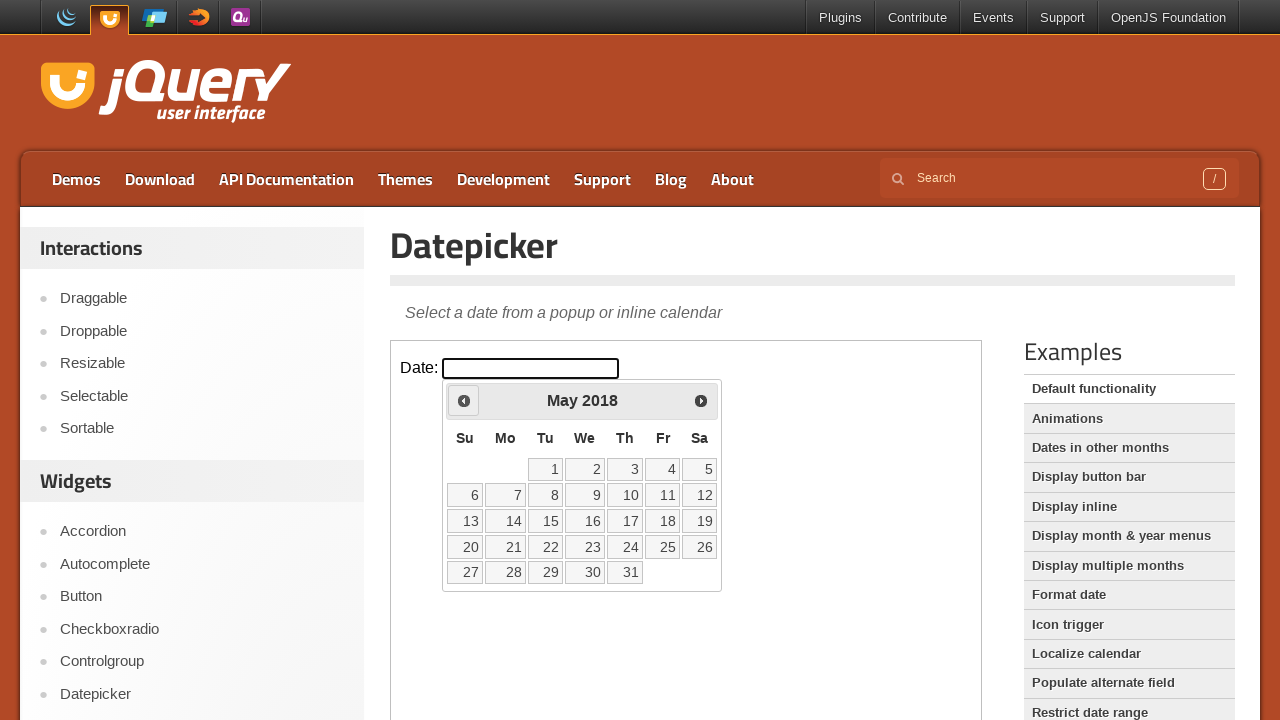

Clicked the Prev button to navigate to previous month at (464, 400) on iframe.demo-frame >> nth=0 >> internal:control=enter-frame >> xpath=//span[text(
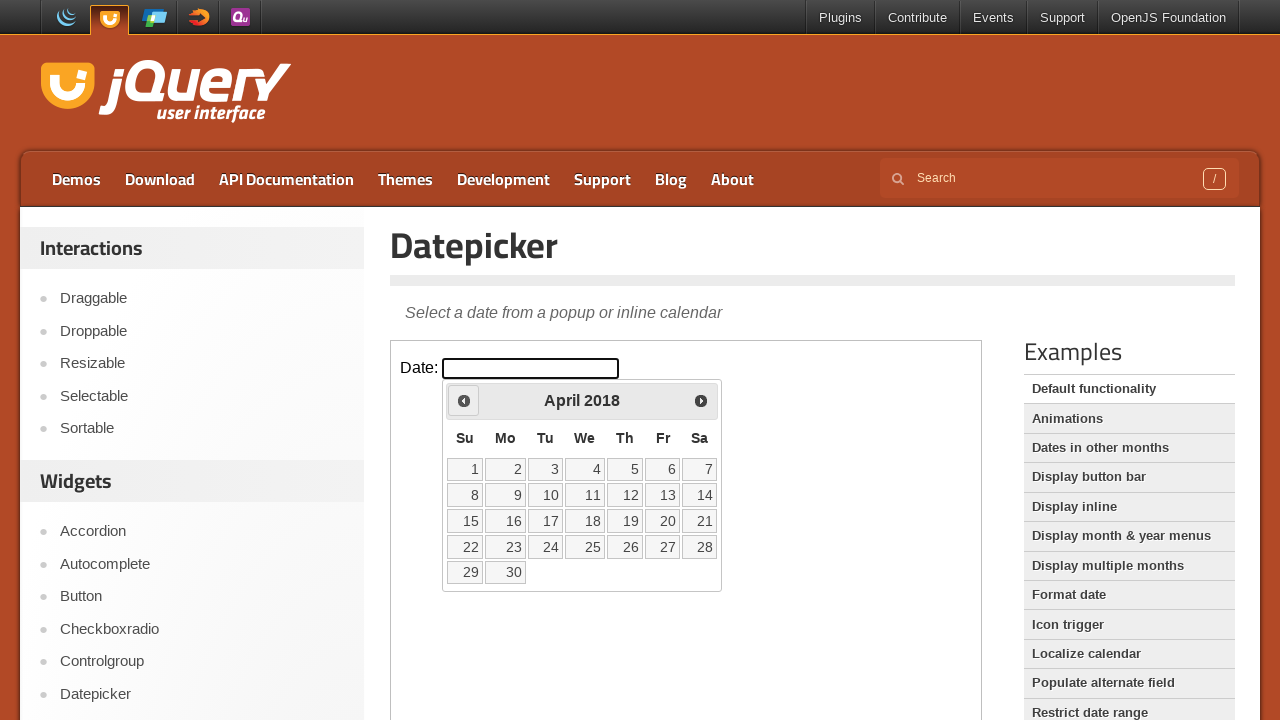

Waited for calendar to update
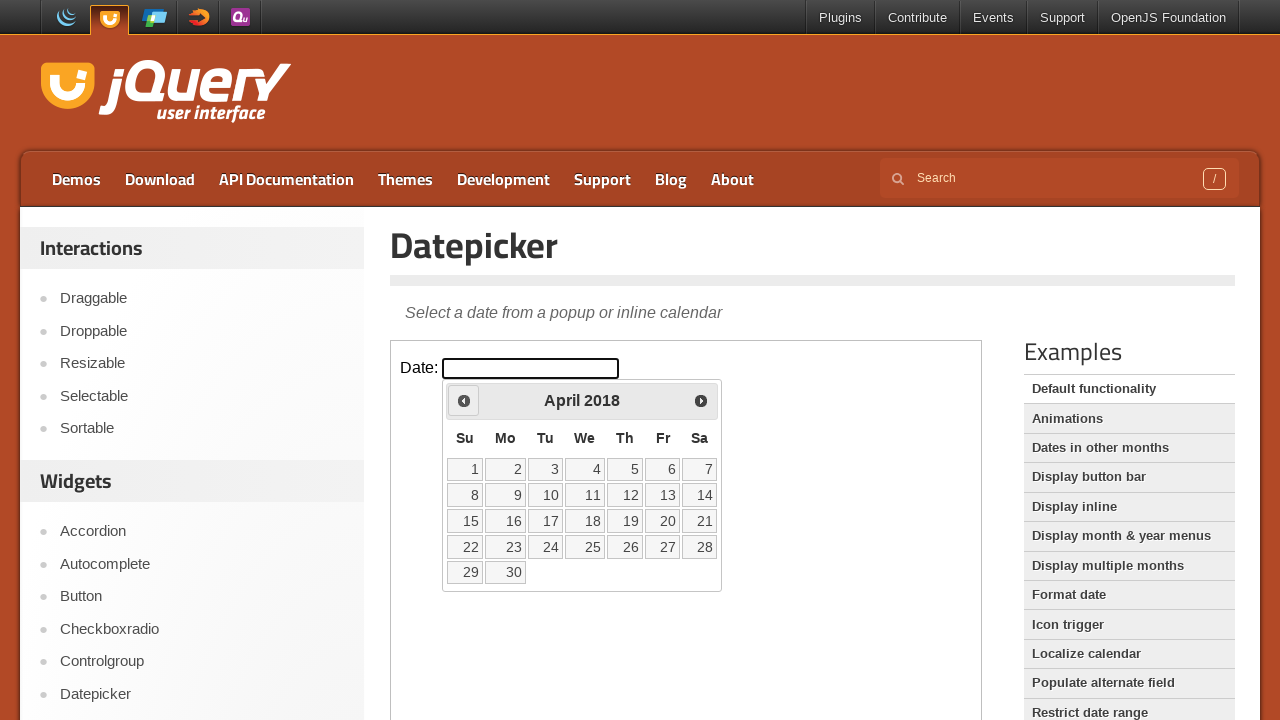

Checked current calendar month: April 2018
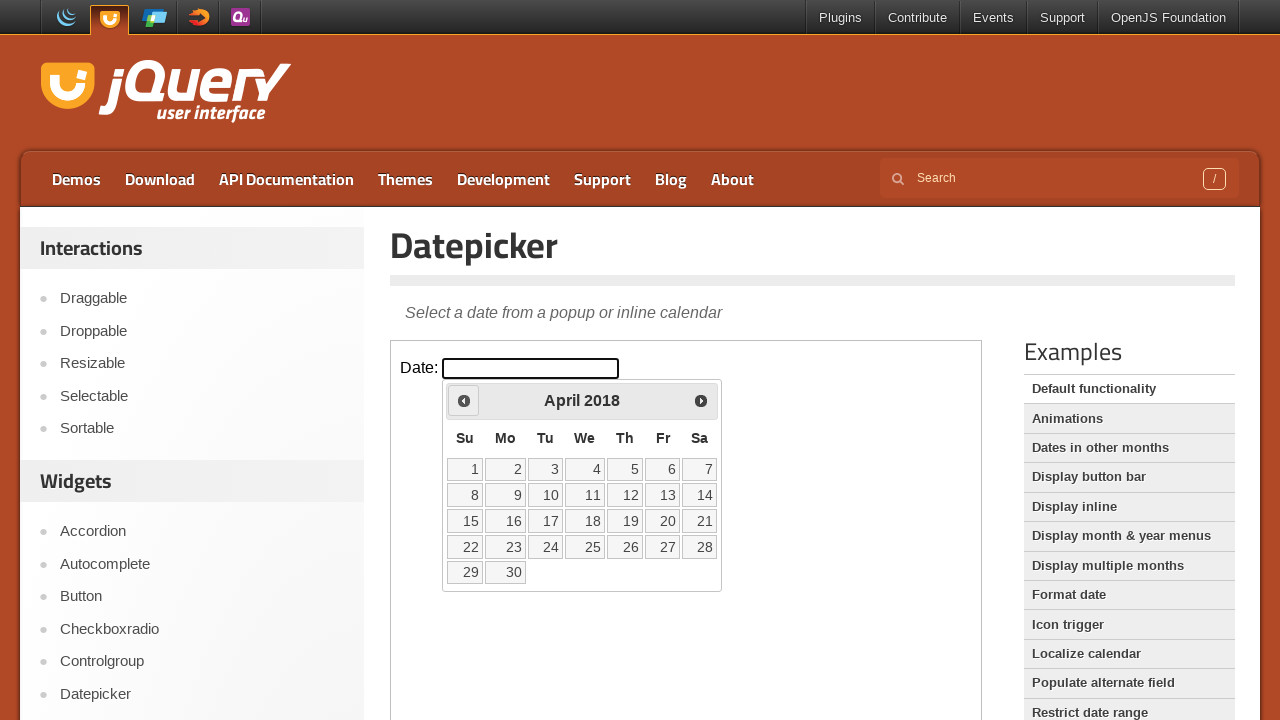

Clicked the Prev button to navigate to previous month at (464, 400) on iframe.demo-frame >> nth=0 >> internal:control=enter-frame >> xpath=//span[text(
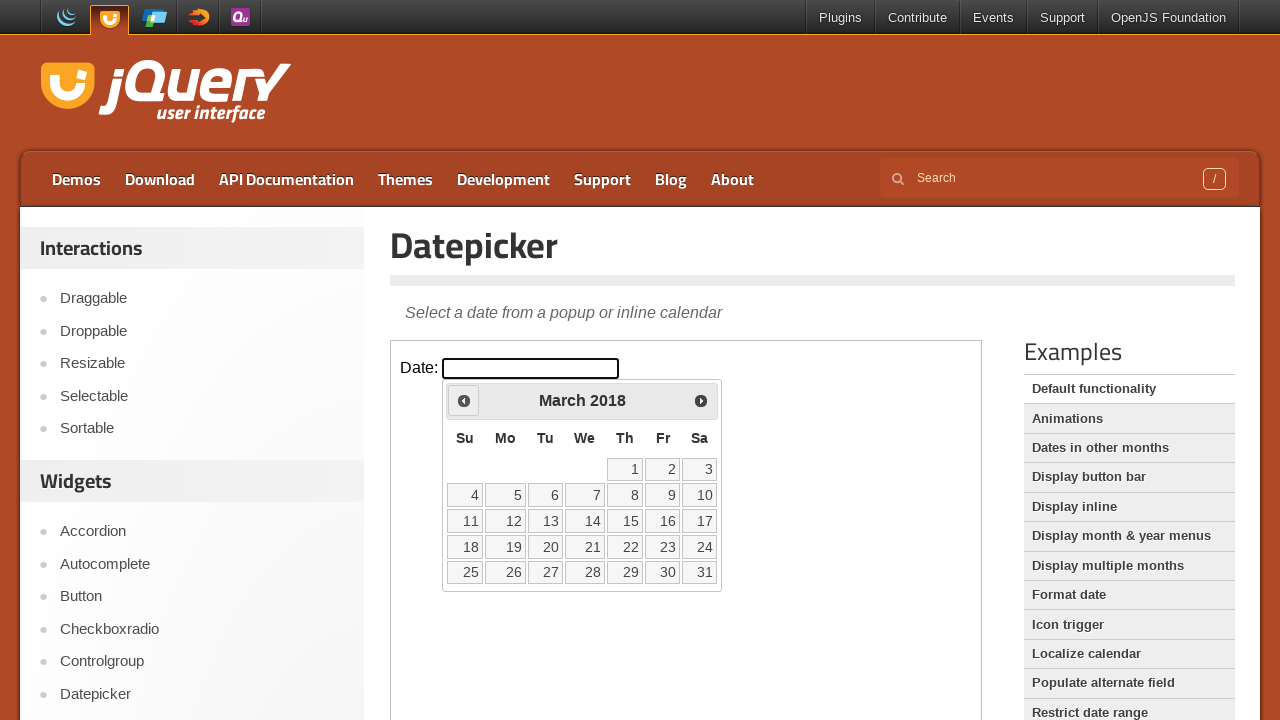

Waited for calendar to update
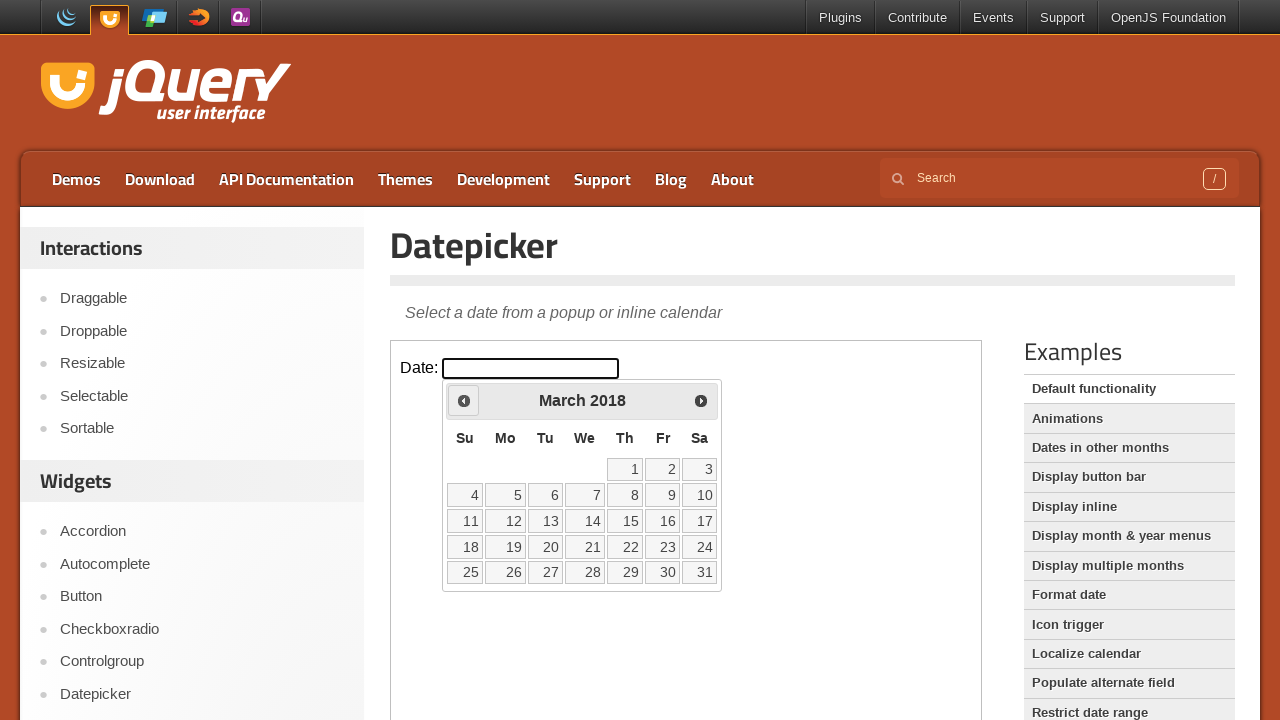

Checked current calendar month: March 2018
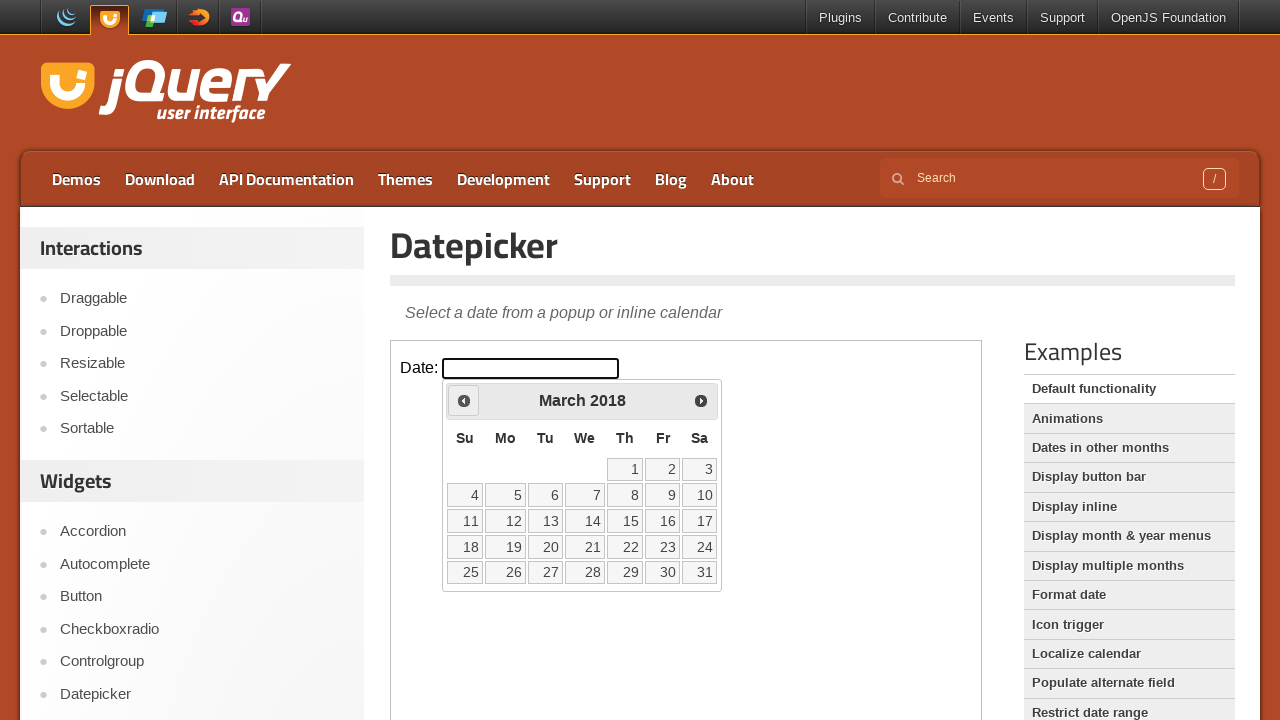

Clicked the Prev button to navigate to previous month at (464, 400) on iframe.demo-frame >> nth=0 >> internal:control=enter-frame >> xpath=//span[text(
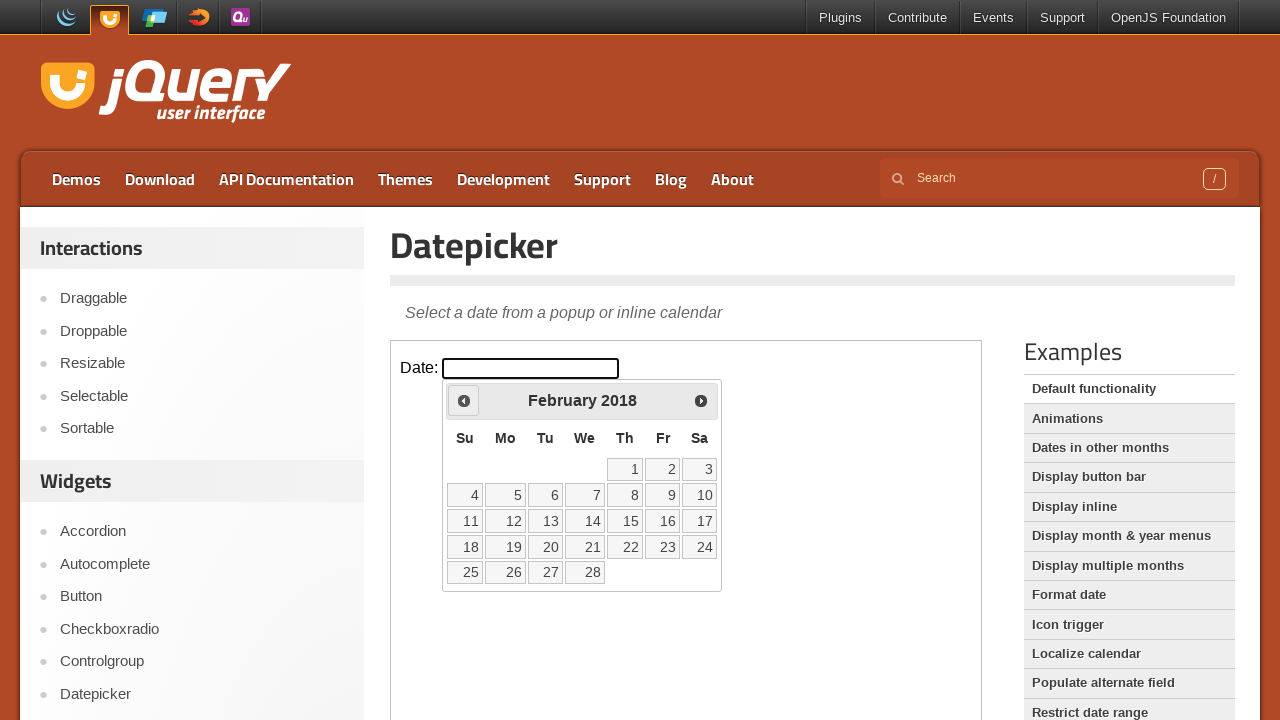

Waited for calendar to update
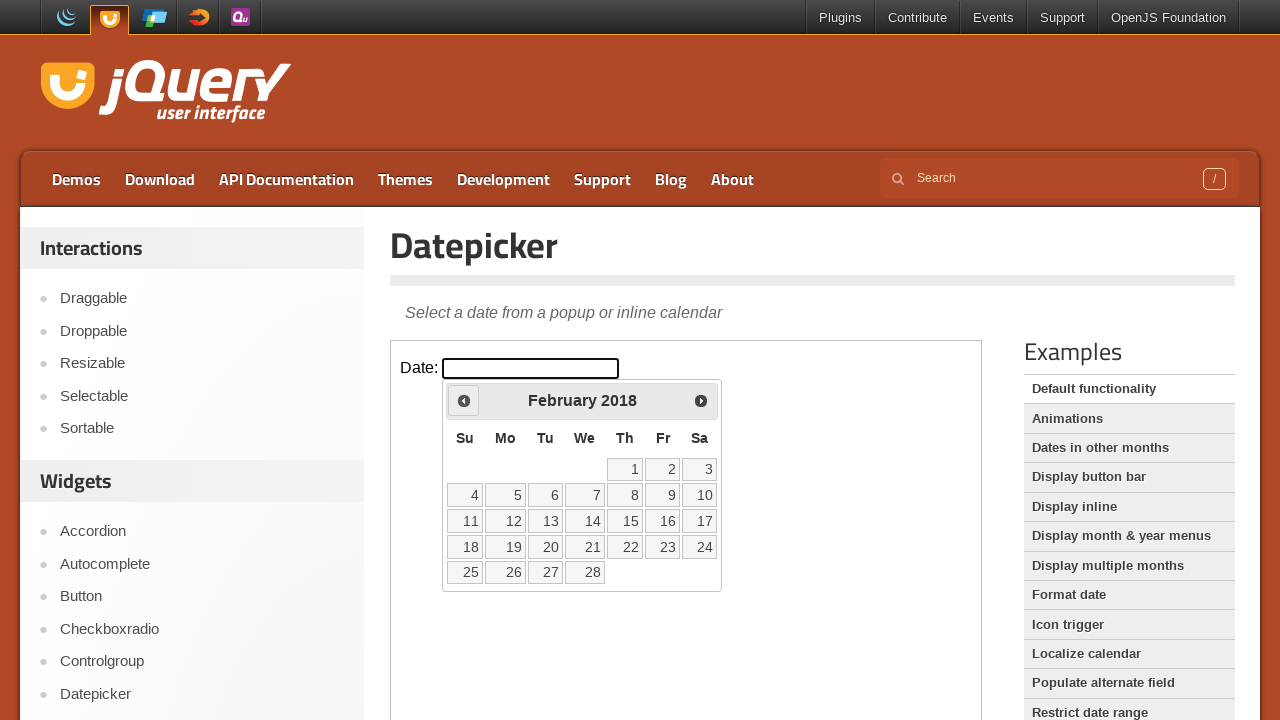

Checked current calendar month: February 2018
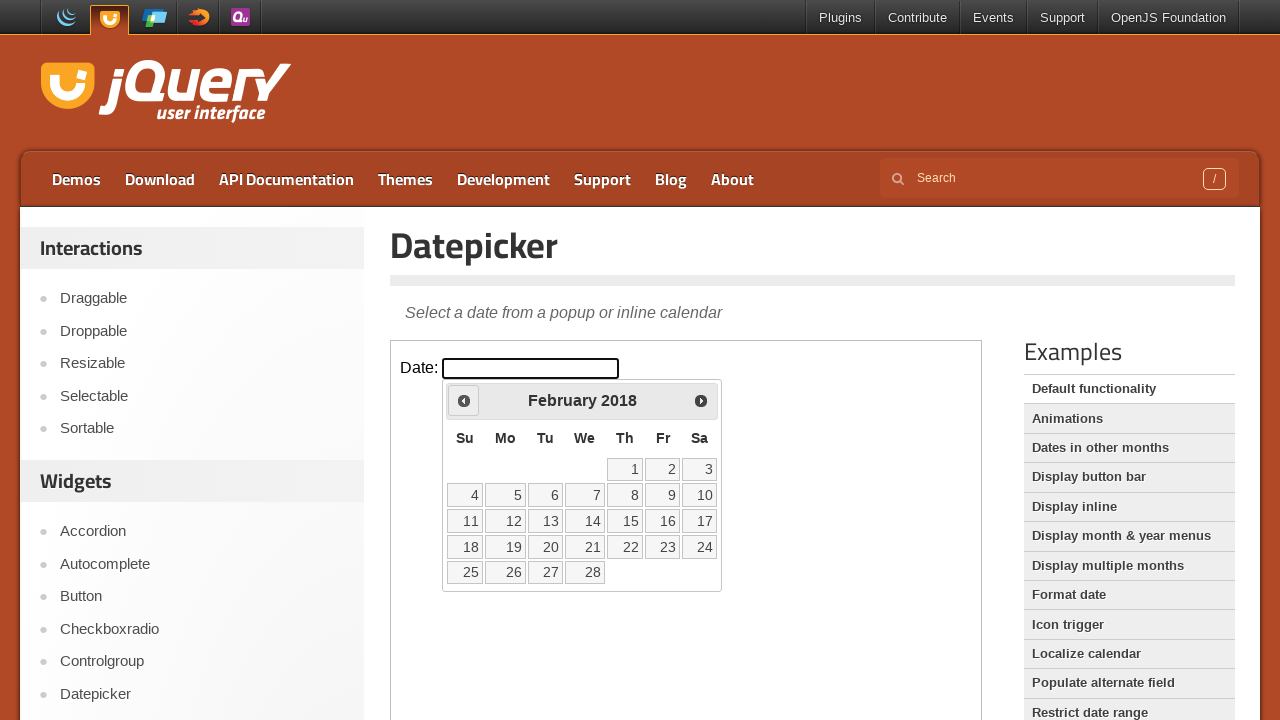

Clicked the Prev button to navigate to previous month at (464, 400) on iframe.demo-frame >> nth=0 >> internal:control=enter-frame >> xpath=//span[text(
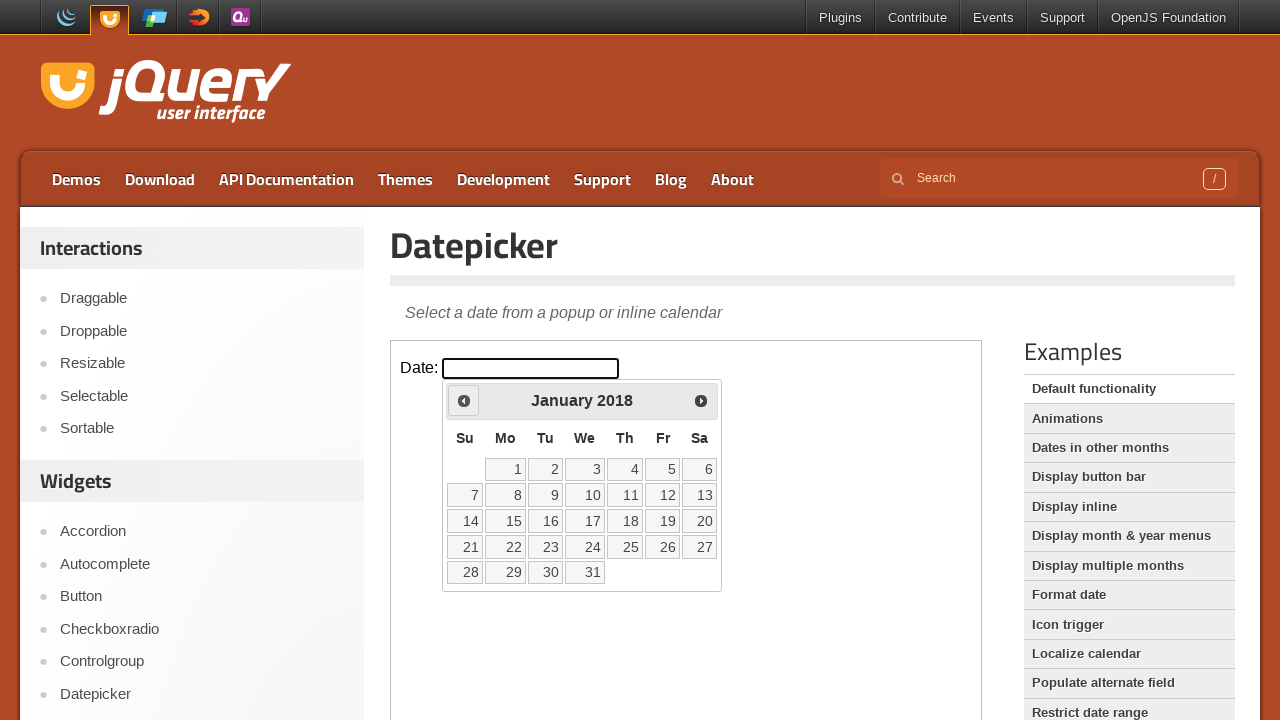

Waited for calendar to update
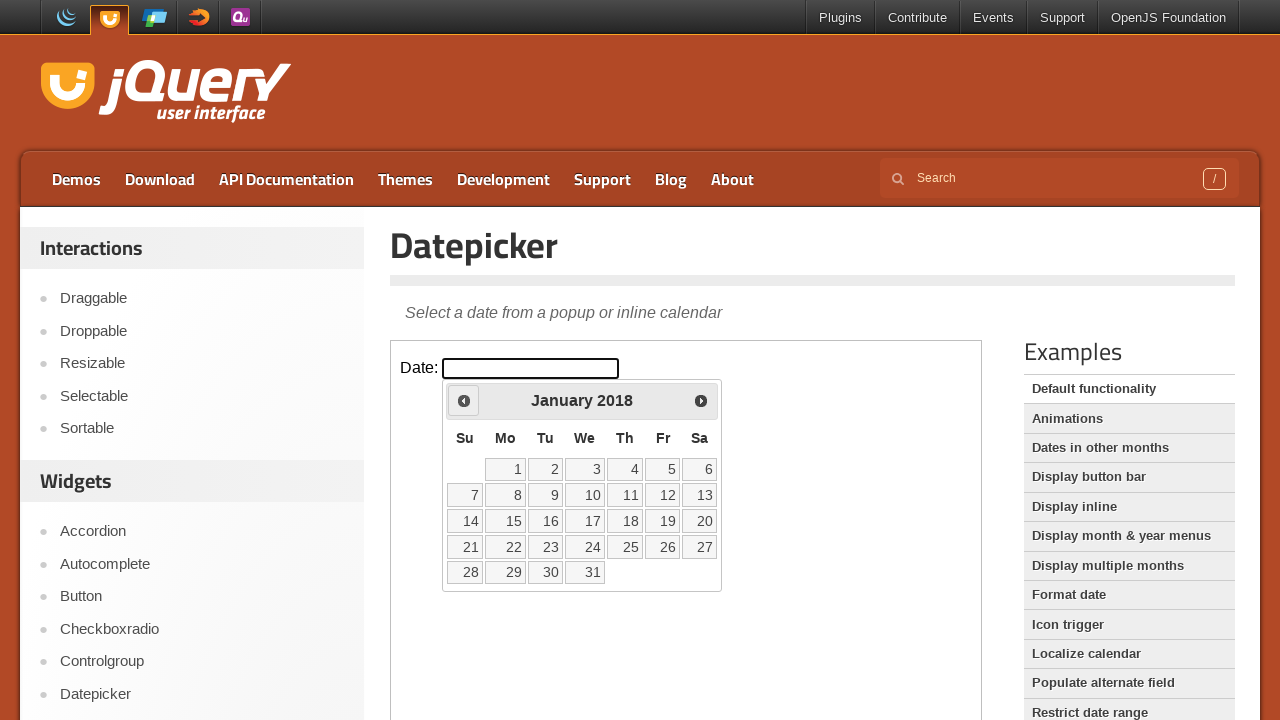

Checked current calendar month: January 2018
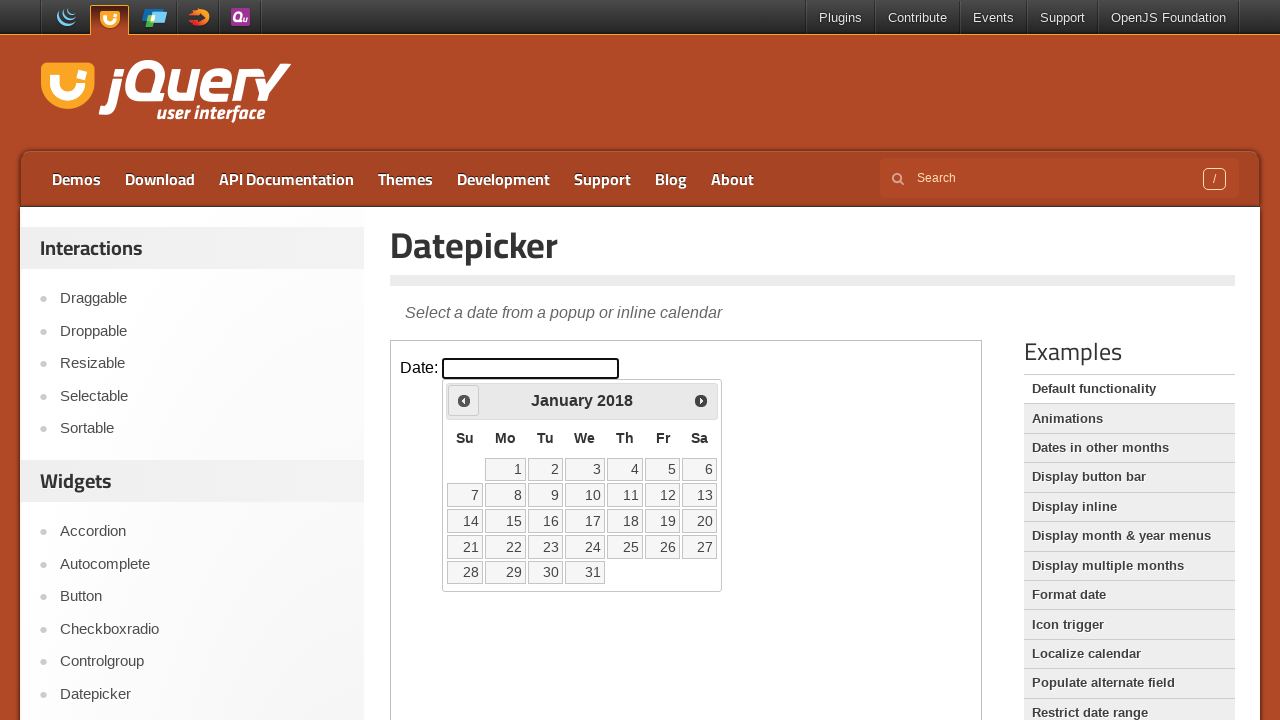

Clicked the Prev button to navigate to previous month at (464, 400) on iframe.demo-frame >> nth=0 >> internal:control=enter-frame >> xpath=//span[text(
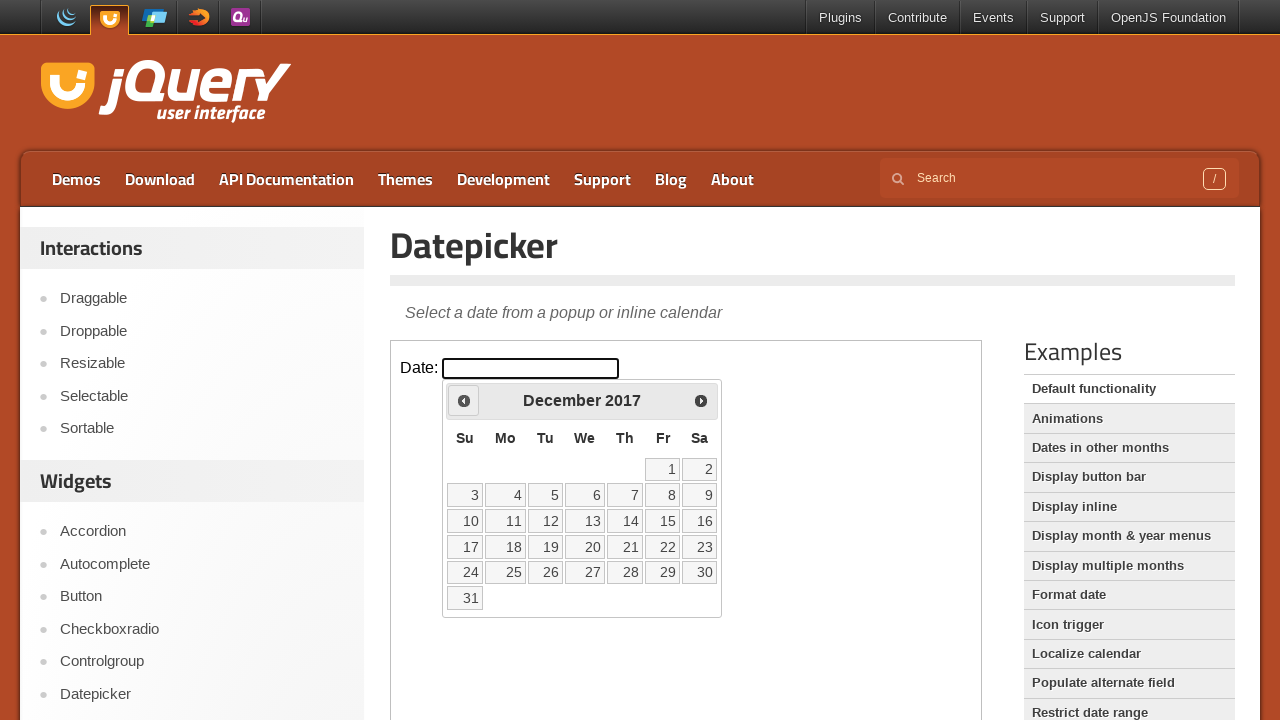

Waited for calendar to update
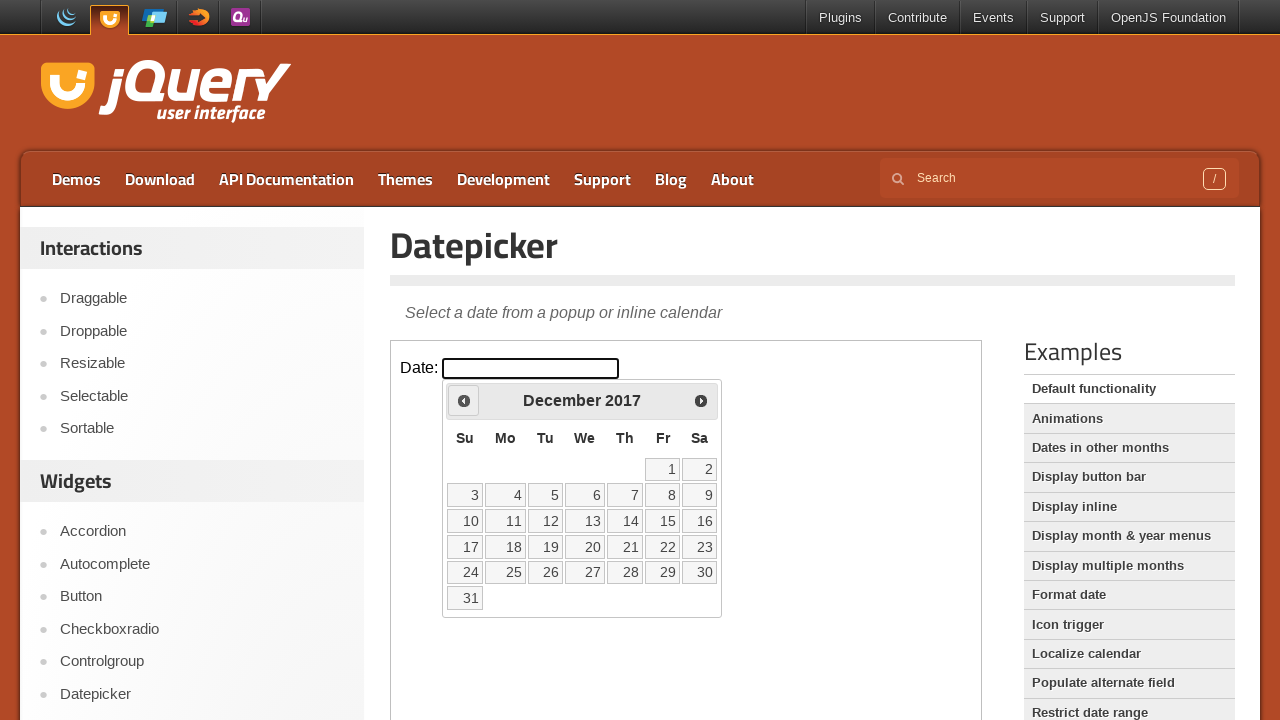

Checked current calendar month: December 2017
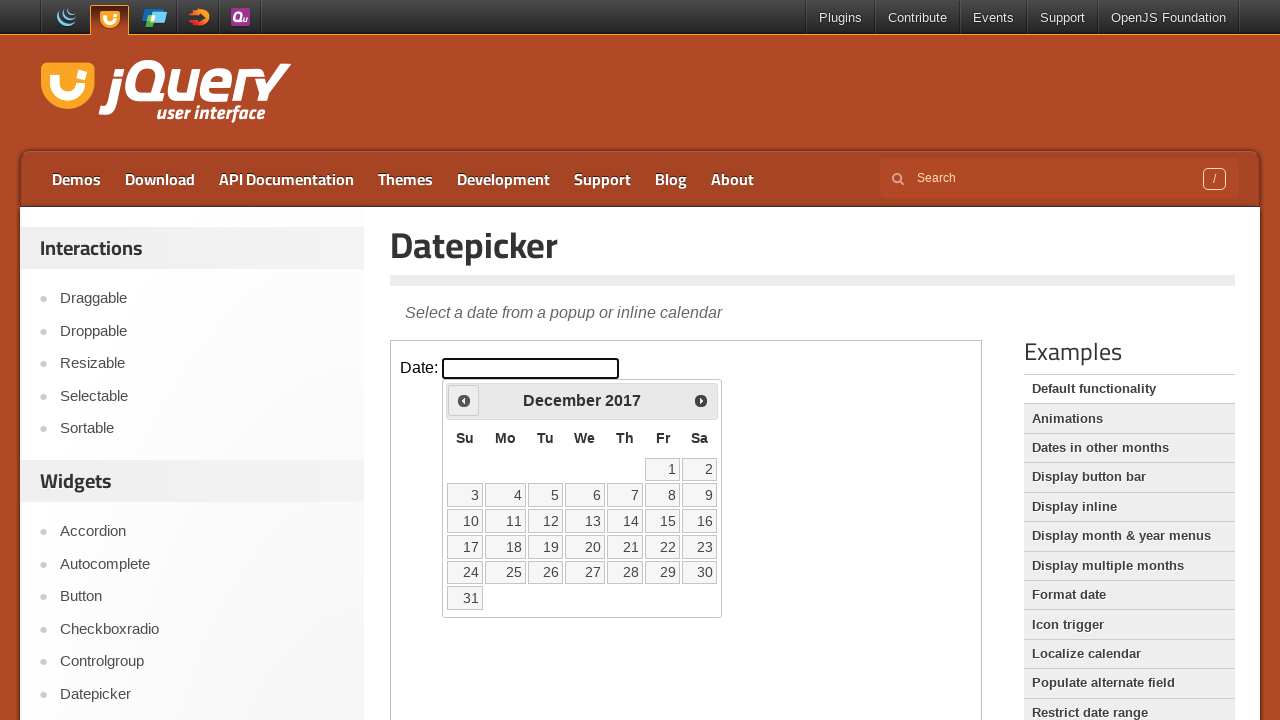

Clicked the Prev button to navigate to previous month at (464, 400) on iframe.demo-frame >> nth=0 >> internal:control=enter-frame >> xpath=//span[text(
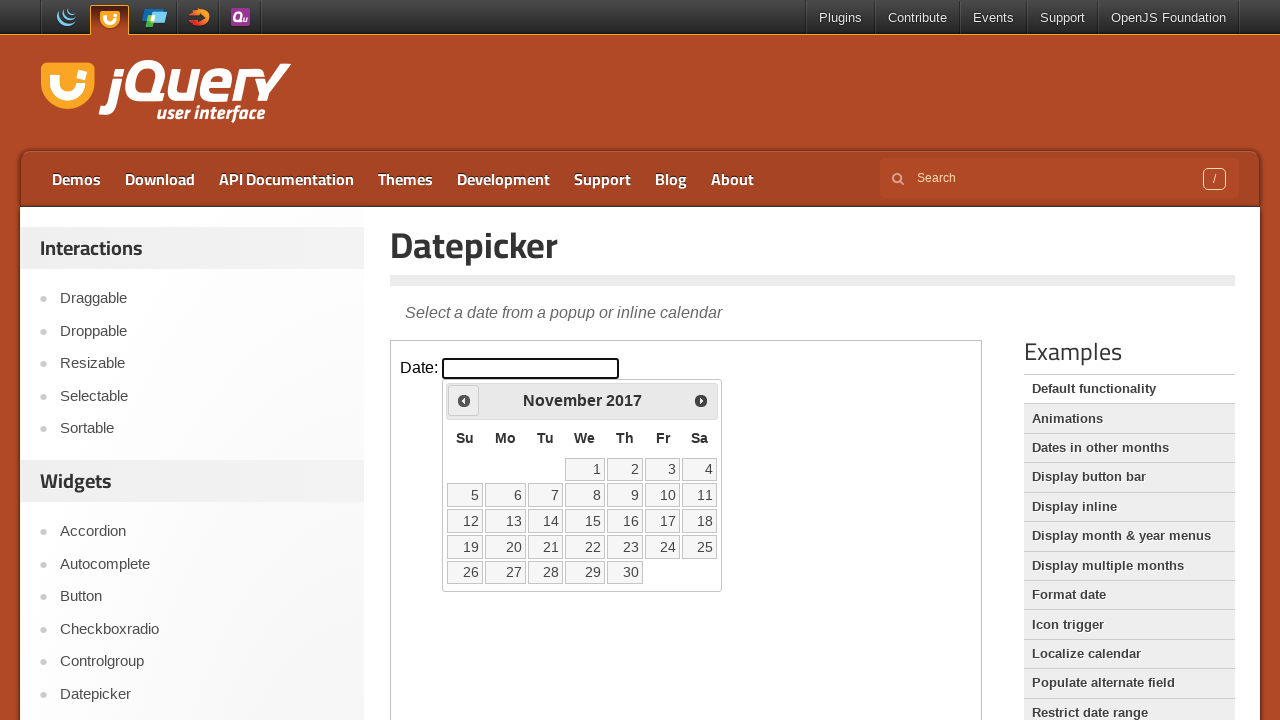

Waited for calendar to update
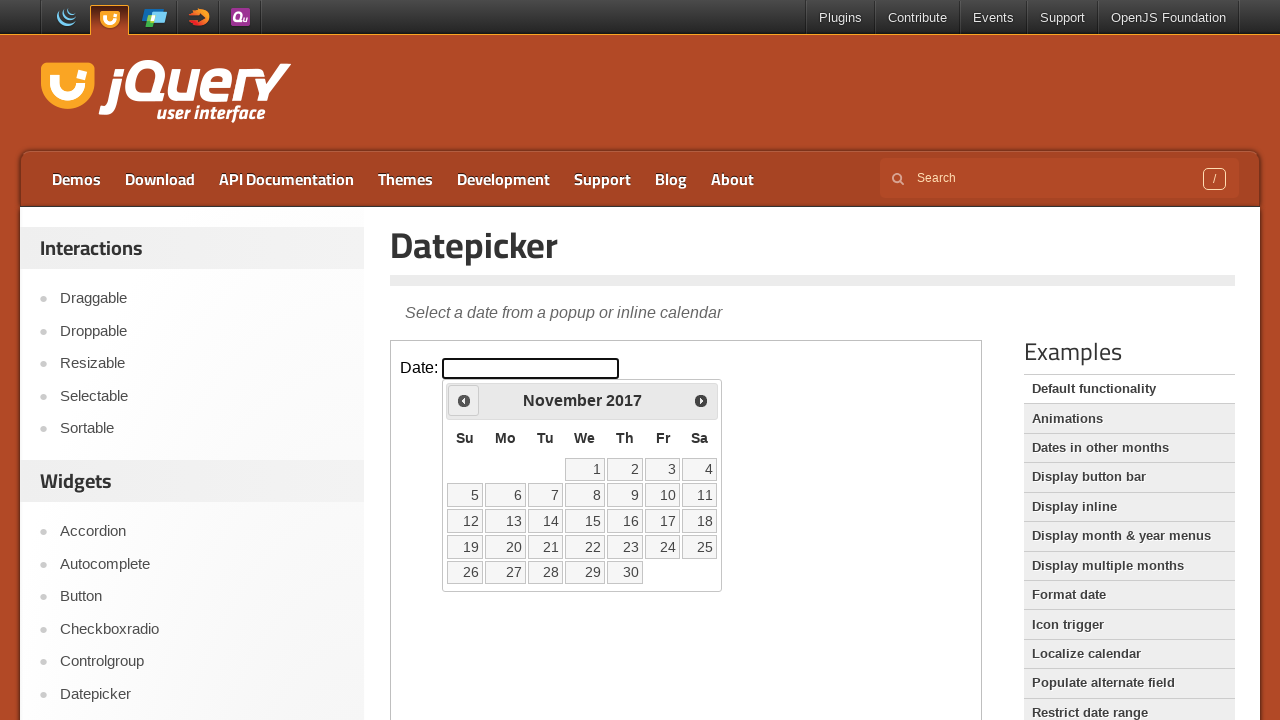

Checked current calendar month: November 2017
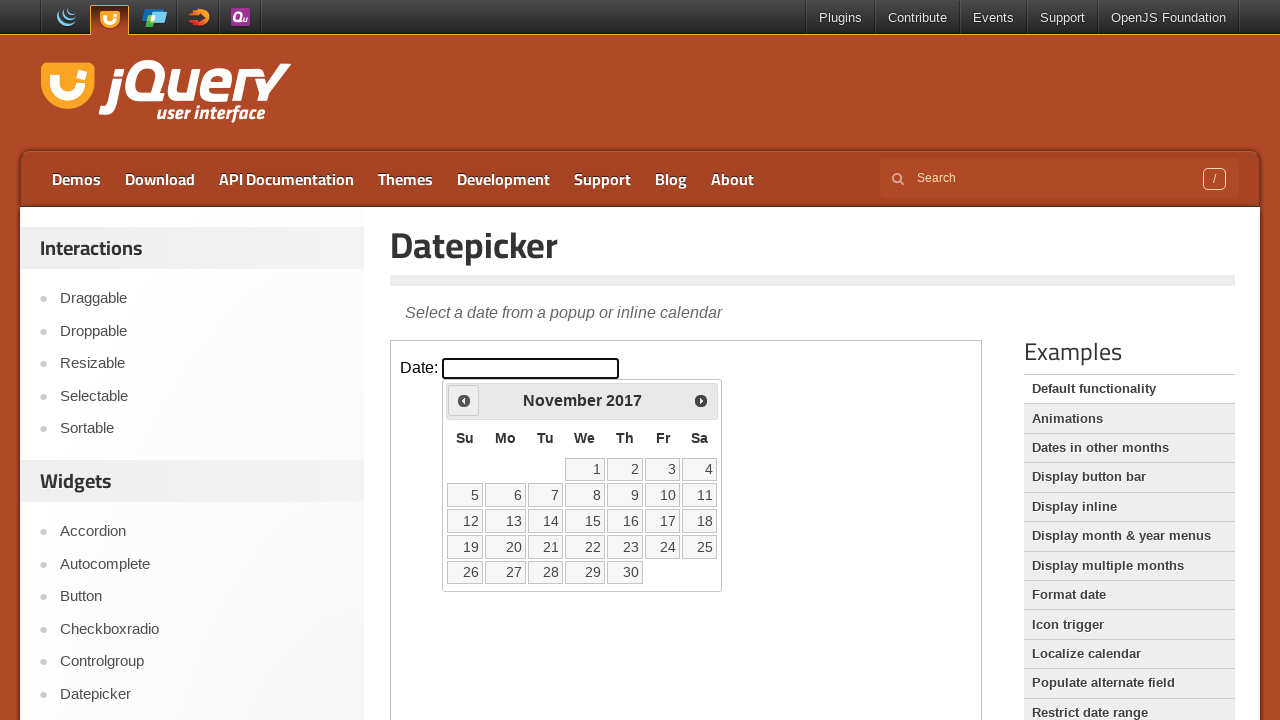

Clicked the Prev button to navigate to previous month at (464, 400) on iframe.demo-frame >> nth=0 >> internal:control=enter-frame >> xpath=//span[text(
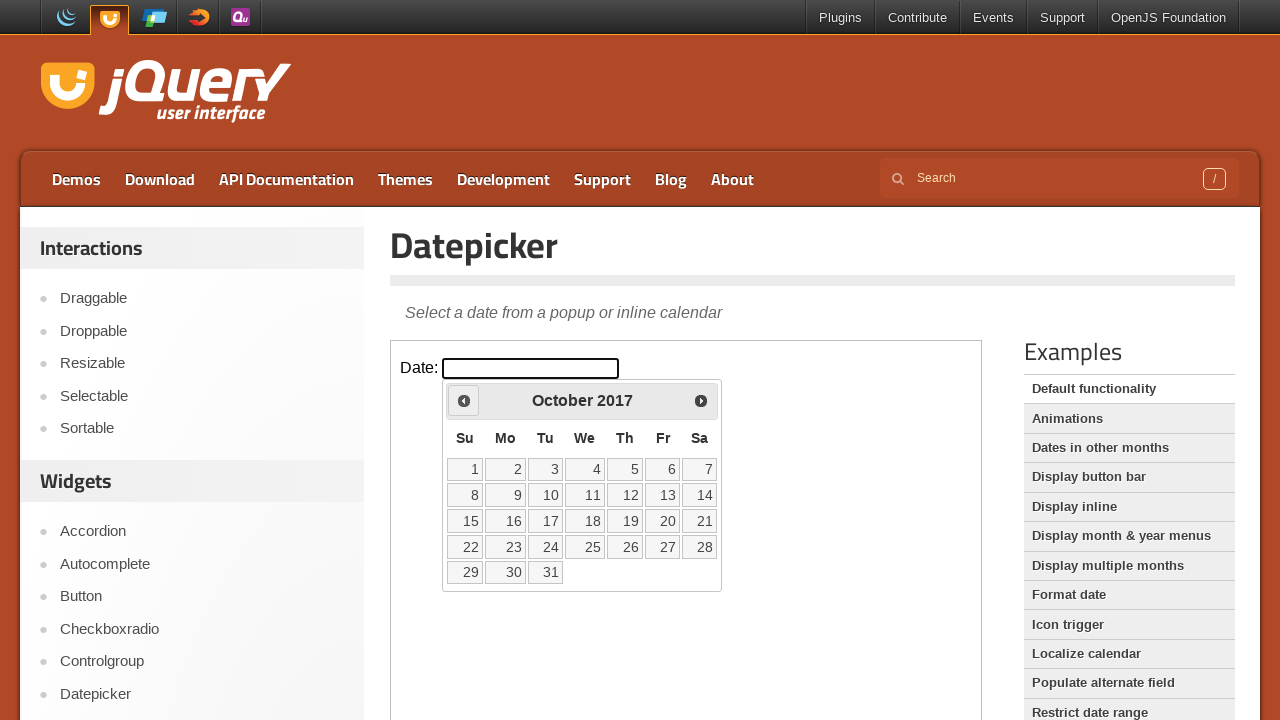

Waited for calendar to update
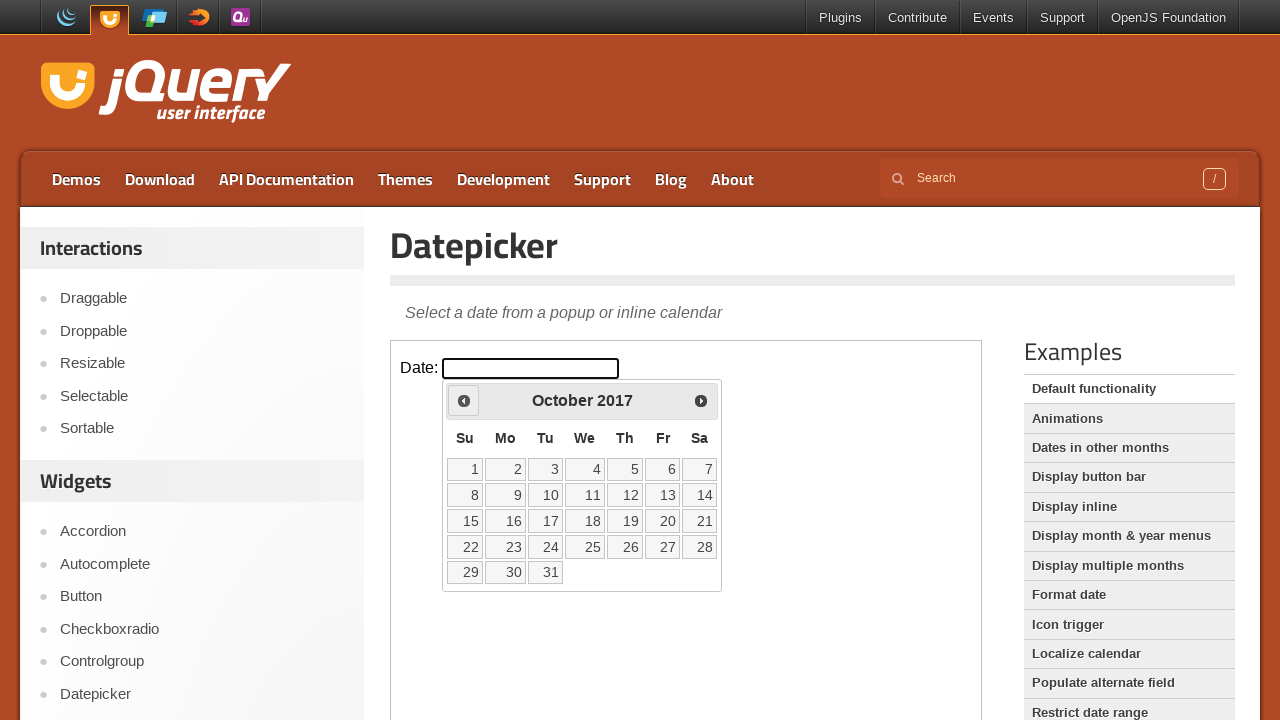

Checked current calendar month: October 2017
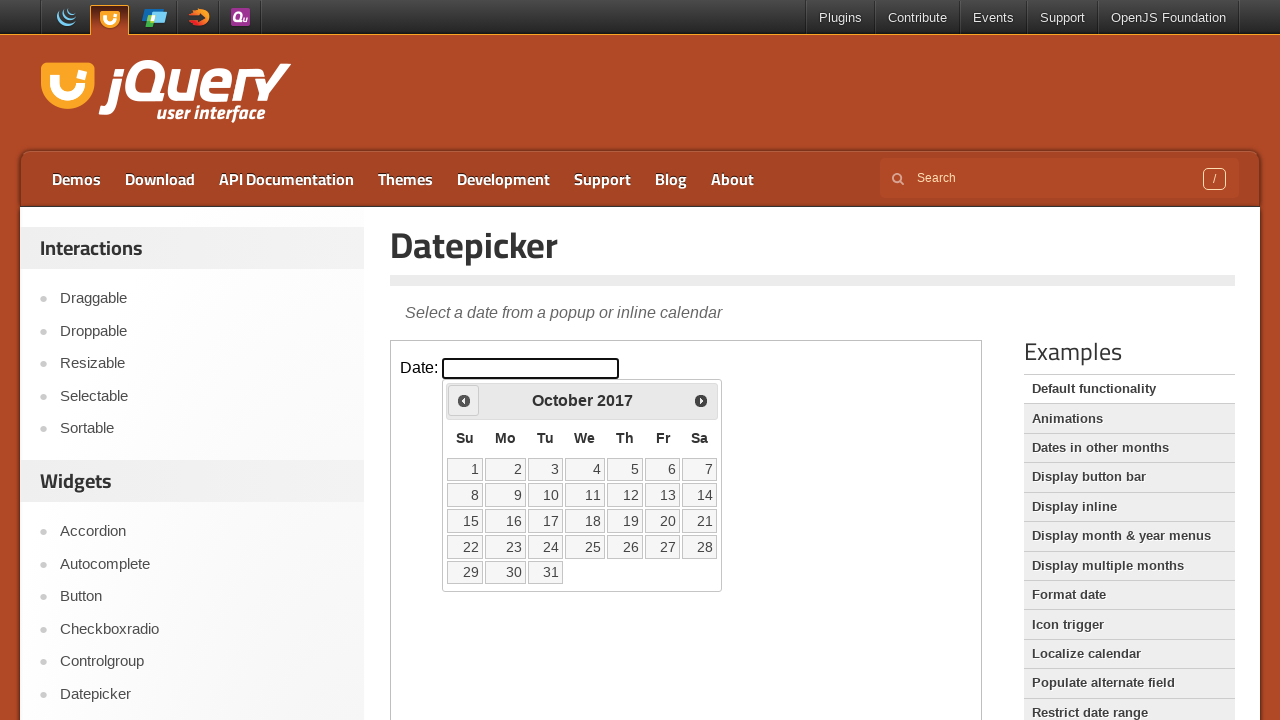

Clicked the Prev button to navigate to previous month at (464, 400) on iframe.demo-frame >> nth=0 >> internal:control=enter-frame >> xpath=//span[text(
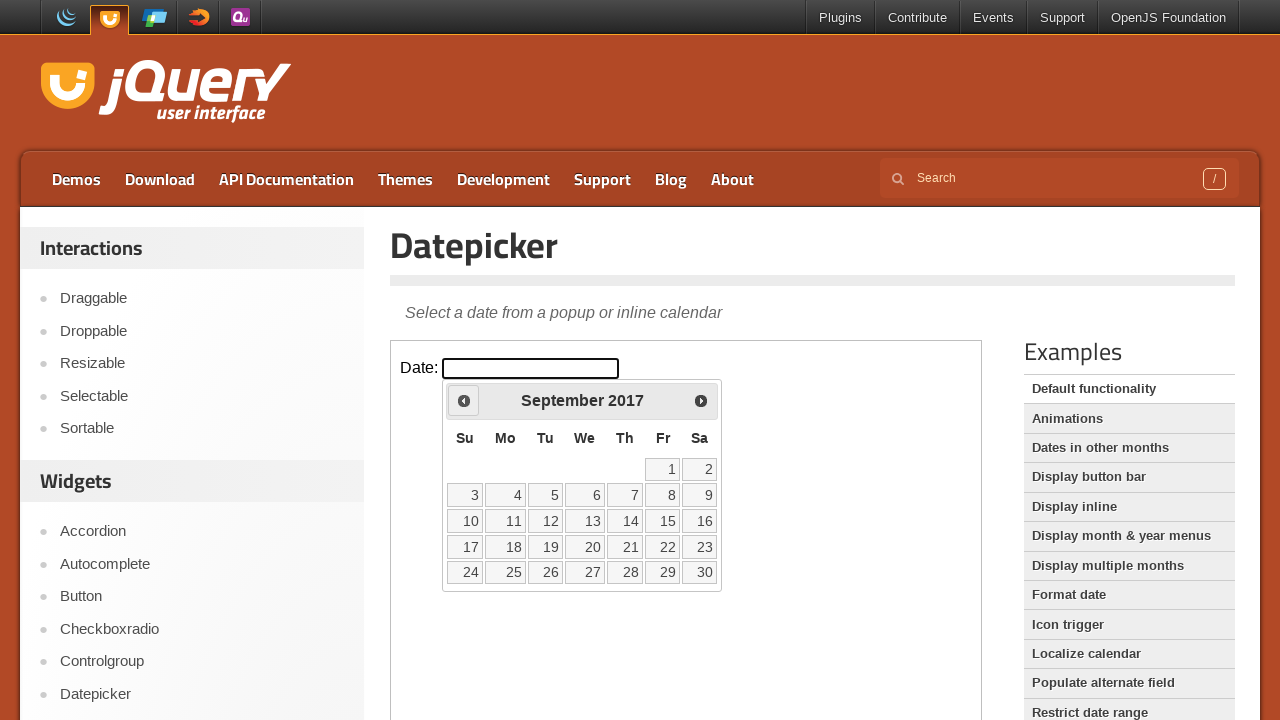

Waited for calendar to update
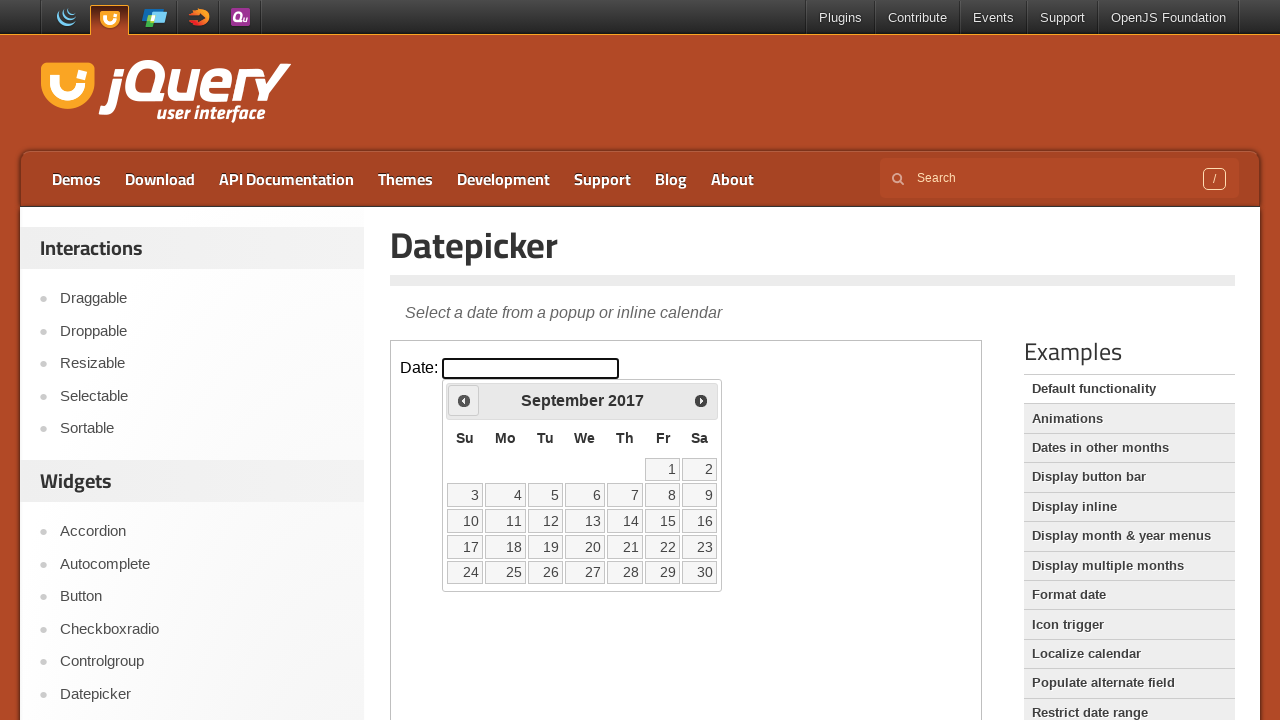

Checked current calendar month: September 2017
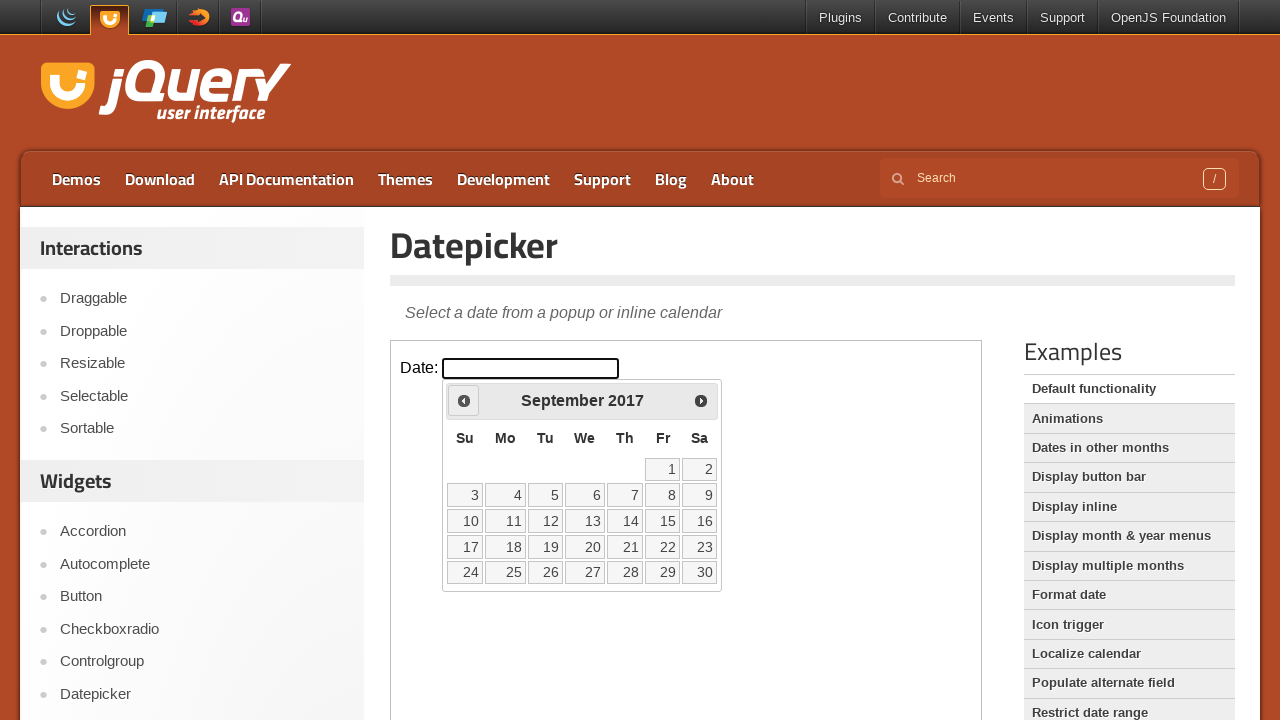

Clicked the Prev button to navigate to previous month at (464, 400) on iframe.demo-frame >> nth=0 >> internal:control=enter-frame >> xpath=//span[text(
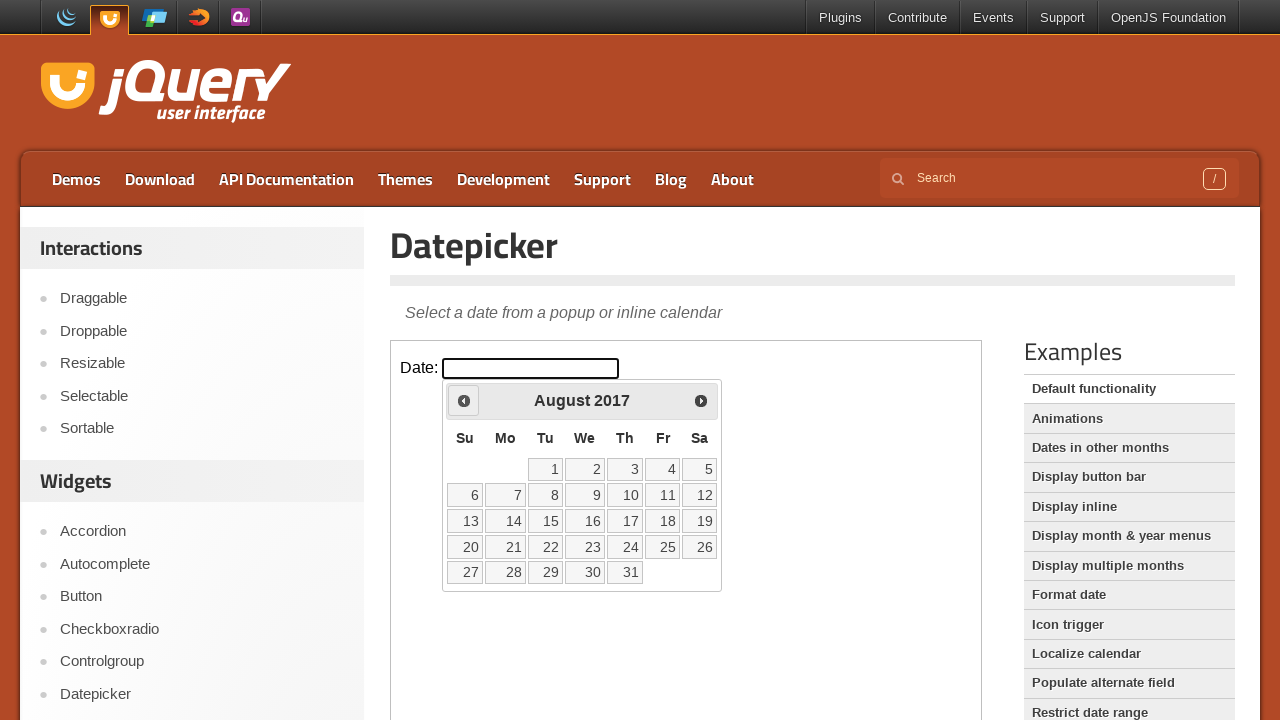

Waited for calendar to update
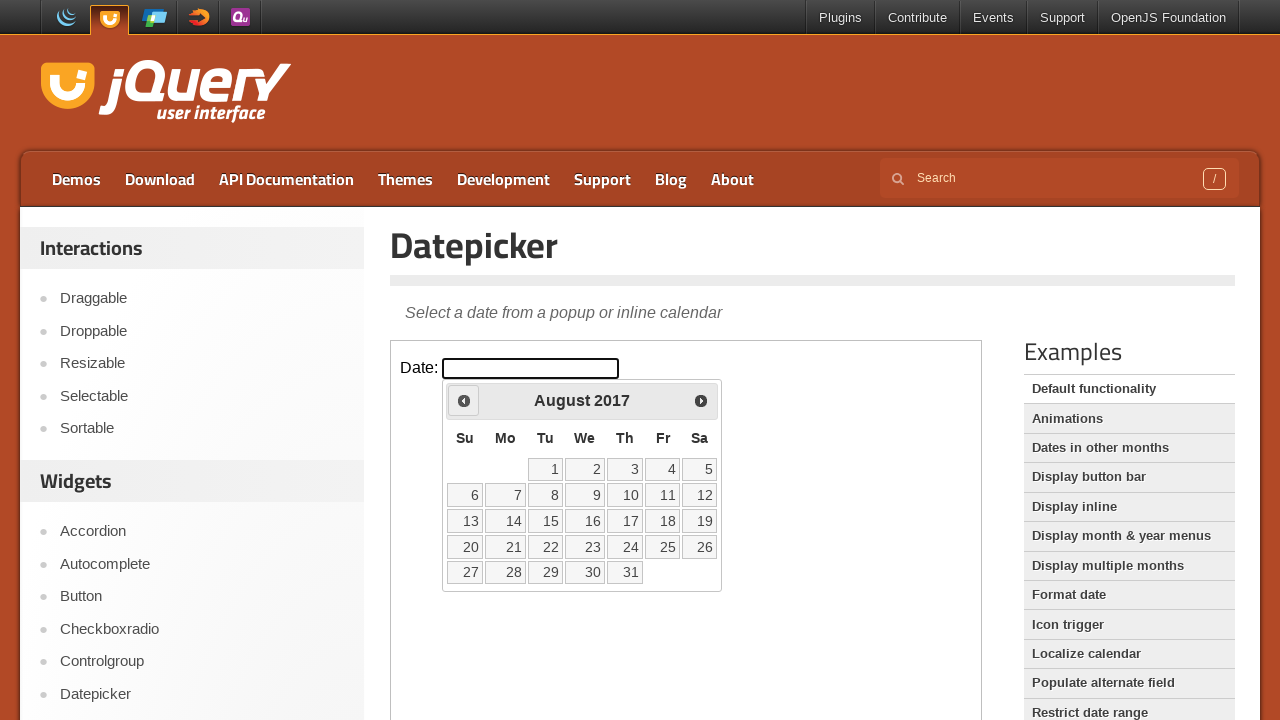

Checked current calendar month: August 2017
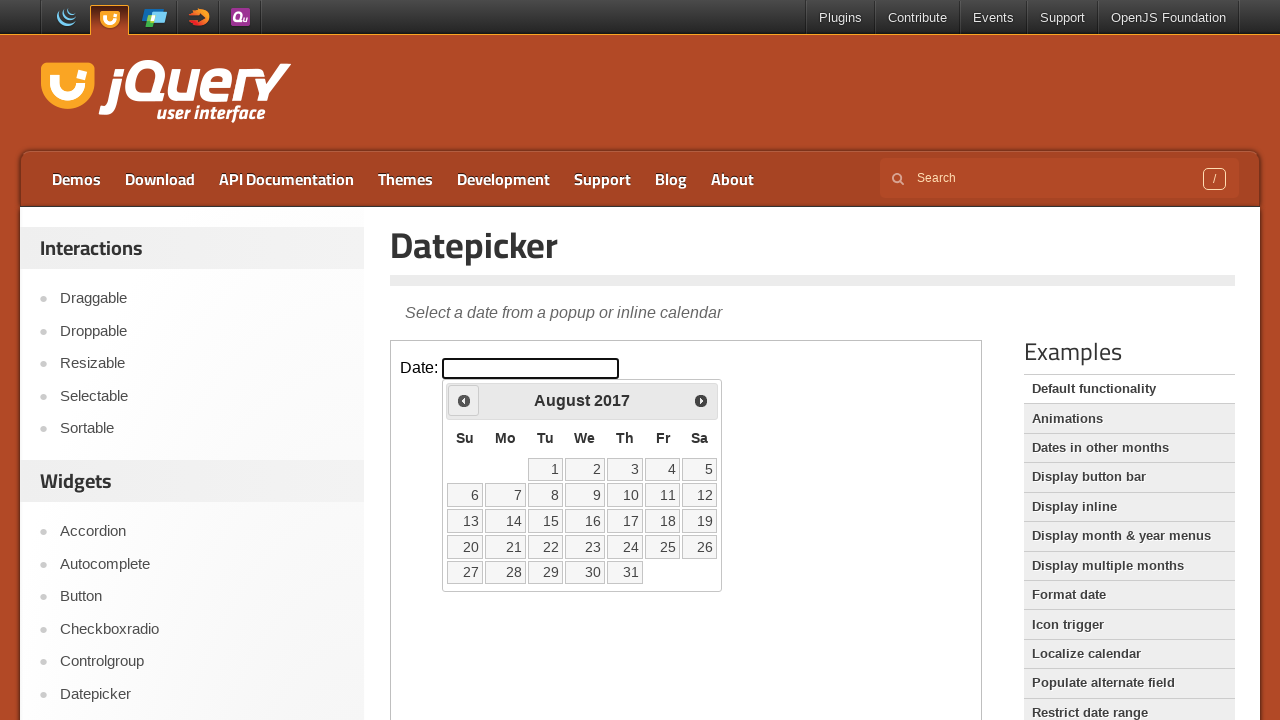

Clicked the Prev button to navigate to previous month at (464, 400) on iframe.demo-frame >> nth=0 >> internal:control=enter-frame >> xpath=//span[text(
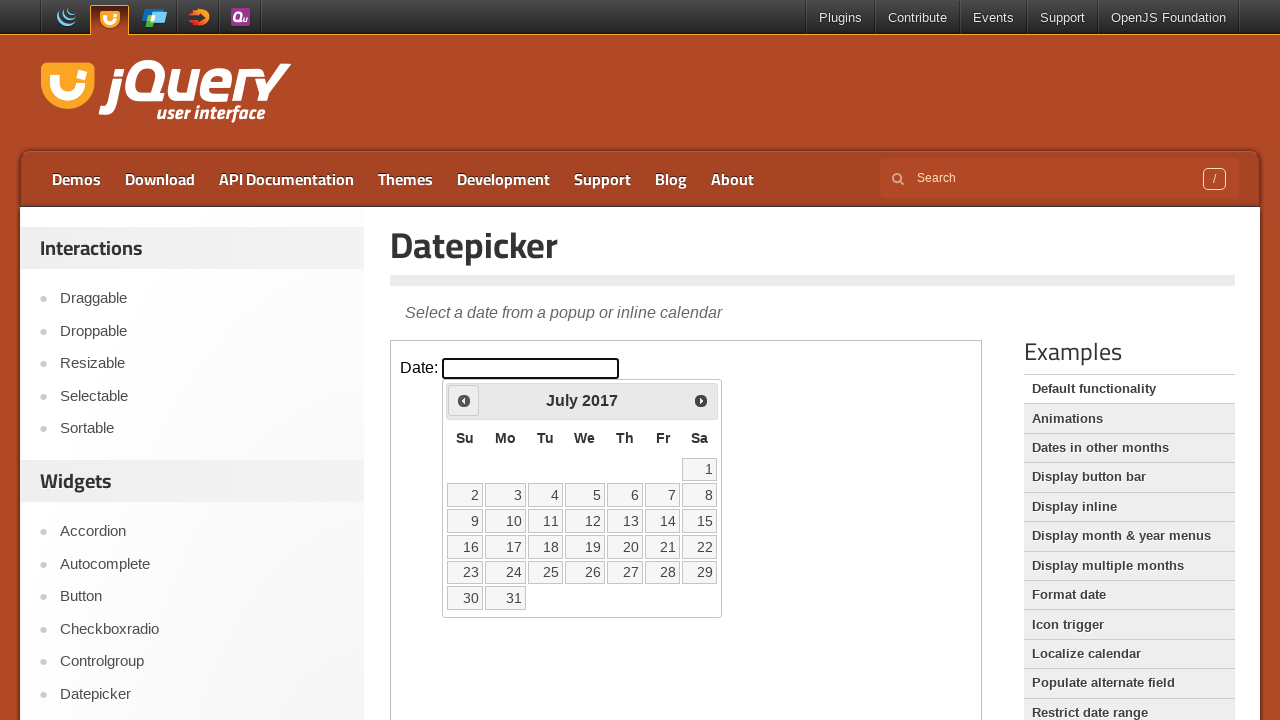

Waited for calendar to update
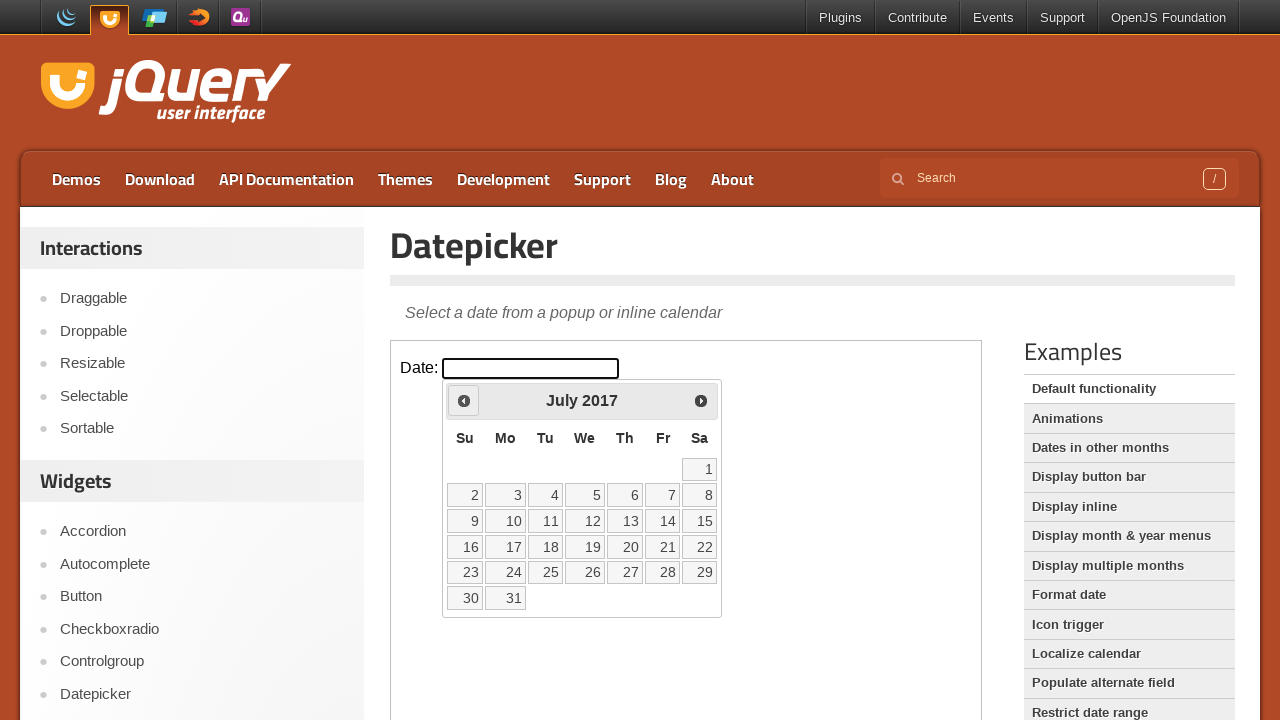

Checked current calendar month: July 2017
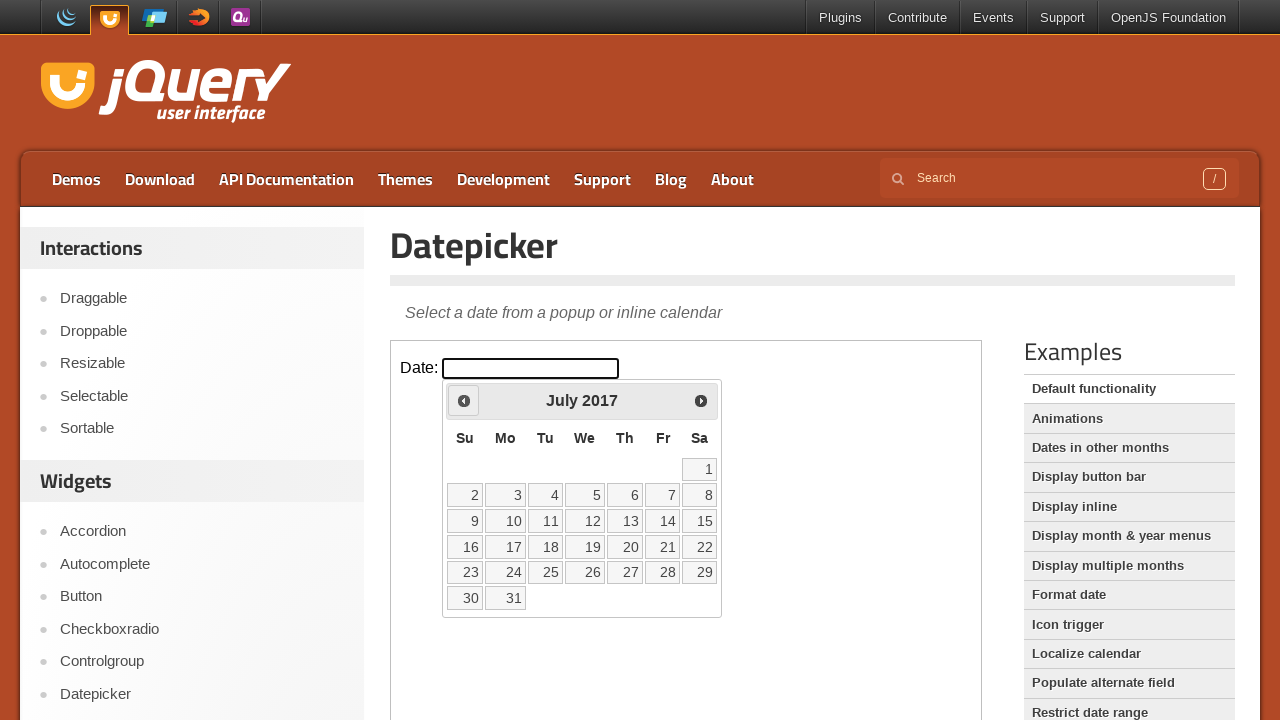

Clicked the Prev button to navigate to previous month at (464, 400) on iframe.demo-frame >> nth=0 >> internal:control=enter-frame >> xpath=//span[text(
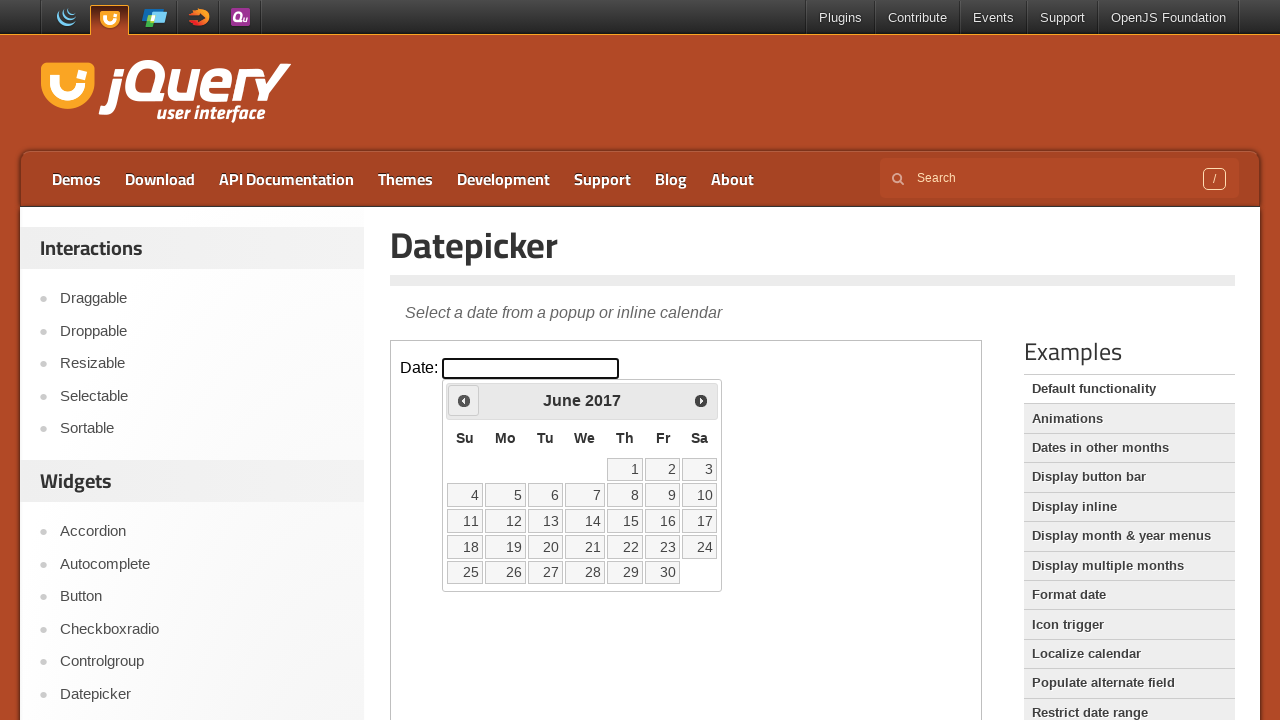

Waited for calendar to update
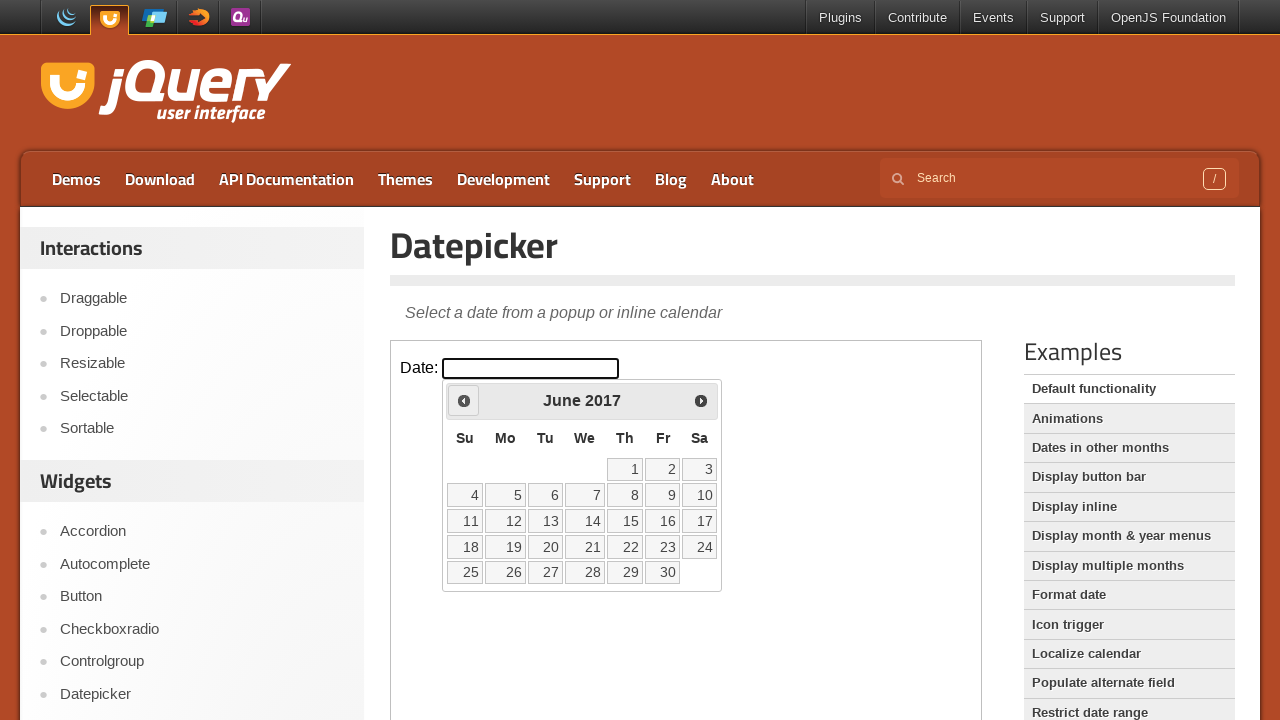

Checked current calendar month: June 2017
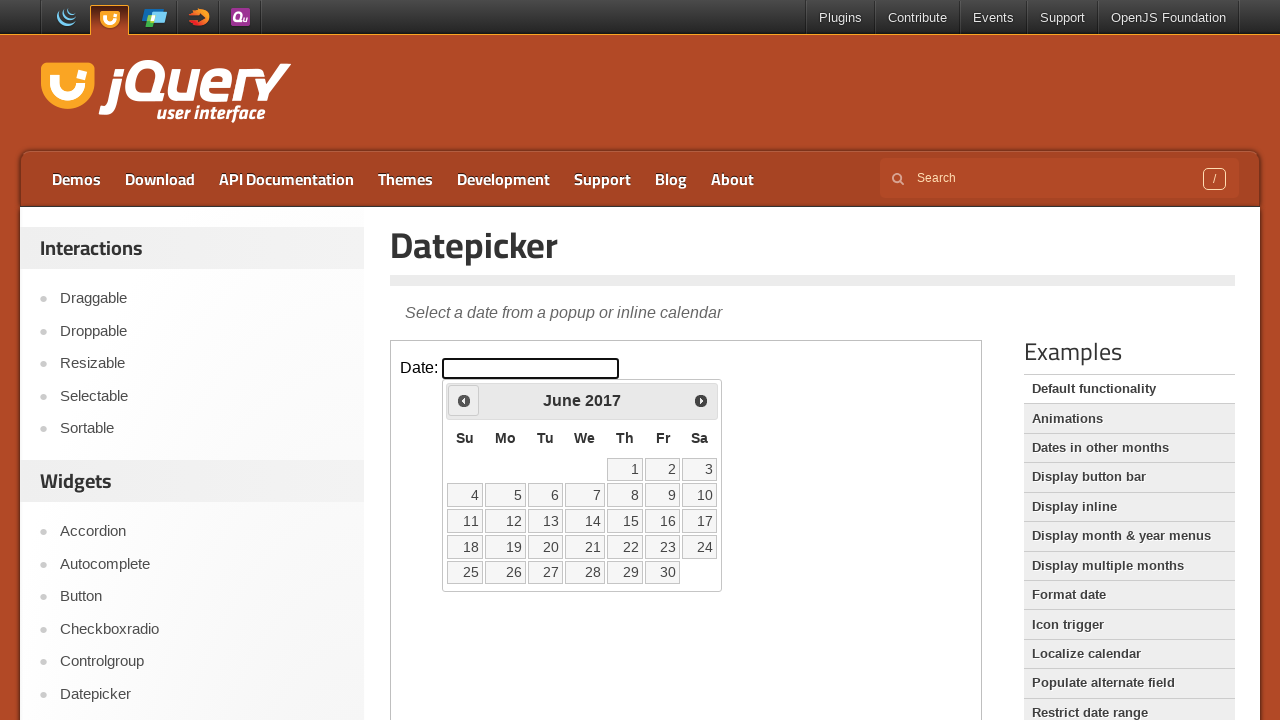

Clicked the Prev button to navigate to previous month at (464, 400) on iframe.demo-frame >> nth=0 >> internal:control=enter-frame >> xpath=//span[text(
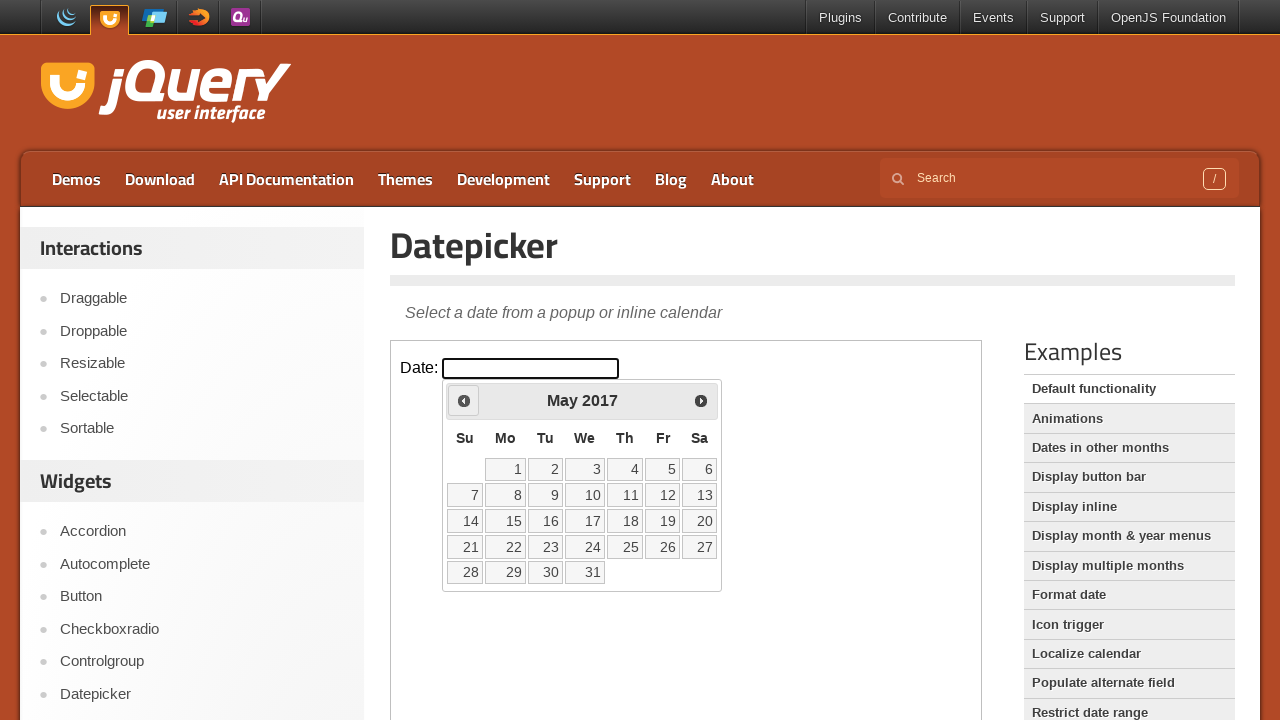

Waited for calendar to update
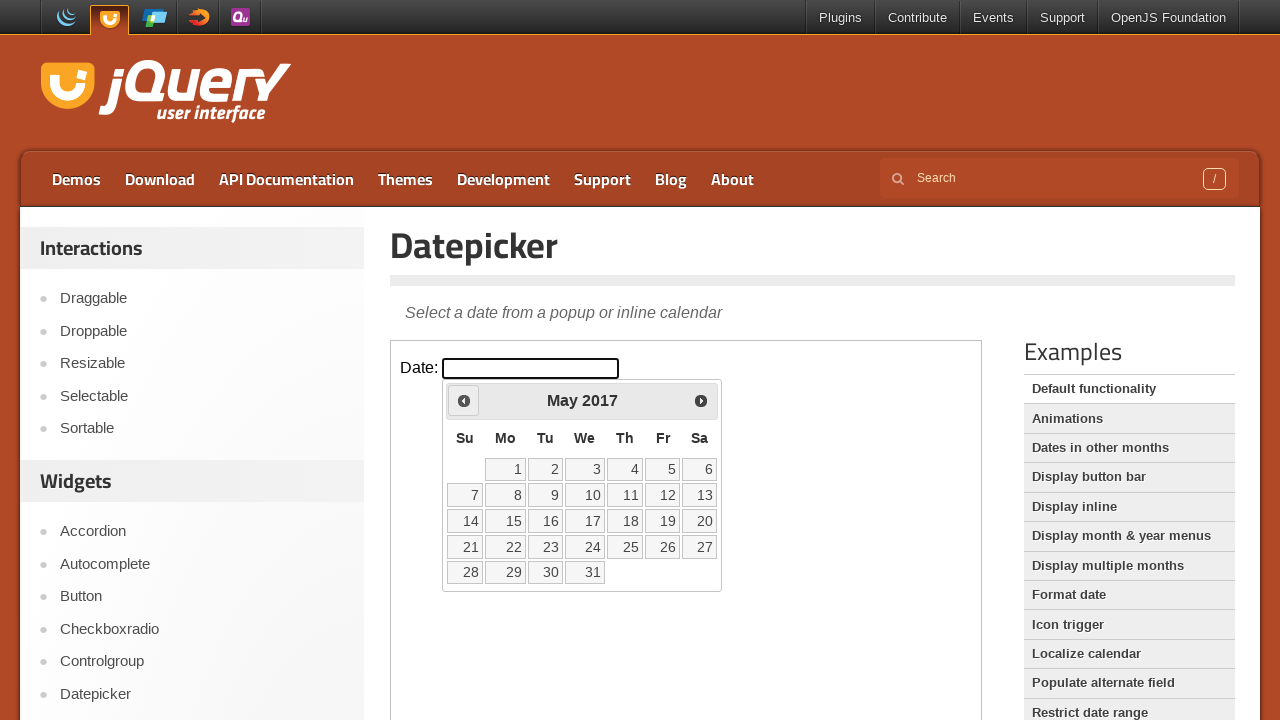

Checked current calendar month: May 2017
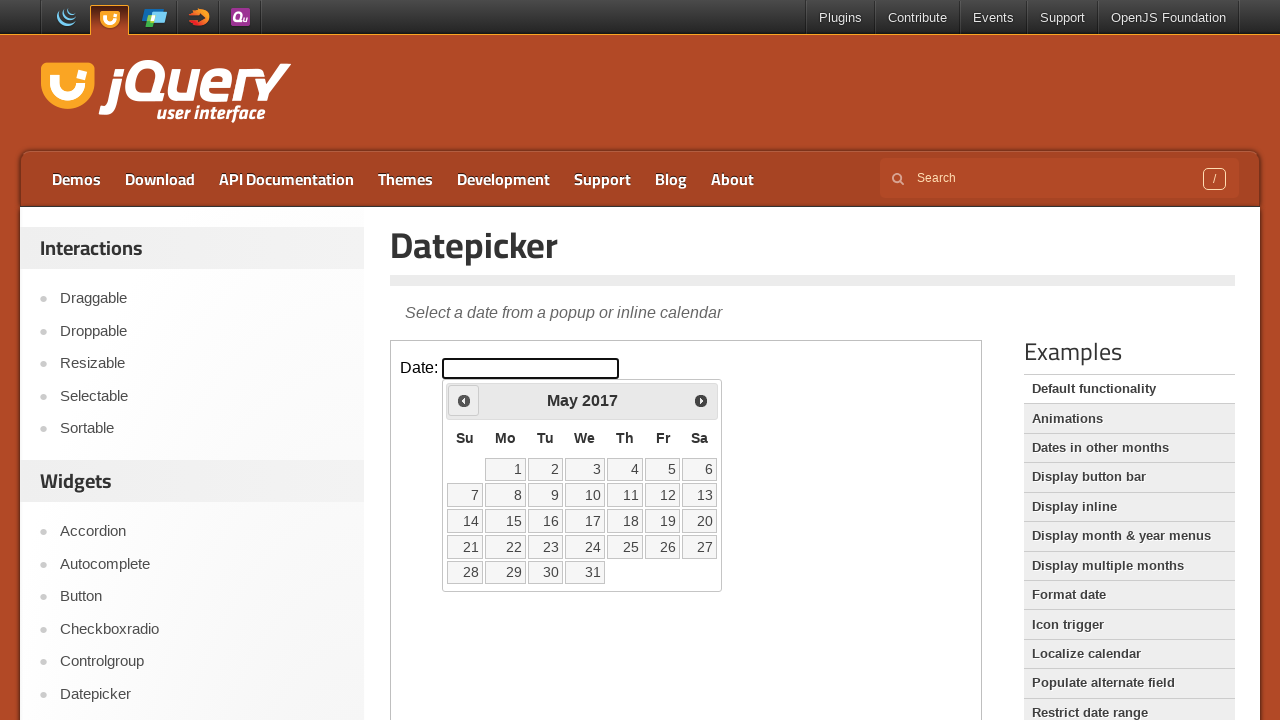

Clicked the Prev button to navigate to previous month at (464, 400) on iframe.demo-frame >> nth=0 >> internal:control=enter-frame >> xpath=//span[text(
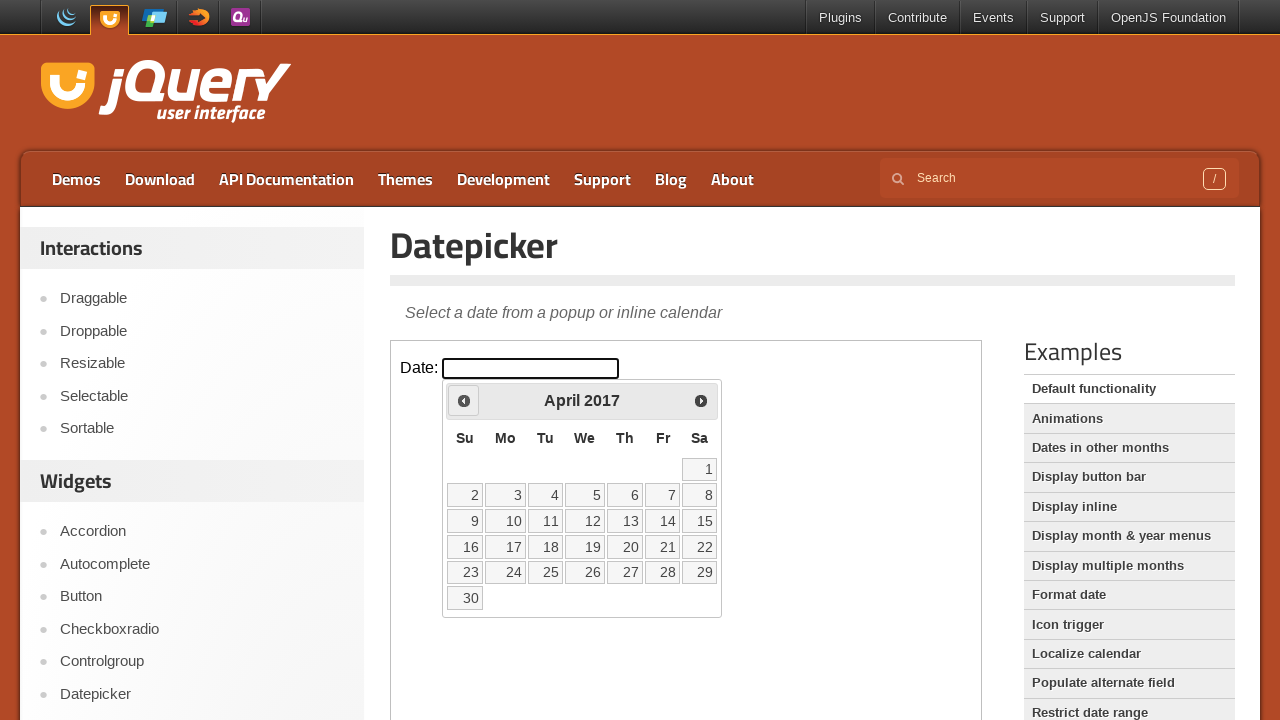

Waited for calendar to update
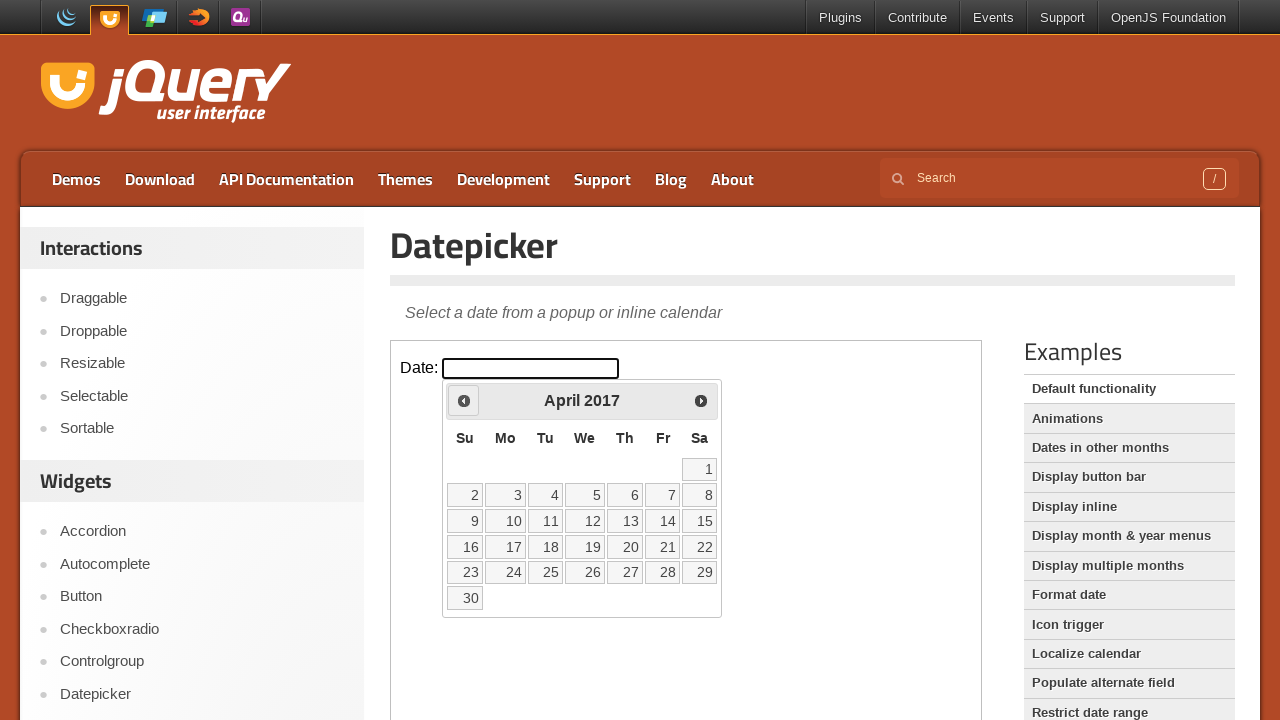

Checked current calendar month: April 2017
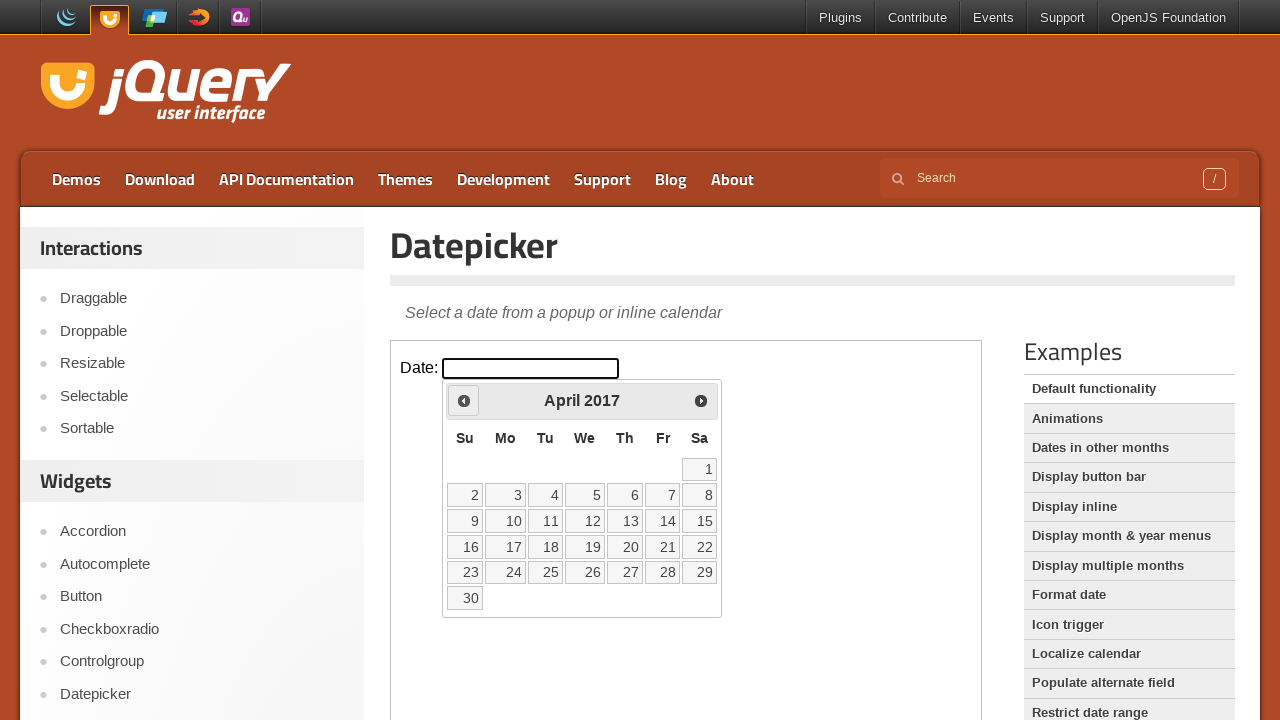

Clicked the Prev button to navigate to previous month at (464, 400) on iframe.demo-frame >> nth=0 >> internal:control=enter-frame >> xpath=//span[text(
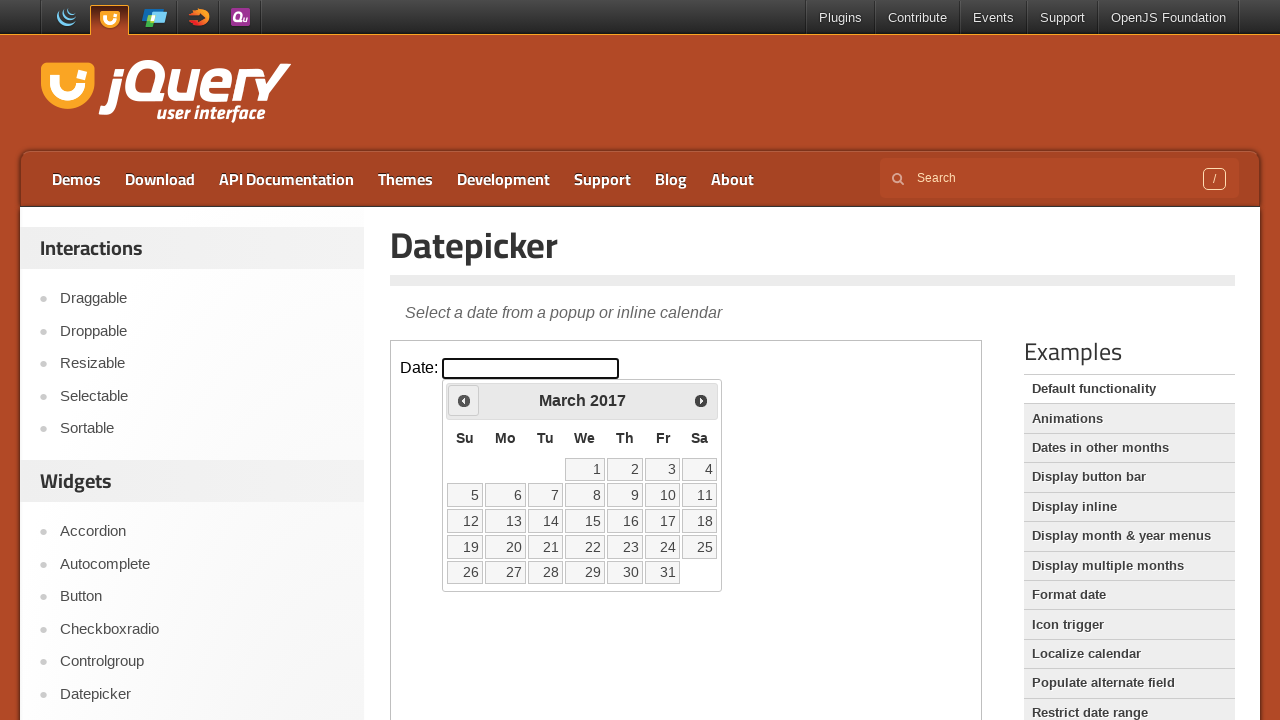

Waited for calendar to update
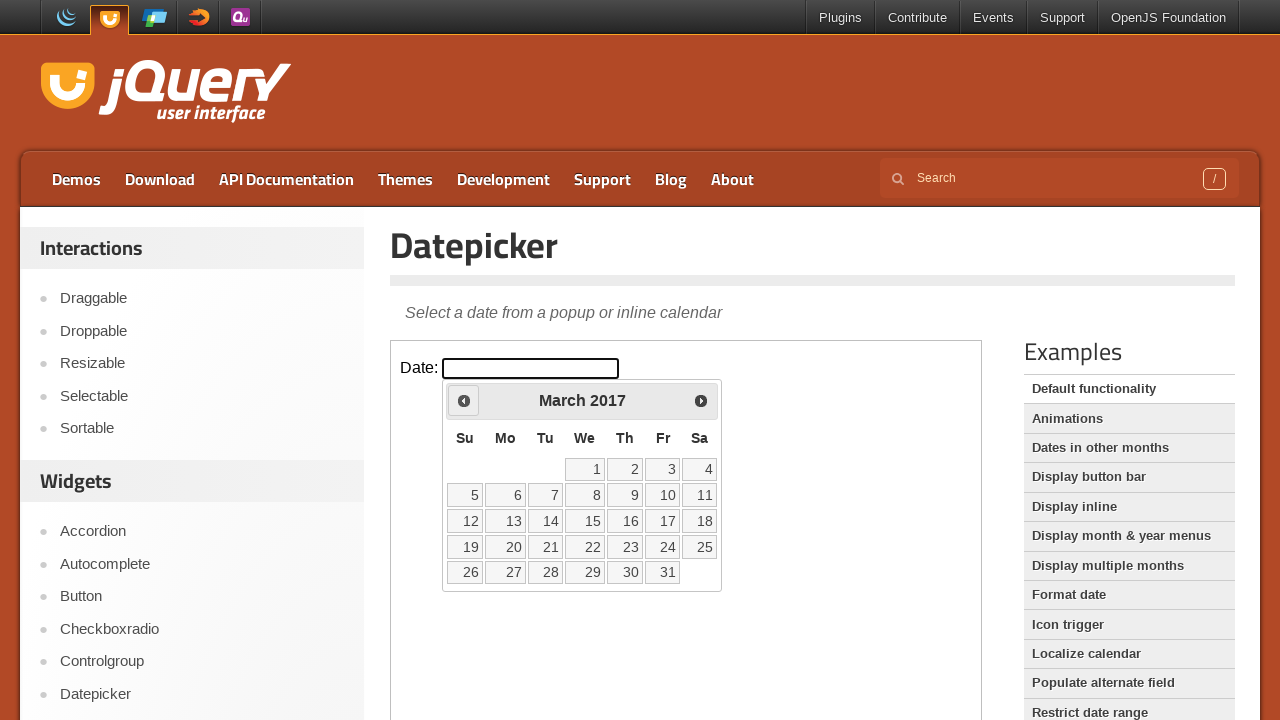

Checked current calendar month: March 2017
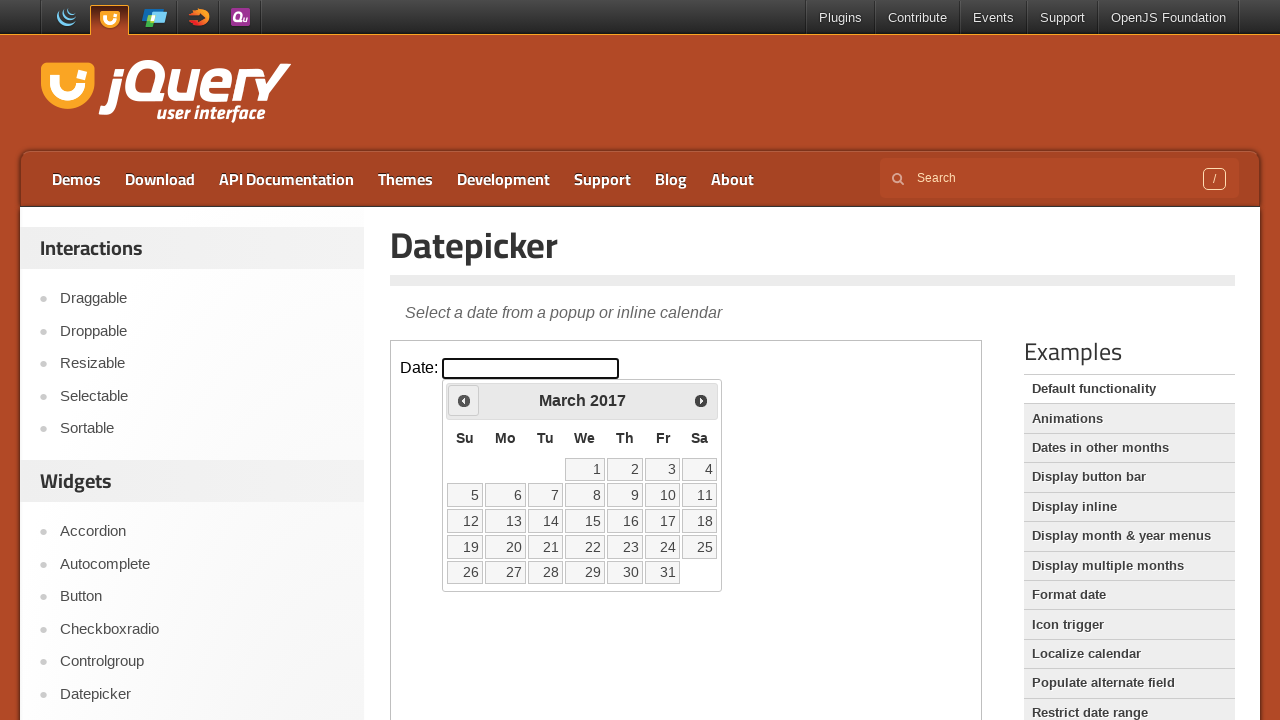

Clicked the Prev button to navigate to previous month at (464, 400) on iframe.demo-frame >> nth=0 >> internal:control=enter-frame >> xpath=//span[text(
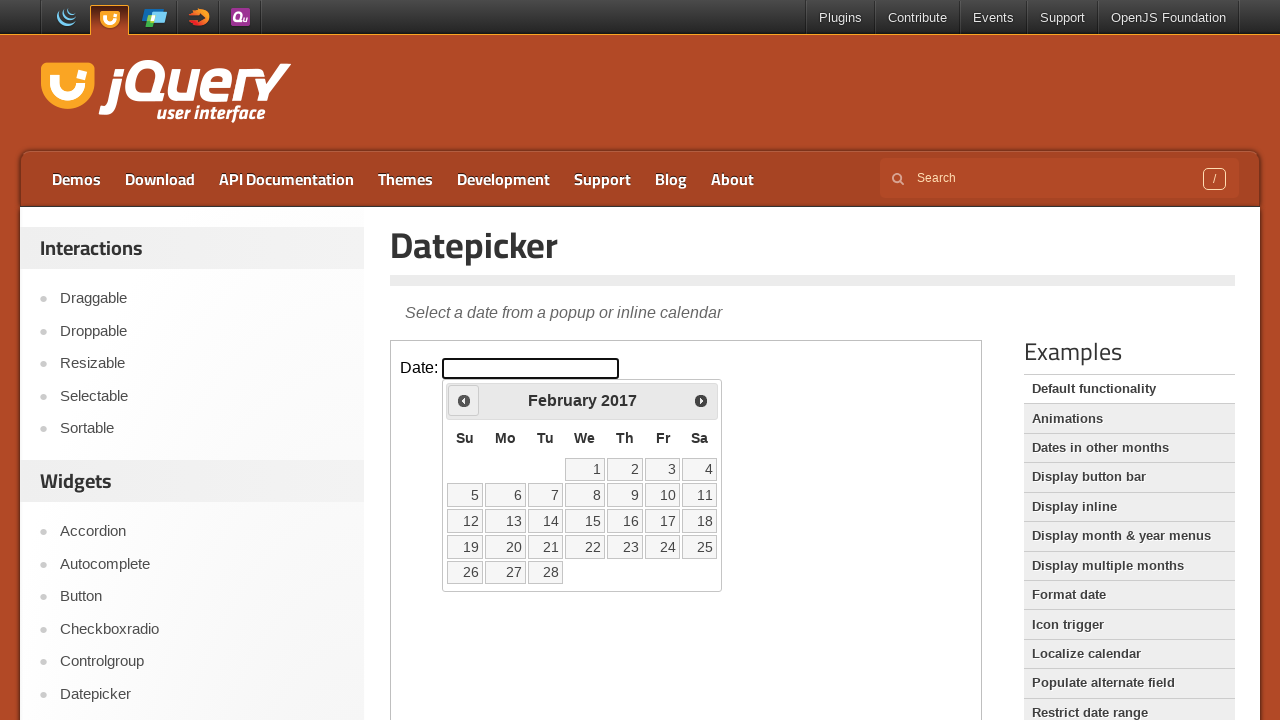

Waited for calendar to update
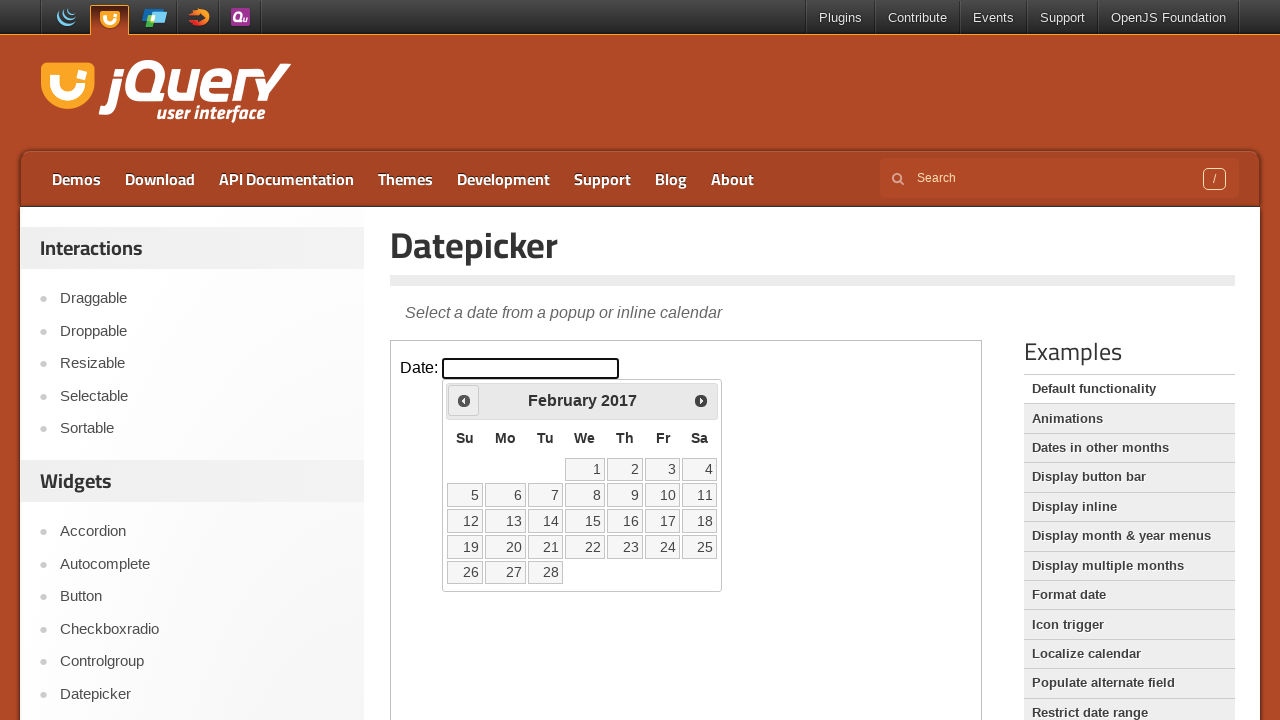

Checked current calendar month: February 2017
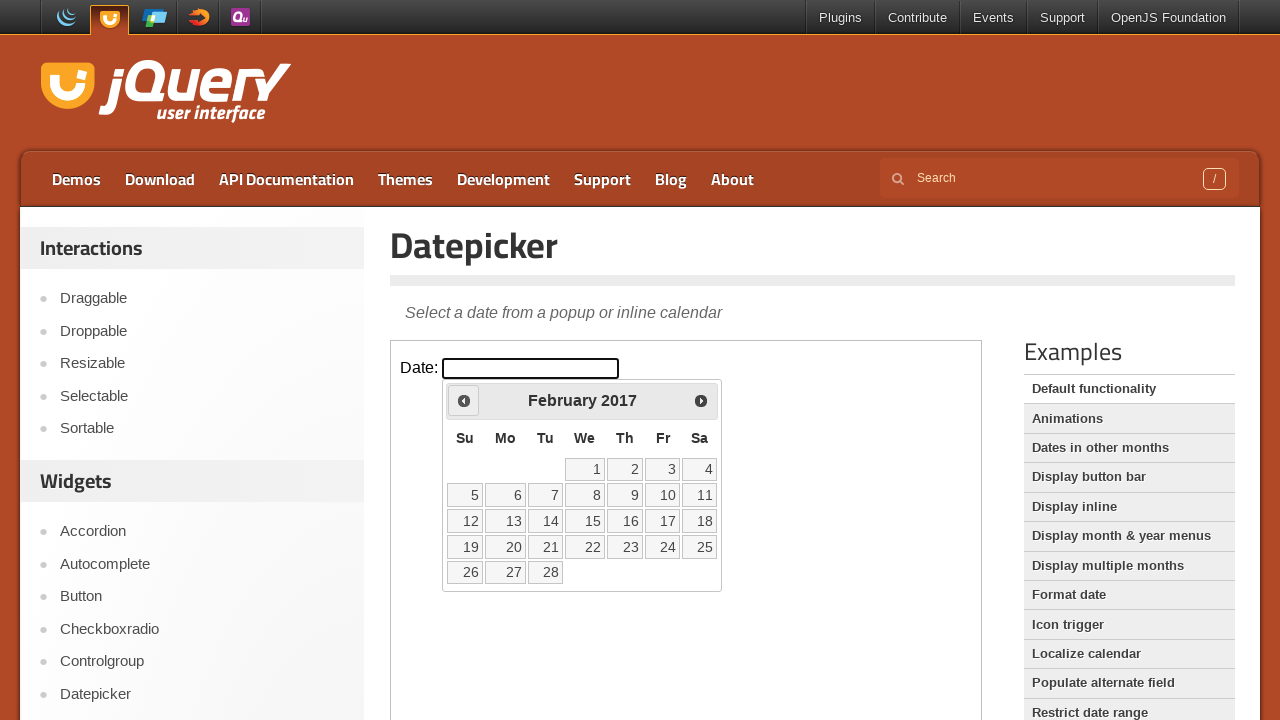

Clicked the Prev button to navigate to previous month at (464, 400) on iframe.demo-frame >> nth=0 >> internal:control=enter-frame >> xpath=//span[text(
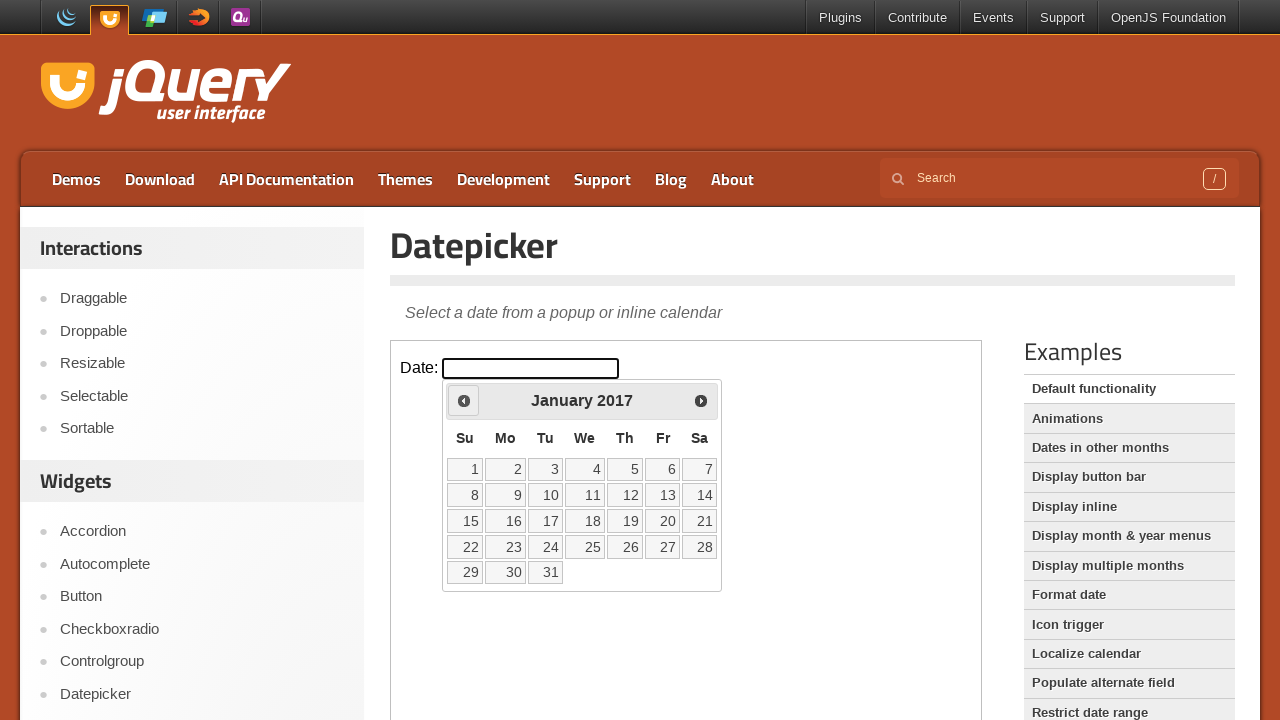

Waited for calendar to update
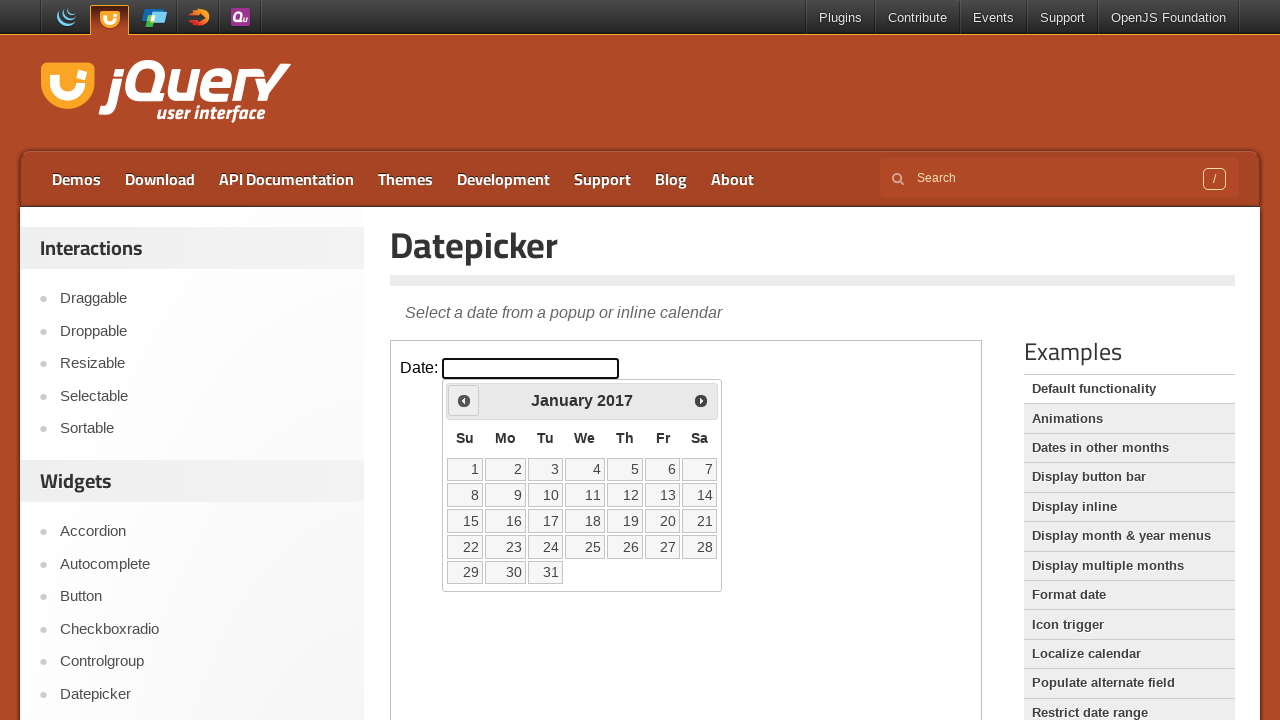

Checked current calendar month: January 2017
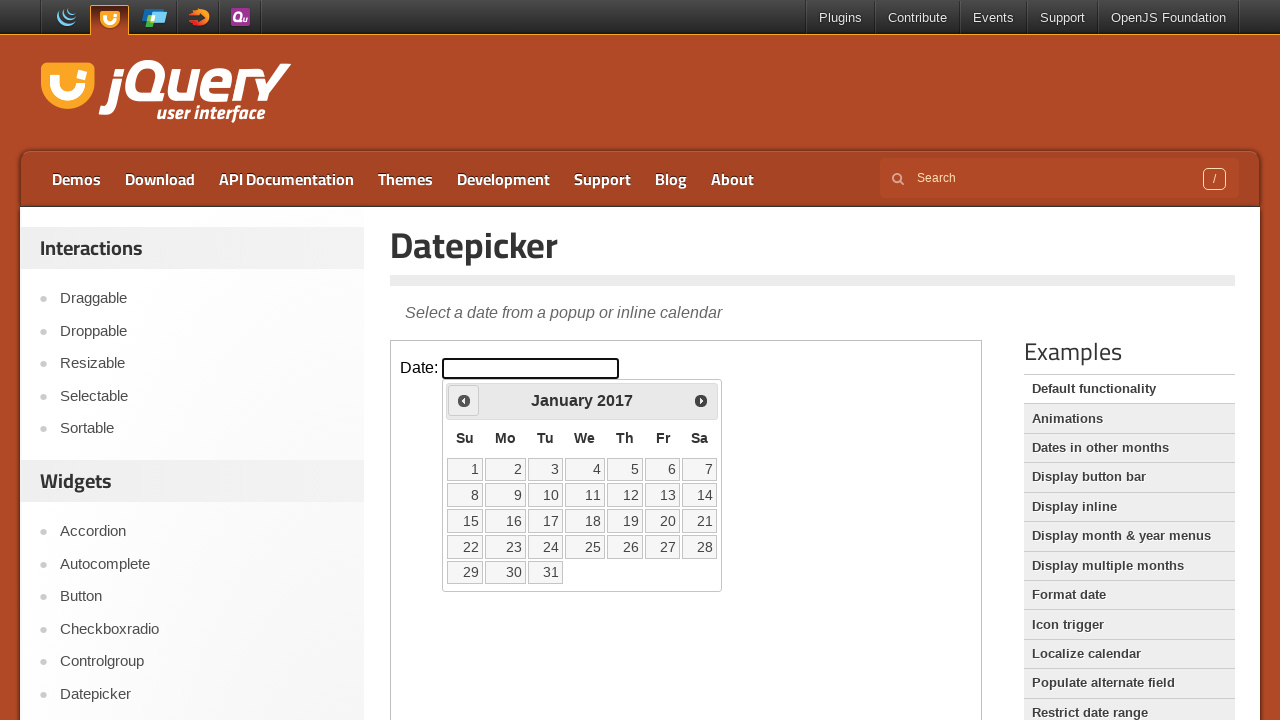

Clicked the Prev button to navigate to previous month at (464, 400) on iframe.demo-frame >> nth=0 >> internal:control=enter-frame >> xpath=//span[text(
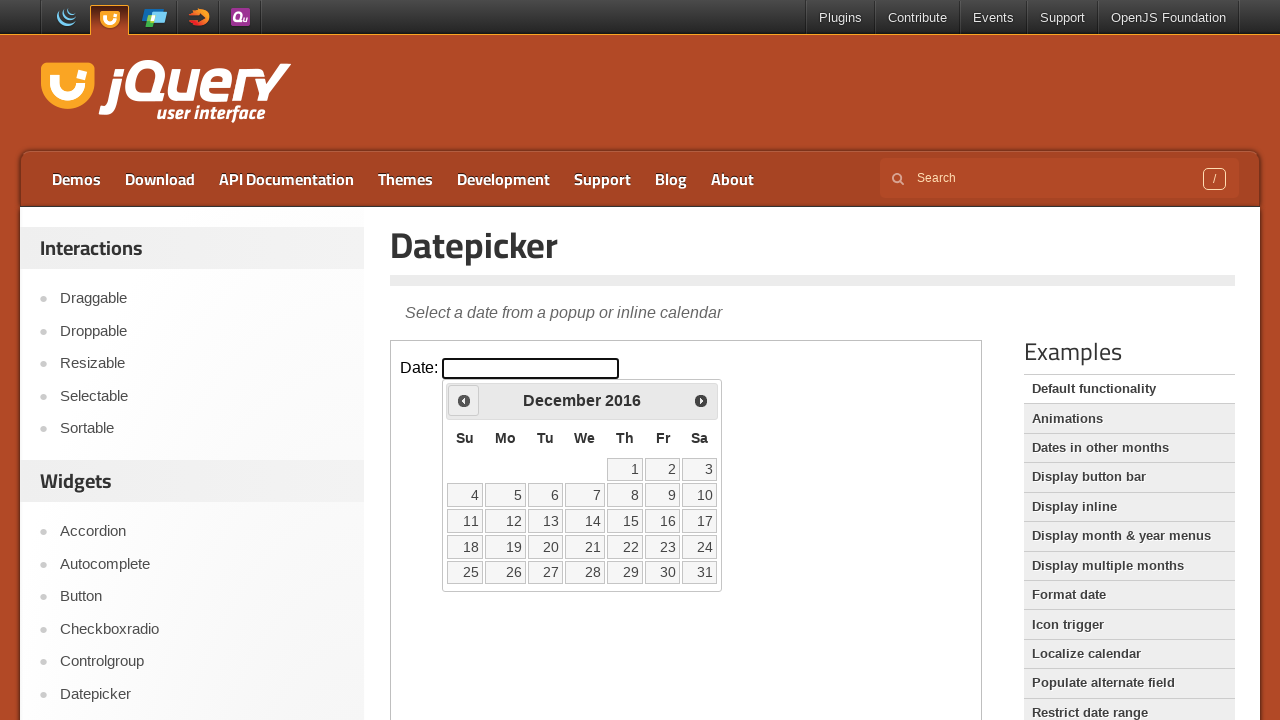

Waited for calendar to update
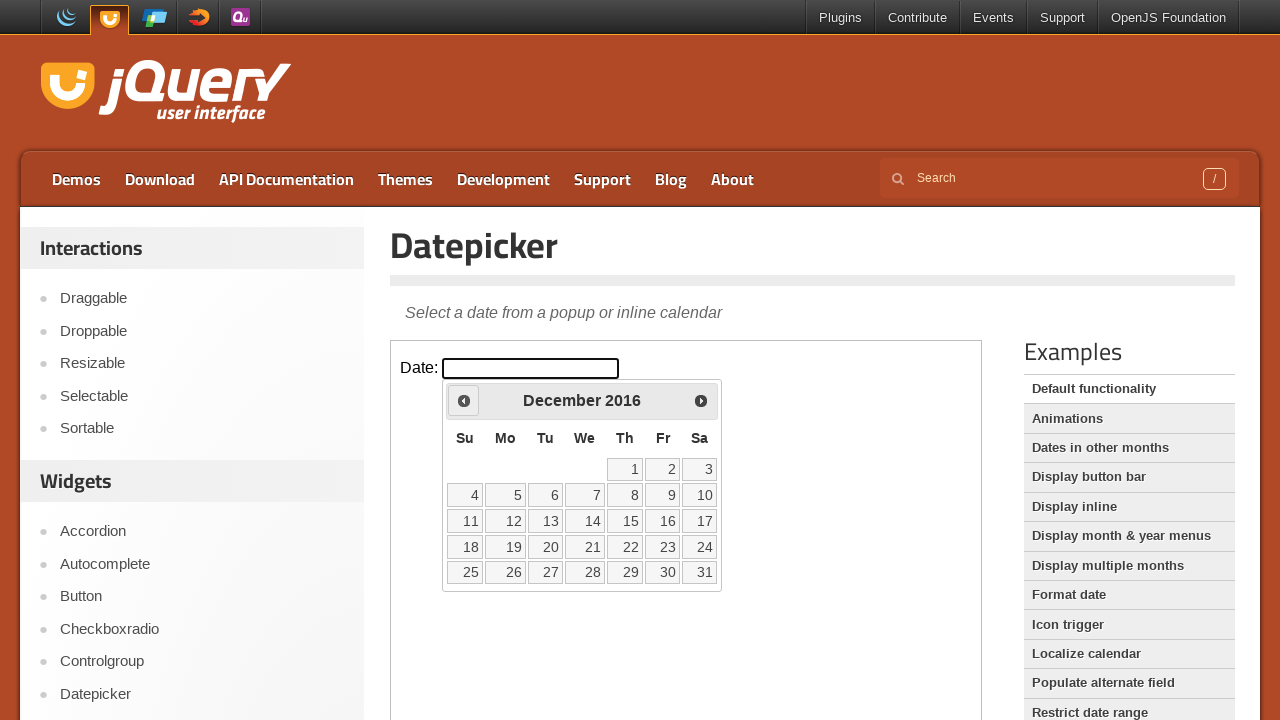

Checked current calendar month: December 2016
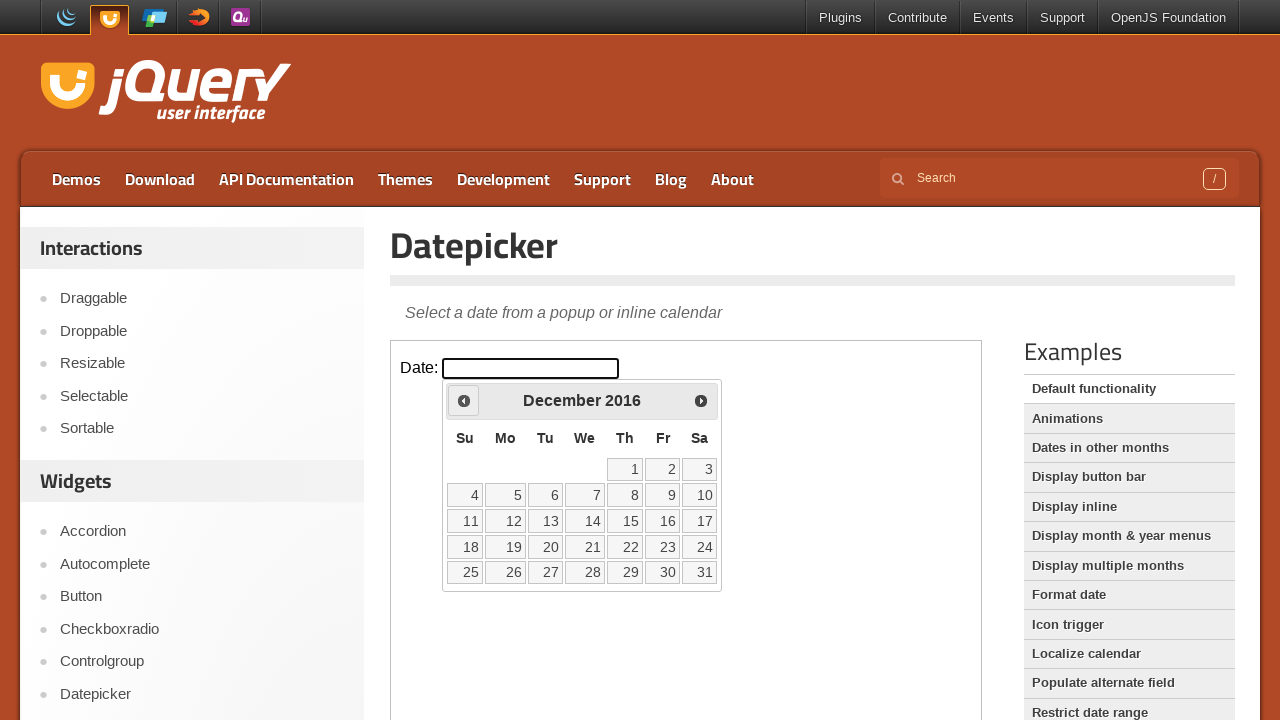

Clicked the Prev button to navigate to previous month at (464, 400) on iframe.demo-frame >> nth=0 >> internal:control=enter-frame >> xpath=//span[text(
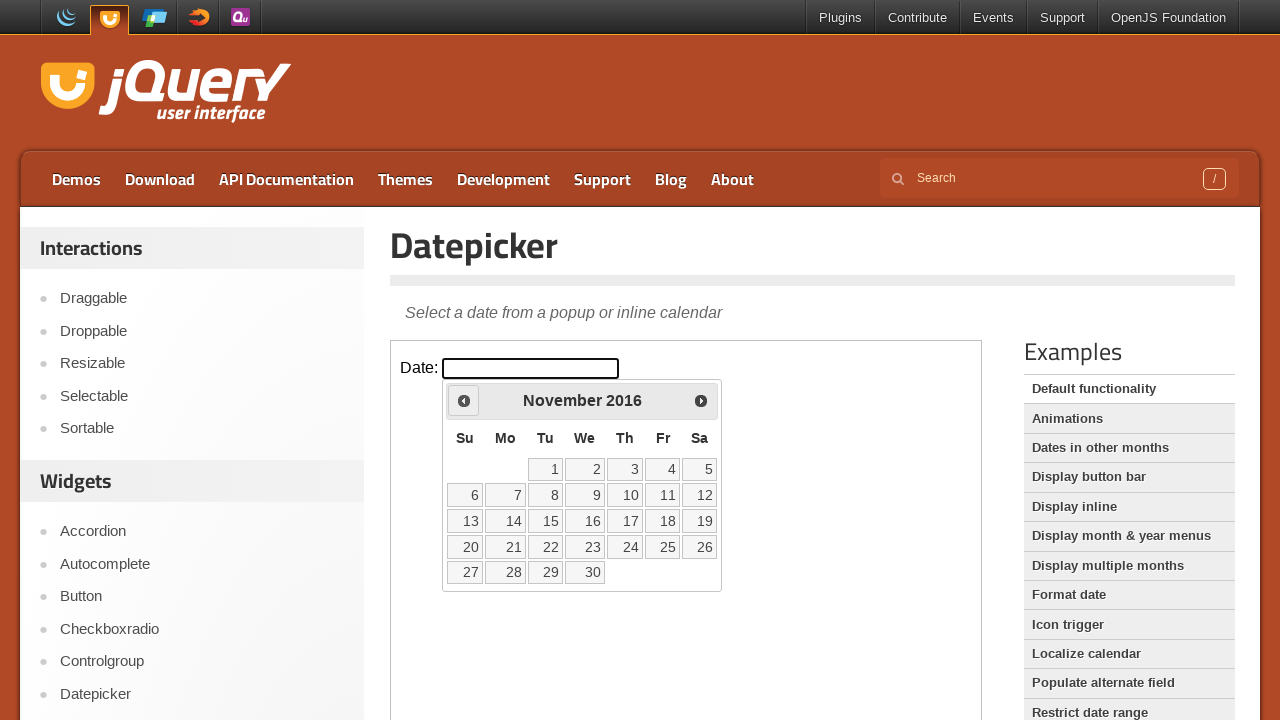

Waited for calendar to update
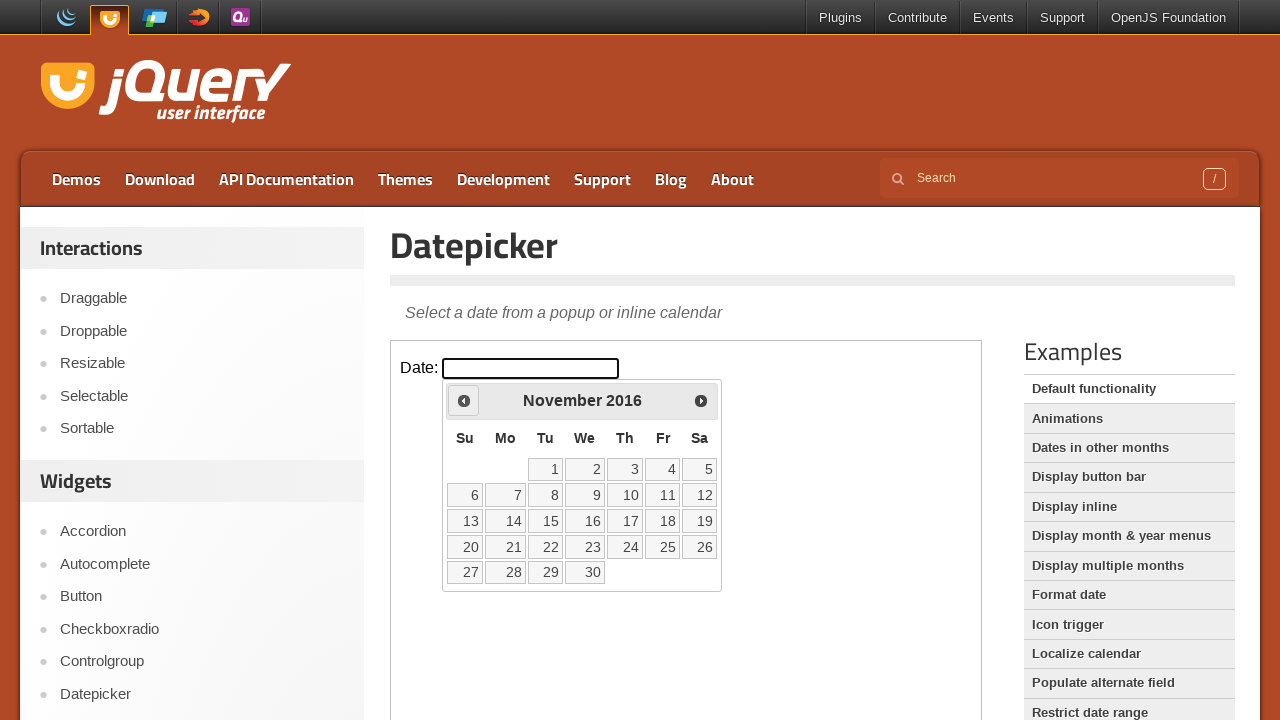

Checked current calendar month: November 2016
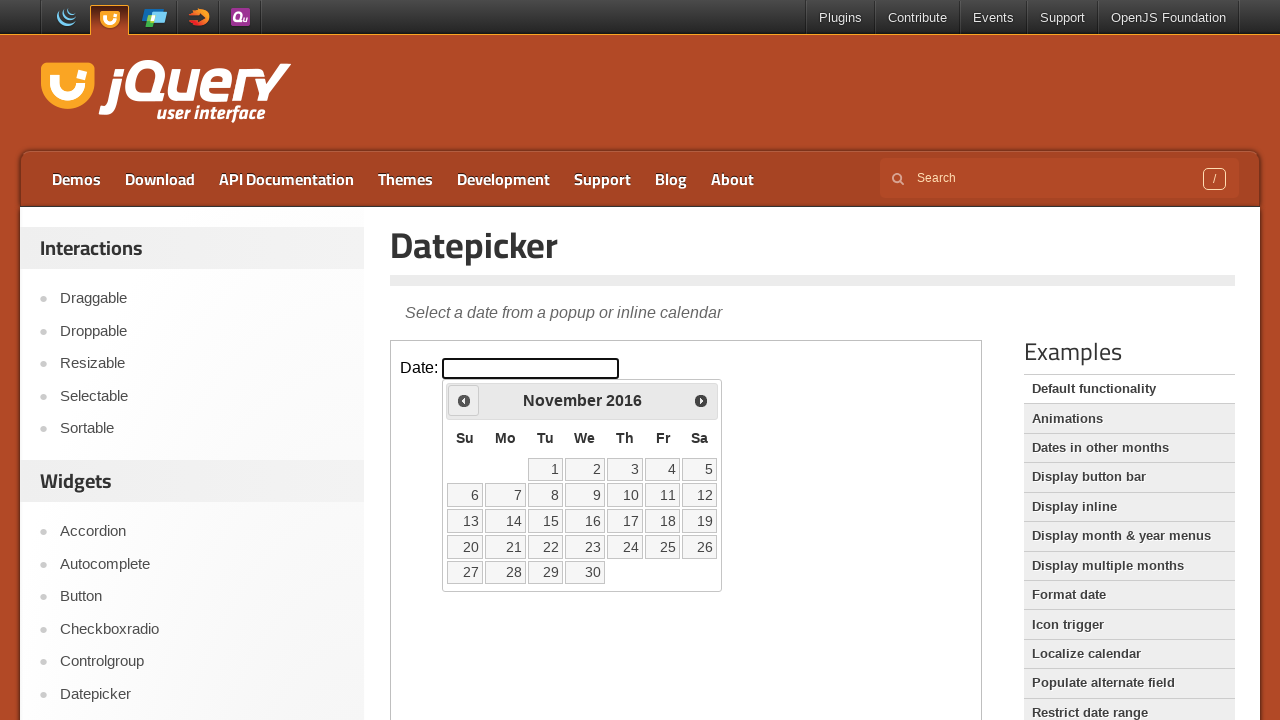

Clicked the Prev button to navigate to previous month at (464, 400) on iframe.demo-frame >> nth=0 >> internal:control=enter-frame >> xpath=//span[text(
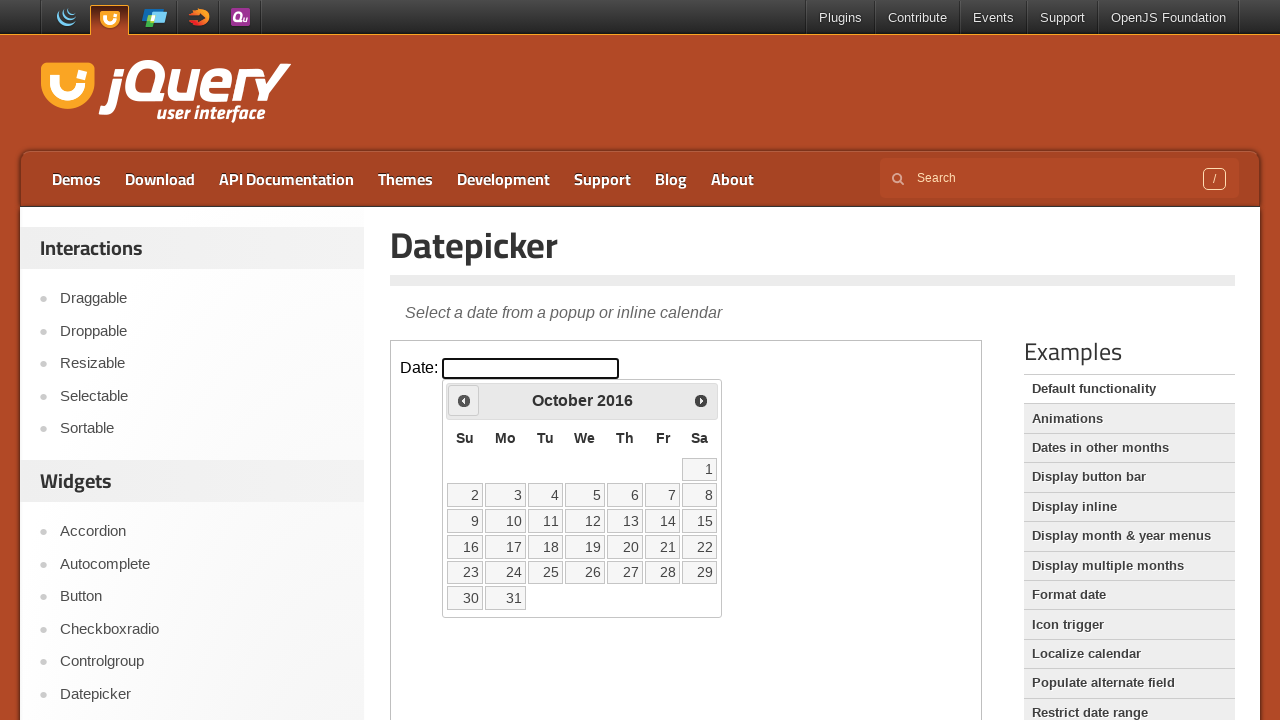

Waited for calendar to update
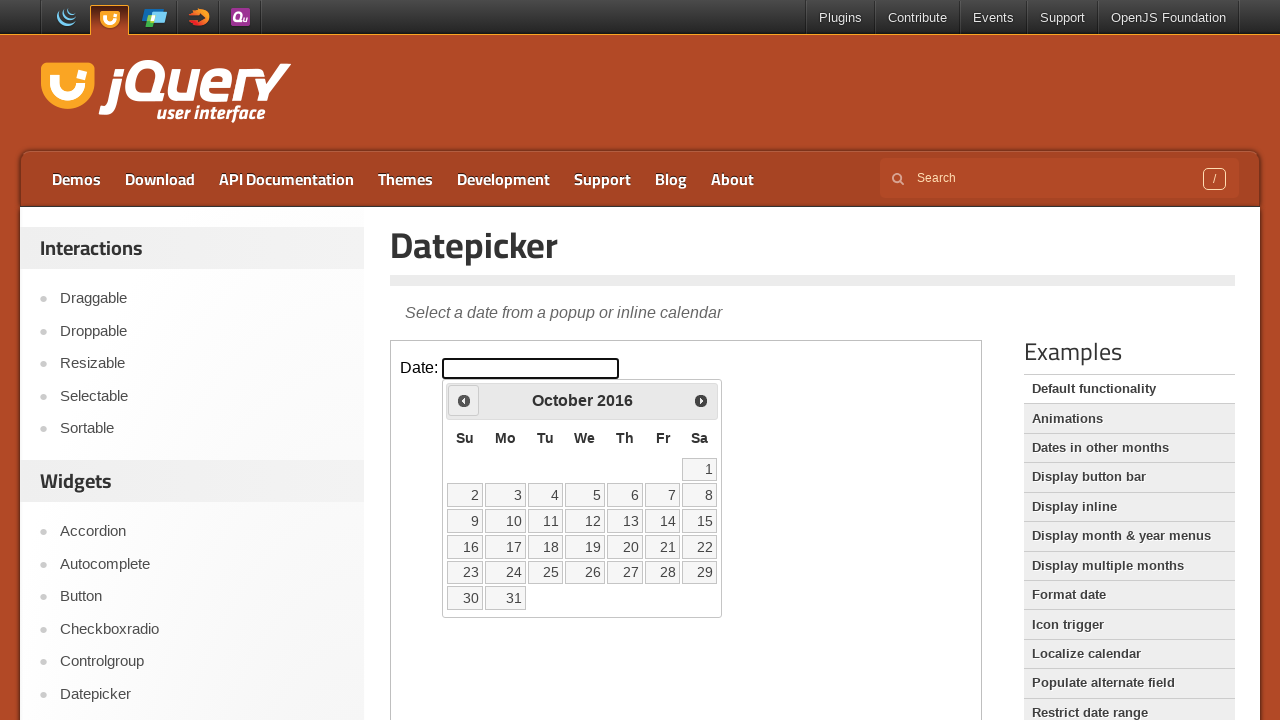

Checked current calendar month: October 2016
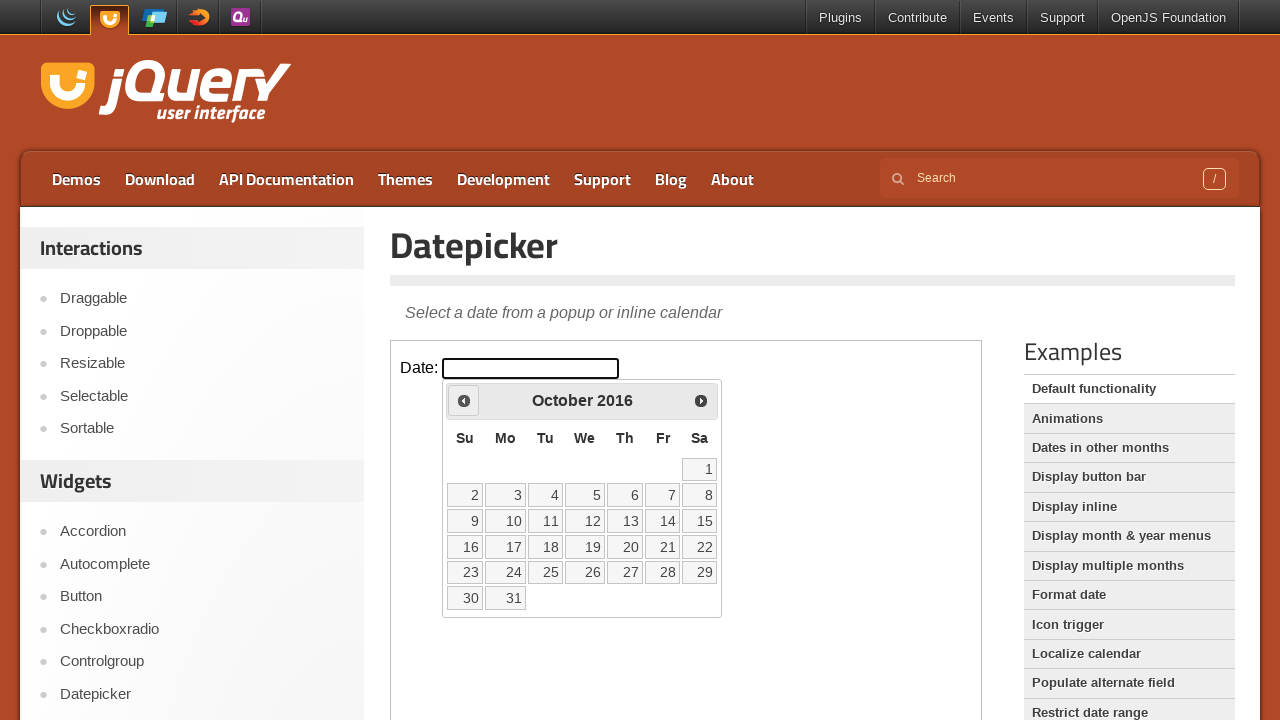

Clicked the Prev button to navigate to previous month at (464, 400) on iframe.demo-frame >> nth=0 >> internal:control=enter-frame >> xpath=//span[text(
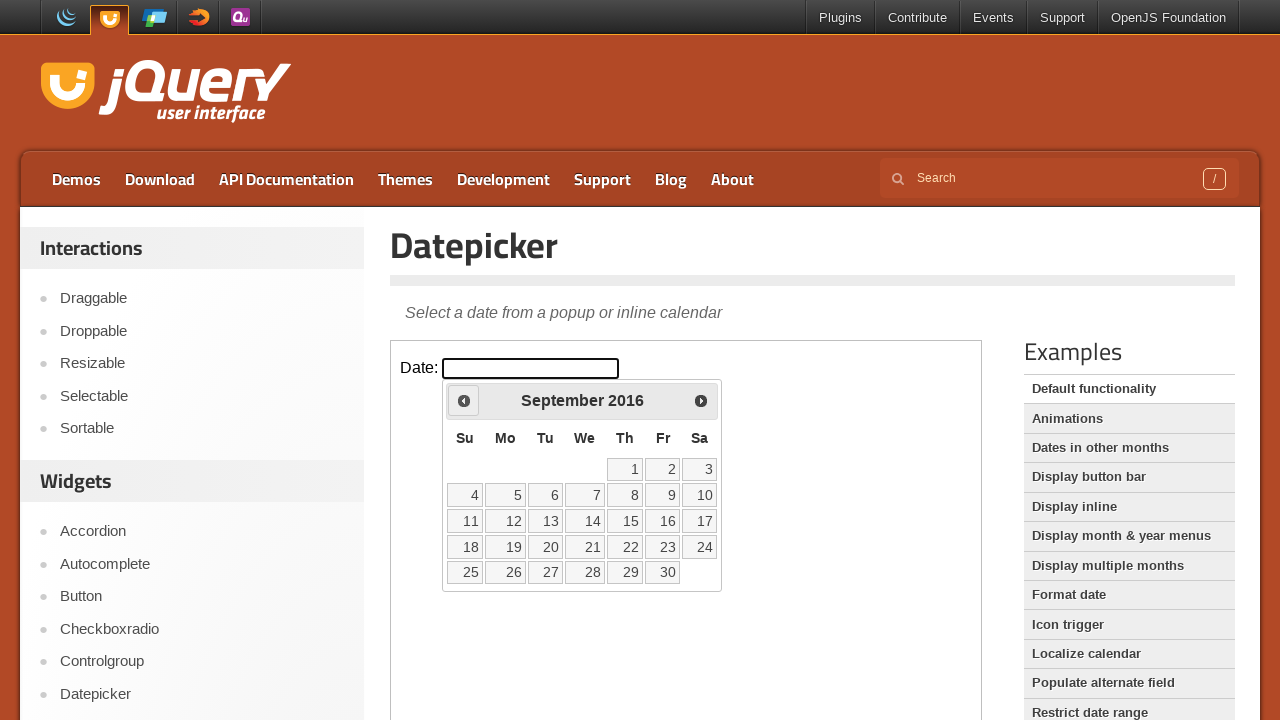

Waited for calendar to update
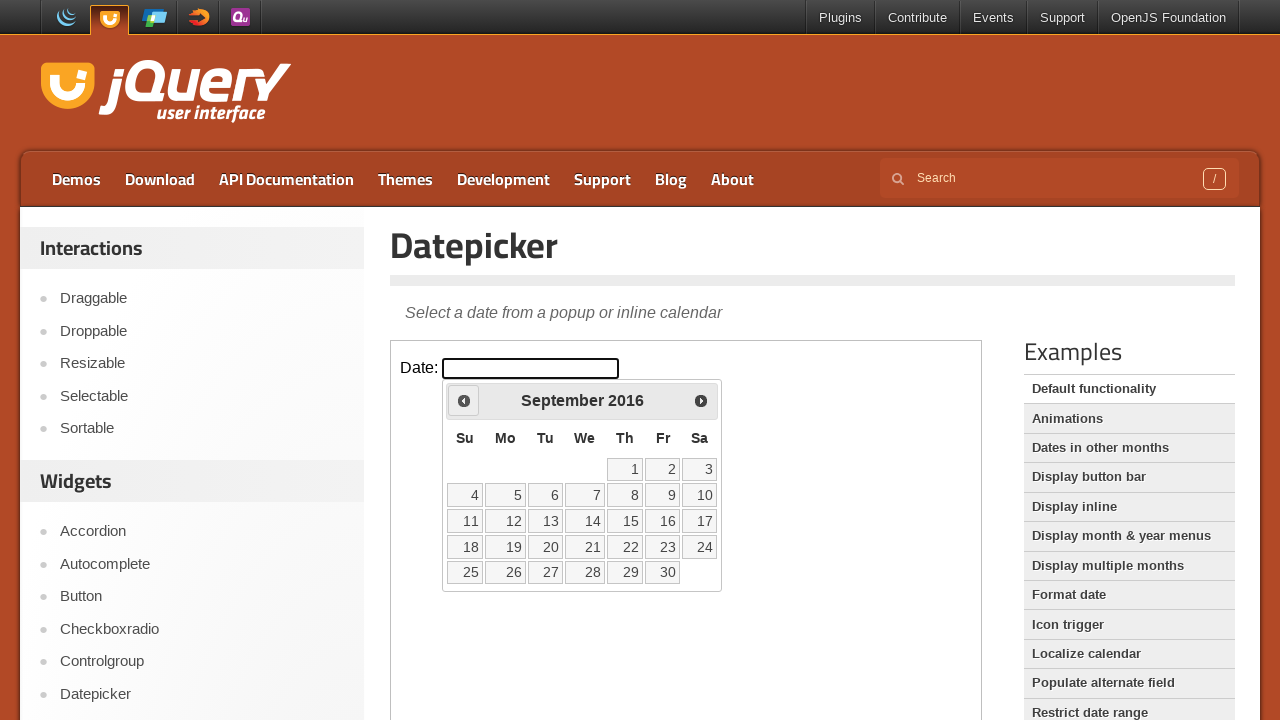

Checked current calendar month: September 2016
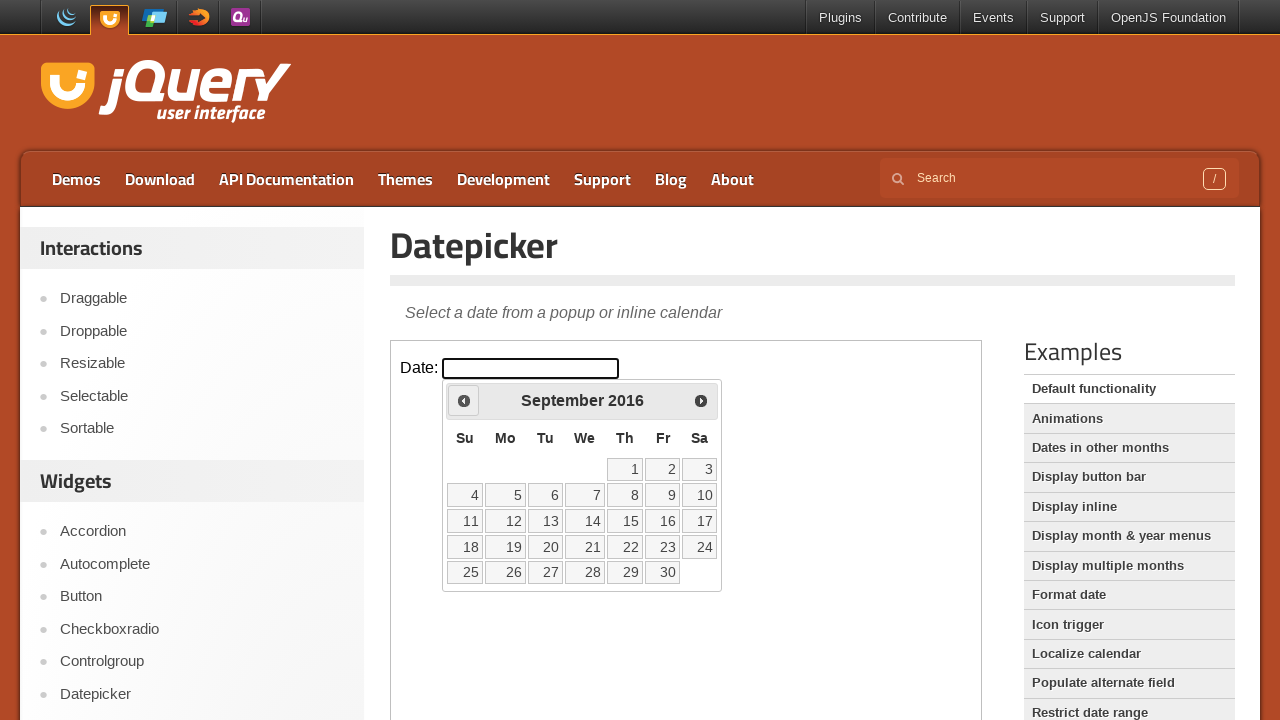

Clicked the Prev button to navigate to previous month at (464, 400) on iframe.demo-frame >> nth=0 >> internal:control=enter-frame >> xpath=//span[text(
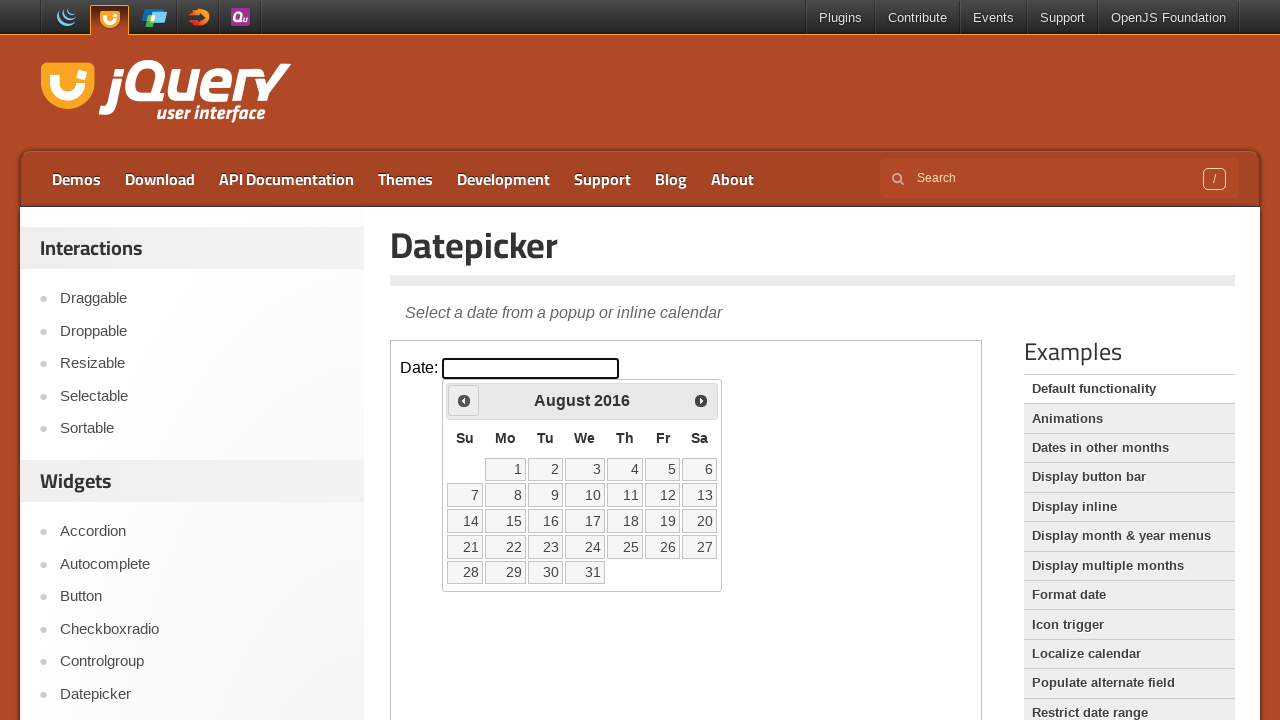

Waited for calendar to update
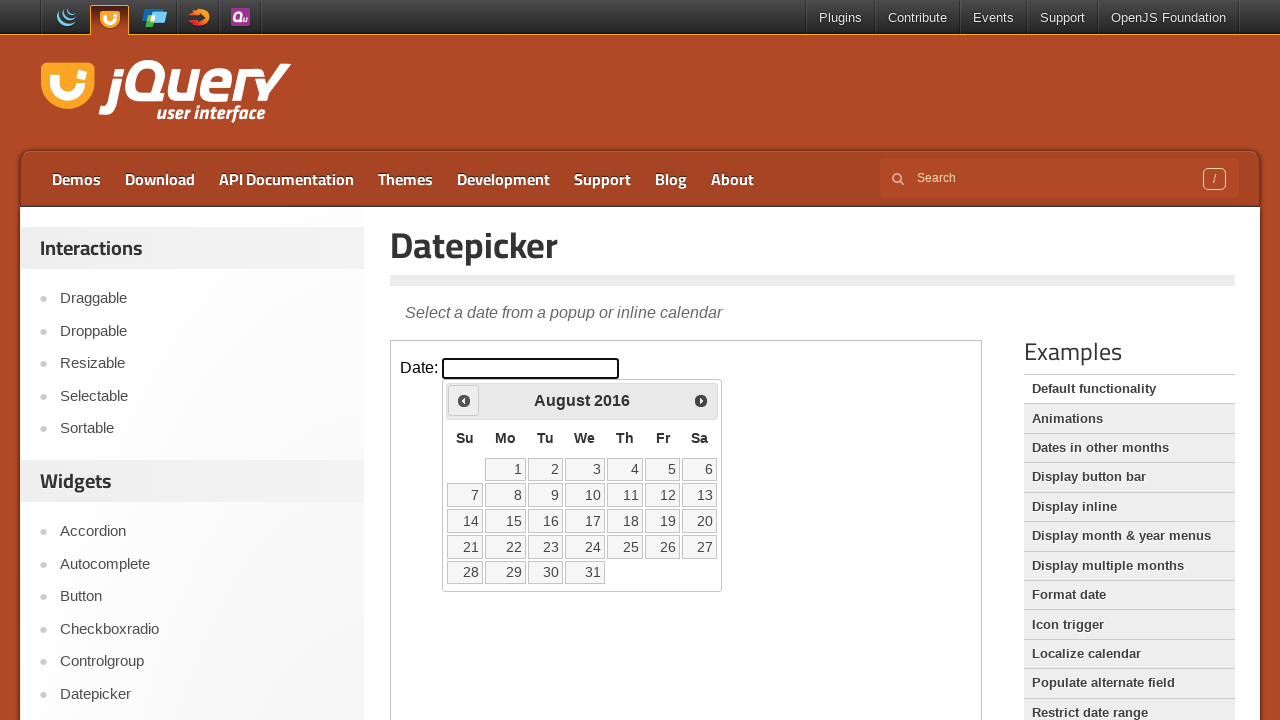

Checked current calendar month: August 2016
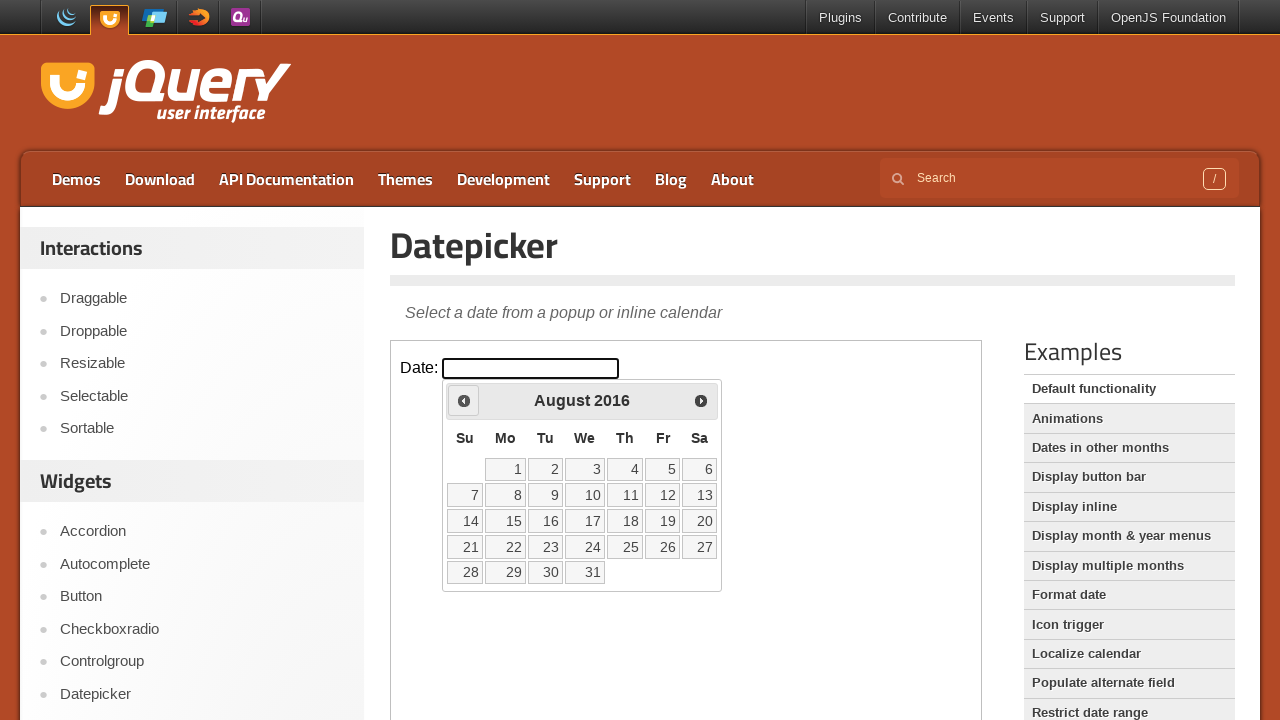

Clicked the Prev button to navigate to previous month at (464, 400) on iframe.demo-frame >> nth=0 >> internal:control=enter-frame >> xpath=//span[text(
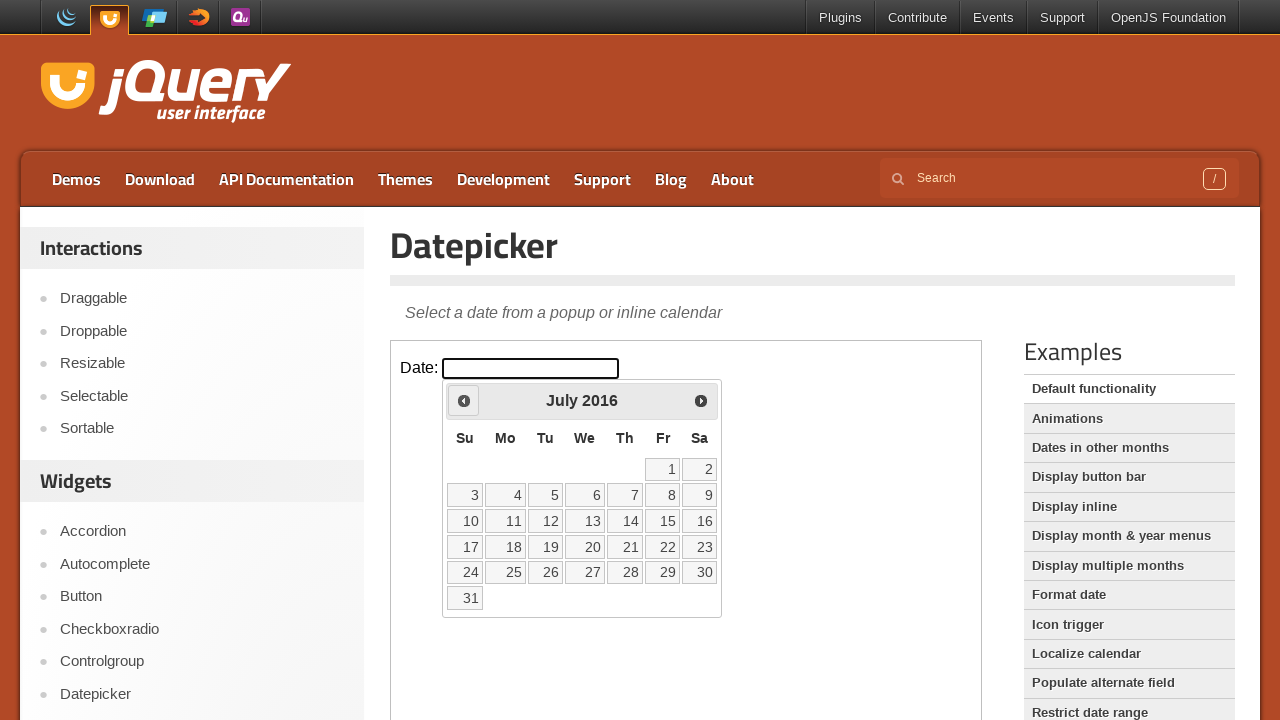

Waited for calendar to update
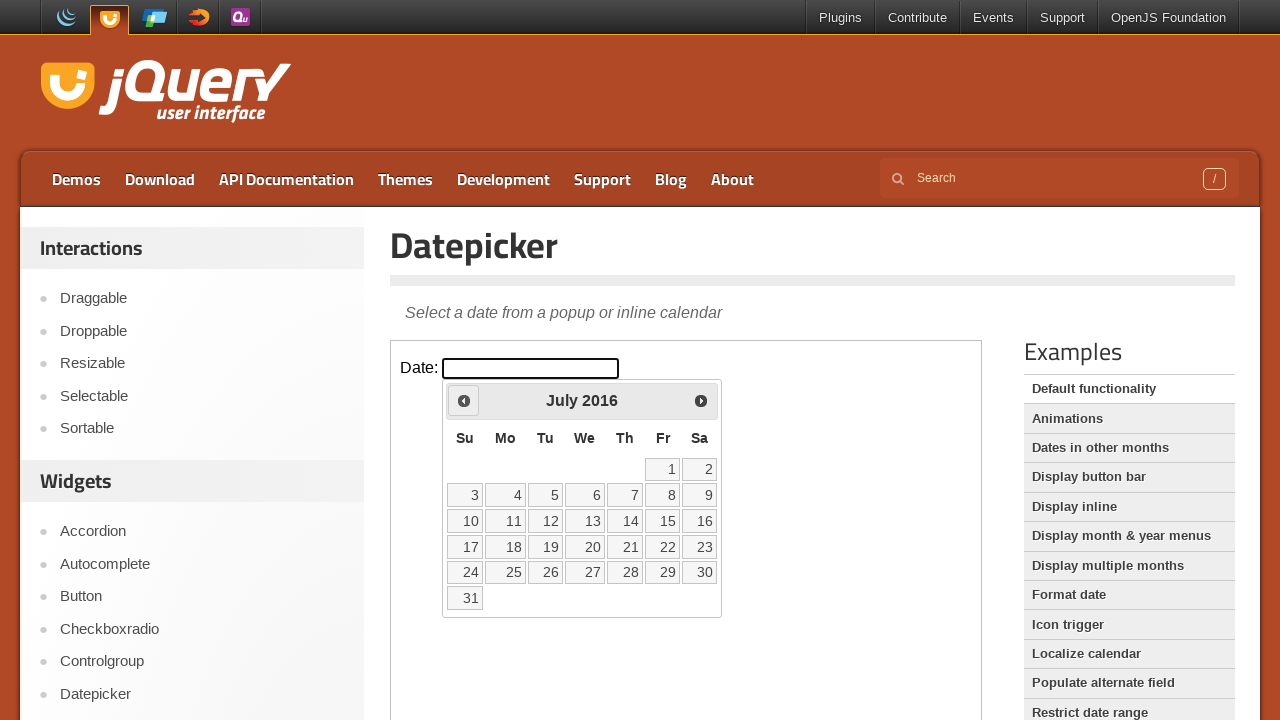

Checked current calendar month: July 2016
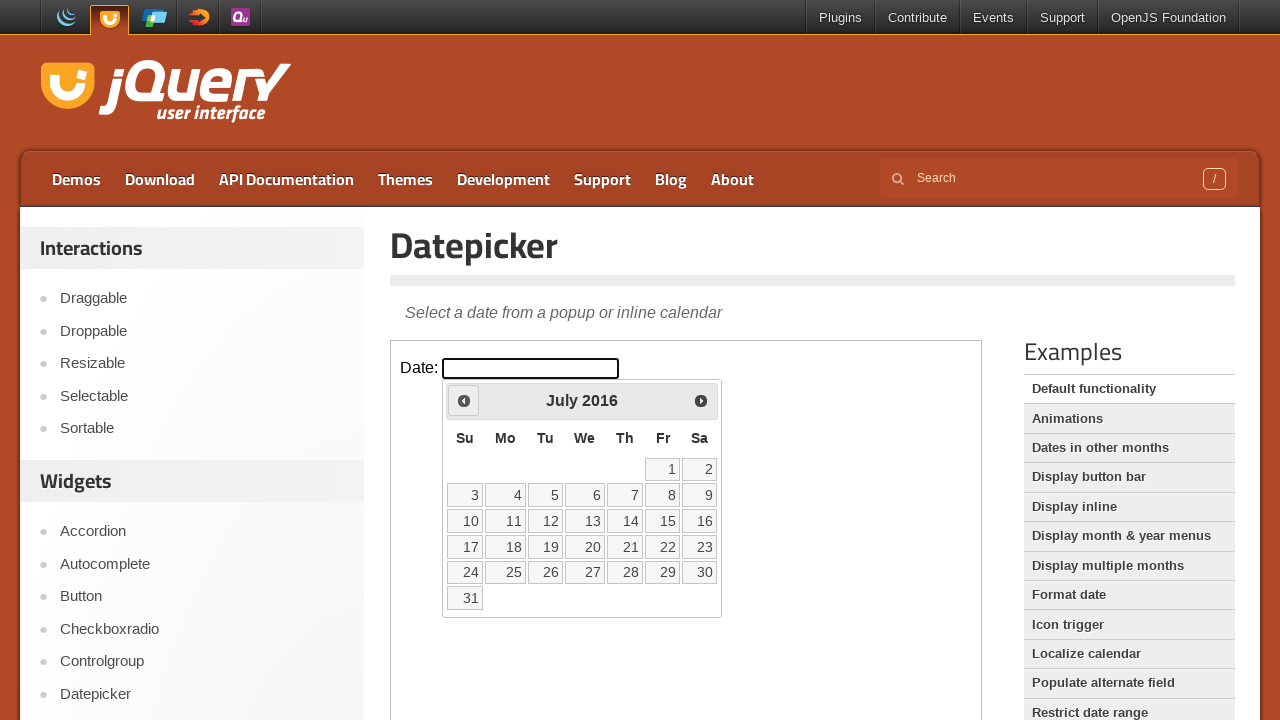

Clicked the Prev button to navigate to previous month at (464, 400) on iframe.demo-frame >> nth=0 >> internal:control=enter-frame >> xpath=//span[text(
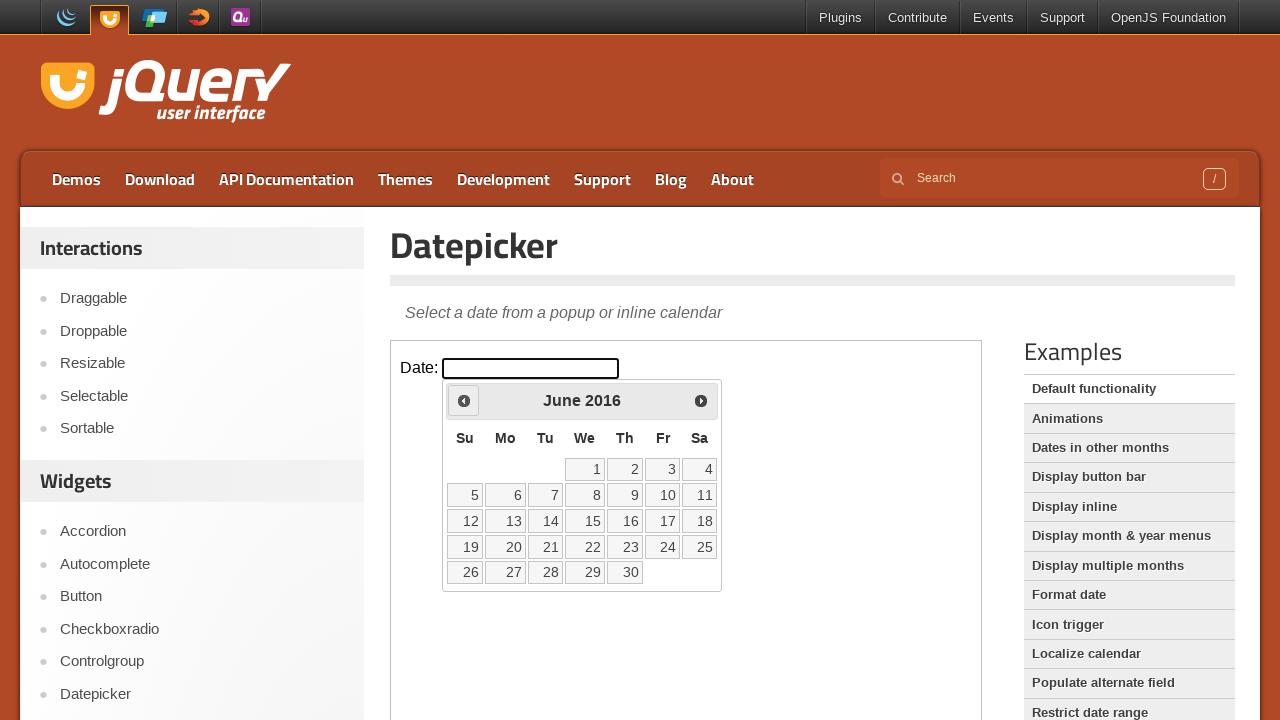

Waited for calendar to update
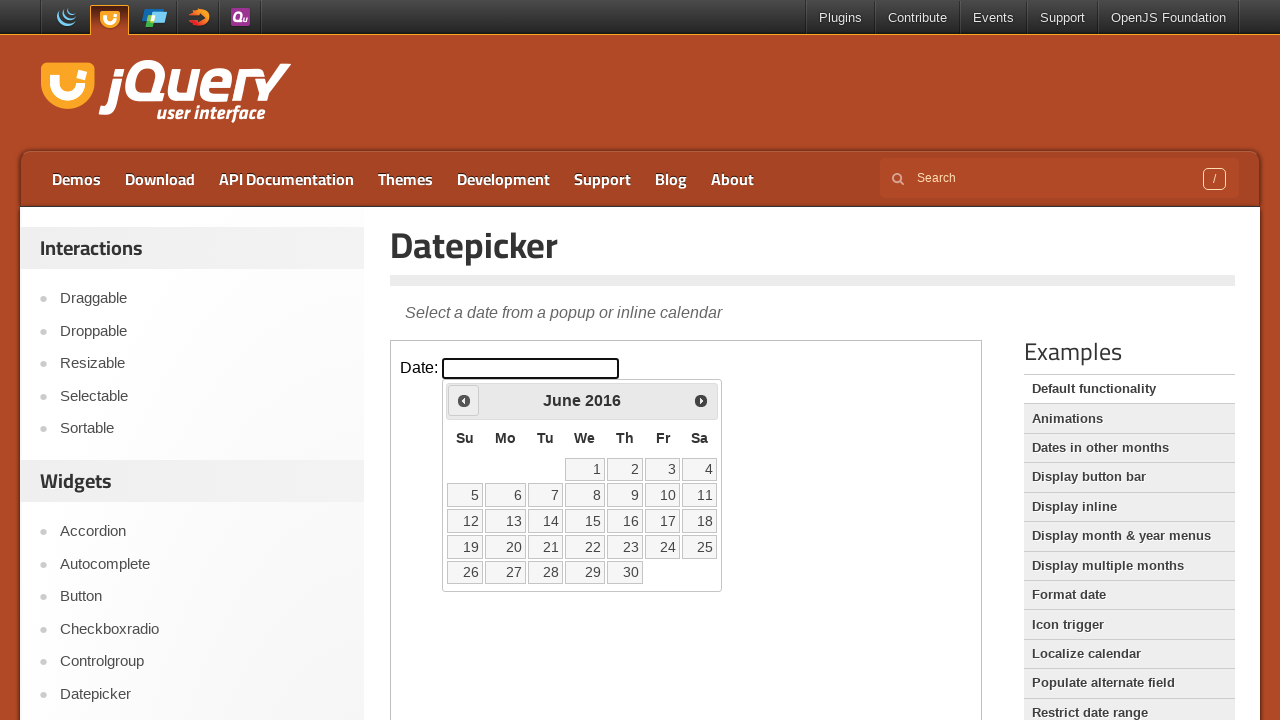

Checked current calendar month: June 2016
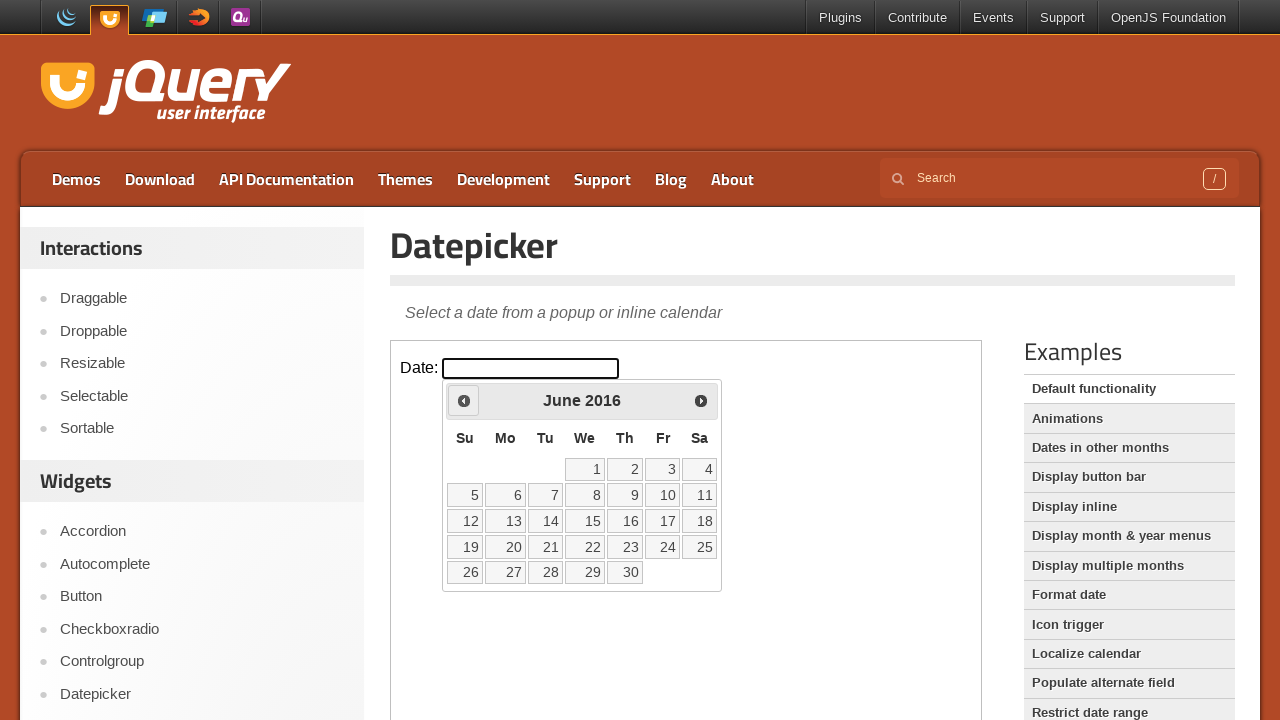

Clicked the Prev button to navigate to previous month at (464, 400) on iframe.demo-frame >> nth=0 >> internal:control=enter-frame >> xpath=//span[text(
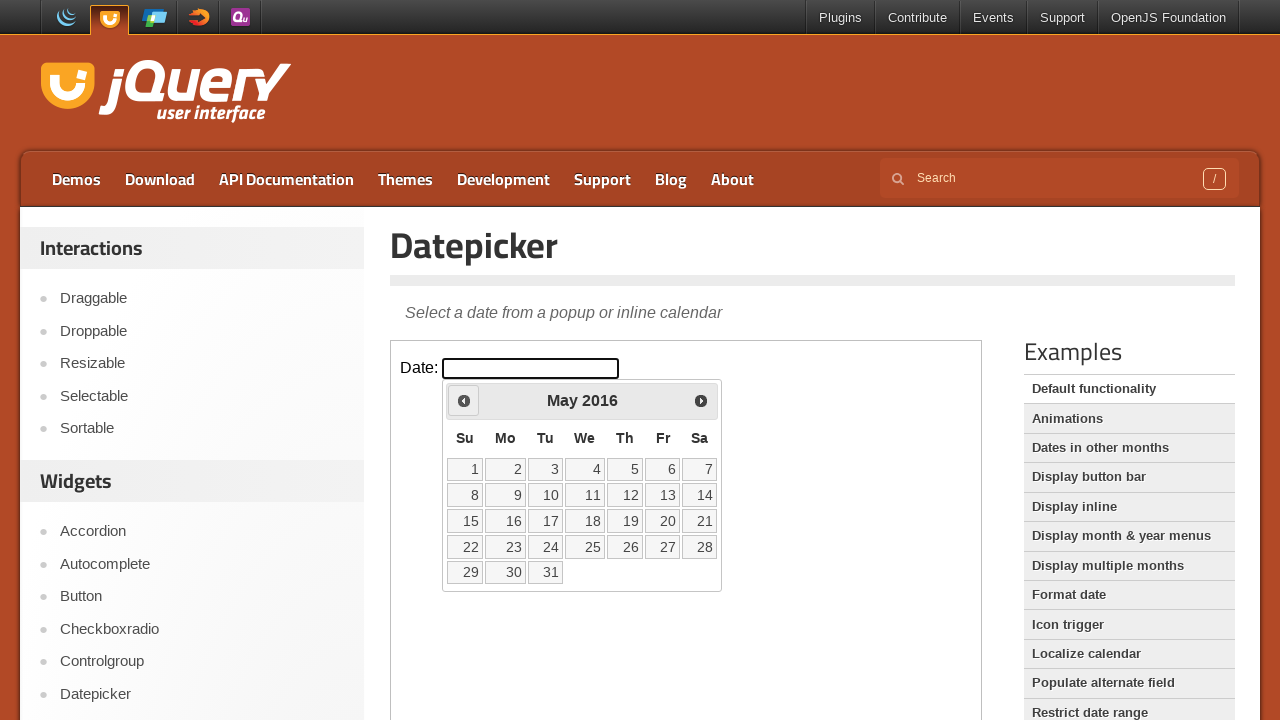

Waited for calendar to update
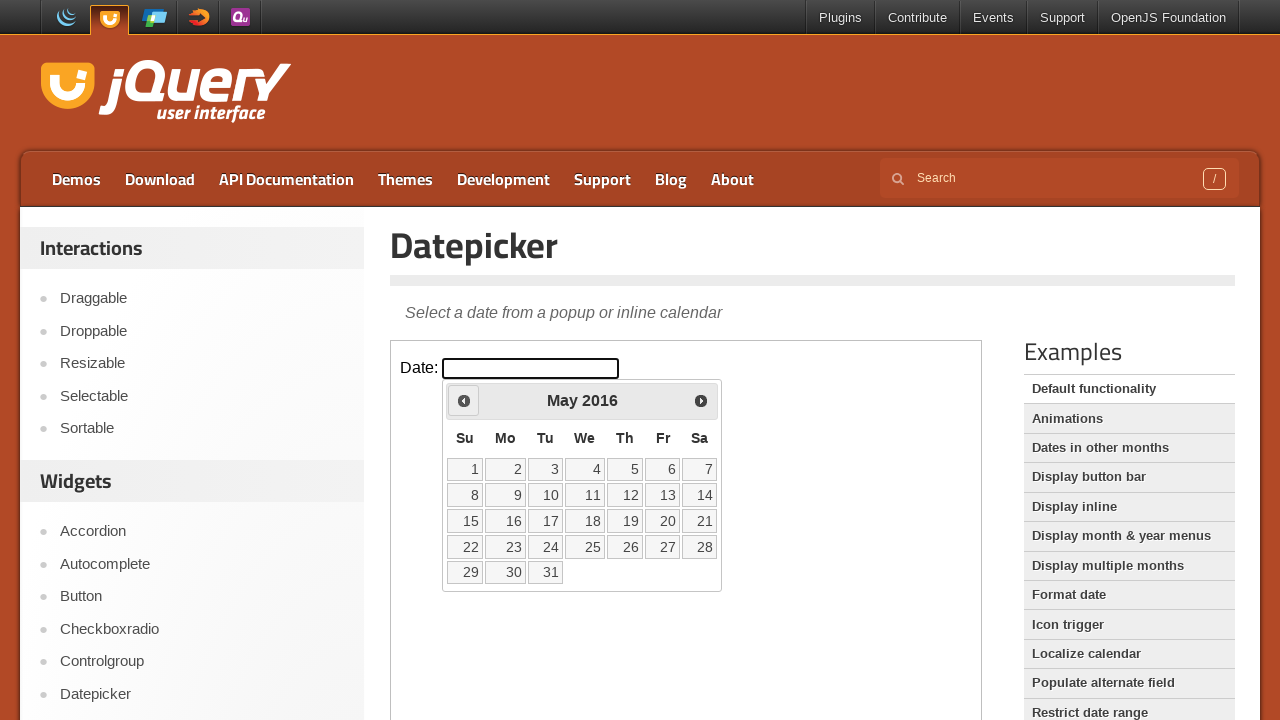

Checked current calendar month: May 2016
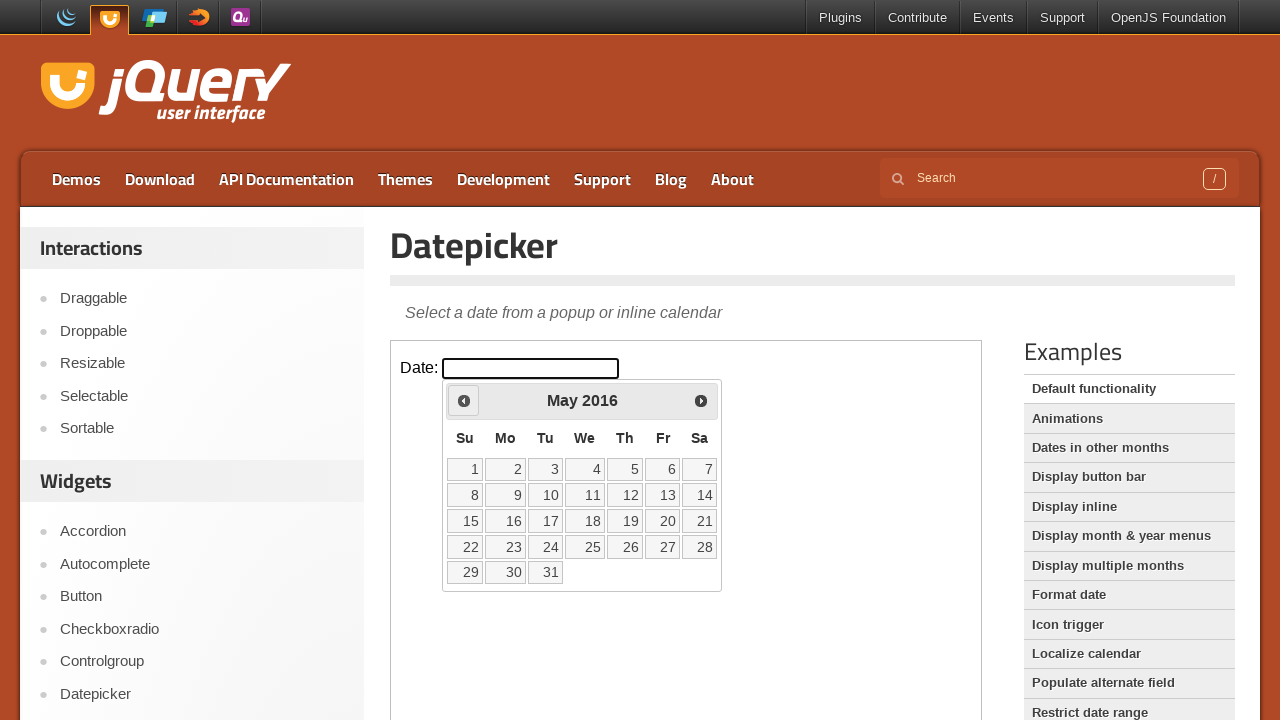

Clicked the Prev button to navigate to previous month at (464, 400) on iframe.demo-frame >> nth=0 >> internal:control=enter-frame >> xpath=//span[text(
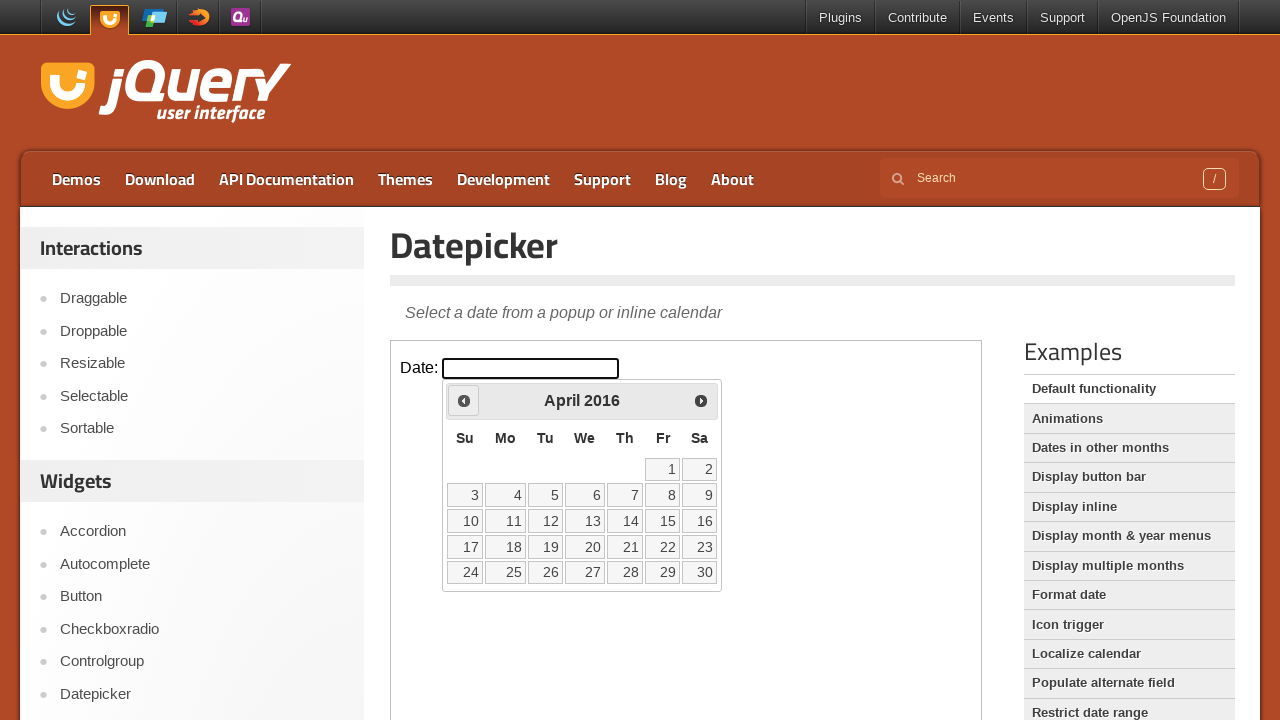

Waited for calendar to update
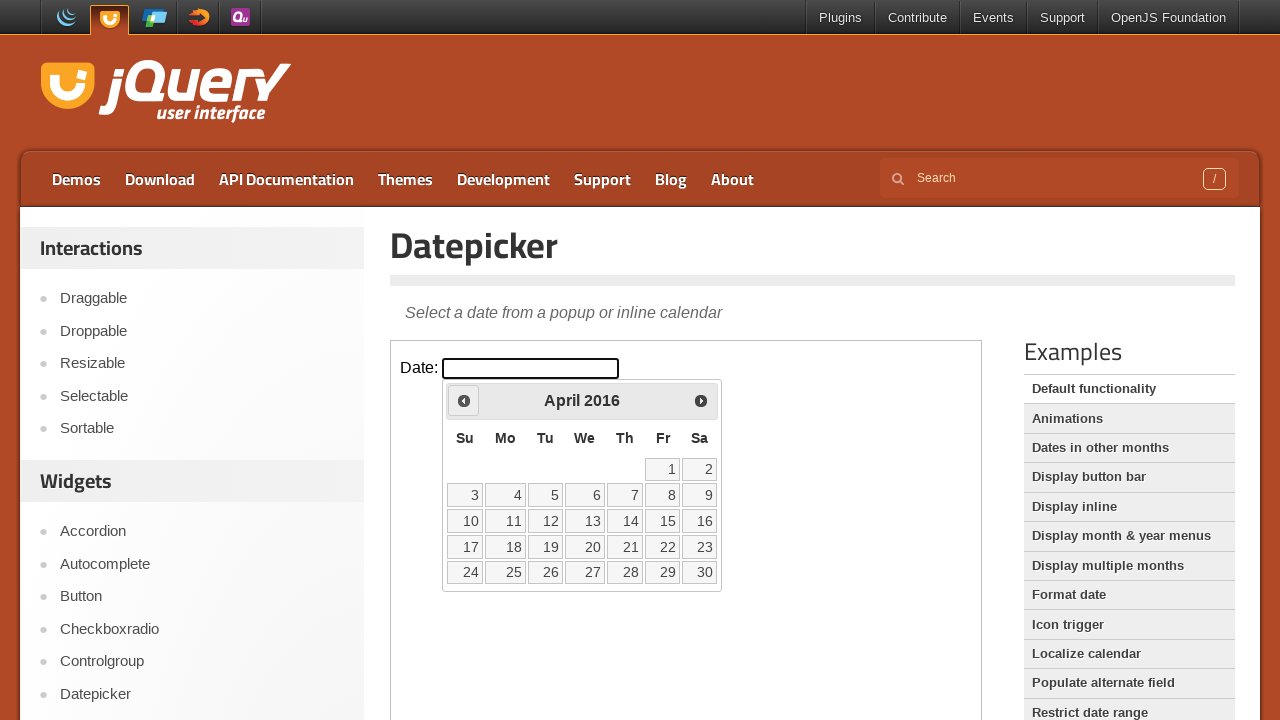

Checked current calendar month: April 2016
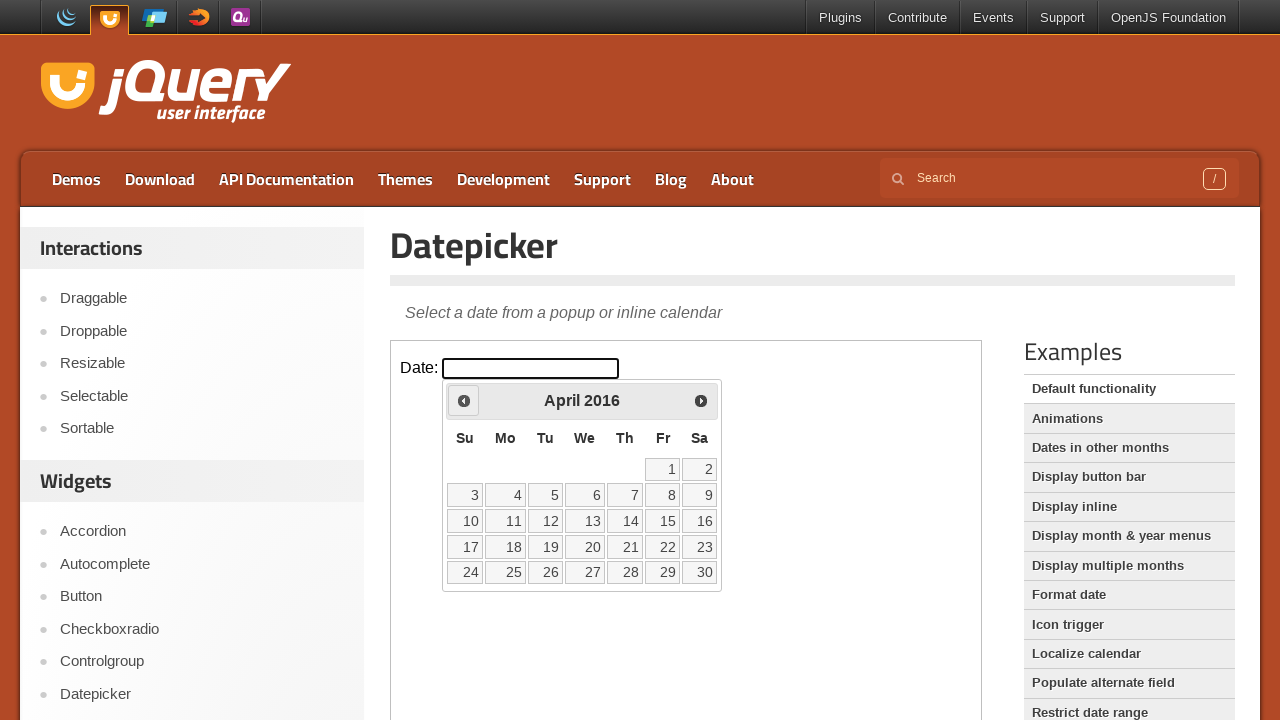

Clicked the Prev button to navigate to previous month at (464, 400) on iframe.demo-frame >> nth=0 >> internal:control=enter-frame >> xpath=//span[text(
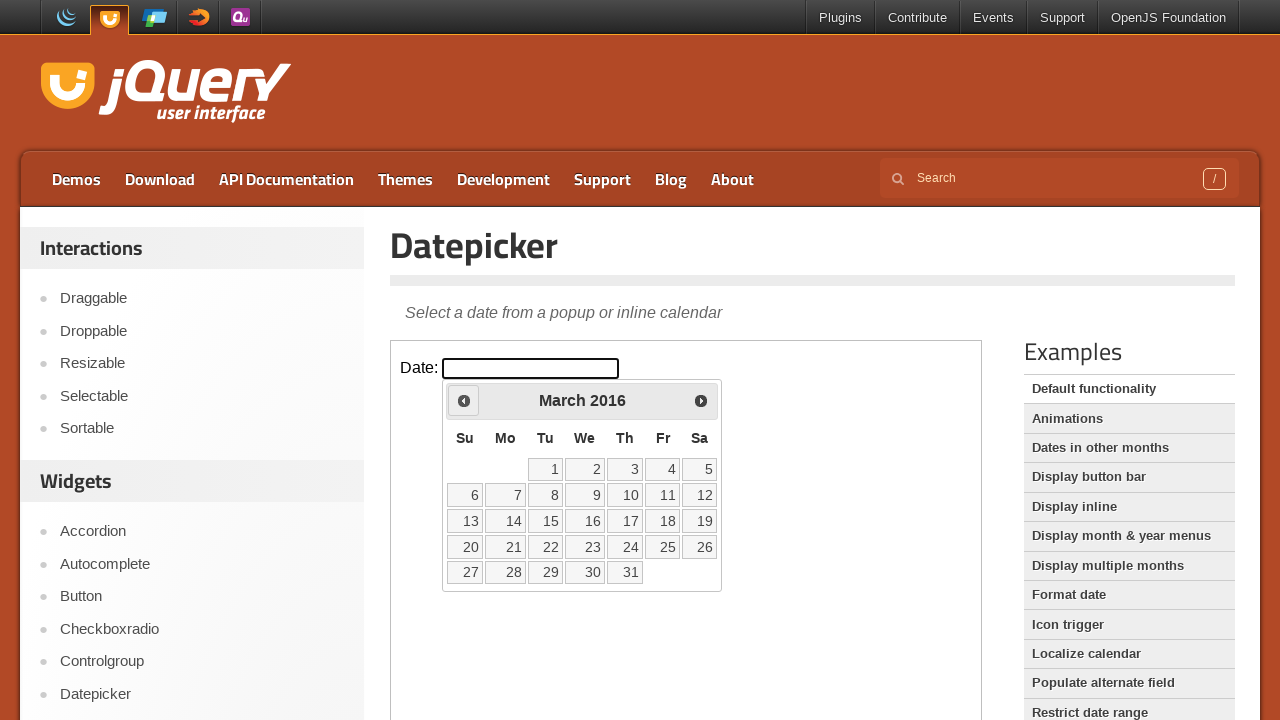

Waited for calendar to update
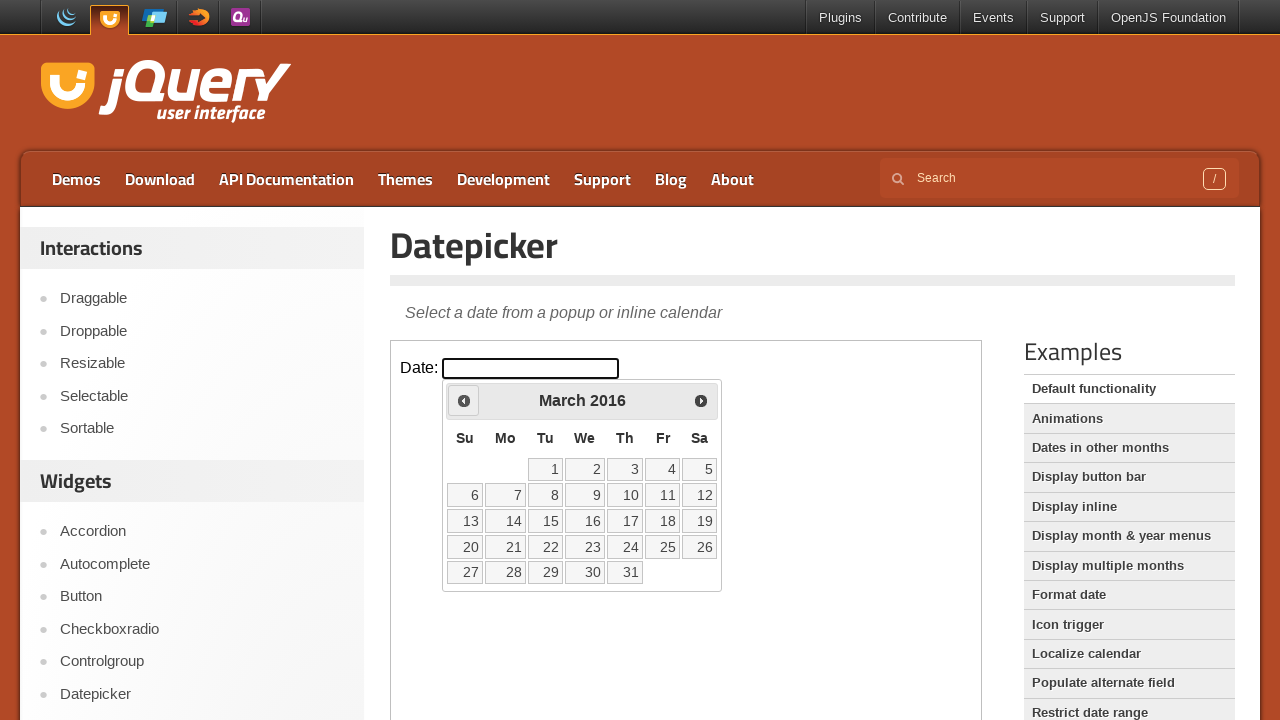

Checked current calendar month: March 2016
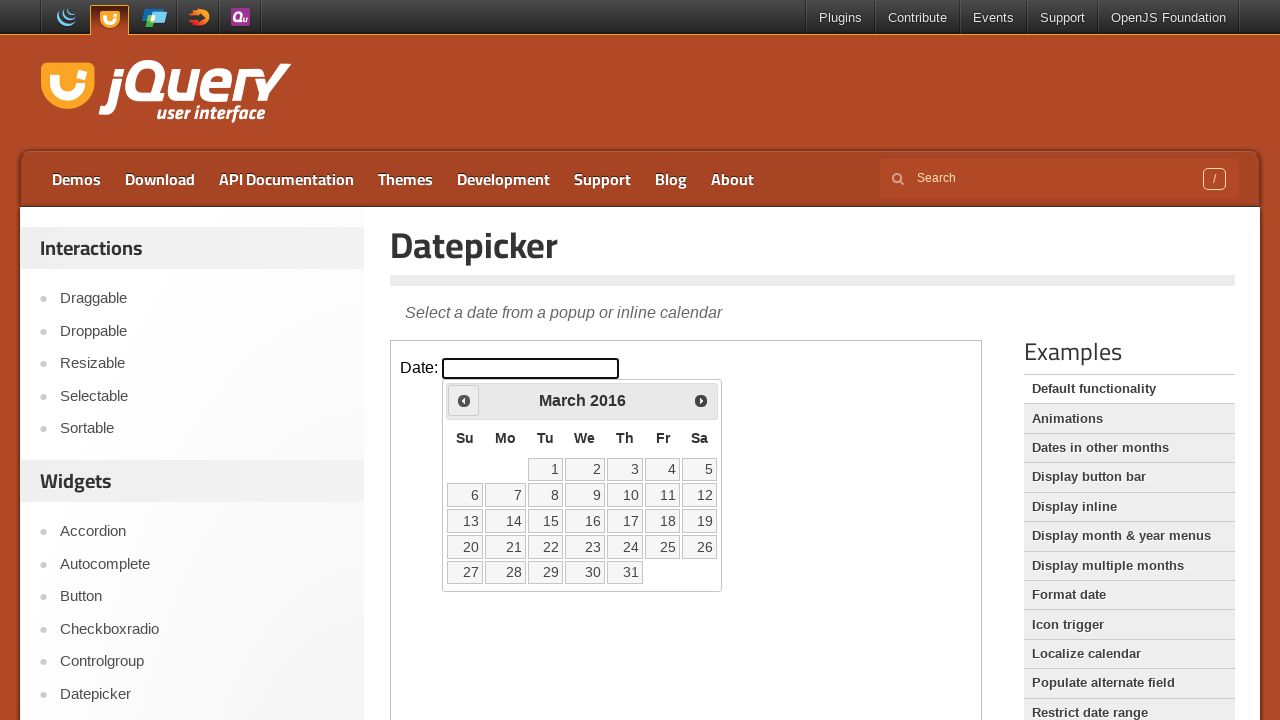

Clicked the Prev button to navigate to previous month at (464, 400) on iframe.demo-frame >> nth=0 >> internal:control=enter-frame >> xpath=//span[text(
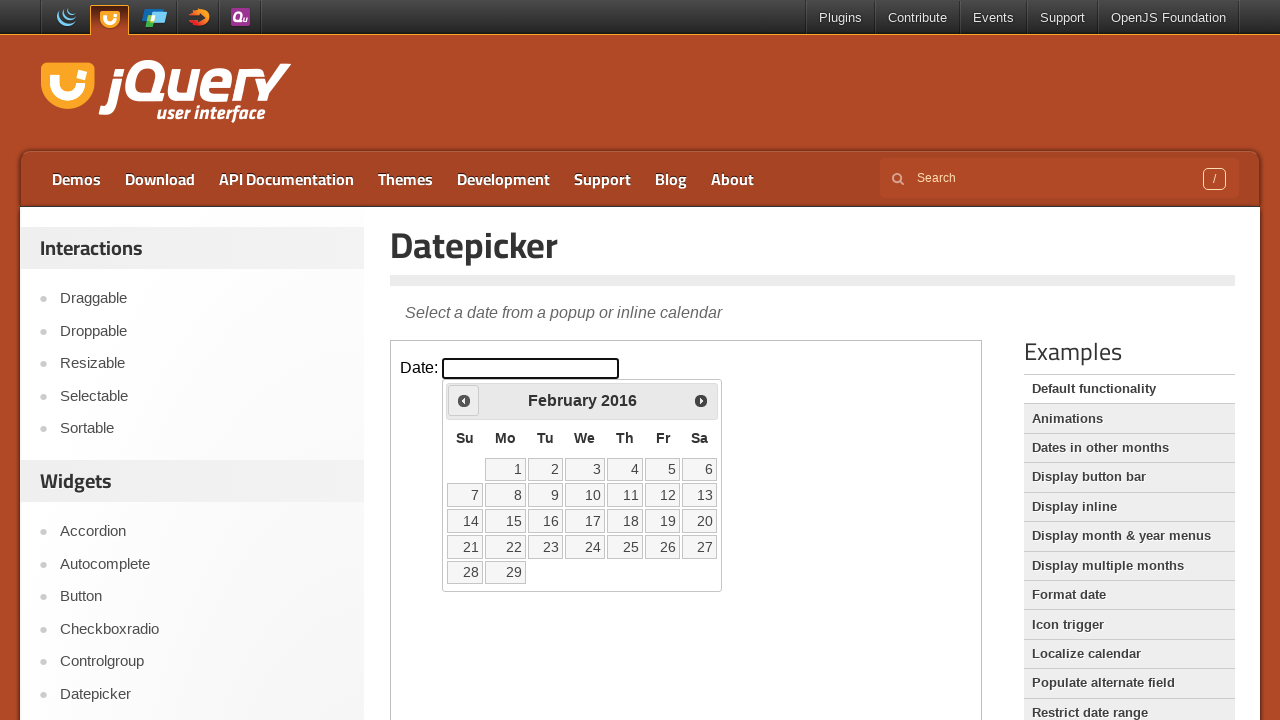

Waited for calendar to update
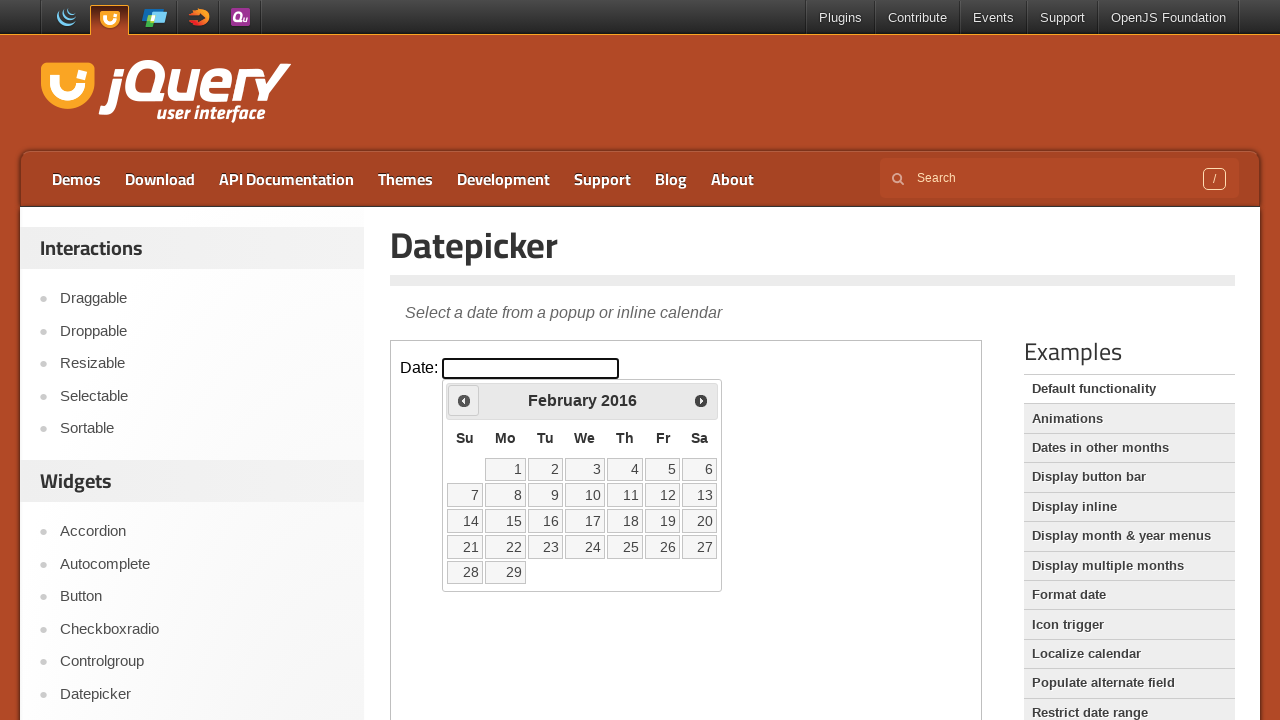

Checked current calendar month: February 2016
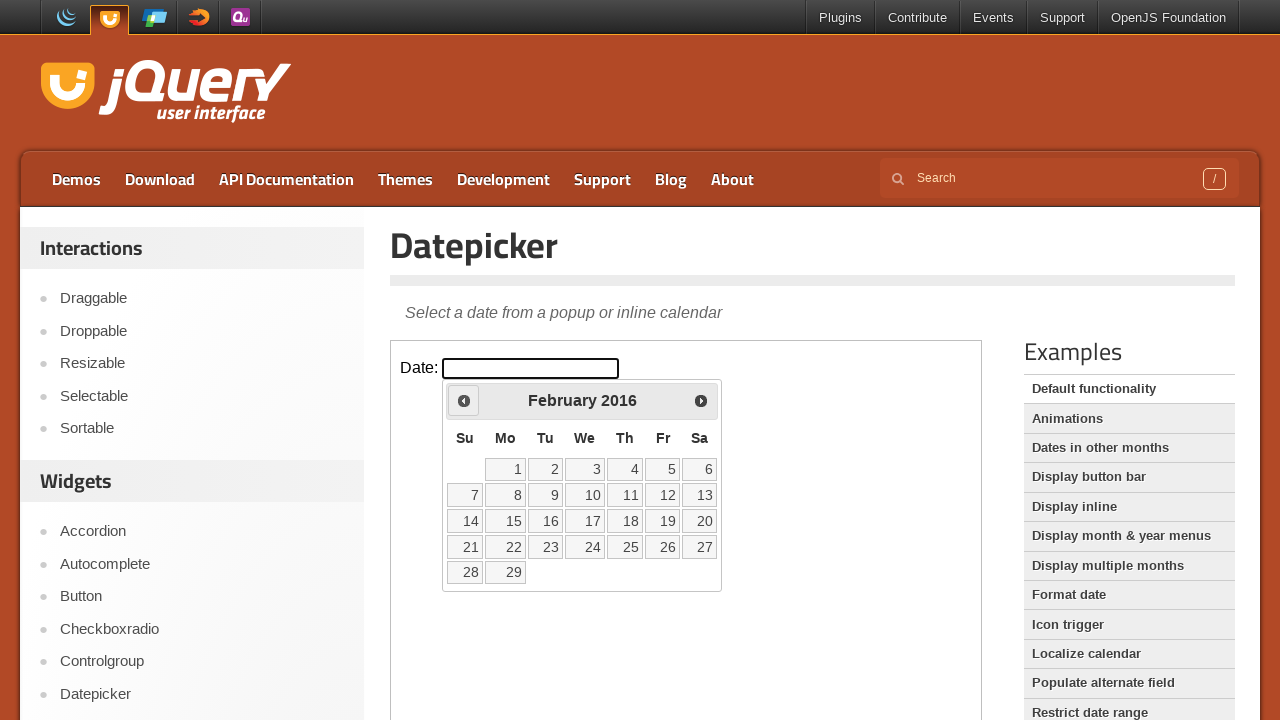

Clicked the Prev button to navigate to previous month at (464, 400) on iframe.demo-frame >> nth=0 >> internal:control=enter-frame >> xpath=//span[text(
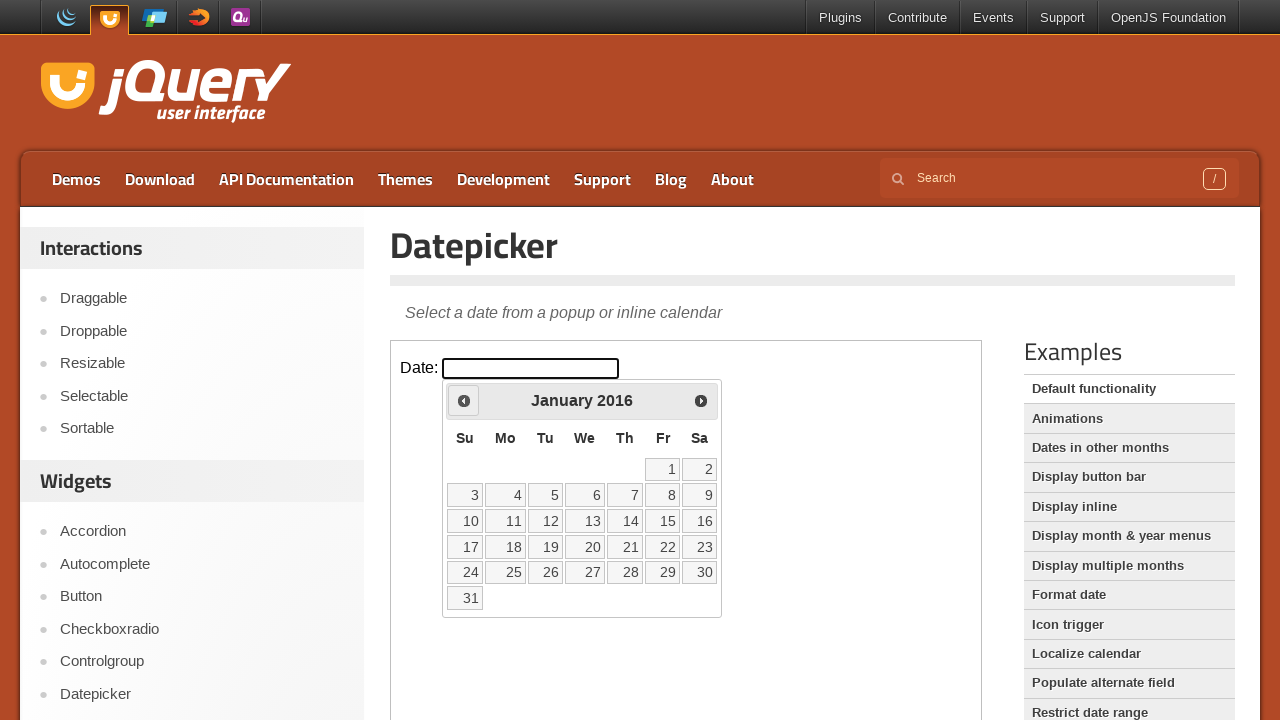

Waited for calendar to update
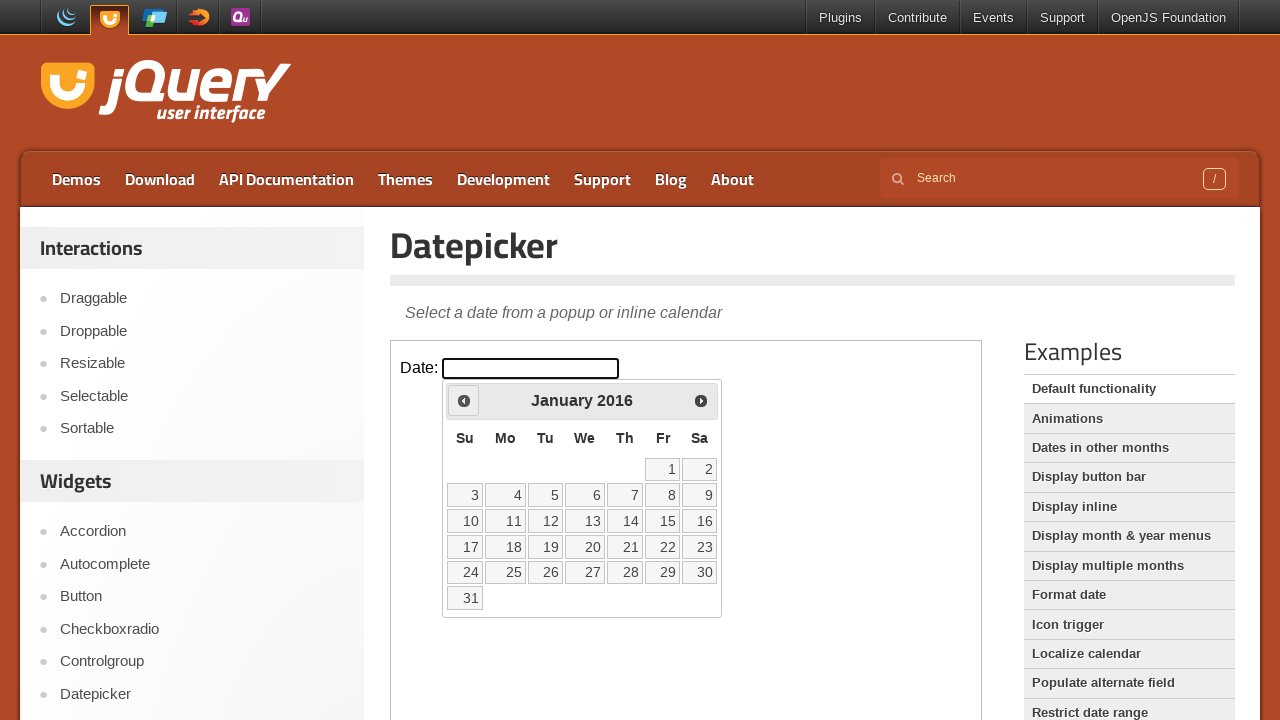

Checked current calendar month: January 2016
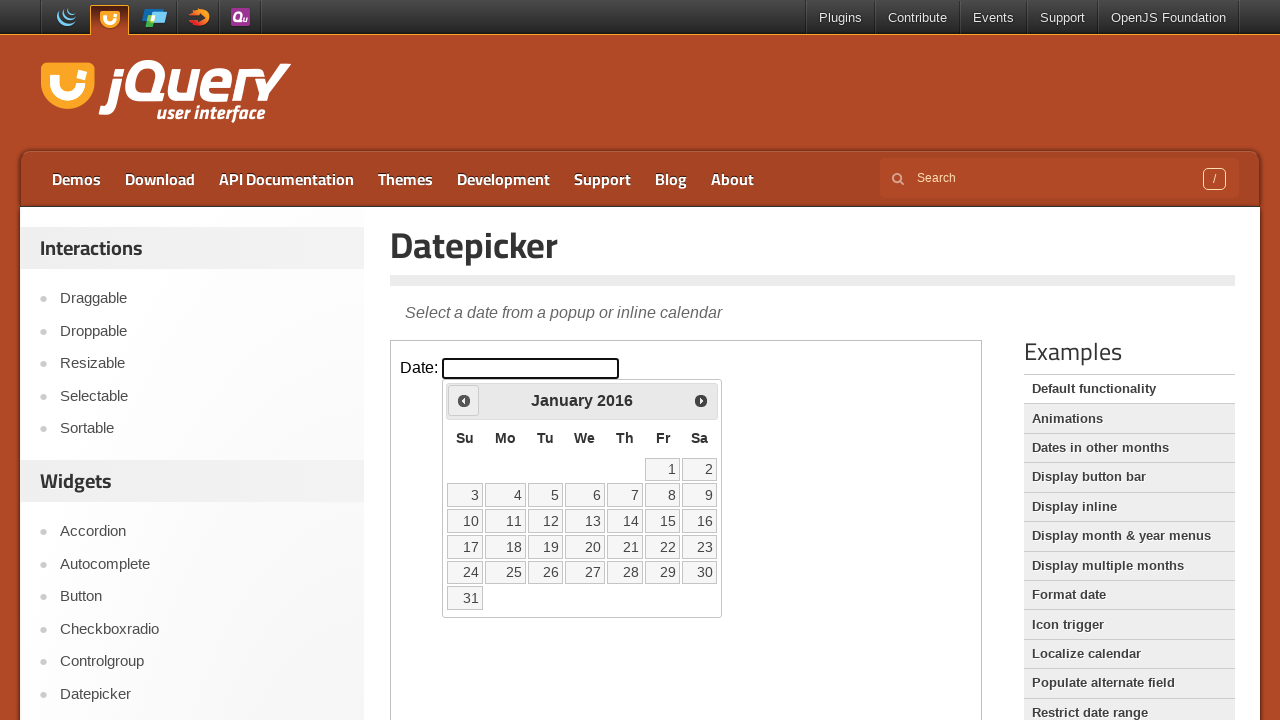

Clicked the Prev button to navigate to previous month at (464, 400) on iframe.demo-frame >> nth=0 >> internal:control=enter-frame >> xpath=//span[text(
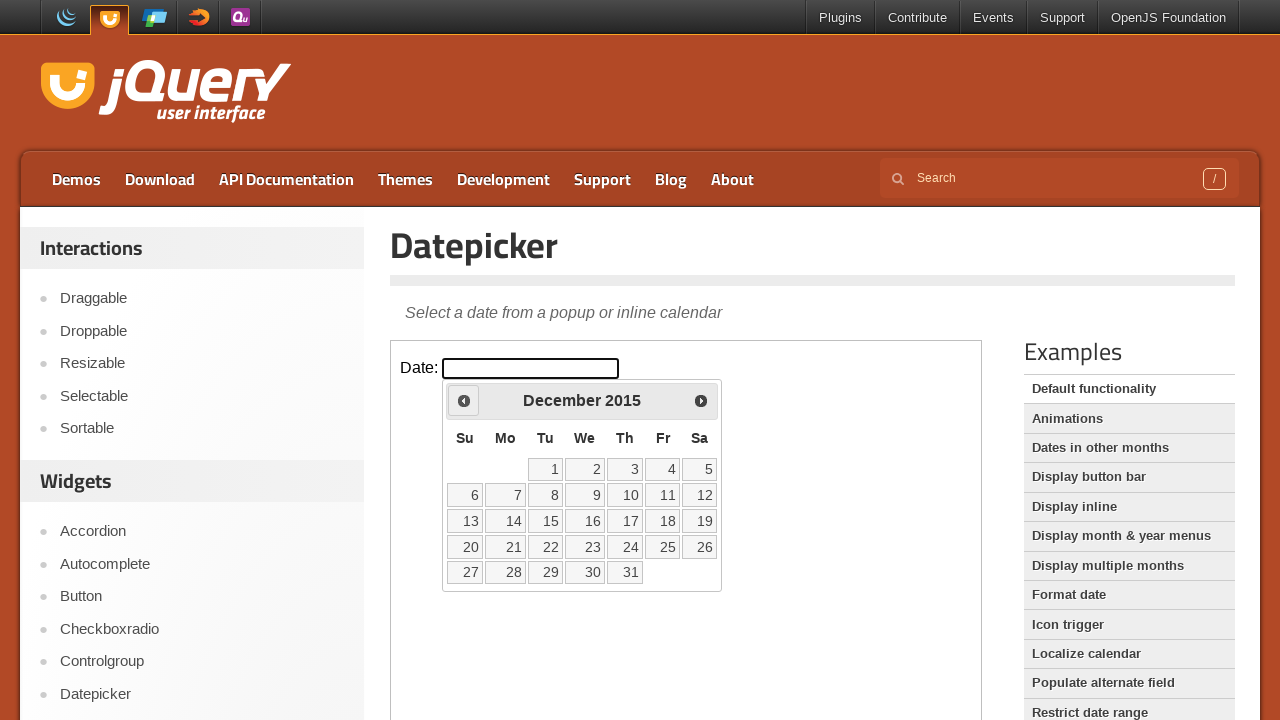

Waited for calendar to update
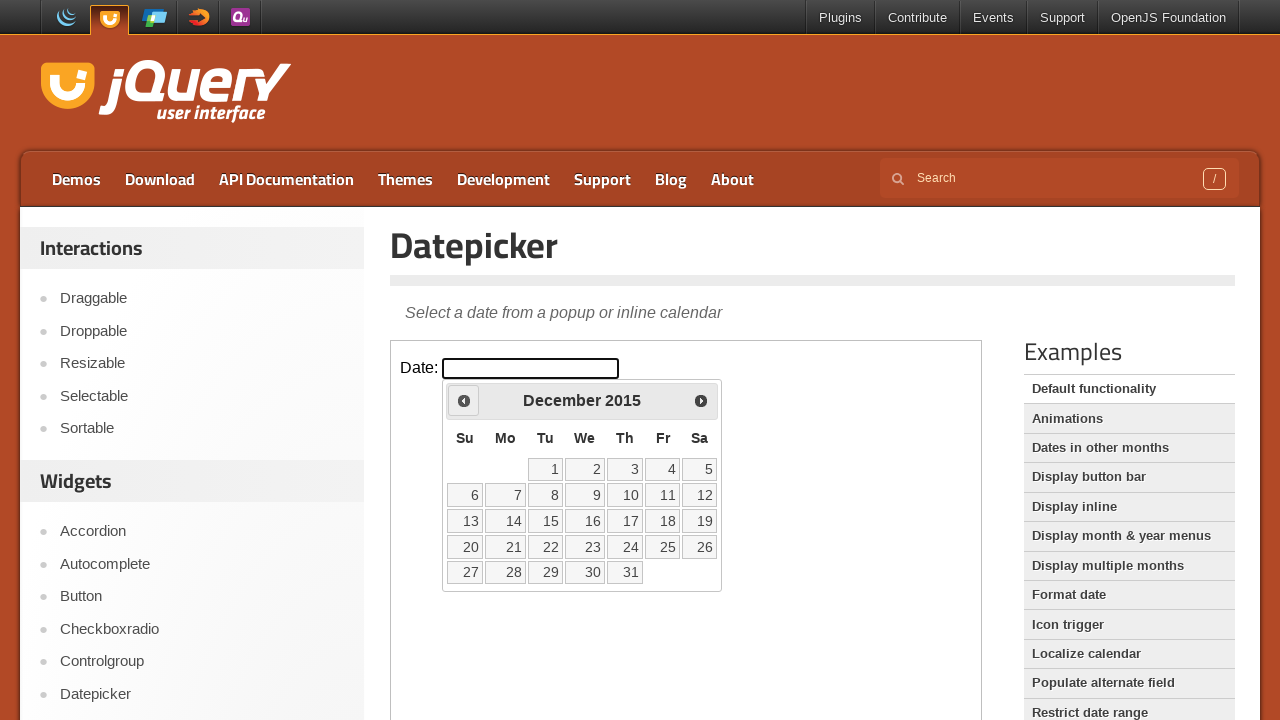

Checked current calendar month: December 2015
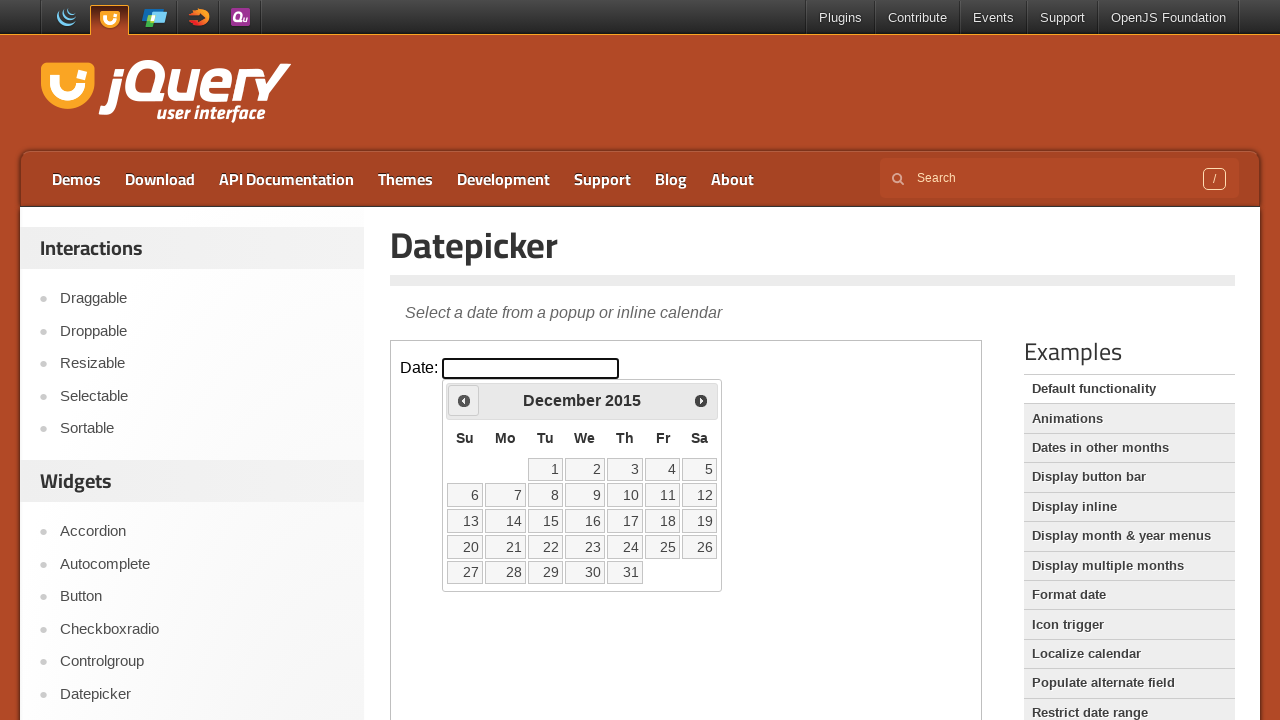

Clicked the Prev button to navigate to previous month at (464, 400) on iframe.demo-frame >> nth=0 >> internal:control=enter-frame >> xpath=//span[text(
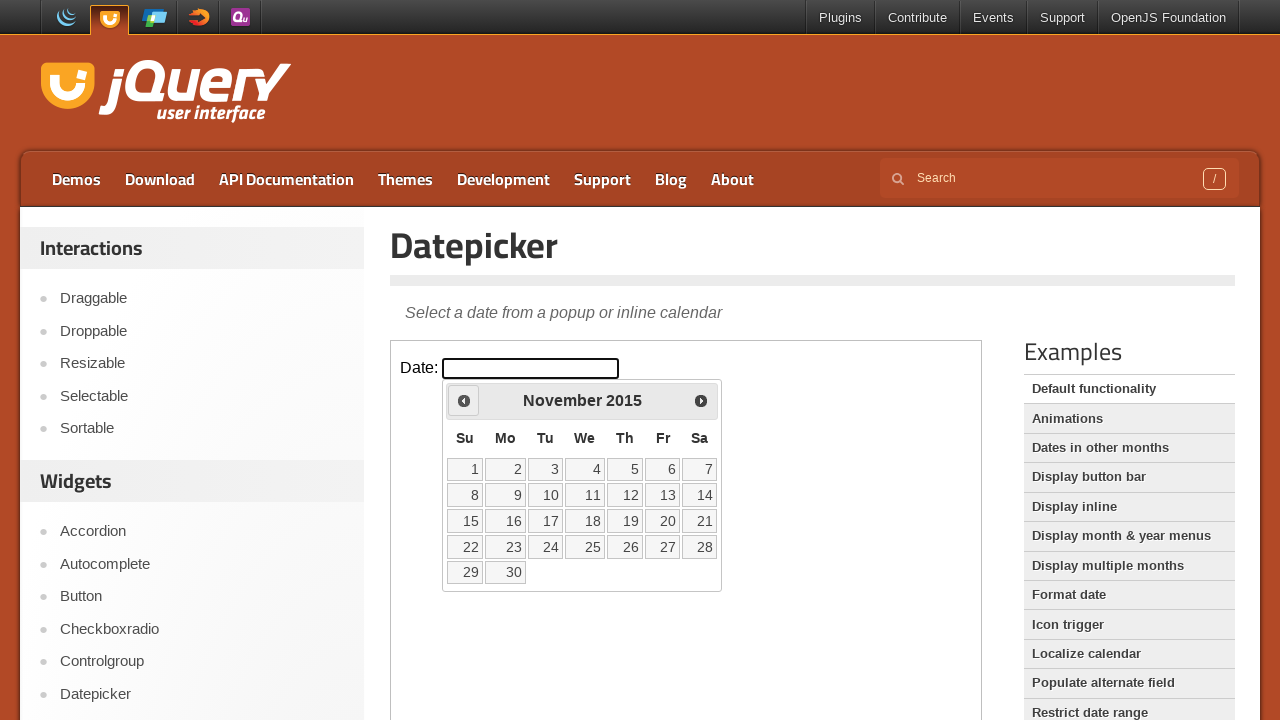

Waited for calendar to update
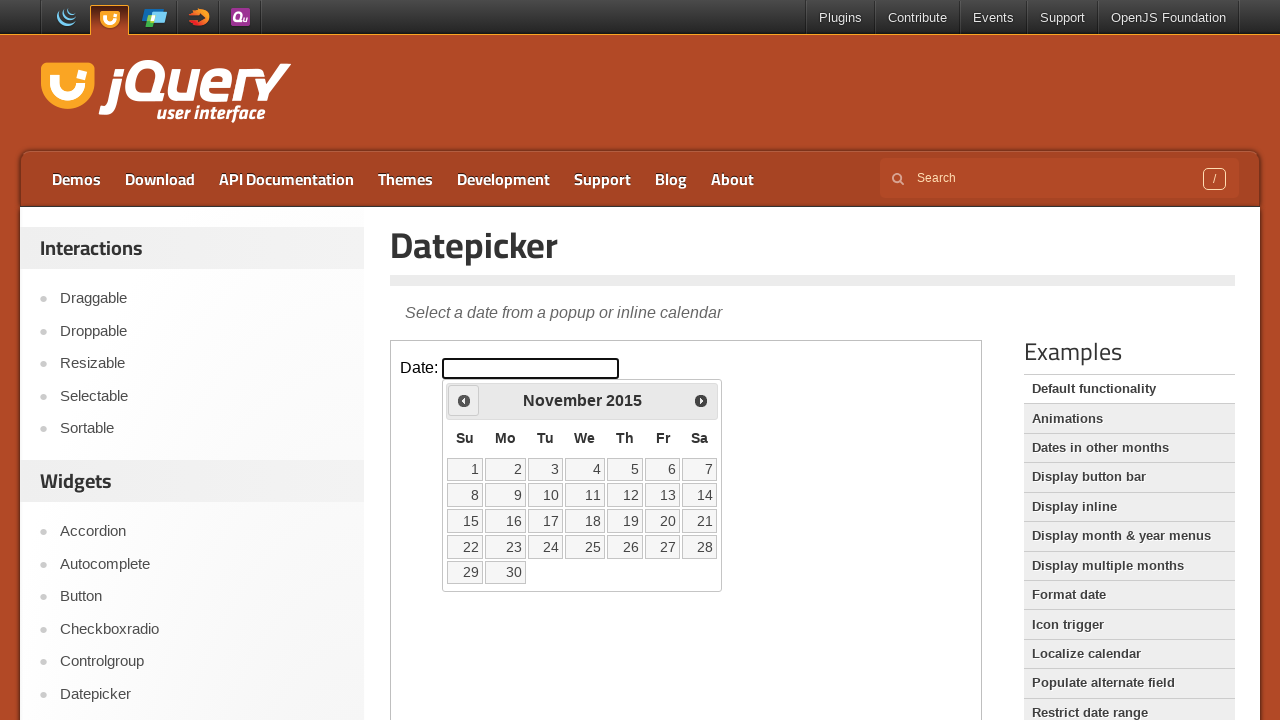

Checked current calendar month: November 2015
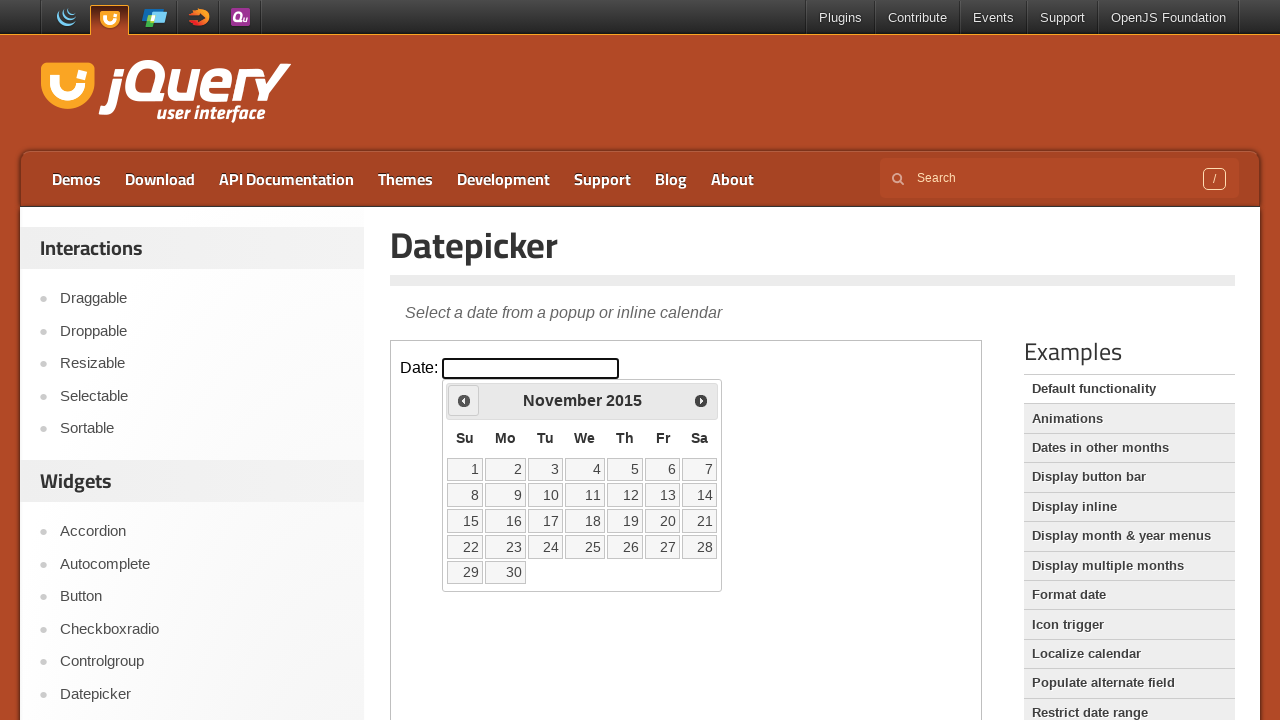

Clicked the Prev button to navigate to previous month at (464, 400) on iframe.demo-frame >> nth=0 >> internal:control=enter-frame >> xpath=//span[text(
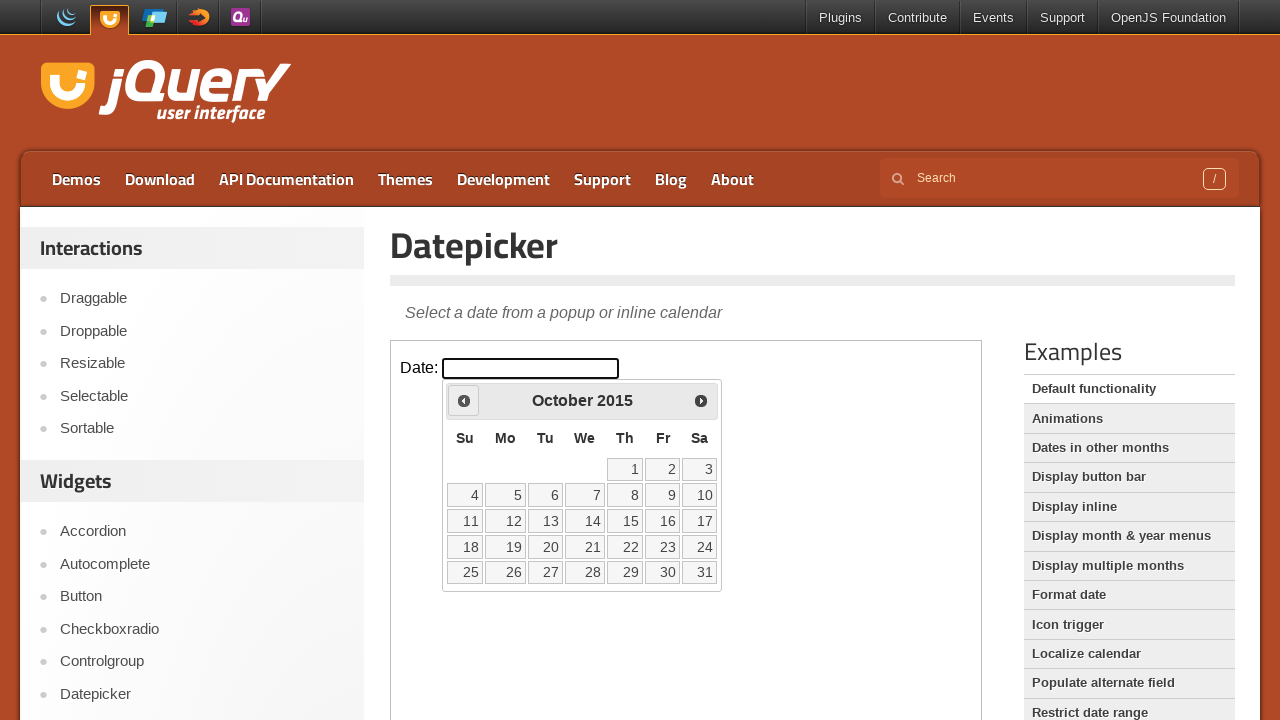

Waited for calendar to update
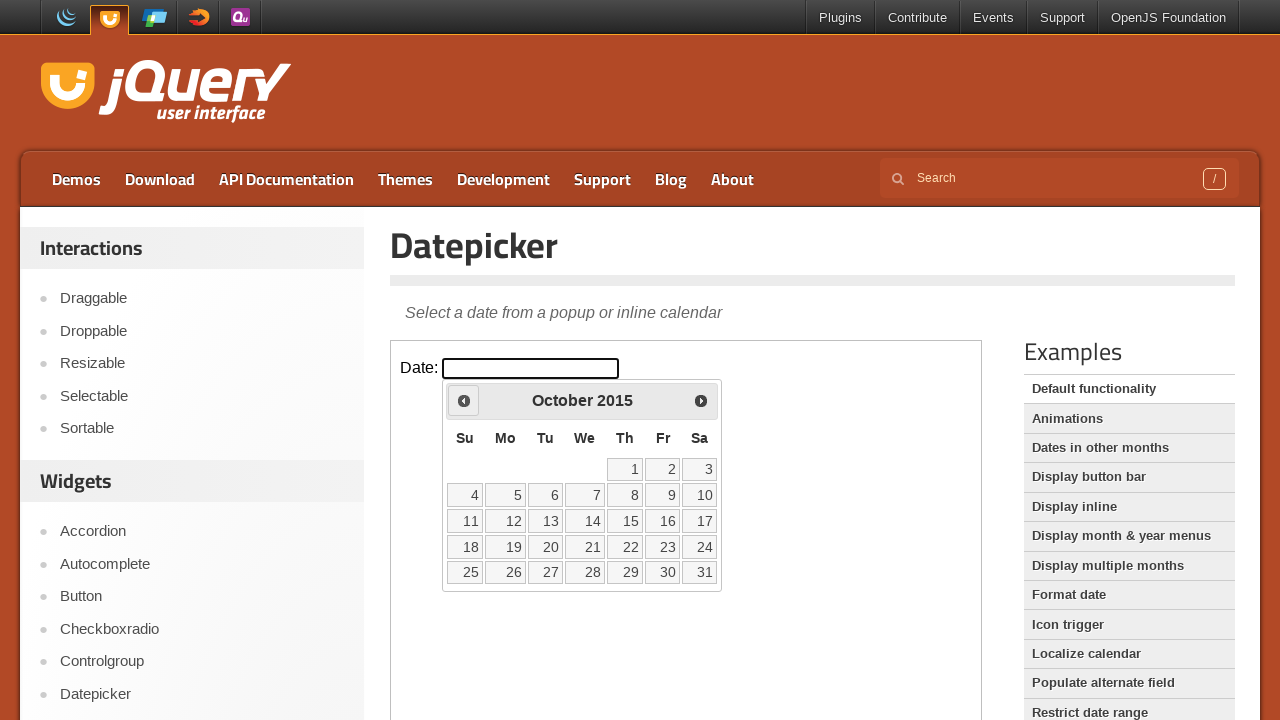

Checked current calendar month: October 2015
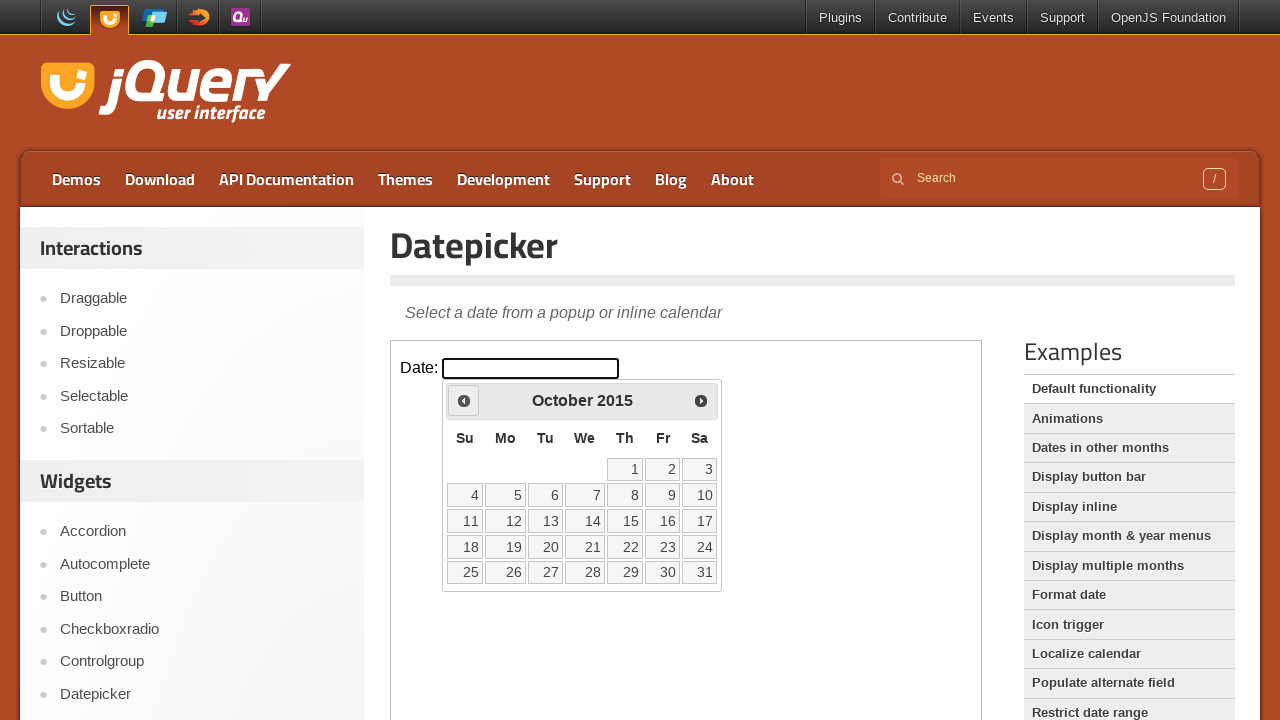

Clicked the Prev button to navigate to previous month at (464, 400) on iframe.demo-frame >> nth=0 >> internal:control=enter-frame >> xpath=//span[text(
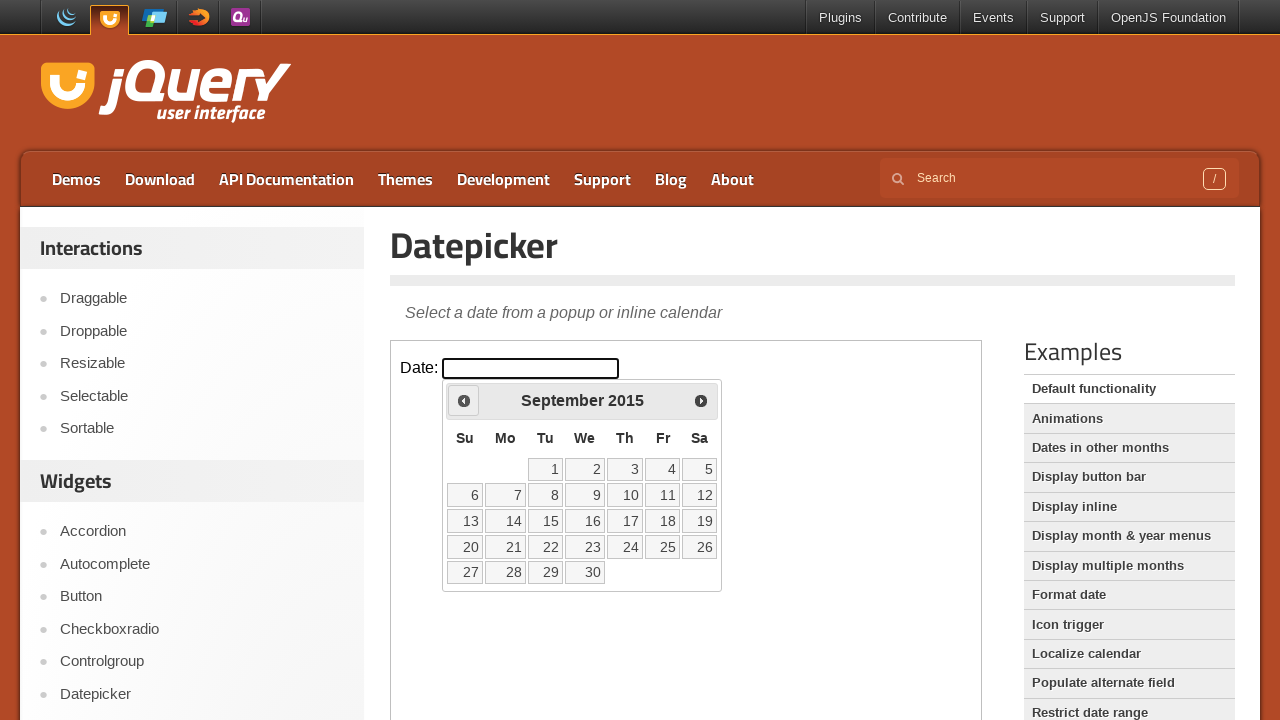

Waited for calendar to update
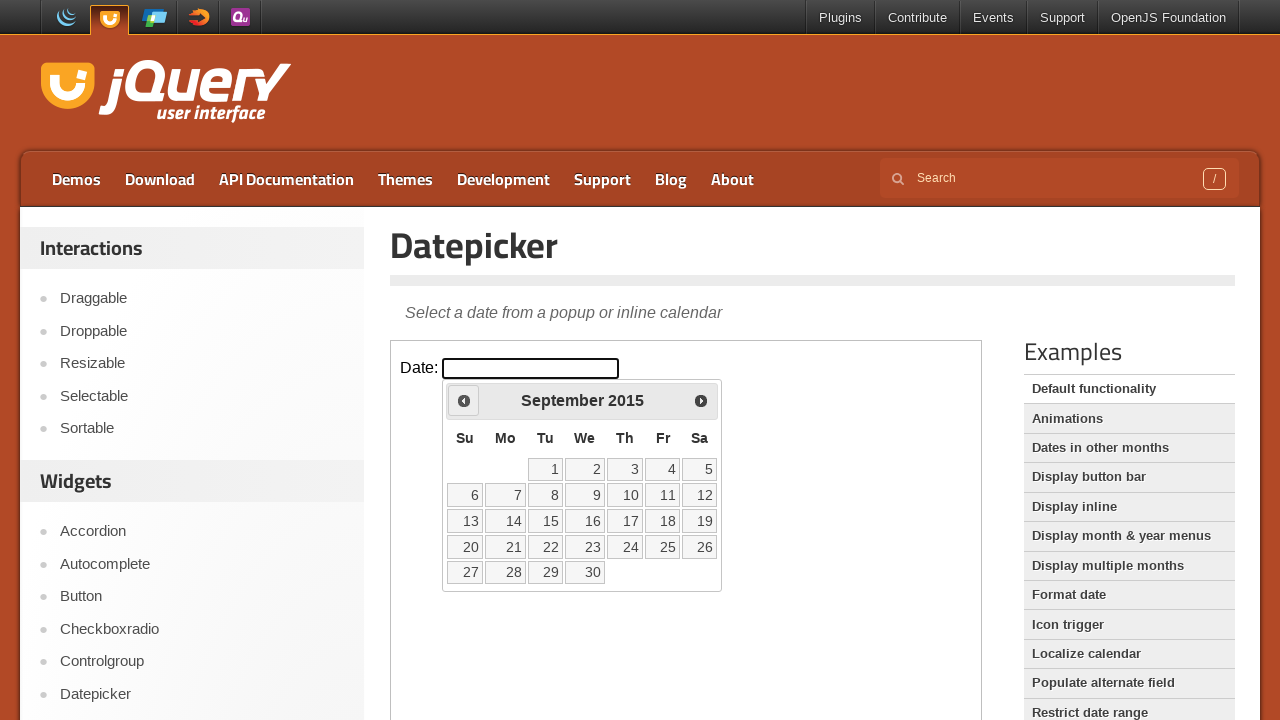

Checked current calendar month: September 2015
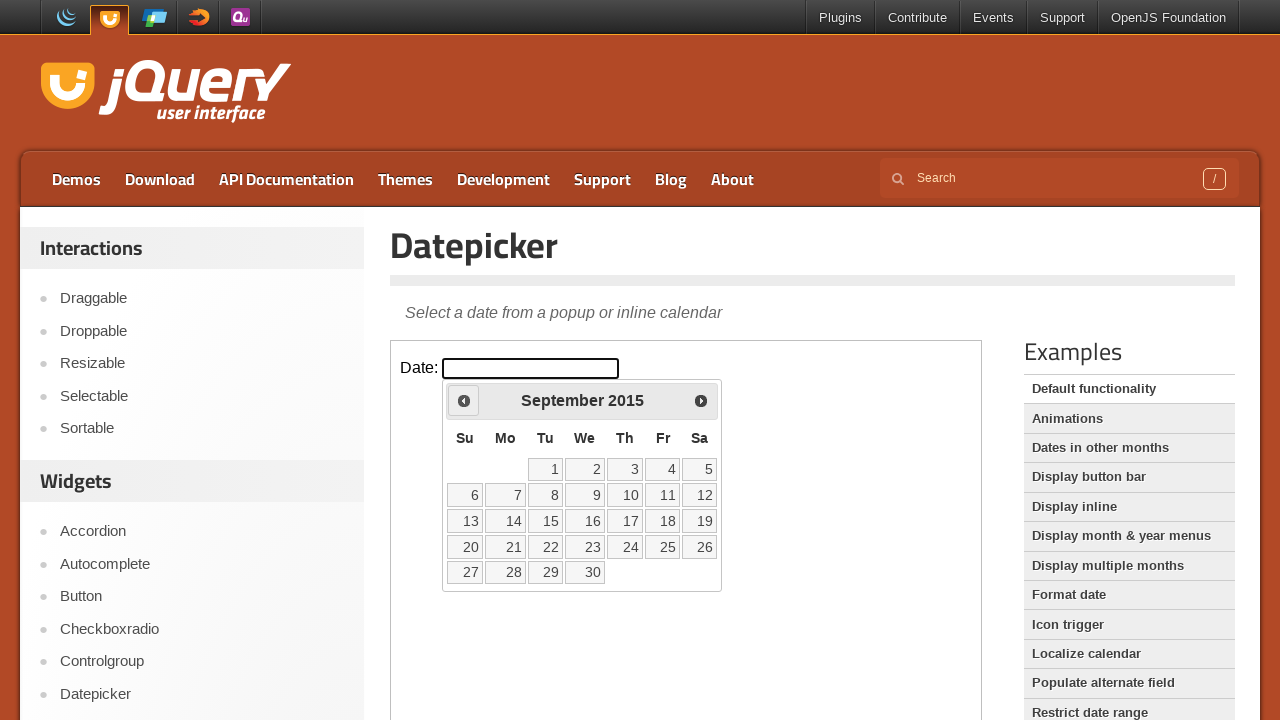

Clicked the Prev button to navigate to previous month at (464, 400) on iframe.demo-frame >> nth=0 >> internal:control=enter-frame >> xpath=//span[text(
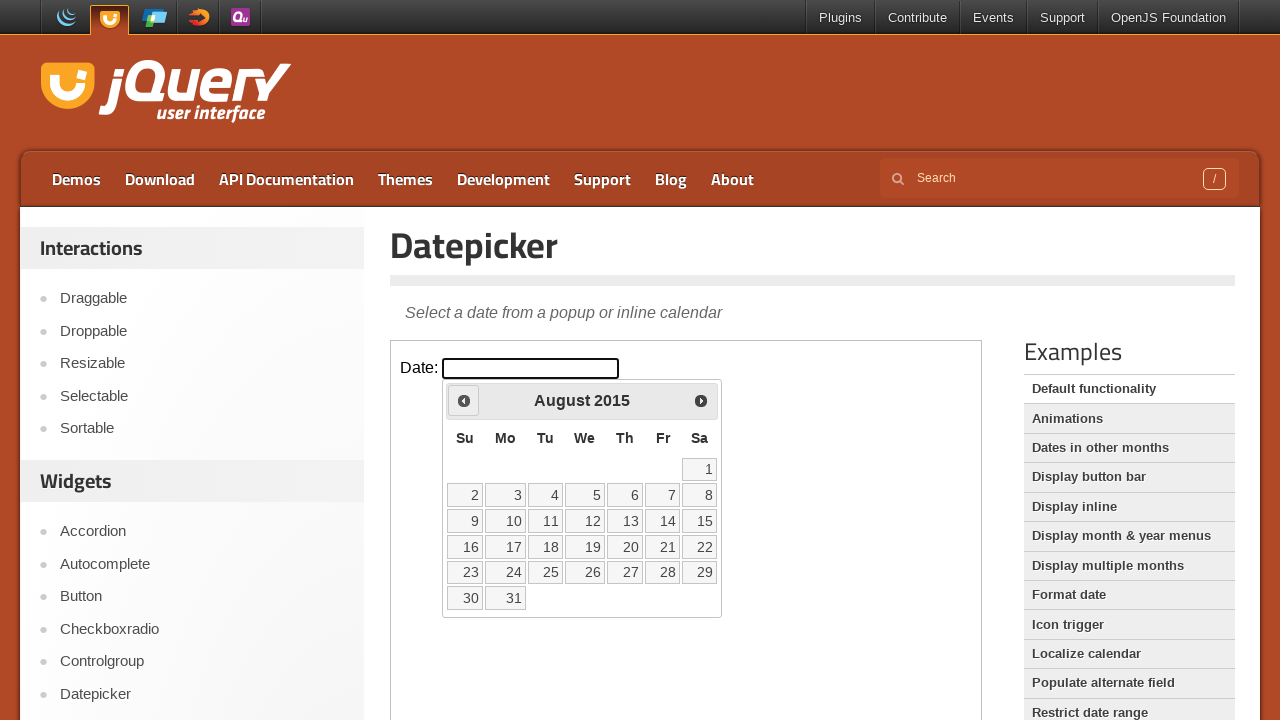

Waited for calendar to update
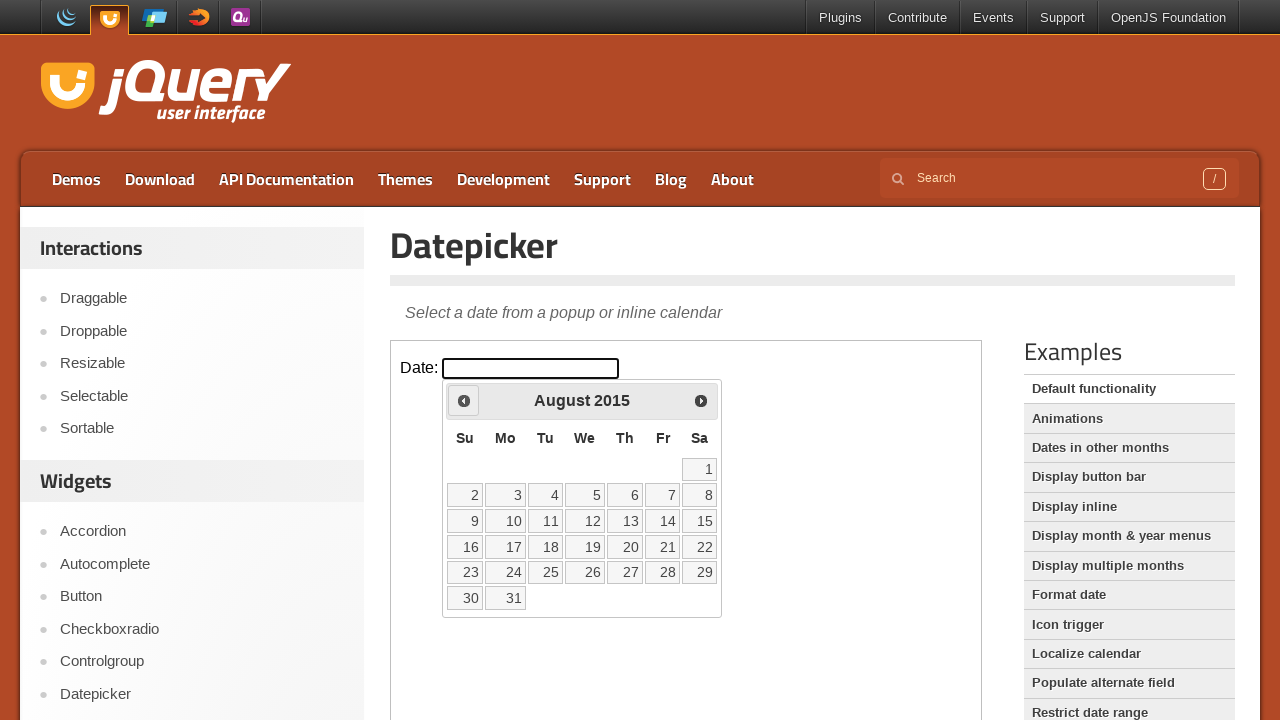

Checked current calendar month: August 2015
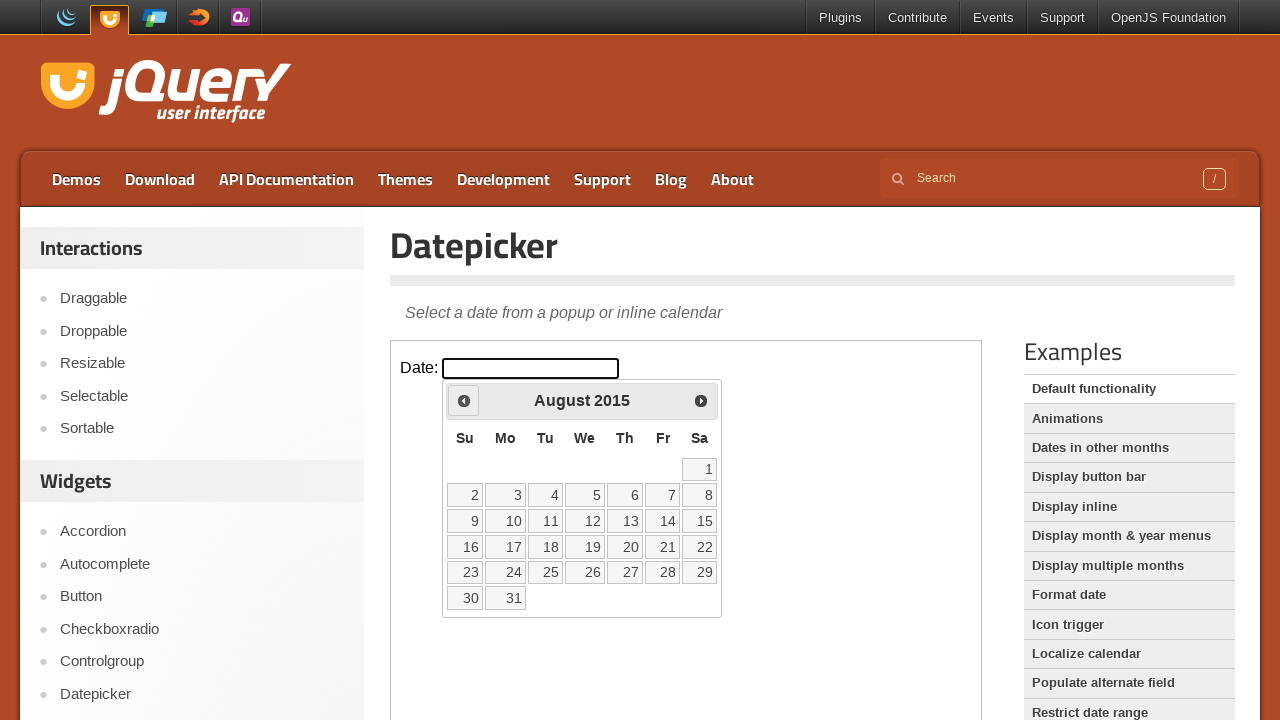

Clicked the Prev button to navigate to previous month at (464, 400) on iframe.demo-frame >> nth=0 >> internal:control=enter-frame >> xpath=//span[text(
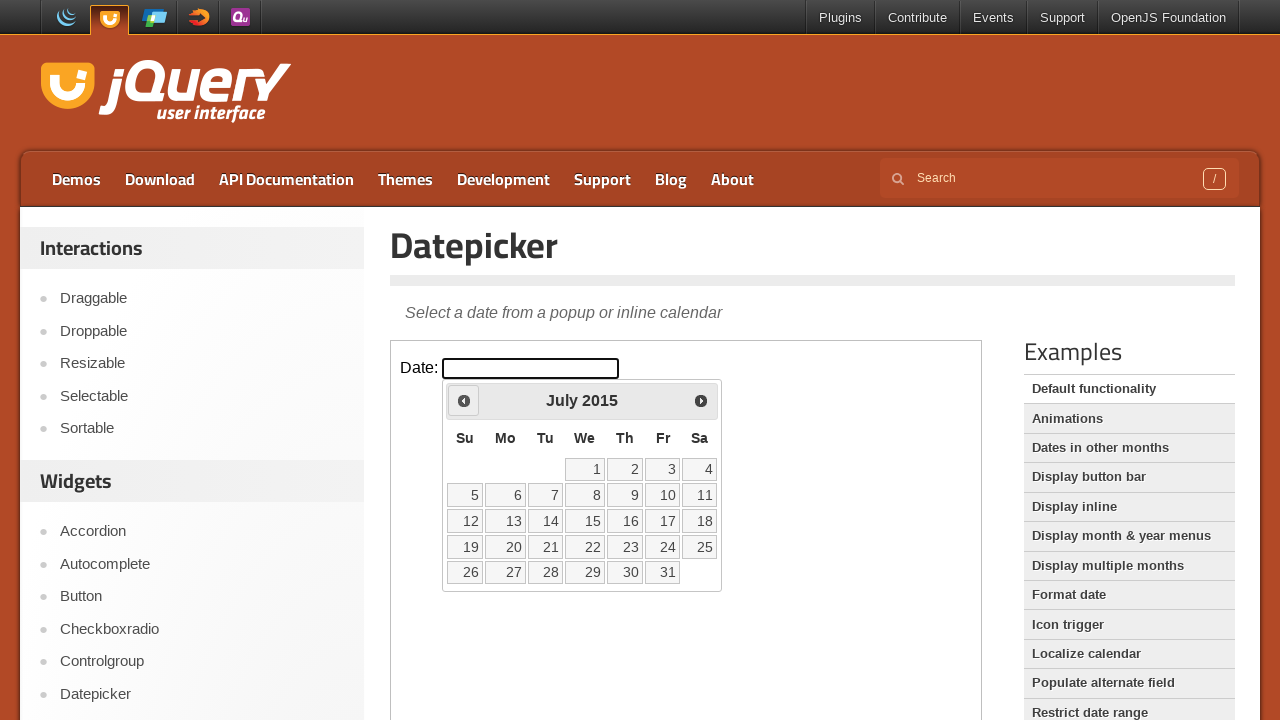

Waited for calendar to update
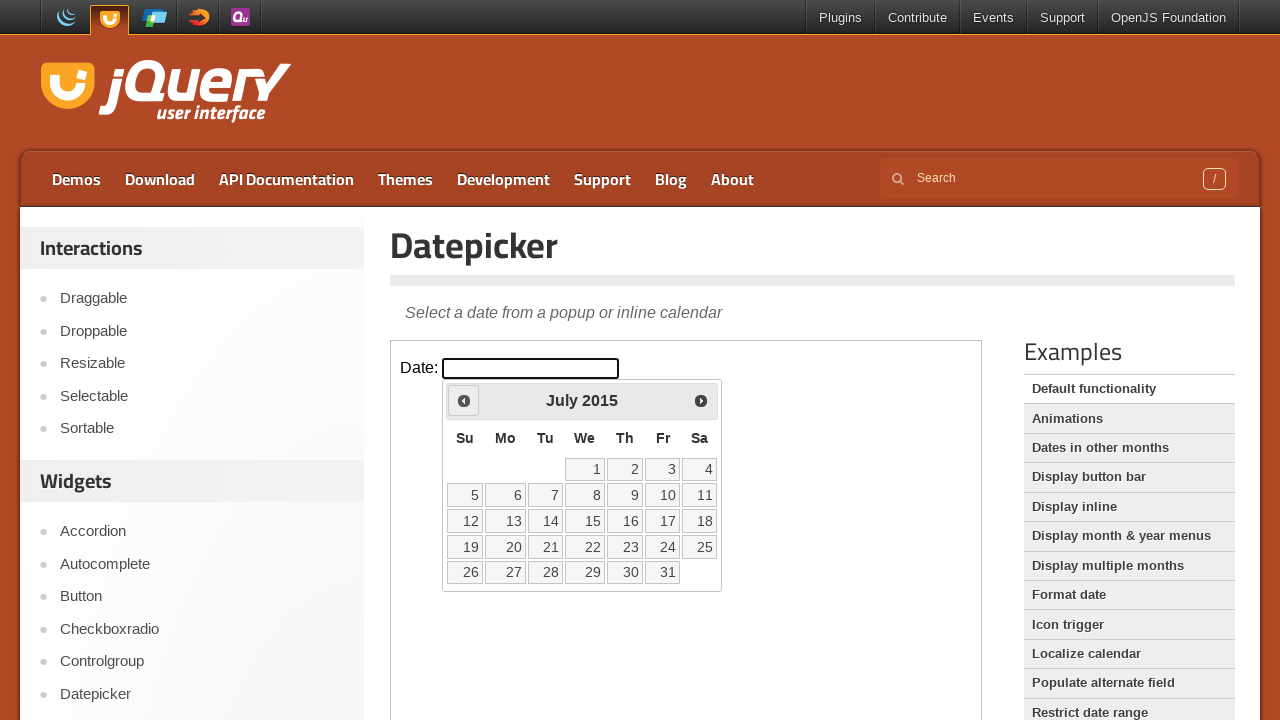

Checked current calendar month: July 2015
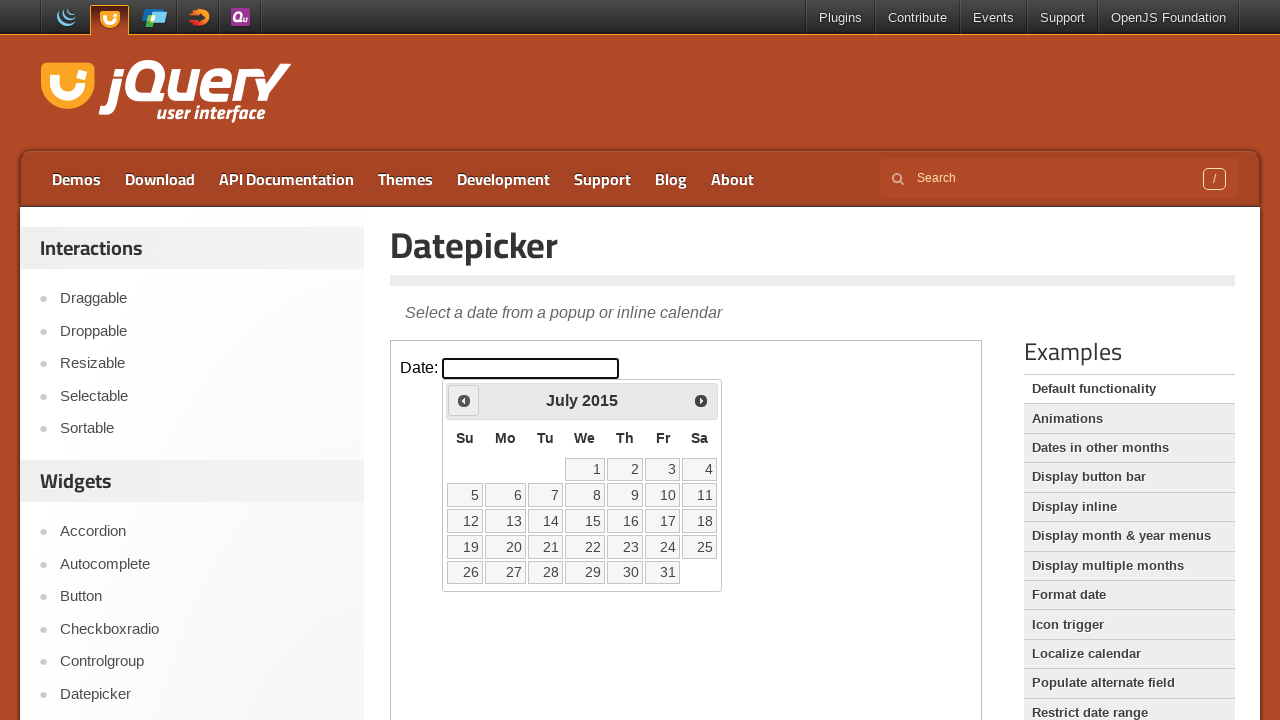

Clicked the Prev button to navigate to previous month at (464, 400) on iframe.demo-frame >> nth=0 >> internal:control=enter-frame >> xpath=//span[text(
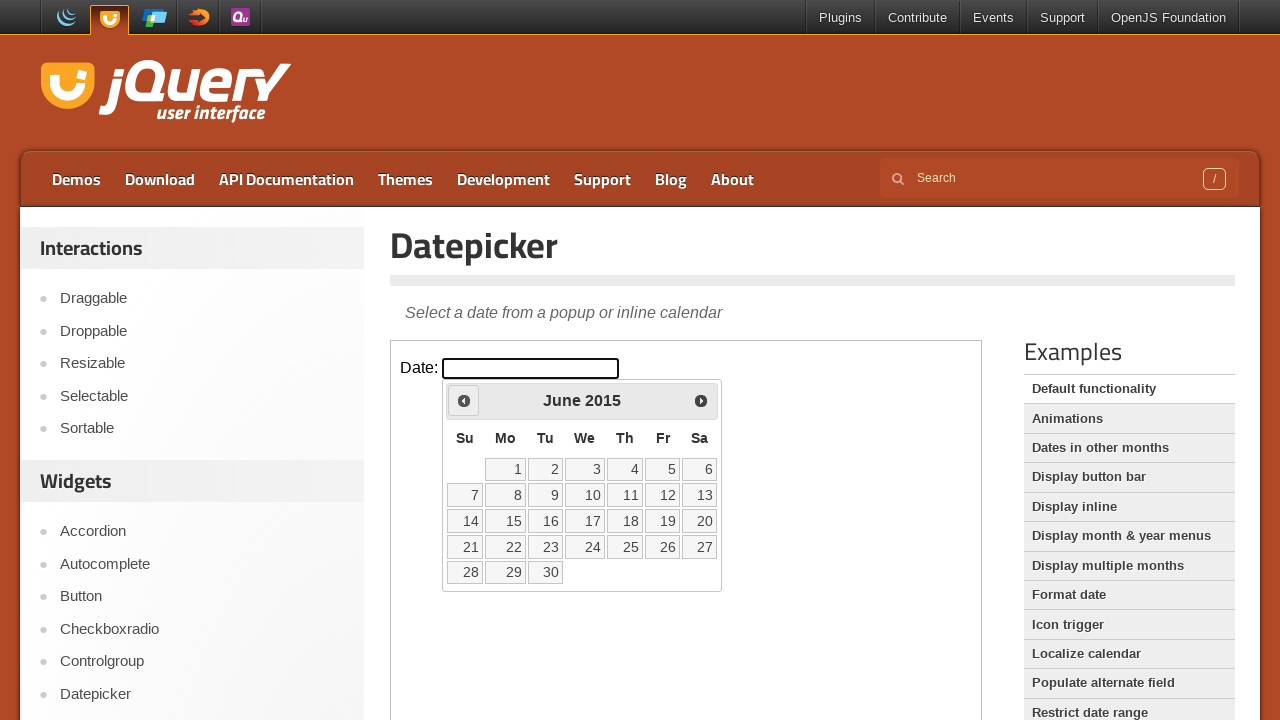

Waited for calendar to update
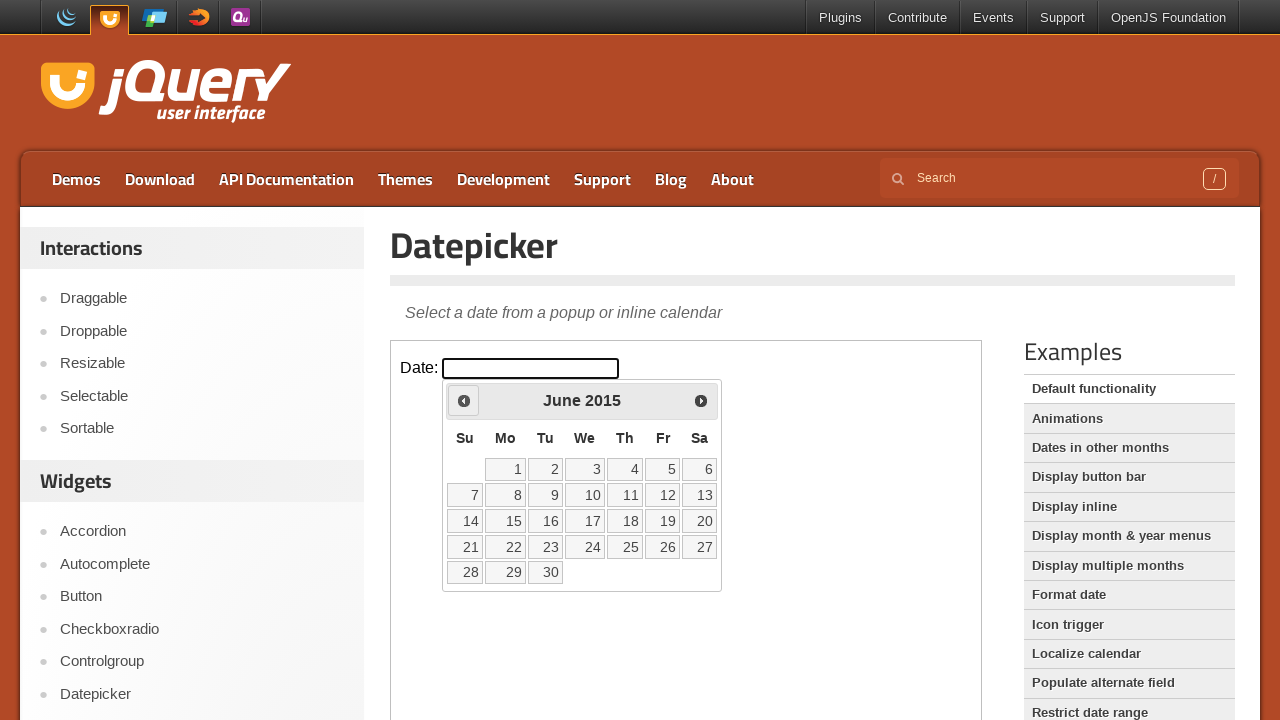

Checked current calendar month: June 2015
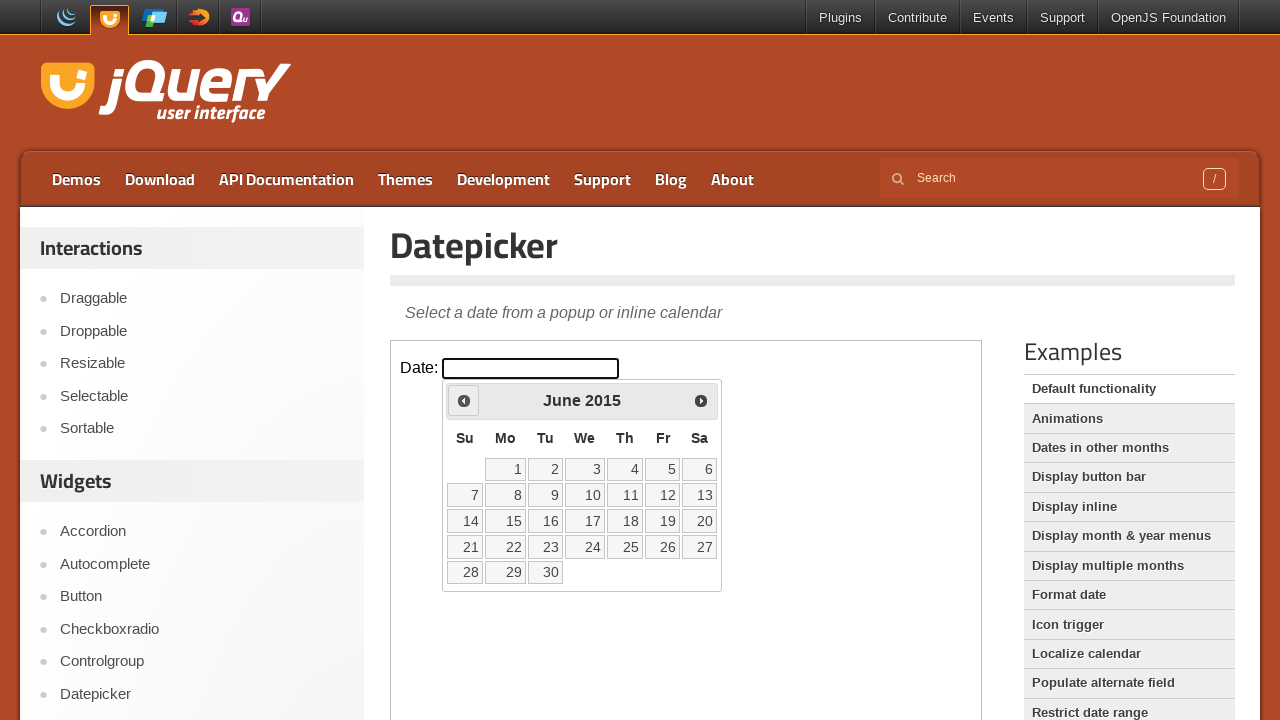

Clicked the Prev button to navigate to previous month at (464, 400) on iframe.demo-frame >> nth=0 >> internal:control=enter-frame >> xpath=//span[text(
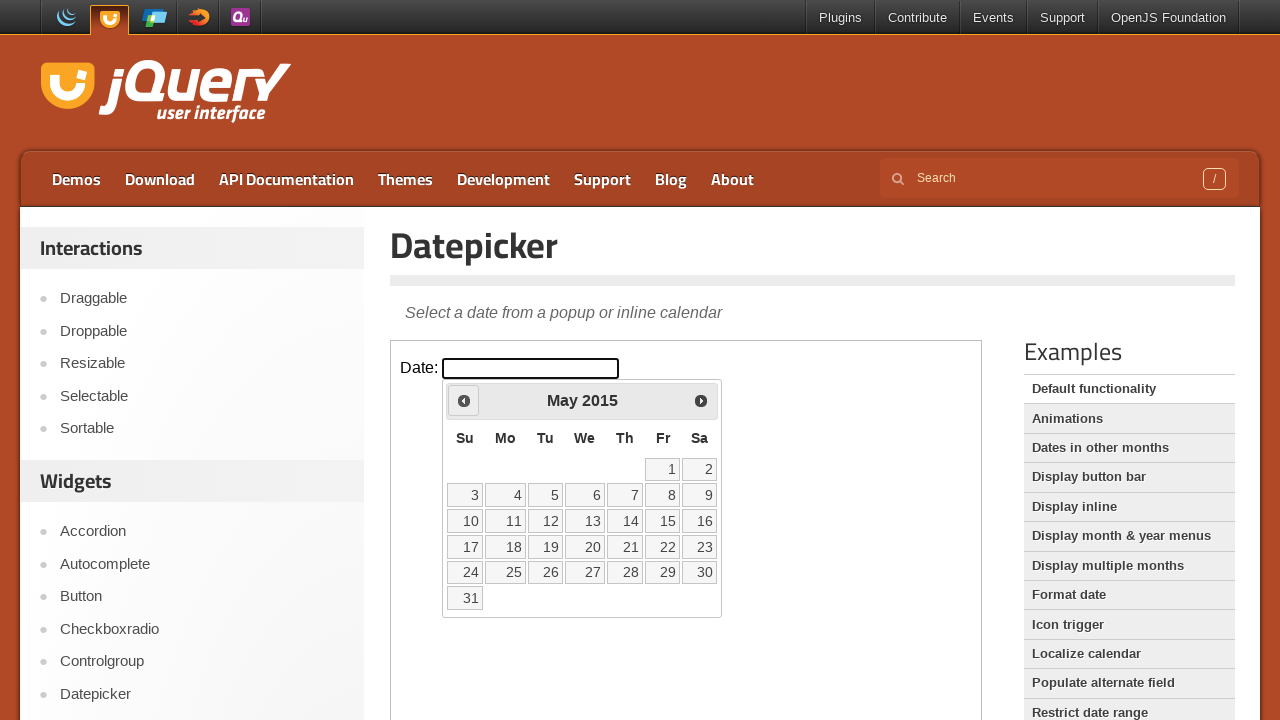

Waited for calendar to update
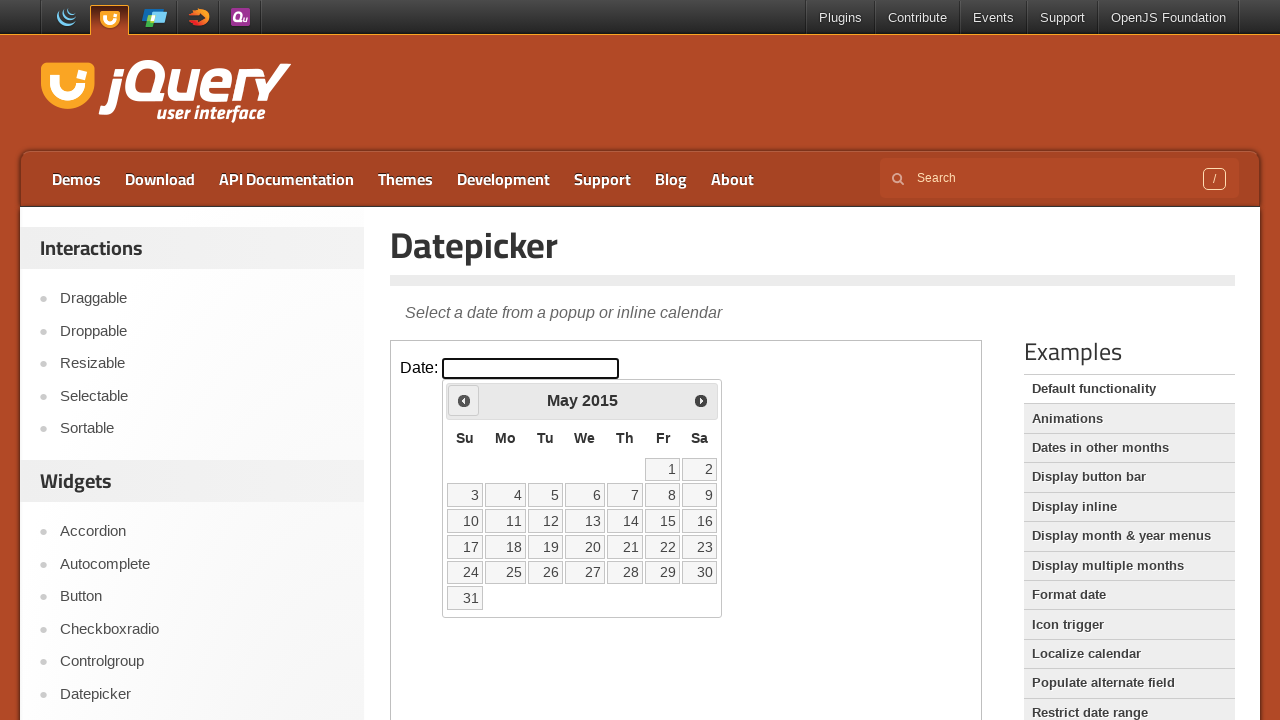

Checked current calendar month: May 2015
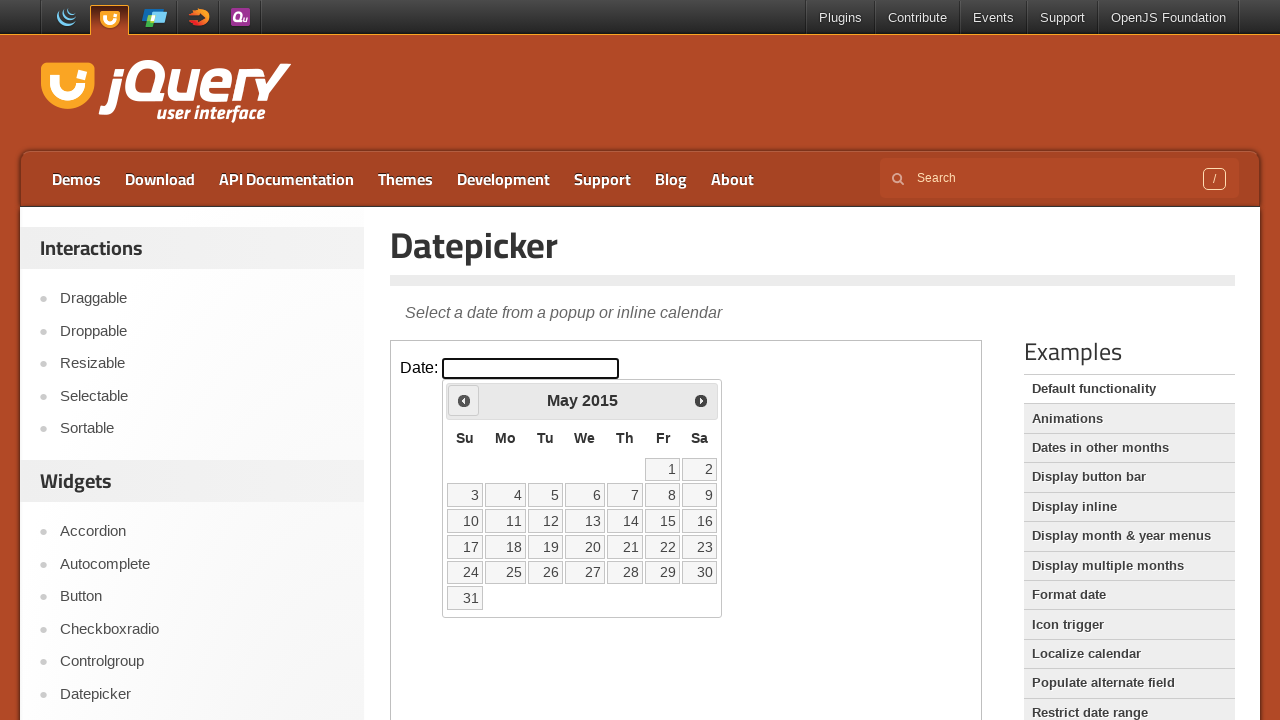

Clicked the Prev button to navigate to previous month at (464, 400) on iframe.demo-frame >> nth=0 >> internal:control=enter-frame >> xpath=//span[text(
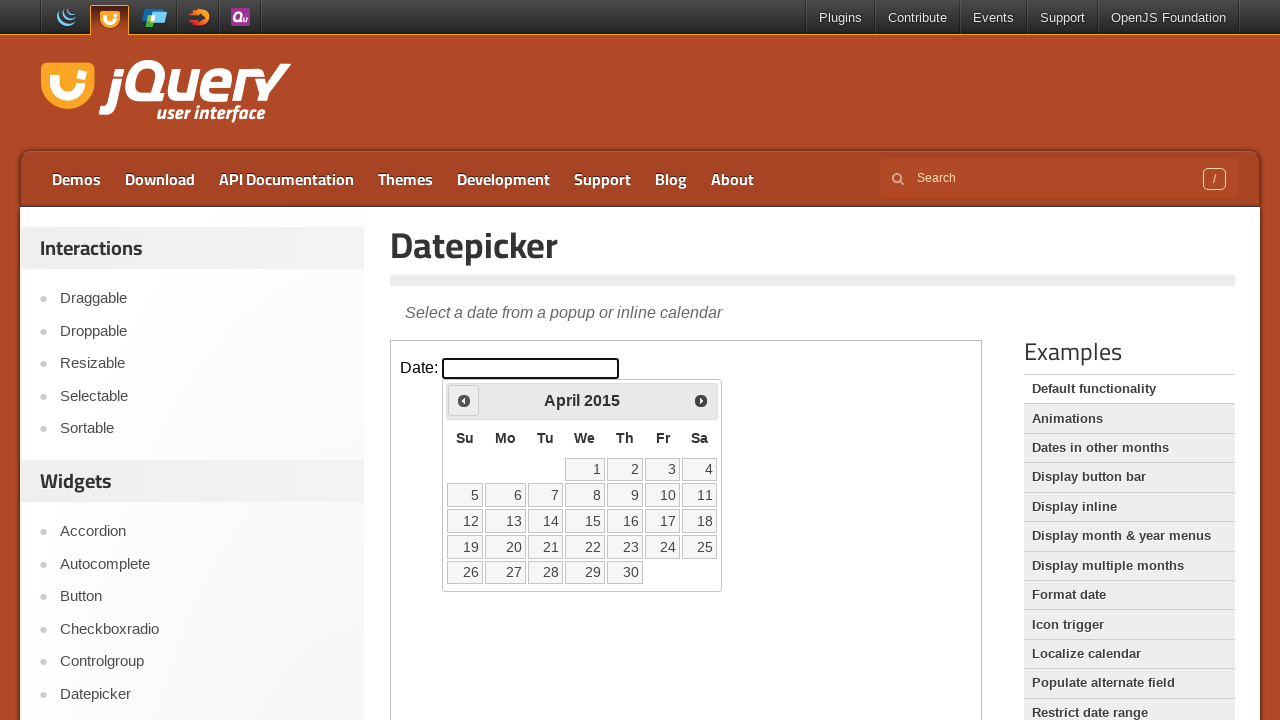

Waited for calendar to update
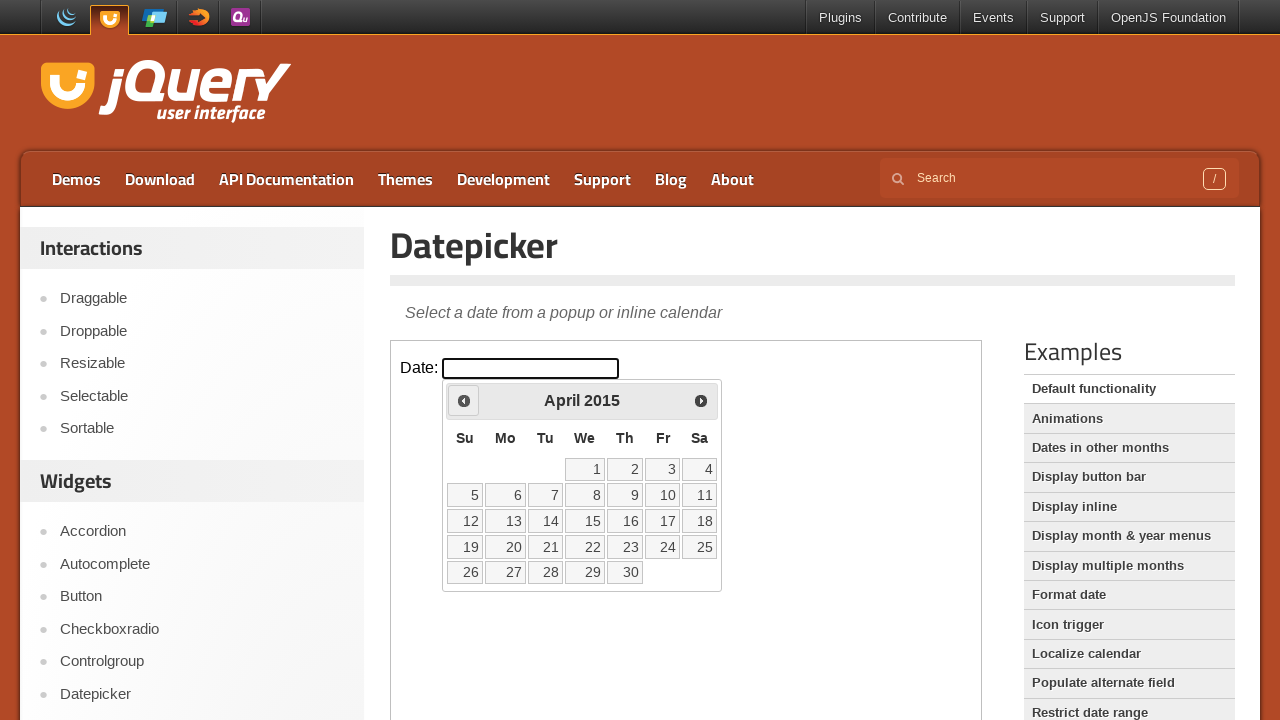

Checked current calendar month: April 2015
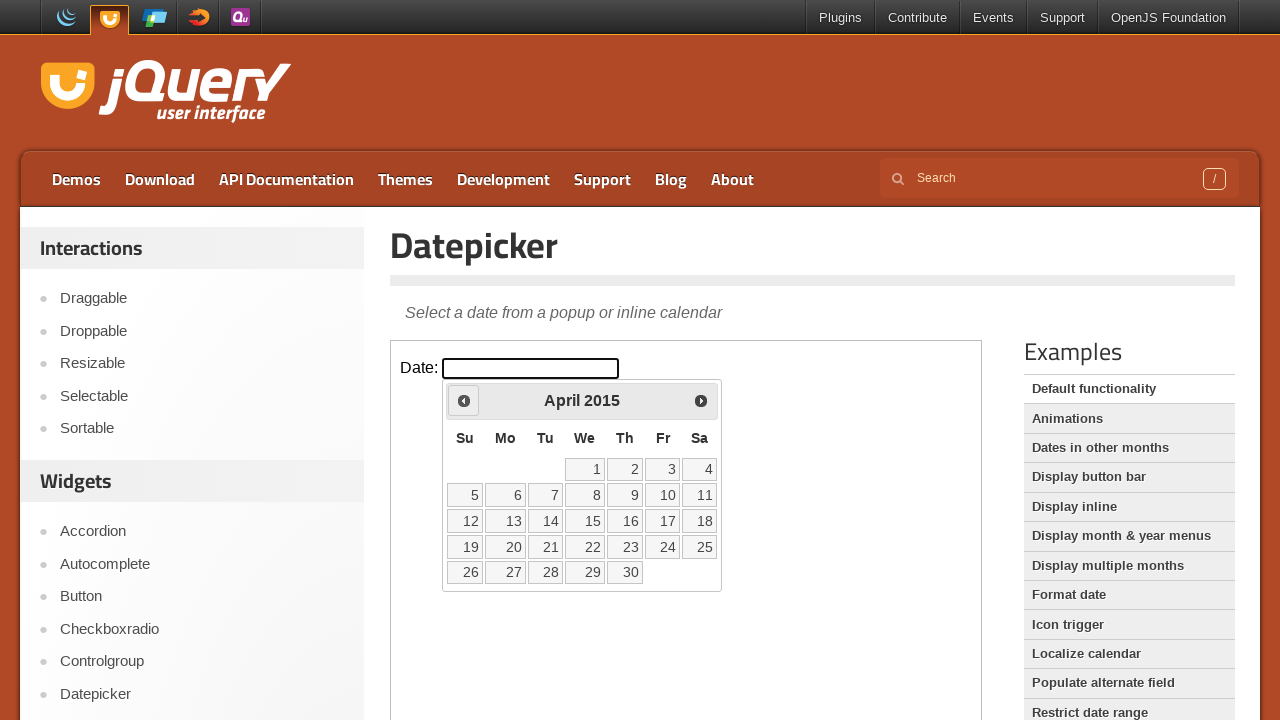

Clicked the Prev button to navigate to previous month at (464, 400) on iframe.demo-frame >> nth=0 >> internal:control=enter-frame >> xpath=//span[text(
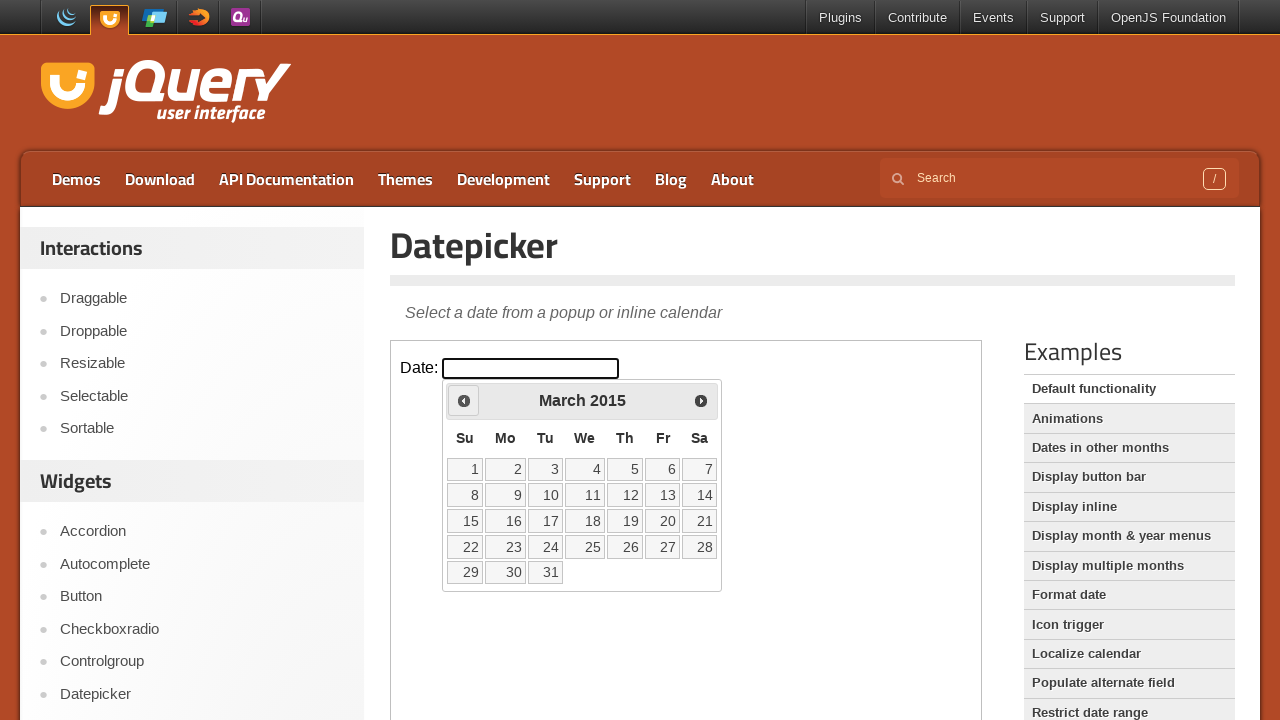

Waited for calendar to update
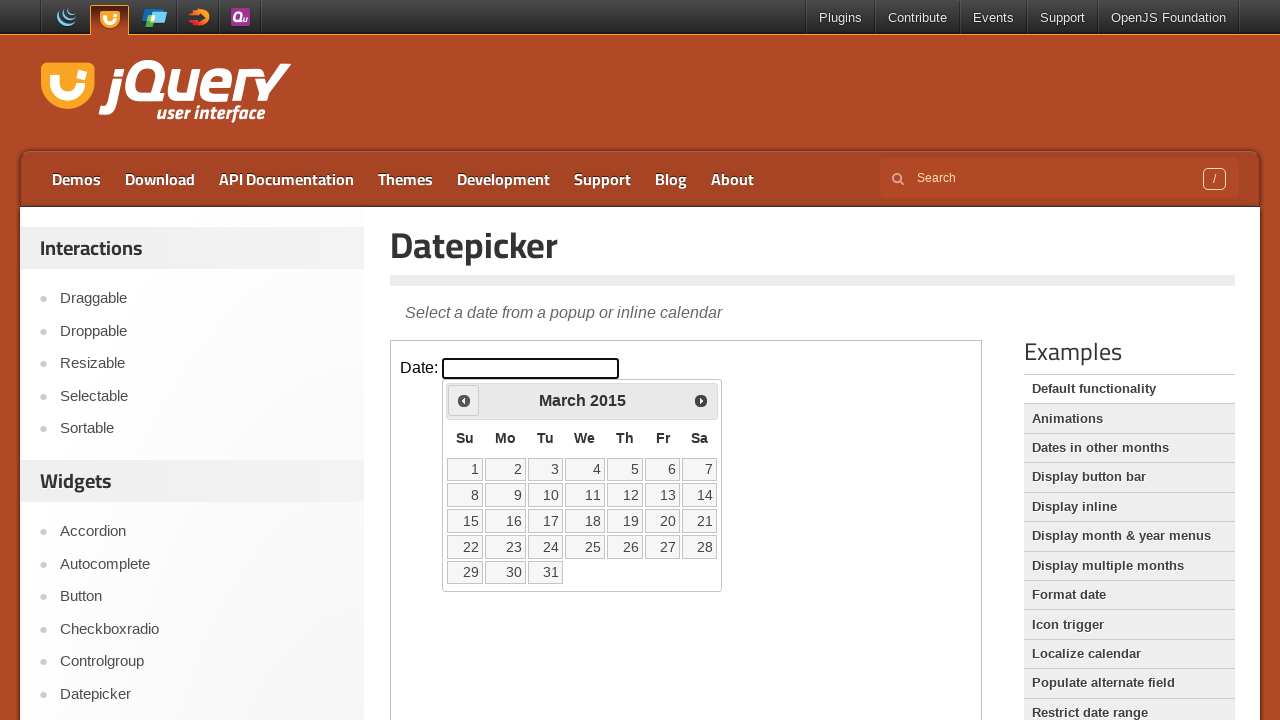

Checked current calendar month: March 2015
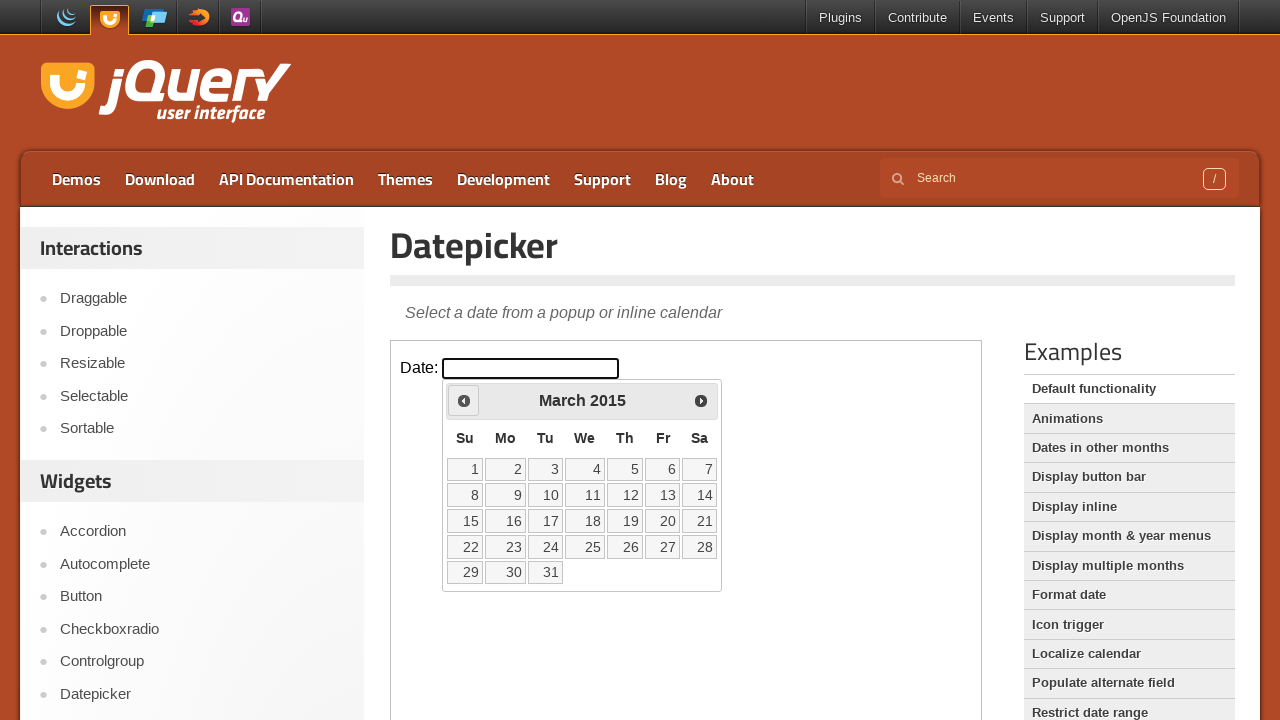

Clicked the Prev button to navigate to previous month at (464, 400) on iframe.demo-frame >> nth=0 >> internal:control=enter-frame >> xpath=//span[text(
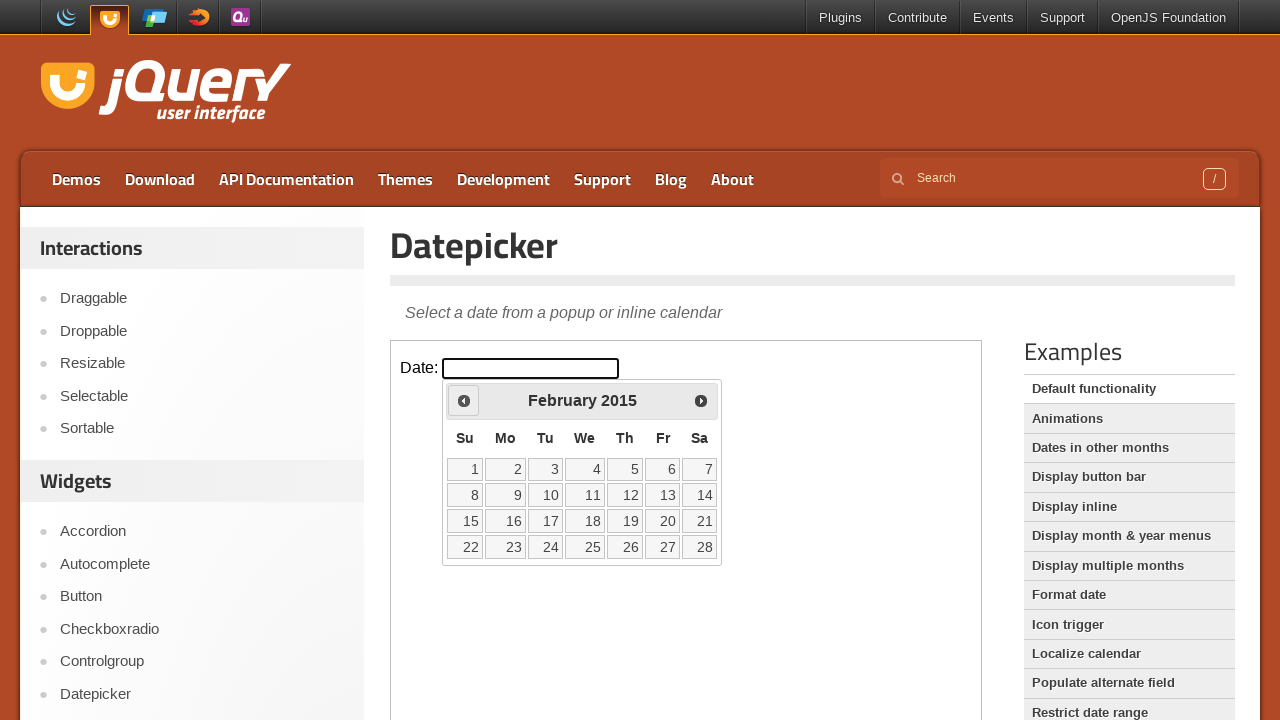

Waited for calendar to update
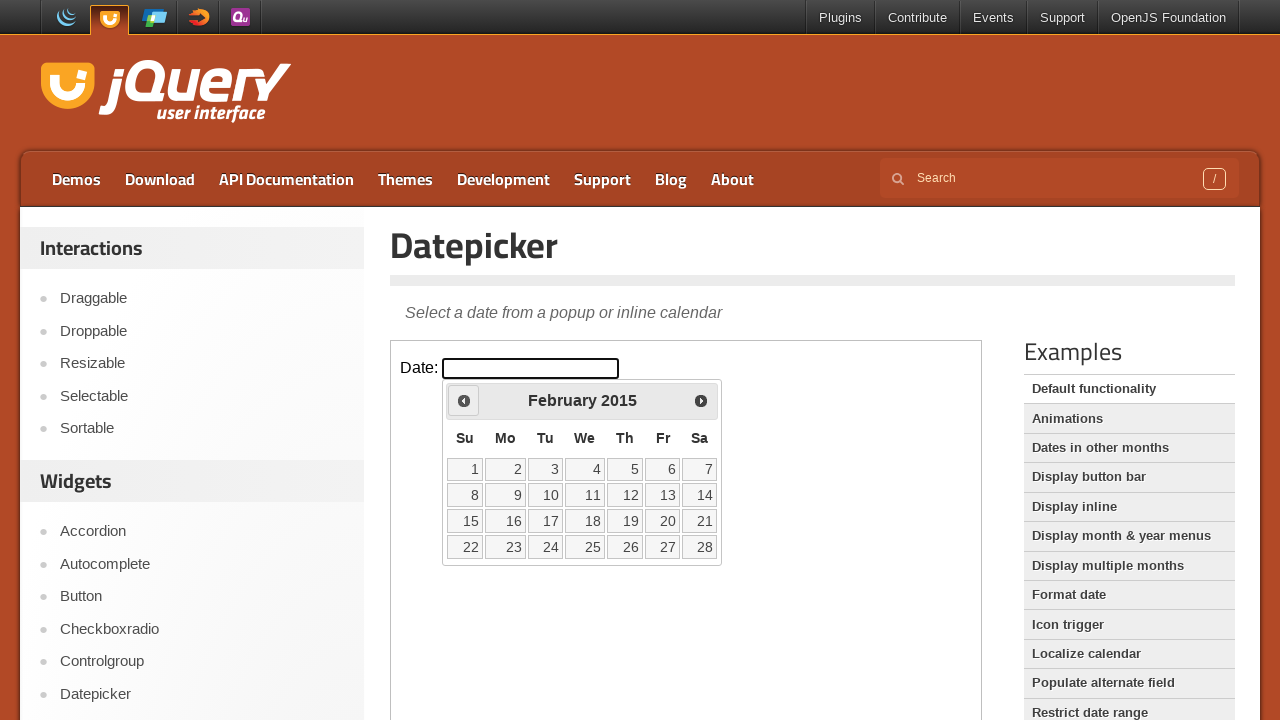

Checked current calendar month: February 2015
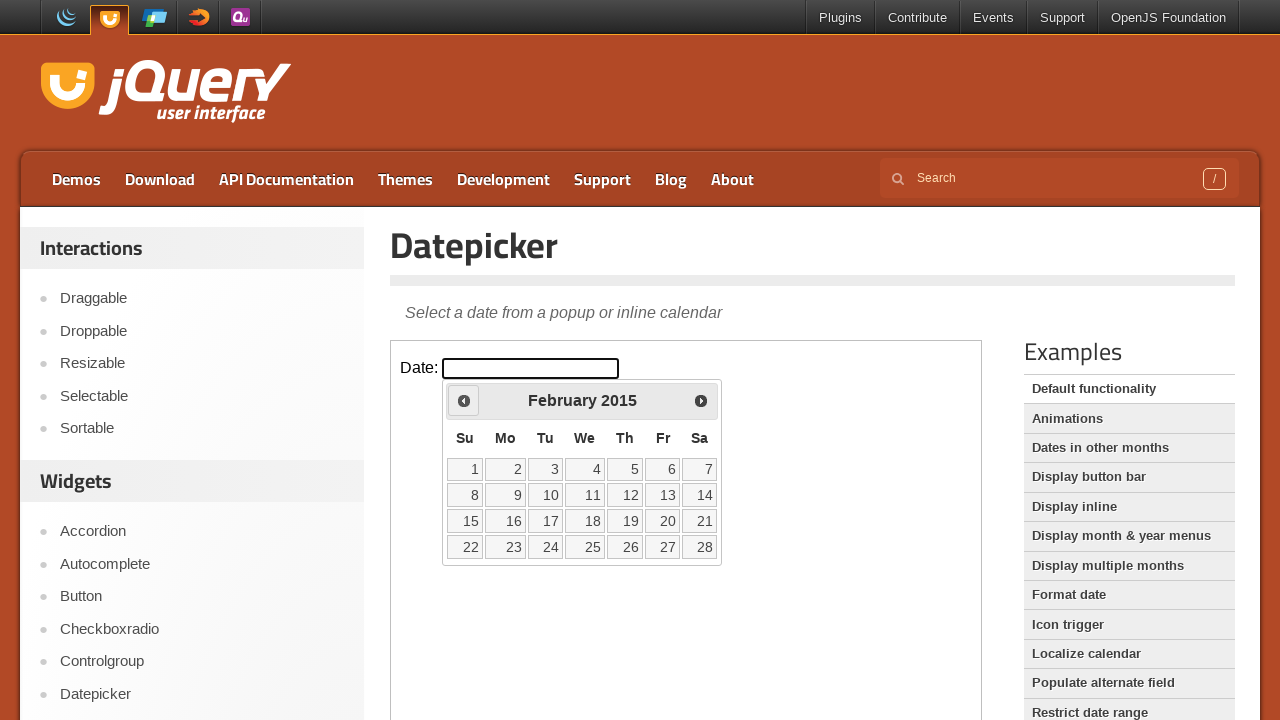

Clicked the Prev button to navigate to previous month at (464, 400) on iframe.demo-frame >> nth=0 >> internal:control=enter-frame >> xpath=//span[text(
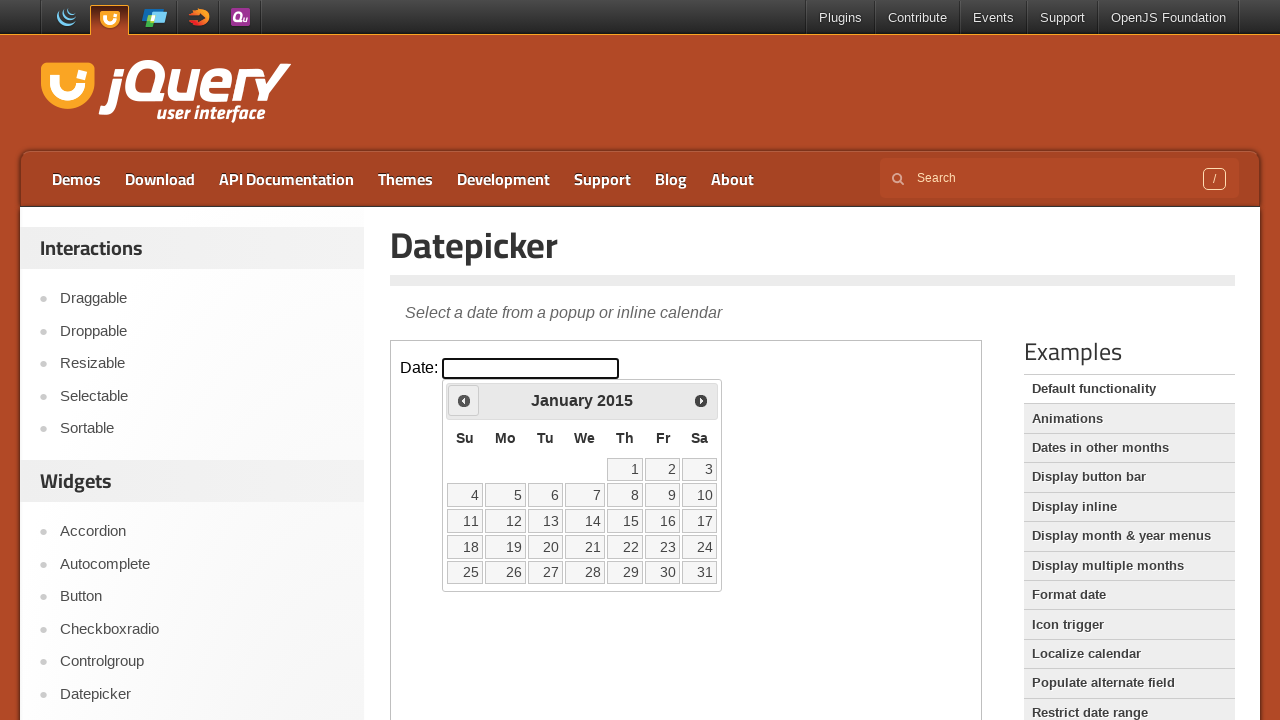

Waited for calendar to update
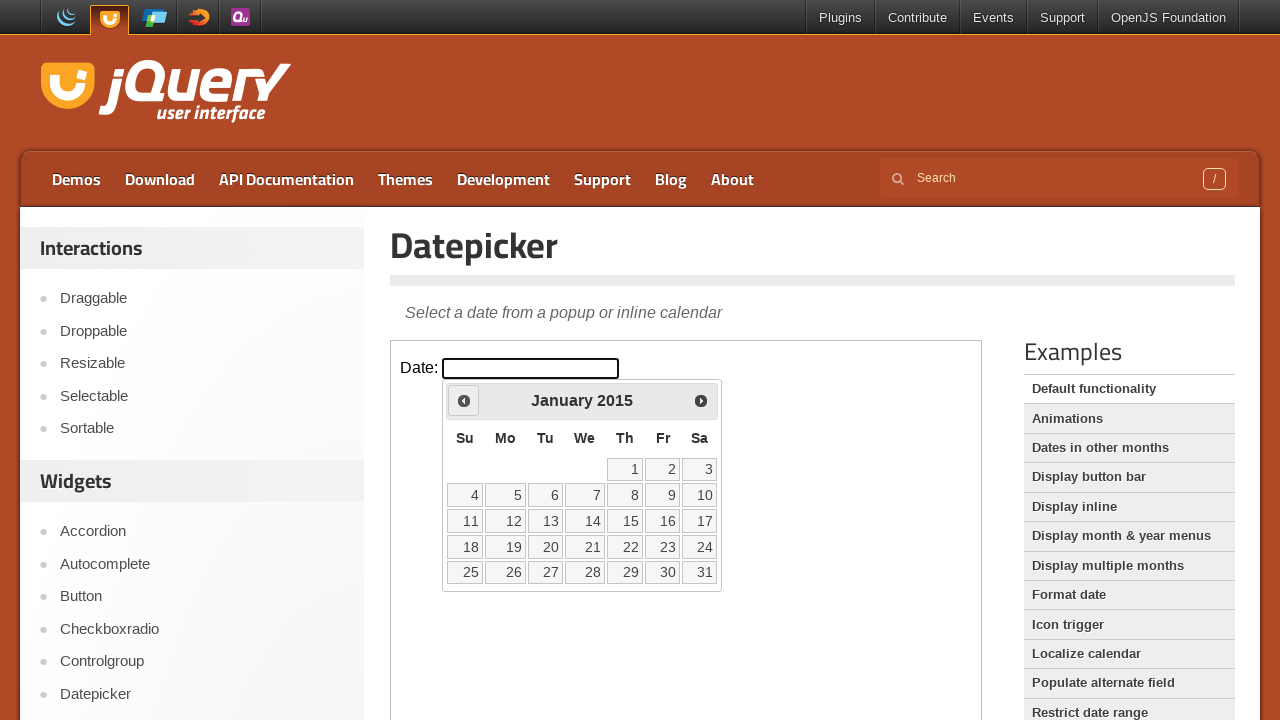

Checked current calendar month: January 2015
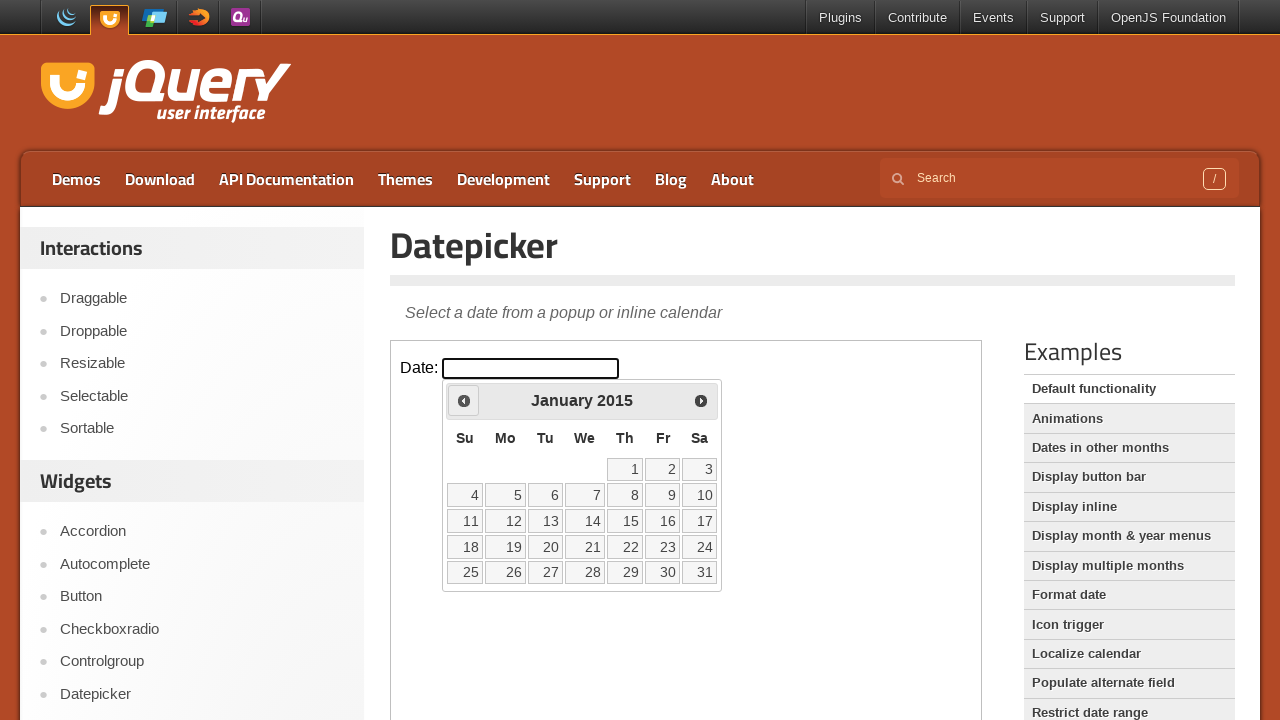

Clicked the Prev button to navigate to previous month at (464, 400) on iframe.demo-frame >> nth=0 >> internal:control=enter-frame >> xpath=//span[text(
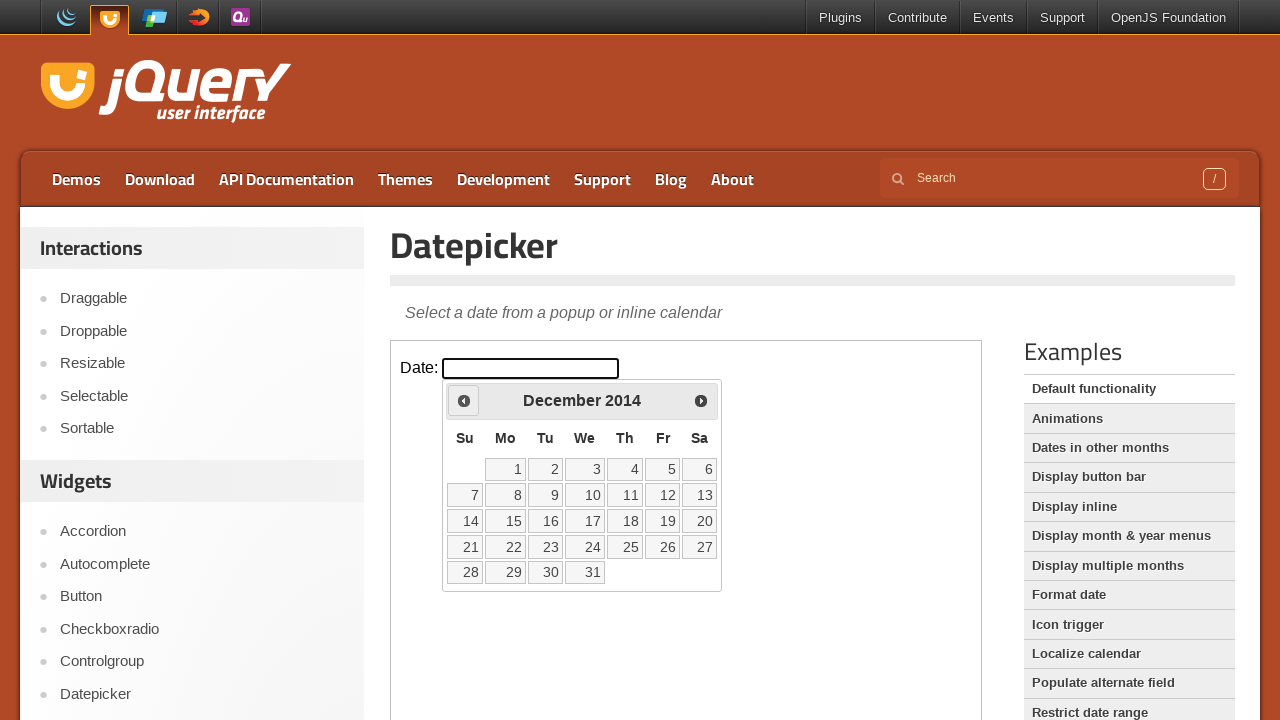

Waited for calendar to update
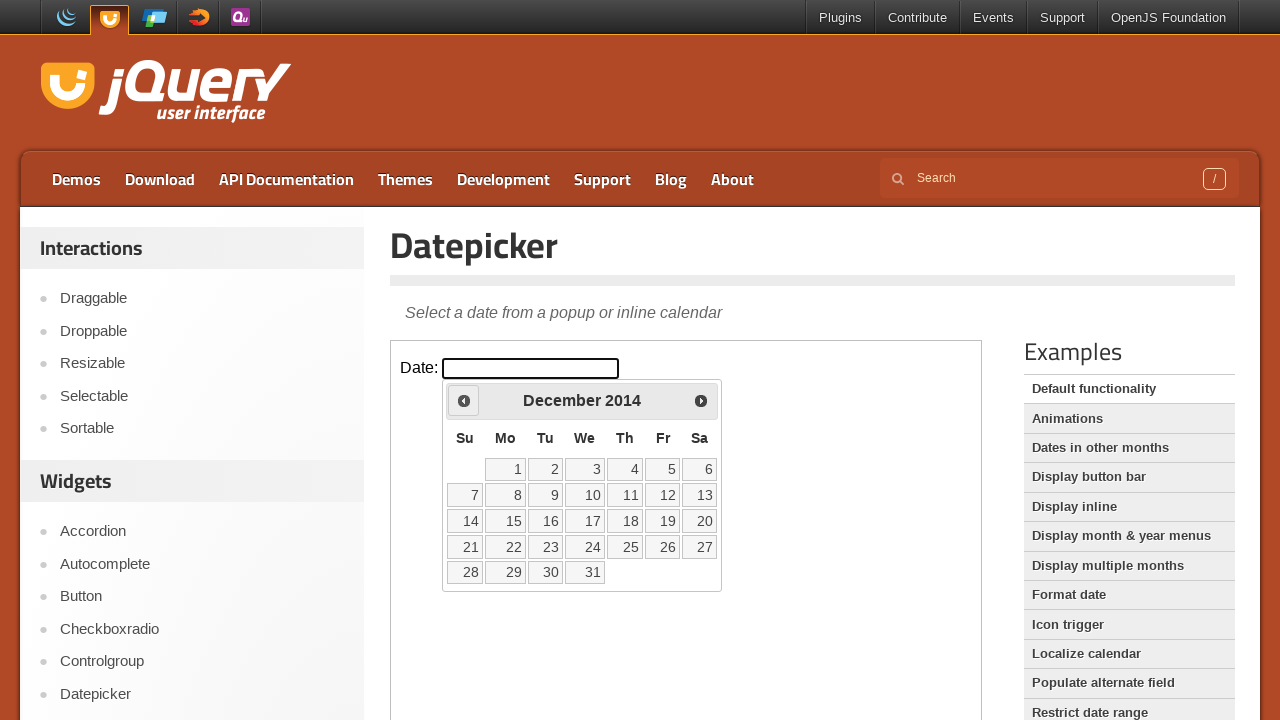

Checked current calendar month: December 2014
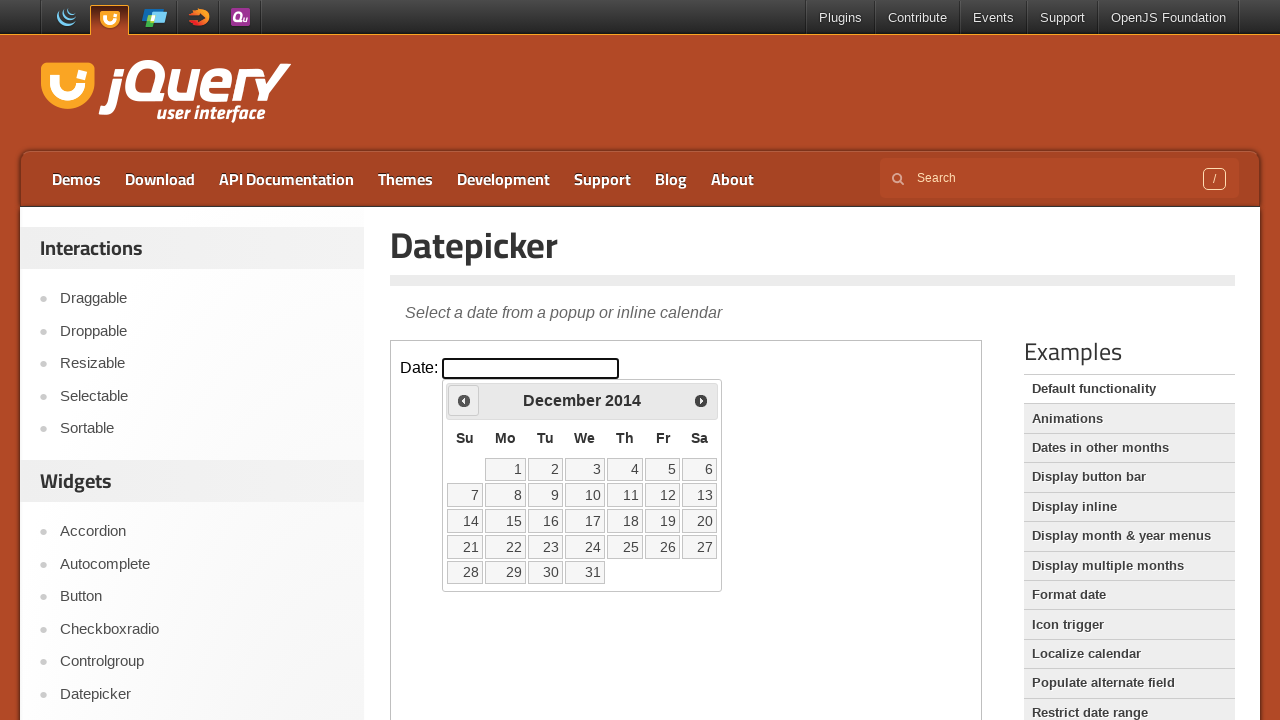

Clicked the Prev button to navigate to previous month at (464, 400) on iframe.demo-frame >> nth=0 >> internal:control=enter-frame >> xpath=//span[text(
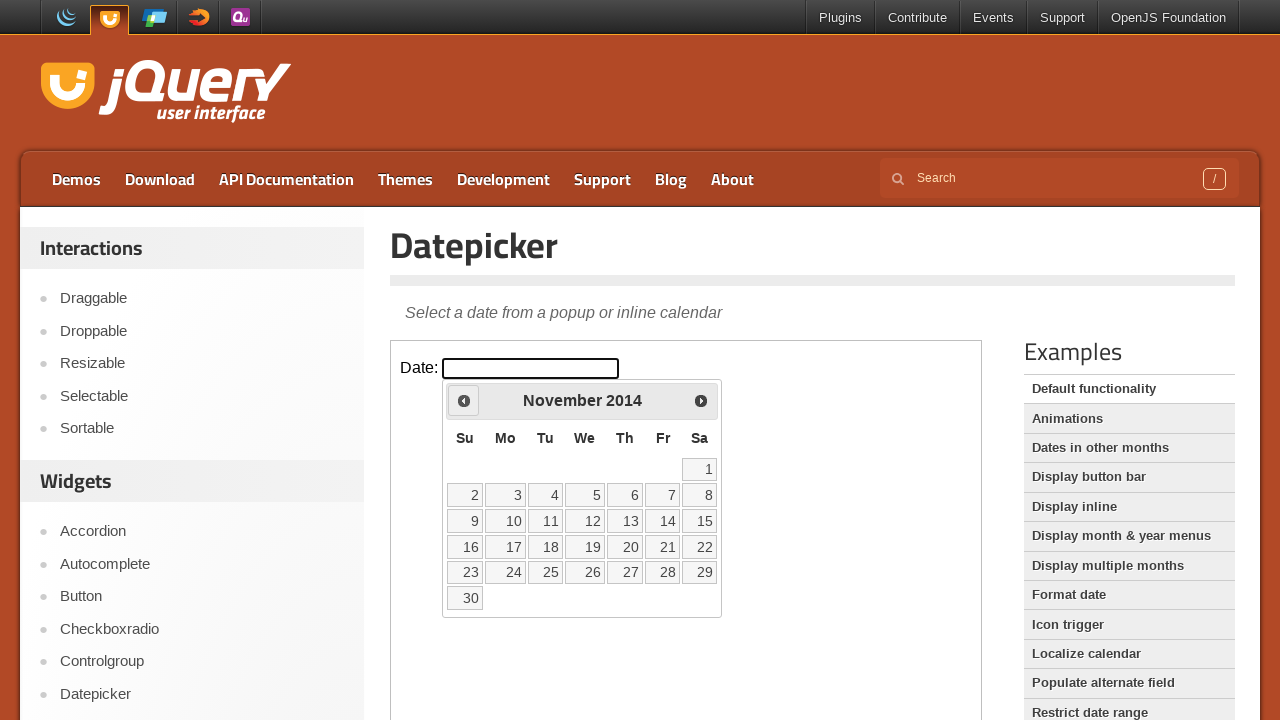

Waited for calendar to update
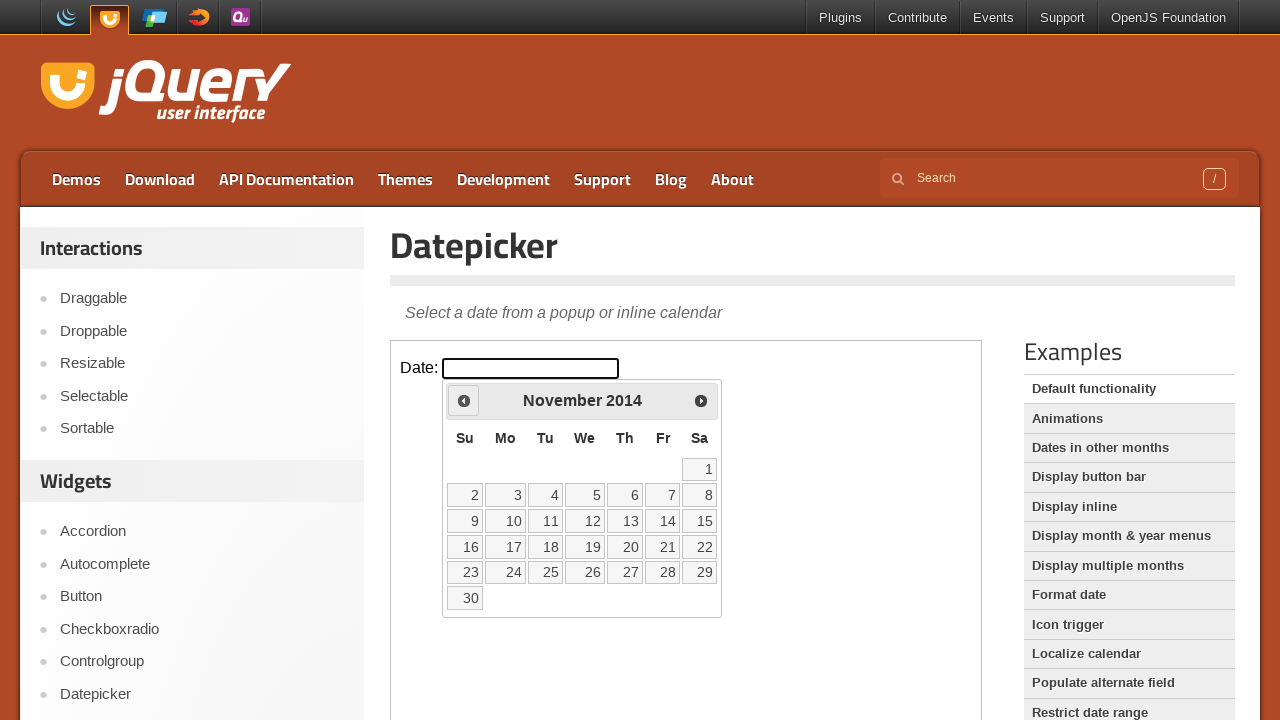

Checked current calendar month: November 2014
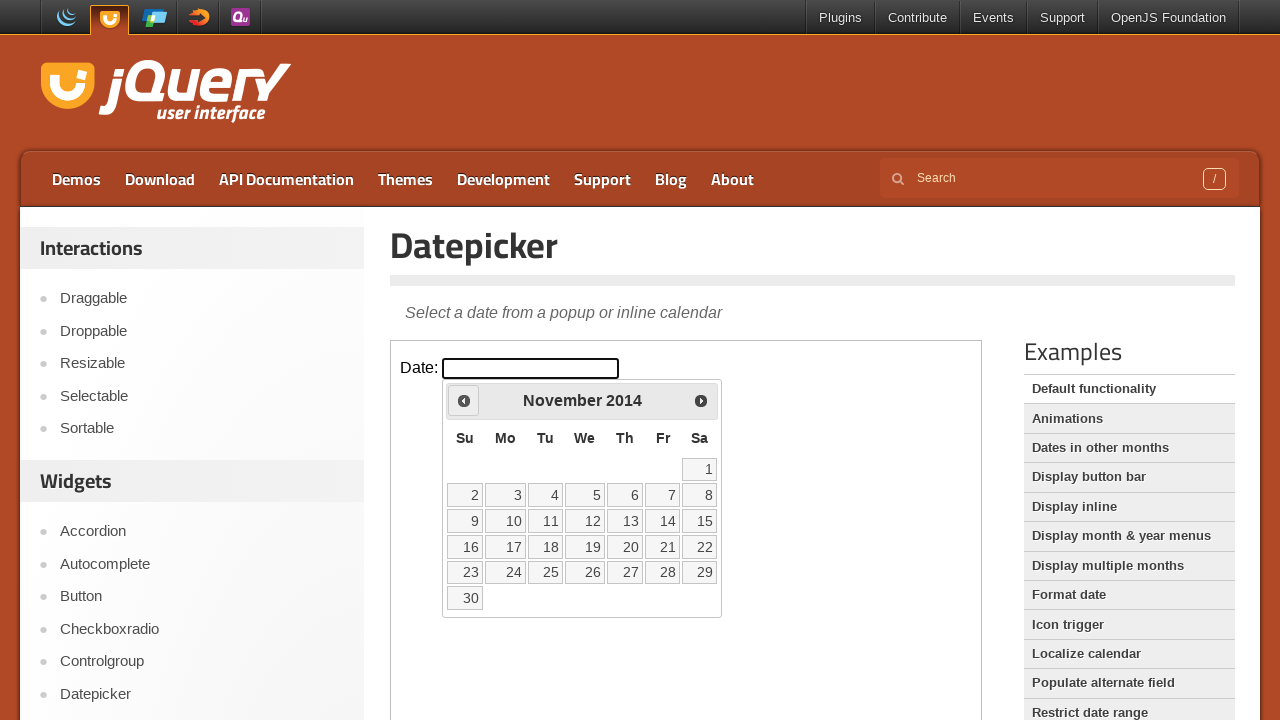

Clicked the Prev button to navigate to previous month at (464, 400) on iframe.demo-frame >> nth=0 >> internal:control=enter-frame >> xpath=//span[text(
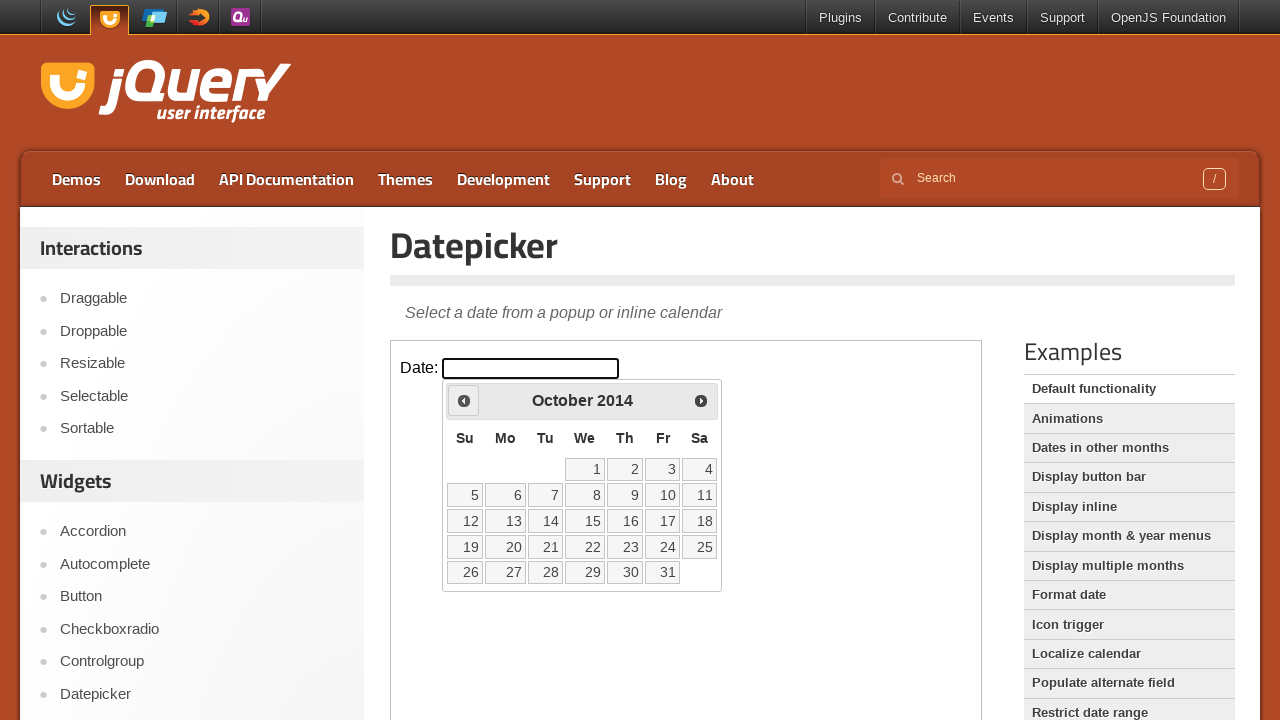

Waited for calendar to update
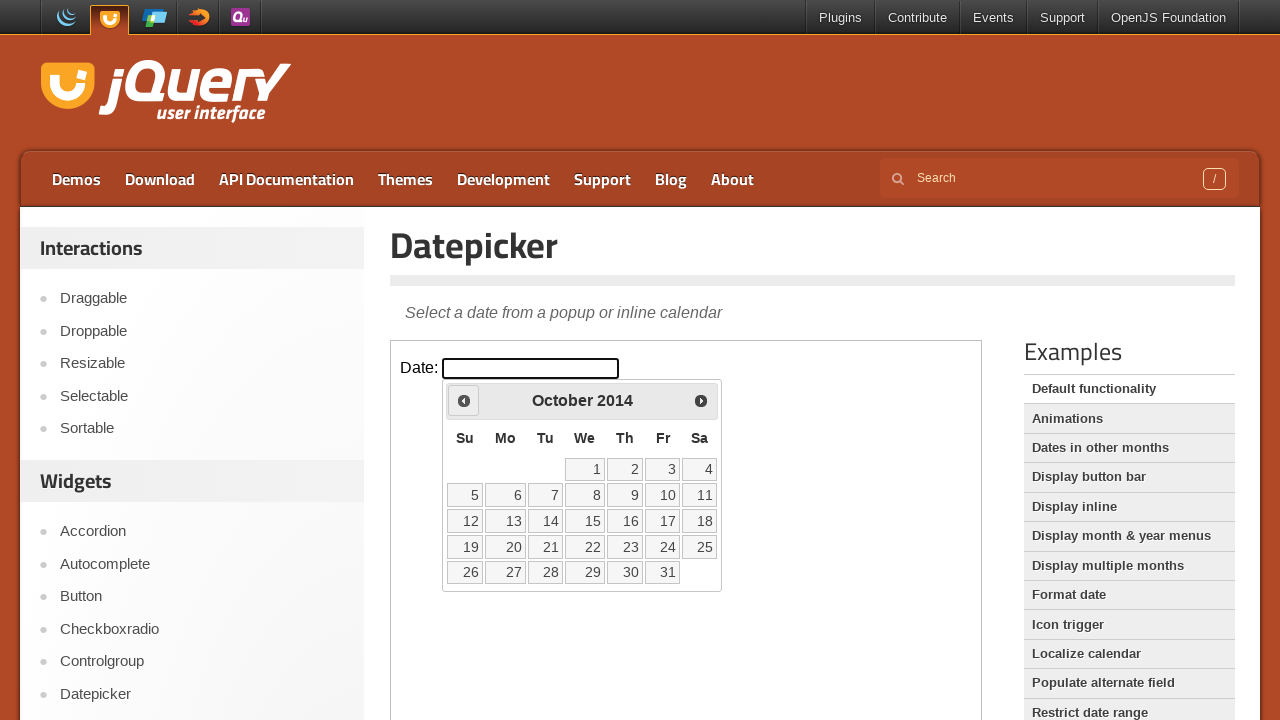

Checked current calendar month: October 2014
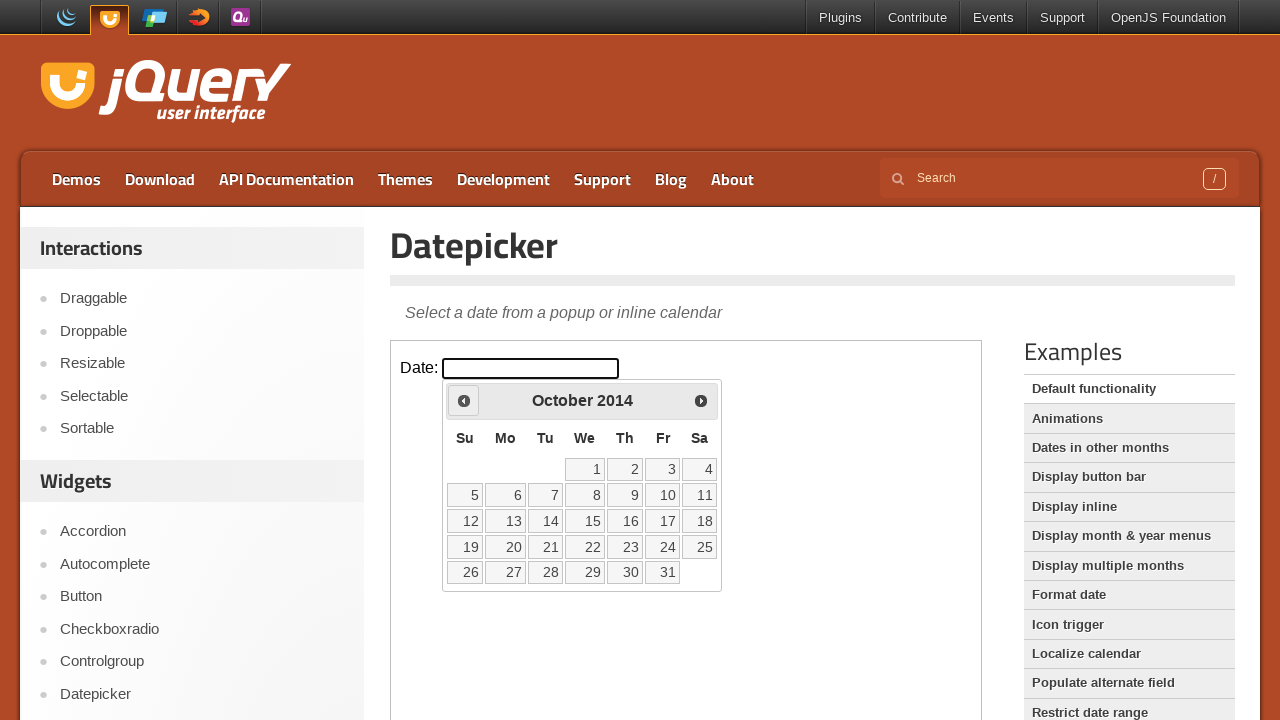

Clicked the Prev button to navigate to previous month at (464, 400) on iframe.demo-frame >> nth=0 >> internal:control=enter-frame >> xpath=//span[text(
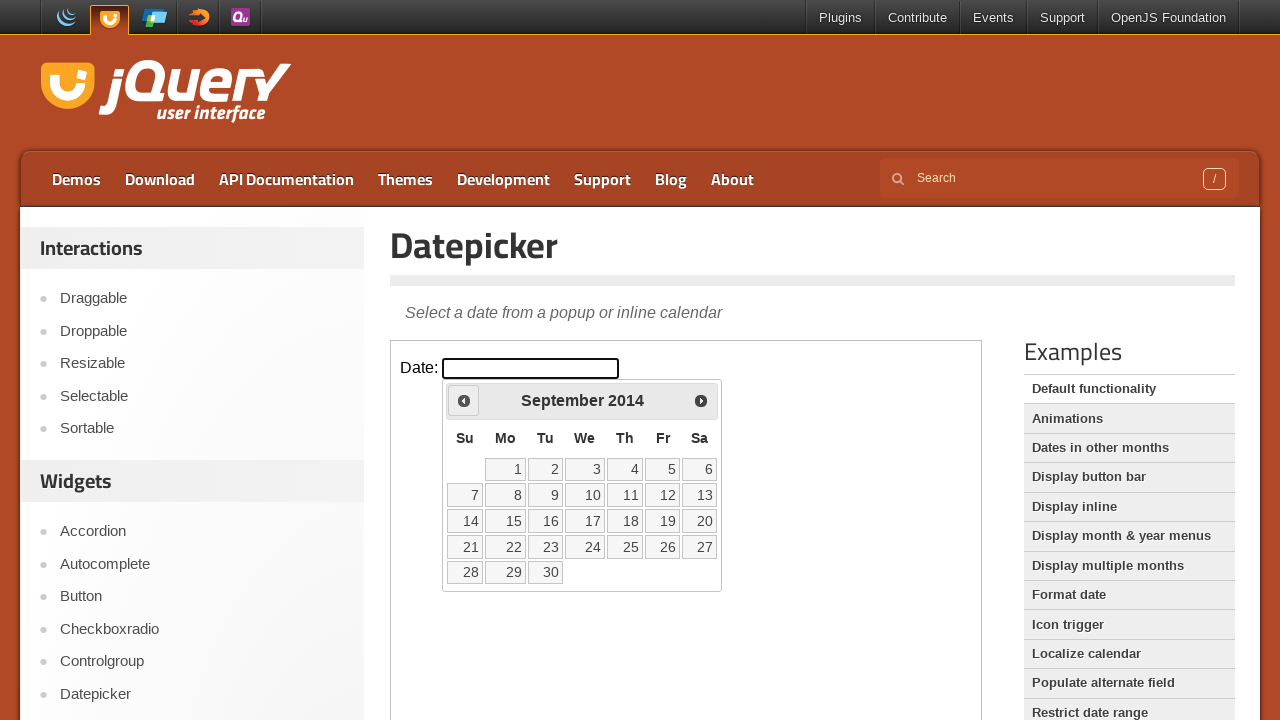

Waited for calendar to update
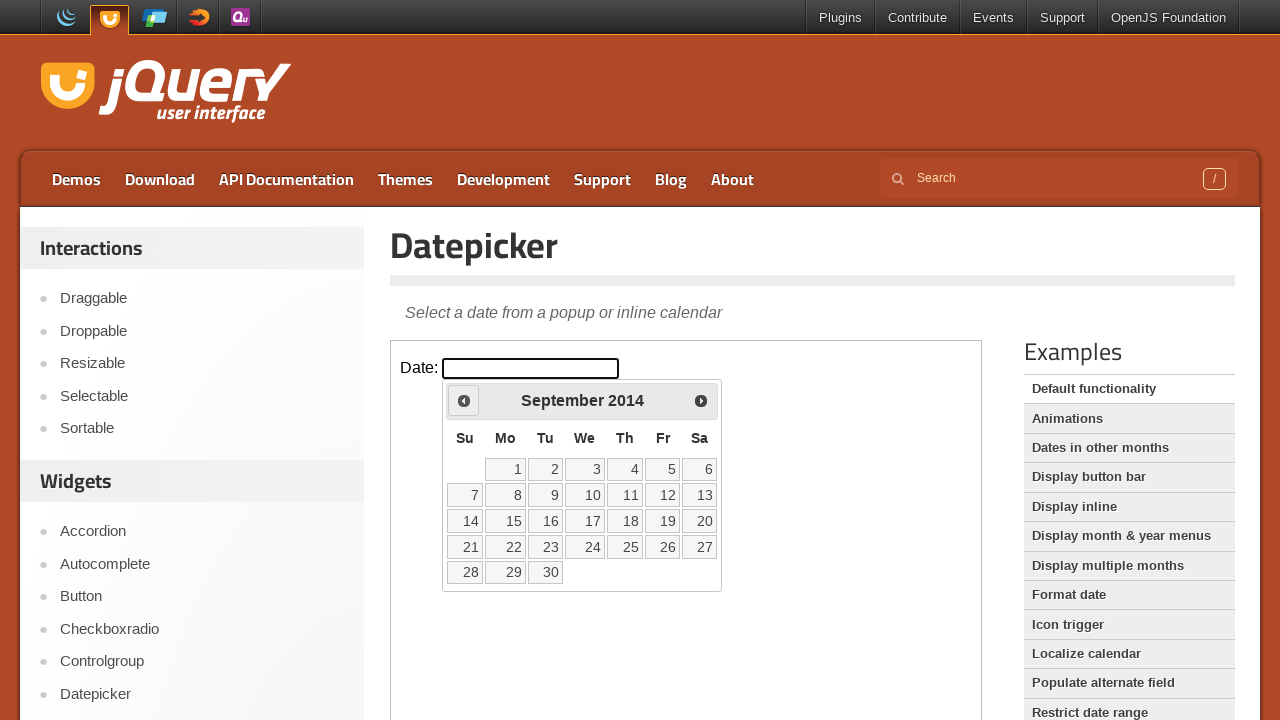

Checked current calendar month: September 2014
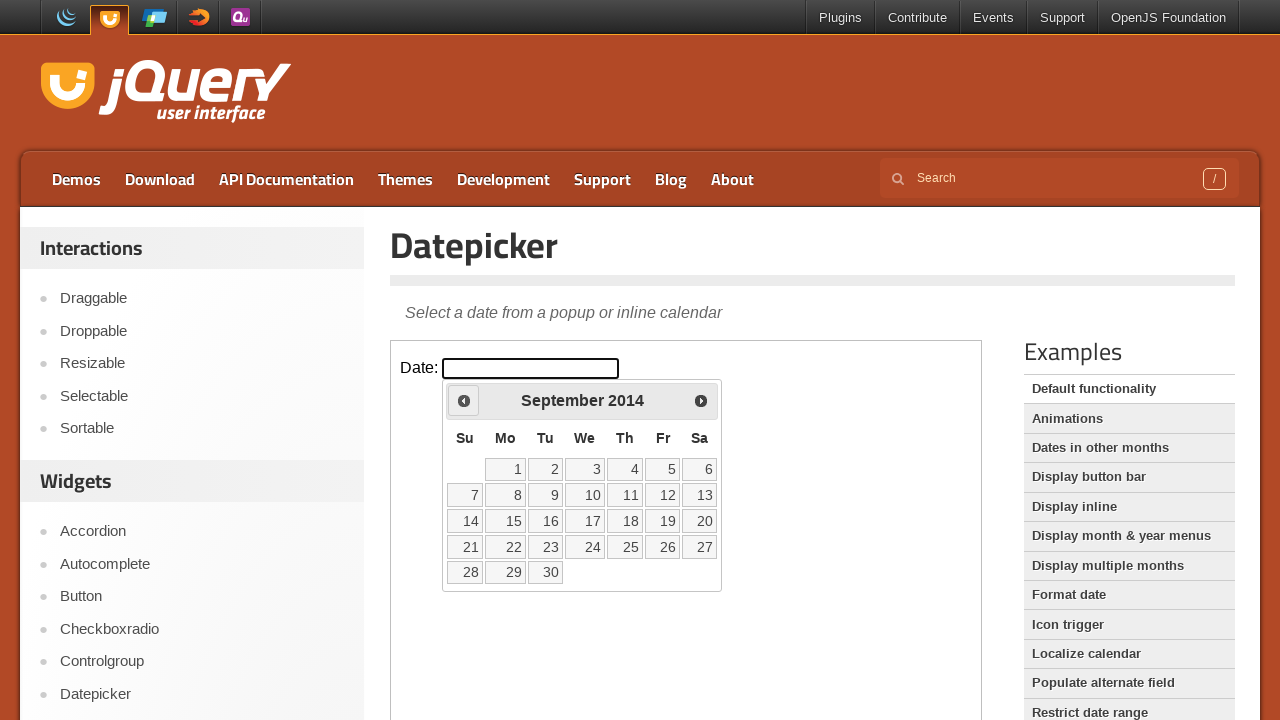

Clicked the Prev button to navigate to previous month at (464, 400) on iframe.demo-frame >> nth=0 >> internal:control=enter-frame >> xpath=//span[text(
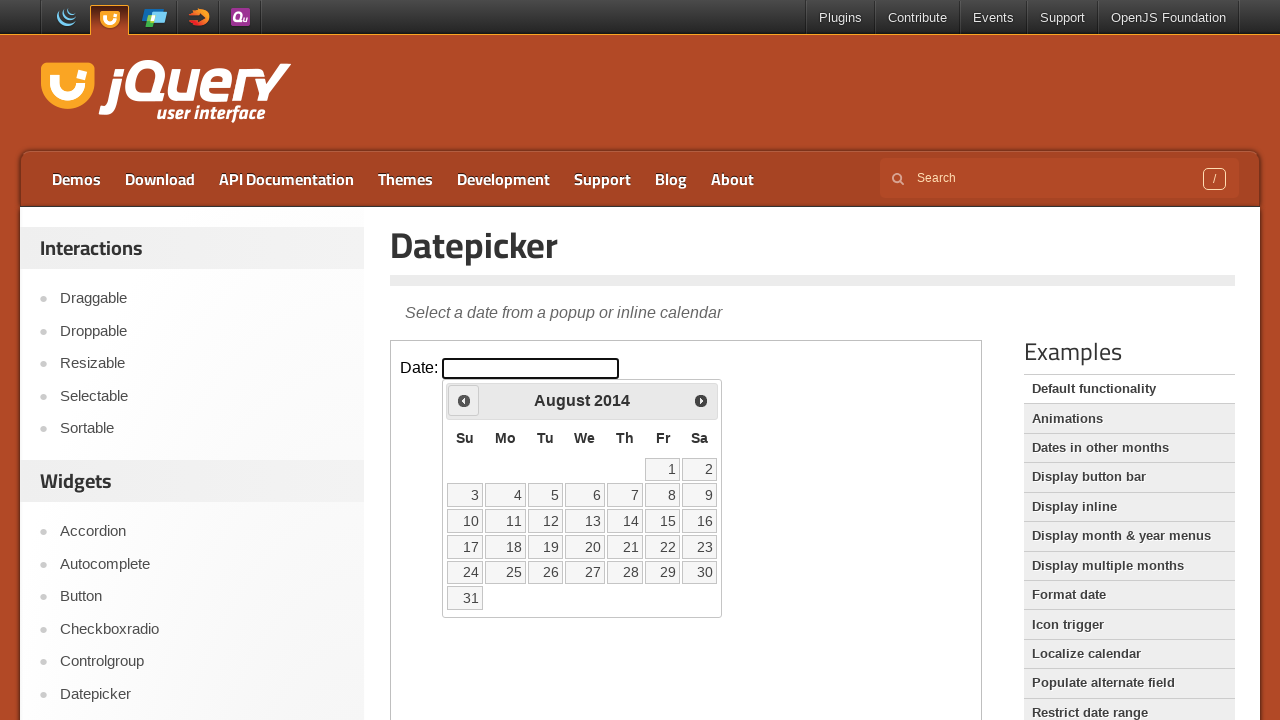

Waited for calendar to update
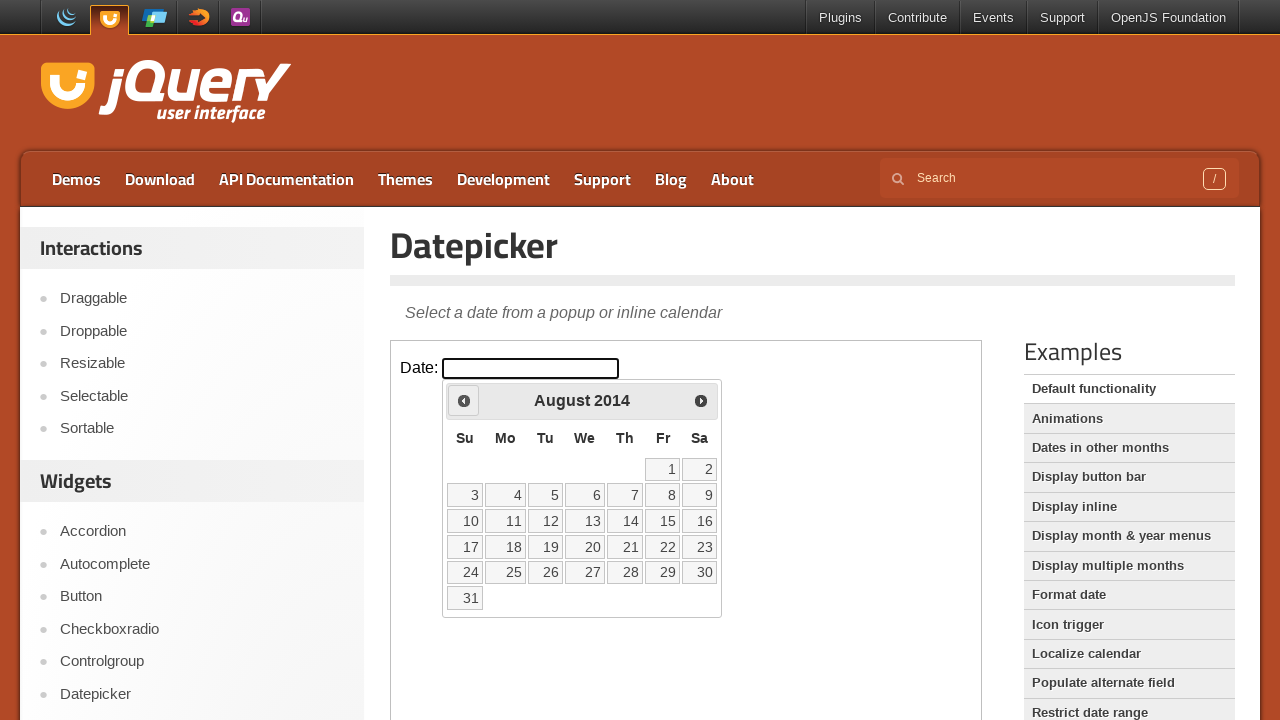

Checked current calendar month: August 2014
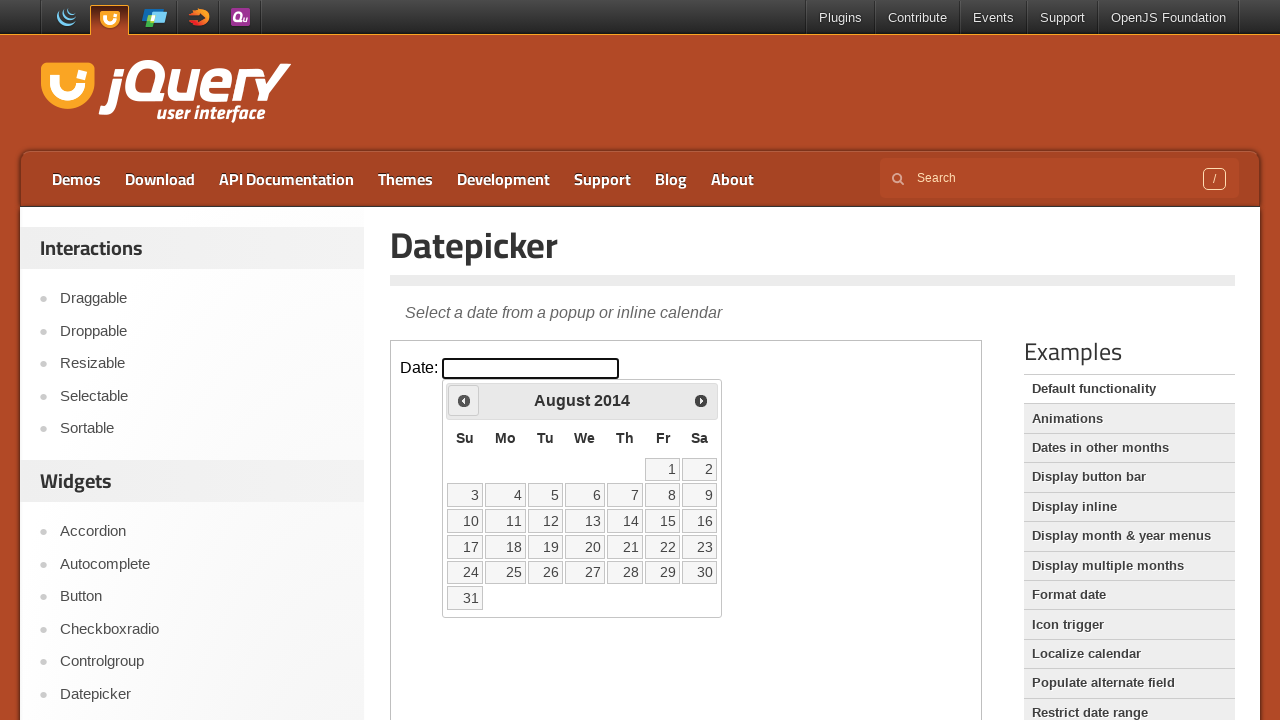

Clicked the Prev button to navigate to previous month at (464, 400) on iframe.demo-frame >> nth=0 >> internal:control=enter-frame >> xpath=//span[text(
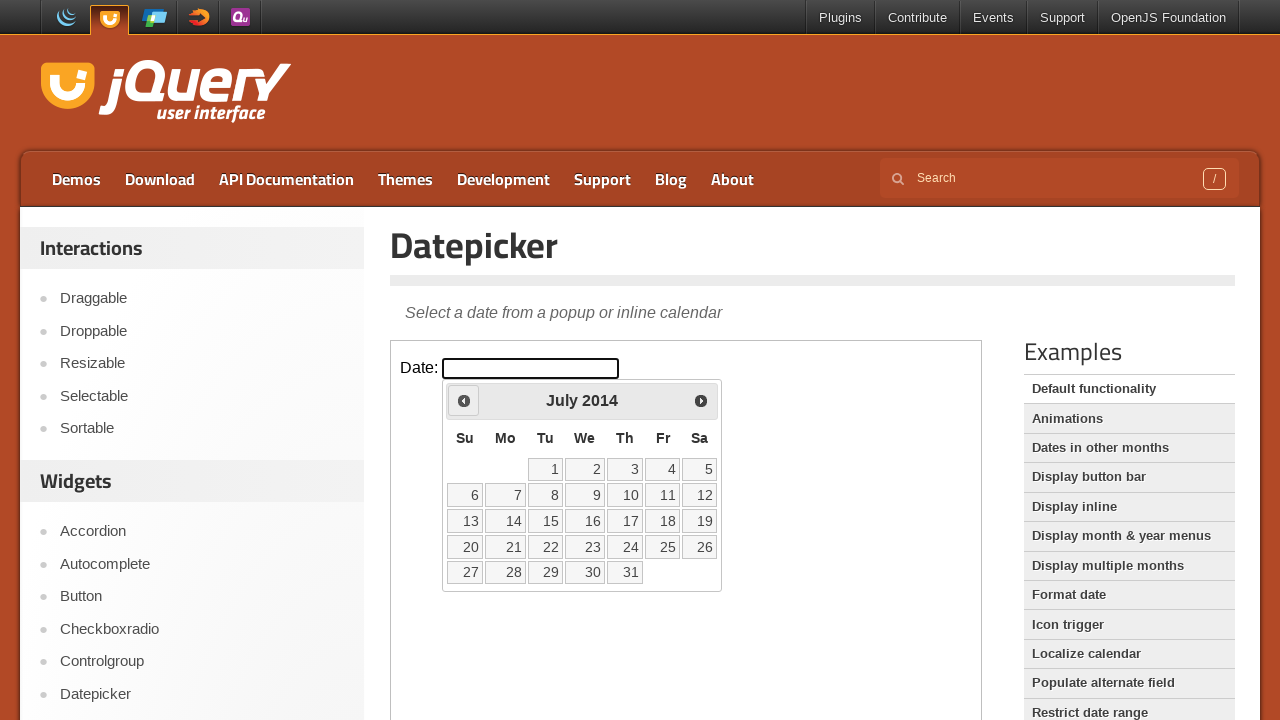

Waited for calendar to update
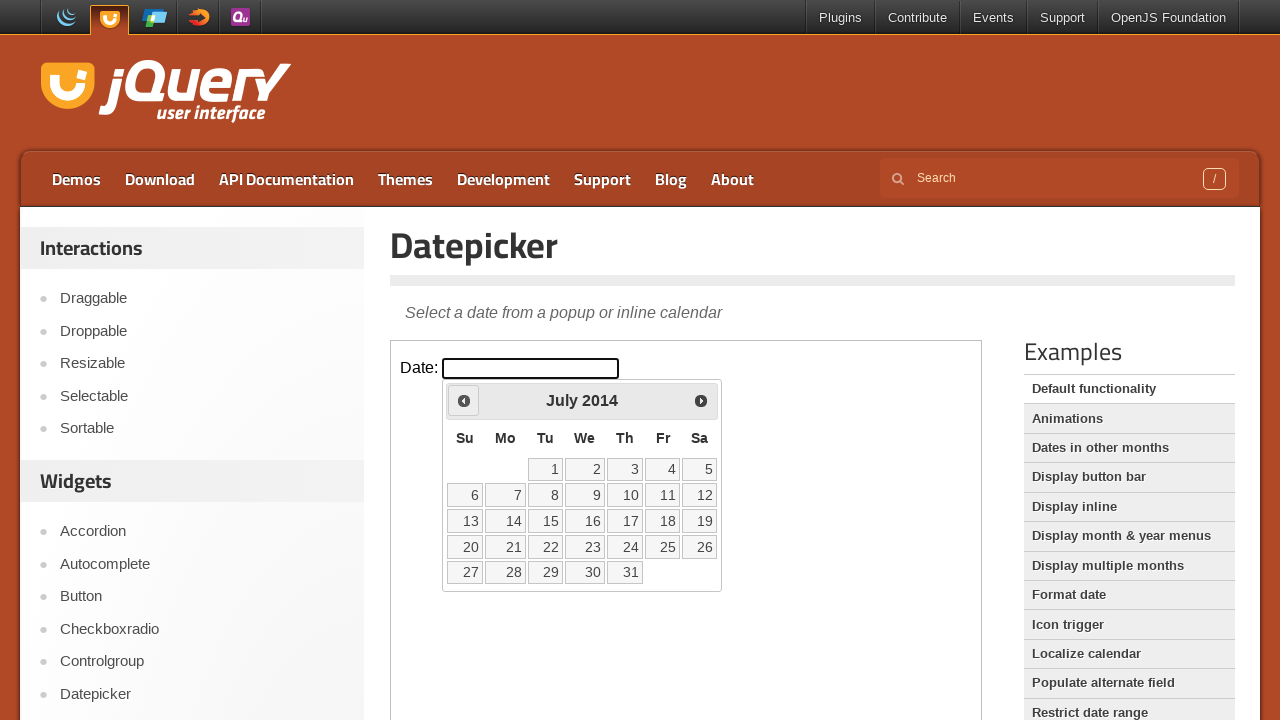

Checked current calendar month: July 2014
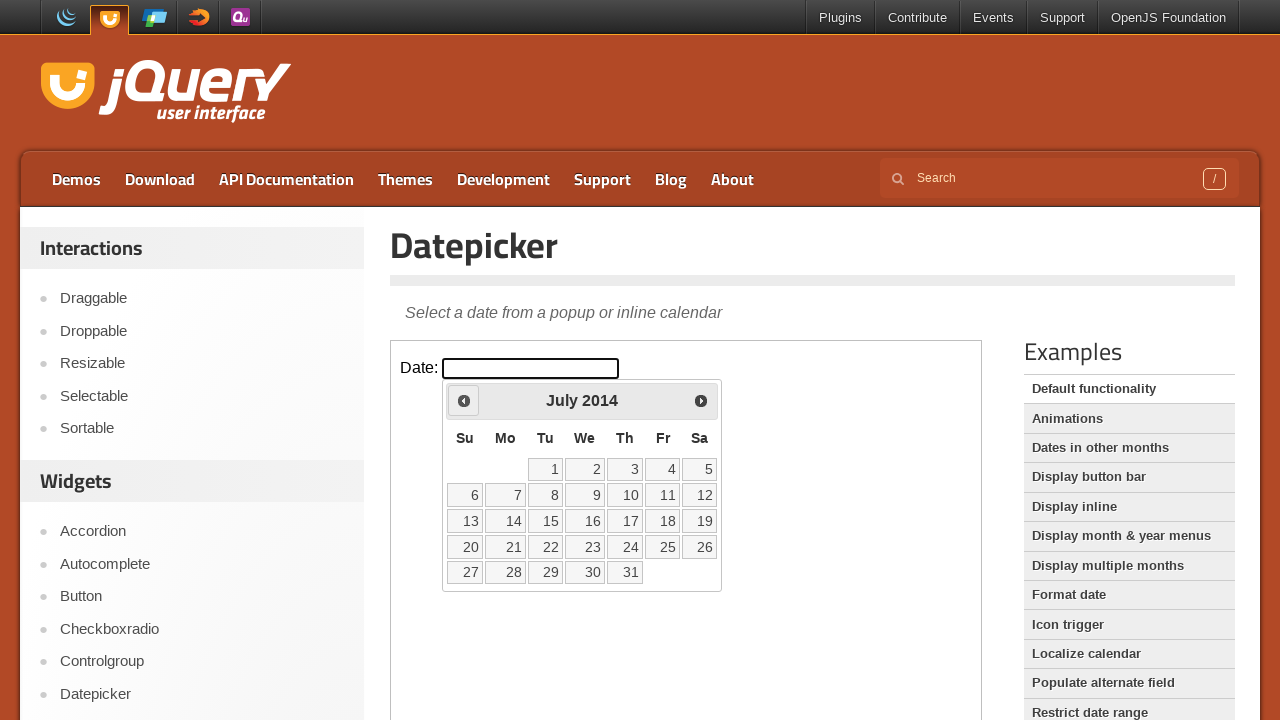

Clicked the Prev button to navigate to previous month at (464, 400) on iframe.demo-frame >> nth=0 >> internal:control=enter-frame >> xpath=//span[text(
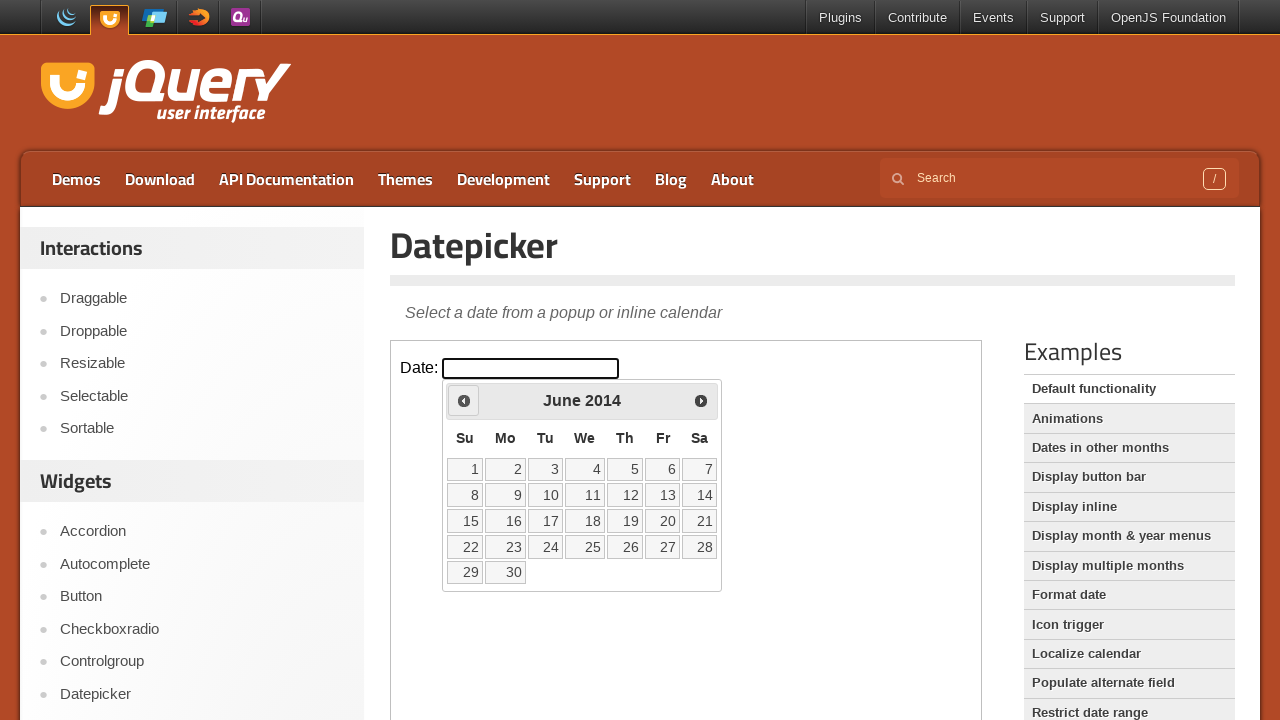

Waited for calendar to update
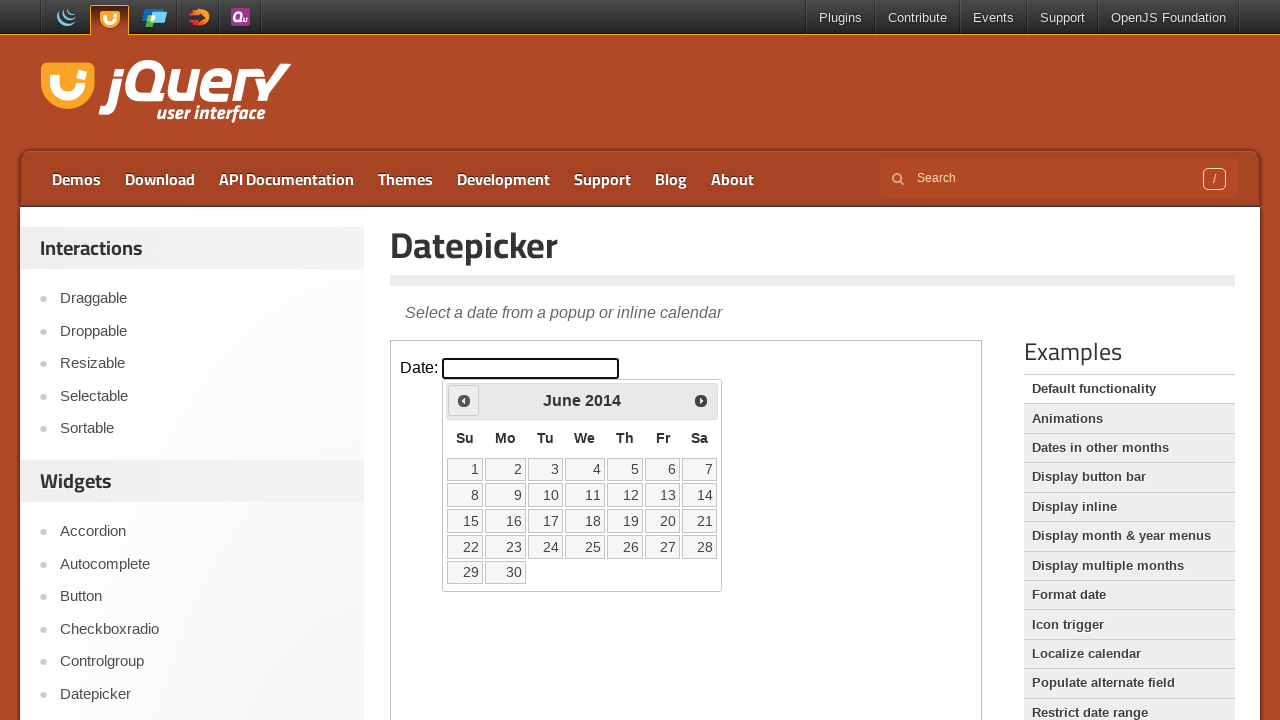

Checked current calendar month: June 2014
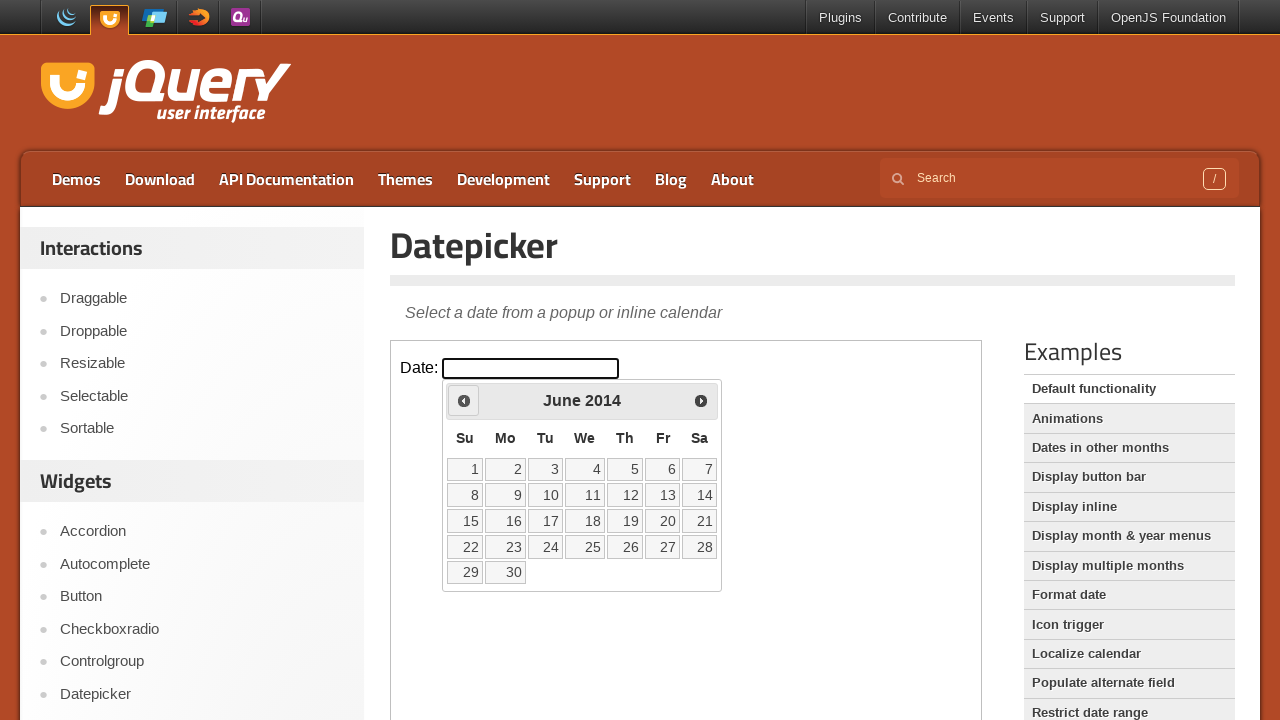

Clicked the Prev button to navigate to previous month at (464, 400) on iframe.demo-frame >> nth=0 >> internal:control=enter-frame >> xpath=//span[text(
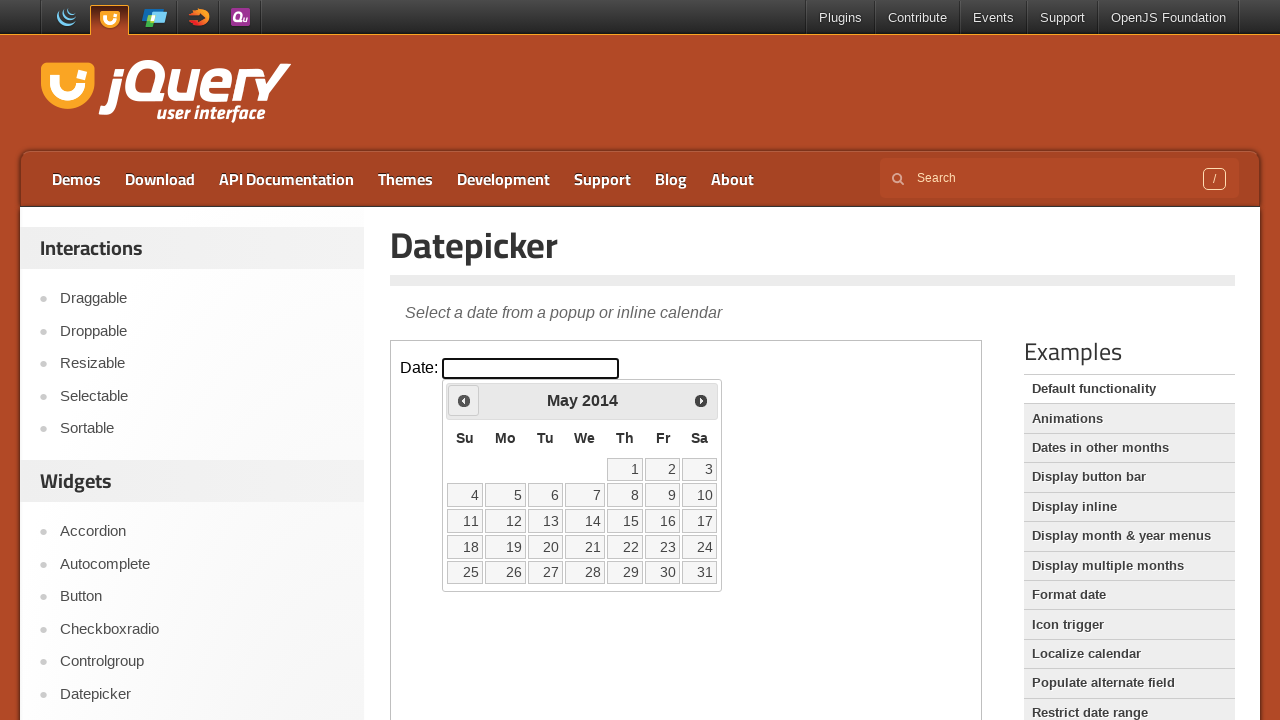

Waited for calendar to update
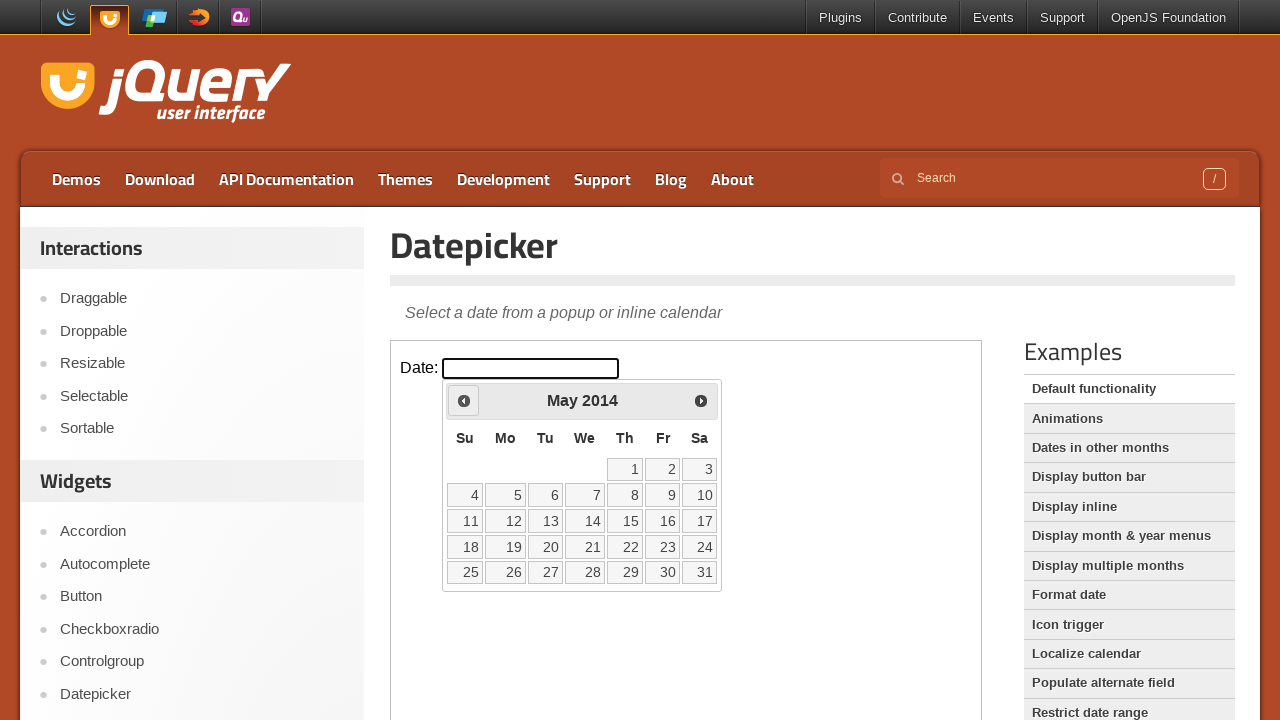

Checked current calendar month: May 2014
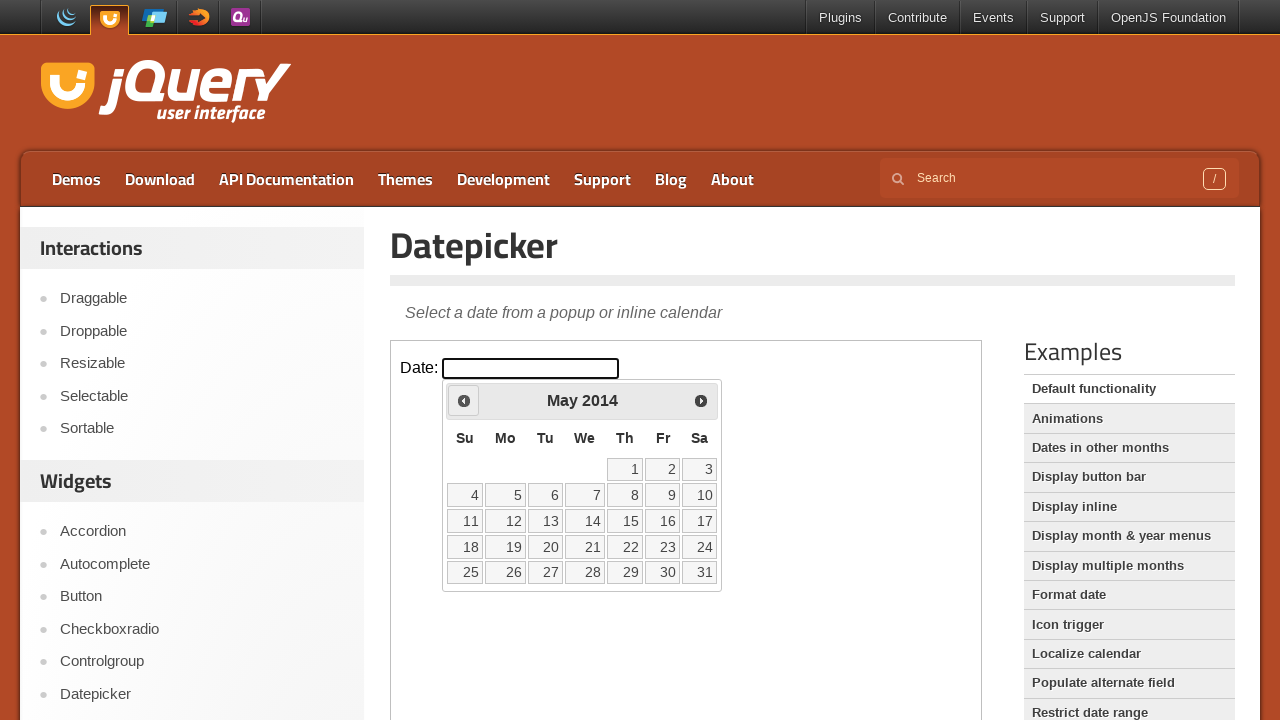

Clicked the Prev button to navigate to previous month at (464, 400) on iframe.demo-frame >> nth=0 >> internal:control=enter-frame >> xpath=//span[text(
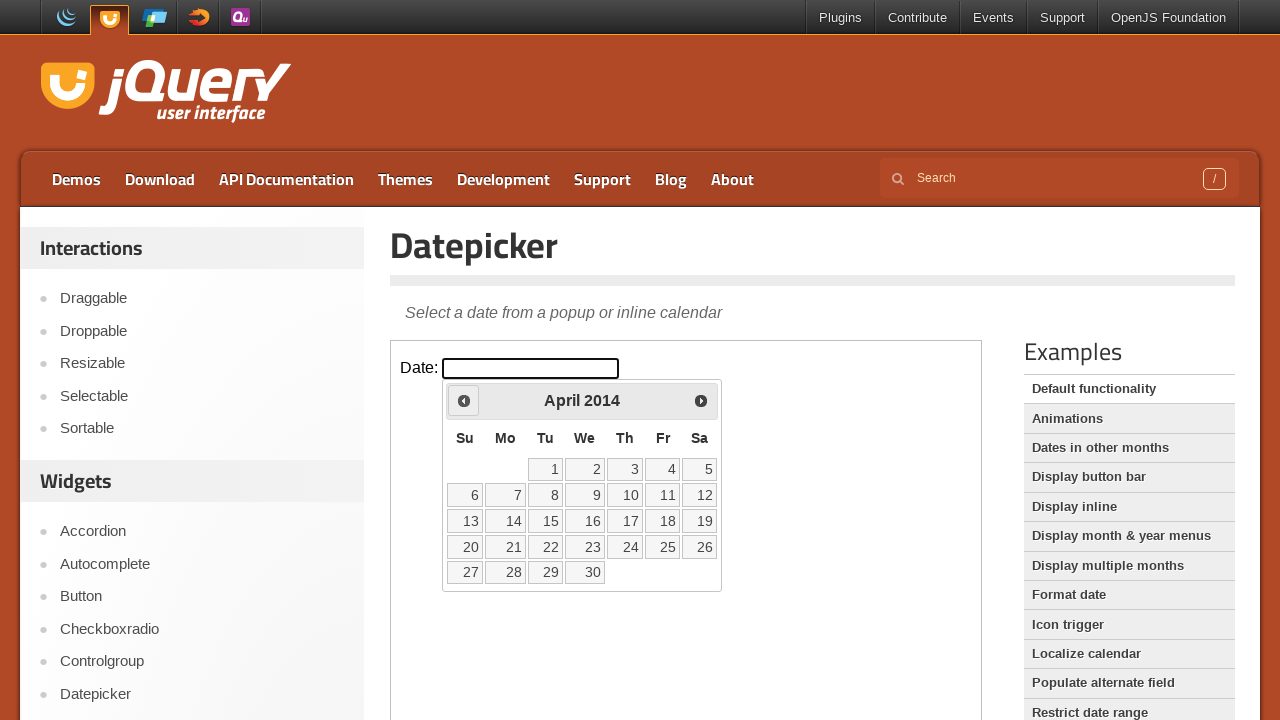

Waited for calendar to update
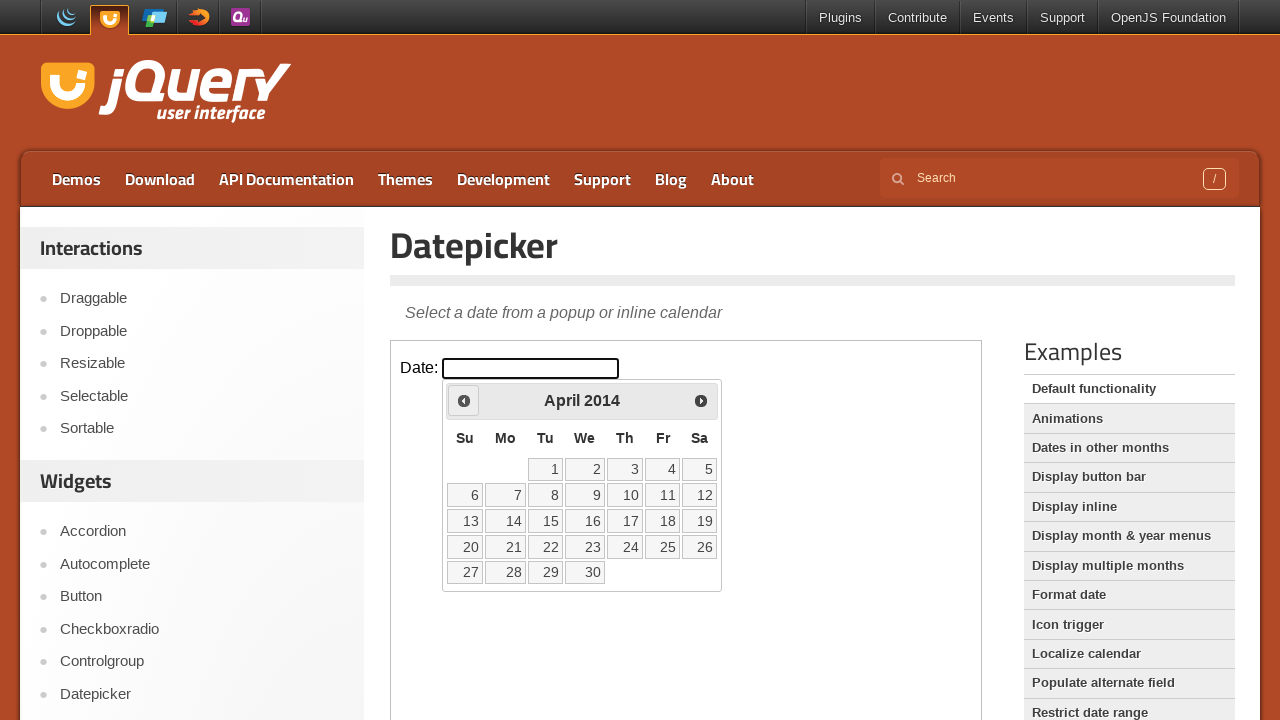

Checked current calendar month: April 2014
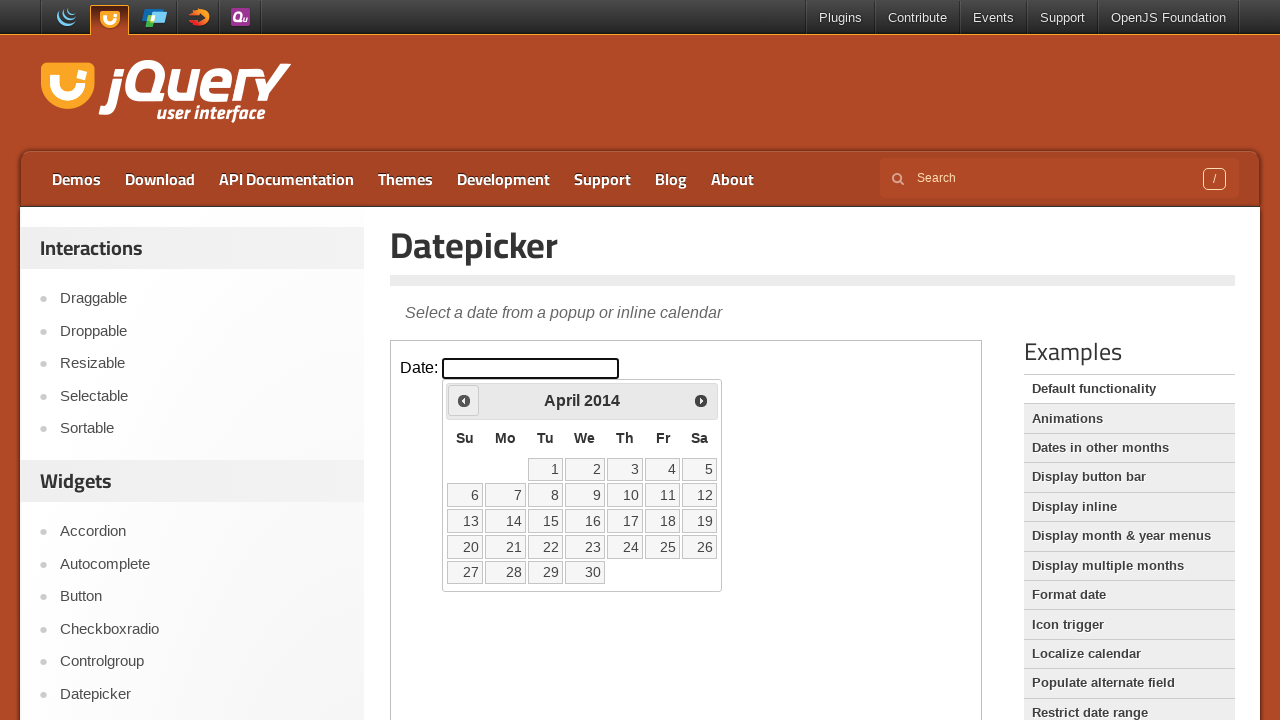

Clicked the Prev button to navigate to previous month at (464, 400) on iframe.demo-frame >> nth=0 >> internal:control=enter-frame >> xpath=//span[text(
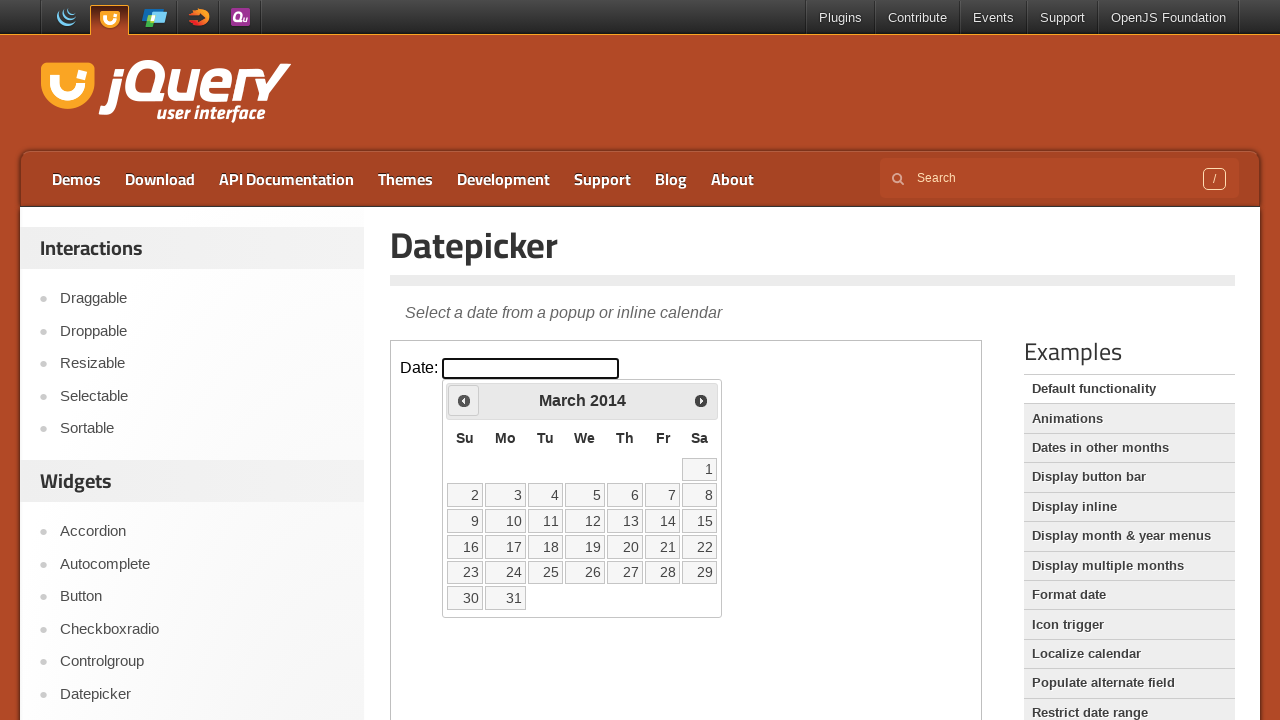

Waited for calendar to update
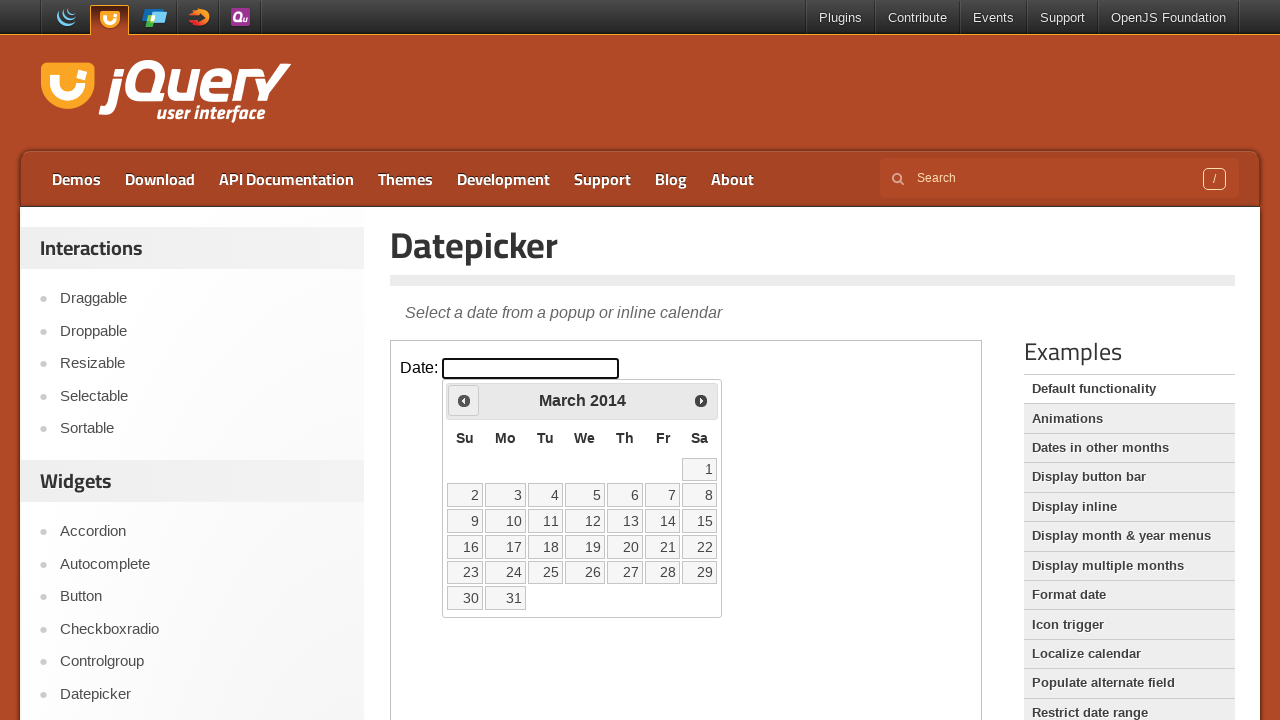

Checked current calendar month: March 2014
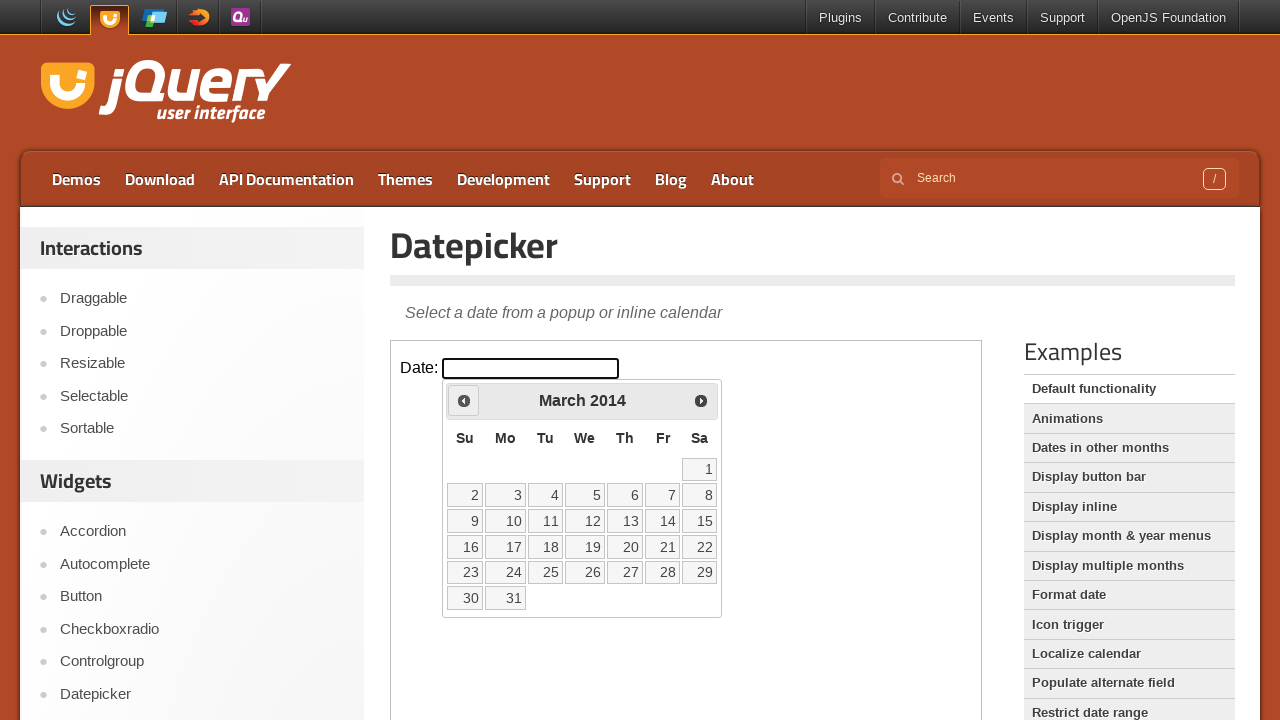

Clicked the Prev button to navigate to previous month at (464, 400) on iframe.demo-frame >> nth=0 >> internal:control=enter-frame >> xpath=//span[text(
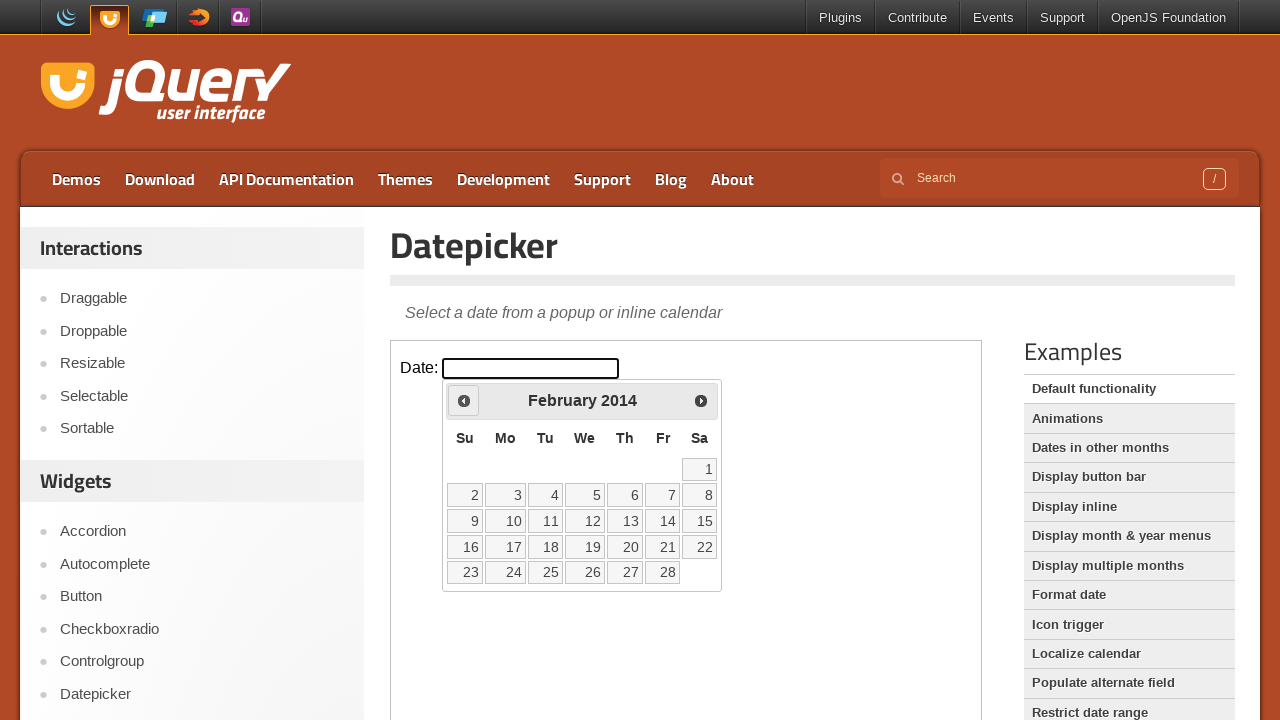

Waited for calendar to update
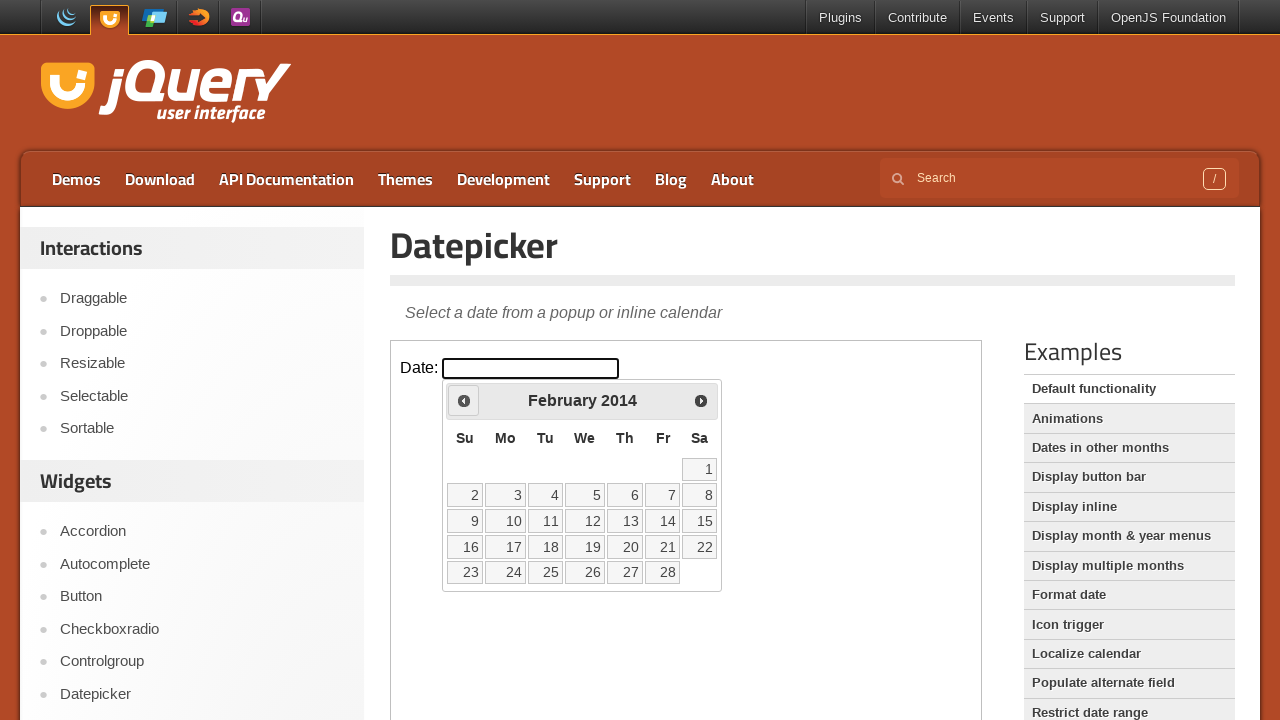

Checked current calendar month: February 2014
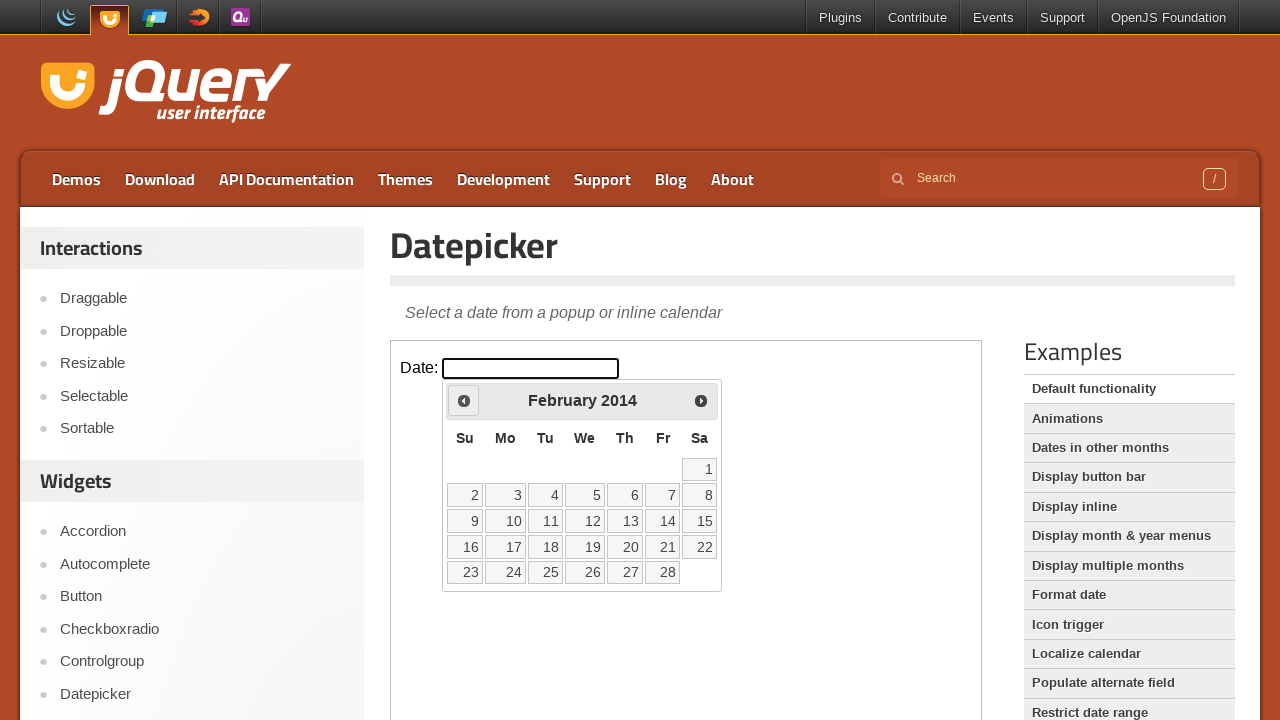

Clicked the Prev button to navigate to previous month at (464, 400) on iframe.demo-frame >> nth=0 >> internal:control=enter-frame >> xpath=//span[text(
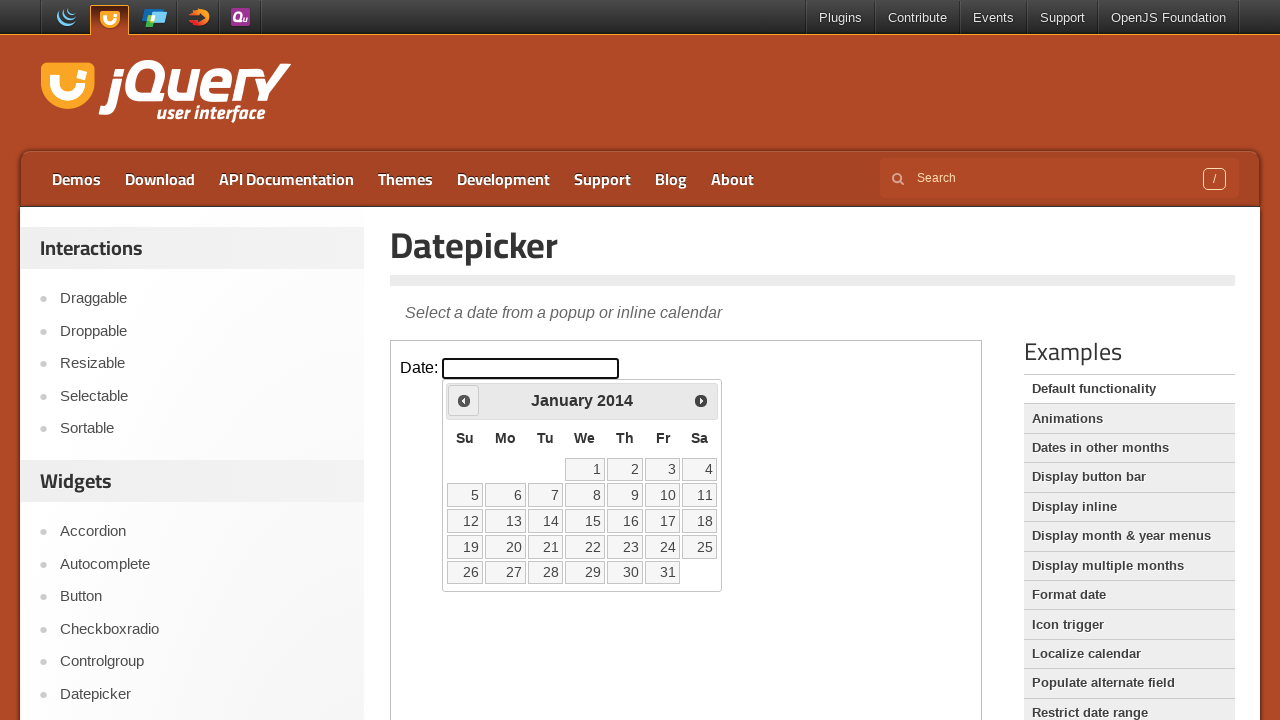

Waited for calendar to update
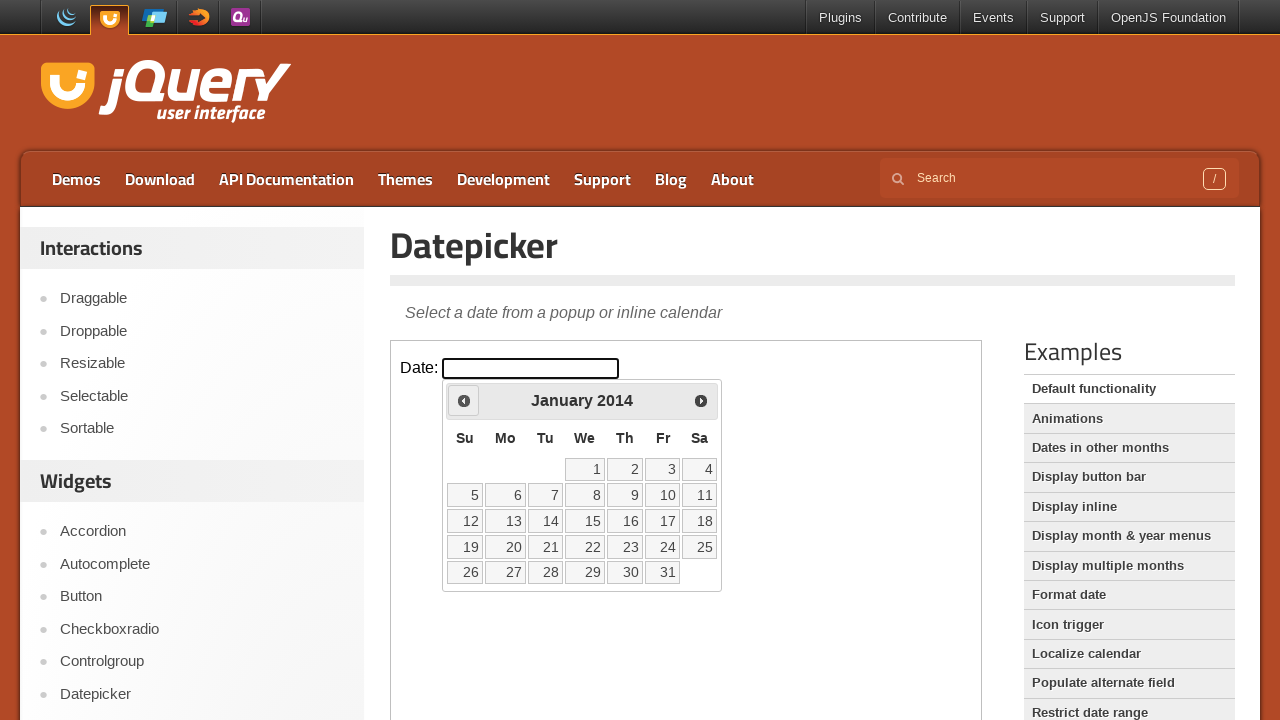

Checked current calendar month: January 2014
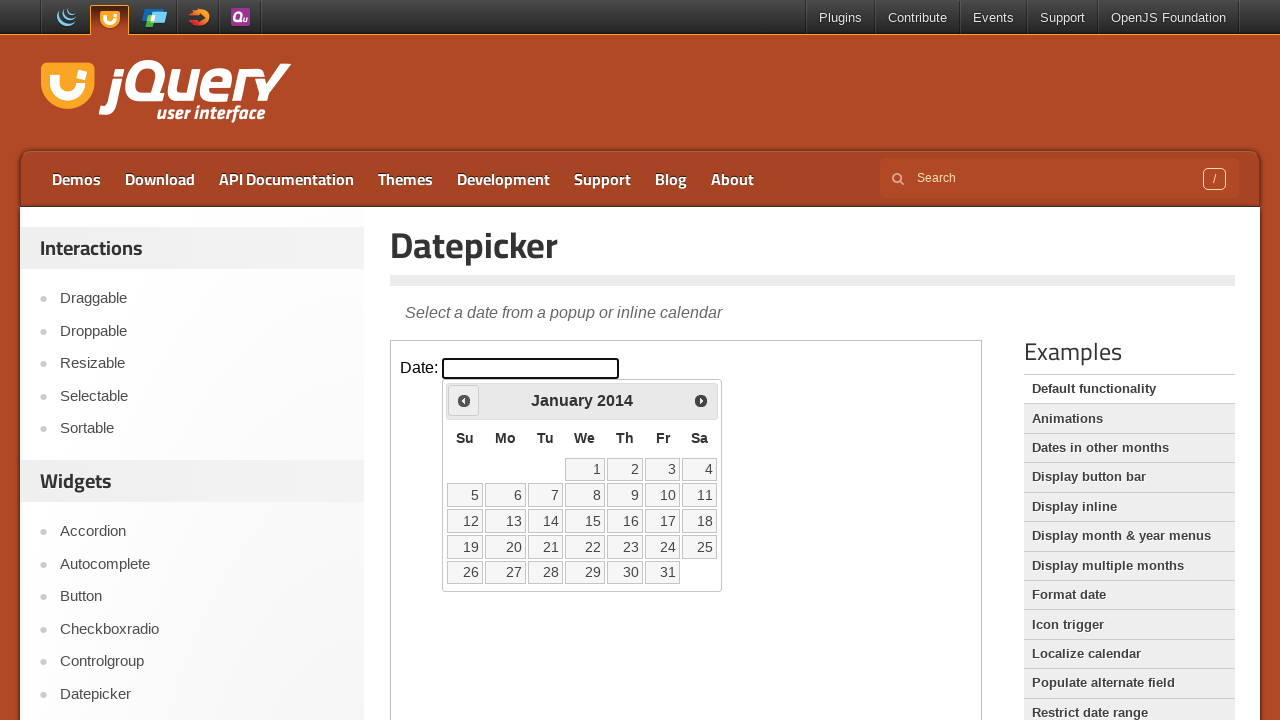

Clicked the Prev button to navigate to previous month at (464, 400) on iframe.demo-frame >> nth=0 >> internal:control=enter-frame >> xpath=//span[text(
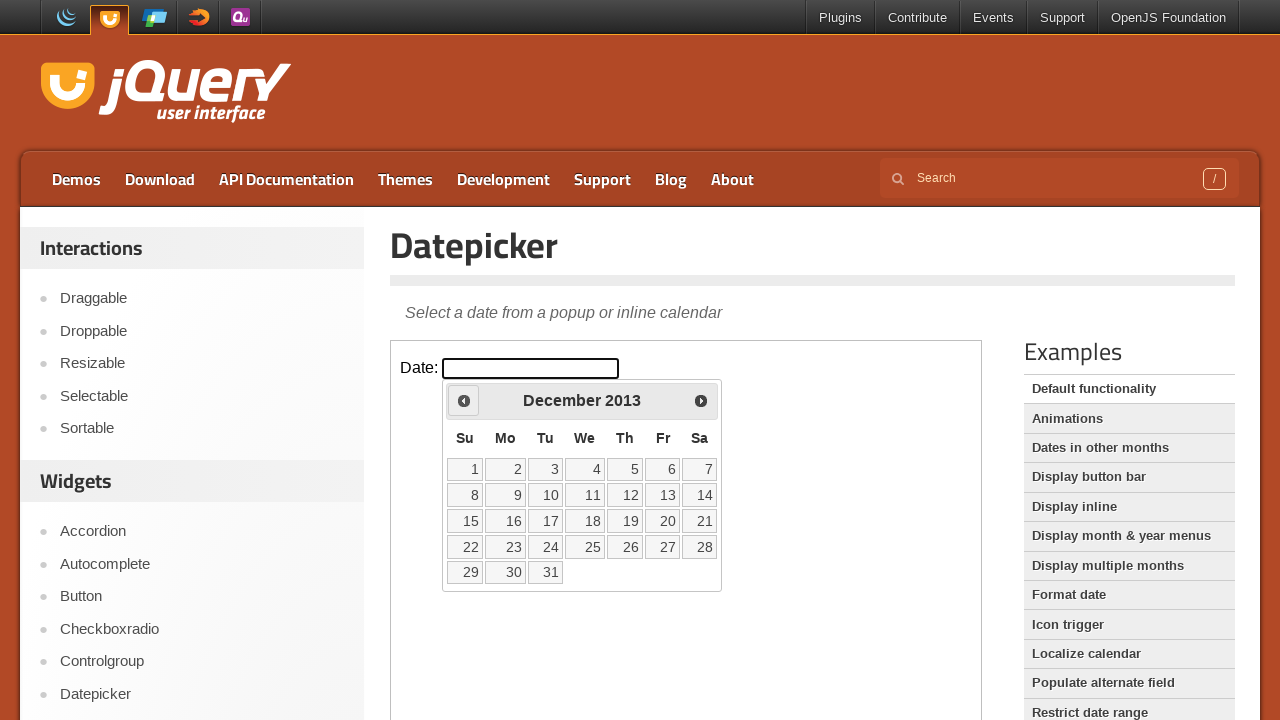

Waited for calendar to update
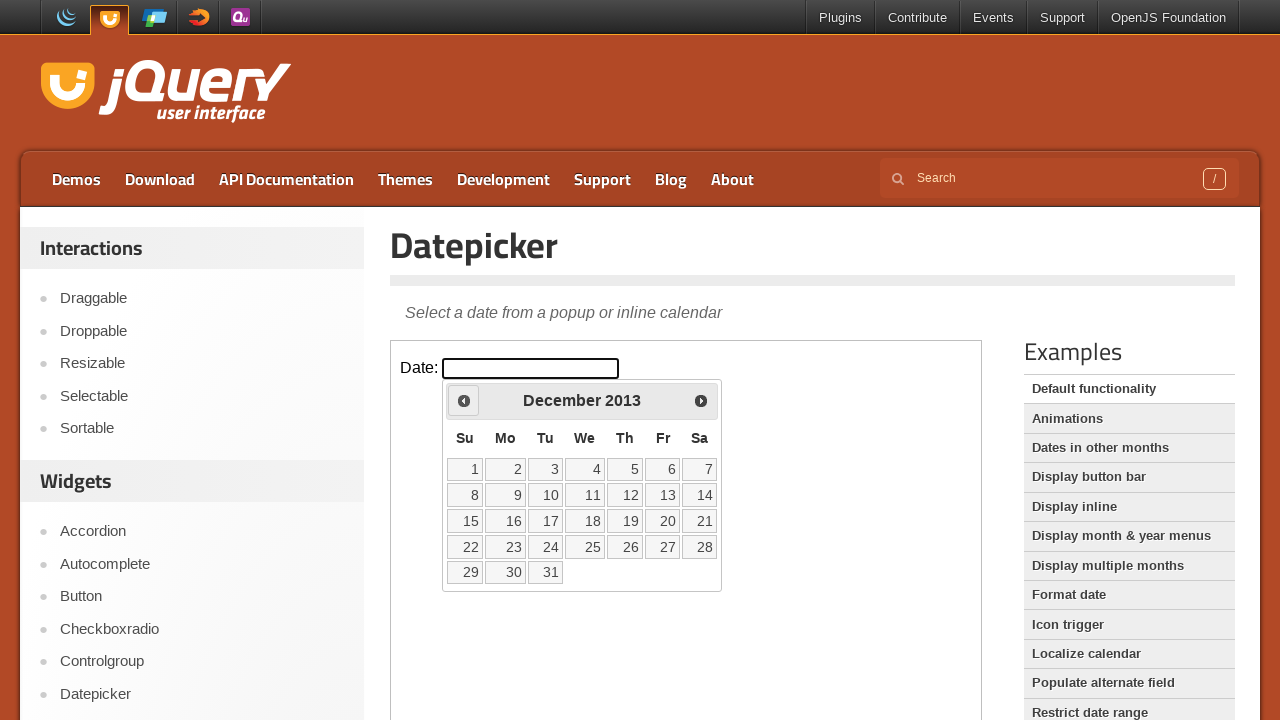

Checked current calendar month: December 2013
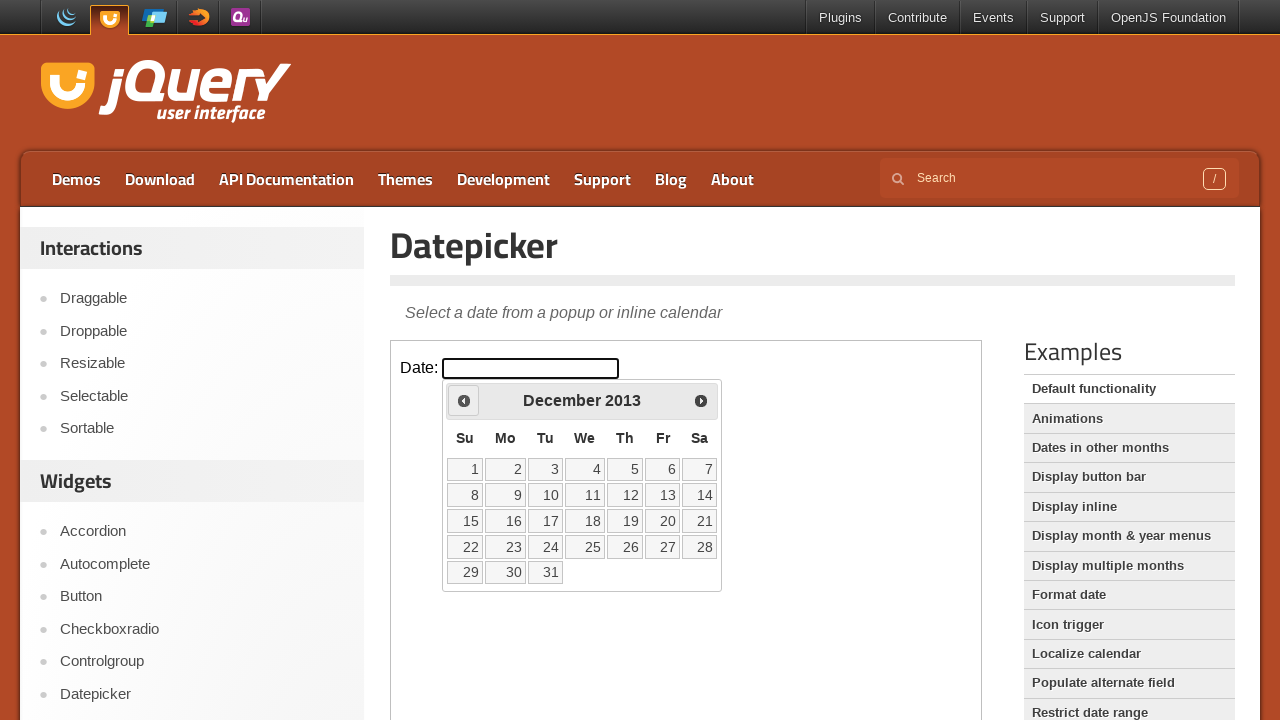

Clicked the Prev button to navigate to previous month at (464, 400) on iframe.demo-frame >> nth=0 >> internal:control=enter-frame >> xpath=//span[text(
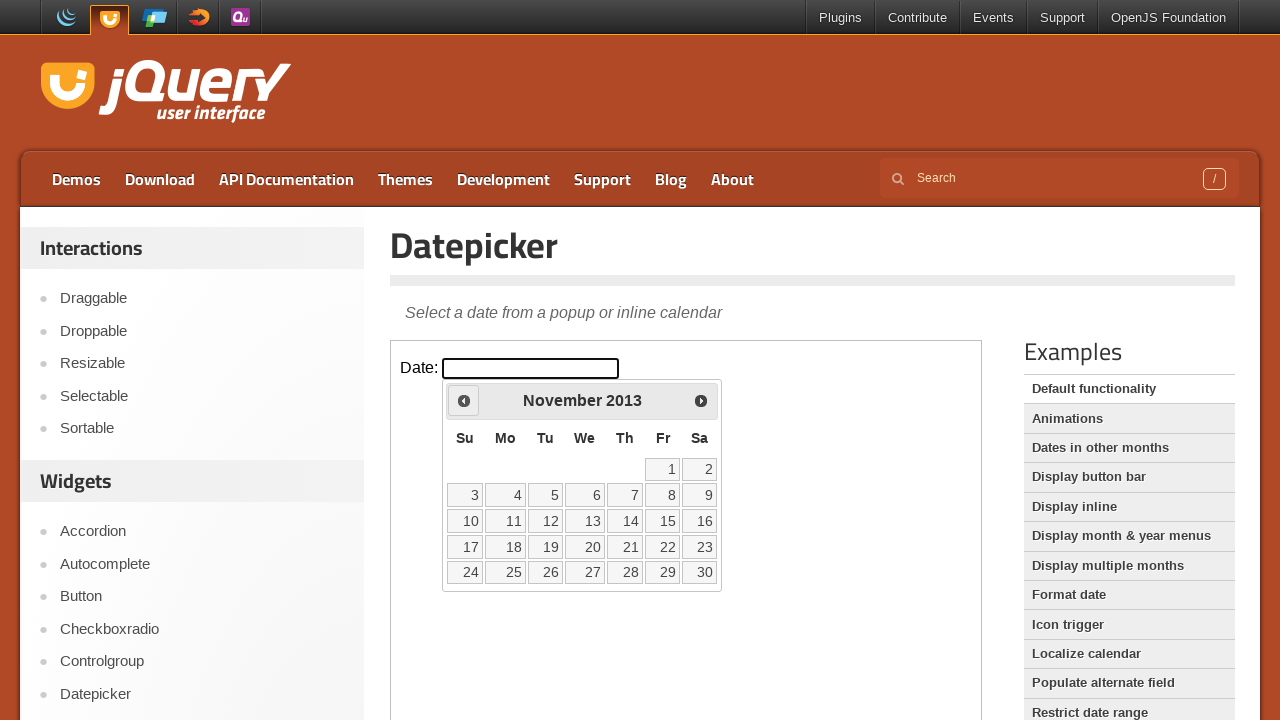

Waited for calendar to update
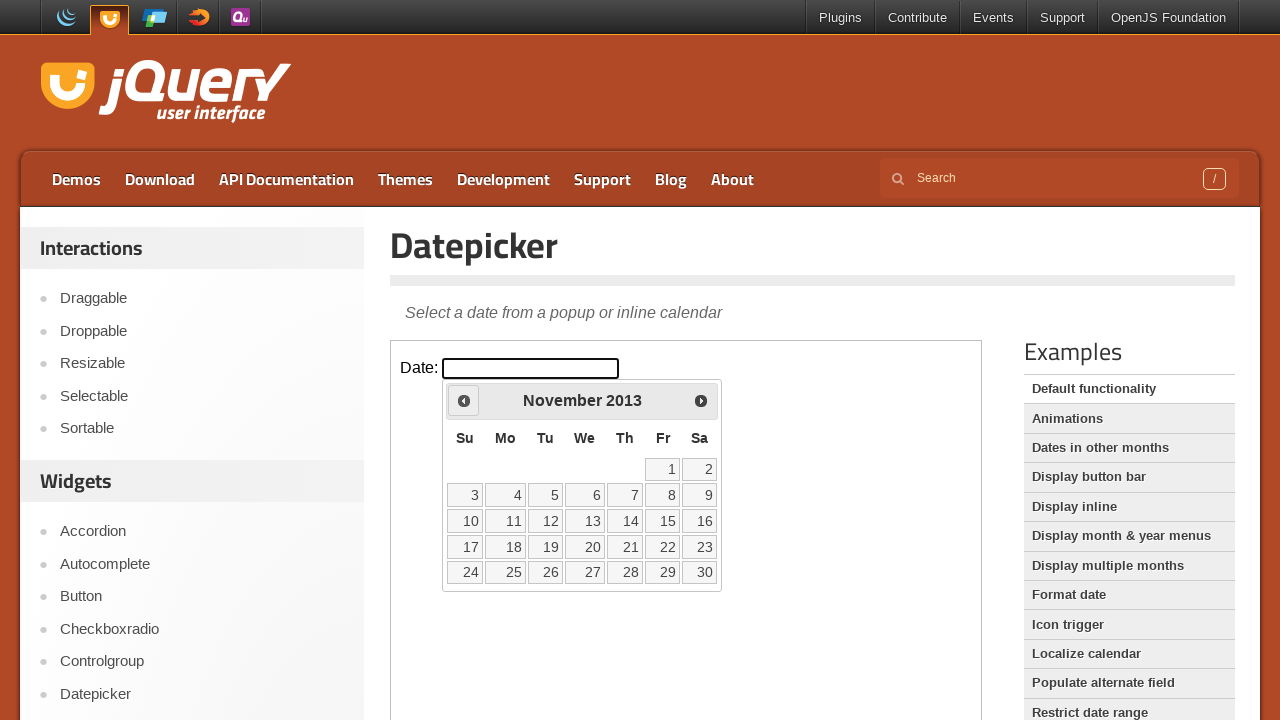

Checked current calendar month: November 2013
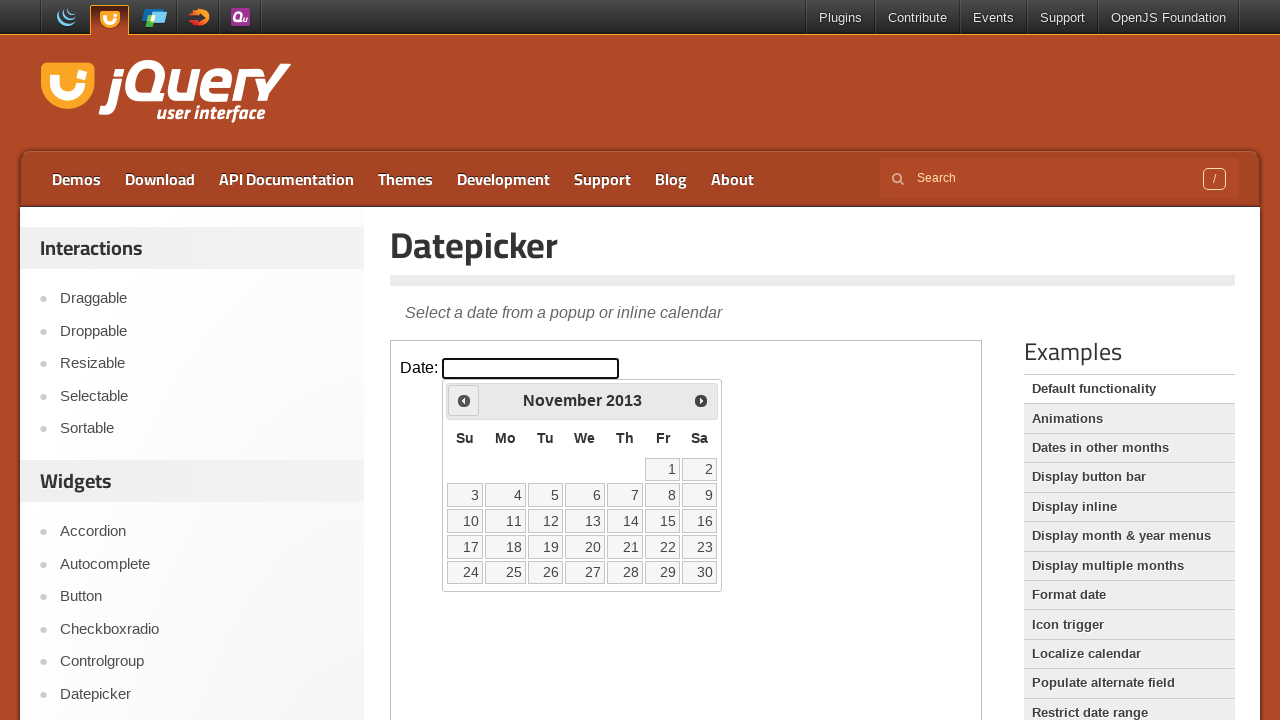

Clicked the Prev button to navigate to previous month at (464, 400) on iframe.demo-frame >> nth=0 >> internal:control=enter-frame >> xpath=//span[text(
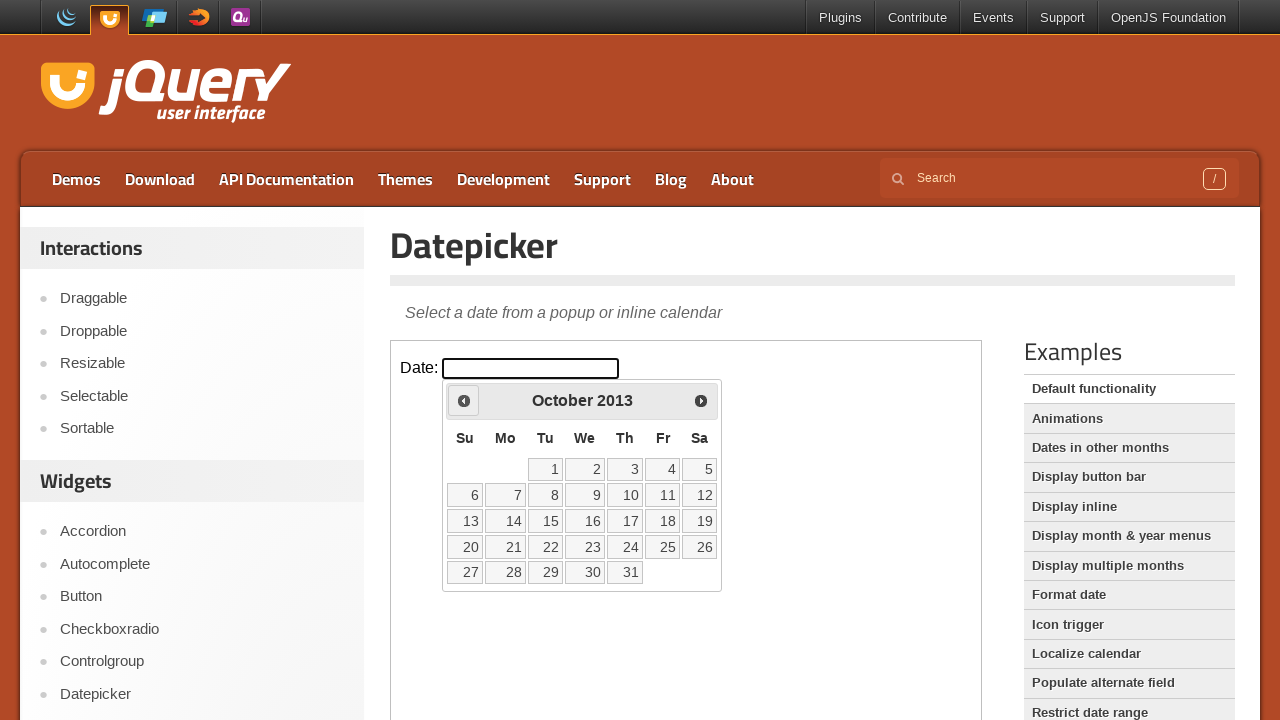

Waited for calendar to update
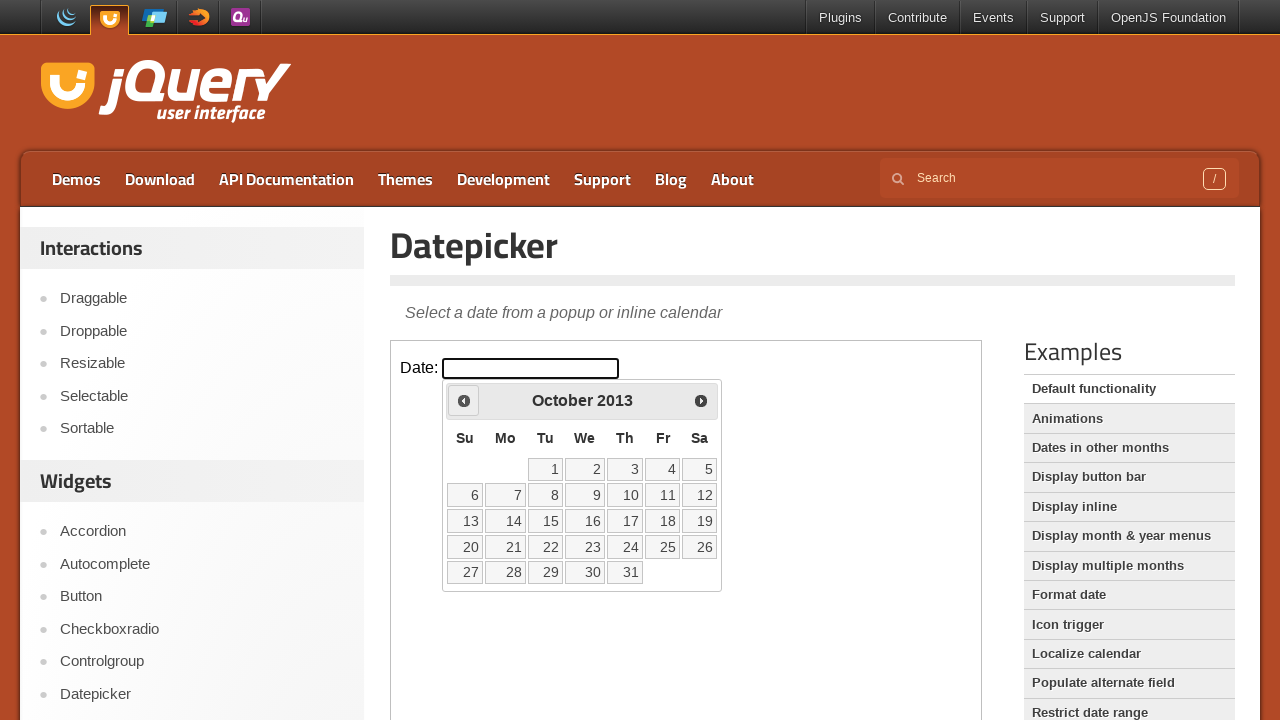

Checked current calendar month: October 2013
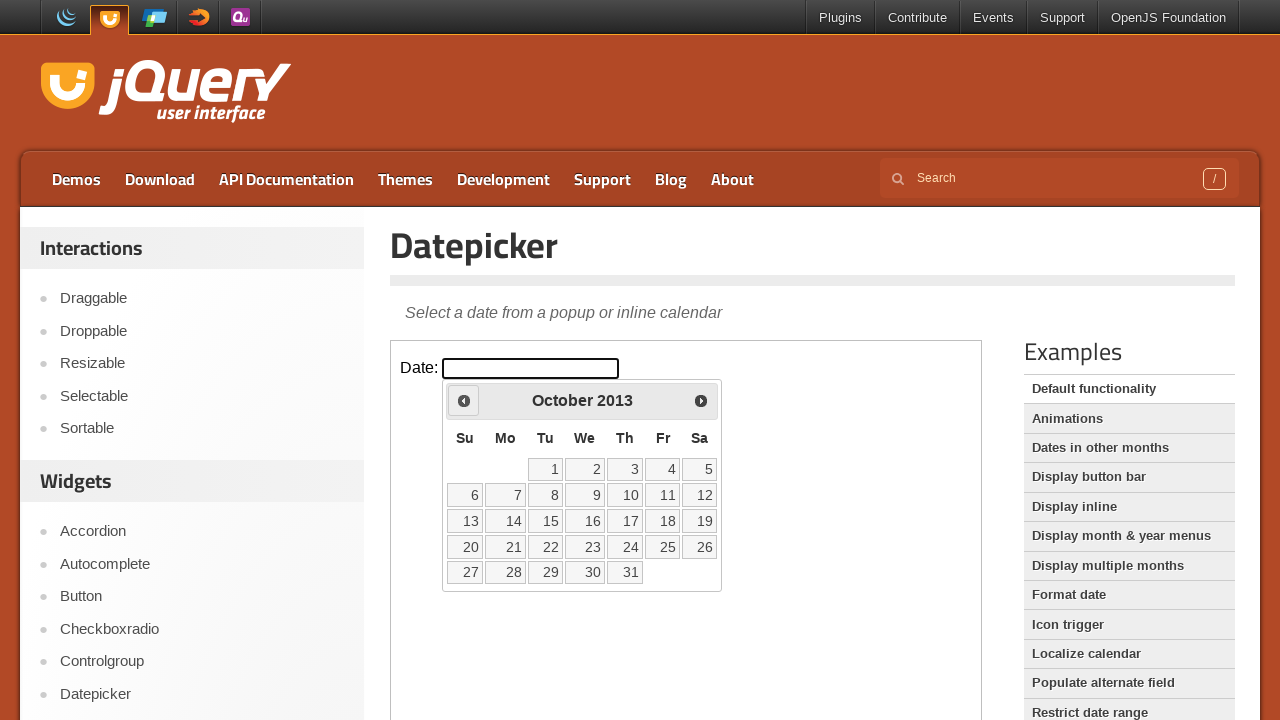

Clicked the Prev button to navigate to previous month at (464, 400) on iframe.demo-frame >> nth=0 >> internal:control=enter-frame >> xpath=//span[text(
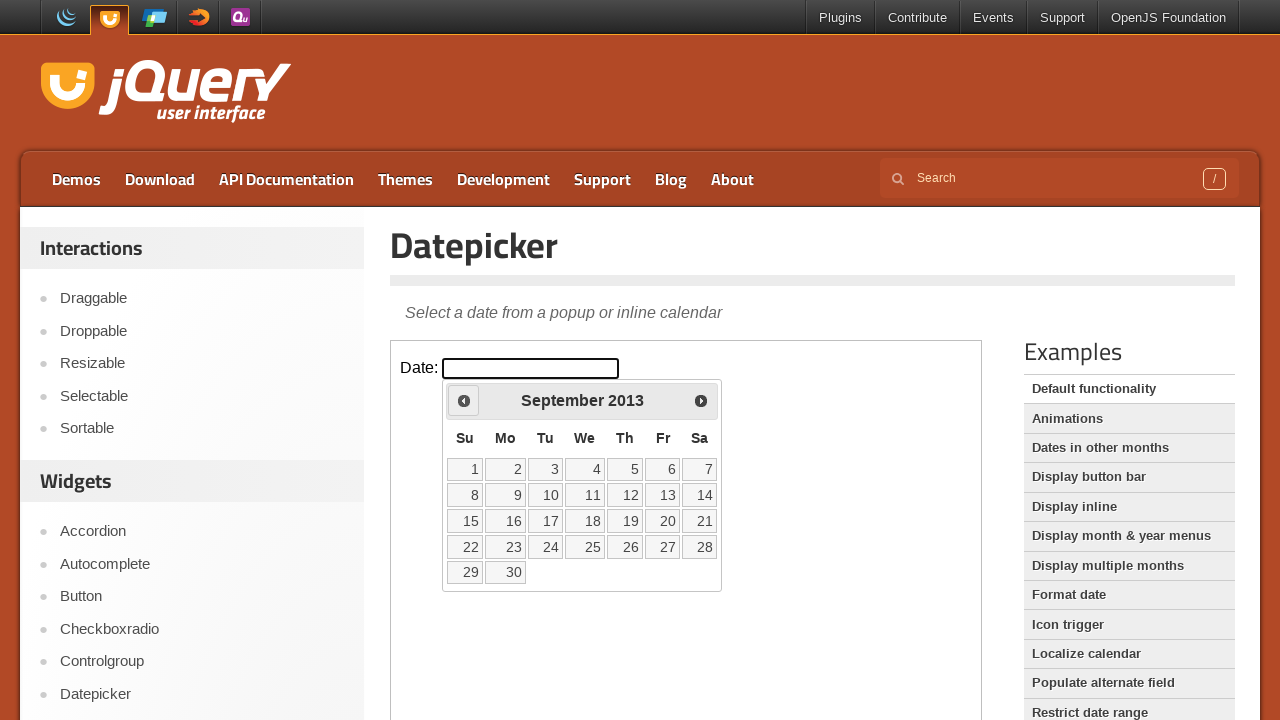

Waited for calendar to update
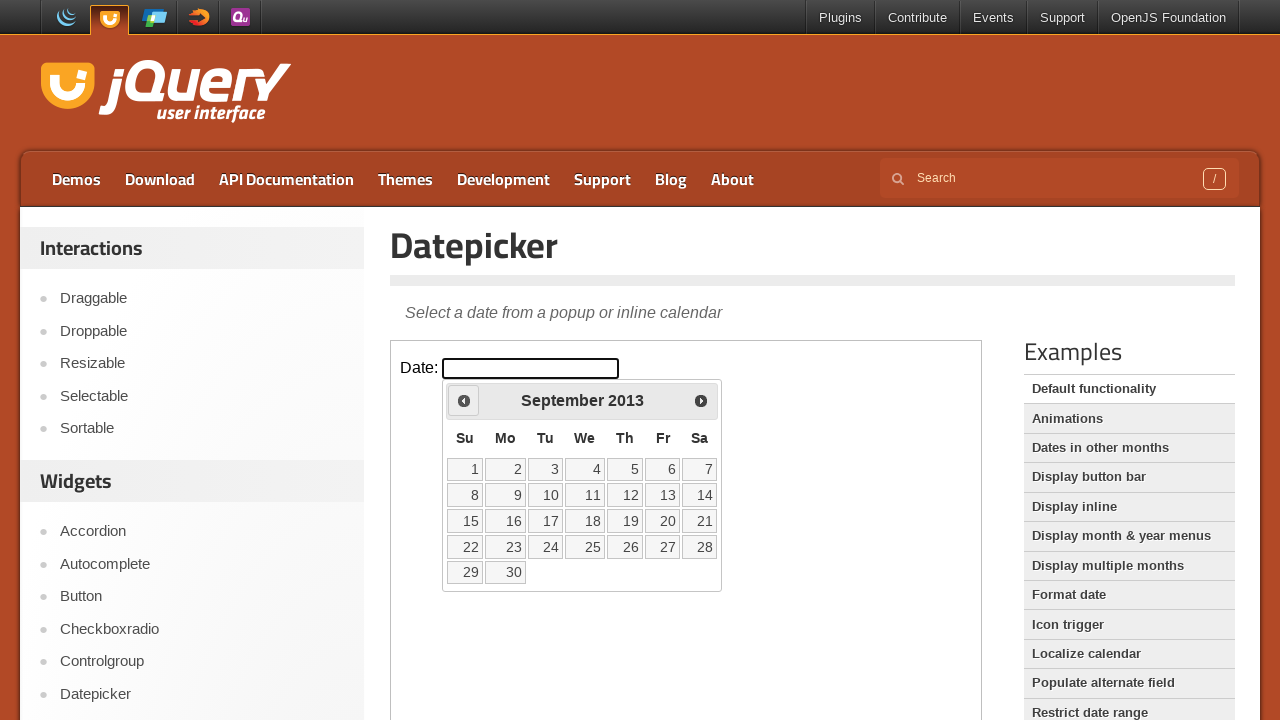

Checked current calendar month: September 2013
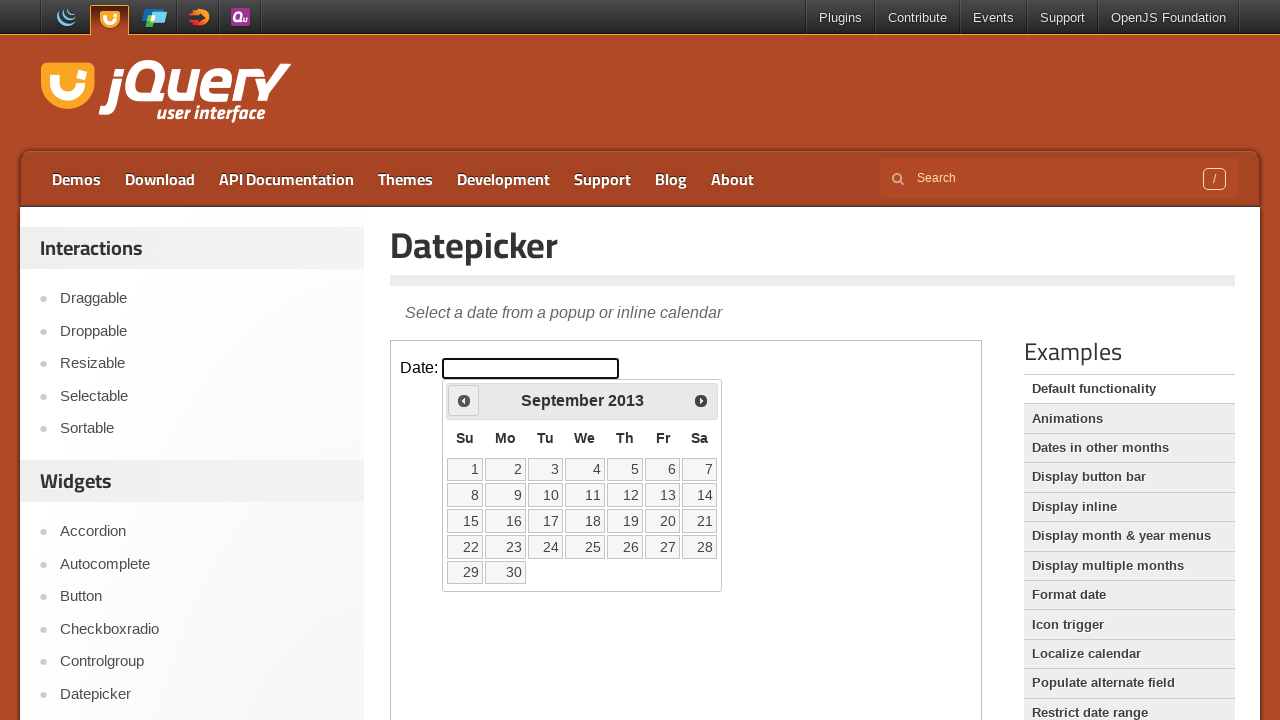

Clicked the Prev button to navigate to previous month at (464, 400) on iframe.demo-frame >> nth=0 >> internal:control=enter-frame >> xpath=//span[text(
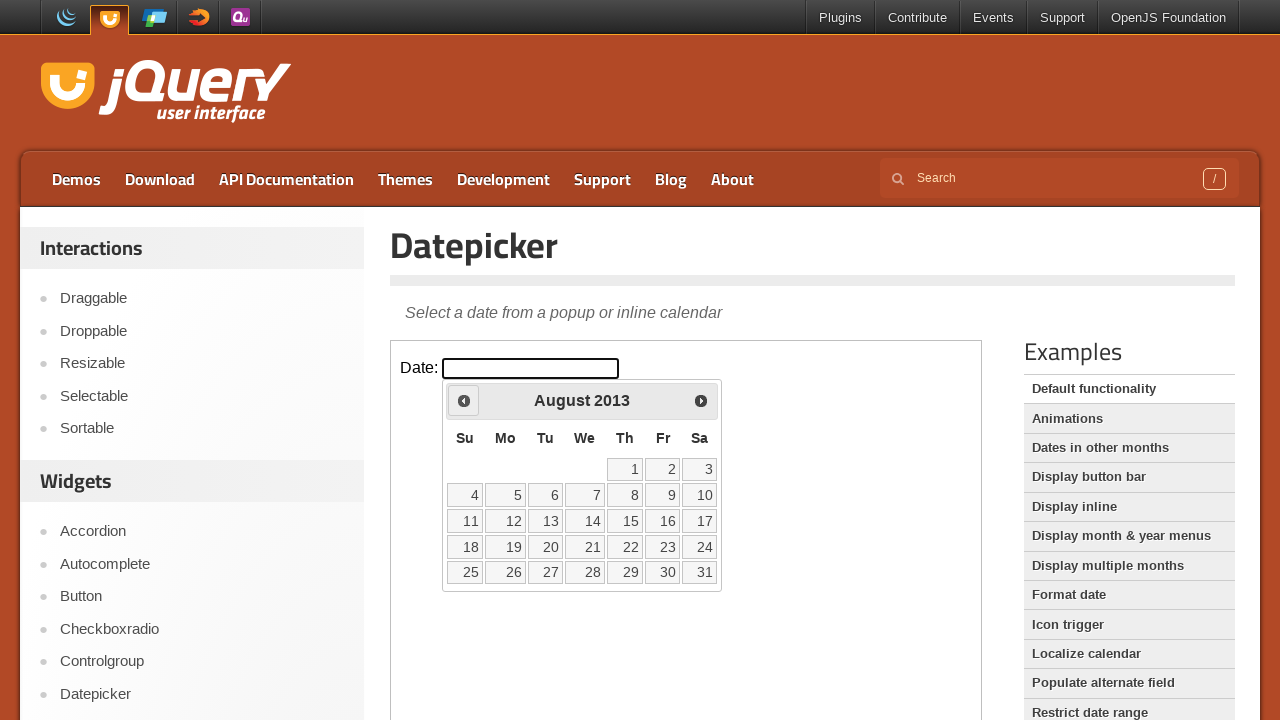

Waited for calendar to update
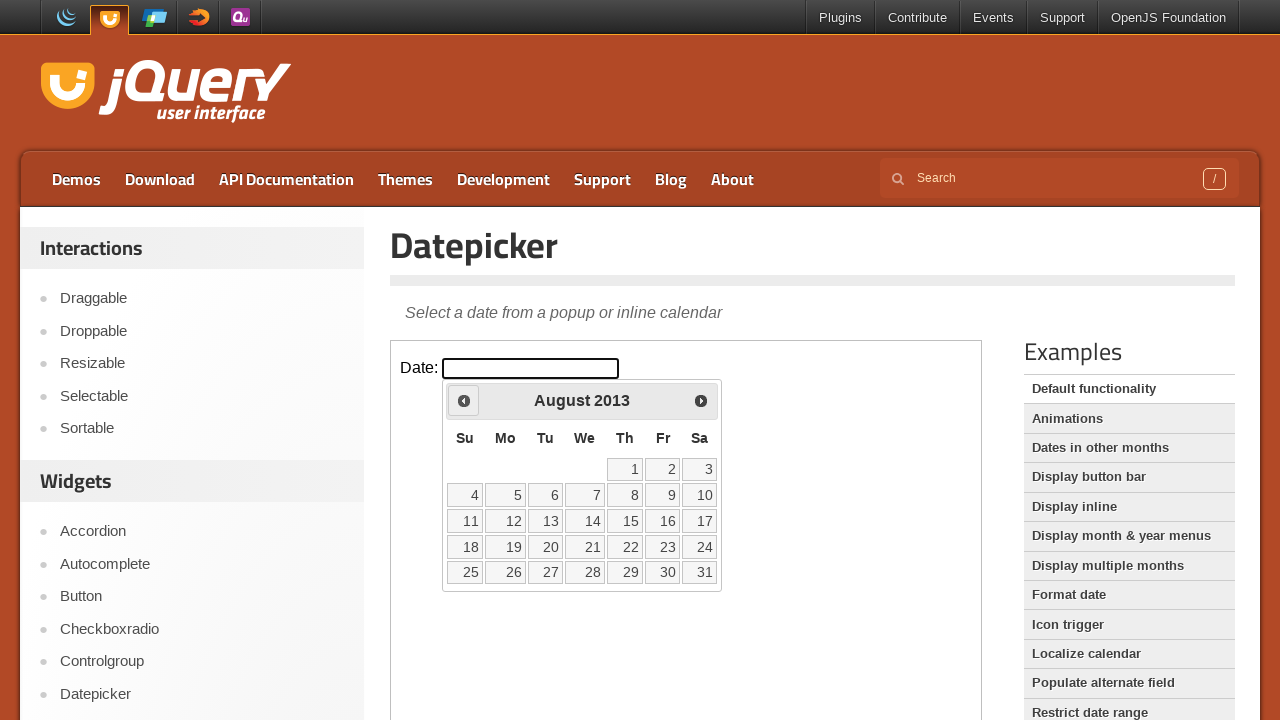

Checked current calendar month: August 2013
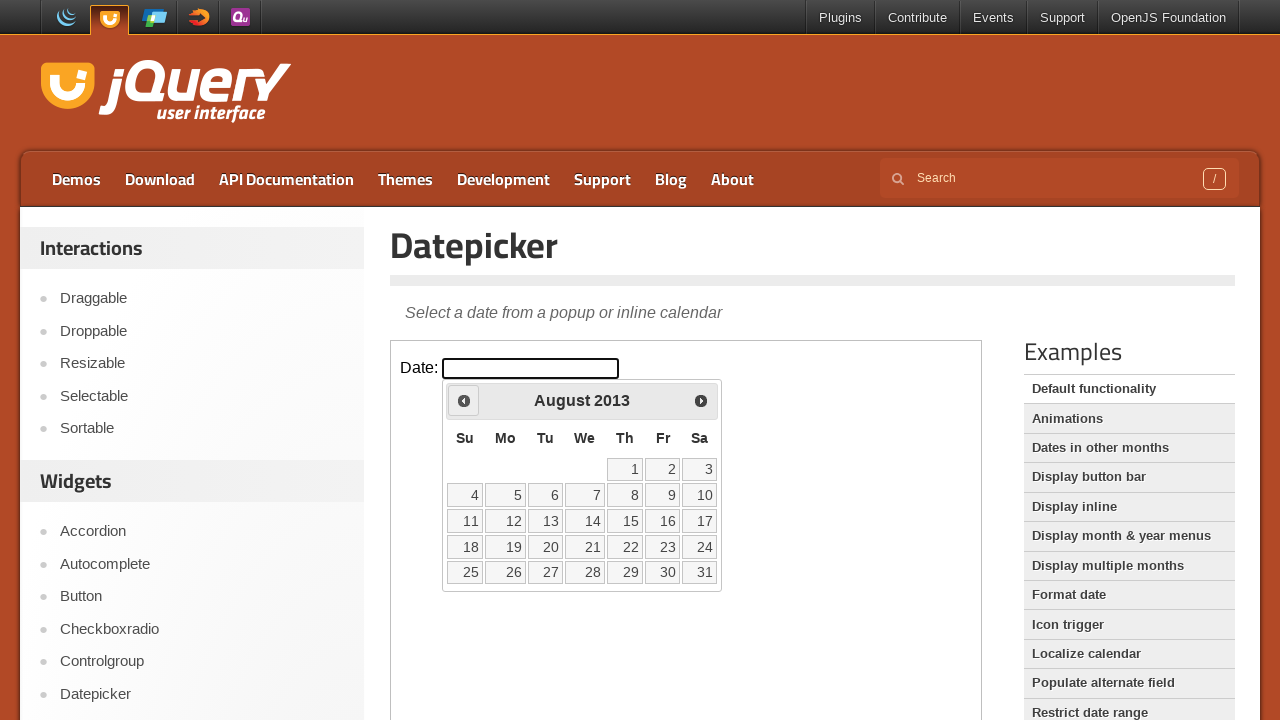

Clicked the Prev button to navigate to previous month at (464, 400) on iframe.demo-frame >> nth=0 >> internal:control=enter-frame >> xpath=//span[text(
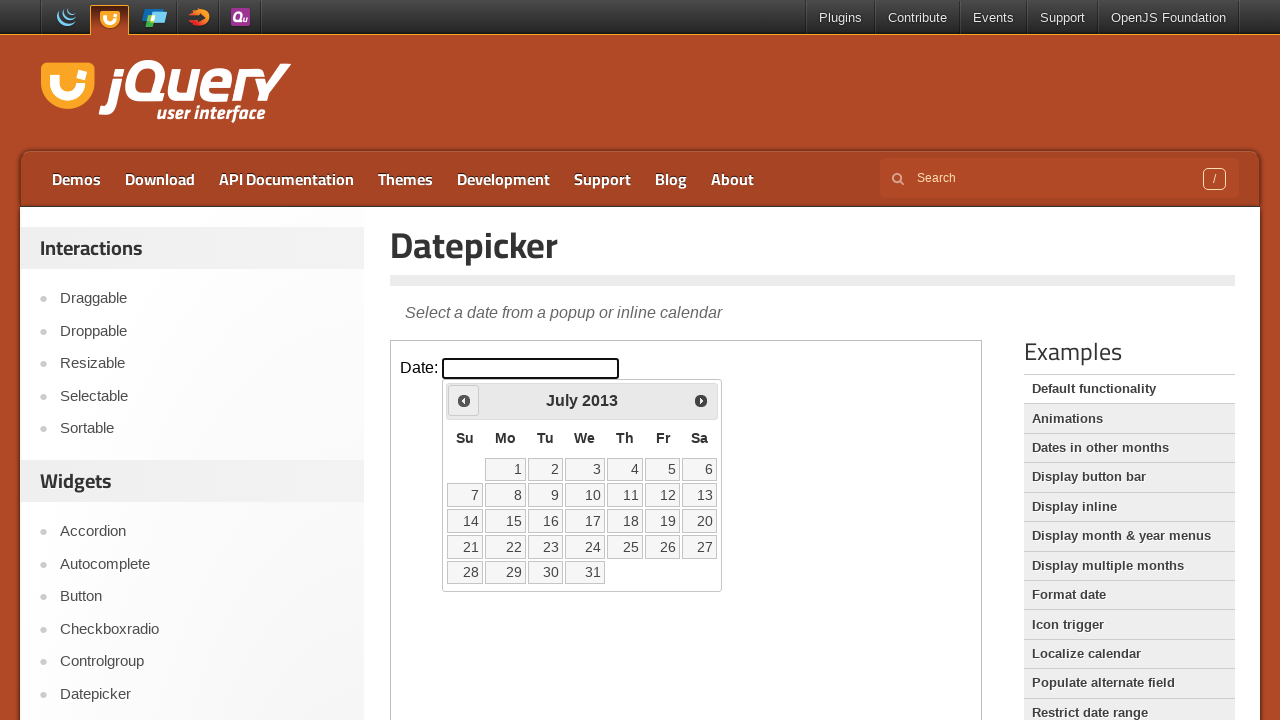

Waited for calendar to update
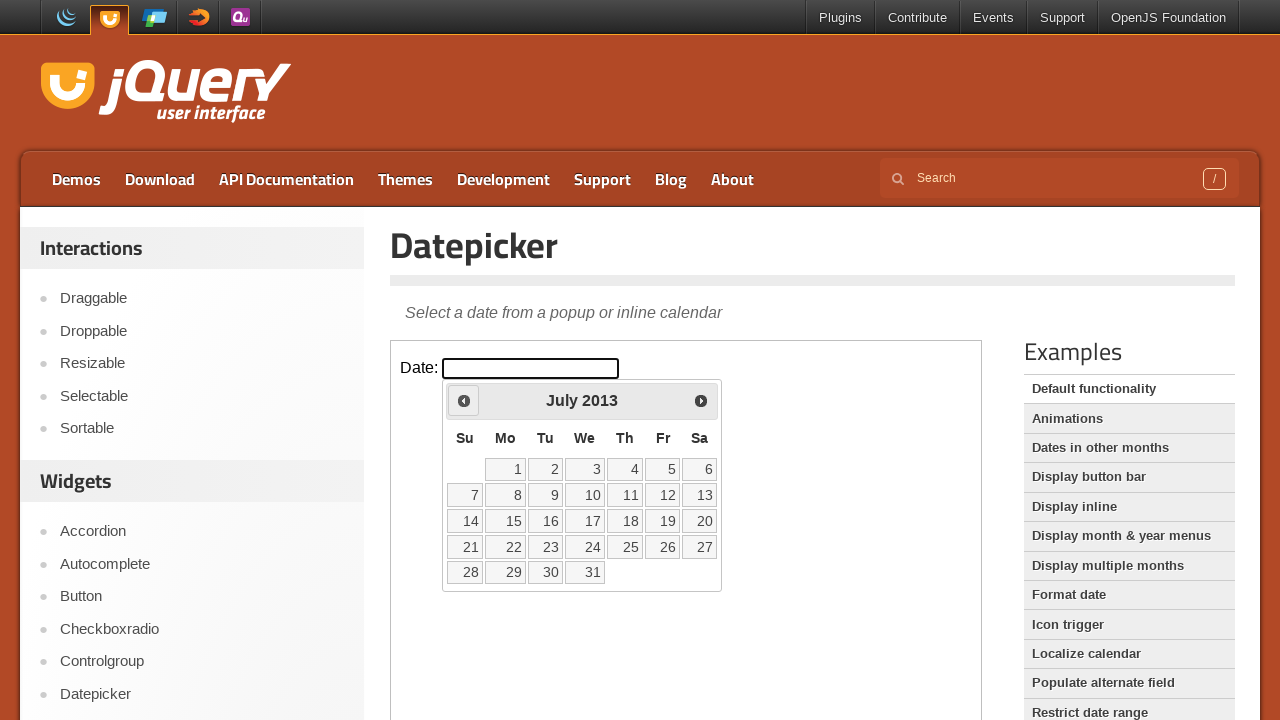

Checked current calendar month: July 2013
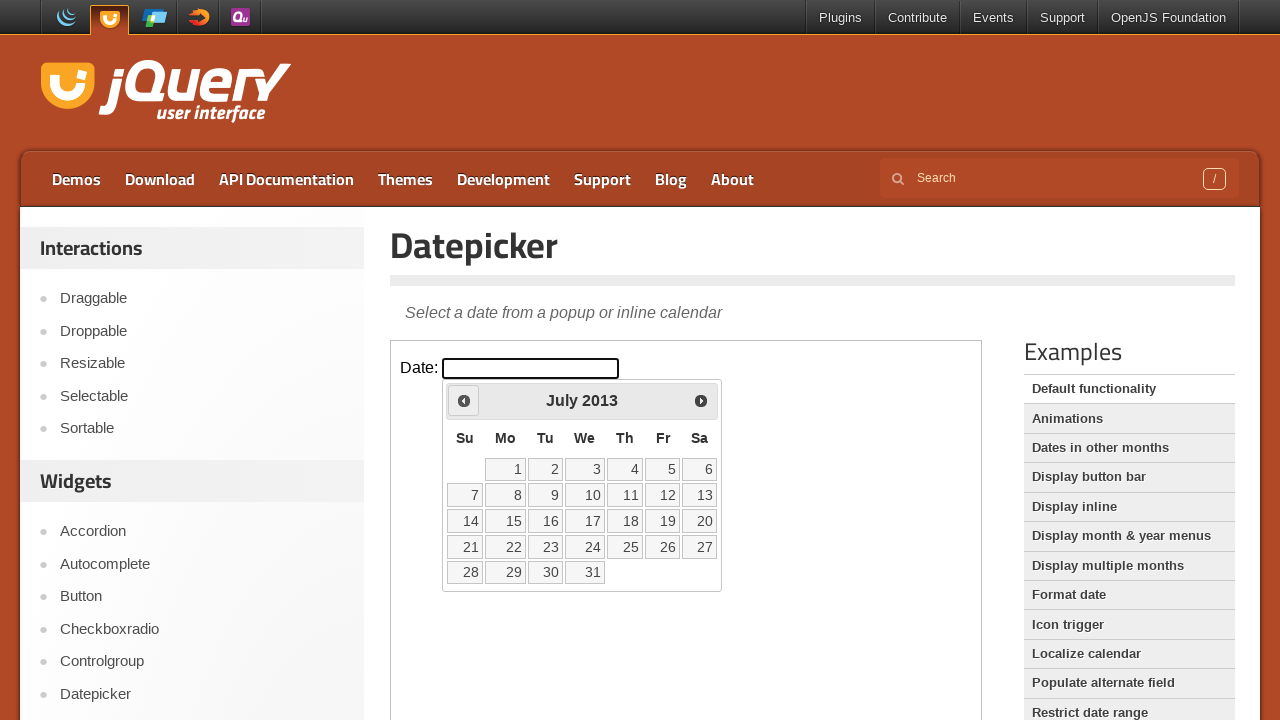

Clicked the Prev button to navigate to previous month at (464, 400) on iframe.demo-frame >> nth=0 >> internal:control=enter-frame >> xpath=//span[text(
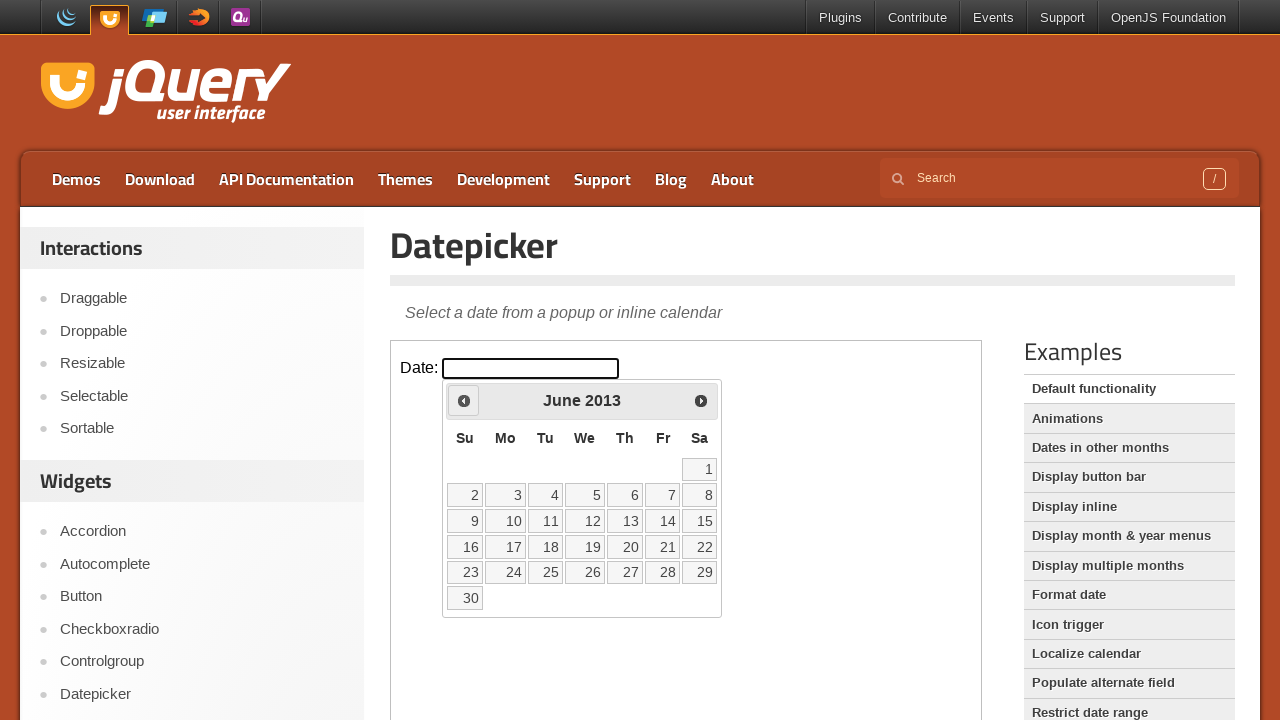

Waited for calendar to update
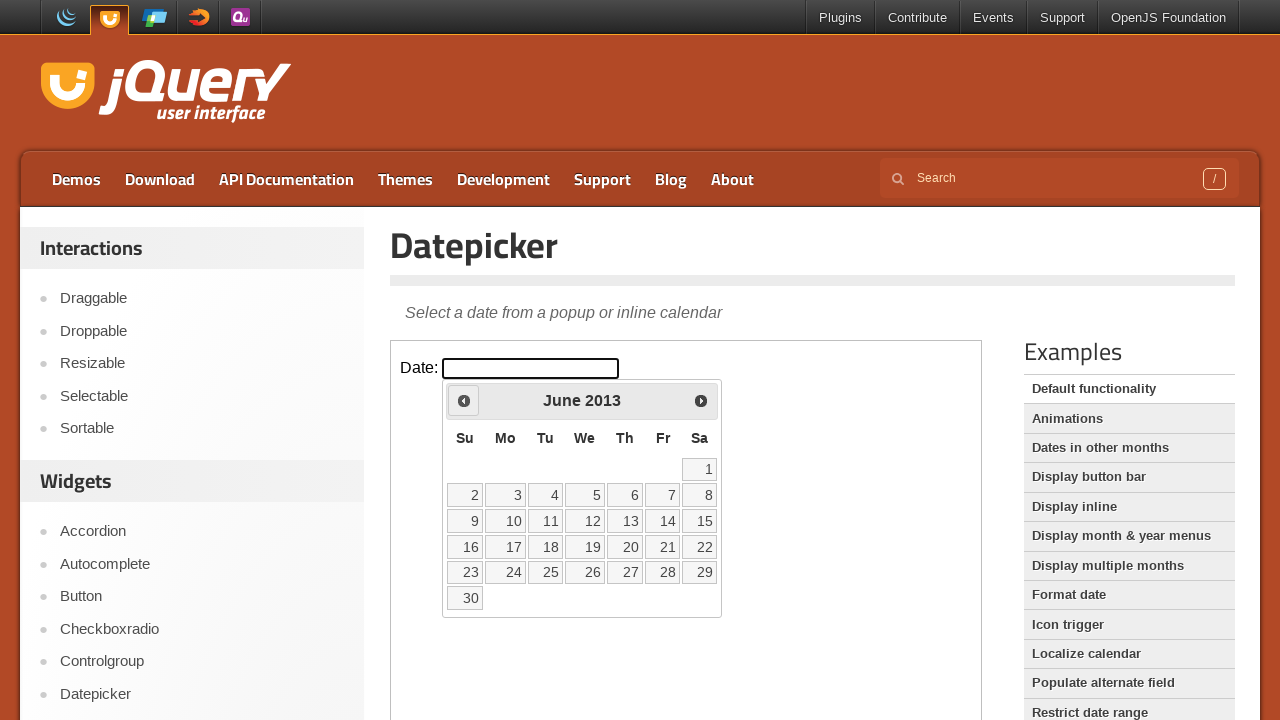

Checked current calendar month: June 2013
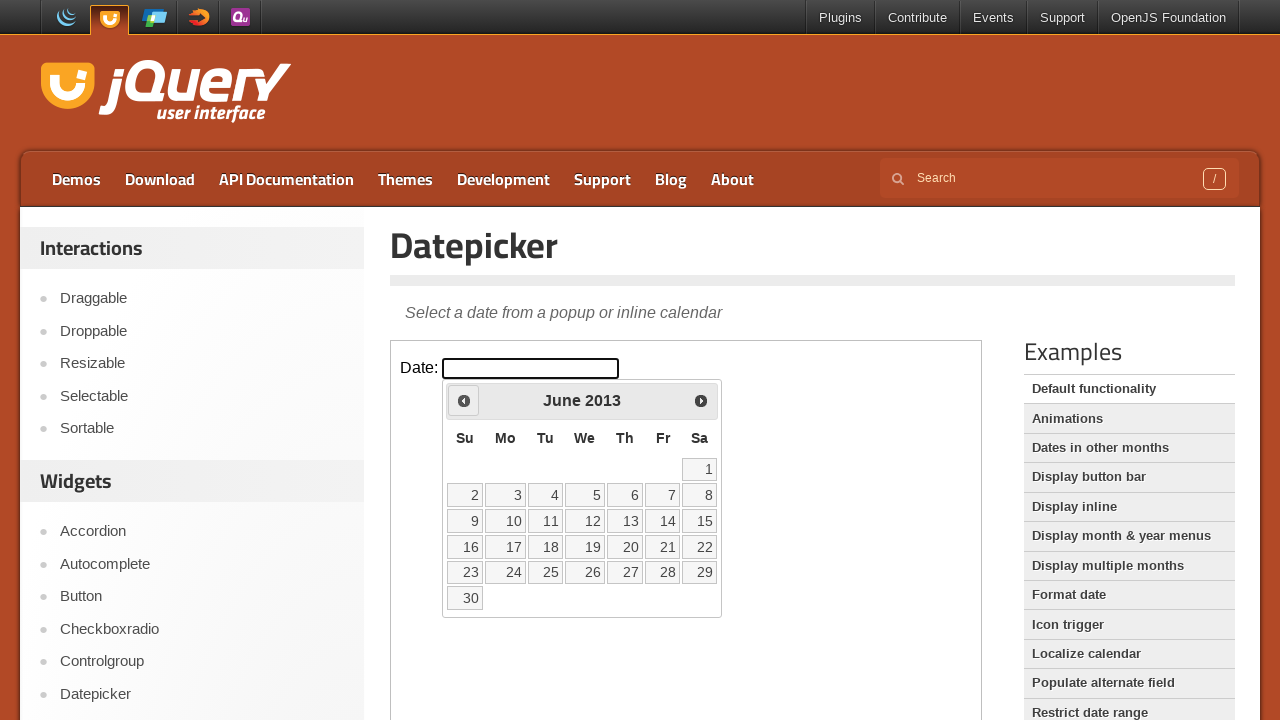

Clicked the Prev button to navigate to previous month at (464, 400) on iframe.demo-frame >> nth=0 >> internal:control=enter-frame >> xpath=//span[text(
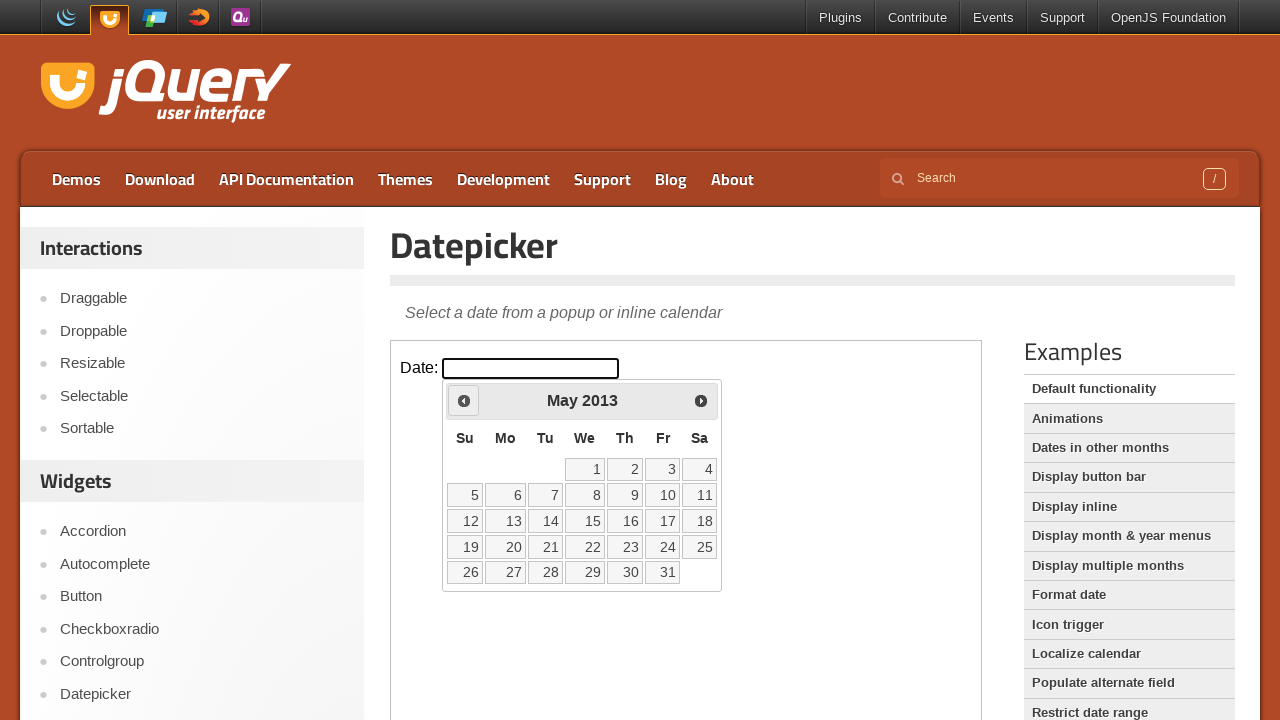

Waited for calendar to update
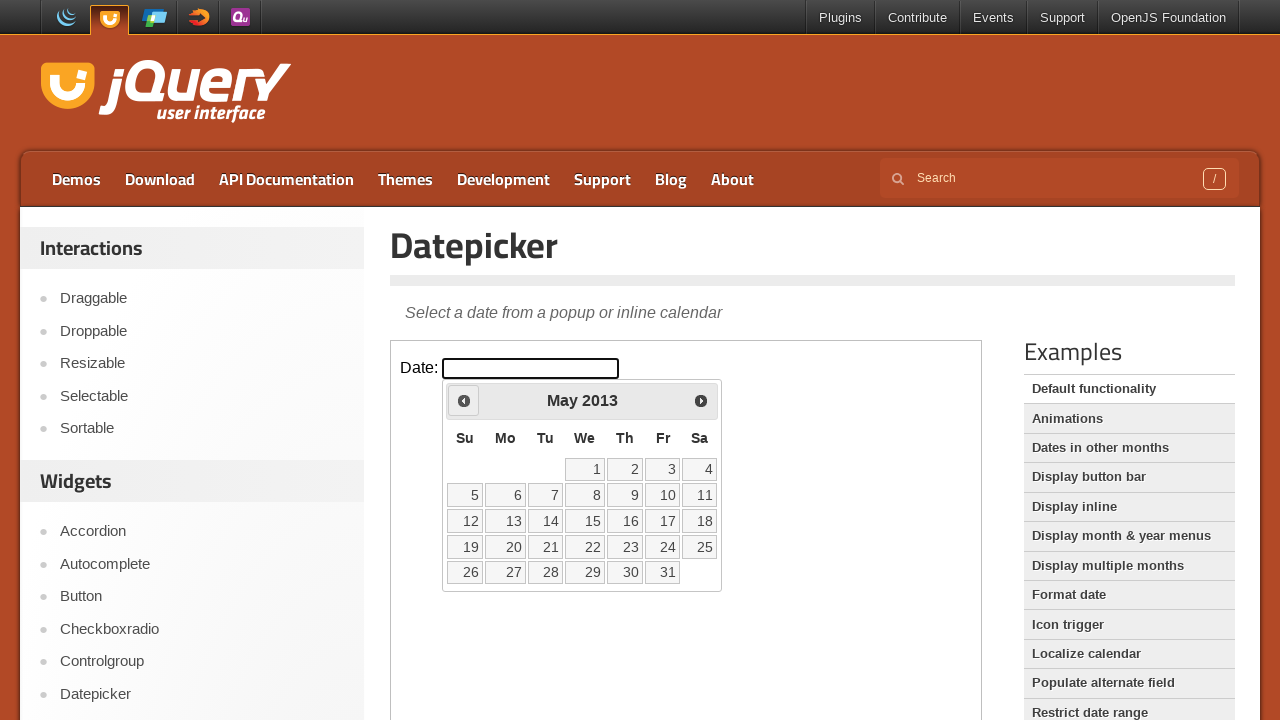

Checked current calendar month: May 2013
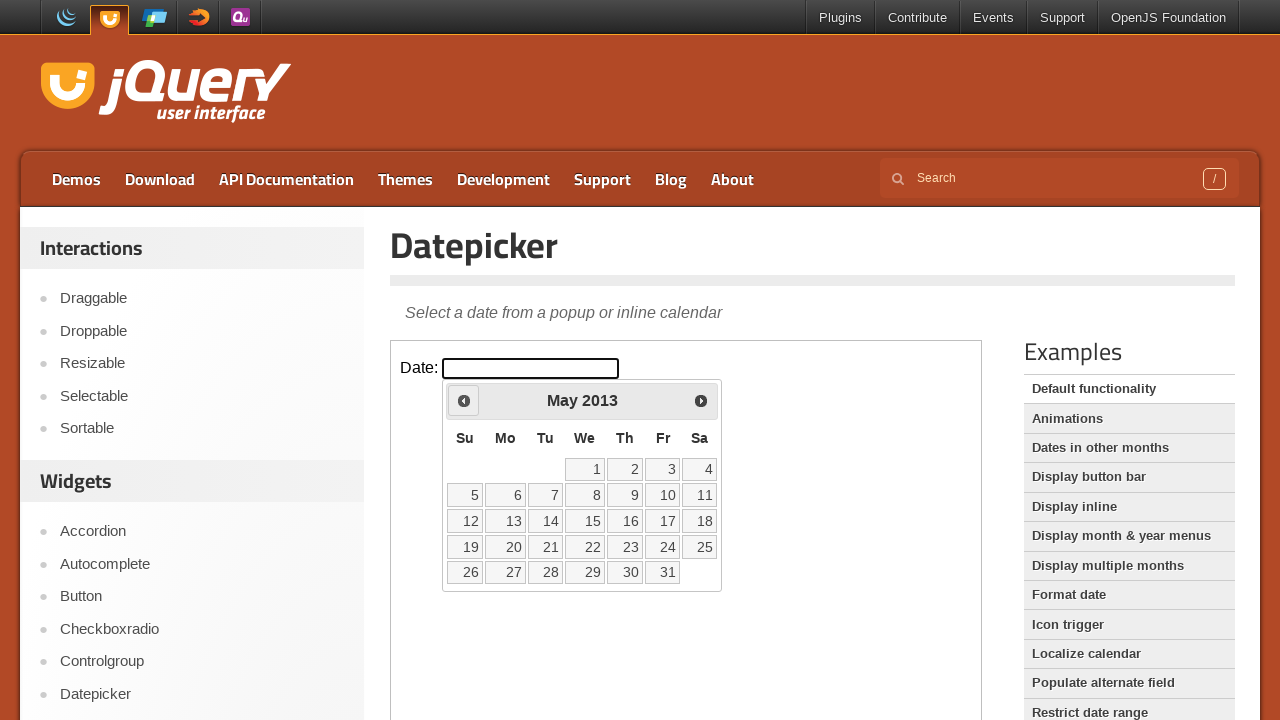

Clicked the Prev button to navigate to previous month at (464, 400) on iframe.demo-frame >> nth=0 >> internal:control=enter-frame >> xpath=//span[text(
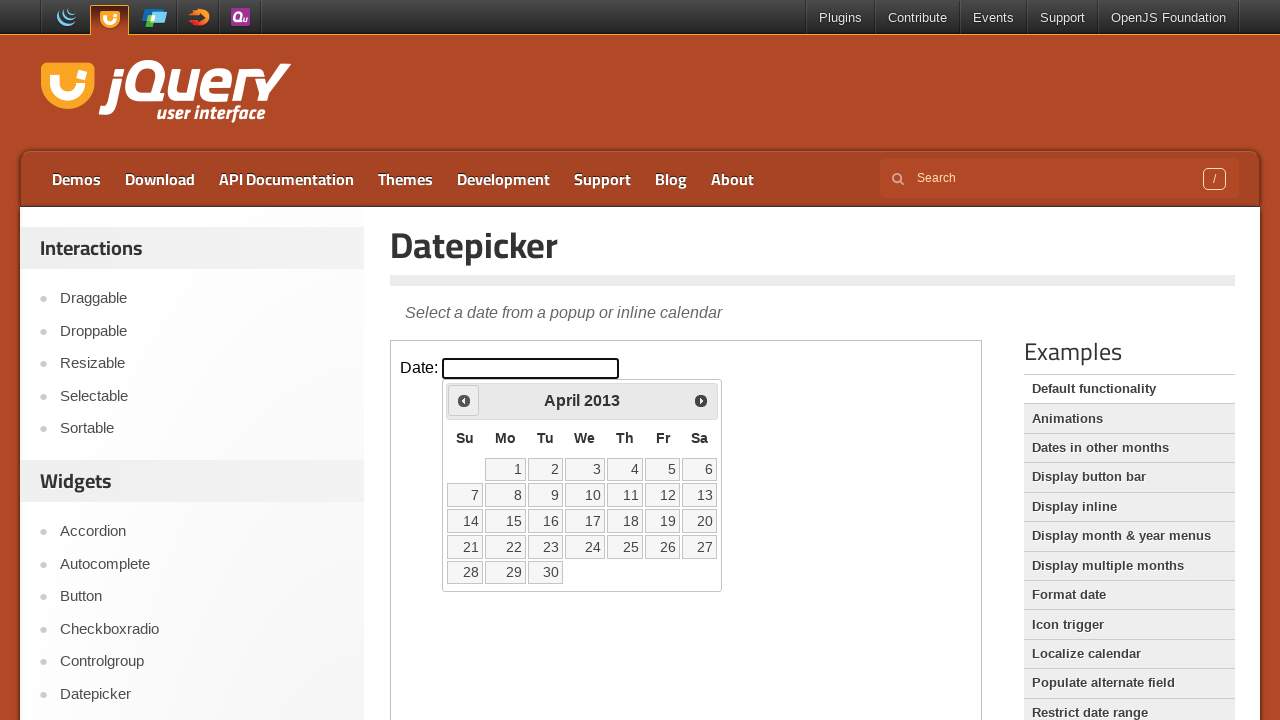

Waited for calendar to update
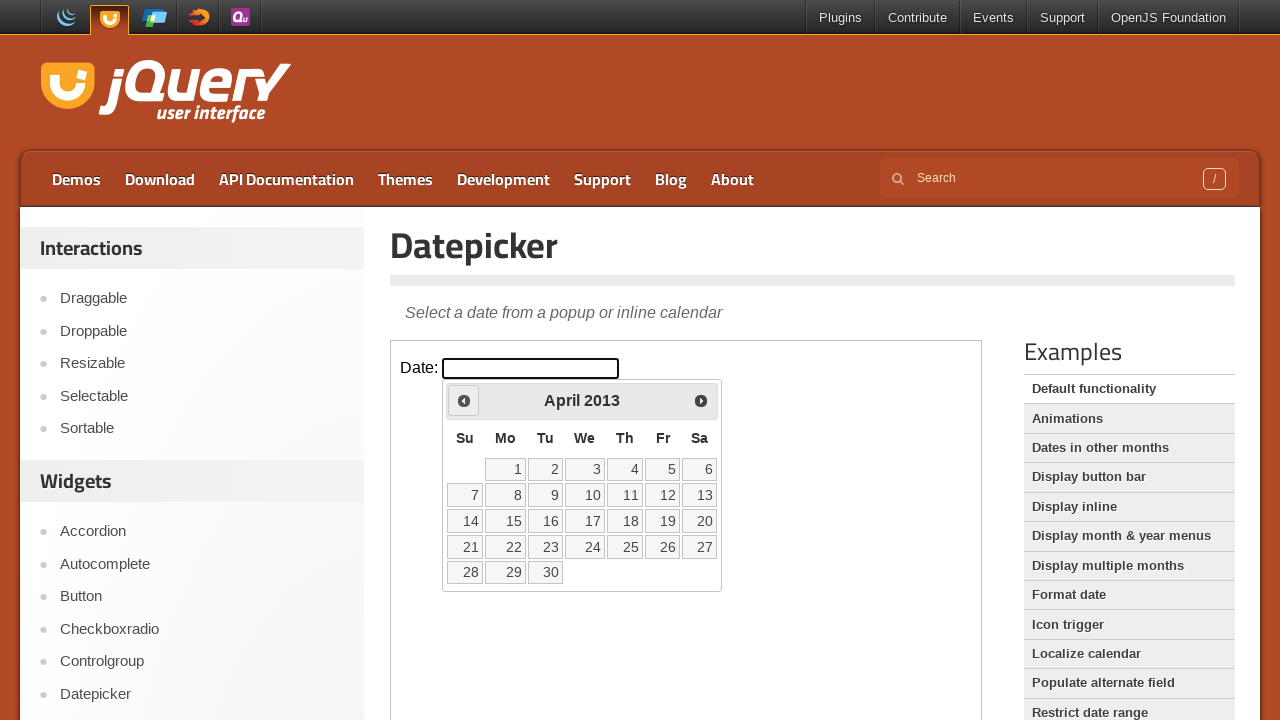

Checked current calendar month: April 2013
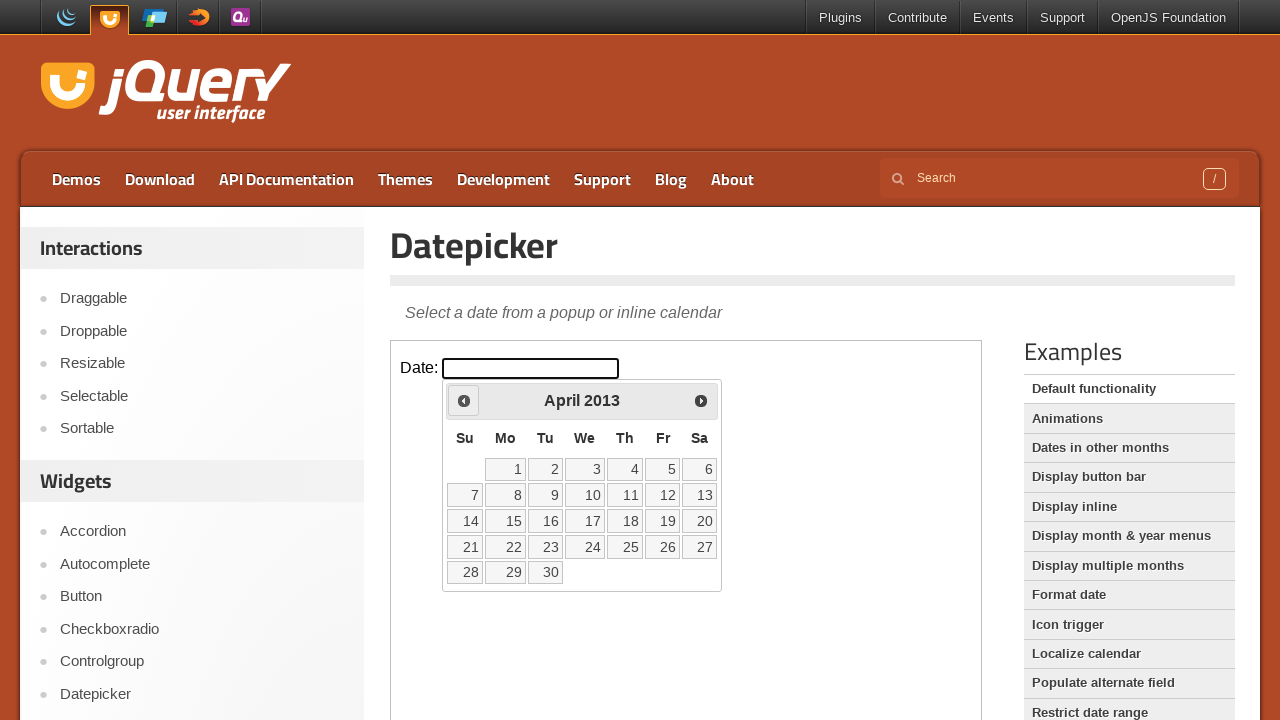

Clicked the Prev button to navigate to previous month at (464, 400) on iframe.demo-frame >> nth=0 >> internal:control=enter-frame >> xpath=//span[text(
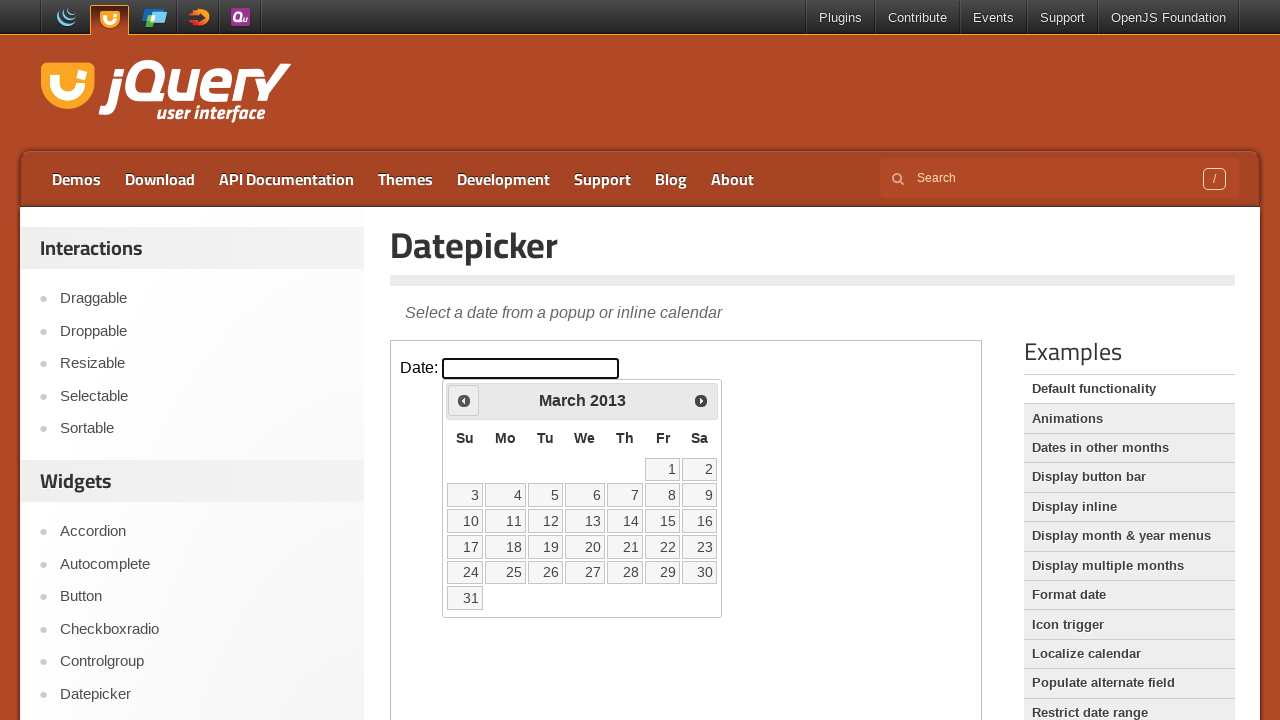

Waited for calendar to update
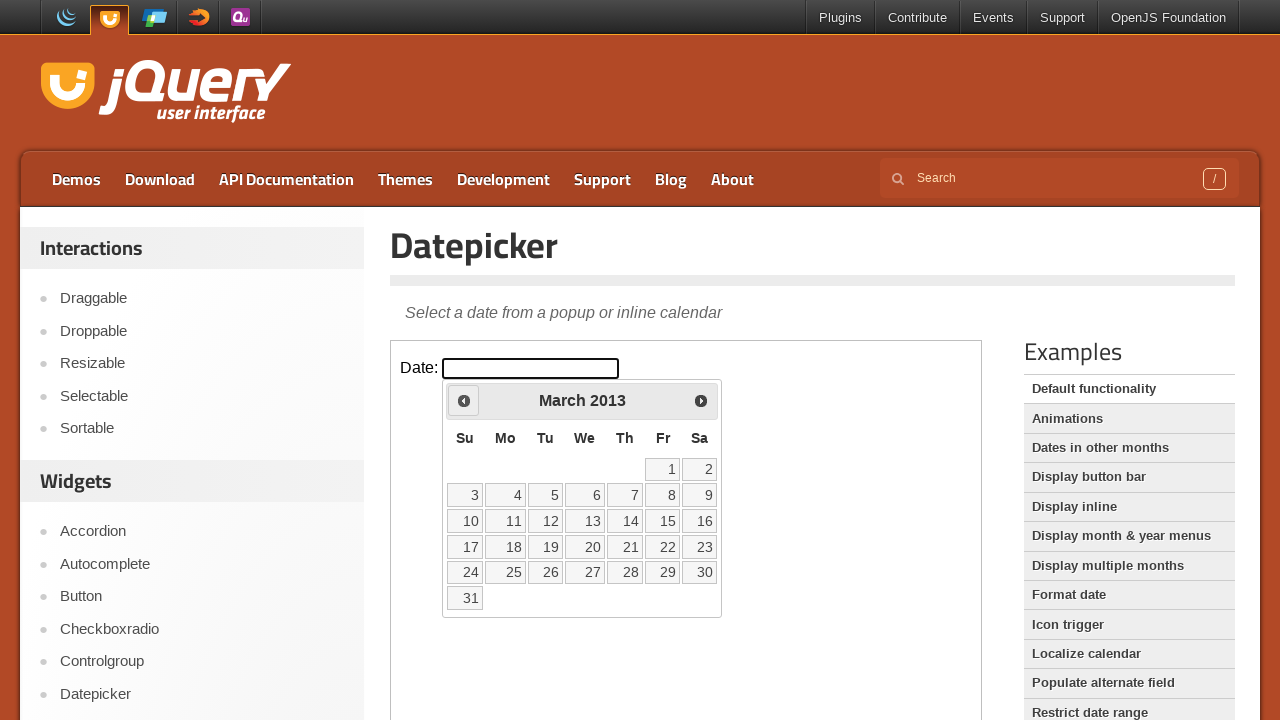

Checked current calendar month: March 2013
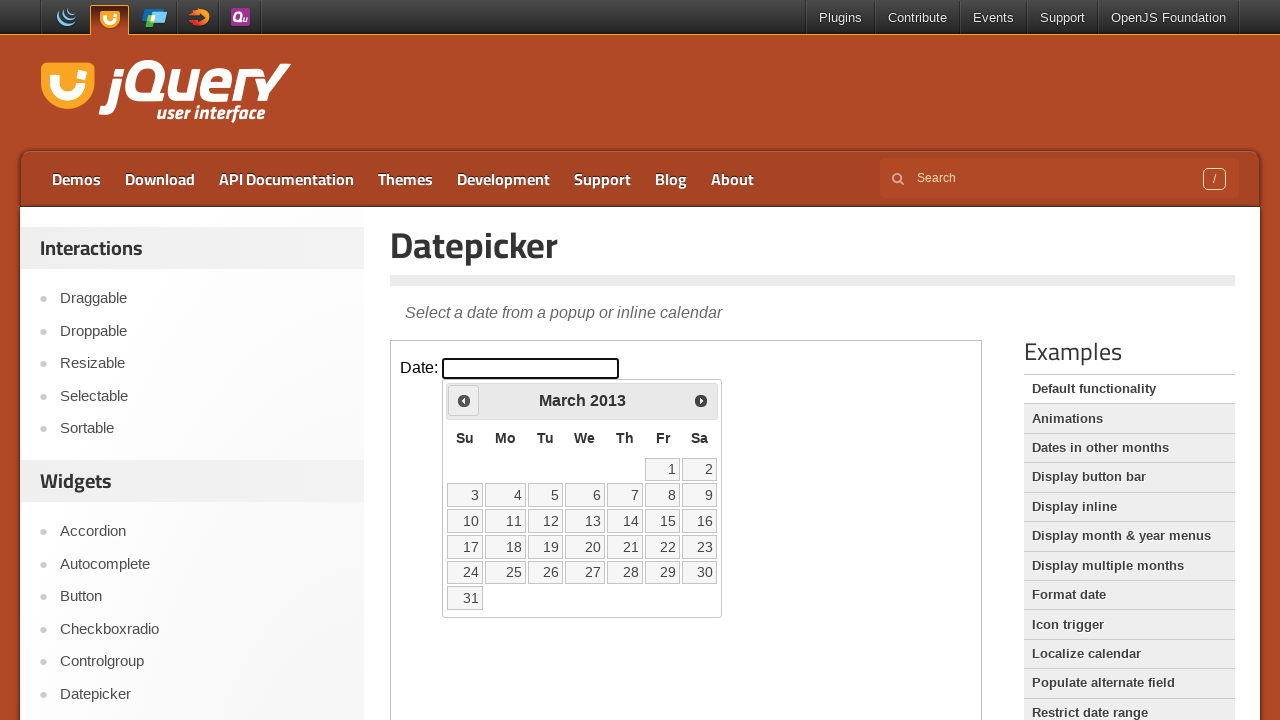

Clicked the Prev button to navigate to previous month at (464, 400) on iframe.demo-frame >> nth=0 >> internal:control=enter-frame >> xpath=//span[text(
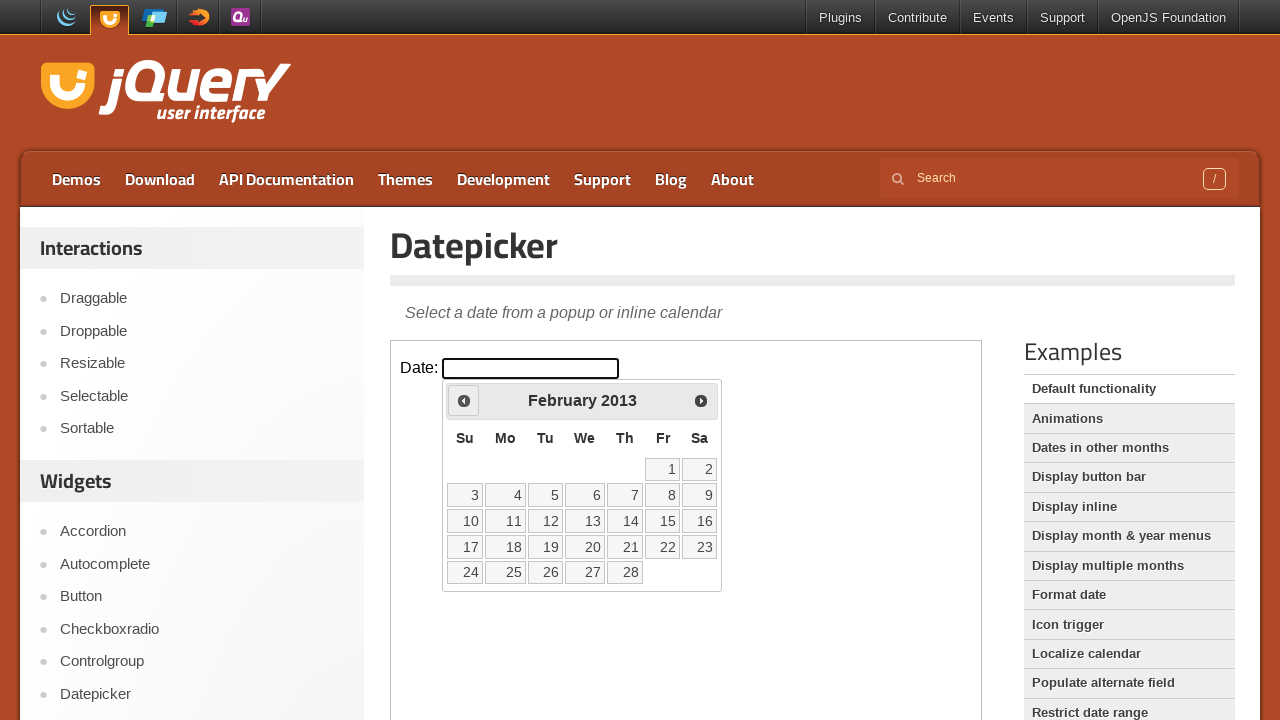

Waited for calendar to update
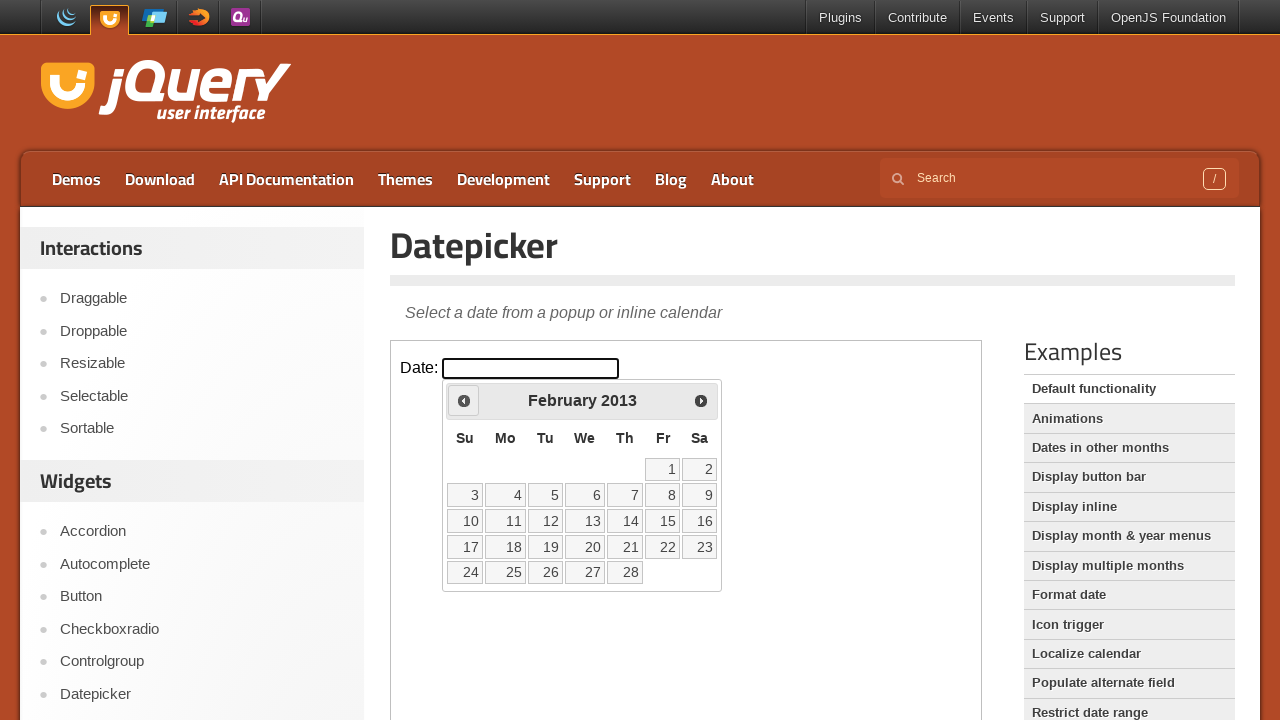

Checked current calendar month: February 2013
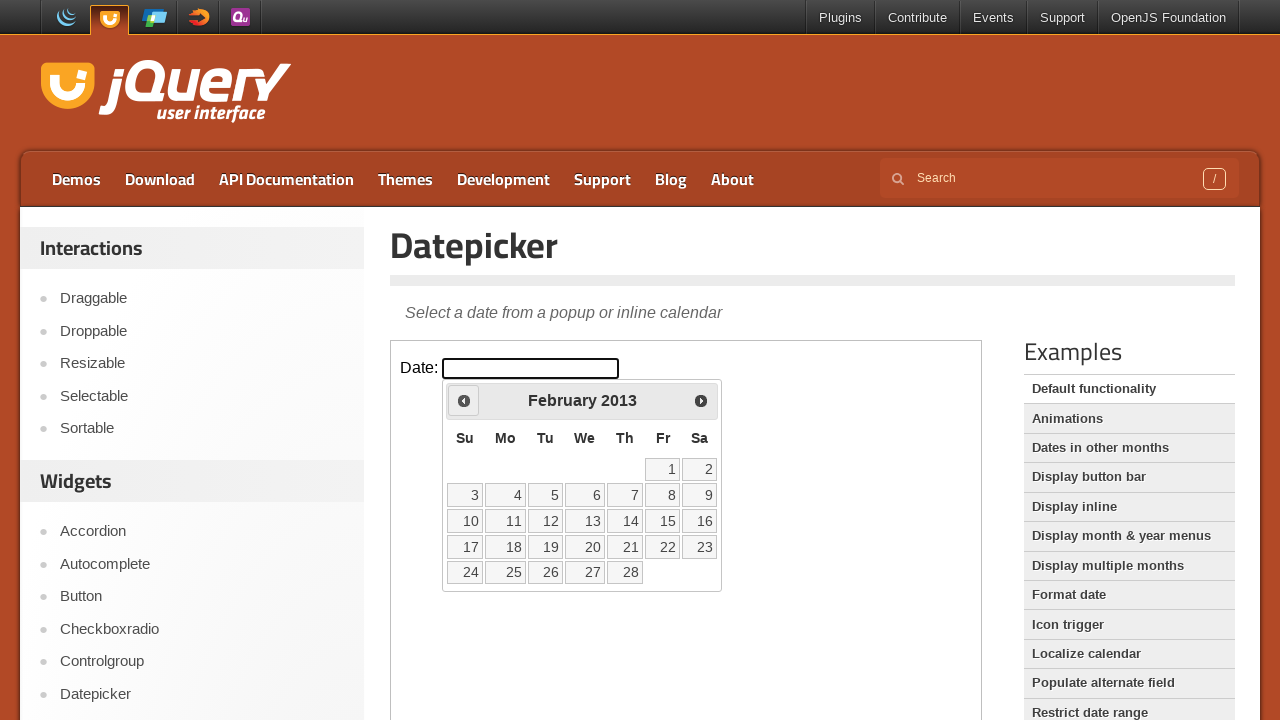

Clicked the Prev button to navigate to previous month at (464, 400) on iframe.demo-frame >> nth=0 >> internal:control=enter-frame >> xpath=//span[text(
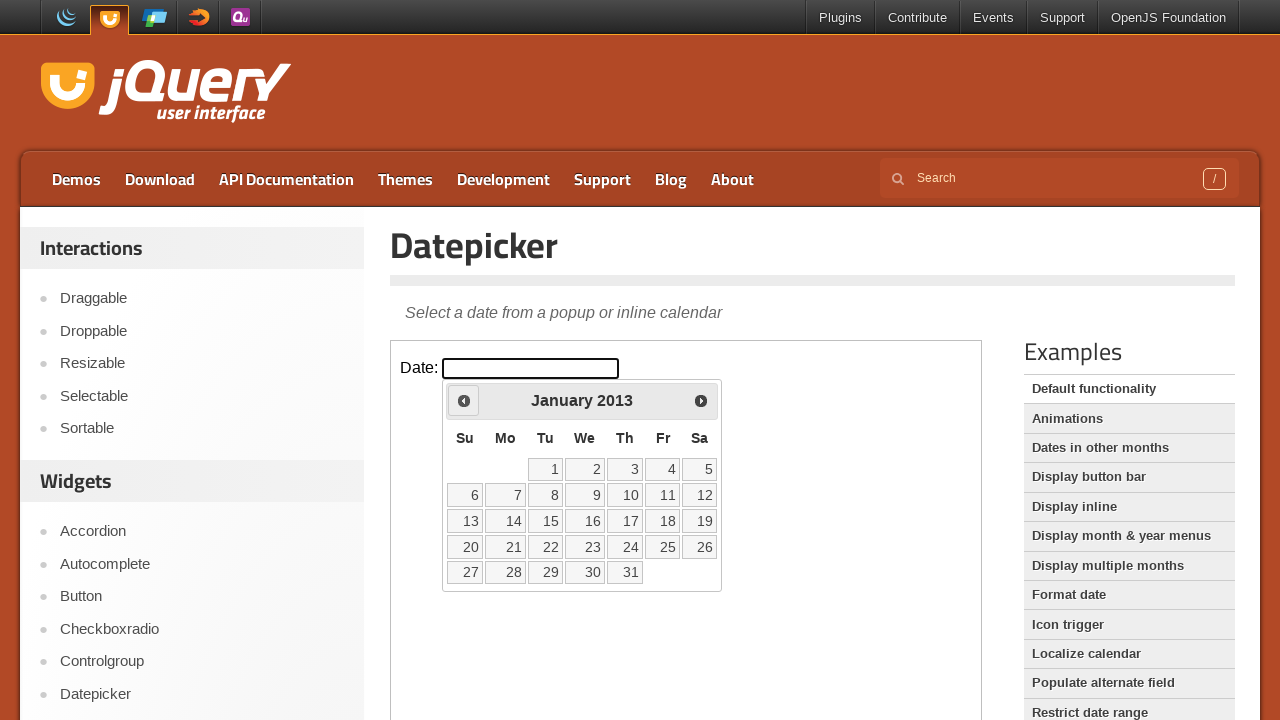

Waited for calendar to update
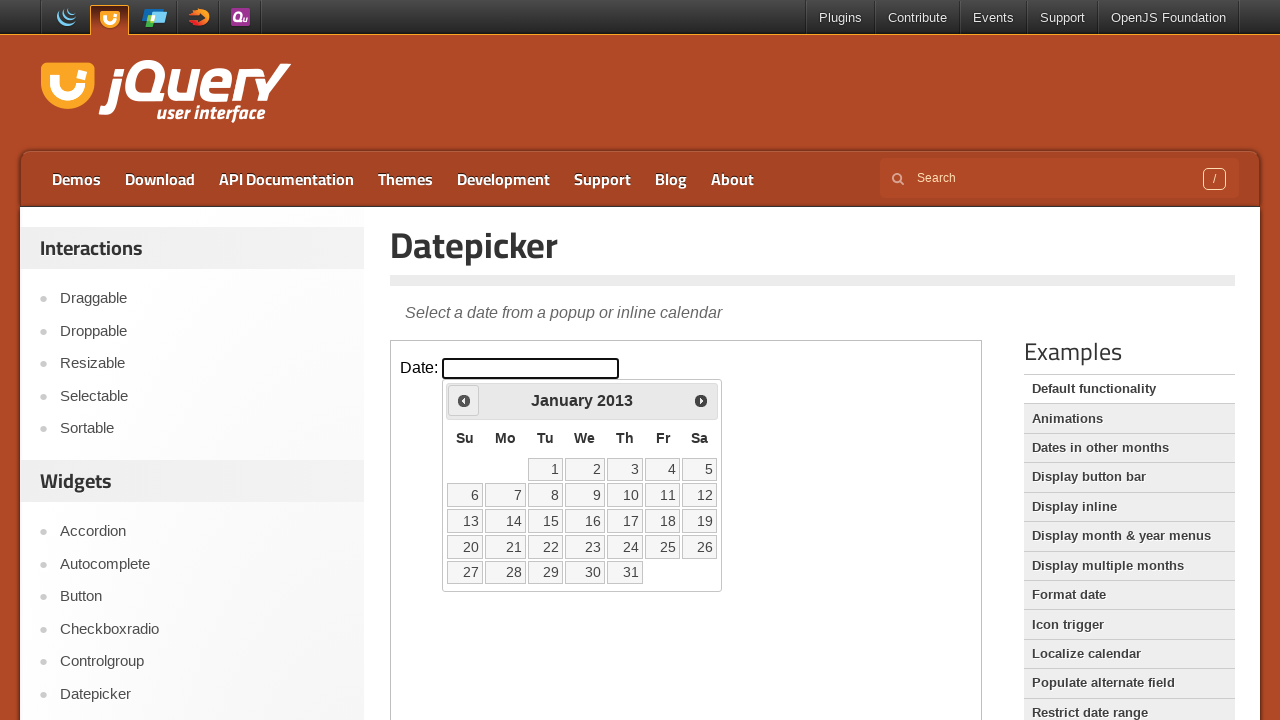

Checked current calendar month: January 2013
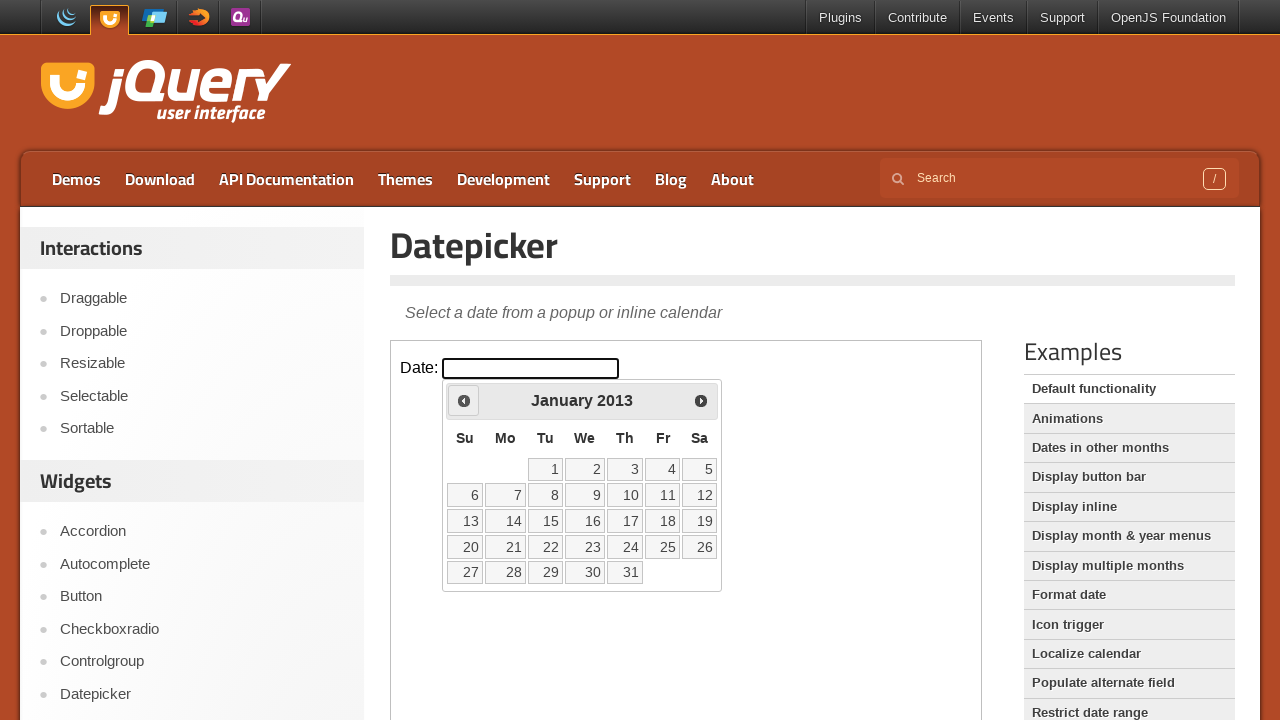

Clicked the Prev button to navigate to previous month at (464, 400) on iframe.demo-frame >> nth=0 >> internal:control=enter-frame >> xpath=//span[text(
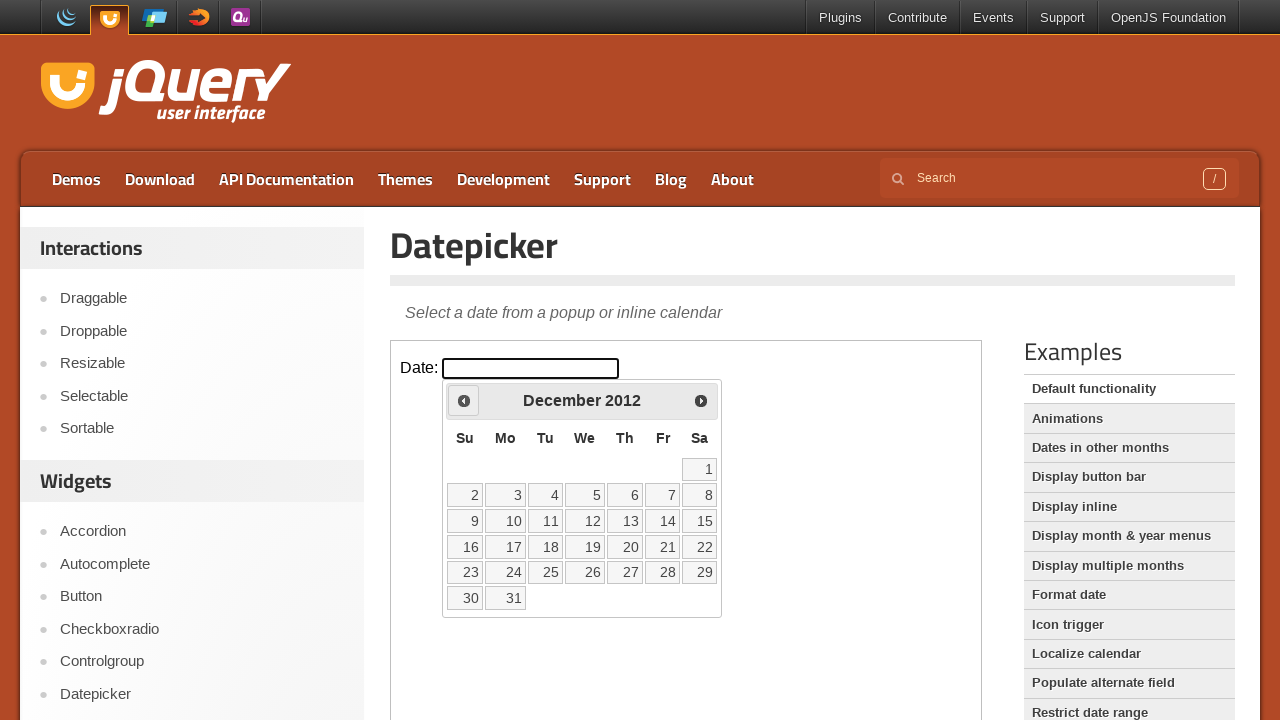

Waited for calendar to update
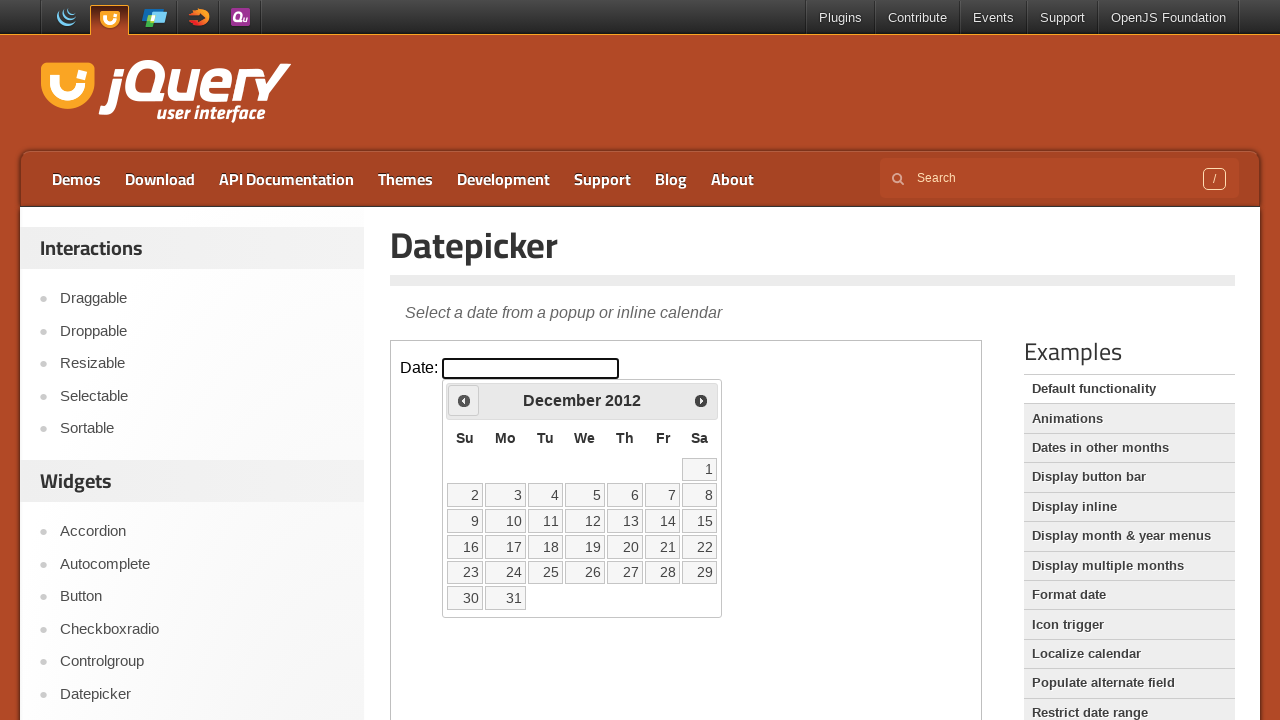

Checked current calendar month: December 2012
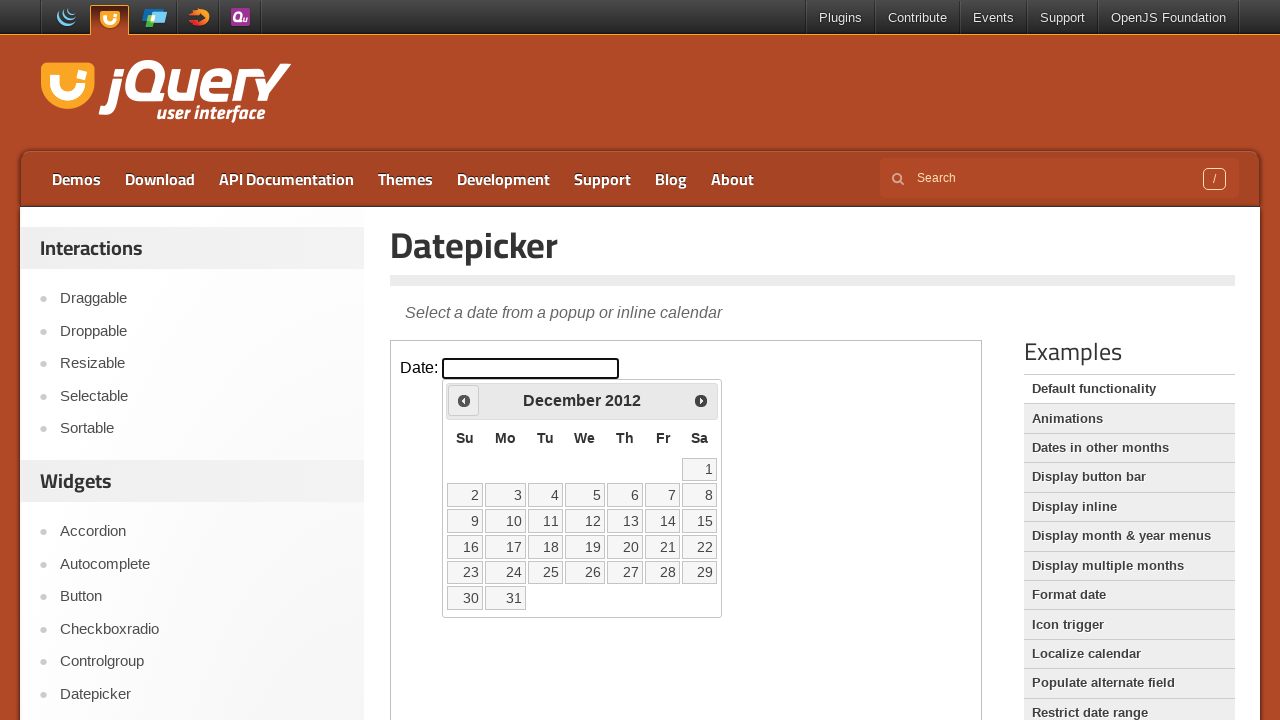

Clicked the Prev button to navigate to previous month at (464, 400) on iframe.demo-frame >> nth=0 >> internal:control=enter-frame >> xpath=//span[text(
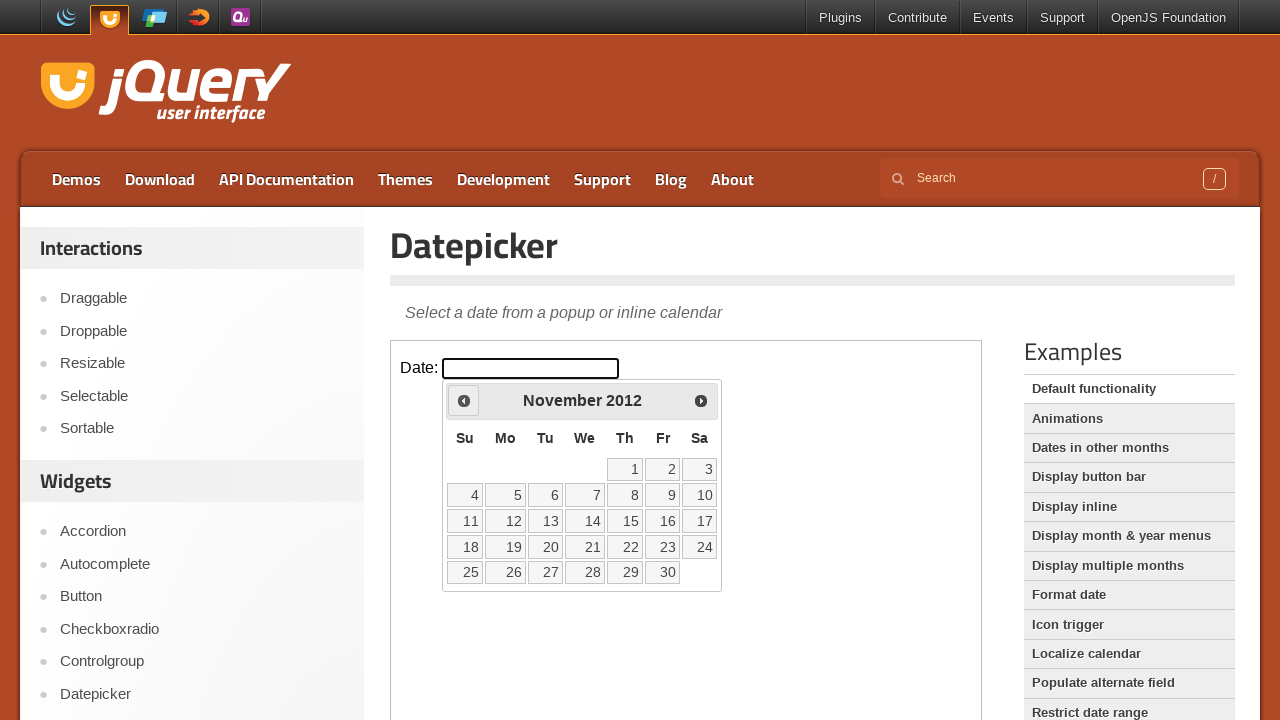

Waited for calendar to update
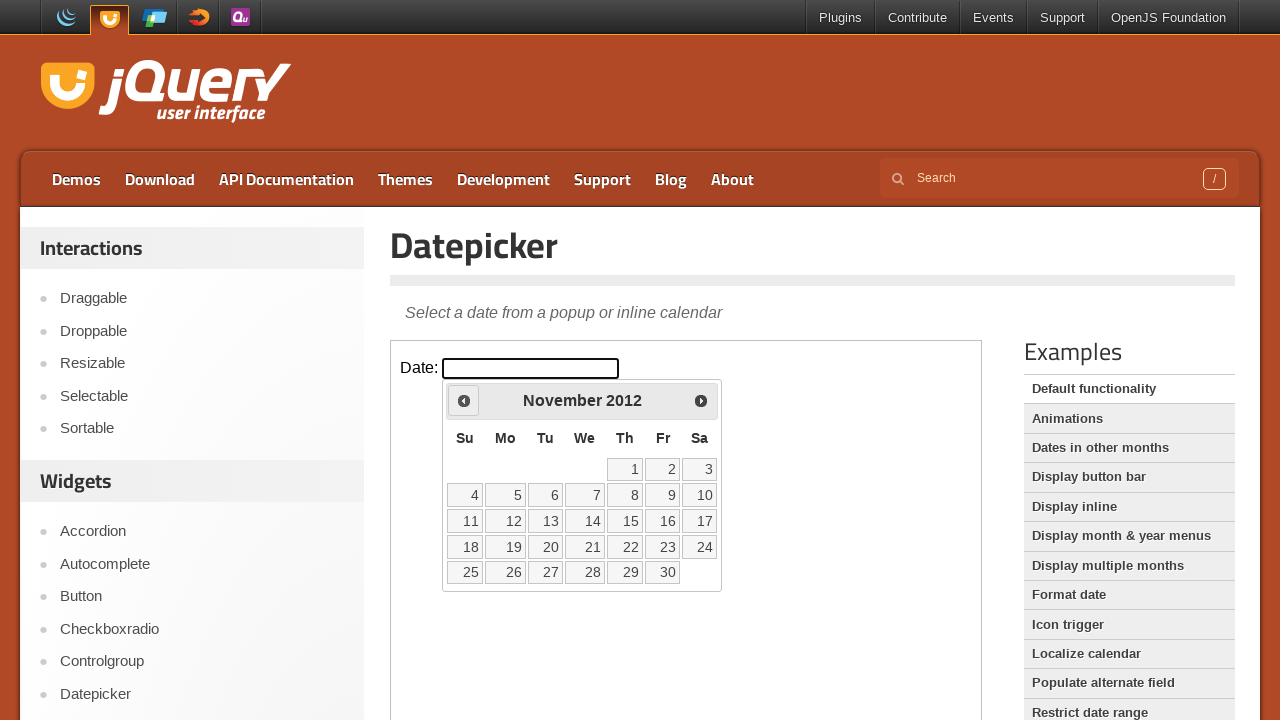

Checked current calendar month: November 2012
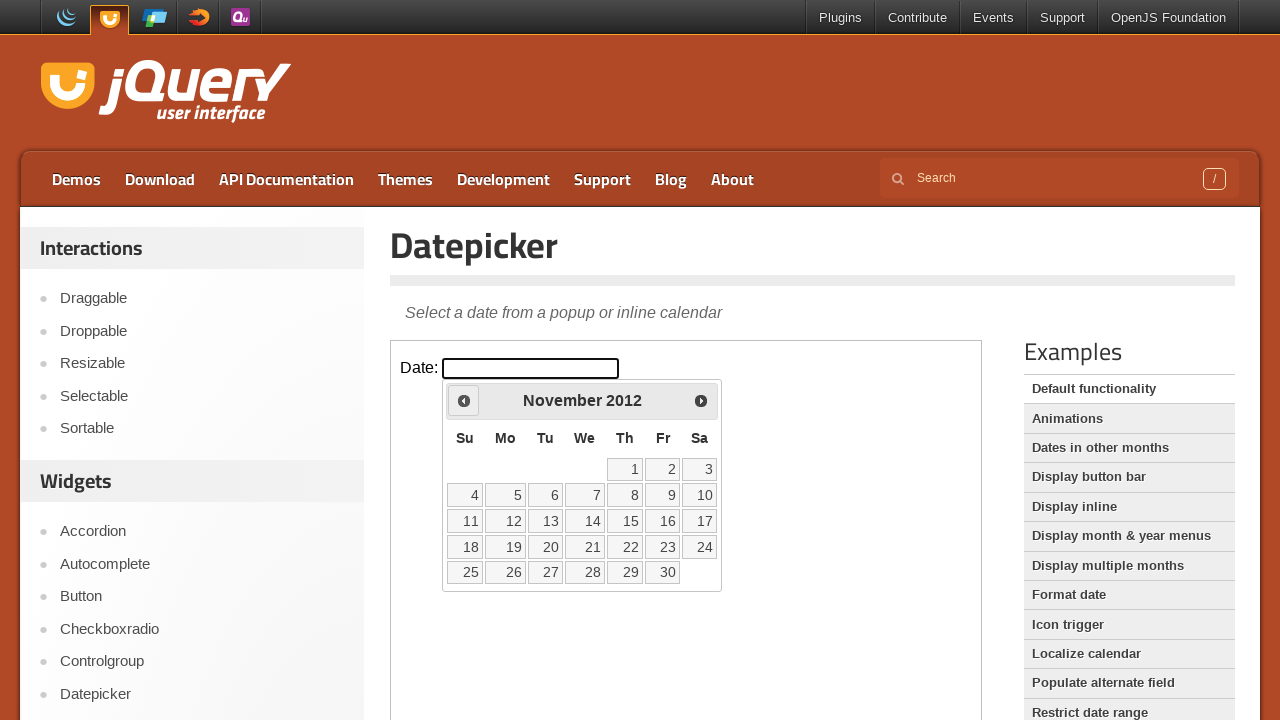

Clicked the Prev button to navigate to previous month at (464, 400) on iframe.demo-frame >> nth=0 >> internal:control=enter-frame >> xpath=//span[text(
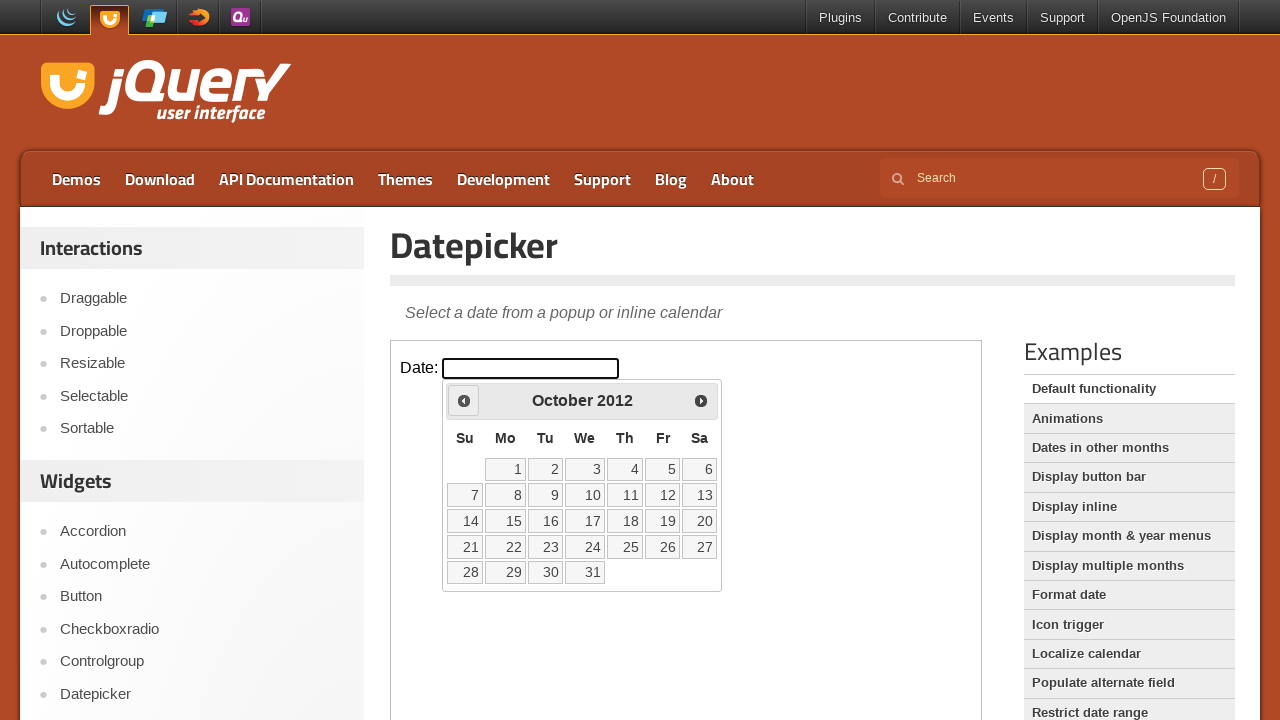

Waited for calendar to update
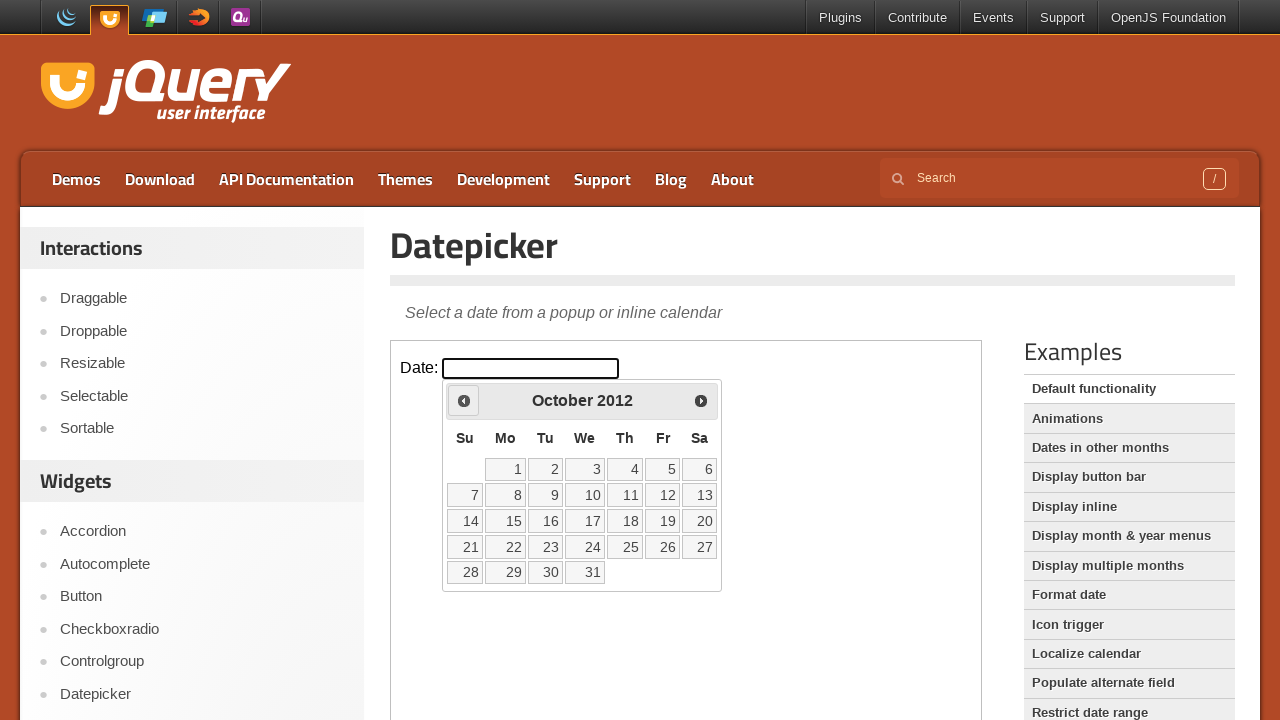

Checked current calendar month: October 2012
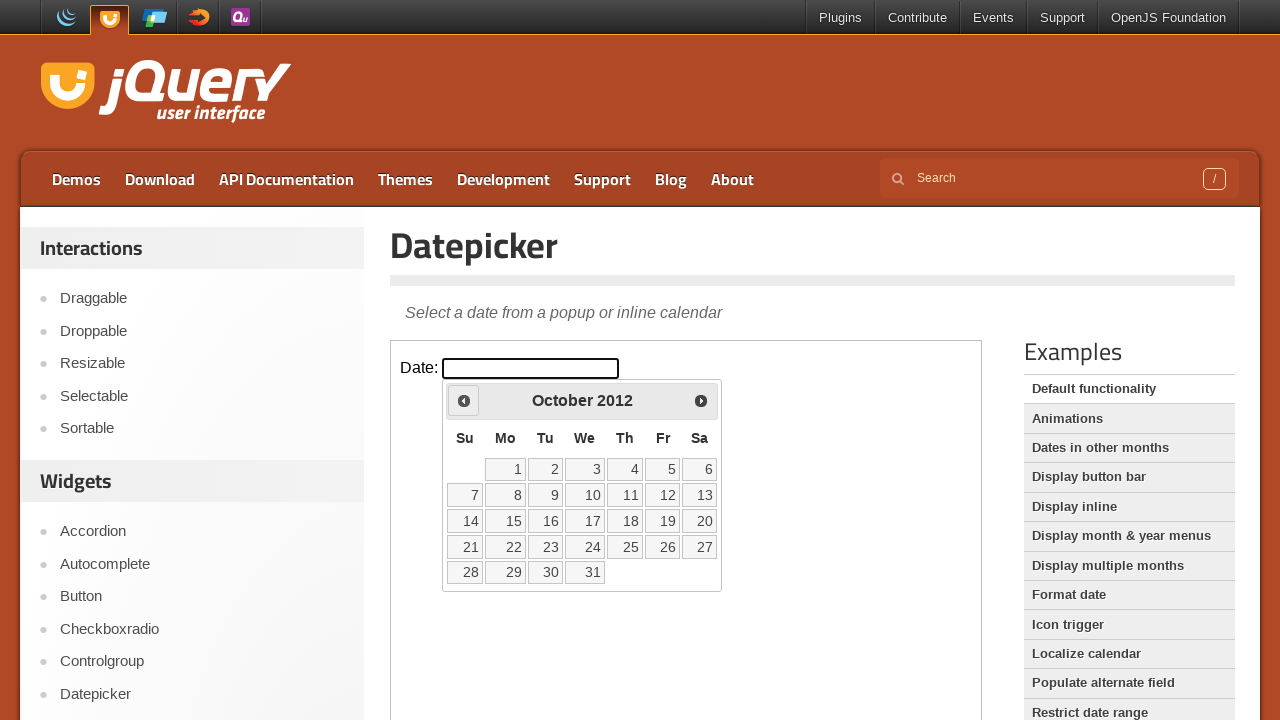

Clicked the Prev button to navigate to previous month at (464, 400) on iframe.demo-frame >> nth=0 >> internal:control=enter-frame >> xpath=//span[text(
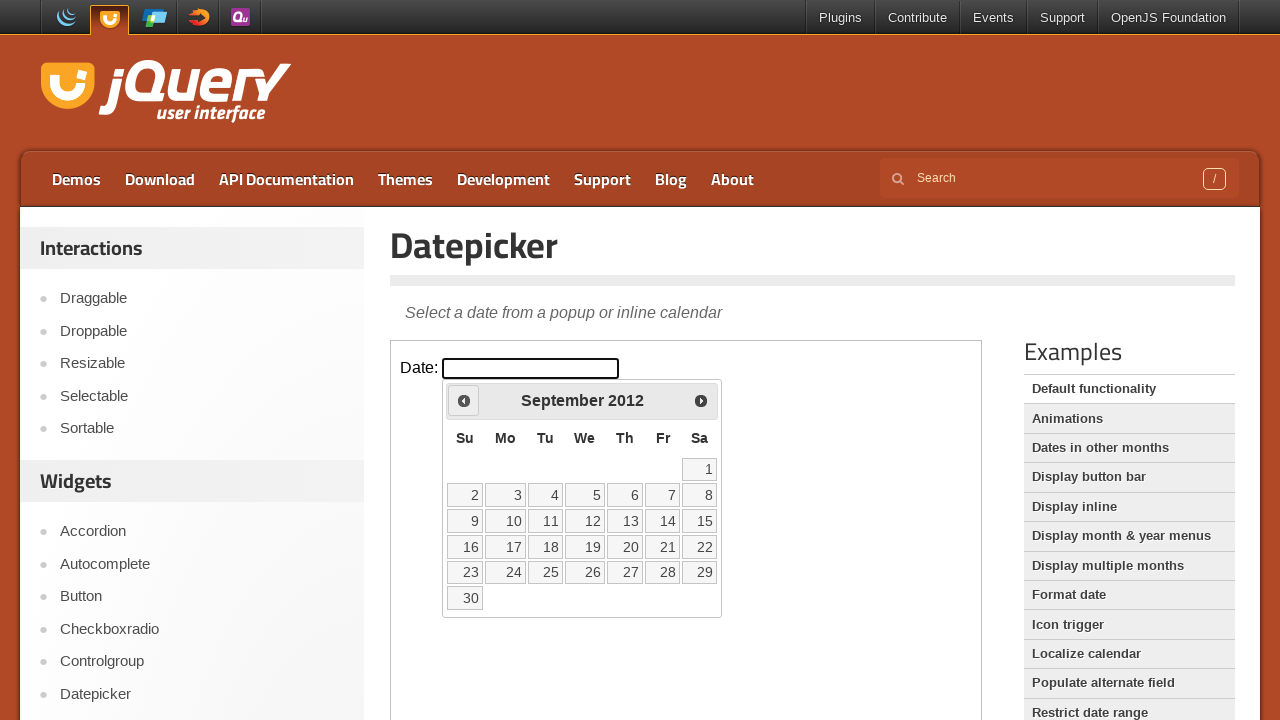

Waited for calendar to update
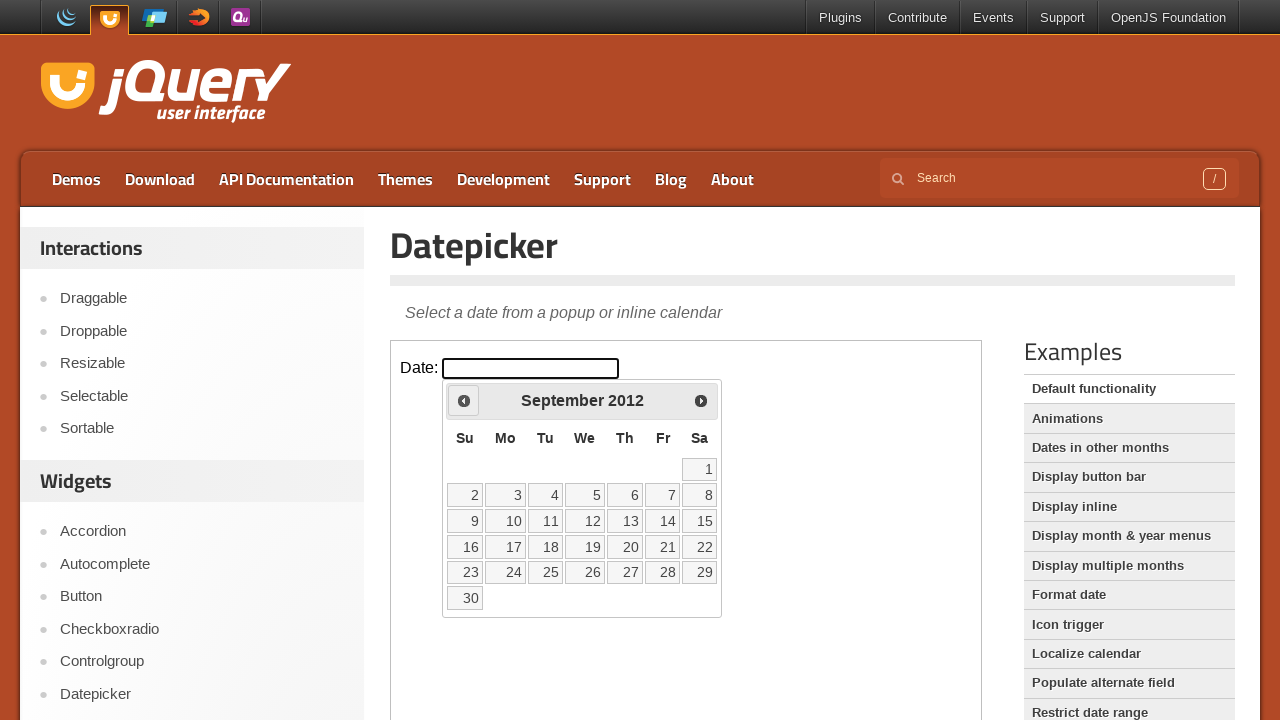

Checked current calendar month: September 2012
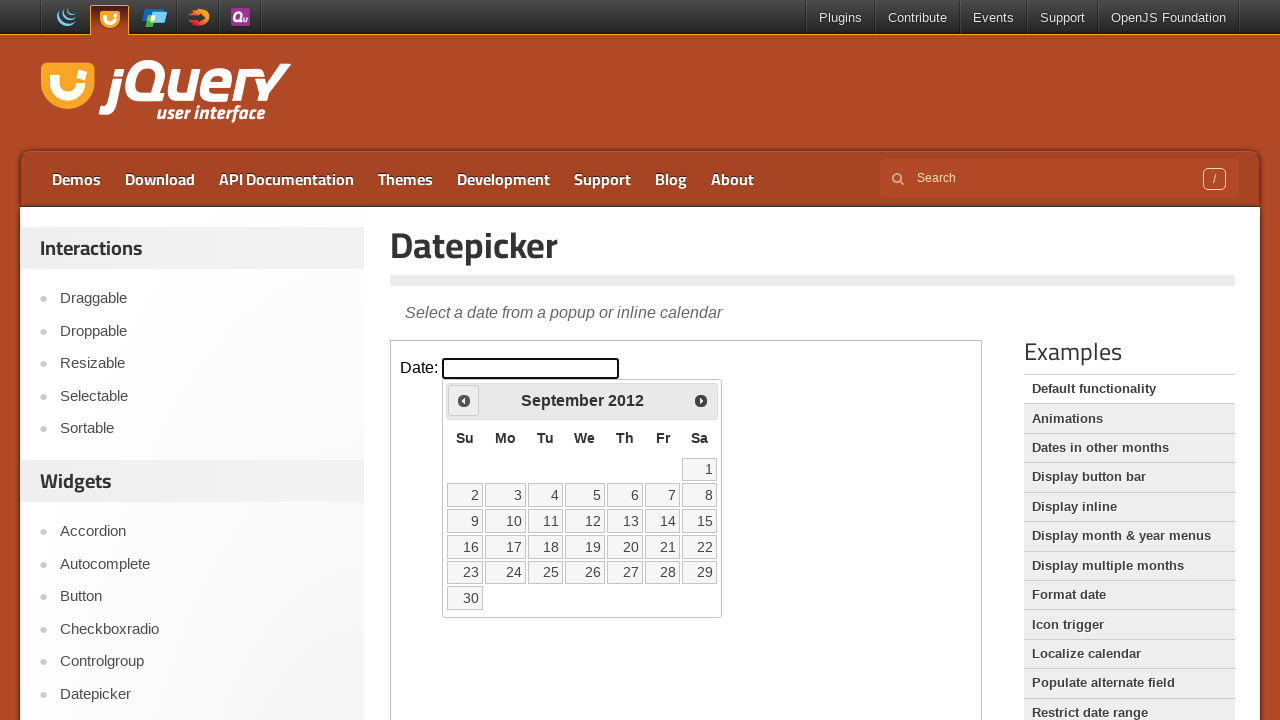

Clicked the Prev button to navigate to previous month at (464, 400) on iframe.demo-frame >> nth=0 >> internal:control=enter-frame >> xpath=//span[text(
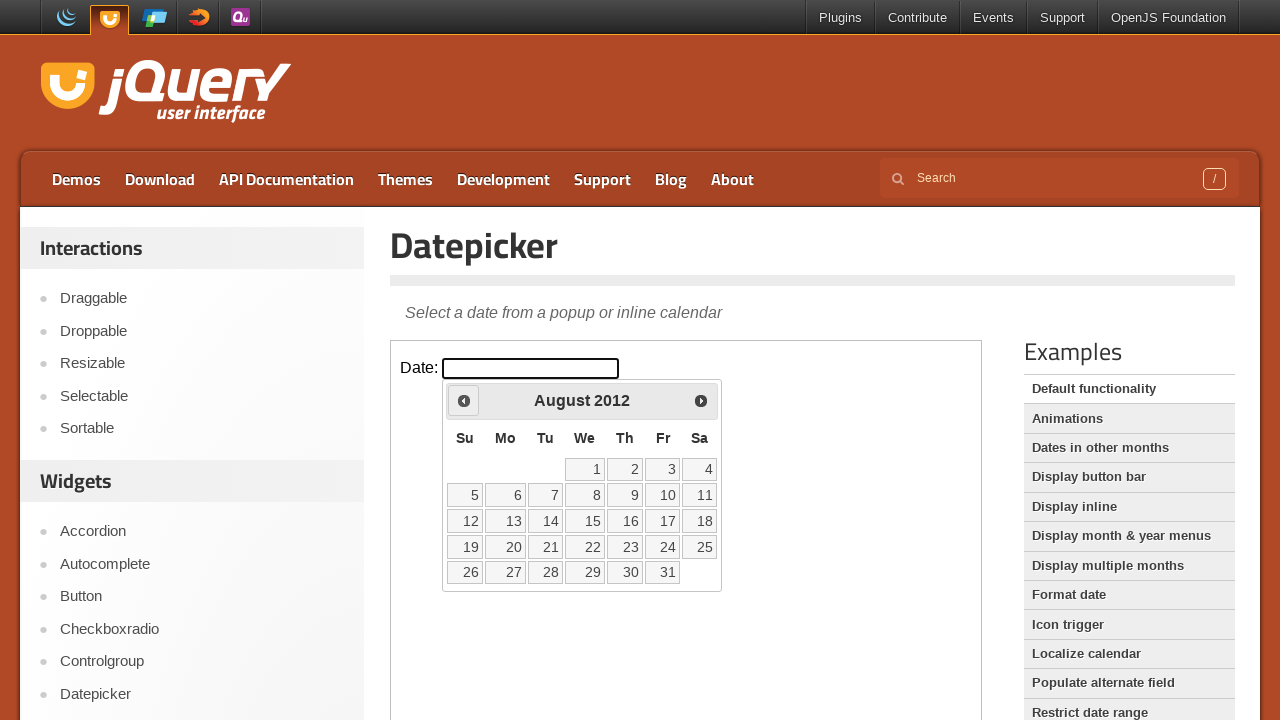

Waited for calendar to update
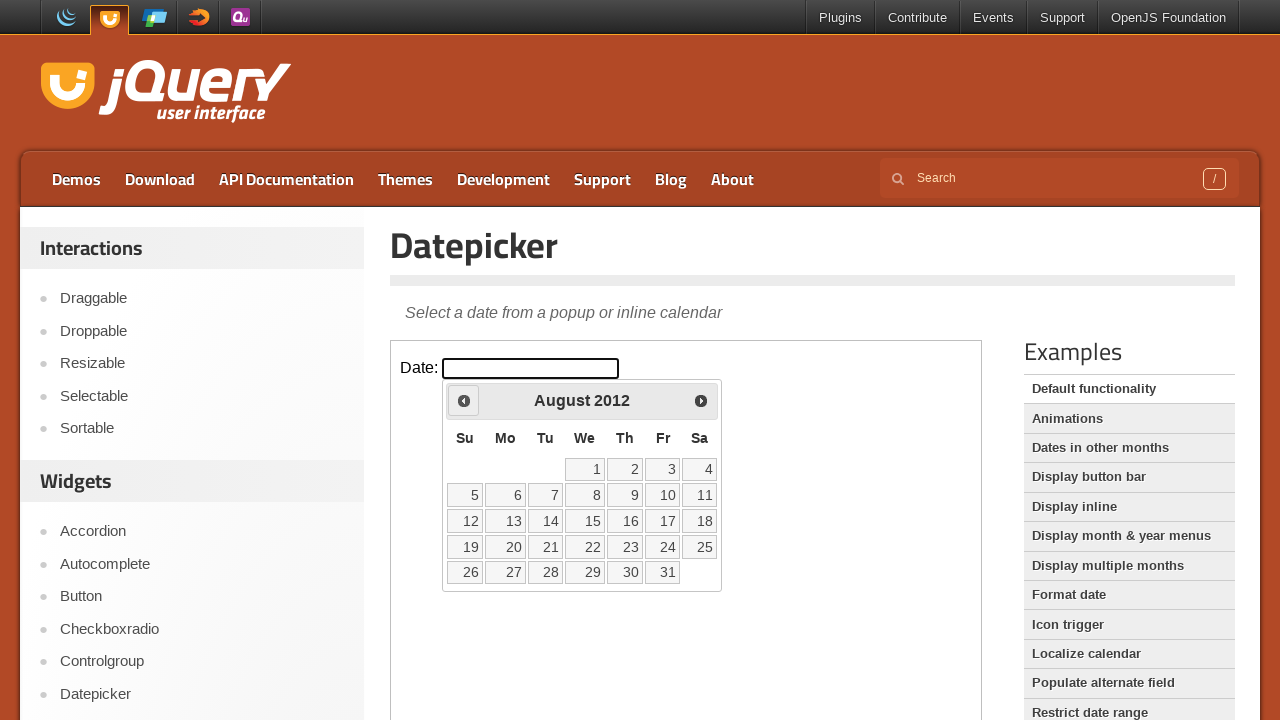

Checked current calendar month: August 2012
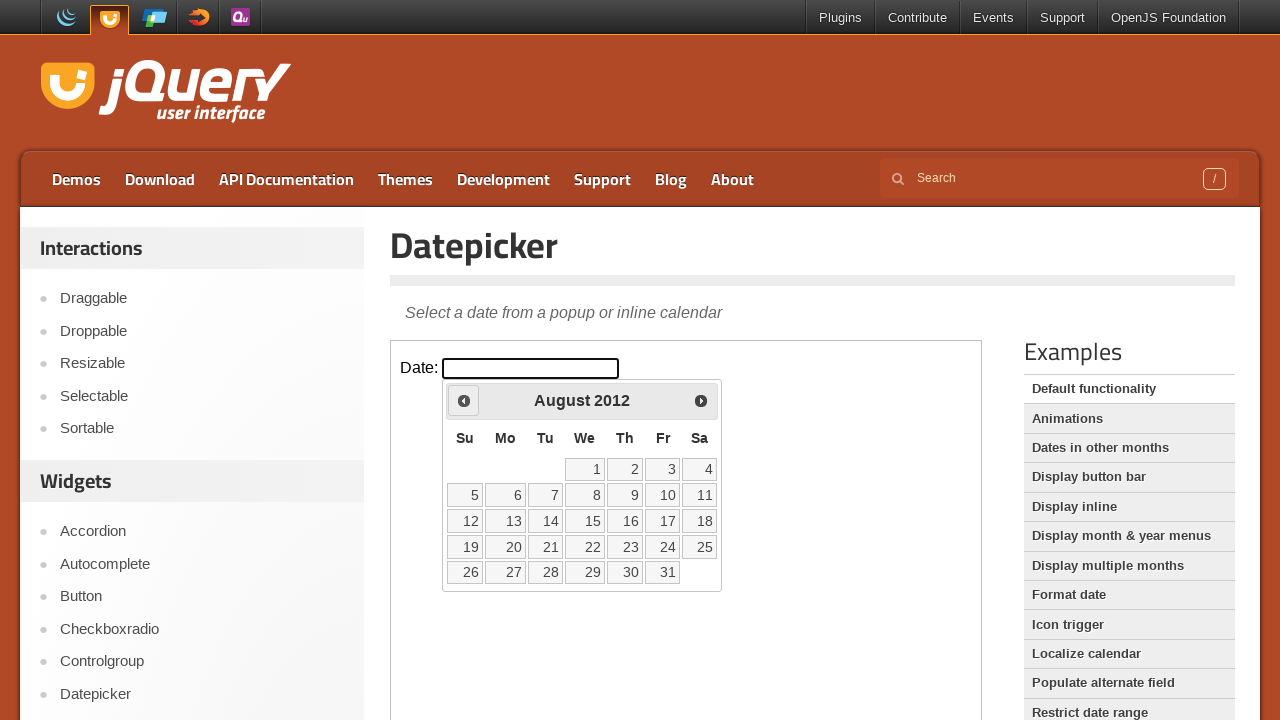

Clicked the Prev button to navigate to previous month at (464, 400) on iframe.demo-frame >> nth=0 >> internal:control=enter-frame >> xpath=//span[text(
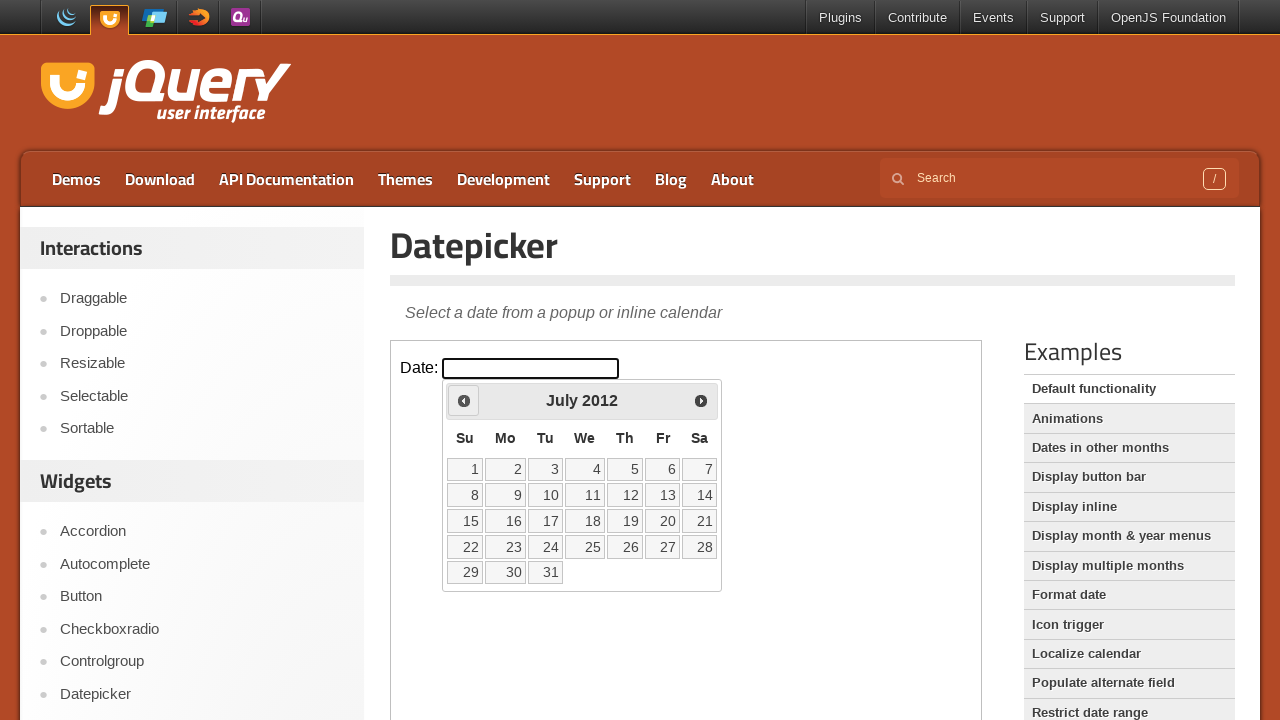

Waited for calendar to update
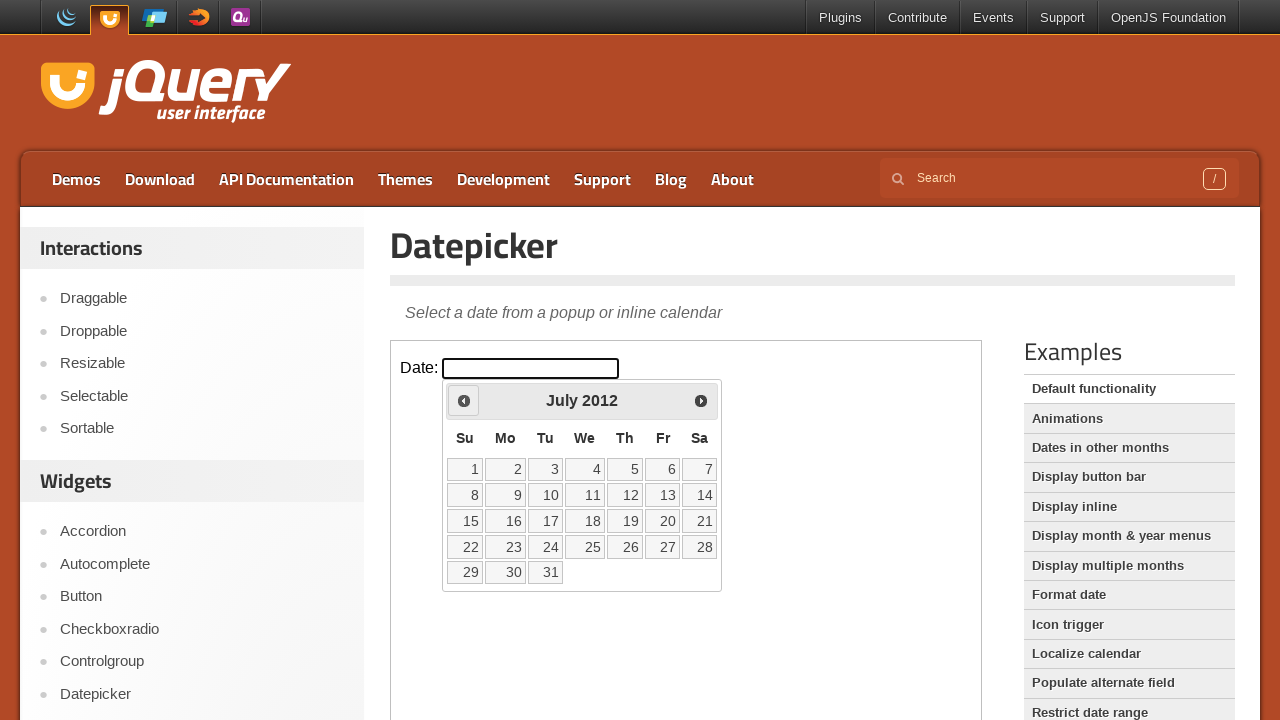

Checked current calendar month: July 2012
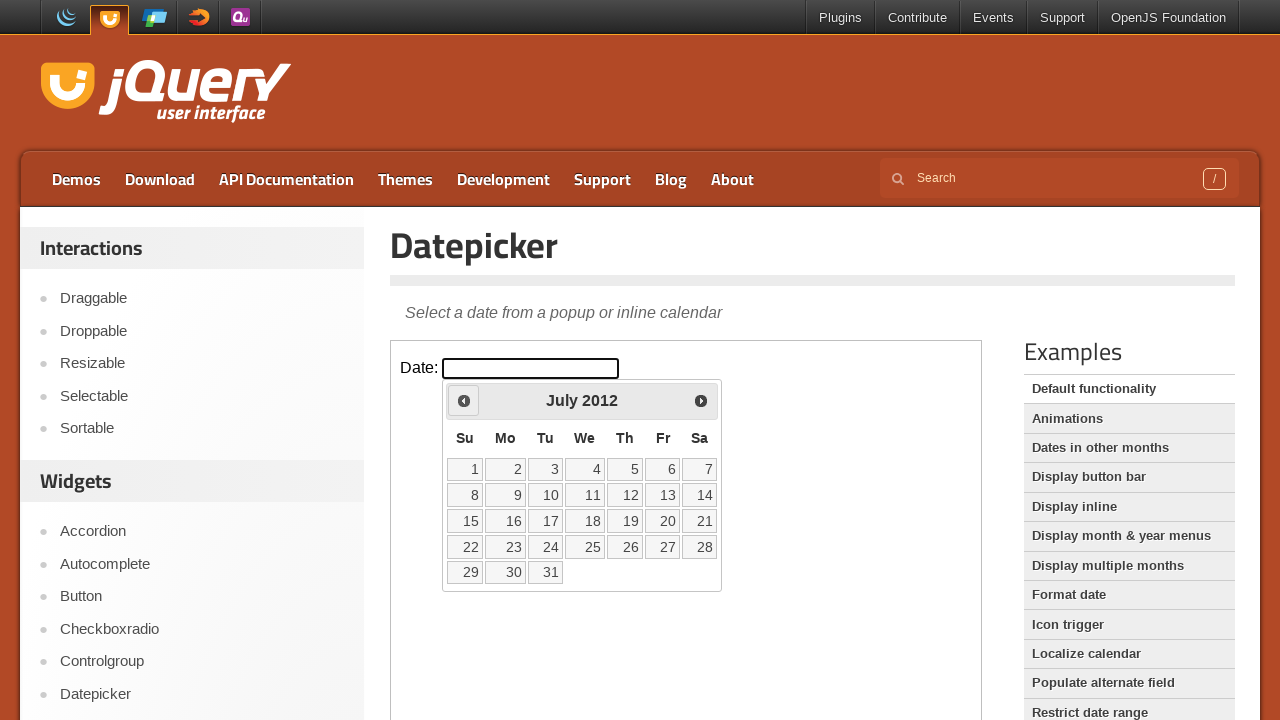

Clicked the Prev button to navigate to previous month at (464, 400) on iframe.demo-frame >> nth=0 >> internal:control=enter-frame >> xpath=//span[text(
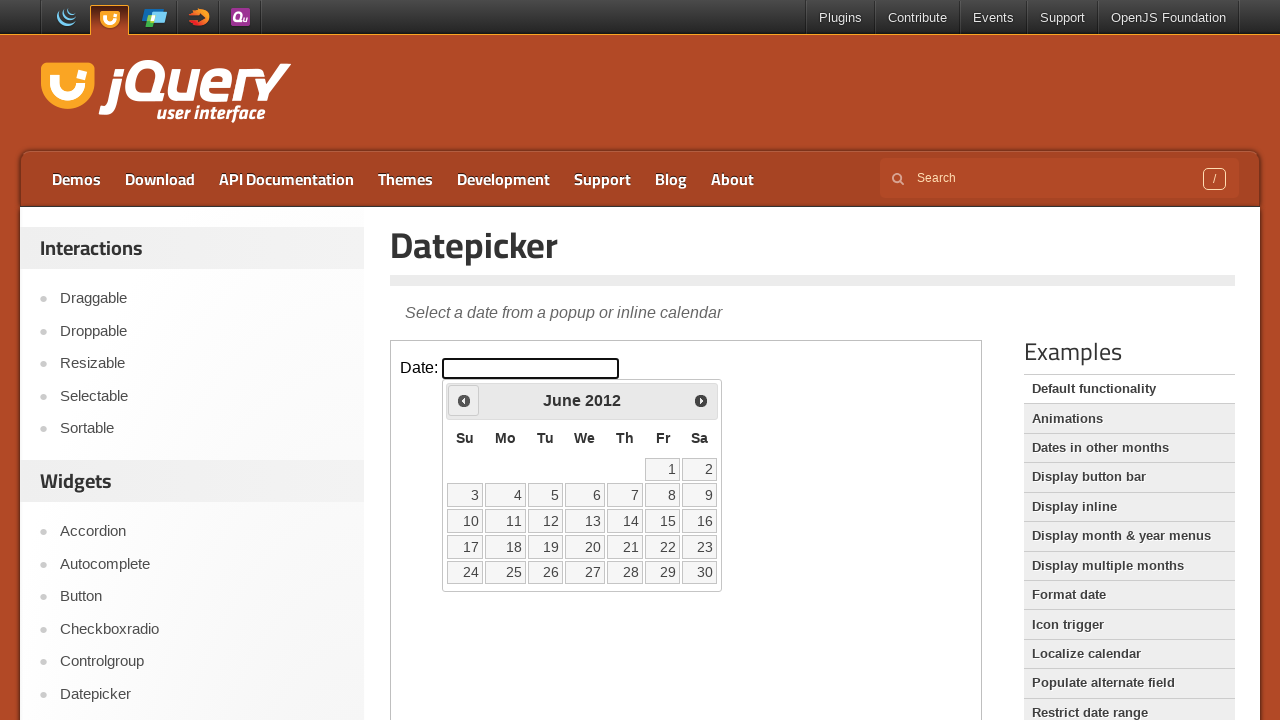

Waited for calendar to update
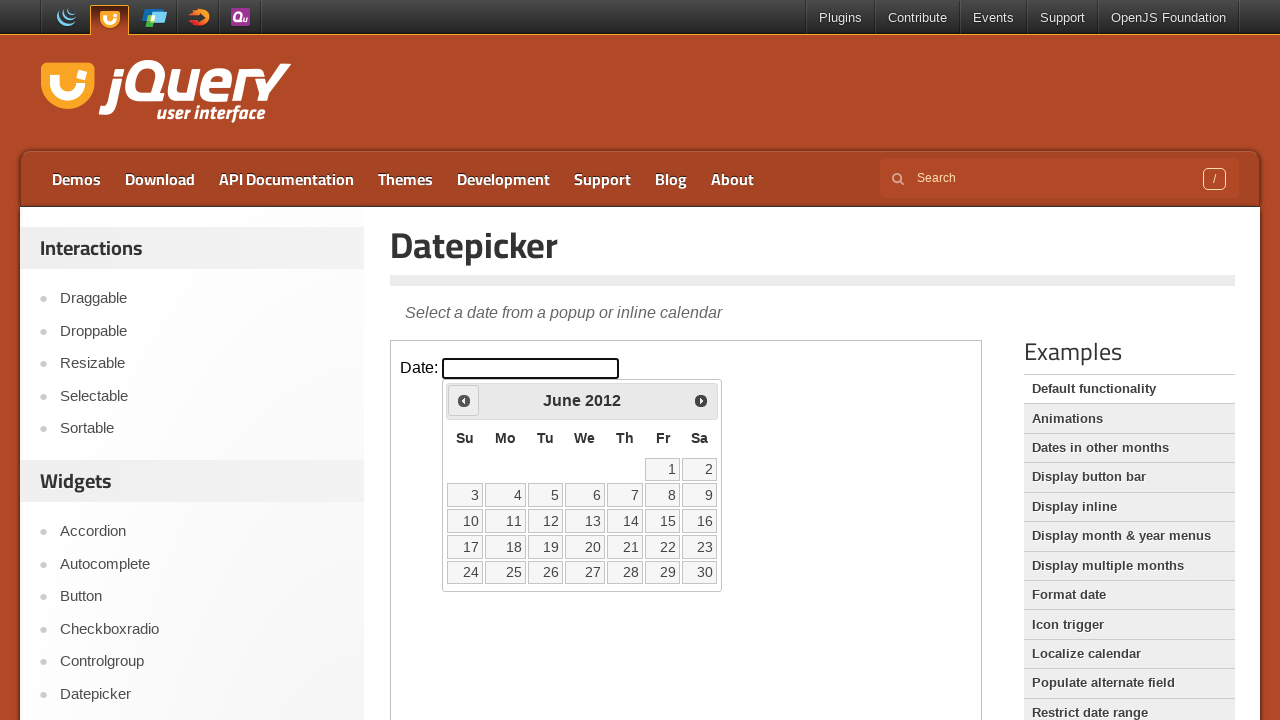

Checked current calendar month: June 2012
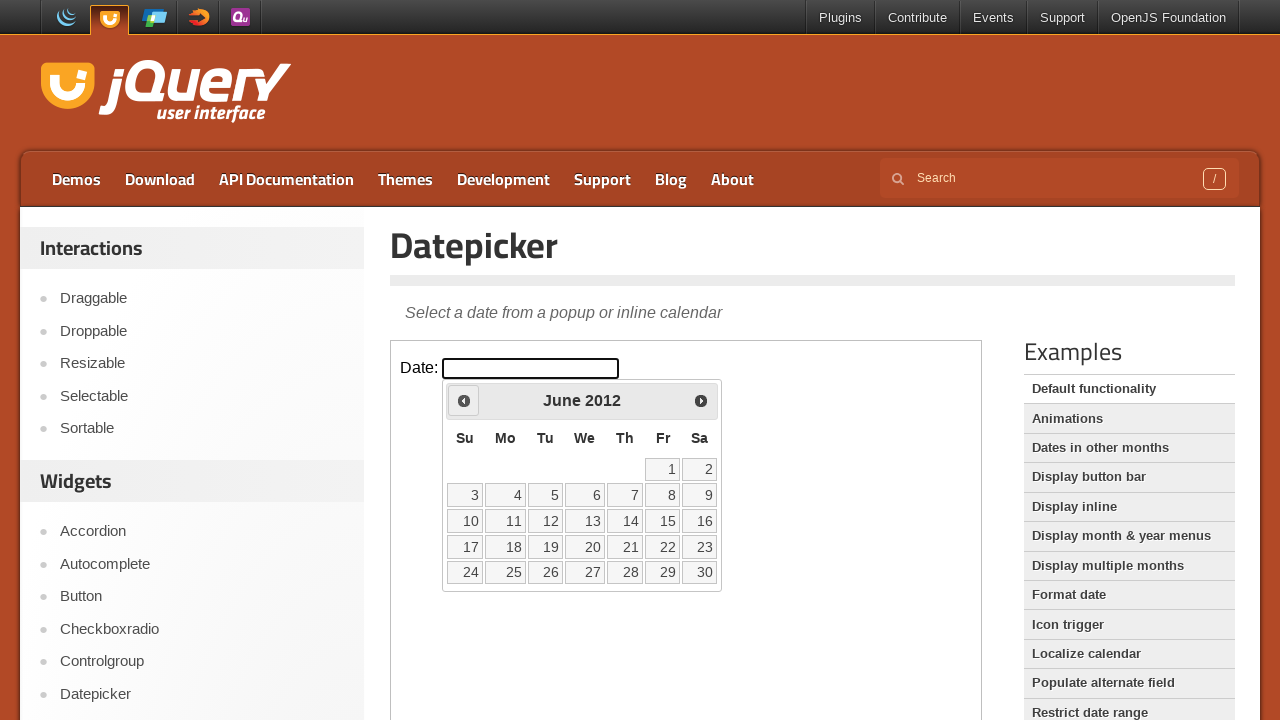

Clicked the Prev button to navigate to previous month at (464, 400) on iframe.demo-frame >> nth=0 >> internal:control=enter-frame >> xpath=//span[text(
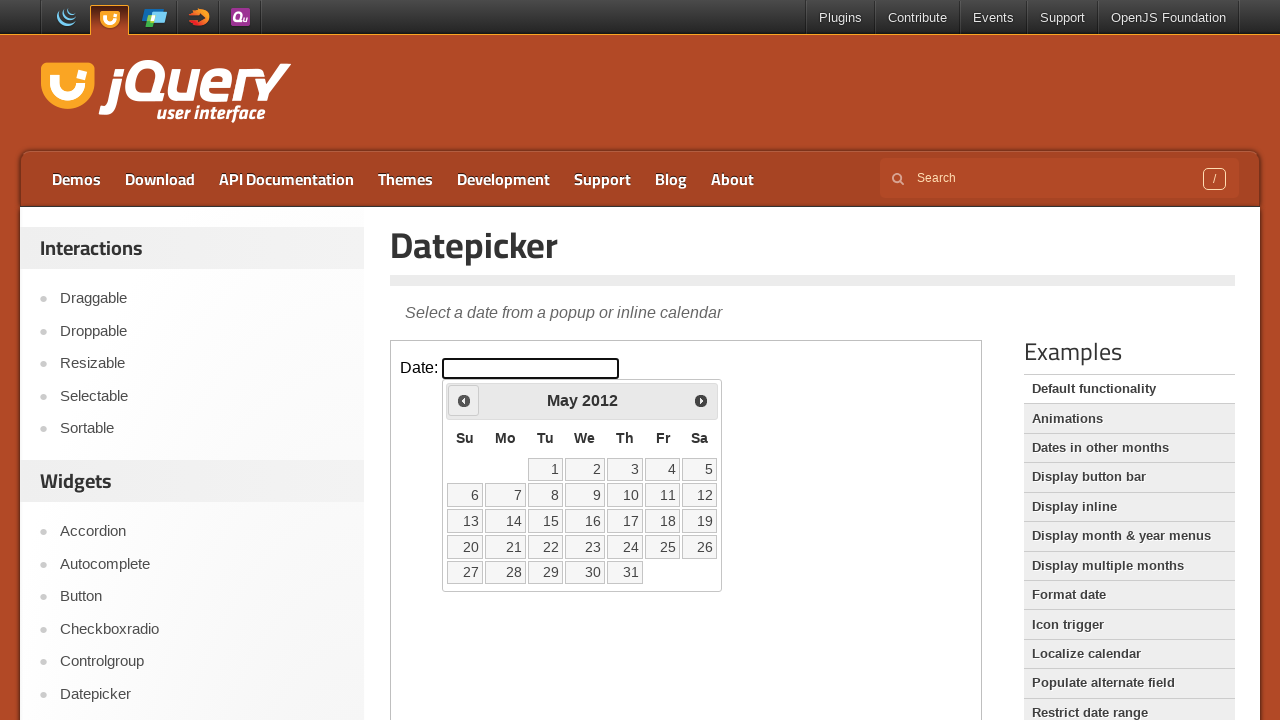

Waited for calendar to update
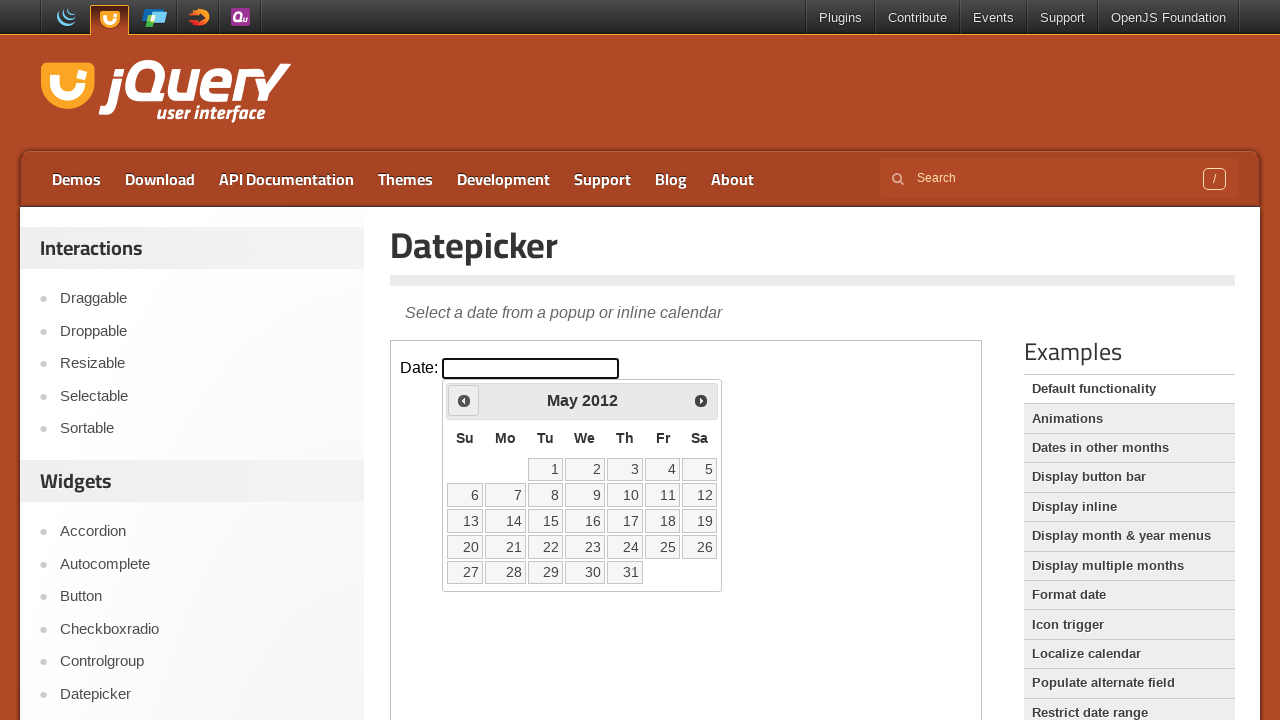

Checked current calendar month: May 2012
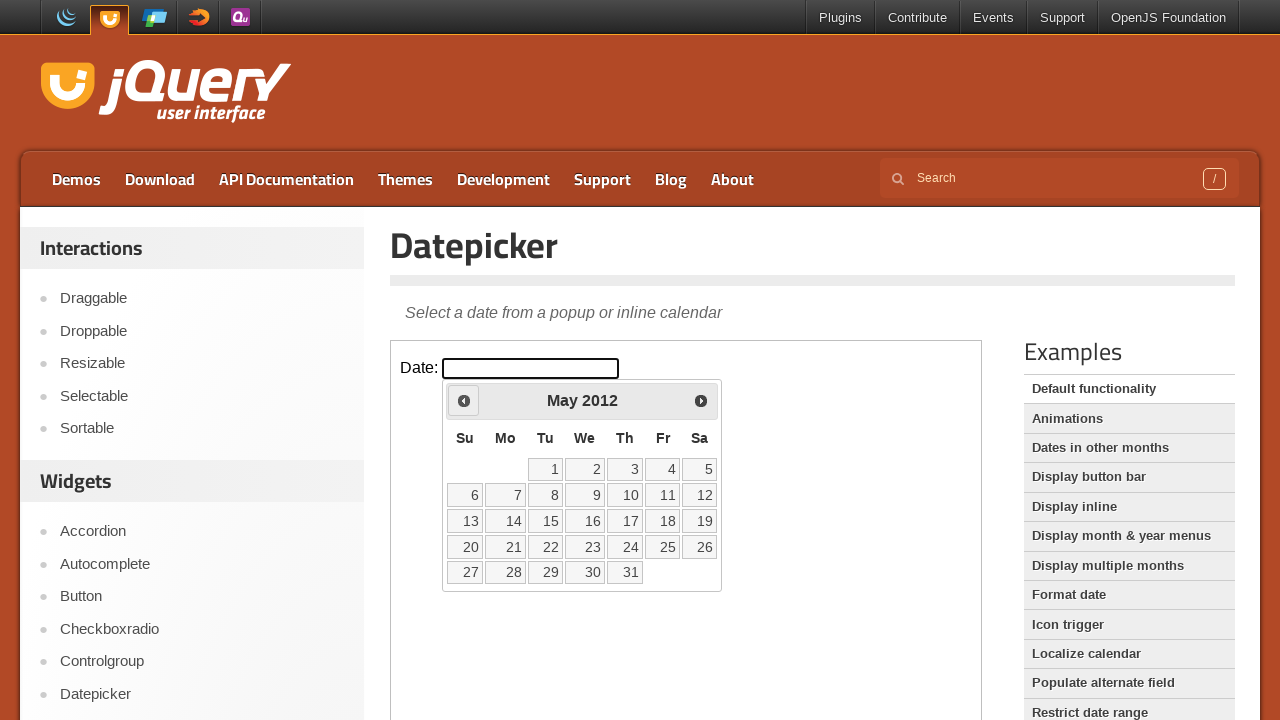

Clicked the Prev button to navigate to previous month at (464, 400) on iframe.demo-frame >> nth=0 >> internal:control=enter-frame >> xpath=//span[text(
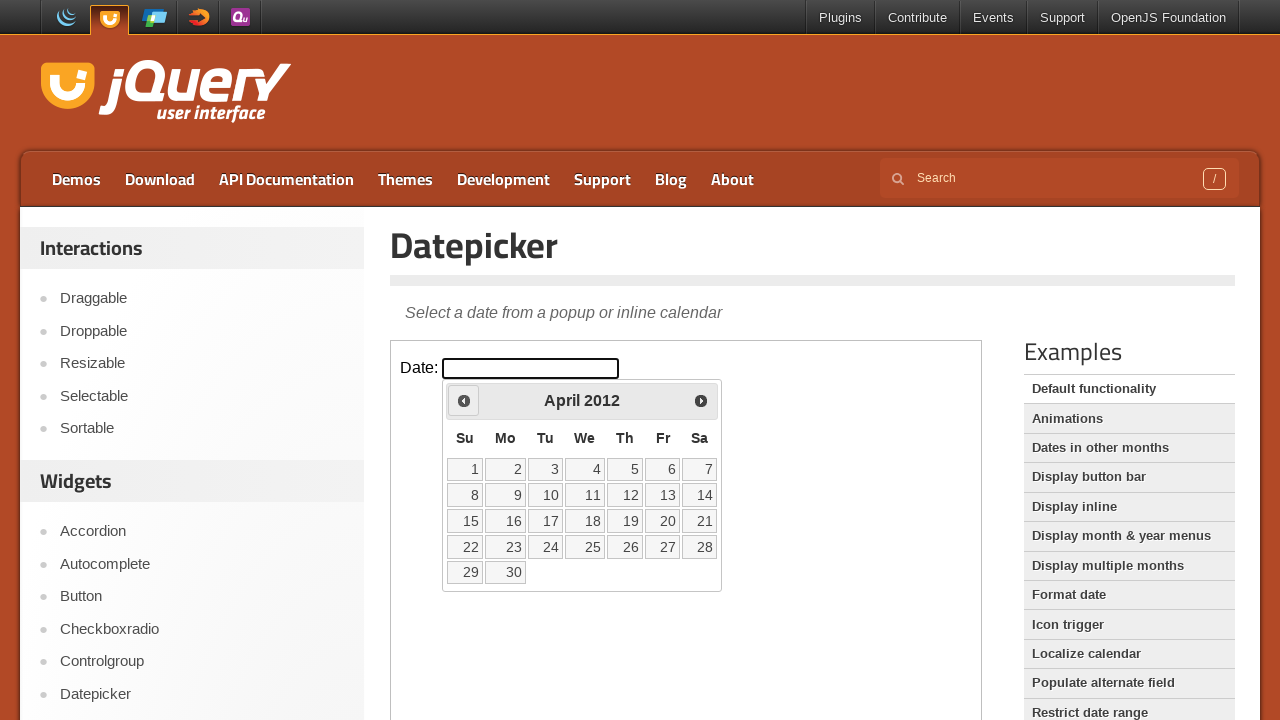

Waited for calendar to update
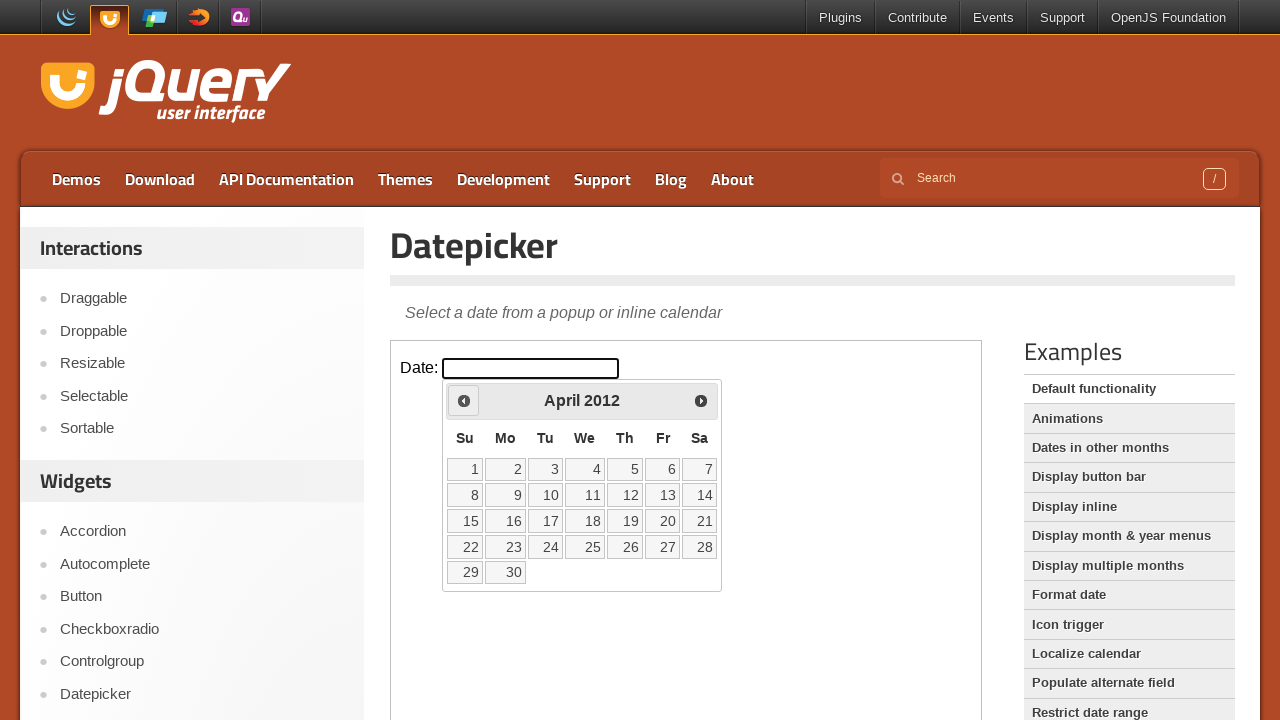

Checked current calendar month: April 2012
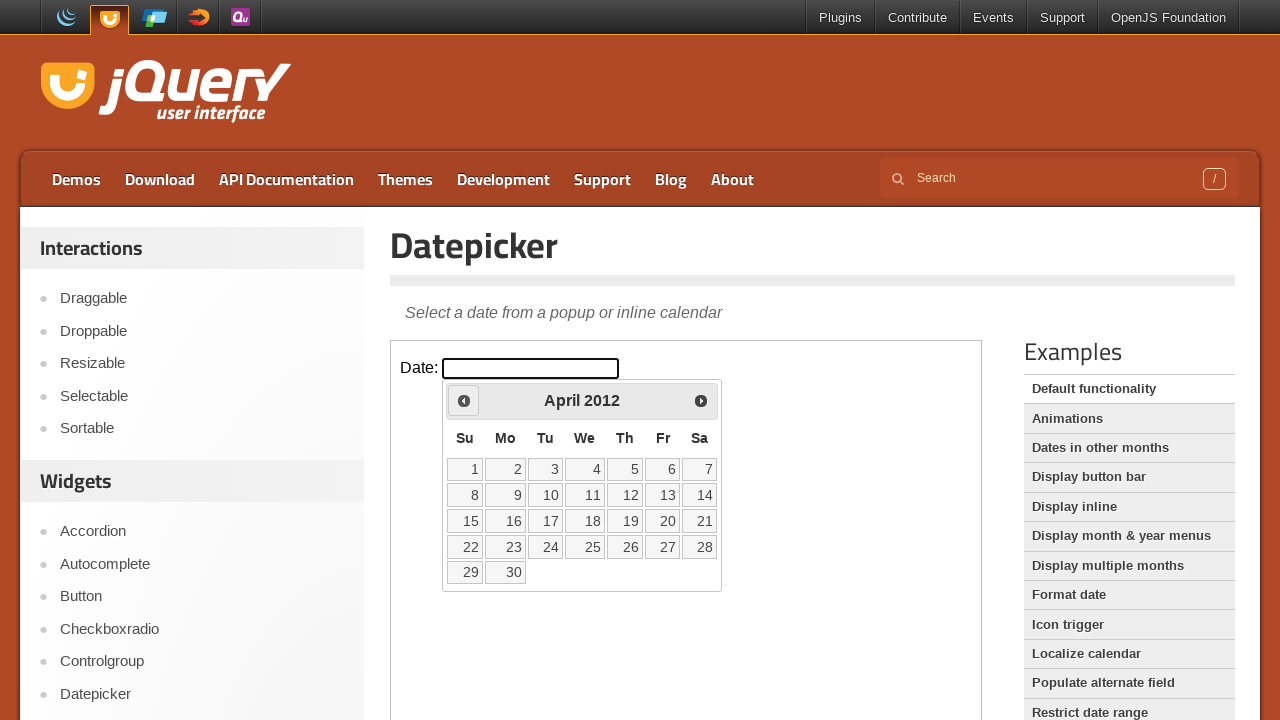

Clicked the Prev button to navigate to previous month at (464, 400) on iframe.demo-frame >> nth=0 >> internal:control=enter-frame >> xpath=//span[text(
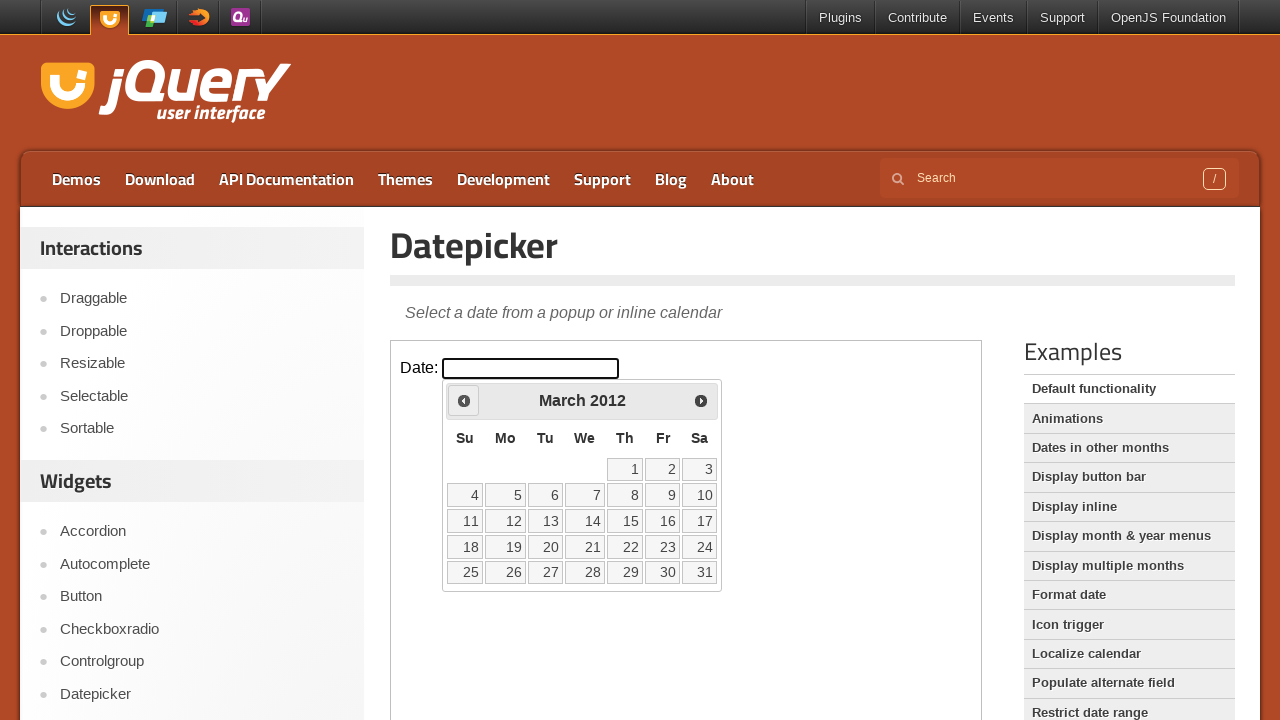

Waited for calendar to update
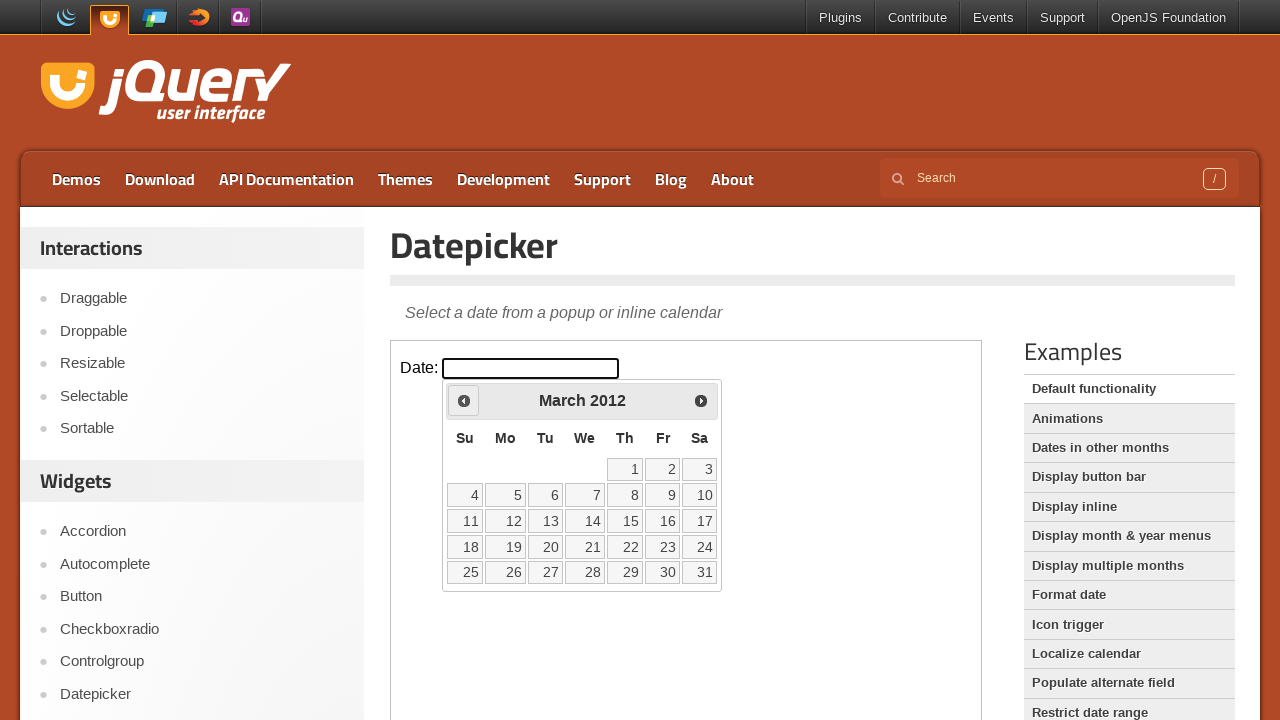

Checked current calendar month: March 2012
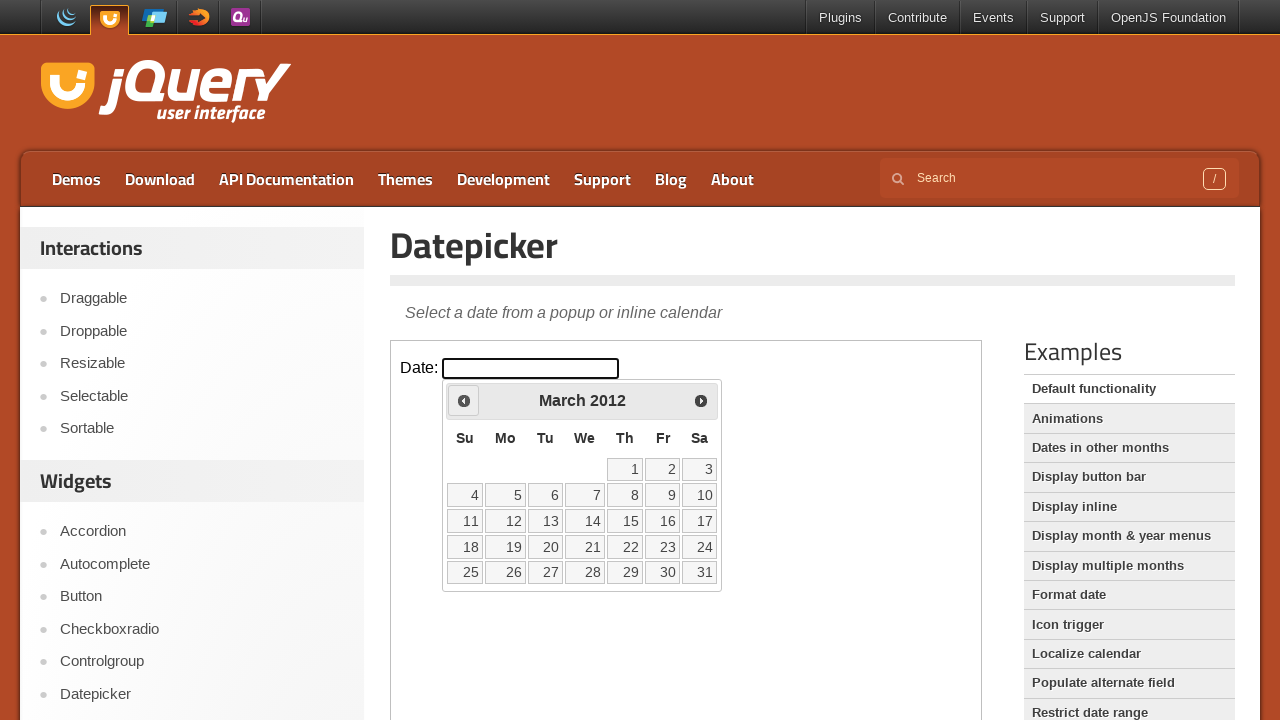

Clicked the Prev button to navigate to previous month at (464, 400) on iframe.demo-frame >> nth=0 >> internal:control=enter-frame >> xpath=//span[text(
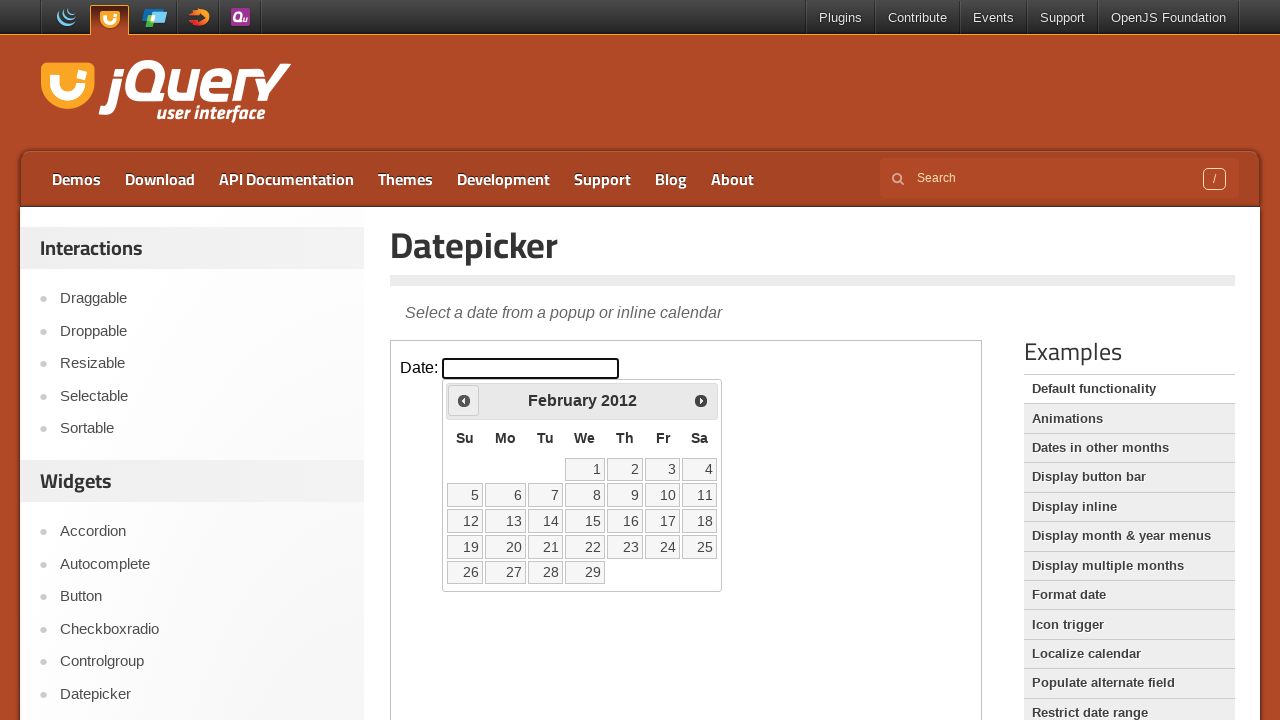

Waited for calendar to update
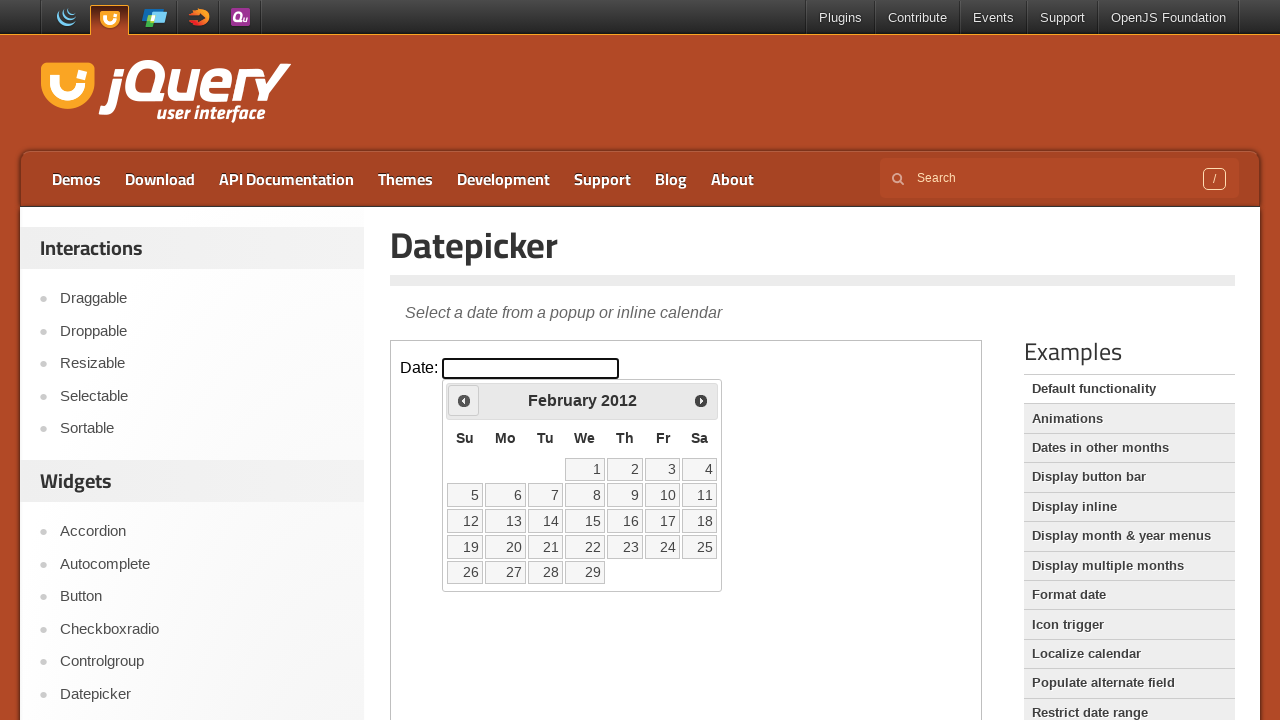

Checked current calendar month: February 2012
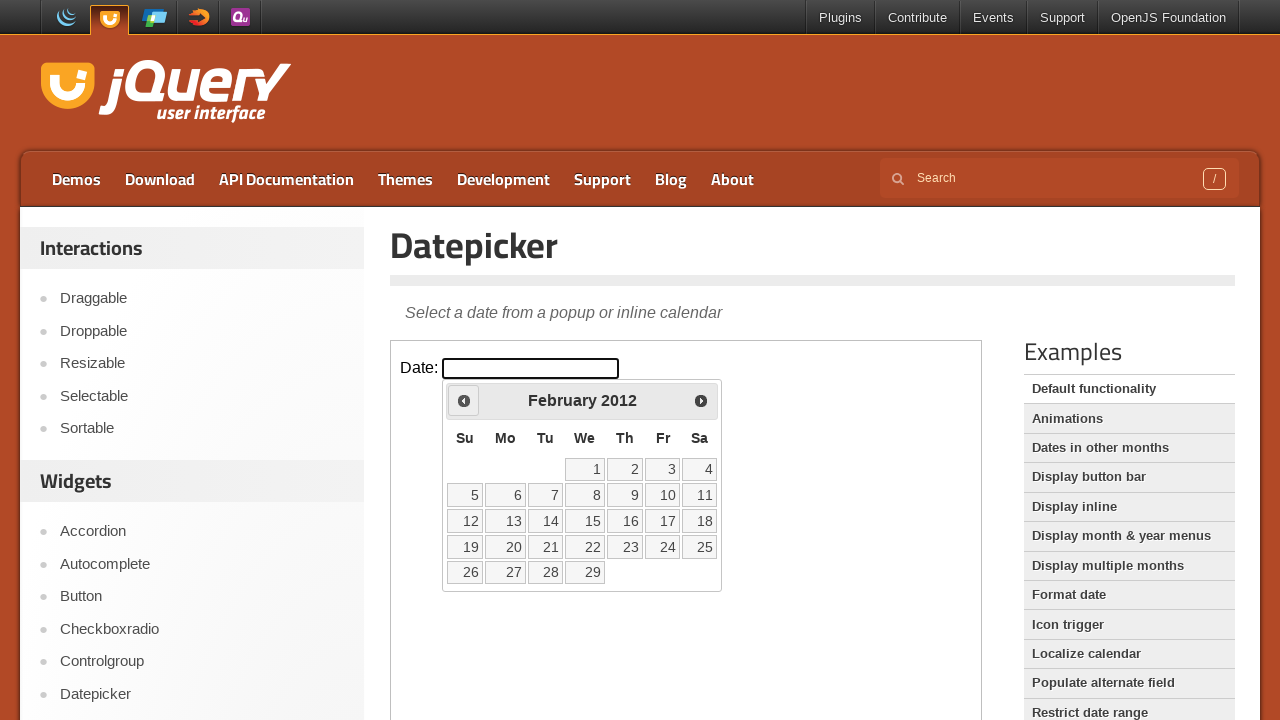

Clicked the Prev button to navigate to previous month at (464, 400) on iframe.demo-frame >> nth=0 >> internal:control=enter-frame >> xpath=//span[text(
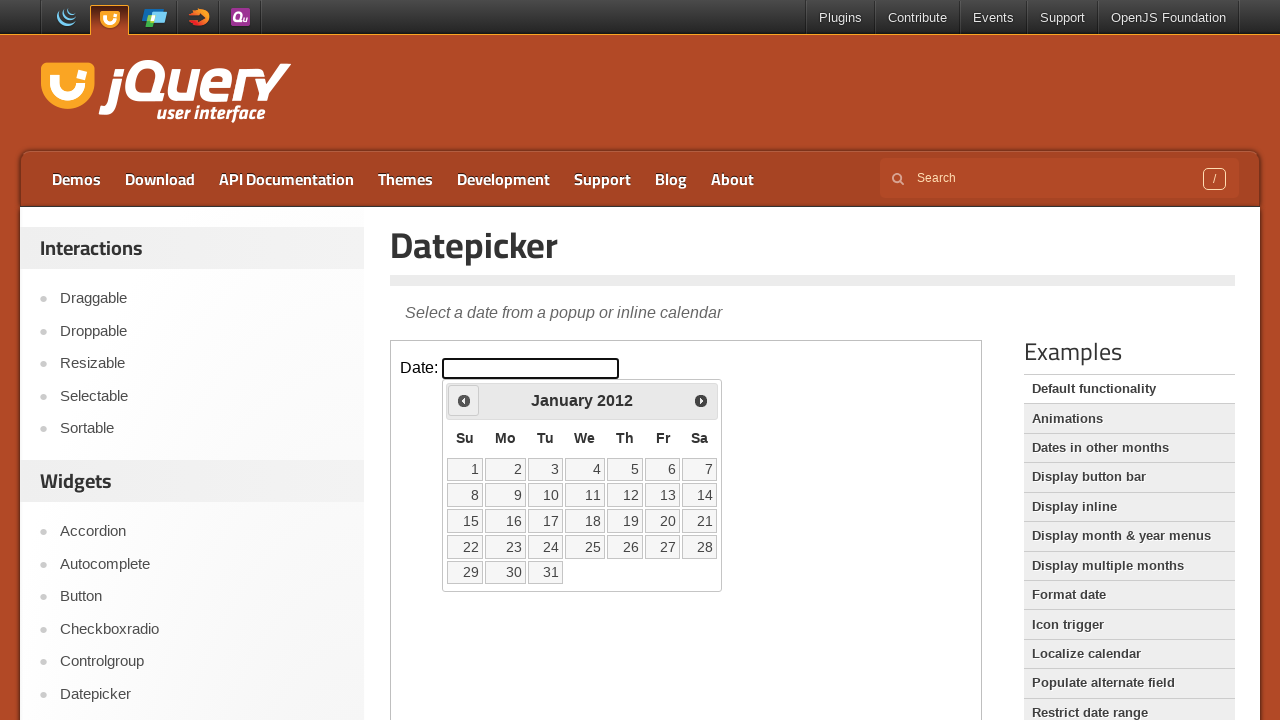

Waited for calendar to update
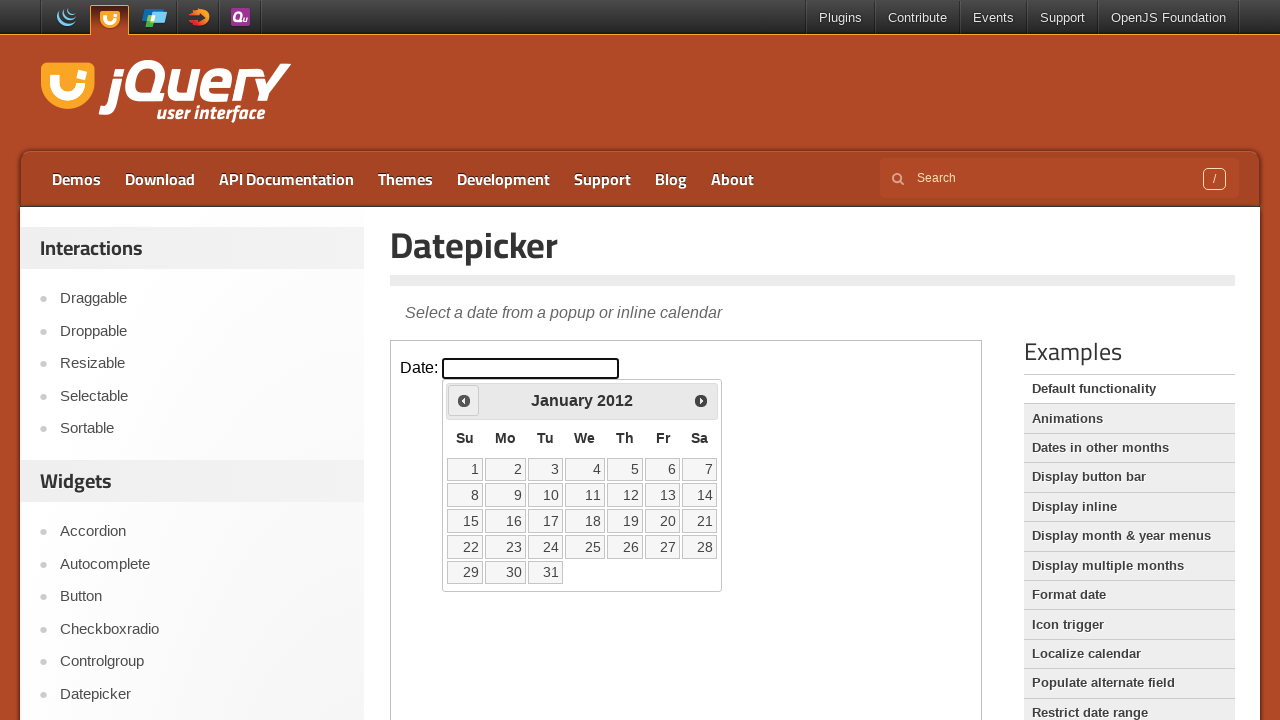

Checked current calendar month: January 2012
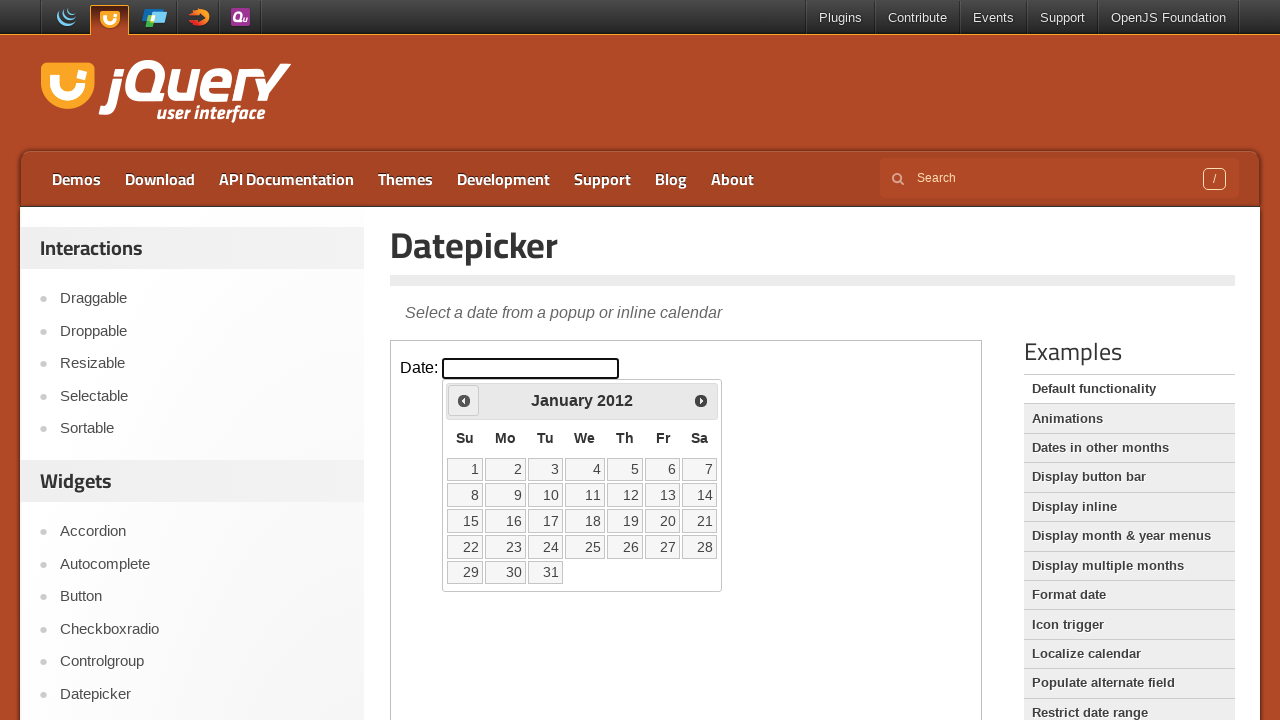

Clicked the Prev button to navigate to previous month at (464, 400) on iframe.demo-frame >> nth=0 >> internal:control=enter-frame >> xpath=//span[text(
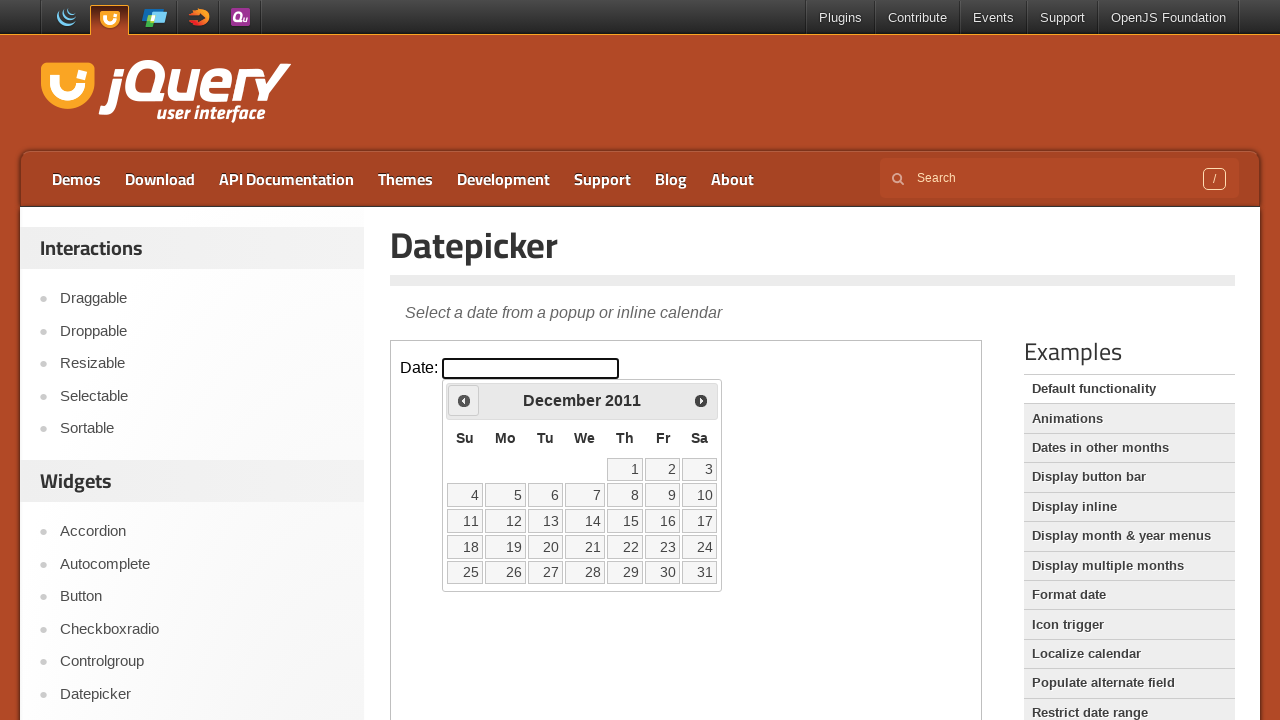

Waited for calendar to update
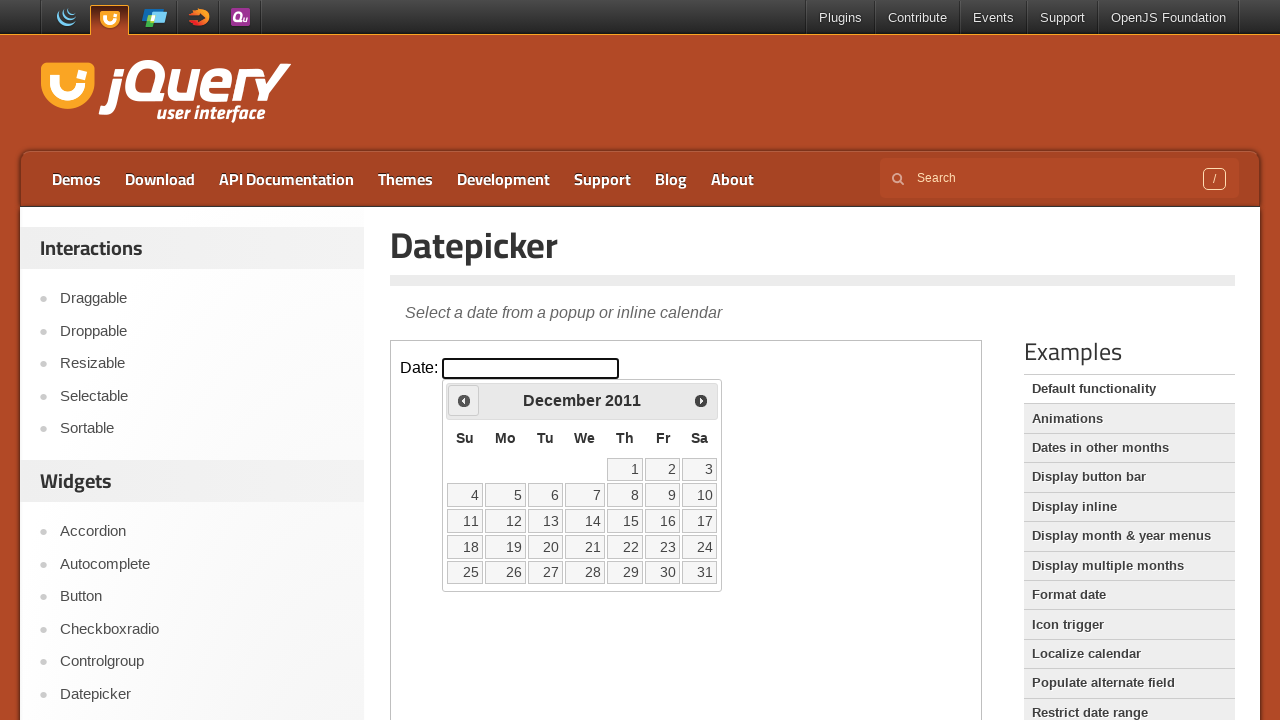

Checked current calendar month: December 2011
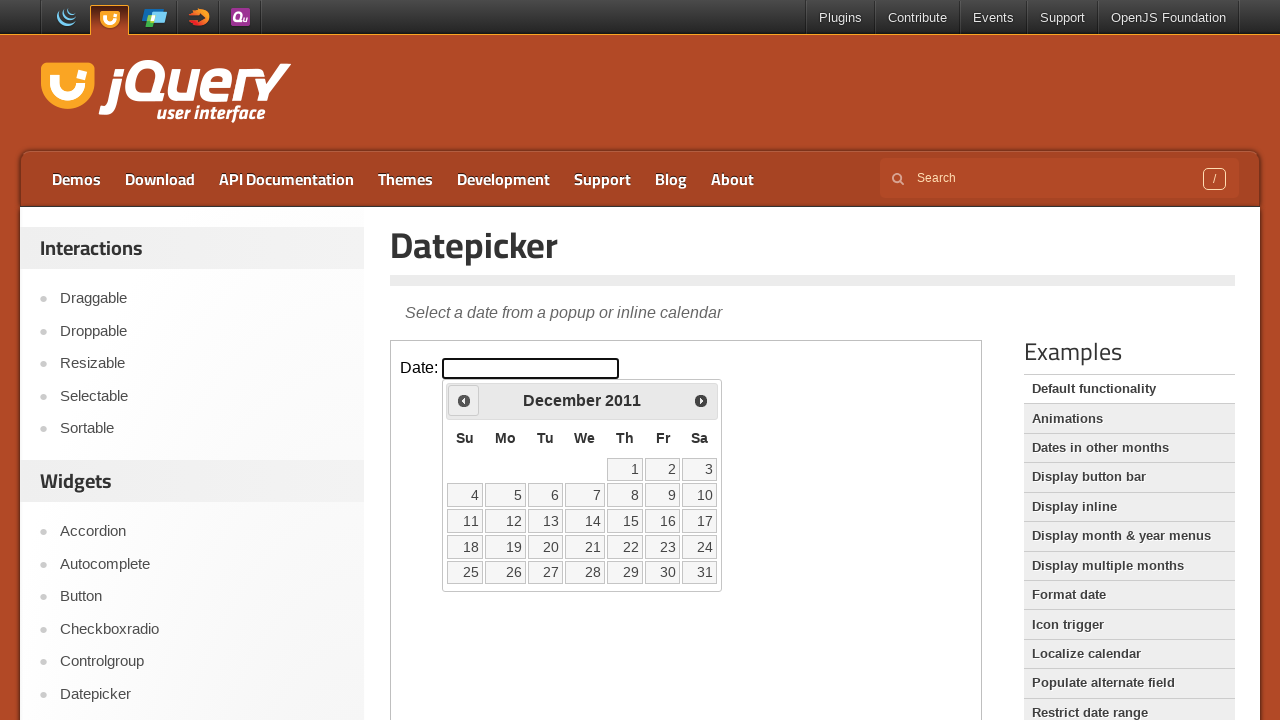

Clicked the Prev button to navigate to previous month at (464, 400) on iframe.demo-frame >> nth=0 >> internal:control=enter-frame >> xpath=//span[text(
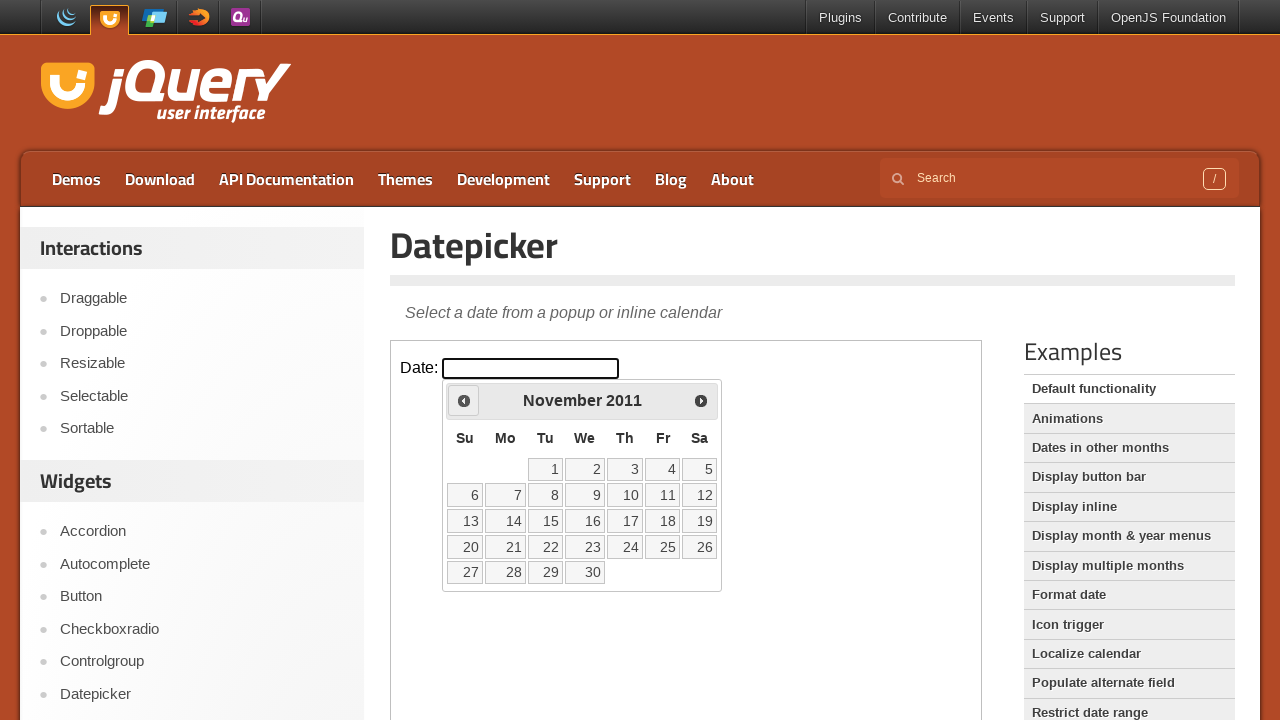

Waited for calendar to update
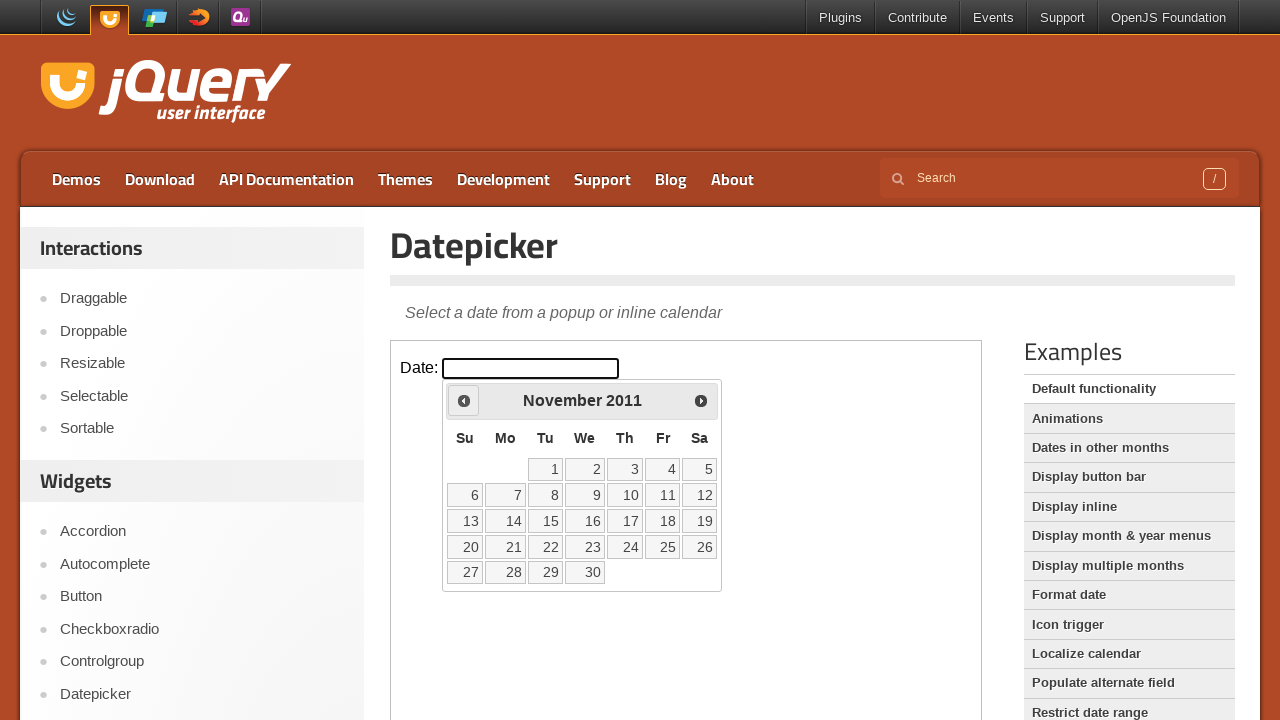

Checked current calendar month: November 2011
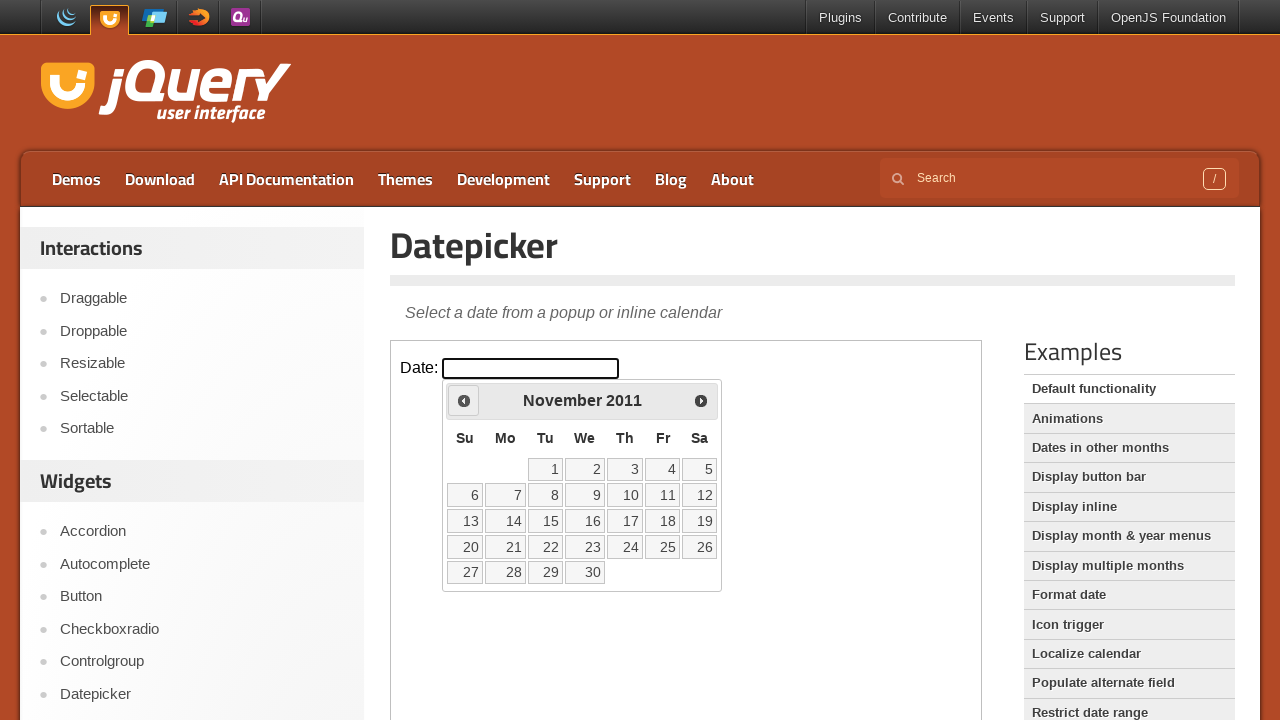

Clicked the Prev button to navigate to previous month at (464, 400) on iframe.demo-frame >> nth=0 >> internal:control=enter-frame >> xpath=//span[text(
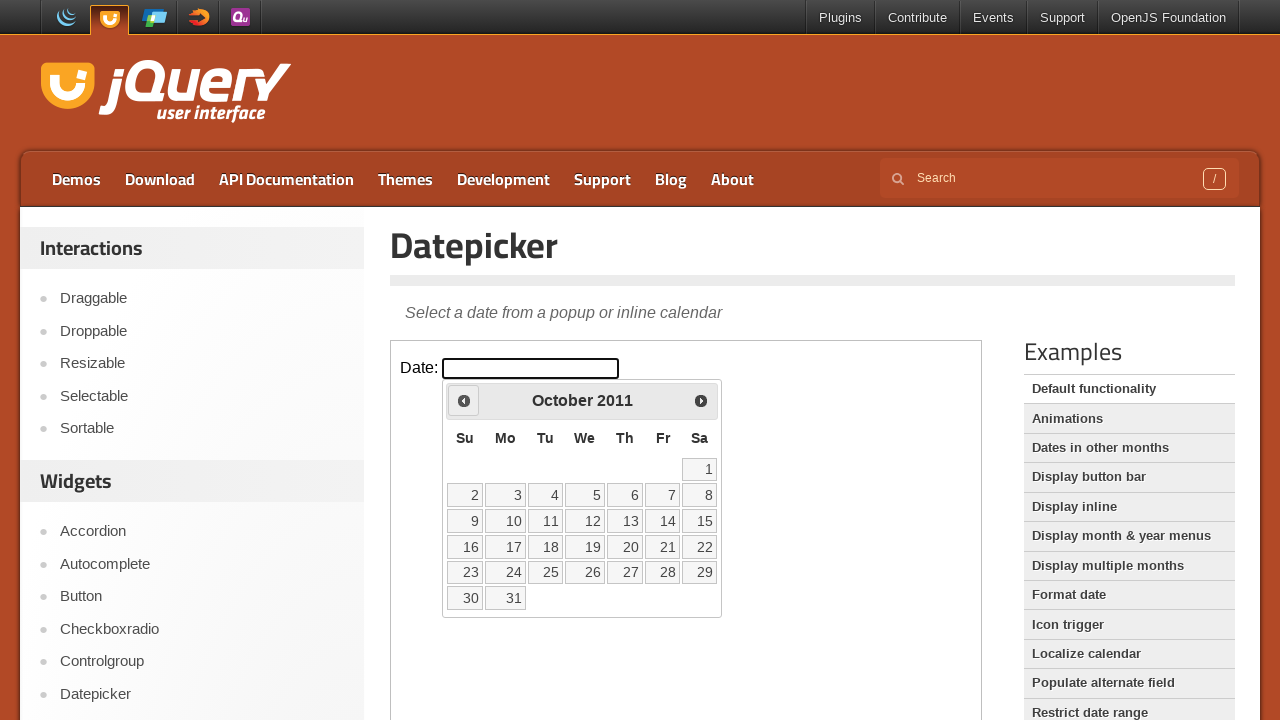

Waited for calendar to update
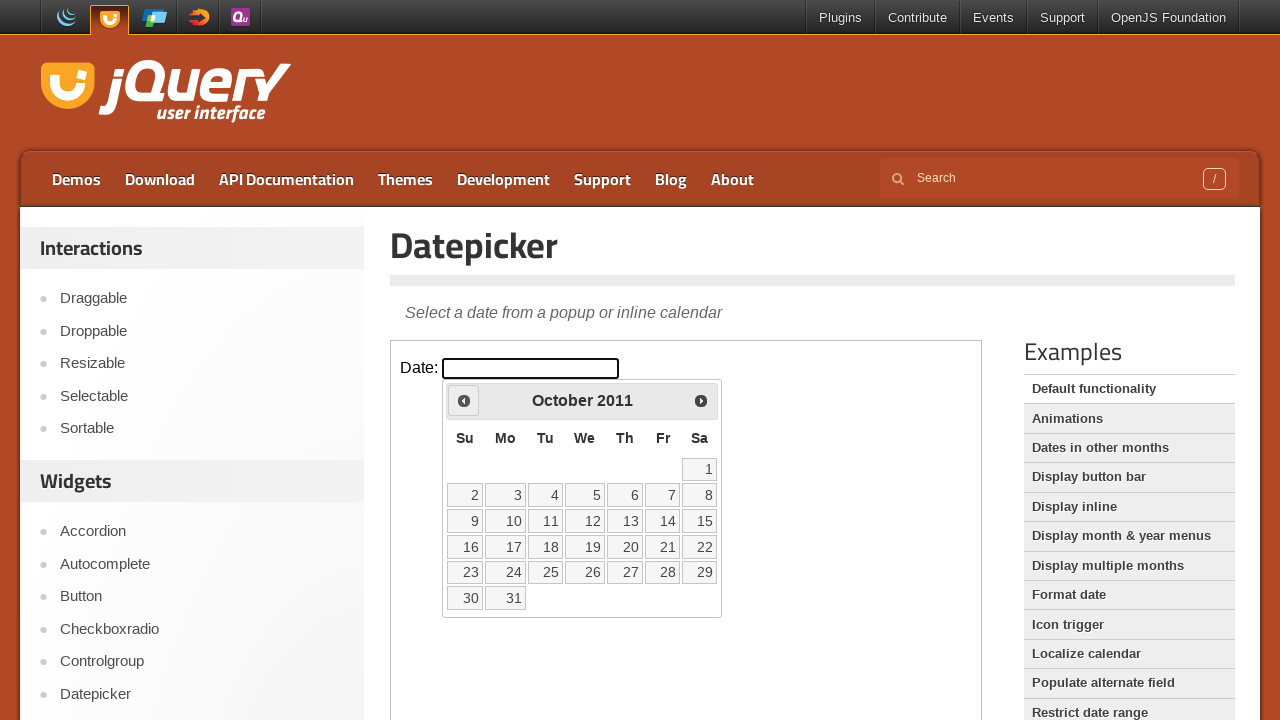

Checked current calendar month: October 2011
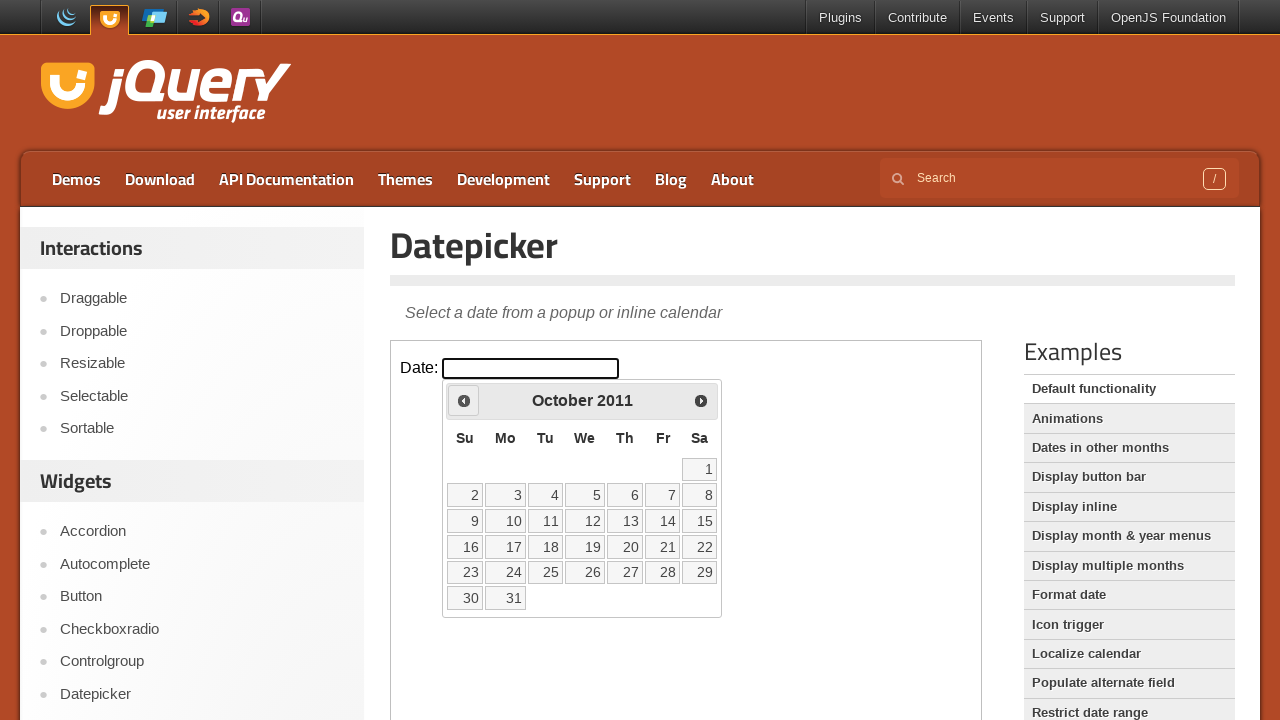

Clicked the Prev button to navigate to previous month at (464, 400) on iframe.demo-frame >> nth=0 >> internal:control=enter-frame >> xpath=//span[text(
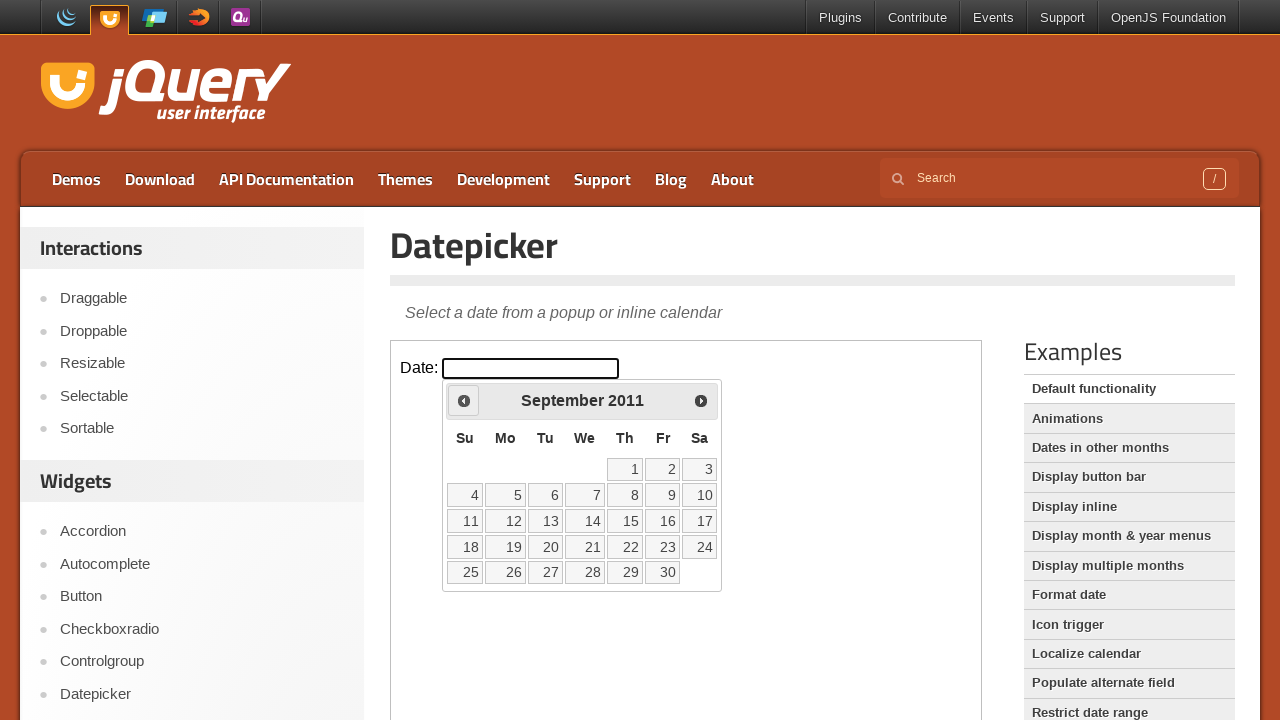

Waited for calendar to update
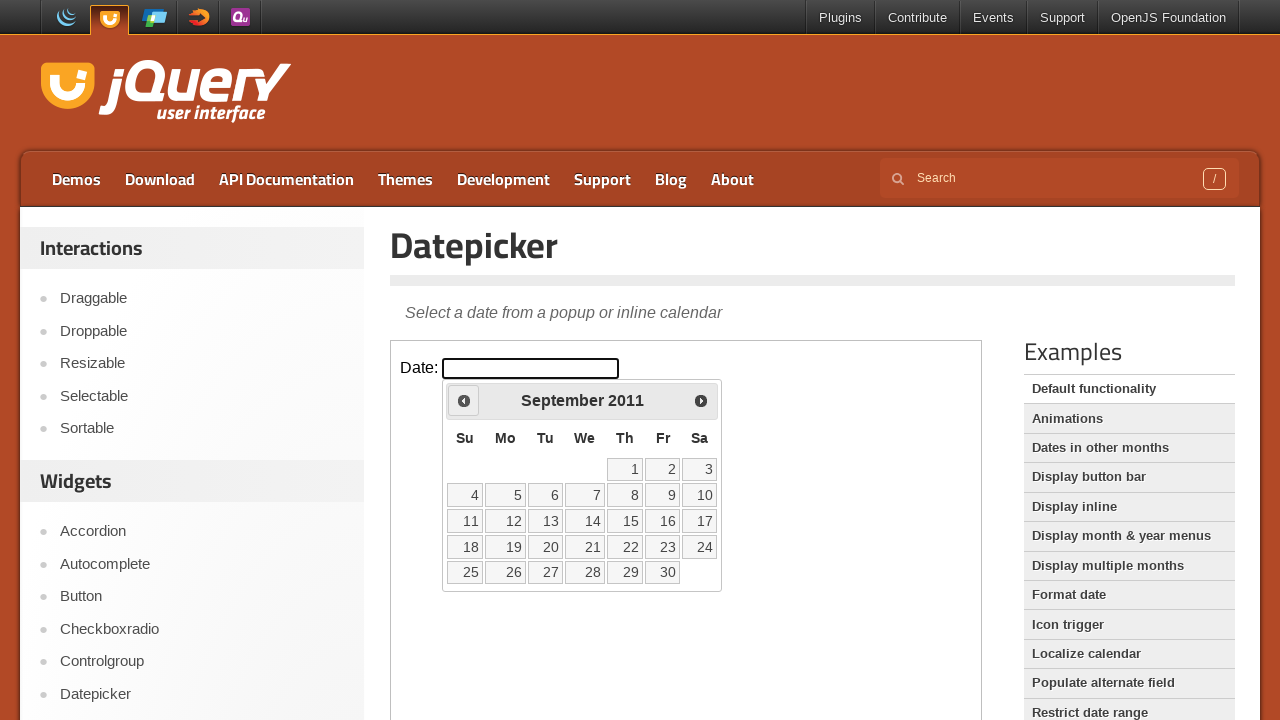

Checked current calendar month: September 2011
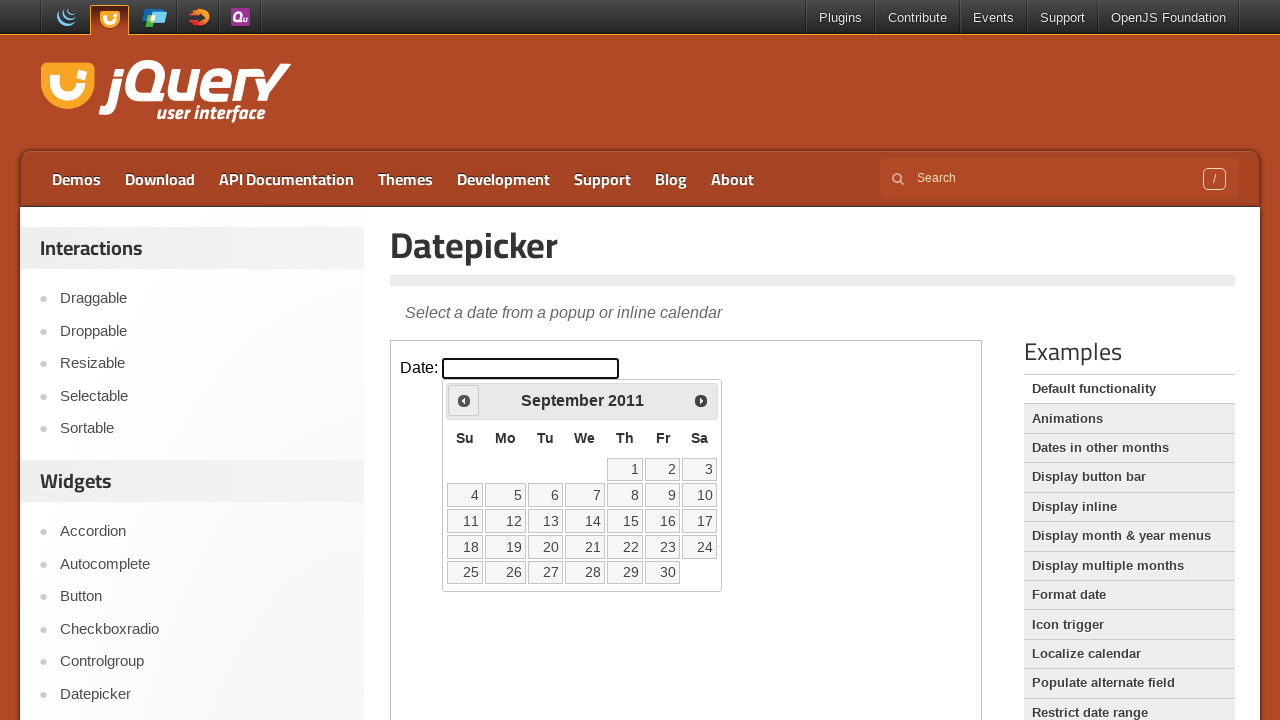

Clicked the Prev button to navigate to previous month at (464, 400) on iframe.demo-frame >> nth=0 >> internal:control=enter-frame >> xpath=//span[text(
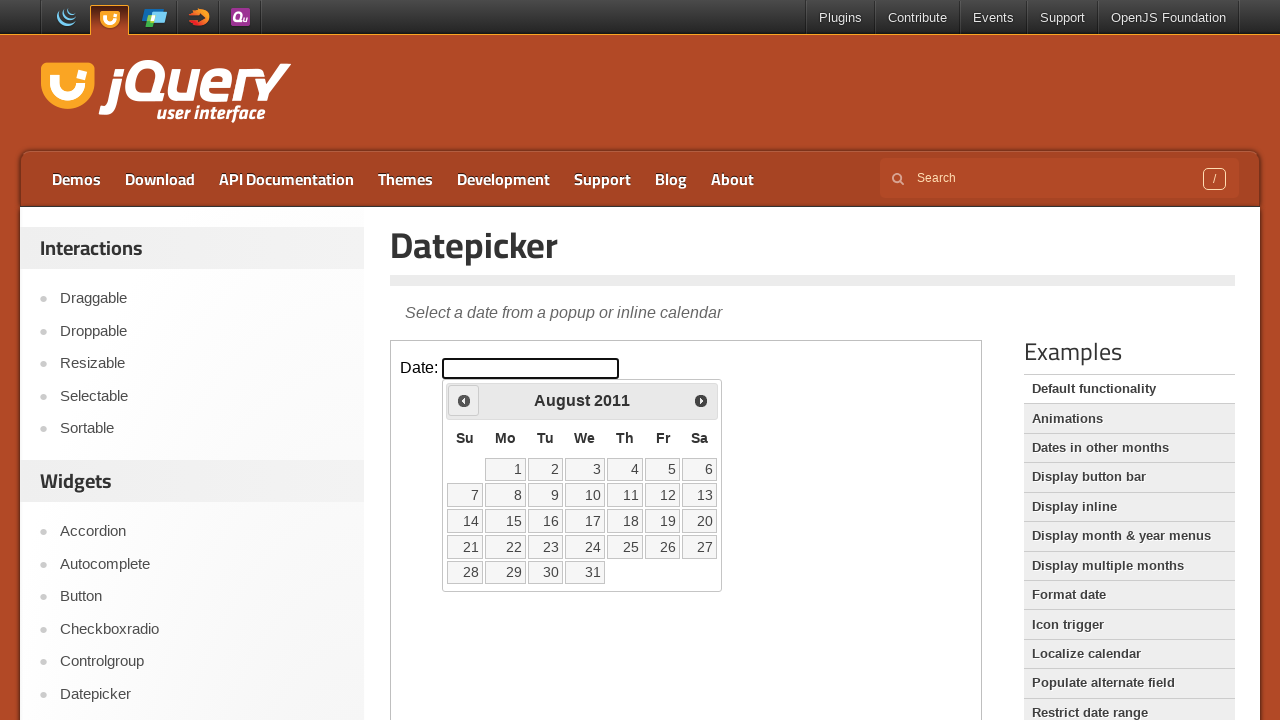

Waited for calendar to update
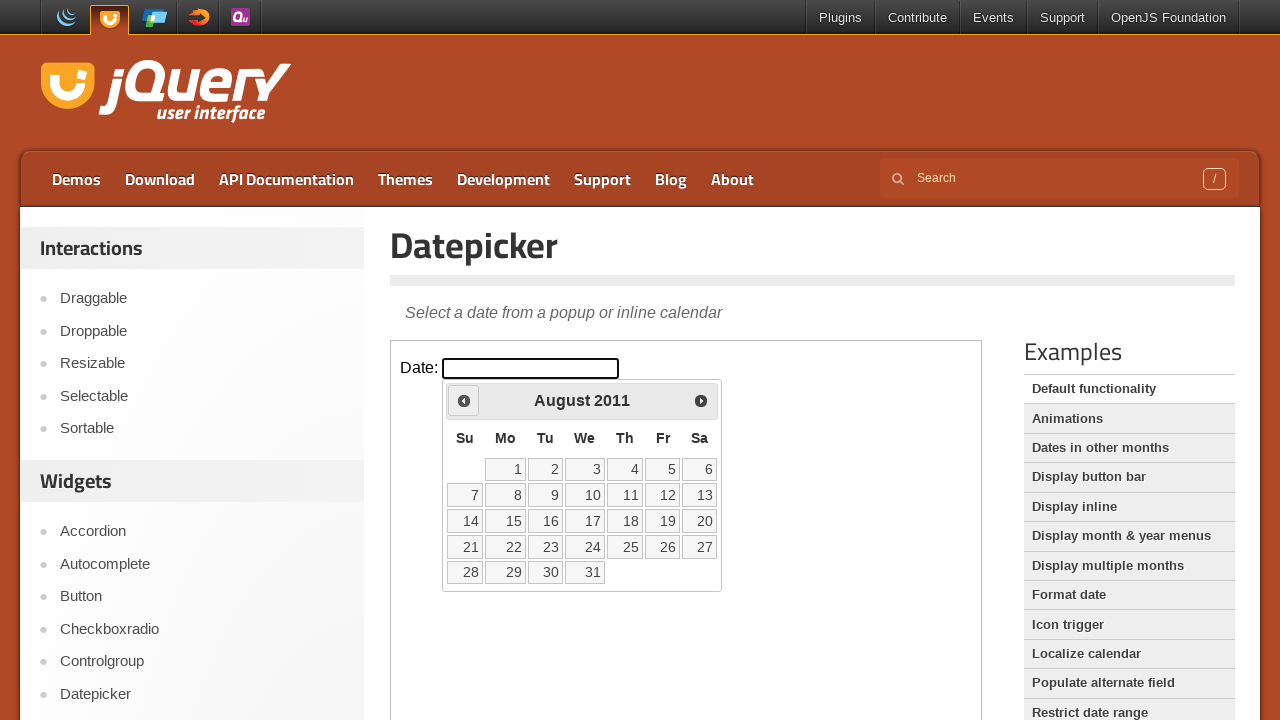

Checked current calendar month: August 2011
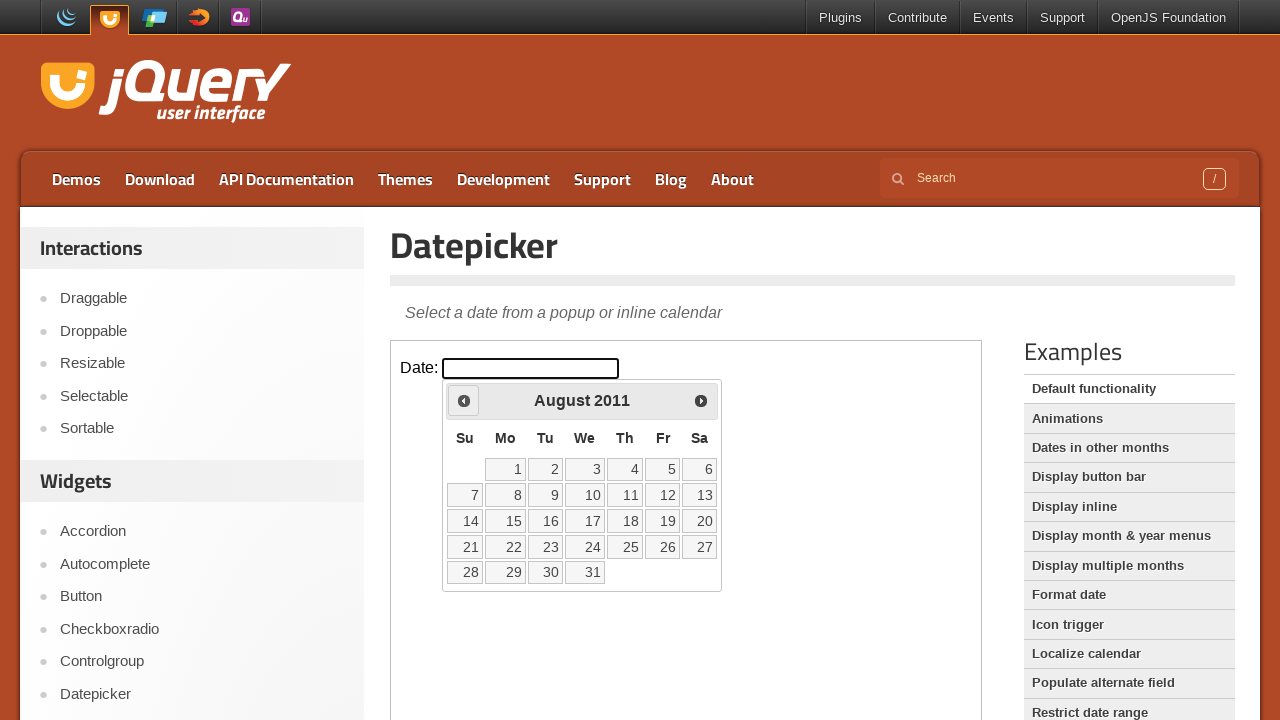

Clicked the Prev button to navigate to previous month at (464, 400) on iframe.demo-frame >> nth=0 >> internal:control=enter-frame >> xpath=//span[text(
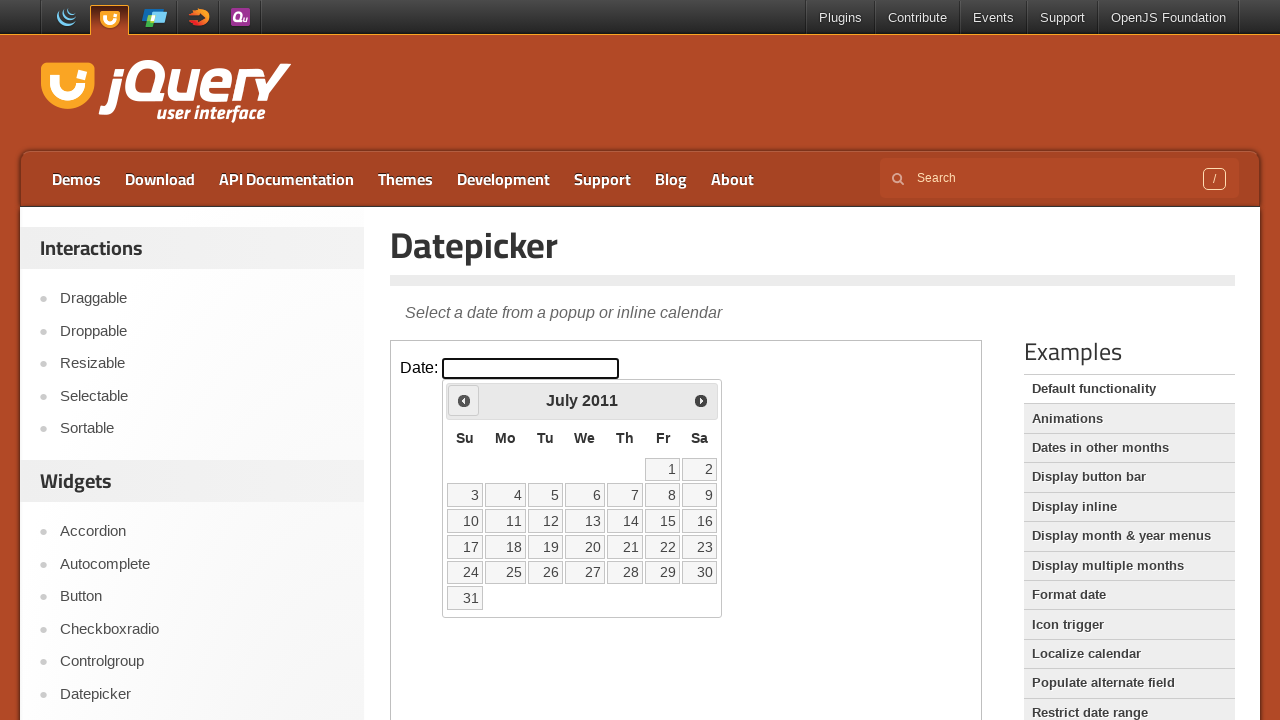

Waited for calendar to update
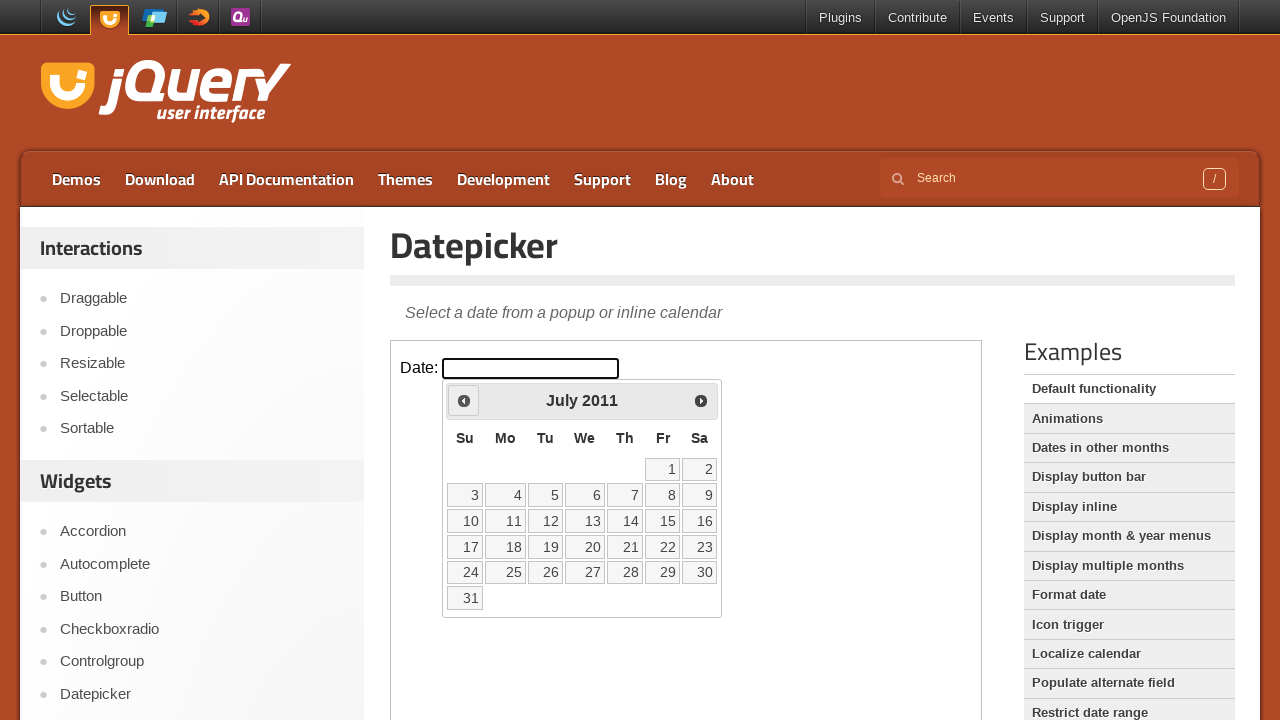

Checked current calendar month: July 2011
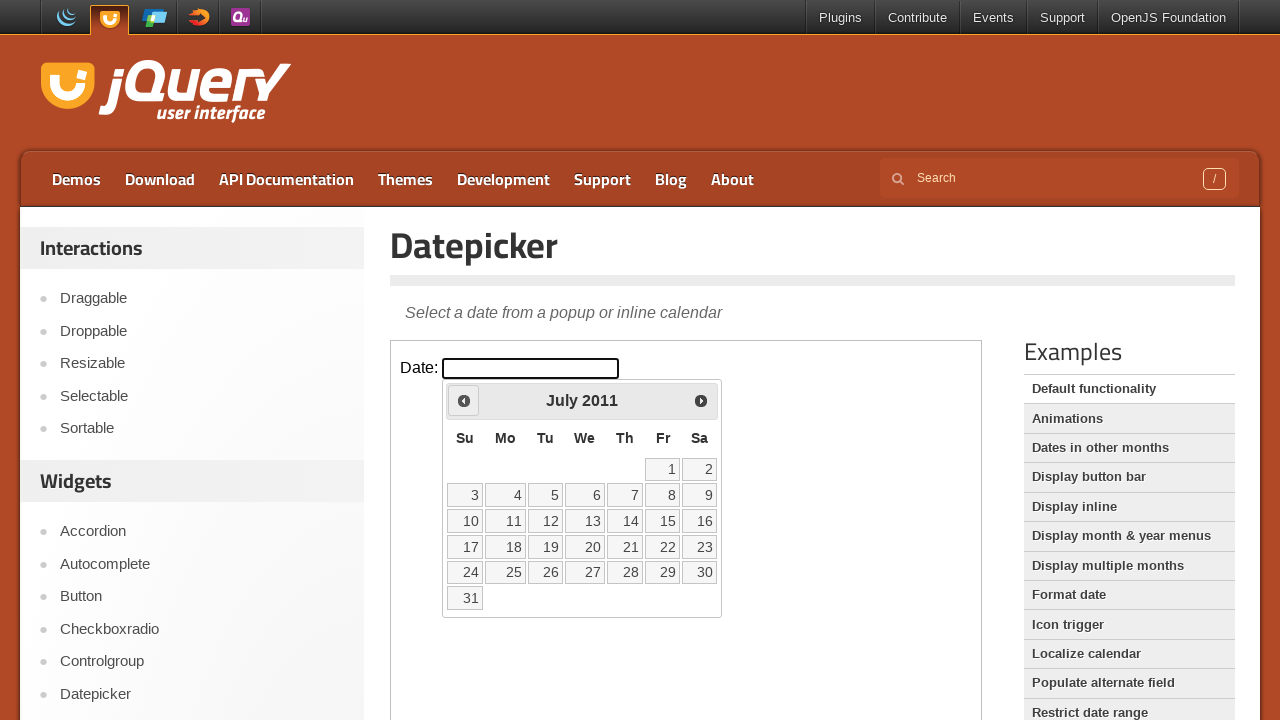

Clicked the Prev button to navigate to previous month at (464, 400) on iframe.demo-frame >> nth=0 >> internal:control=enter-frame >> xpath=//span[text(
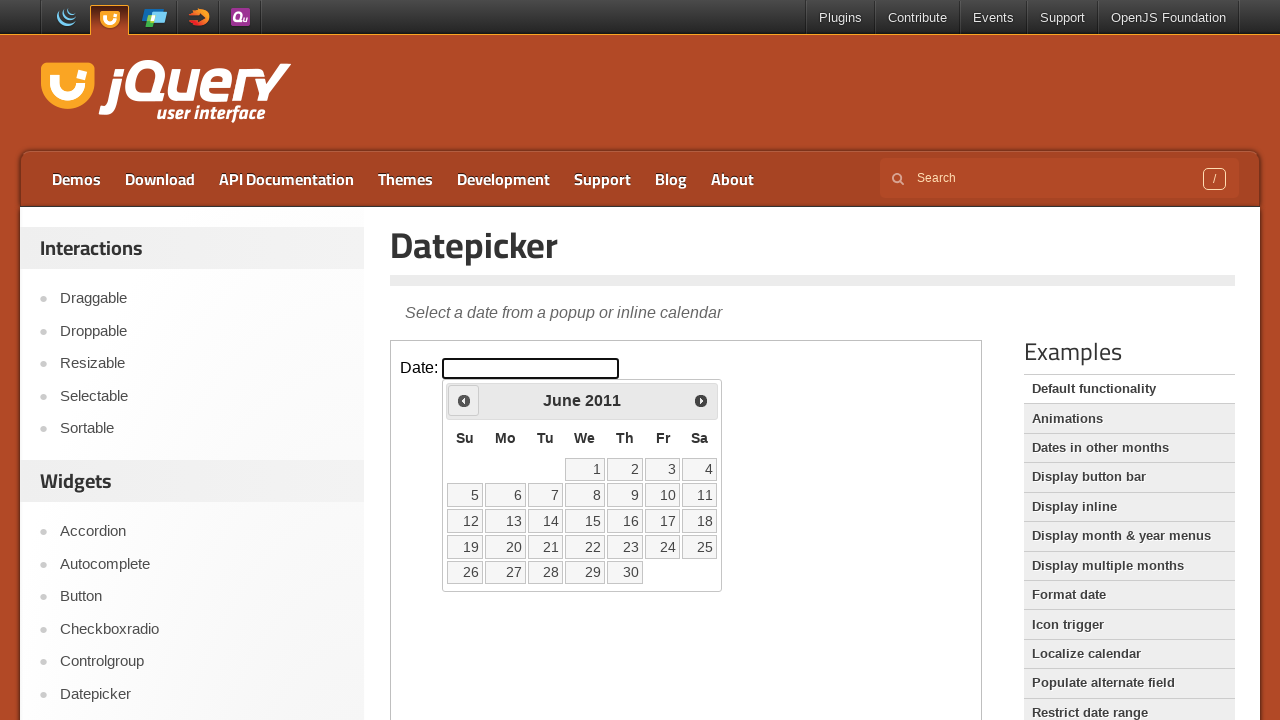

Waited for calendar to update
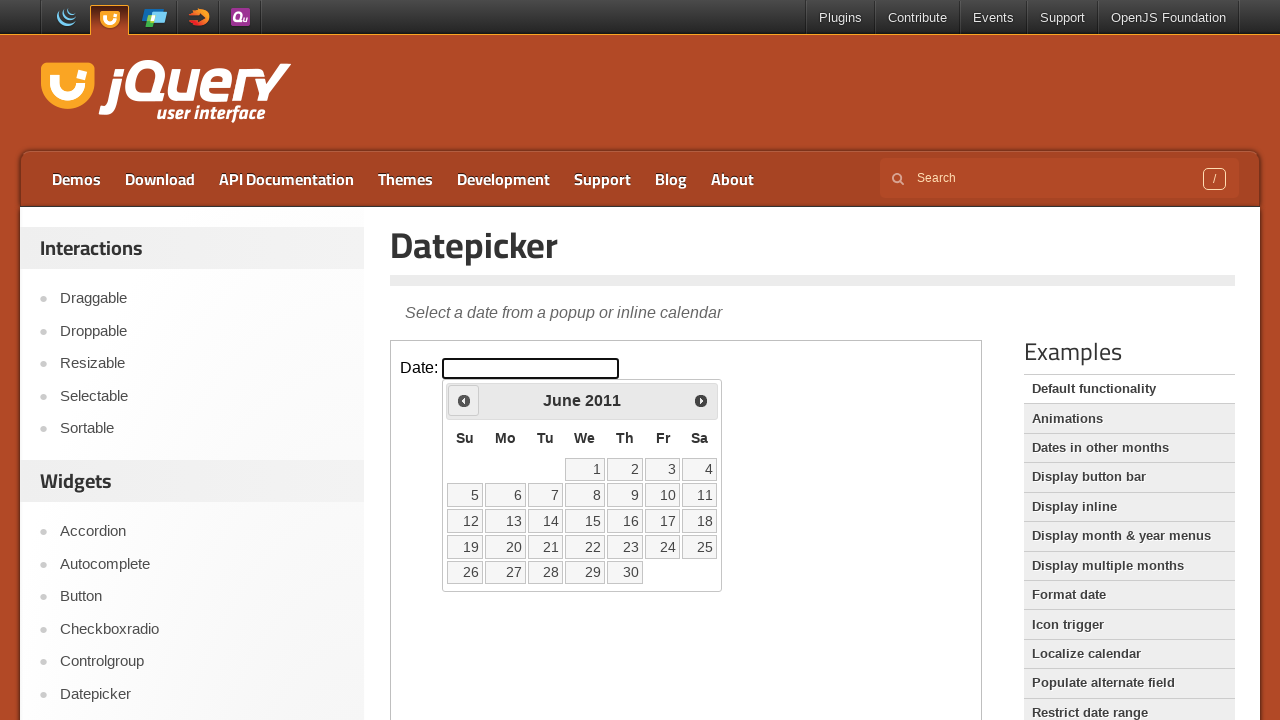

Checked current calendar month: June 2011
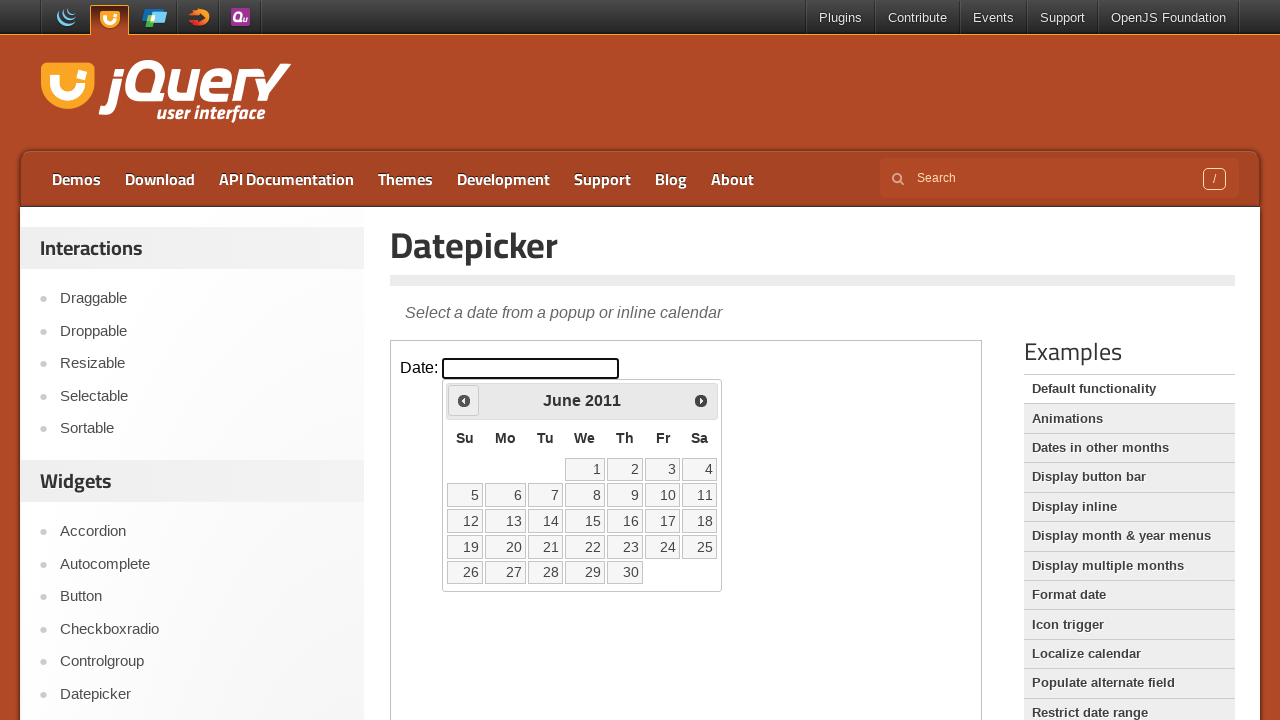

Clicked the Prev button to navigate to previous month at (464, 400) on iframe.demo-frame >> nth=0 >> internal:control=enter-frame >> xpath=//span[text(
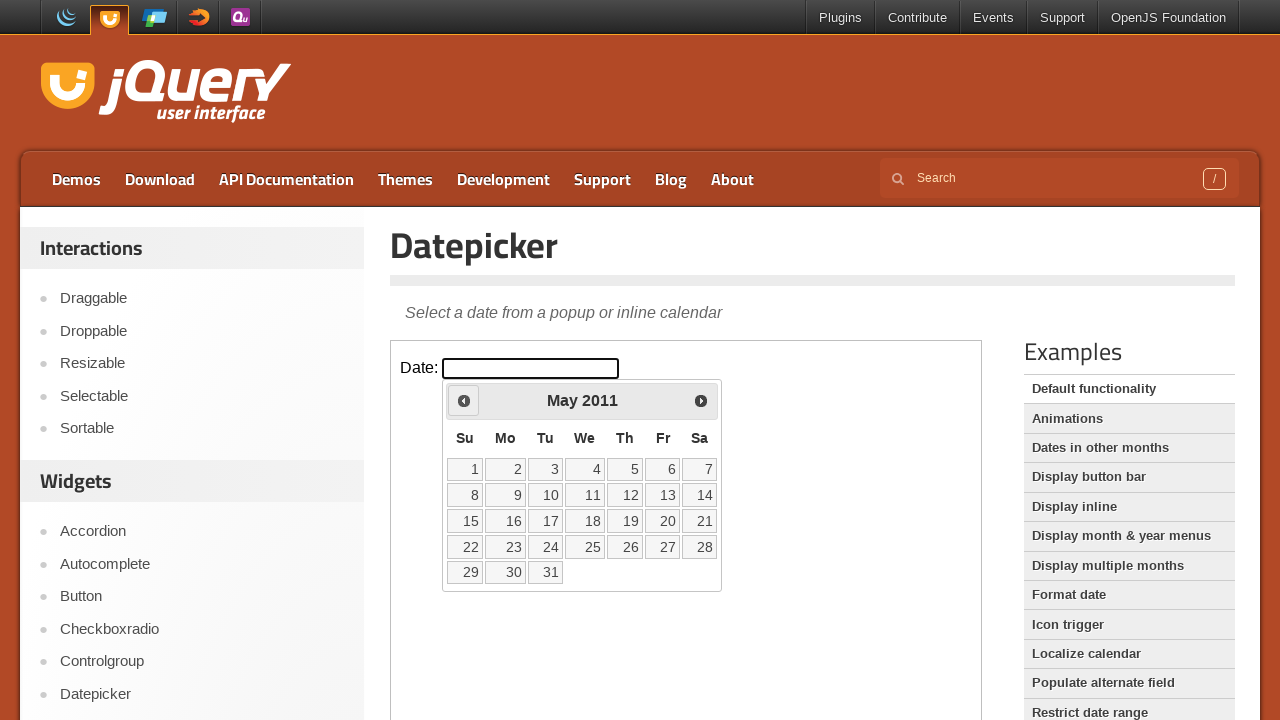

Waited for calendar to update
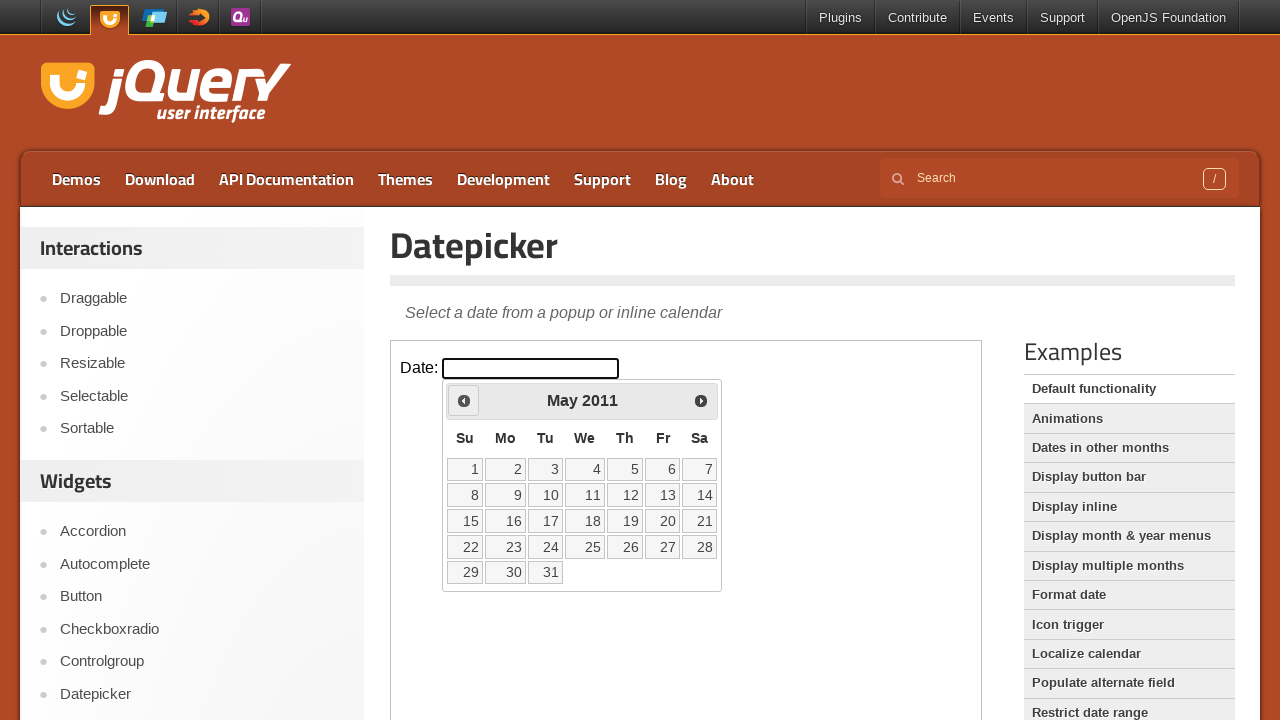

Checked current calendar month: May 2011
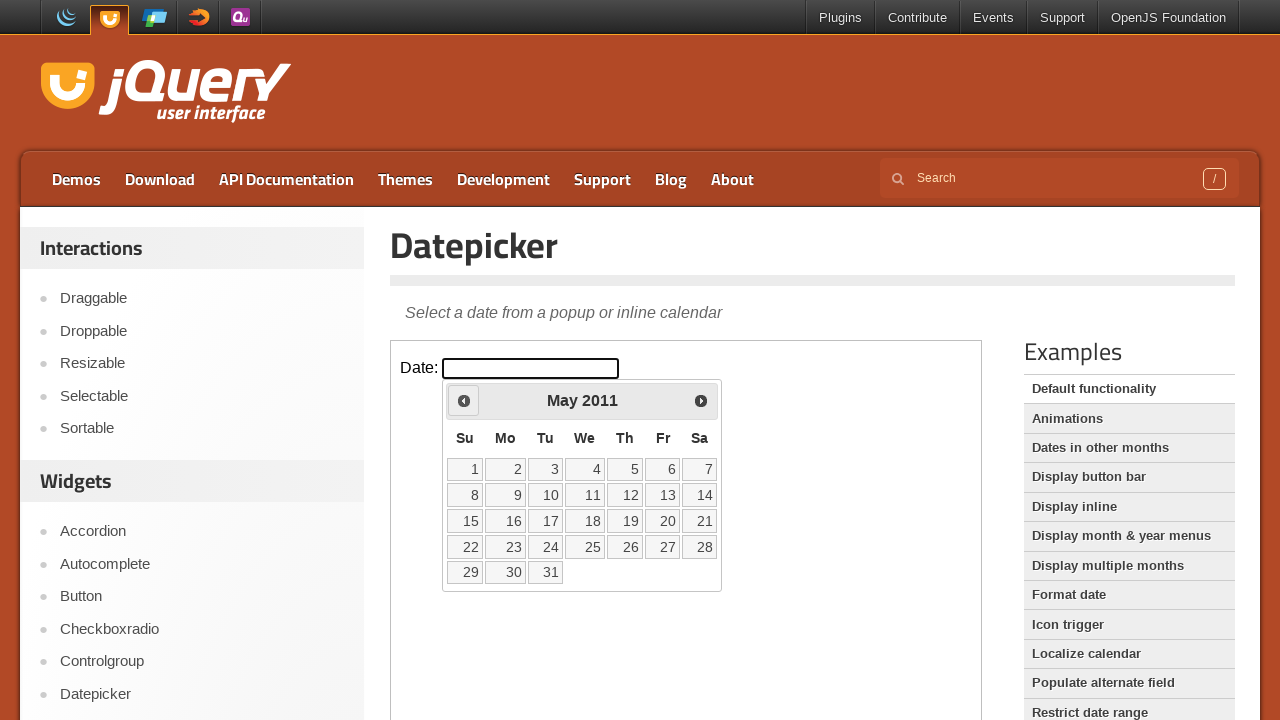

Clicked the Prev button to navigate to previous month at (464, 400) on iframe.demo-frame >> nth=0 >> internal:control=enter-frame >> xpath=//span[text(
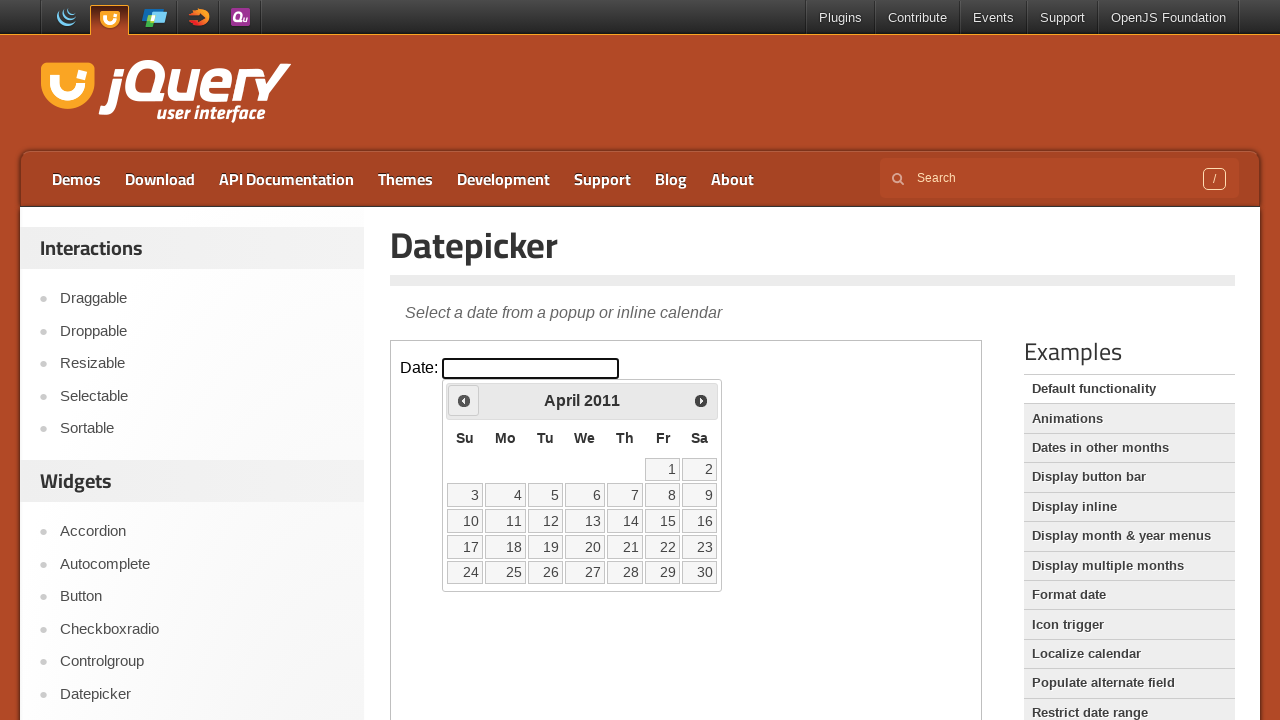

Waited for calendar to update
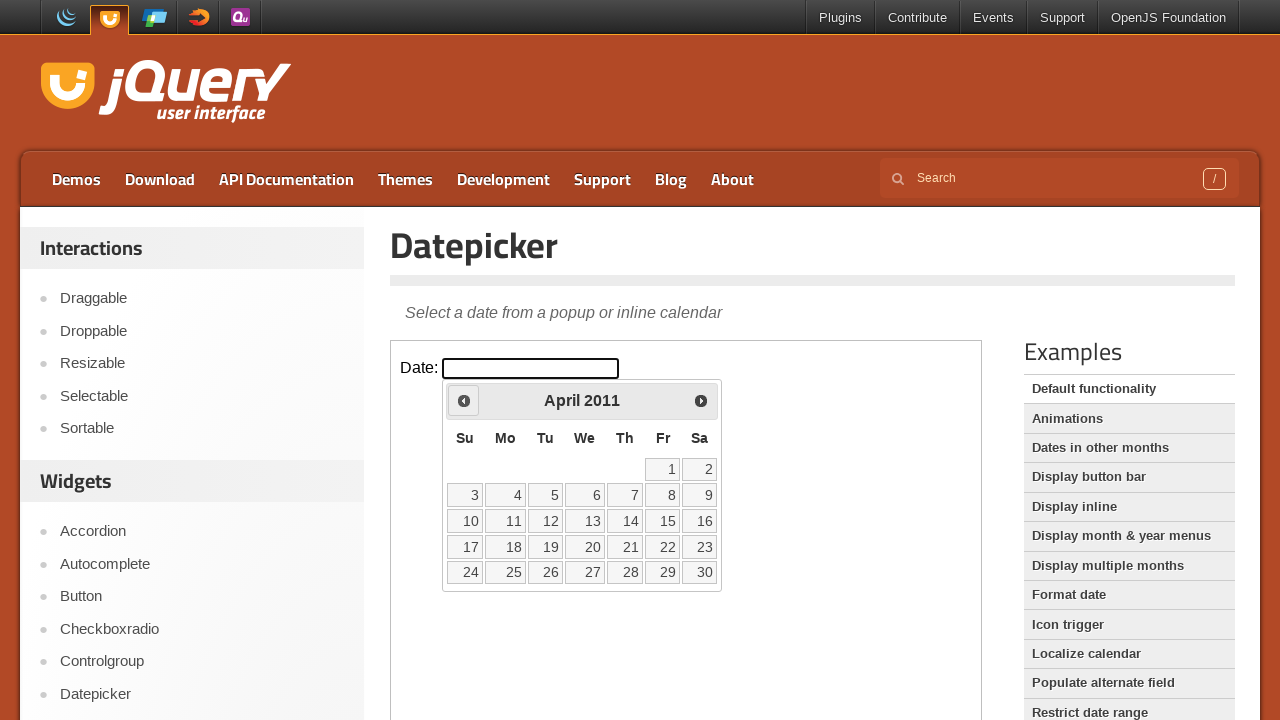

Checked current calendar month: April 2011
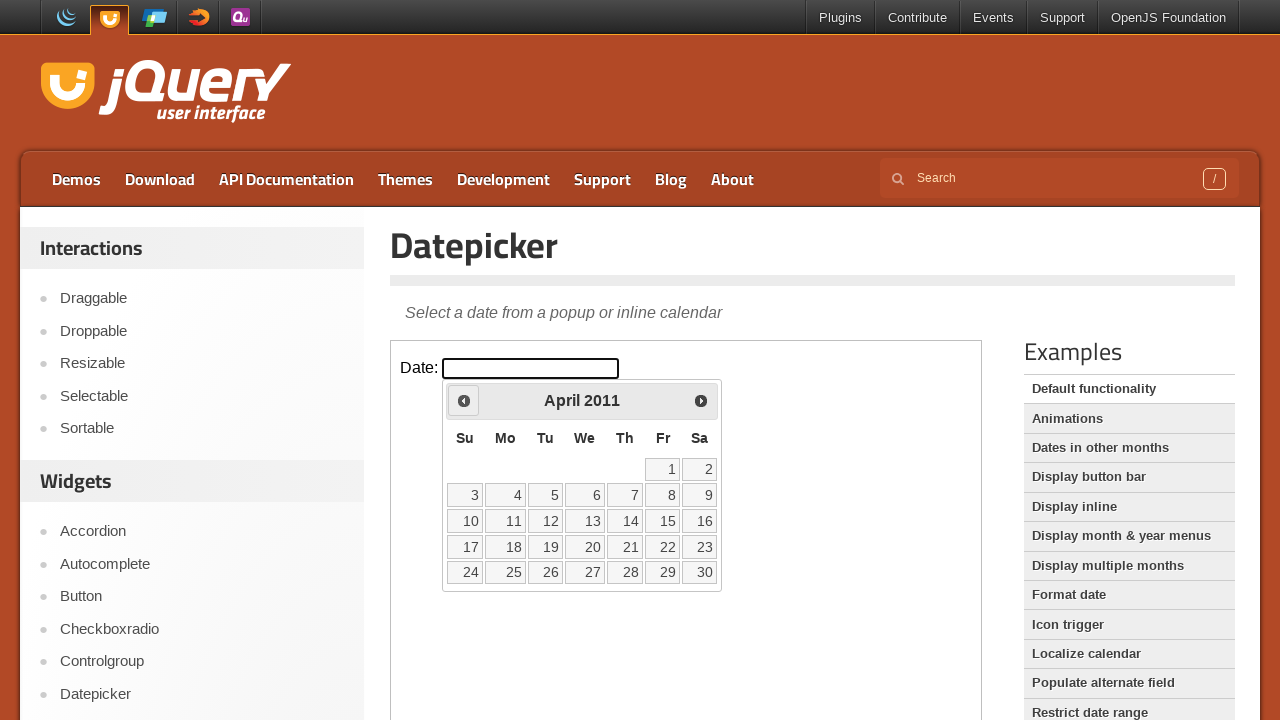

Clicked the Prev button to navigate to previous month at (464, 400) on iframe.demo-frame >> nth=0 >> internal:control=enter-frame >> xpath=//span[text(
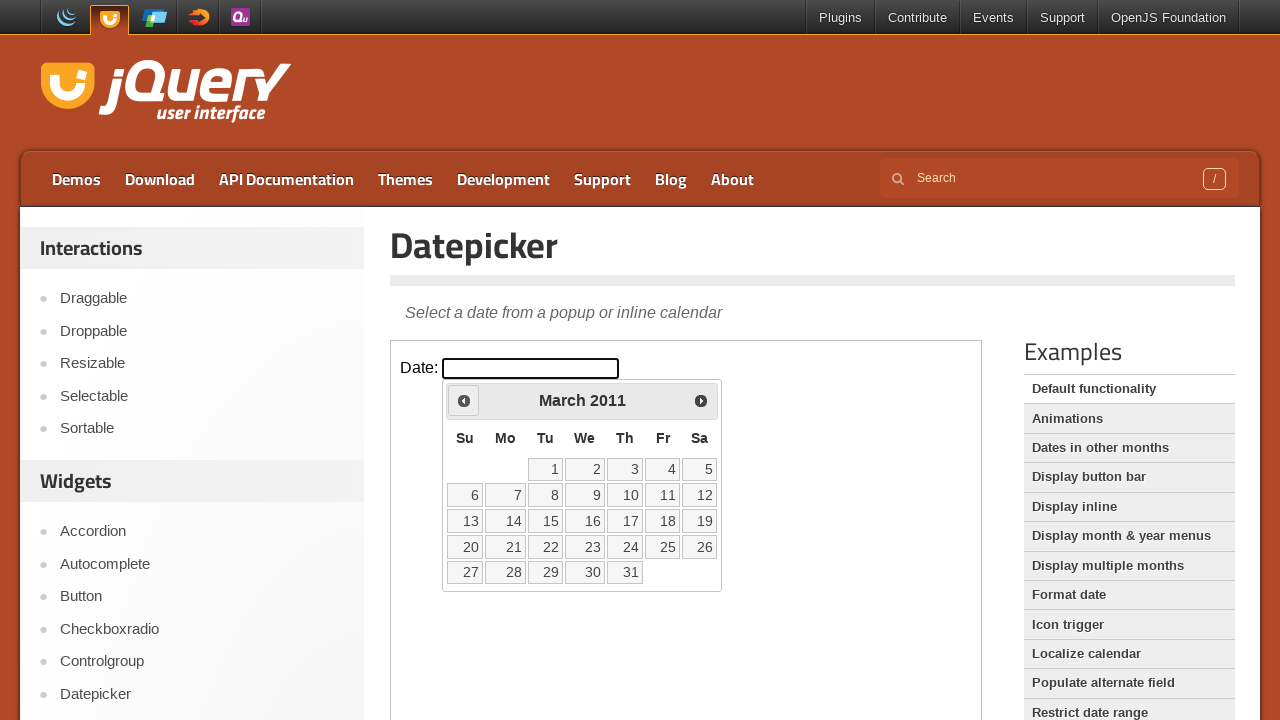

Waited for calendar to update
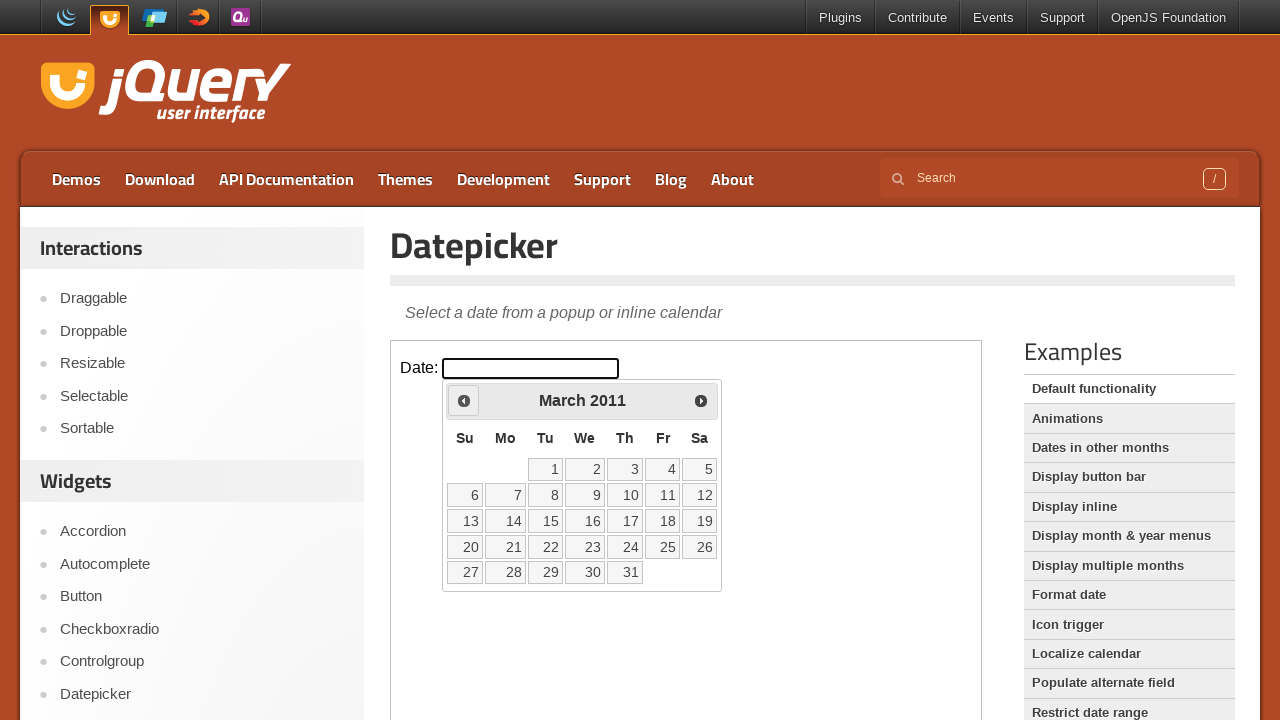

Checked current calendar month: March 2011
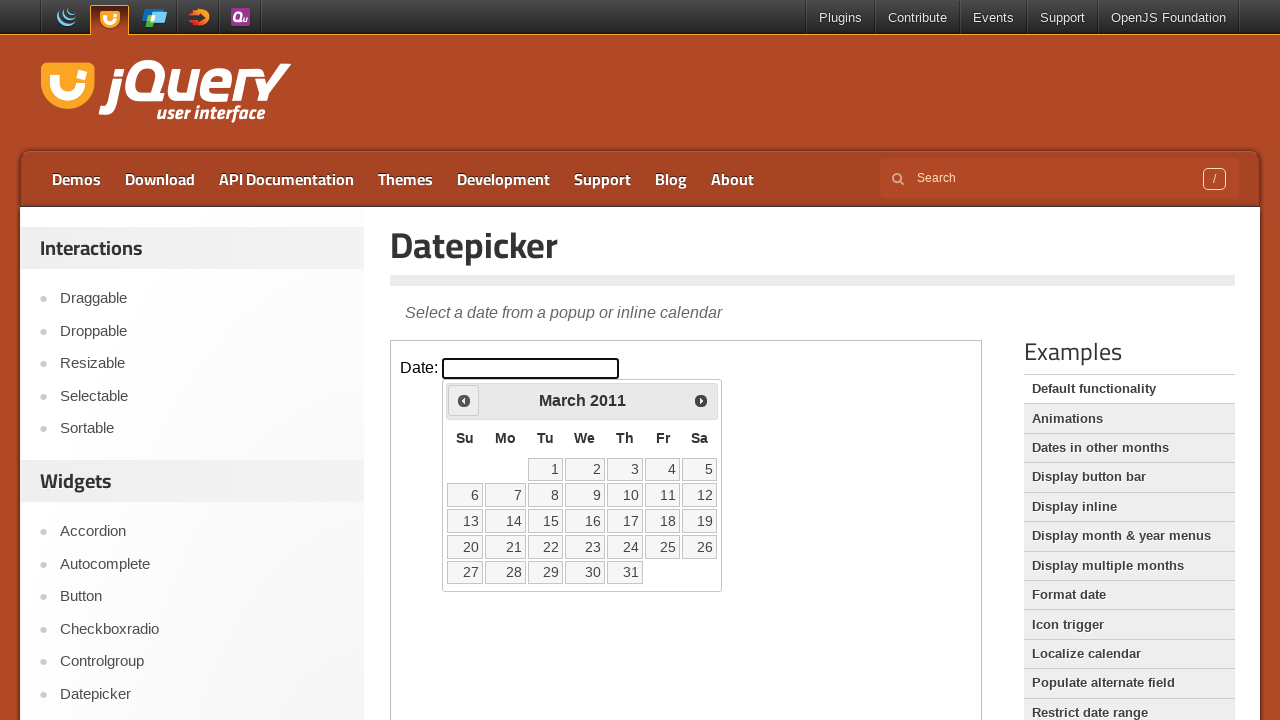

Clicked the Prev button to navigate to previous month at (464, 400) on iframe.demo-frame >> nth=0 >> internal:control=enter-frame >> xpath=//span[text(
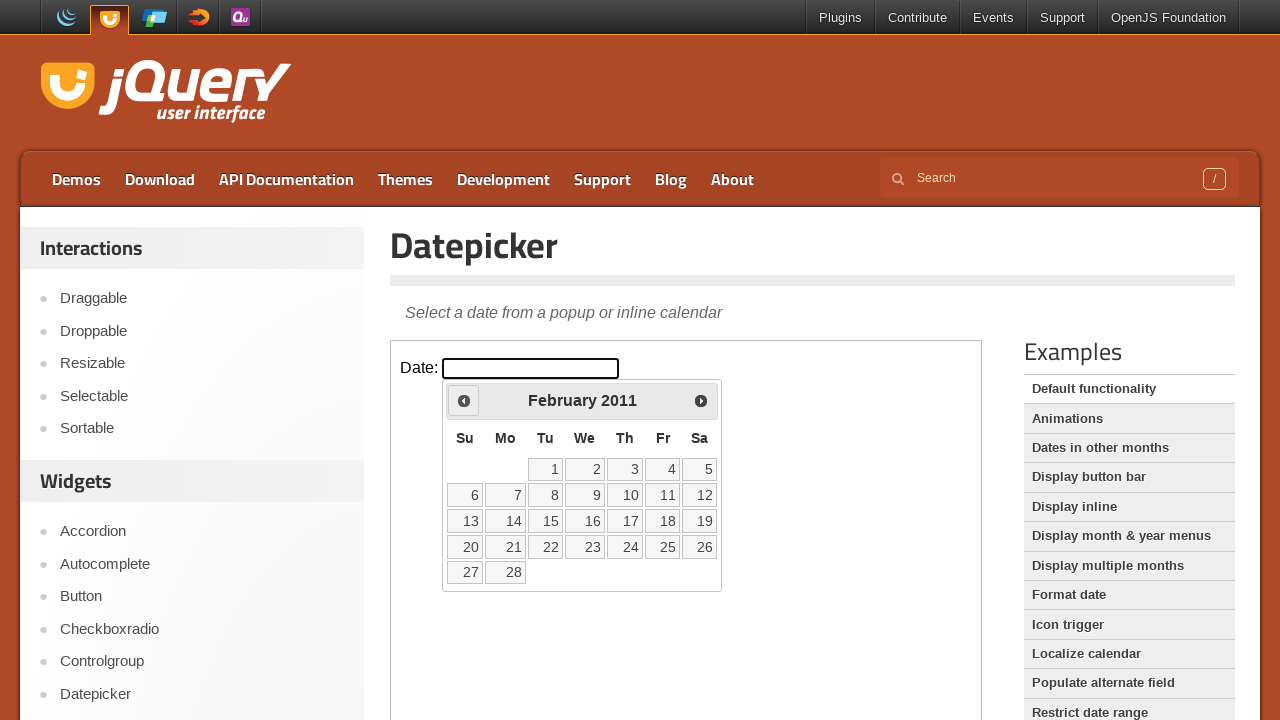

Waited for calendar to update
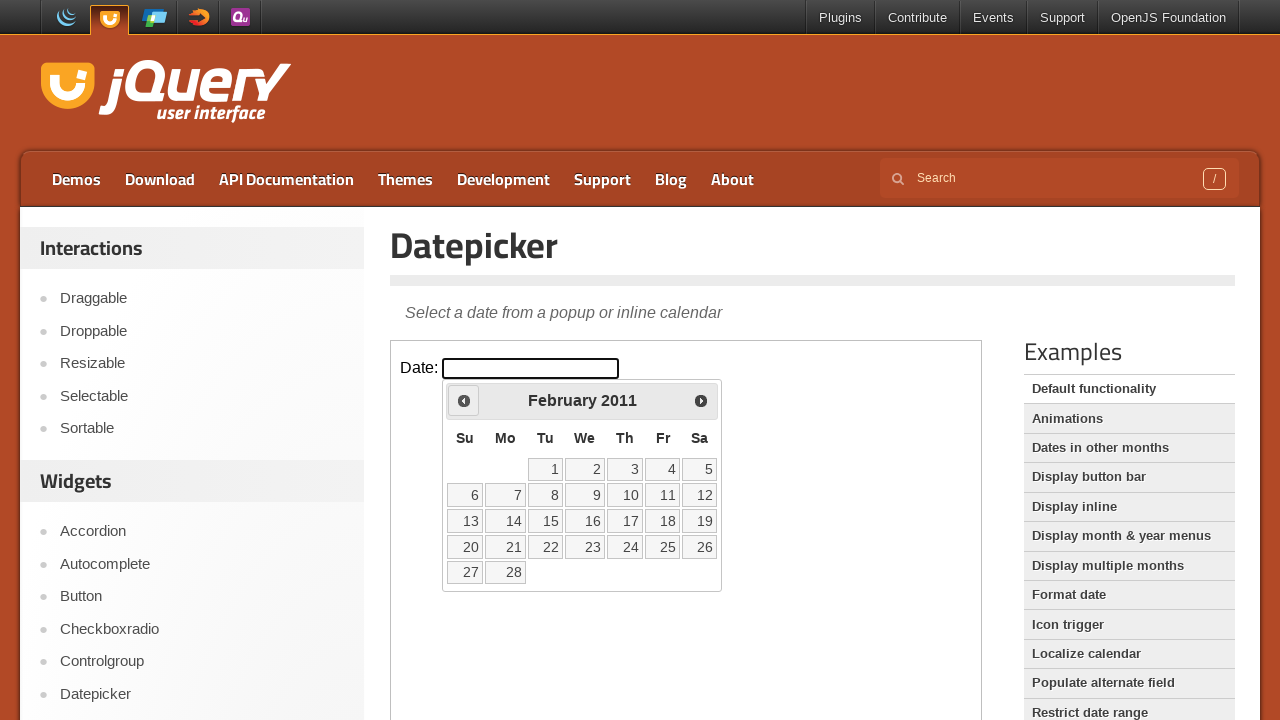

Checked current calendar month: February 2011
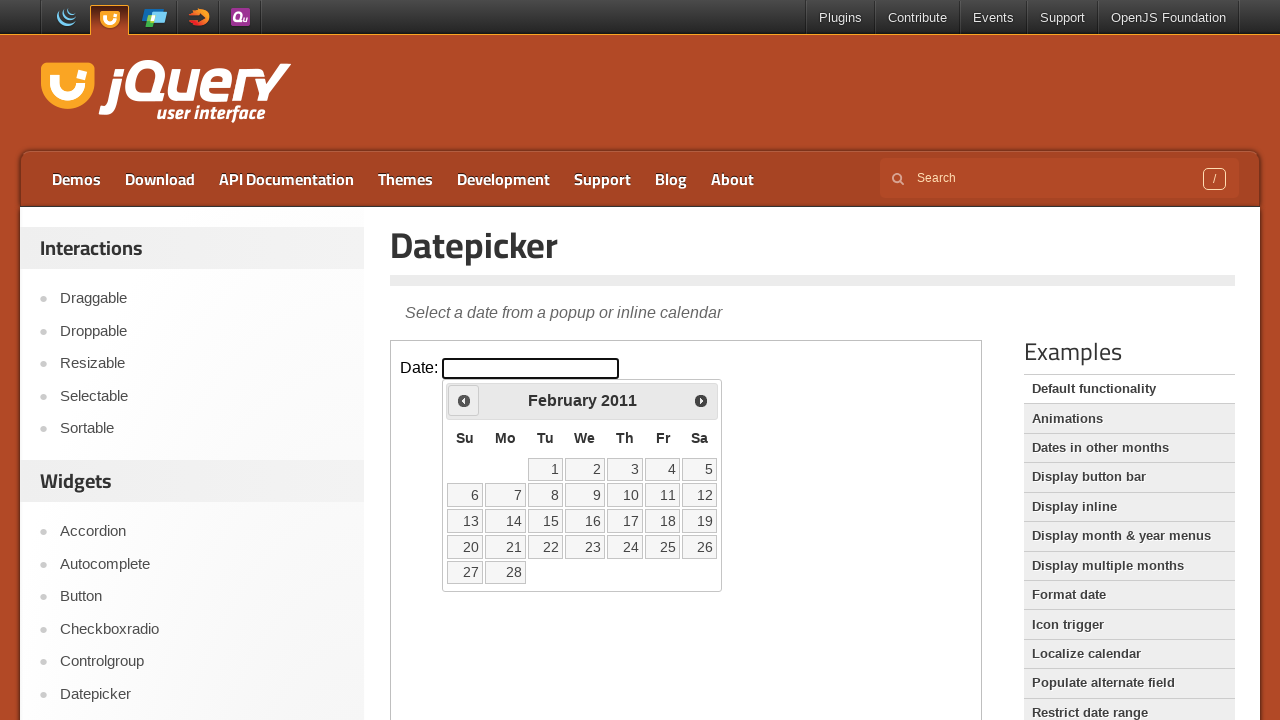

Clicked the Prev button to navigate to previous month at (464, 400) on iframe.demo-frame >> nth=0 >> internal:control=enter-frame >> xpath=//span[text(
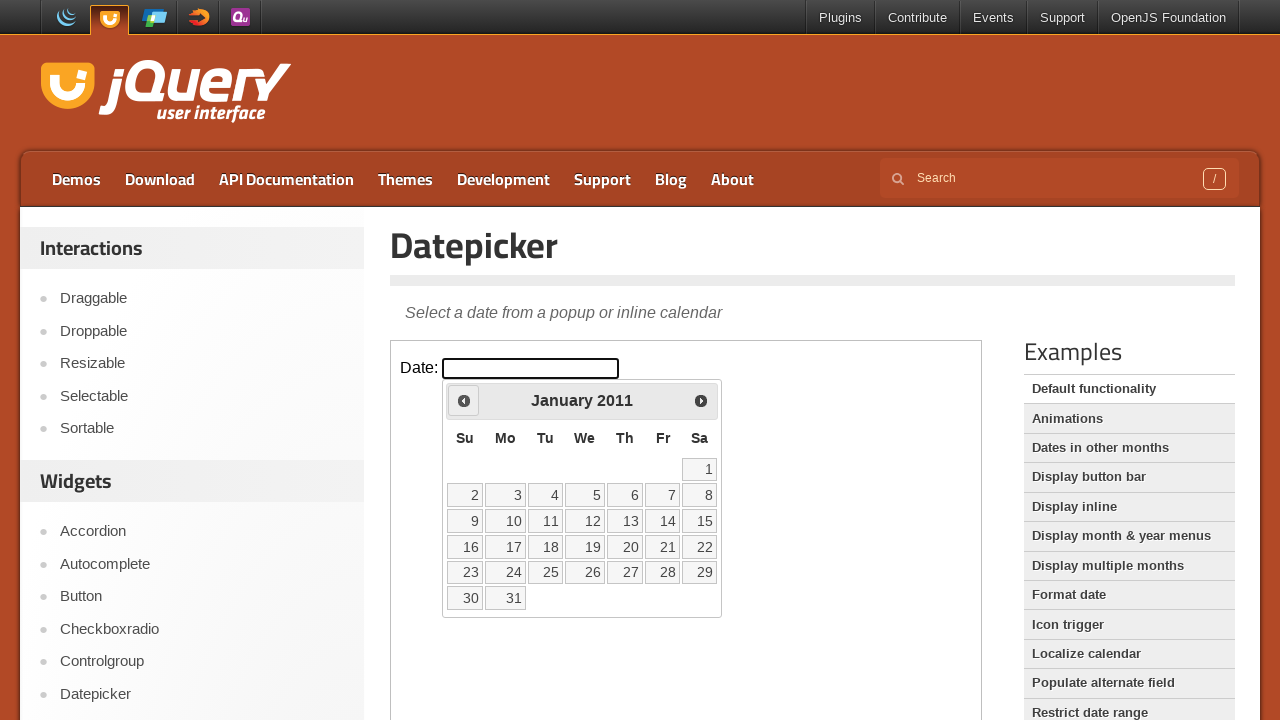

Waited for calendar to update
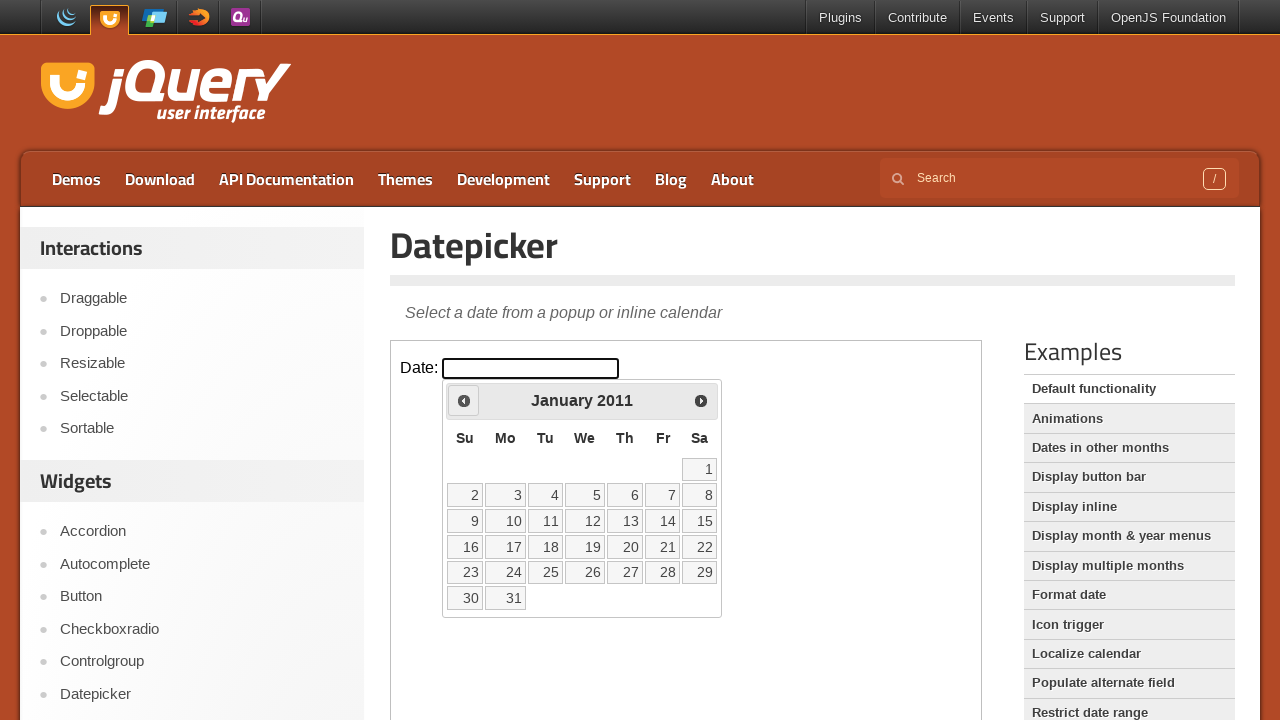

Checked current calendar month: January 2011
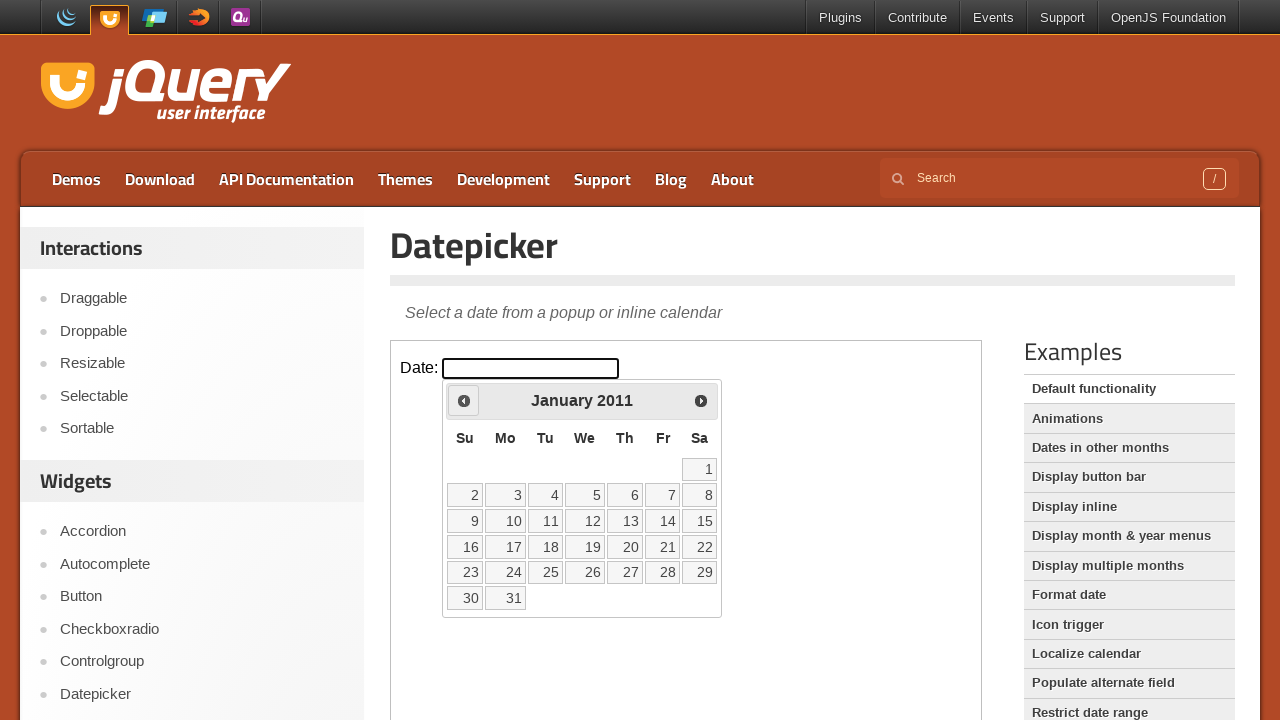

Clicked the Prev button to navigate to previous month at (464, 400) on iframe.demo-frame >> nth=0 >> internal:control=enter-frame >> xpath=//span[text(
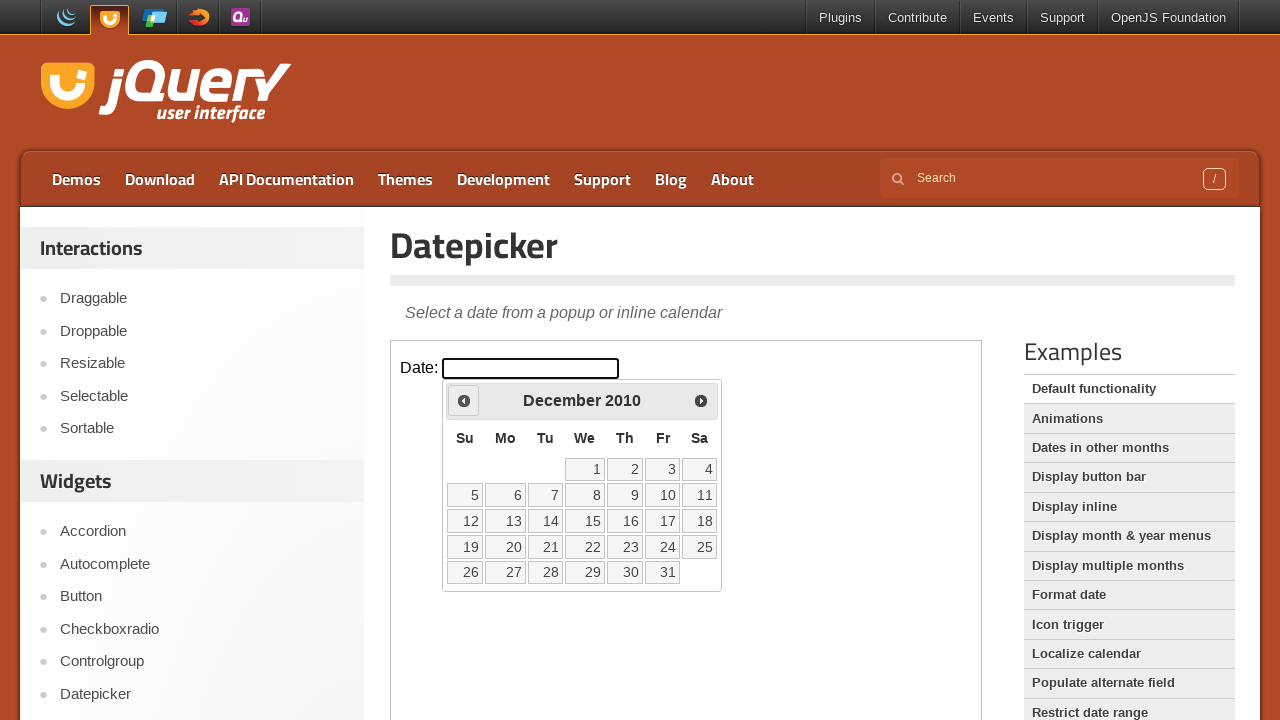

Waited for calendar to update
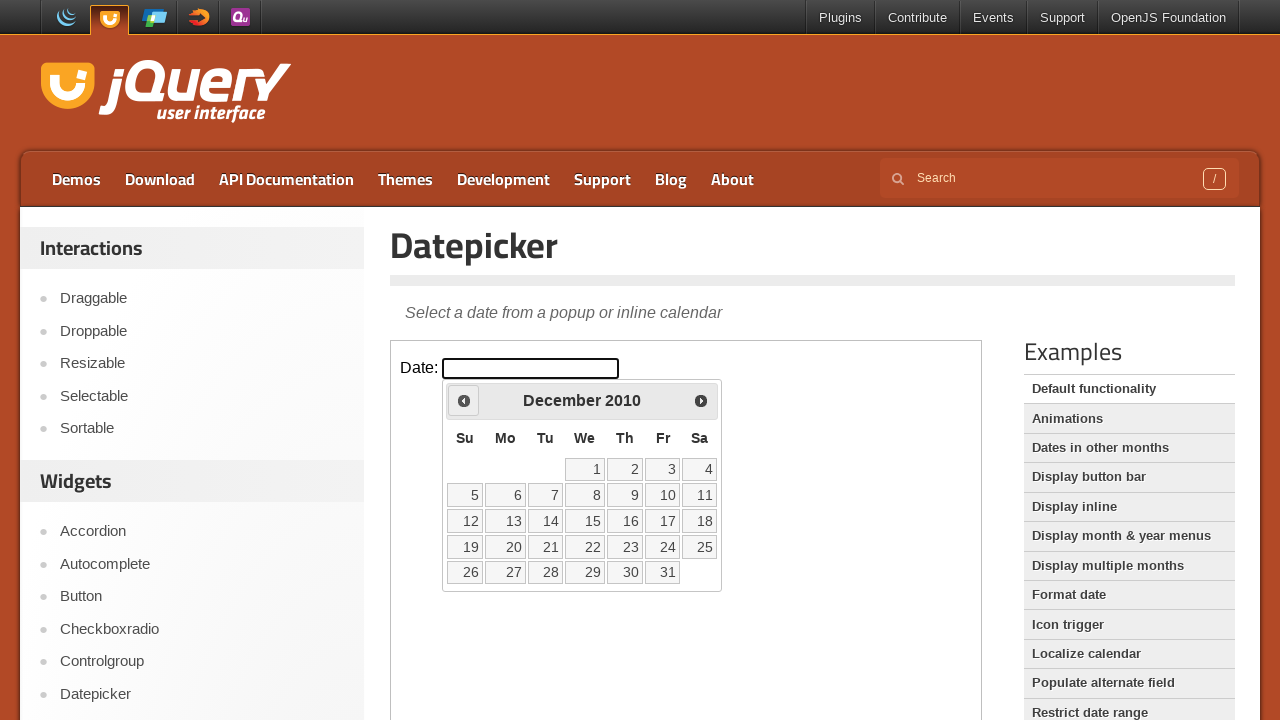

Checked current calendar month: December 2010
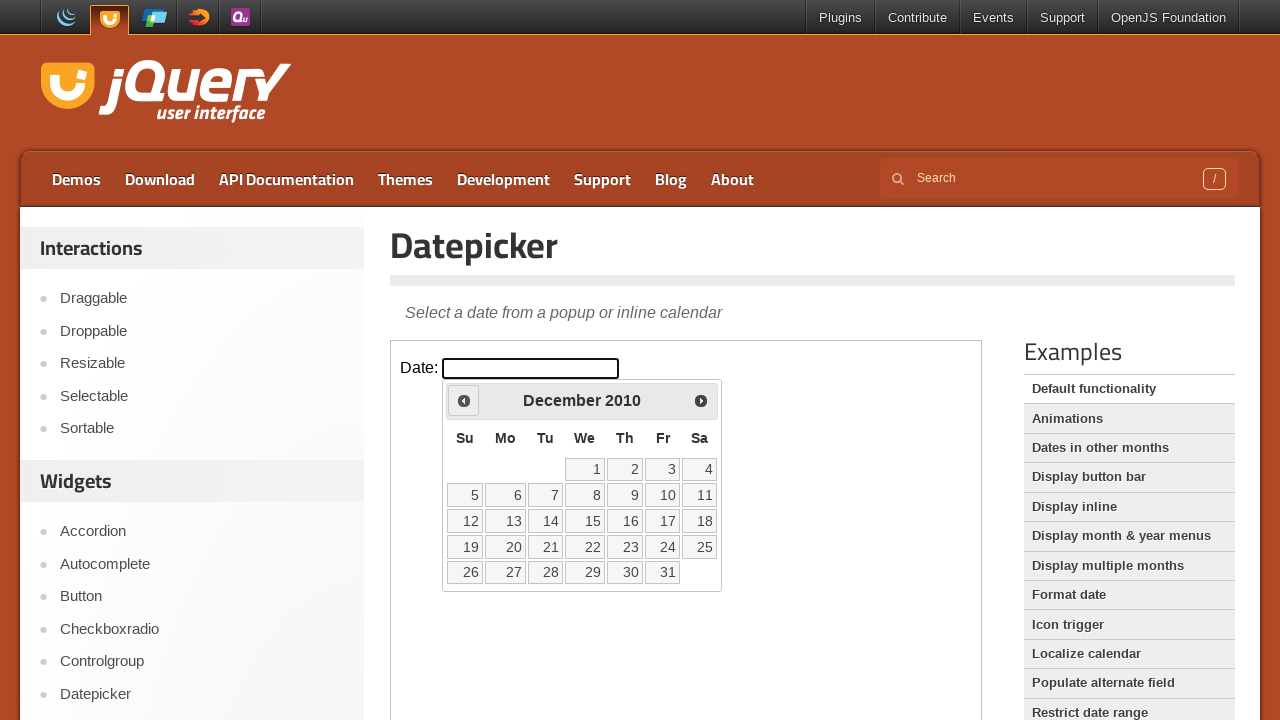

Clicked the Prev button to navigate to previous month at (464, 400) on iframe.demo-frame >> nth=0 >> internal:control=enter-frame >> xpath=//span[text(
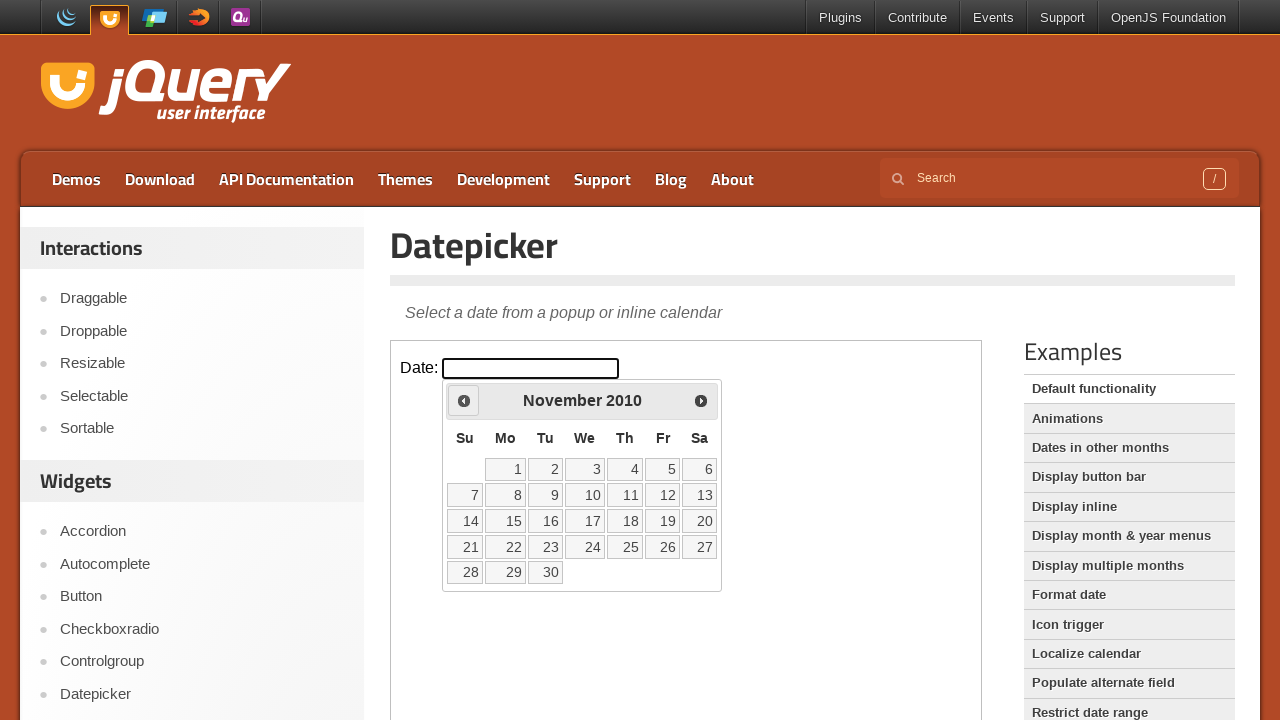

Waited for calendar to update
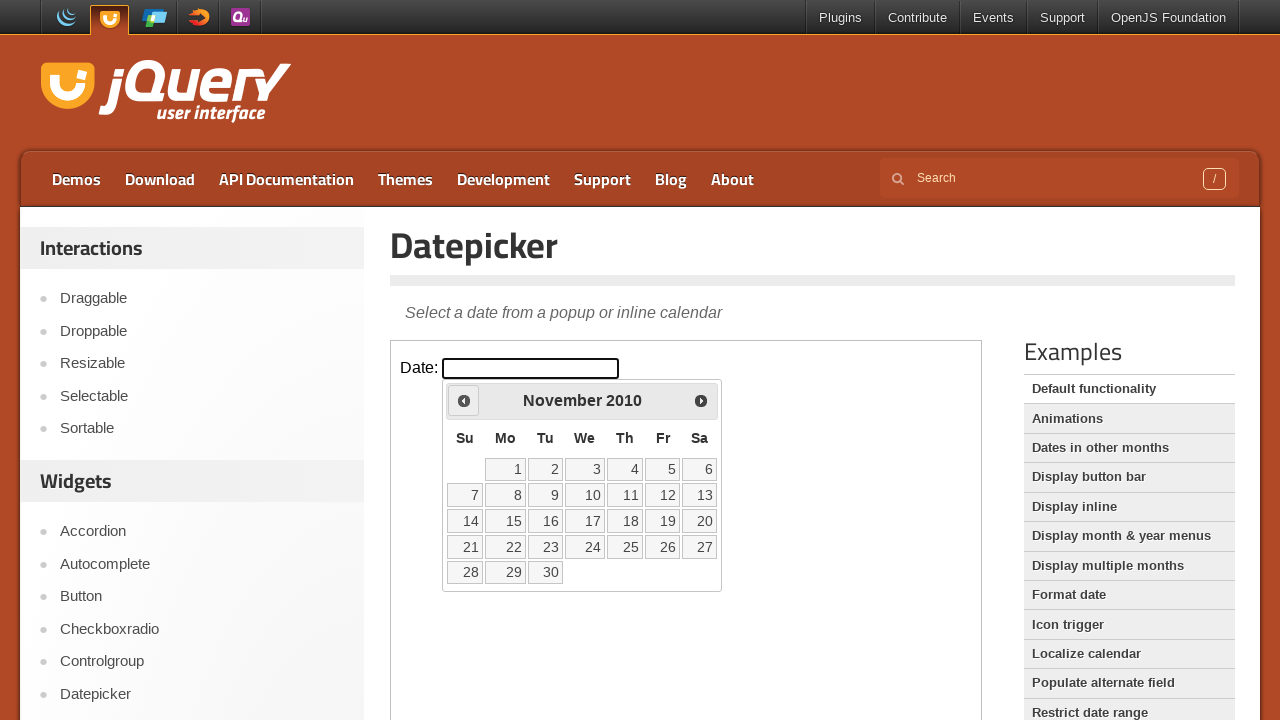

Checked current calendar month: November 2010
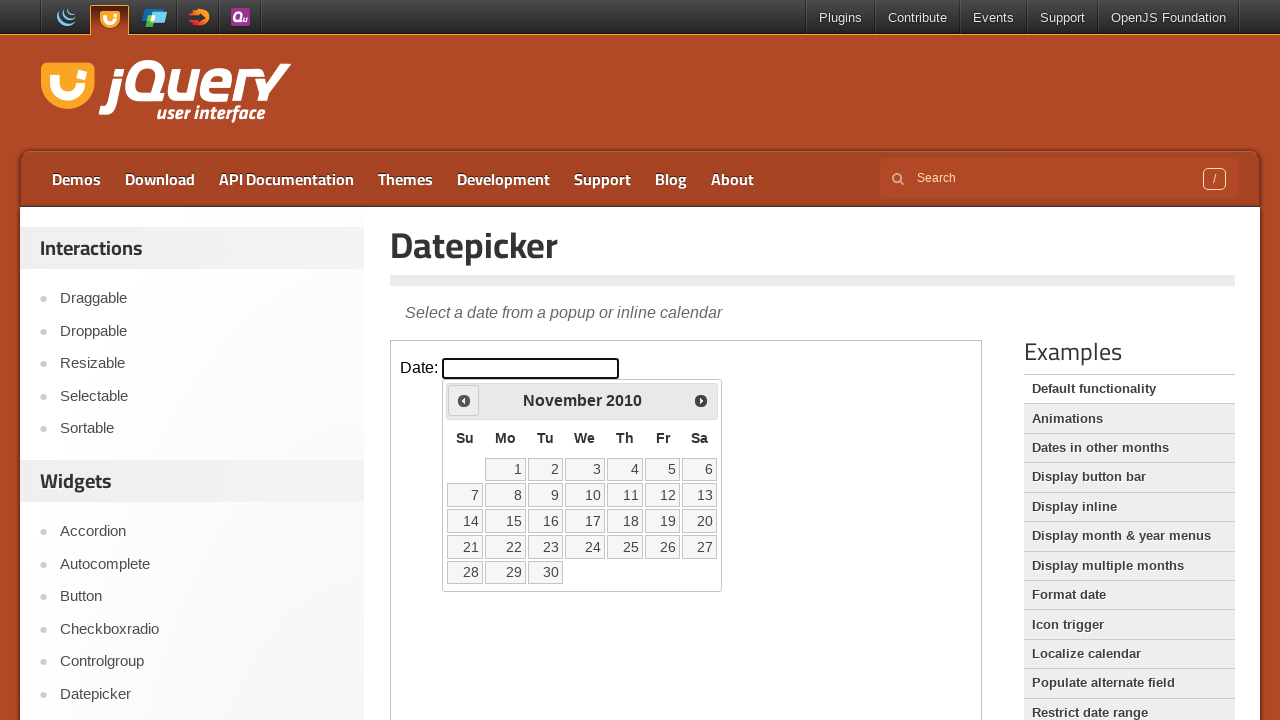

Clicked the Prev button to navigate to previous month at (464, 400) on iframe.demo-frame >> nth=0 >> internal:control=enter-frame >> xpath=//span[text(
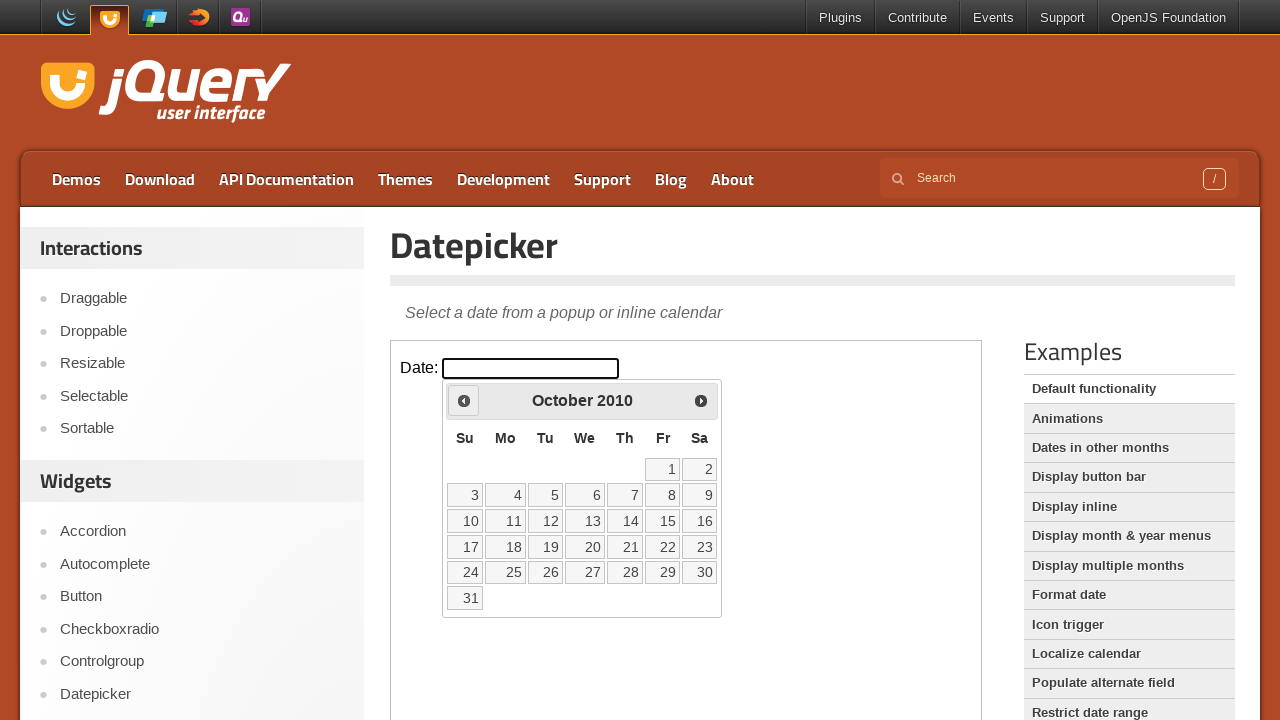

Waited for calendar to update
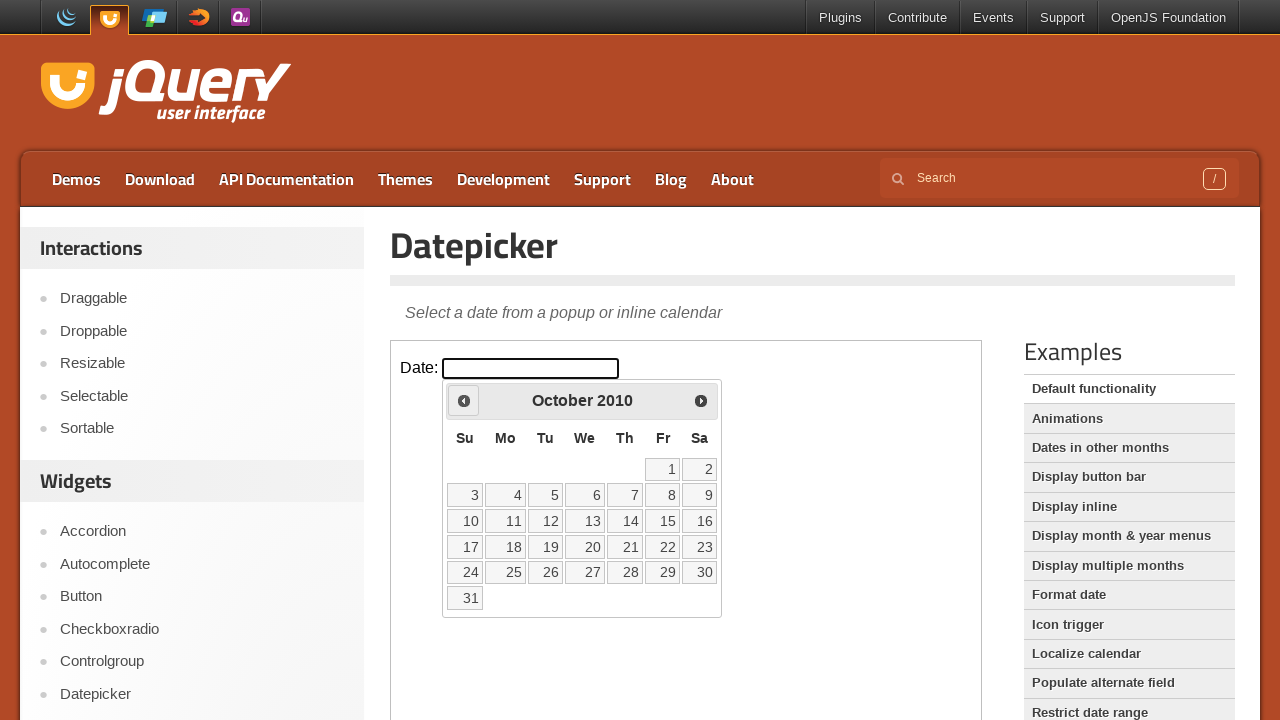

Checked current calendar month: October 2010
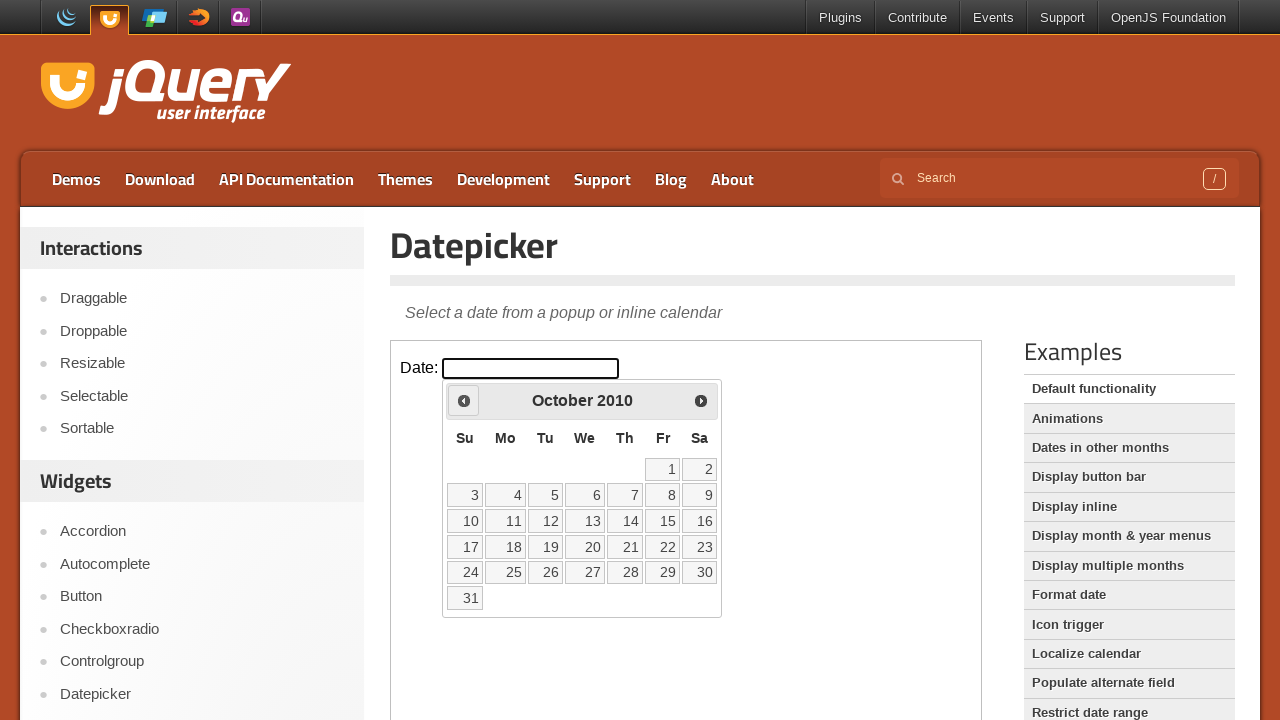

Clicked the Prev button to navigate to previous month at (464, 400) on iframe.demo-frame >> nth=0 >> internal:control=enter-frame >> xpath=//span[text(
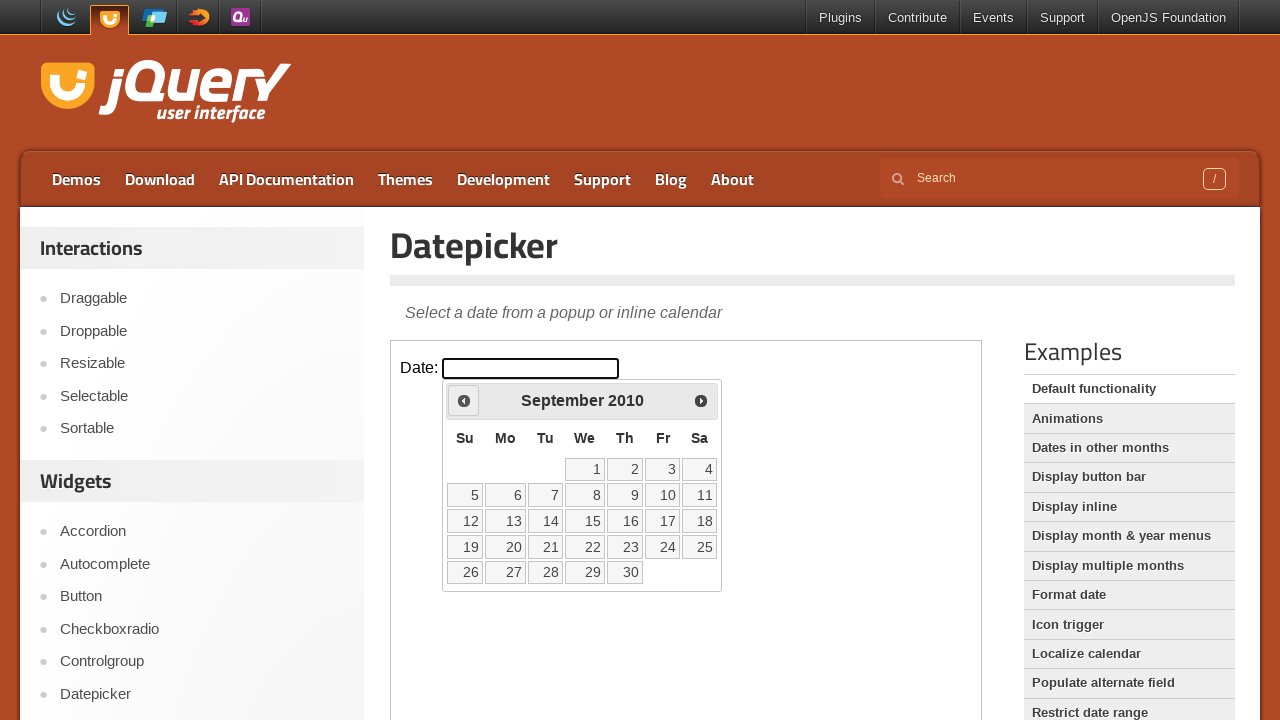

Waited for calendar to update
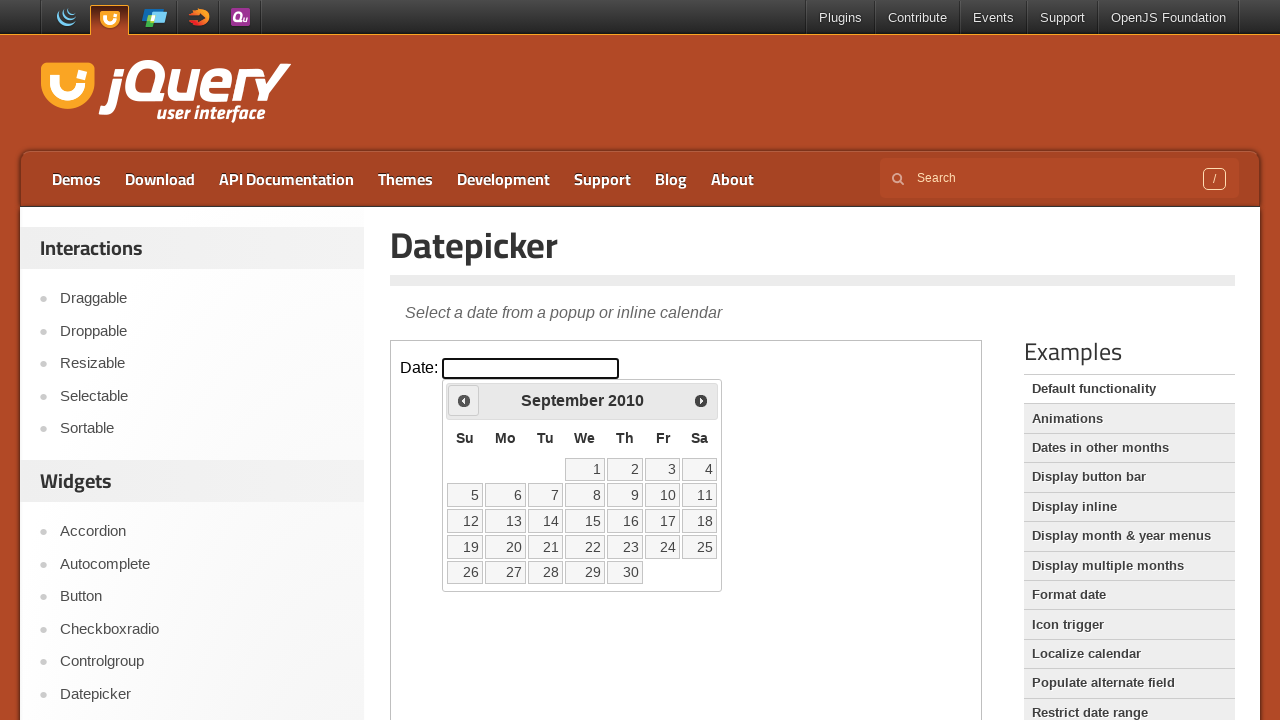

Checked current calendar month: September 2010
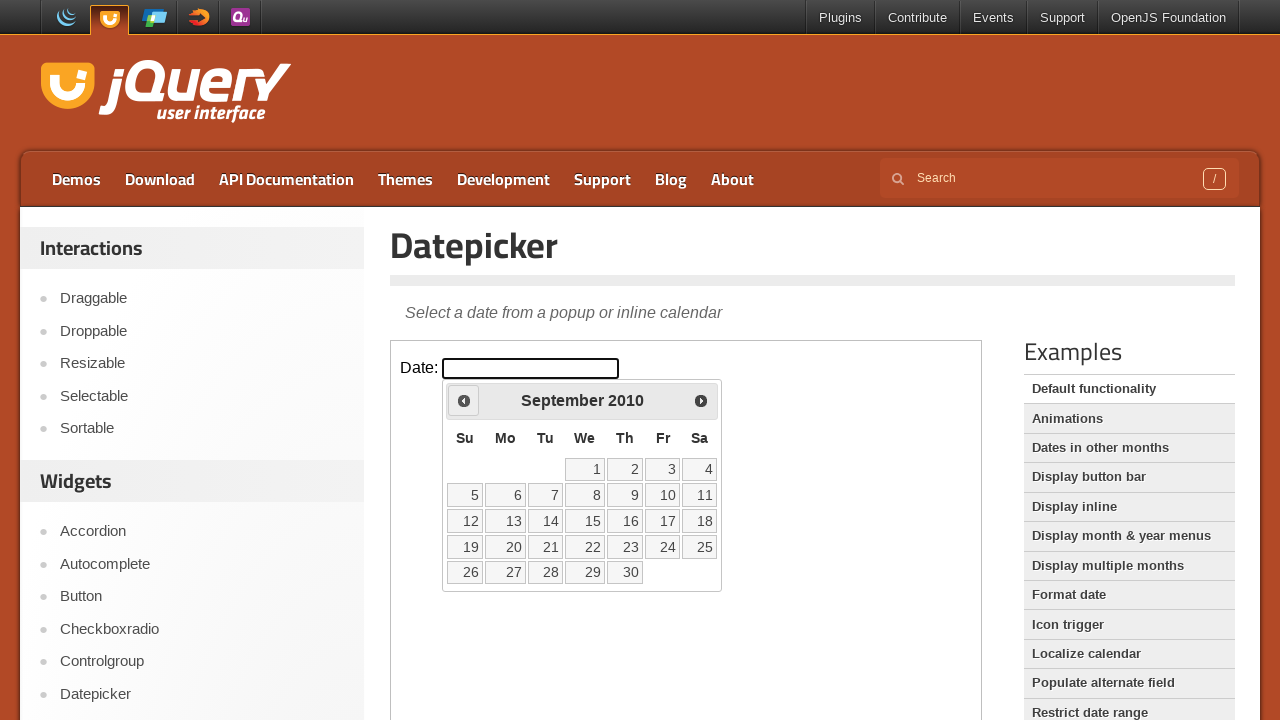

Clicked the Prev button to navigate to previous month at (464, 400) on iframe.demo-frame >> nth=0 >> internal:control=enter-frame >> xpath=//span[text(
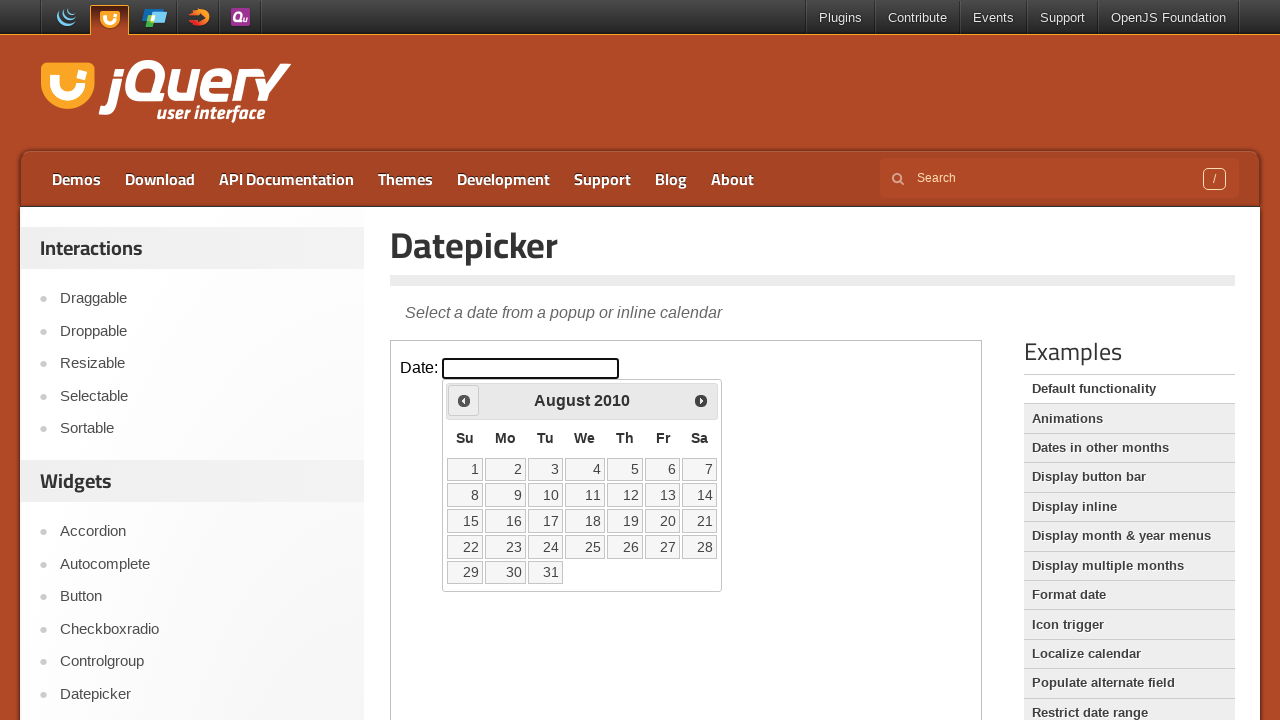

Waited for calendar to update
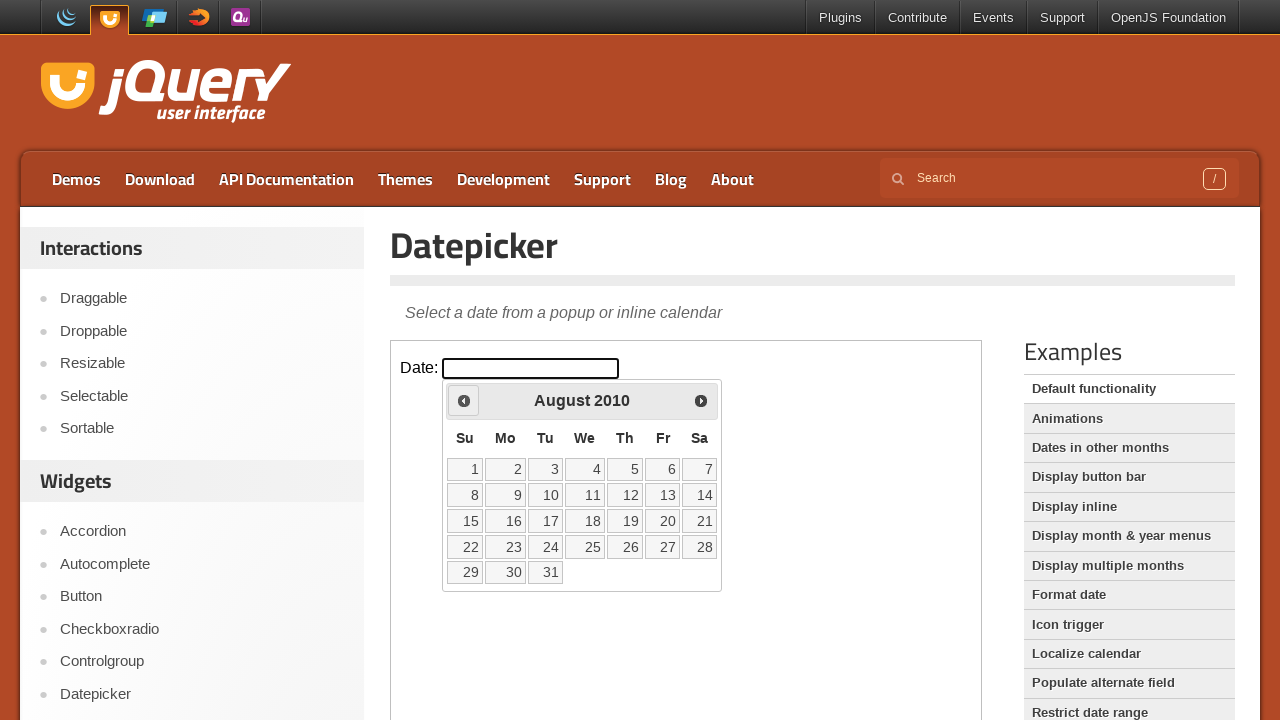

Checked current calendar month: August 2010
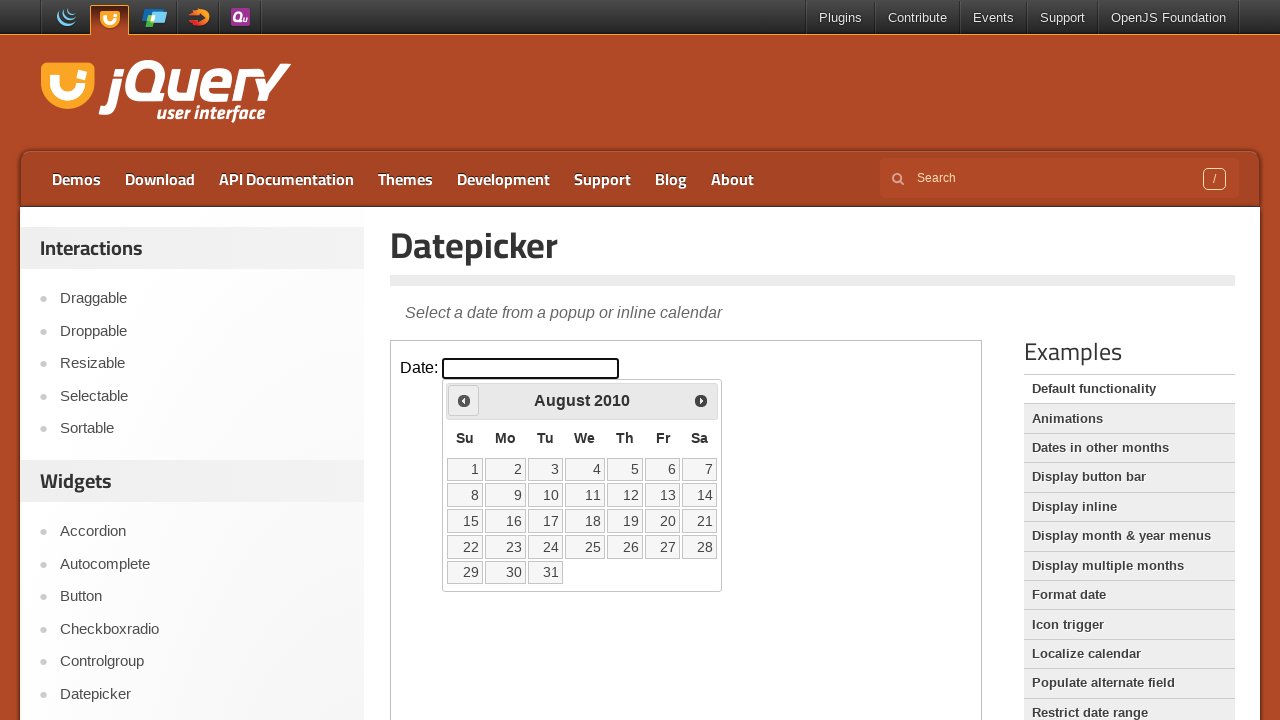

Clicked the Prev button to navigate to previous month at (464, 400) on iframe.demo-frame >> nth=0 >> internal:control=enter-frame >> xpath=//span[text(
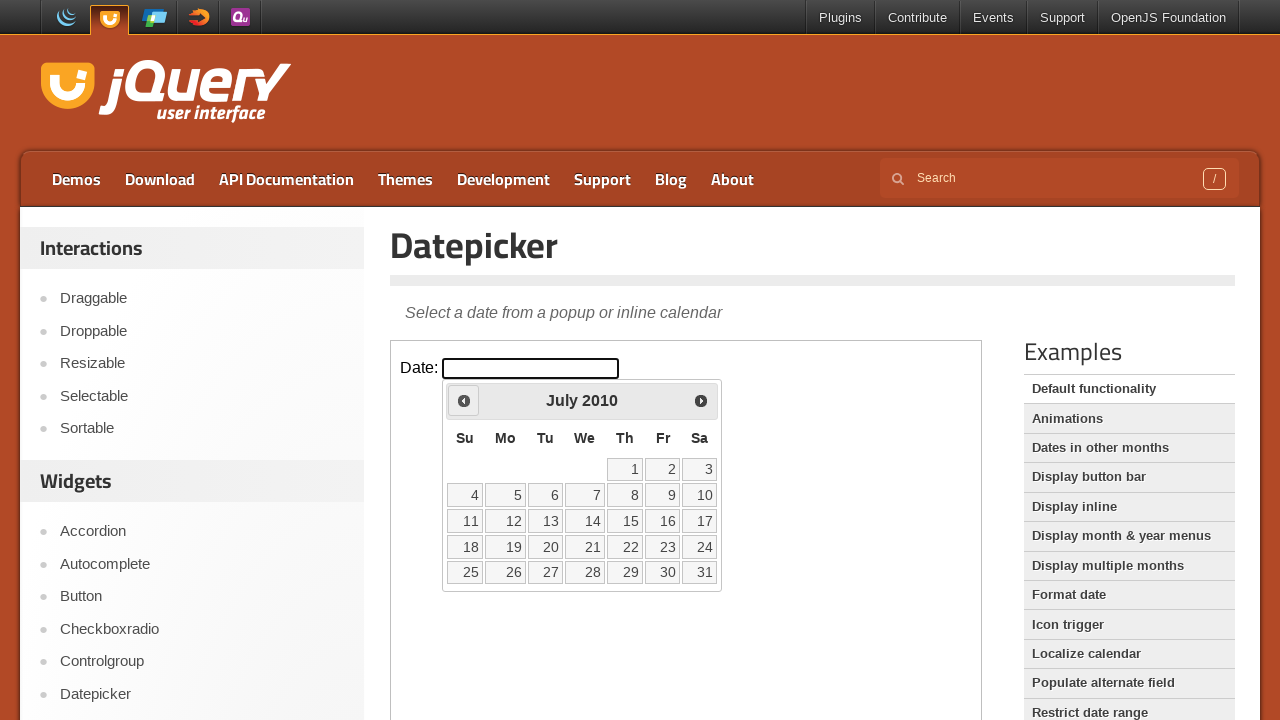

Waited for calendar to update
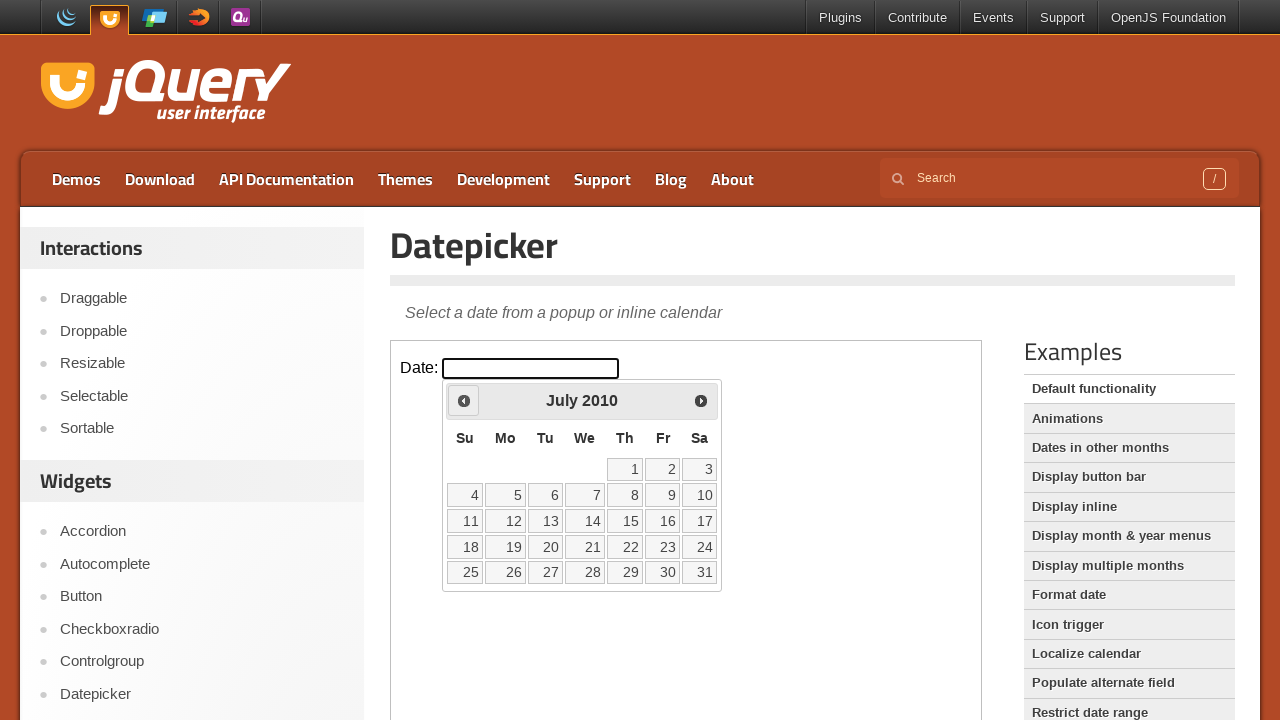

Checked current calendar month: July 2010
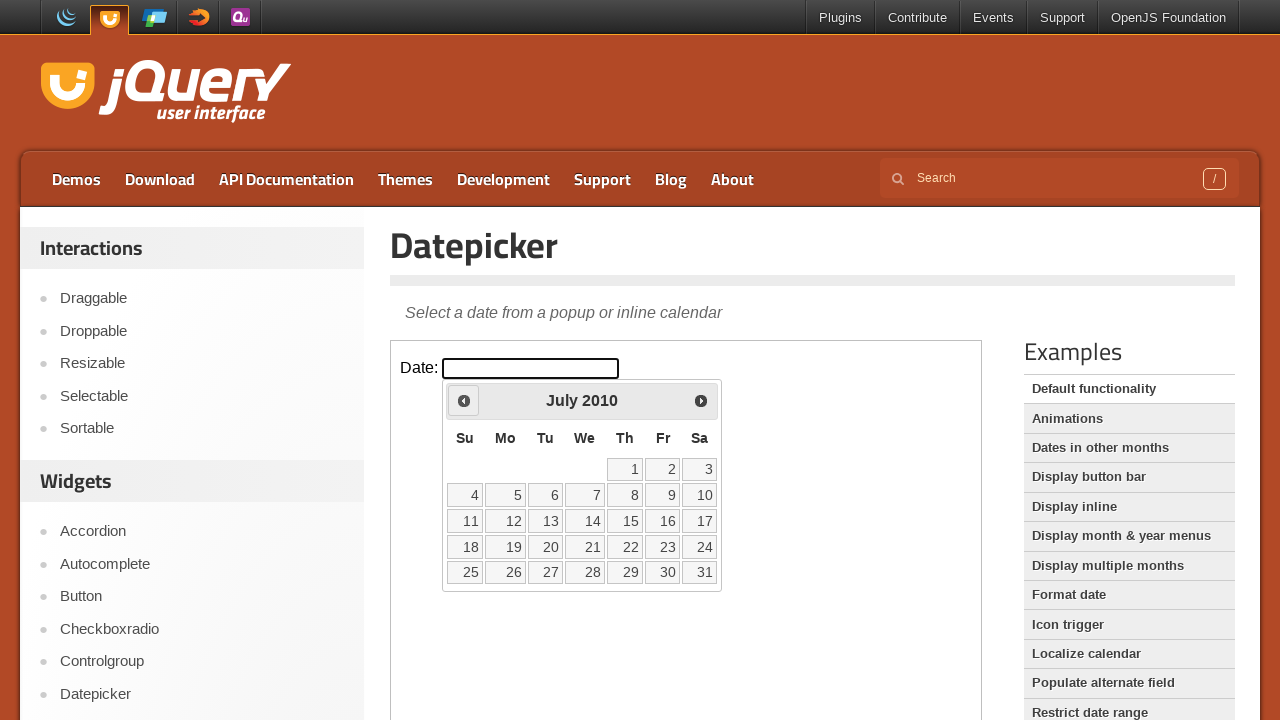

Clicked the Prev button to navigate to previous month at (464, 400) on iframe.demo-frame >> nth=0 >> internal:control=enter-frame >> xpath=//span[text(
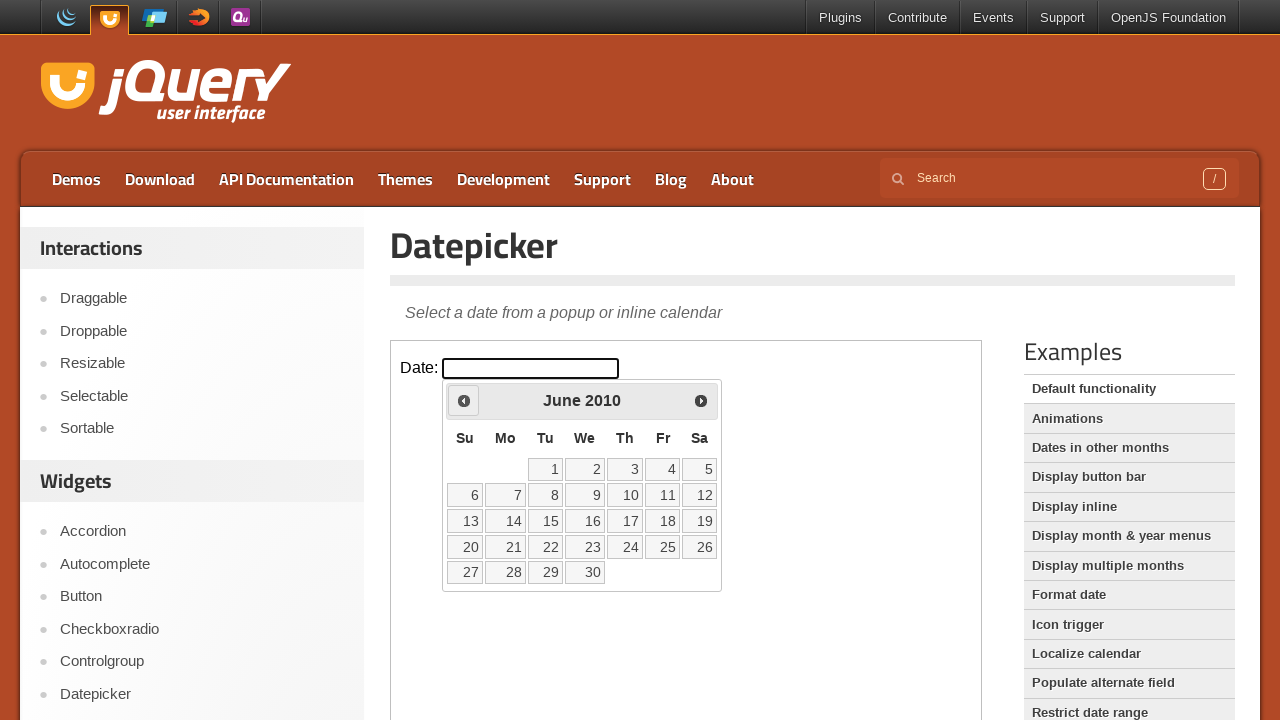

Waited for calendar to update
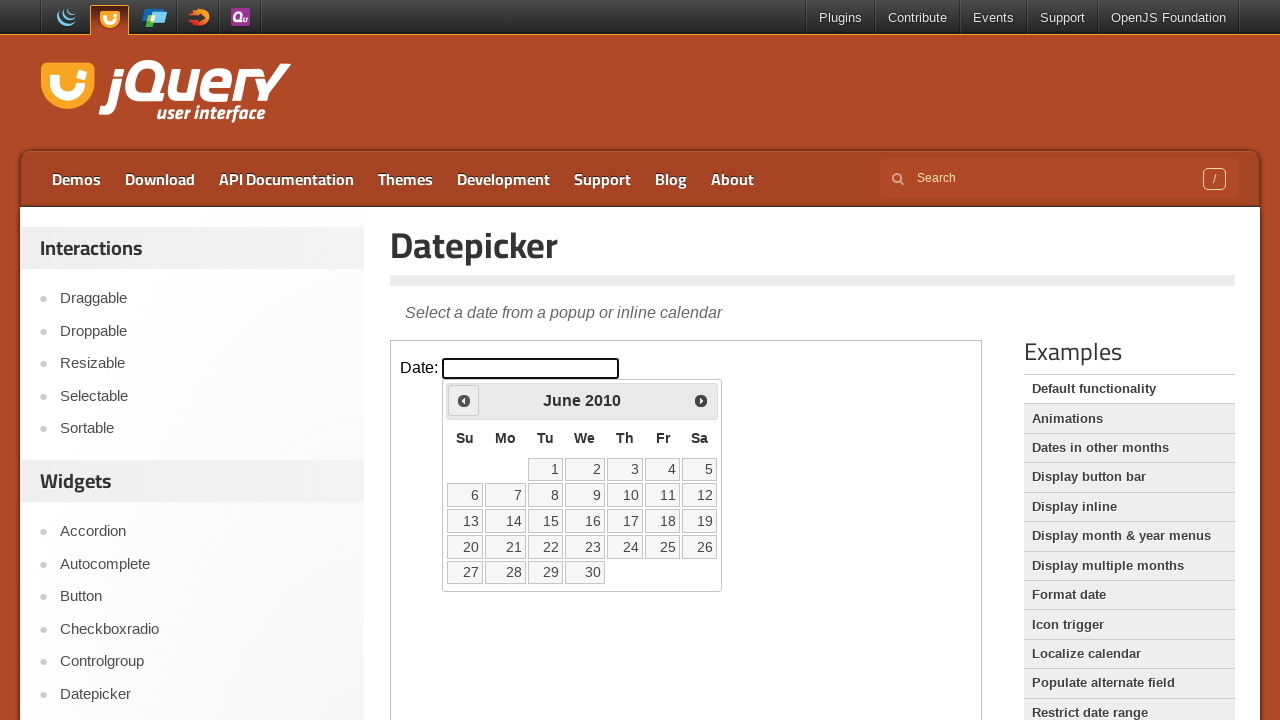

Checked current calendar month: June 2010
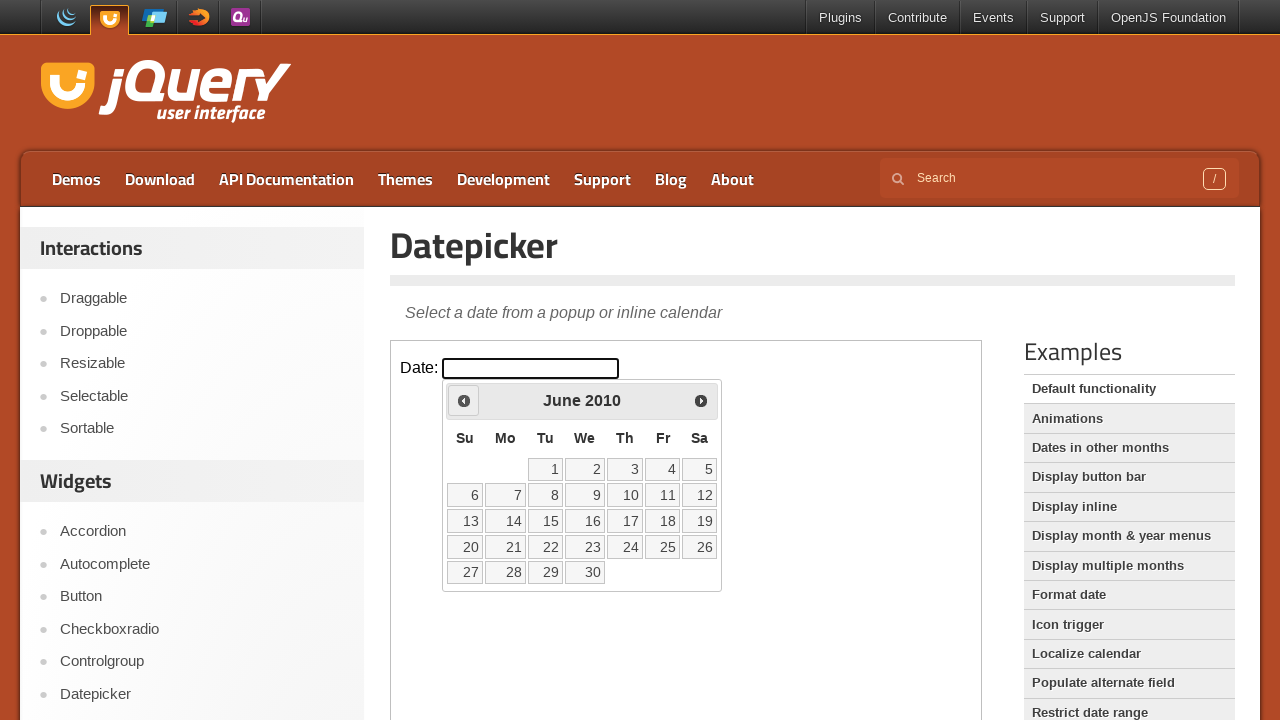

Clicked the Prev button to navigate to previous month at (464, 400) on iframe.demo-frame >> nth=0 >> internal:control=enter-frame >> xpath=//span[text(
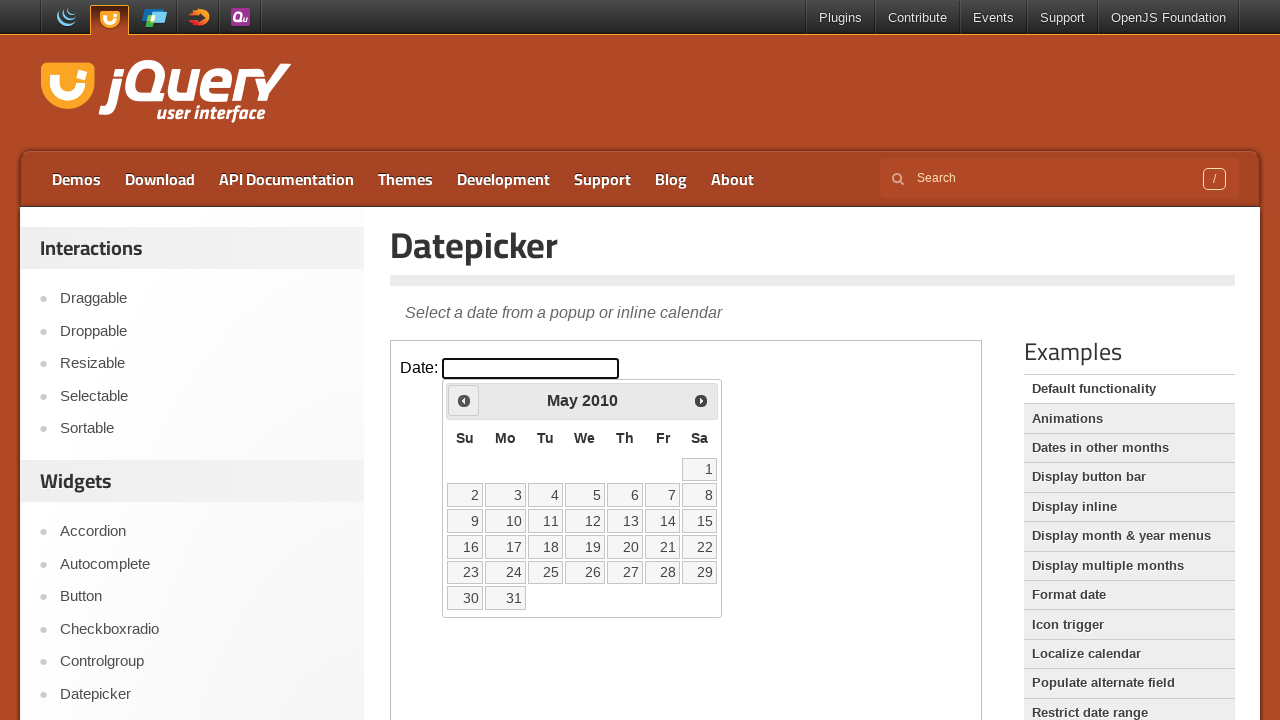

Waited for calendar to update
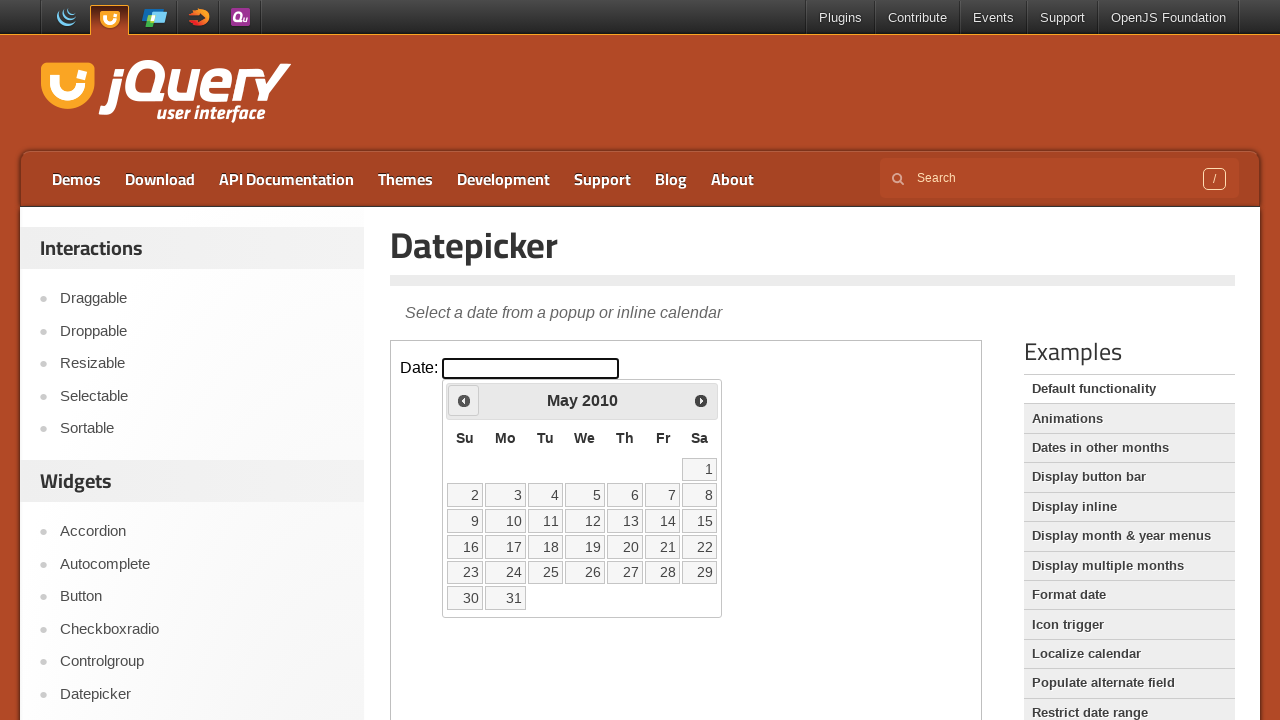

Checked current calendar month: May 2010
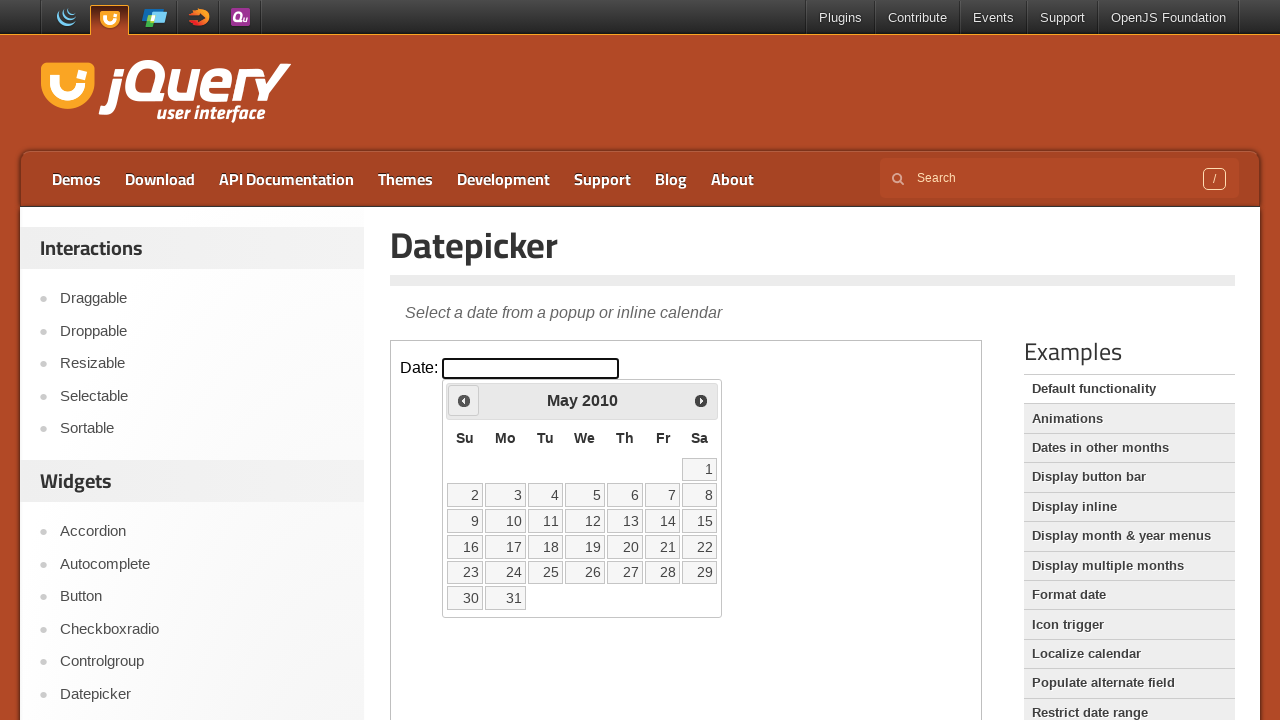

Clicked the Prev button to navigate to previous month at (464, 400) on iframe.demo-frame >> nth=0 >> internal:control=enter-frame >> xpath=//span[text(
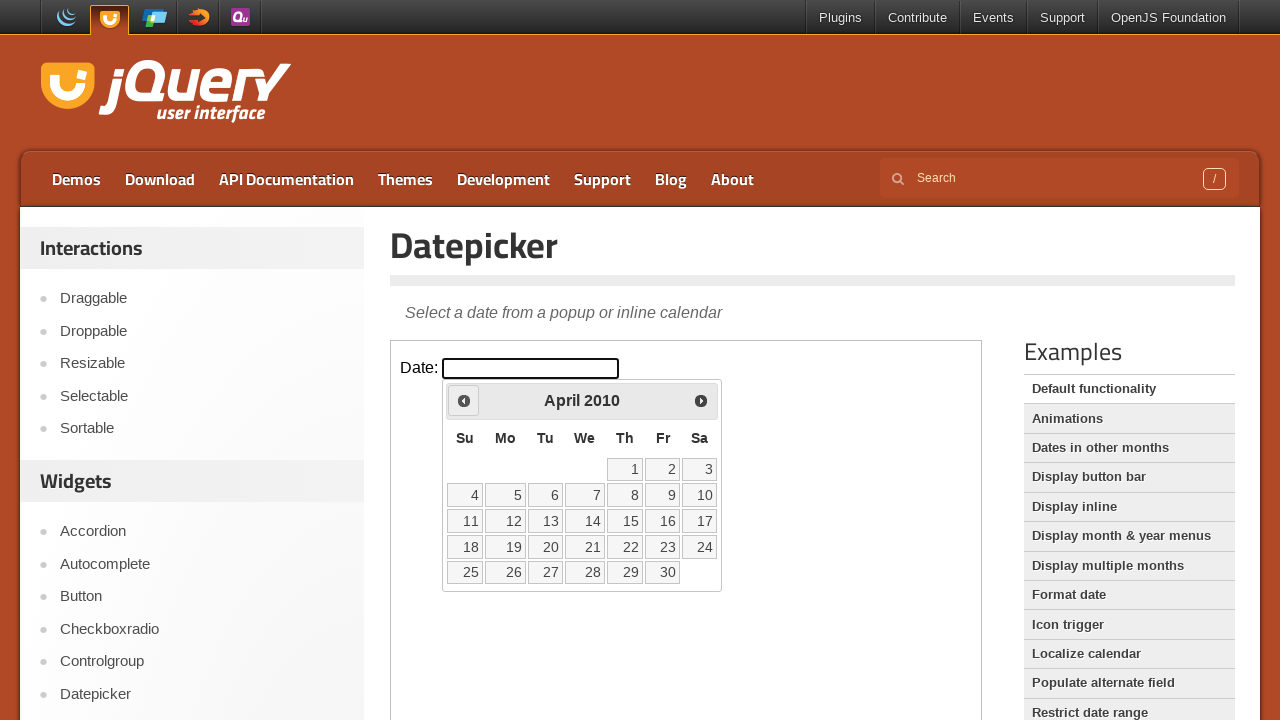

Waited for calendar to update
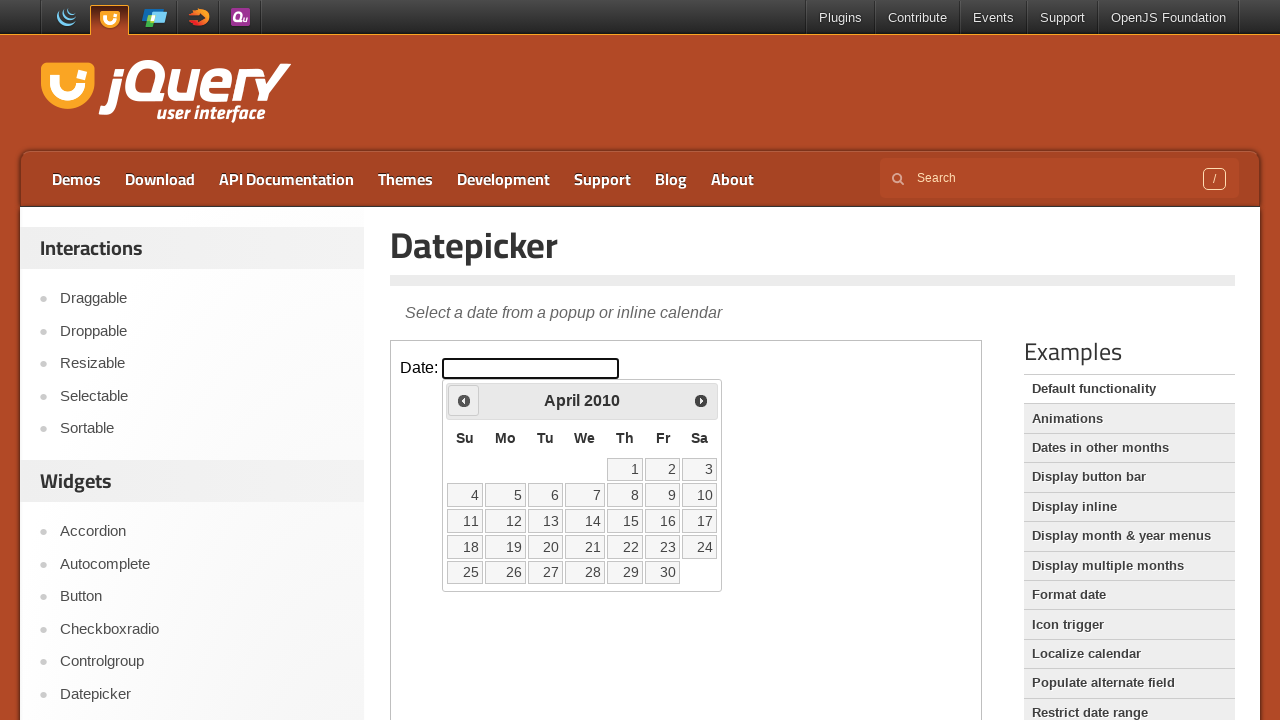

Checked current calendar month: April 2010
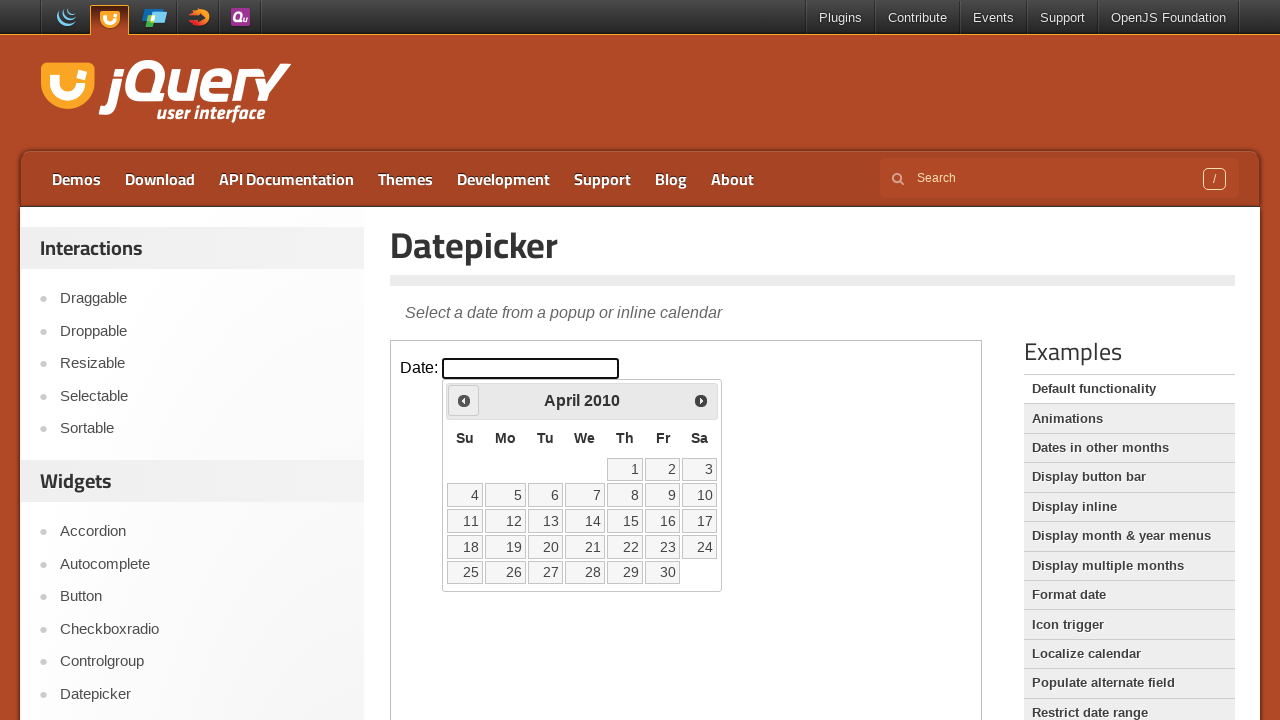

Clicked the Prev button to navigate to previous month at (464, 400) on iframe.demo-frame >> nth=0 >> internal:control=enter-frame >> xpath=//span[text(
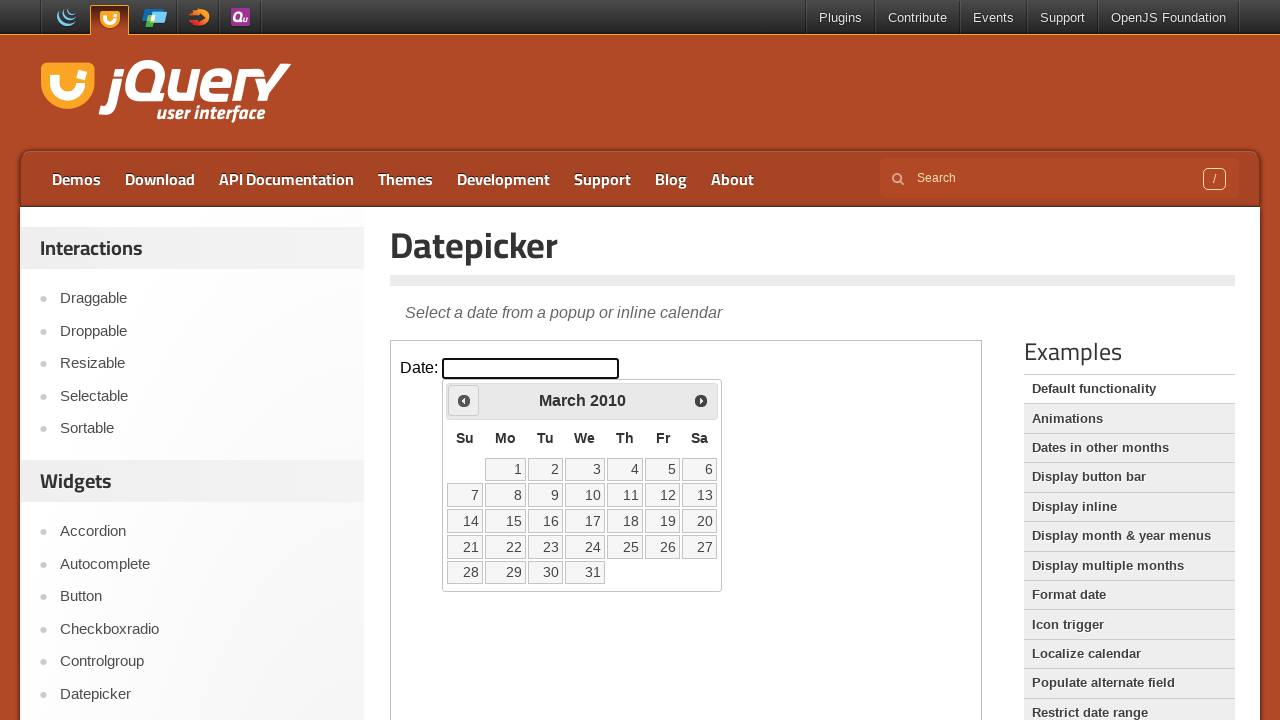

Waited for calendar to update
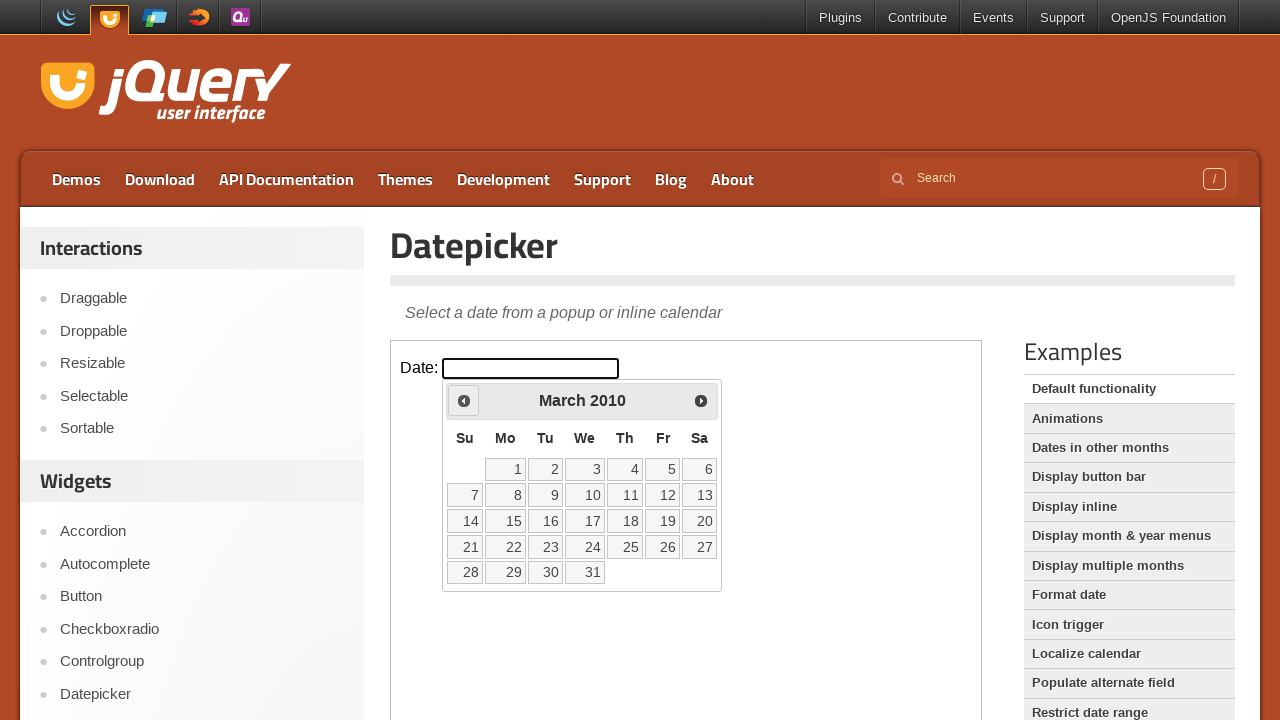

Checked current calendar month: March 2010
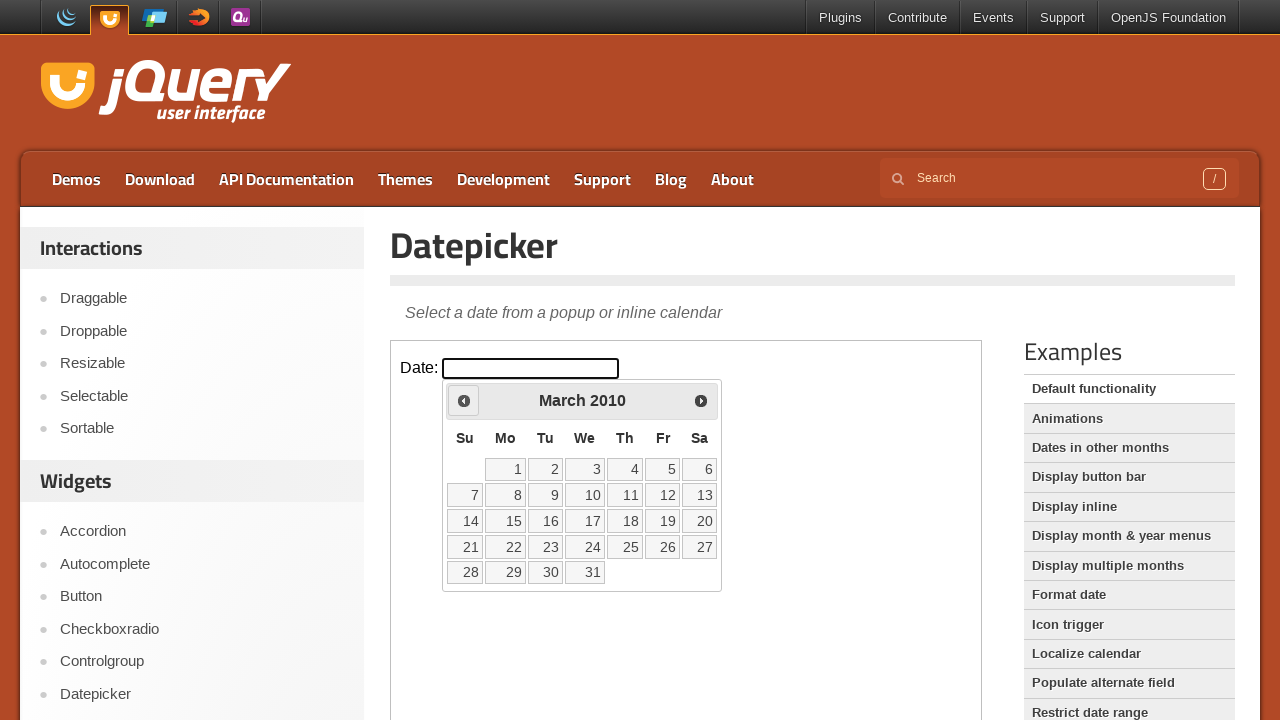

Clicked the Prev button to navigate to previous month at (464, 400) on iframe.demo-frame >> nth=0 >> internal:control=enter-frame >> xpath=//span[text(
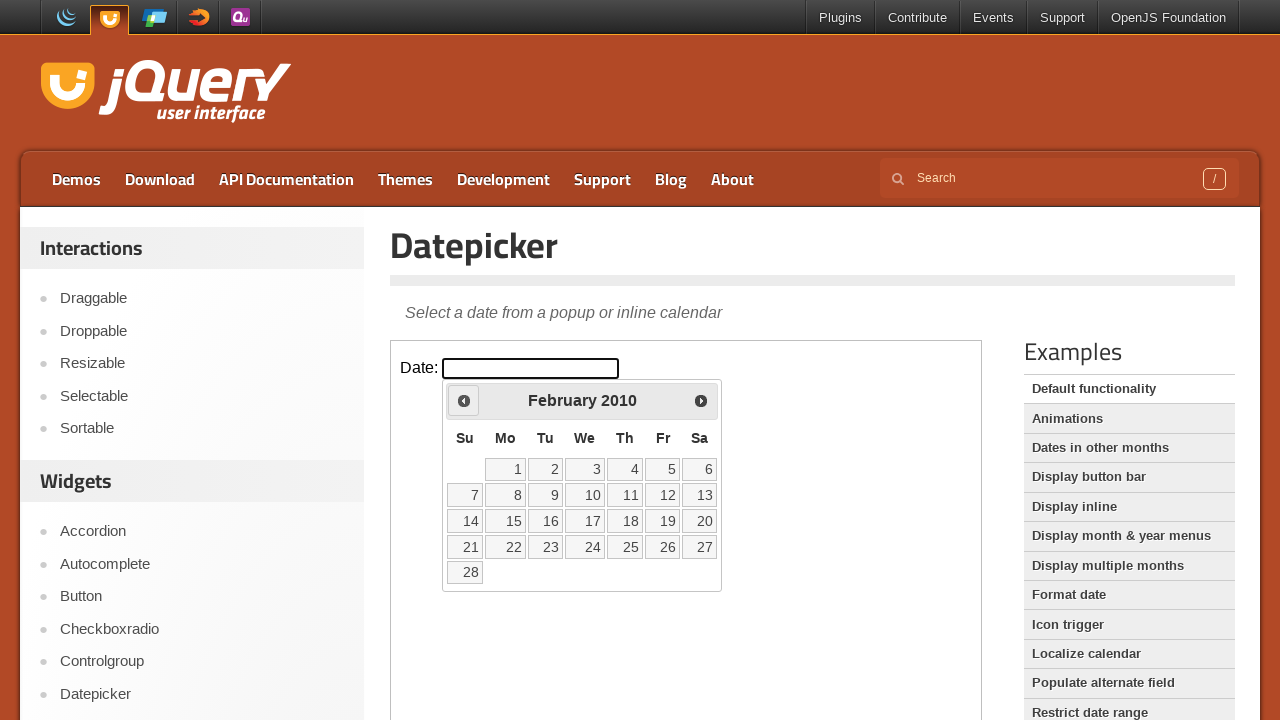

Waited for calendar to update
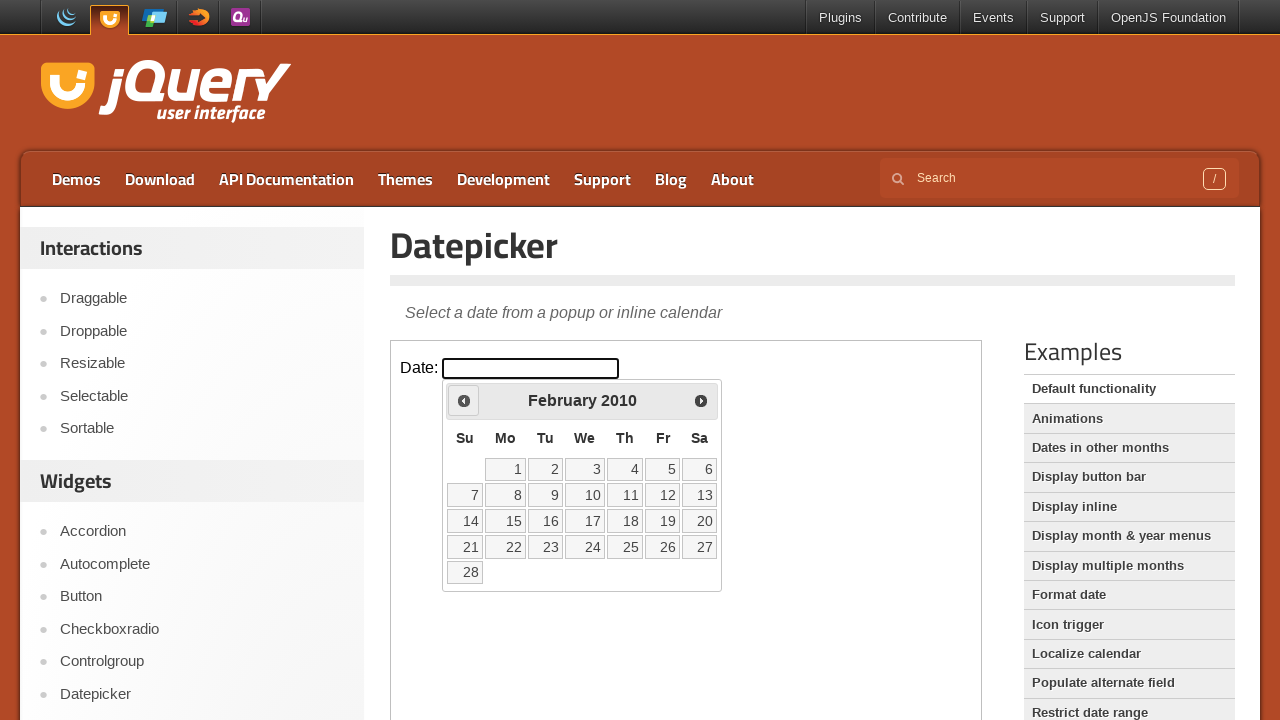

Checked current calendar month: February 2010
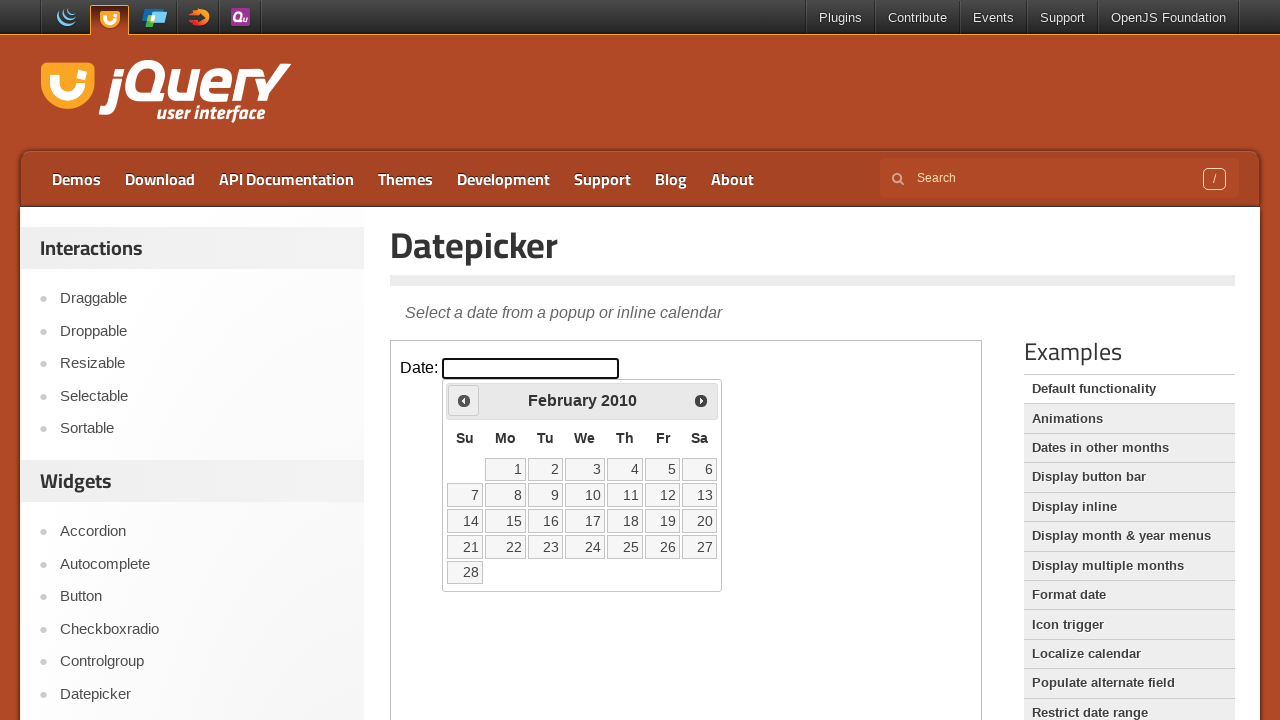

Clicked the Prev button to navigate to previous month at (464, 400) on iframe.demo-frame >> nth=0 >> internal:control=enter-frame >> xpath=//span[text(
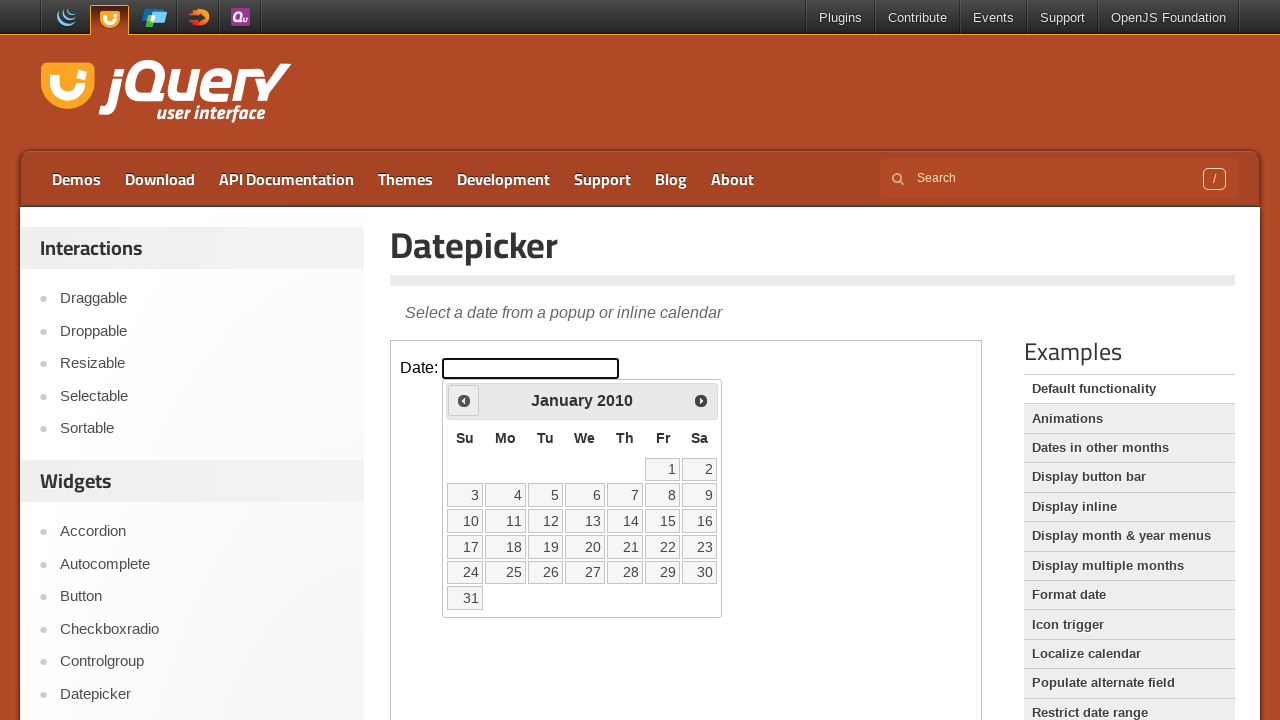

Waited for calendar to update
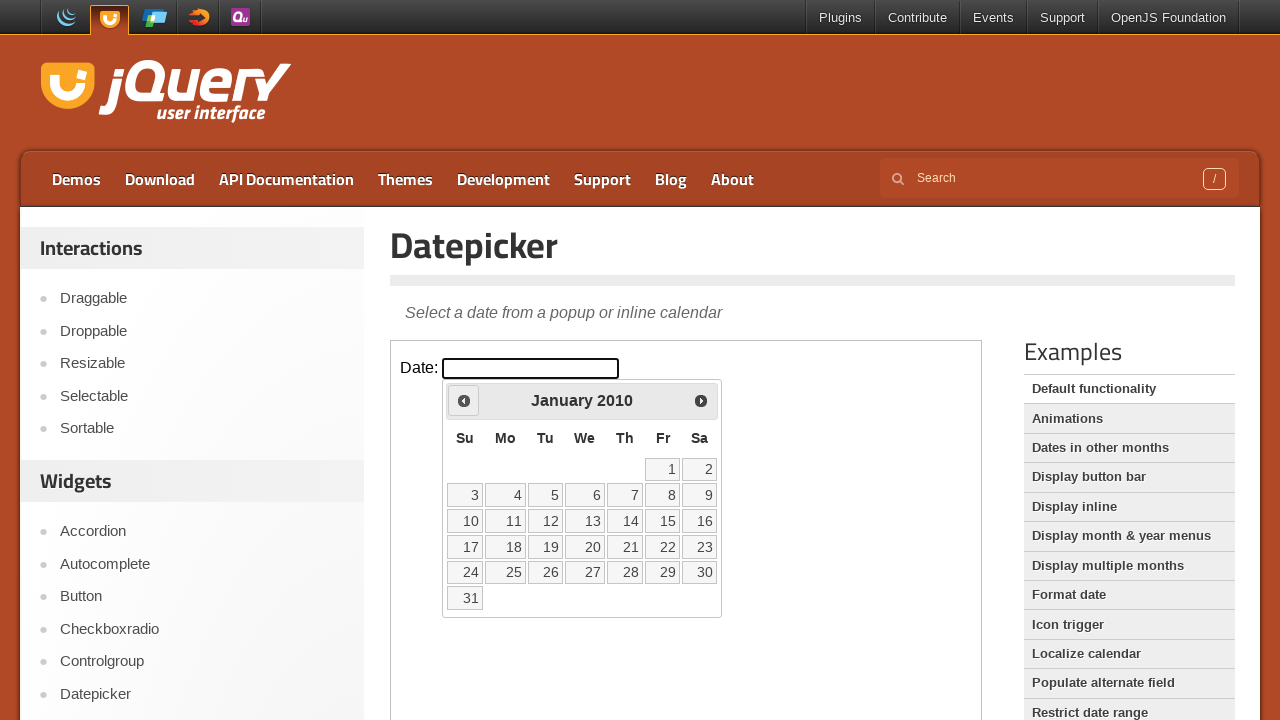

Checked current calendar month: January 2010
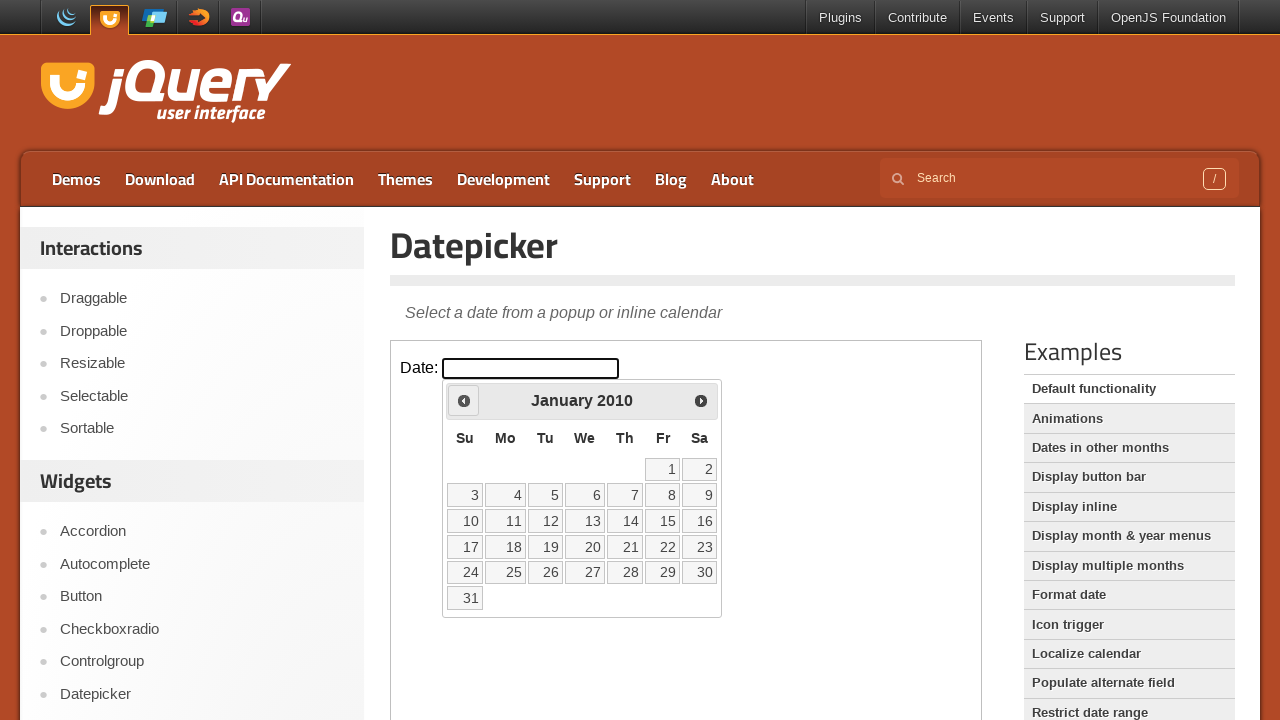

Clicked the Prev button to navigate to previous month at (464, 400) on iframe.demo-frame >> nth=0 >> internal:control=enter-frame >> xpath=//span[text(
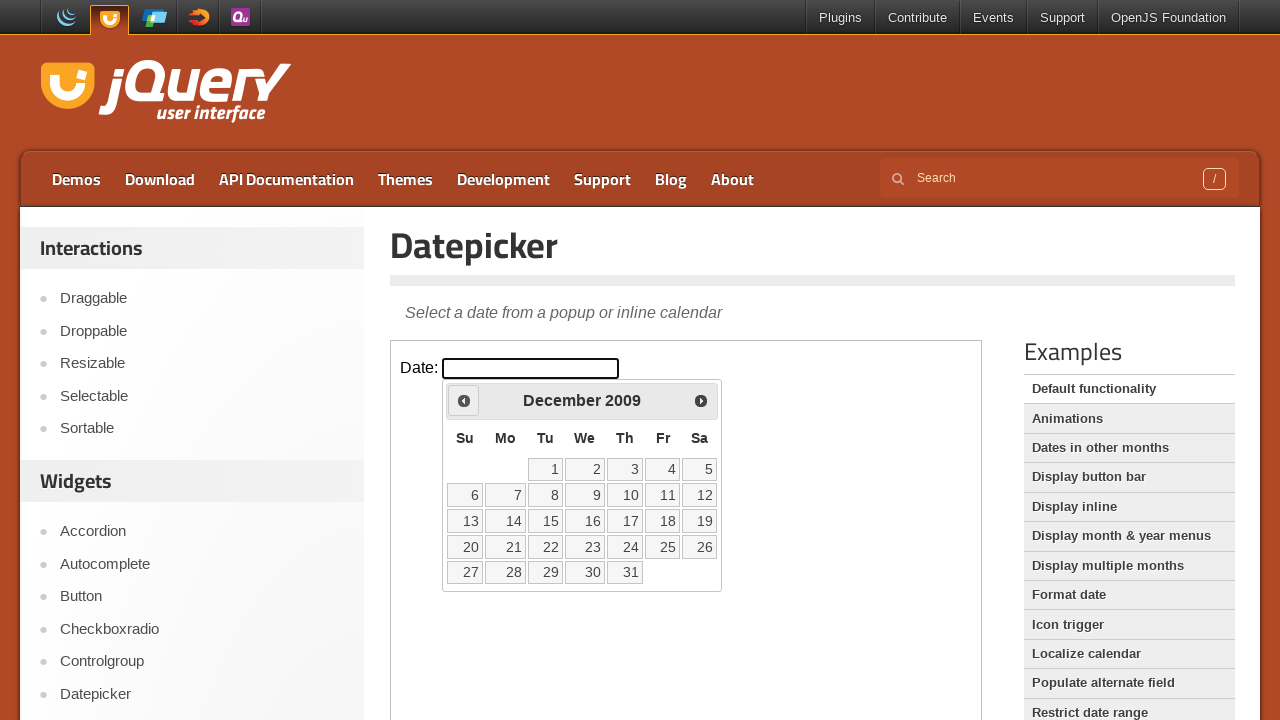

Waited for calendar to update
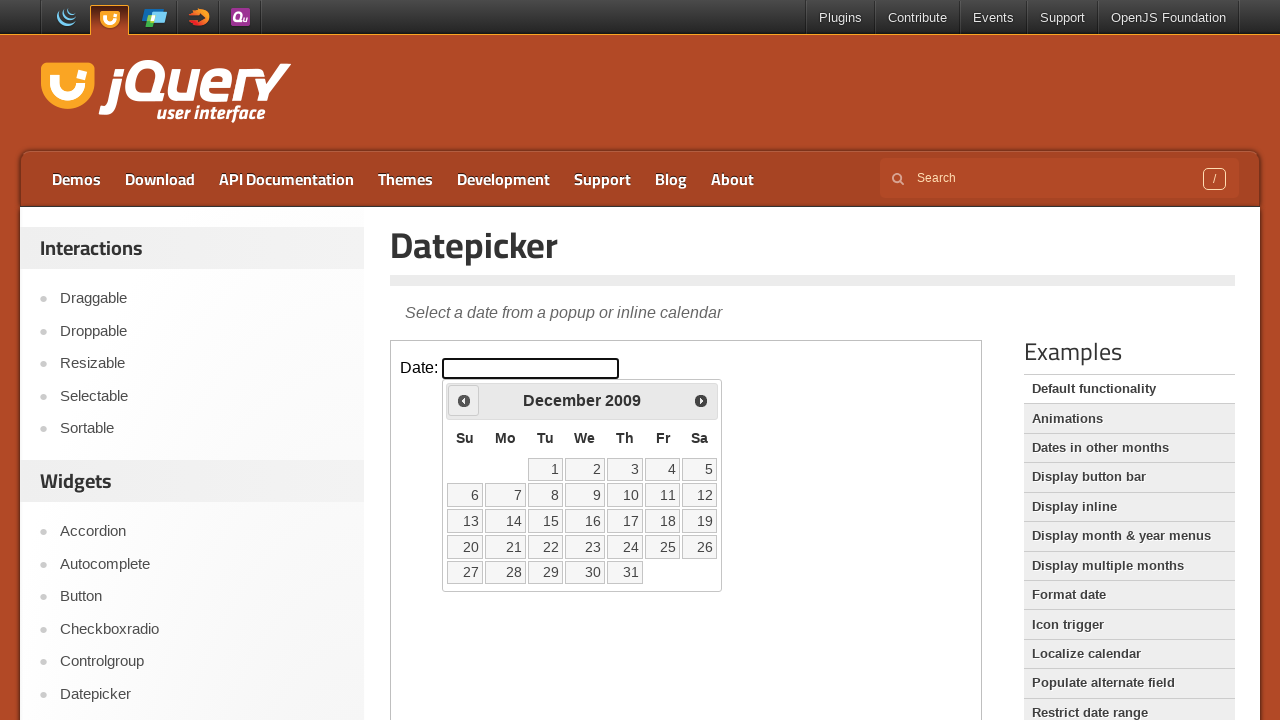

Checked current calendar month: December 2009
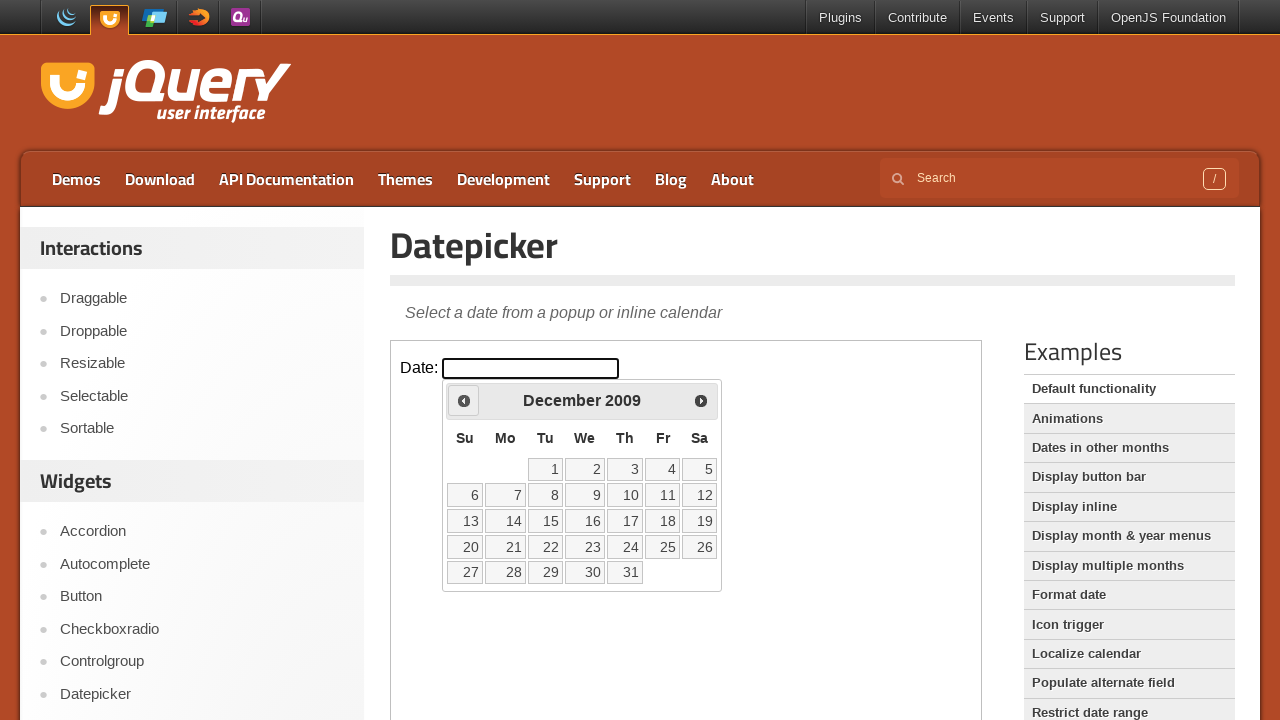

Clicked the Prev button to navigate to previous month at (464, 400) on iframe.demo-frame >> nth=0 >> internal:control=enter-frame >> xpath=//span[text(
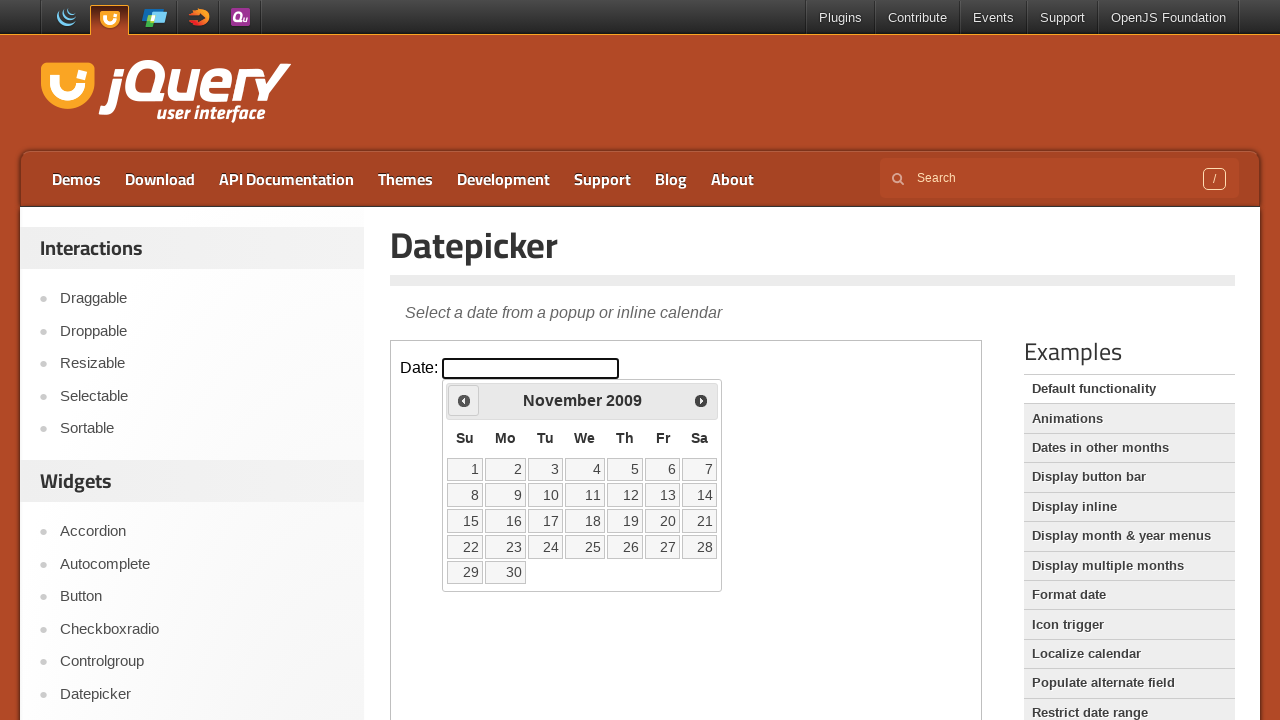

Waited for calendar to update
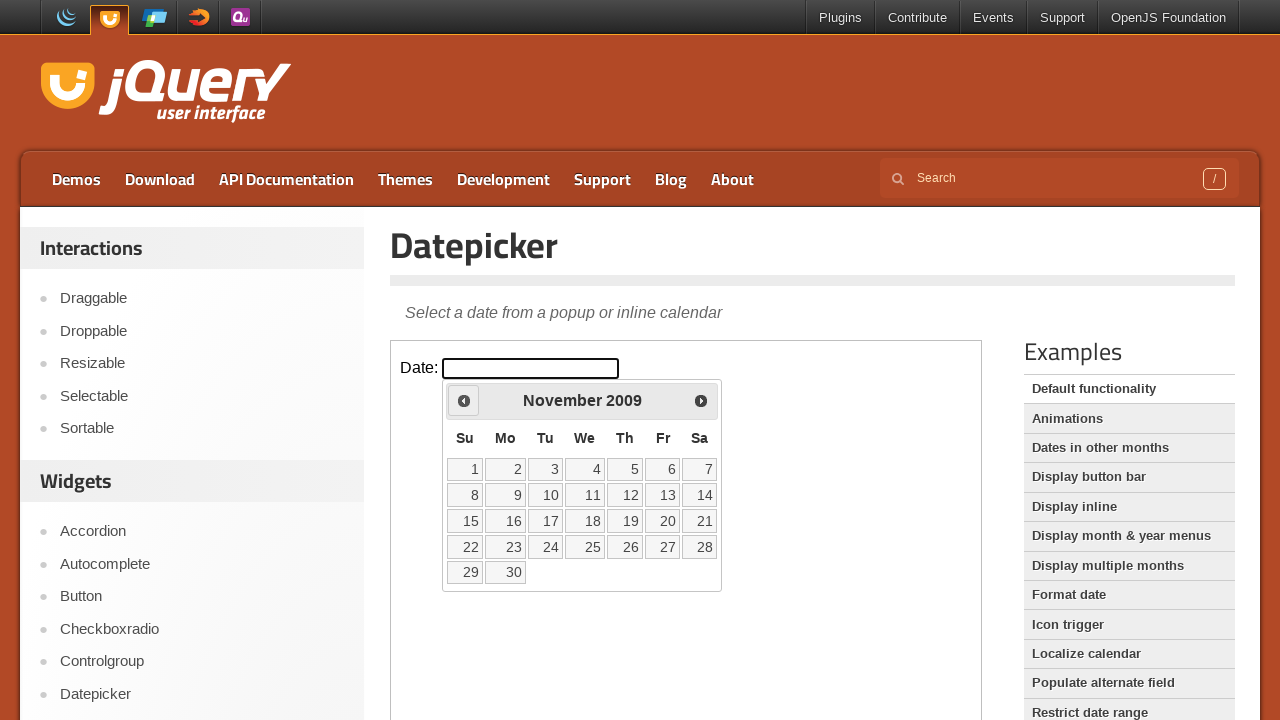

Checked current calendar month: November 2009
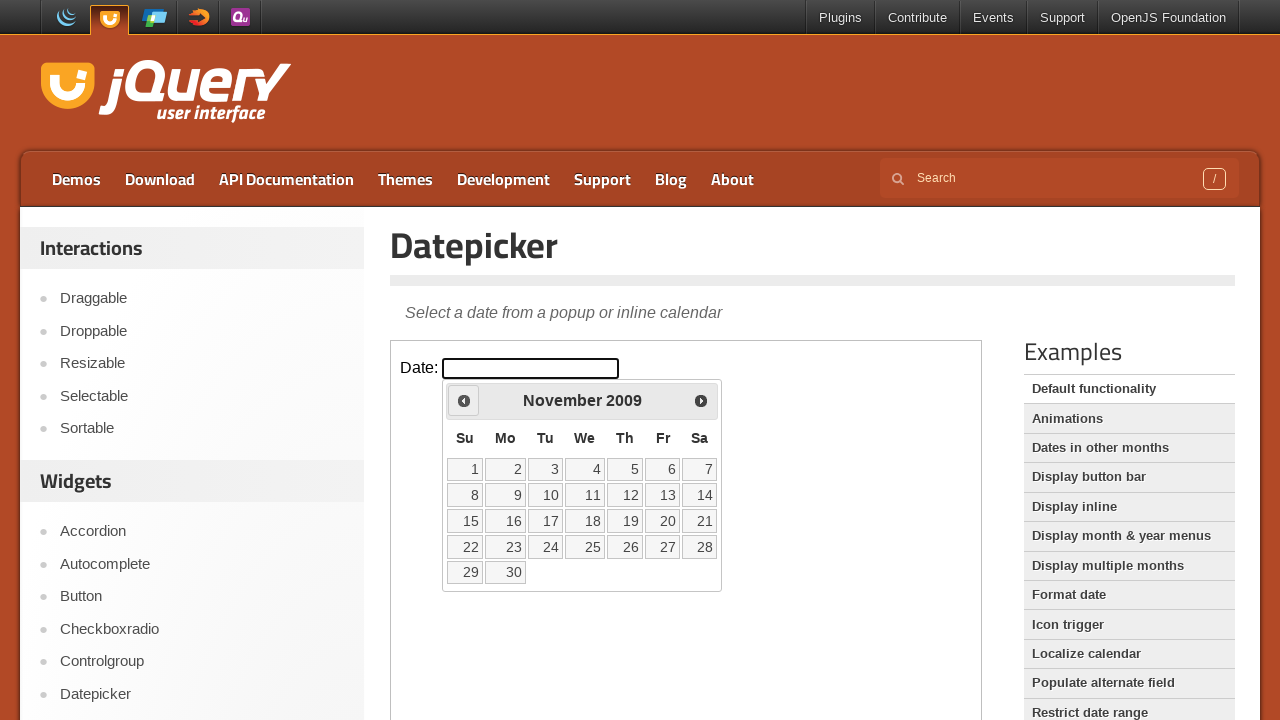

Clicked the Prev button to navigate to previous month at (464, 400) on iframe.demo-frame >> nth=0 >> internal:control=enter-frame >> xpath=//span[text(
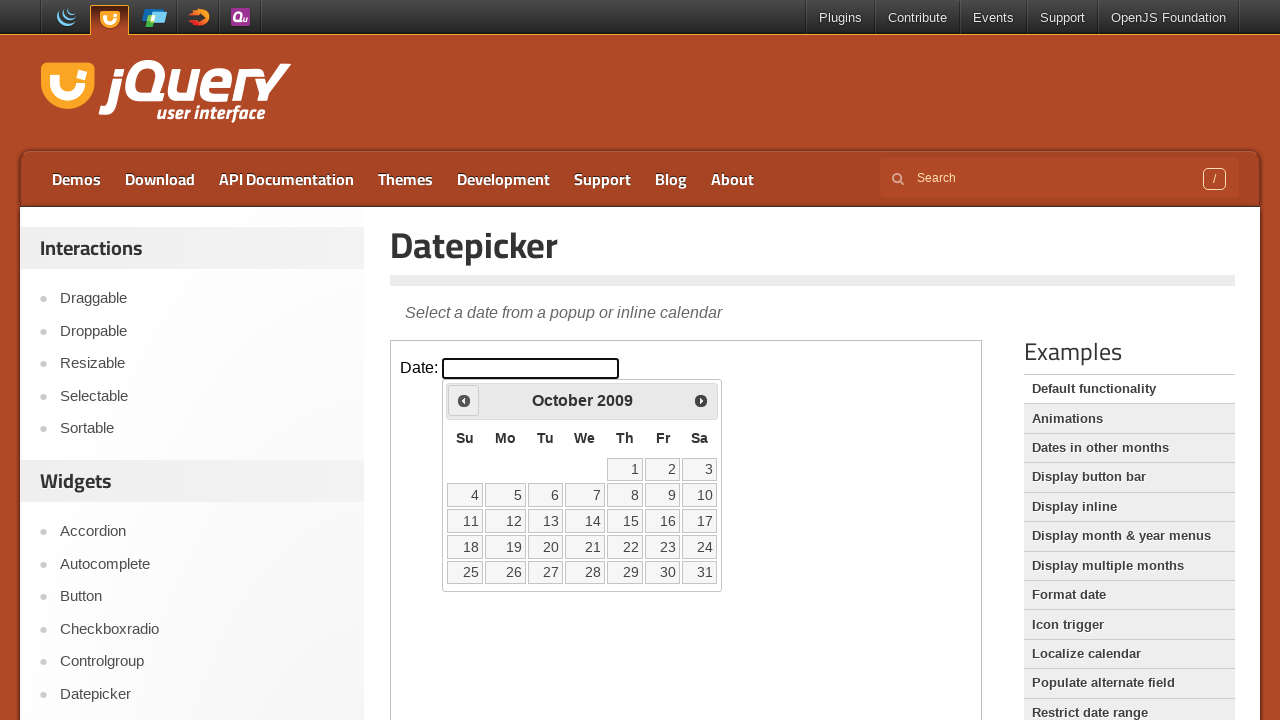

Waited for calendar to update
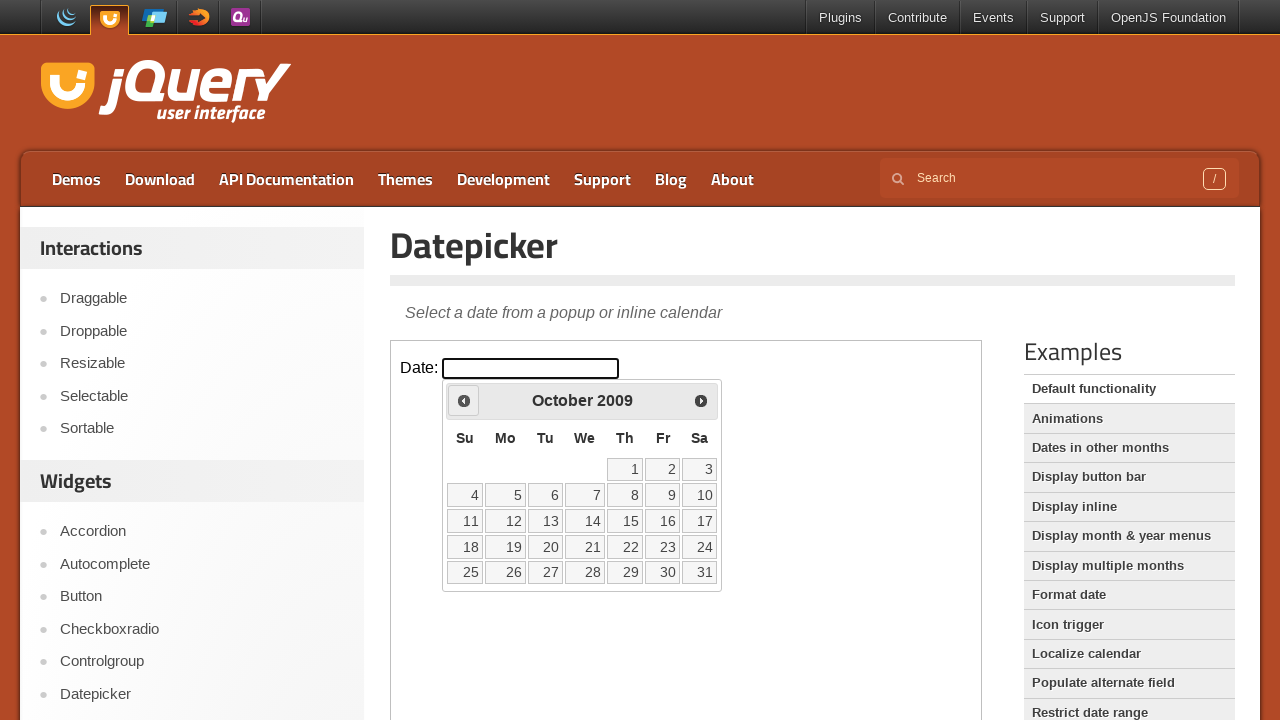

Checked current calendar month: October 2009
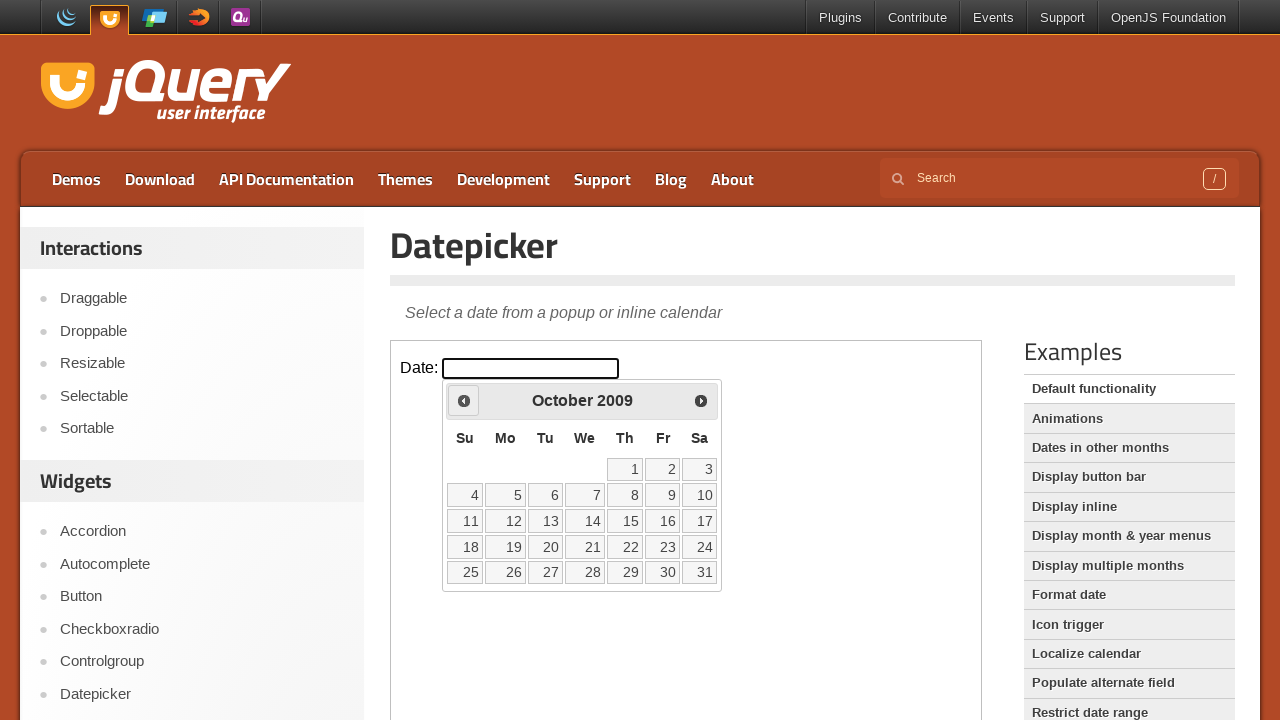

Clicked the Prev button to navigate to previous month at (464, 400) on iframe.demo-frame >> nth=0 >> internal:control=enter-frame >> xpath=//span[text(
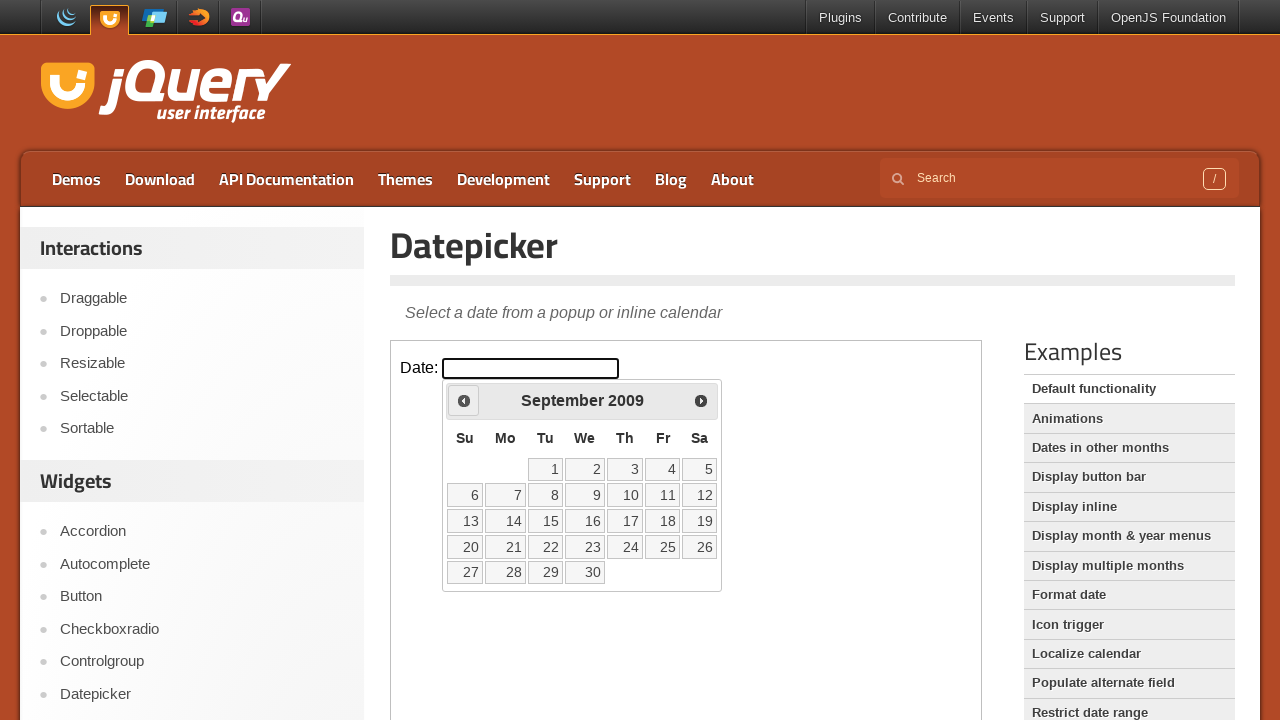

Waited for calendar to update
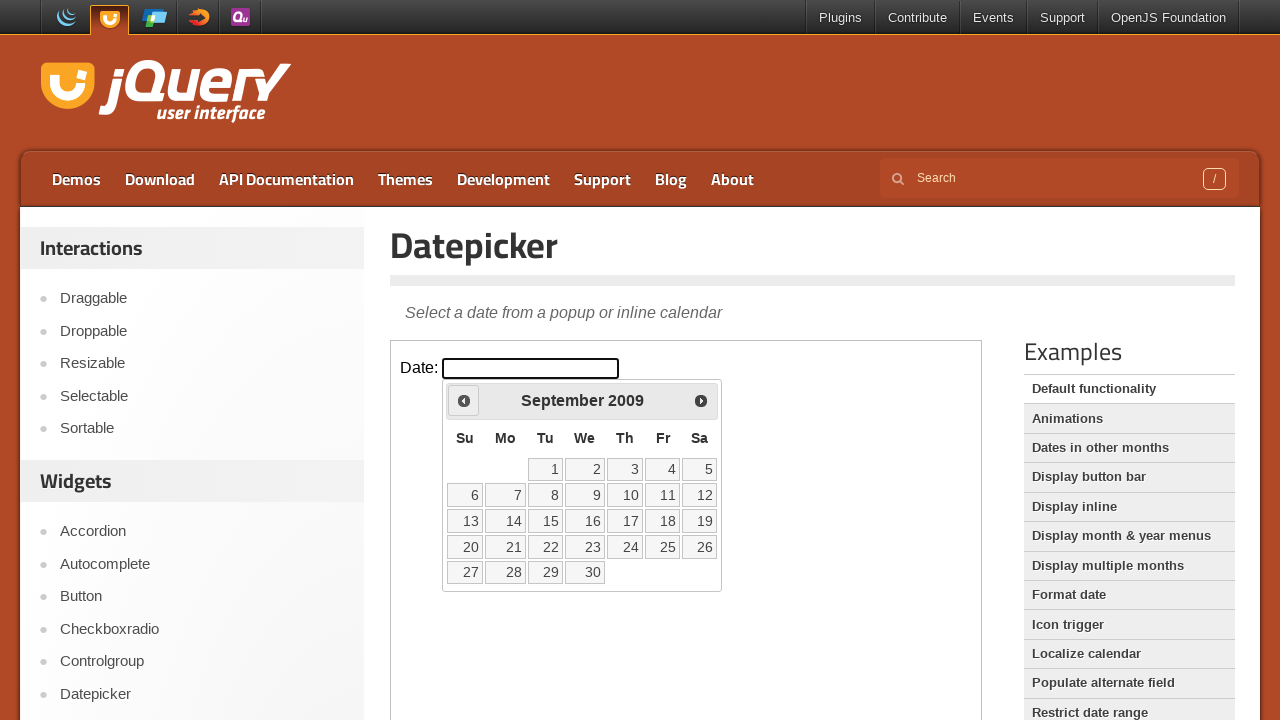

Checked current calendar month: September 2009
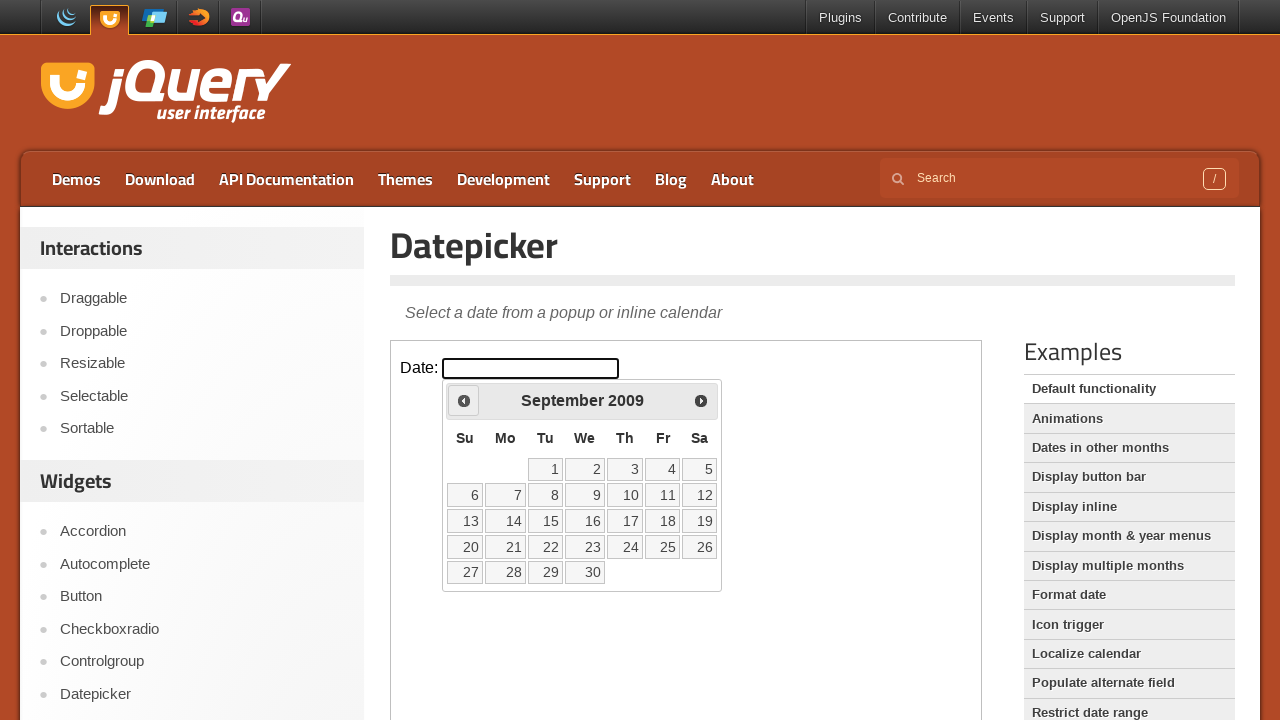

Clicked the Prev button to navigate to previous month at (464, 400) on iframe.demo-frame >> nth=0 >> internal:control=enter-frame >> xpath=//span[text(
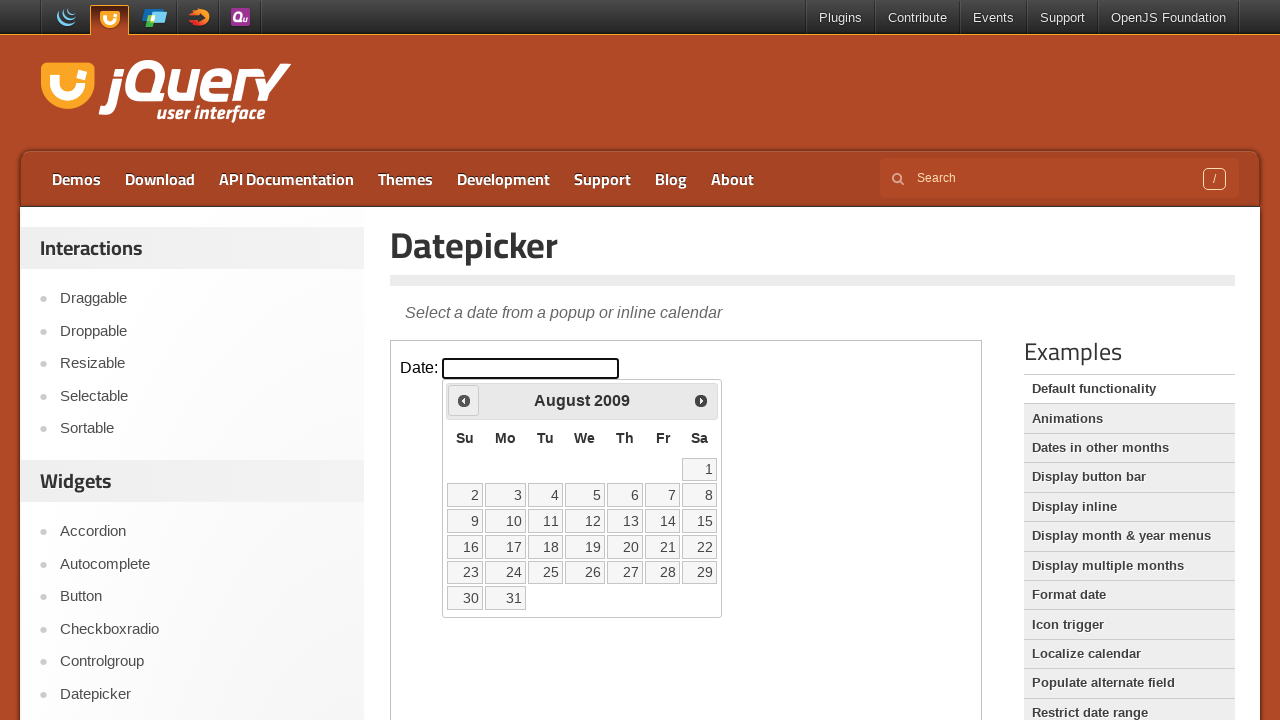

Waited for calendar to update
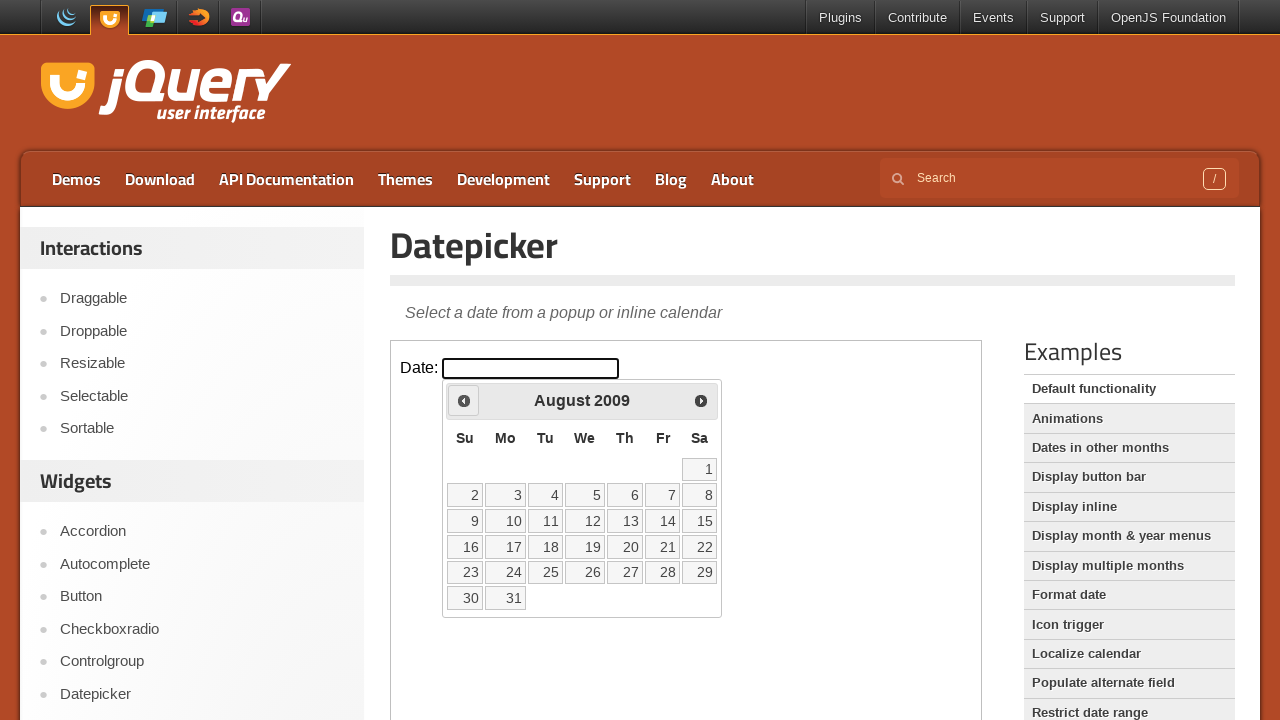

Checked current calendar month: August 2009
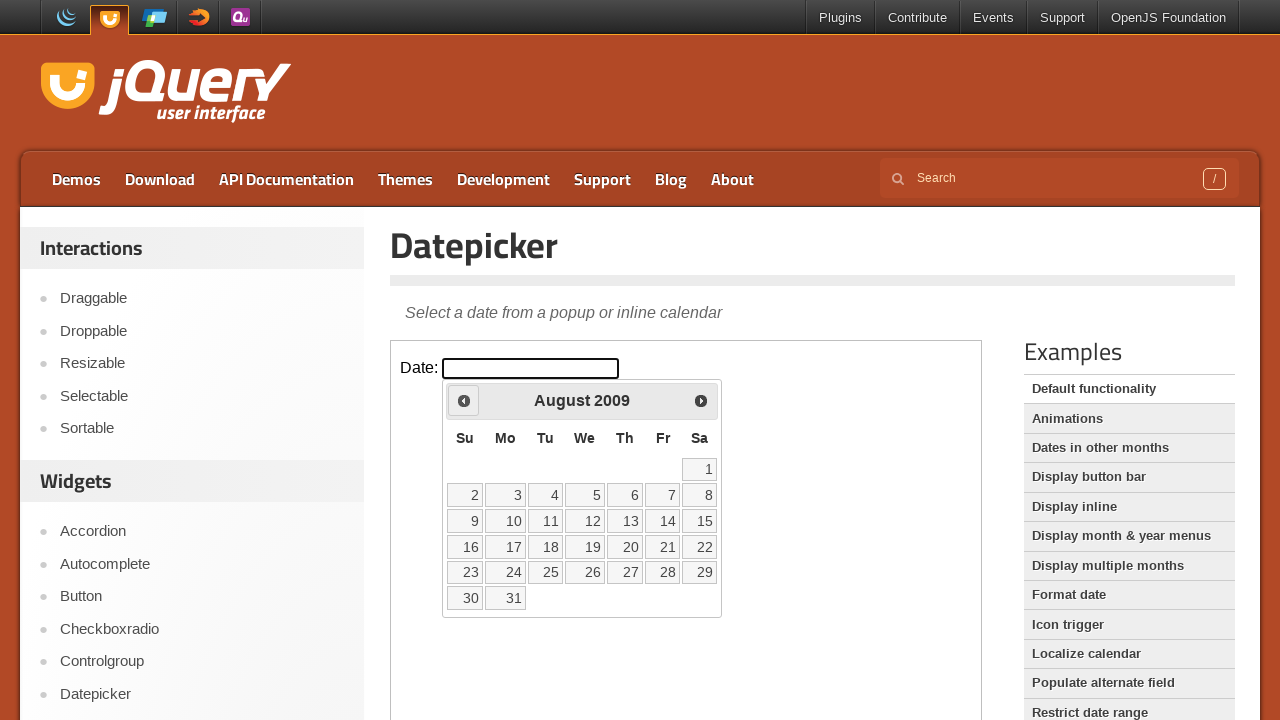

Clicked the Prev button to navigate to previous month at (464, 400) on iframe.demo-frame >> nth=0 >> internal:control=enter-frame >> xpath=//span[text(
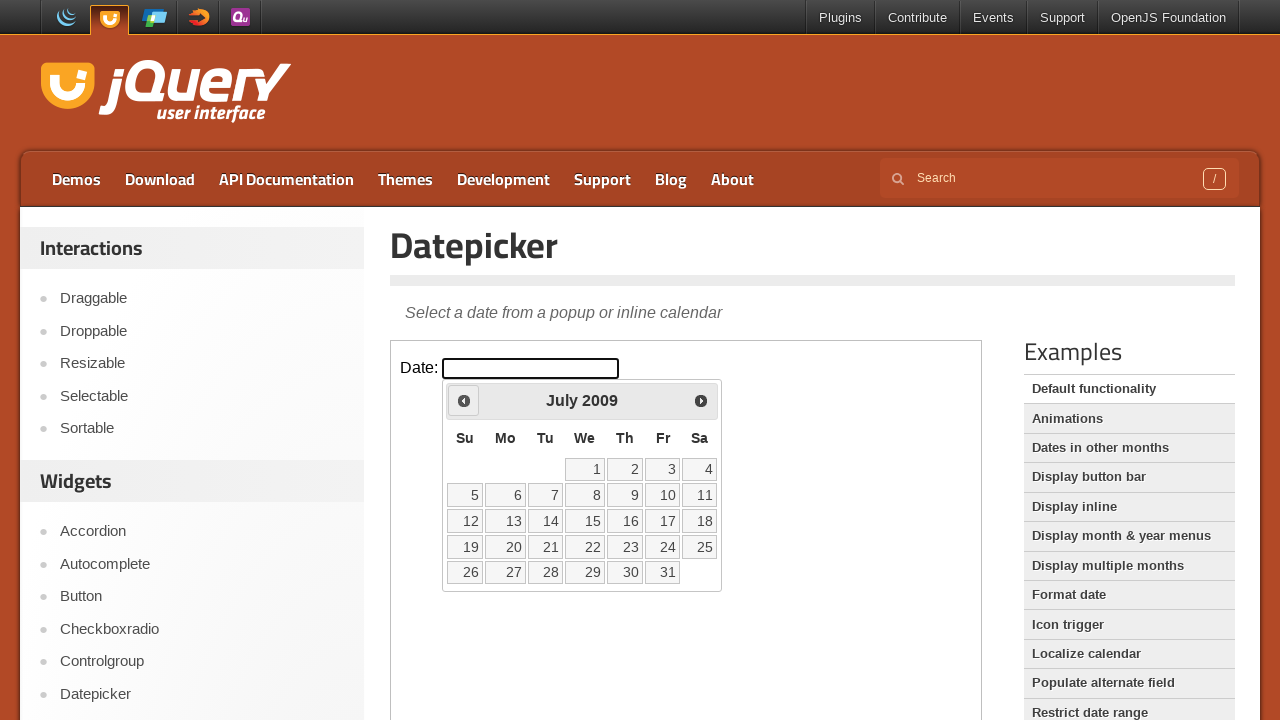

Waited for calendar to update
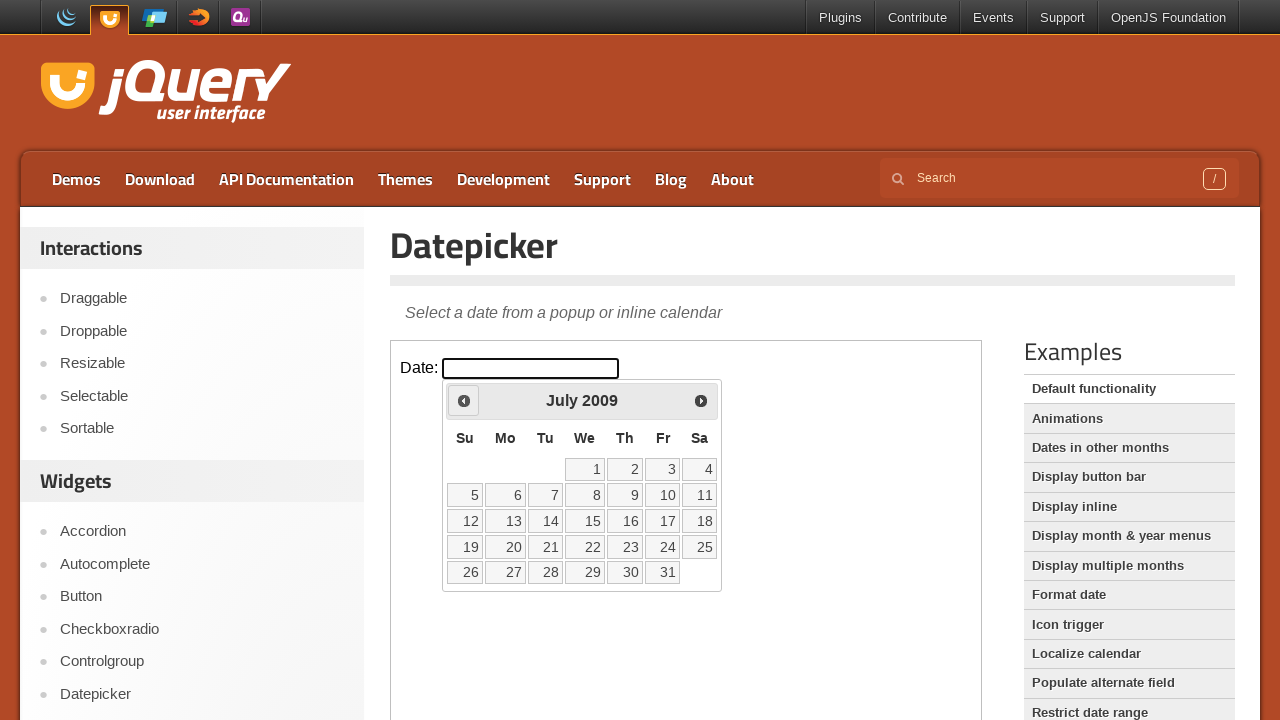

Checked current calendar month: July 2009
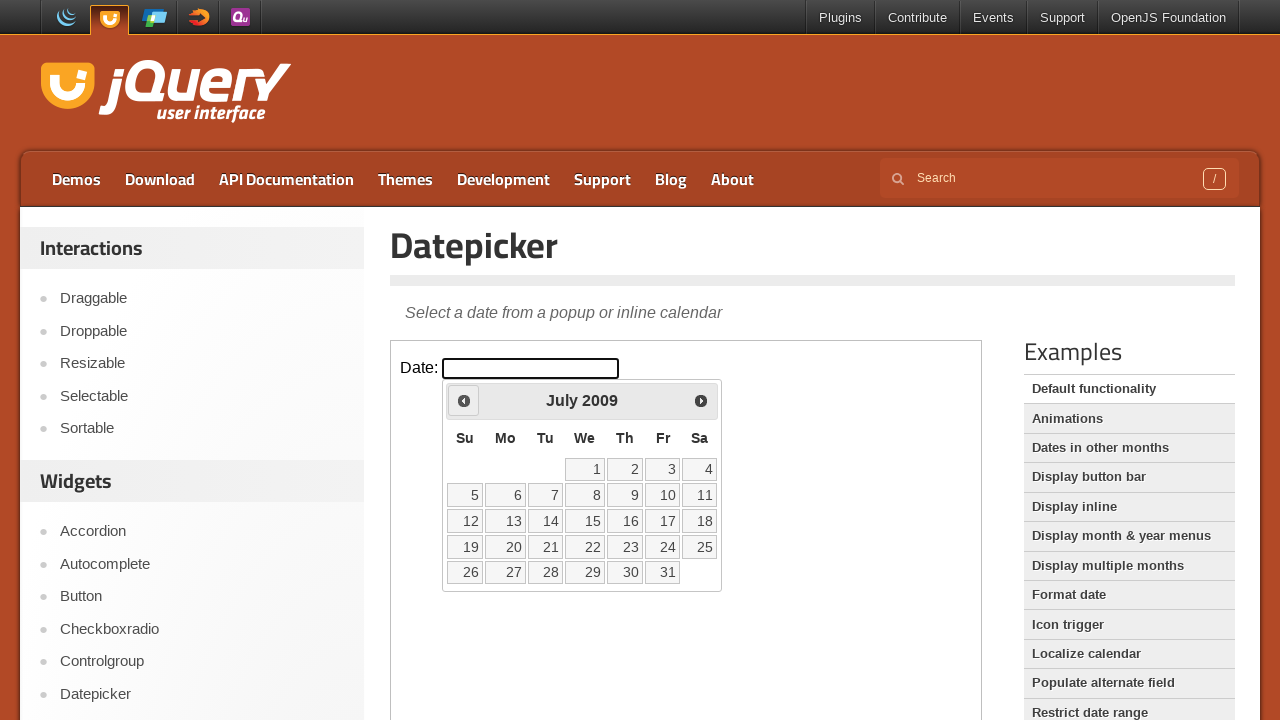

Clicked the Prev button to navigate to previous month at (464, 400) on iframe.demo-frame >> nth=0 >> internal:control=enter-frame >> xpath=//span[text(
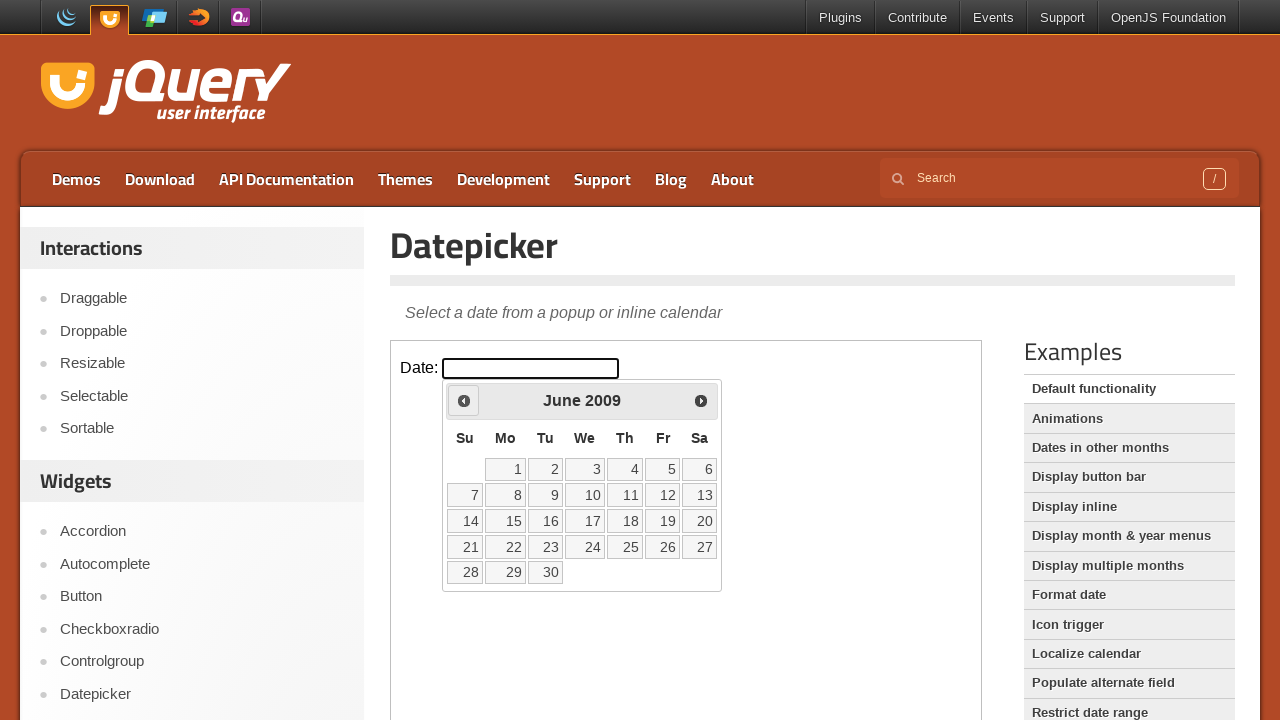

Waited for calendar to update
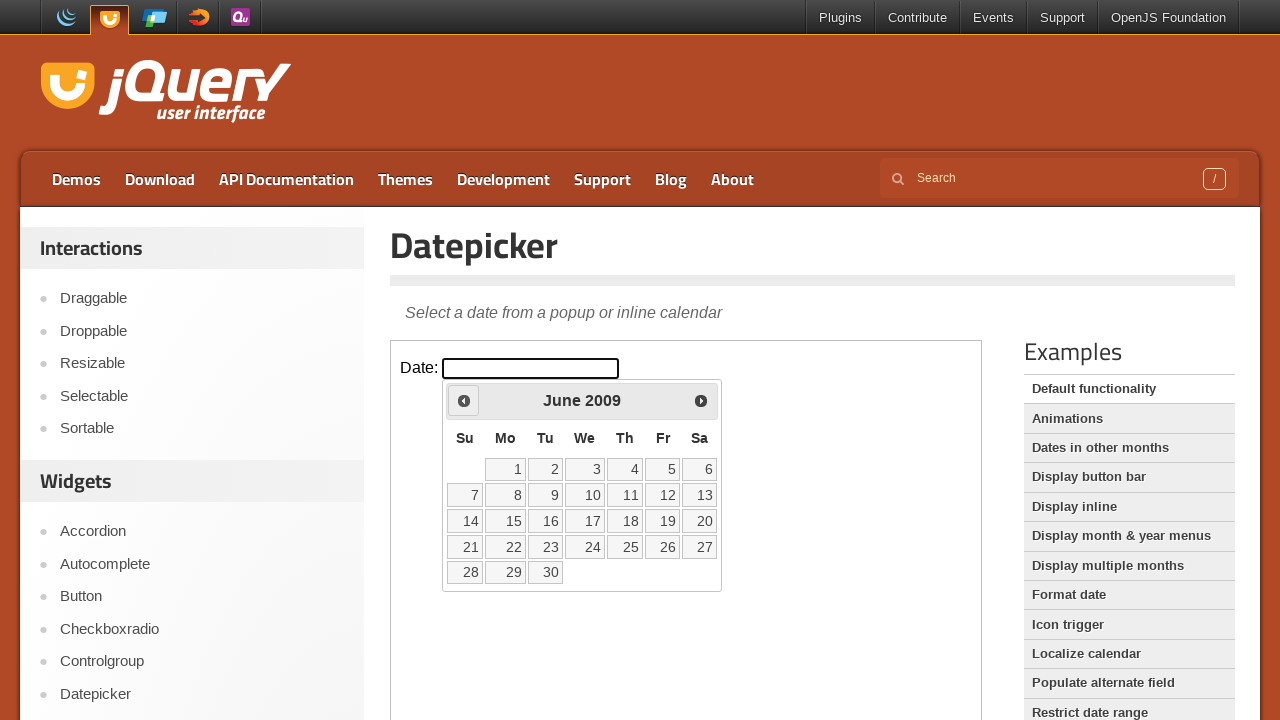

Checked current calendar month: June 2009
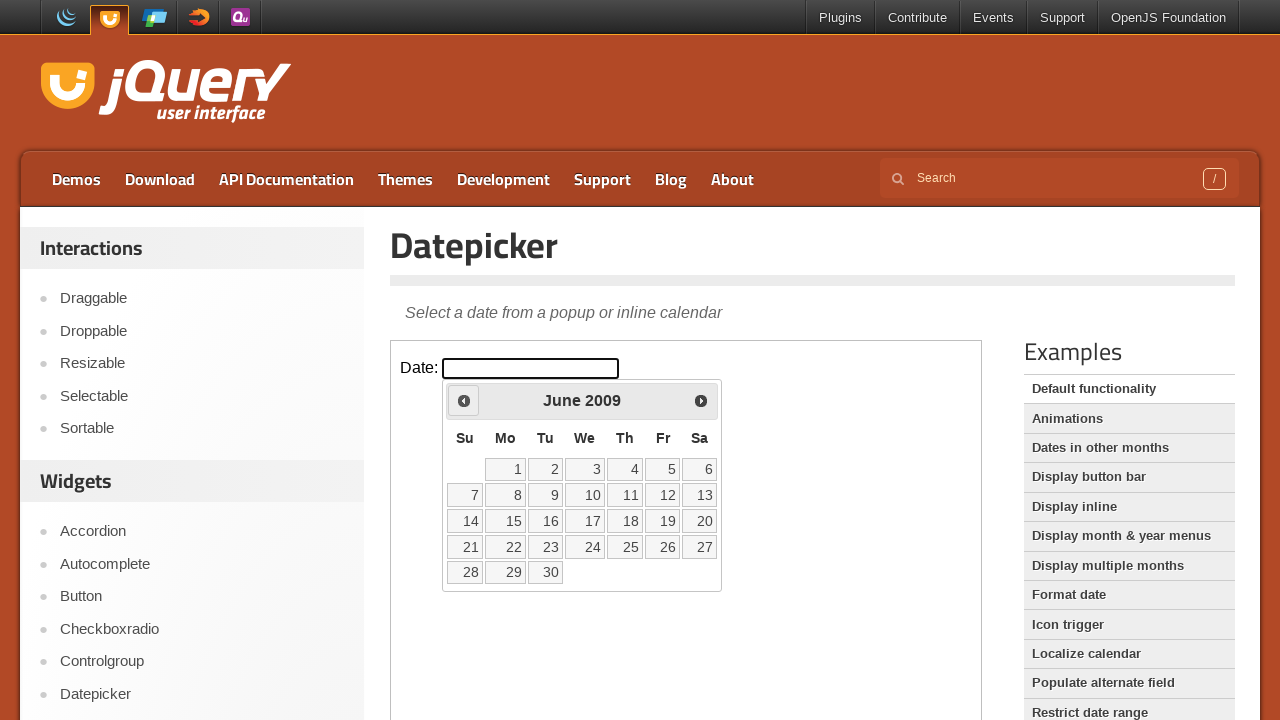

Clicked the Prev button to navigate to previous month at (464, 400) on iframe.demo-frame >> nth=0 >> internal:control=enter-frame >> xpath=//span[text(
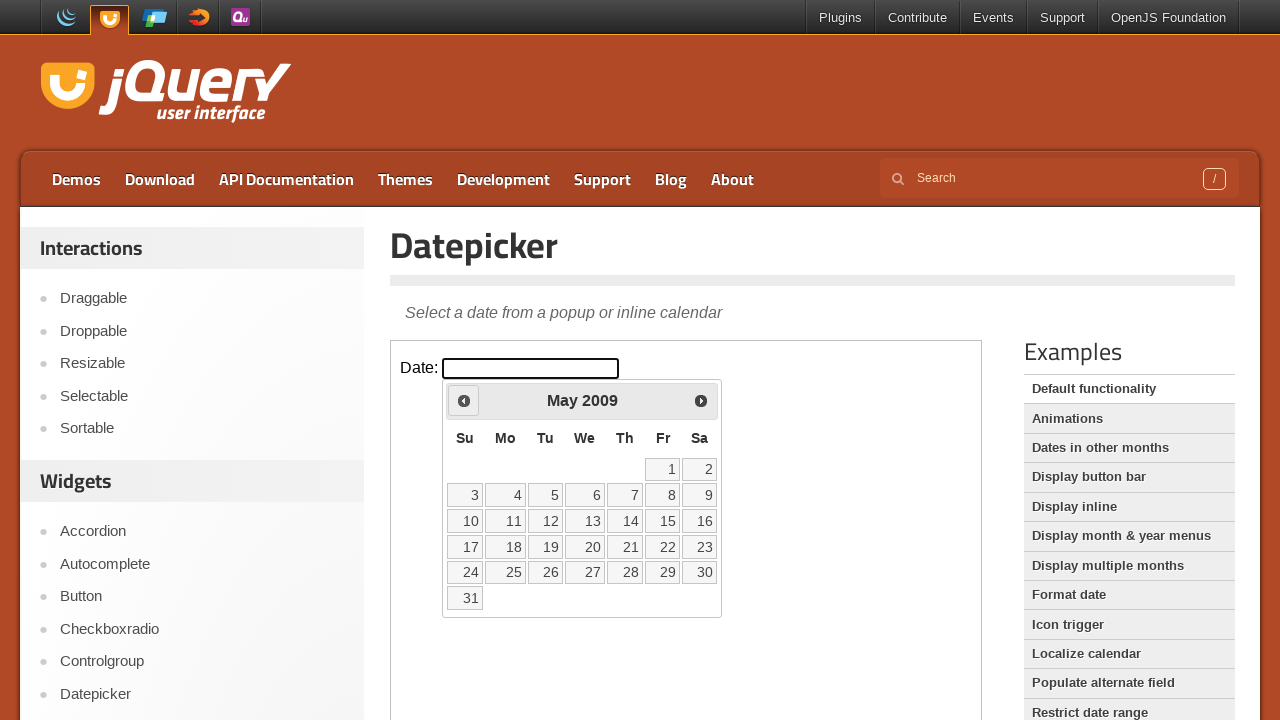

Waited for calendar to update
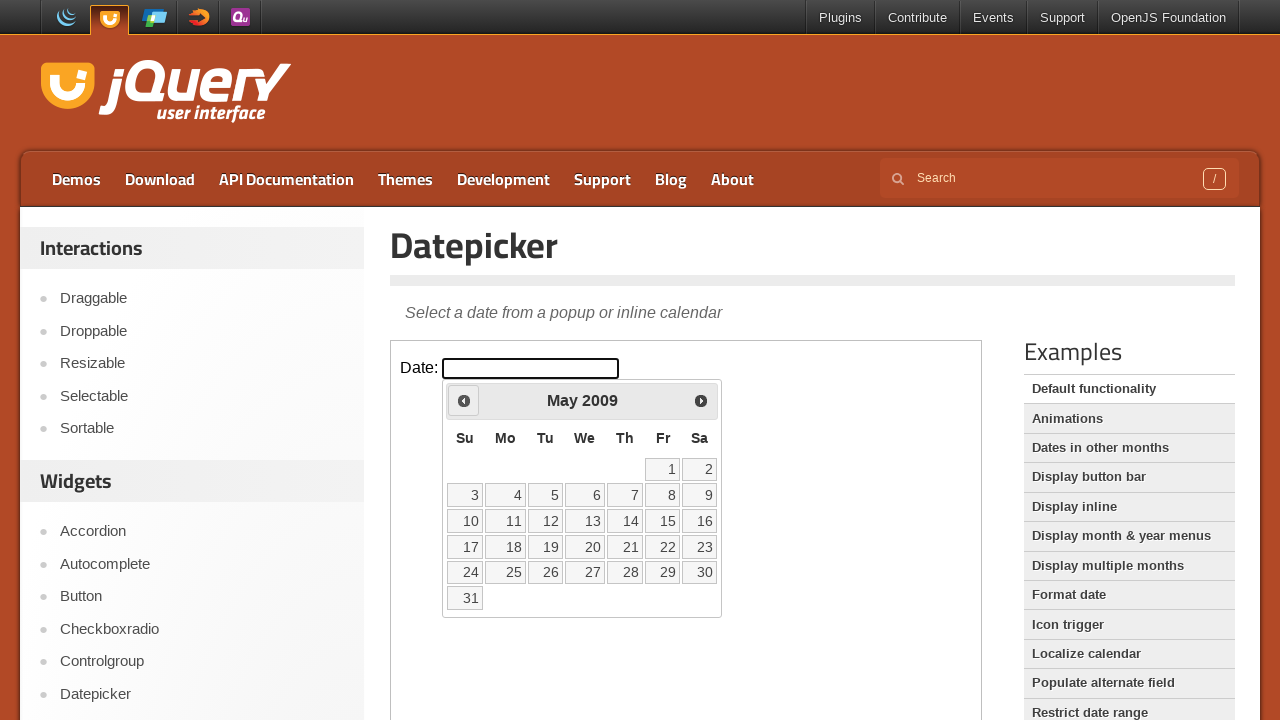

Checked current calendar month: May 2009
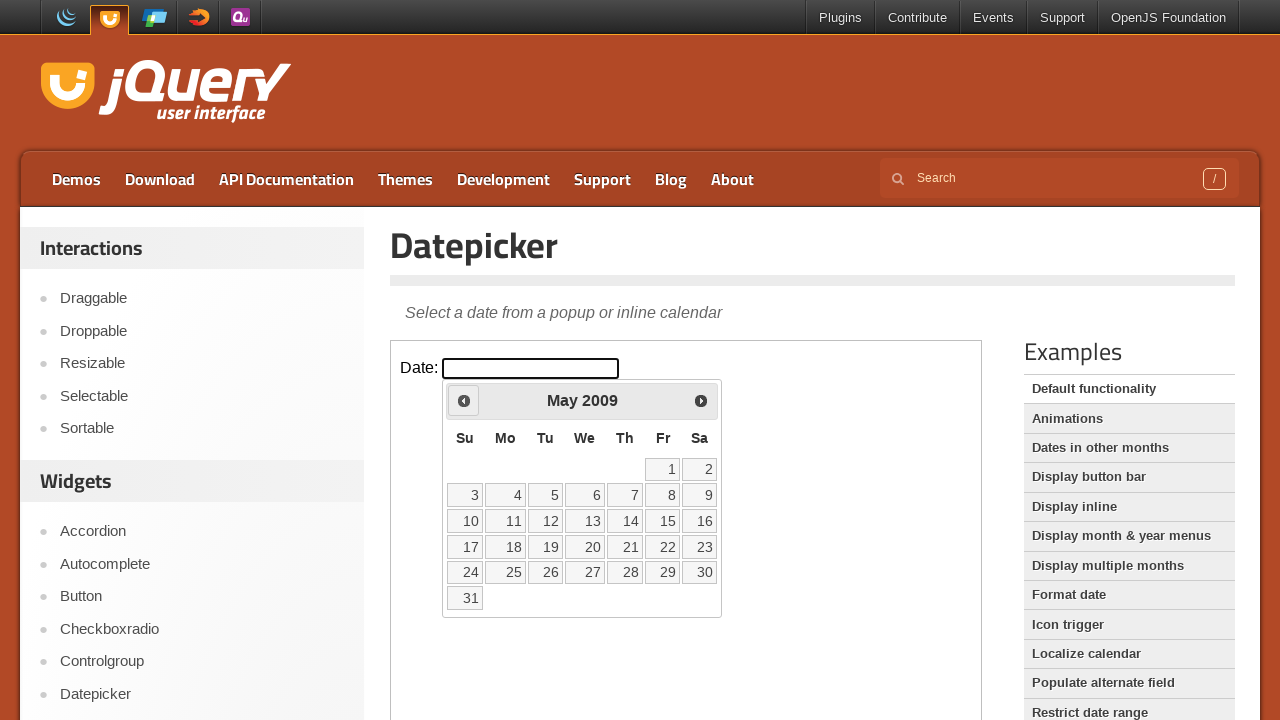

Clicked the Prev button to navigate to previous month at (464, 400) on iframe.demo-frame >> nth=0 >> internal:control=enter-frame >> xpath=//span[text(
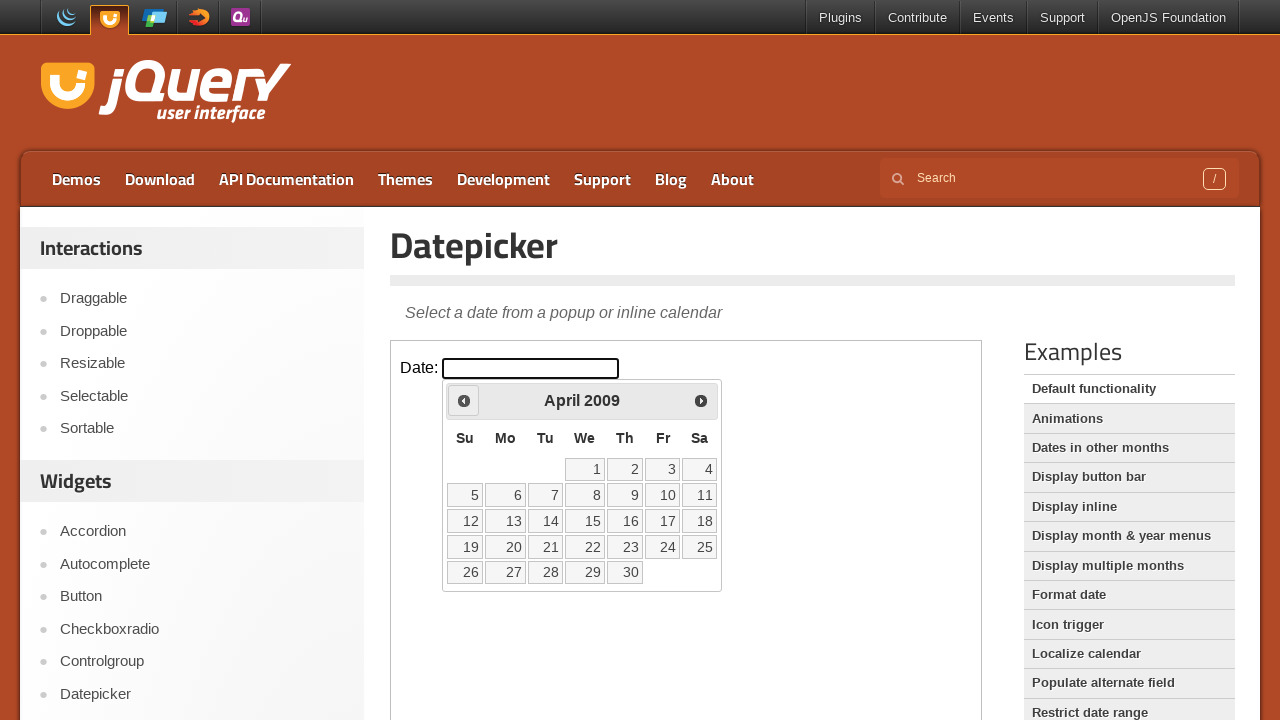

Waited for calendar to update
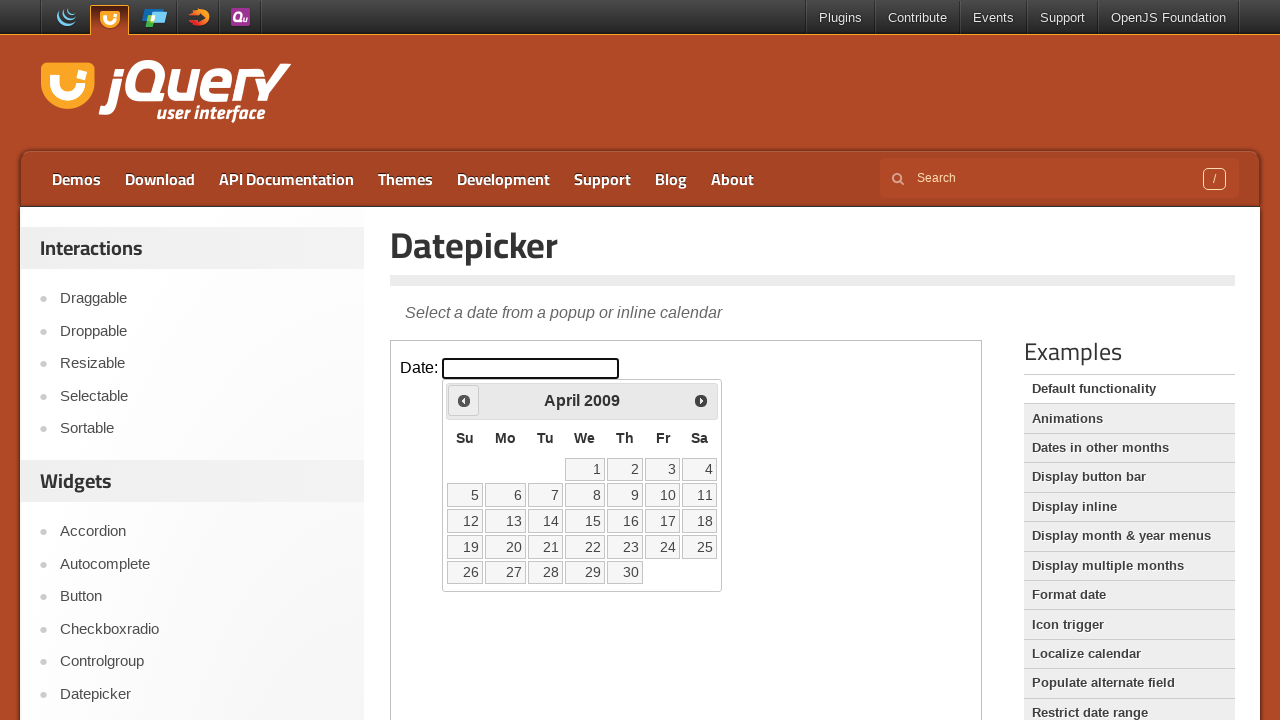

Checked current calendar month: April 2009
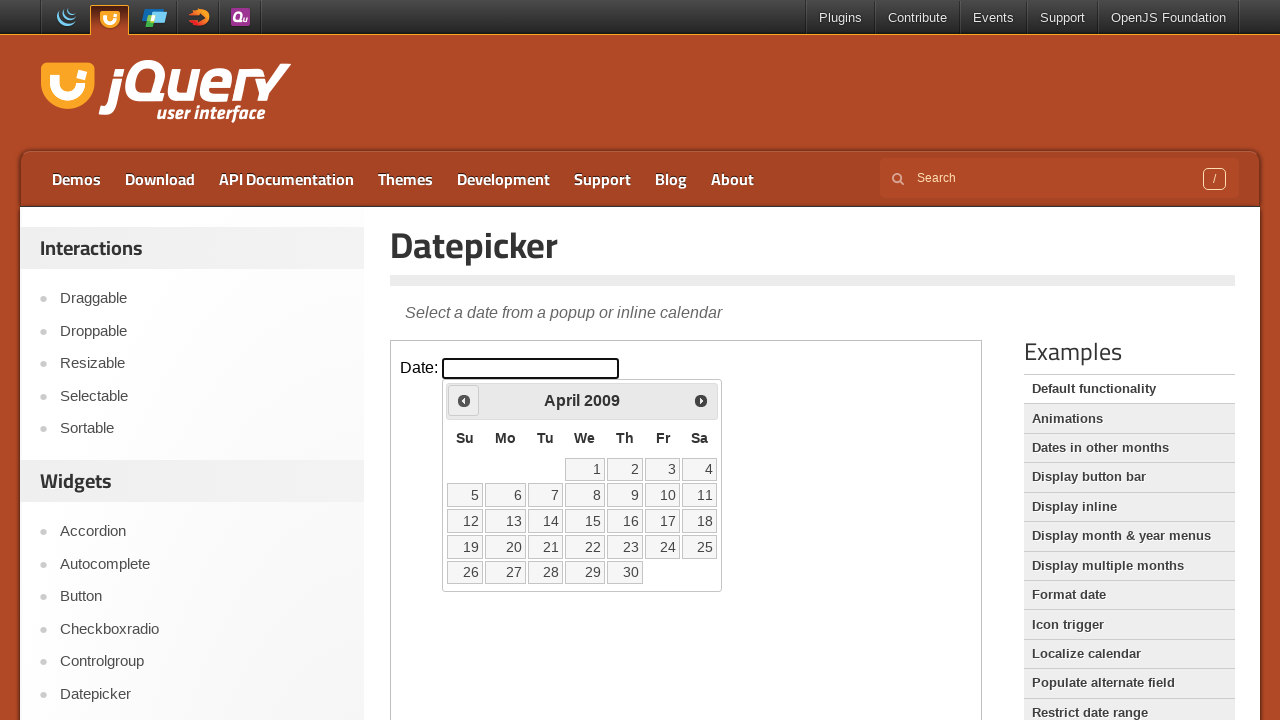

Clicked the Prev button to navigate to previous month at (464, 400) on iframe.demo-frame >> nth=0 >> internal:control=enter-frame >> xpath=//span[text(
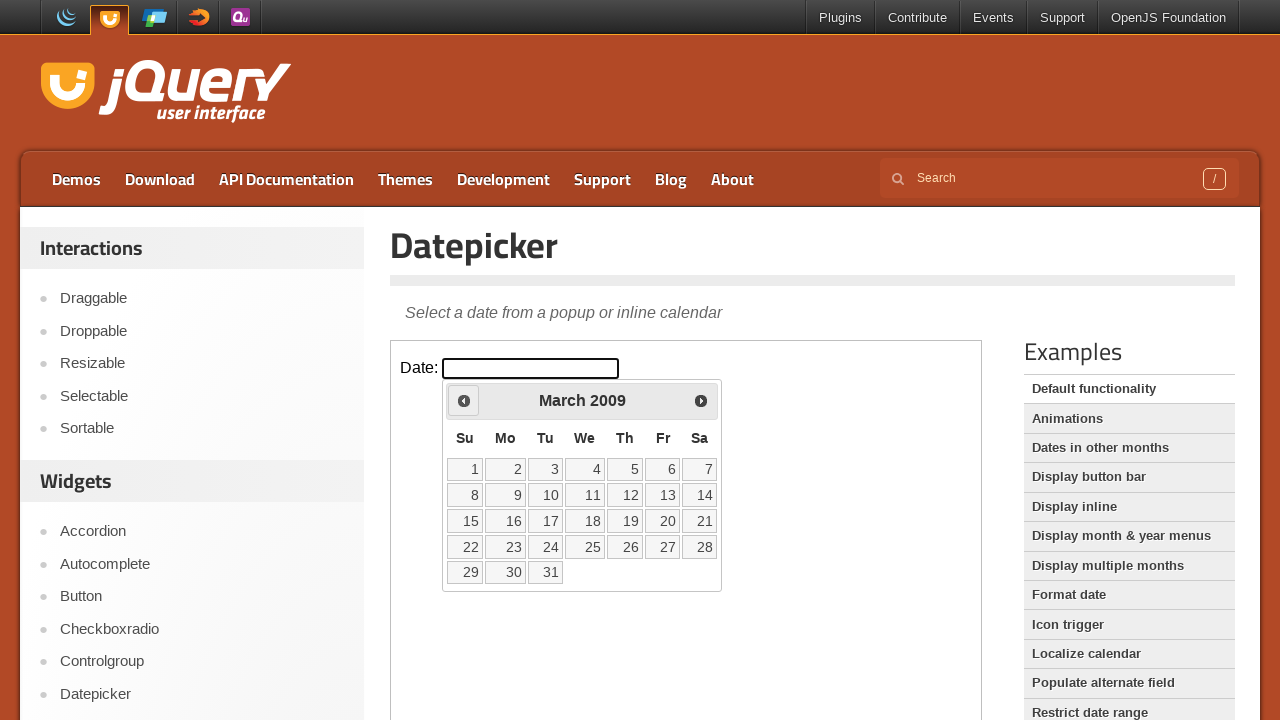

Waited for calendar to update
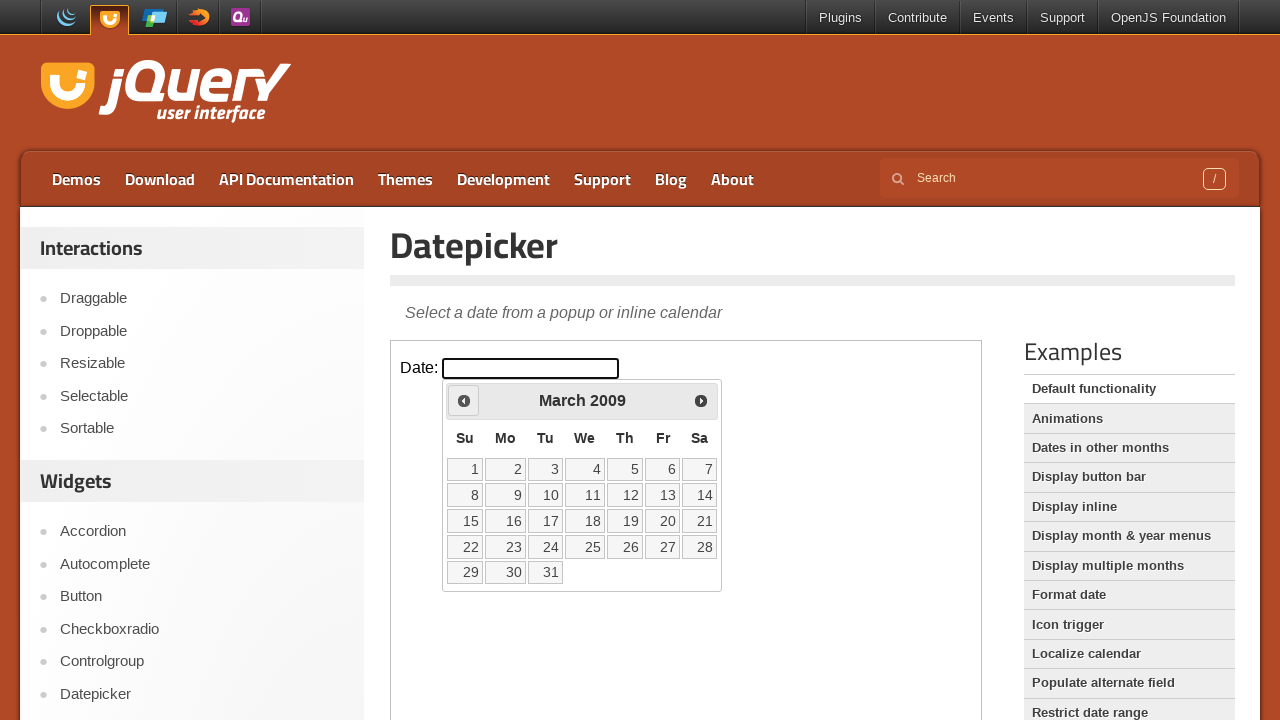

Checked current calendar month: March 2009
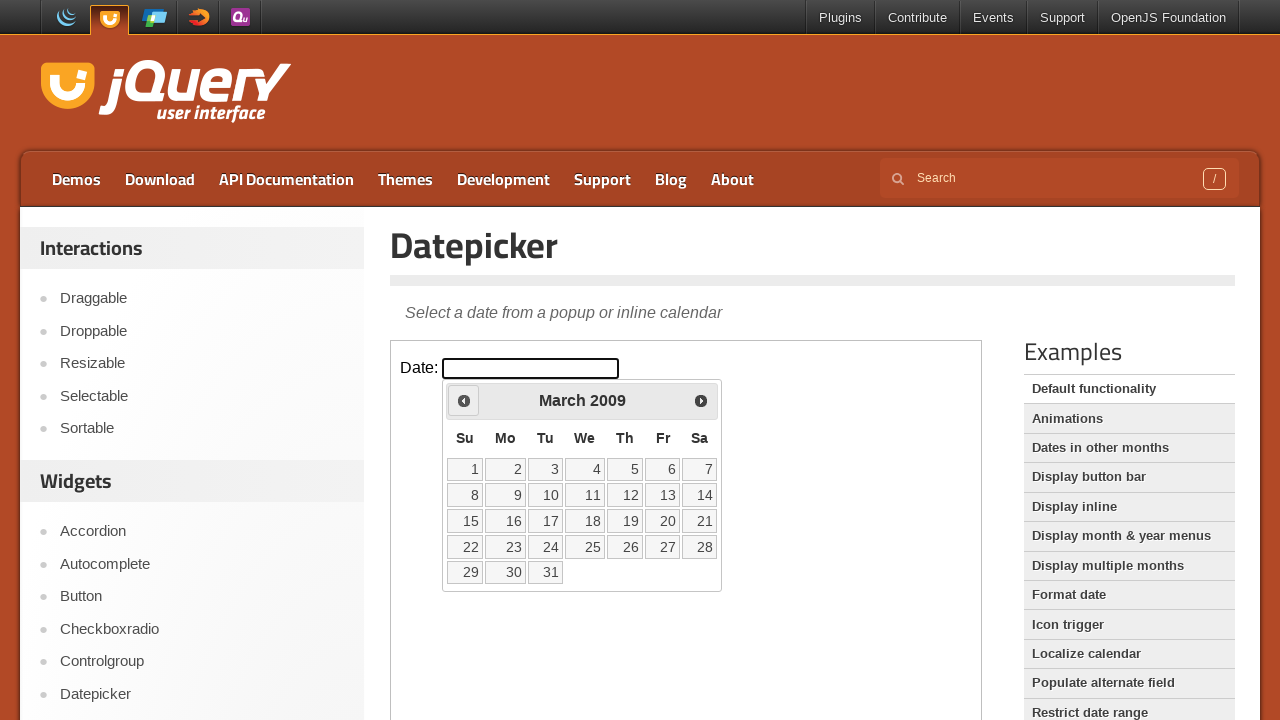

Clicked the Prev button to navigate to previous month at (464, 400) on iframe.demo-frame >> nth=0 >> internal:control=enter-frame >> xpath=//span[text(
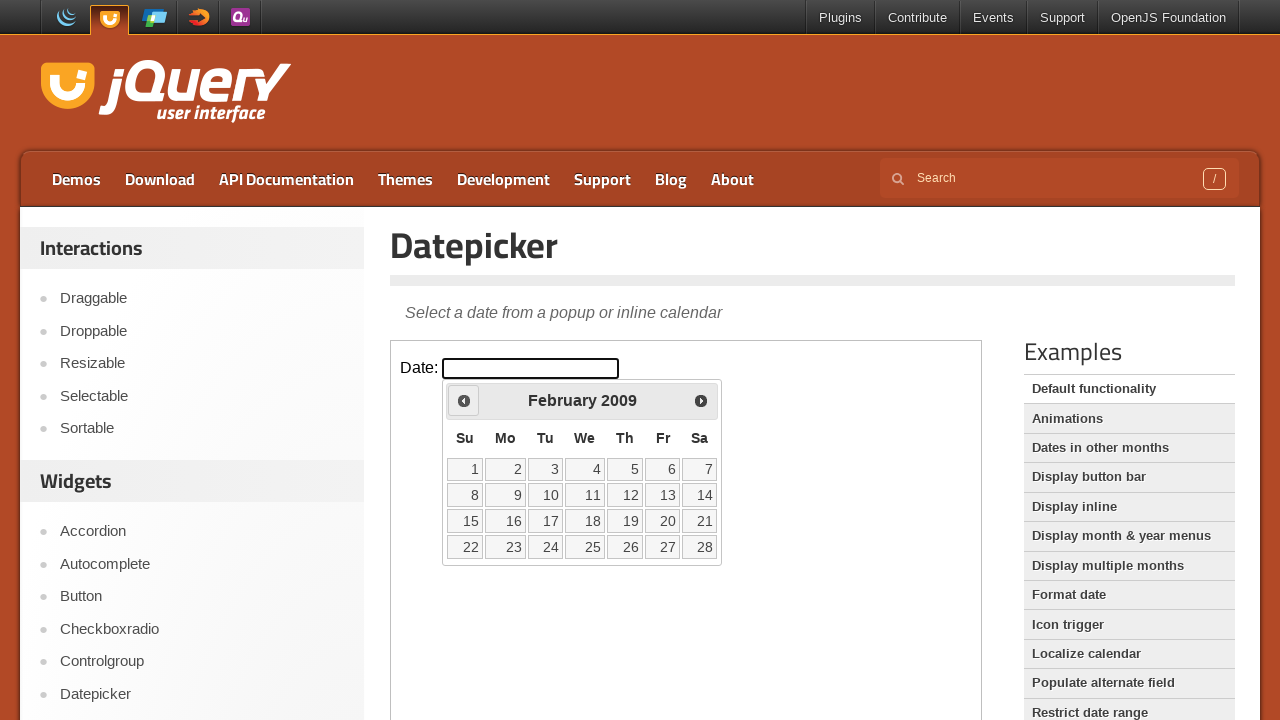

Waited for calendar to update
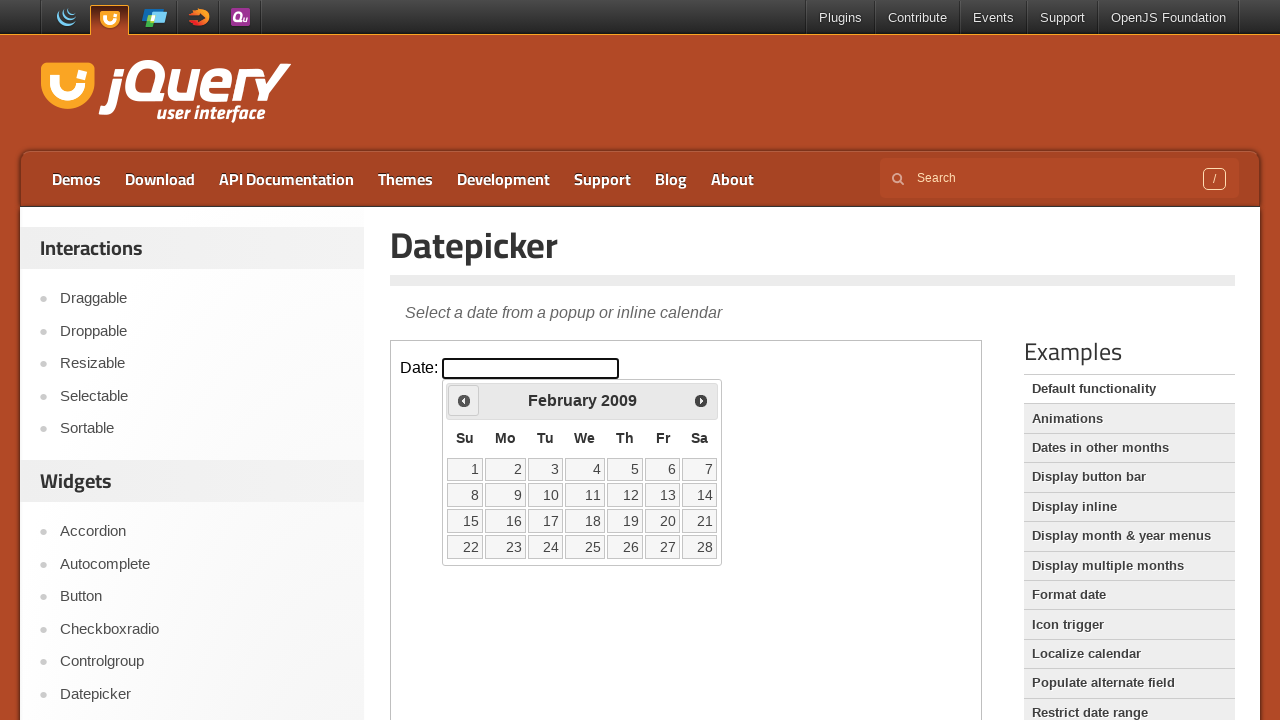

Checked current calendar month: February 2009
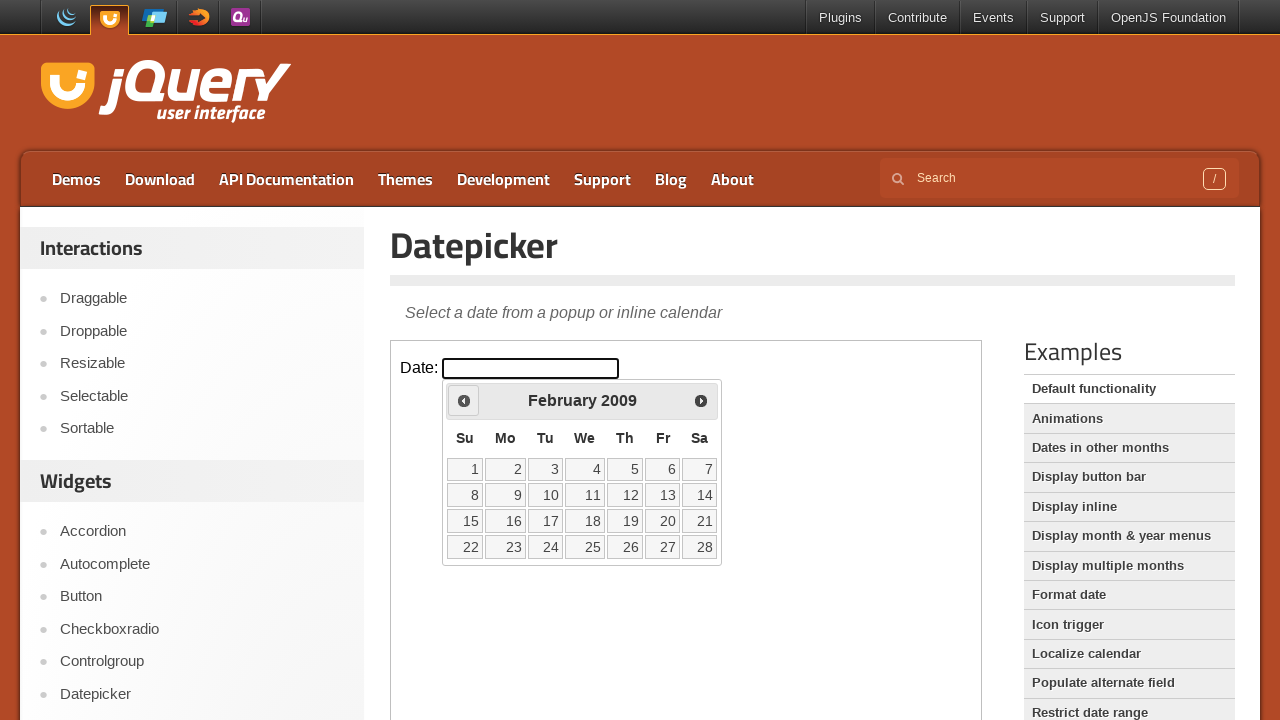

Clicked the Prev button to navigate to previous month at (464, 400) on iframe.demo-frame >> nth=0 >> internal:control=enter-frame >> xpath=//span[text(
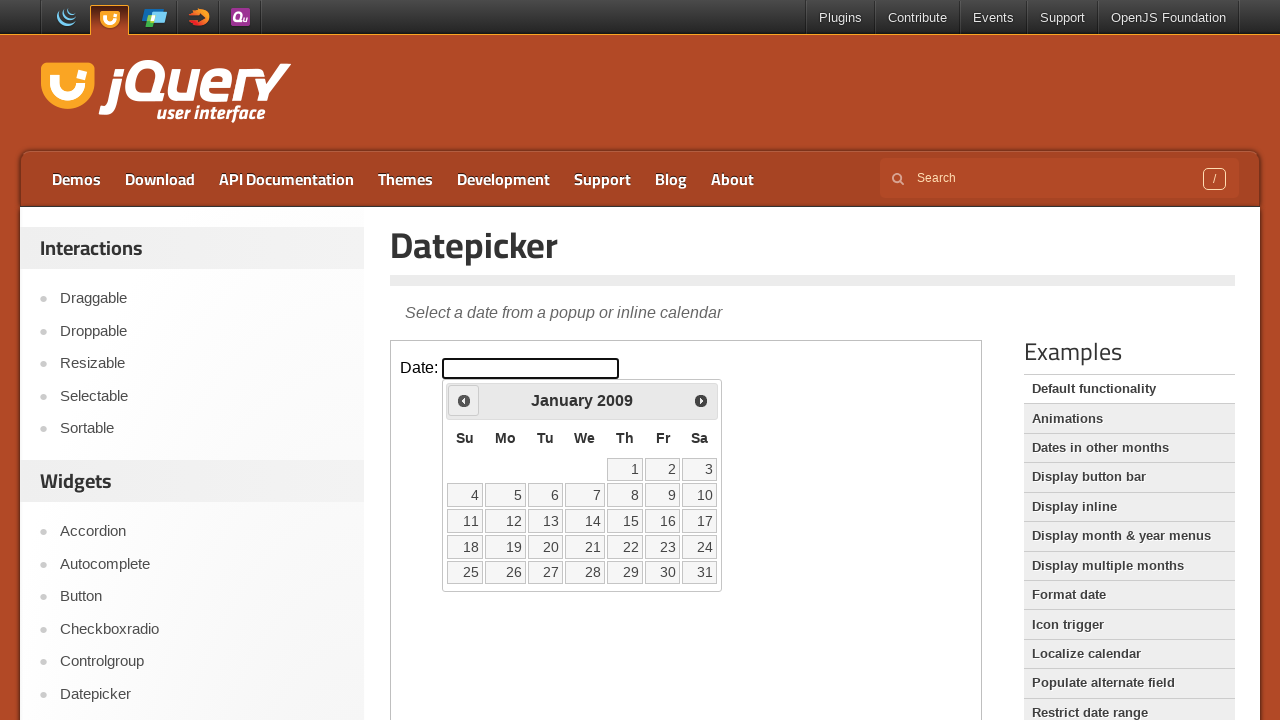

Waited for calendar to update
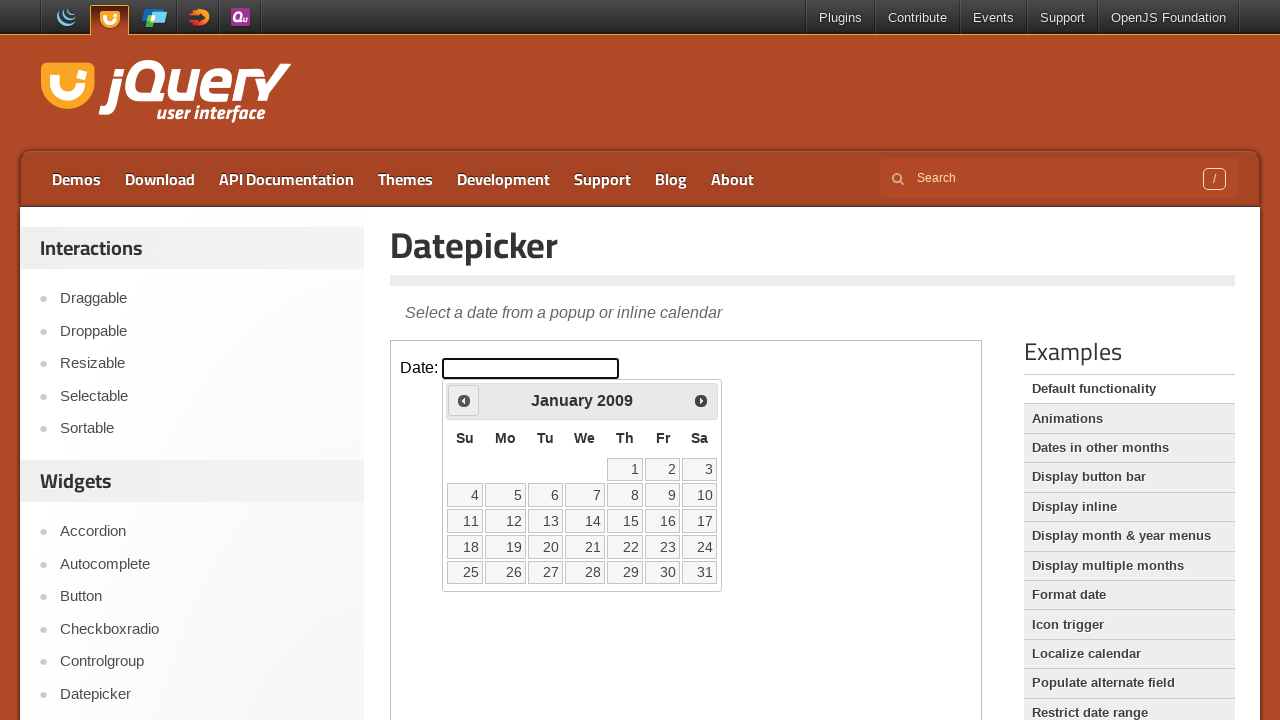

Checked current calendar month: January 2009
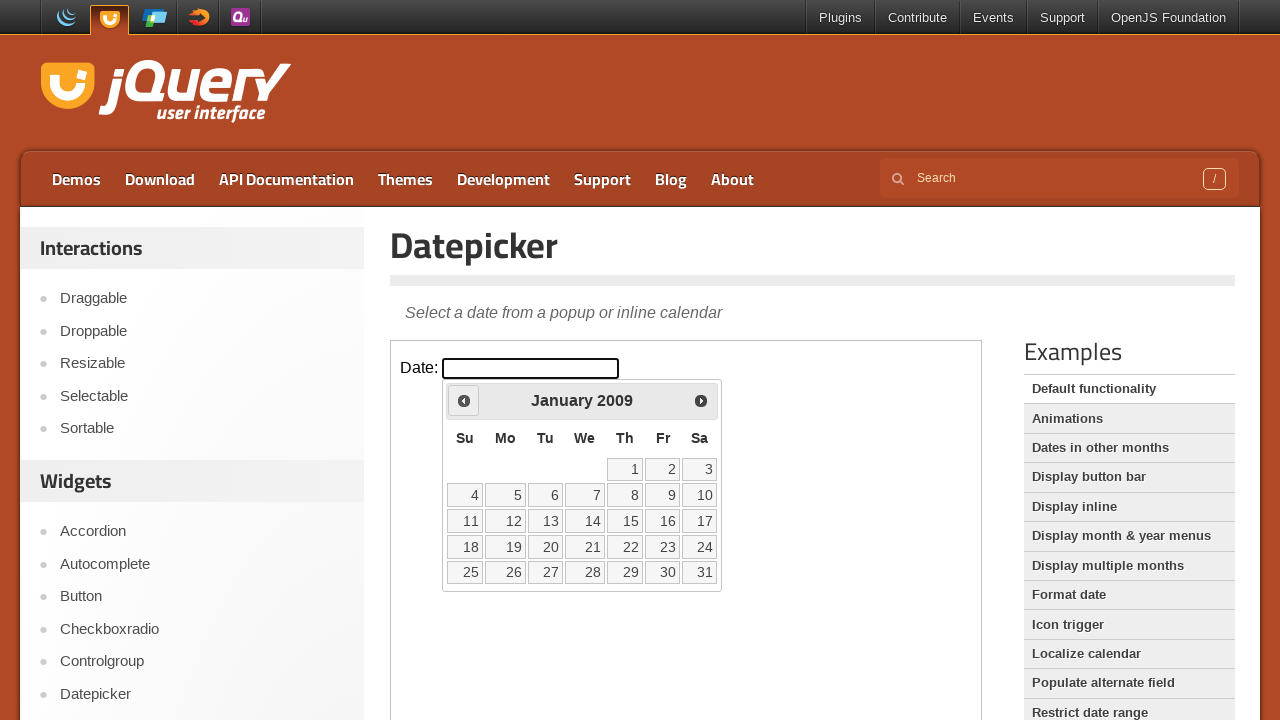

Clicked the Prev button to navigate to previous month at (464, 400) on iframe.demo-frame >> nth=0 >> internal:control=enter-frame >> xpath=//span[text(
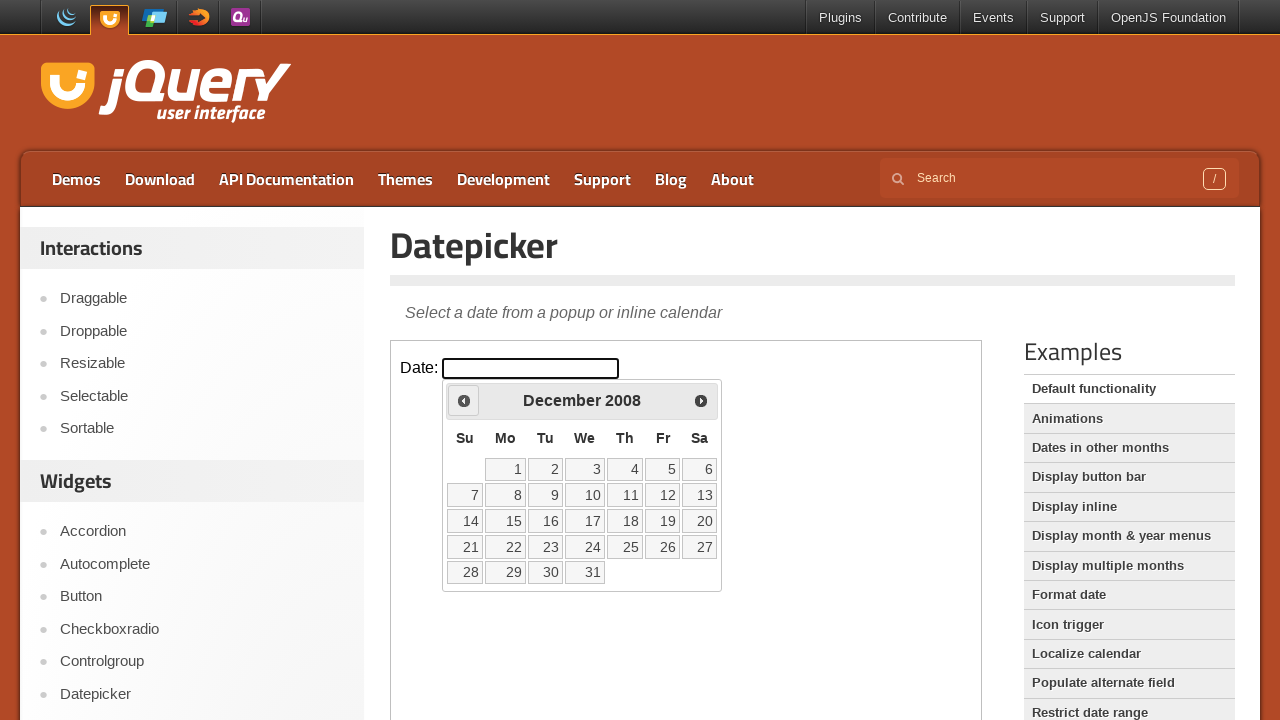

Waited for calendar to update
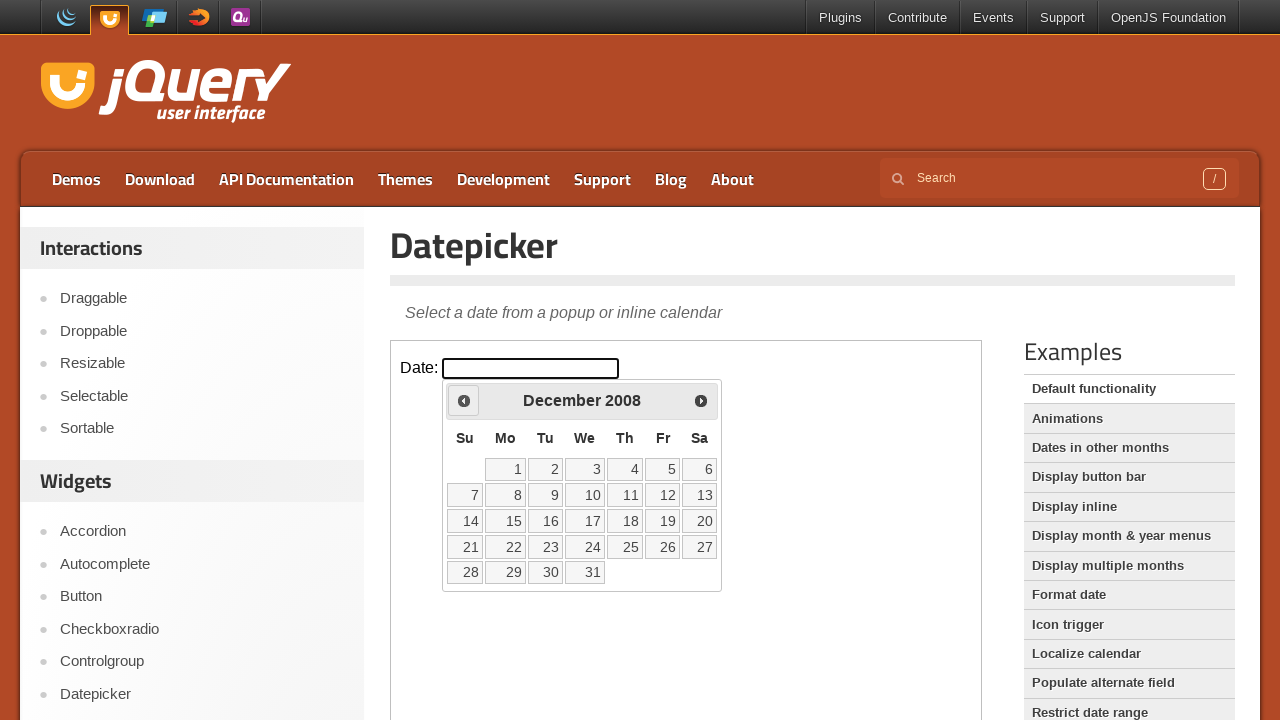

Checked current calendar month: December 2008
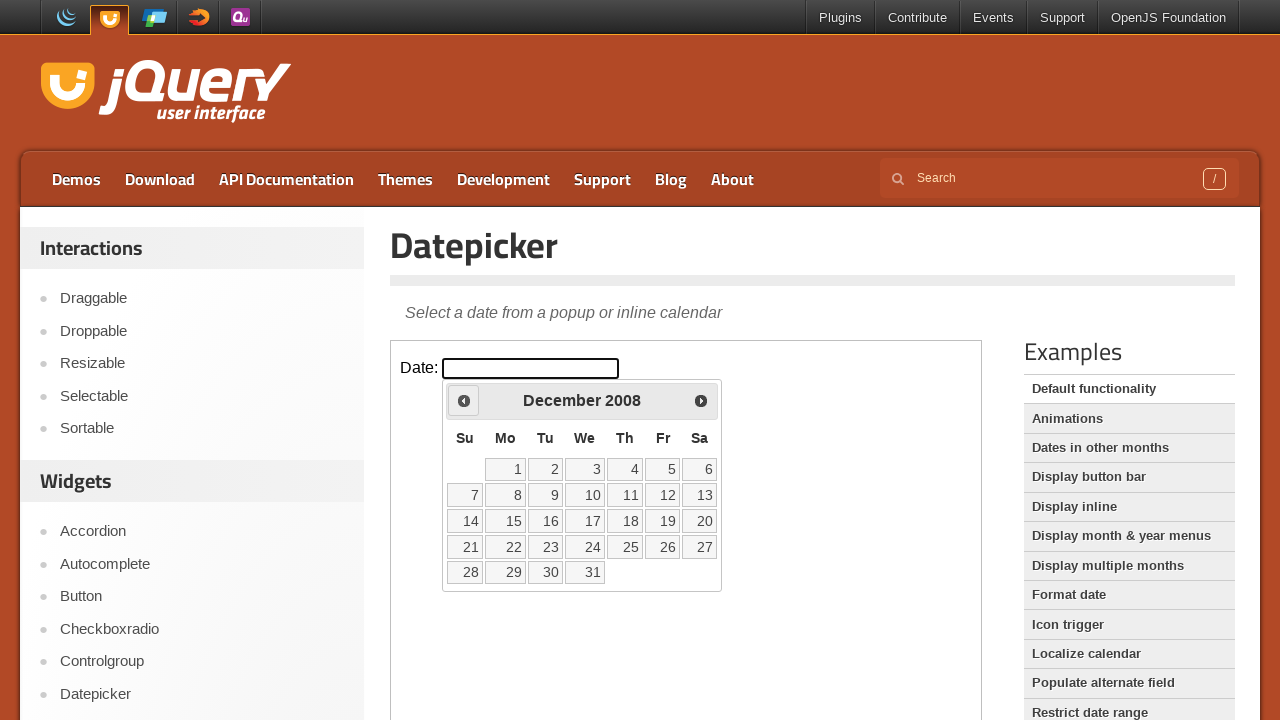

Clicked the Prev button to navigate to previous month at (464, 400) on iframe.demo-frame >> nth=0 >> internal:control=enter-frame >> xpath=//span[text(
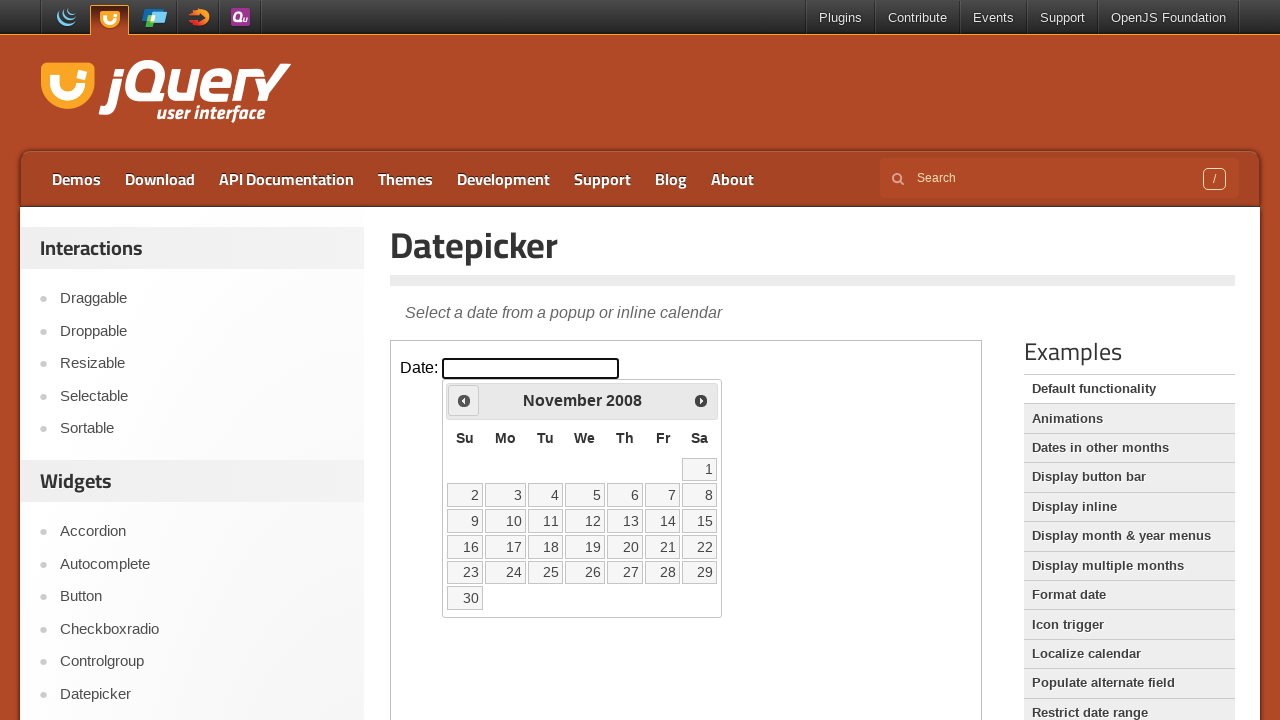

Waited for calendar to update
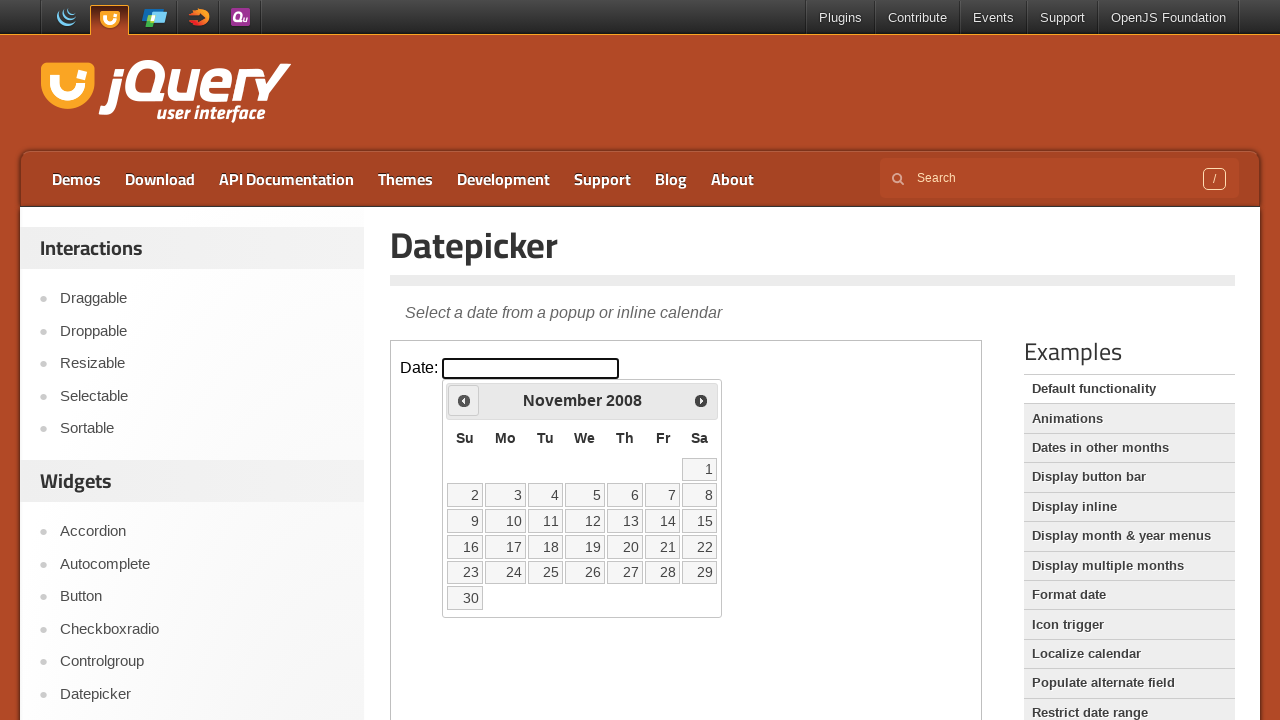

Checked current calendar month: November 2008
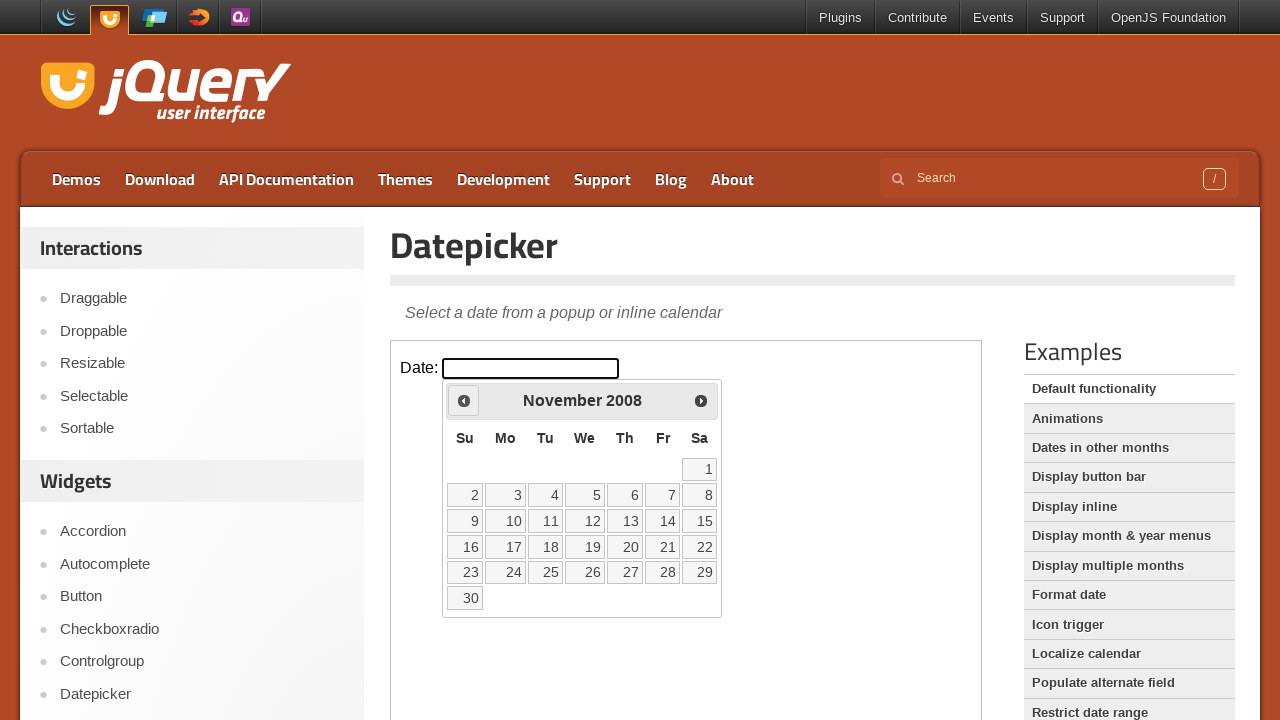

Clicked the Prev button to navigate to previous month at (464, 400) on iframe.demo-frame >> nth=0 >> internal:control=enter-frame >> xpath=//span[text(
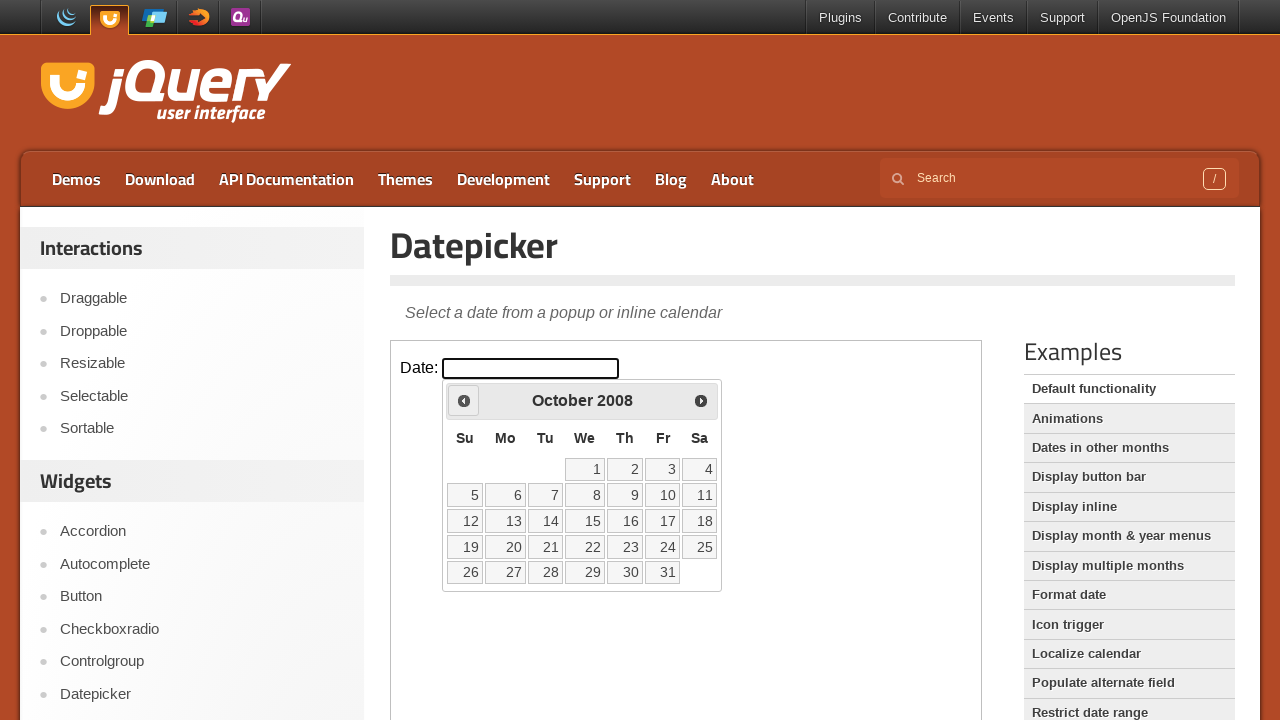

Waited for calendar to update
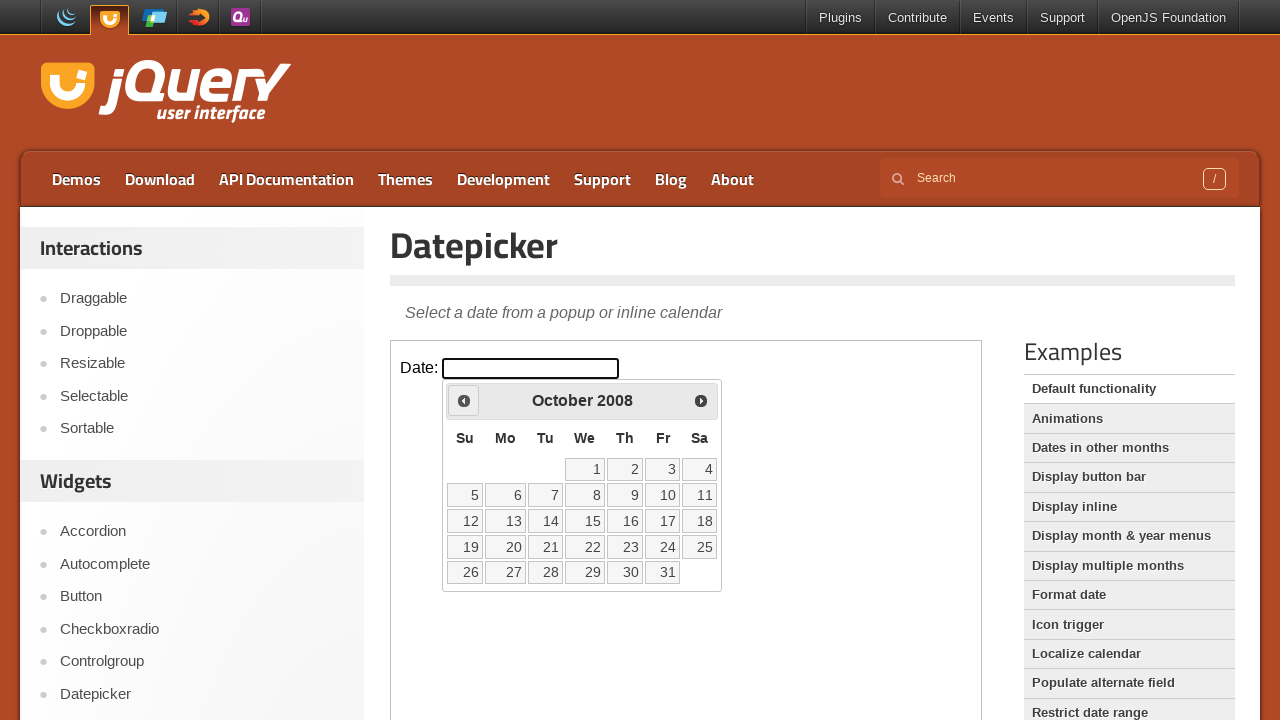

Checked current calendar month: October 2008
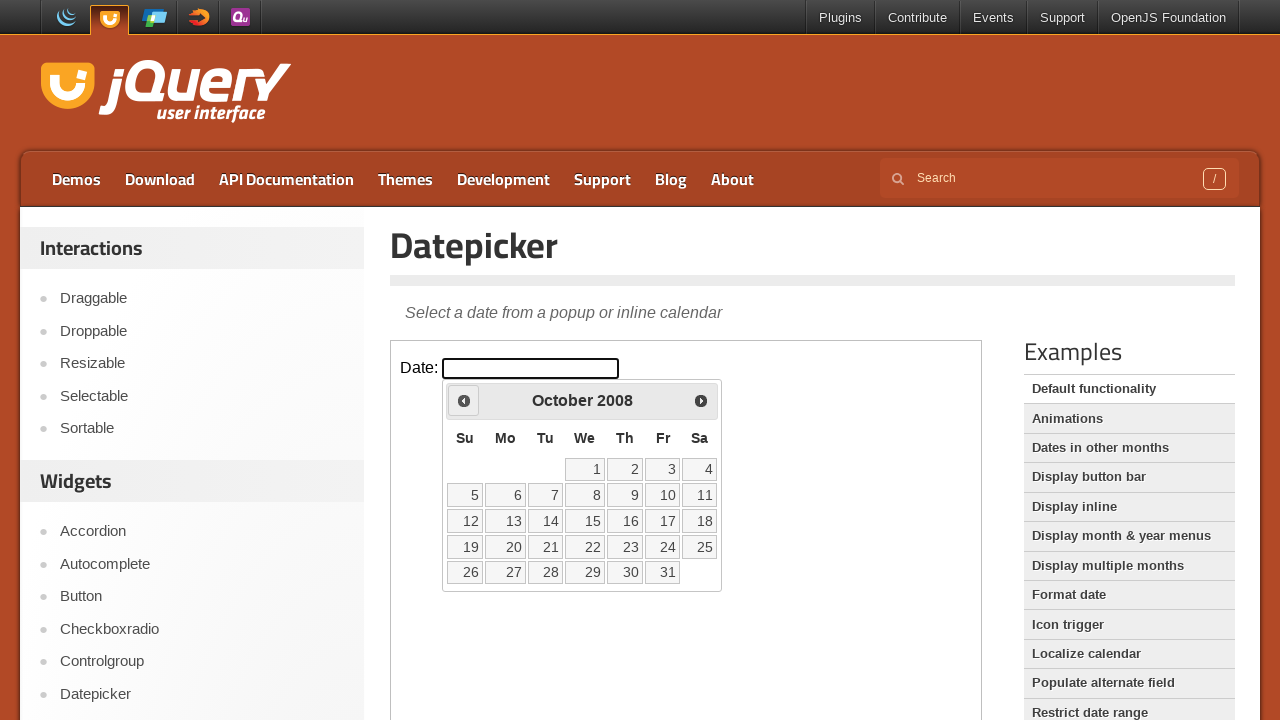

Clicked the Prev button to navigate to previous month at (464, 400) on iframe.demo-frame >> nth=0 >> internal:control=enter-frame >> xpath=//span[text(
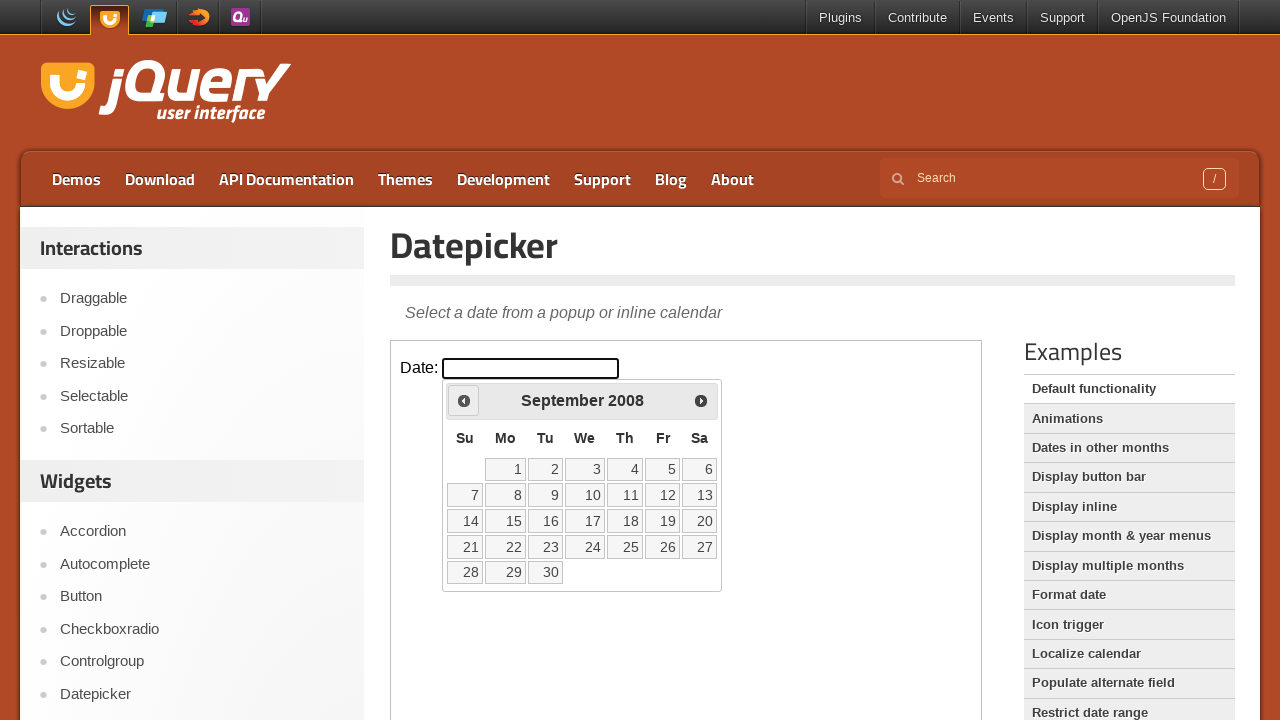

Waited for calendar to update
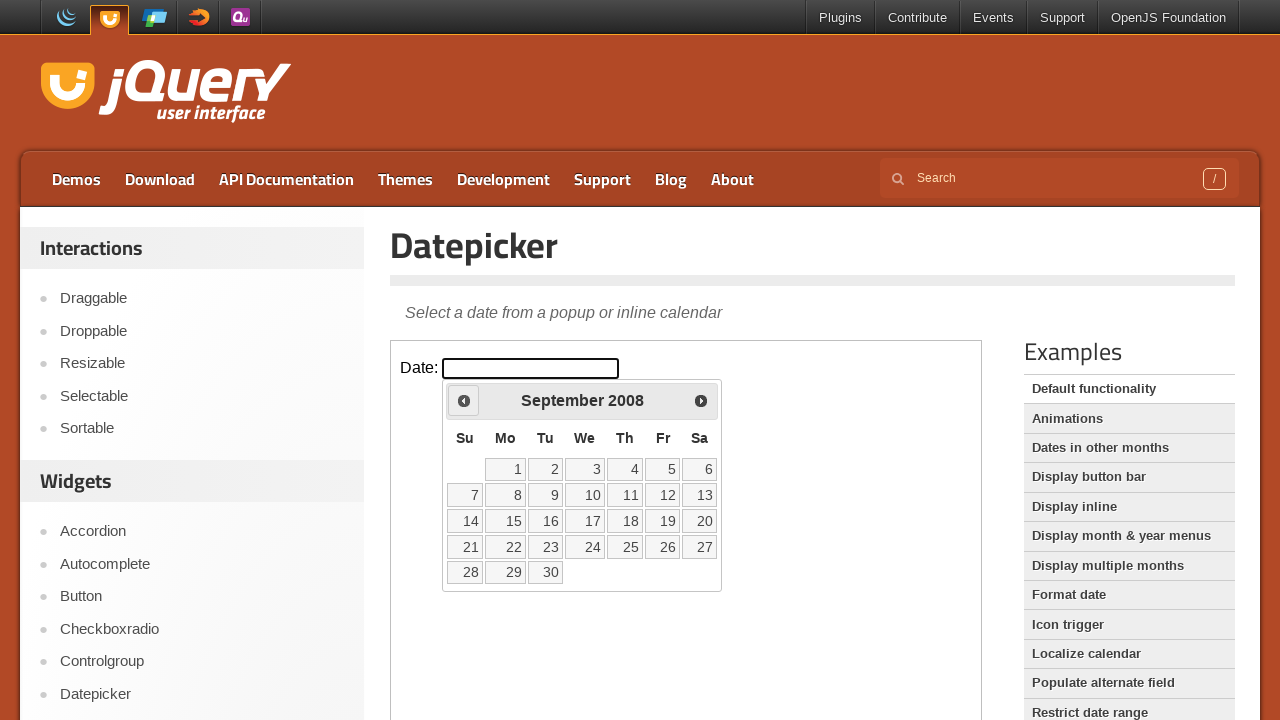

Checked current calendar month: September 2008
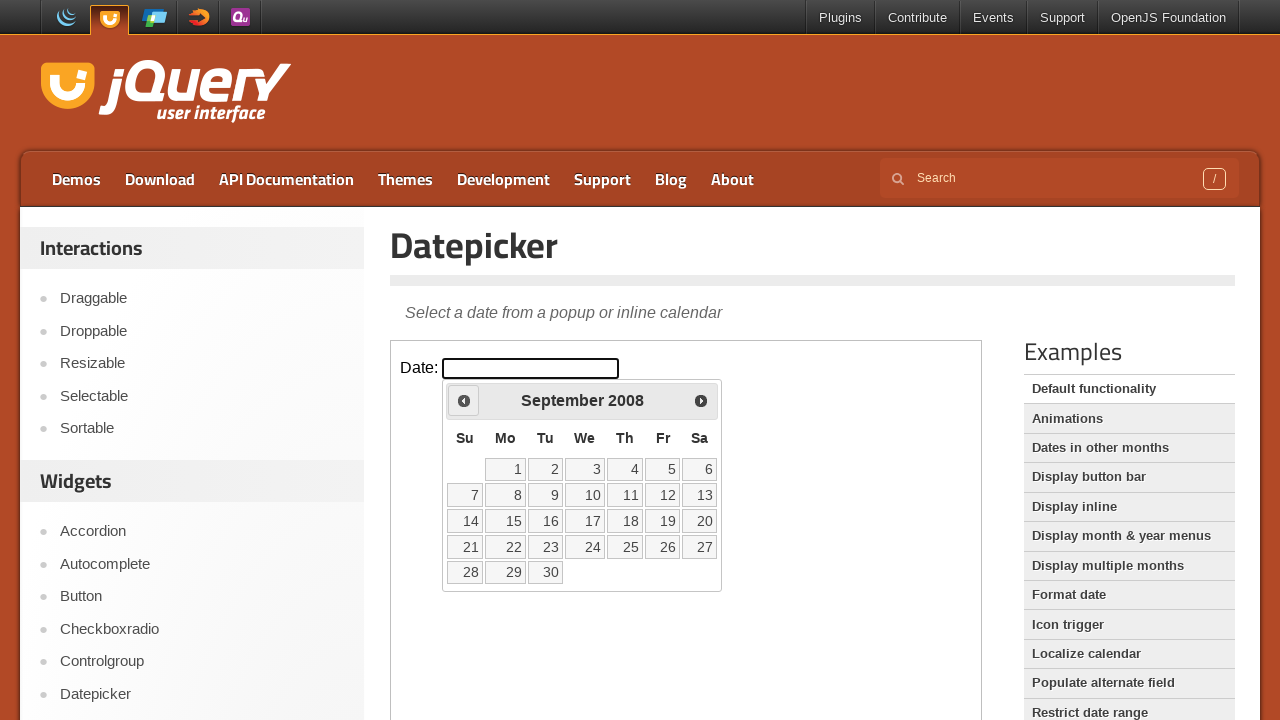

Clicked the Prev button to navigate to previous month at (464, 400) on iframe.demo-frame >> nth=0 >> internal:control=enter-frame >> xpath=//span[text(
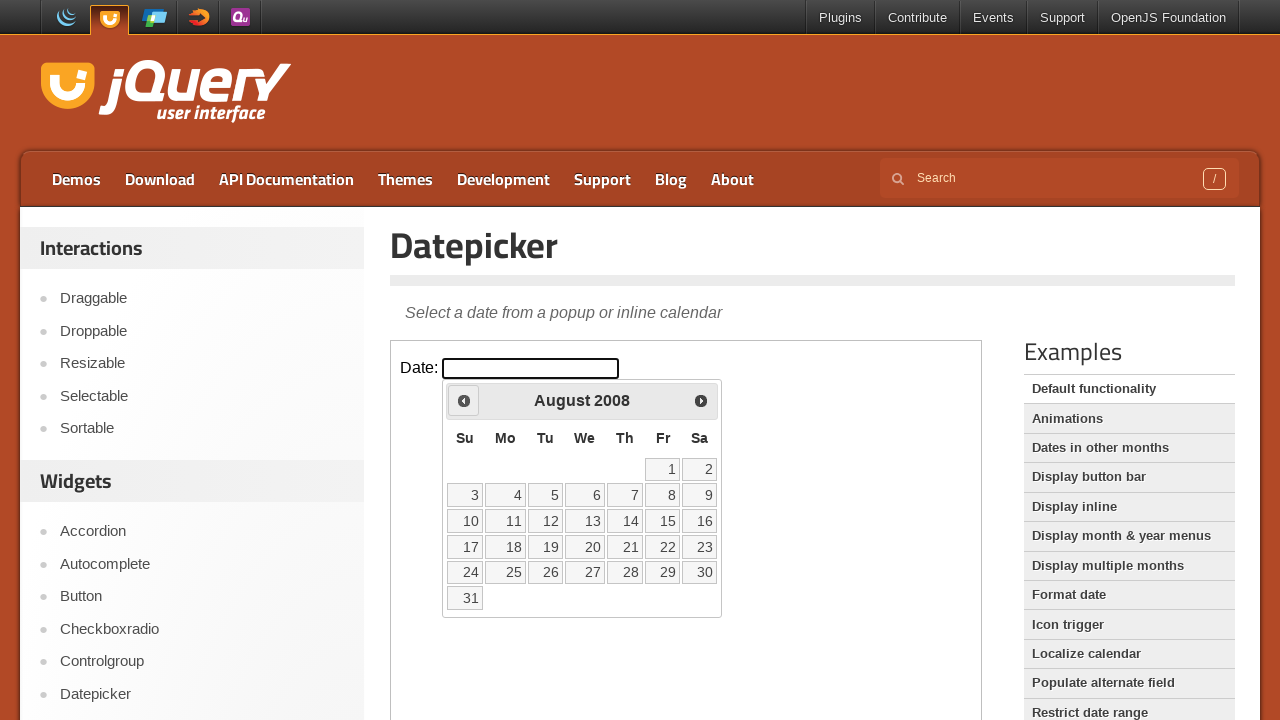

Waited for calendar to update
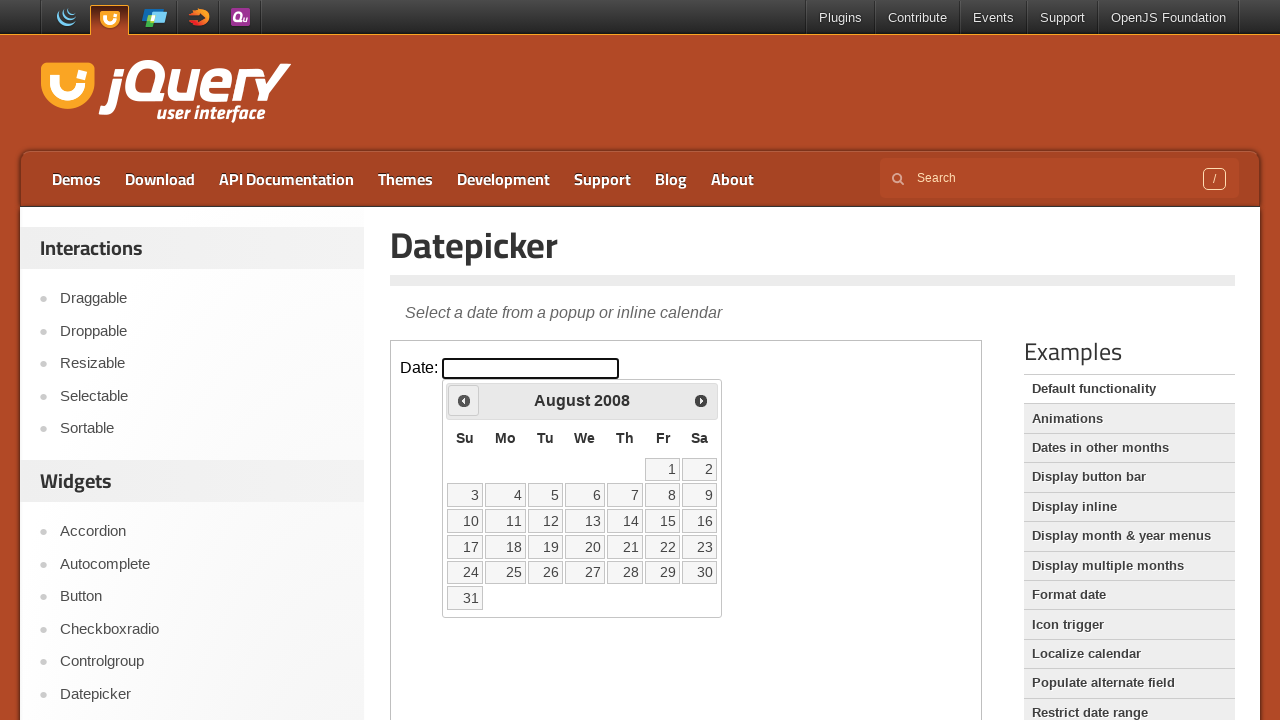

Checked current calendar month: August 2008
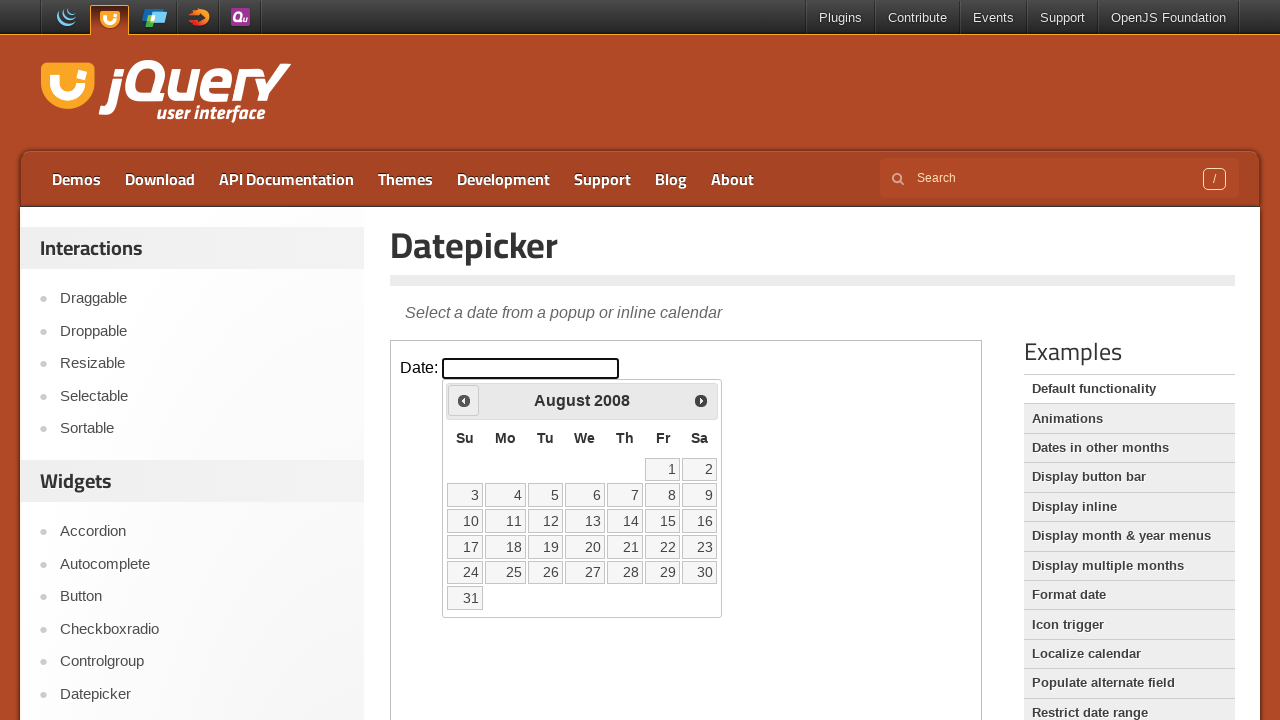

Clicked the Prev button to navigate to previous month at (464, 400) on iframe.demo-frame >> nth=0 >> internal:control=enter-frame >> xpath=//span[text(
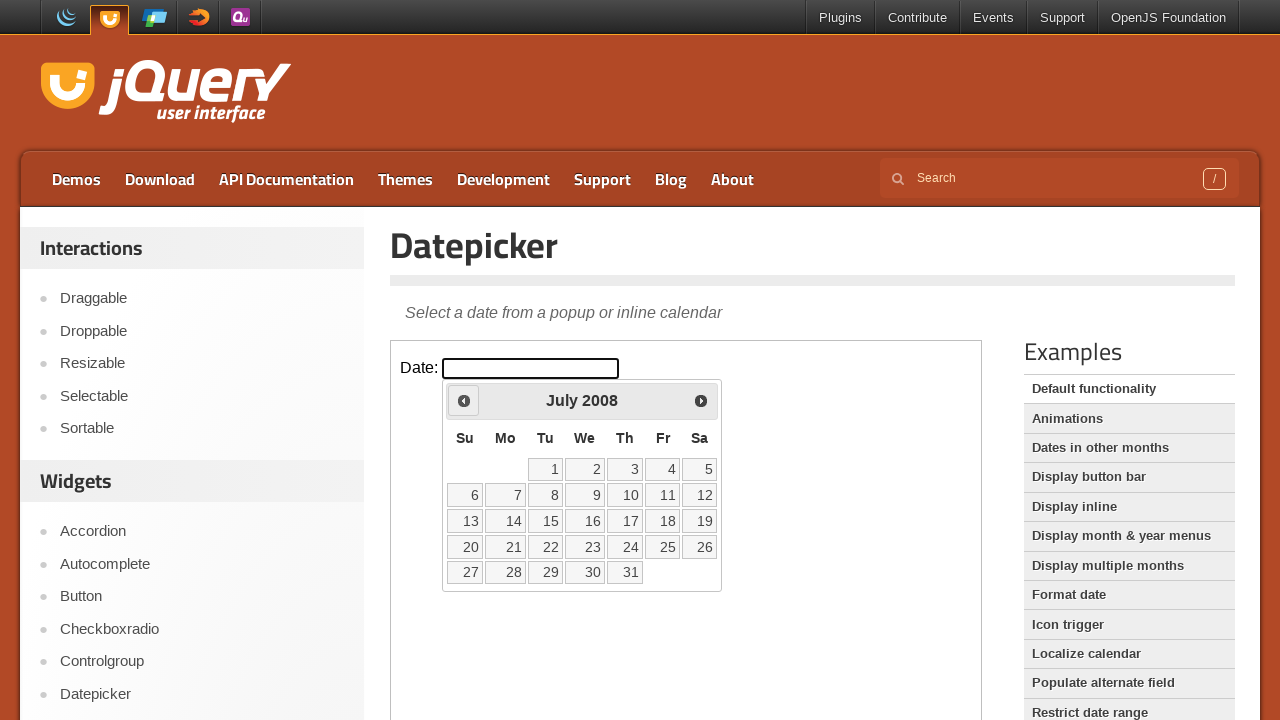

Waited for calendar to update
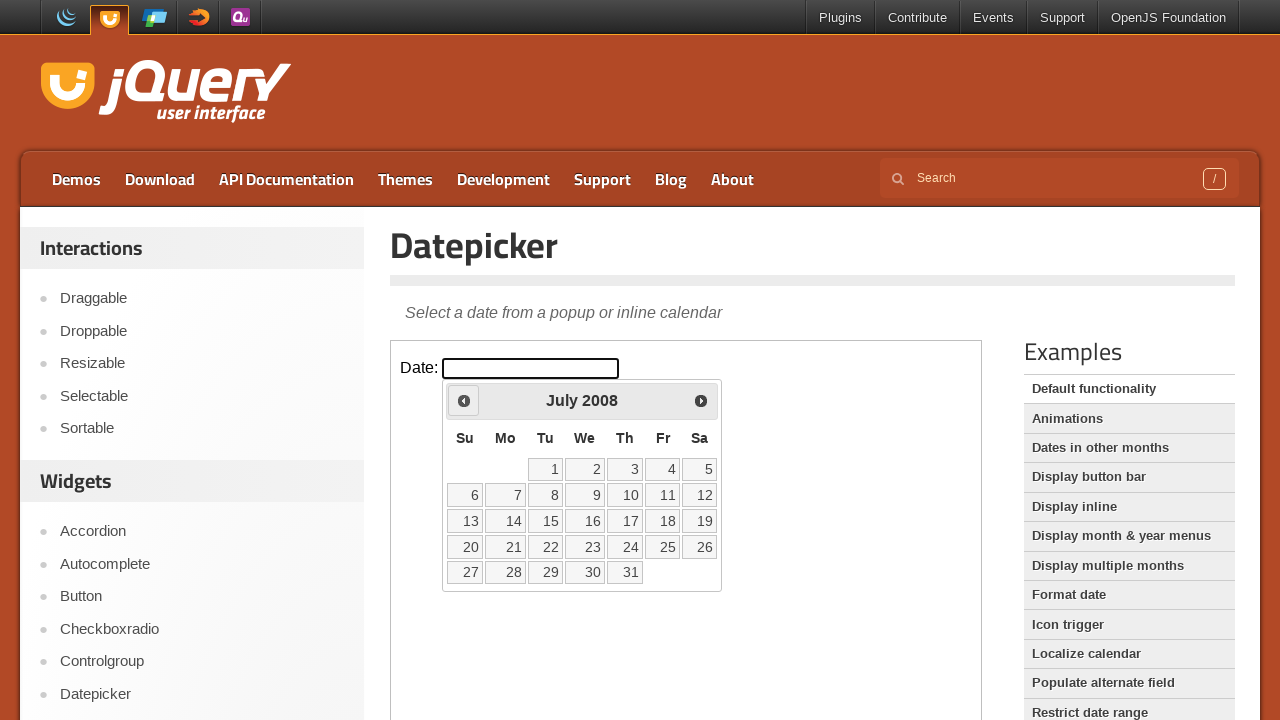

Checked current calendar month: July 2008
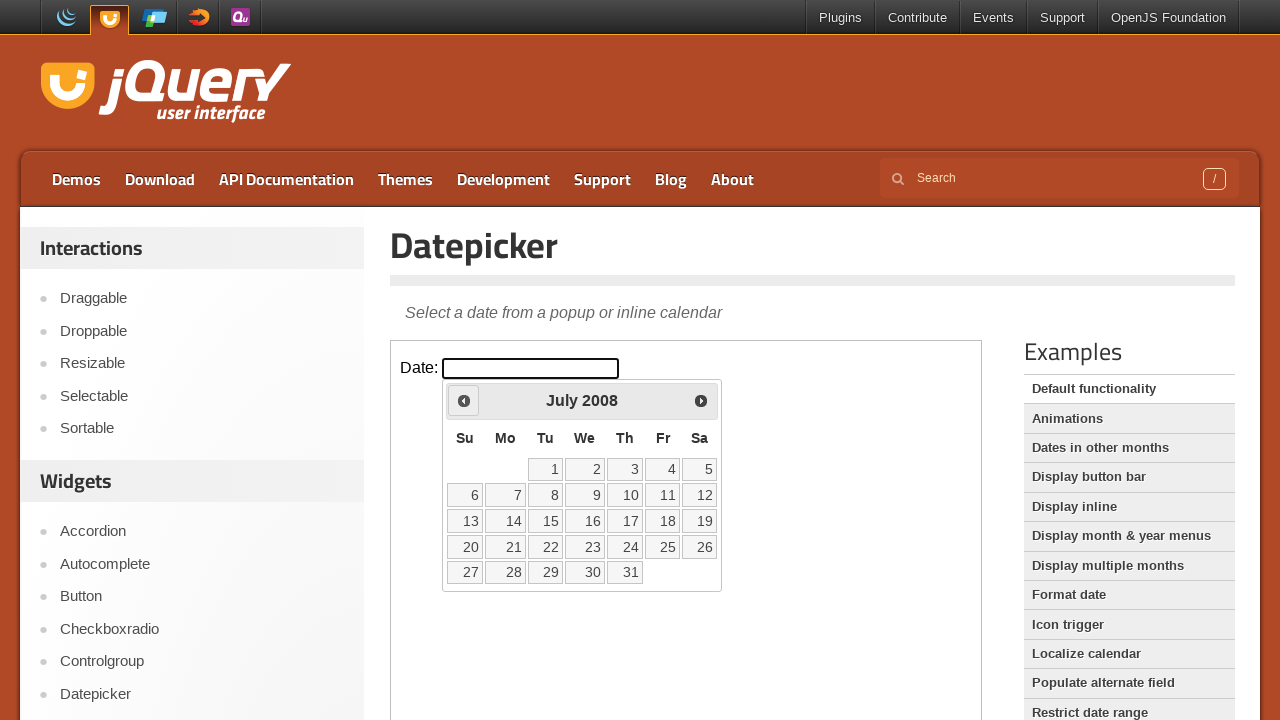

Clicked the Prev button to navigate to previous month at (464, 400) on iframe.demo-frame >> nth=0 >> internal:control=enter-frame >> xpath=//span[text(
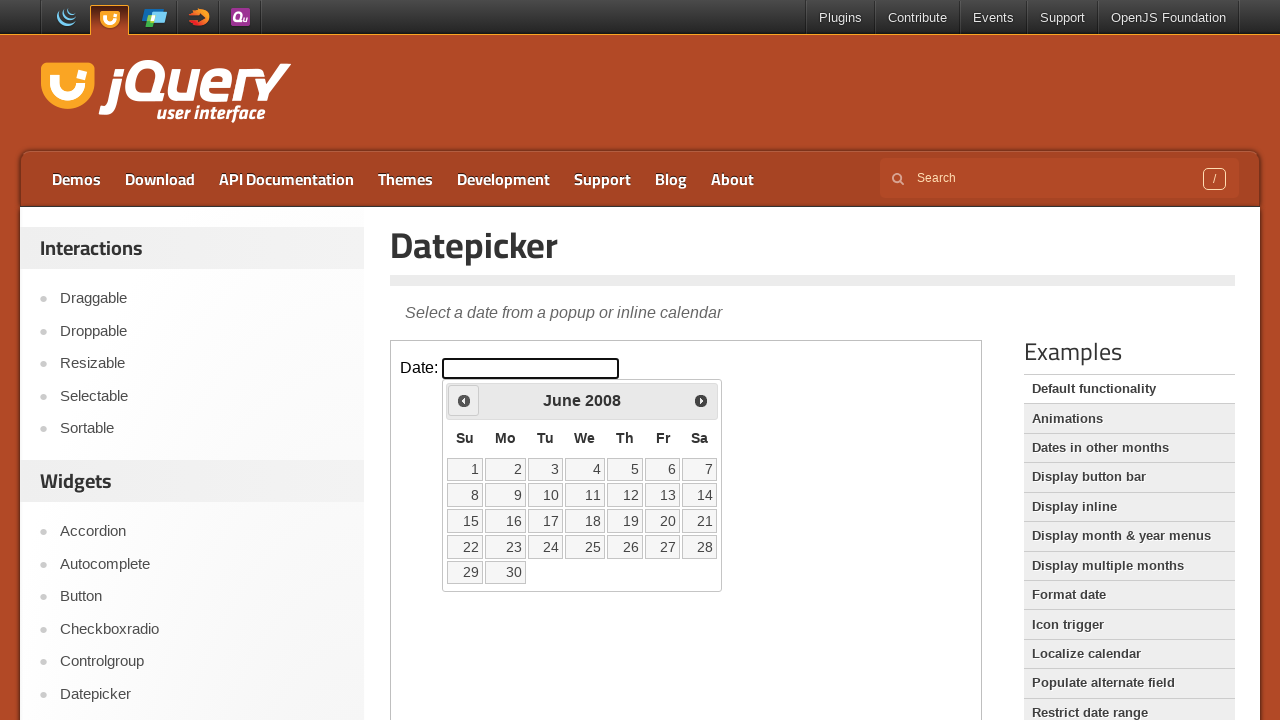

Waited for calendar to update
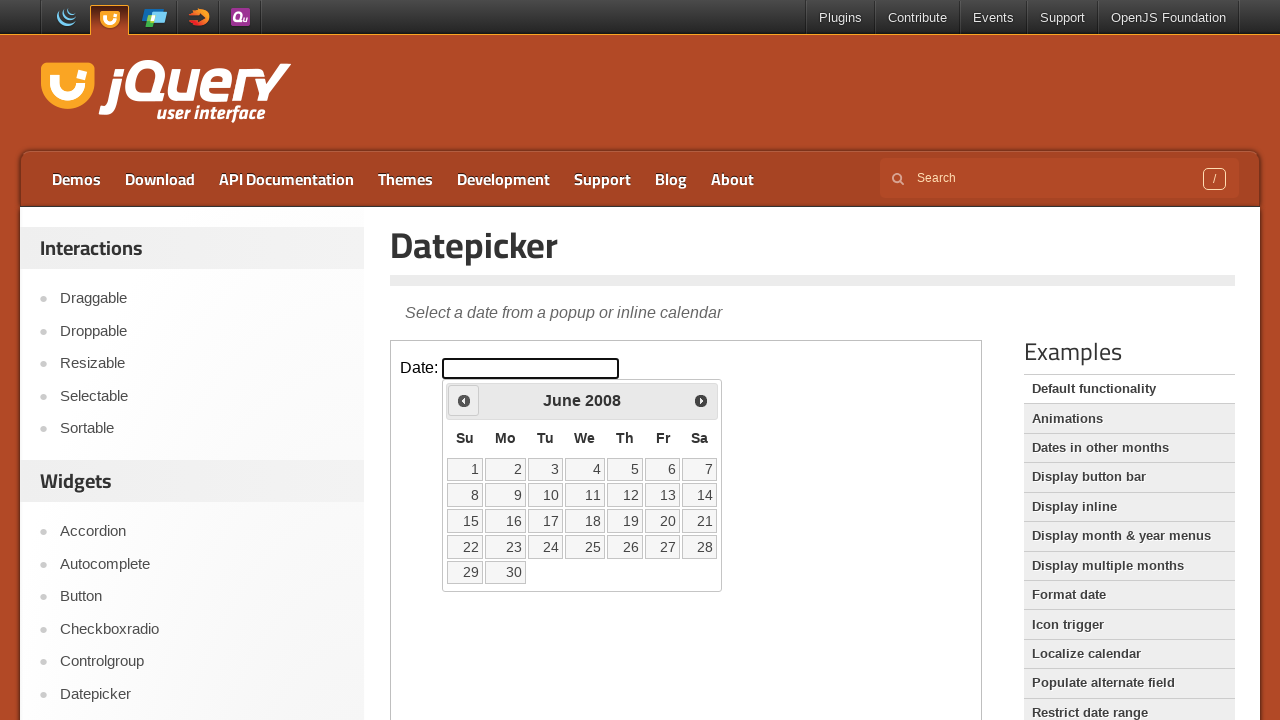

Checked current calendar month: June 2008
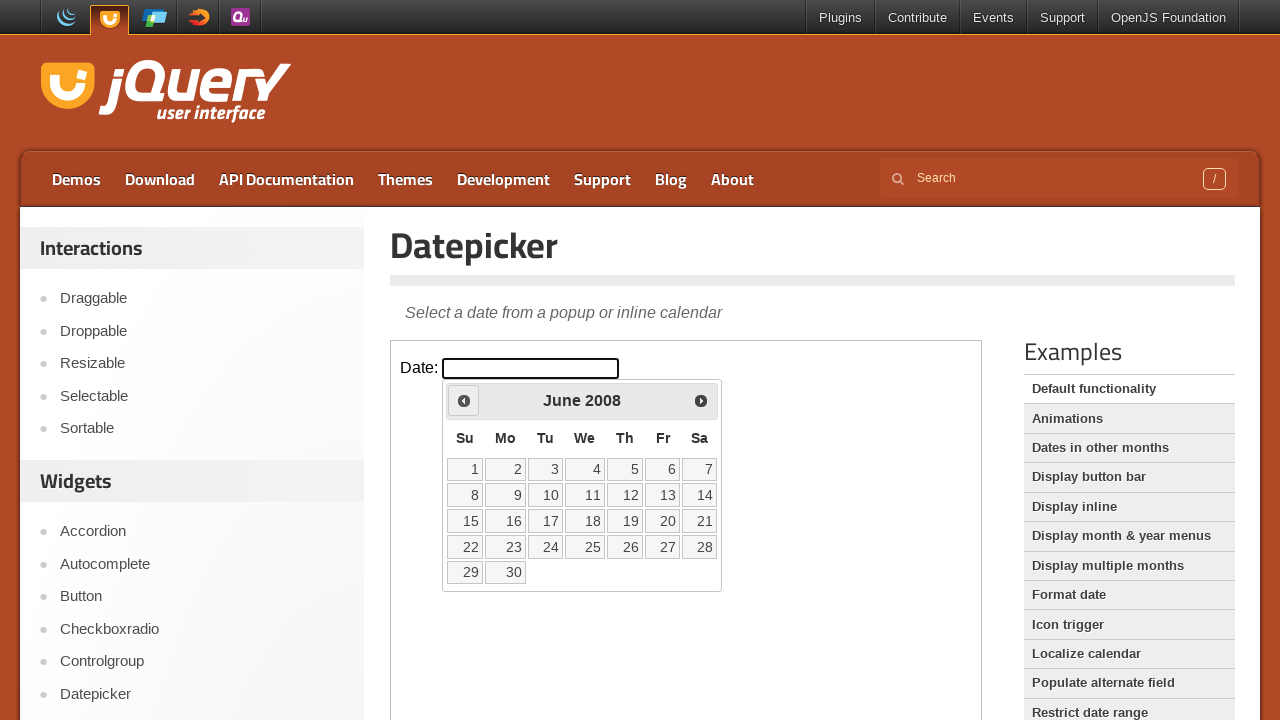

Clicked the Prev button to navigate to previous month at (464, 400) on iframe.demo-frame >> nth=0 >> internal:control=enter-frame >> xpath=//span[text(
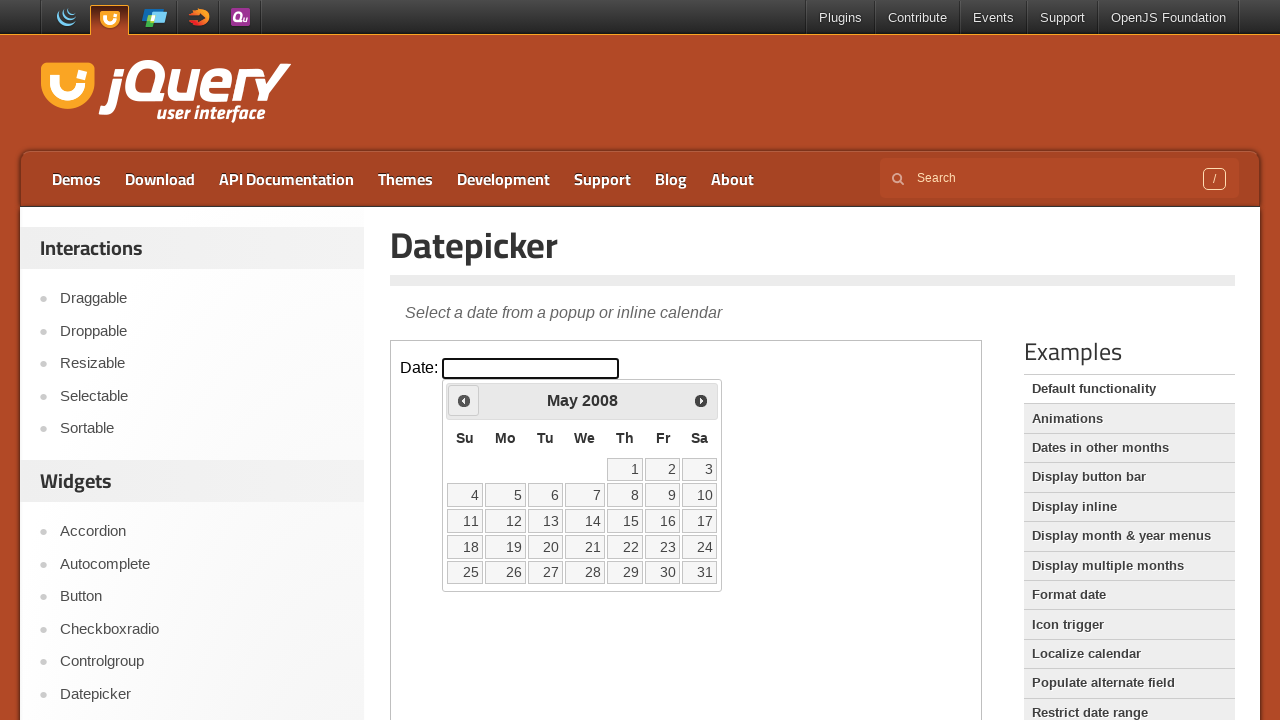

Waited for calendar to update
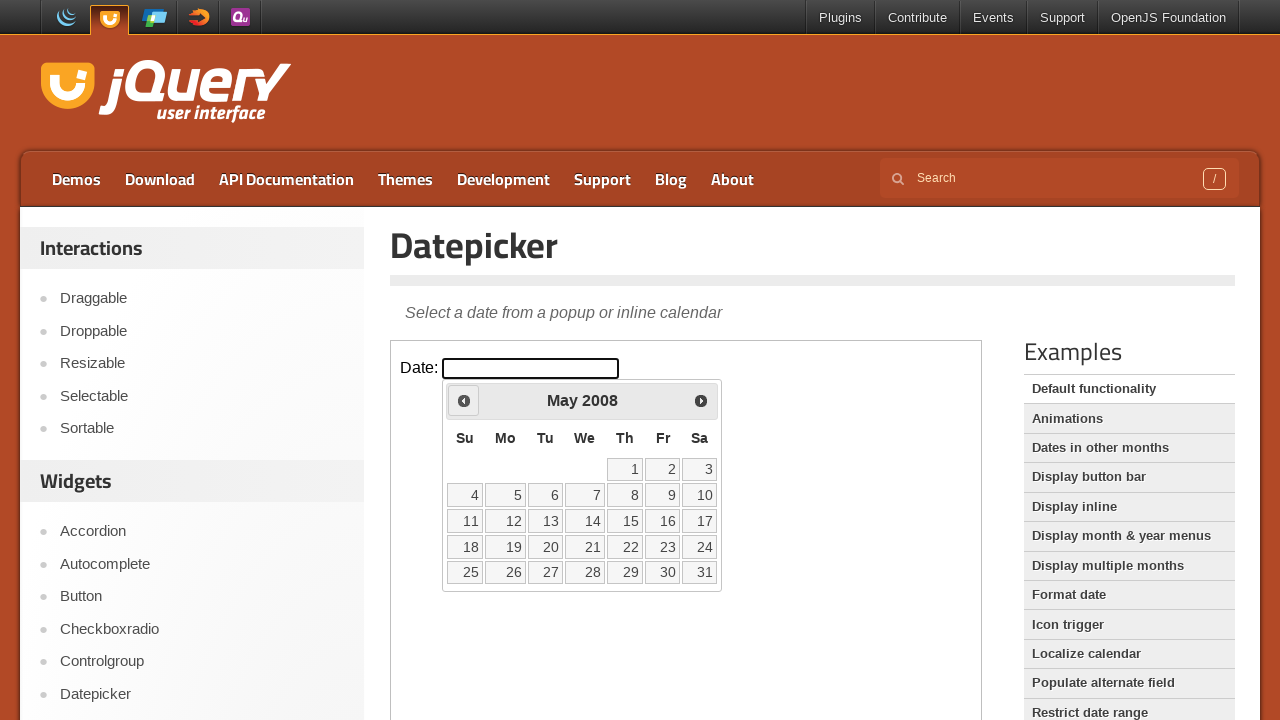

Checked current calendar month: May 2008
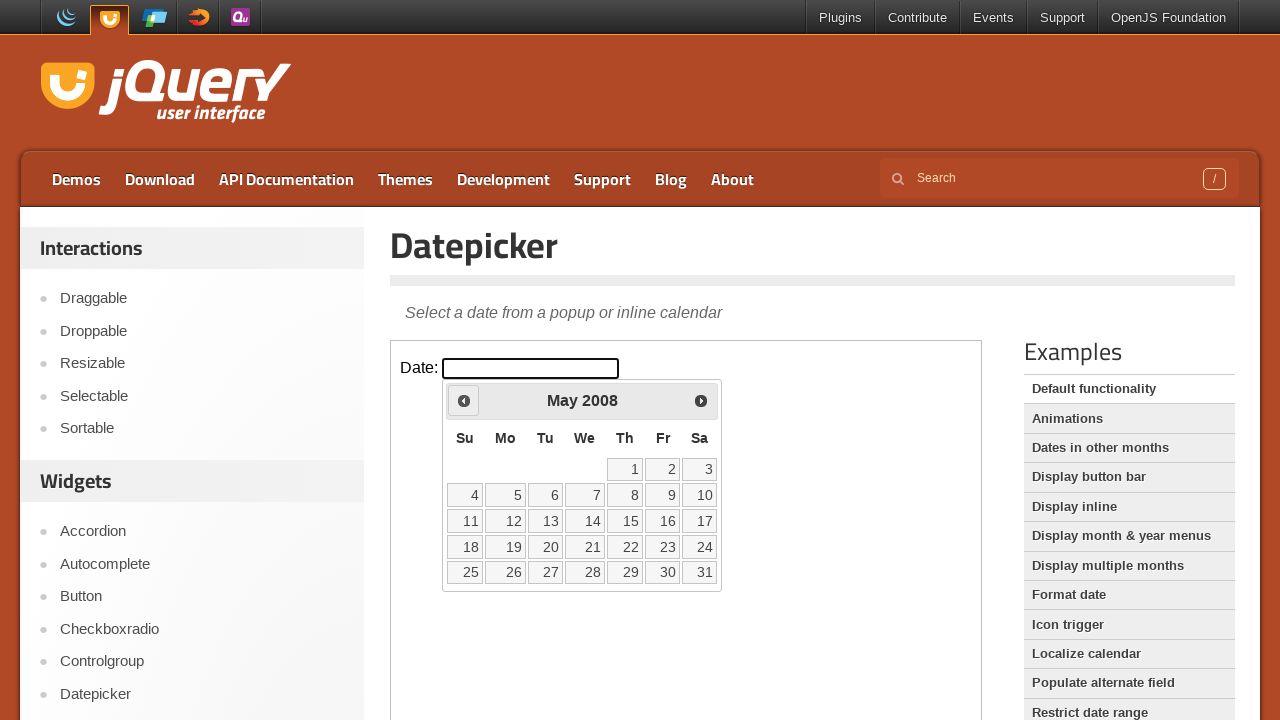

Clicked the Prev button to navigate to previous month at (464, 400) on iframe.demo-frame >> nth=0 >> internal:control=enter-frame >> xpath=//span[text(
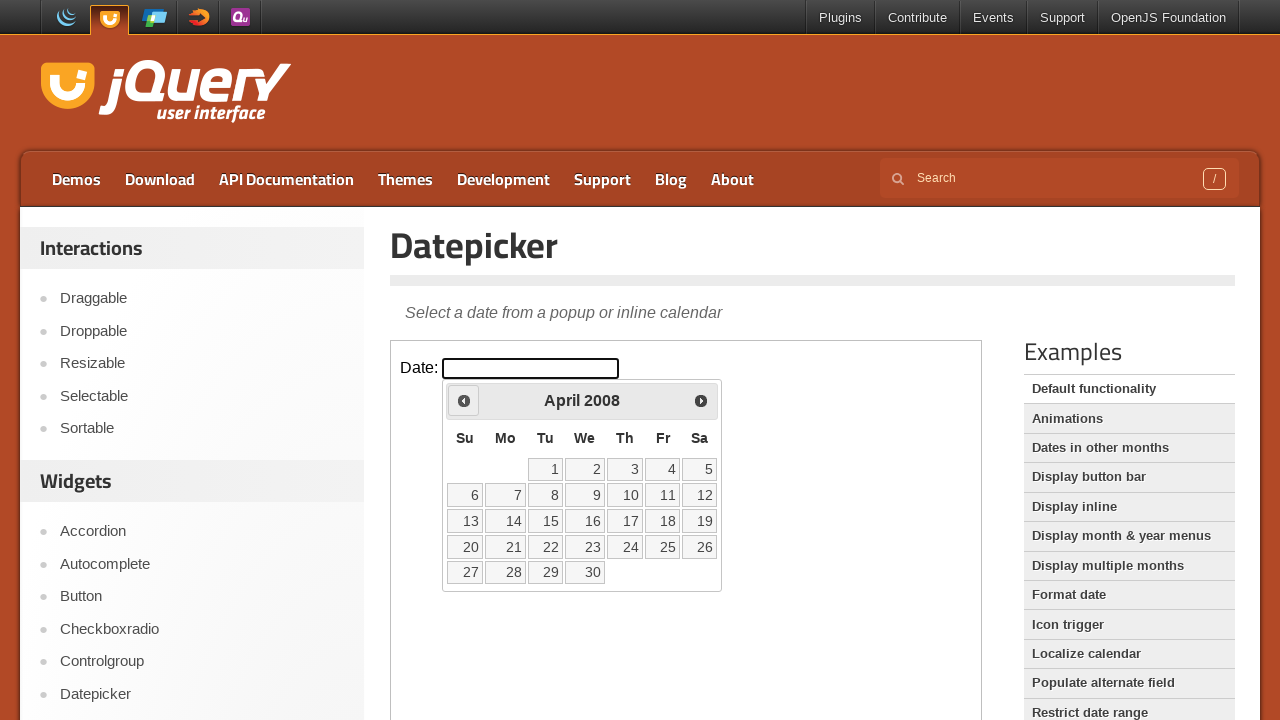

Waited for calendar to update
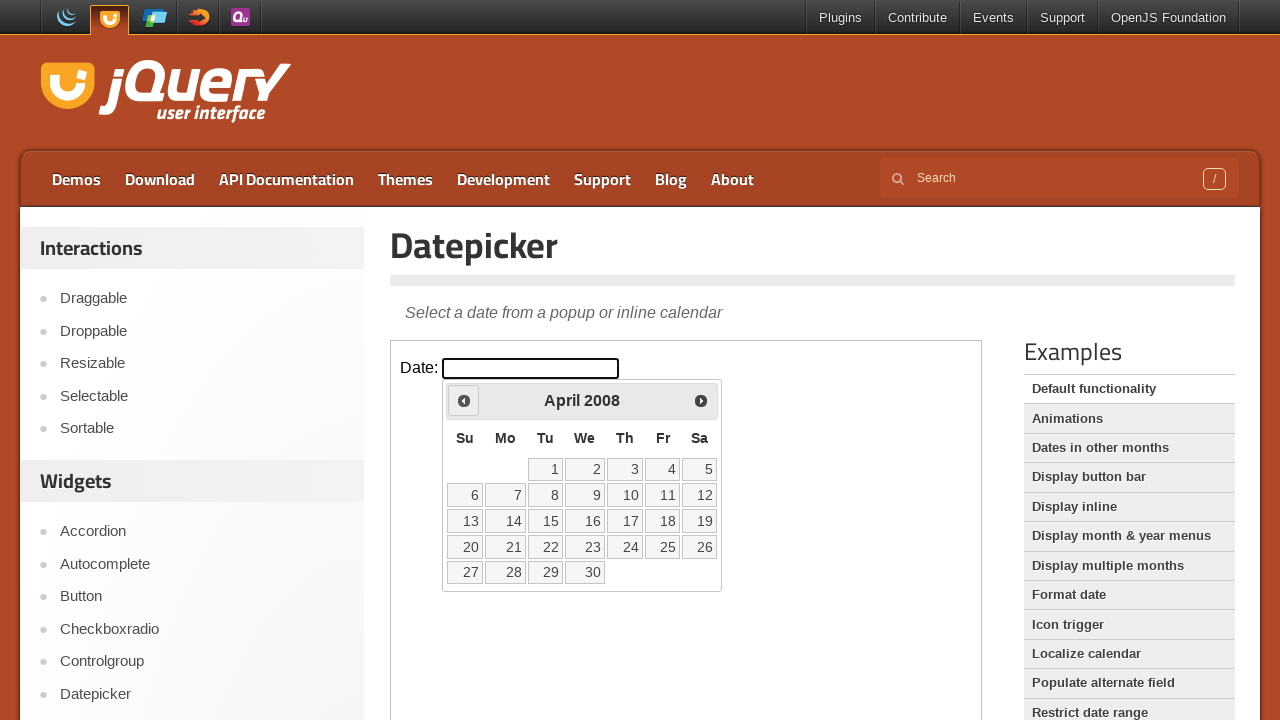

Checked current calendar month: April 2008
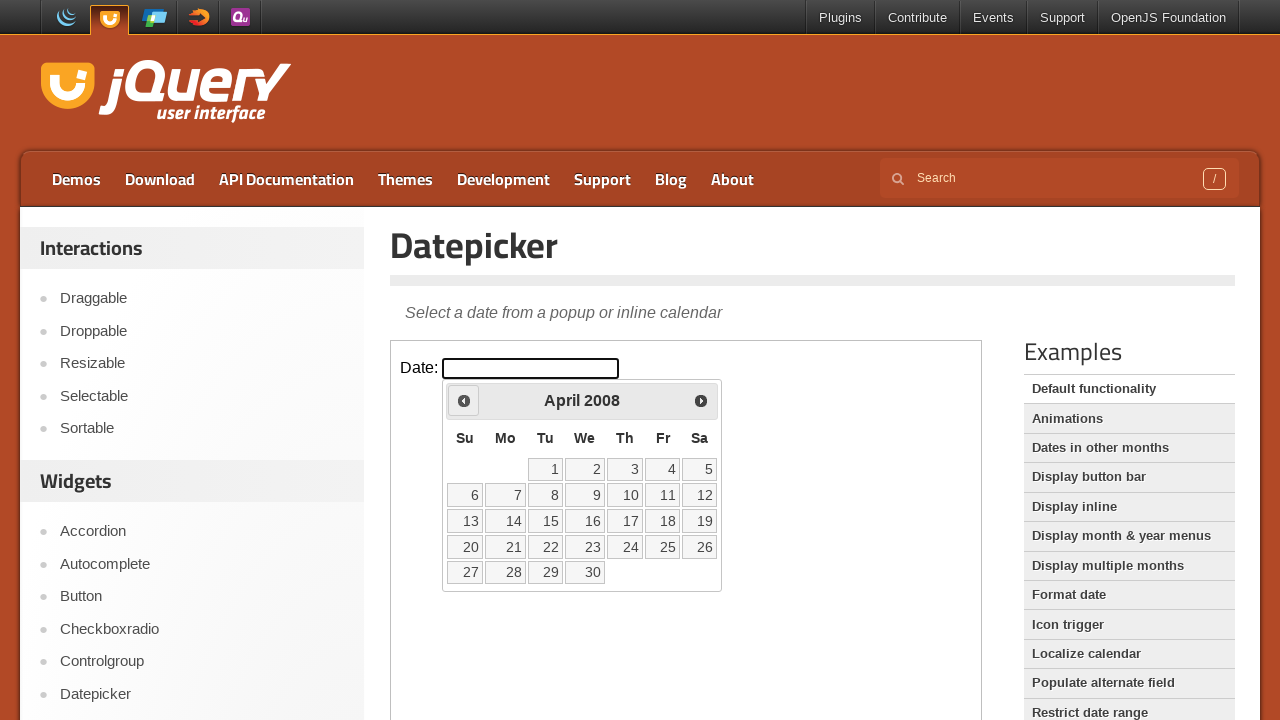

Clicked the Prev button to navigate to previous month at (464, 400) on iframe.demo-frame >> nth=0 >> internal:control=enter-frame >> xpath=//span[text(
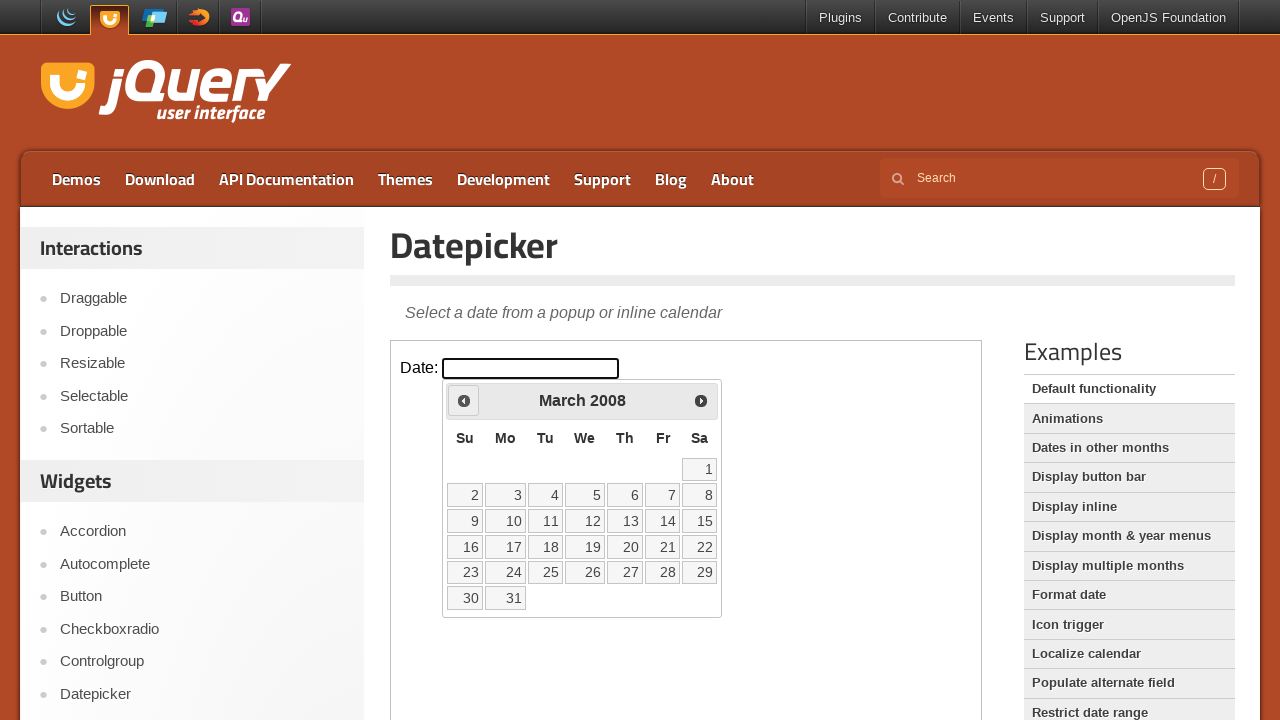

Waited for calendar to update
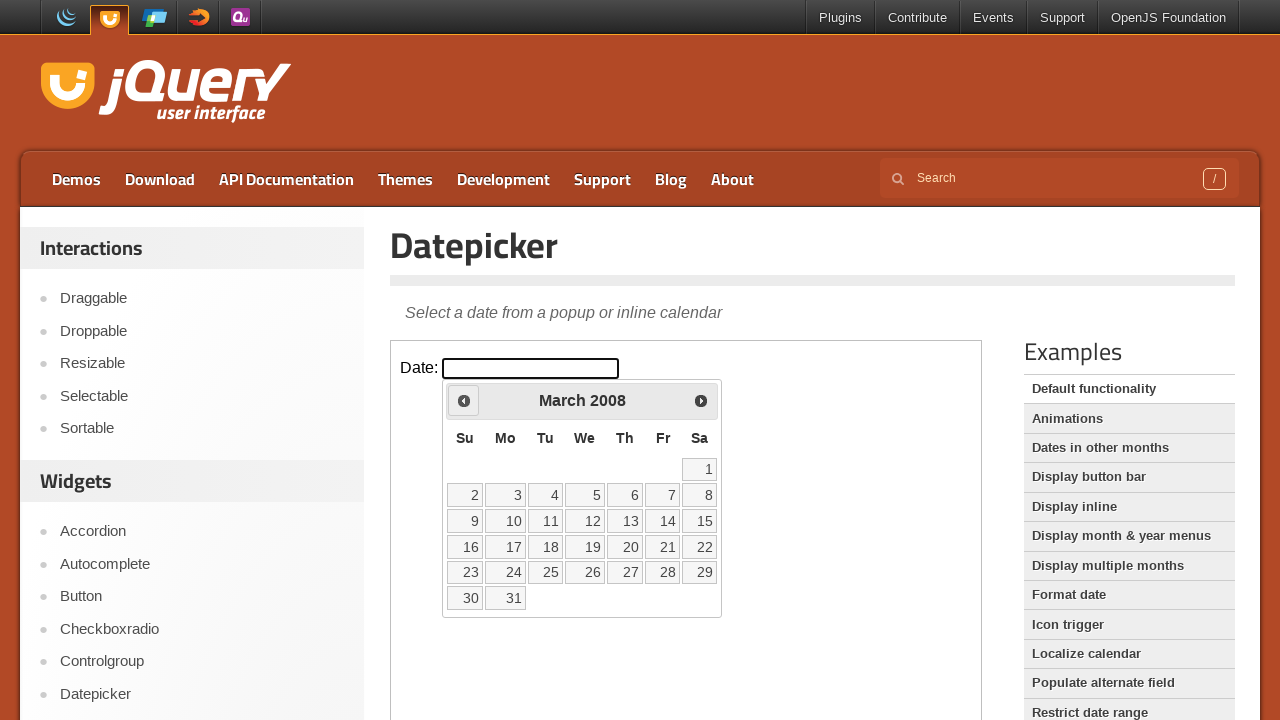

Checked current calendar month: March 2008
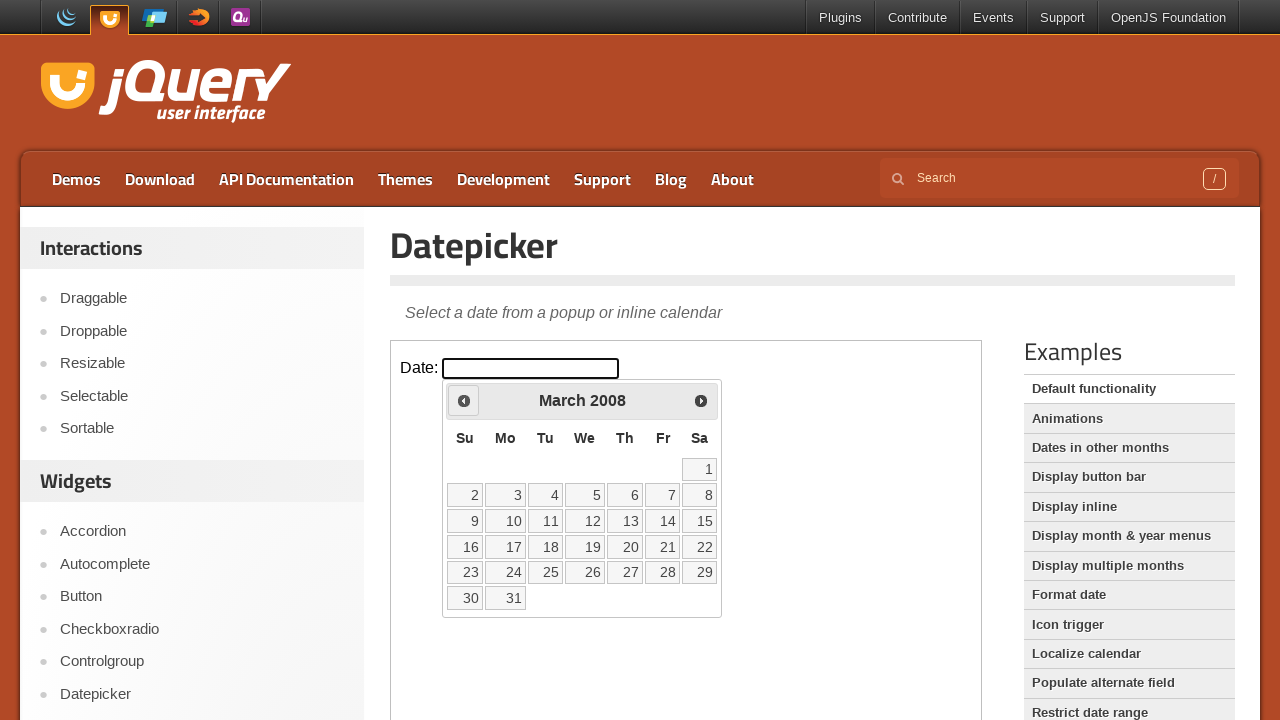

Clicked the Prev button to navigate to previous month at (464, 400) on iframe.demo-frame >> nth=0 >> internal:control=enter-frame >> xpath=//span[text(
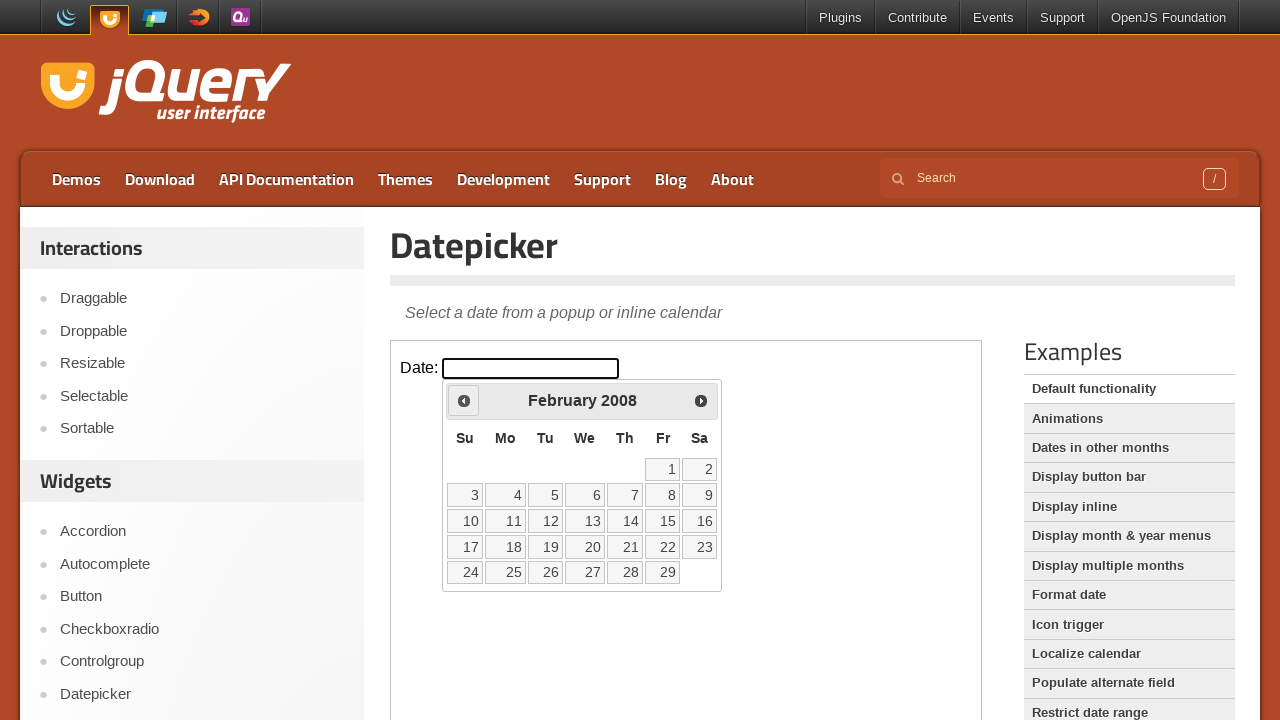

Waited for calendar to update
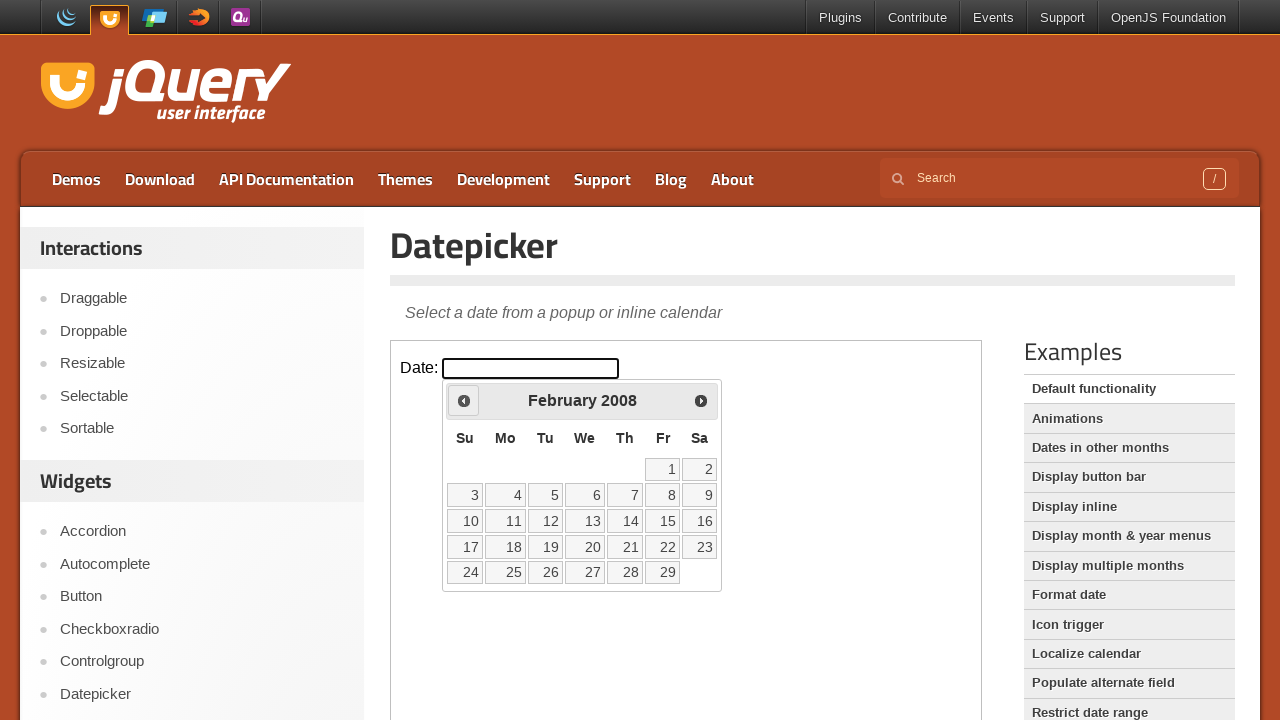

Checked current calendar month: February 2008
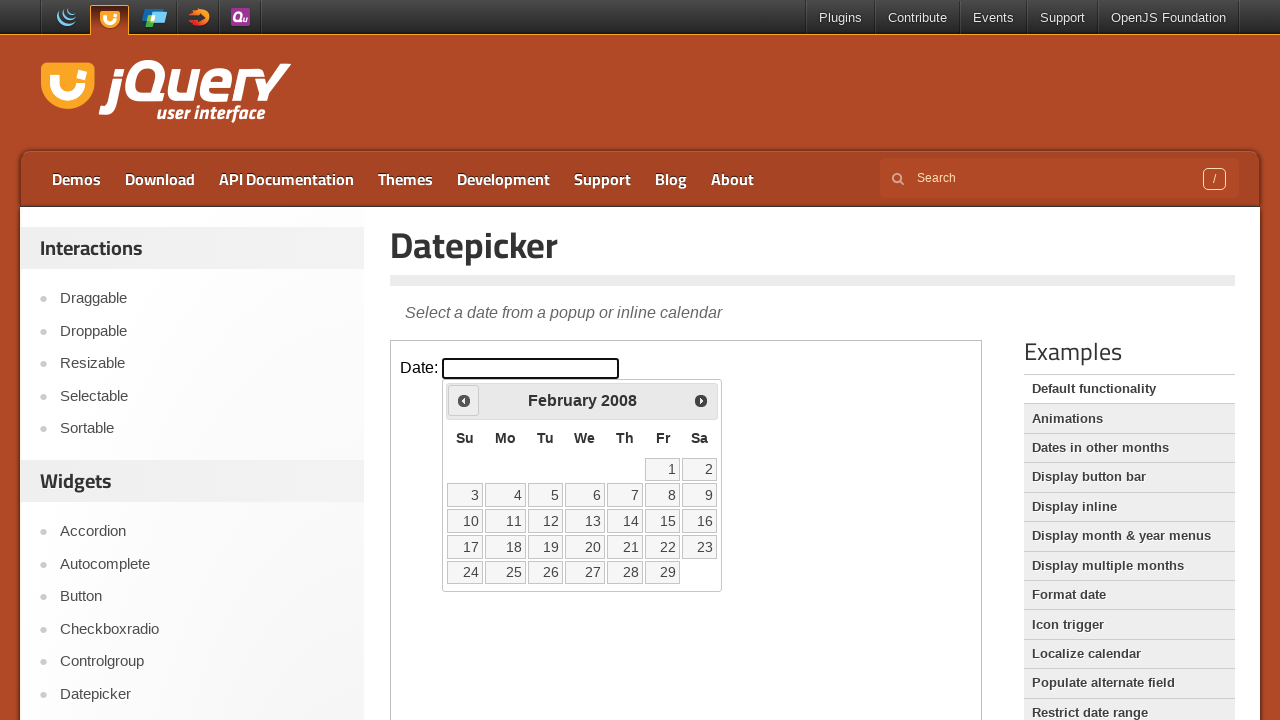

Clicked the Prev button to navigate to previous month at (464, 400) on iframe.demo-frame >> nth=0 >> internal:control=enter-frame >> xpath=//span[text(
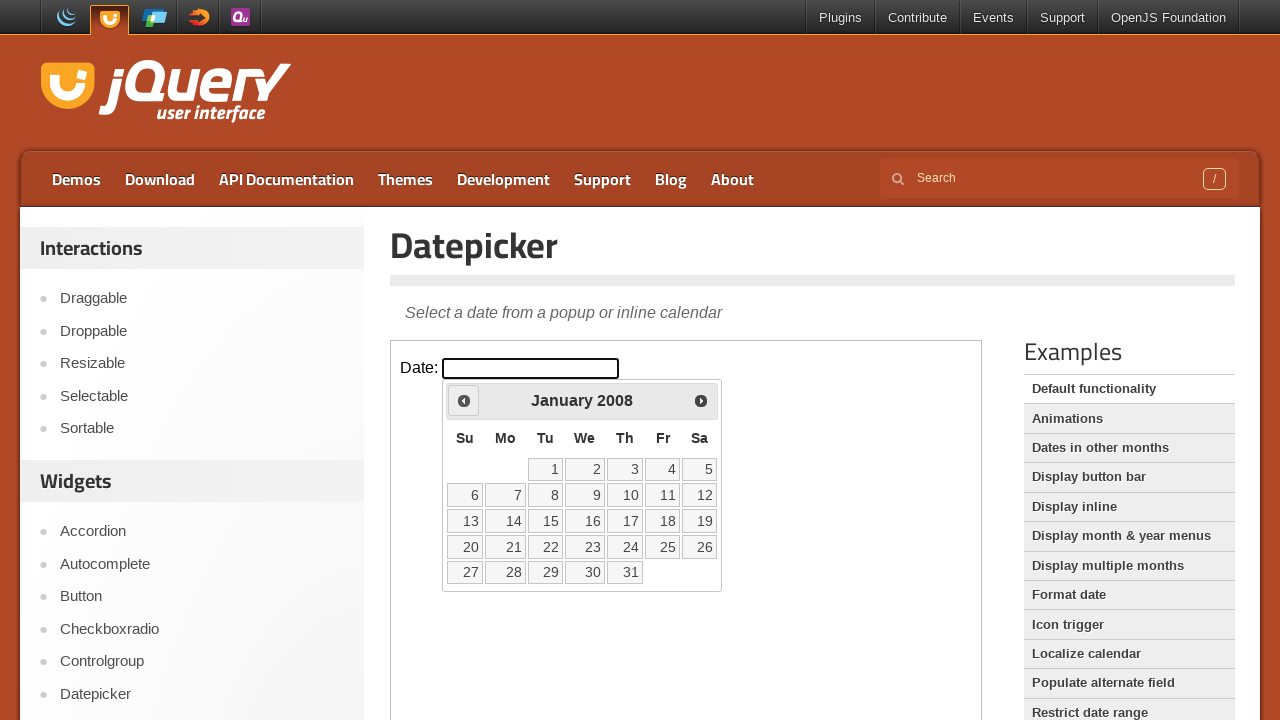

Waited for calendar to update
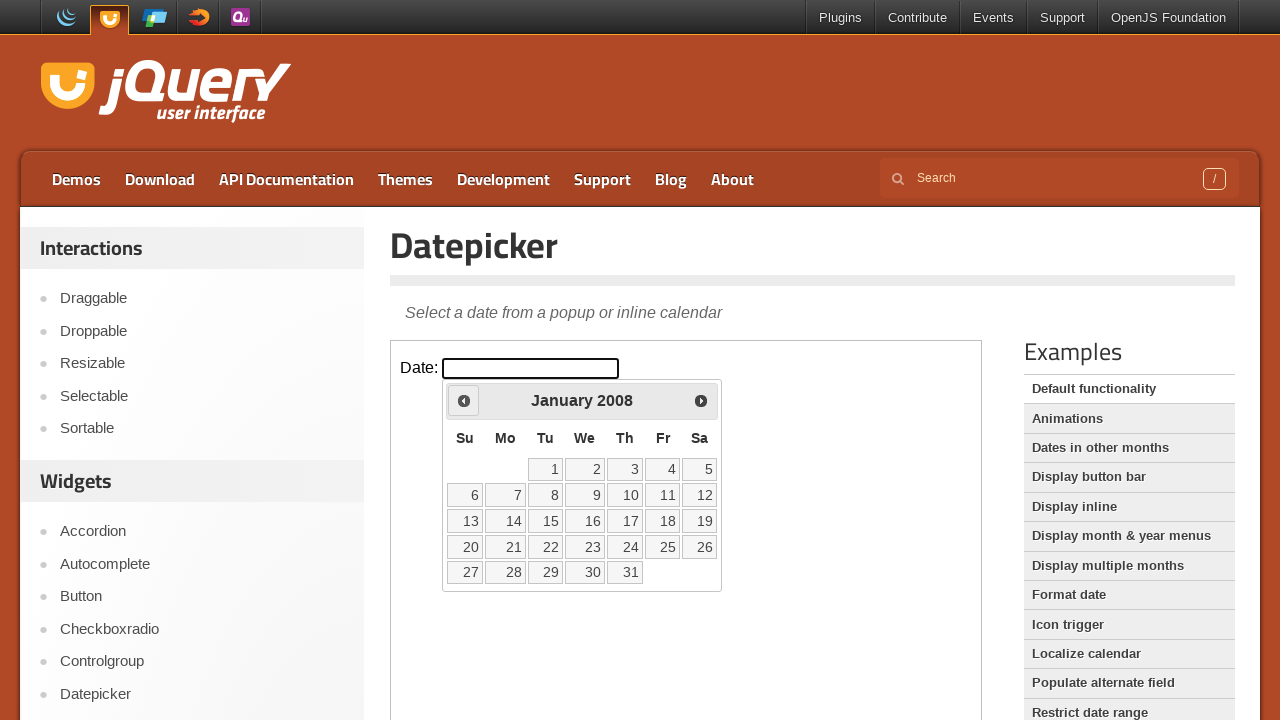

Checked current calendar month: January 2008
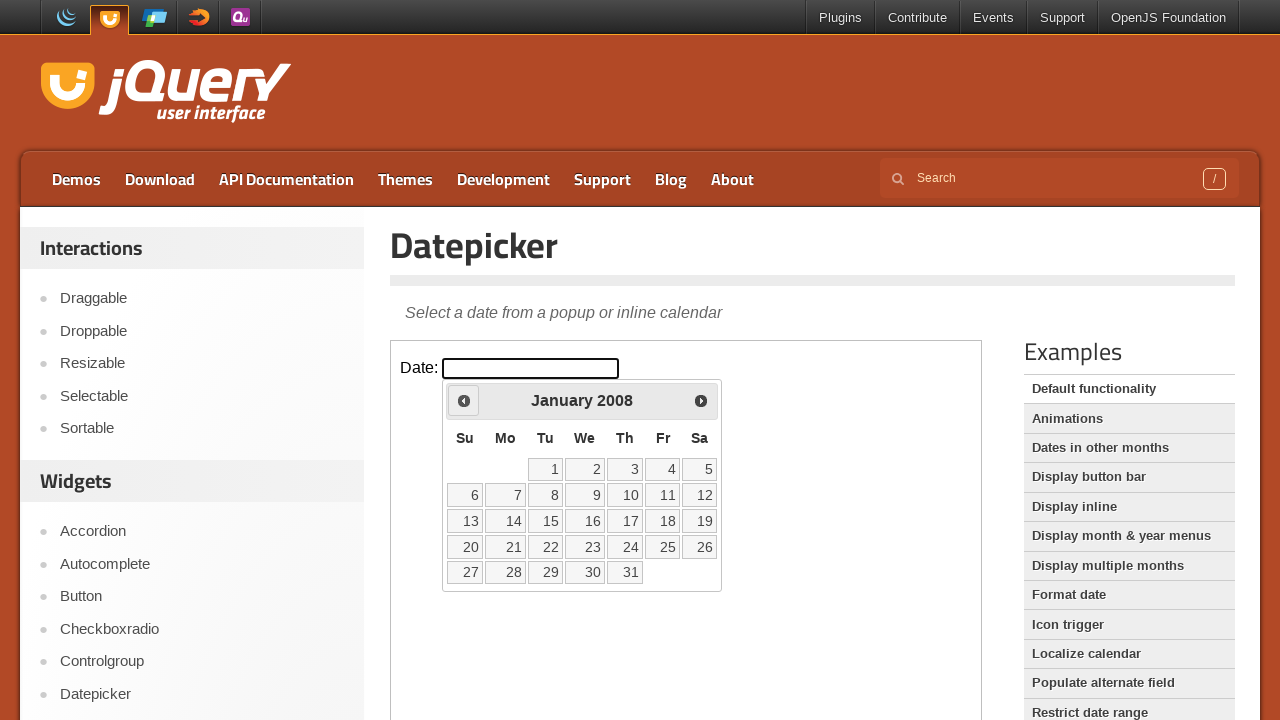

Clicked the Prev button to navigate to previous month at (464, 400) on iframe.demo-frame >> nth=0 >> internal:control=enter-frame >> xpath=//span[text(
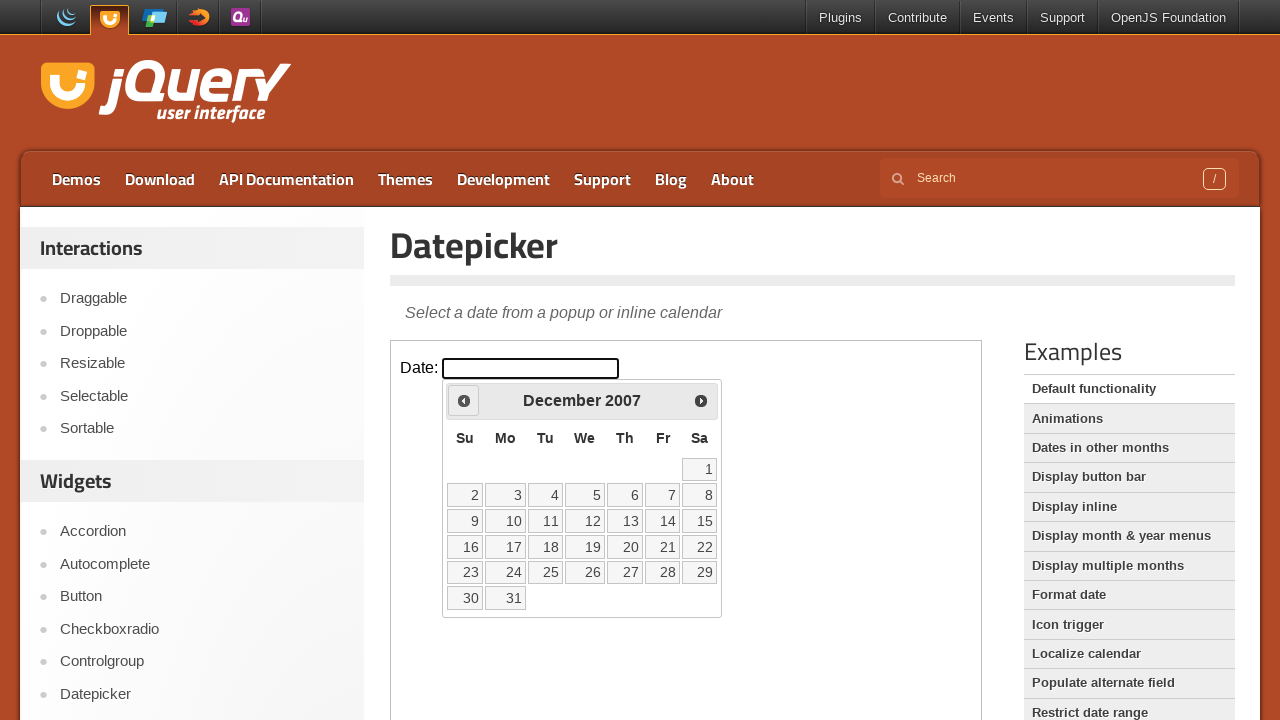

Waited for calendar to update
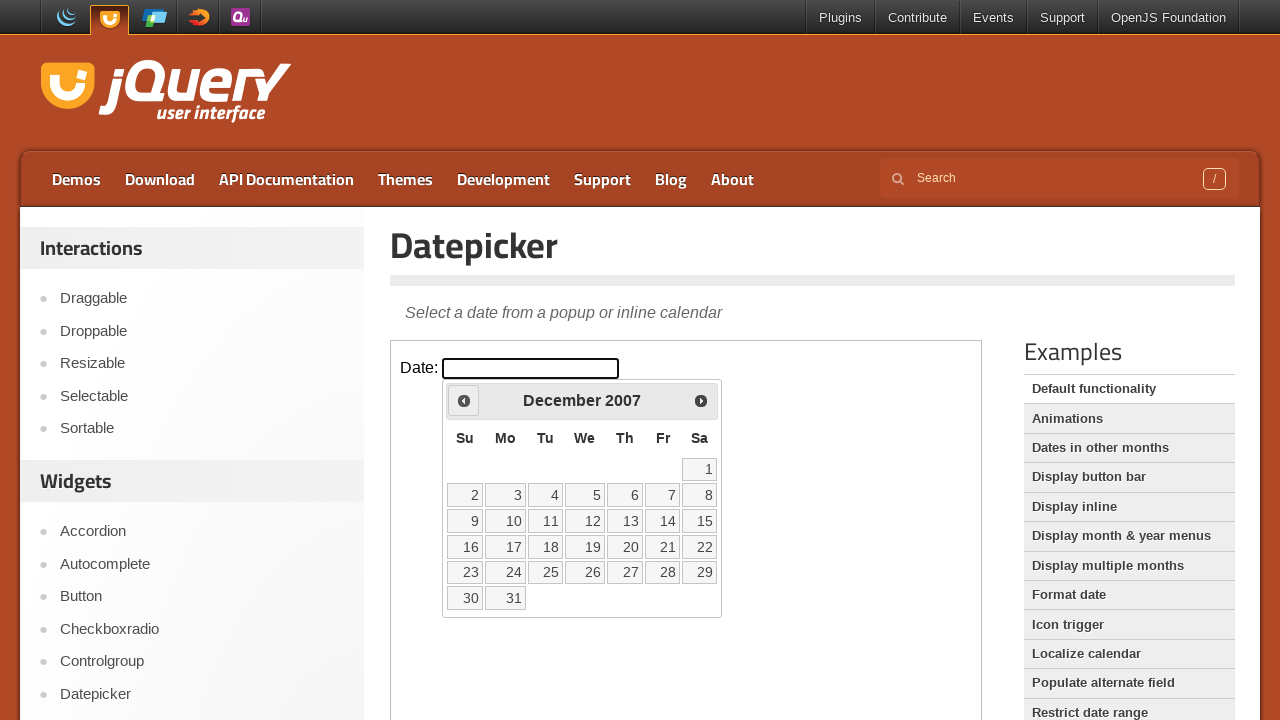

Checked current calendar month: December 2007
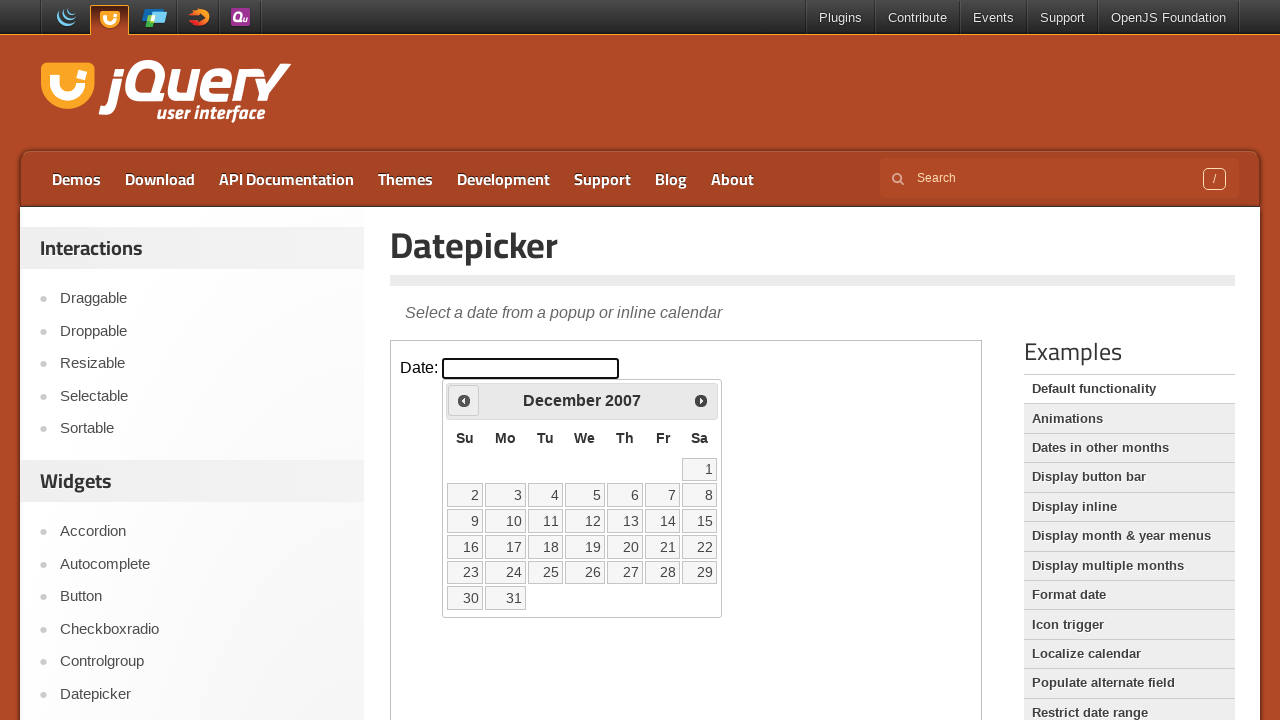

Clicked the Prev button to navigate to previous month at (464, 400) on iframe.demo-frame >> nth=0 >> internal:control=enter-frame >> xpath=//span[text(
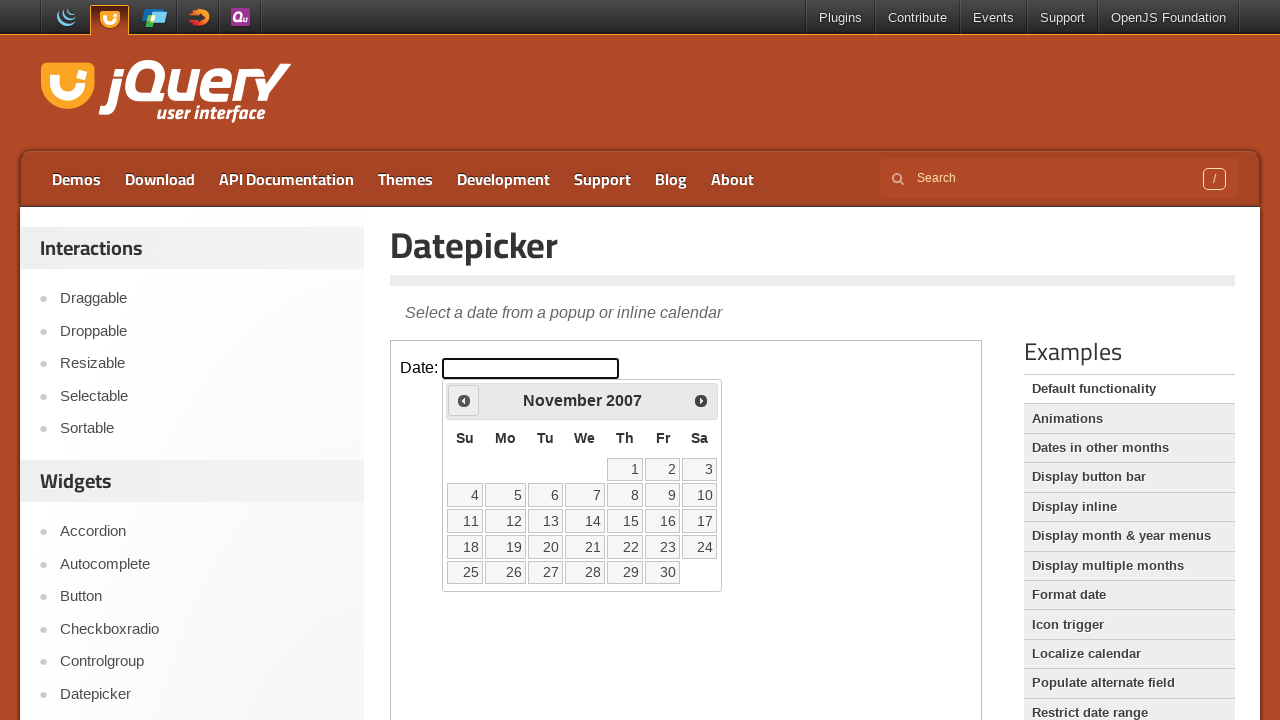

Waited for calendar to update
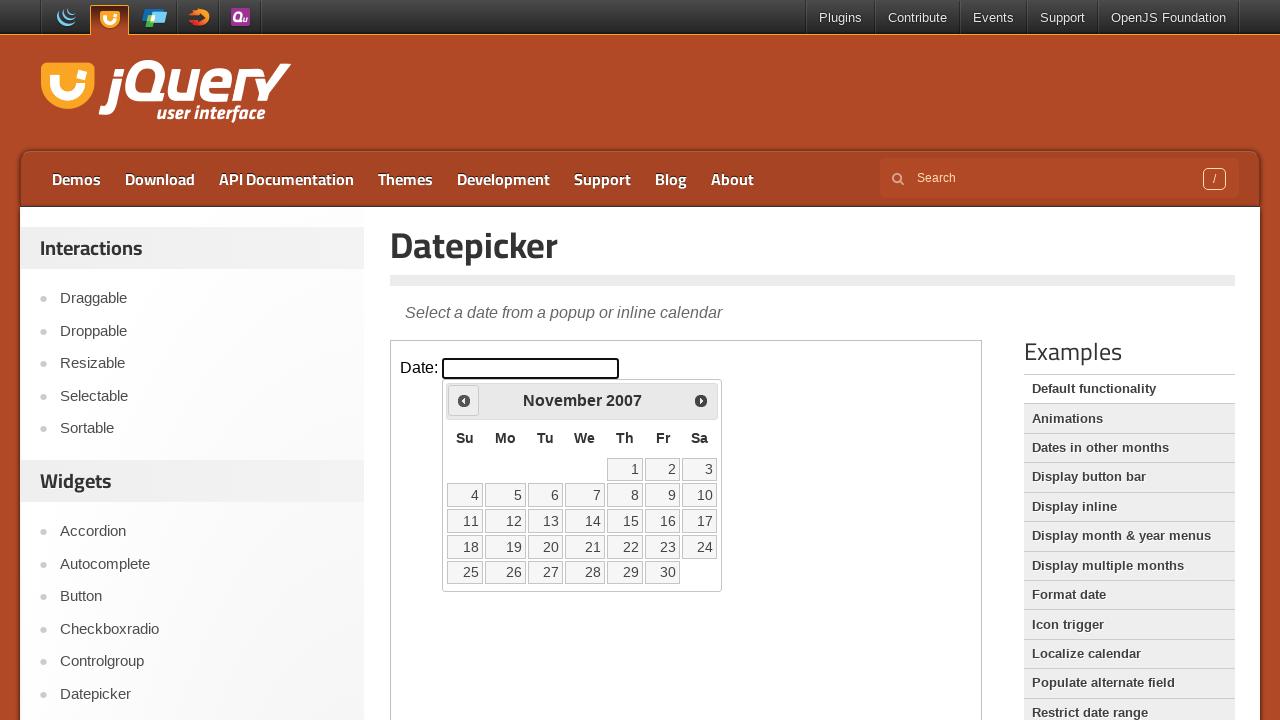

Checked current calendar month: November 2007
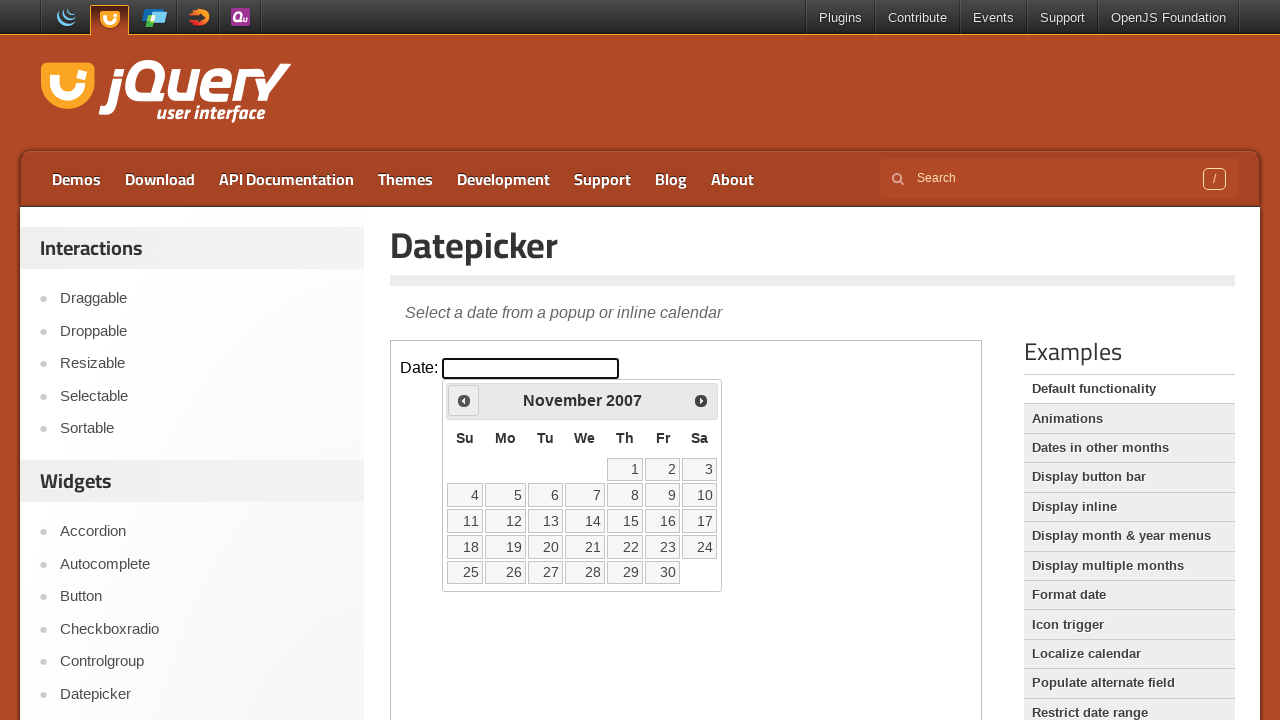

Clicked the Prev button to navigate to previous month at (464, 400) on iframe.demo-frame >> nth=0 >> internal:control=enter-frame >> xpath=//span[text(
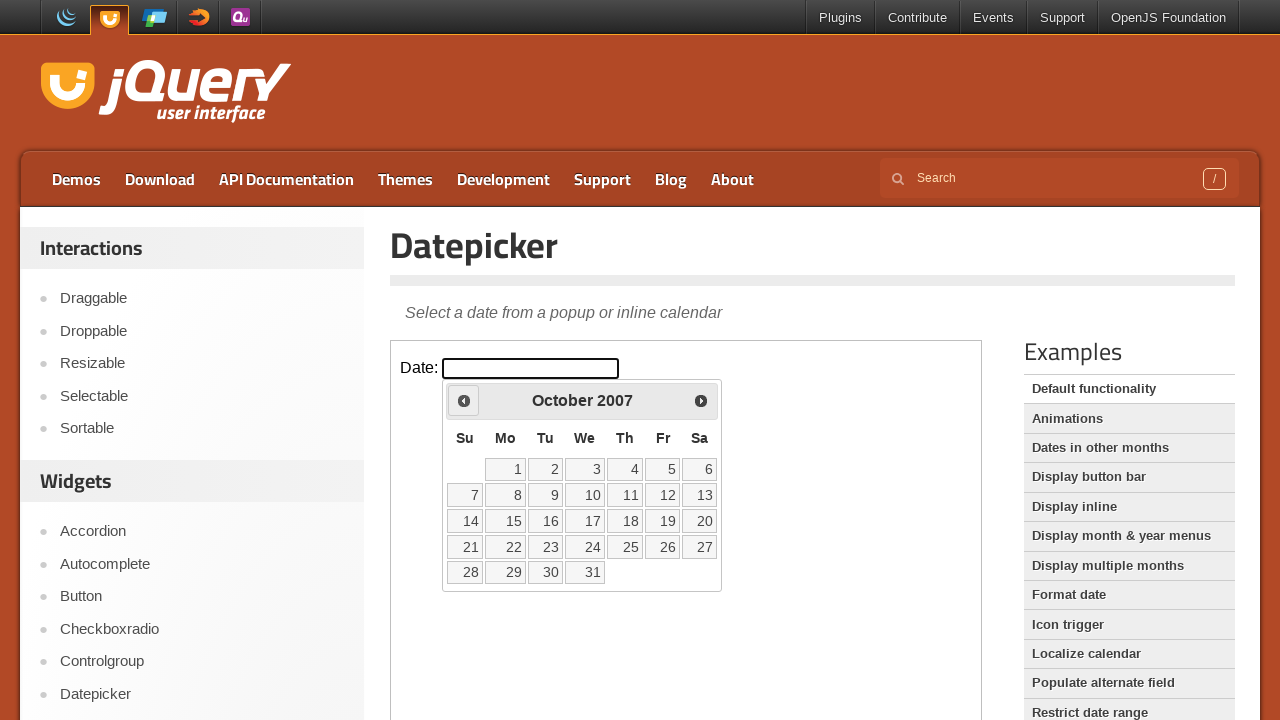

Waited for calendar to update
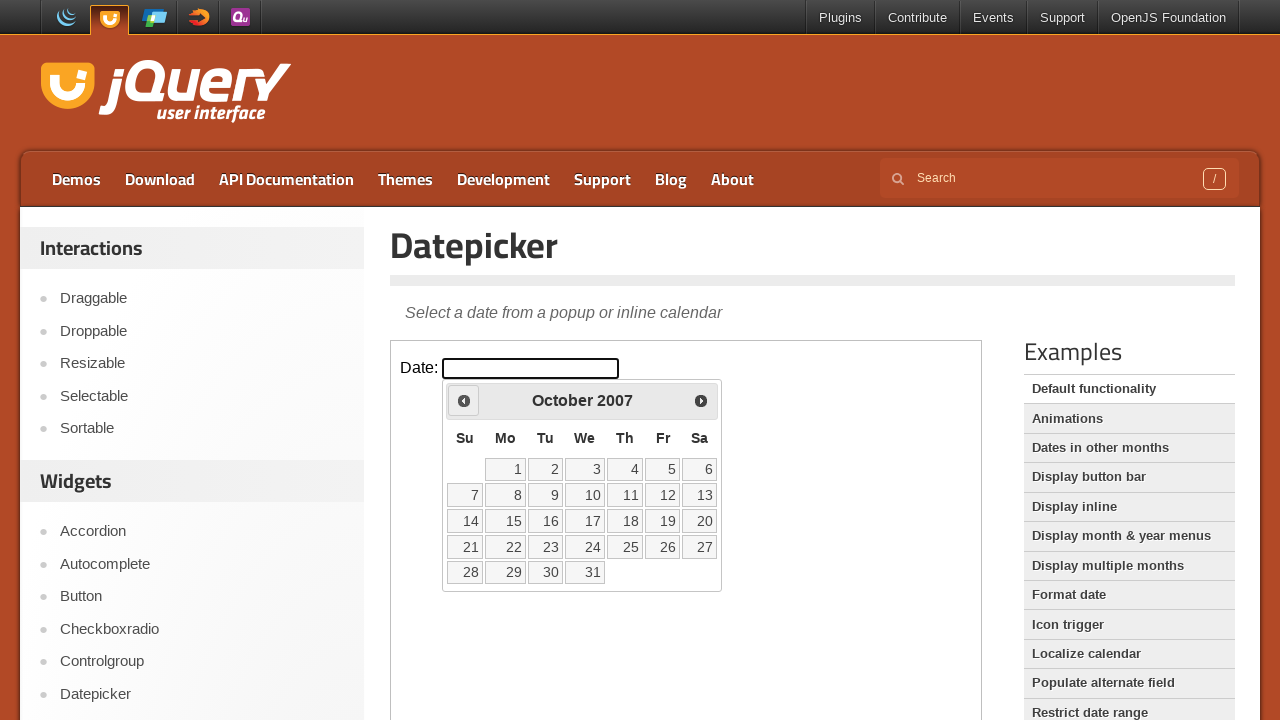

Checked current calendar month: October 2007
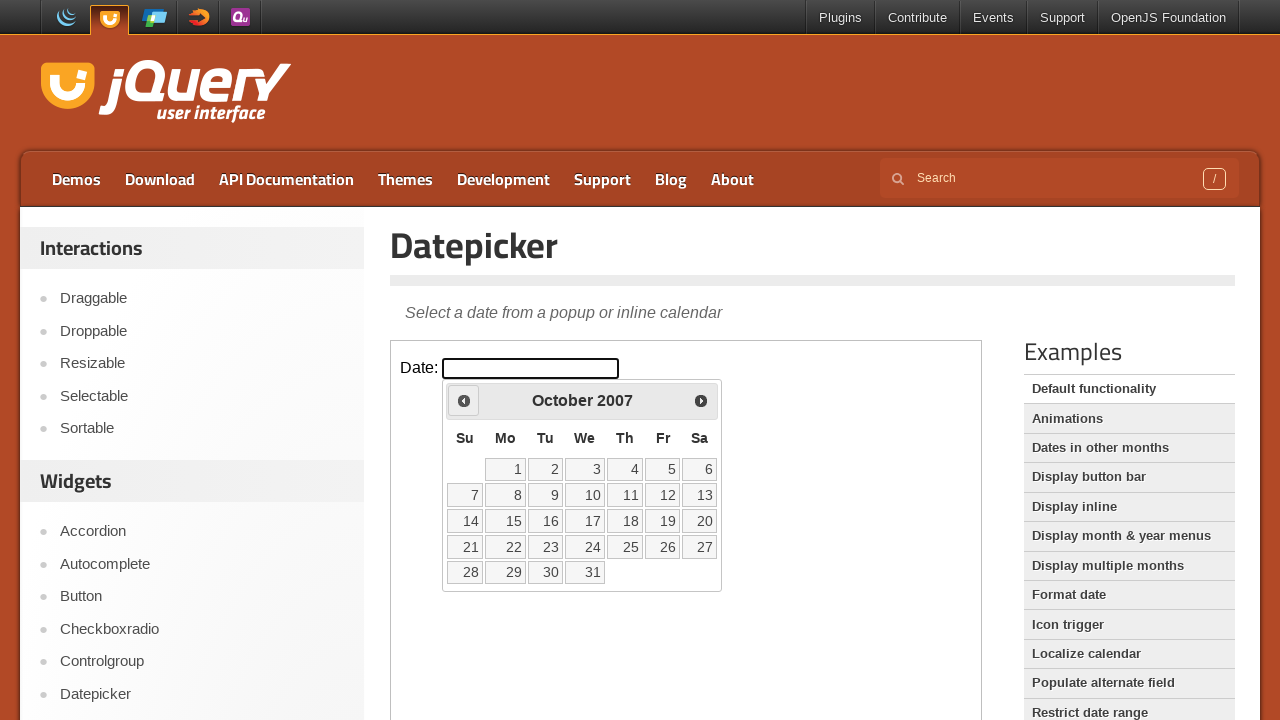

Clicked the Prev button to navigate to previous month at (464, 400) on iframe.demo-frame >> nth=0 >> internal:control=enter-frame >> xpath=//span[text(
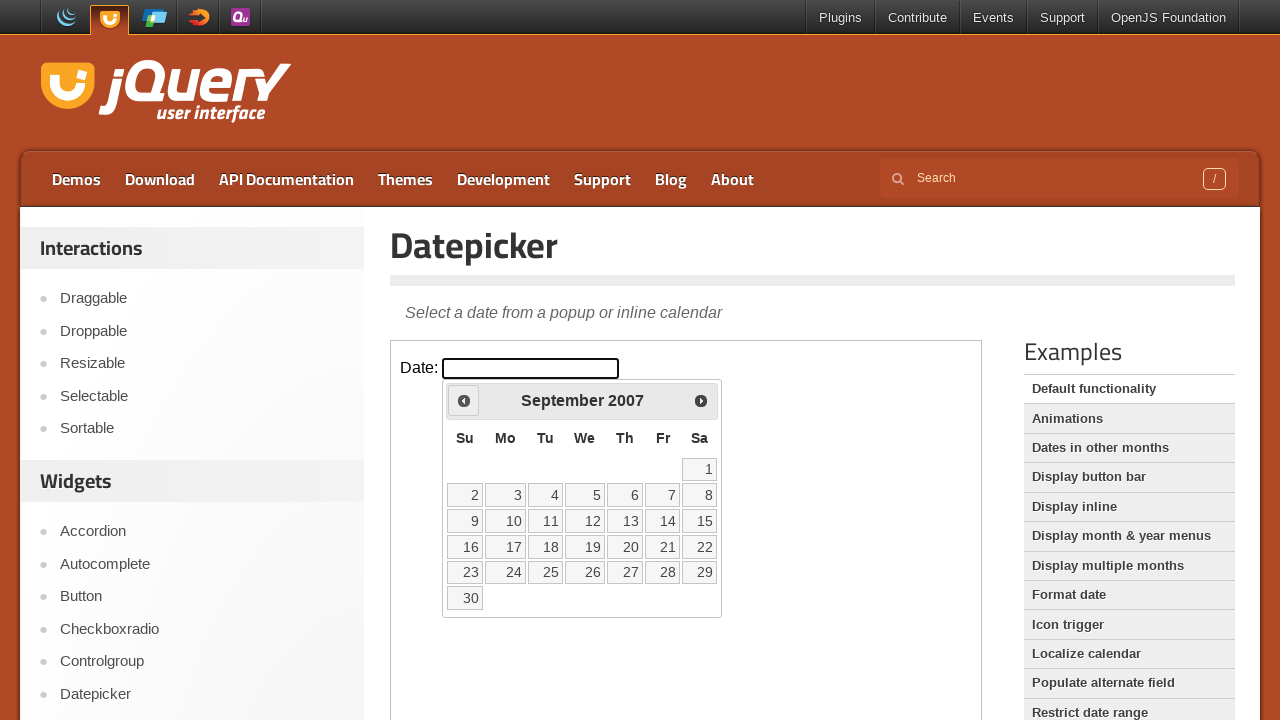

Waited for calendar to update
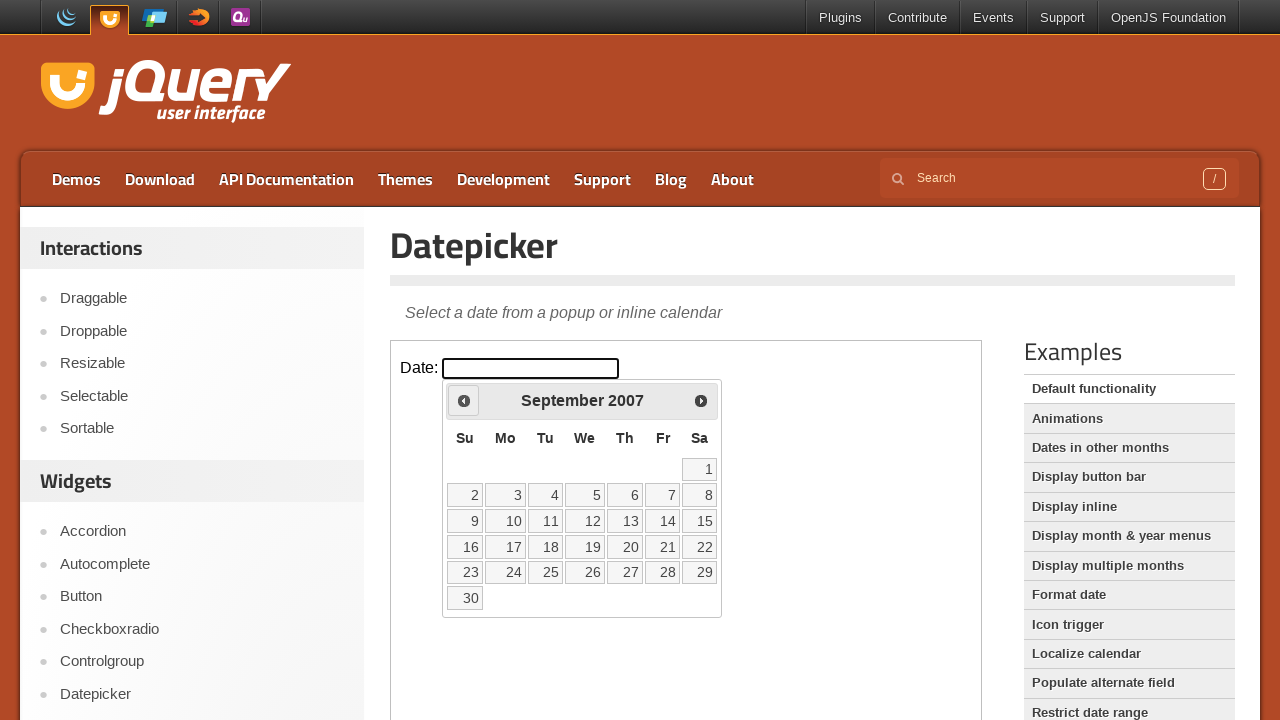

Checked current calendar month: September 2007
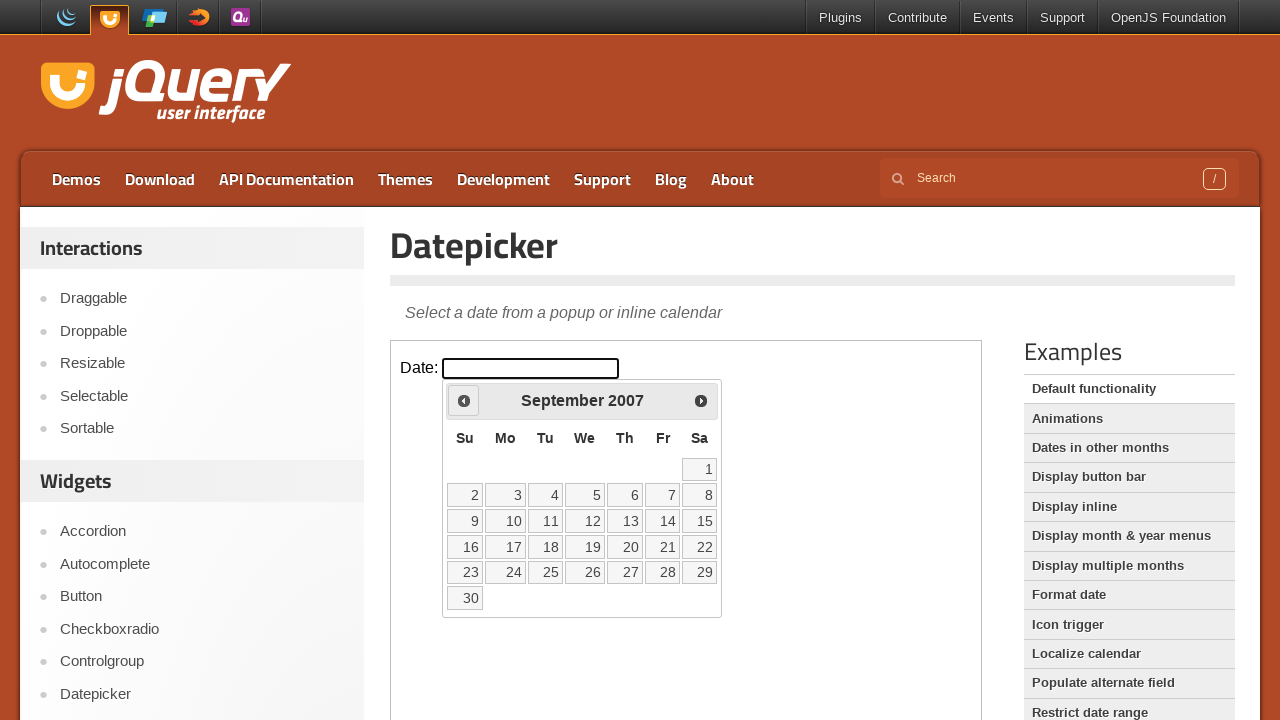

Clicked the Prev button to navigate to previous month at (464, 400) on iframe.demo-frame >> nth=0 >> internal:control=enter-frame >> xpath=//span[text(
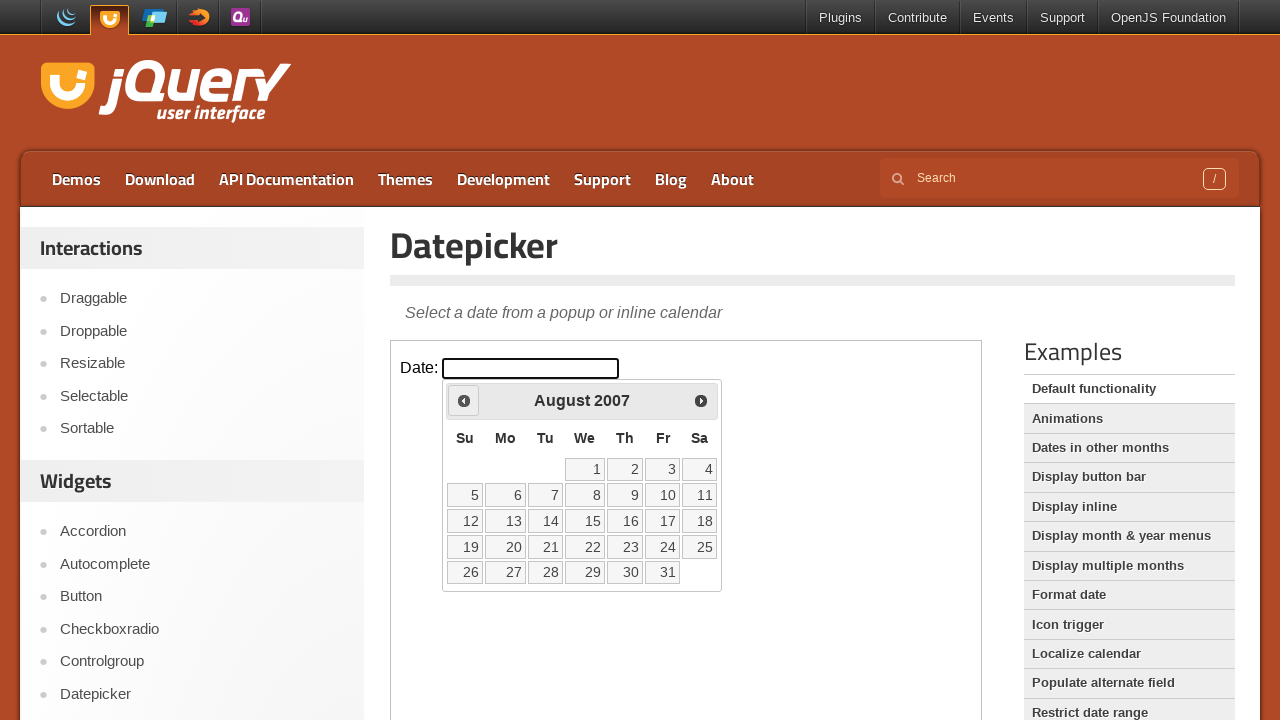

Waited for calendar to update
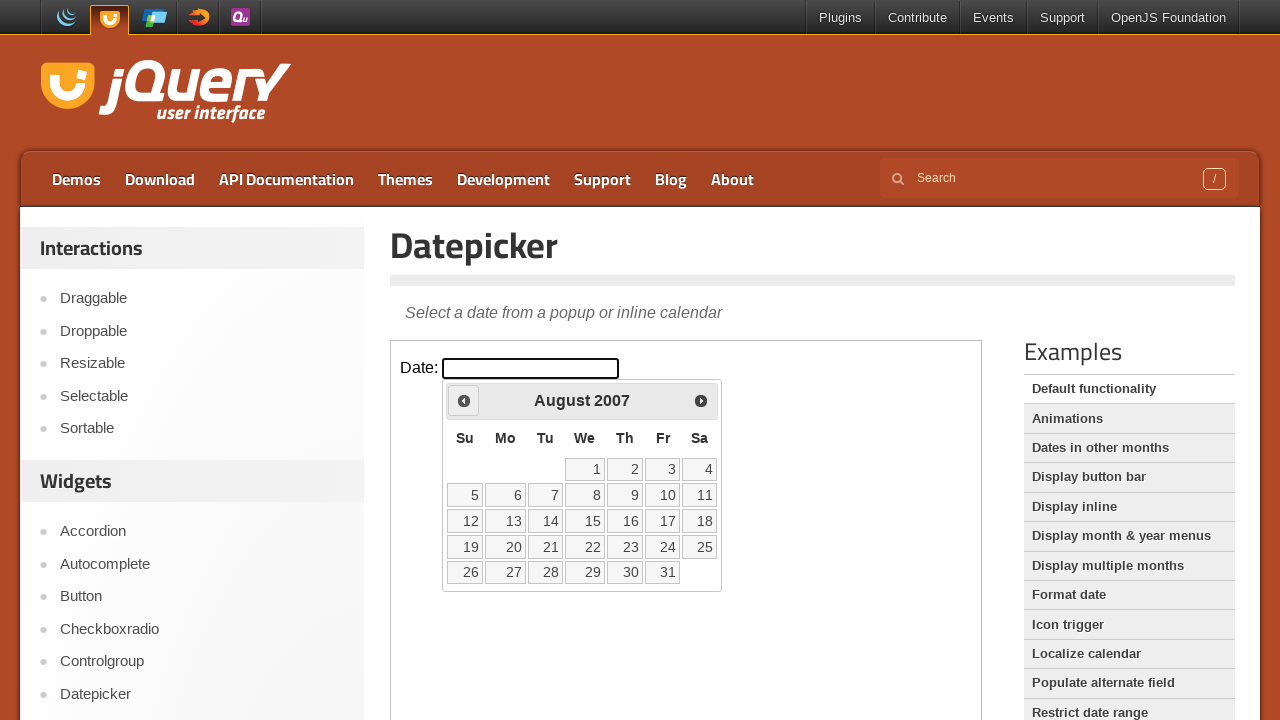

Checked current calendar month: August 2007
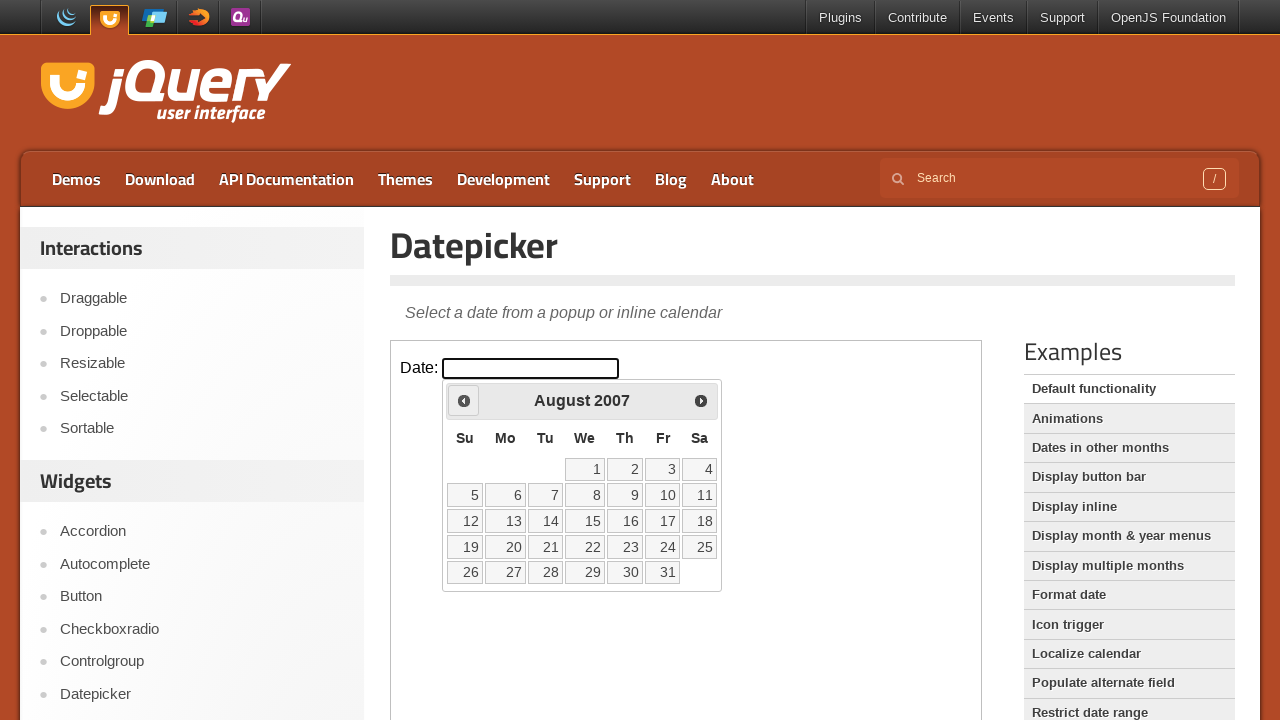

Clicked the Prev button to navigate to previous month at (464, 400) on iframe.demo-frame >> nth=0 >> internal:control=enter-frame >> xpath=//span[text(
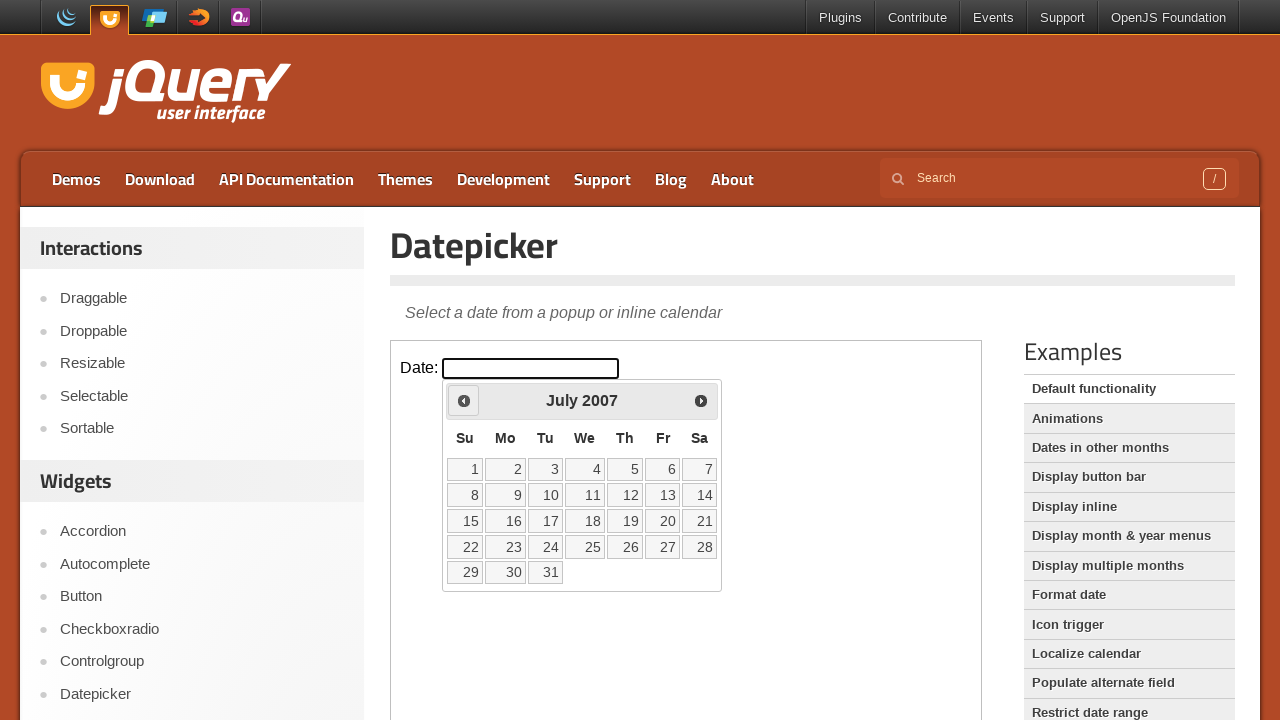

Waited for calendar to update
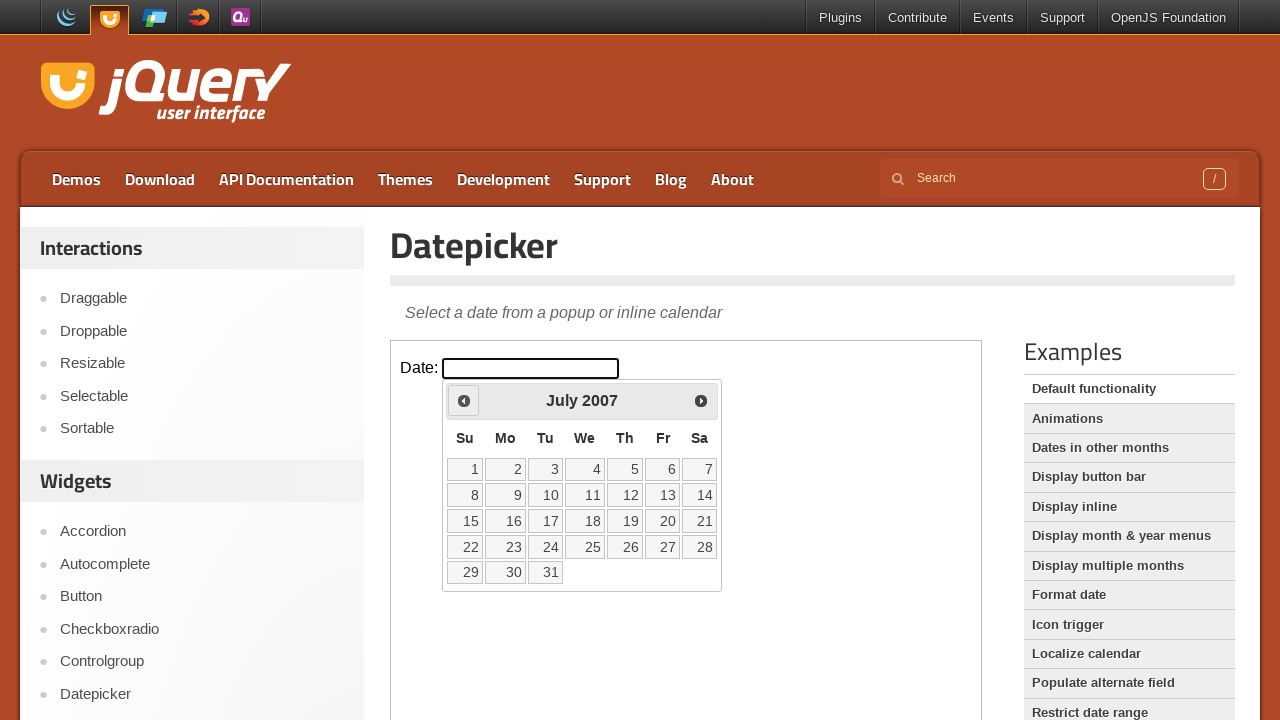

Checked current calendar month: July 2007
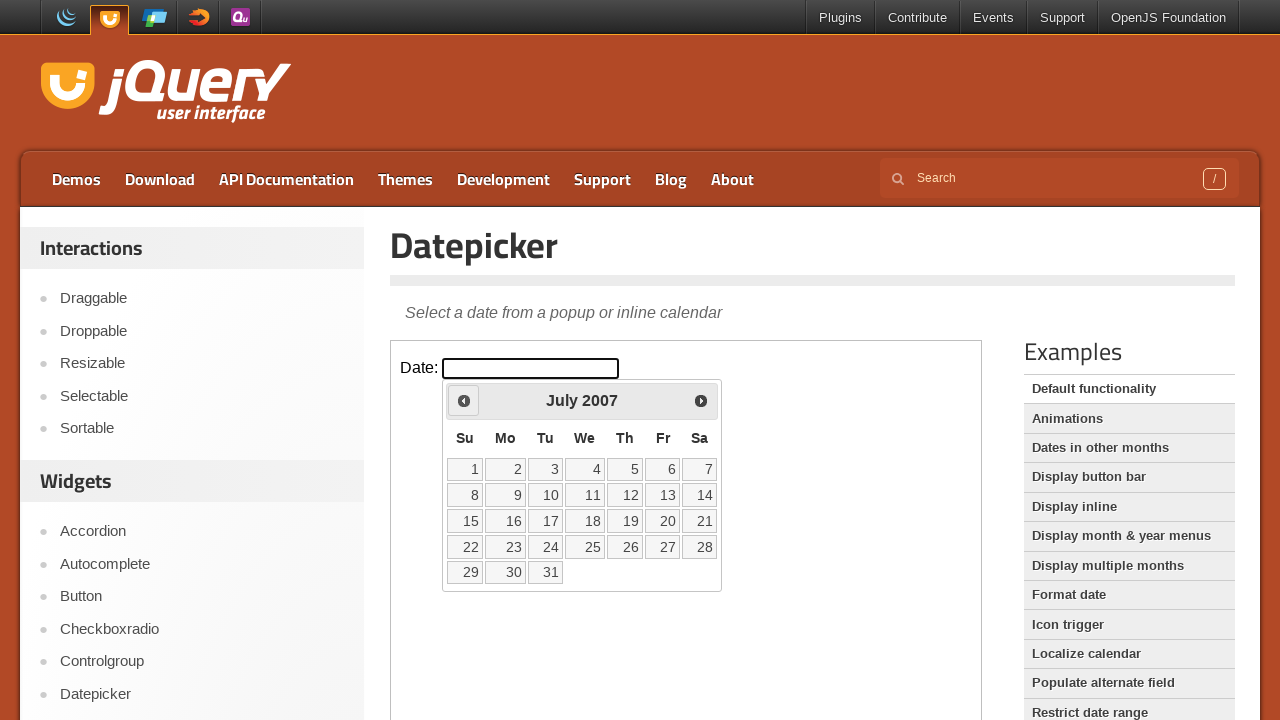

Clicked the Prev button to navigate to previous month at (464, 400) on iframe.demo-frame >> nth=0 >> internal:control=enter-frame >> xpath=//span[text(
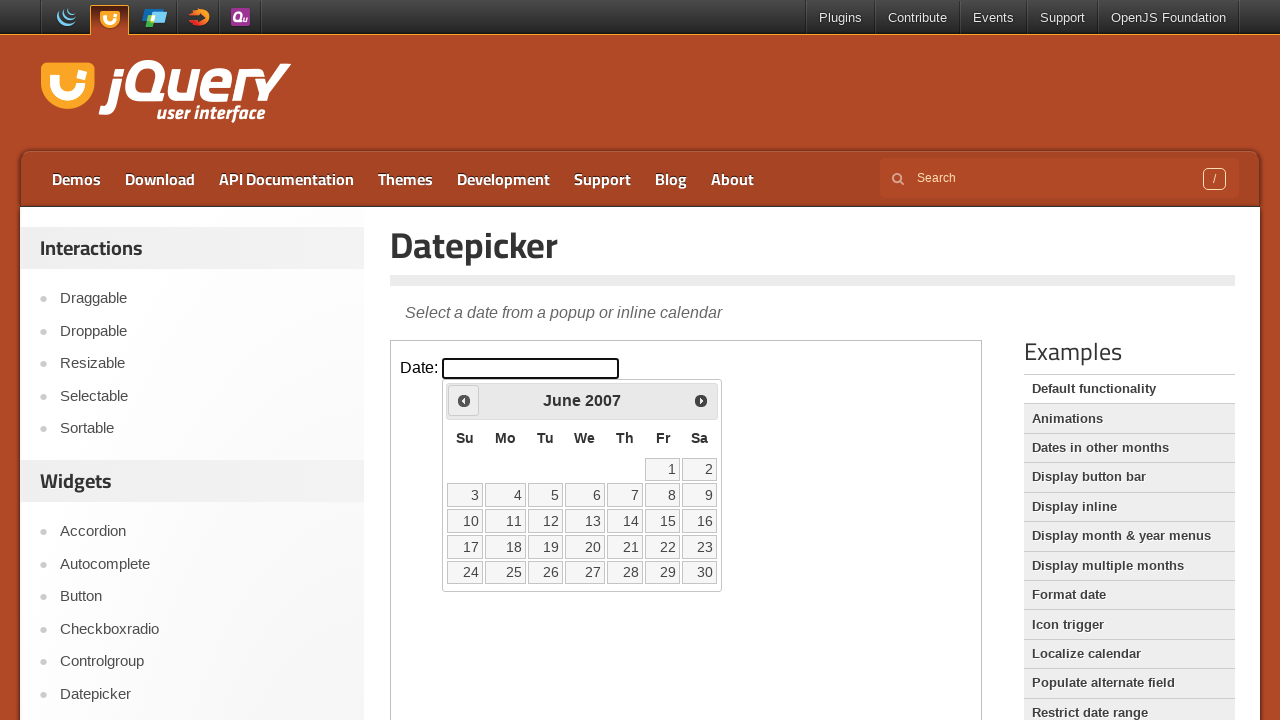

Waited for calendar to update
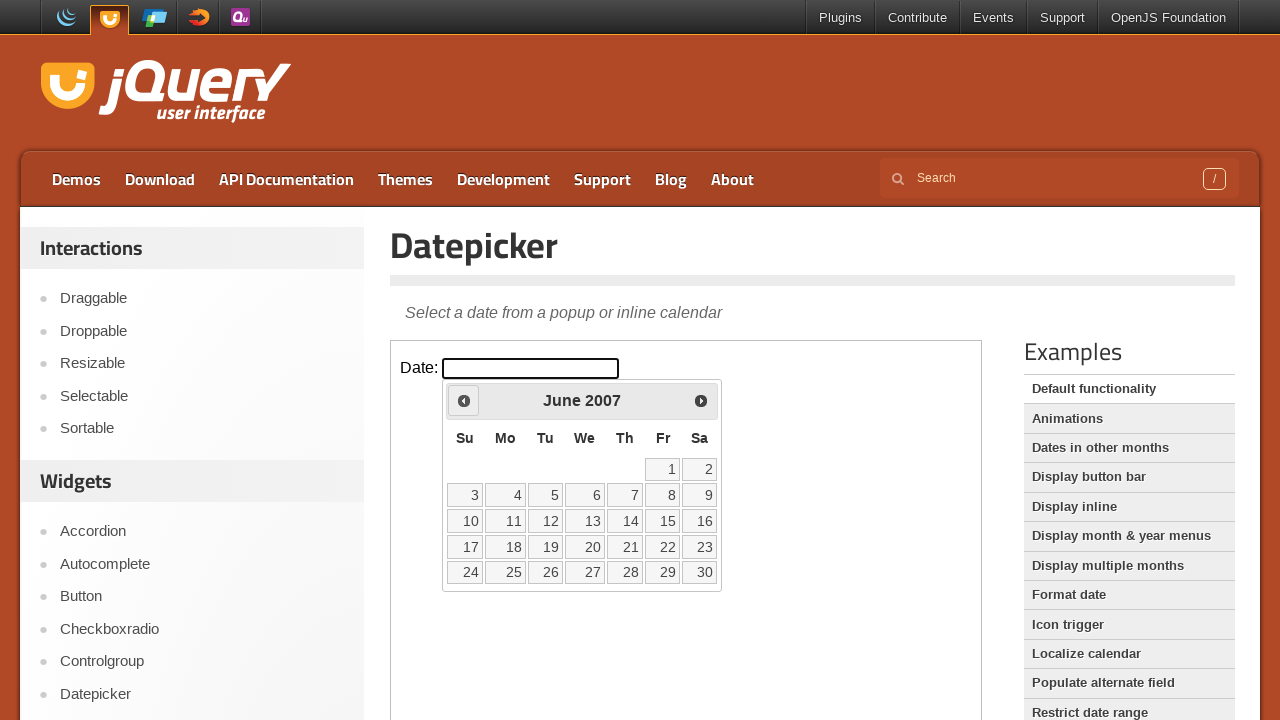

Checked current calendar month: June 2007
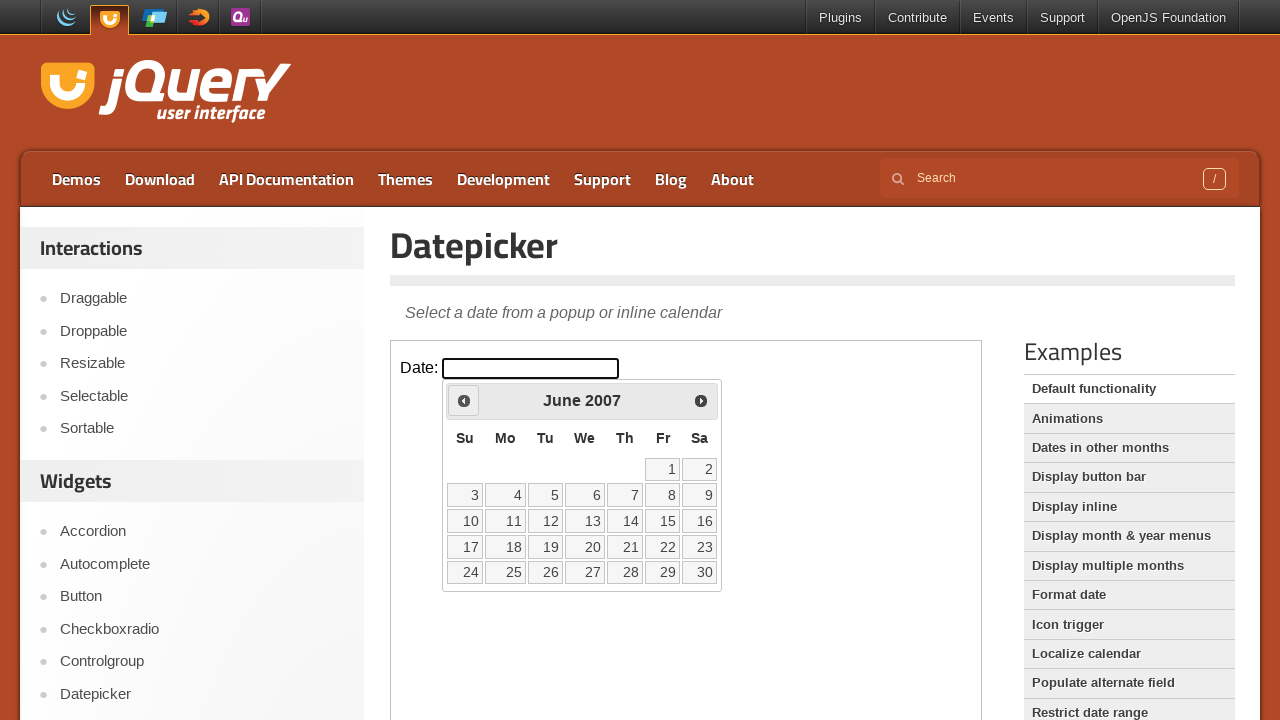

Clicked the Prev button to navigate to previous month at (464, 400) on iframe.demo-frame >> nth=0 >> internal:control=enter-frame >> xpath=//span[text(
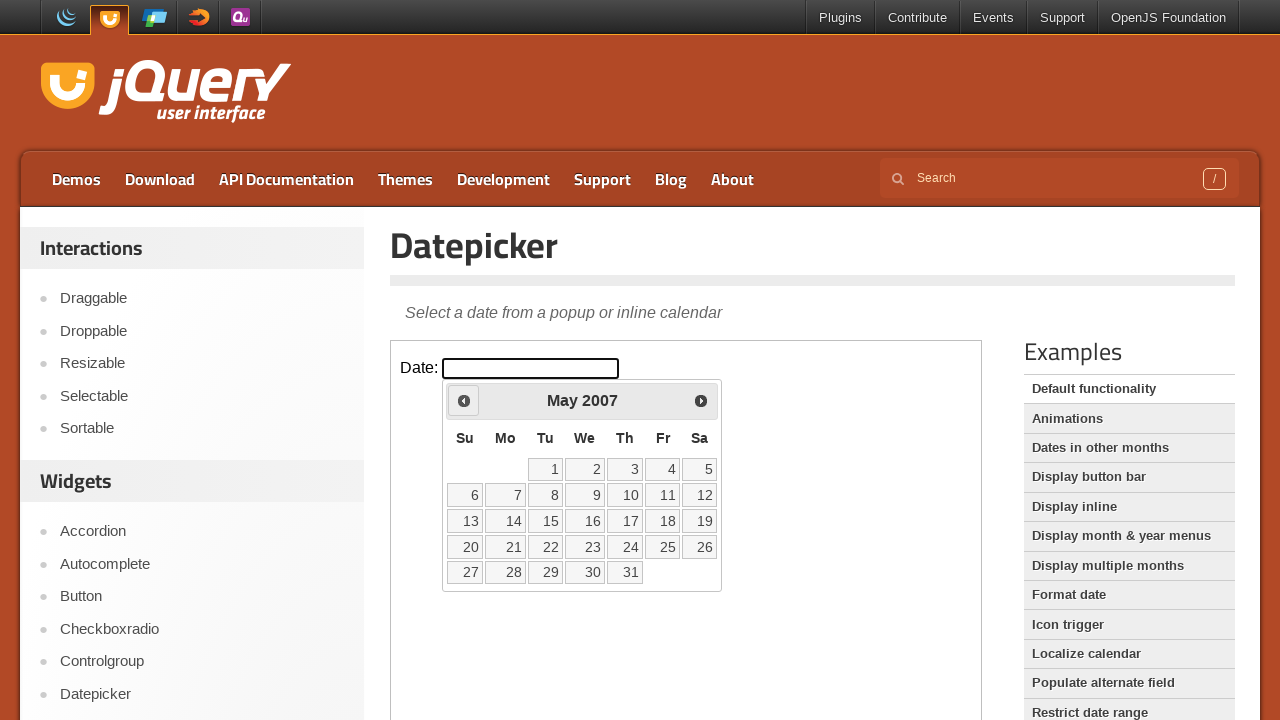

Waited for calendar to update
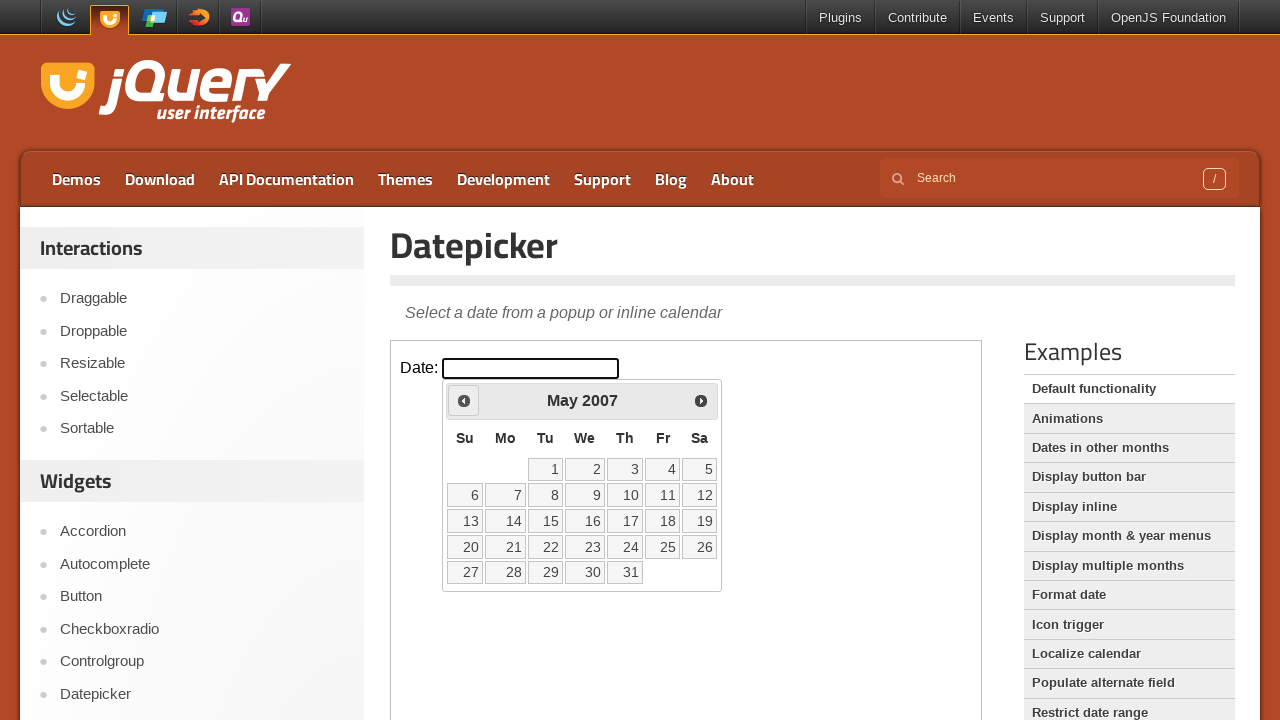

Checked current calendar month: May 2007
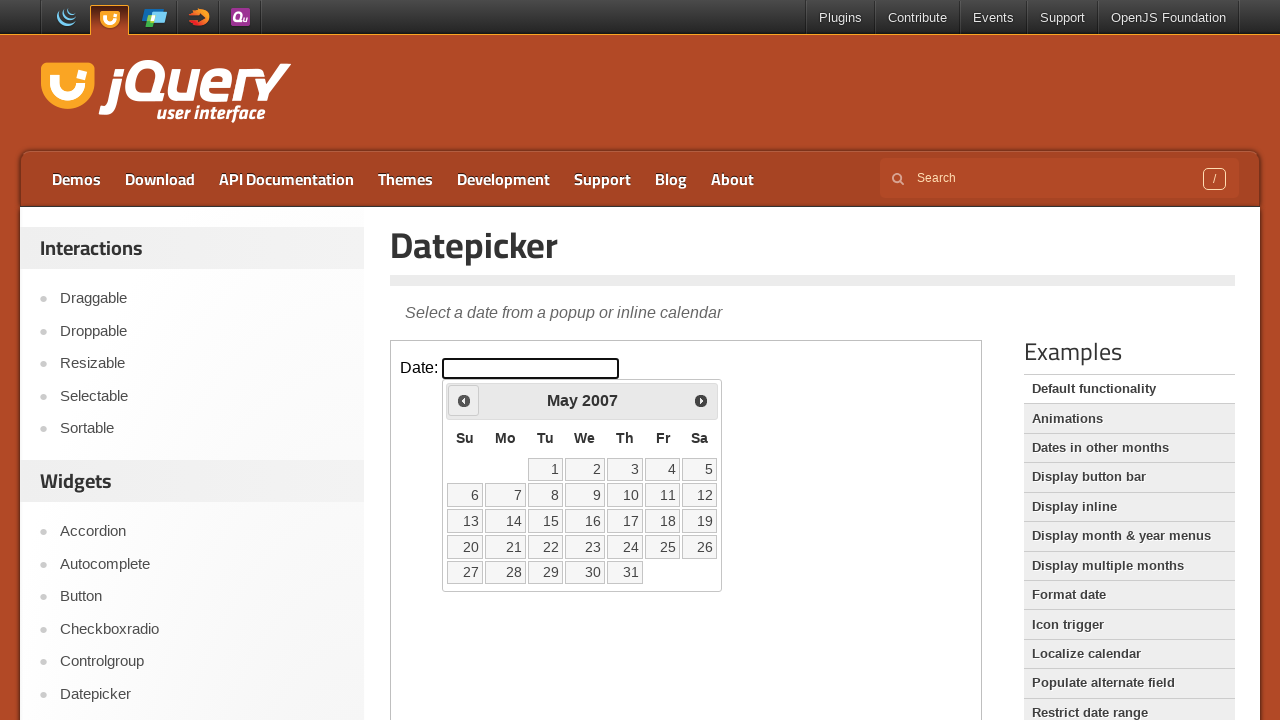

Clicked the Prev button to navigate to previous month at (464, 400) on iframe.demo-frame >> nth=0 >> internal:control=enter-frame >> xpath=//span[text(
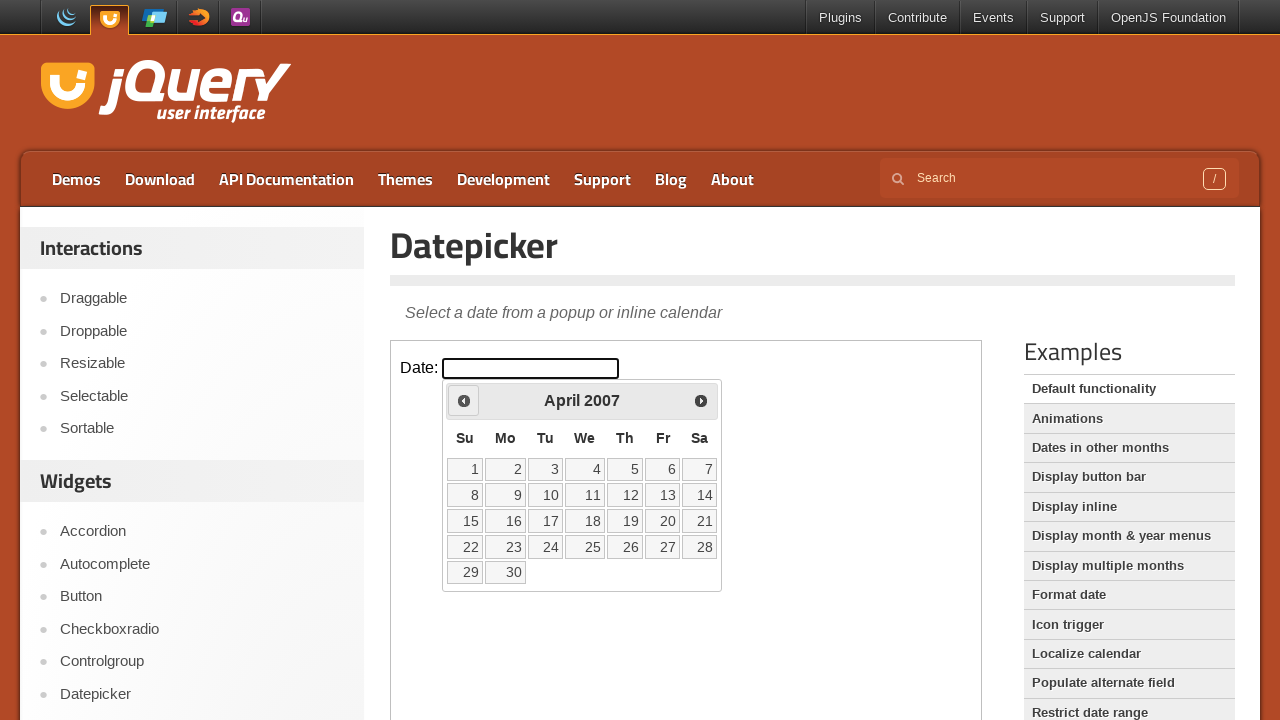

Waited for calendar to update
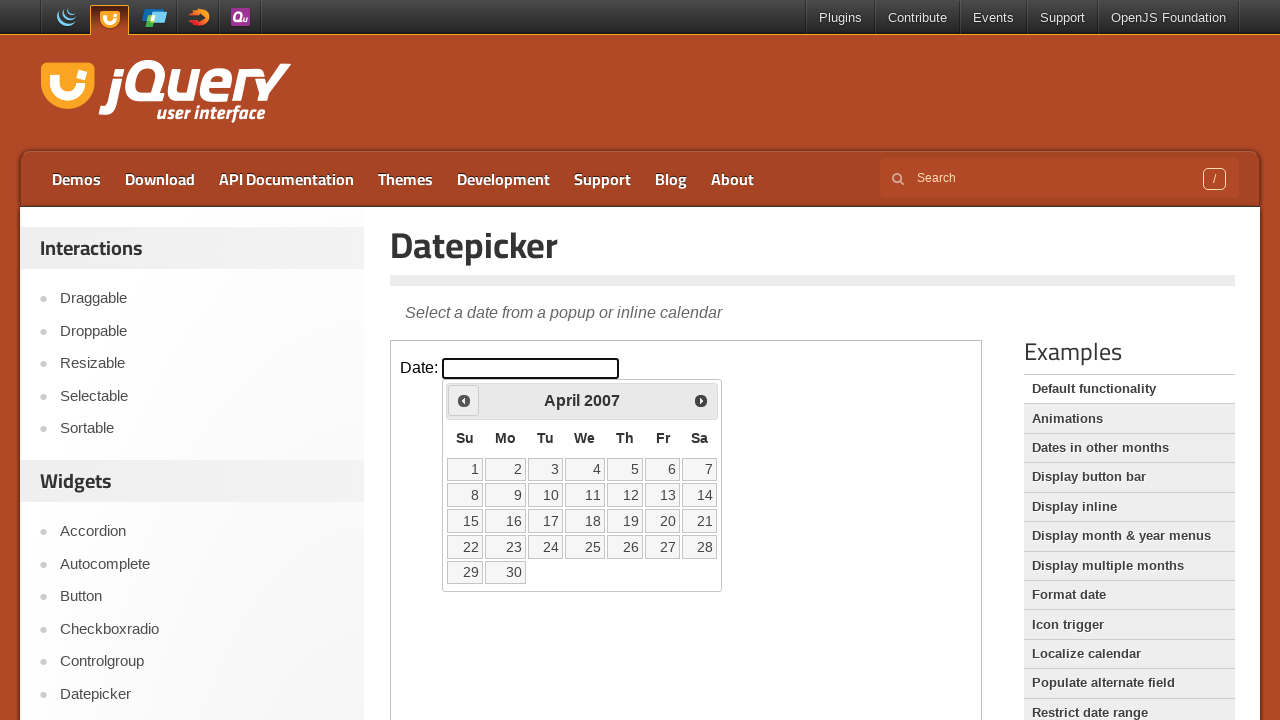

Checked current calendar month: April 2007
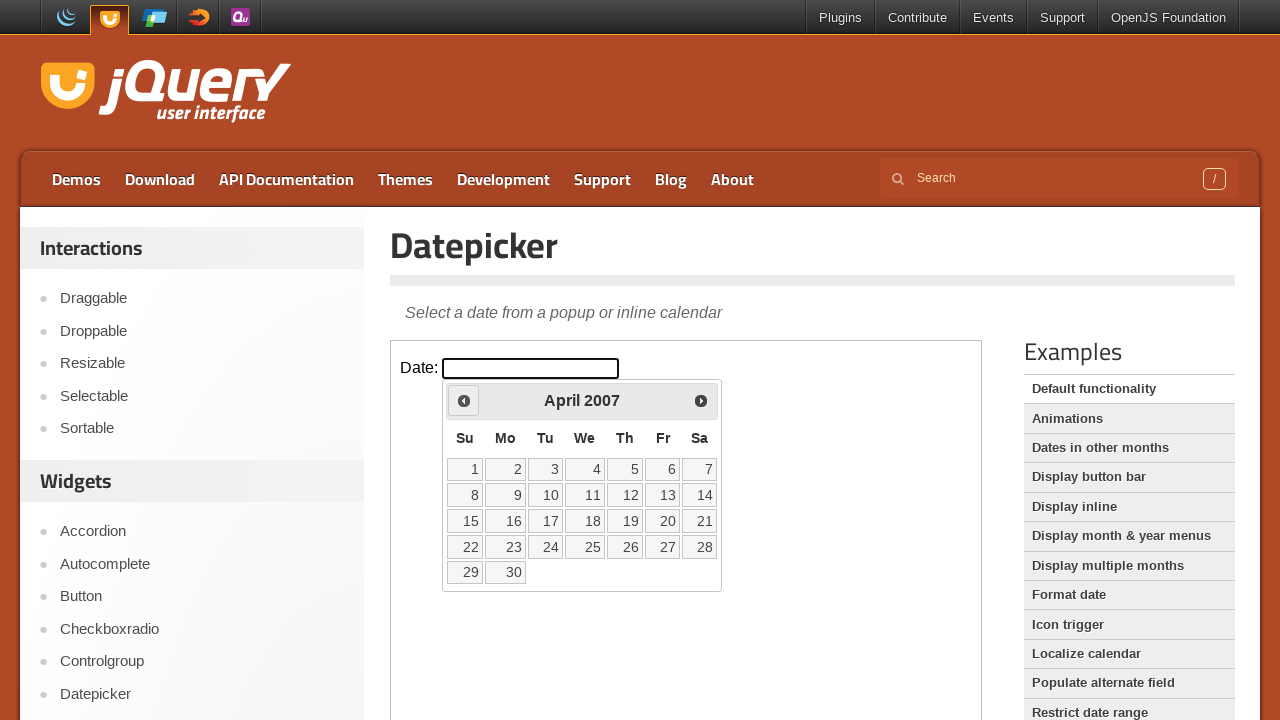

Clicked the Prev button to navigate to previous month at (464, 400) on iframe.demo-frame >> nth=0 >> internal:control=enter-frame >> xpath=//span[text(
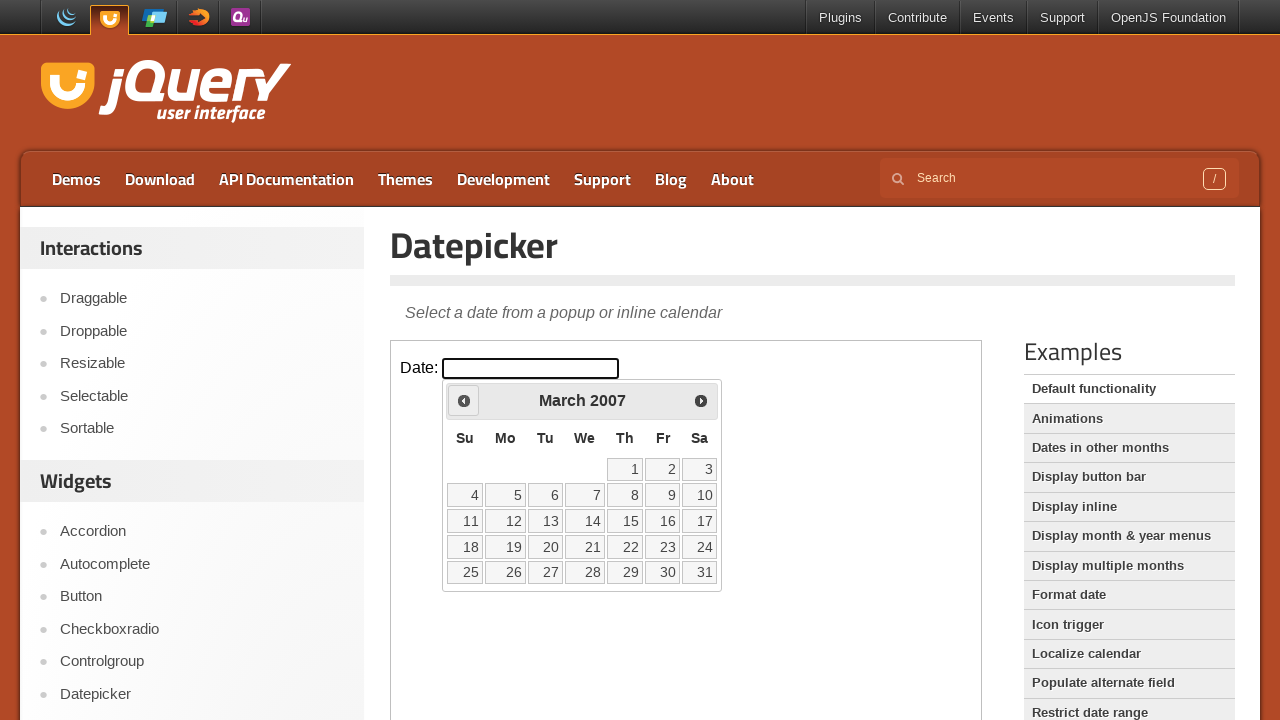

Waited for calendar to update
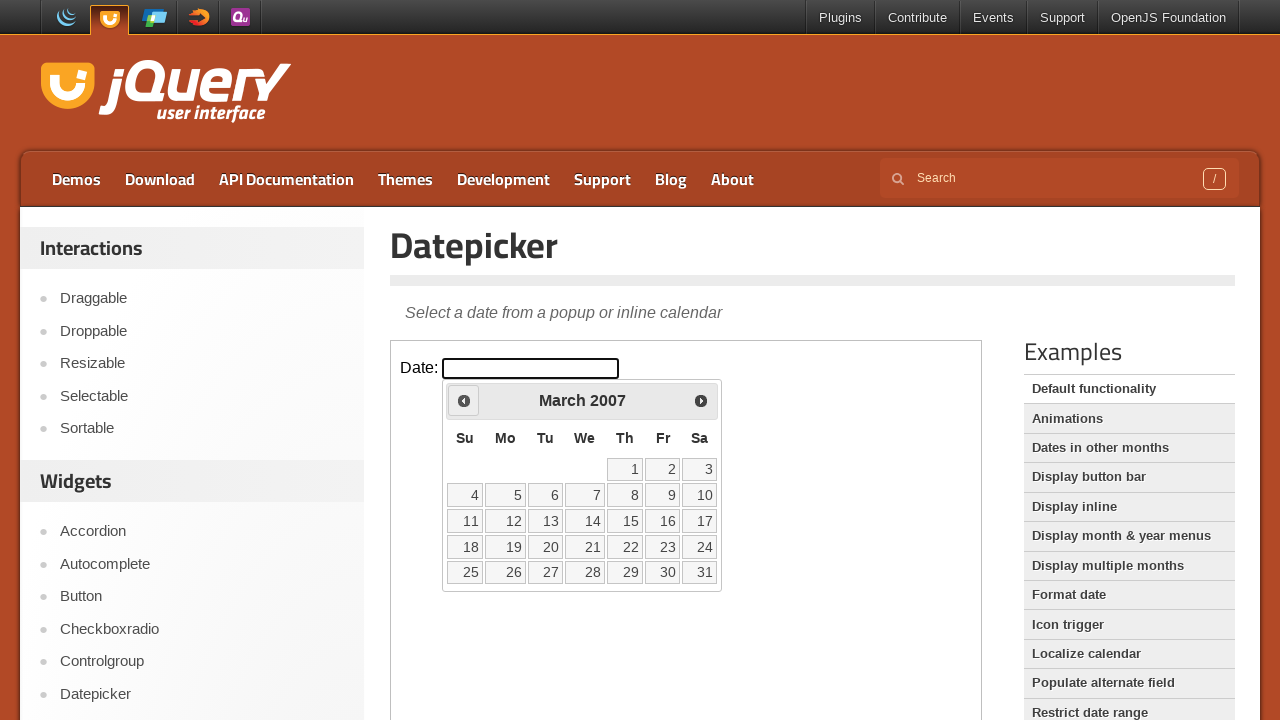

Checked current calendar month: March 2007
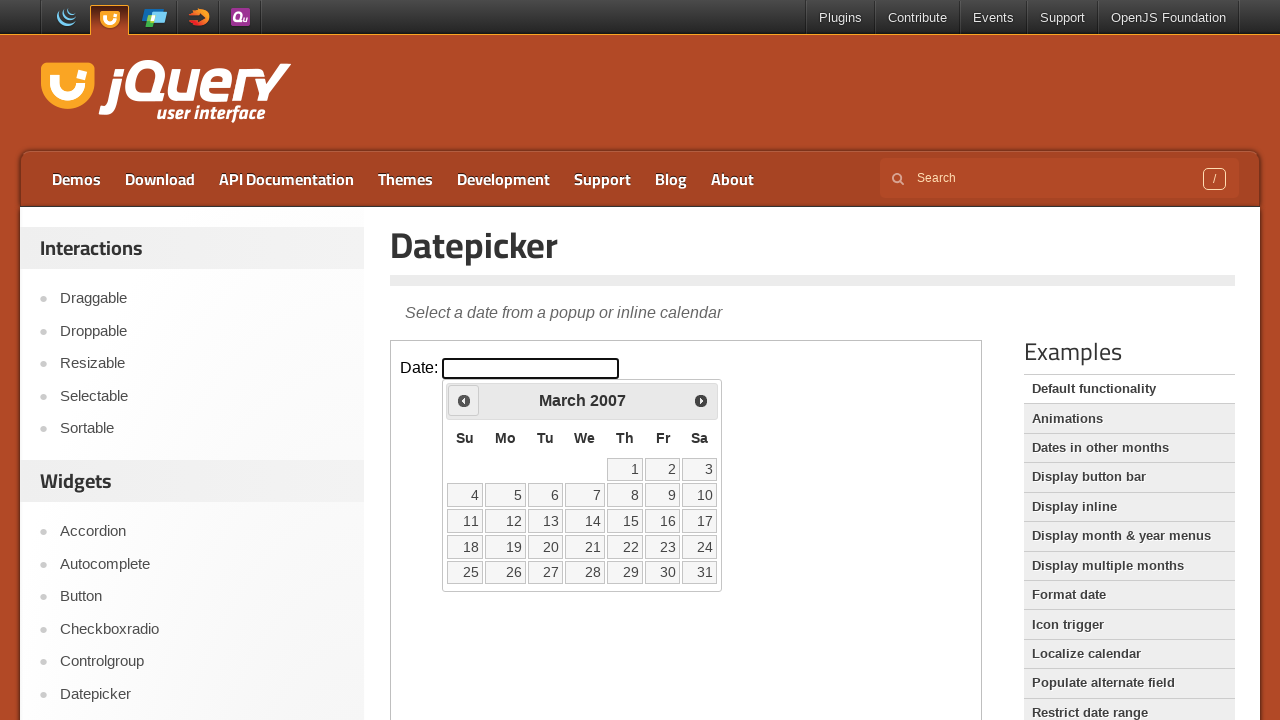

Clicked the Prev button to navigate to previous month at (464, 400) on iframe.demo-frame >> nth=0 >> internal:control=enter-frame >> xpath=//span[text(
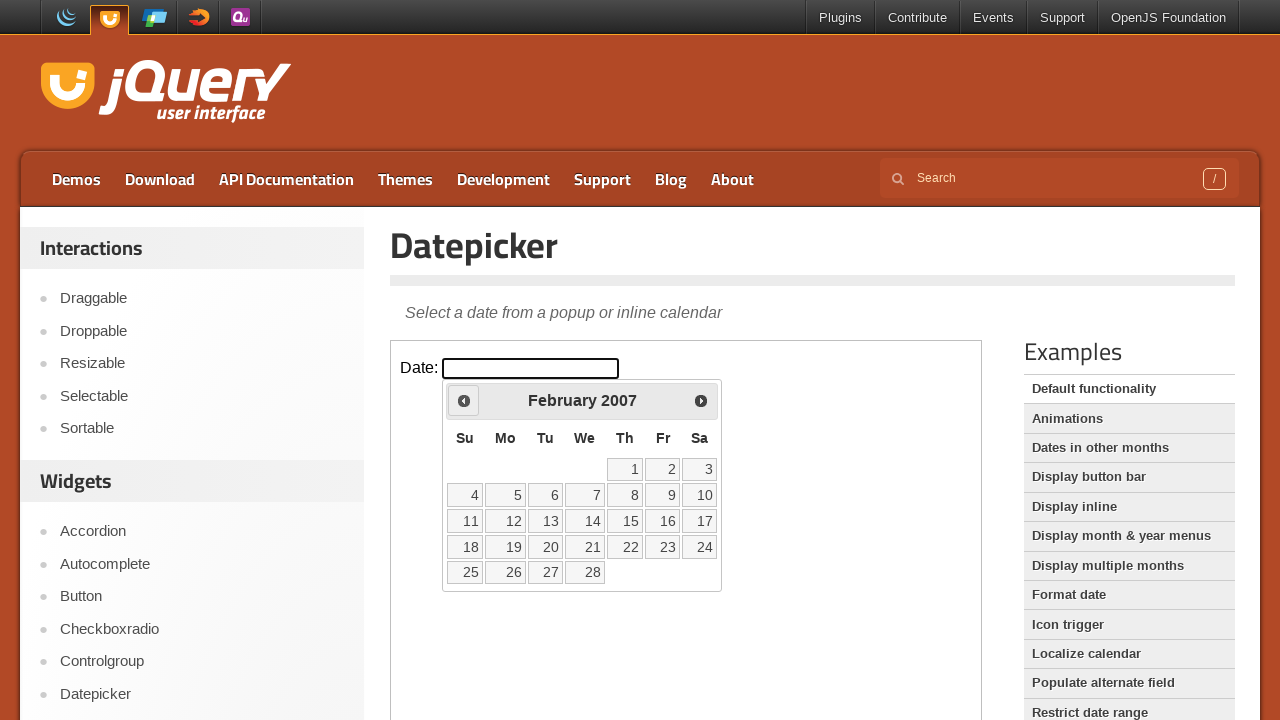

Waited for calendar to update
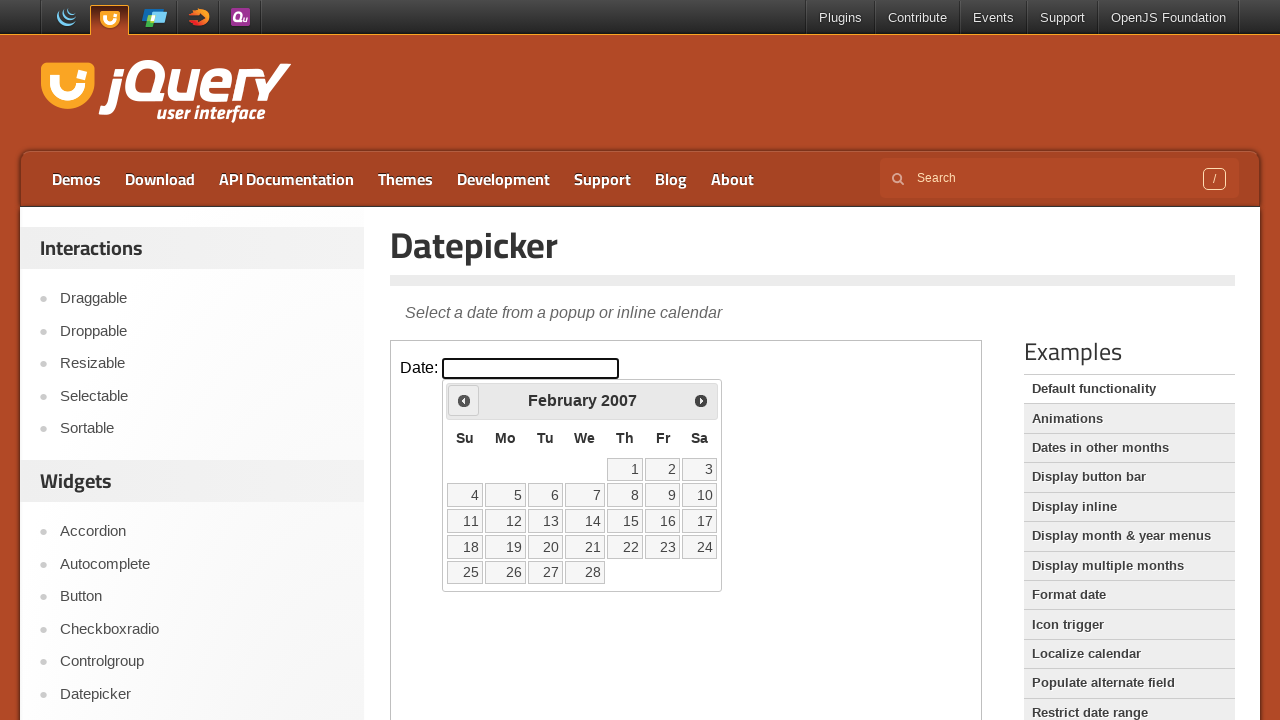

Checked current calendar month: February 2007
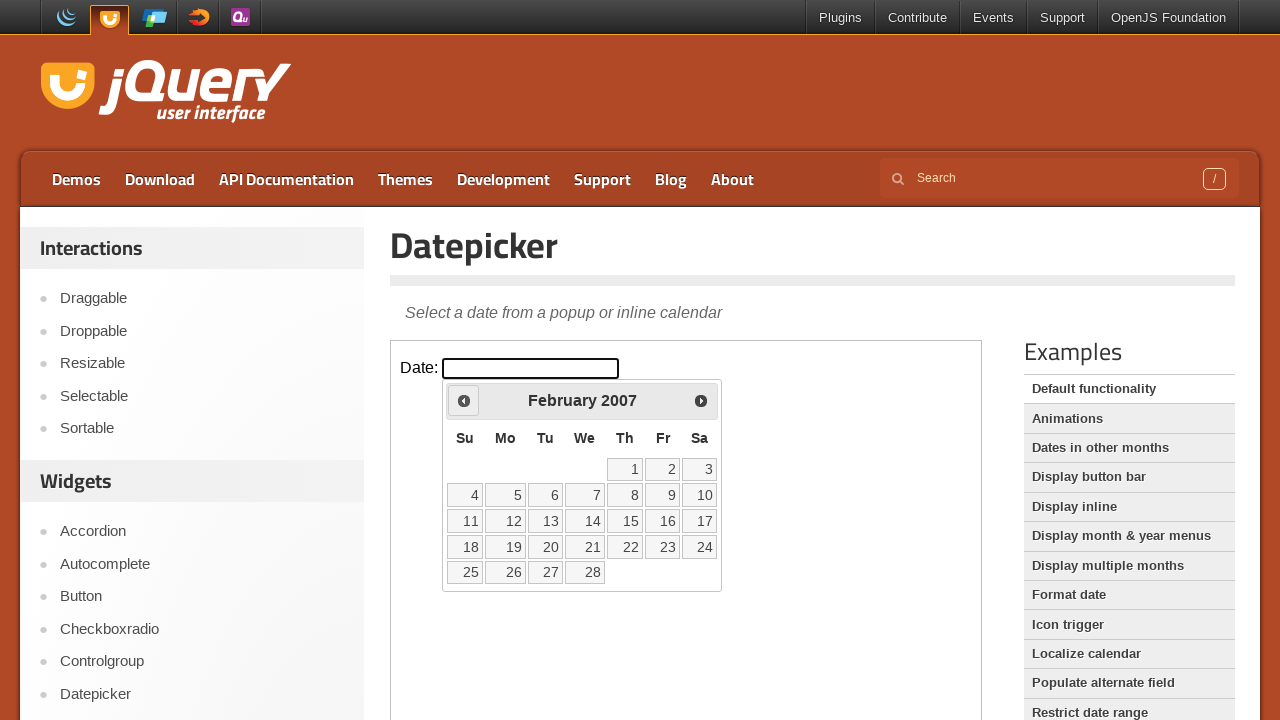

Clicked the Prev button to navigate to previous month at (464, 400) on iframe.demo-frame >> nth=0 >> internal:control=enter-frame >> xpath=//span[text(
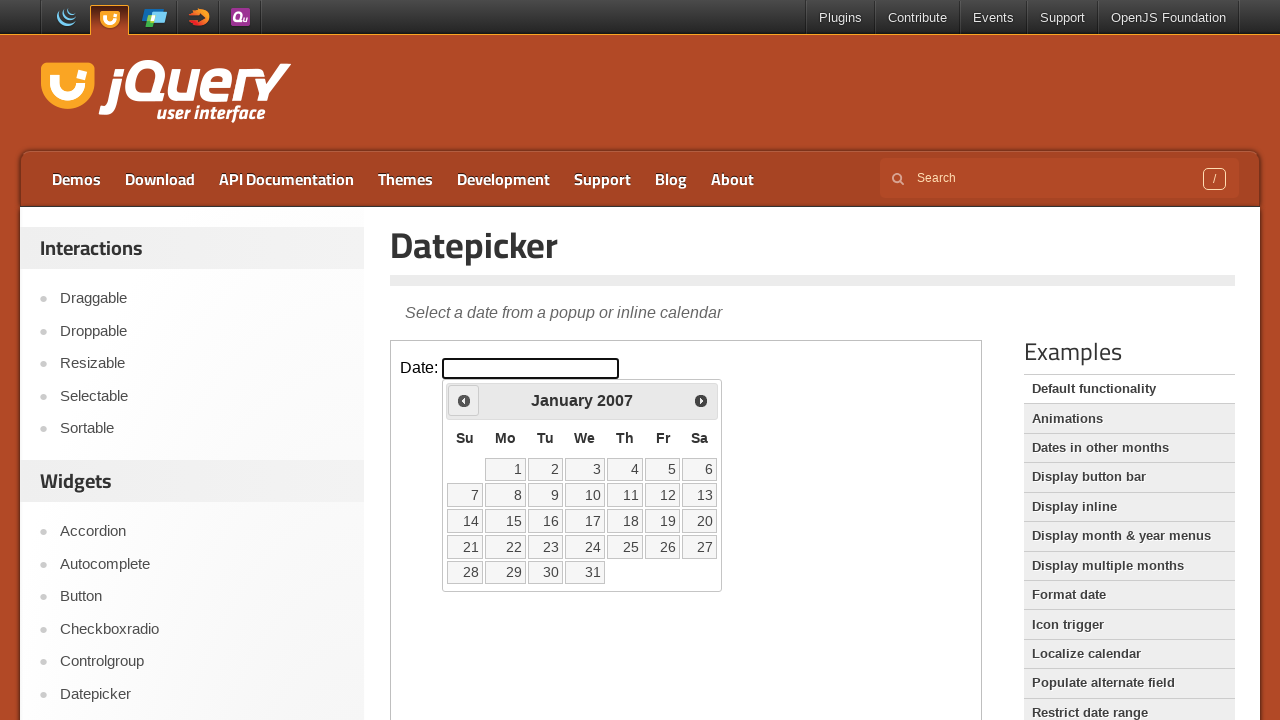

Waited for calendar to update
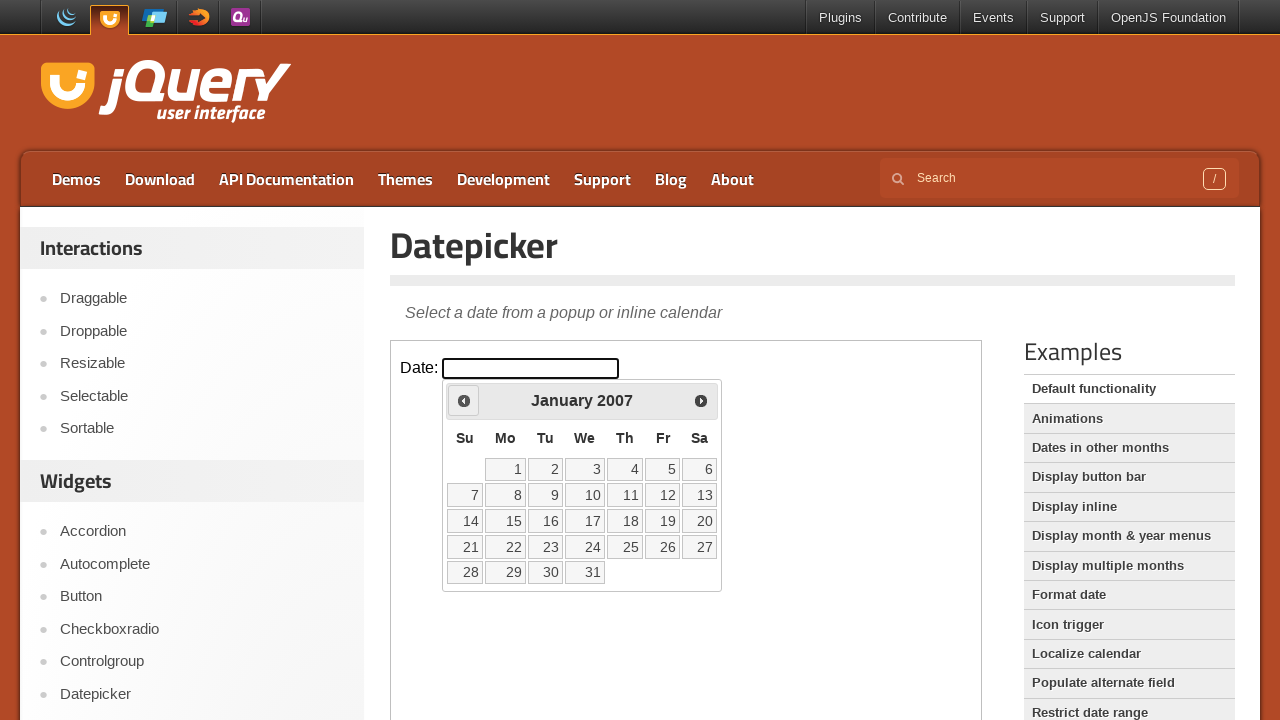

Checked current calendar month: January 2007
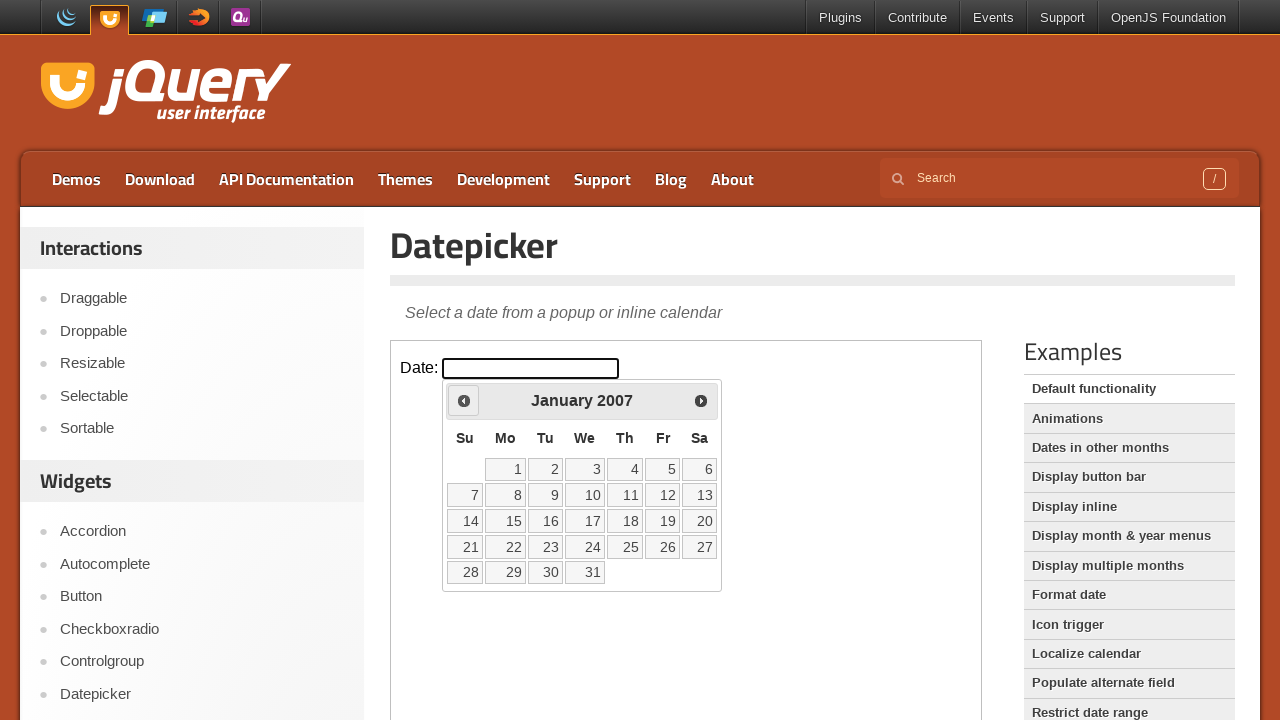

Clicked the Prev button to navigate to previous month at (464, 400) on iframe.demo-frame >> nth=0 >> internal:control=enter-frame >> xpath=//span[text(
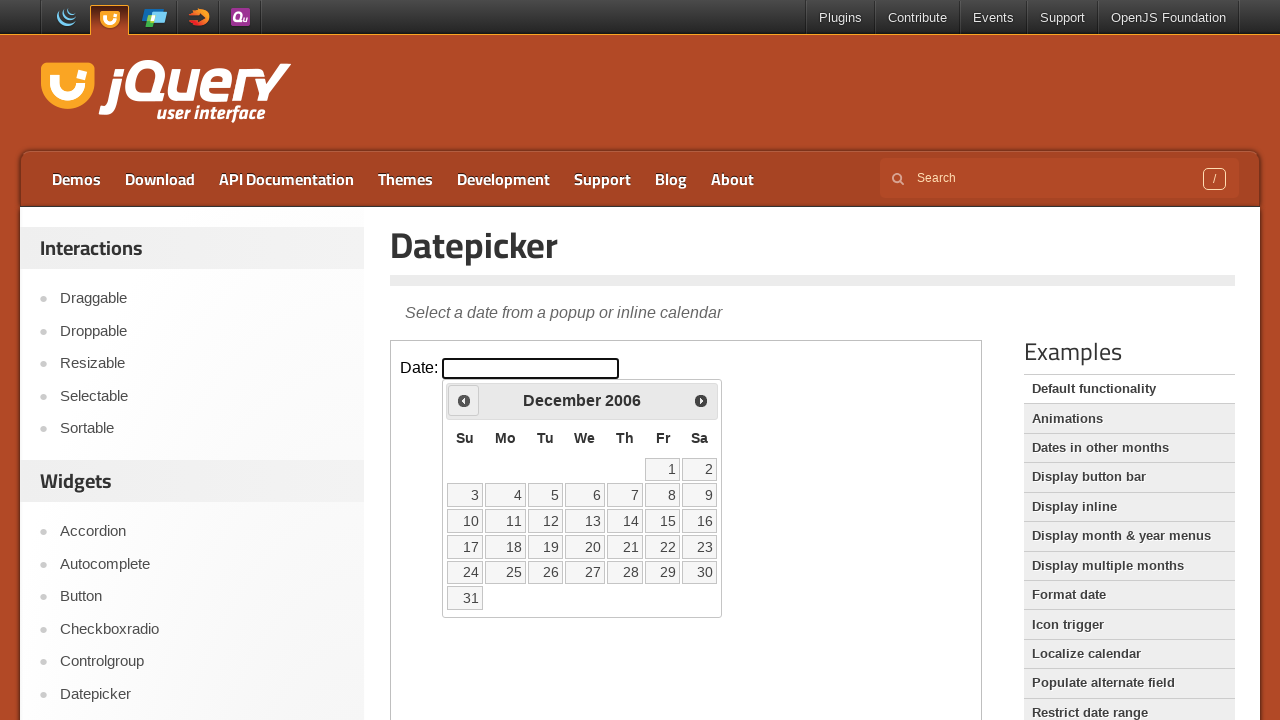

Waited for calendar to update
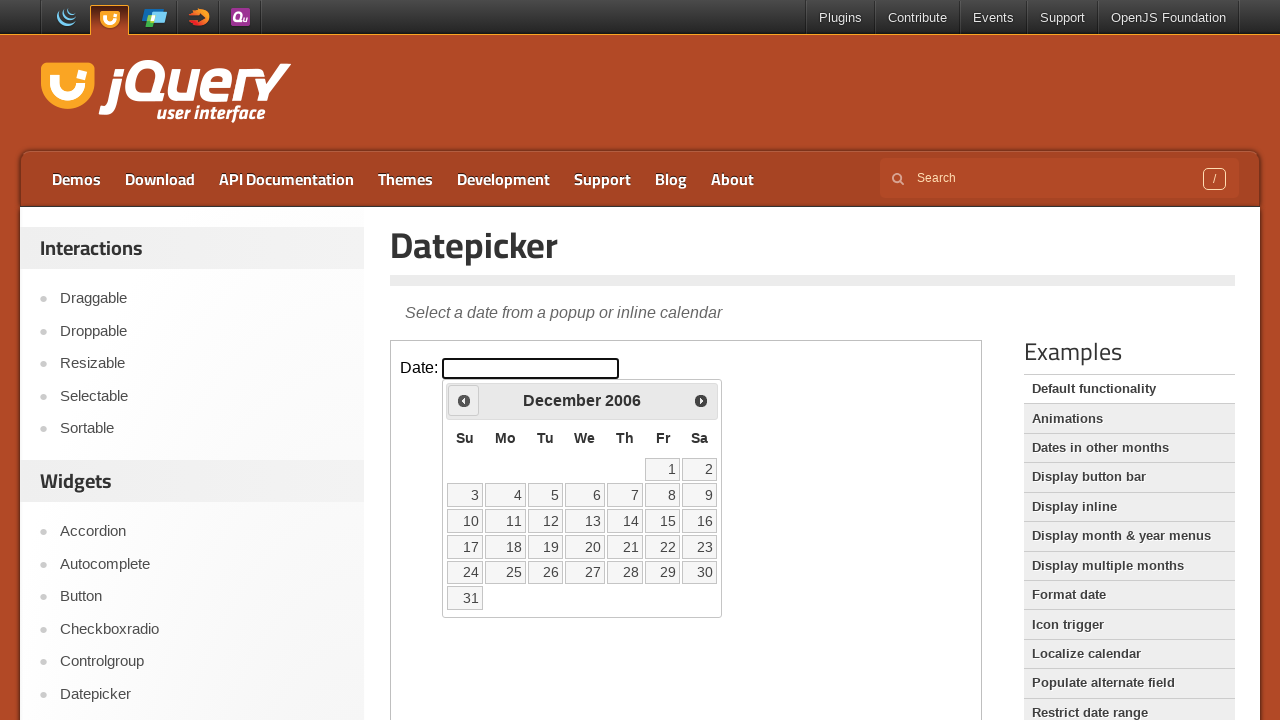

Checked current calendar month: December 2006
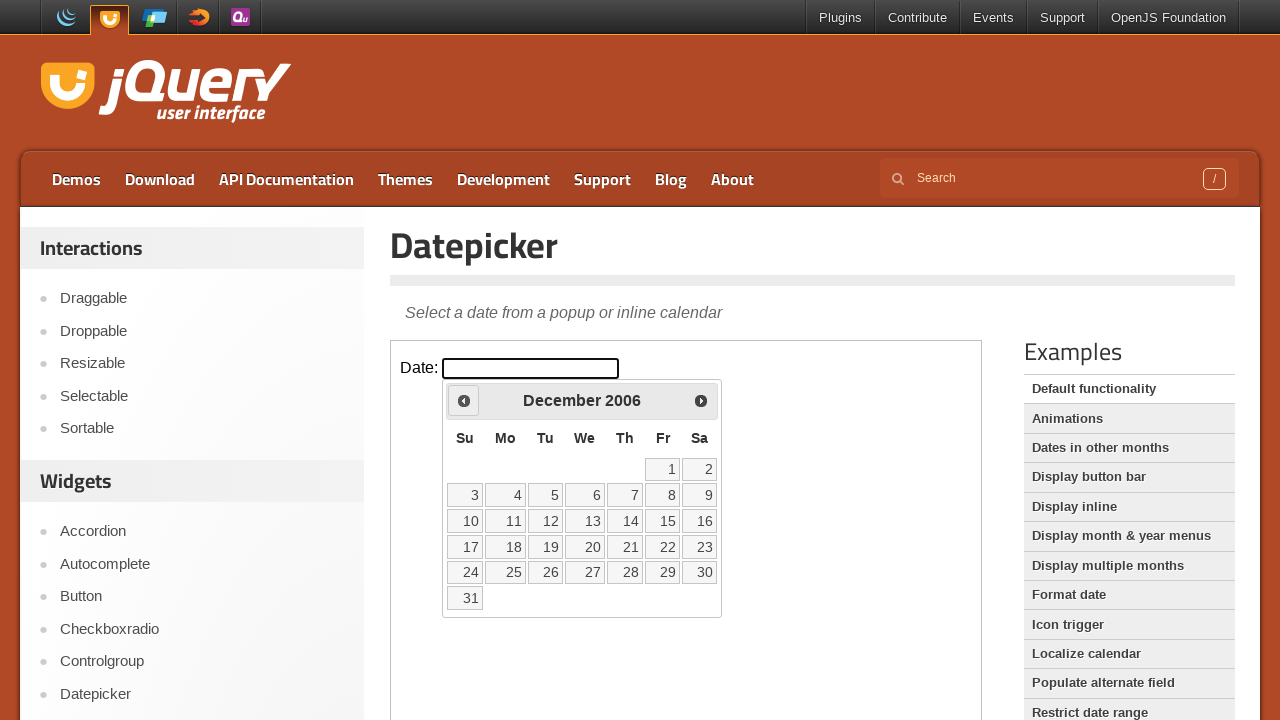

Clicked the Prev button to navigate to previous month at (464, 400) on iframe.demo-frame >> nth=0 >> internal:control=enter-frame >> xpath=//span[text(
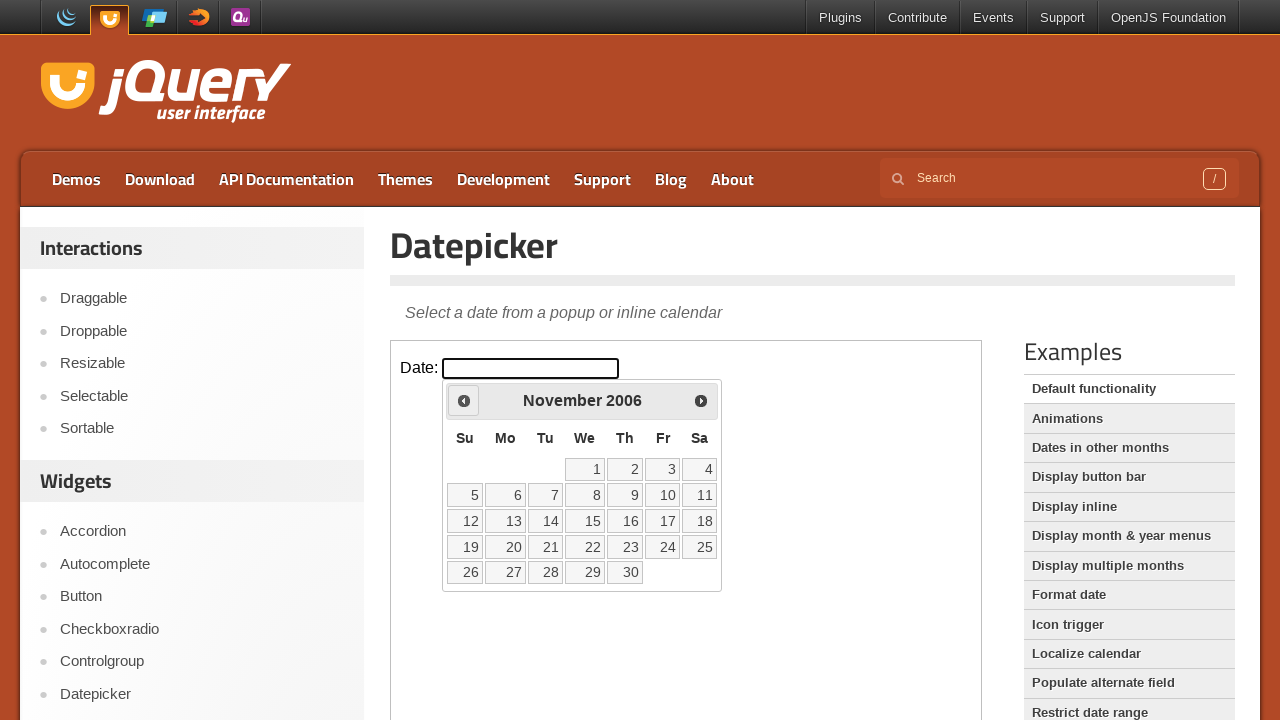

Waited for calendar to update
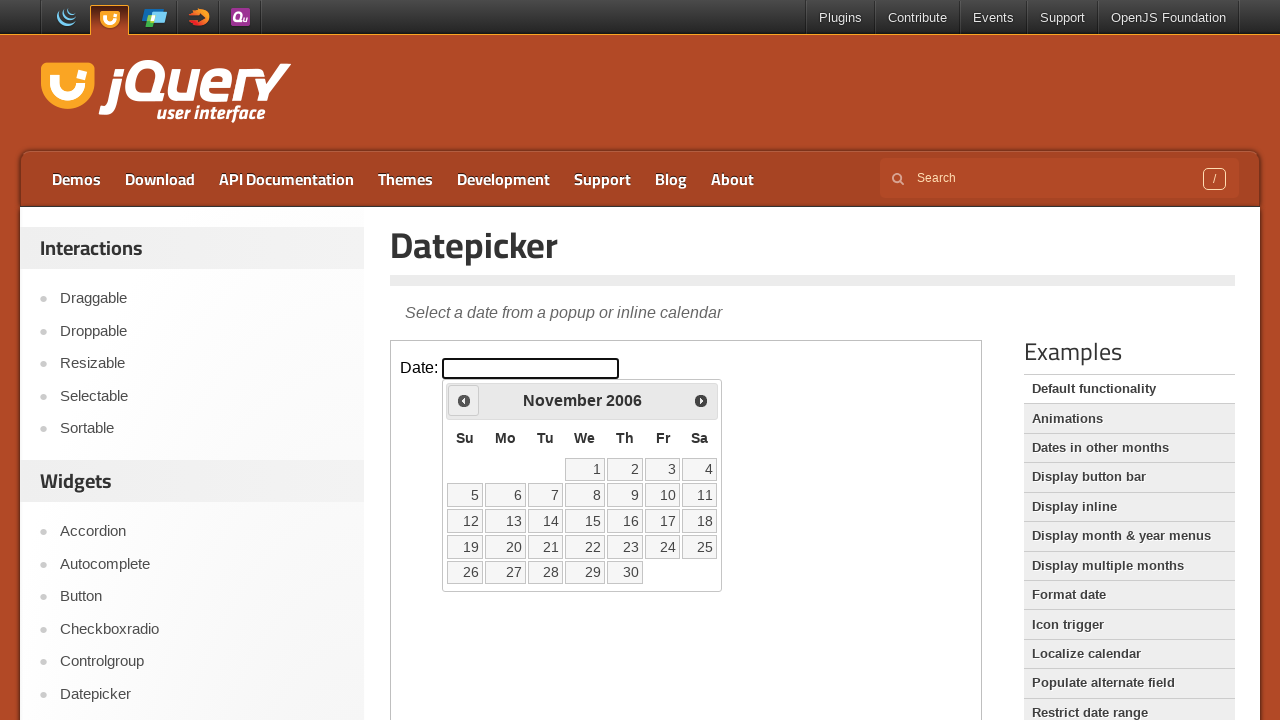

Checked current calendar month: November 2006
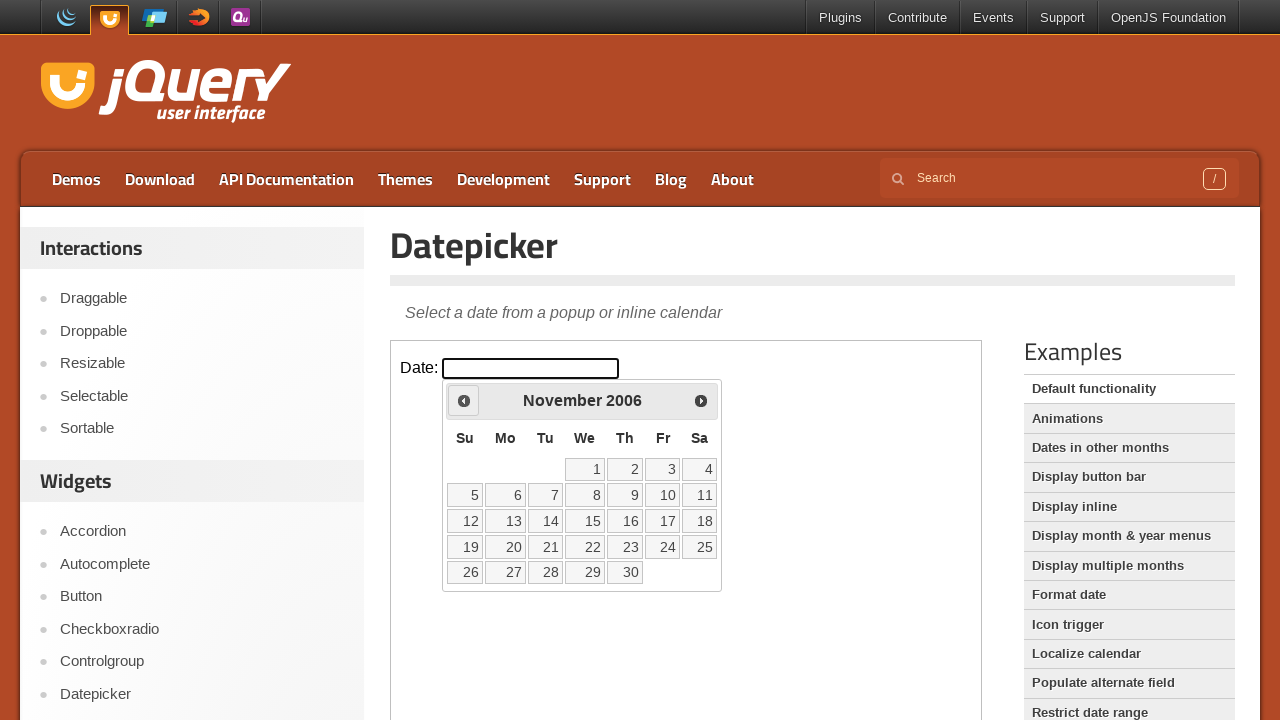

Clicked the Prev button to navigate to previous month at (464, 400) on iframe.demo-frame >> nth=0 >> internal:control=enter-frame >> xpath=//span[text(
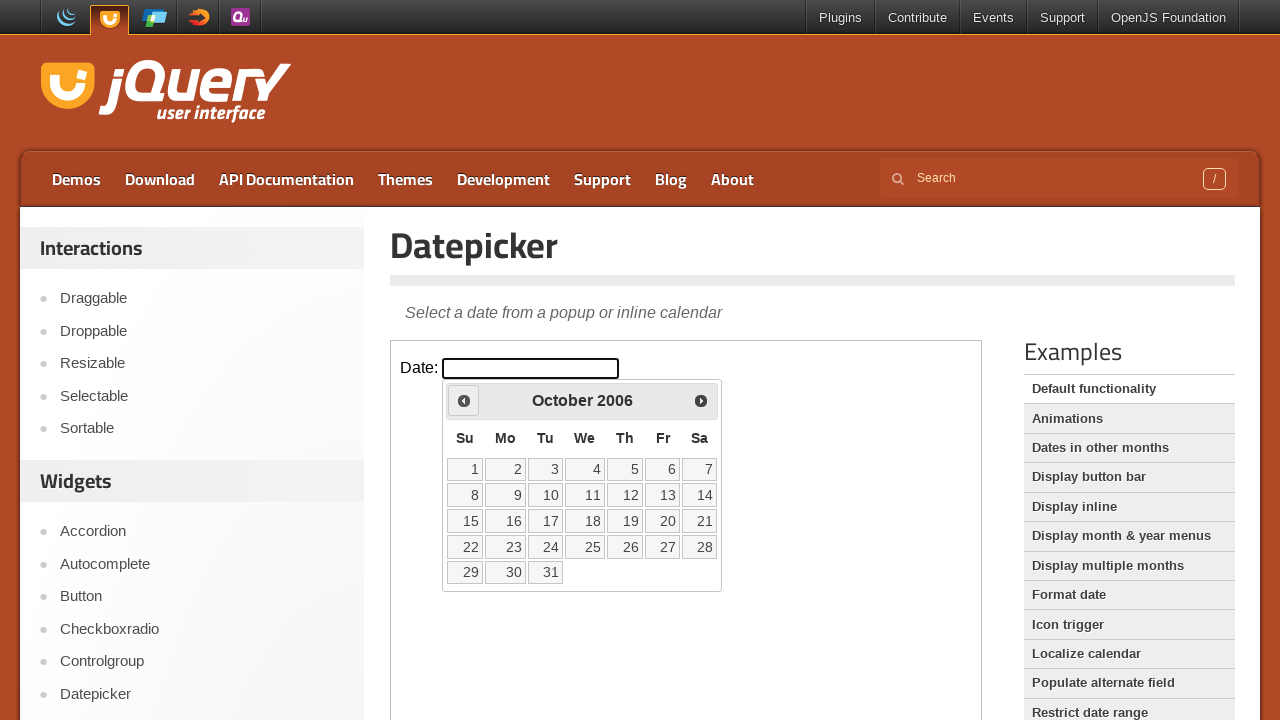

Waited for calendar to update
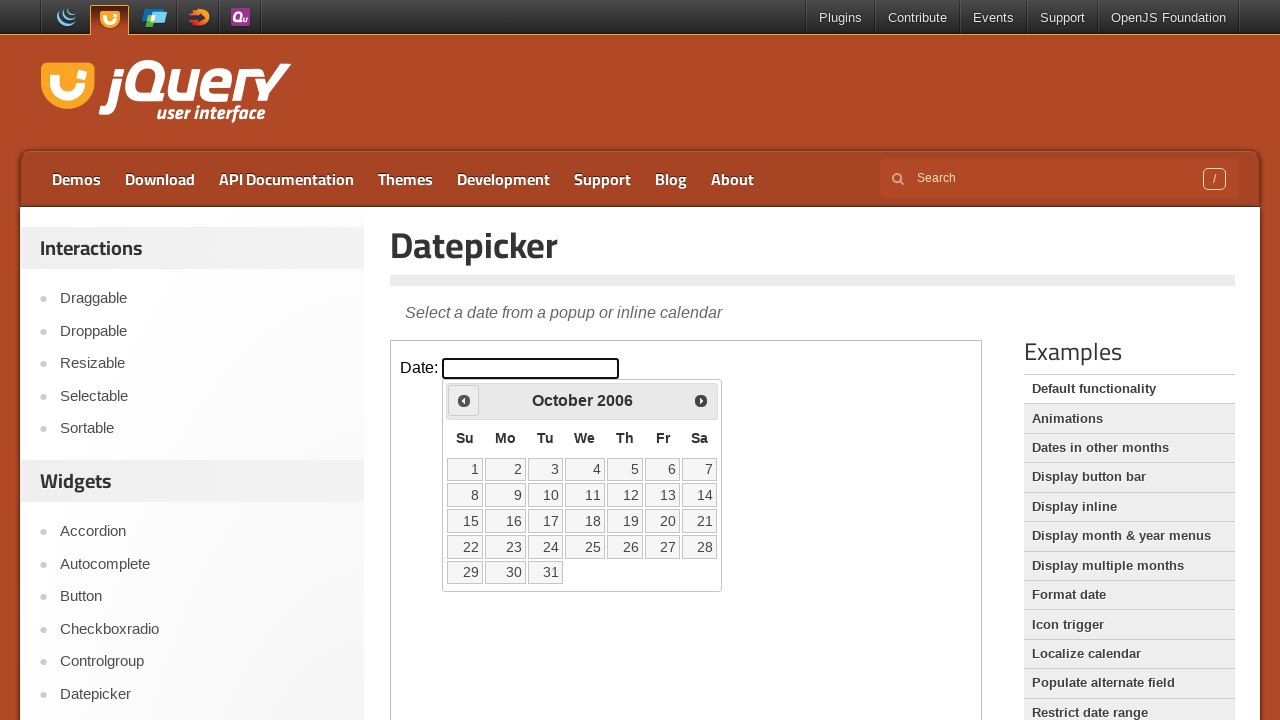

Checked current calendar month: October 2006
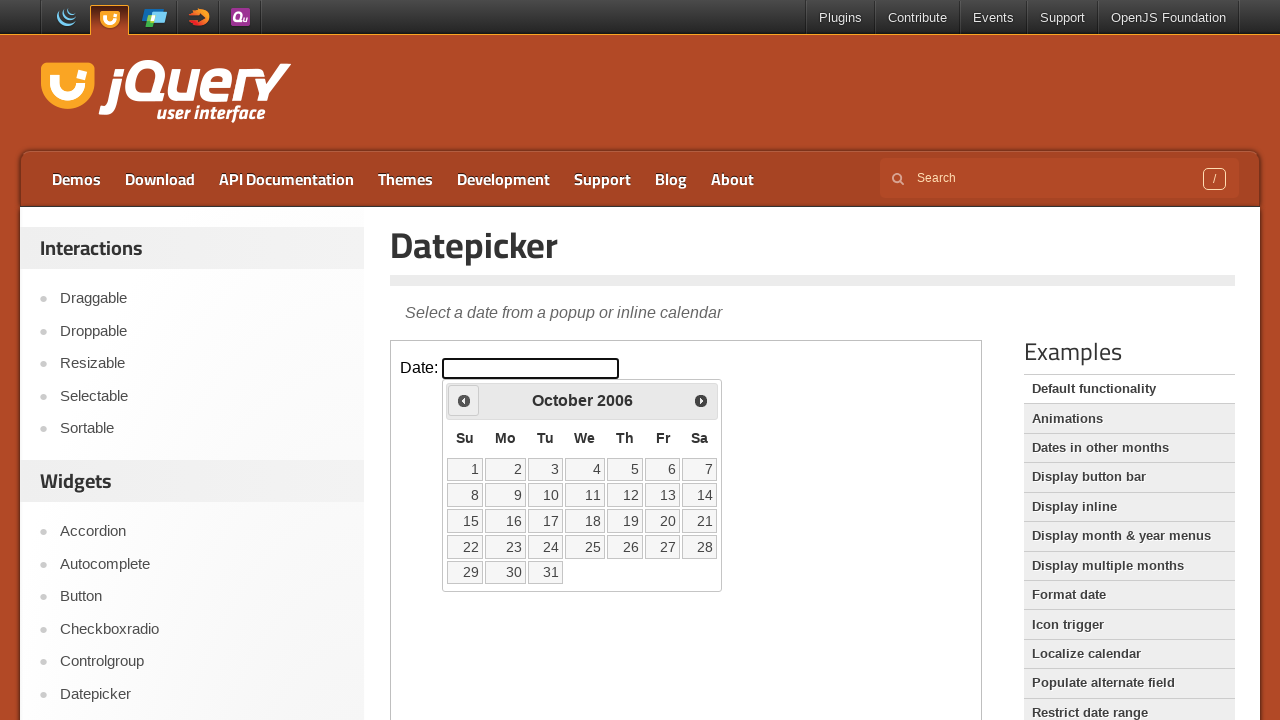

Clicked the Prev button to navigate to previous month at (464, 400) on iframe.demo-frame >> nth=0 >> internal:control=enter-frame >> xpath=//span[text(
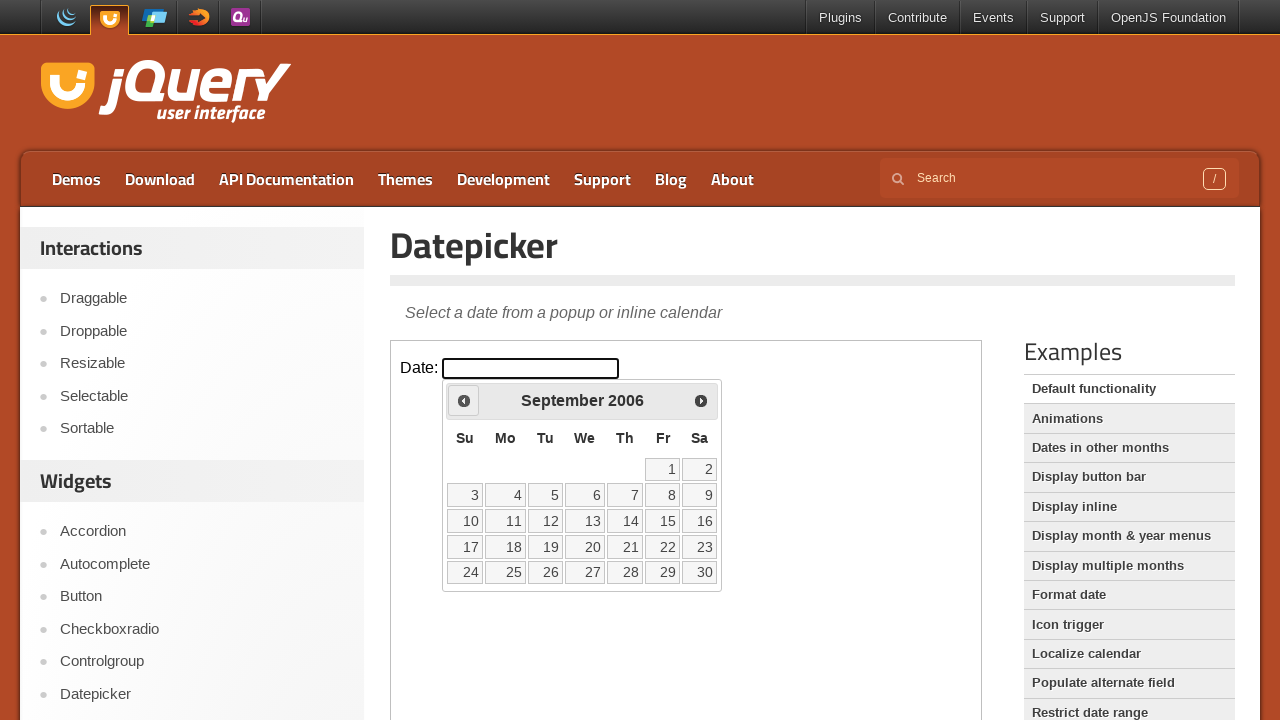

Waited for calendar to update
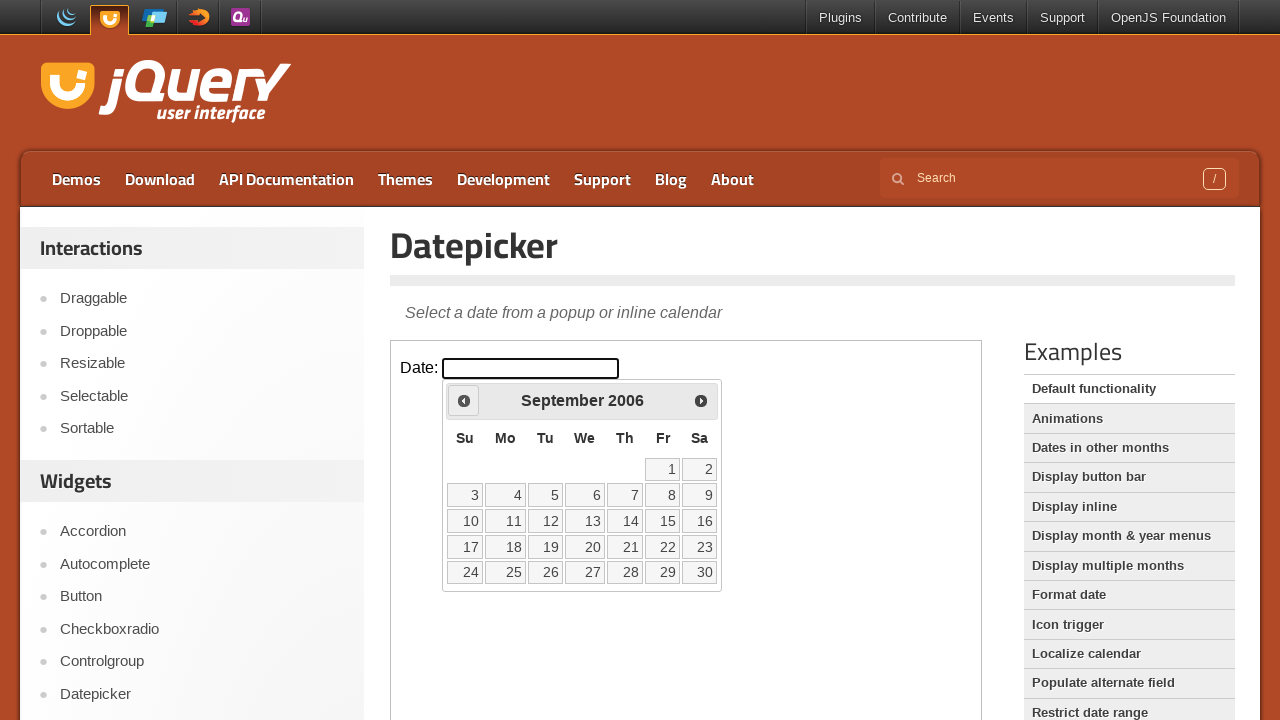

Checked current calendar month: September 2006
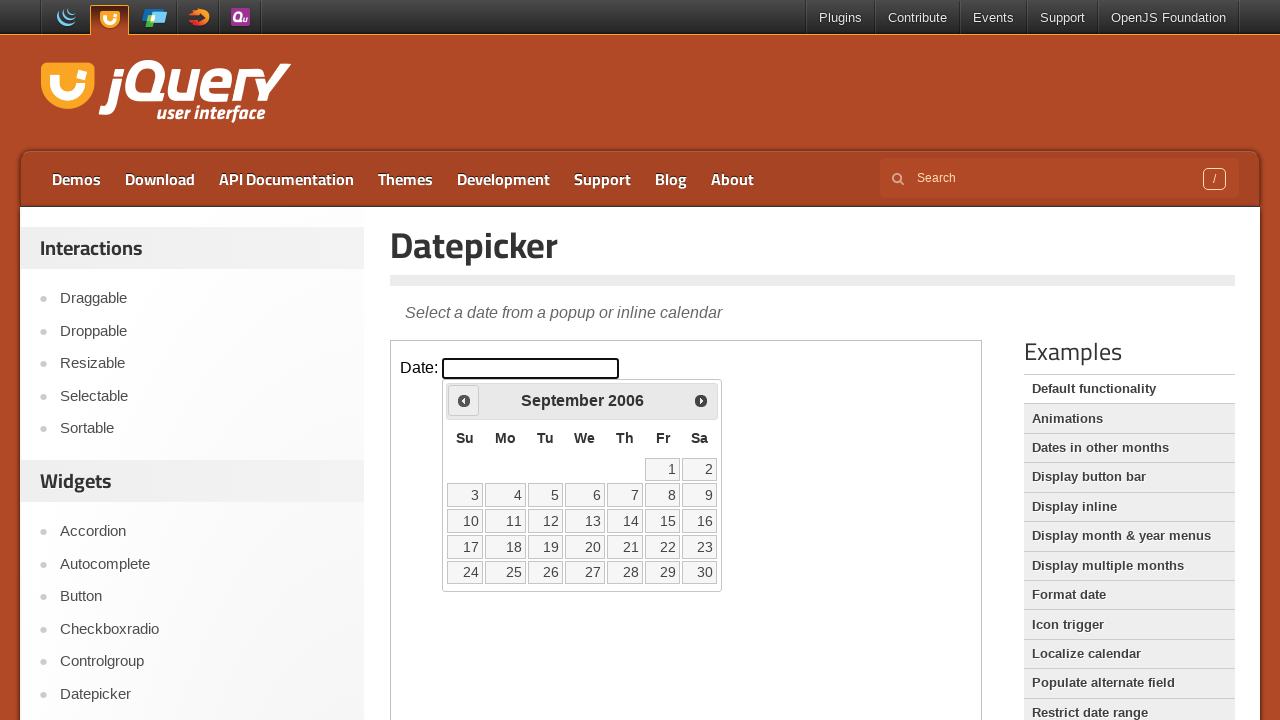

Clicked the Prev button to navigate to previous month at (464, 400) on iframe.demo-frame >> nth=0 >> internal:control=enter-frame >> xpath=//span[text(
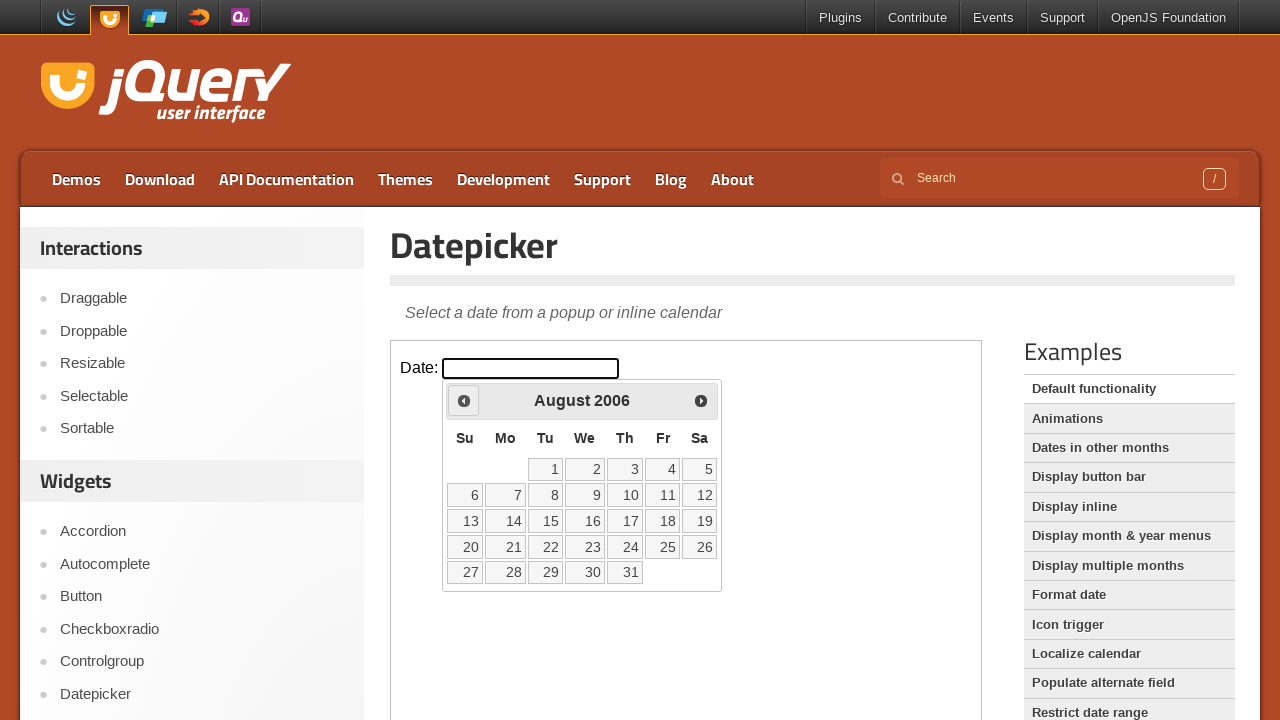

Waited for calendar to update
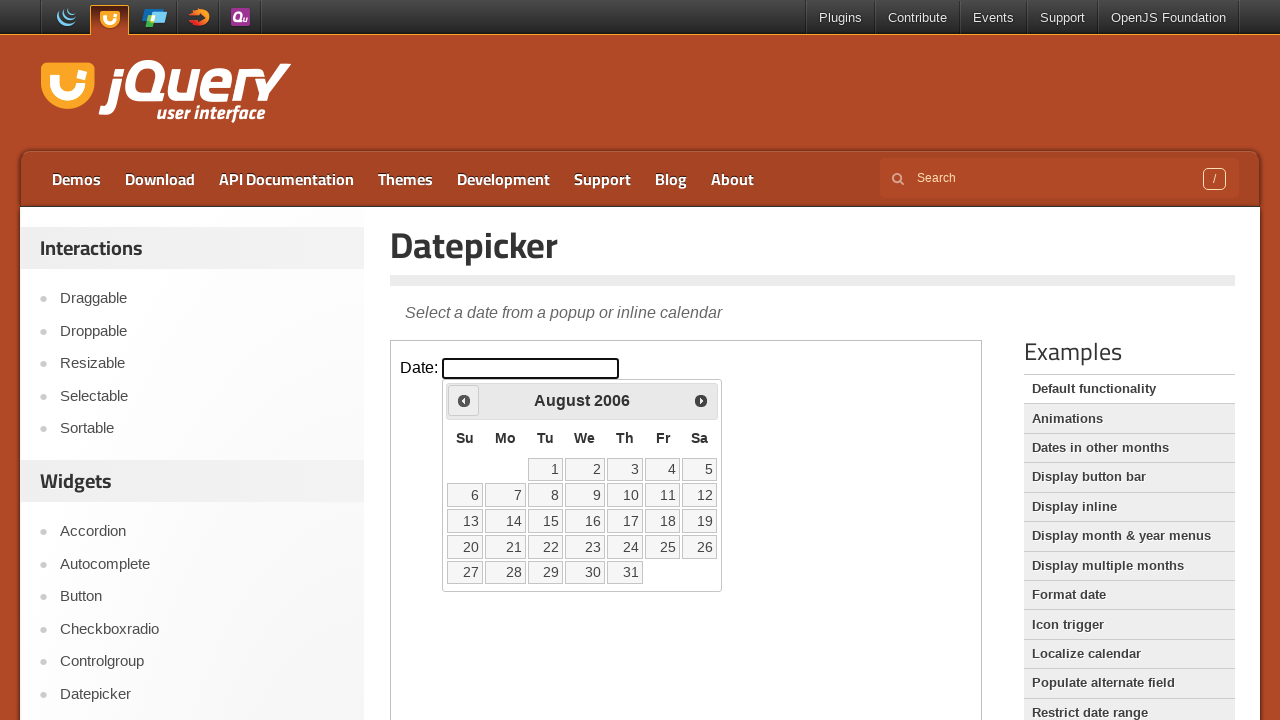

Checked current calendar month: August 2006
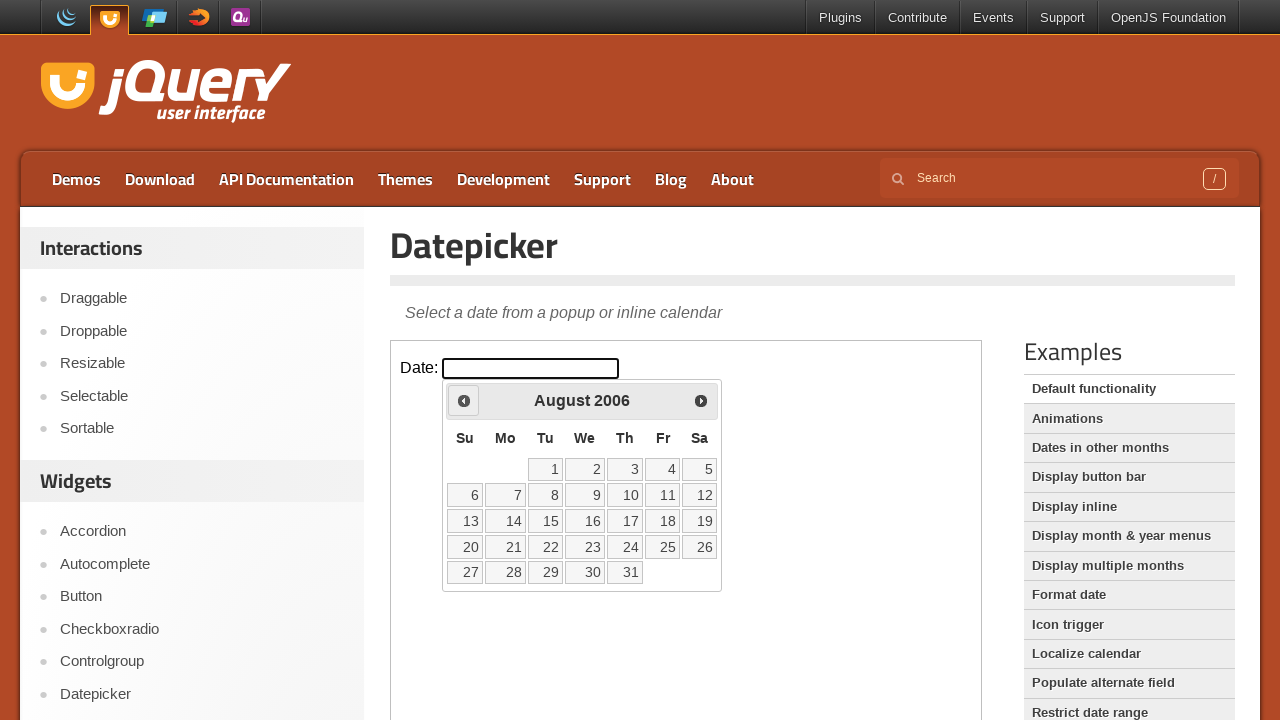

Clicked the Prev button to navigate to previous month at (464, 400) on iframe.demo-frame >> nth=0 >> internal:control=enter-frame >> xpath=//span[text(
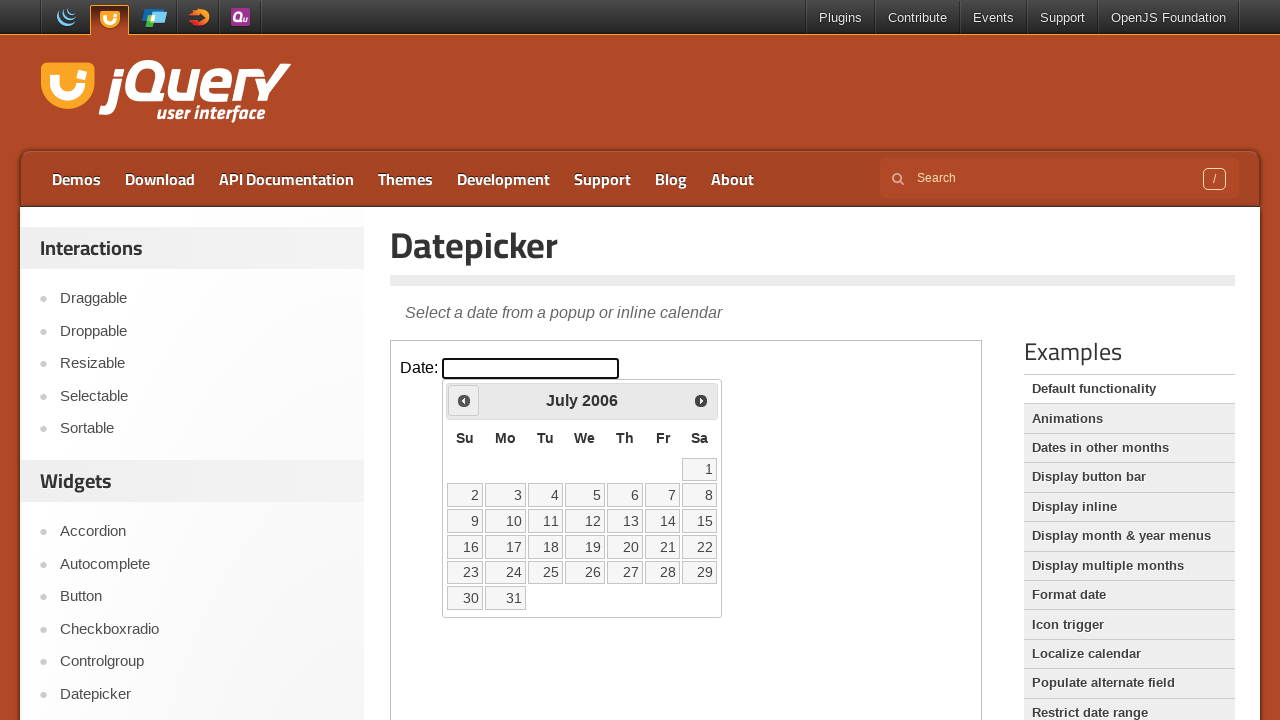

Waited for calendar to update
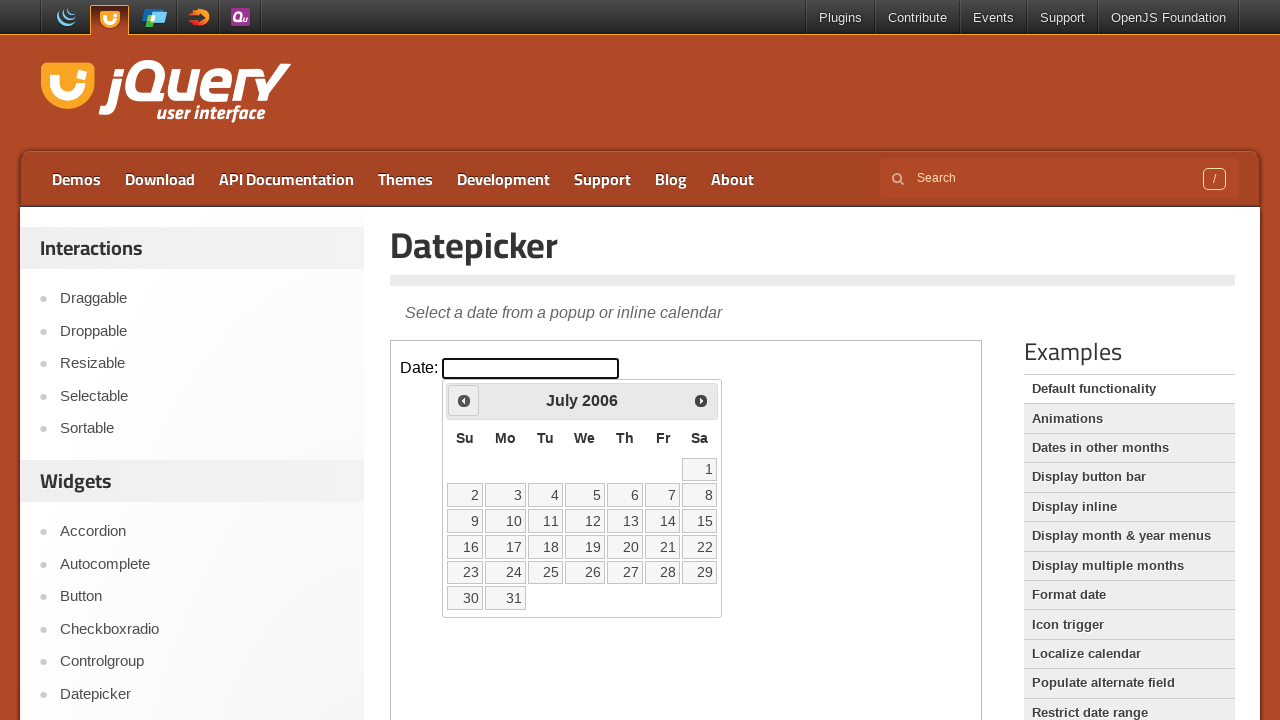

Checked current calendar month: July 2006
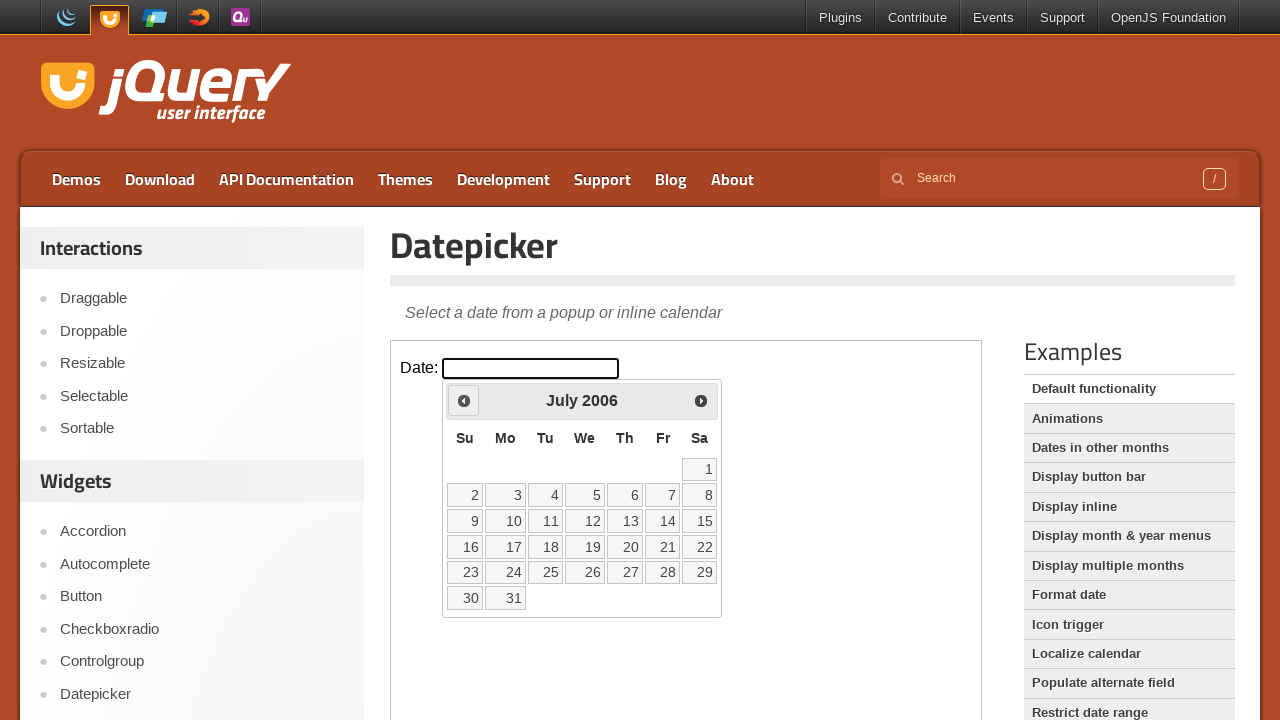

Clicked the Prev button to navigate to previous month at (464, 400) on iframe.demo-frame >> nth=0 >> internal:control=enter-frame >> xpath=//span[text(
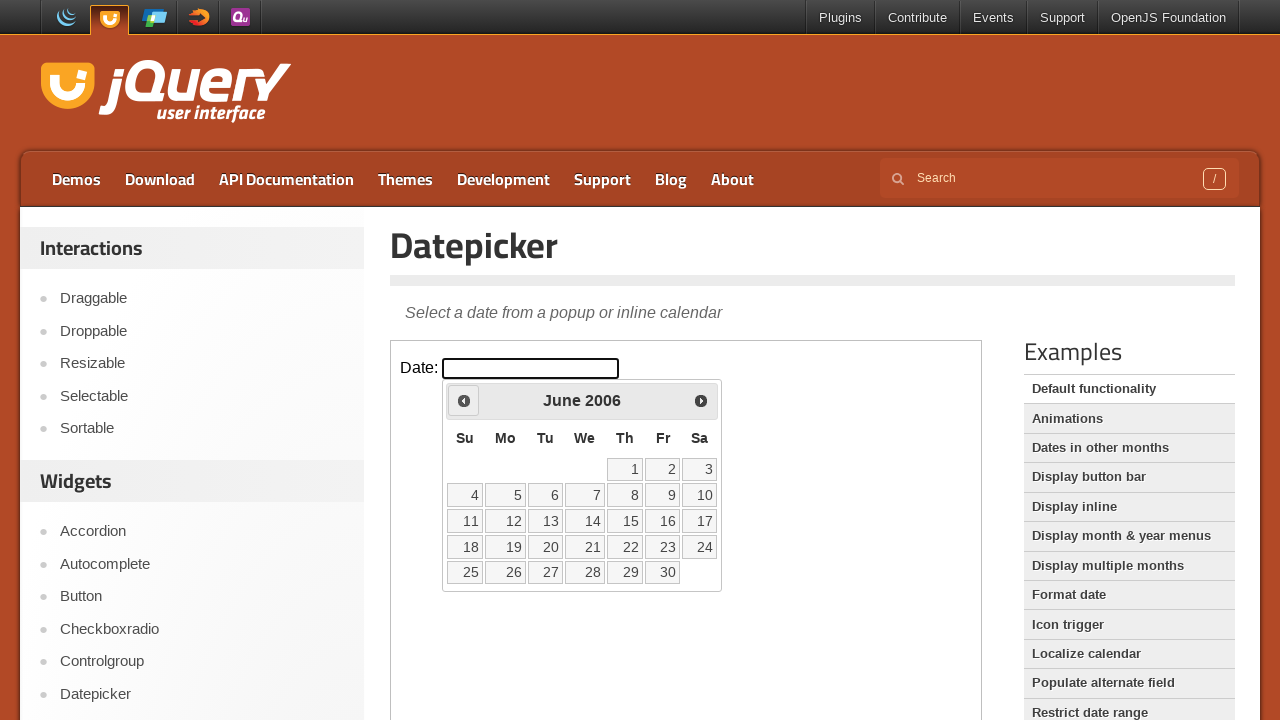

Waited for calendar to update
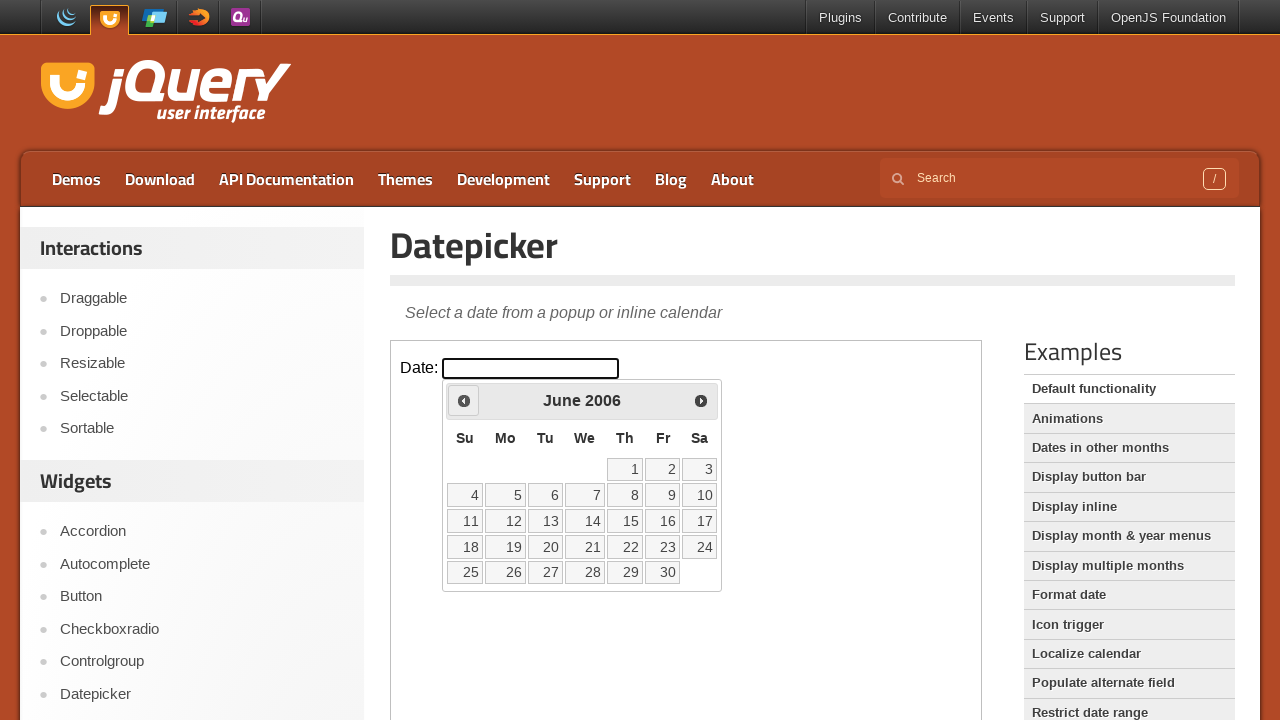

Checked current calendar month: June 2006
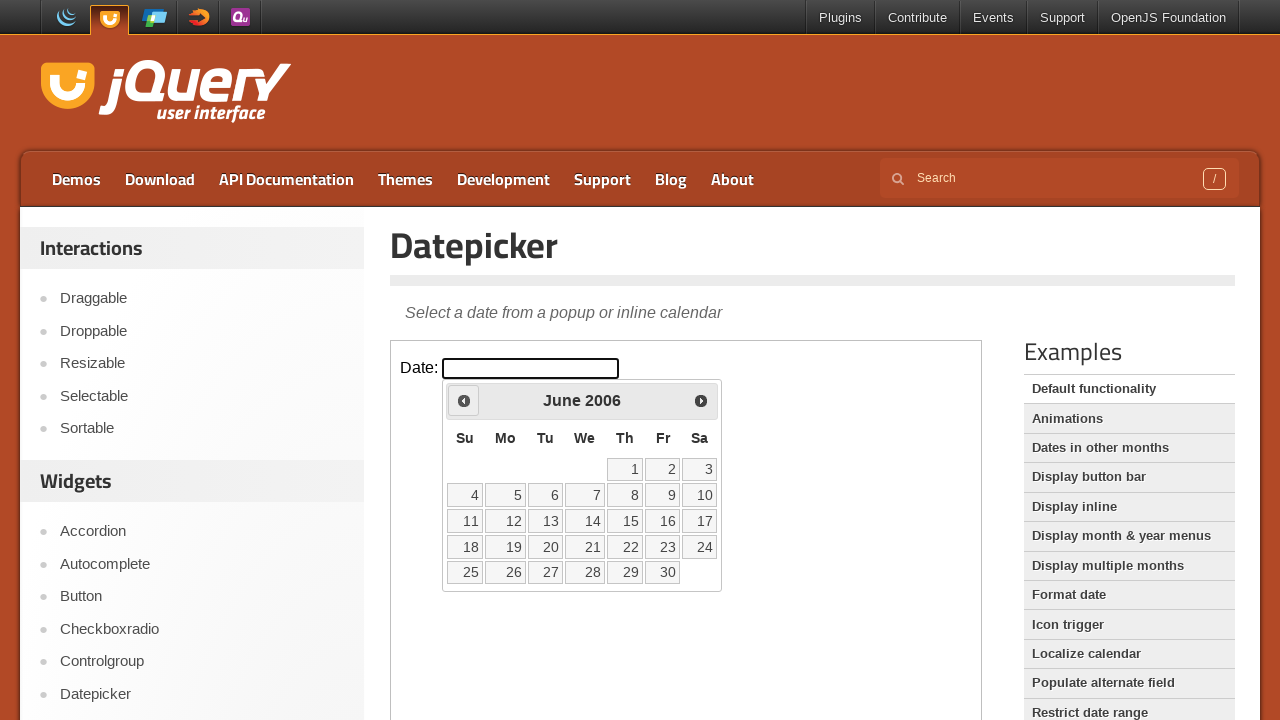

Clicked the Prev button to navigate to previous month at (464, 400) on iframe.demo-frame >> nth=0 >> internal:control=enter-frame >> xpath=//span[text(
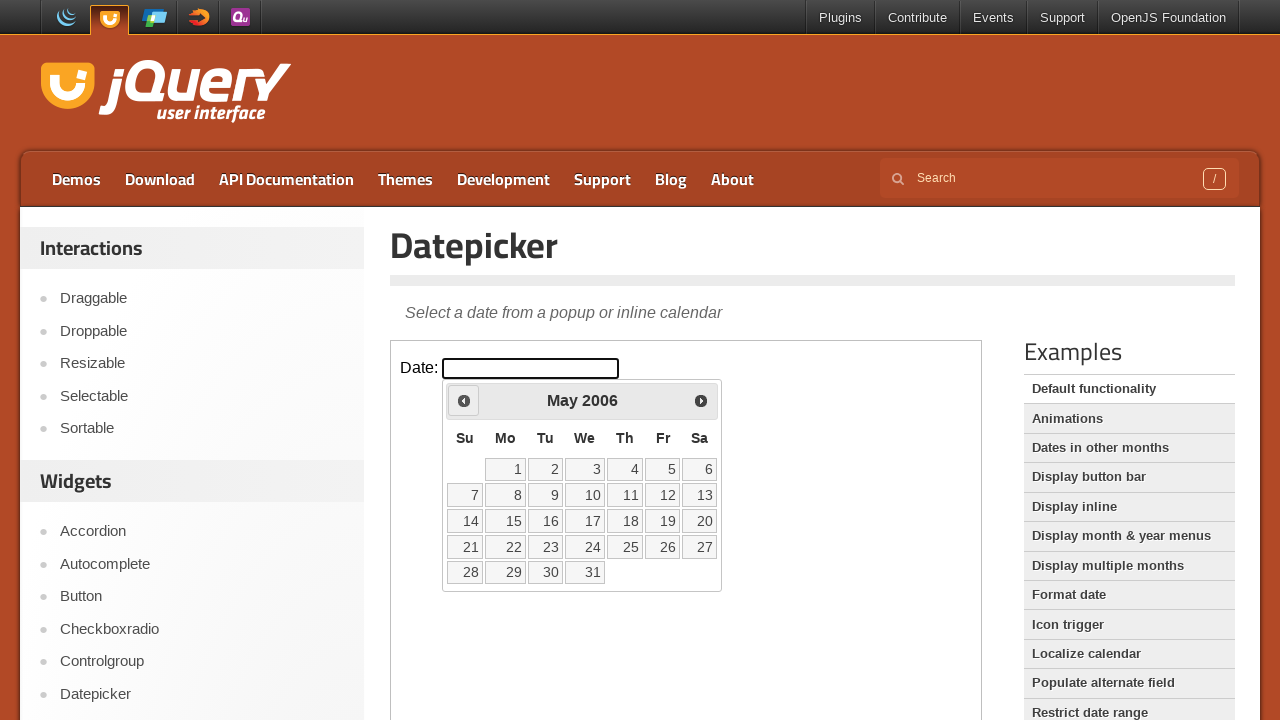

Waited for calendar to update
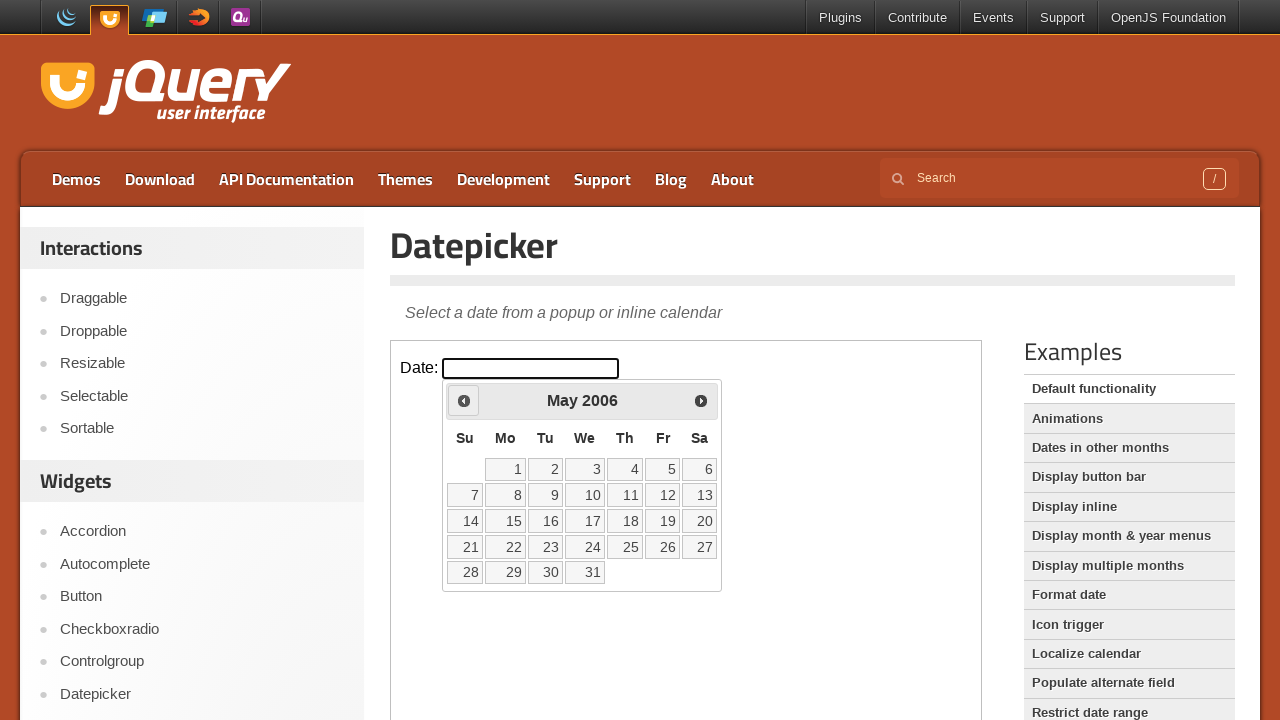

Checked current calendar month: May 2006
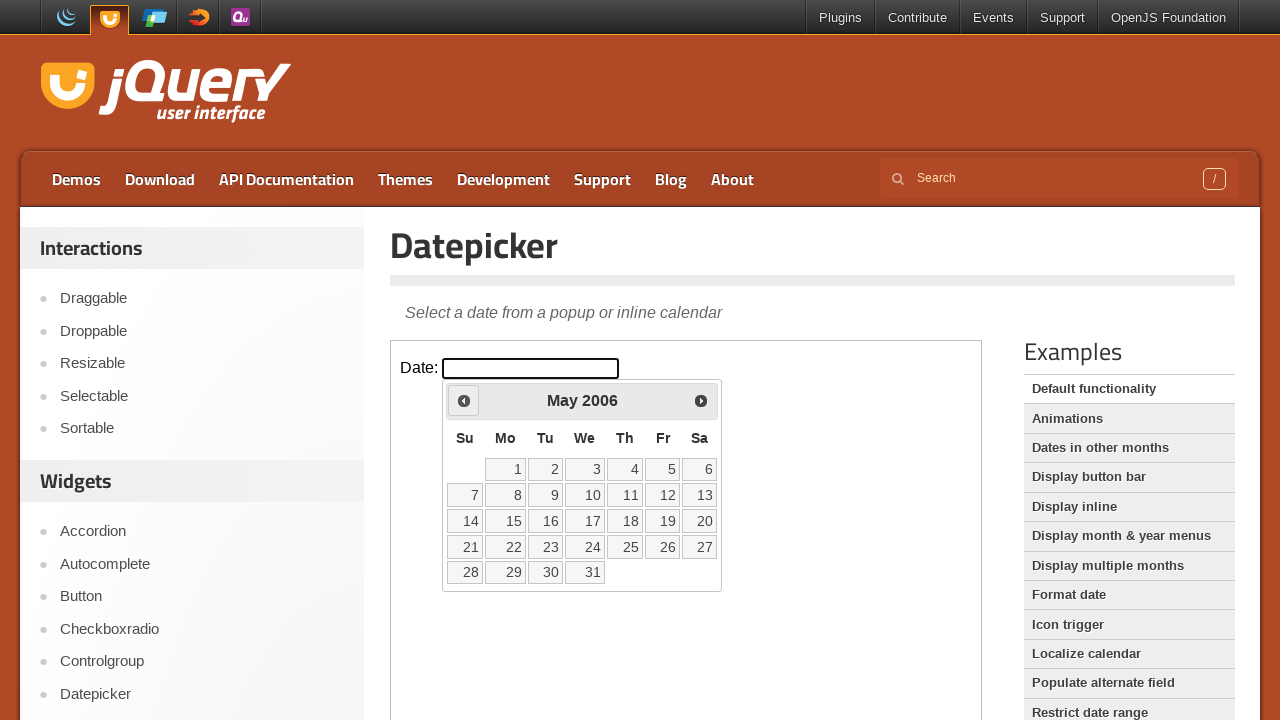

Clicked the Prev button to navigate to previous month at (464, 400) on iframe.demo-frame >> nth=0 >> internal:control=enter-frame >> xpath=//span[text(
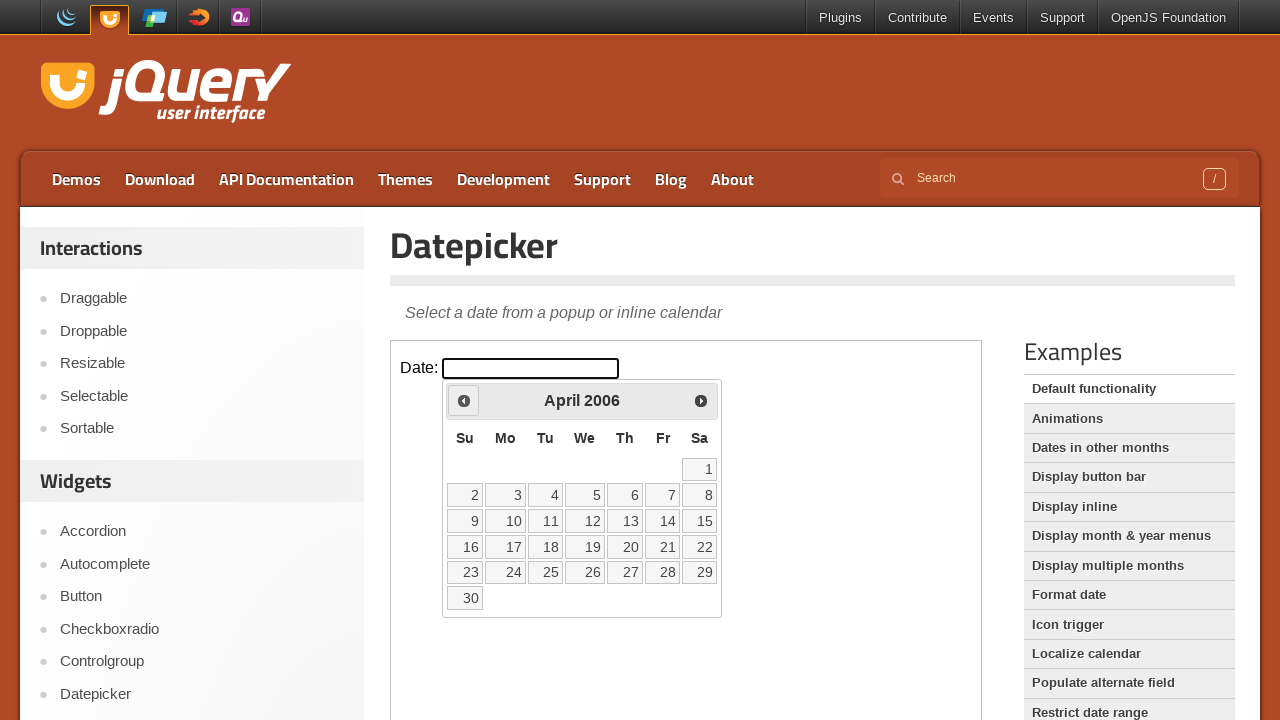

Waited for calendar to update
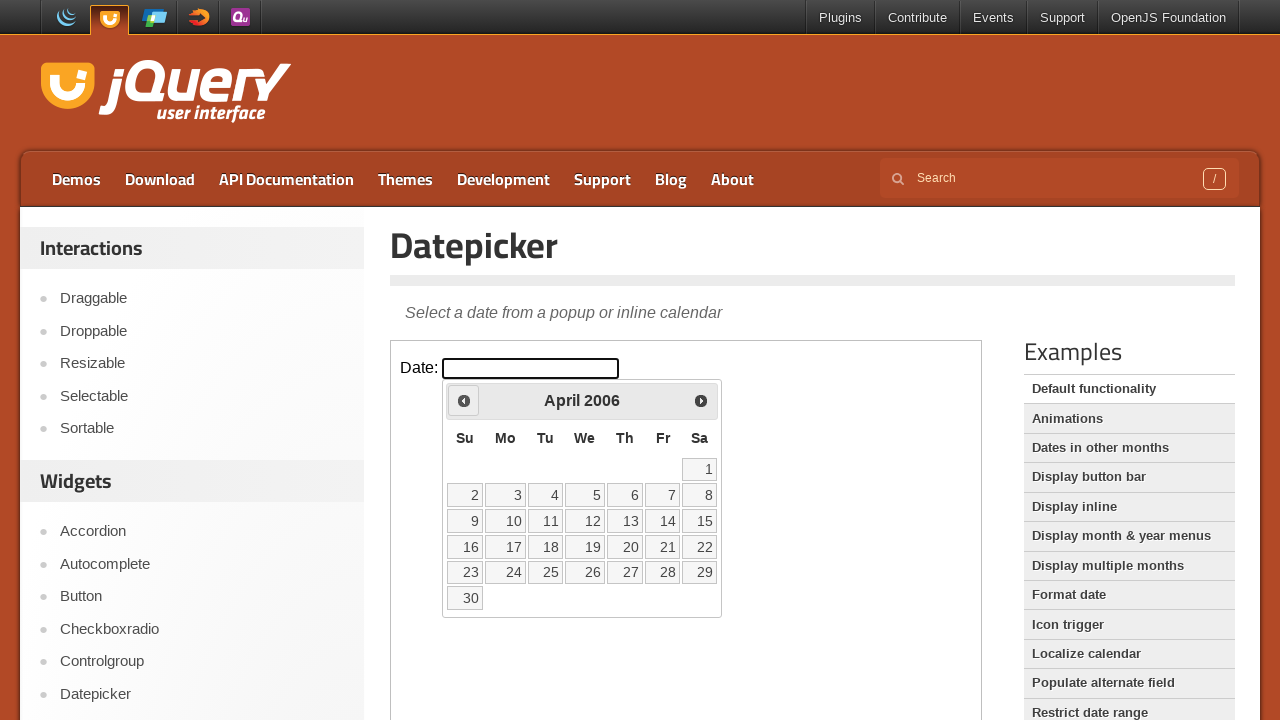

Checked current calendar month: April 2006
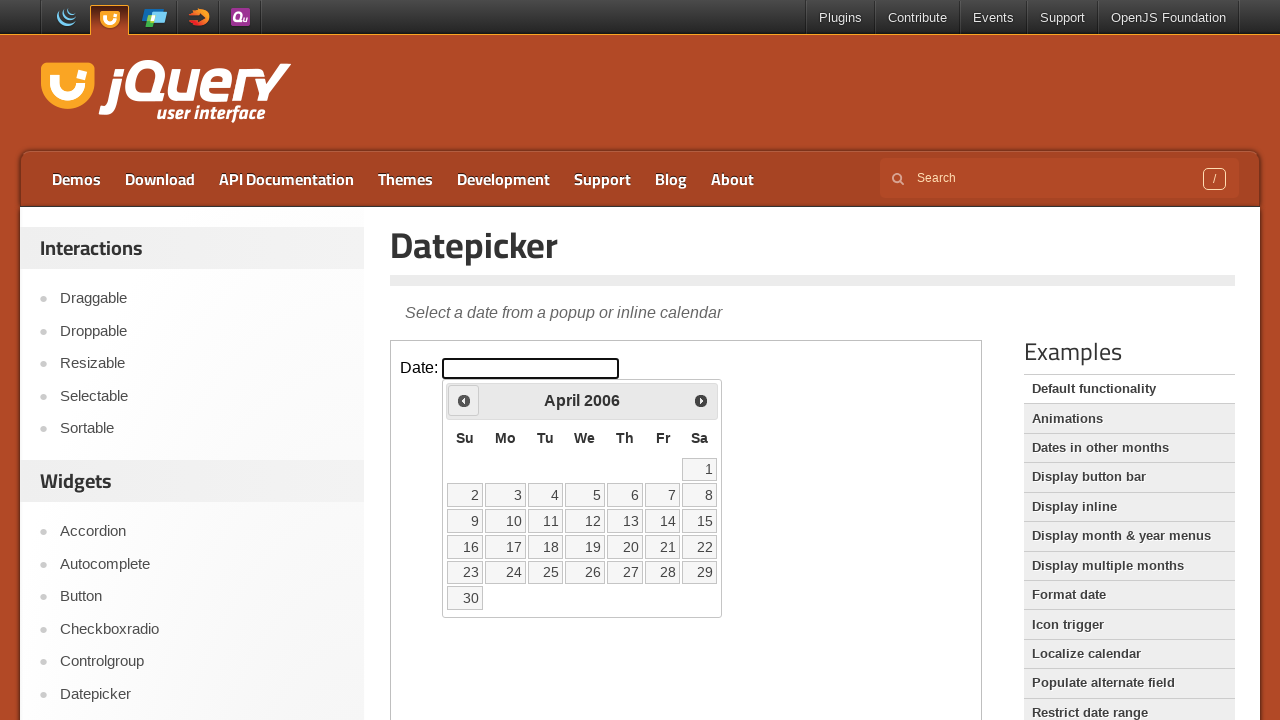

Clicked the Prev button to navigate to previous month at (464, 400) on iframe.demo-frame >> nth=0 >> internal:control=enter-frame >> xpath=//span[text(
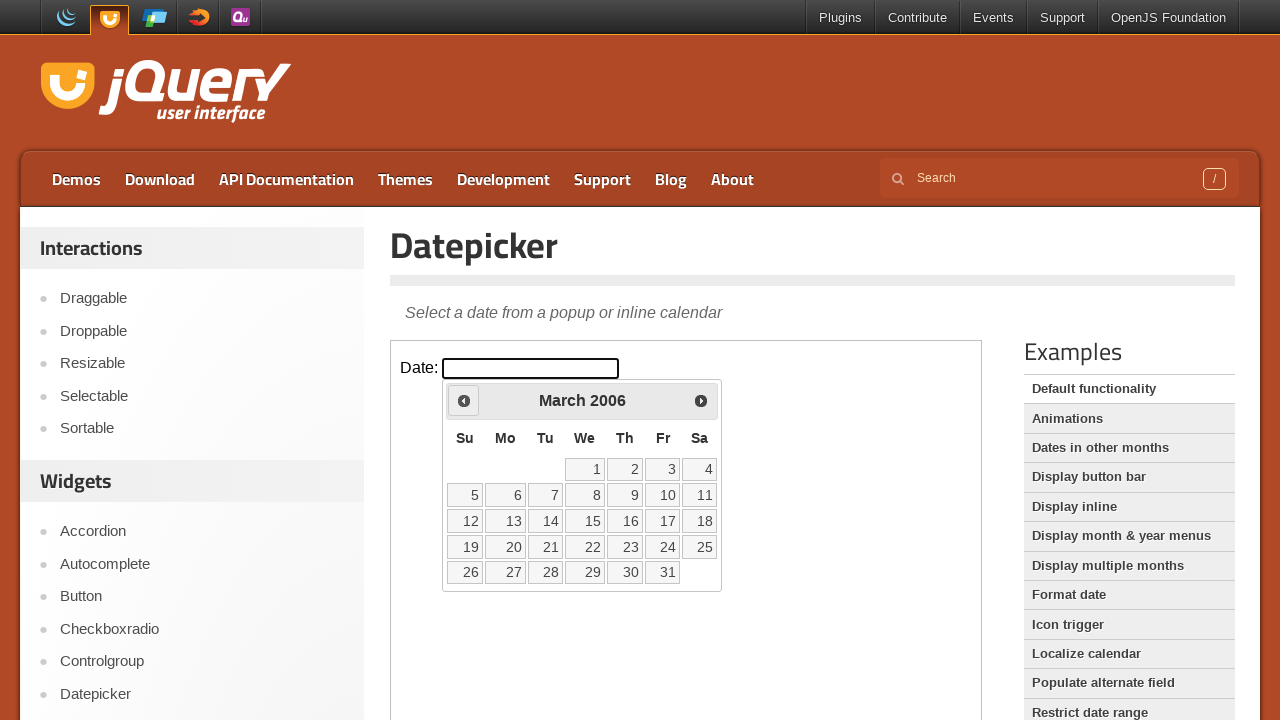

Waited for calendar to update
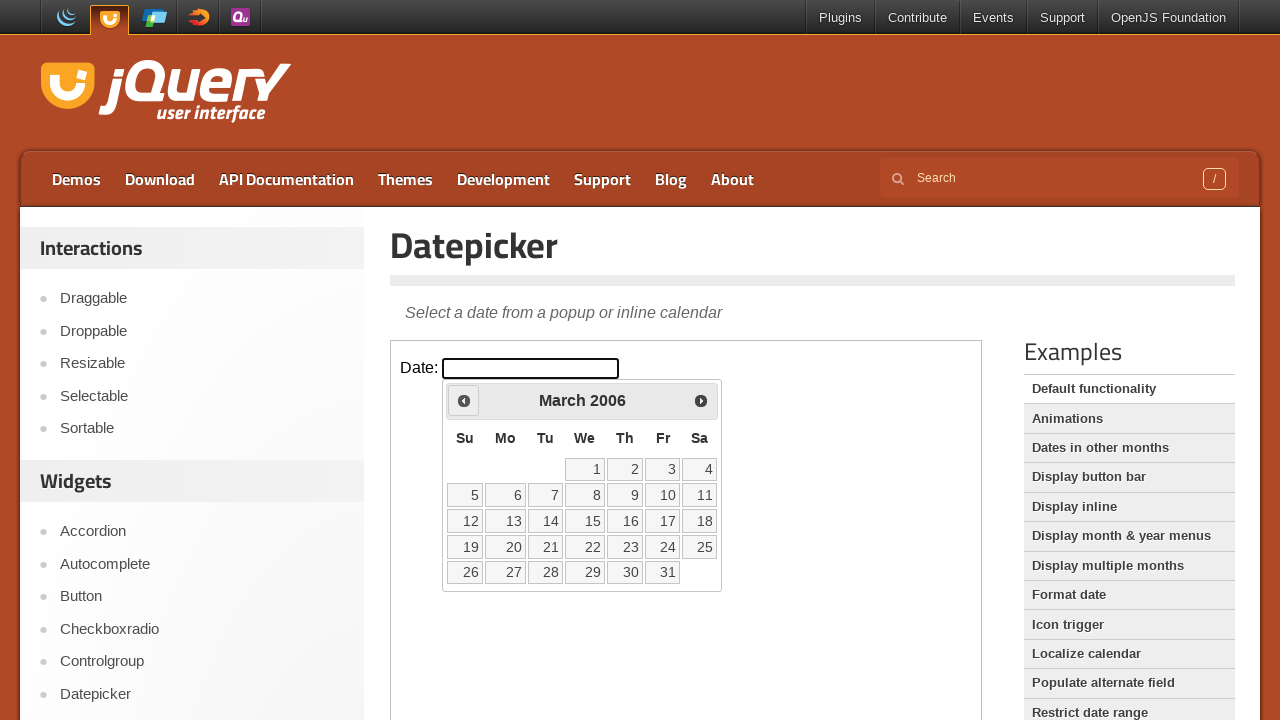

Checked current calendar month: March 2006
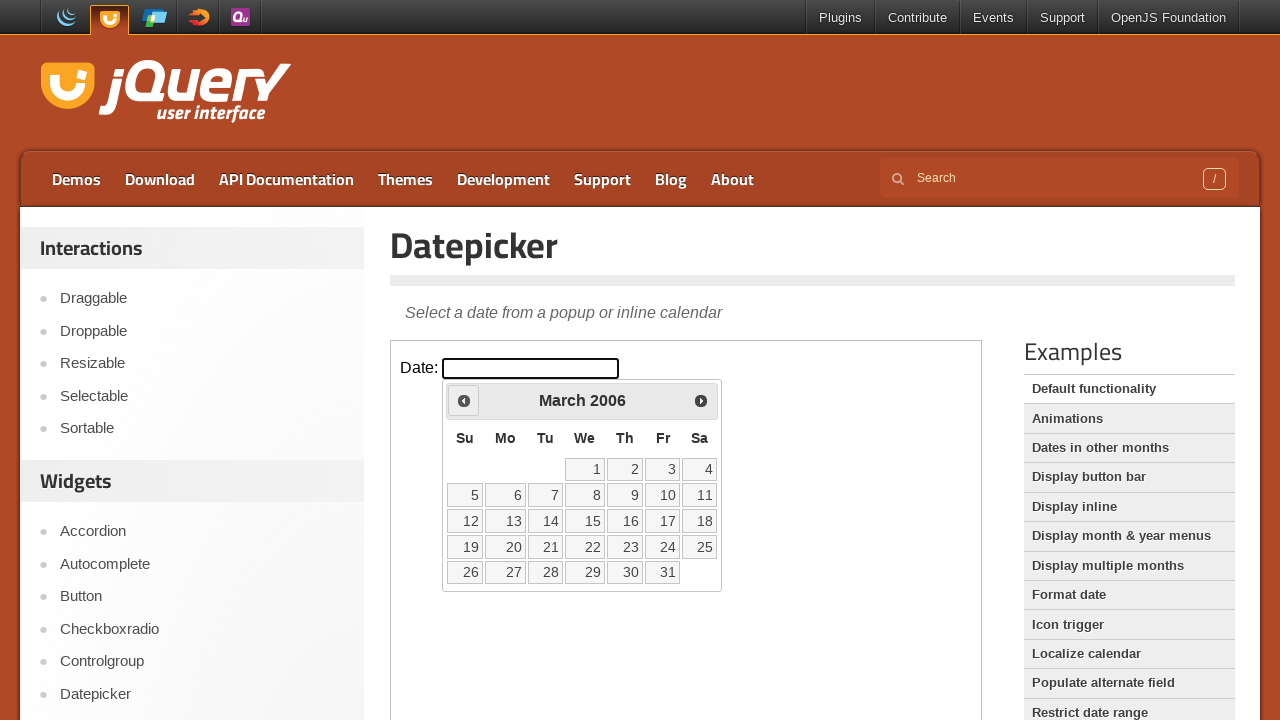

Clicked the Prev button to navigate to previous month at (464, 400) on iframe.demo-frame >> nth=0 >> internal:control=enter-frame >> xpath=//span[text(
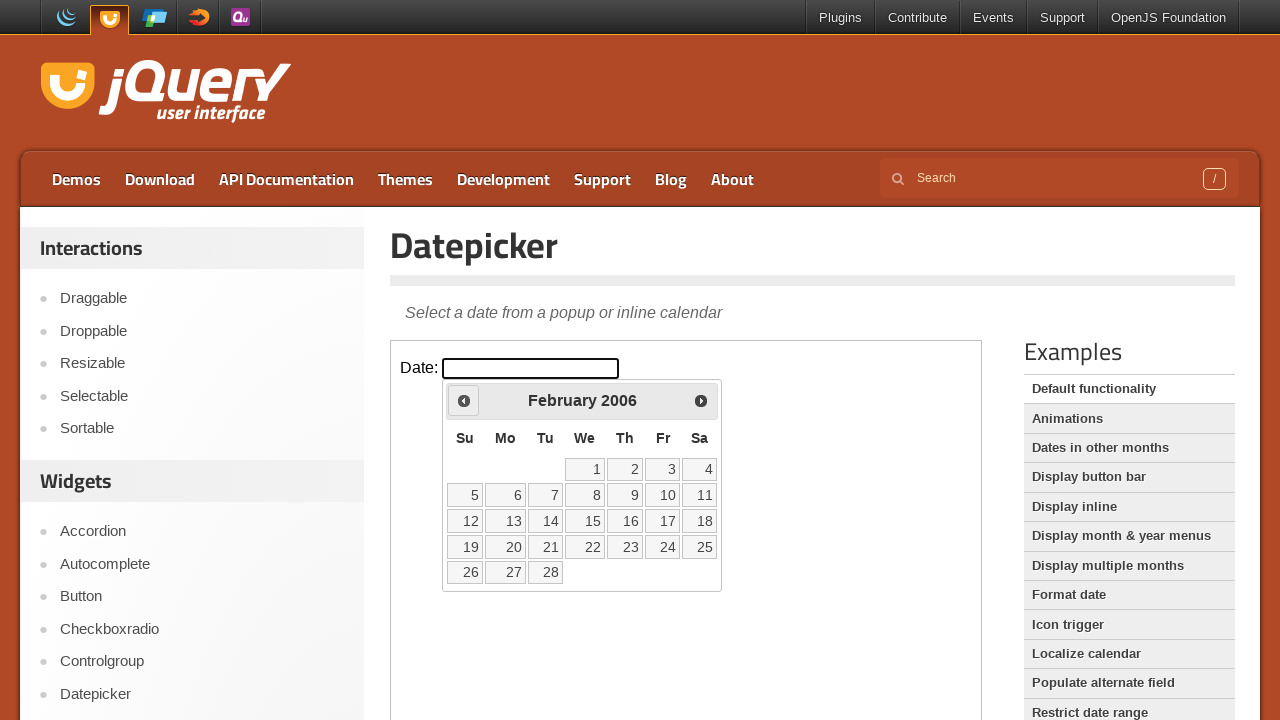

Waited for calendar to update
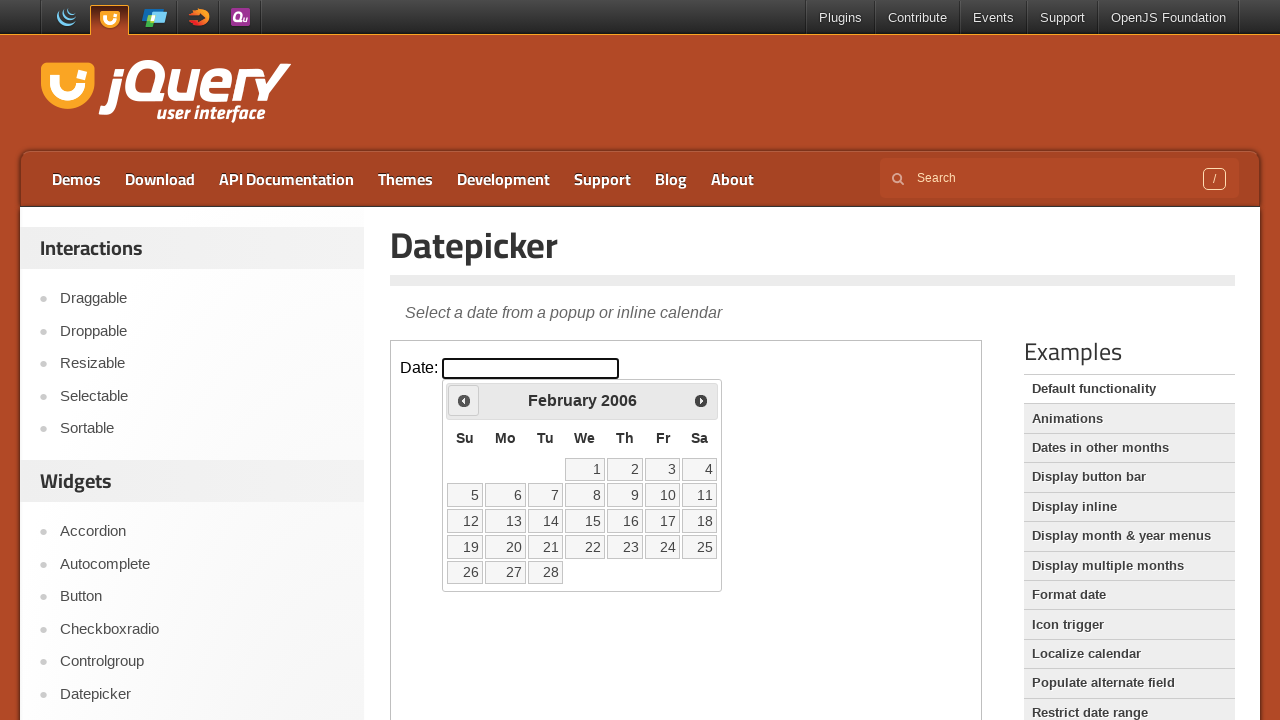

Checked current calendar month: February 2006
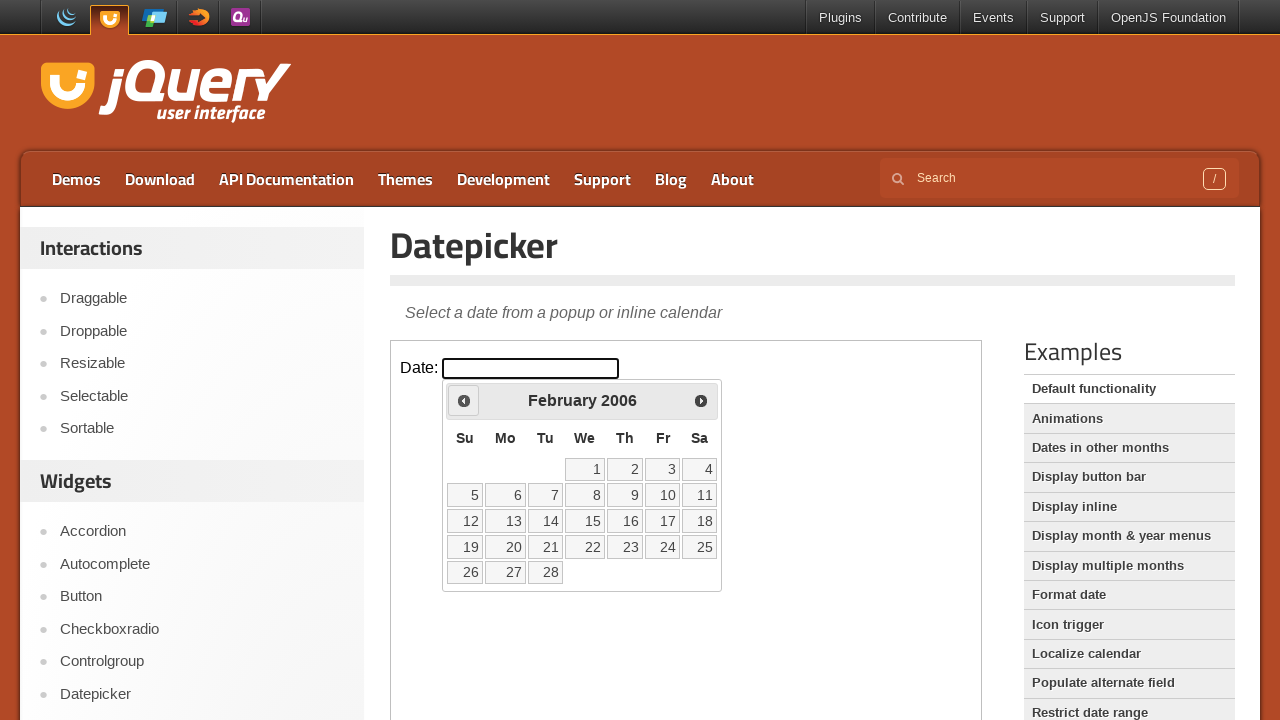

Clicked the Prev button to navigate to previous month at (464, 400) on iframe.demo-frame >> nth=0 >> internal:control=enter-frame >> xpath=//span[text(
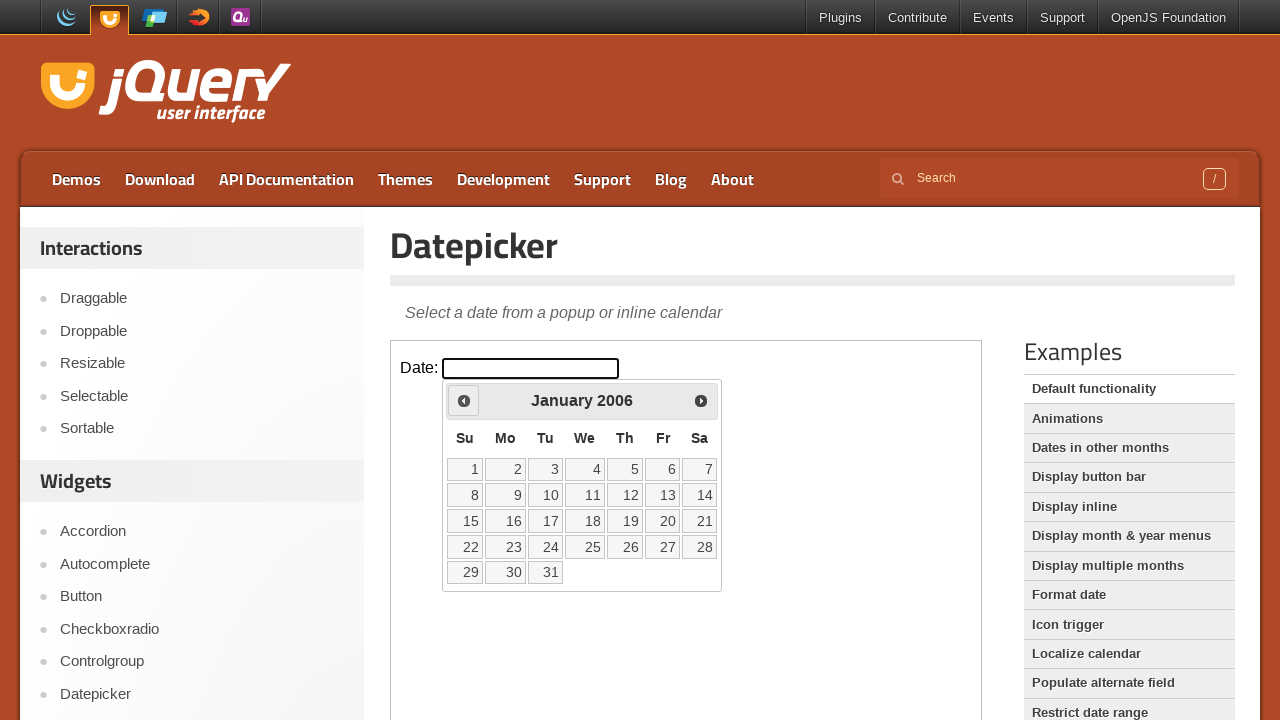

Waited for calendar to update
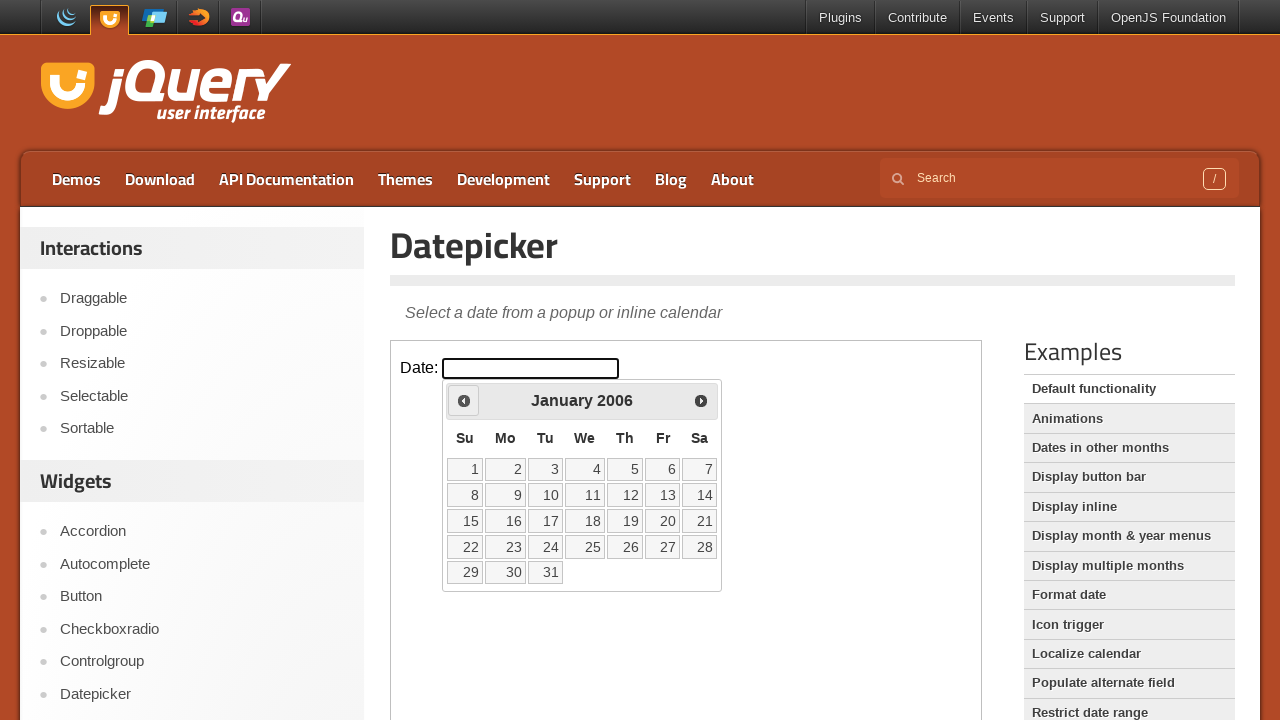

Checked current calendar month: January 2006
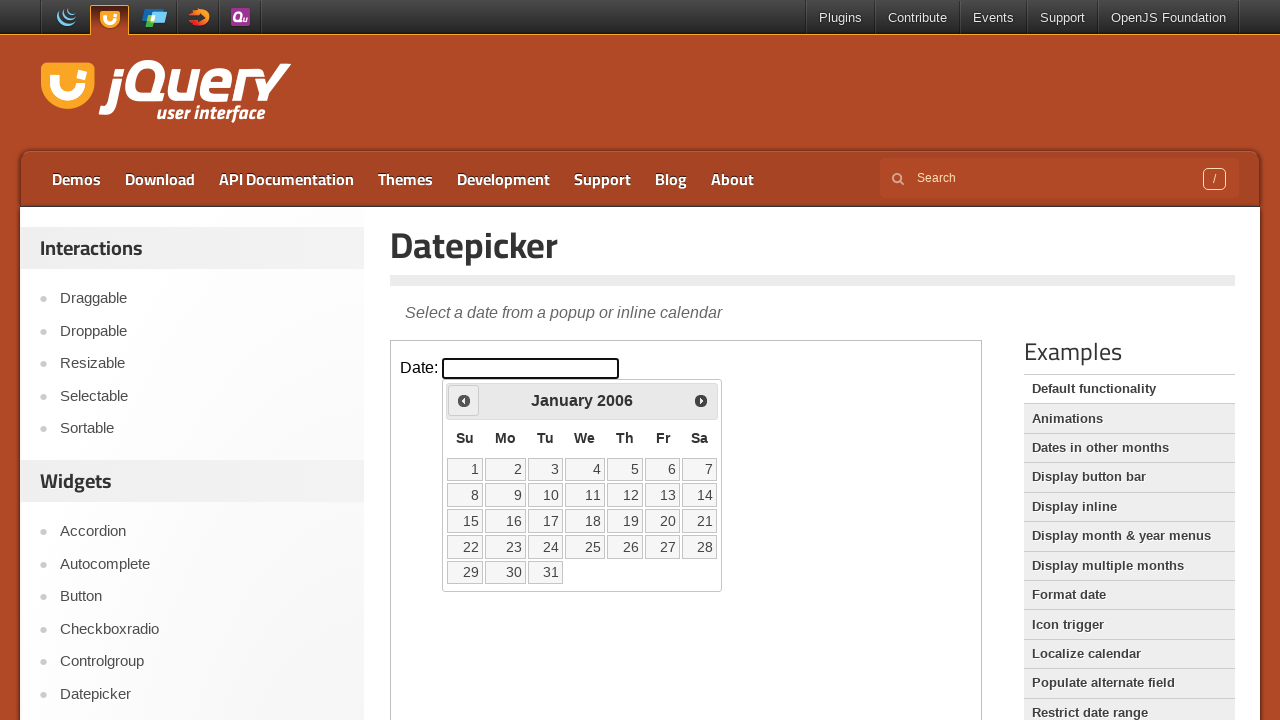

Clicked the Prev button to navigate to previous month at (464, 400) on iframe.demo-frame >> nth=0 >> internal:control=enter-frame >> xpath=//span[text(
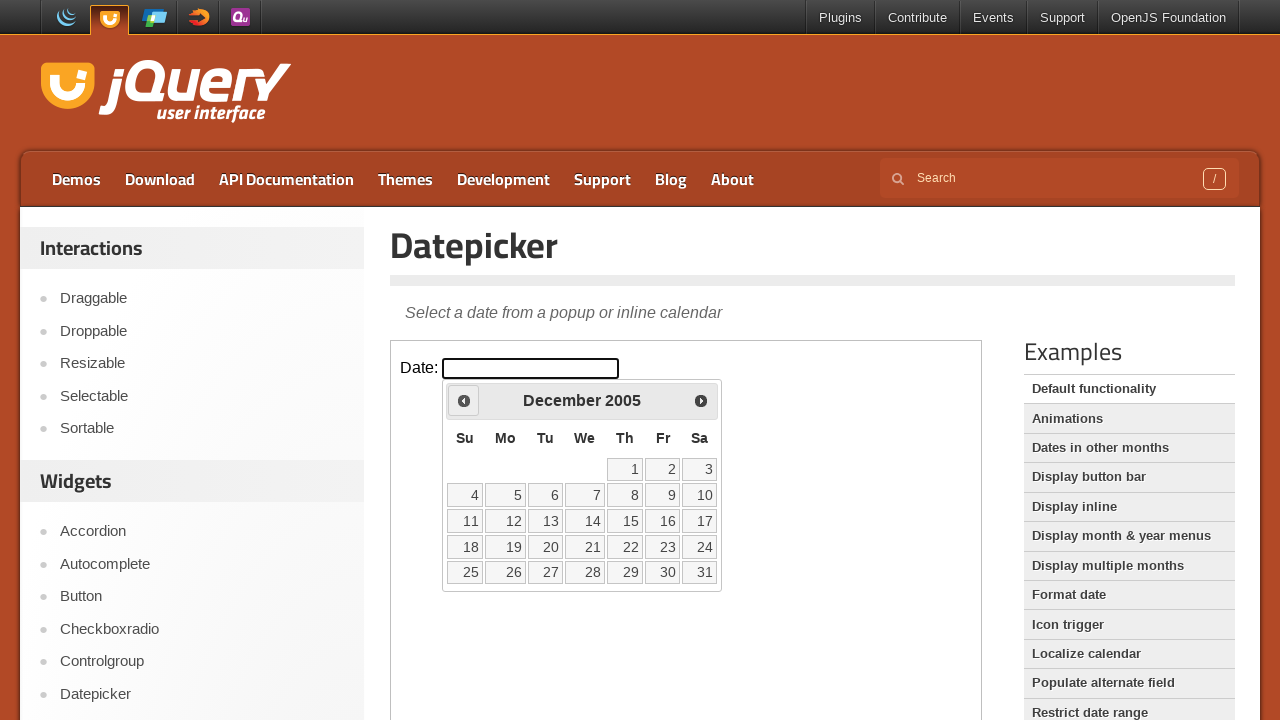

Waited for calendar to update
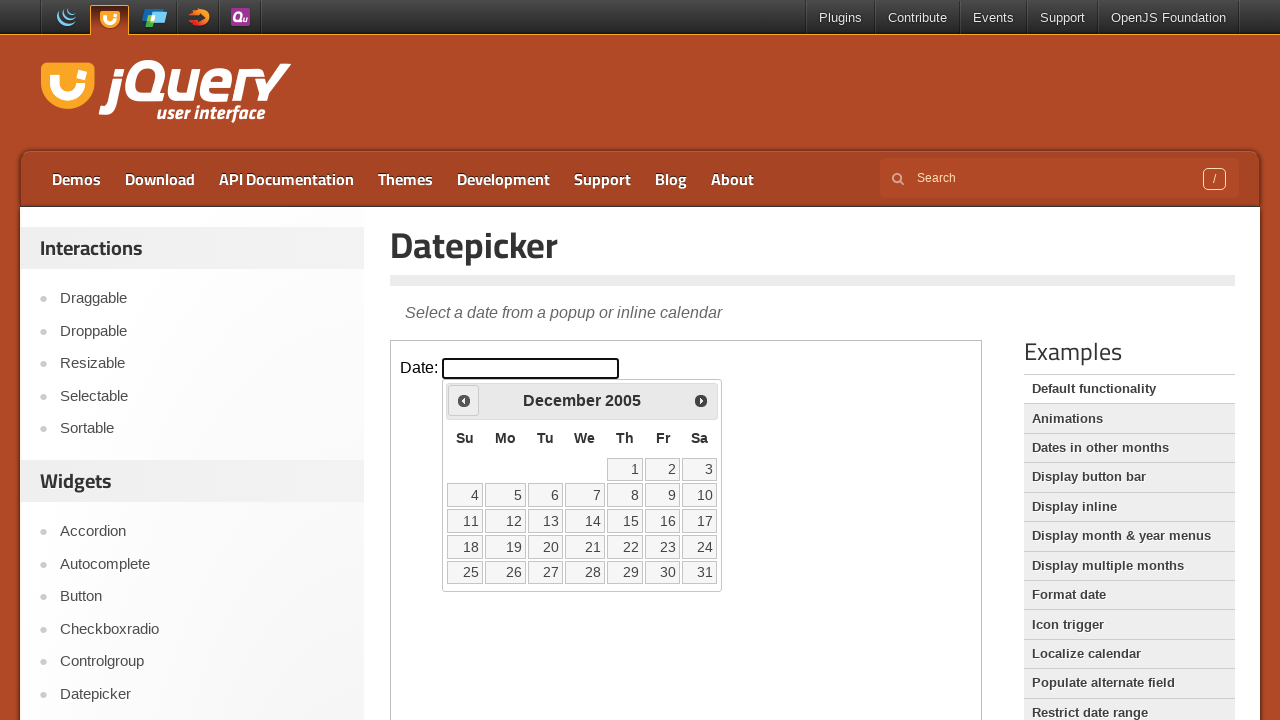

Checked current calendar month: December 2005
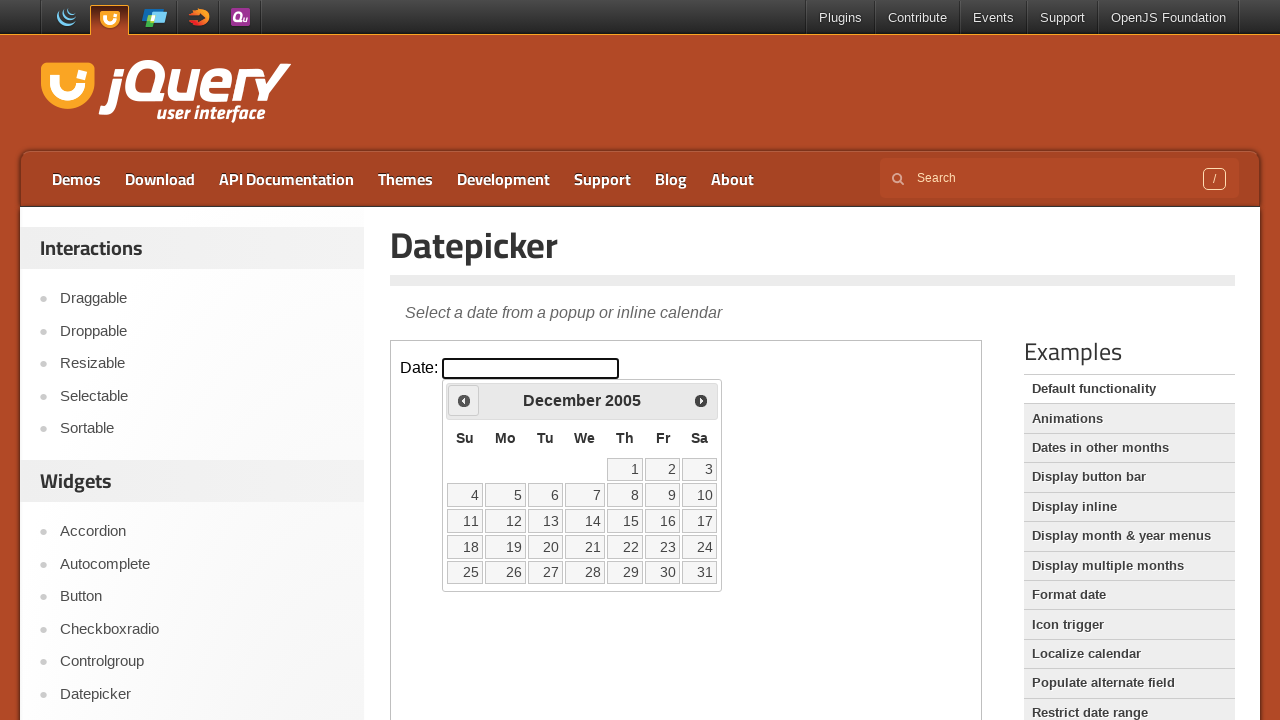

Clicked the Prev button to navigate to previous month at (464, 400) on iframe.demo-frame >> nth=0 >> internal:control=enter-frame >> xpath=//span[text(
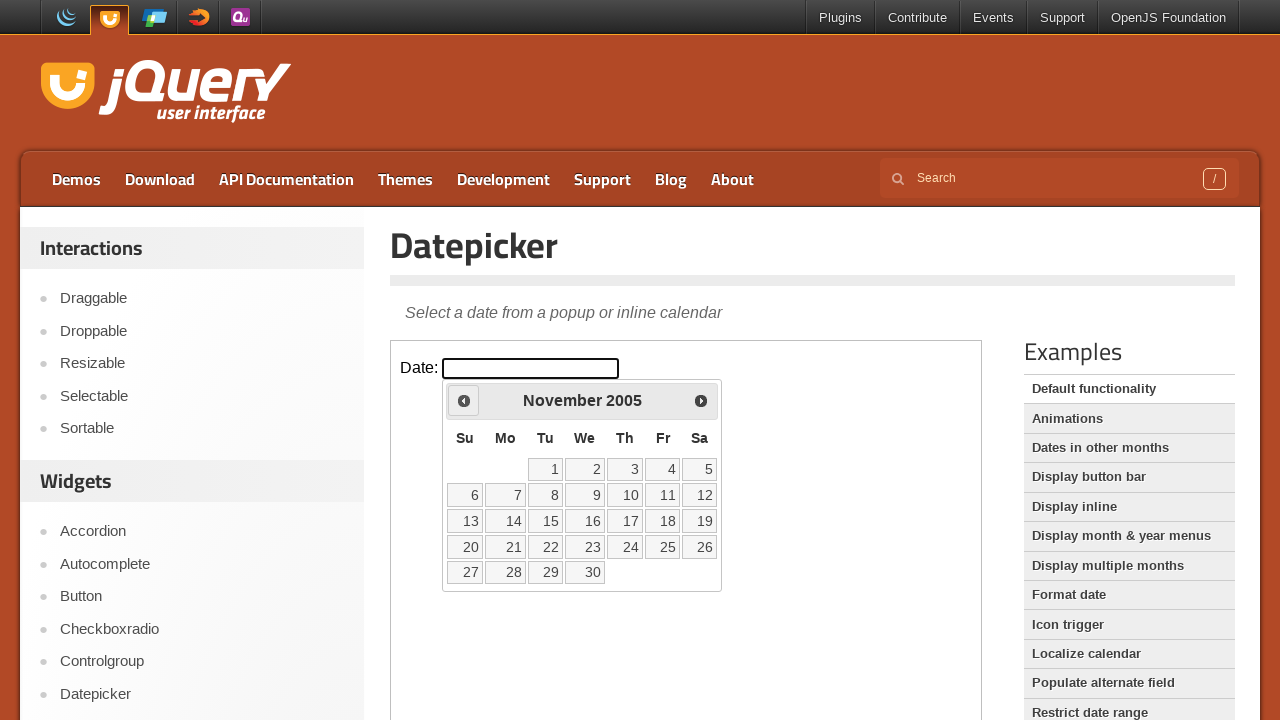

Waited for calendar to update
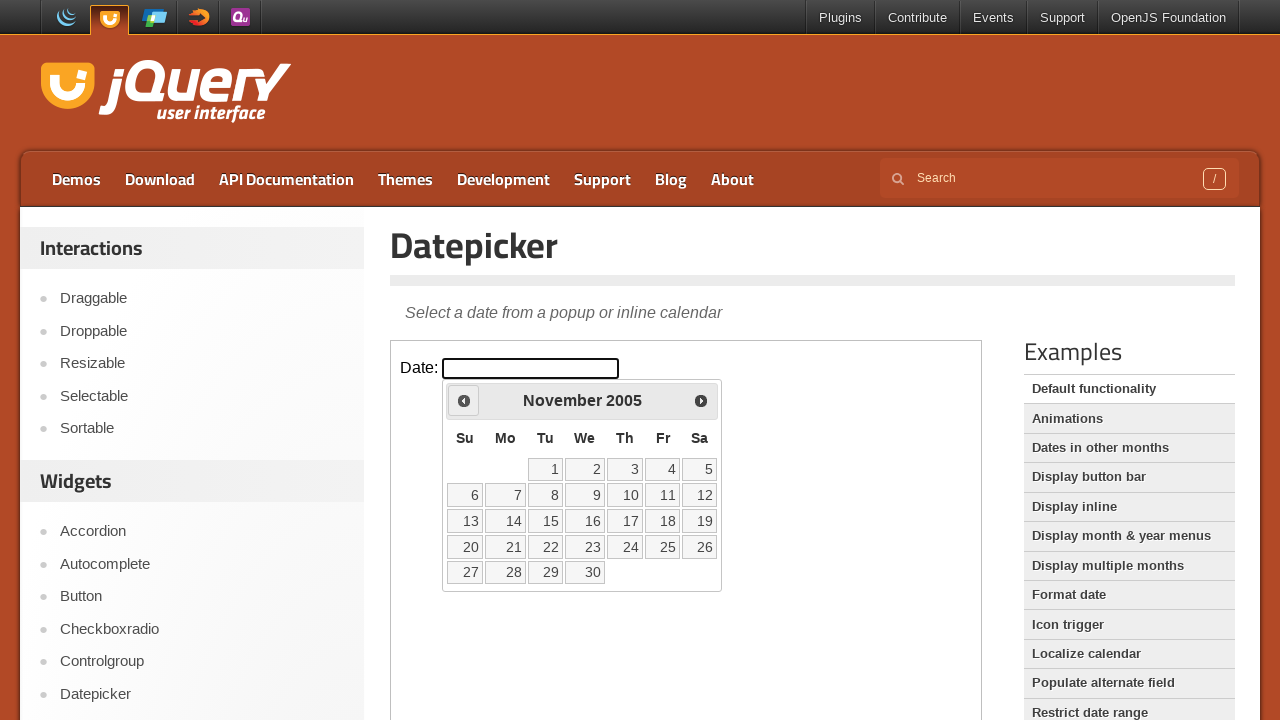

Checked current calendar month: November 2005
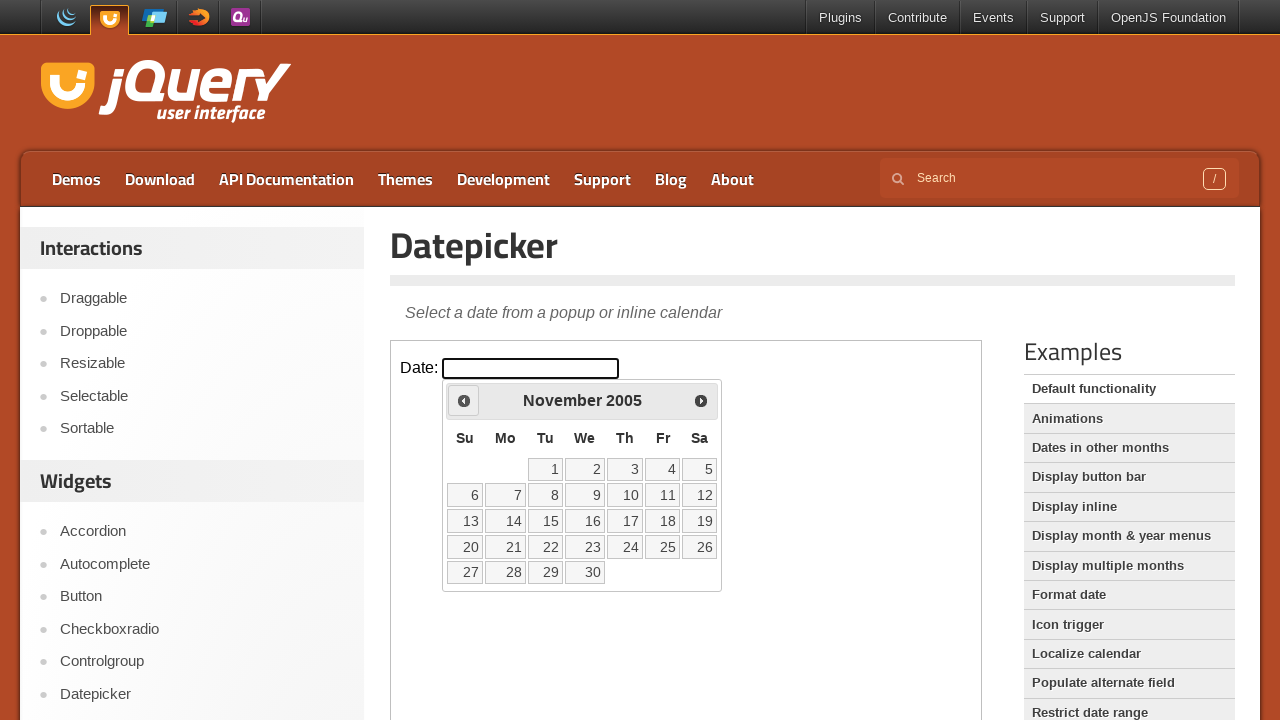

Clicked the Prev button to navigate to previous month at (464, 400) on iframe.demo-frame >> nth=0 >> internal:control=enter-frame >> xpath=//span[text(
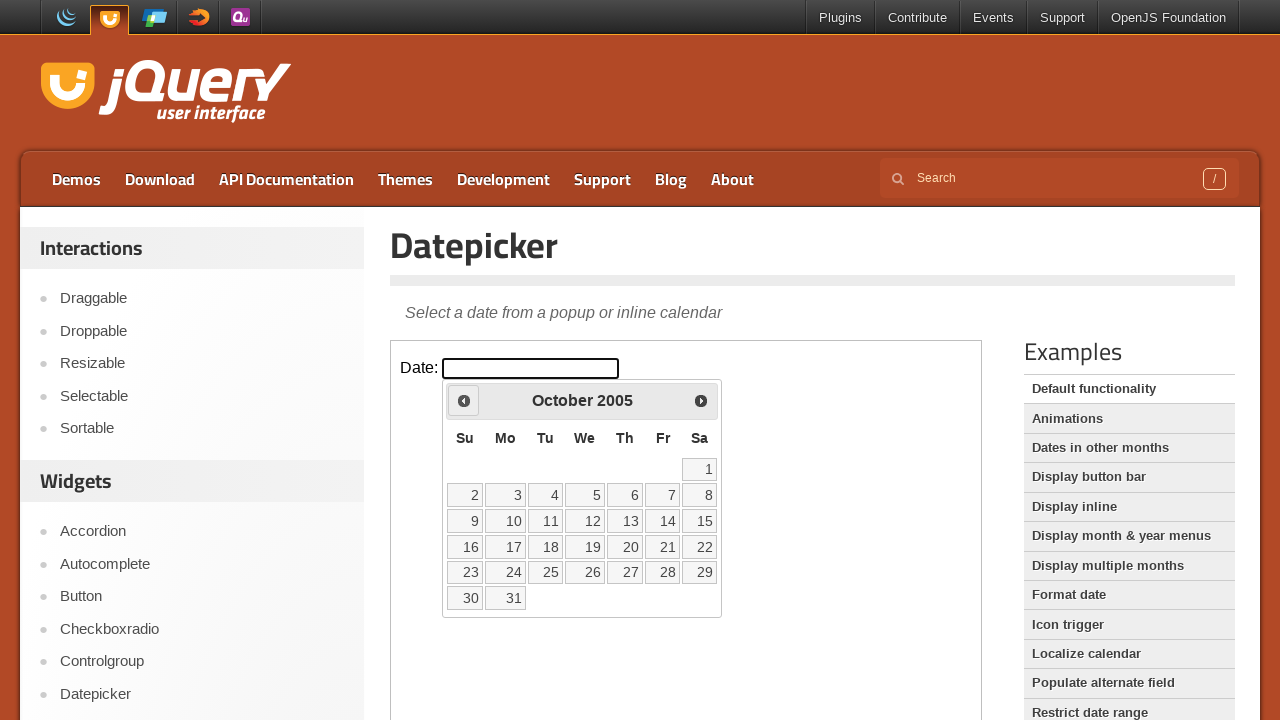

Waited for calendar to update
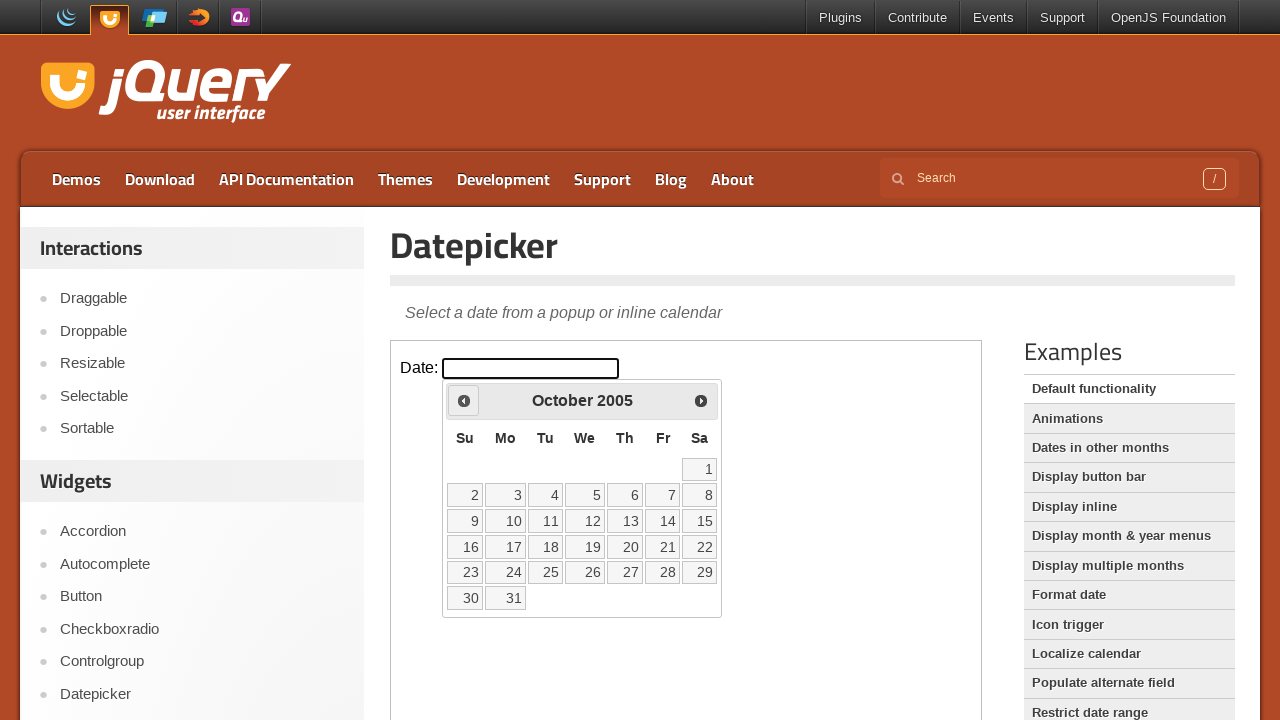

Checked current calendar month: October 2005
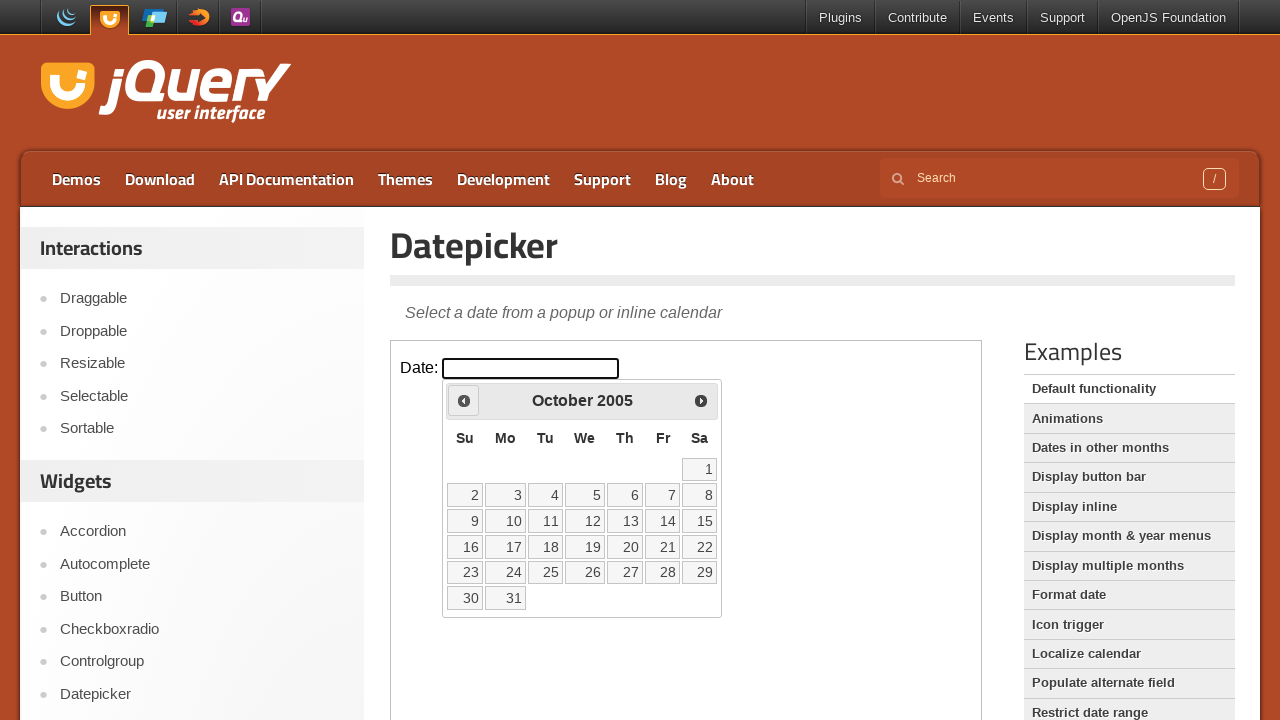

Clicked the Prev button to navigate to previous month at (464, 400) on iframe.demo-frame >> nth=0 >> internal:control=enter-frame >> xpath=//span[text(
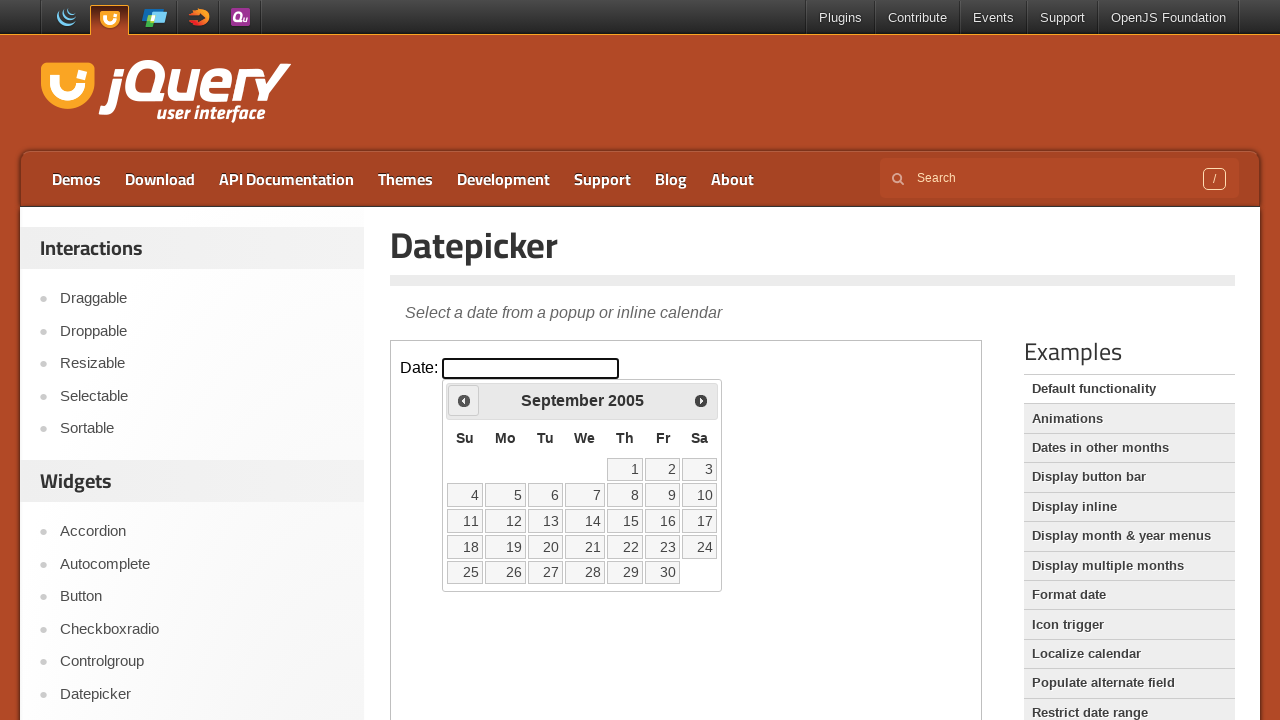

Waited for calendar to update
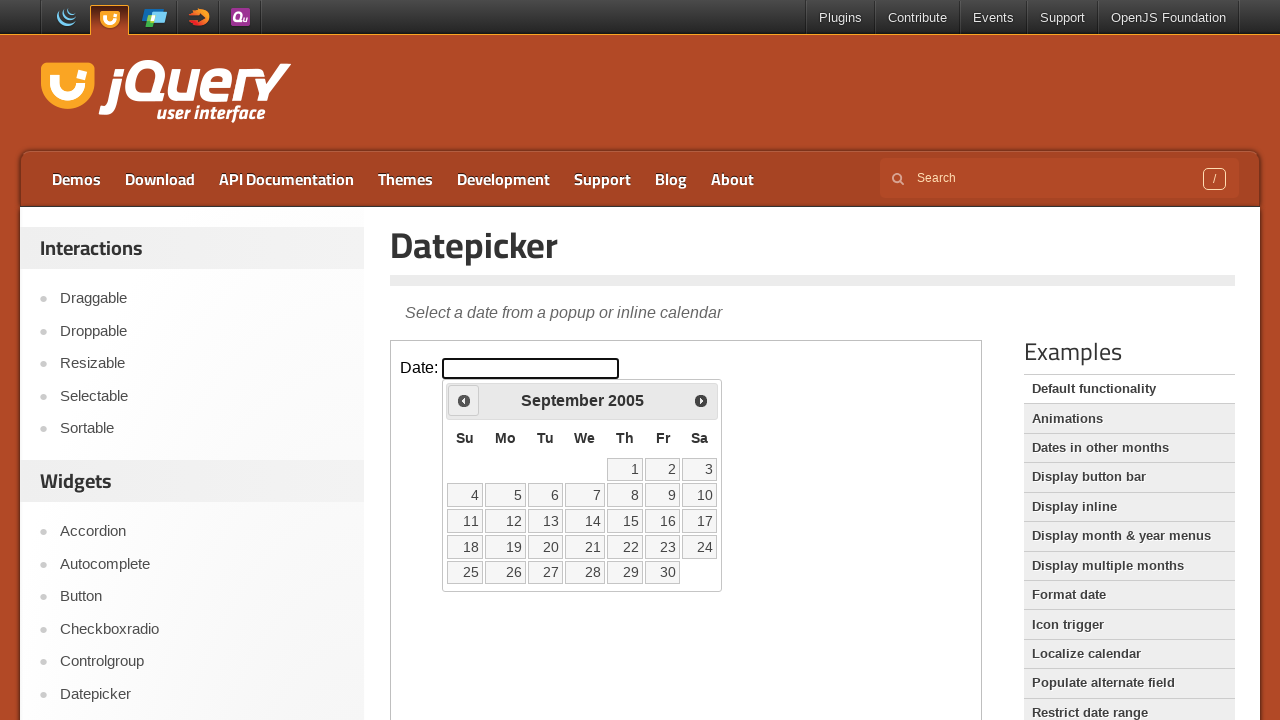

Checked current calendar month: September 2005
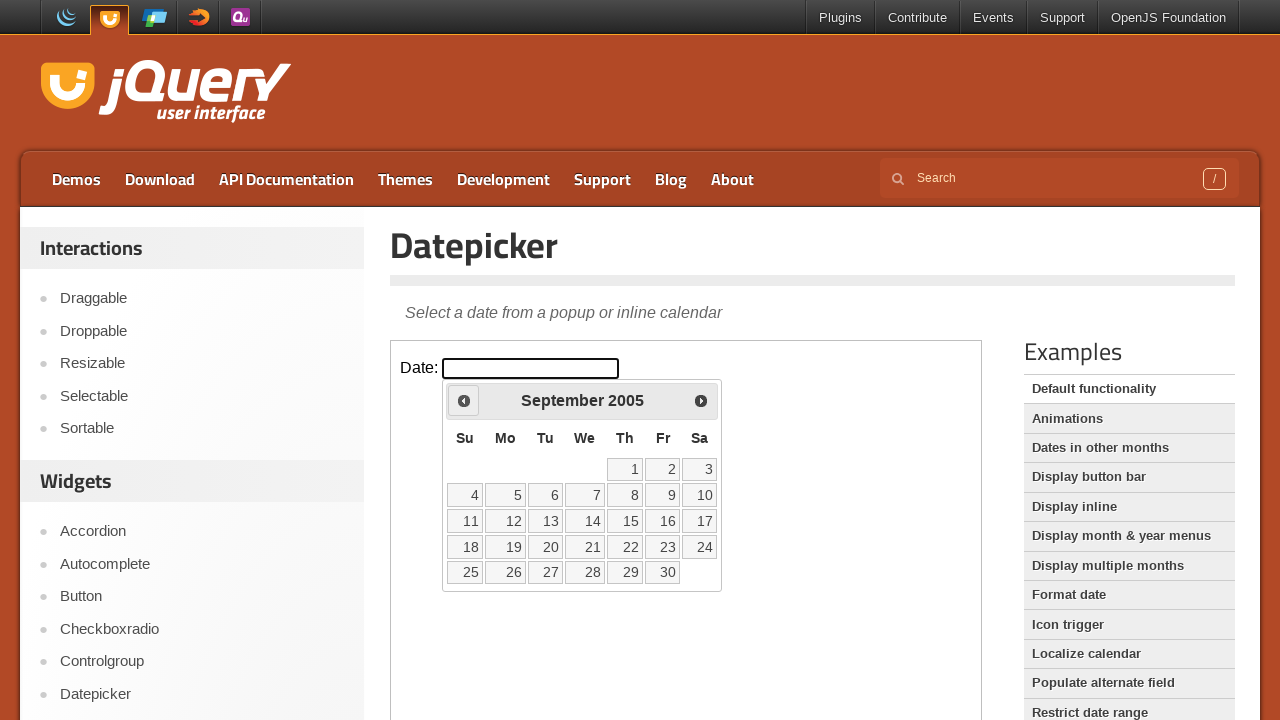

Clicked the Prev button to navigate to previous month at (464, 400) on iframe.demo-frame >> nth=0 >> internal:control=enter-frame >> xpath=//span[text(
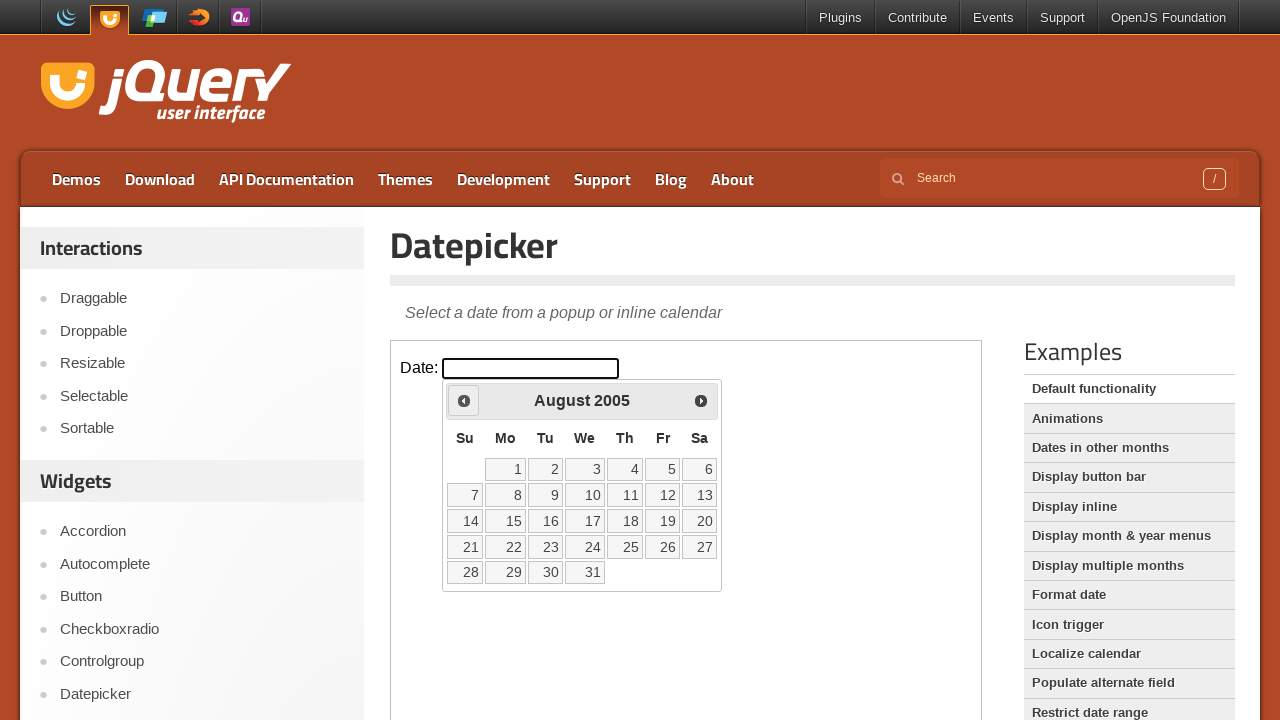

Waited for calendar to update
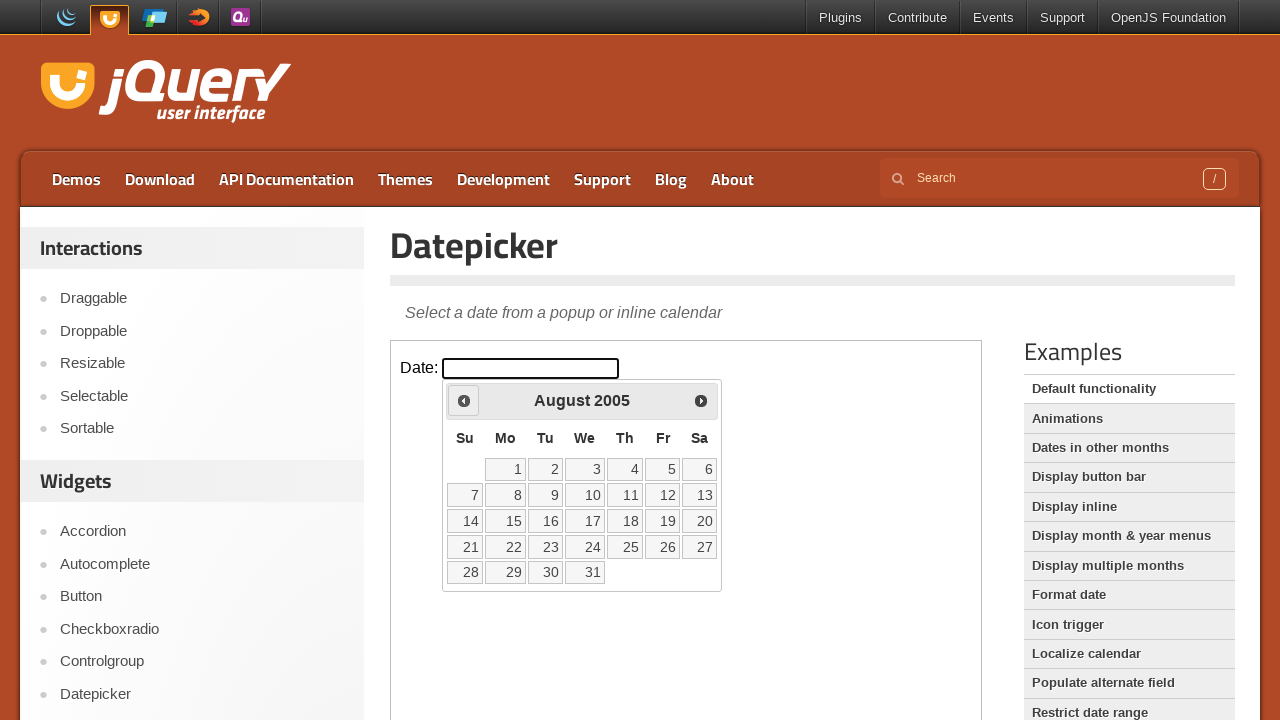

Checked current calendar month: August 2005
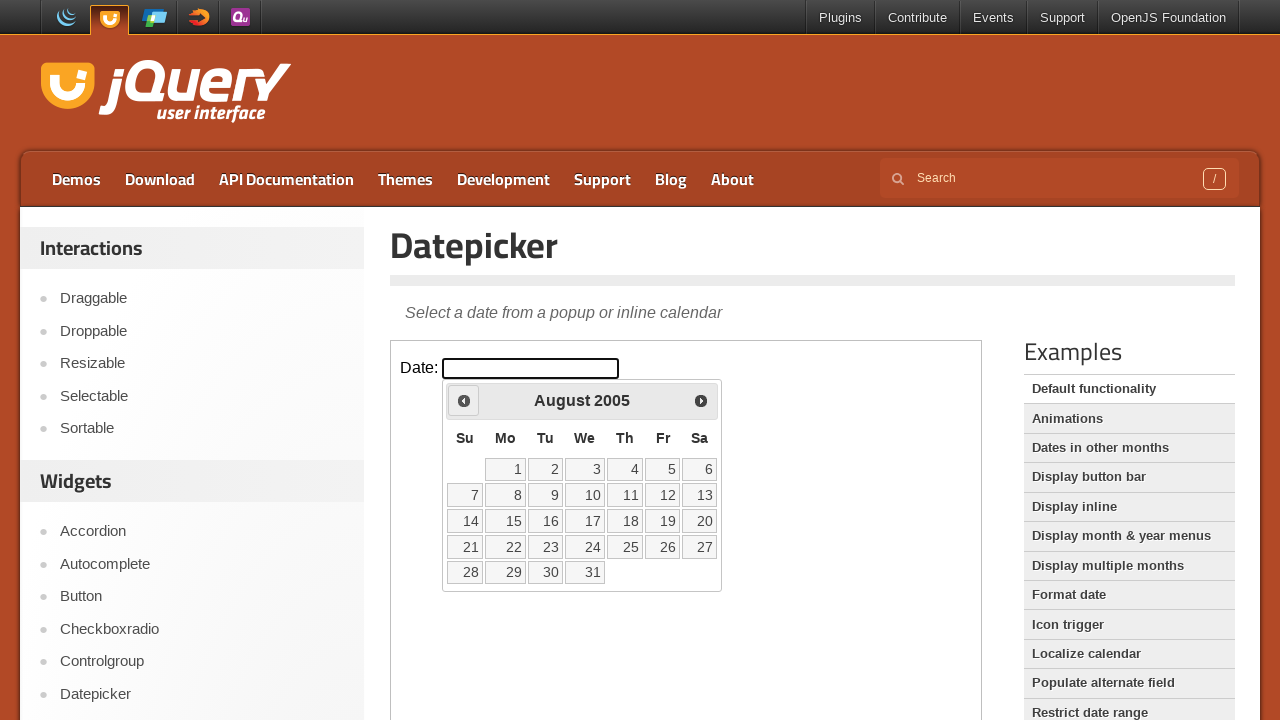

Clicked the Prev button to navigate to previous month at (464, 400) on iframe.demo-frame >> nth=0 >> internal:control=enter-frame >> xpath=//span[text(
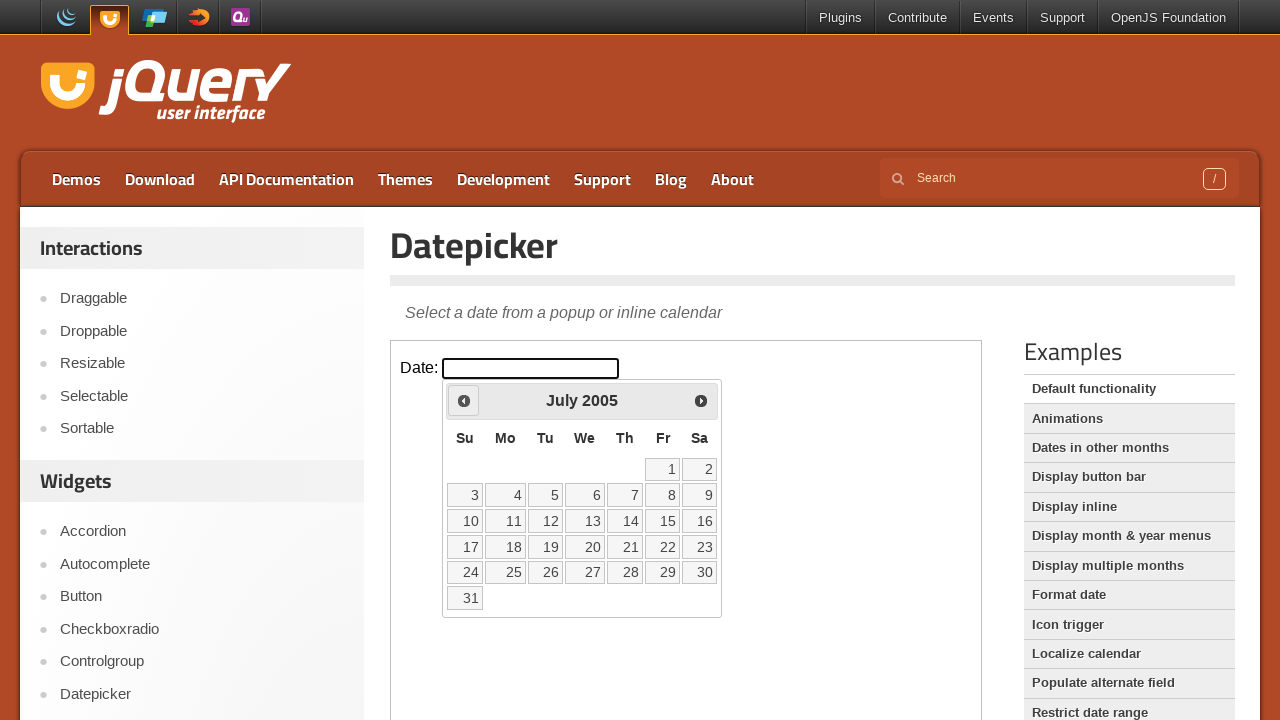

Waited for calendar to update
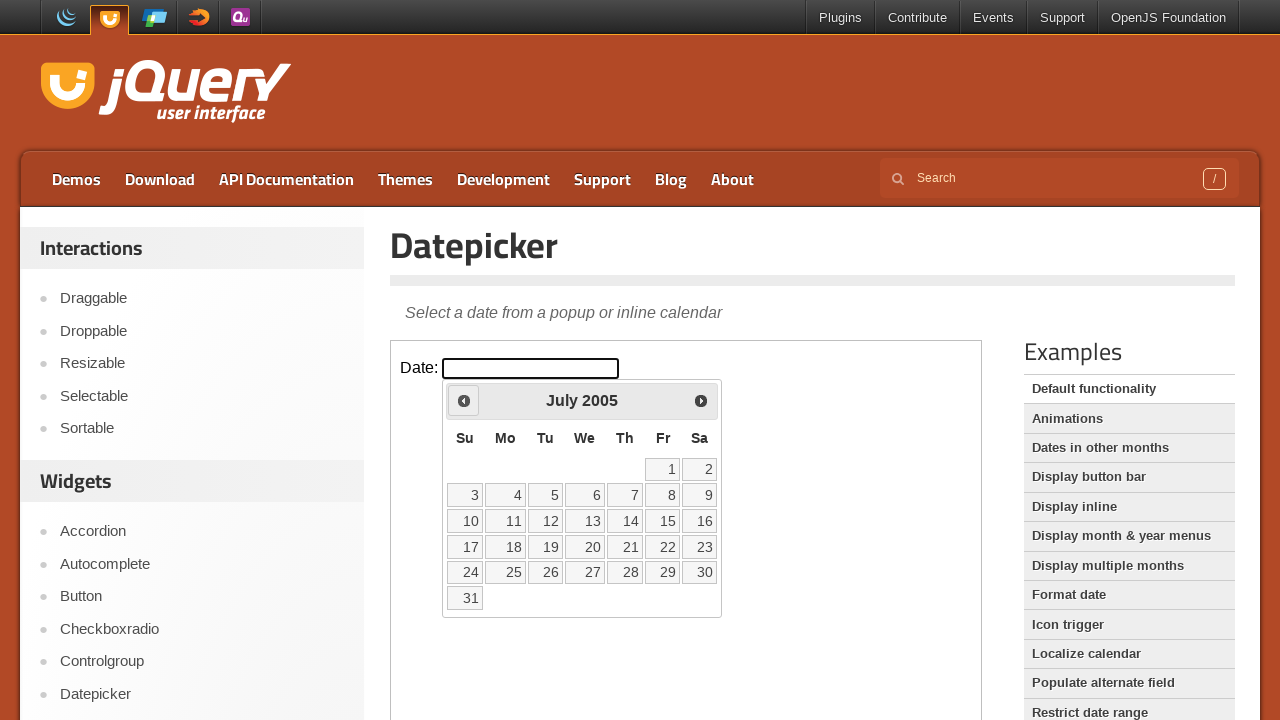

Checked current calendar month: July 2005
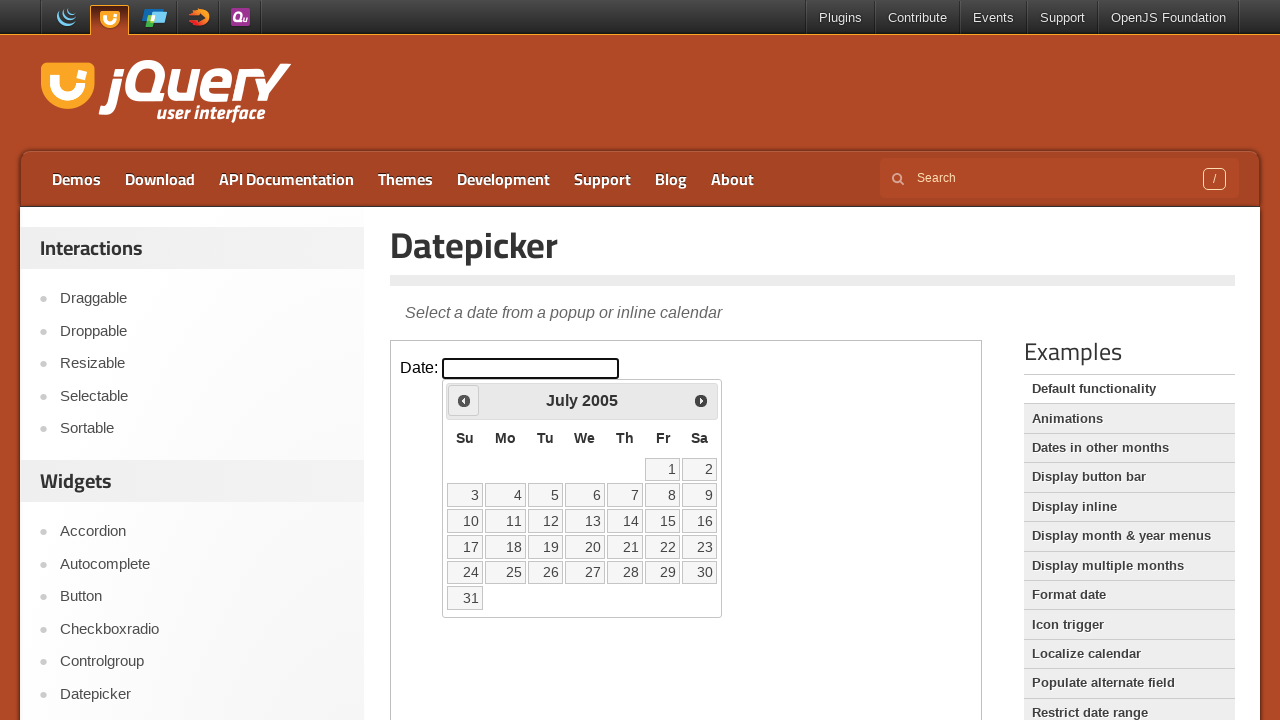

Clicked the Prev button to navigate to previous month at (464, 400) on iframe.demo-frame >> nth=0 >> internal:control=enter-frame >> xpath=//span[text(
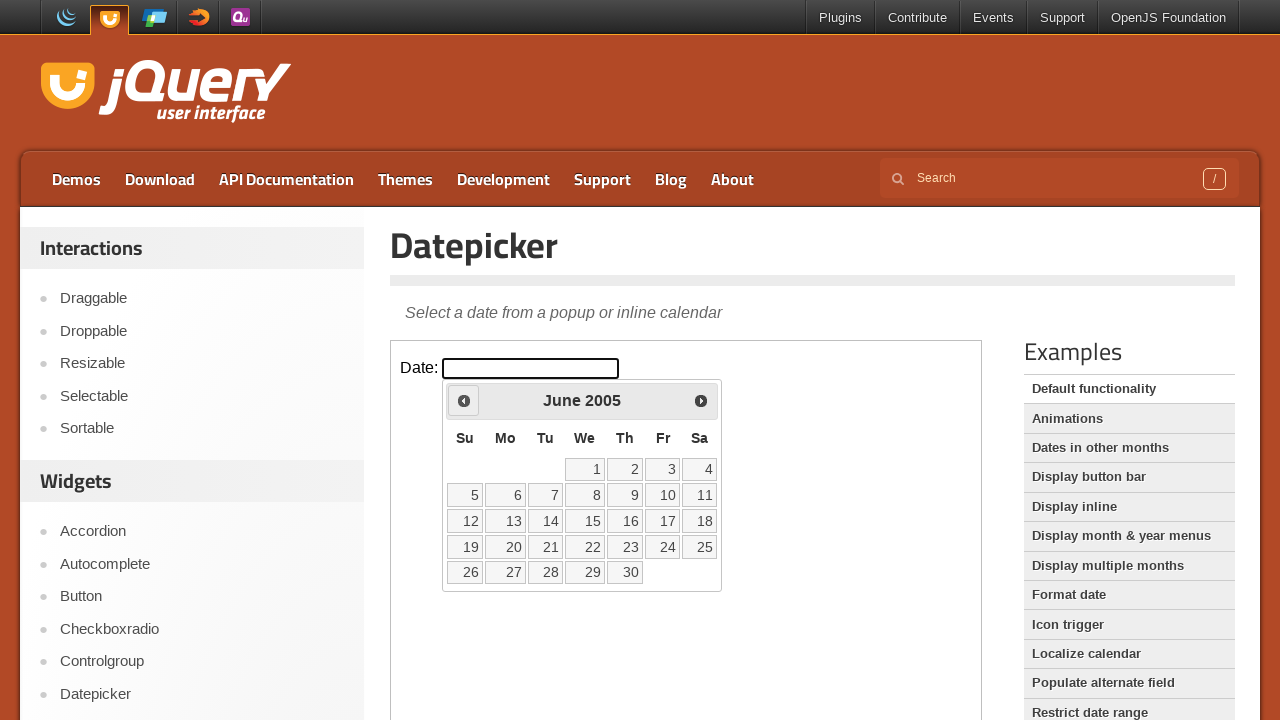

Waited for calendar to update
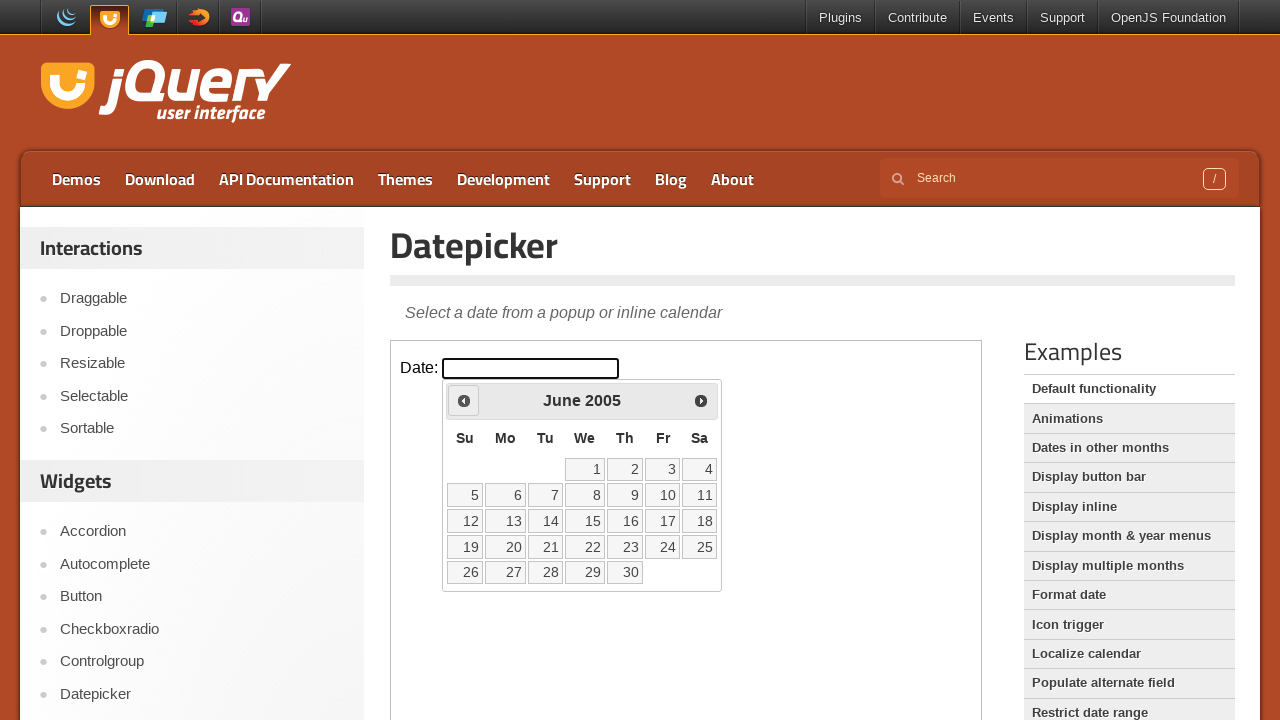

Checked current calendar month: June 2005
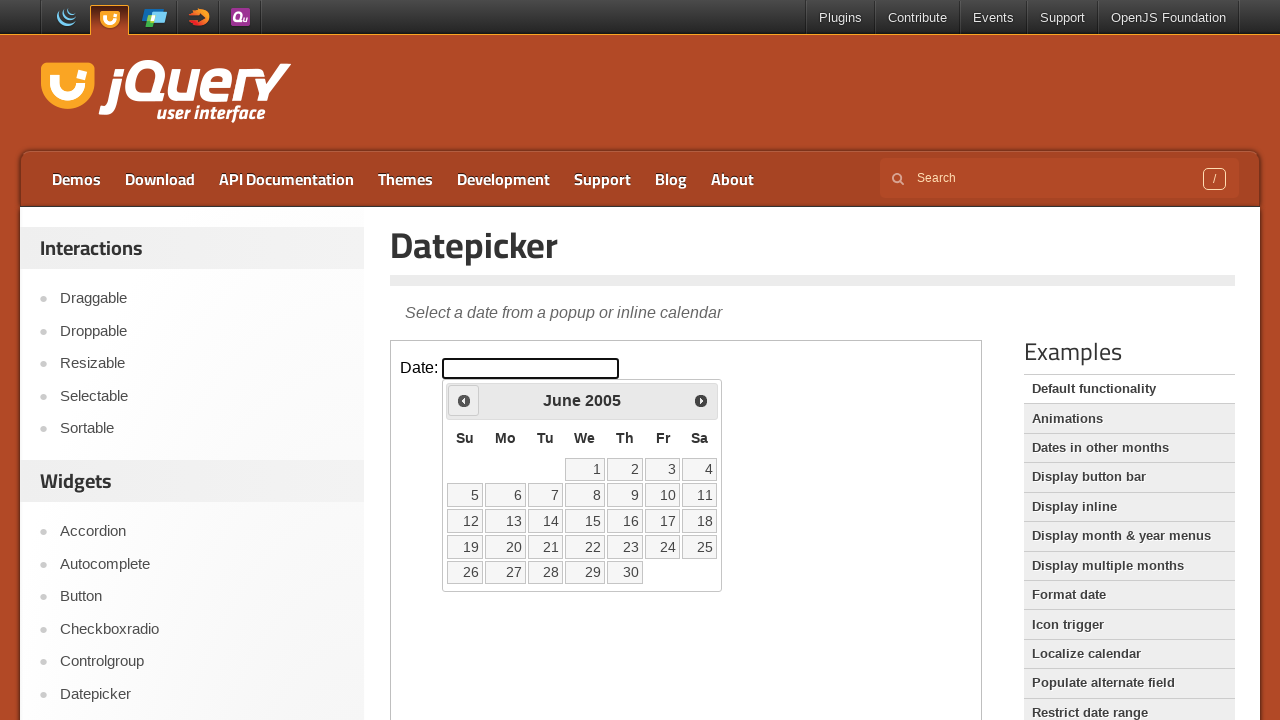

Clicked the Prev button to navigate to previous month at (464, 400) on iframe.demo-frame >> nth=0 >> internal:control=enter-frame >> xpath=//span[text(
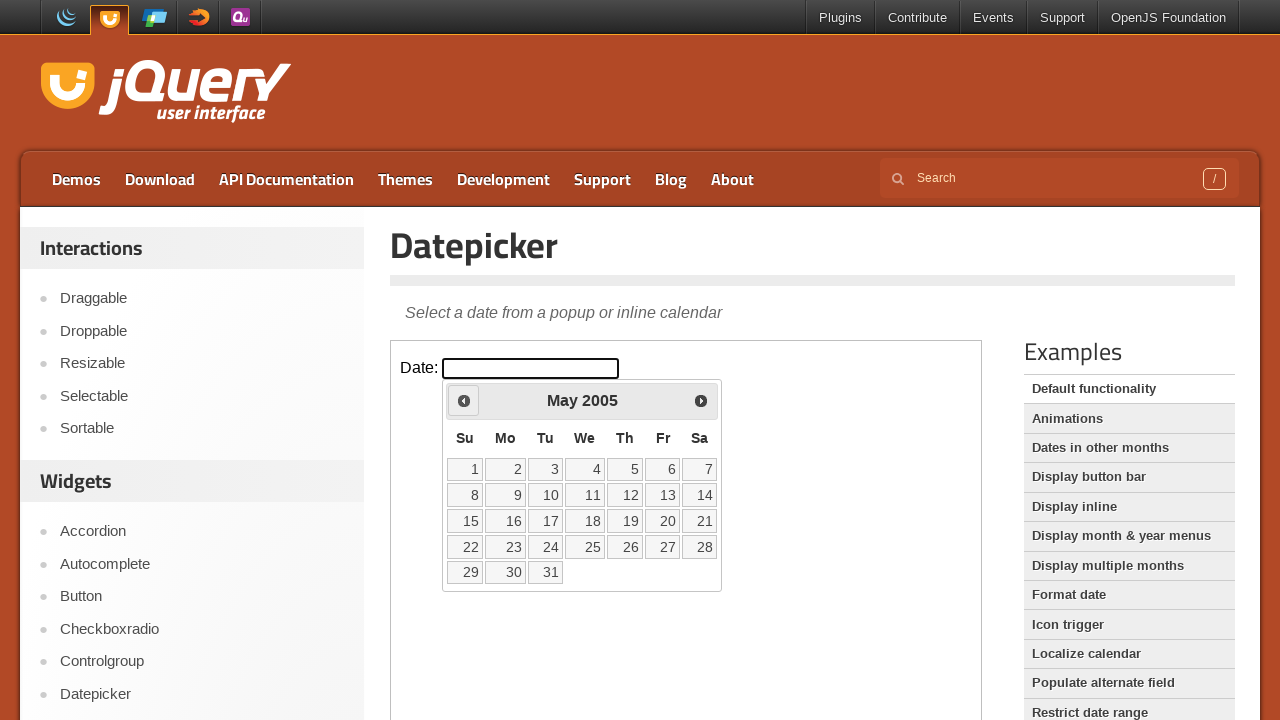

Waited for calendar to update
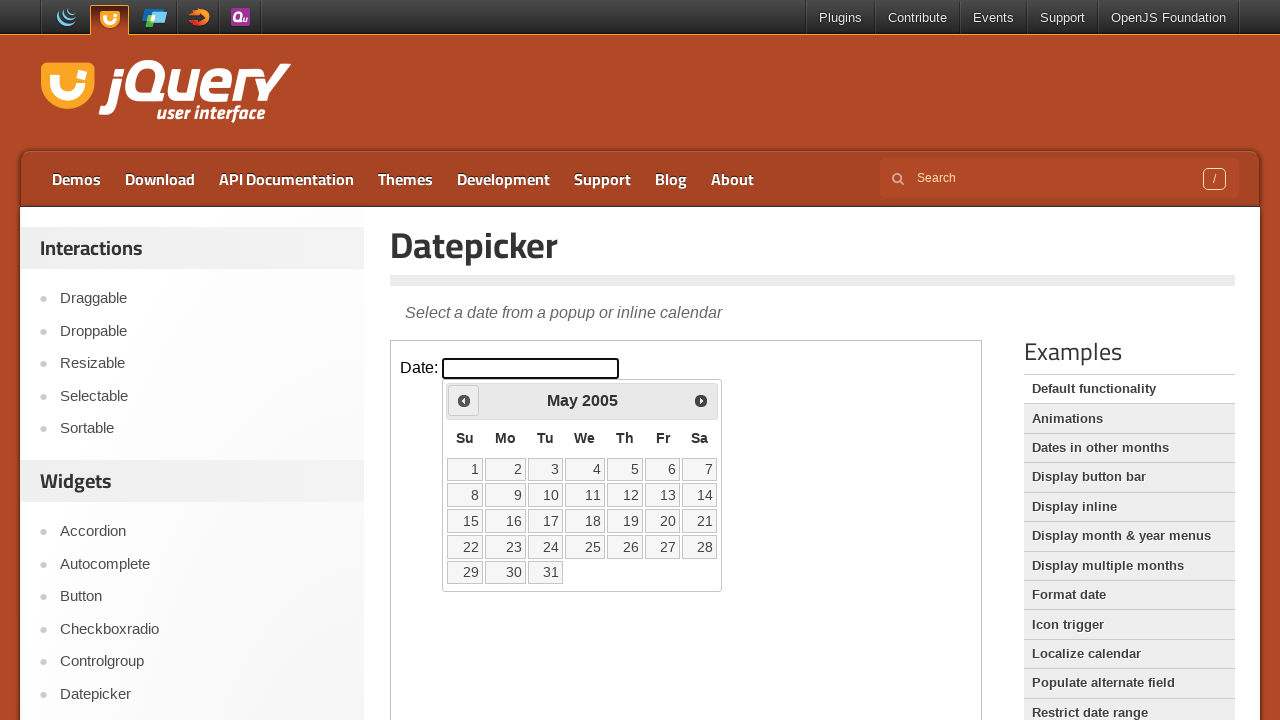

Checked current calendar month: May 2005
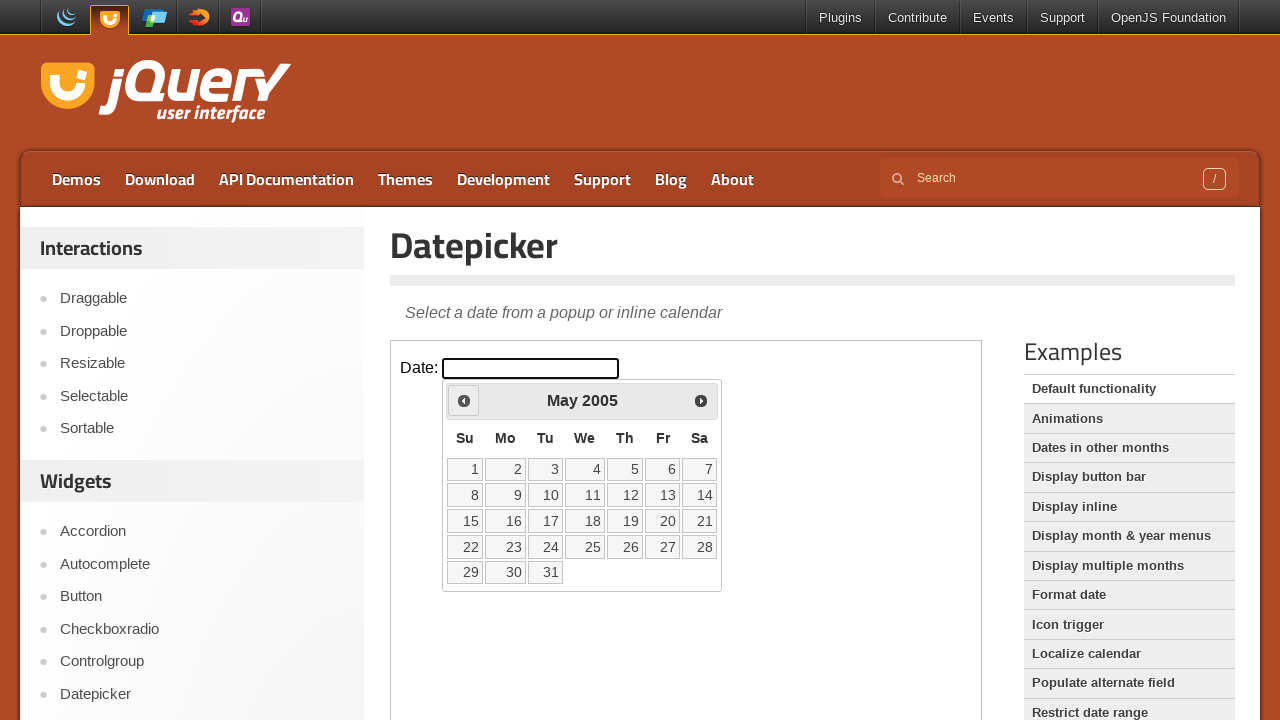

Clicked the Prev button to navigate to previous month at (464, 400) on iframe.demo-frame >> nth=0 >> internal:control=enter-frame >> xpath=//span[text(
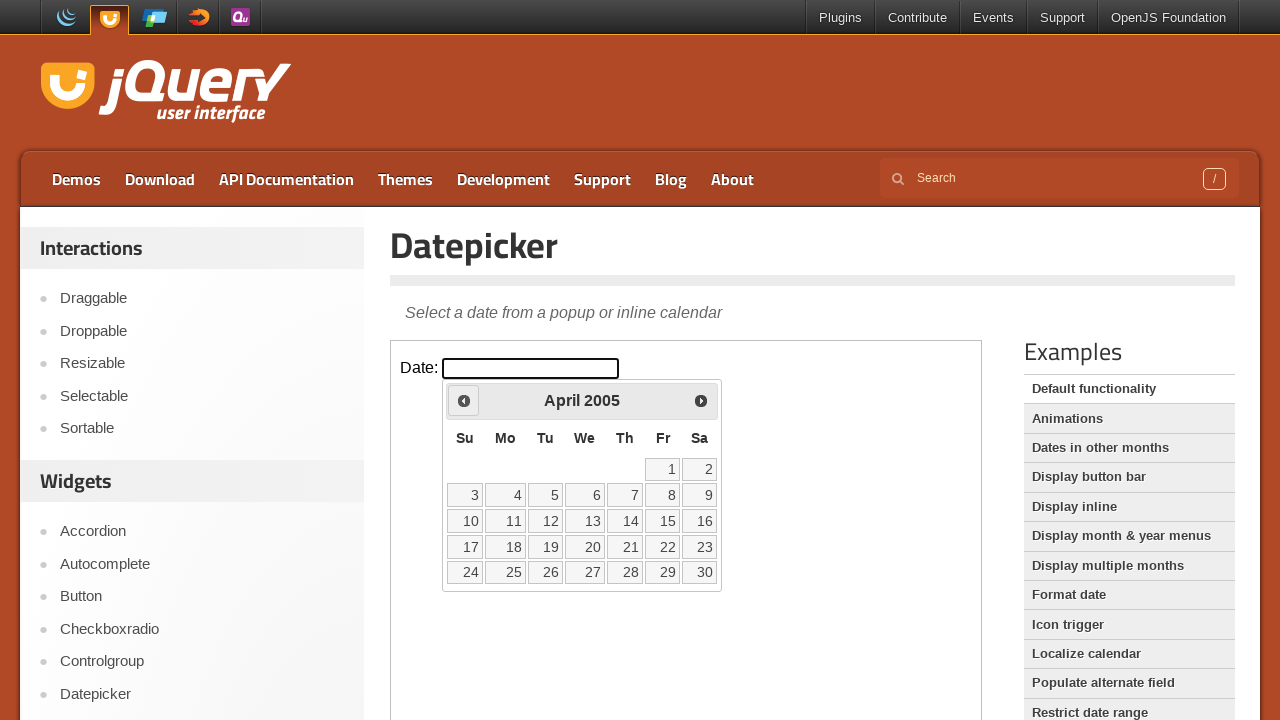

Waited for calendar to update
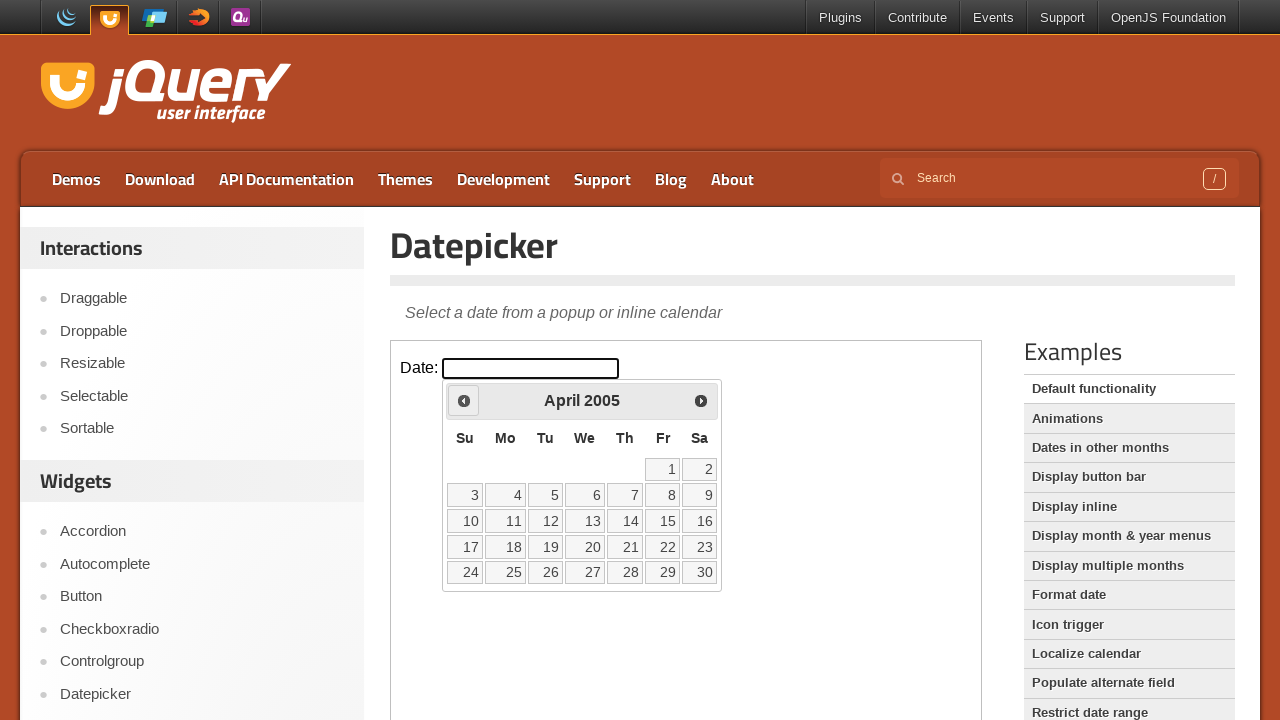

Checked current calendar month: April 2005
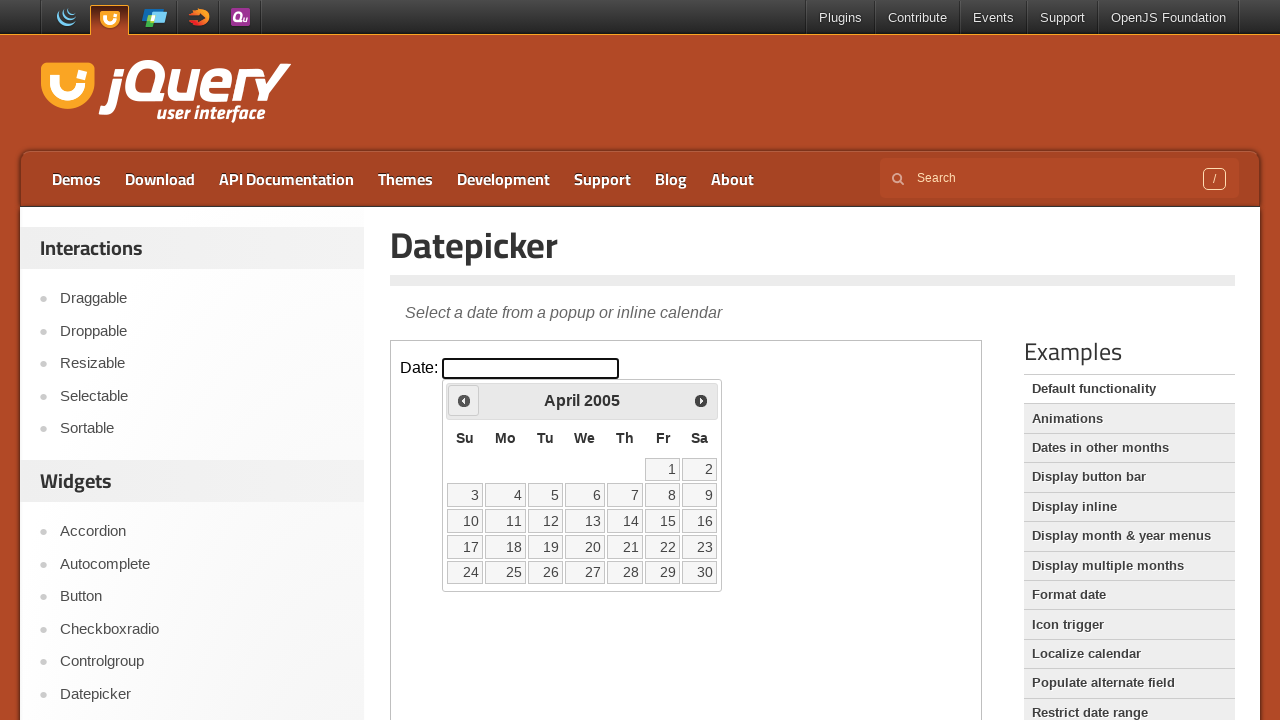

Clicked the Prev button to navigate to previous month at (464, 400) on iframe.demo-frame >> nth=0 >> internal:control=enter-frame >> xpath=//span[text(
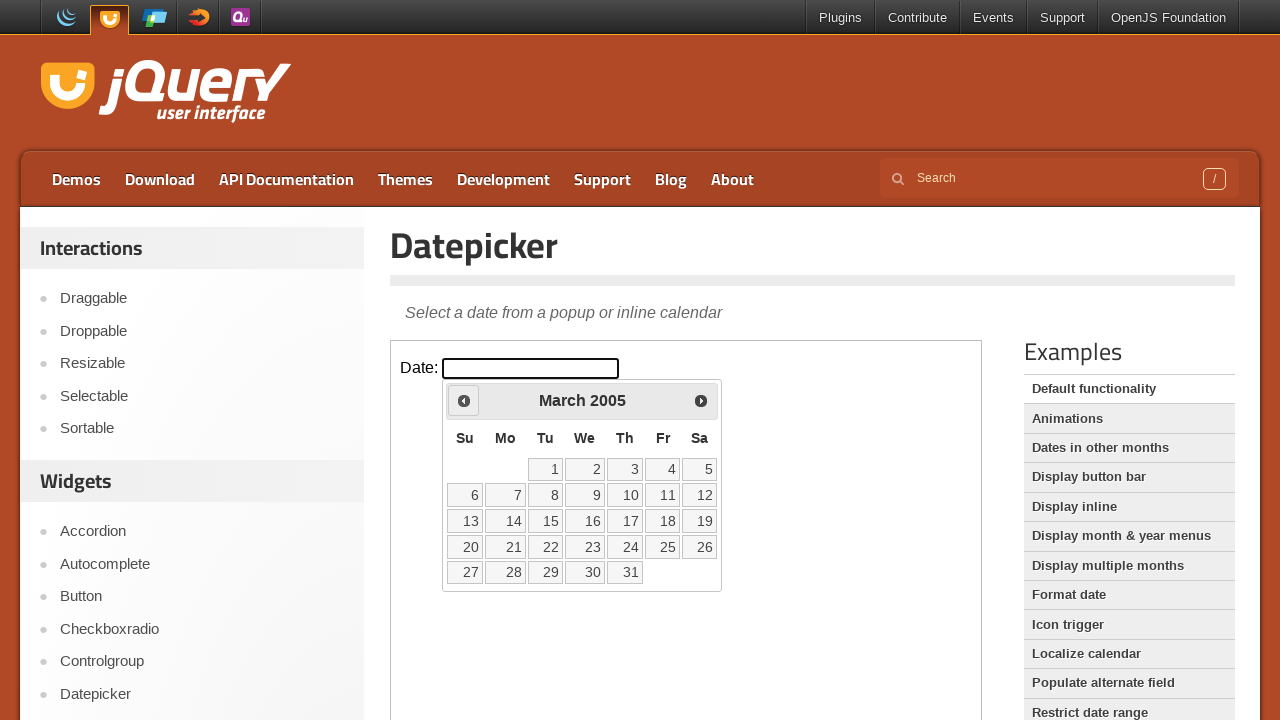

Waited for calendar to update
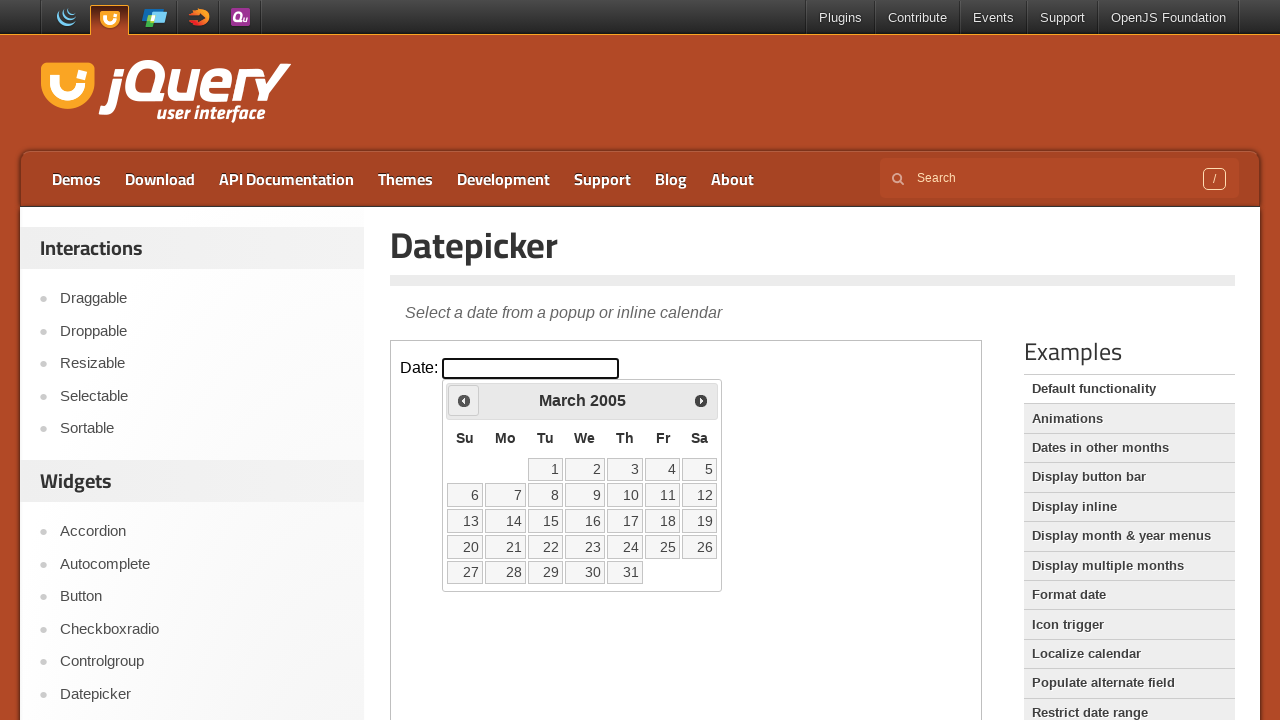

Checked current calendar month: March 2005
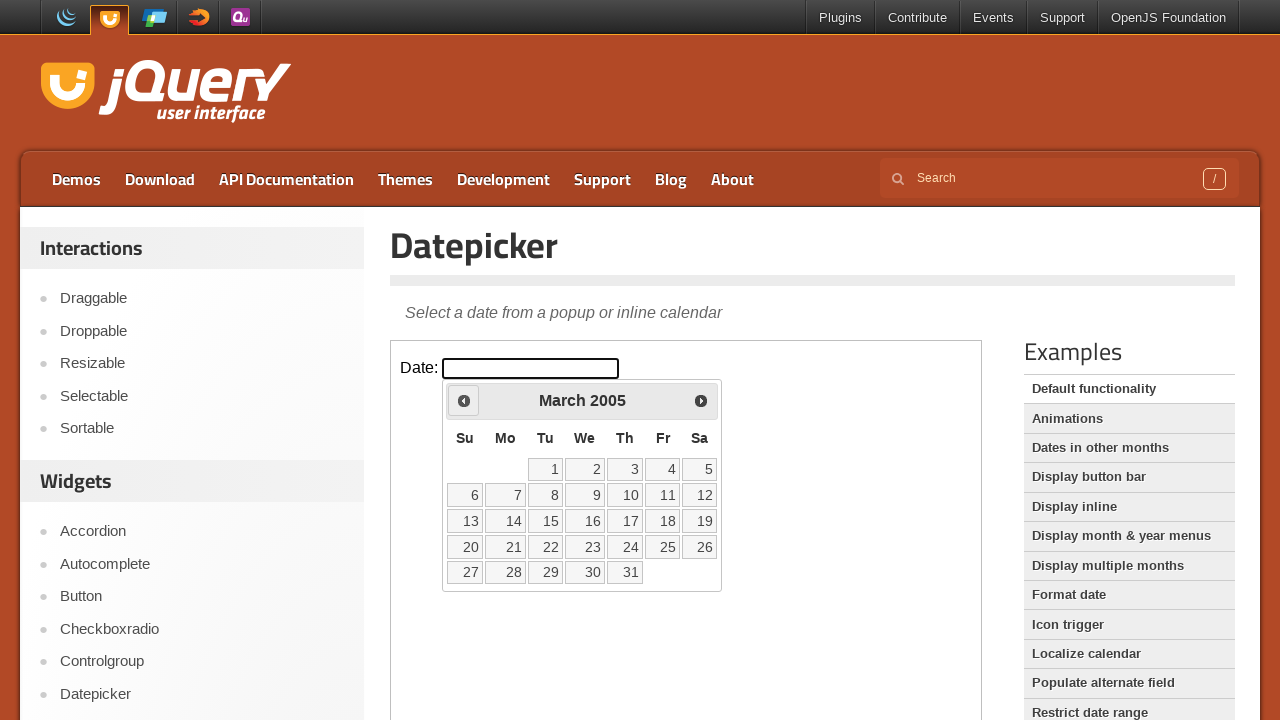

Clicked the Prev button to navigate to previous month at (464, 400) on iframe.demo-frame >> nth=0 >> internal:control=enter-frame >> xpath=//span[text(
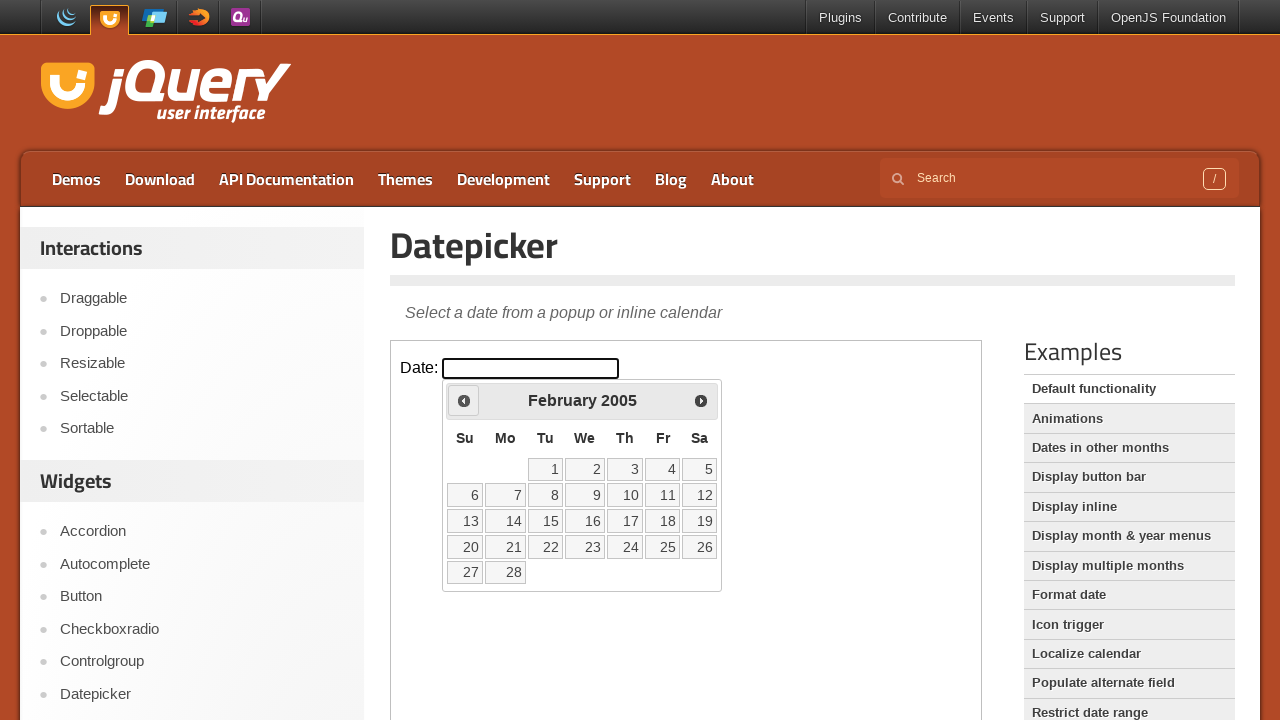

Waited for calendar to update
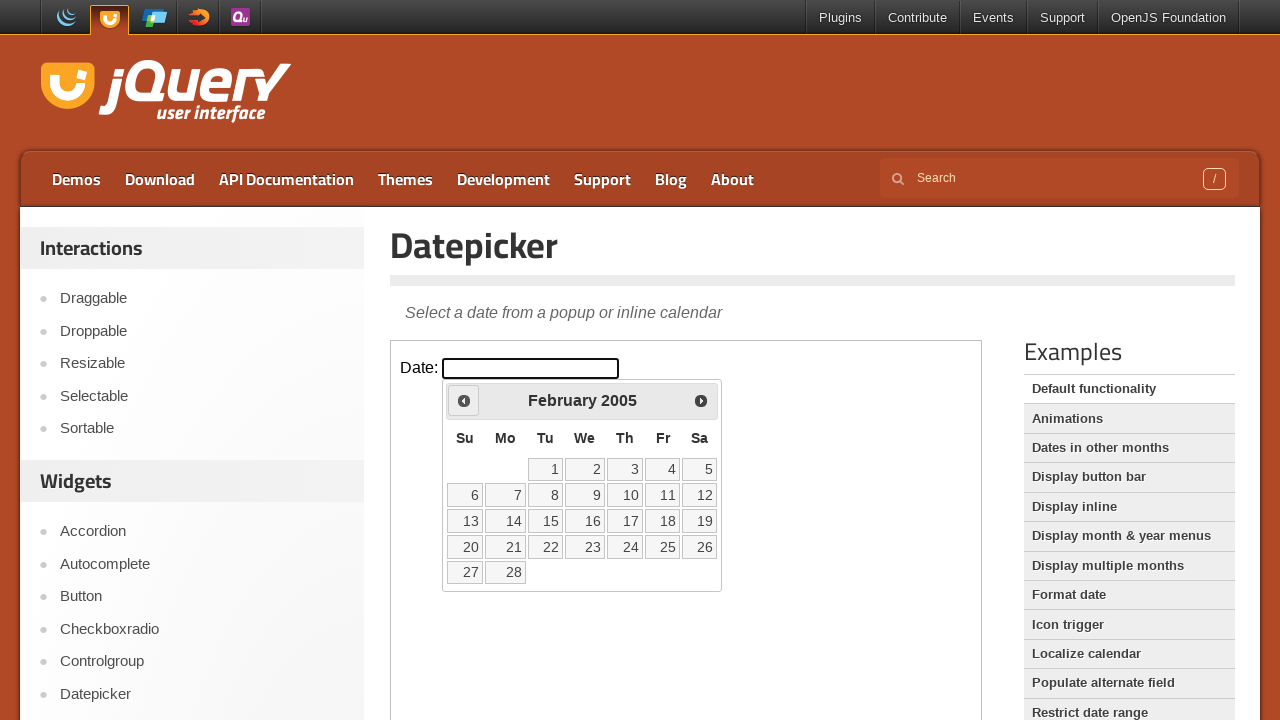

Checked current calendar month: February 2005
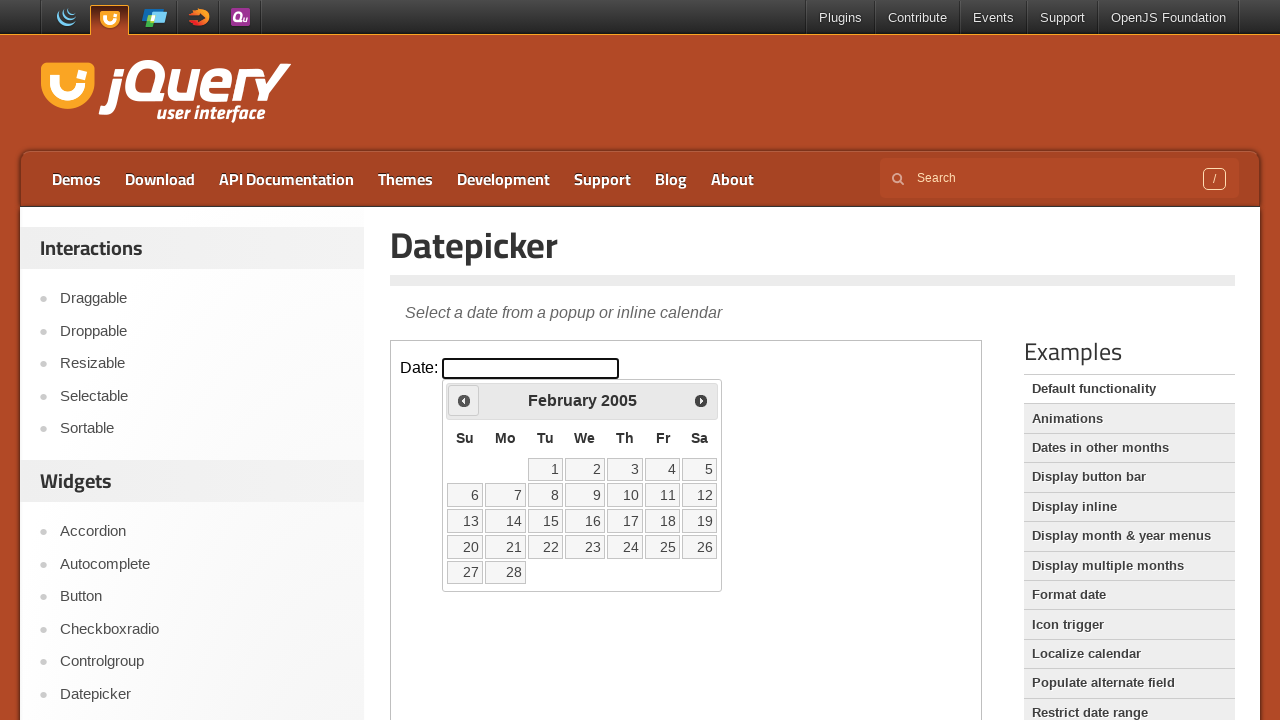

Clicked the Prev button to navigate to previous month at (464, 400) on iframe.demo-frame >> nth=0 >> internal:control=enter-frame >> xpath=//span[text(
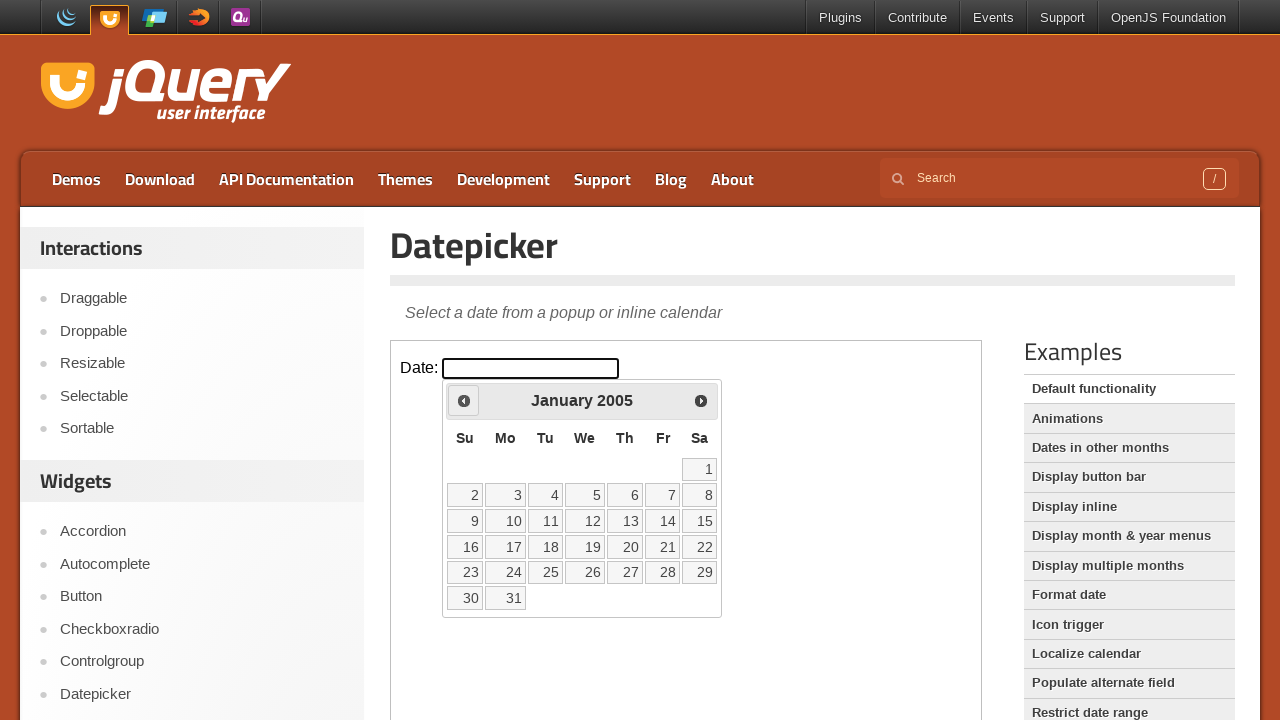

Waited for calendar to update
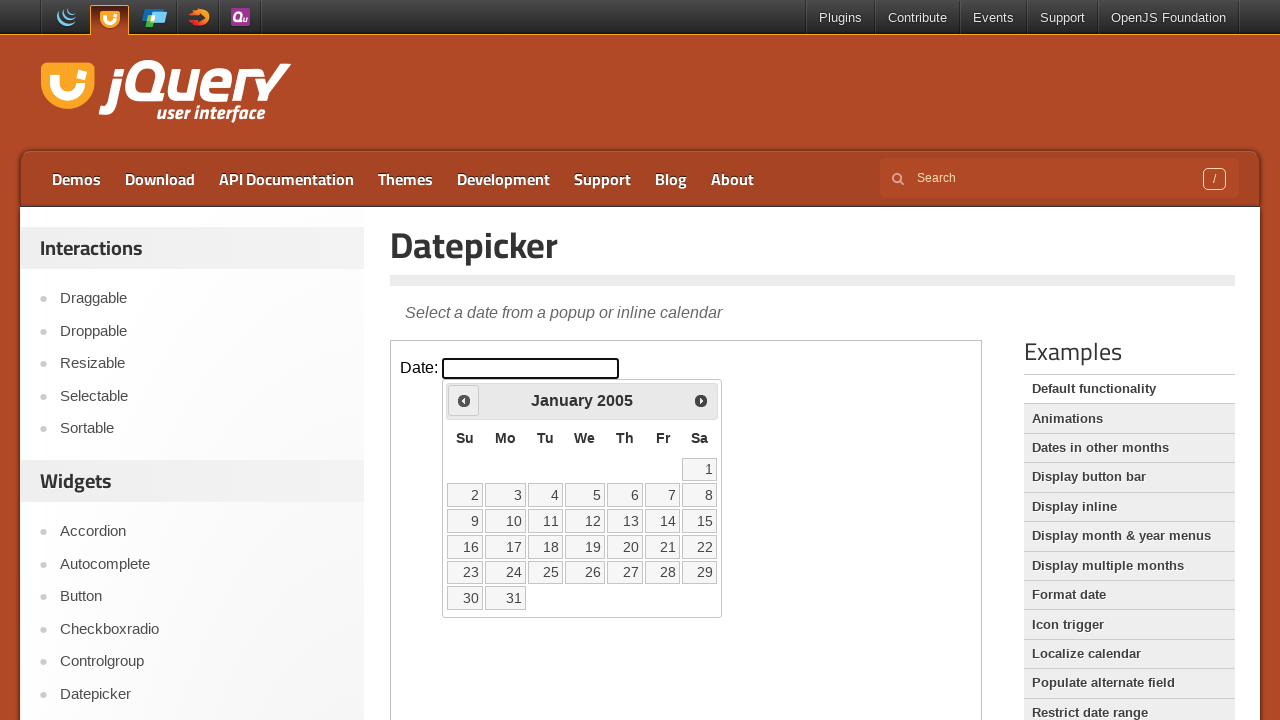

Checked current calendar month: January 2005
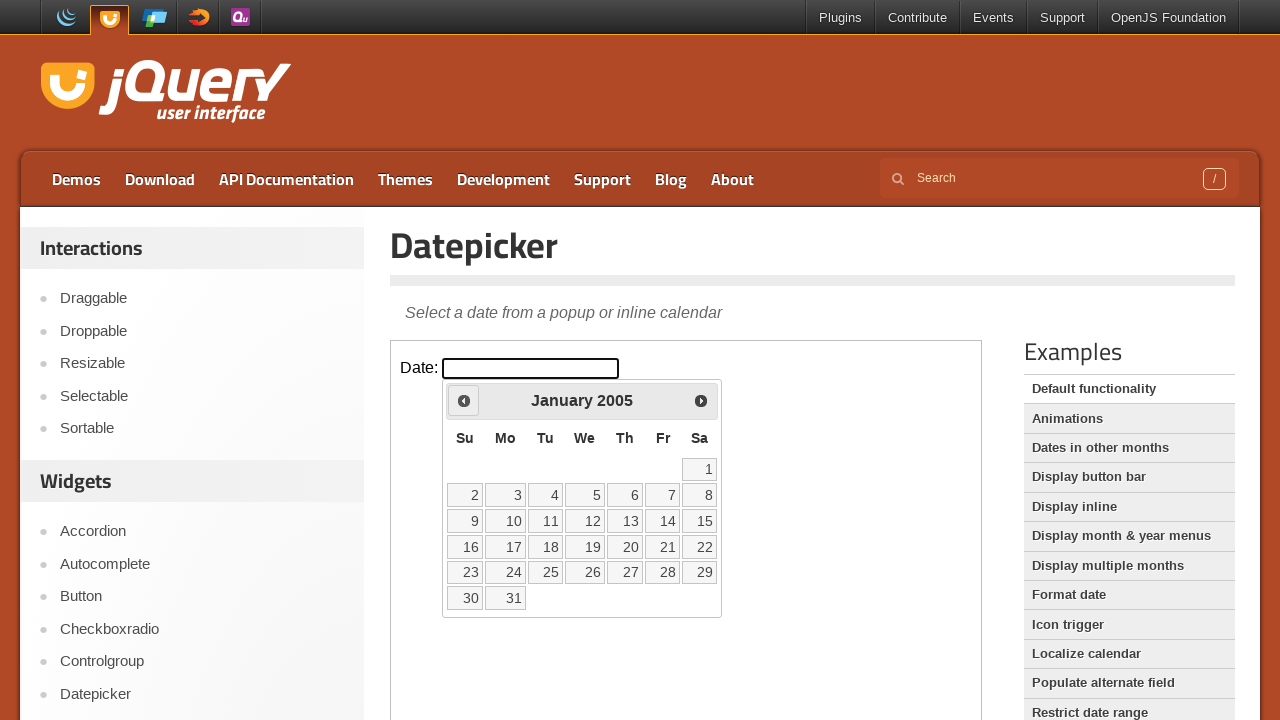

Clicked the Prev button to navigate to previous month at (464, 400) on iframe.demo-frame >> nth=0 >> internal:control=enter-frame >> xpath=//span[text(
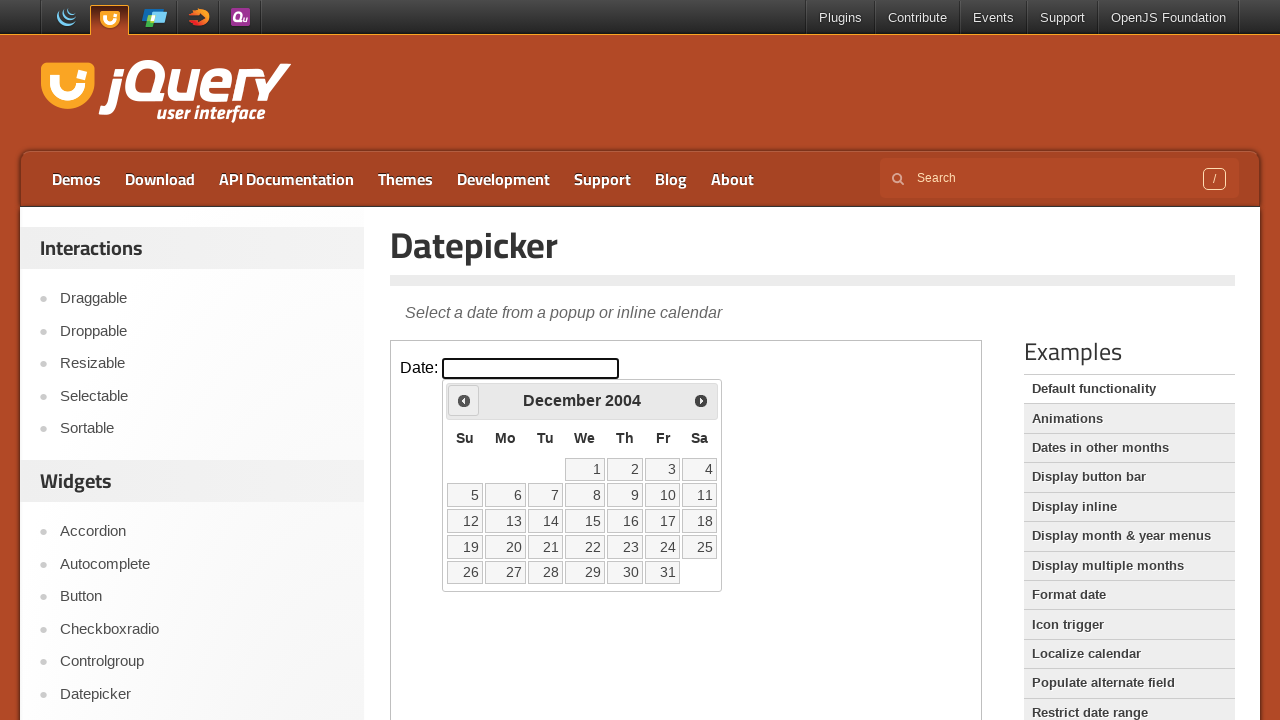

Waited for calendar to update
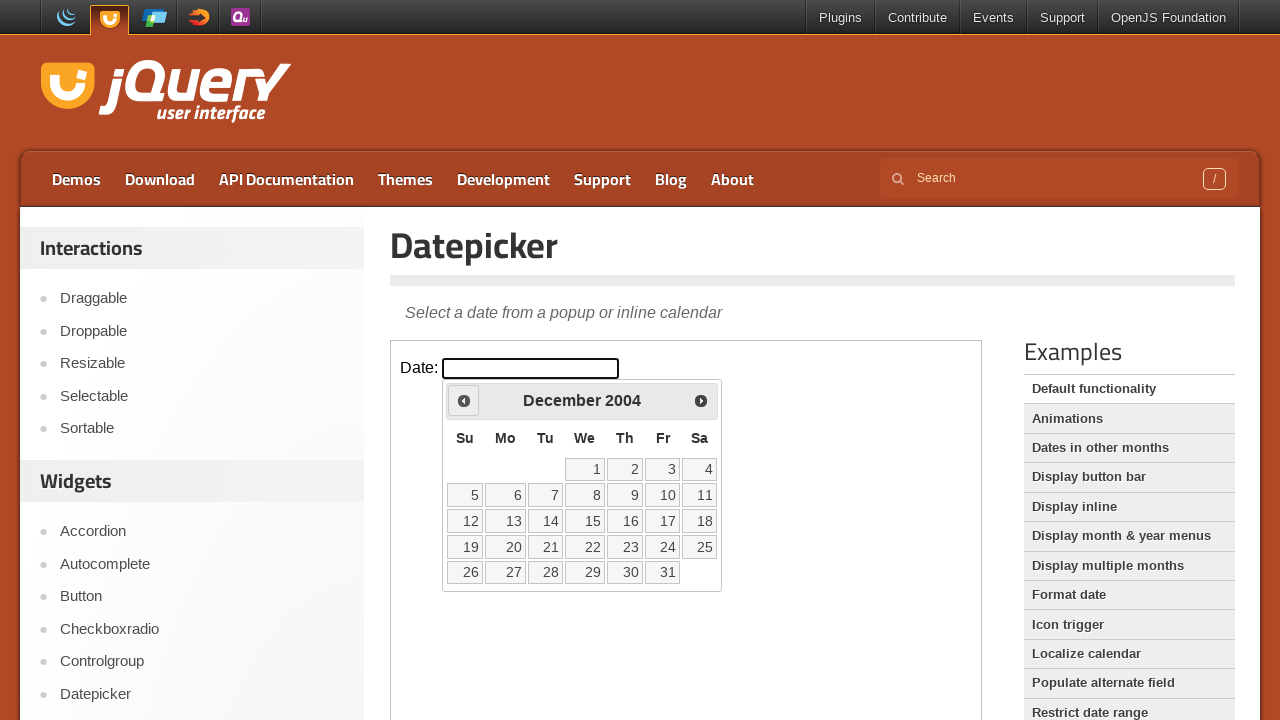

Checked current calendar month: December 2004
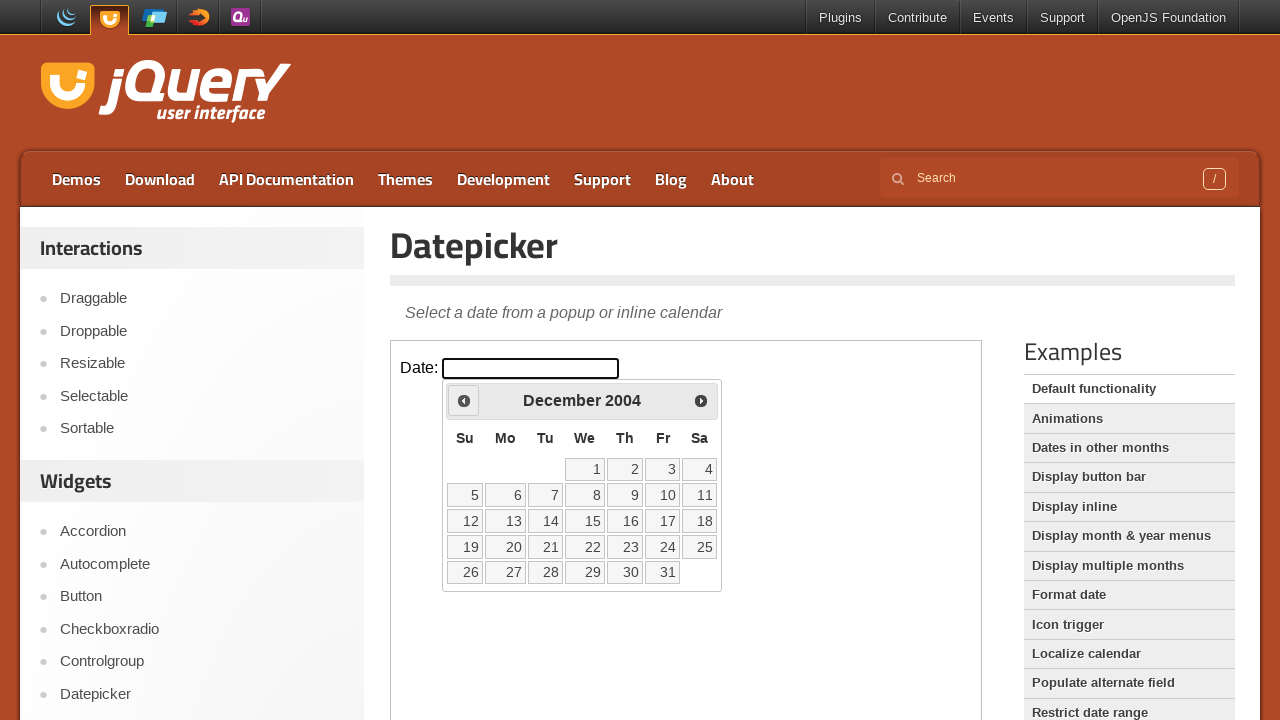

Clicked the Prev button to navigate to previous month at (464, 400) on iframe.demo-frame >> nth=0 >> internal:control=enter-frame >> xpath=//span[text(
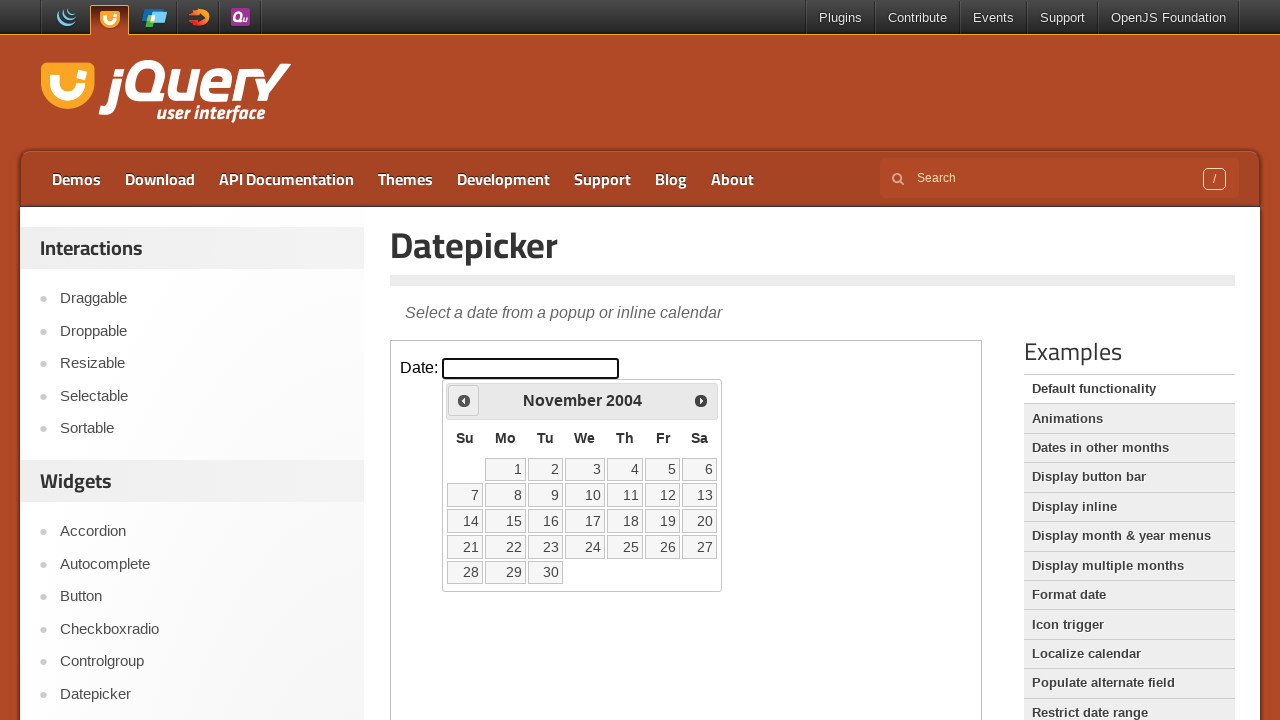

Waited for calendar to update
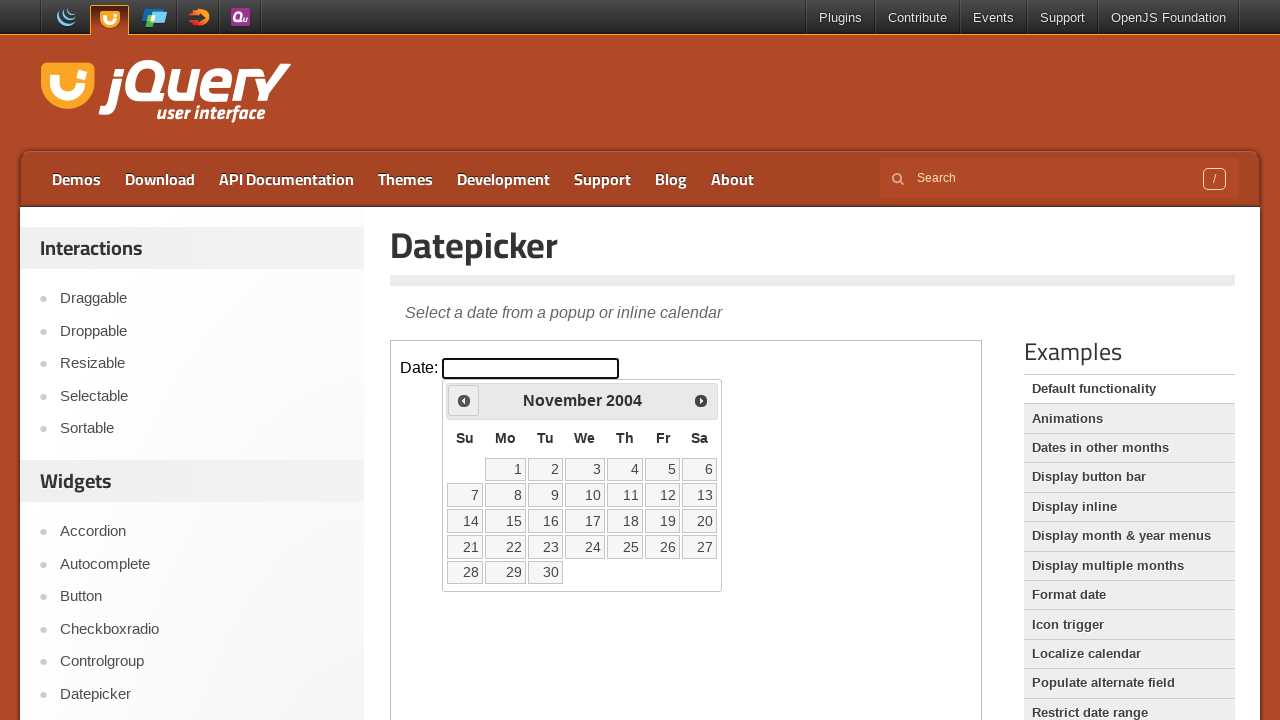

Checked current calendar month: November 2004
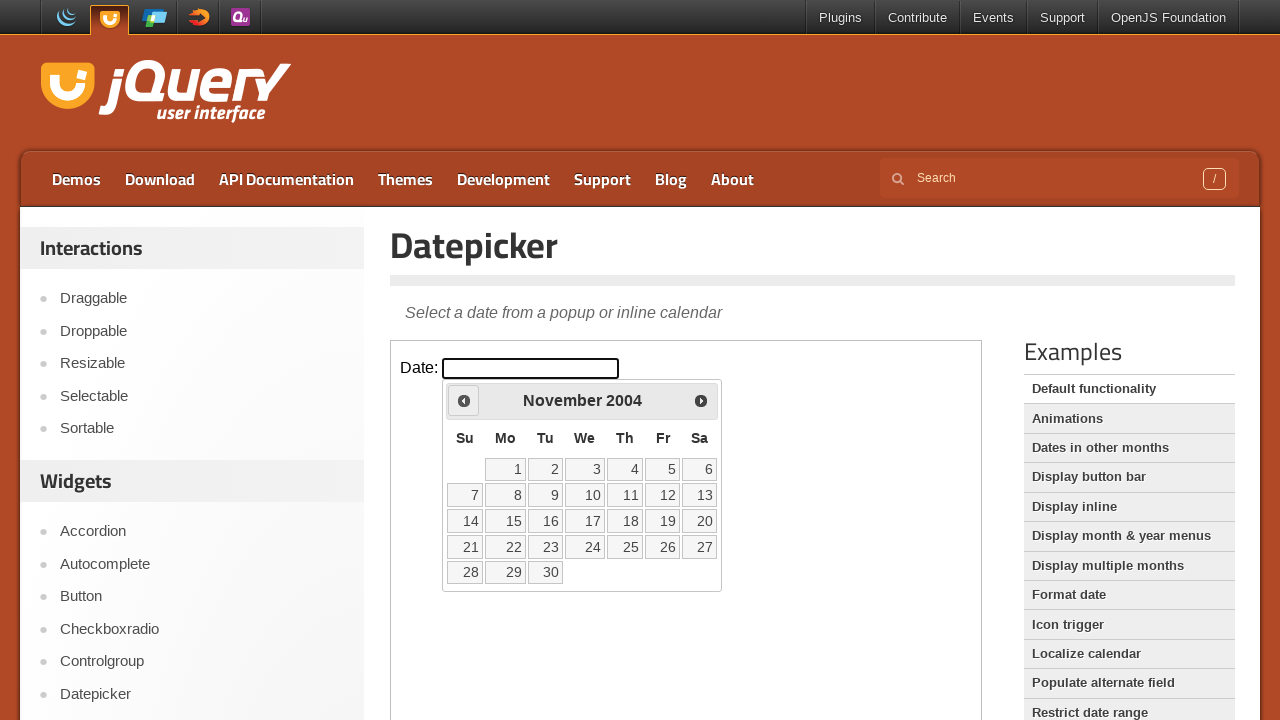

Clicked the Prev button to navigate to previous month at (464, 400) on iframe.demo-frame >> nth=0 >> internal:control=enter-frame >> xpath=//span[text(
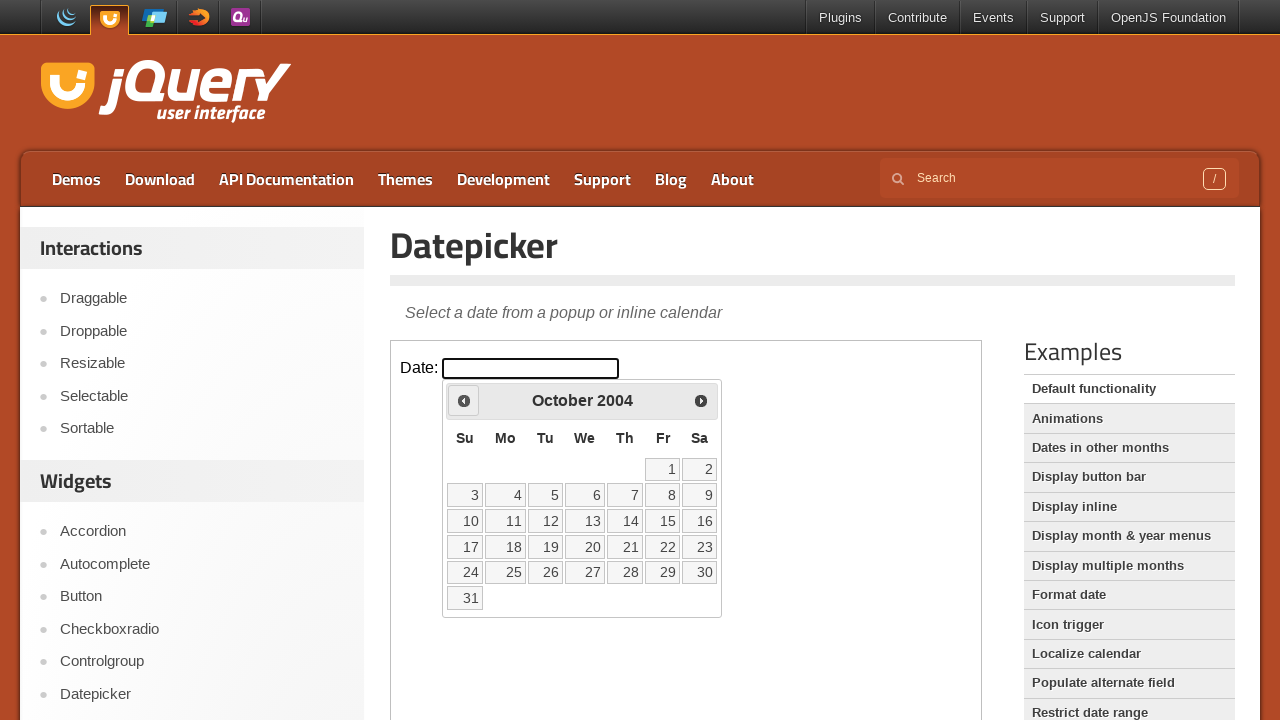

Waited for calendar to update
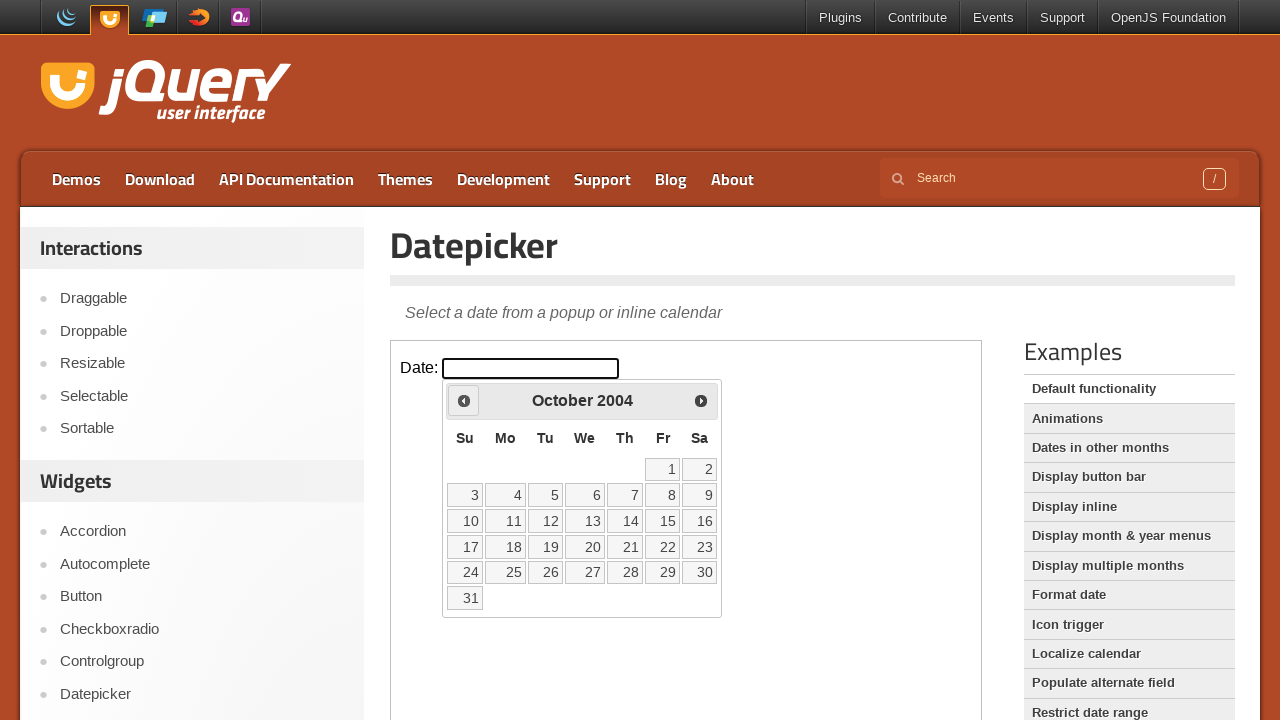

Checked current calendar month: October 2004
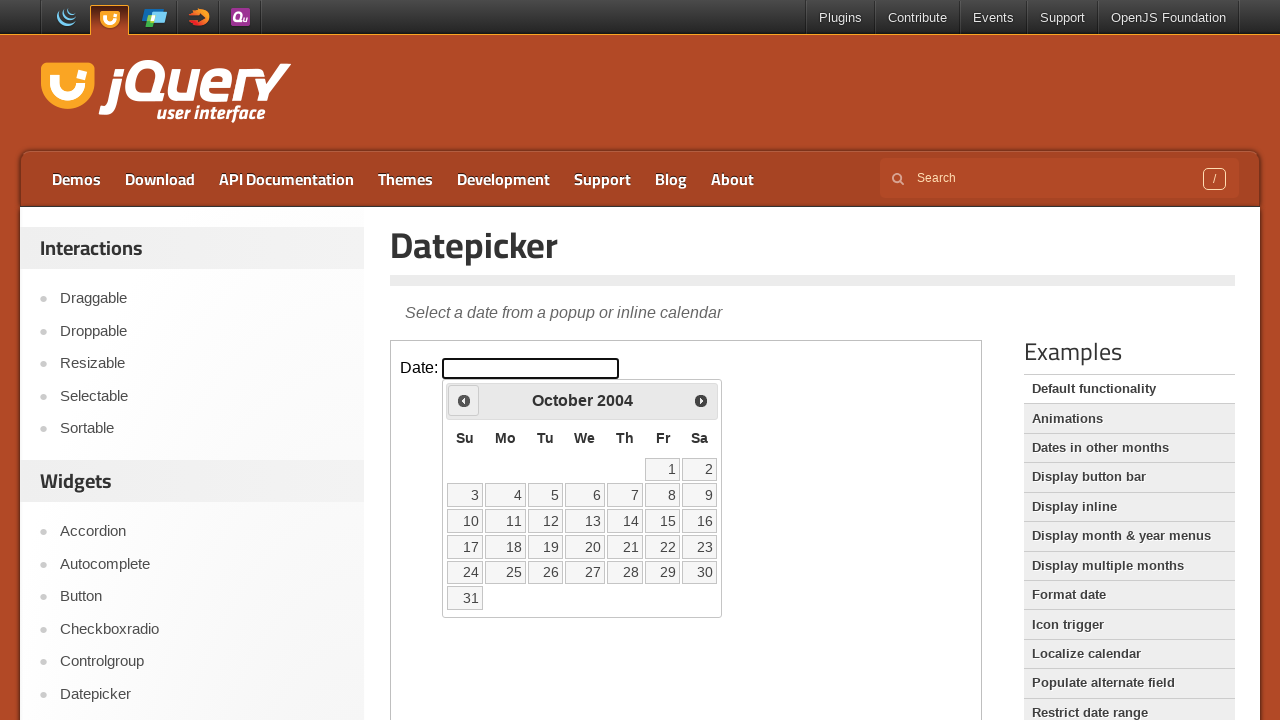

Clicked the Prev button to navigate to previous month at (464, 400) on iframe.demo-frame >> nth=0 >> internal:control=enter-frame >> xpath=//span[text(
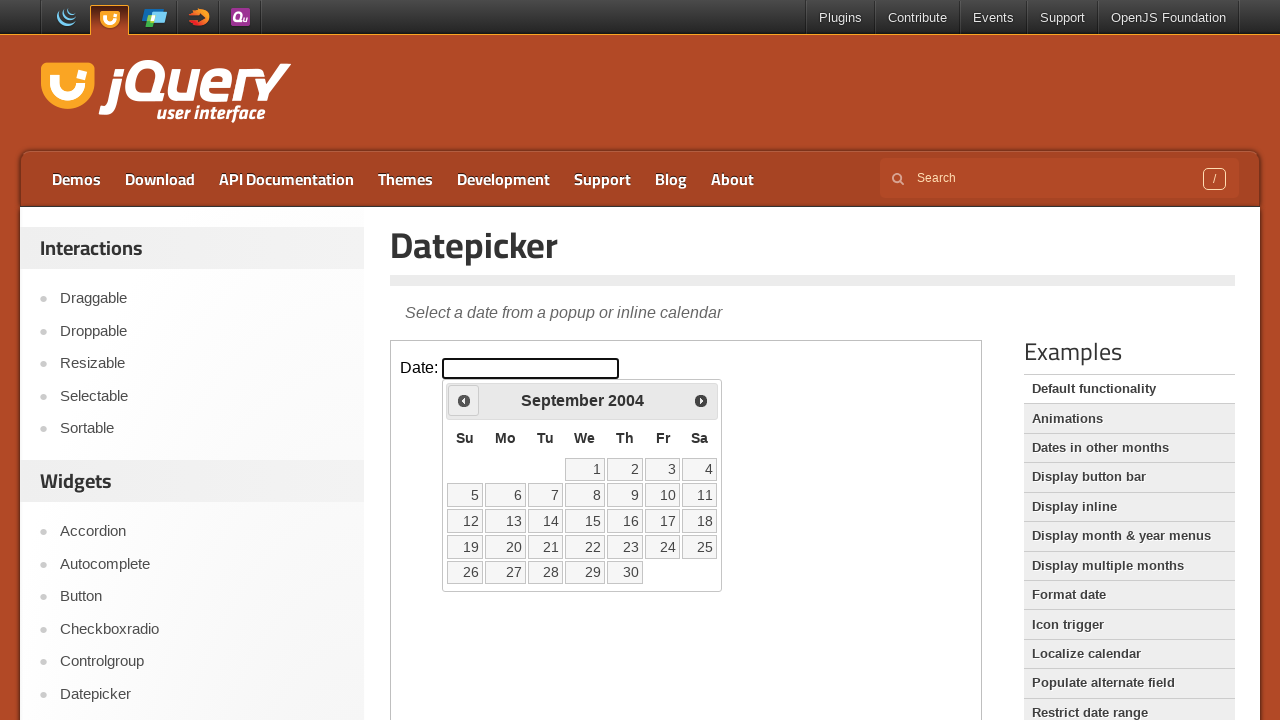

Waited for calendar to update
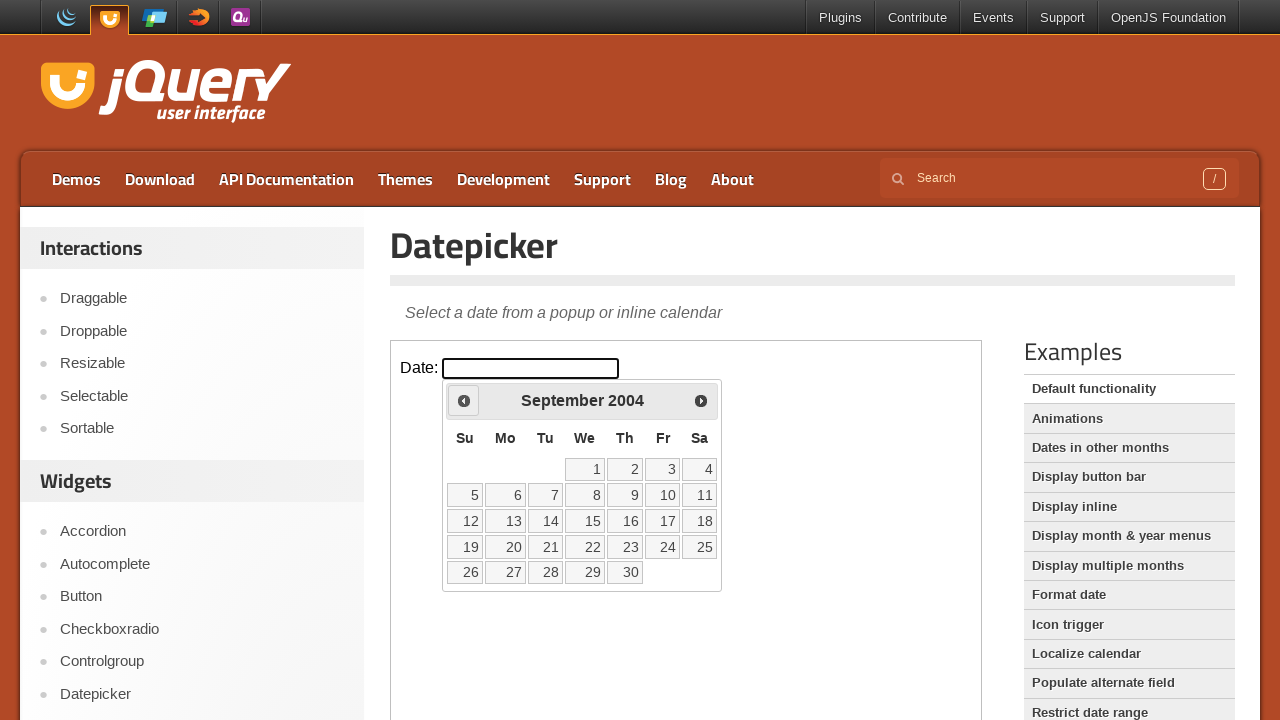

Checked current calendar month: September 2004
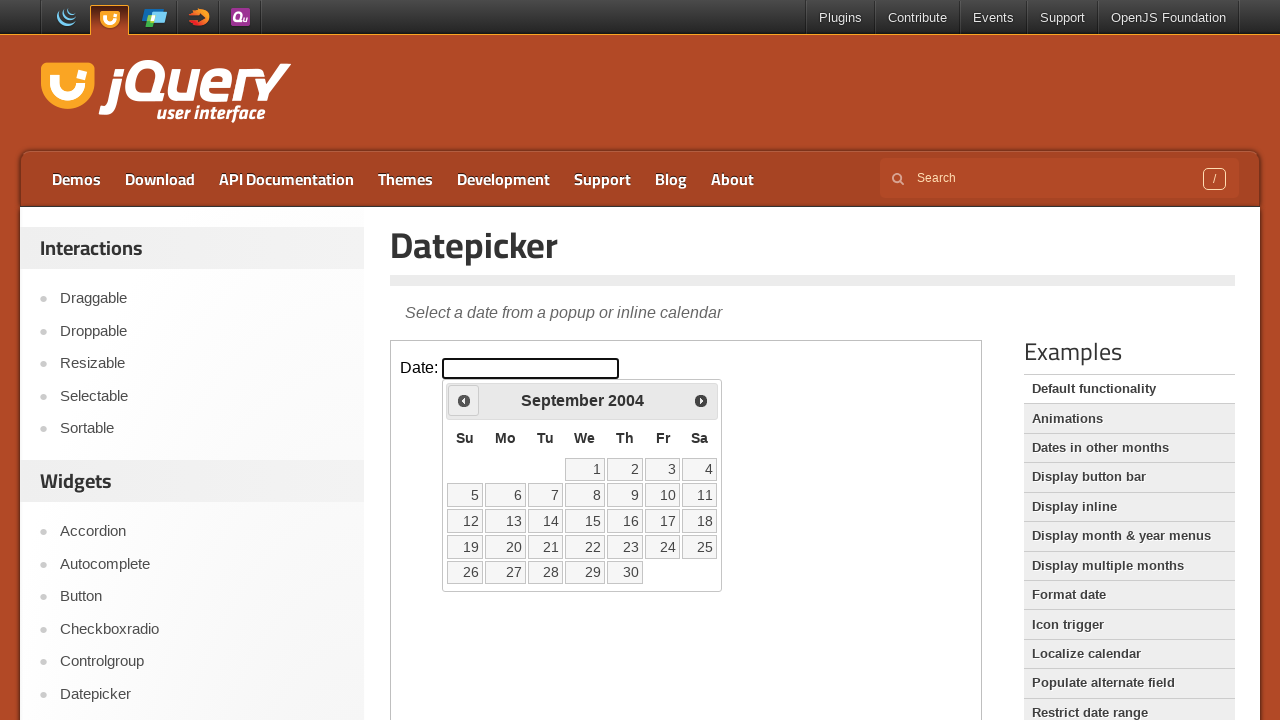

Clicked the Prev button to navigate to previous month at (464, 400) on iframe.demo-frame >> nth=0 >> internal:control=enter-frame >> xpath=//span[text(
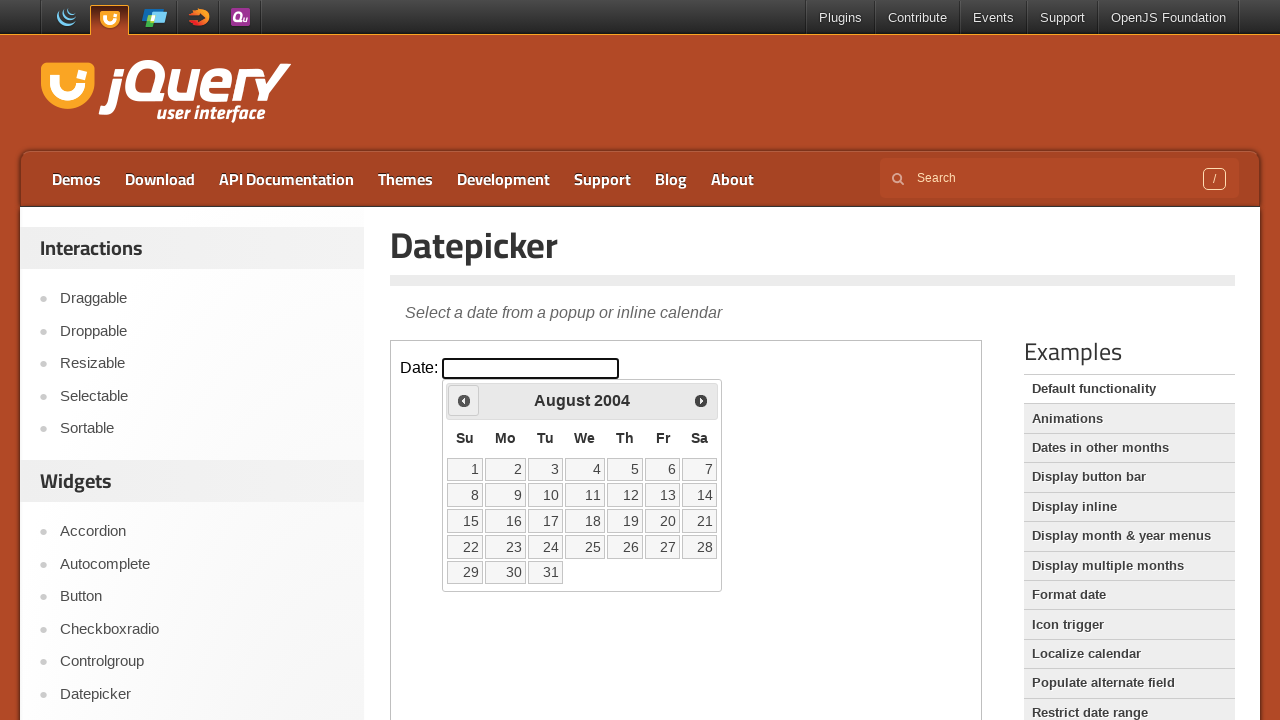

Waited for calendar to update
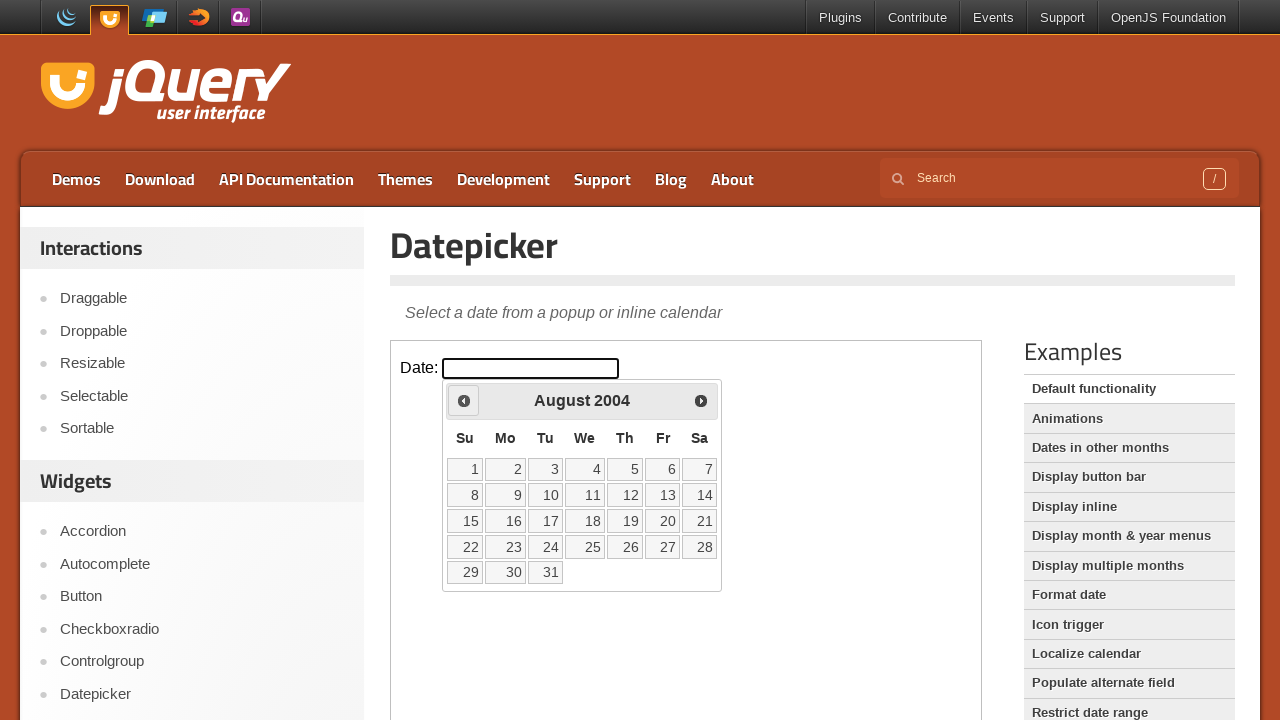

Checked current calendar month: August 2004
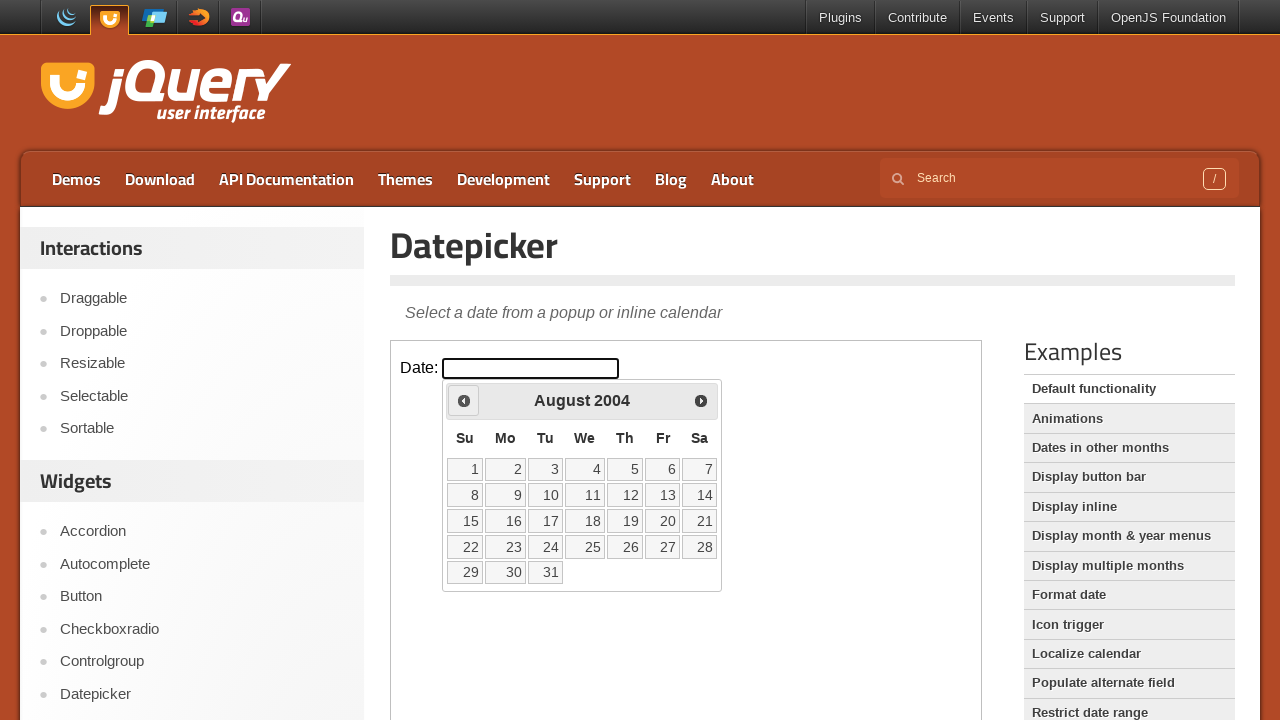

Clicked the Prev button to navigate to previous month at (464, 400) on iframe.demo-frame >> nth=0 >> internal:control=enter-frame >> xpath=//span[text(
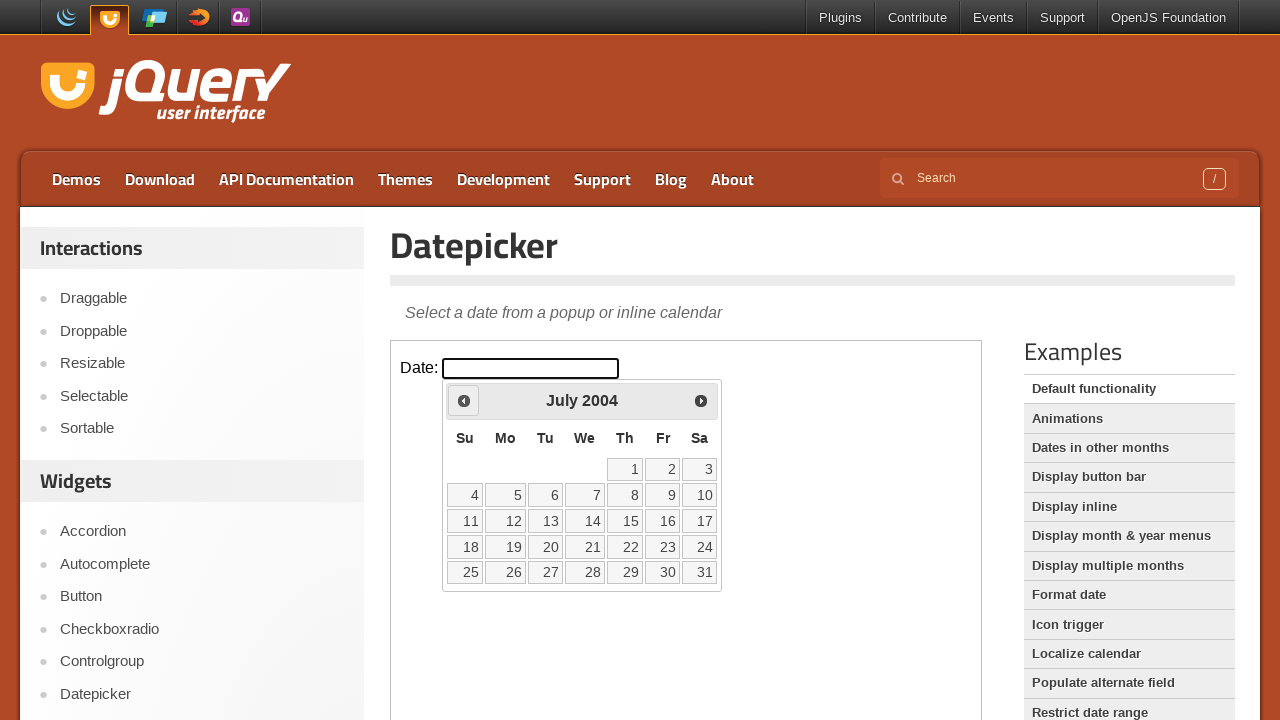

Waited for calendar to update
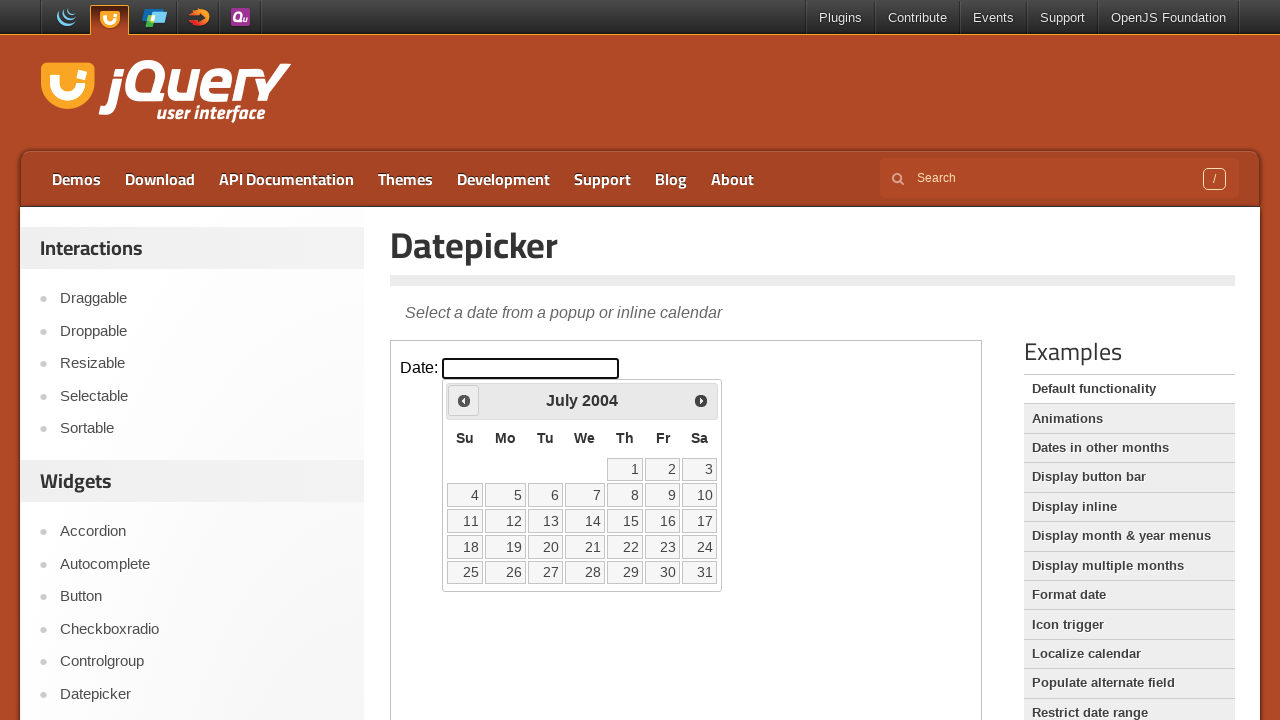

Checked current calendar month: July 2004
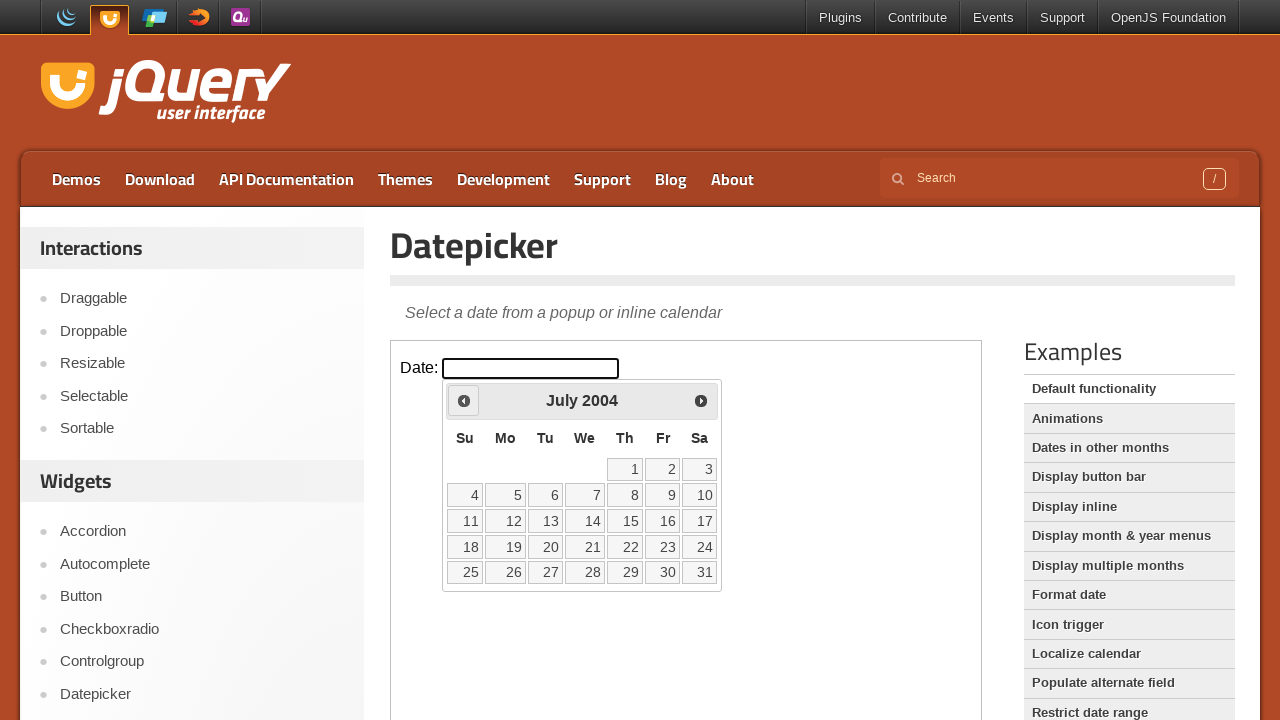

Clicked the Prev button to navigate to previous month at (464, 400) on iframe.demo-frame >> nth=0 >> internal:control=enter-frame >> xpath=//span[text(
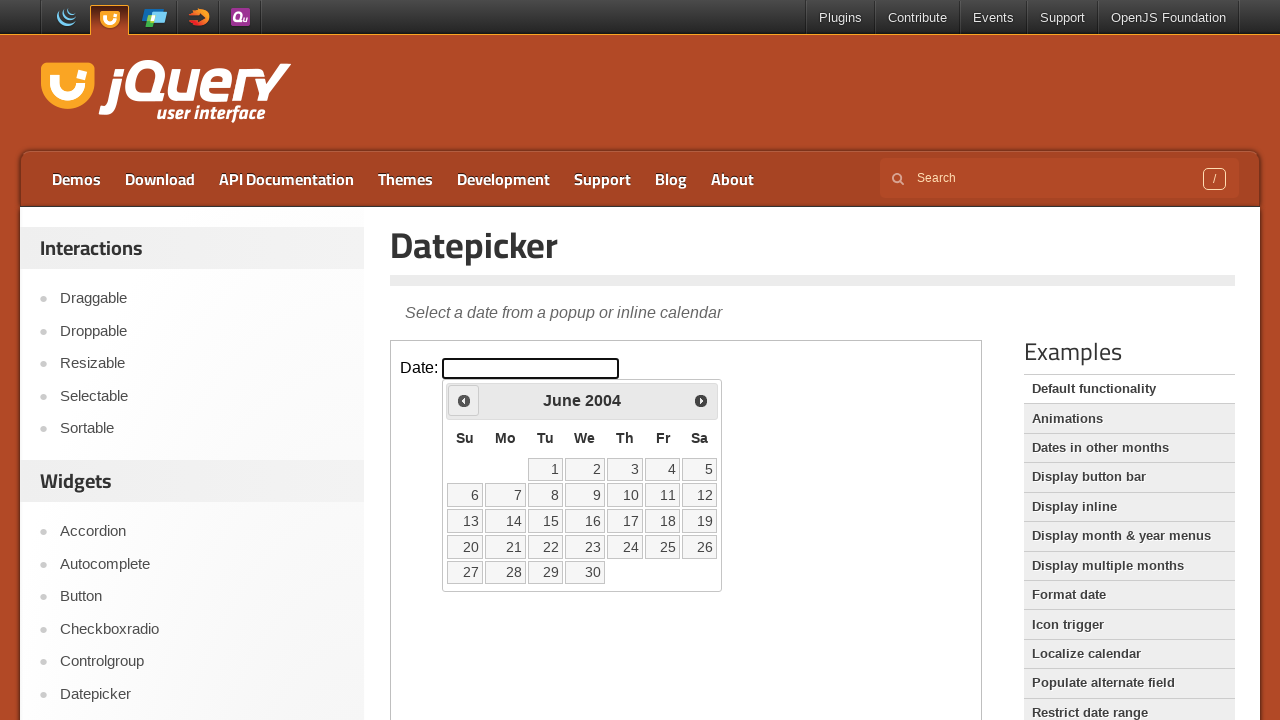

Waited for calendar to update
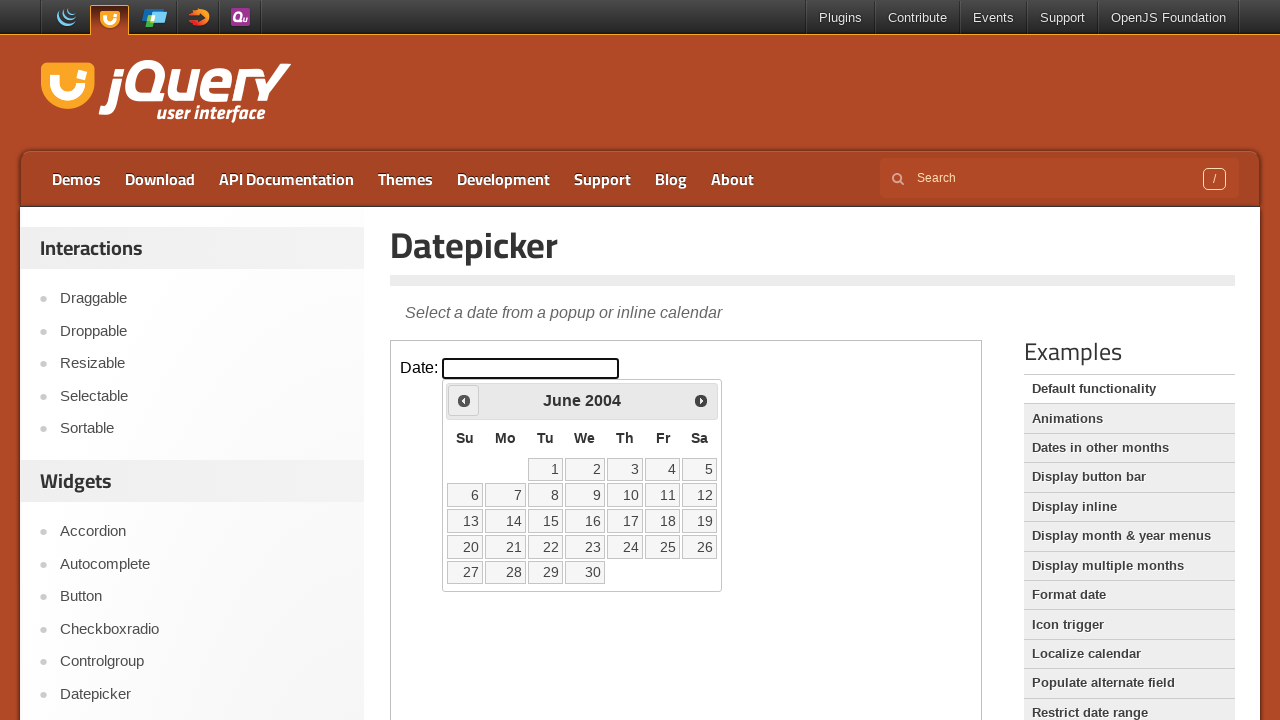

Checked current calendar month: June 2004
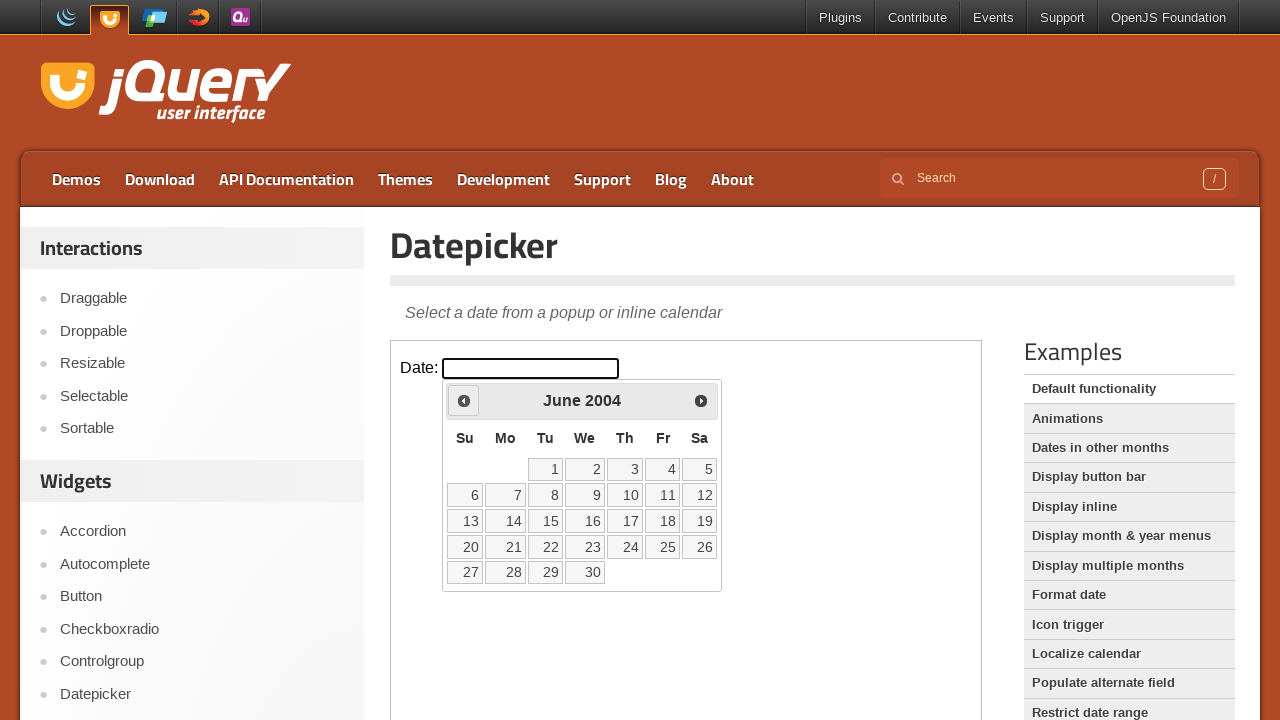

Clicked the Prev button to navigate to previous month at (464, 400) on iframe.demo-frame >> nth=0 >> internal:control=enter-frame >> xpath=//span[text(
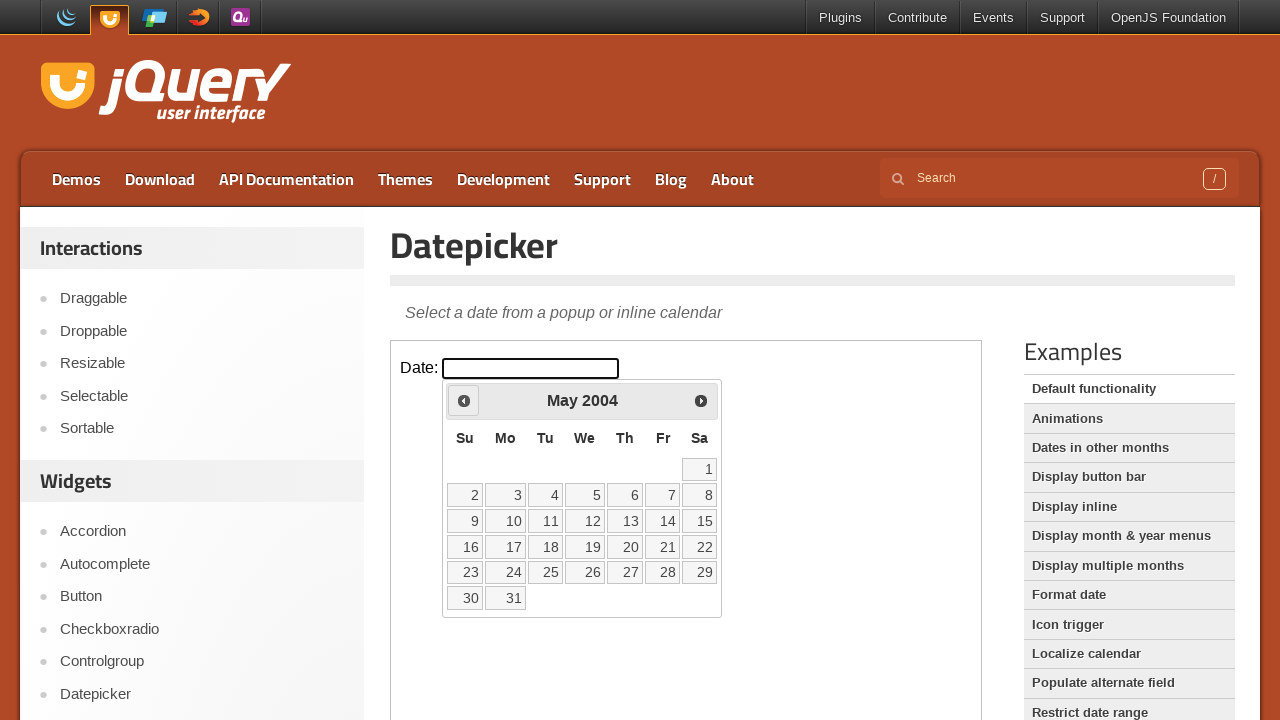

Waited for calendar to update
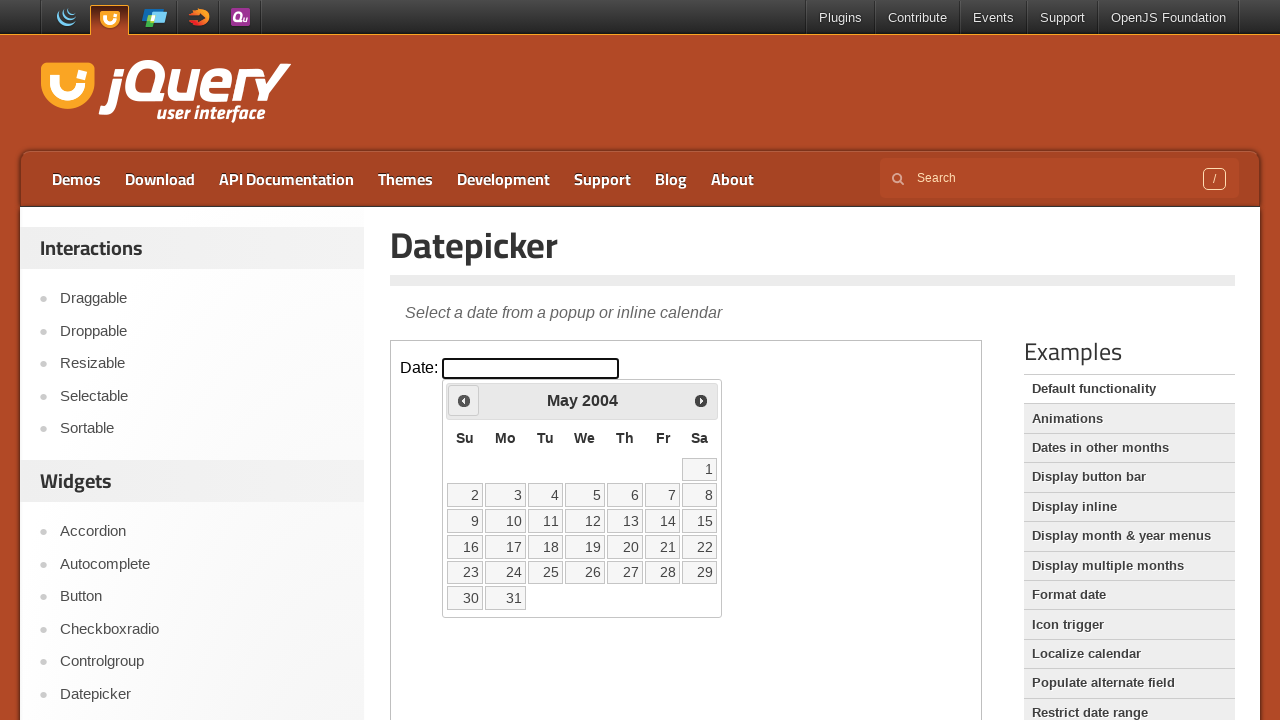

Checked current calendar month: May 2004
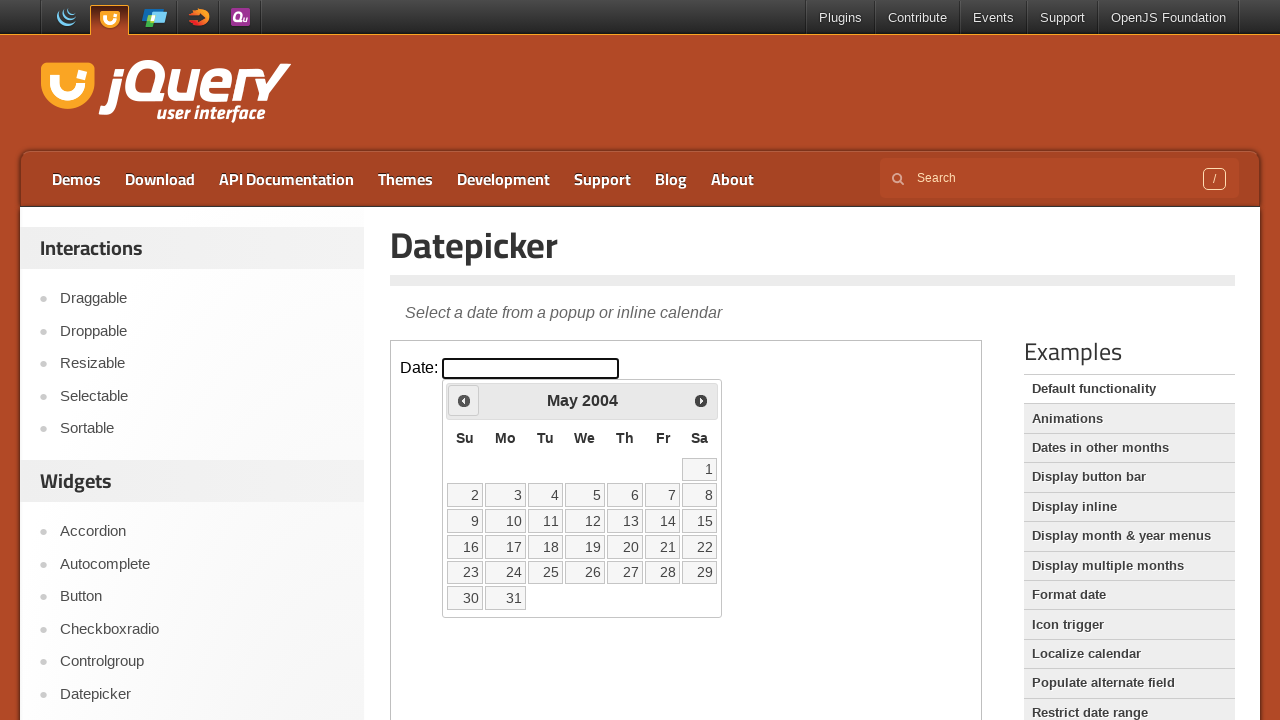

Clicked the Prev button to navigate to previous month at (464, 400) on iframe.demo-frame >> nth=0 >> internal:control=enter-frame >> xpath=//span[text(
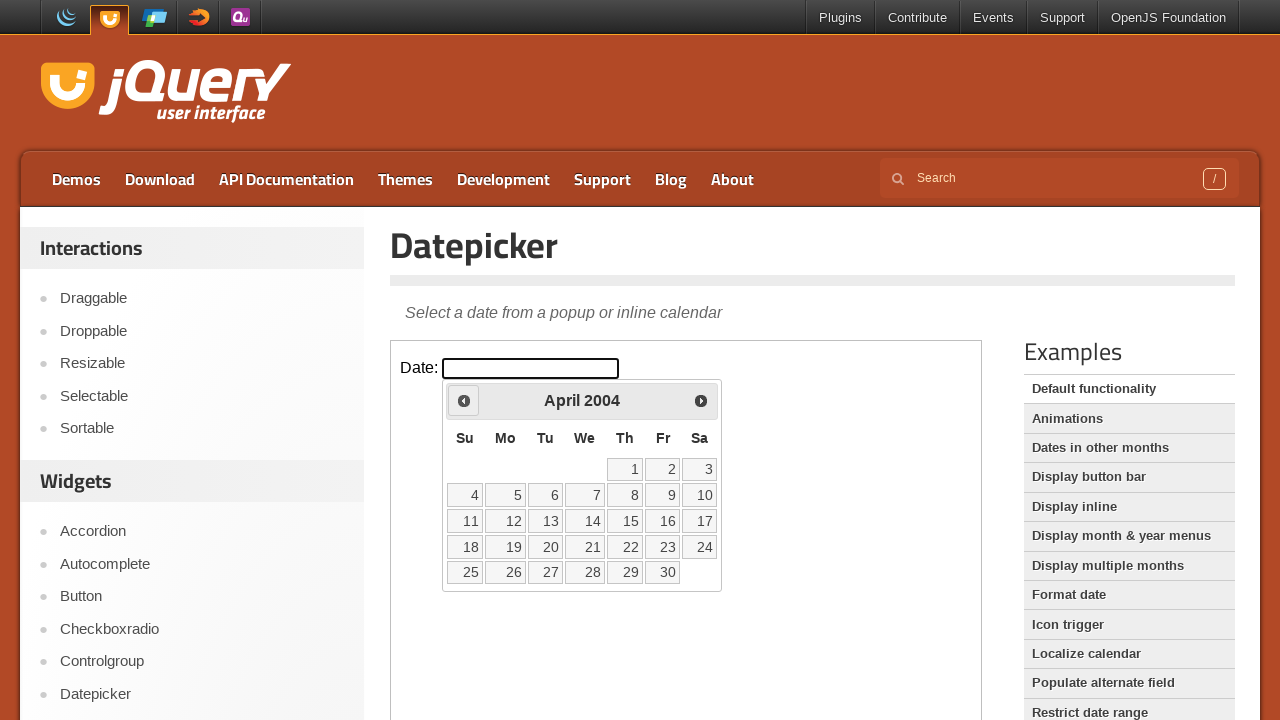

Waited for calendar to update
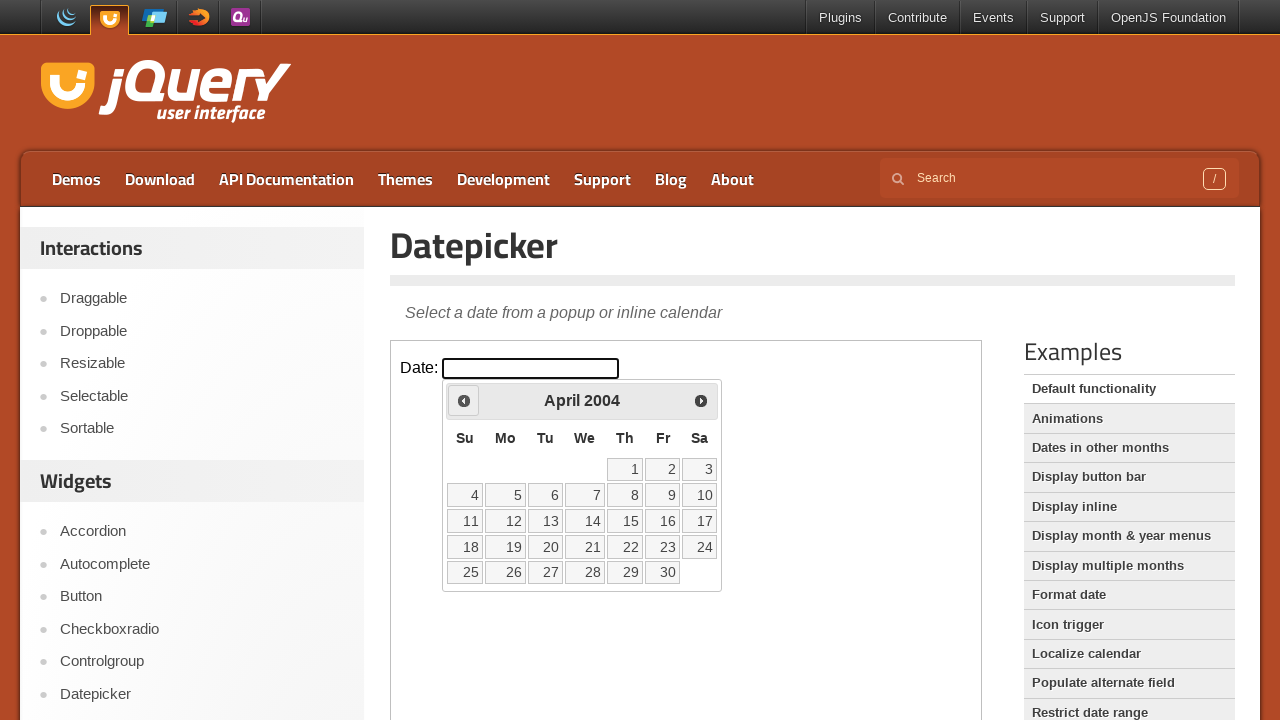

Checked current calendar month: April 2004
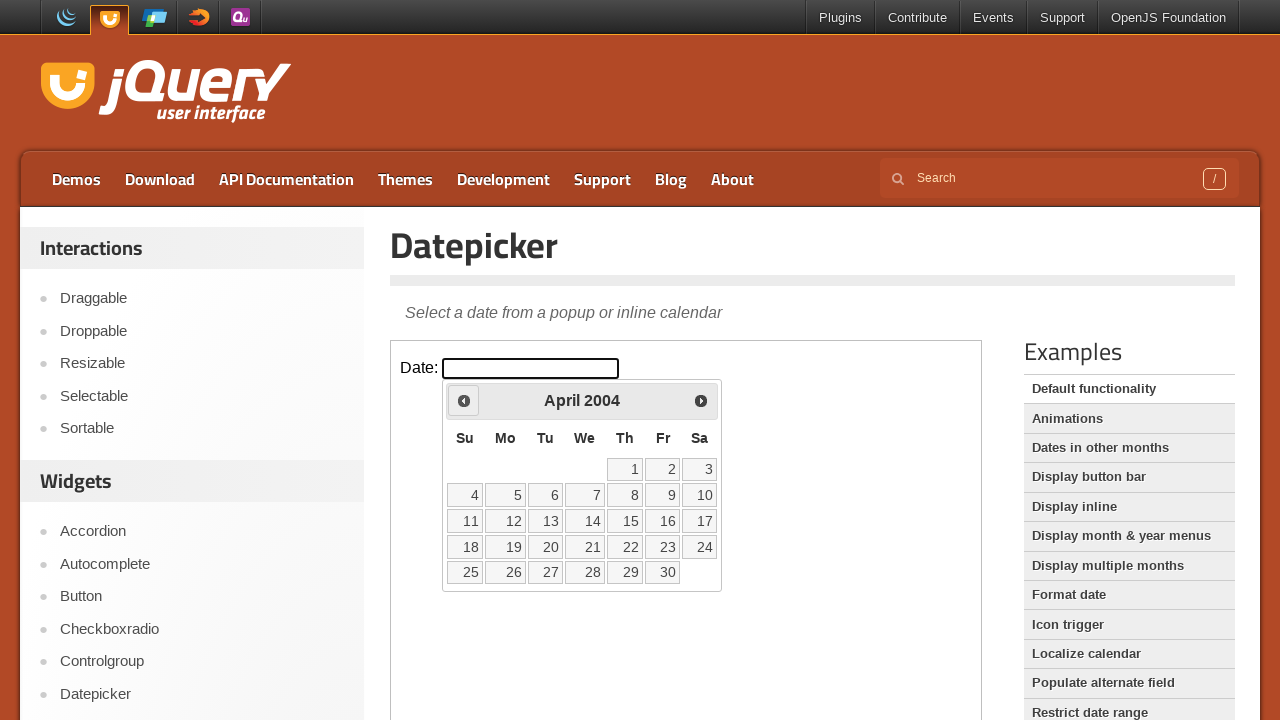

Clicked the Prev button to navigate to previous month at (464, 400) on iframe.demo-frame >> nth=0 >> internal:control=enter-frame >> xpath=//span[text(
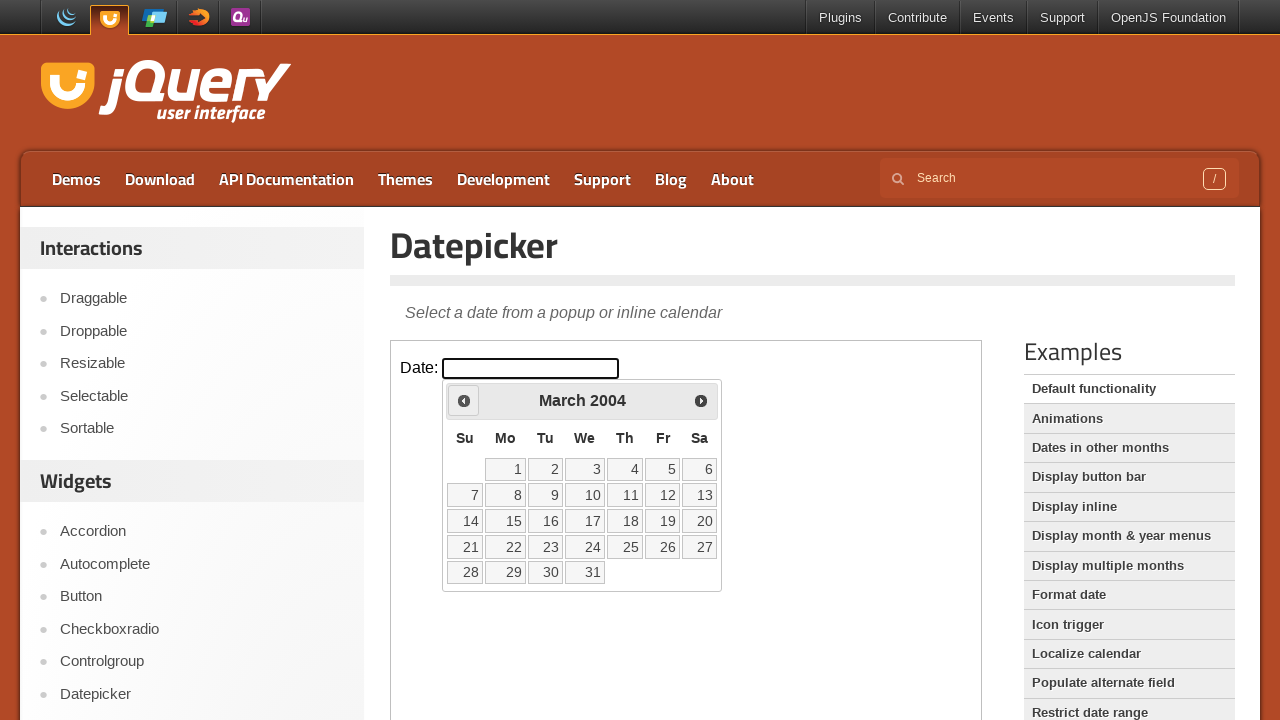

Waited for calendar to update
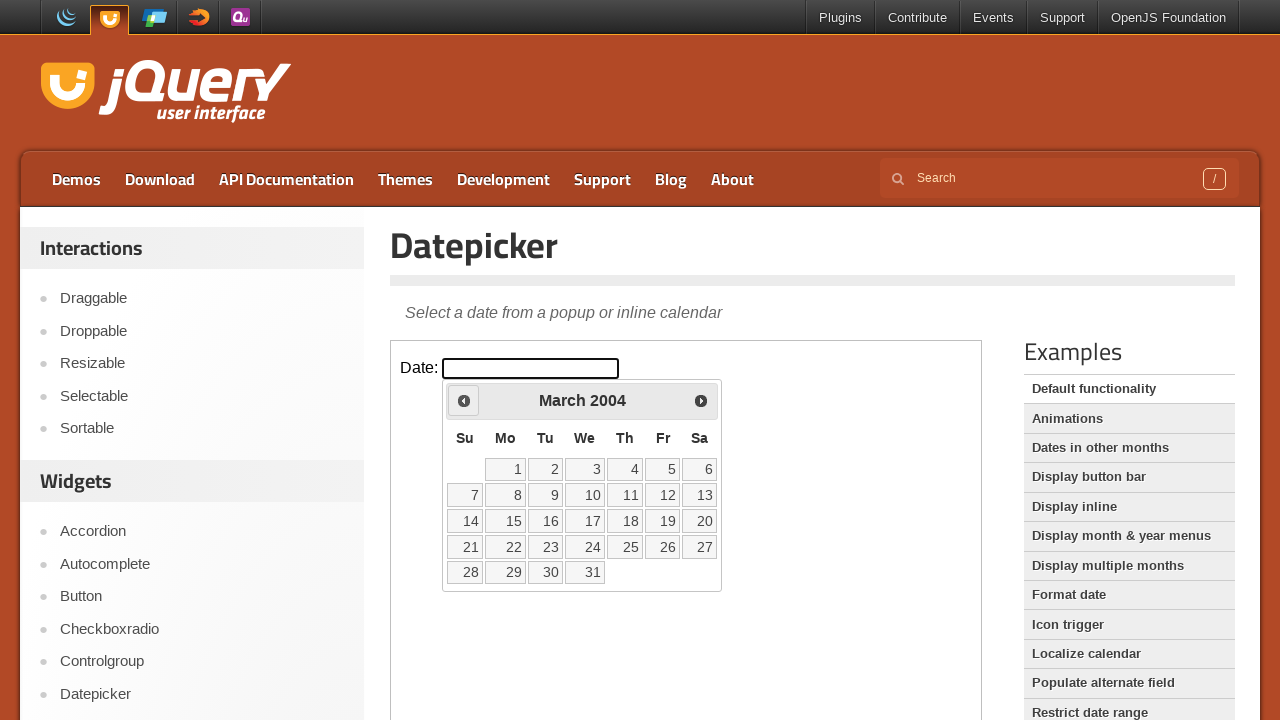

Checked current calendar month: March 2004
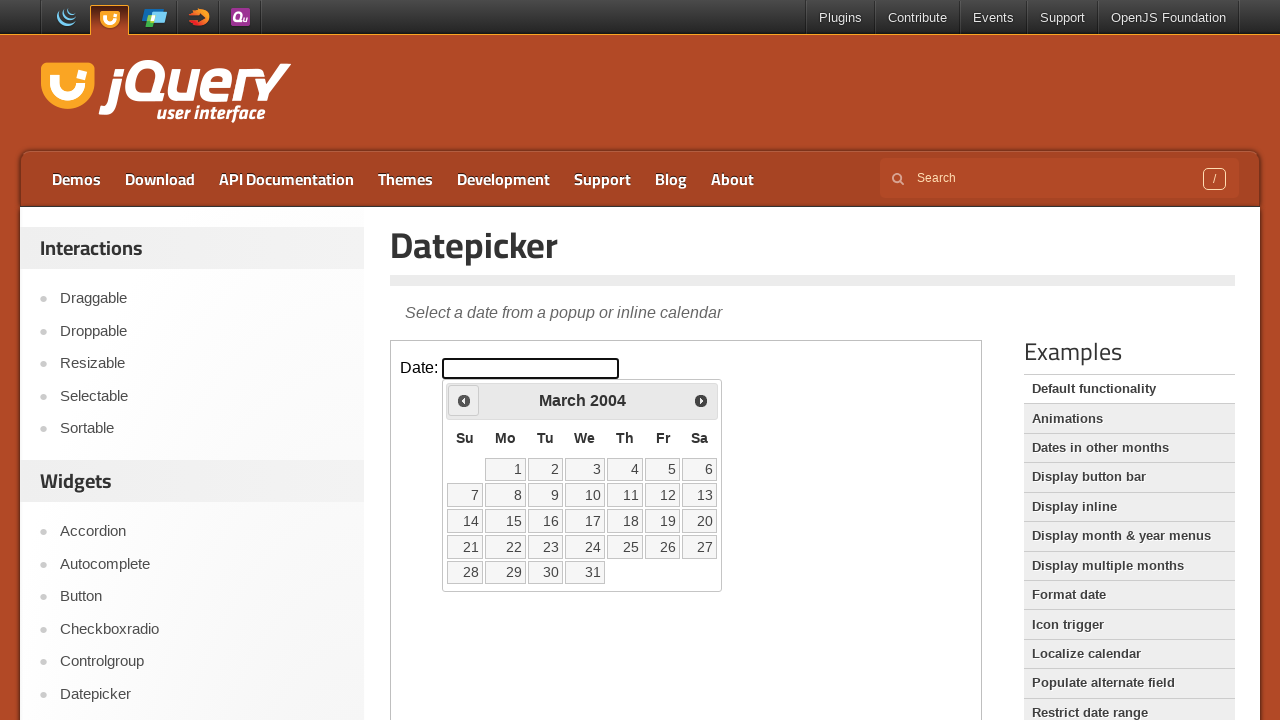

Clicked the Prev button to navigate to previous month at (464, 400) on iframe.demo-frame >> nth=0 >> internal:control=enter-frame >> xpath=//span[text(
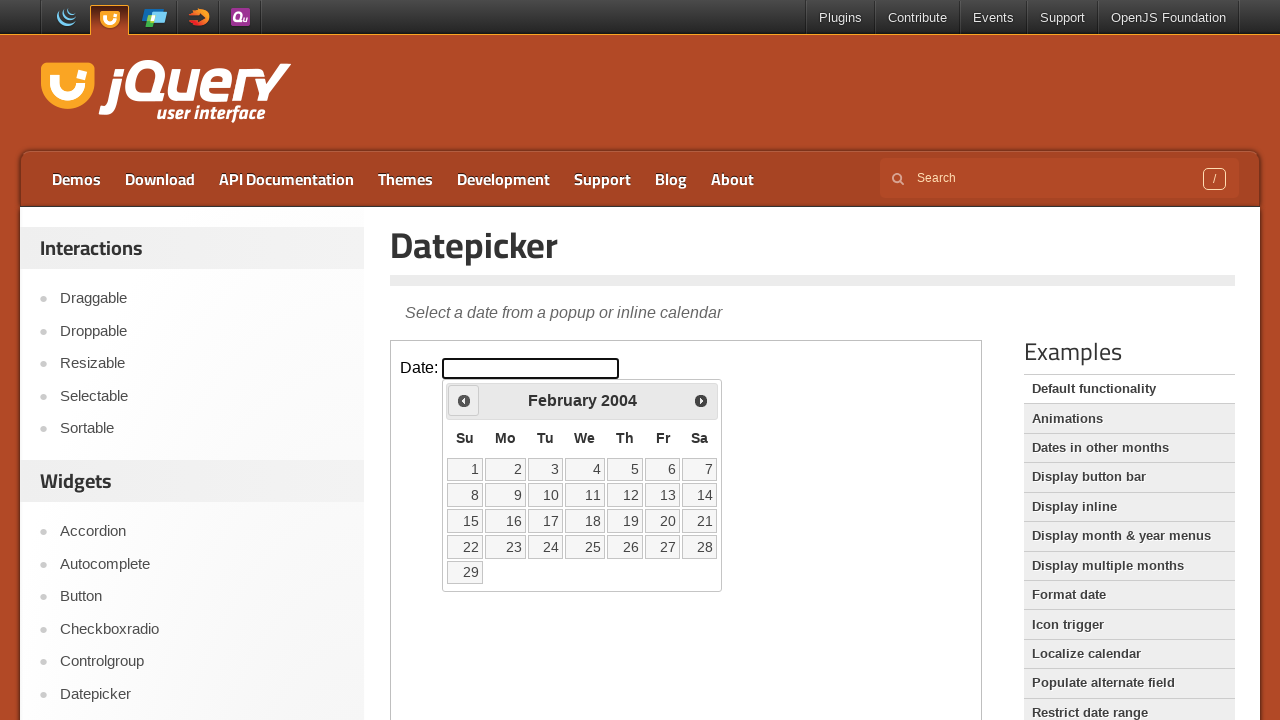

Waited for calendar to update
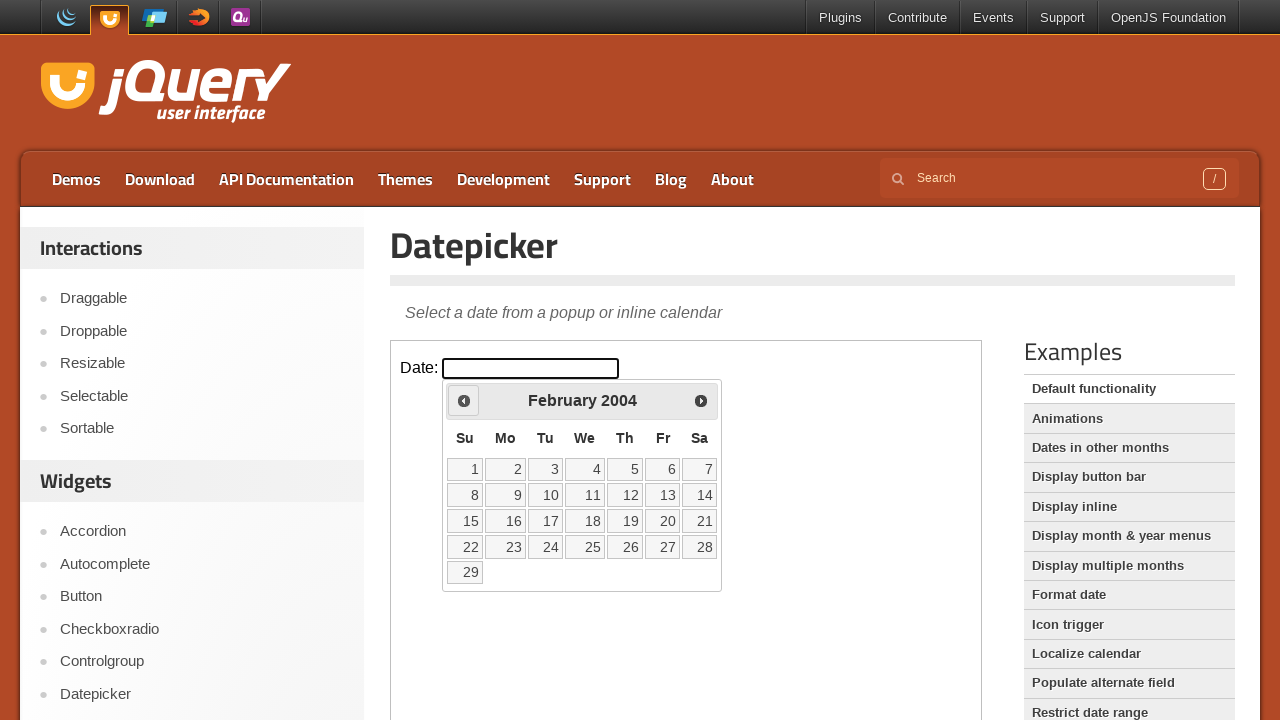

Checked current calendar month: February 2004
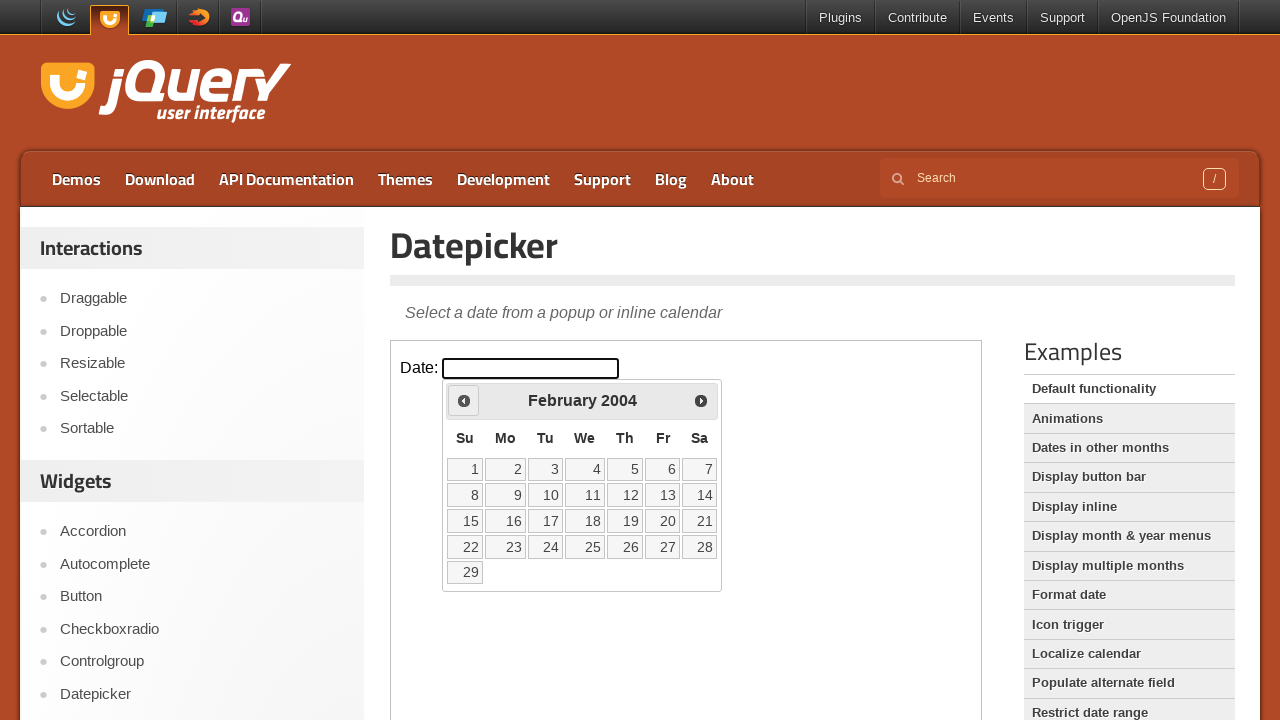

Clicked the Prev button to navigate to previous month at (464, 400) on iframe.demo-frame >> nth=0 >> internal:control=enter-frame >> xpath=//span[text(
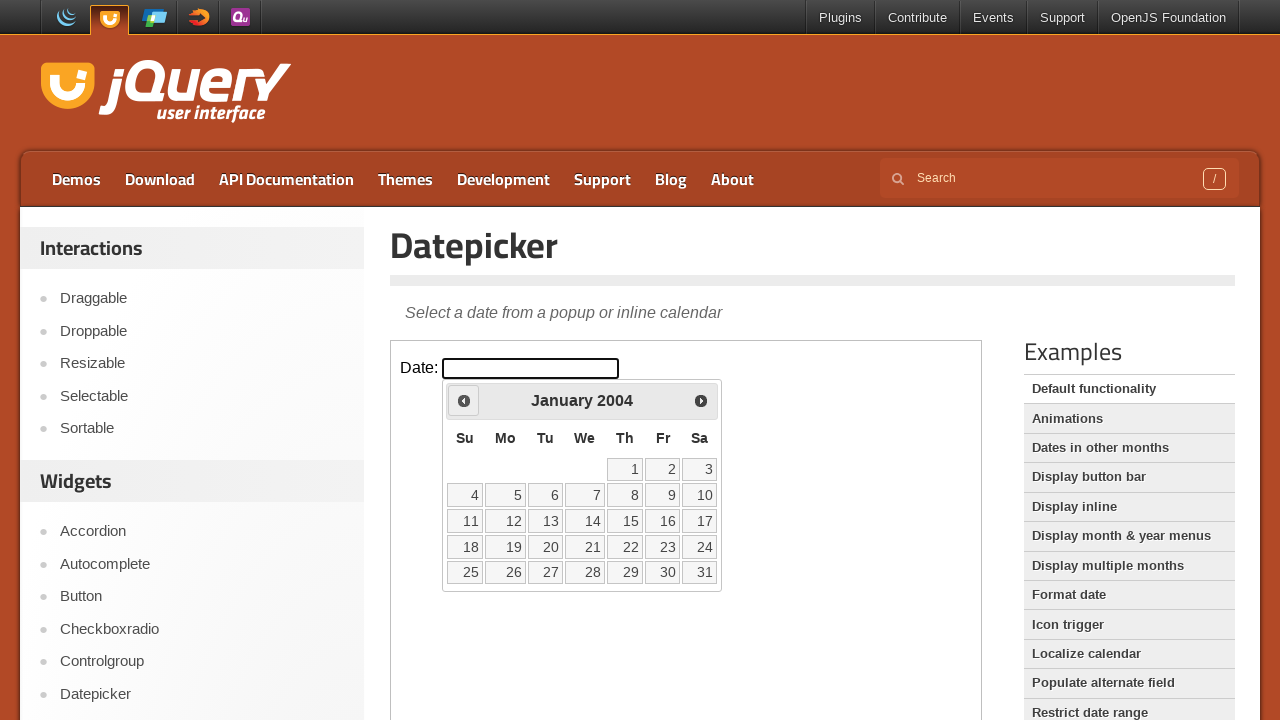

Waited for calendar to update
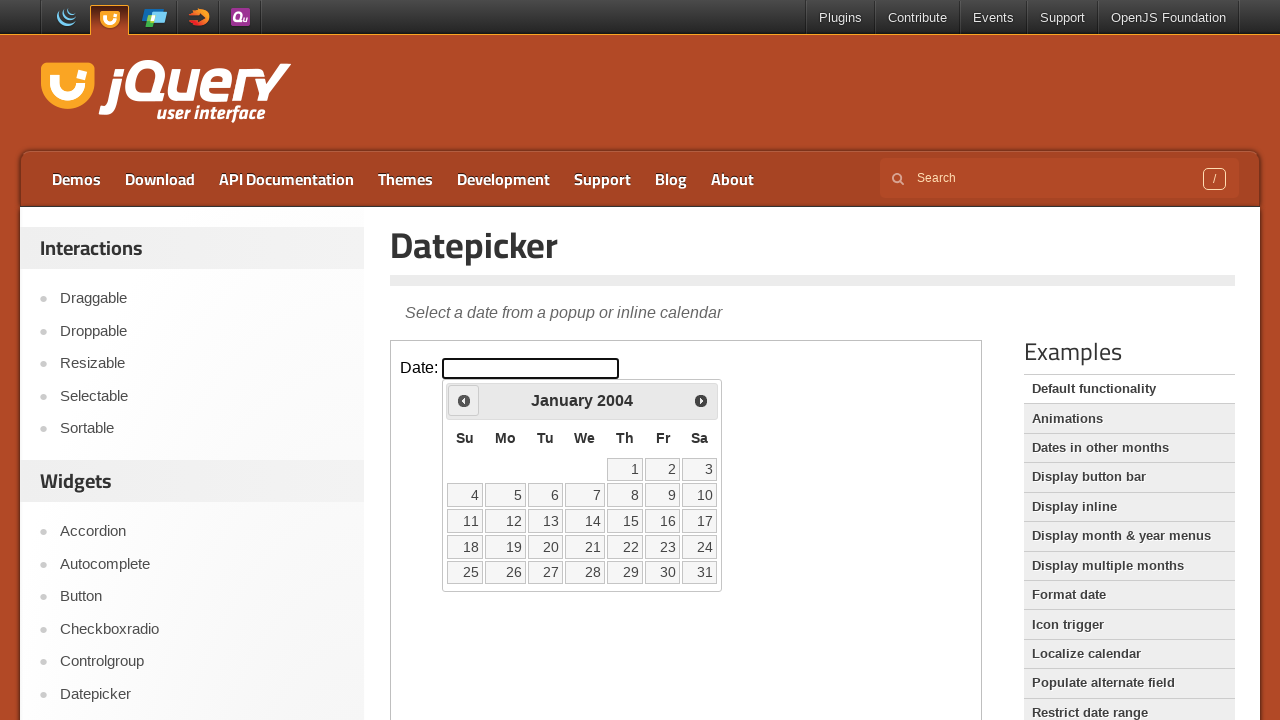

Checked current calendar month: January 2004
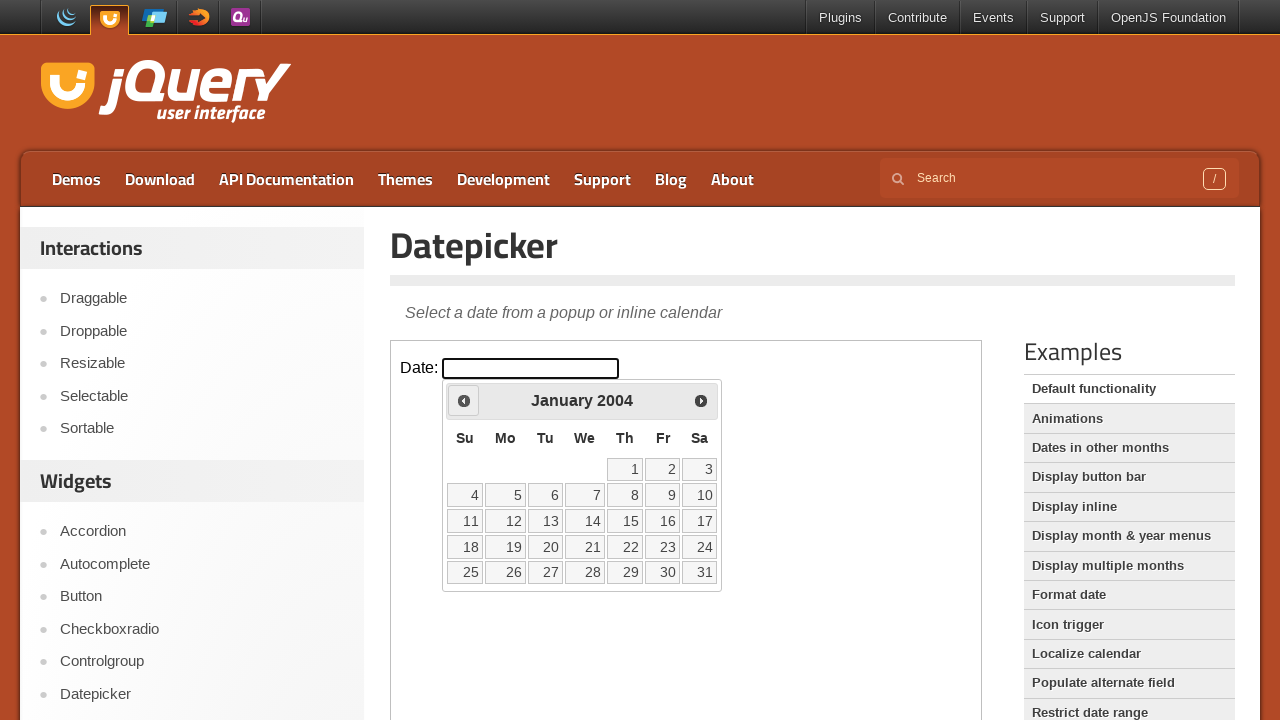

Clicked the Prev button to navigate to previous month at (464, 400) on iframe.demo-frame >> nth=0 >> internal:control=enter-frame >> xpath=//span[text(
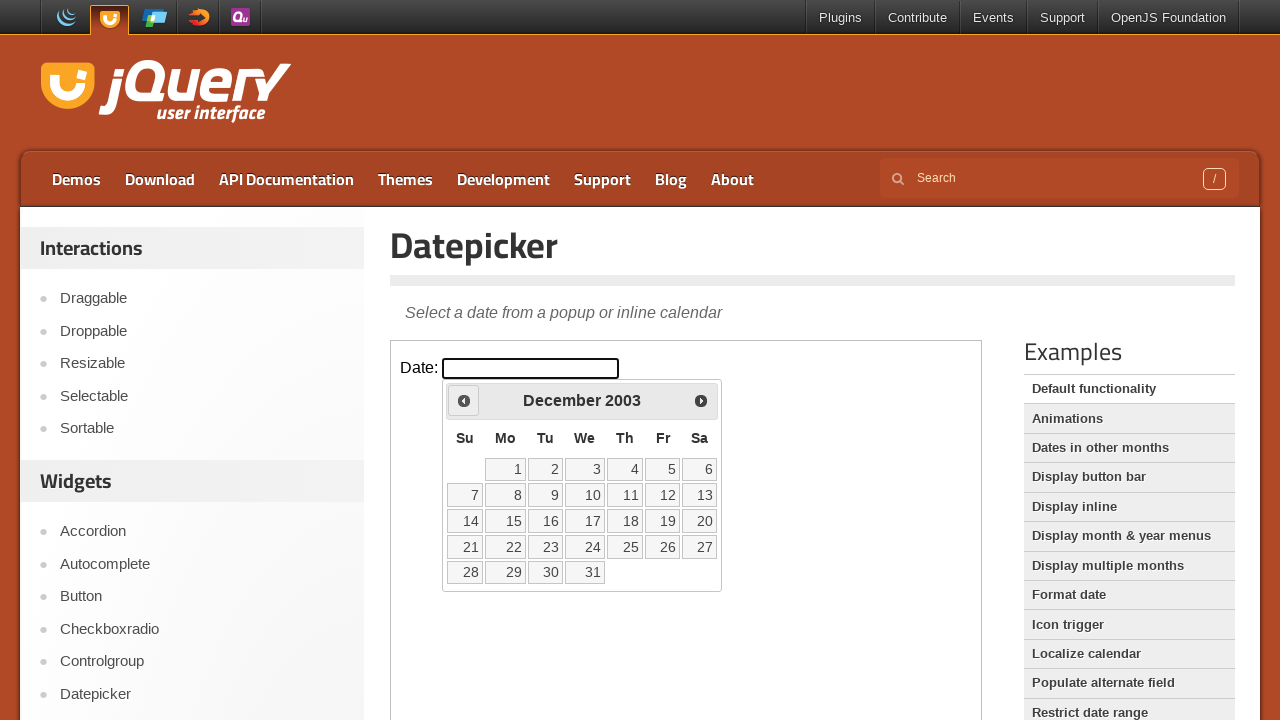

Waited for calendar to update
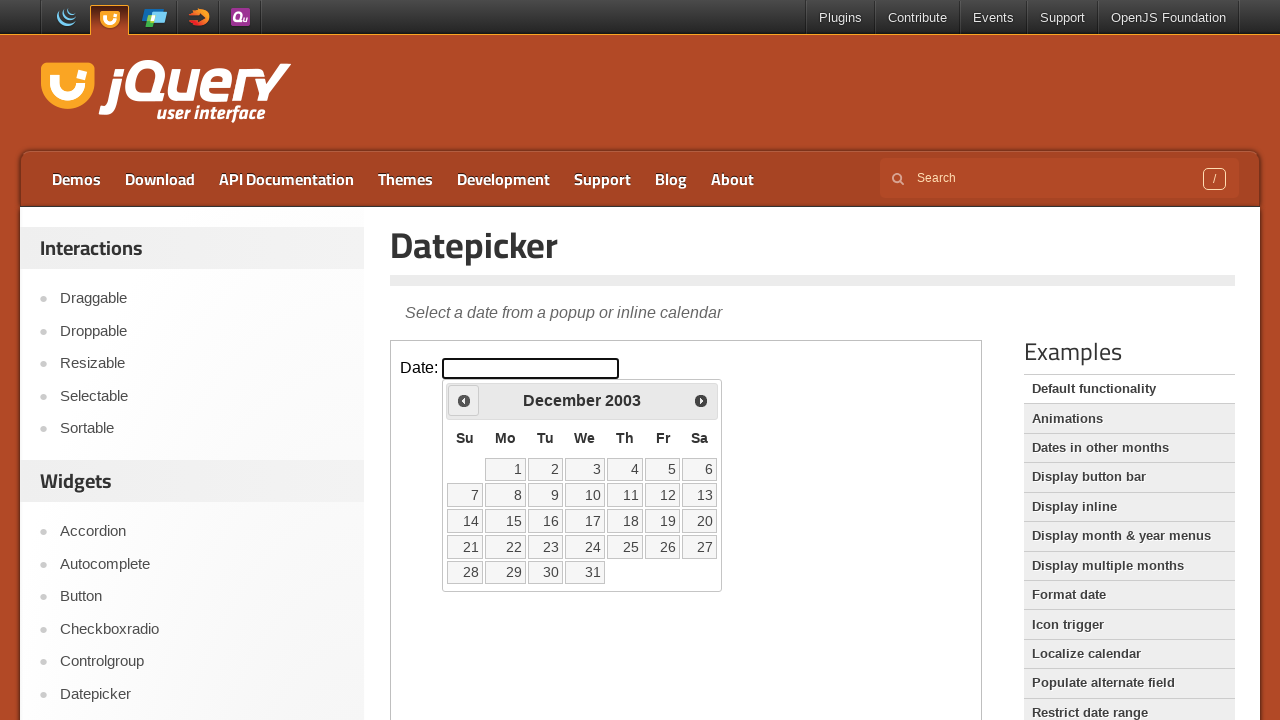

Checked current calendar month: December 2003
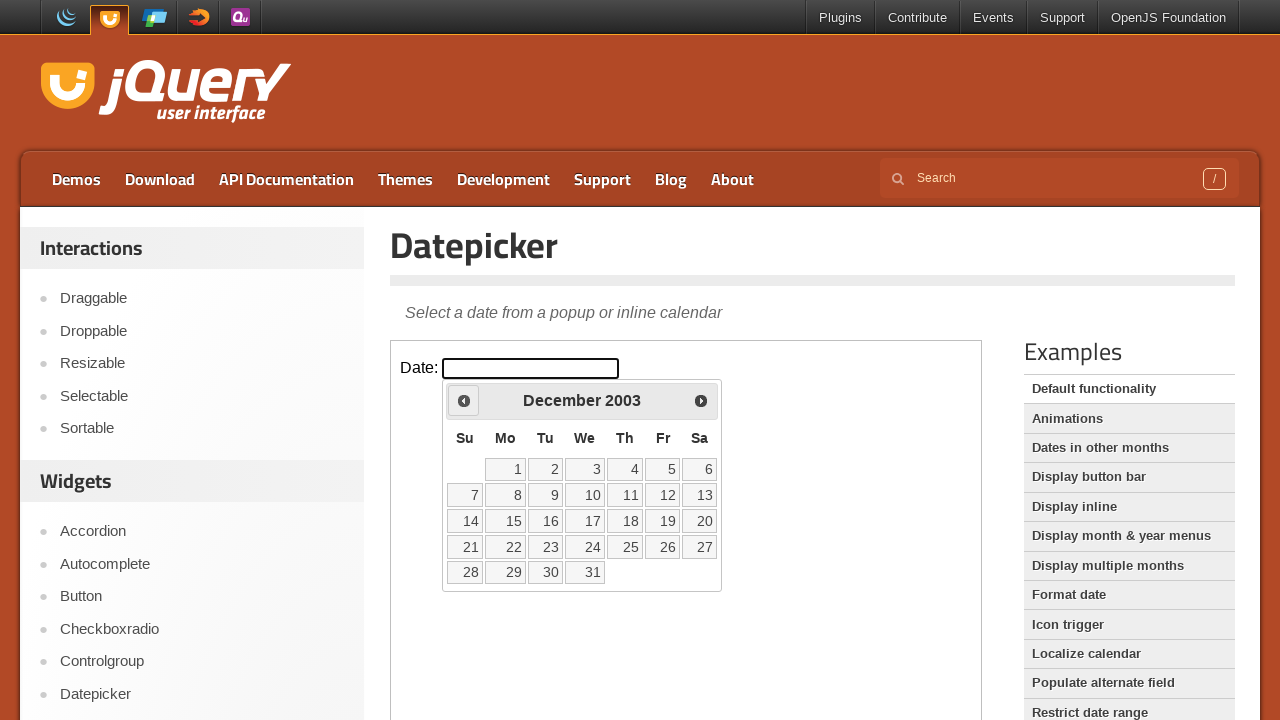

Clicked the Prev button to navigate to previous month at (464, 400) on iframe.demo-frame >> nth=0 >> internal:control=enter-frame >> xpath=//span[text(
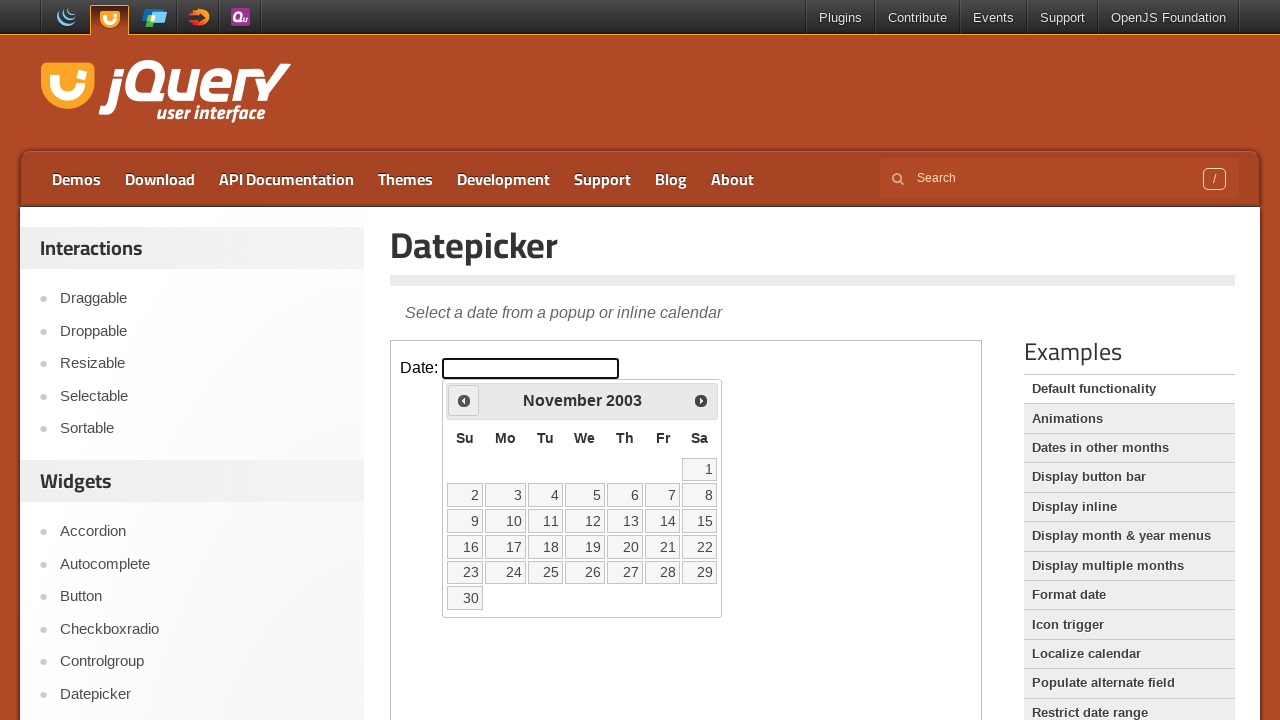

Waited for calendar to update
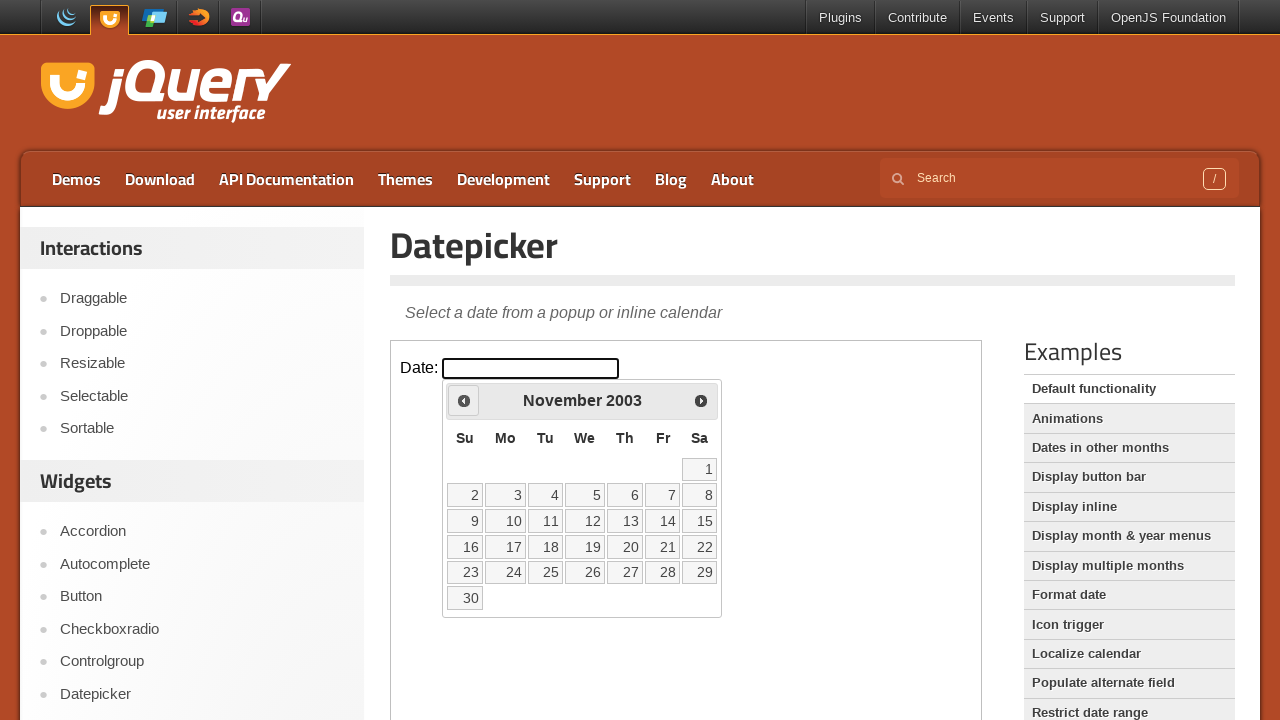

Checked current calendar month: November 2003
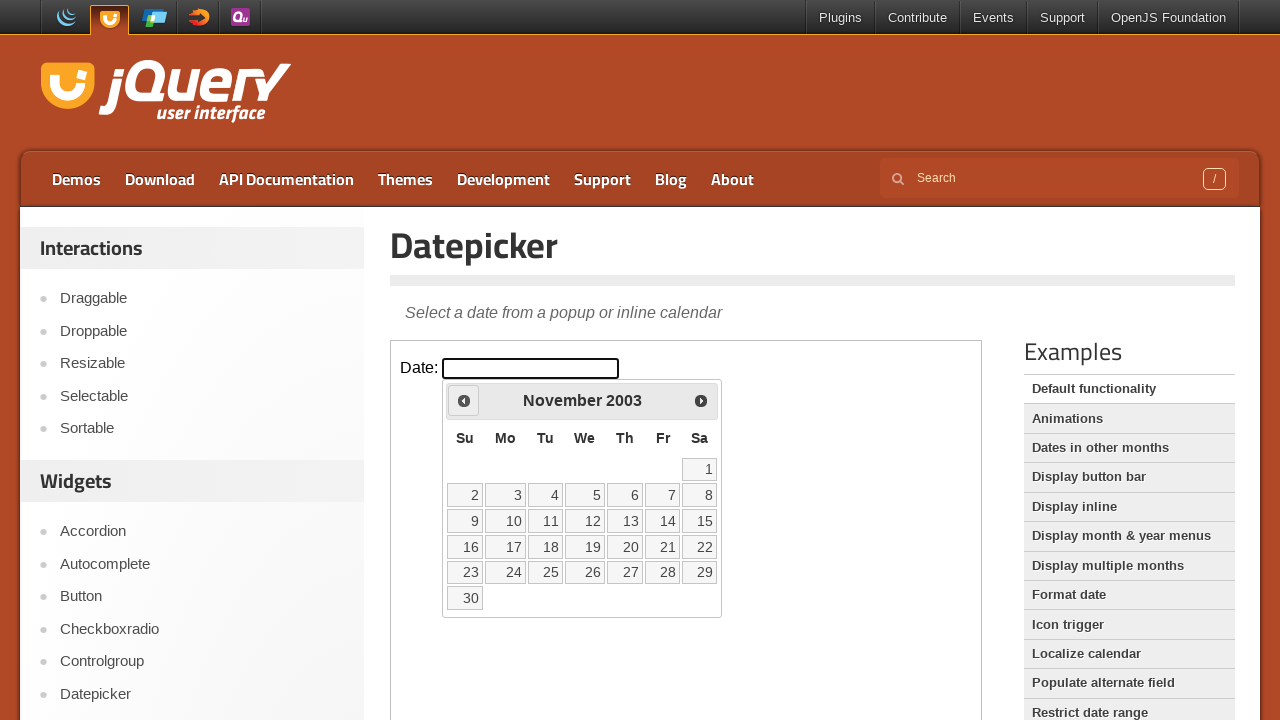

Clicked the Prev button to navigate to previous month at (464, 400) on iframe.demo-frame >> nth=0 >> internal:control=enter-frame >> xpath=//span[text(
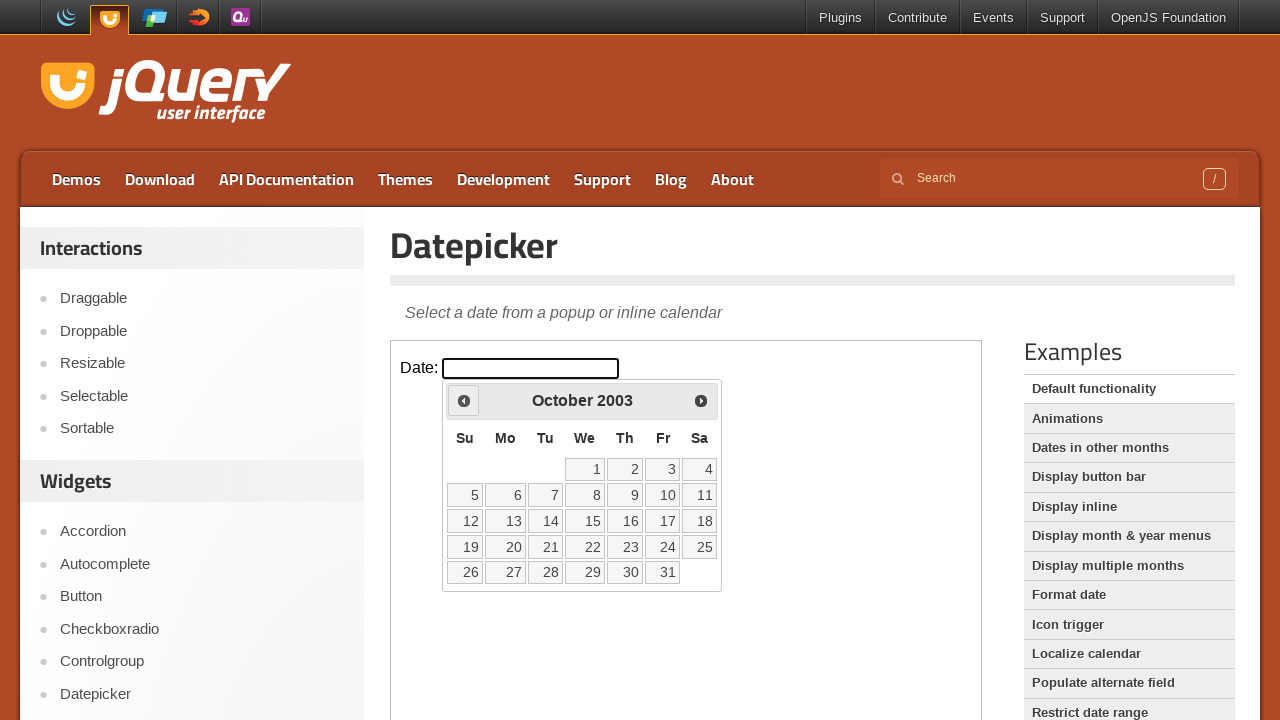

Waited for calendar to update
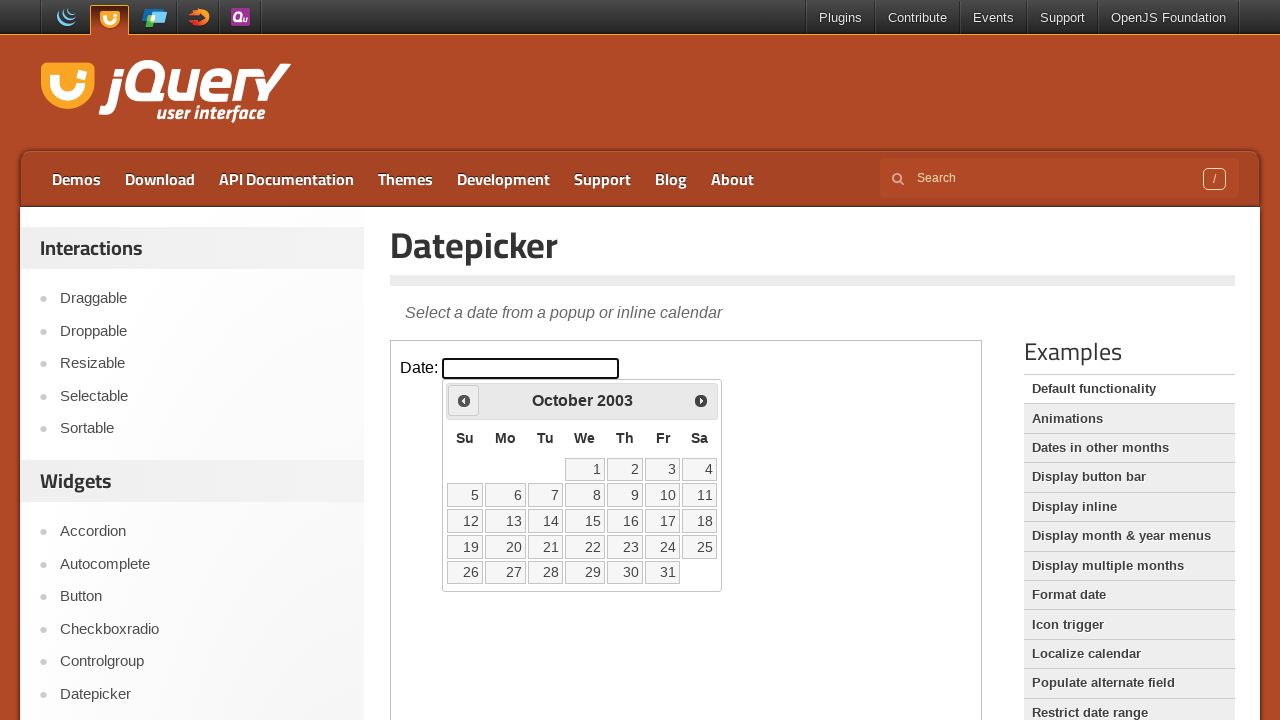

Checked current calendar month: October 2003
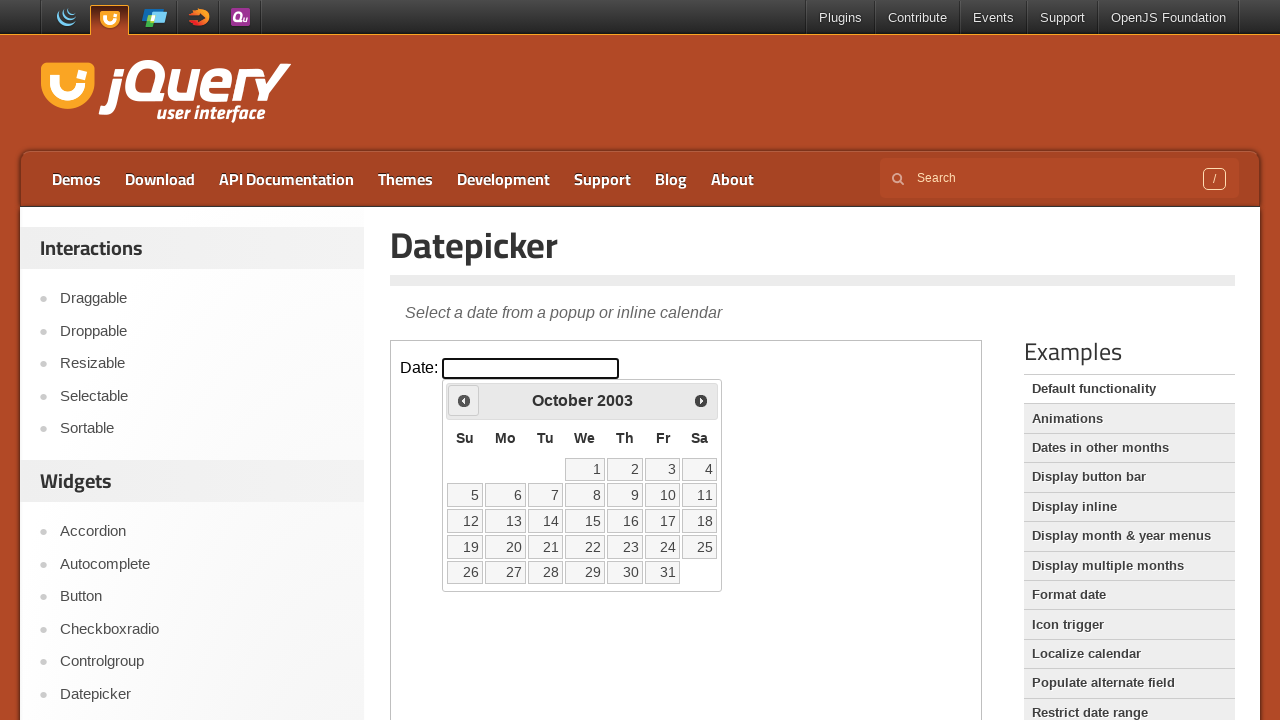

Clicked the Prev button to navigate to previous month at (464, 400) on iframe.demo-frame >> nth=0 >> internal:control=enter-frame >> xpath=//span[text(
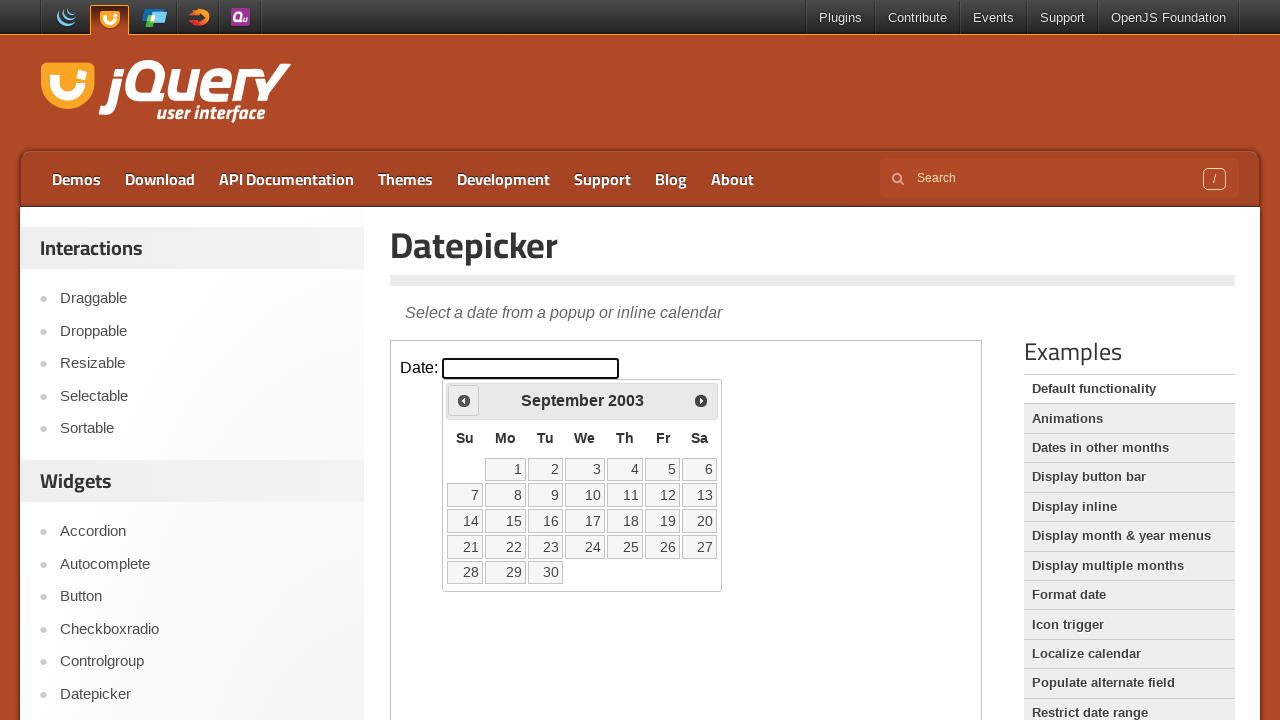

Waited for calendar to update
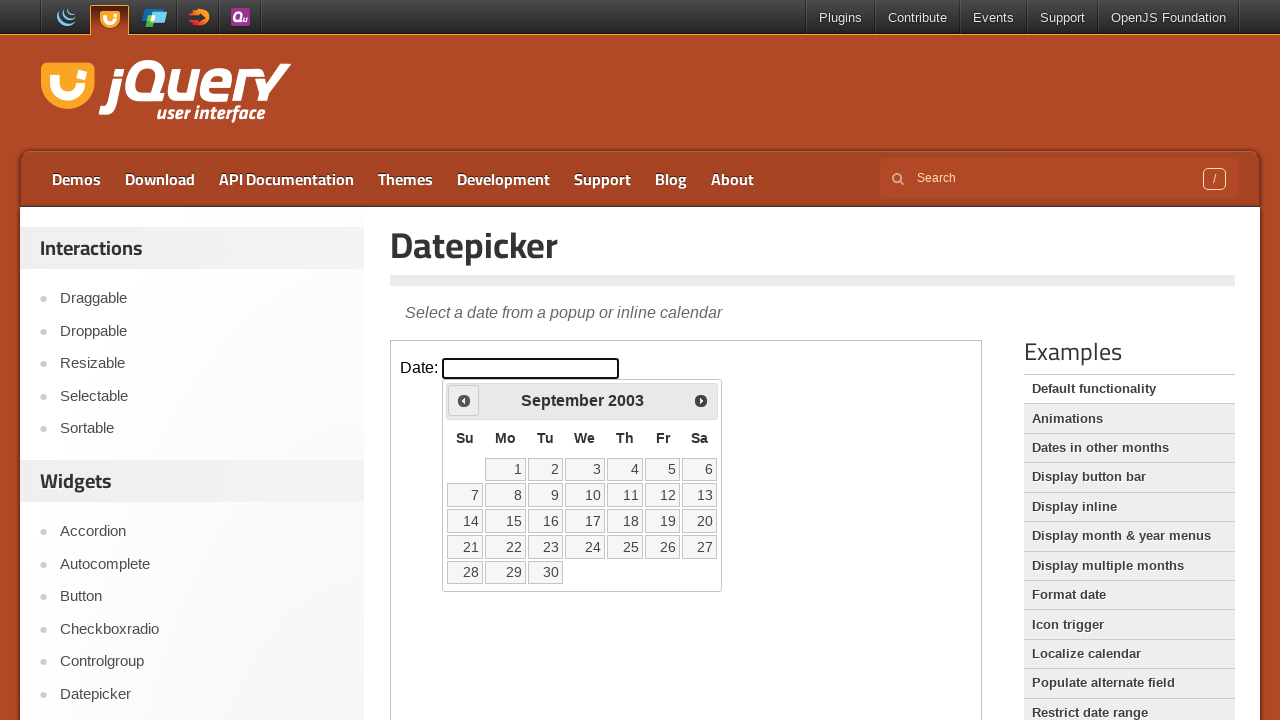

Checked current calendar month: September 2003
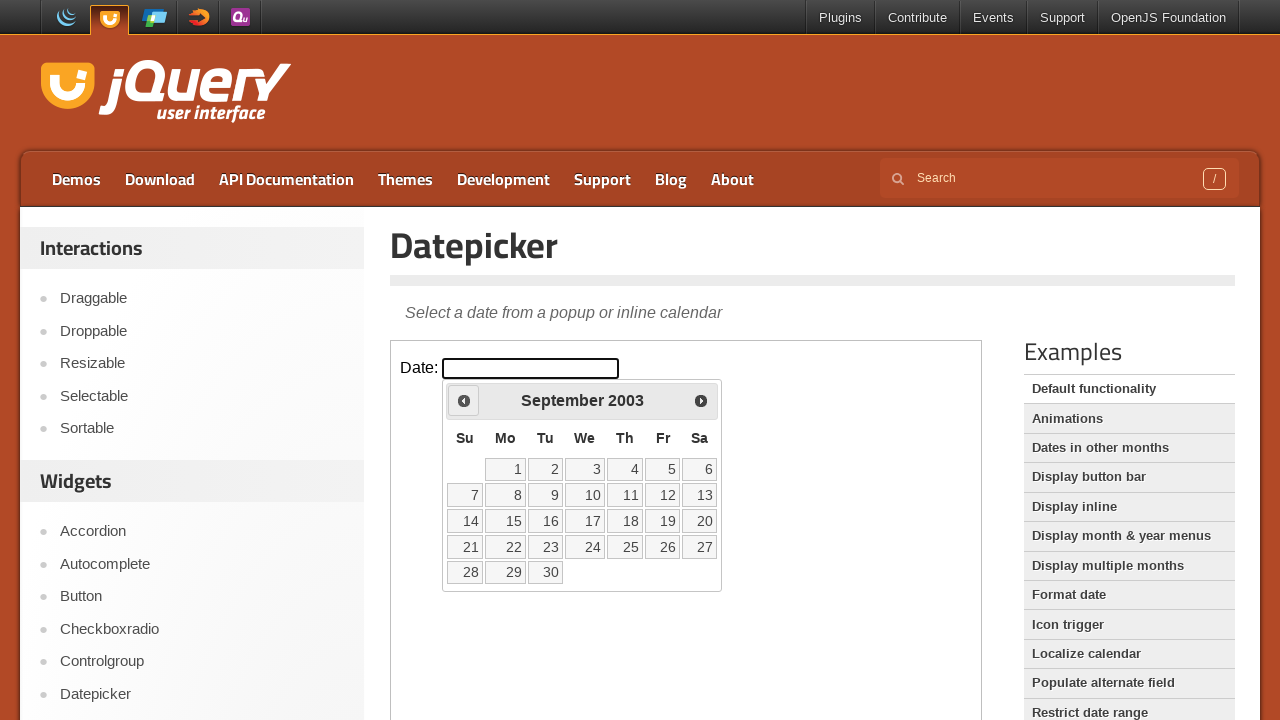

Clicked the Prev button to navigate to previous month at (464, 400) on iframe.demo-frame >> nth=0 >> internal:control=enter-frame >> xpath=//span[text(
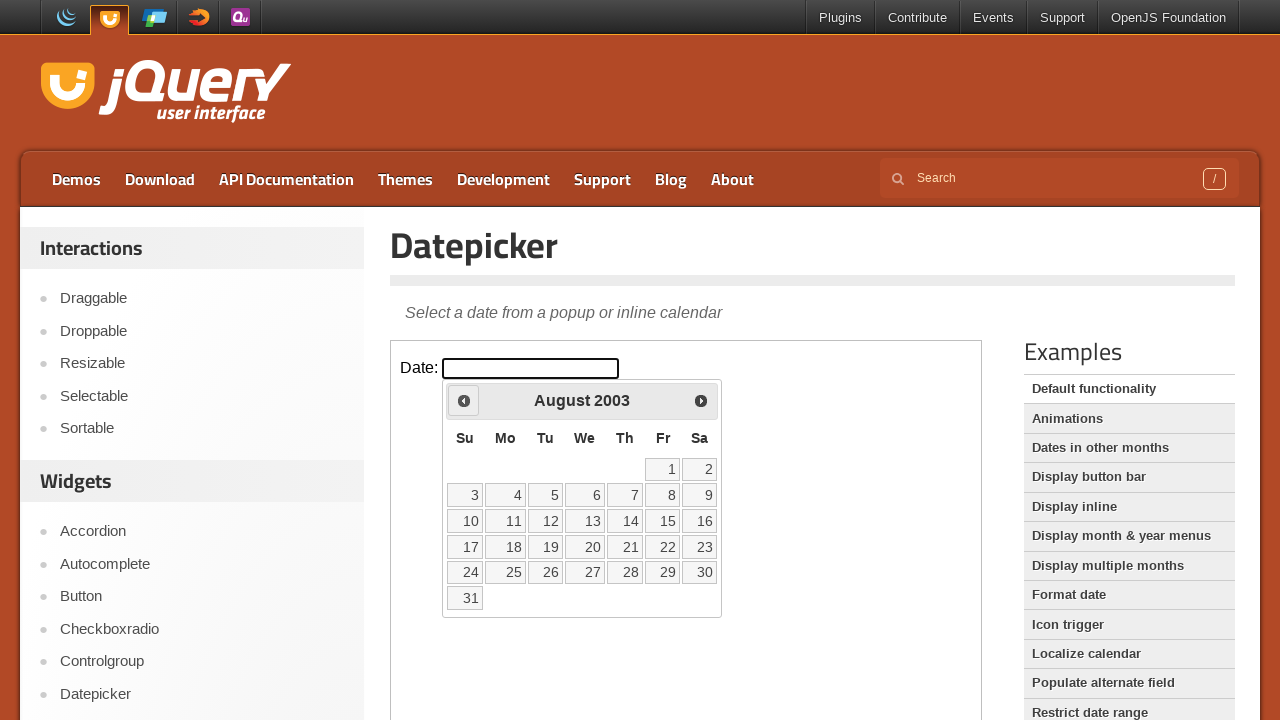

Waited for calendar to update
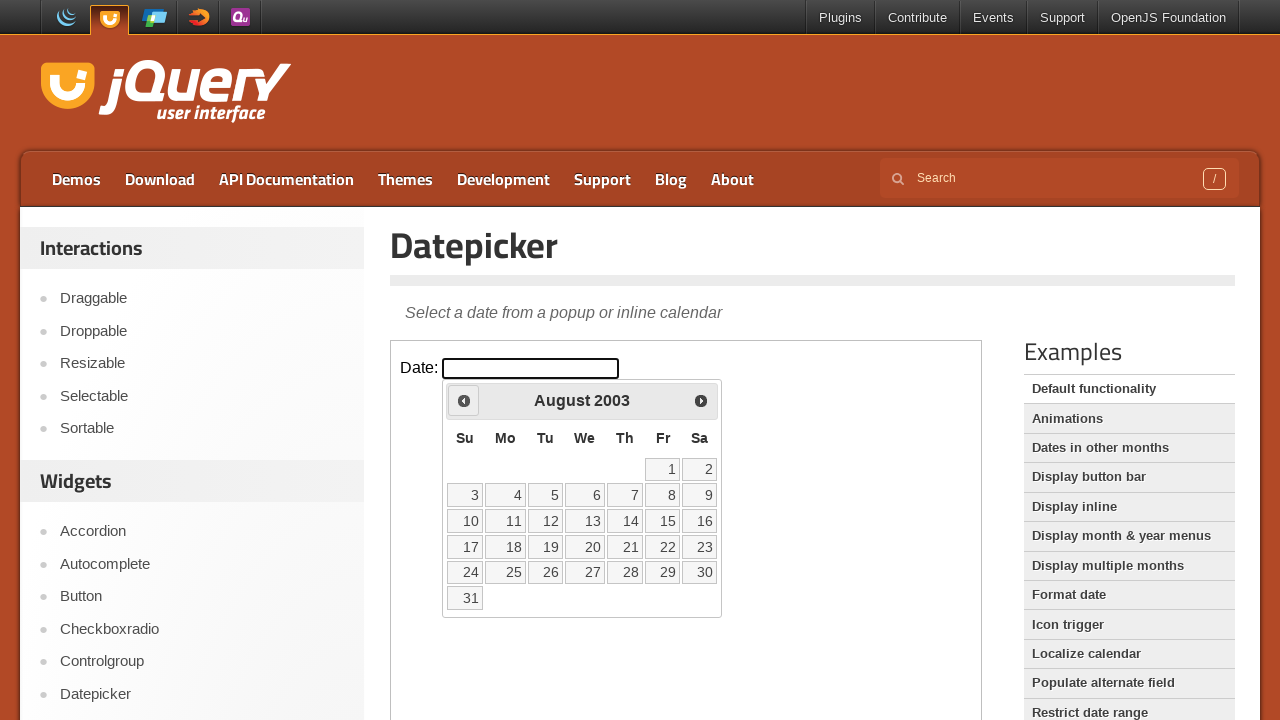

Checked current calendar month: August 2003
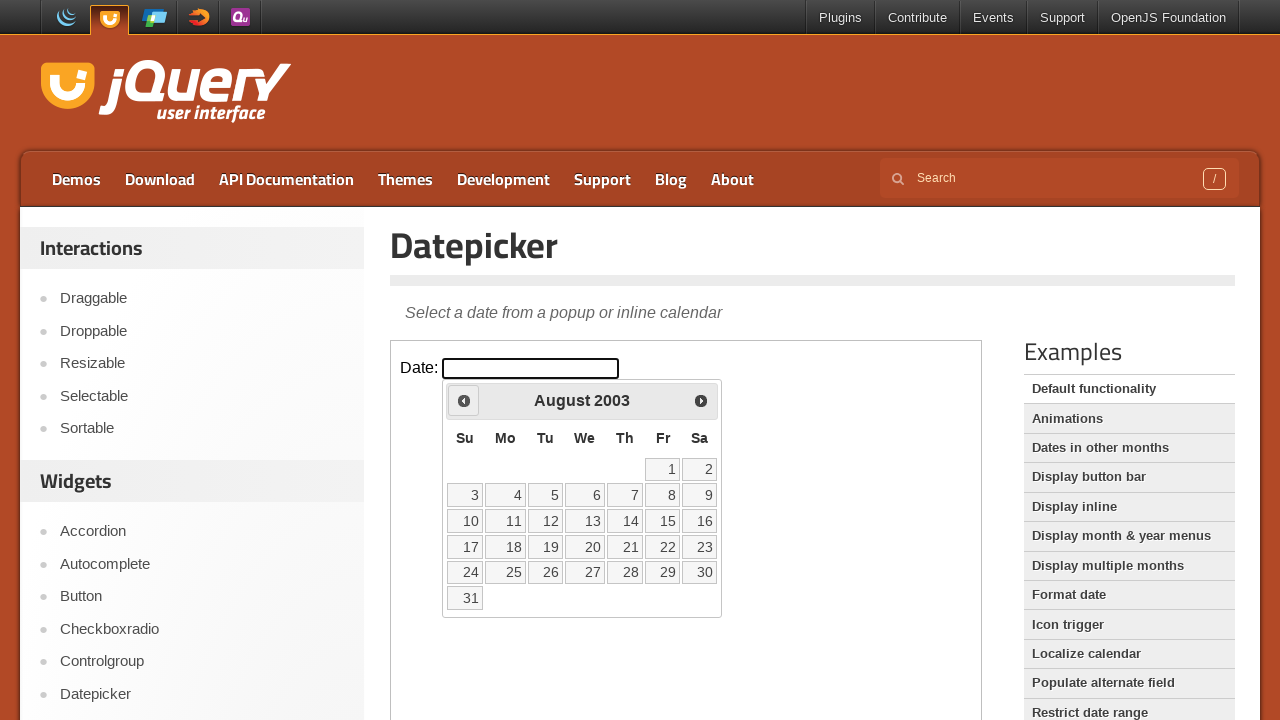

Clicked the Prev button to navigate to previous month at (464, 400) on iframe.demo-frame >> nth=0 >> internal:control=enter-frame >> xpath=//span[text(
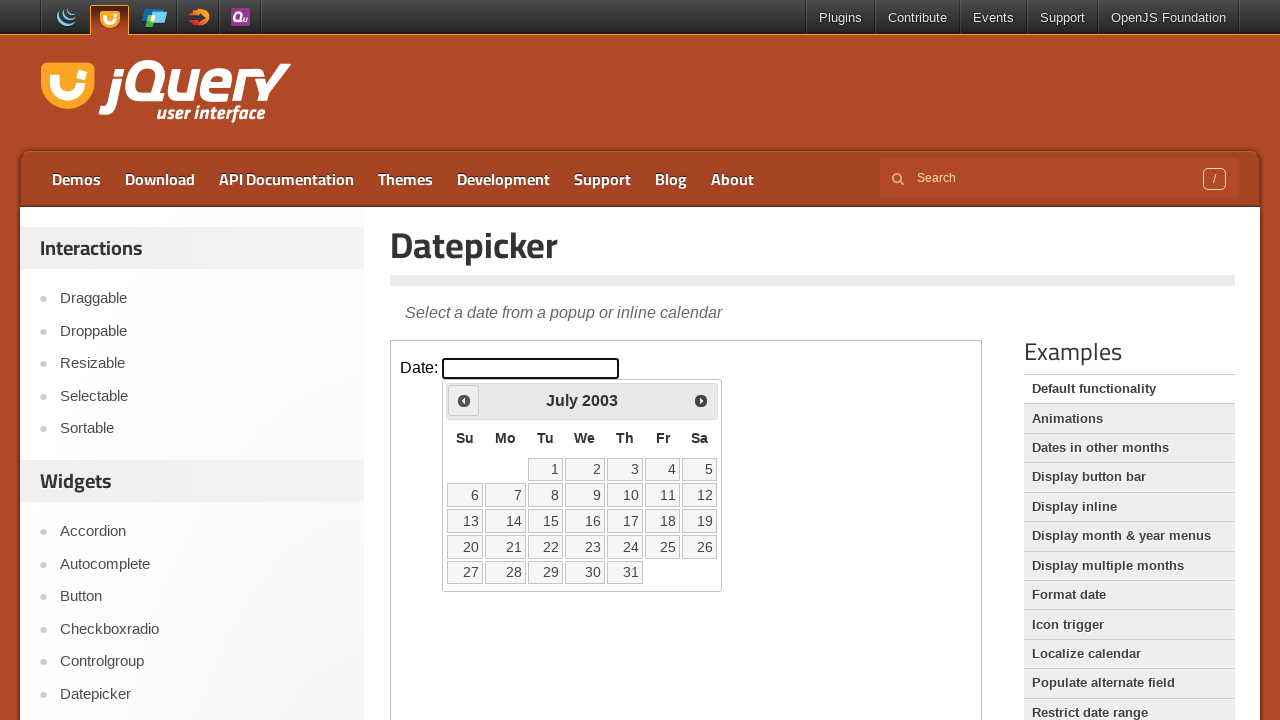

Waited for calendar to update
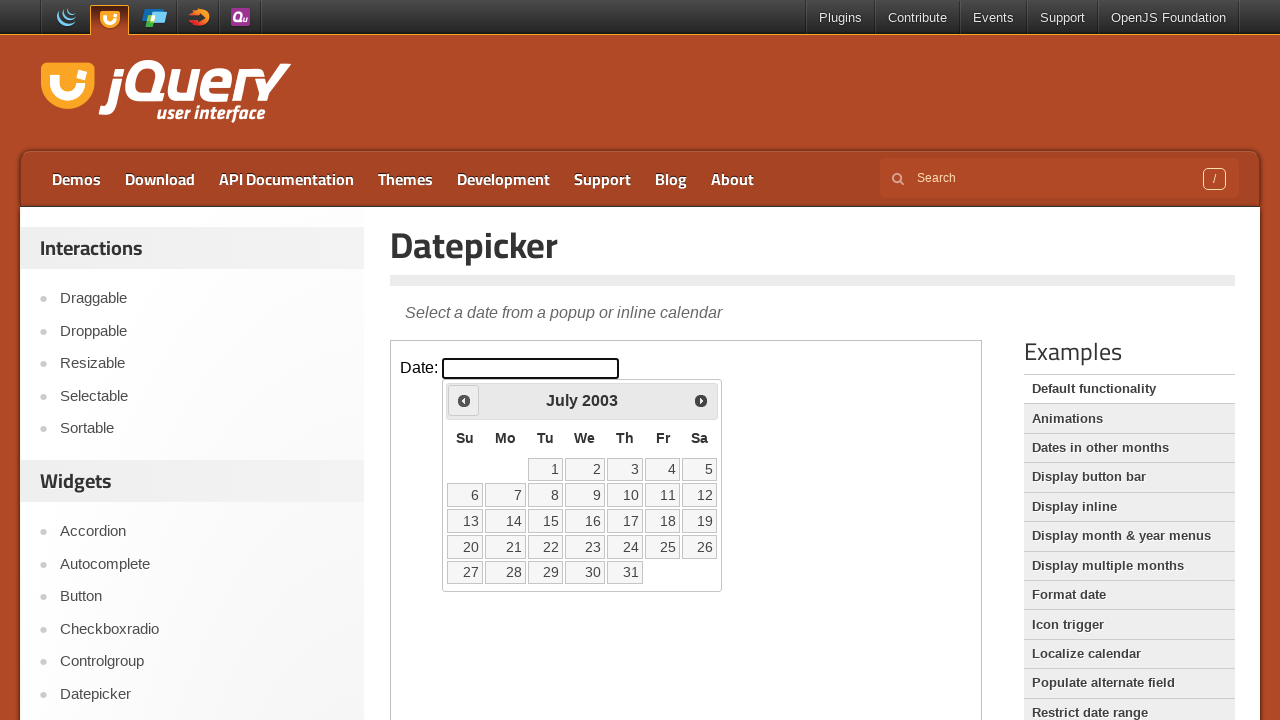

Checked current calendar month: July 2003
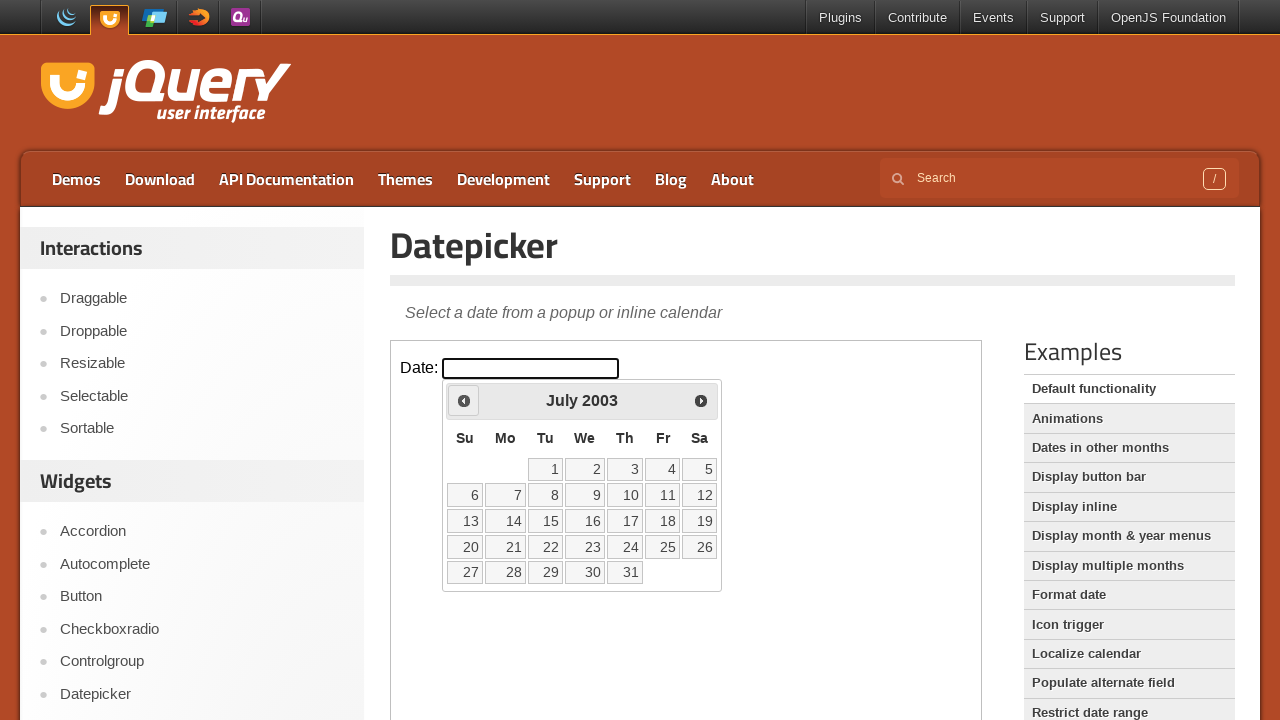

Clicked the Prev button to navigate to previous month at (464, 400) on iframe.demo-frame >> nth=0 >> internal:control=enter-frame >> xpath=//span[text(
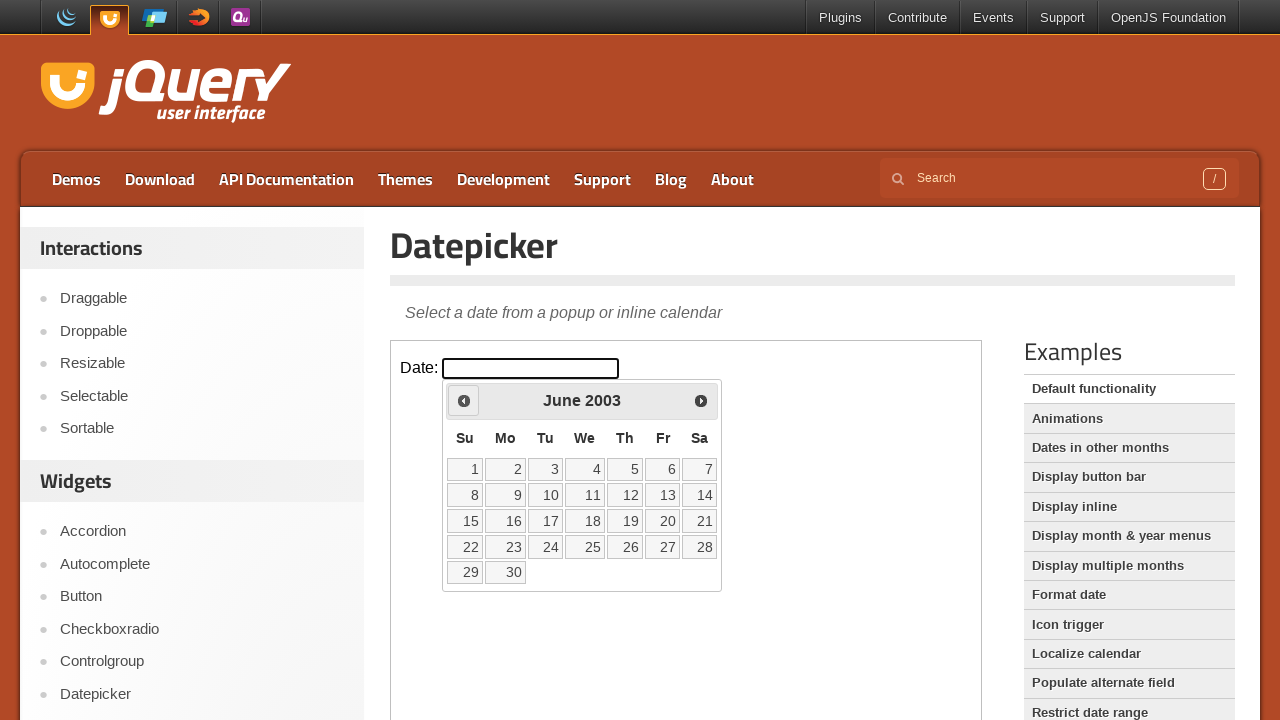

Waited for calendar to update
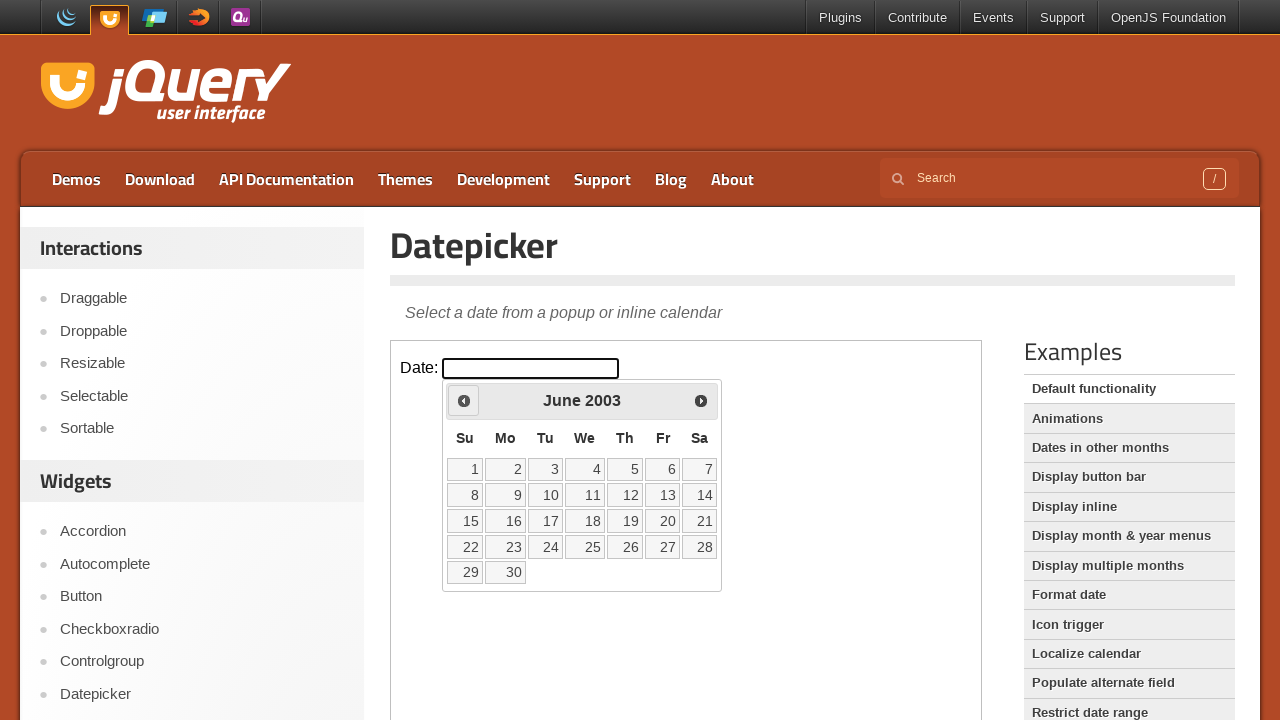

Checked current calendar month: June 2003
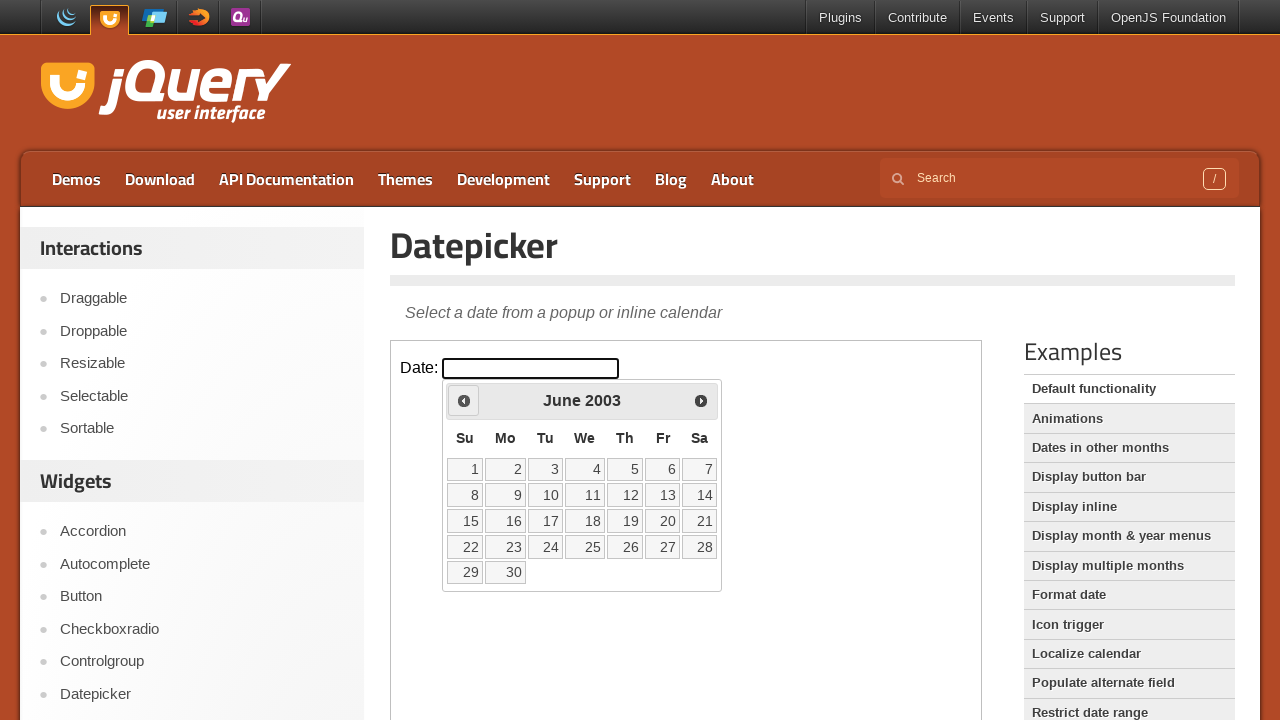

Clicked the Prev button to navigate to previous month at (464, 400) on iframe.demo-frame >> nth=0 >> internal:control=enter-frame >> xpath=//span[text(
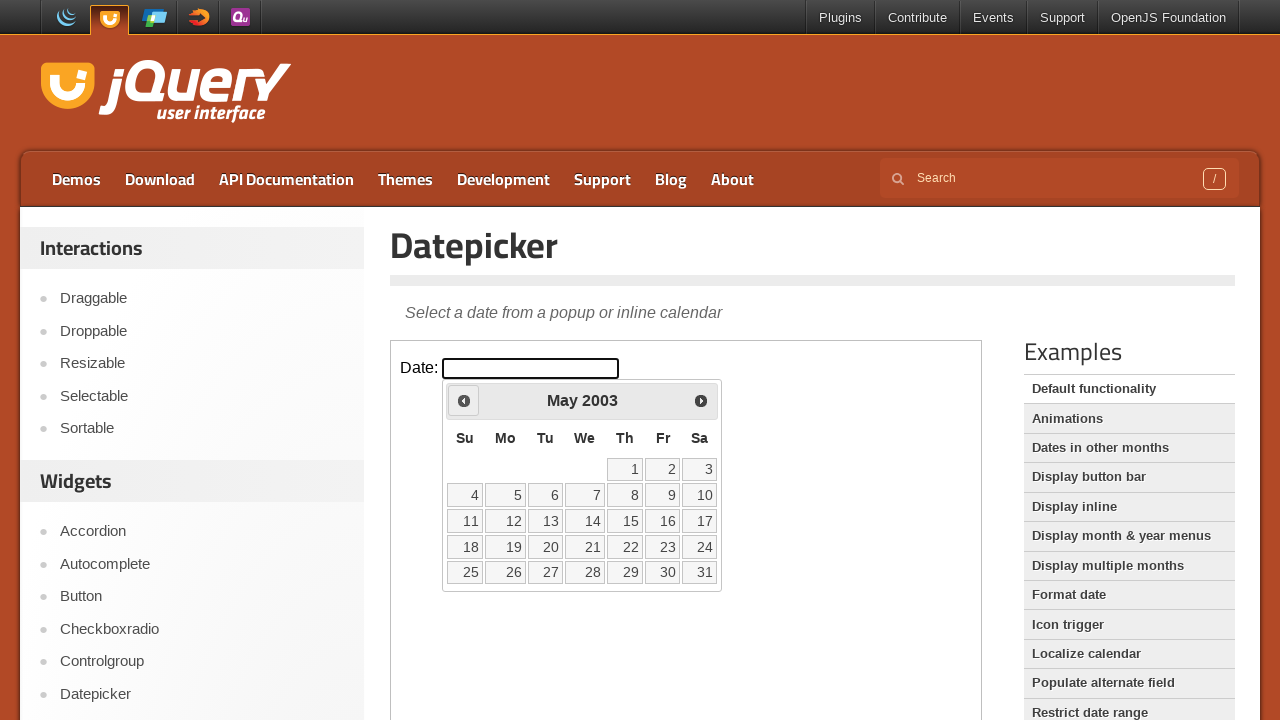

Waited for calendar to update
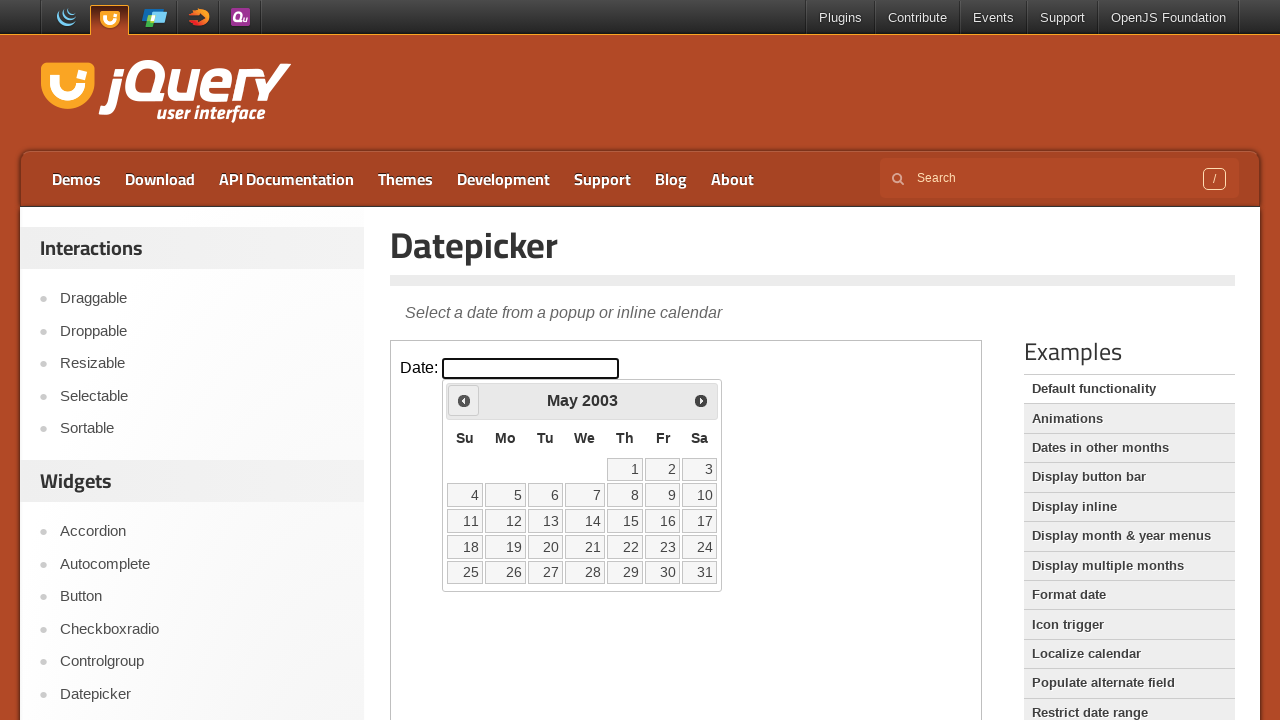

Checked current calendar month: May 2003
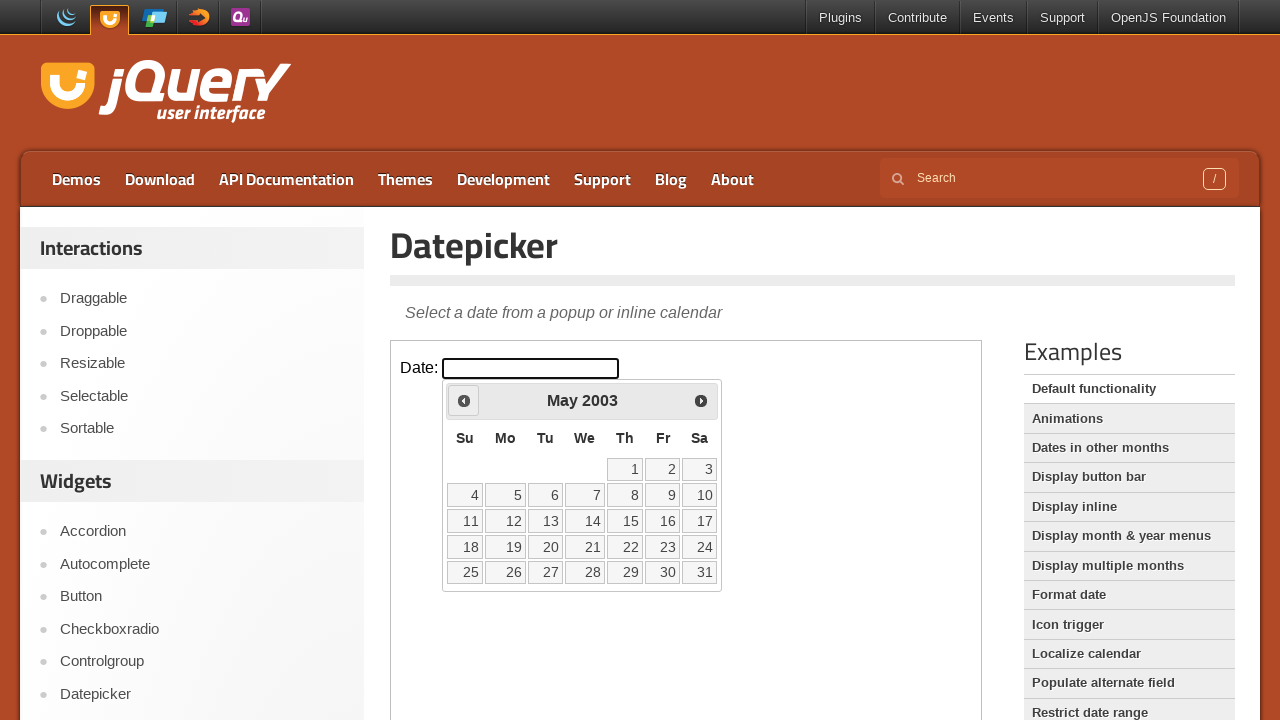

Clicked the Prev button to navigate to previous month at (464, 400) on iframe.demo-frame >> nth=0 >> internal:control=enter-frame >> xpath=//span[text(
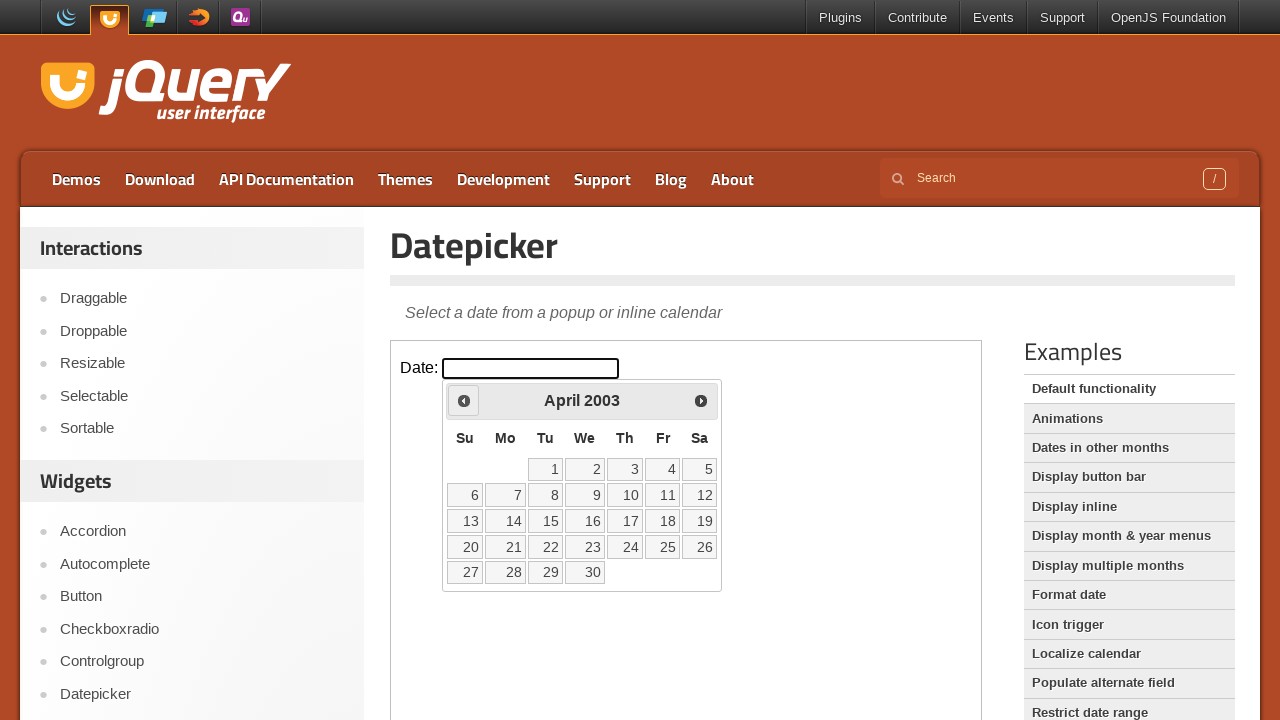

Waited for calendar to update
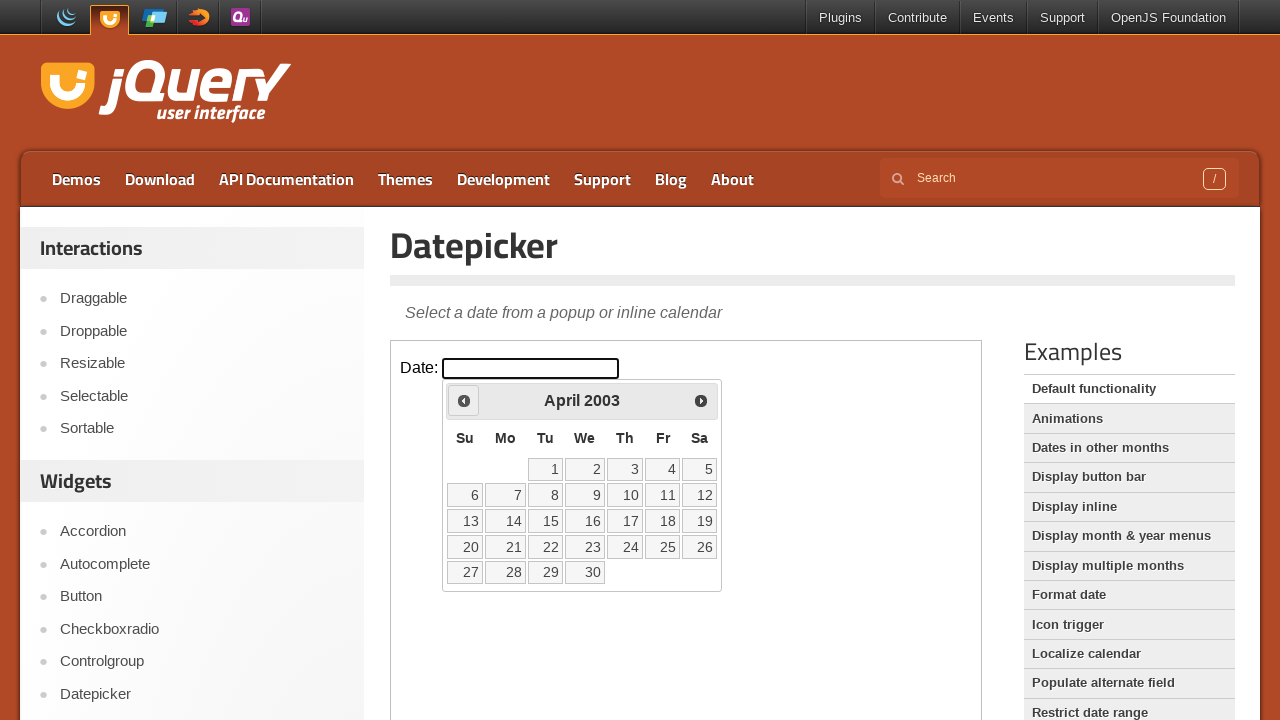

Checked current calendar month: April 2003
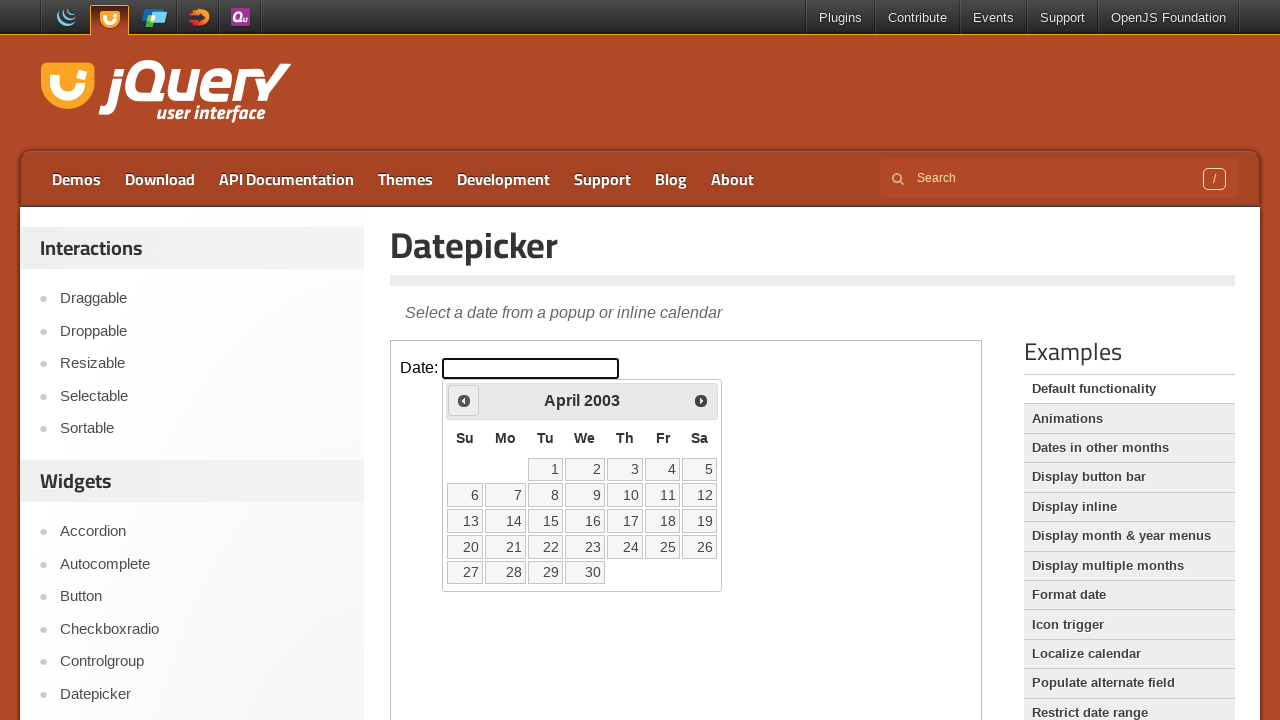

Clicked the Prev button to navigate to previous month at (464, 400) on iframe.demo-frame >> nth=0 >> internal:control=enter-frame >> xpath=//span[text(
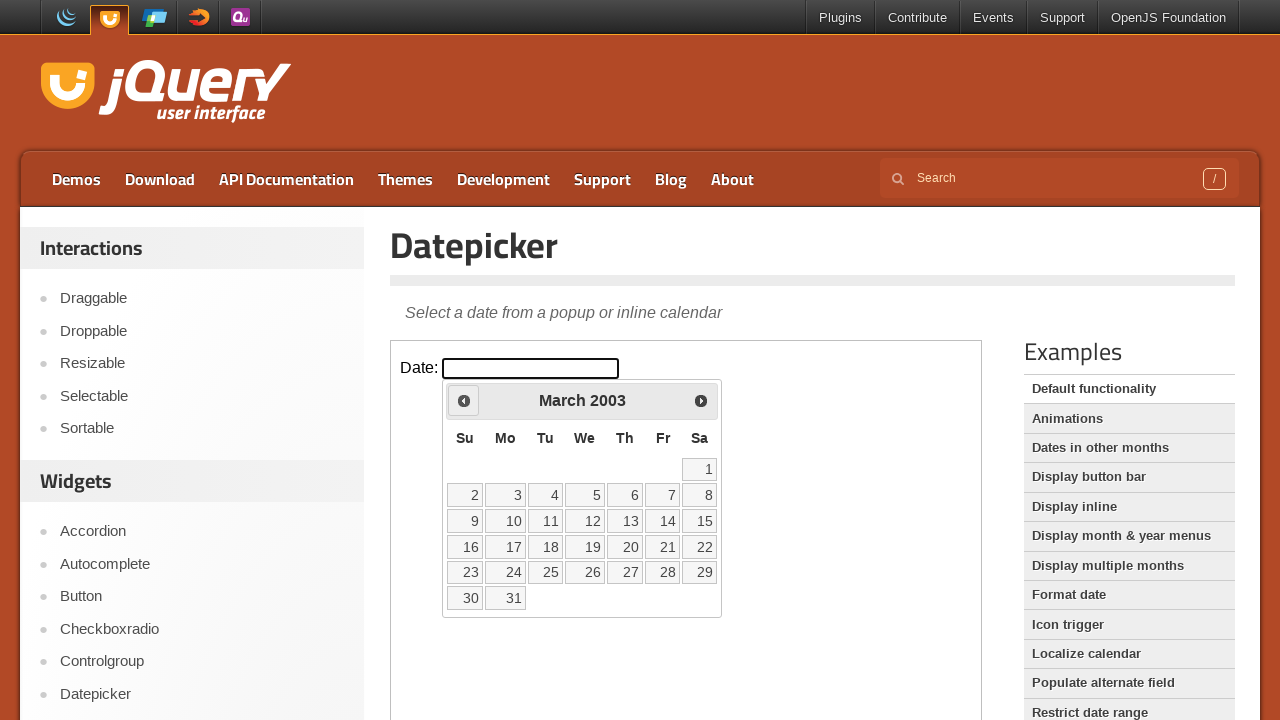

Waited for calendar to update
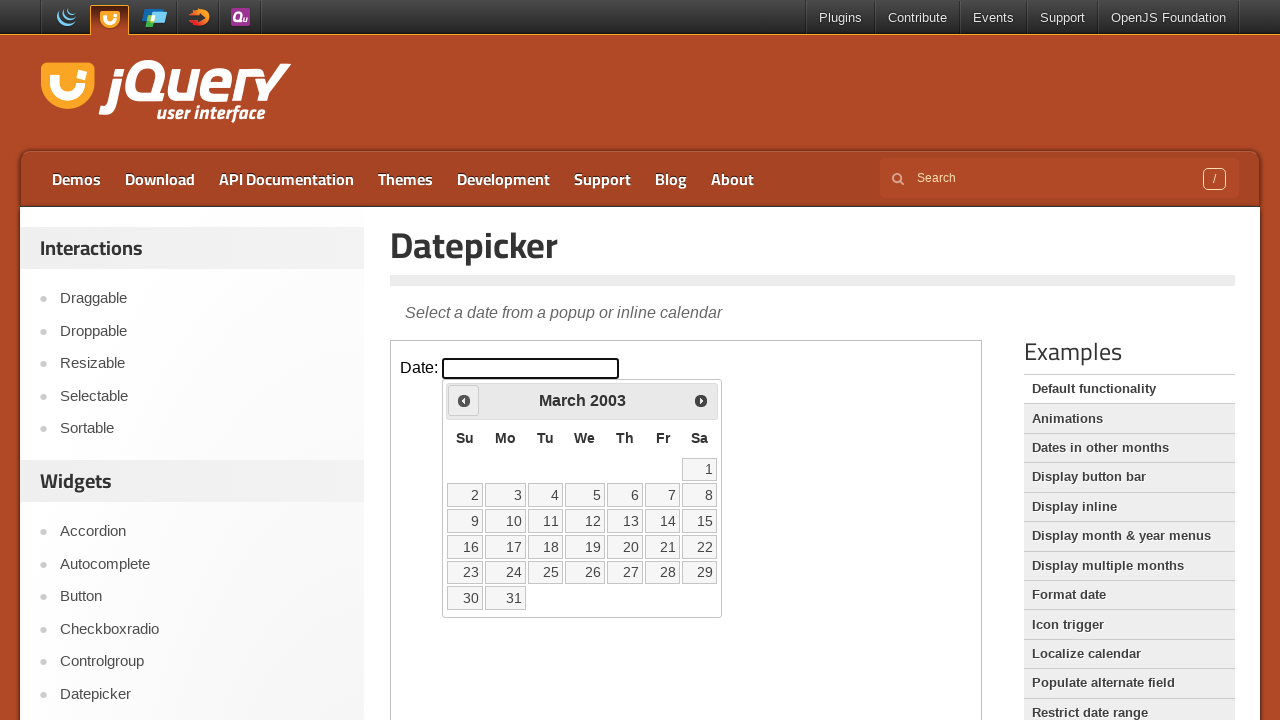

Checked current calendar month: March 2003
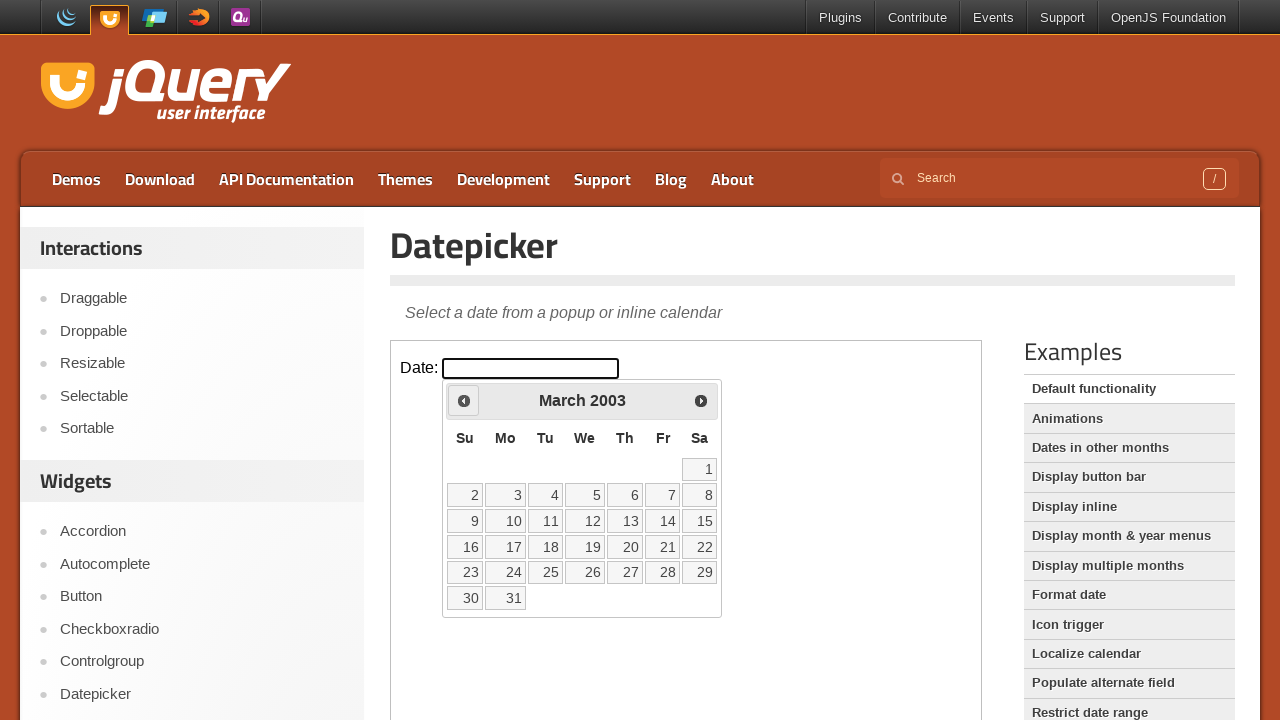

Clicked the Prev button to navigate to previous month at (464, 400) on iframe.demo-frame >> nth=0 >> internal:control=enter-frame >> xpath=//span[text(
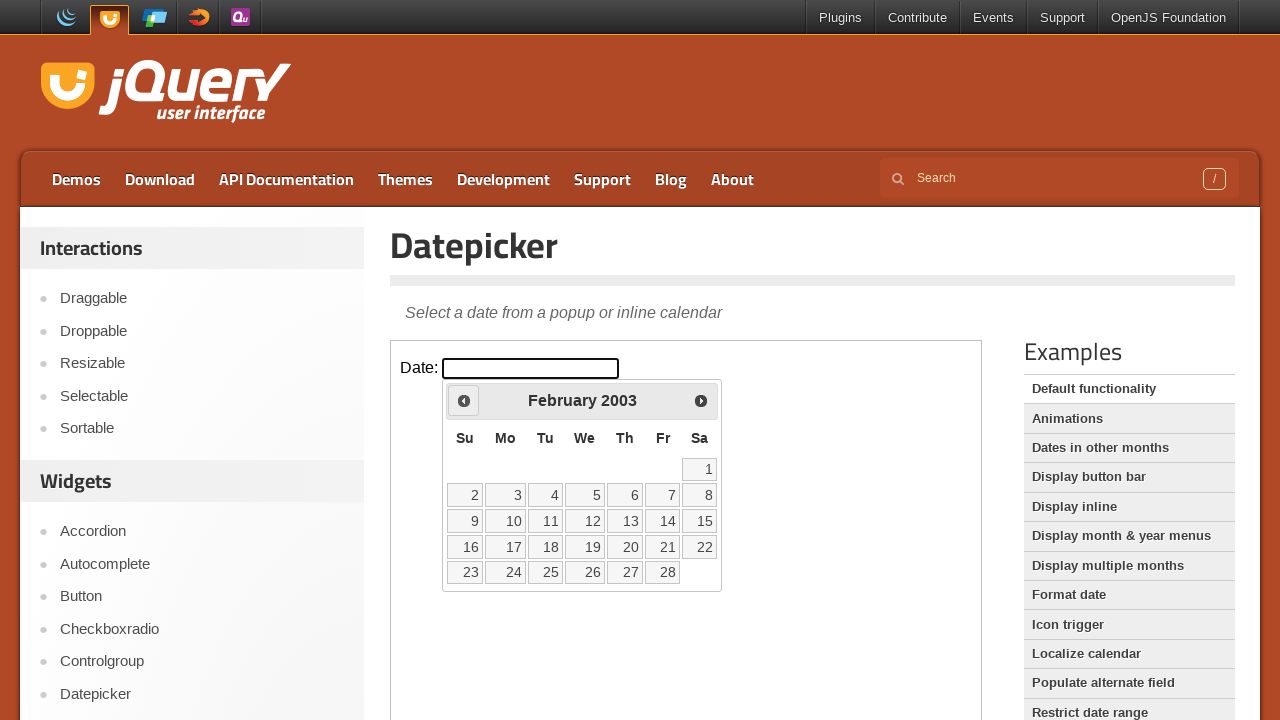

Waited for calendar to update
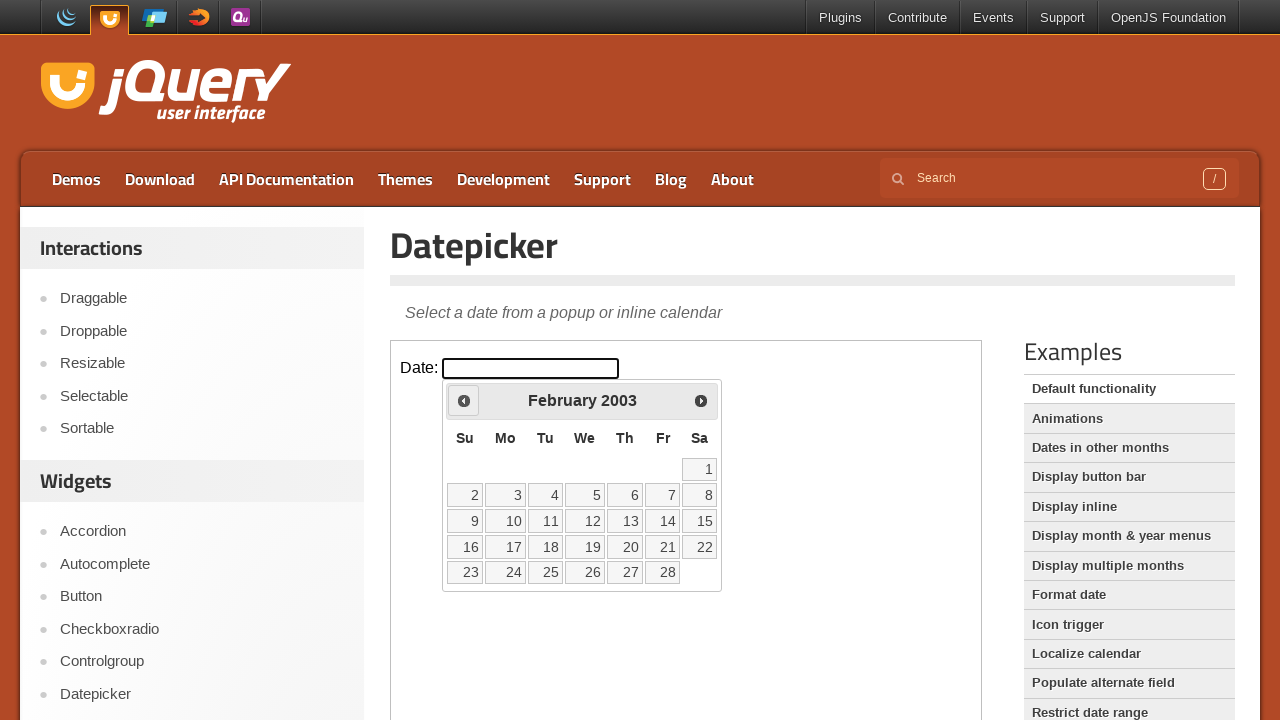

Checked current calendar month: February 2003
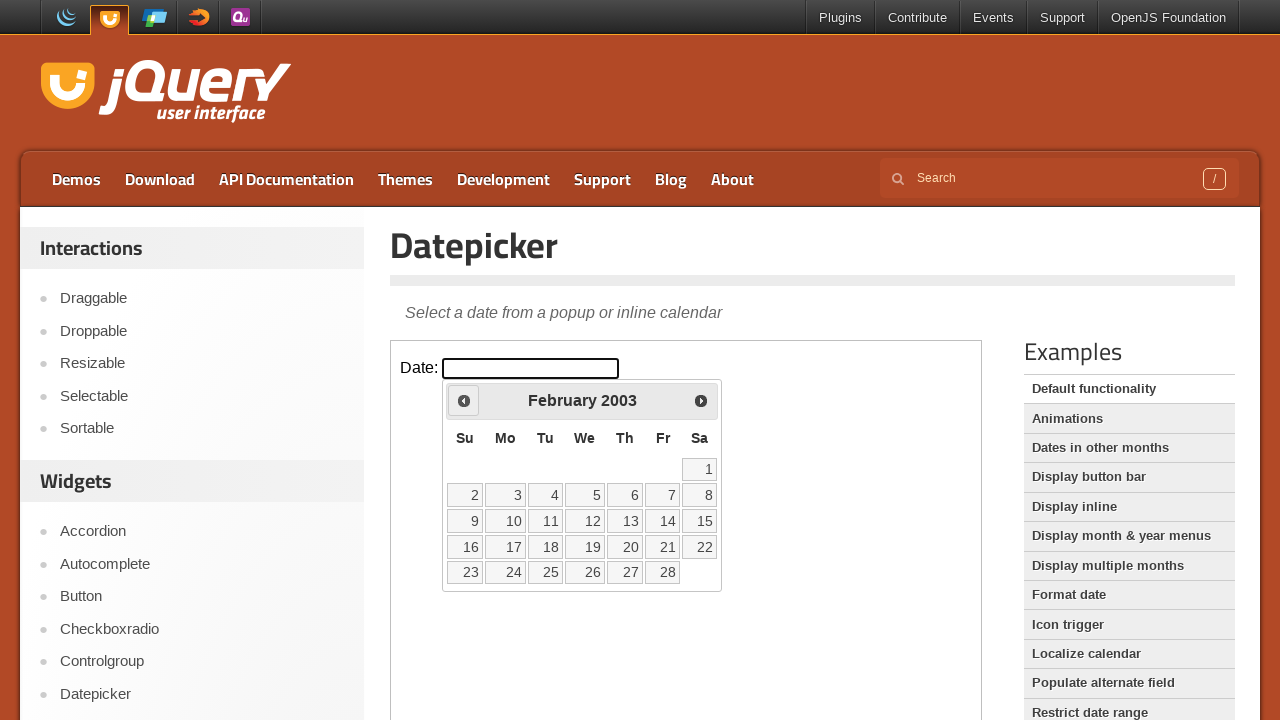

Clicked the Prev button to navigate to previous month at (464, 400) on iframe.demo-frame >> nth=0 >> internal:control=enter-frame >> xpath=//span[text(
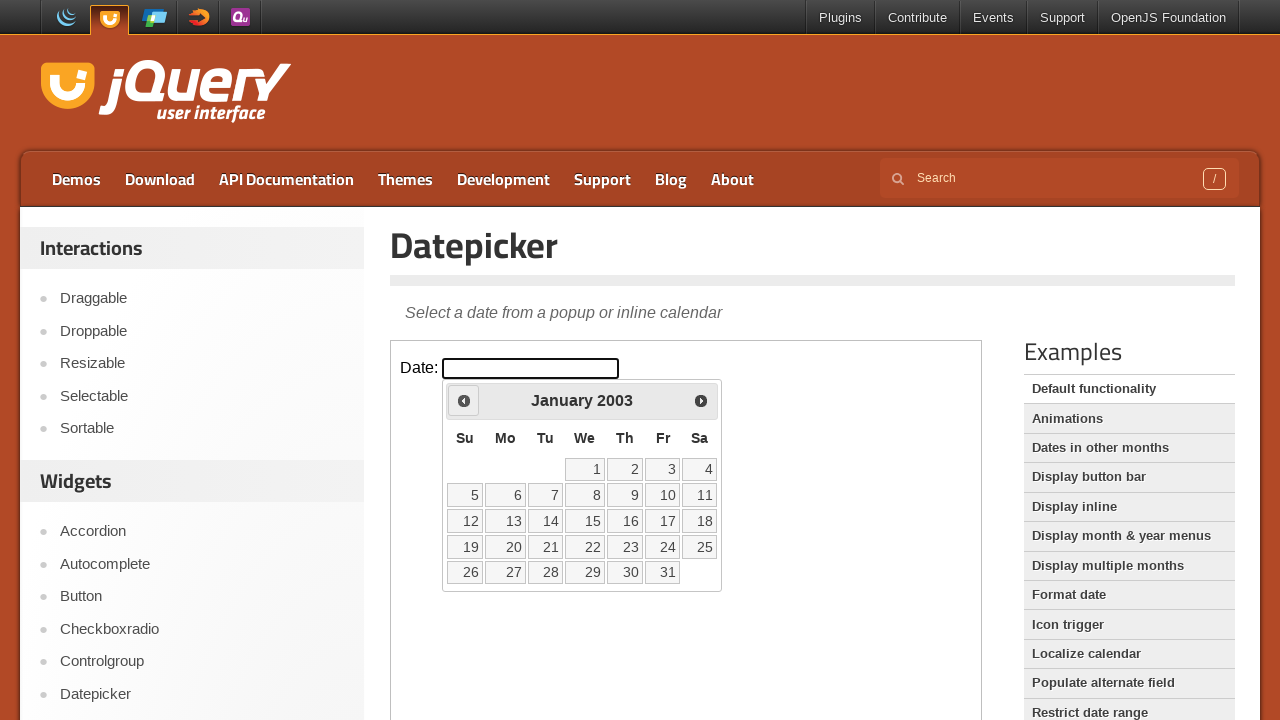

Waited for calendar to update
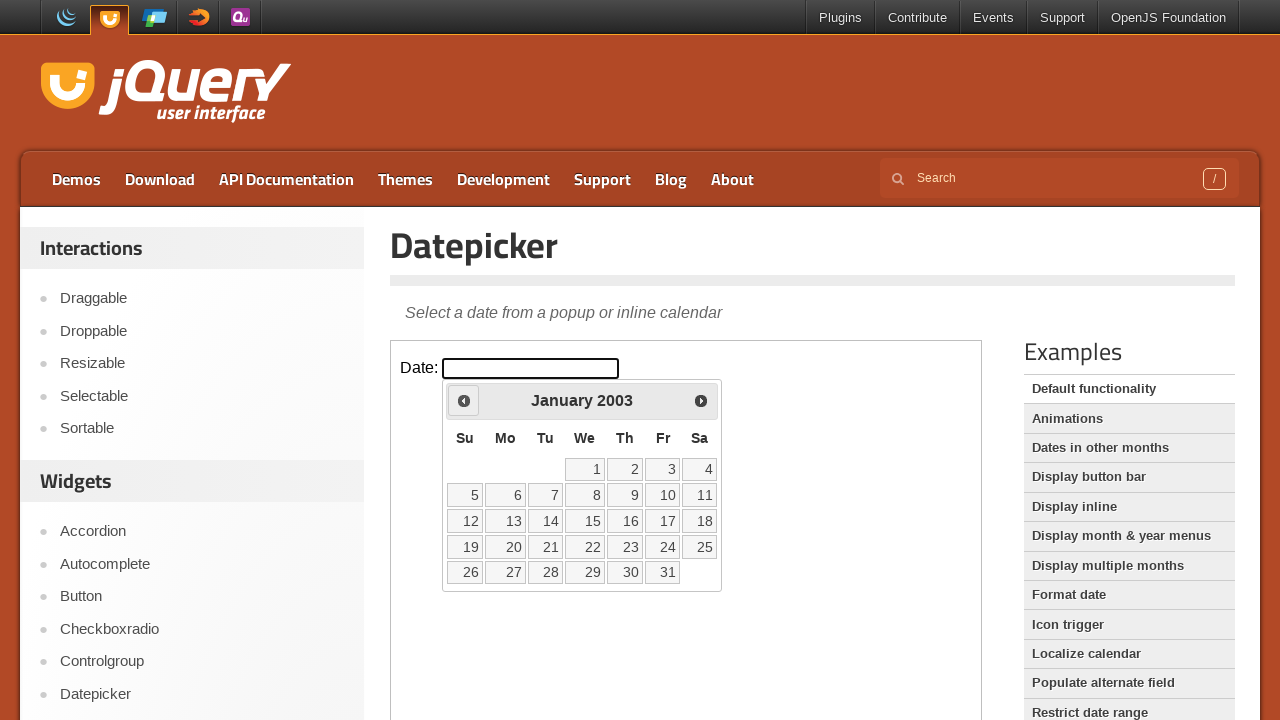

Checked current calendar month: January 2003
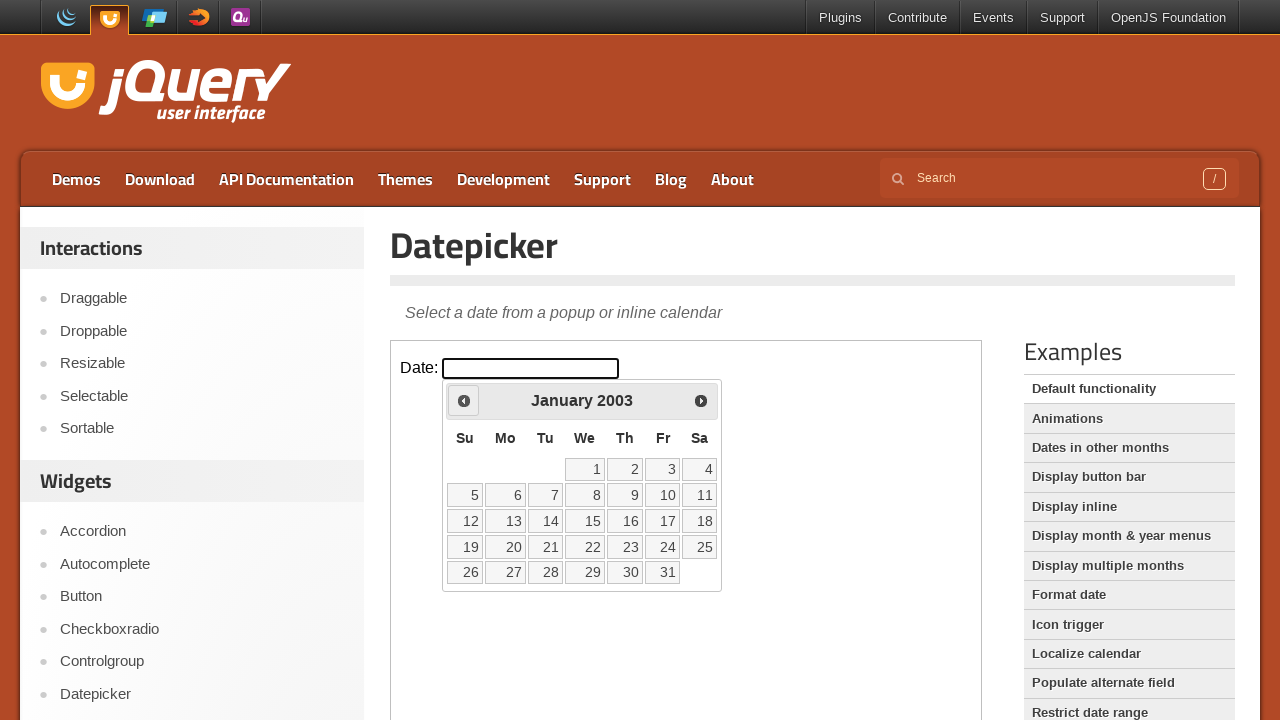

Clicked the Prev button to navigate to previous month at (464, 400) on iframe.demo-frame >> nth=0 >> internal:control=enter-frame >> xpath=//span[text(
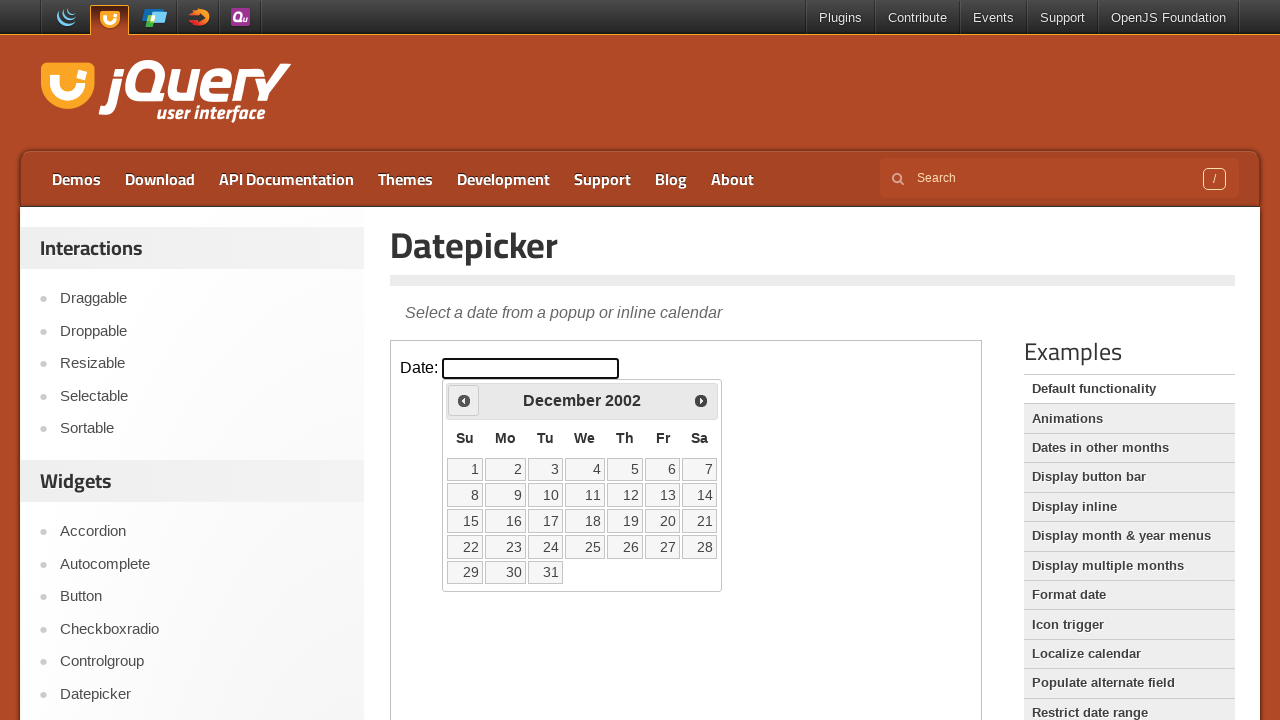

Waited for calendar to update
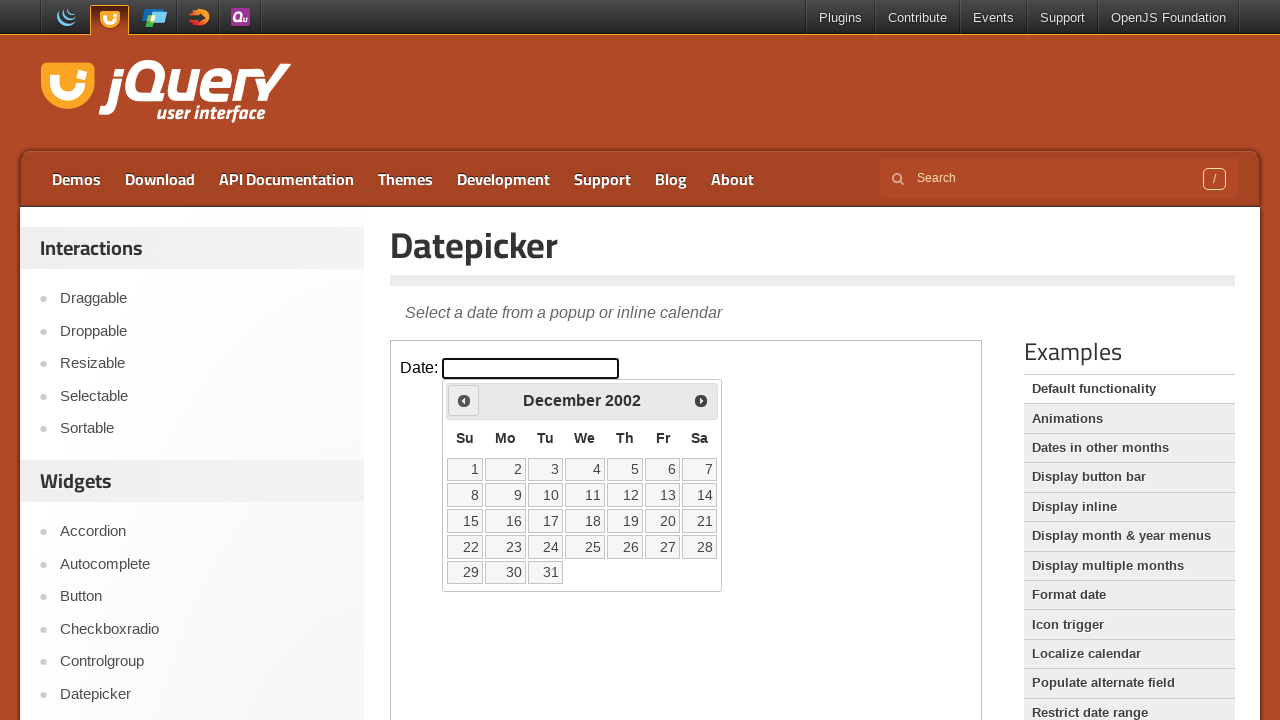

Checked current calendar month: December 2002
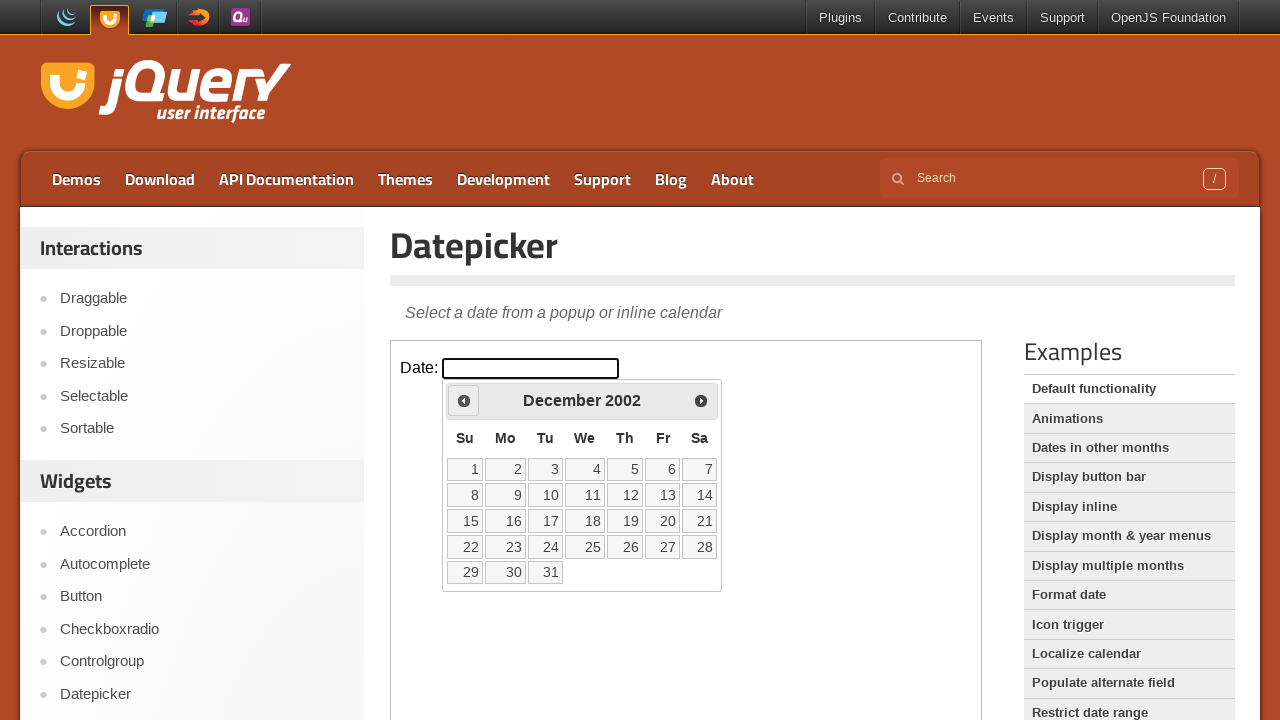

Clicked the Prev button to navigate to previous month at (464, 400) on iframe.demo-frame >> nth=0 >> internal:control=enter-frame >> xpath=//span[text(
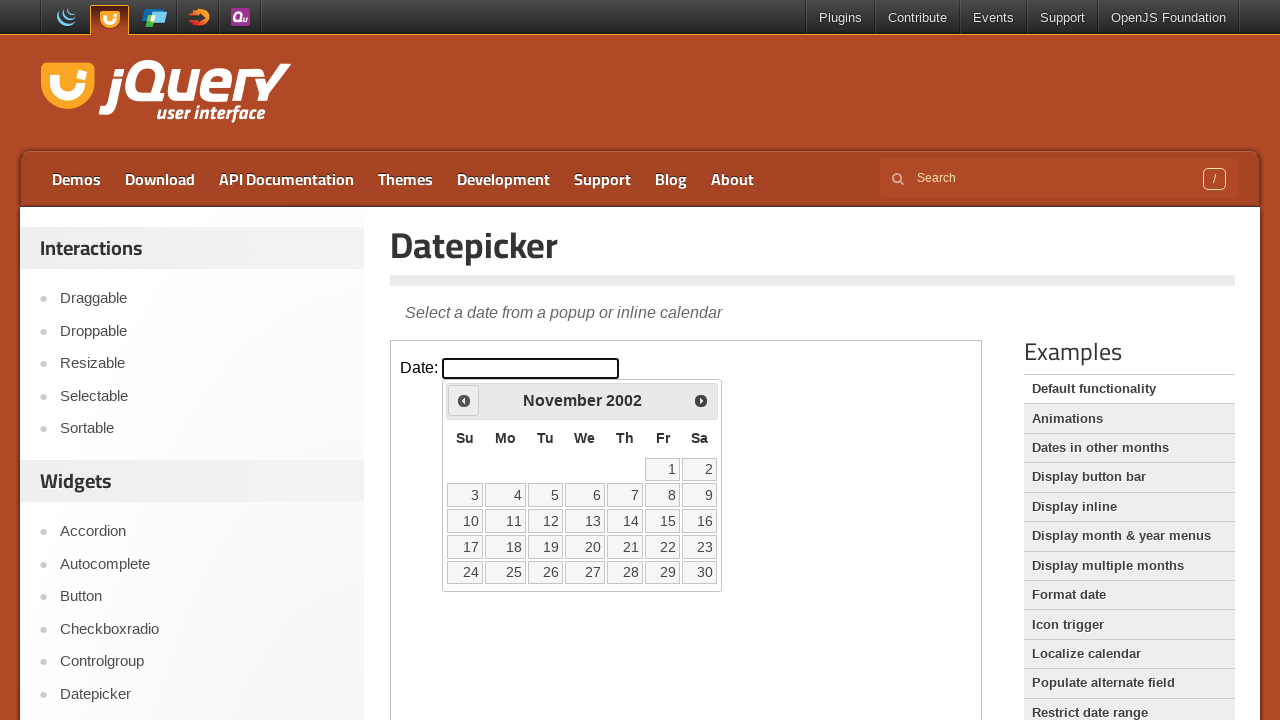

Waited for calendar to update
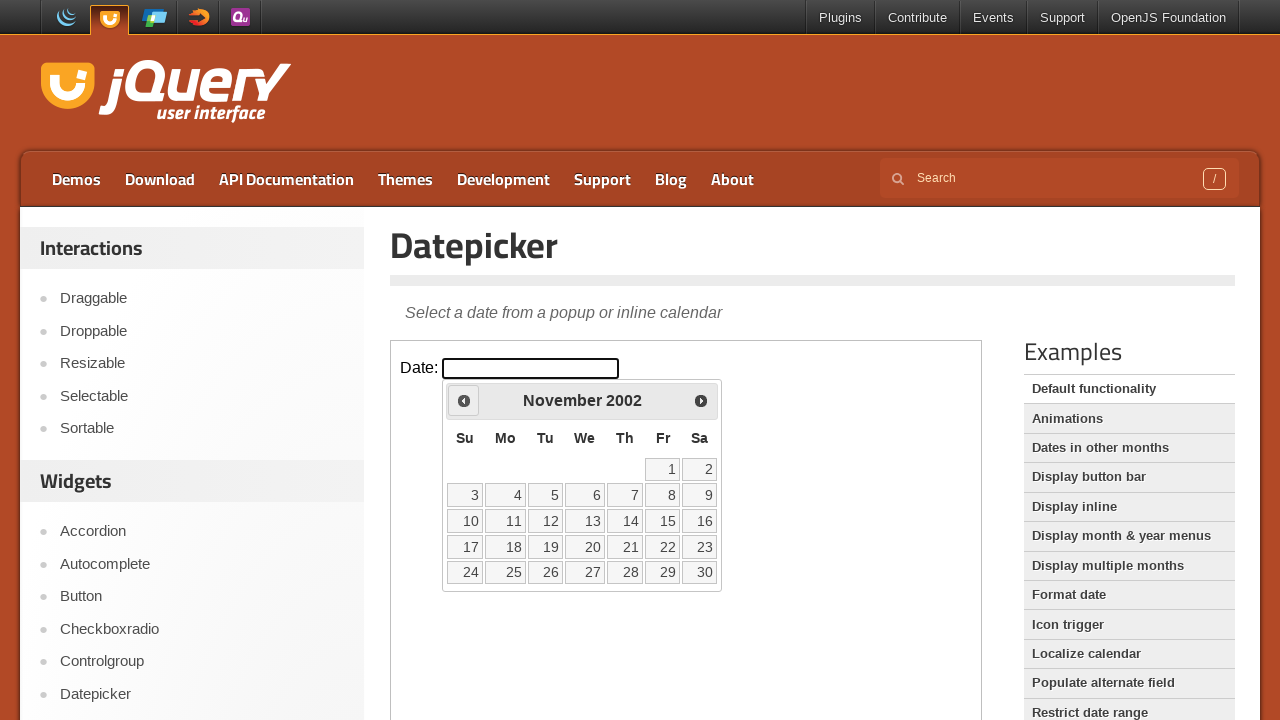

Checked current calendar month: November 2002
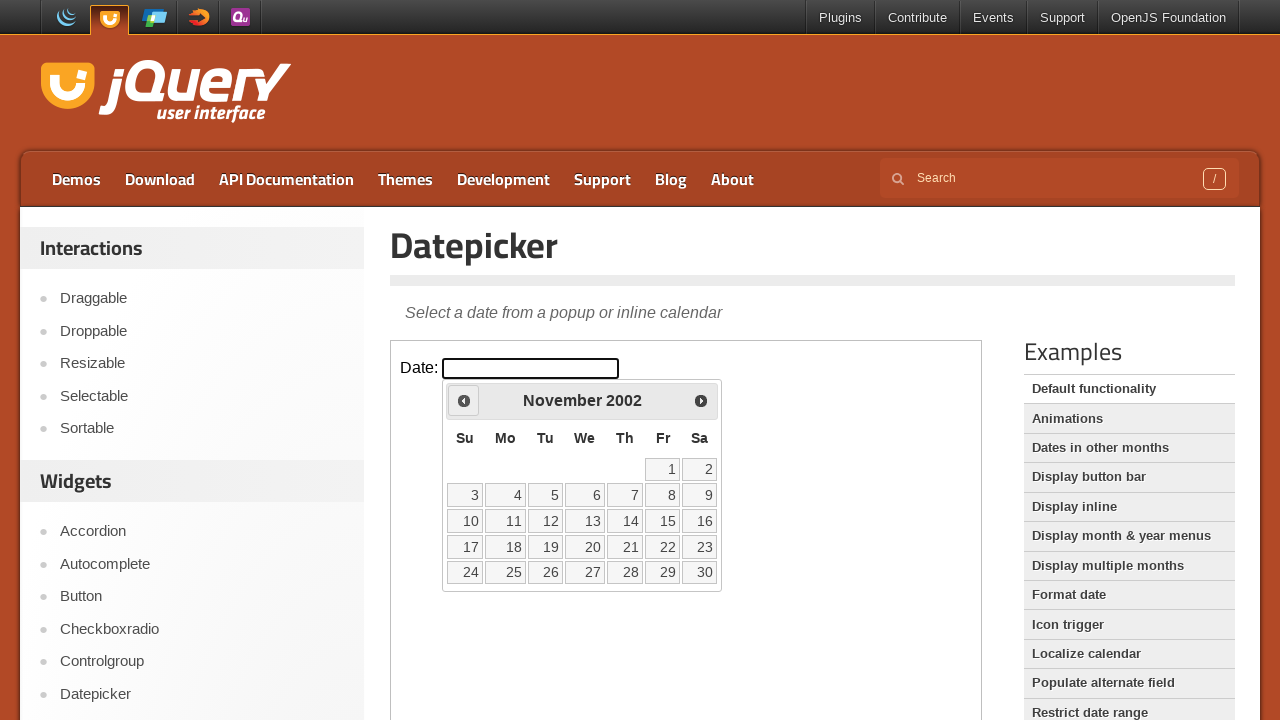

Clicked the Prev button to navigate to previous month at (464, 400) on iframe.demo-frame >> nth=0 >> internal:control=enter-frame >> xpath=//span[text(
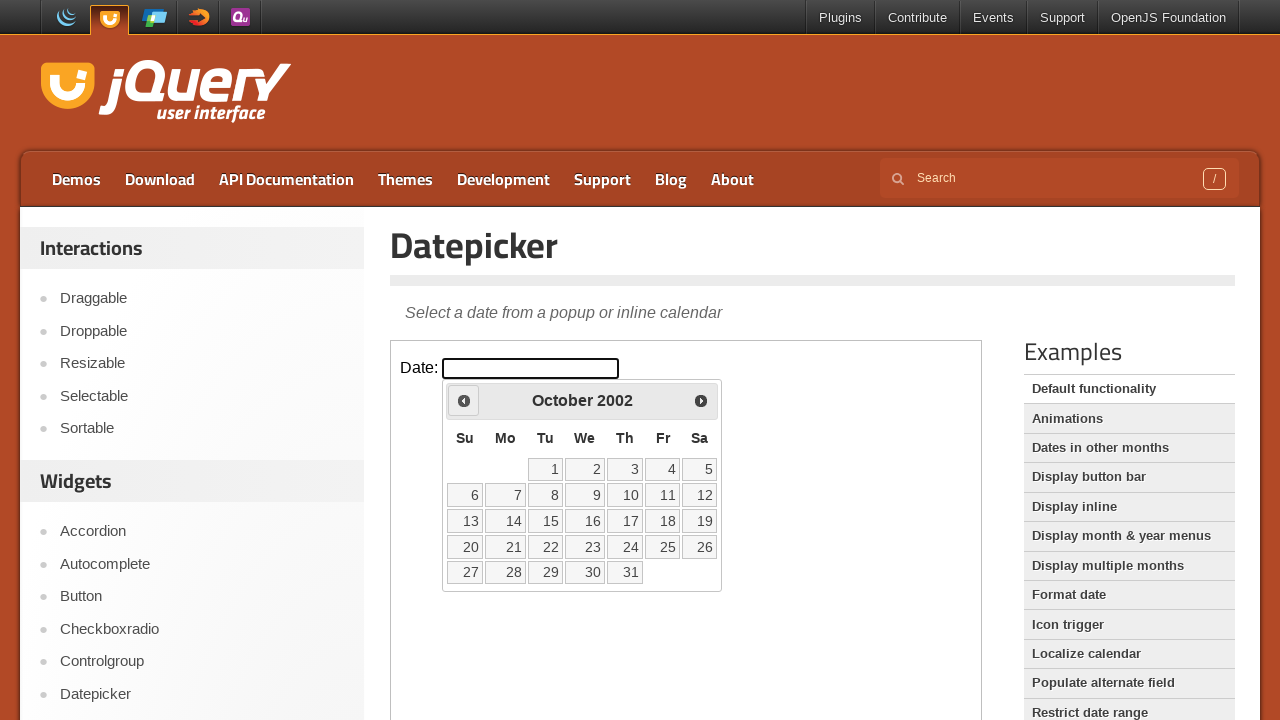

Waited for calendar to update
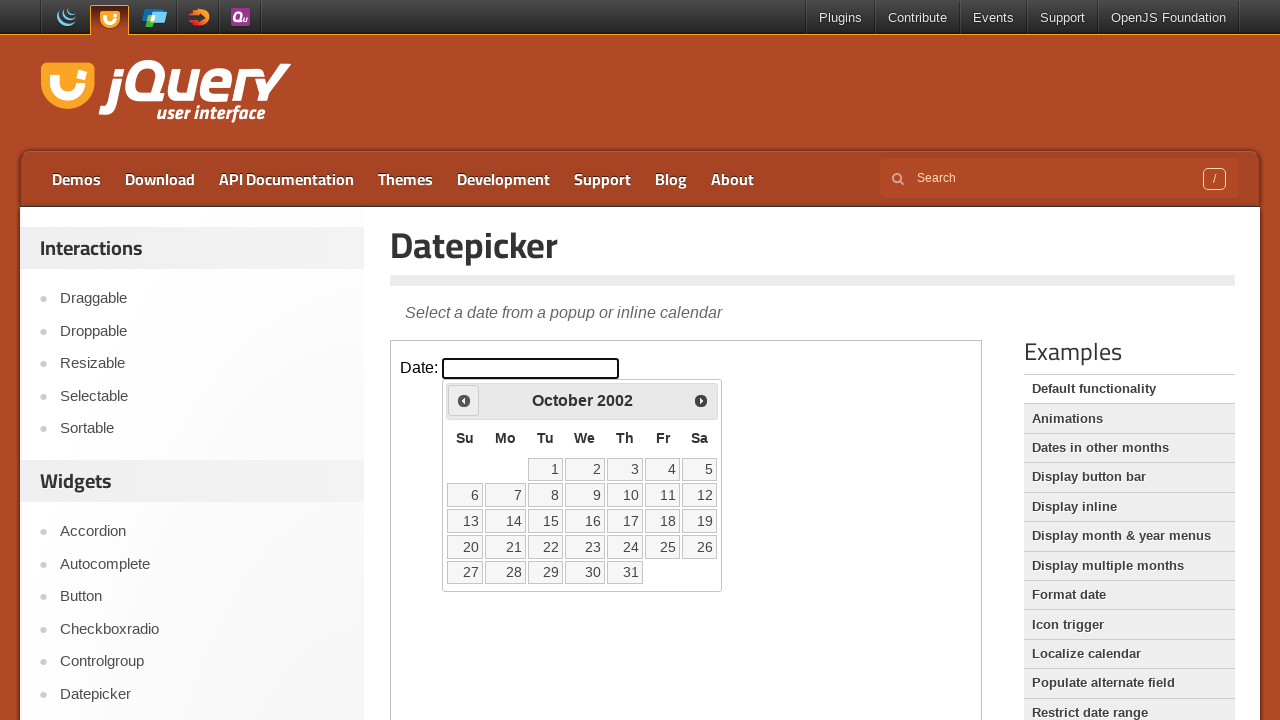

Checked current calendar month: October 2002
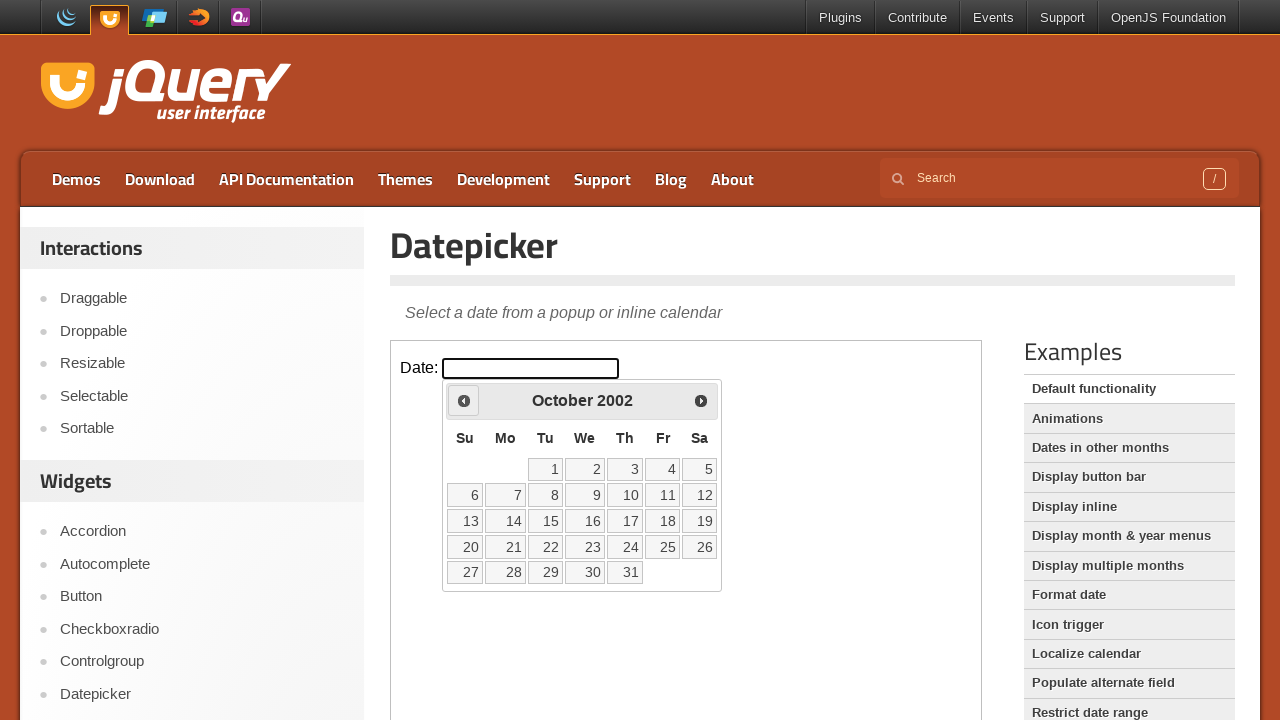

Clicked the Prev button to navigate to previous month at (464, 400) on iframe.demo-frame >> nth=0 >> internal:control=enter-frame >> xpath=//span[text(
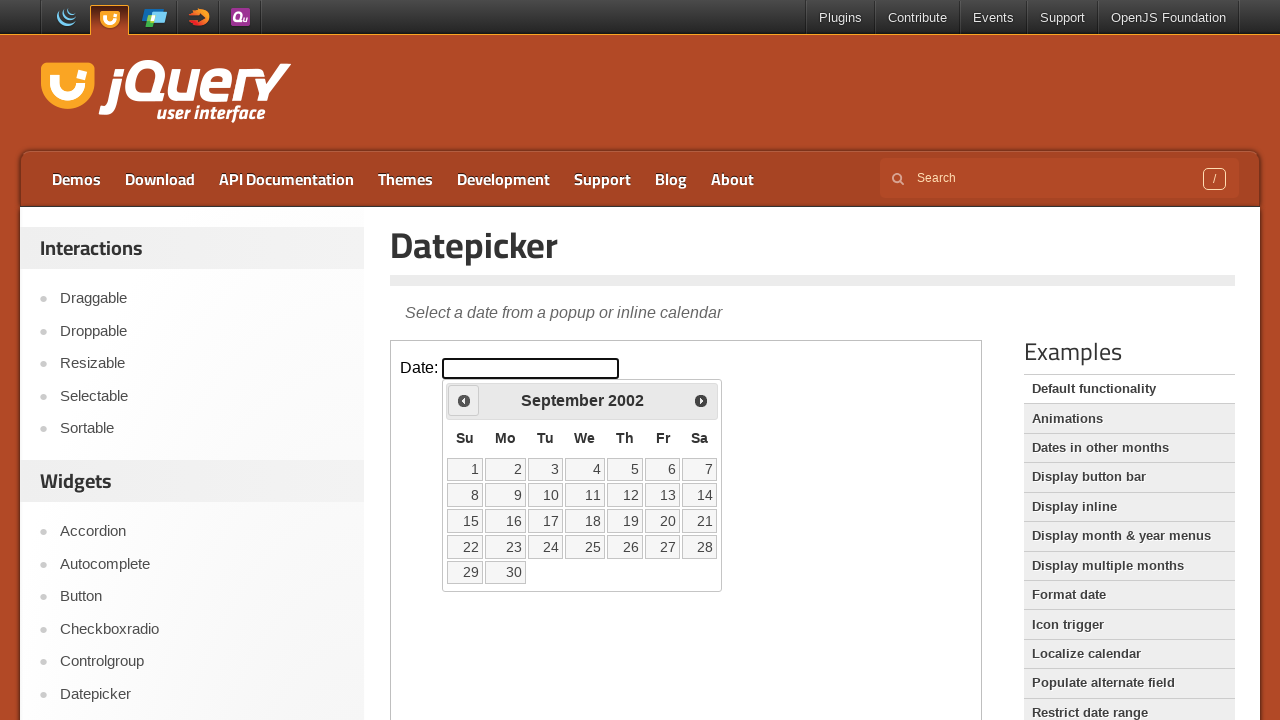

Waited for calendar to update
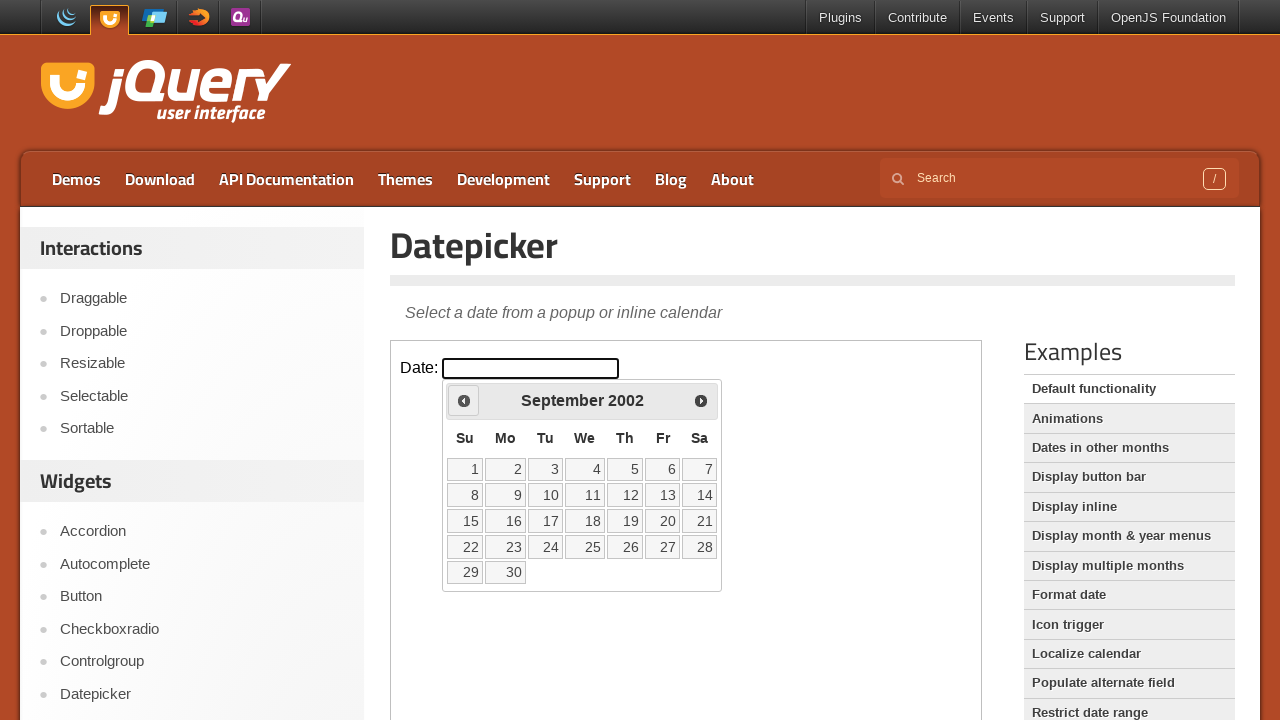

Checked current calendar month: September 2002
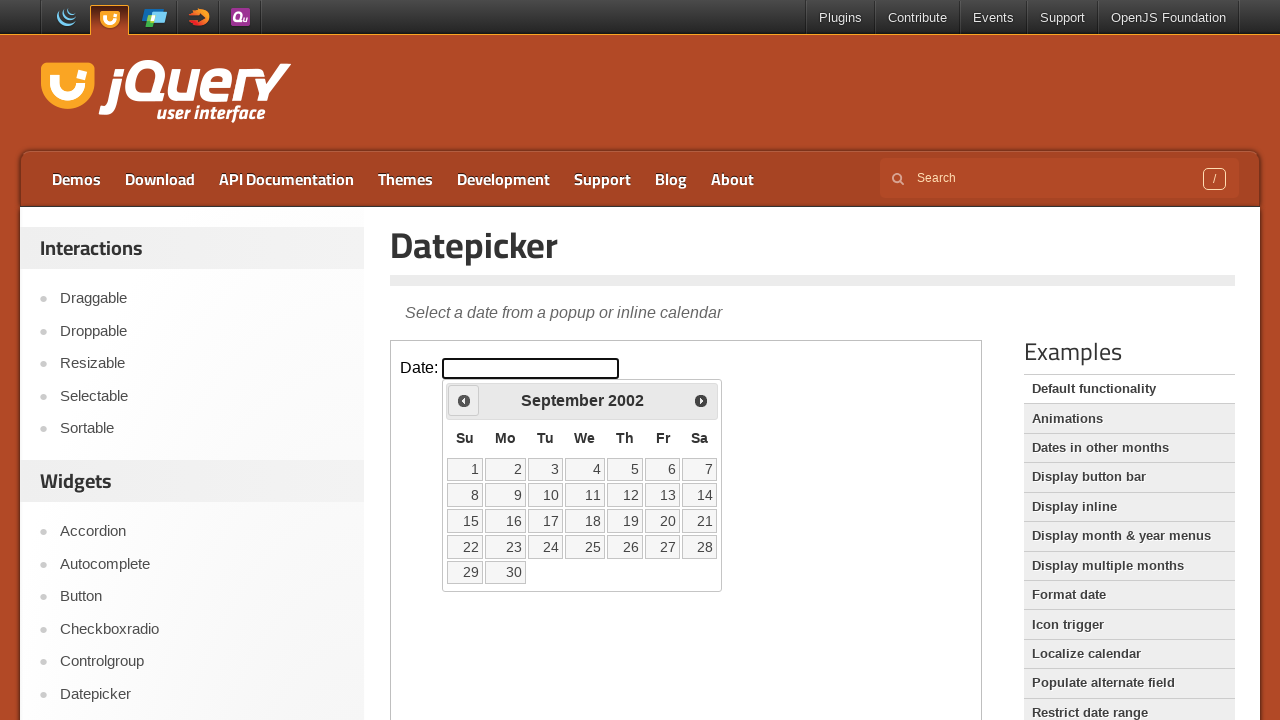

Selected day 20 from the September 2002 calendar at (663, 521) on iframe.demo-frame >> nth=0 >> internal:control=enter-frame >> a >> internal:has-
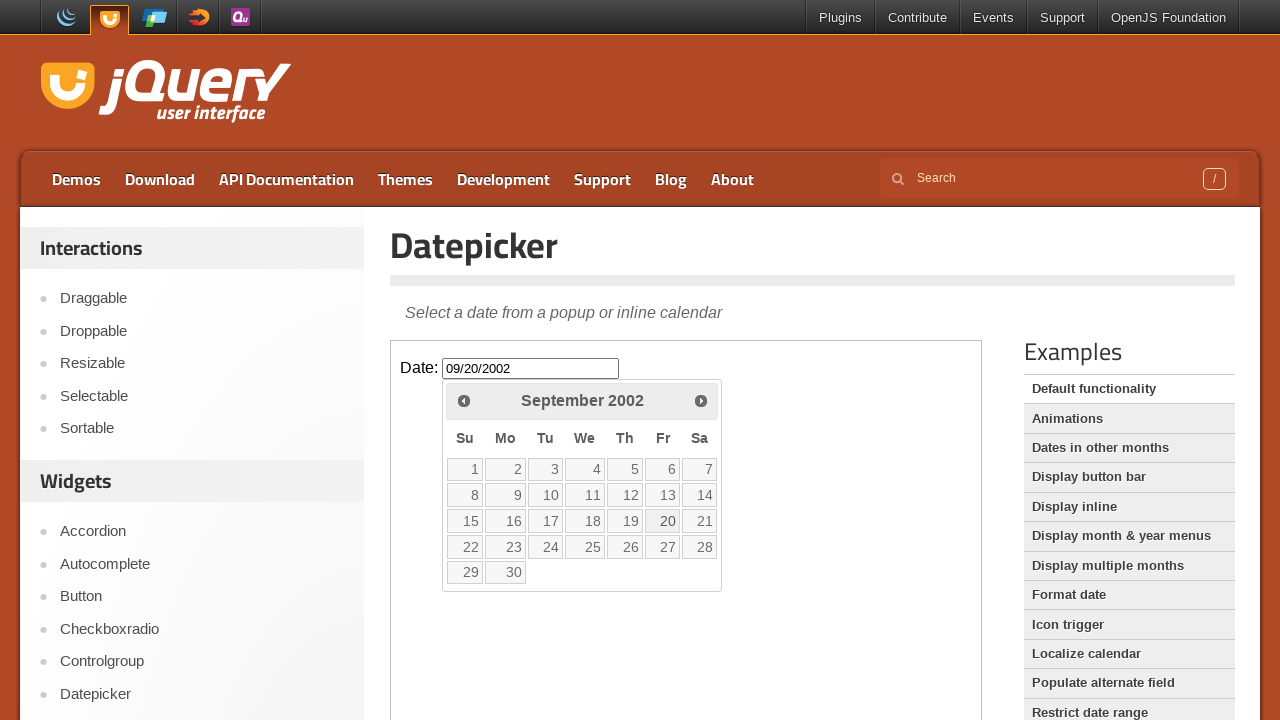

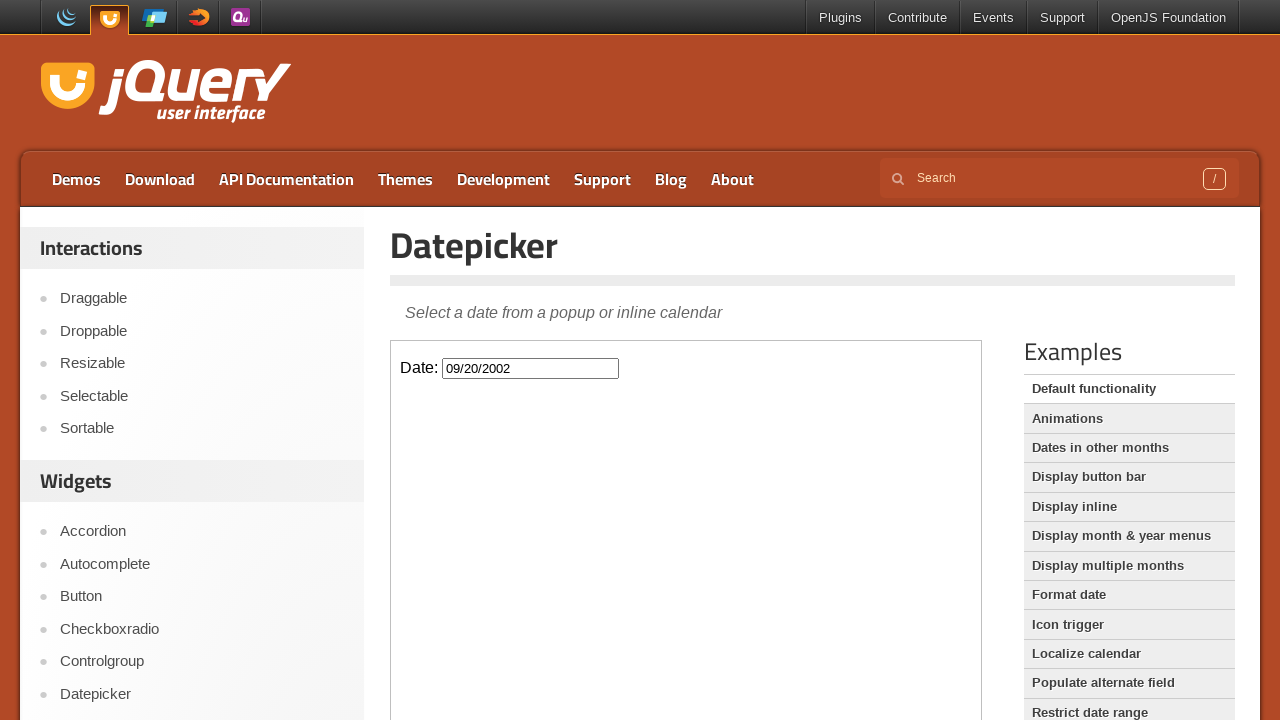